Plays the 2048 game by pressing arrow keys repeatedly until the game over state is reached

Starting URL: https://play2048.co/

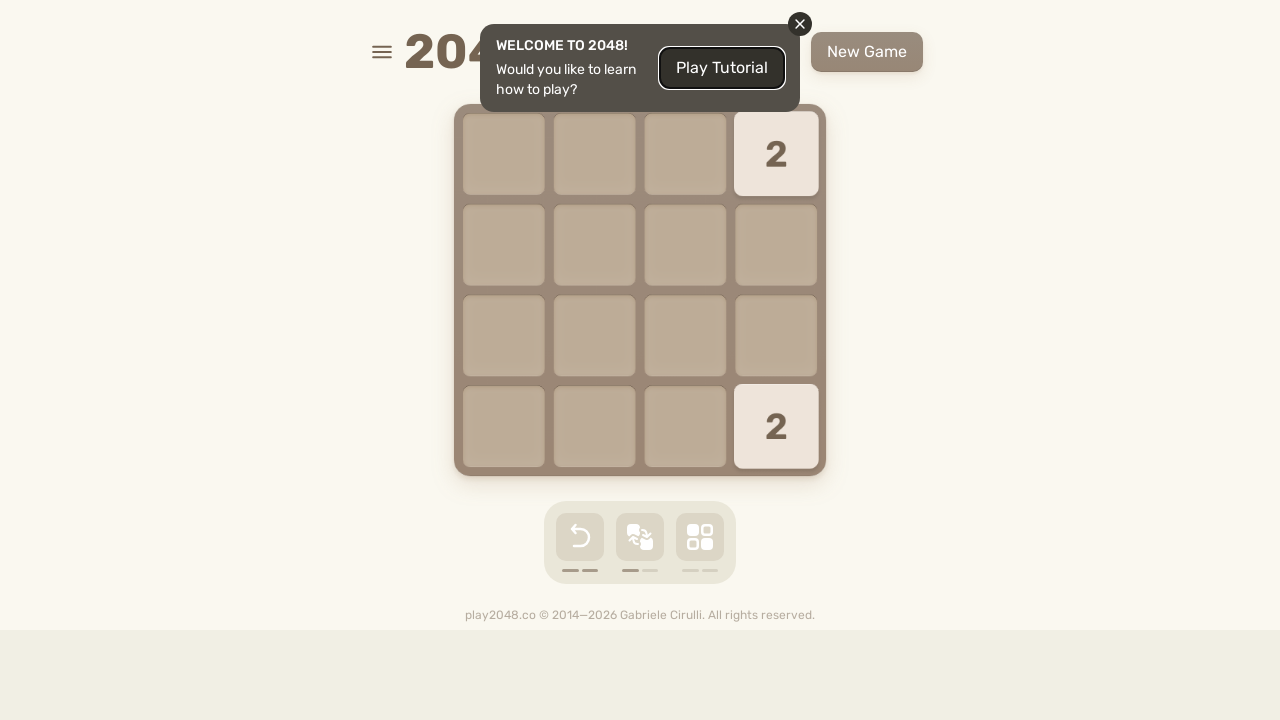

Navigated to https://play2048.co/
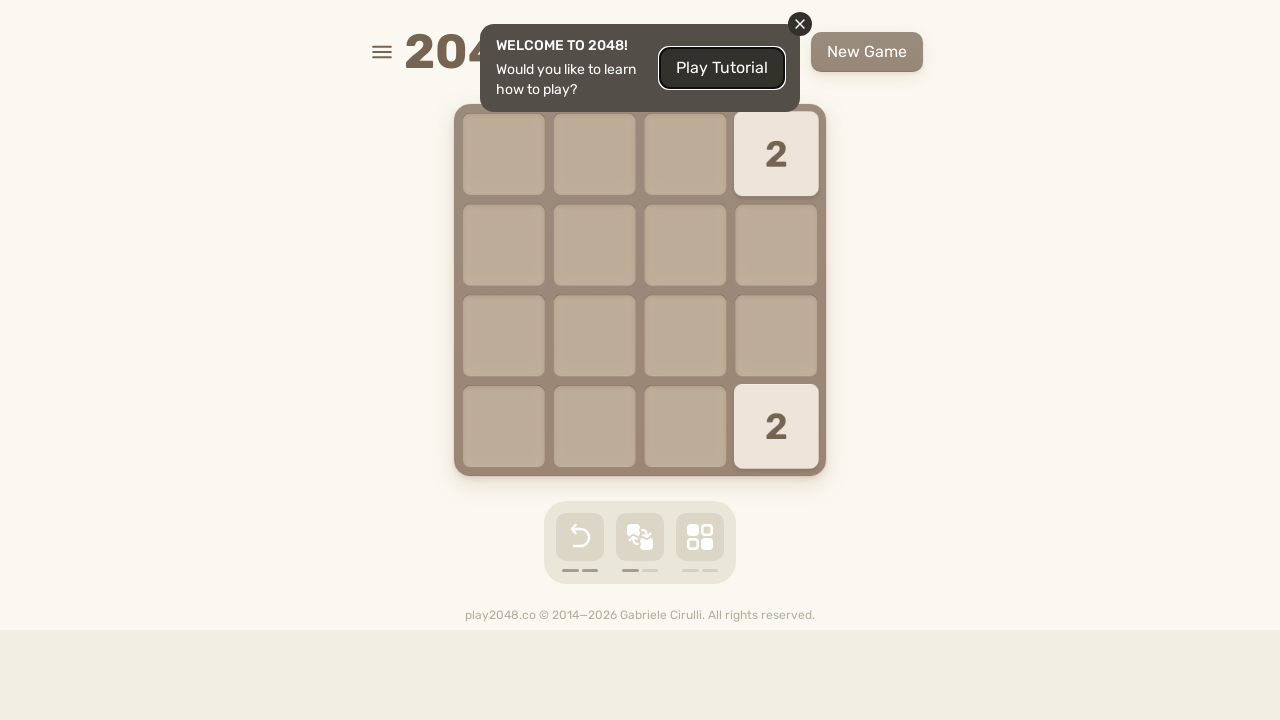

Verified page title contains '2048'
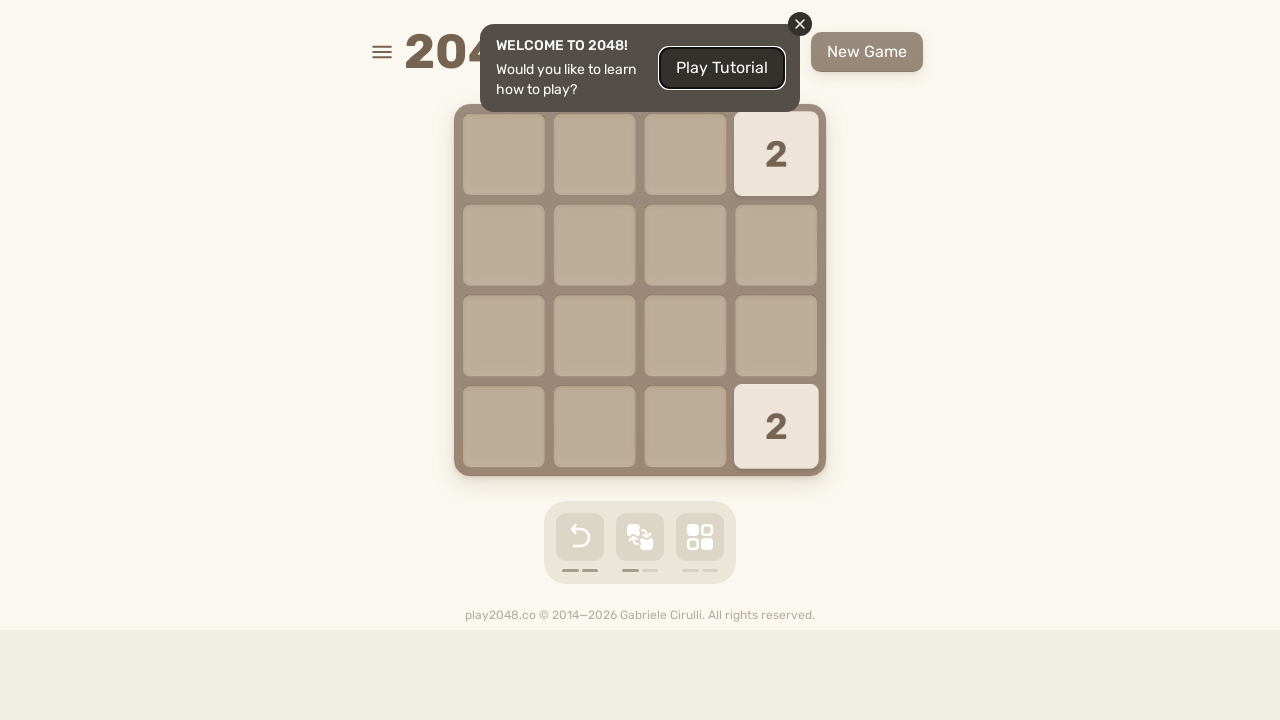

Pressed ArrowRight key
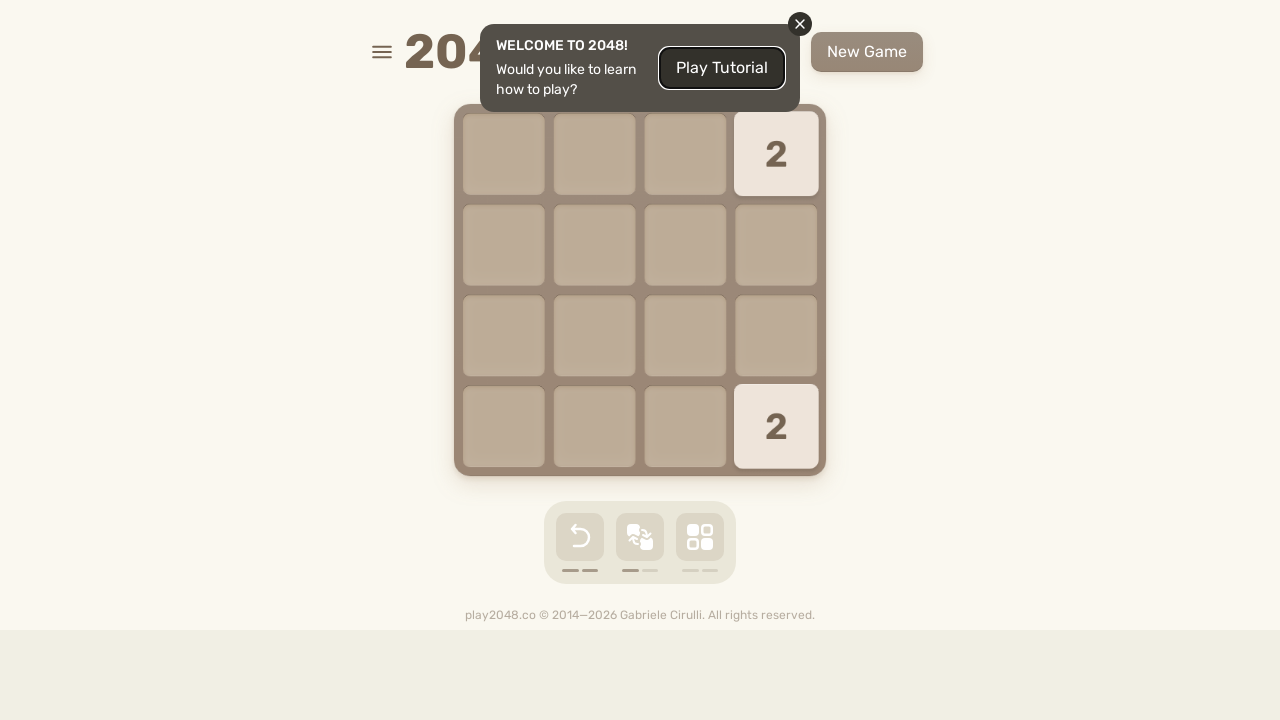

Waited 50ms for game response
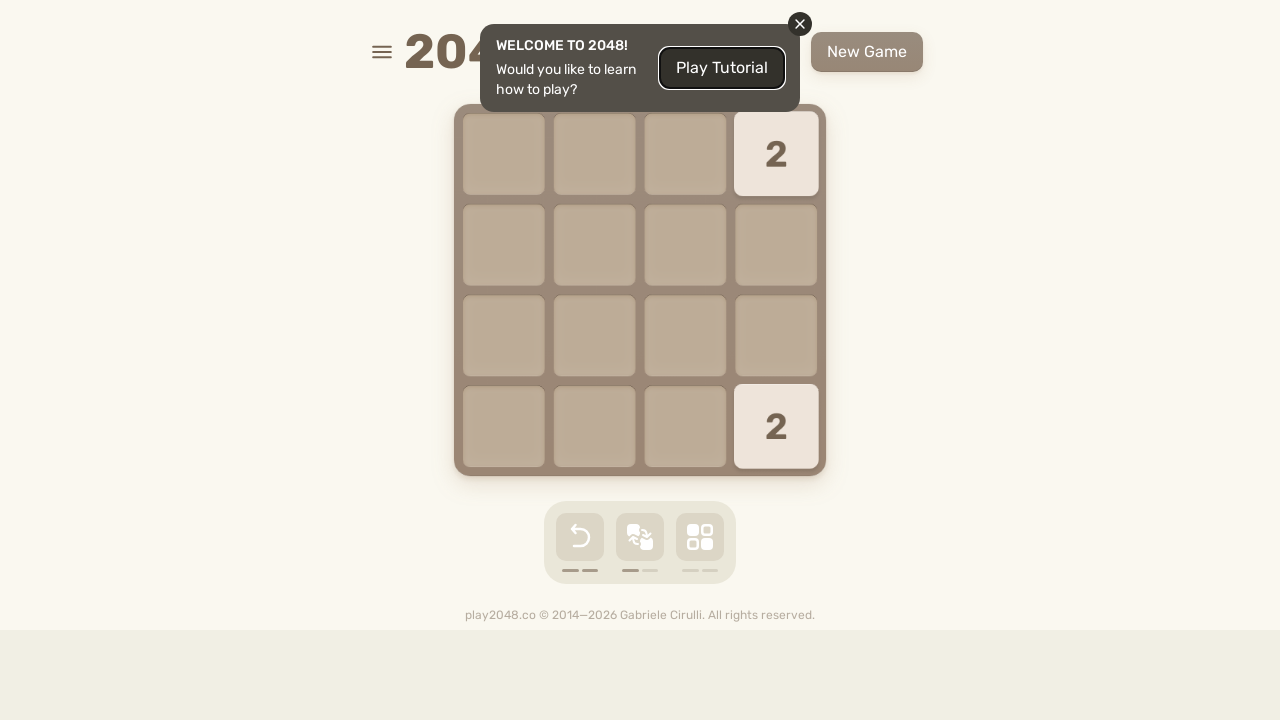

Pressed ArrowDown key
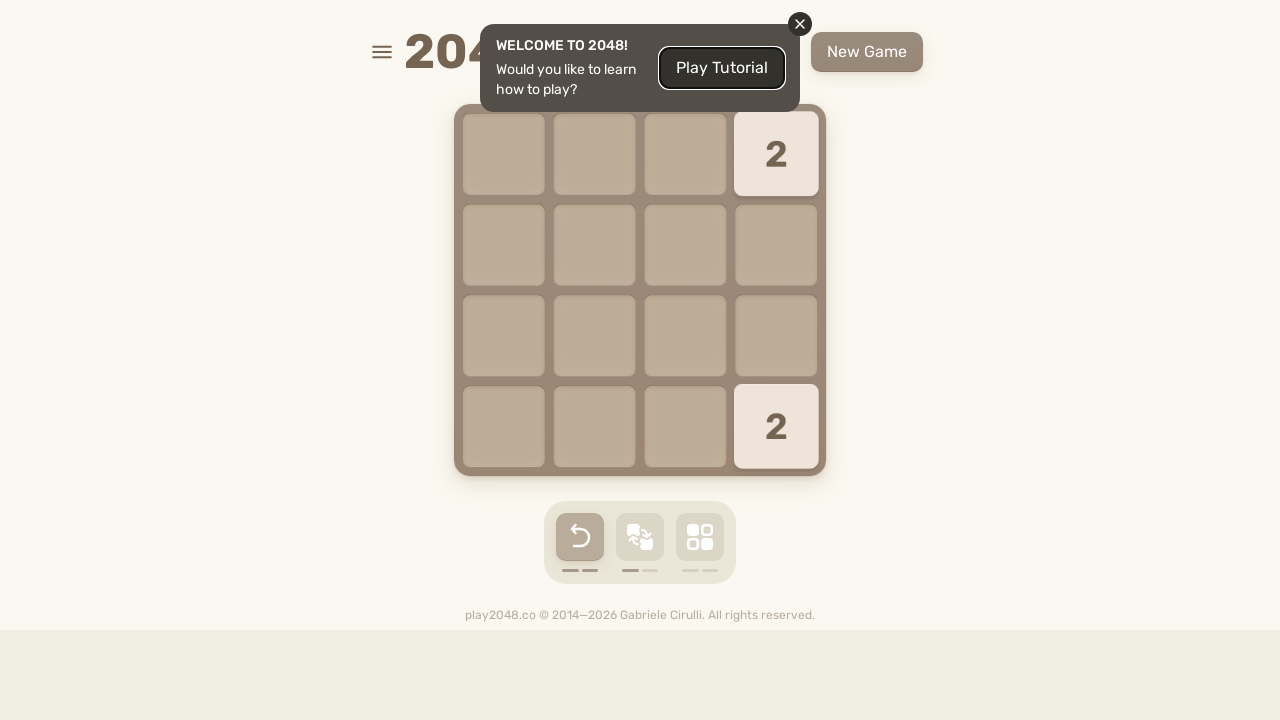

Waited 50ms for game response
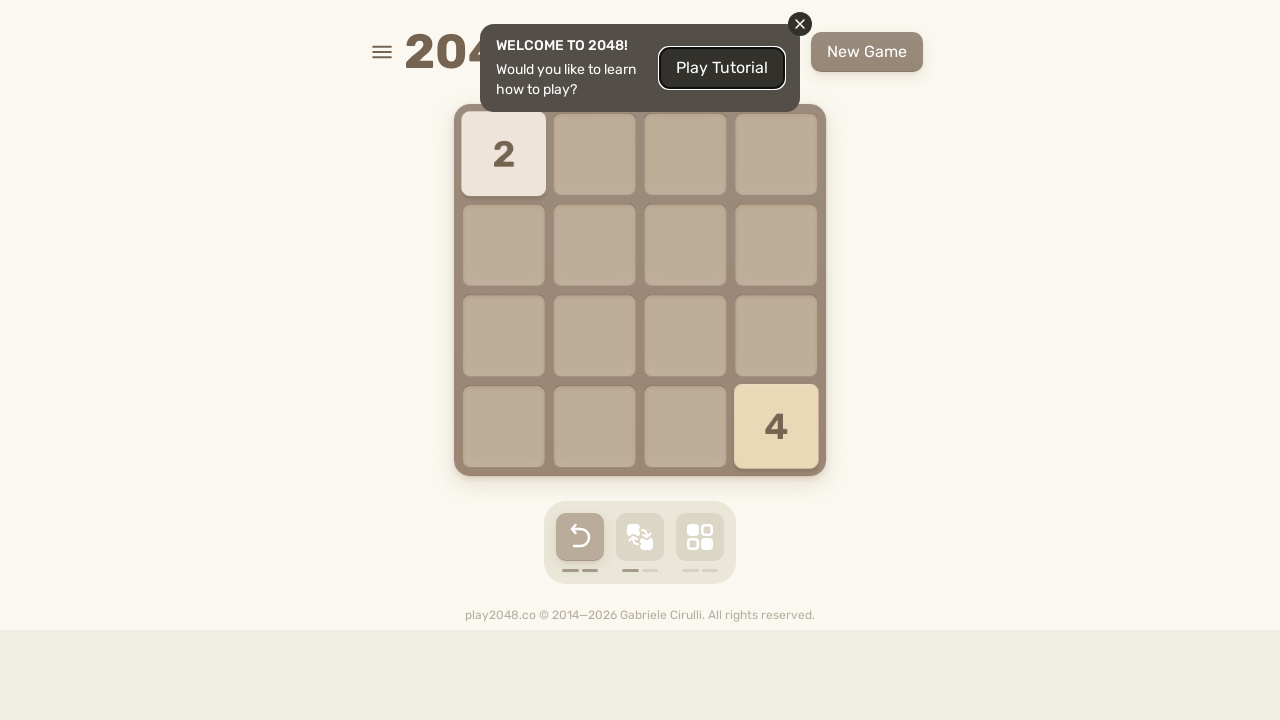

Pressed ArrowLeft key
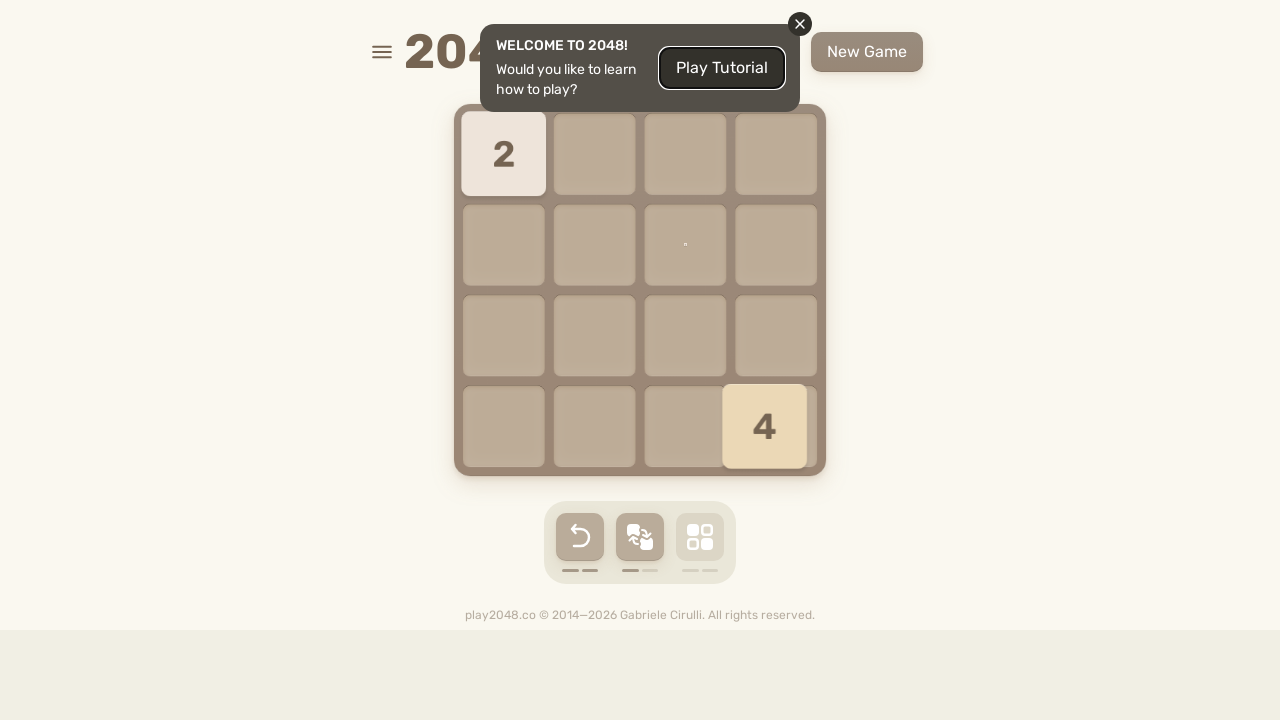

Waited 50ms for game response
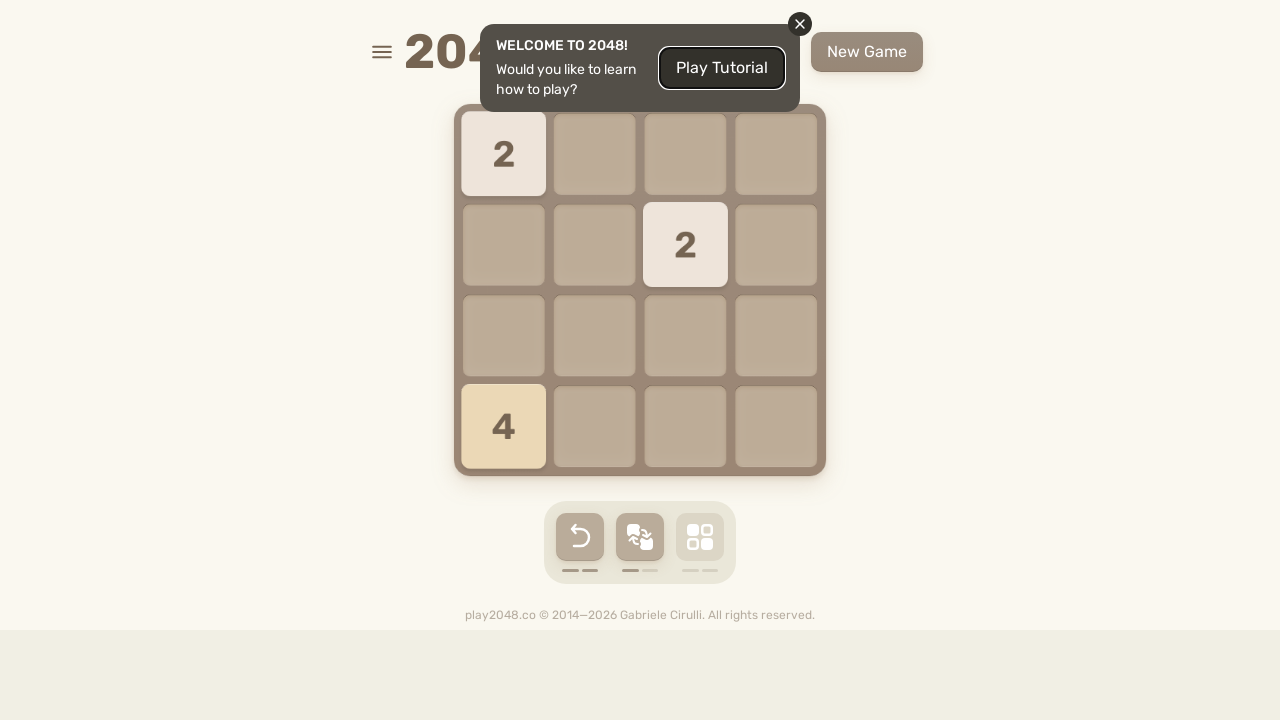

Pressed ArrowUp key
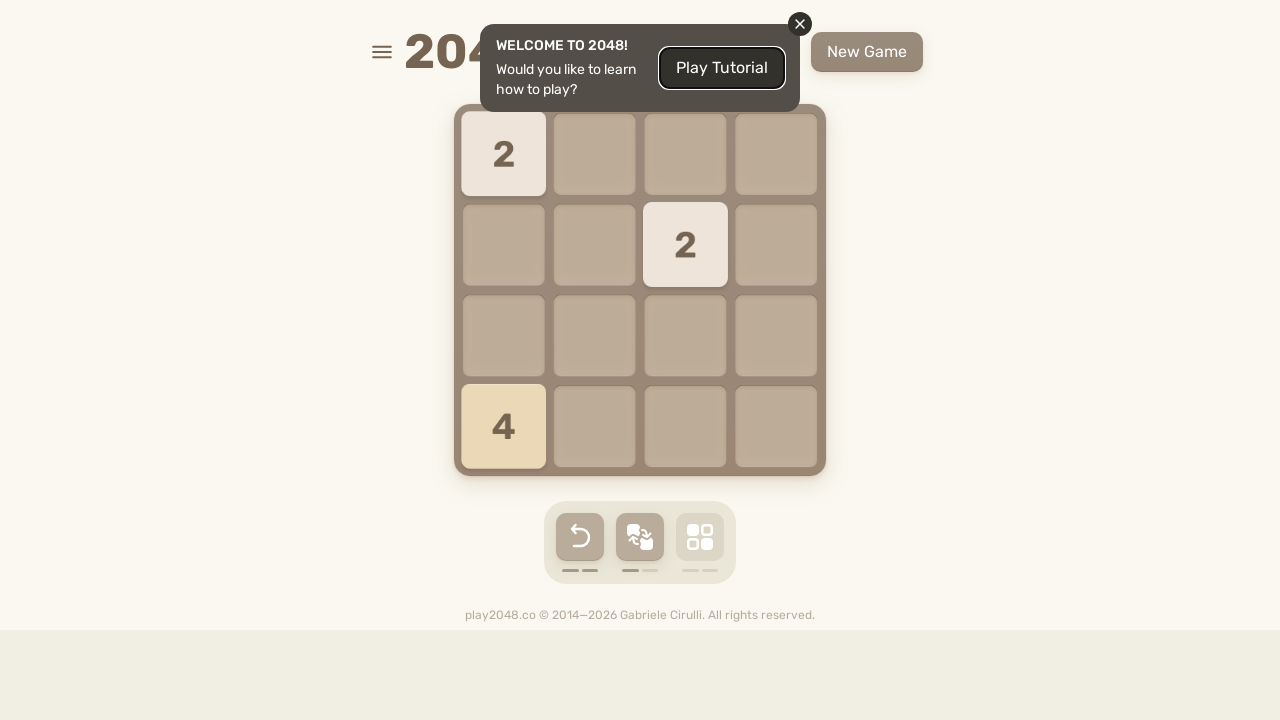

Waited 50ms for game response
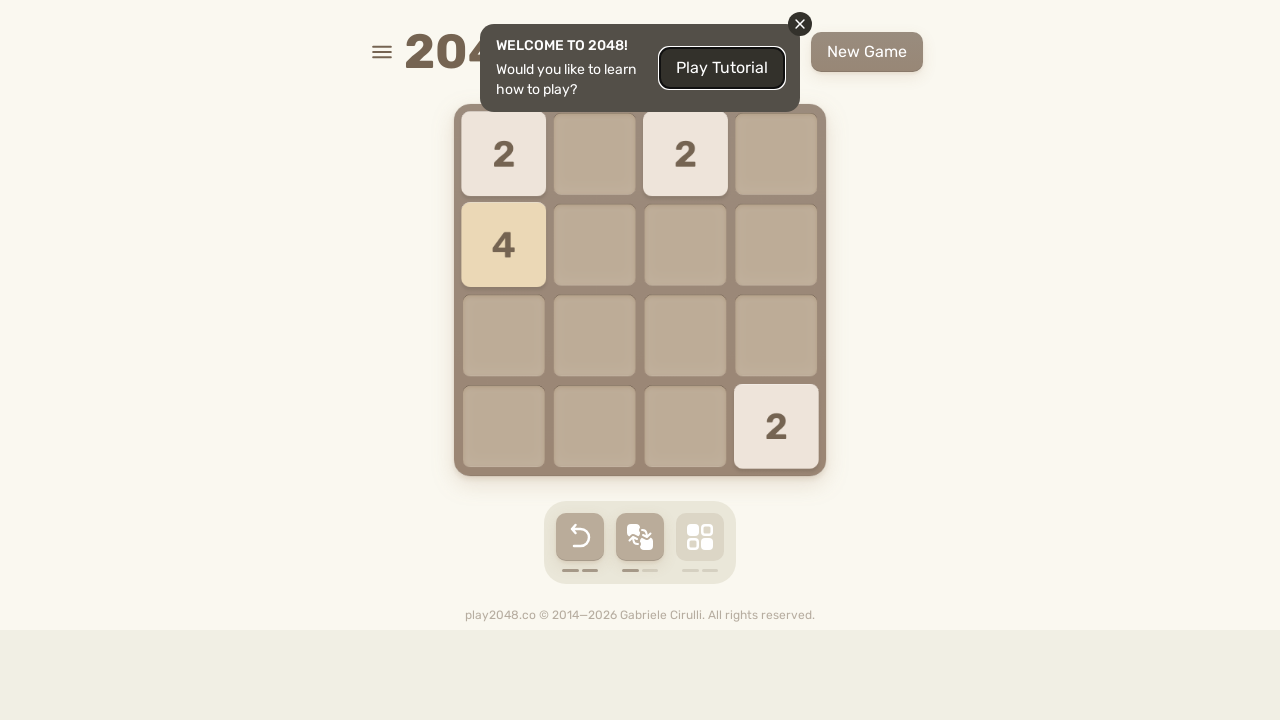

Pressed ArrowRight key
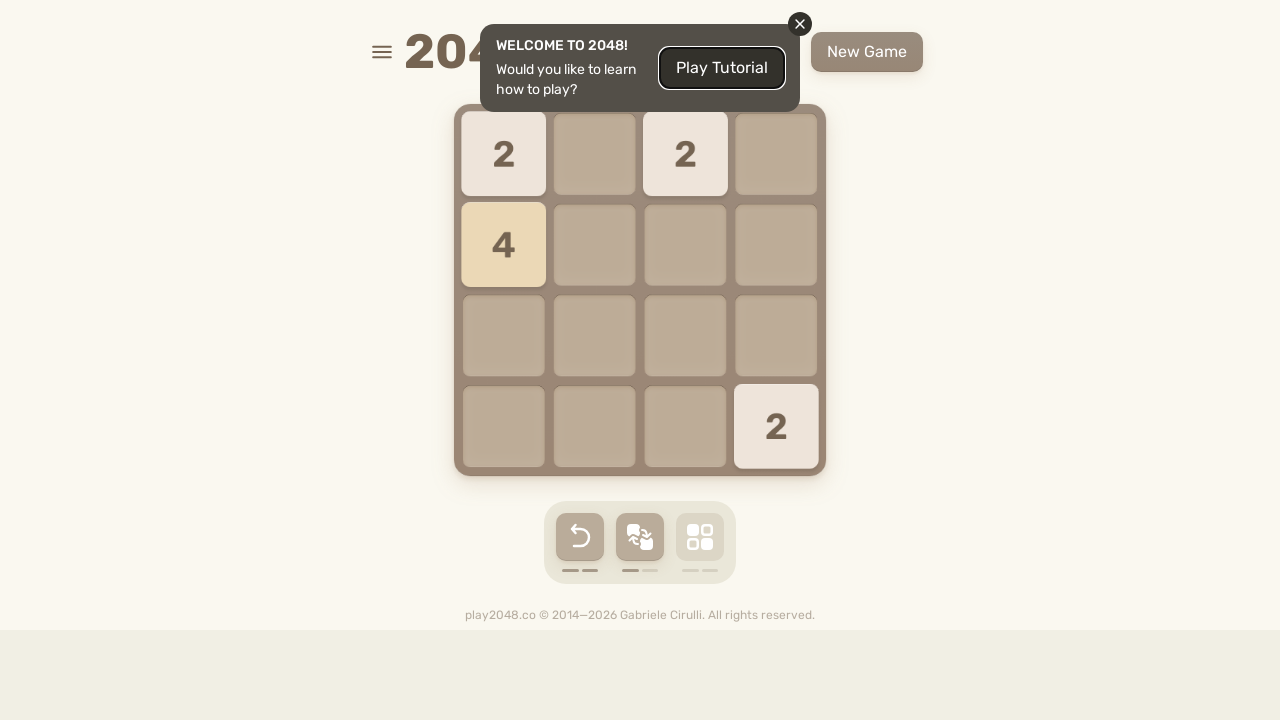

Waited 50ms for game response
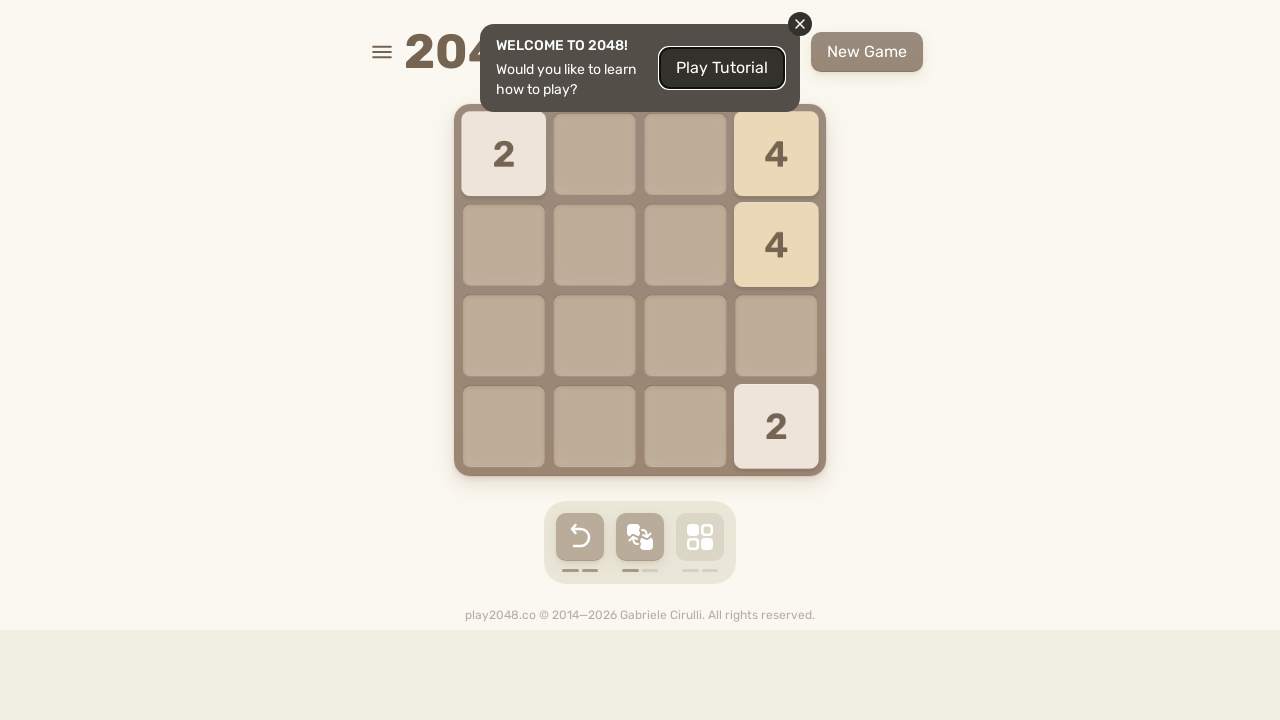

Pressed ArrowDown key
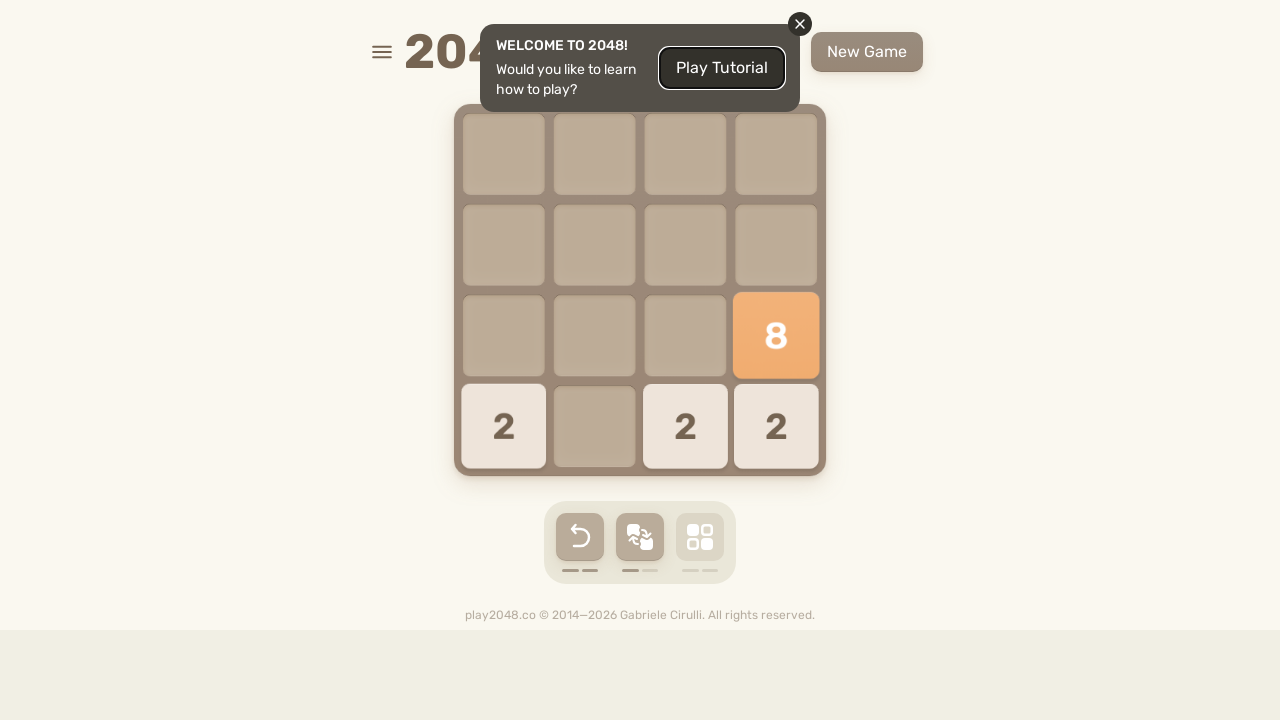

Waited 50ms for game response
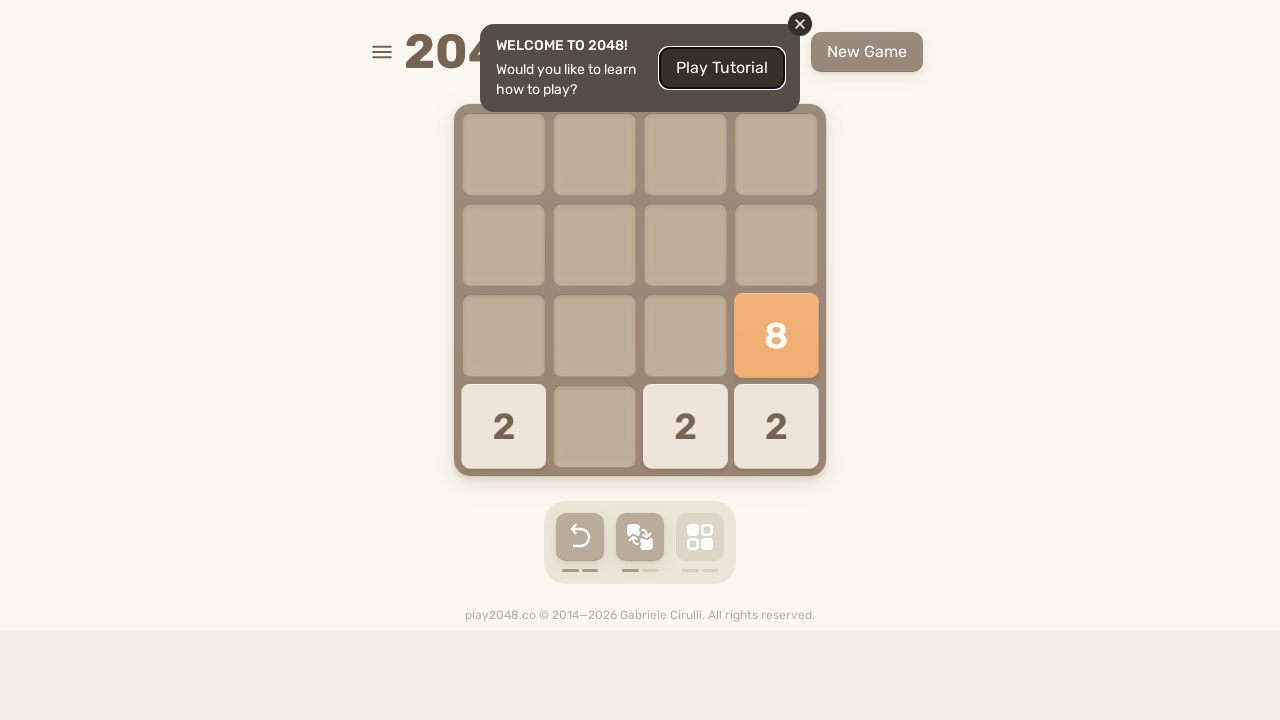

Pressed ArrowLeft key
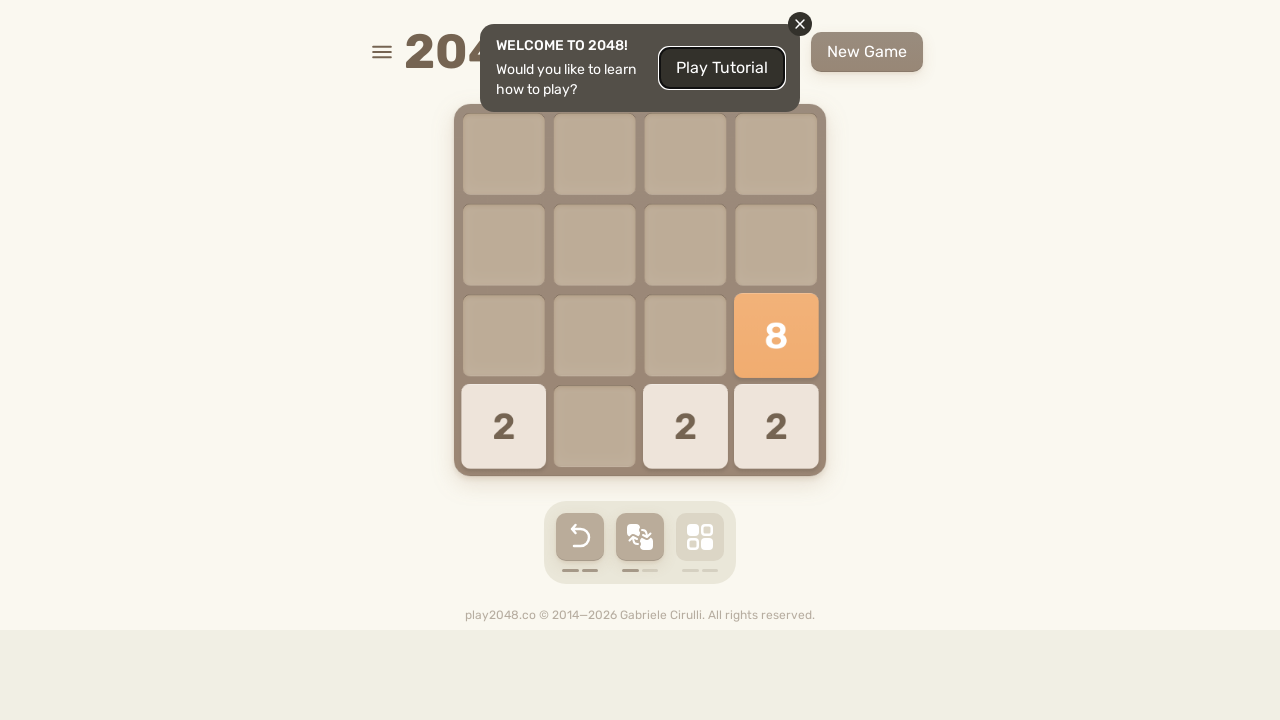

Waited 50ms for game response
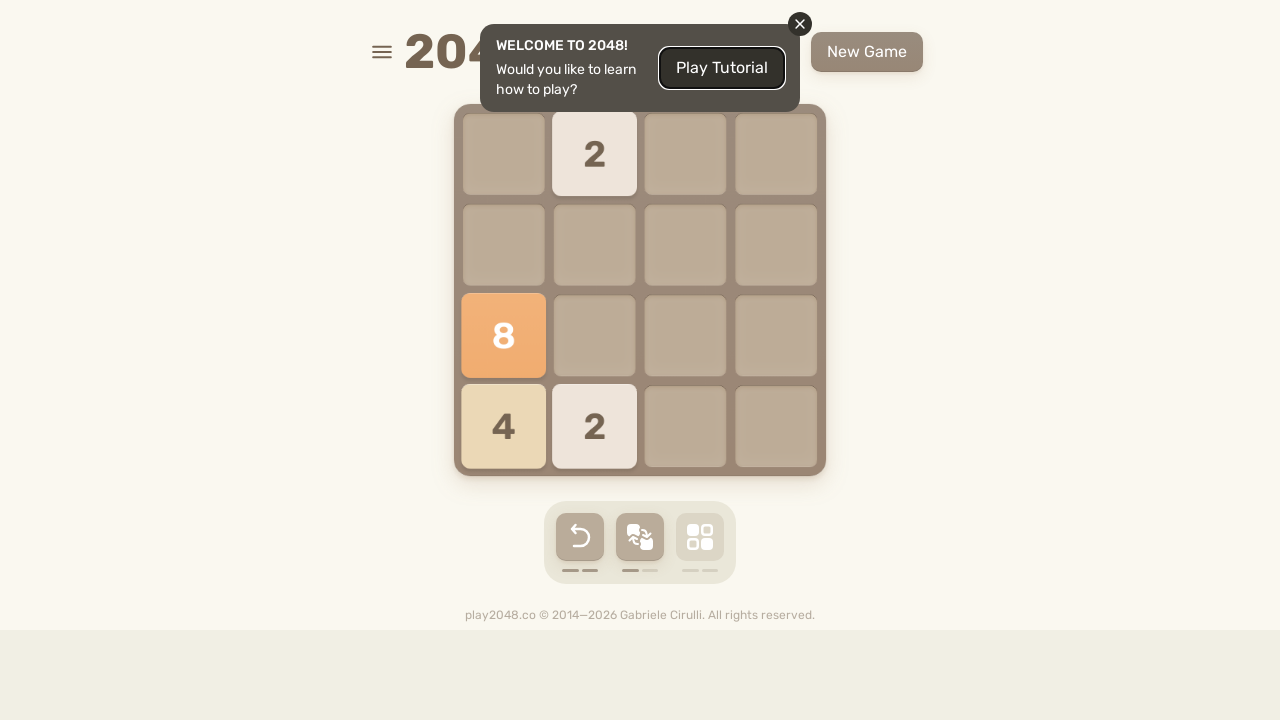

Pressed ArrowUp key
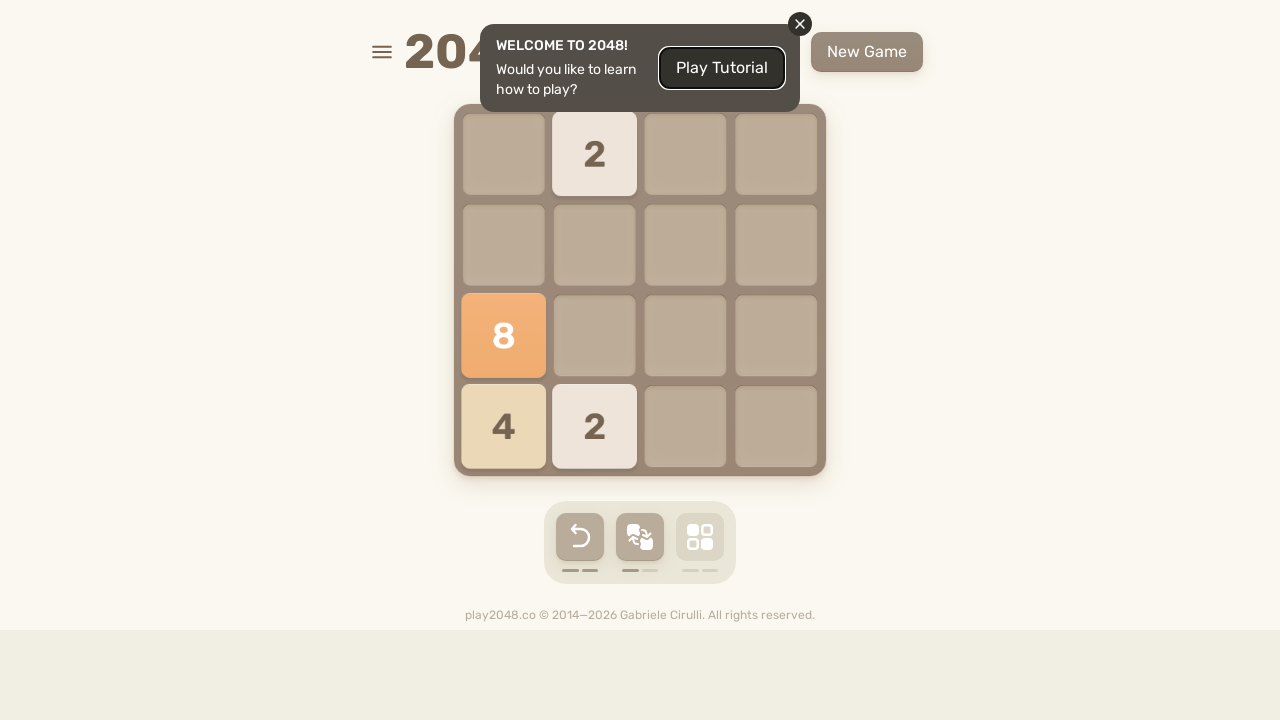

Waited 50ms for game response
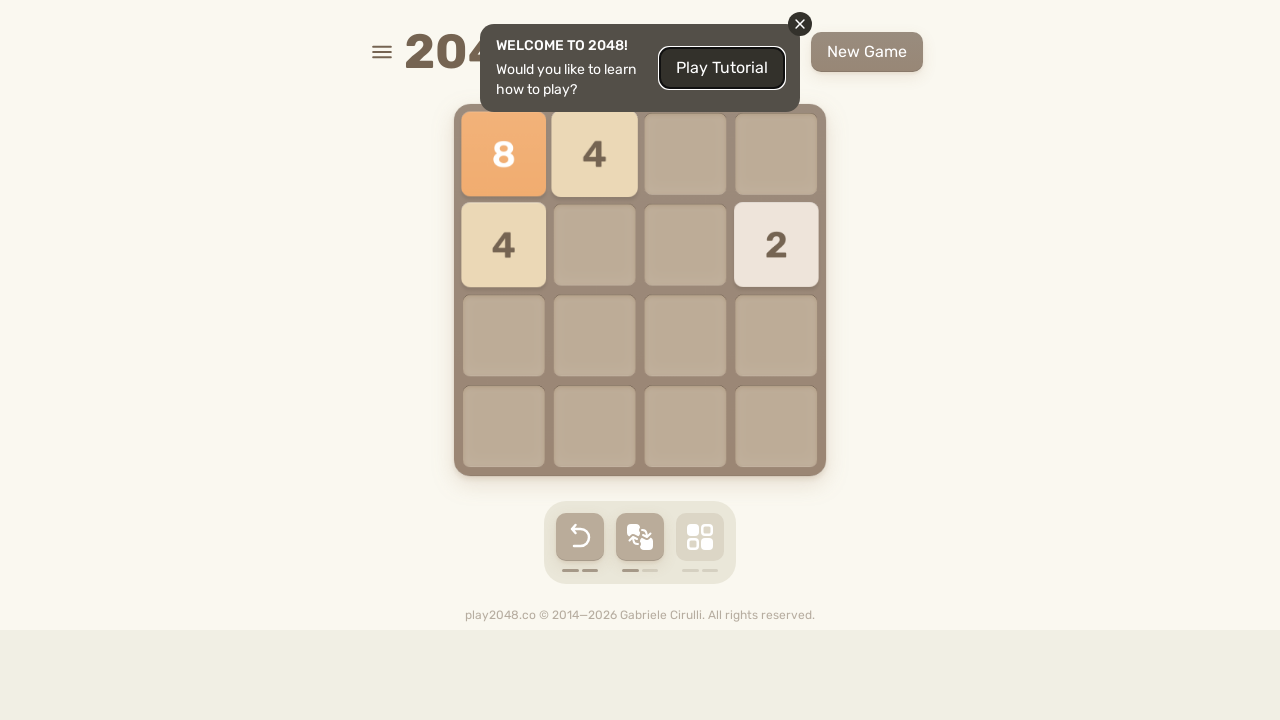

Pressed ArrowRight key
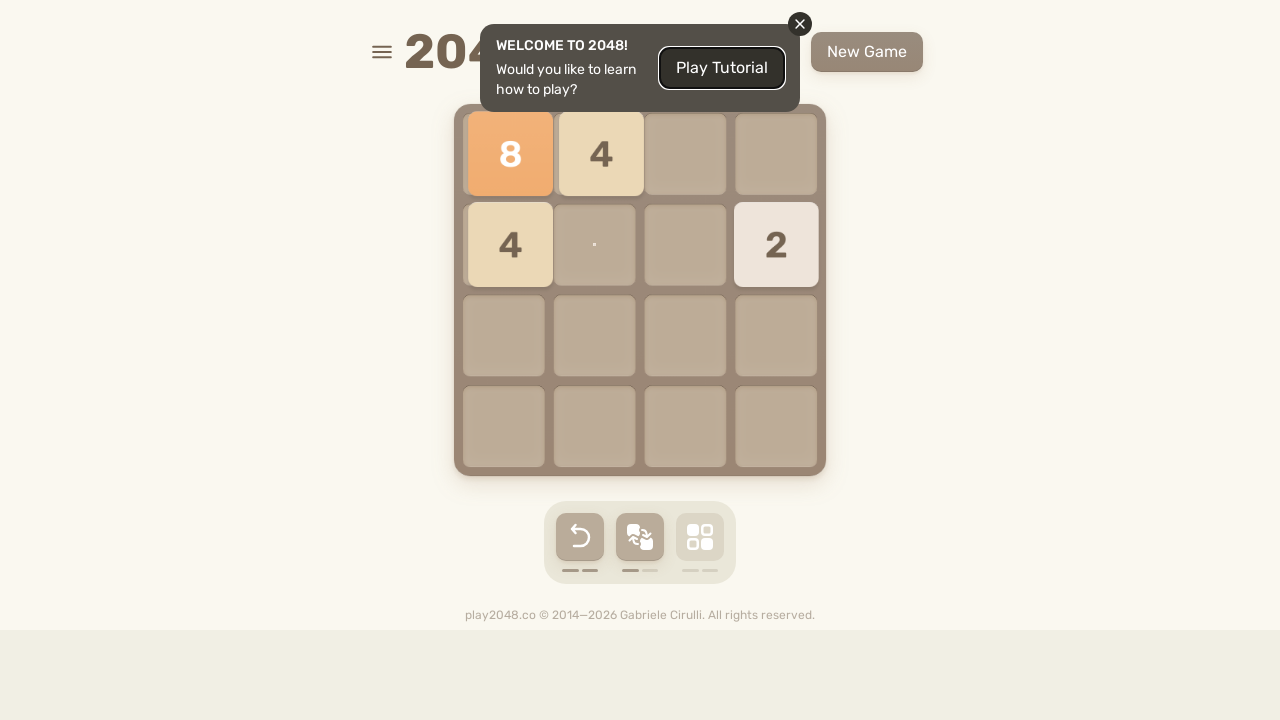

Waited 50ms for game response
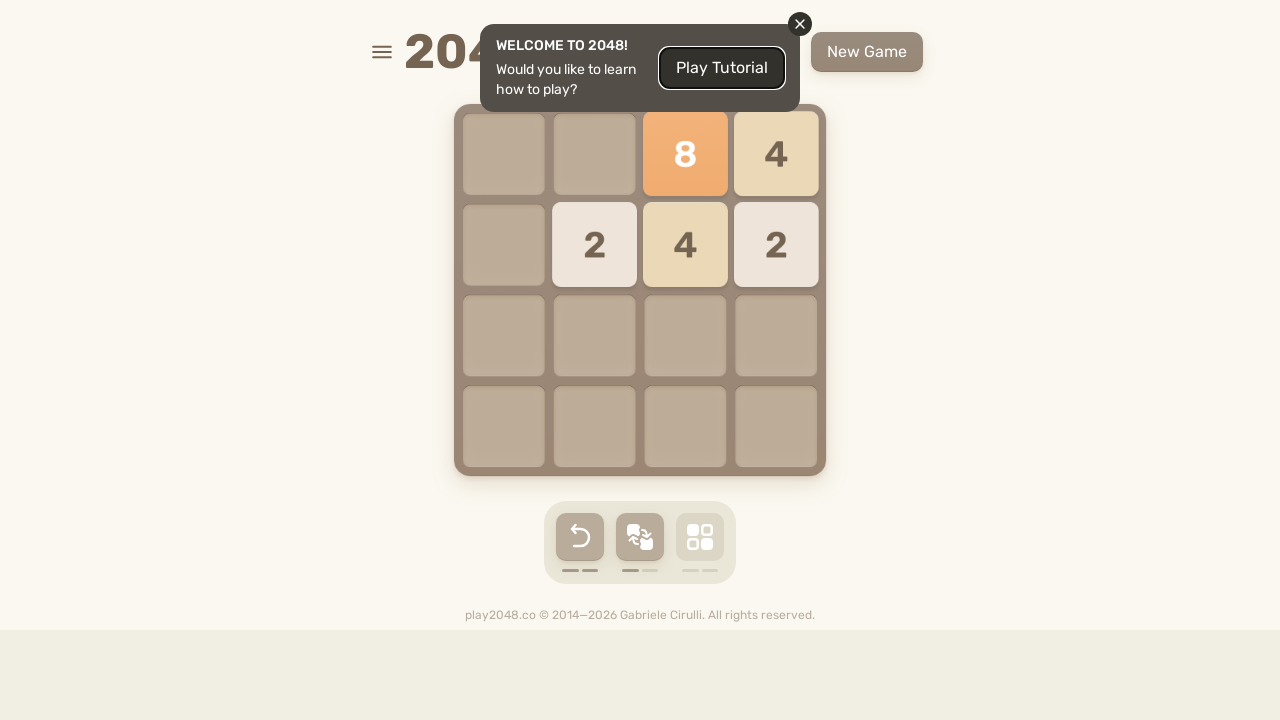

Pressed ArrowDown key
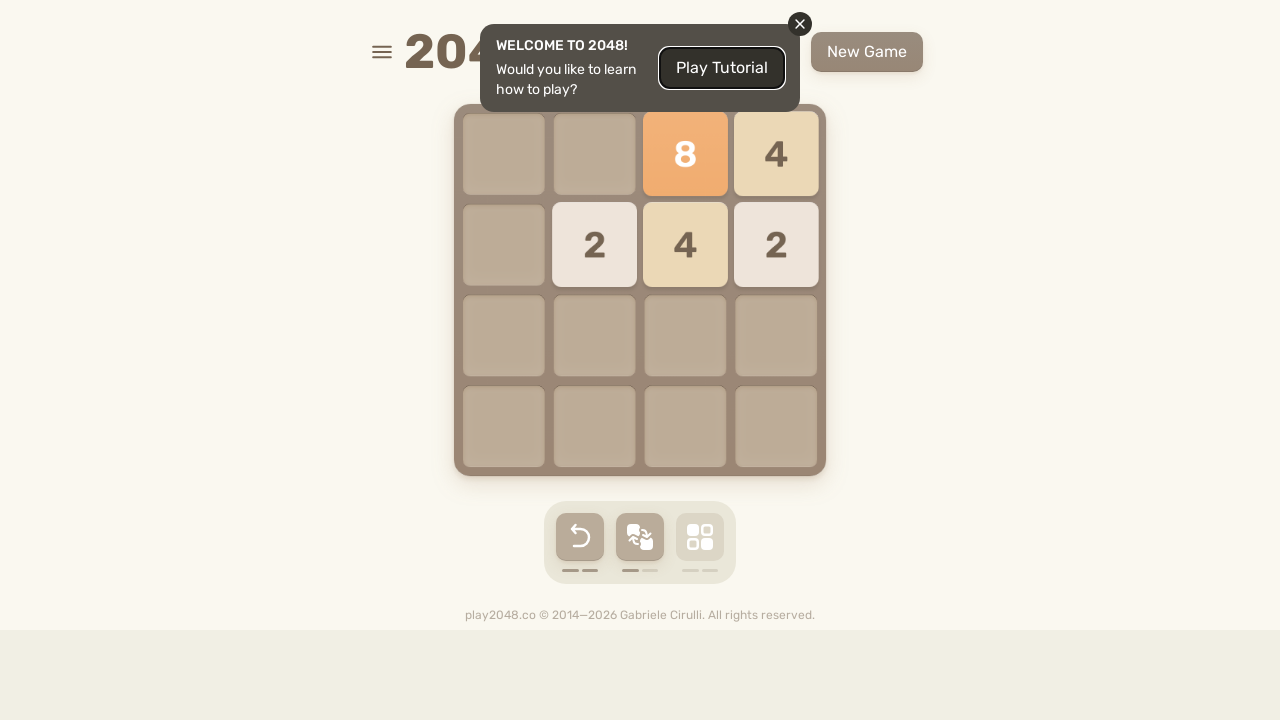

Waited 50ms for game response
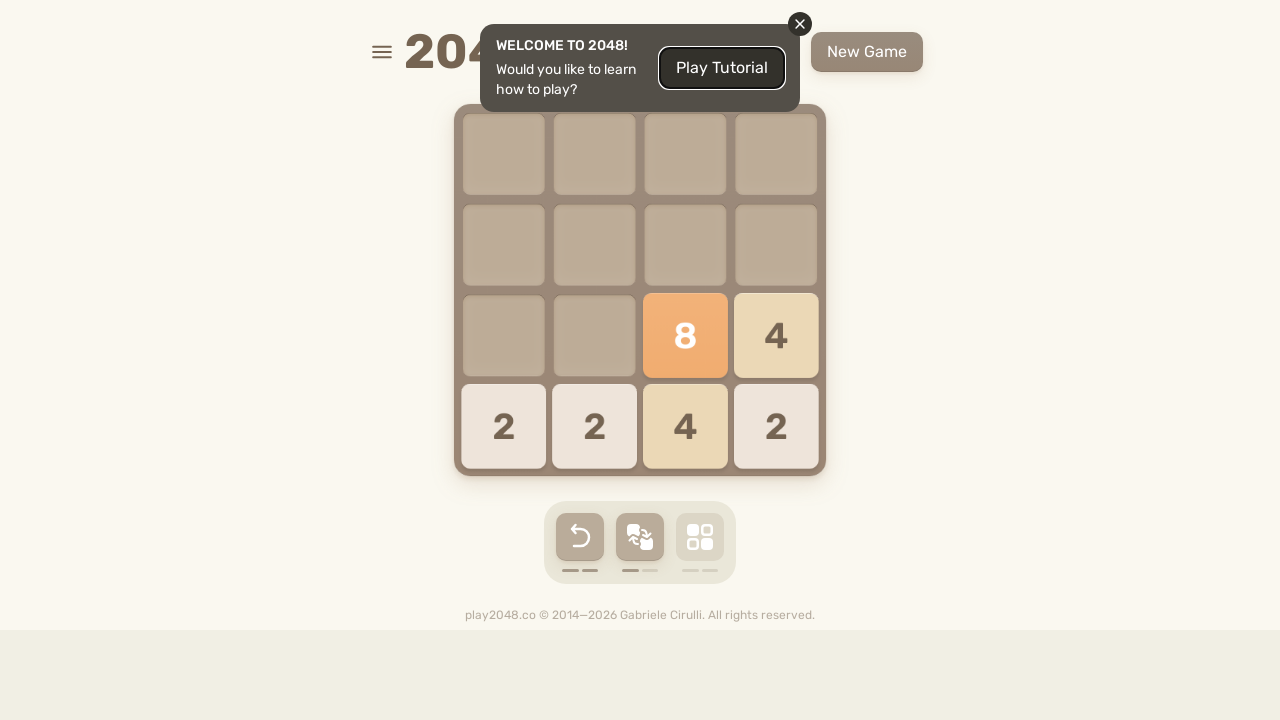

Pressed ArrowLeft key
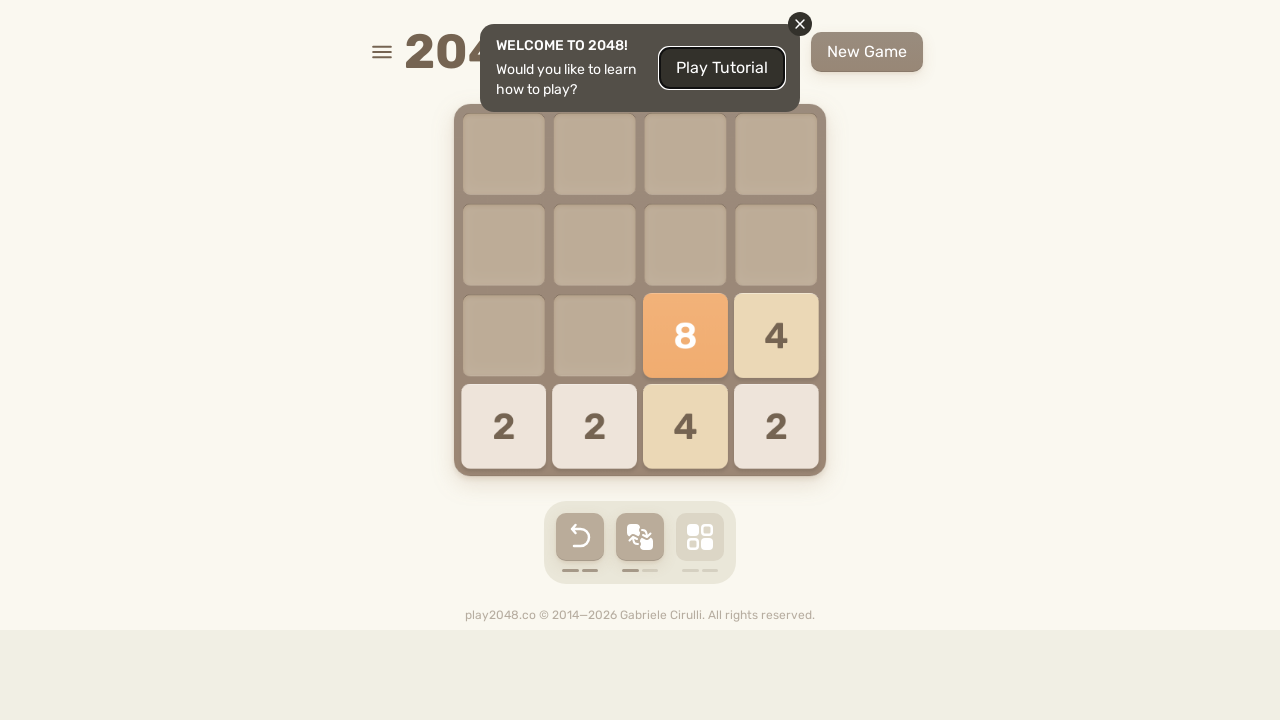

Waited 50ms for game response
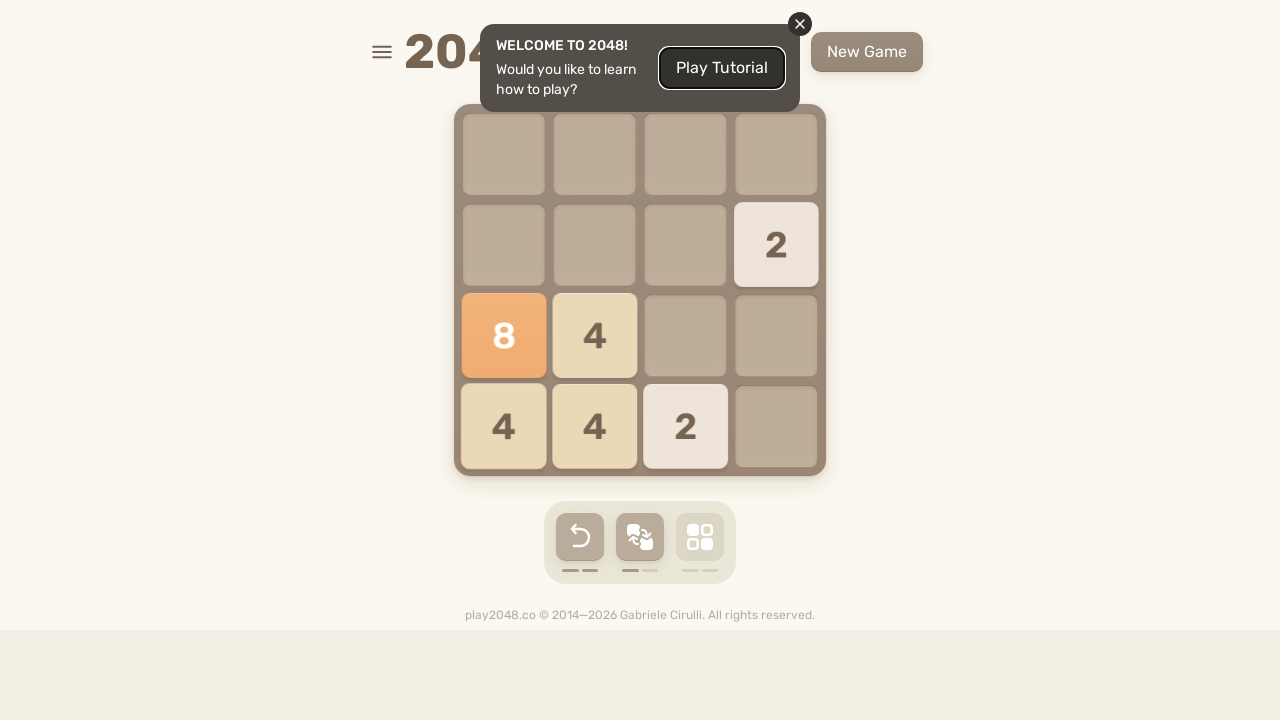

Pressed ArrowUp key
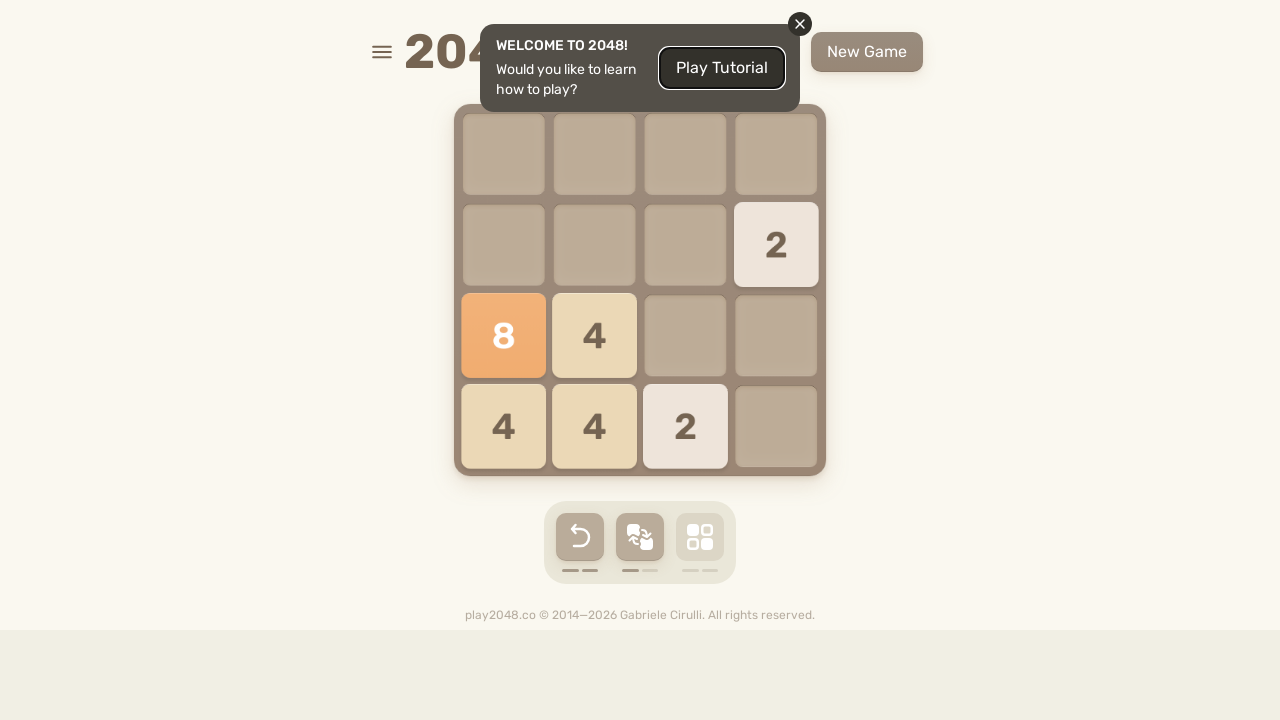

Waited 50ms for game response
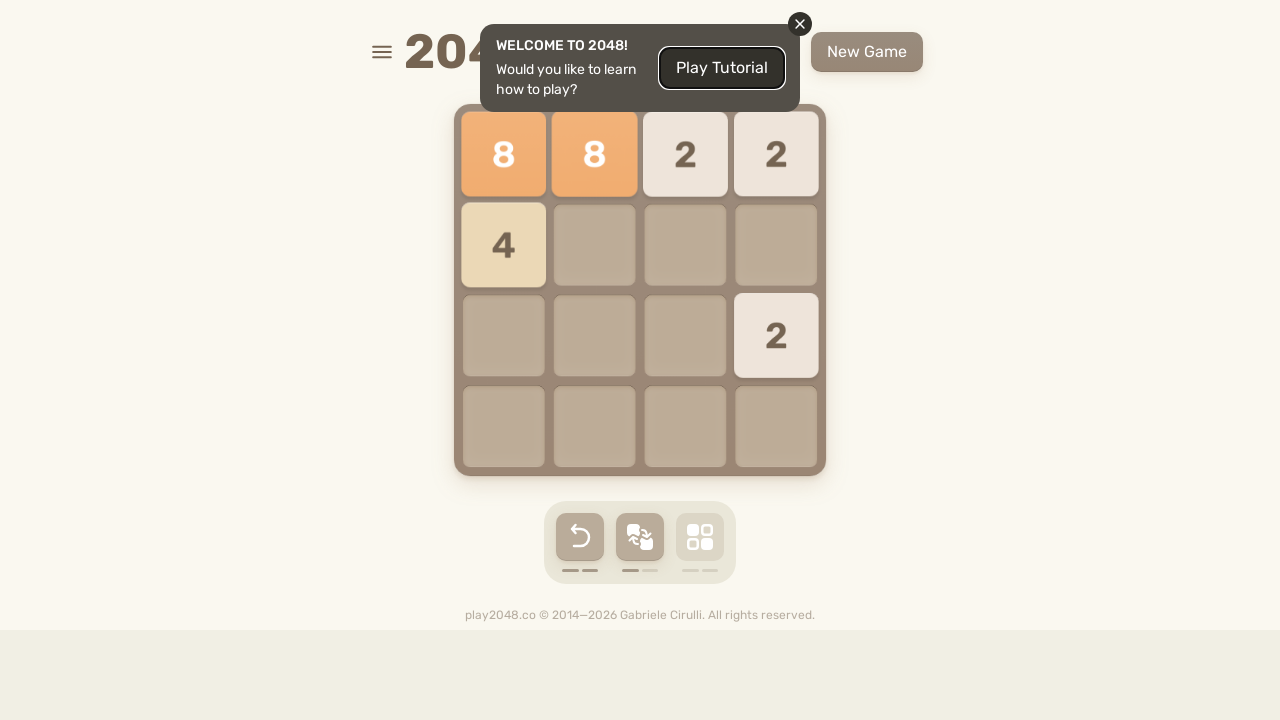

Pressed ArrowRight key
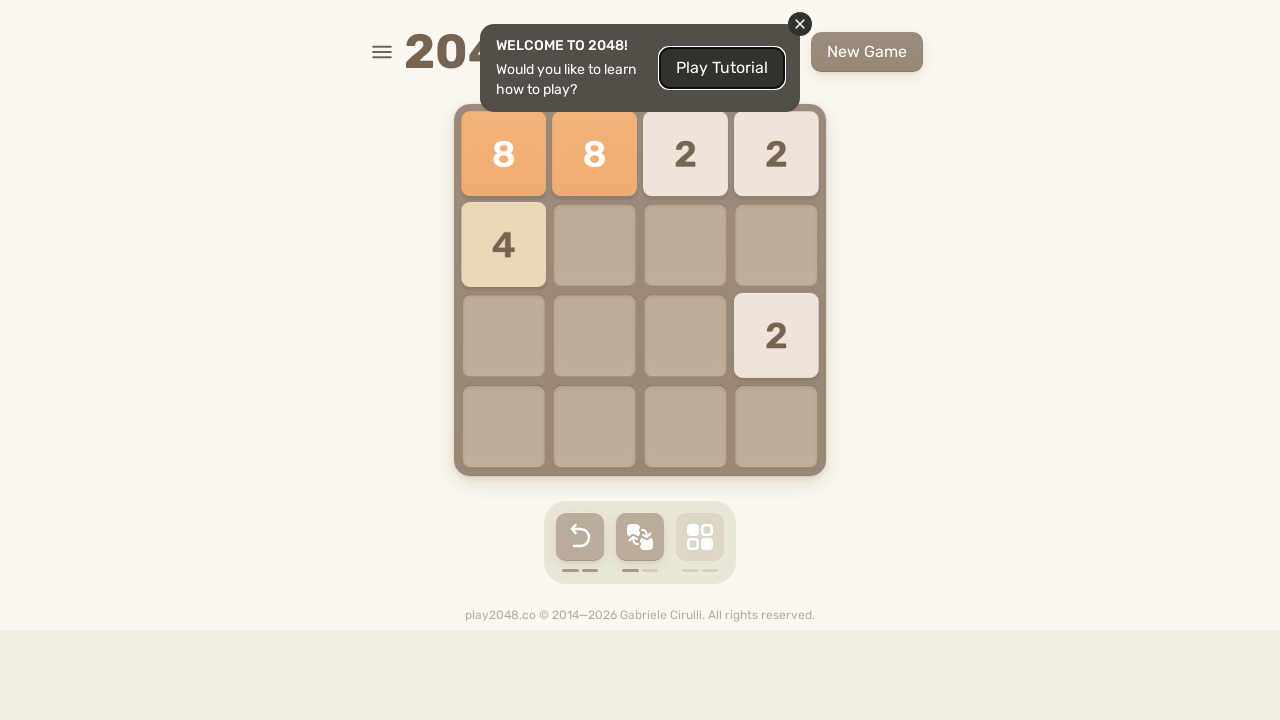

Waited 50ms for game response
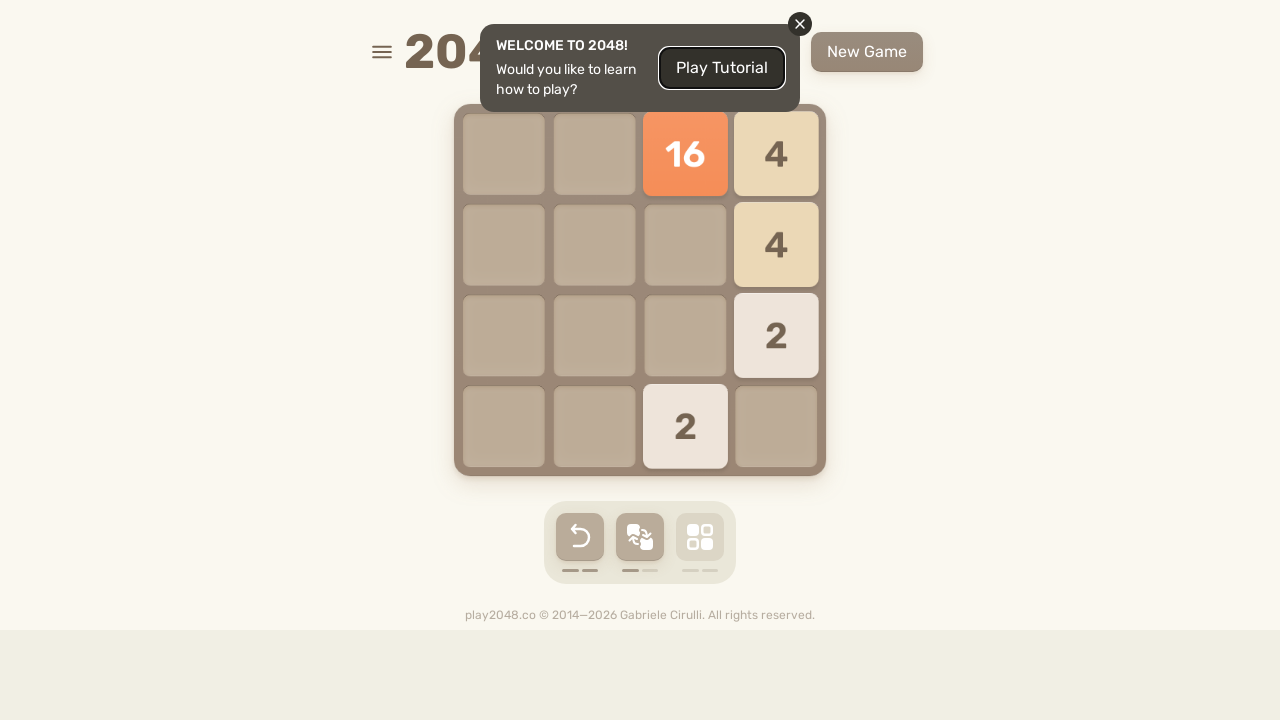

Pressed ArrowDown key
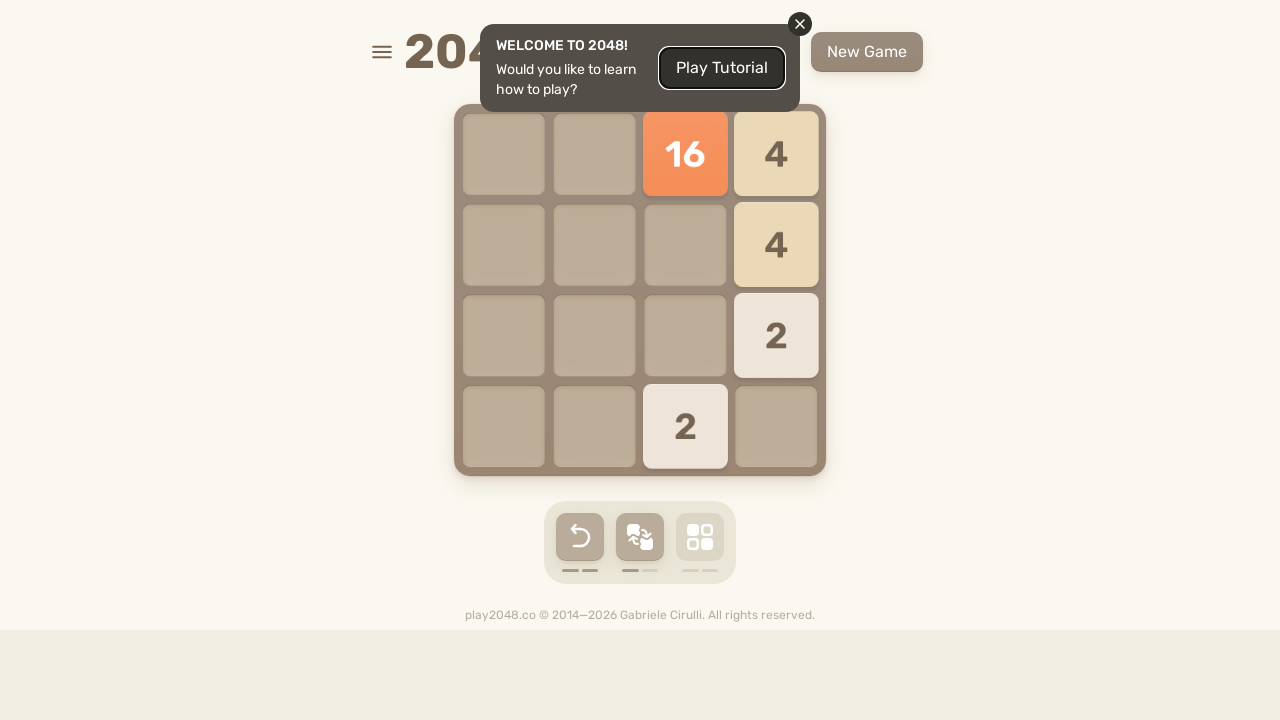

Waited 50ms for game response
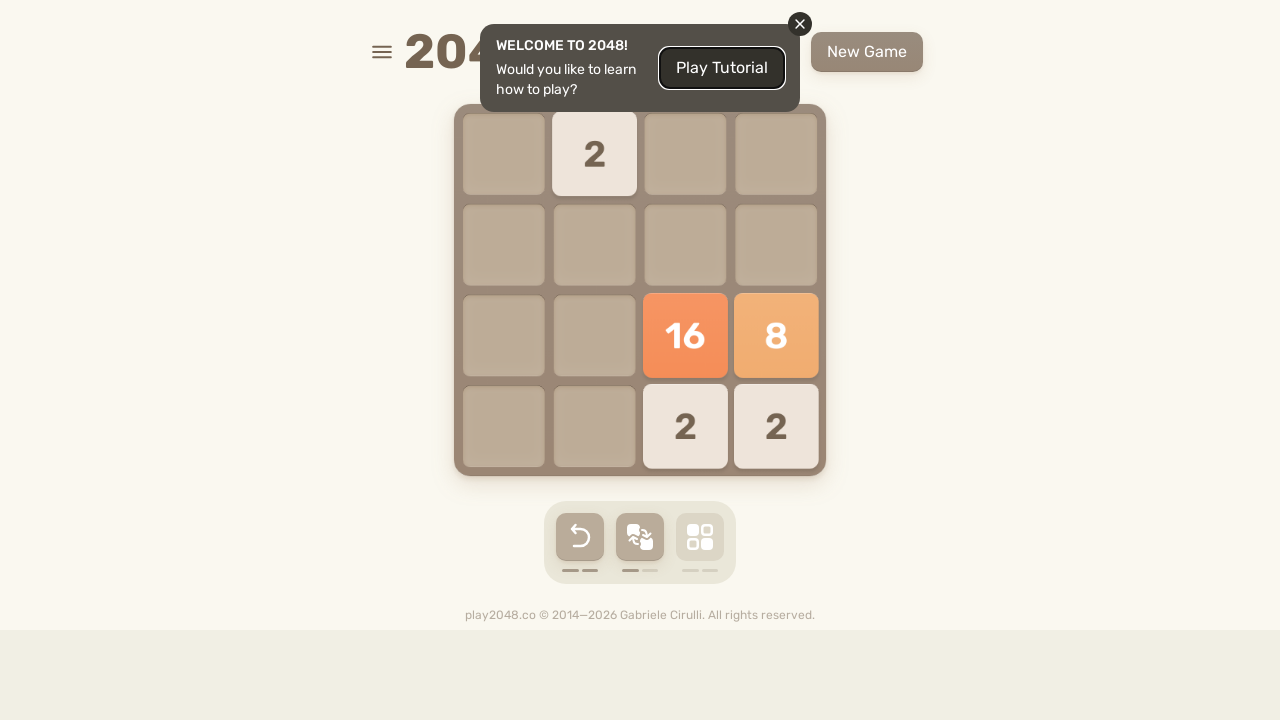

Pressed ArrowLeft key
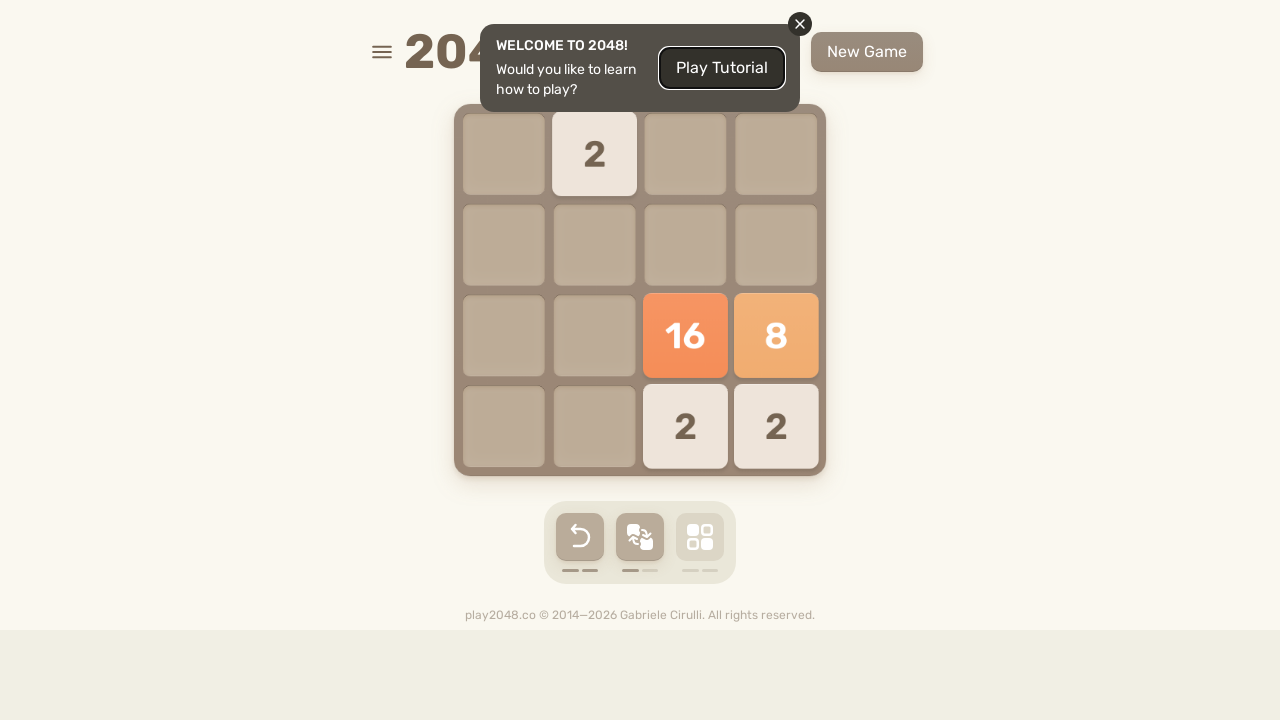

Waited 50ms for game response
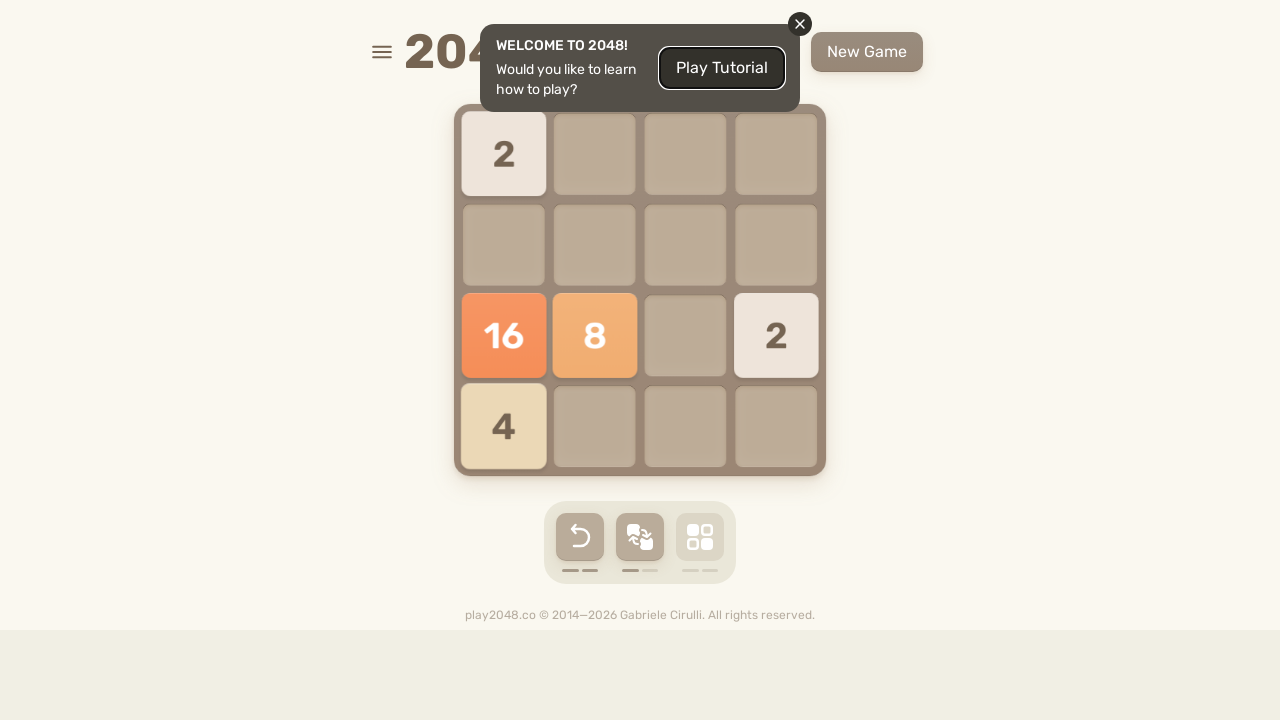

Pressed ArrowUp key
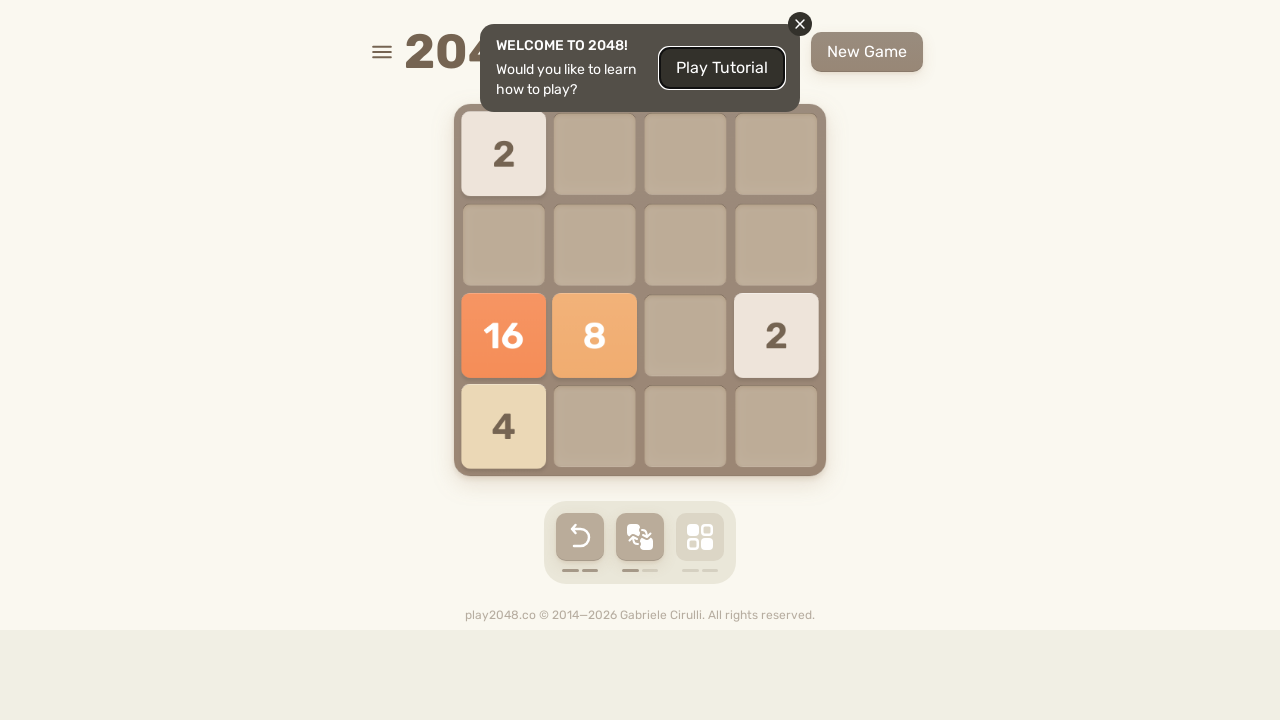

Waited 50ms for game response
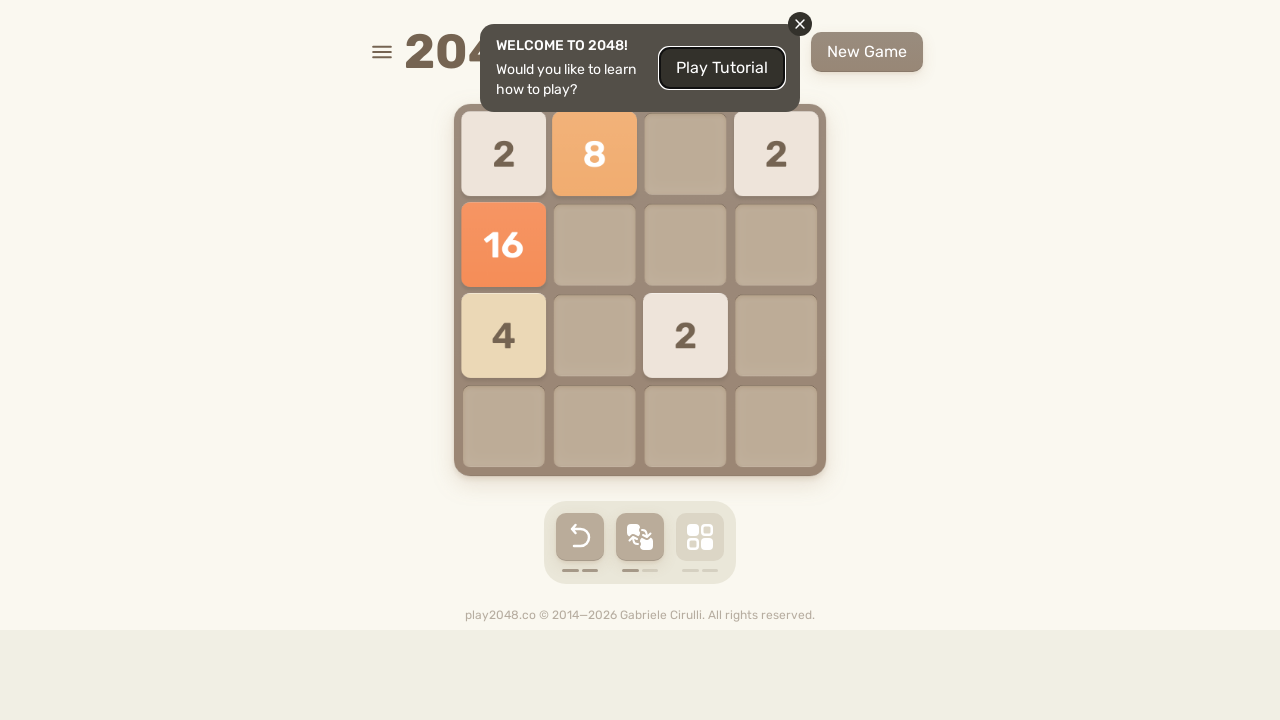

Pressed ArrowRight key
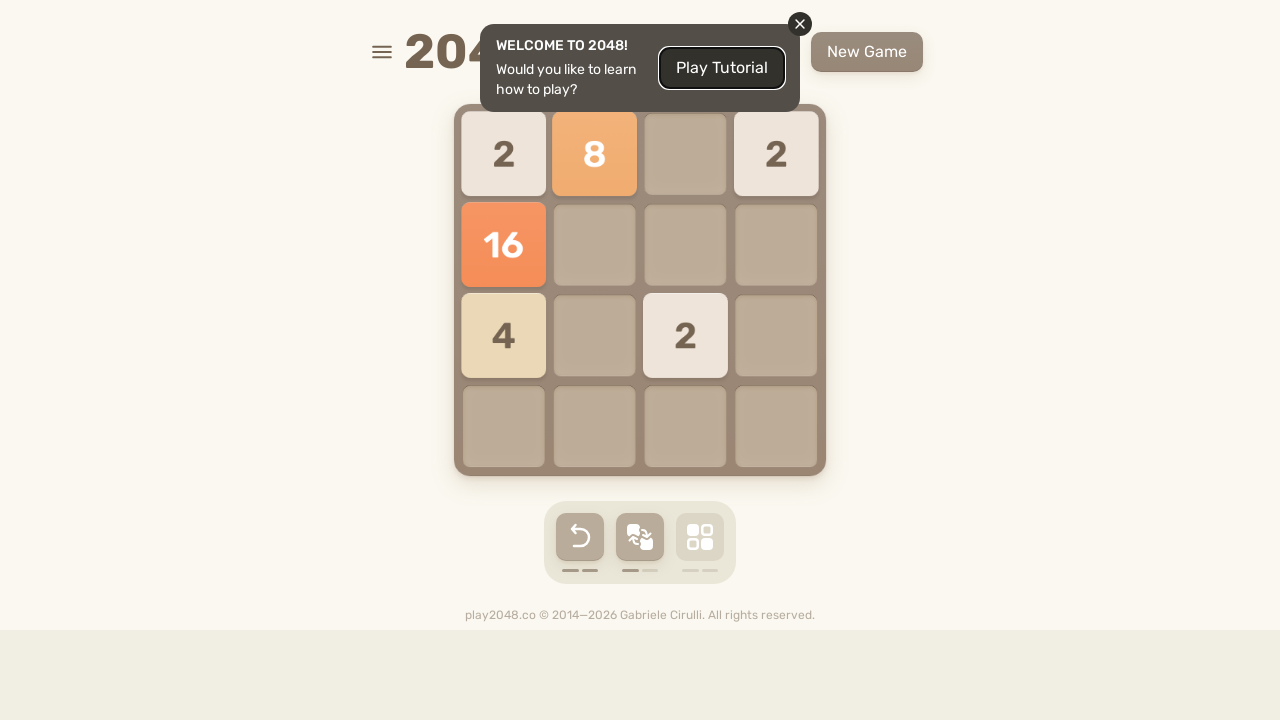

Waited 50ms for game response
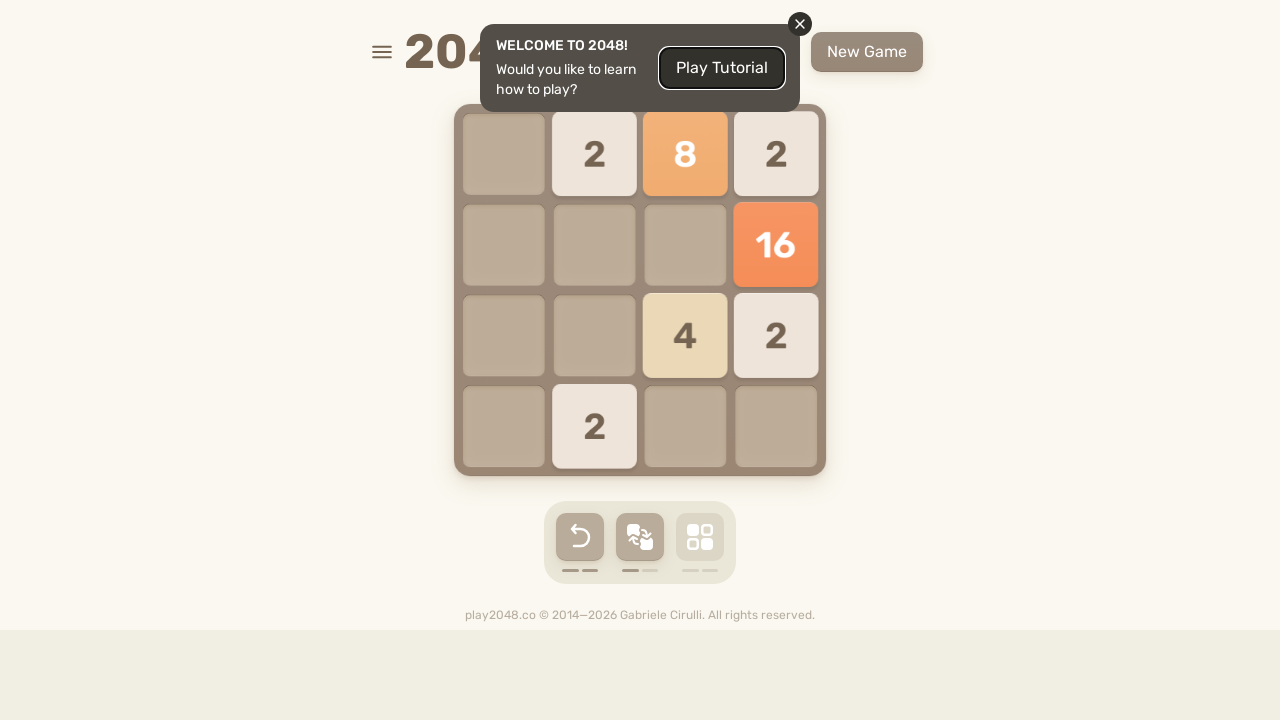

Pressed ArrowDown key
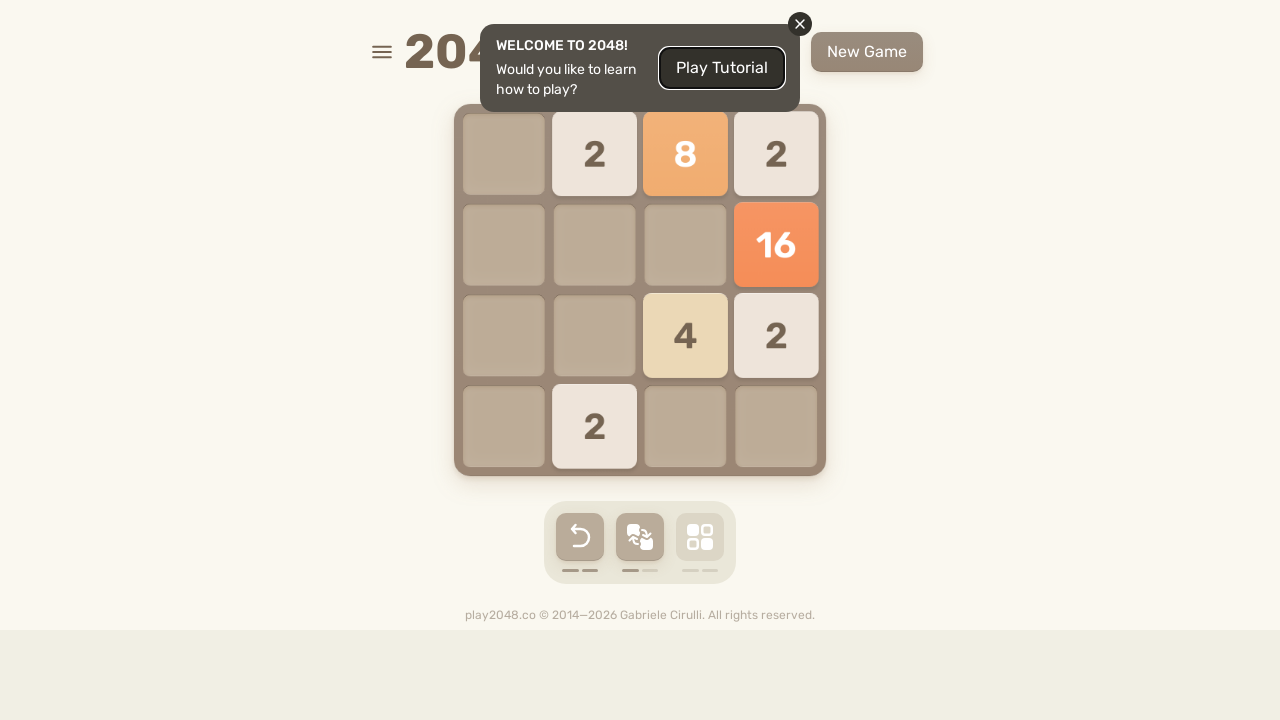

Waited 50ms for game response
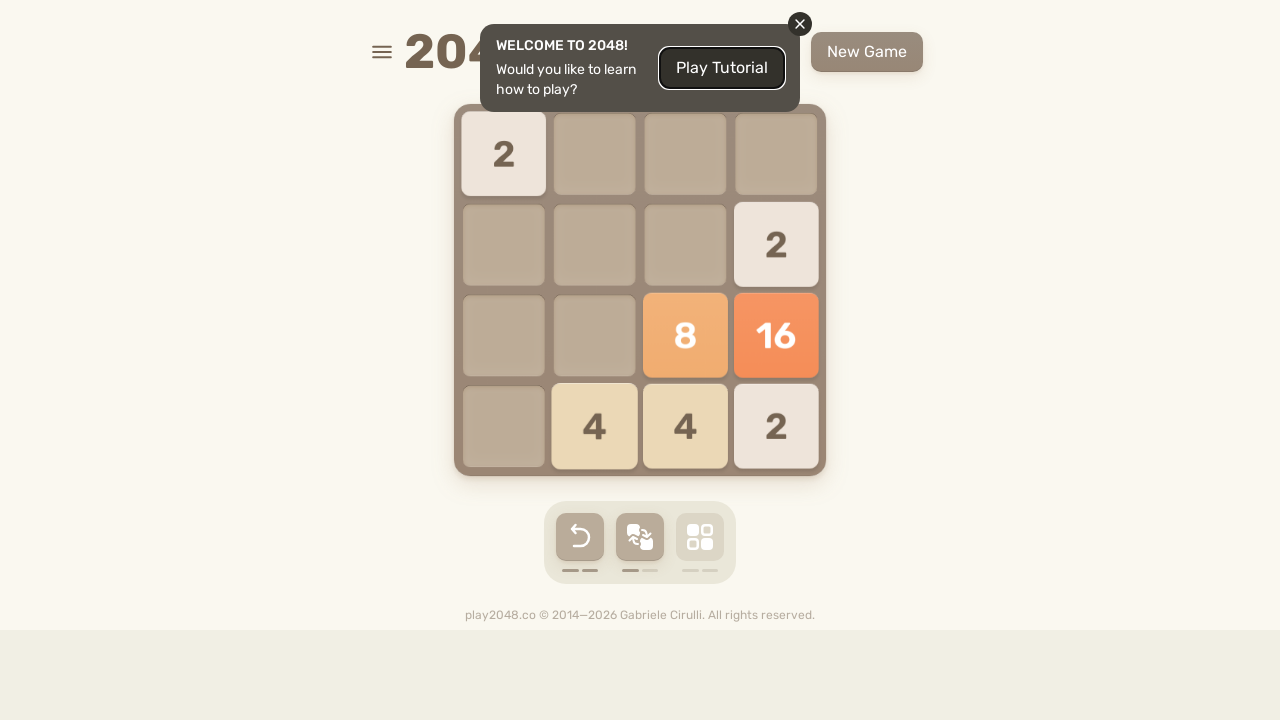

Pressed ArrowLeft key
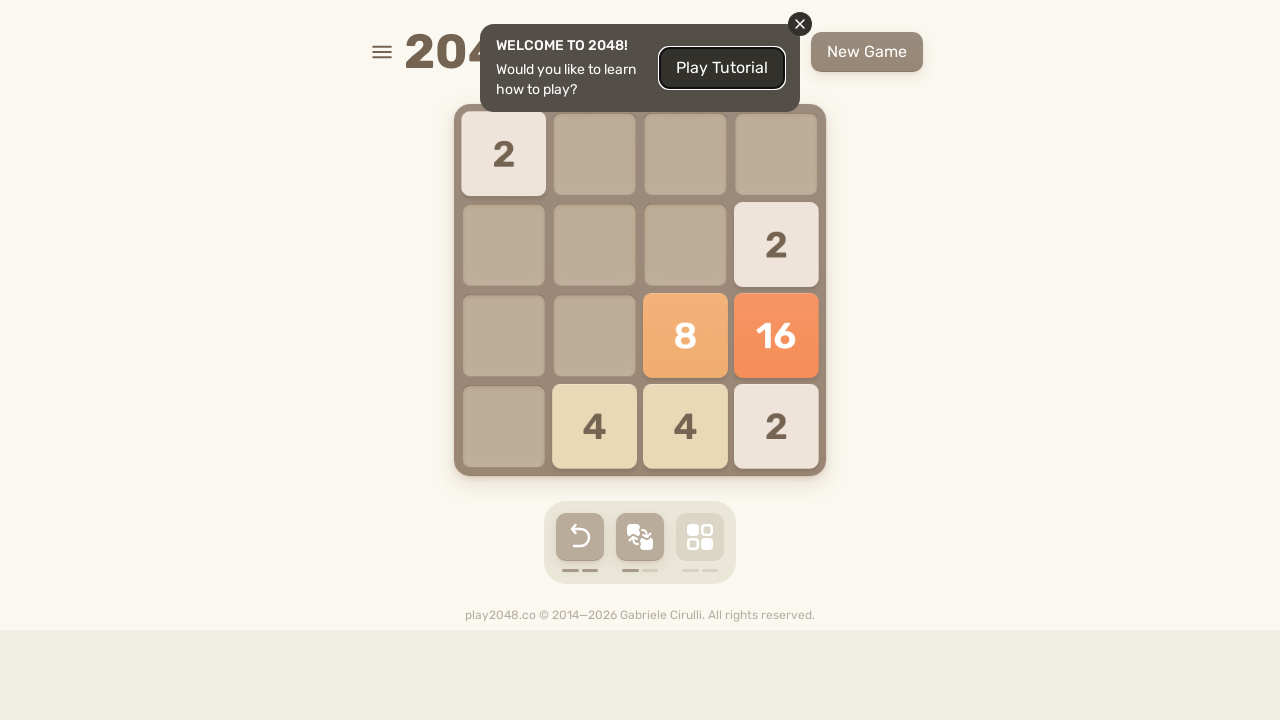

Waited 50ms for game response
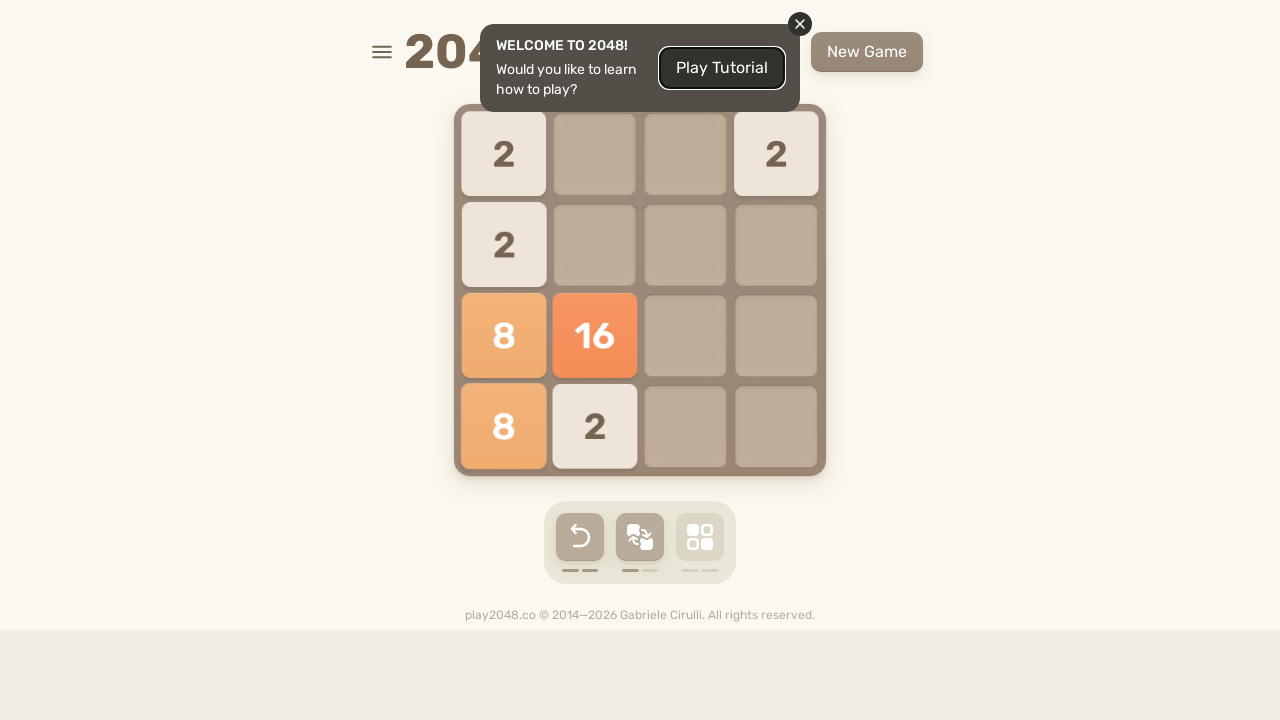

Pressed ArrowUp key
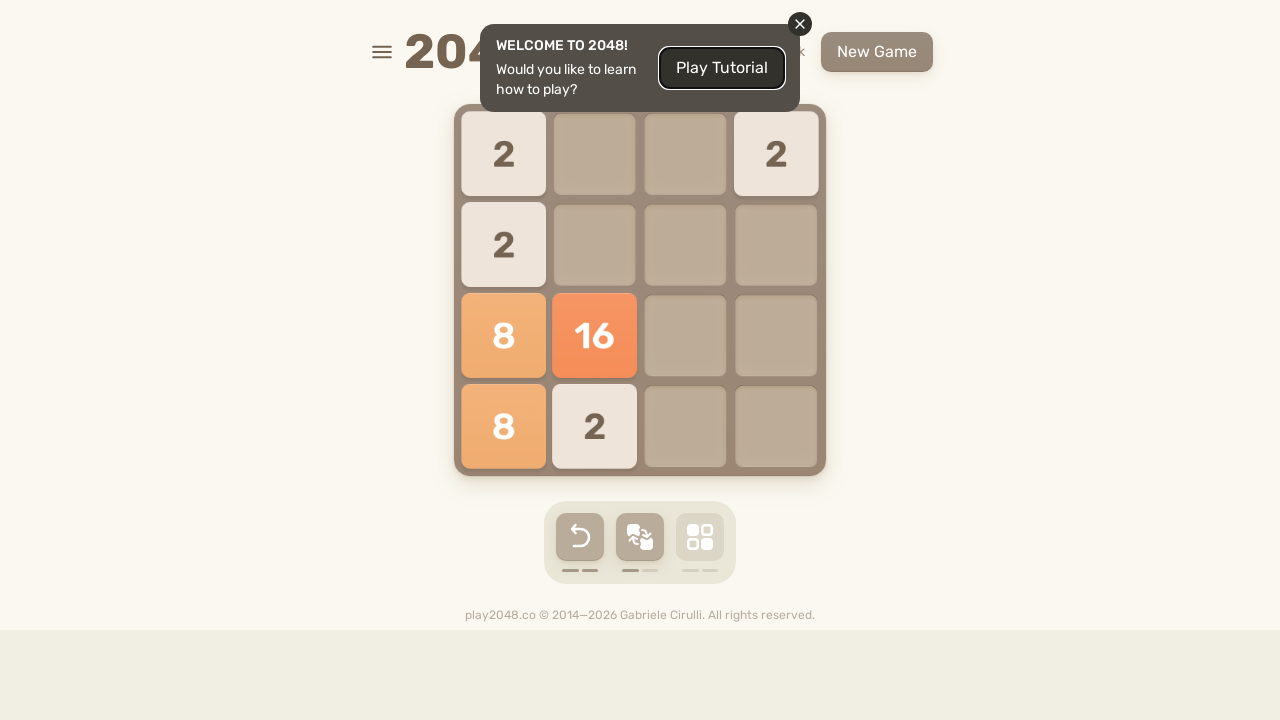

Waited 50ms for game response
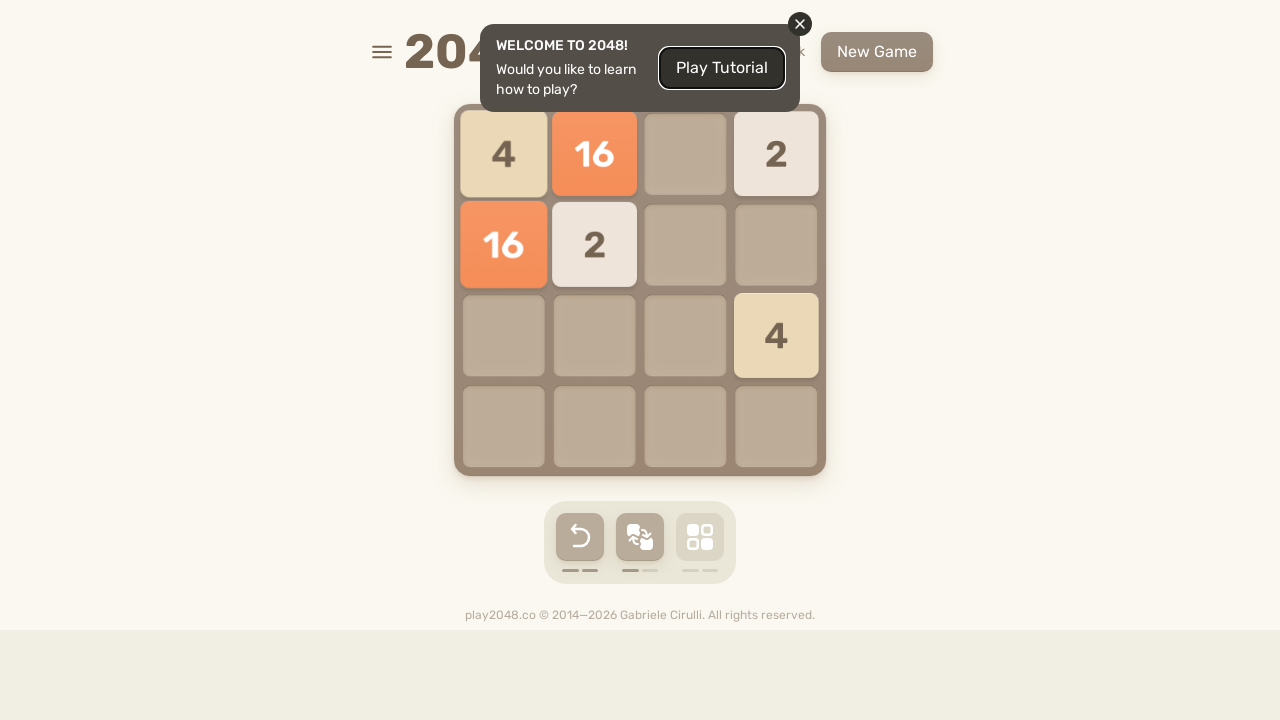

Pressed ArrowRight key
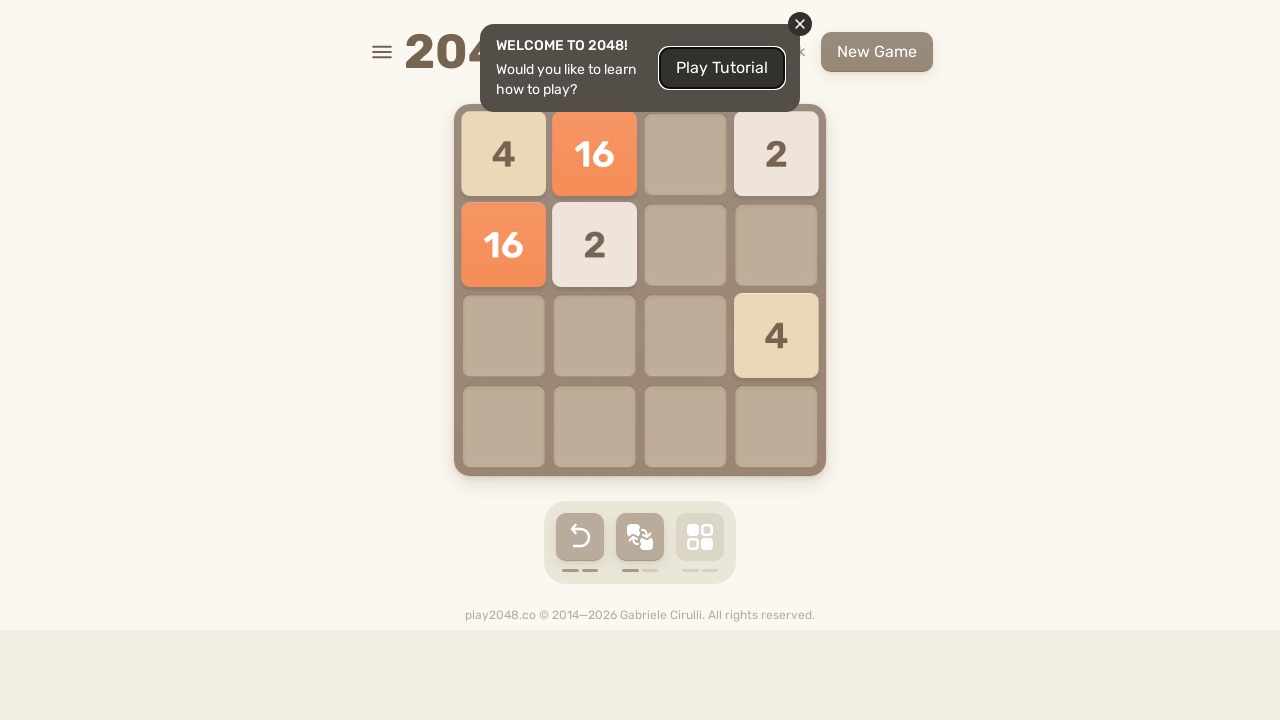

Waited 50ms for game response
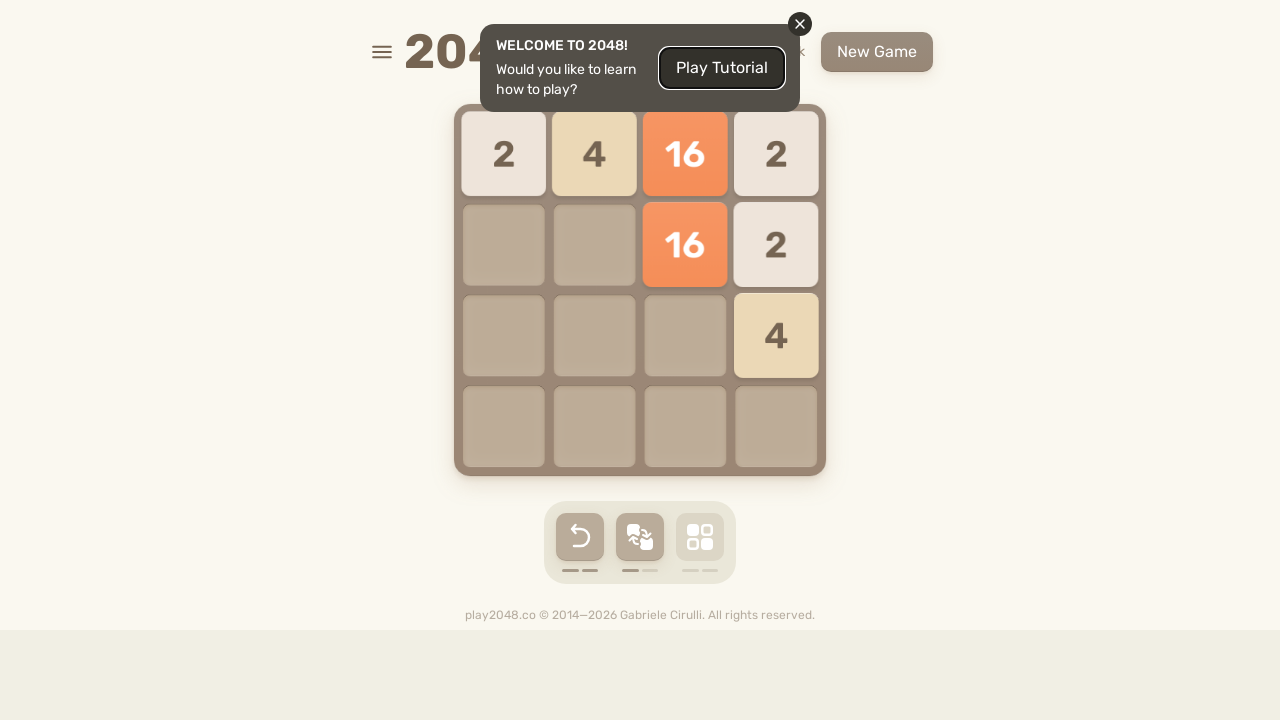

Pressed ArrowDown key
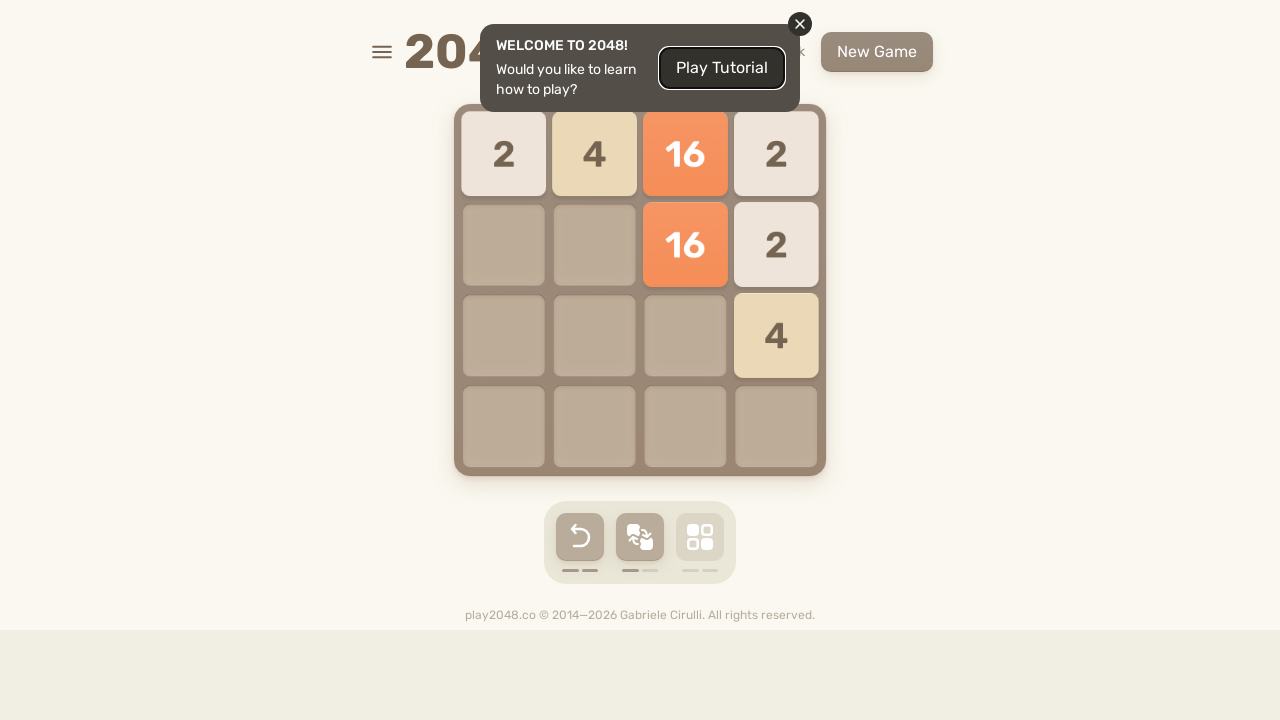

Waited 50ms for game response
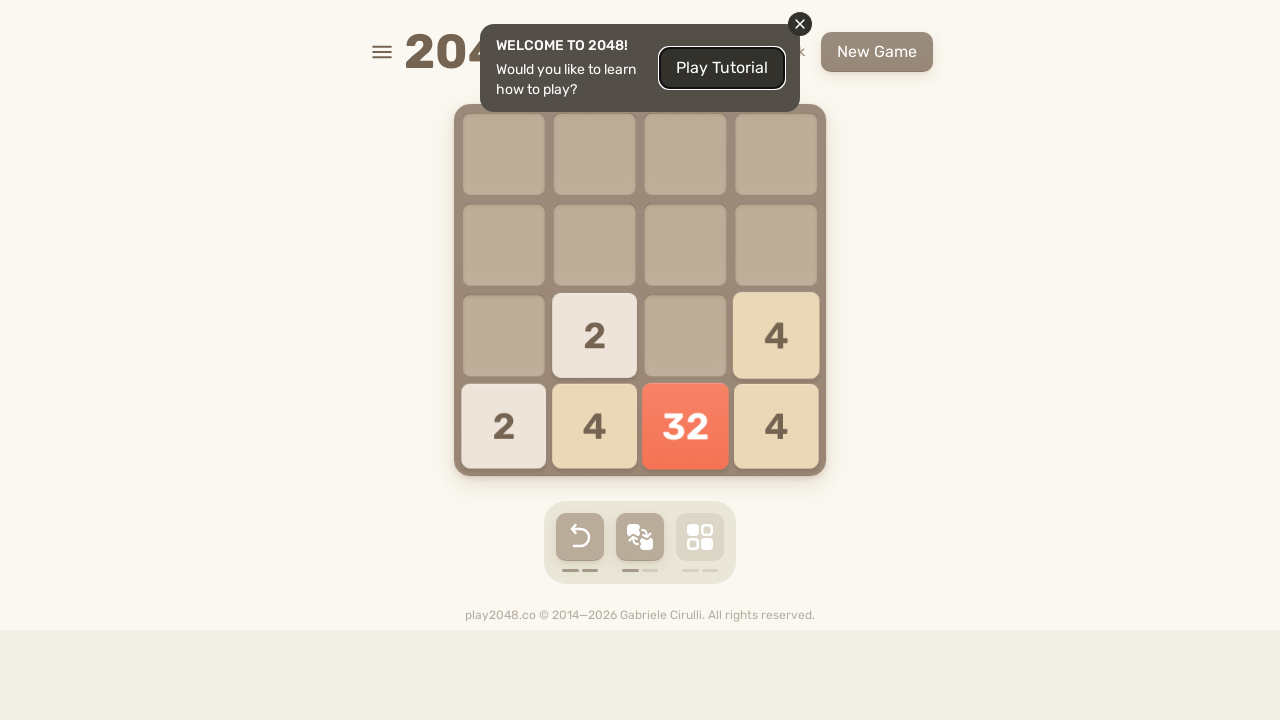

Pressed ArrowLeft key
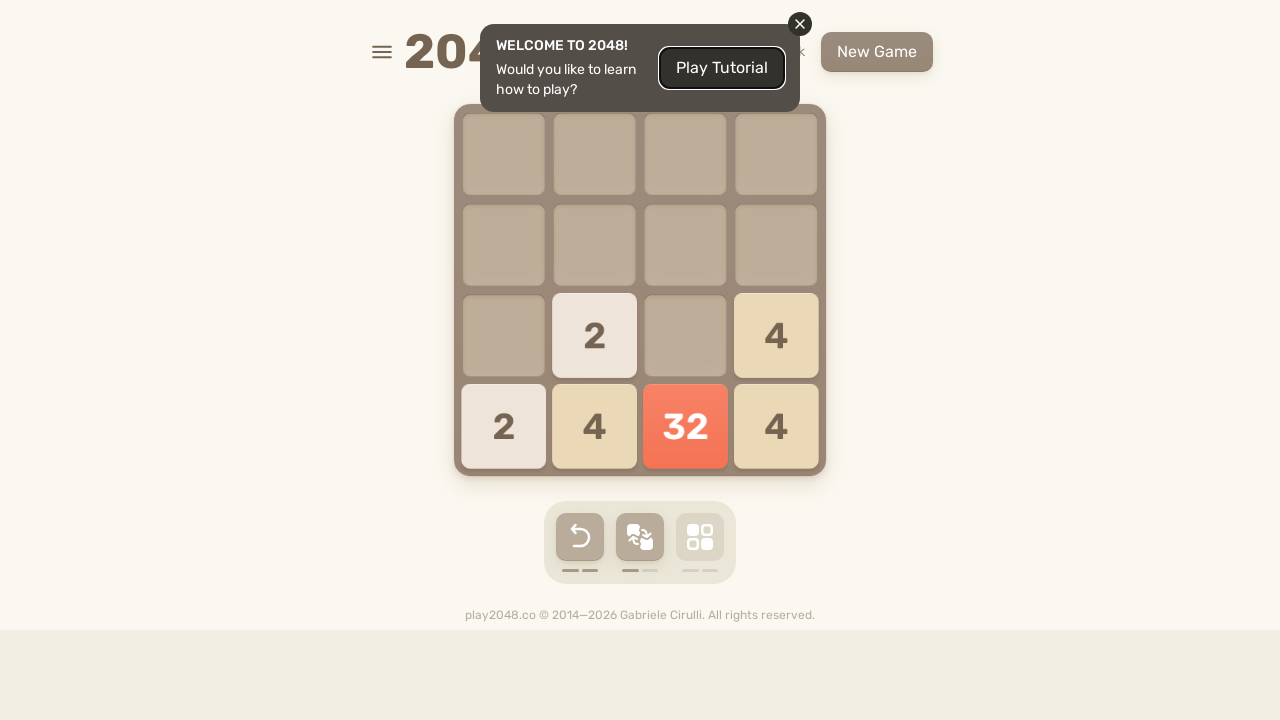

Waited 50ms for game response
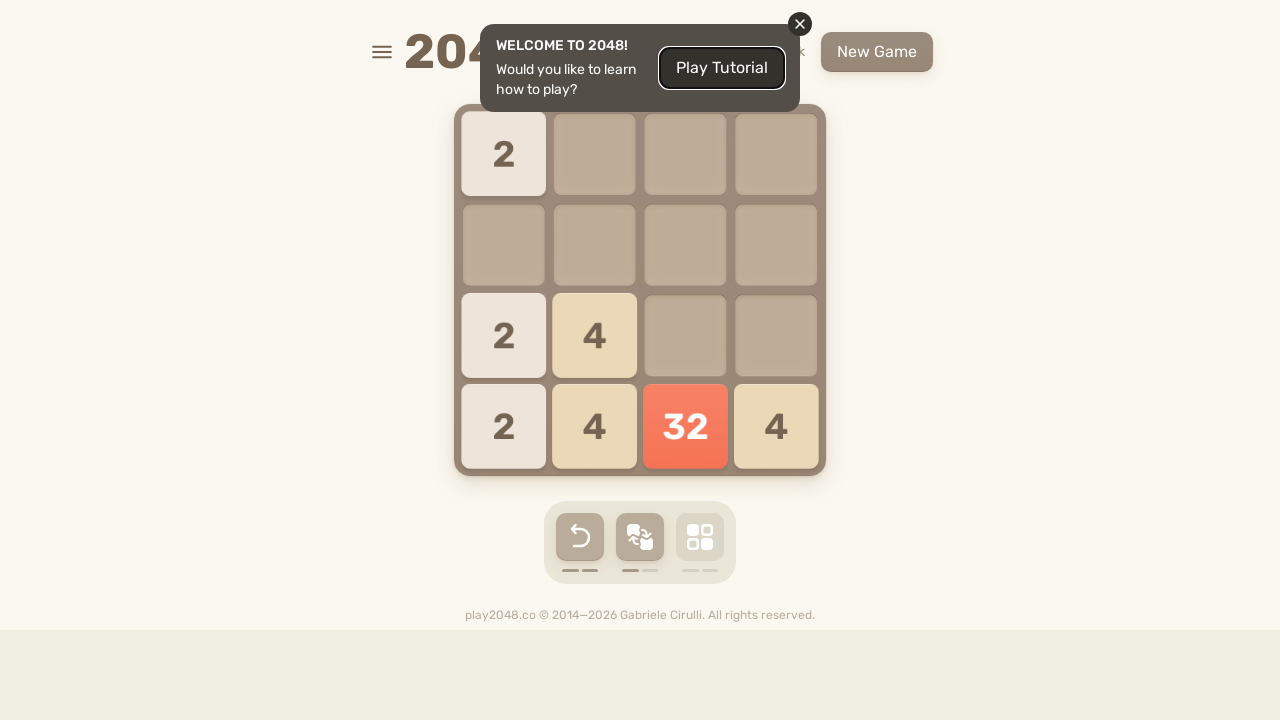

Pressed ArrowUp key
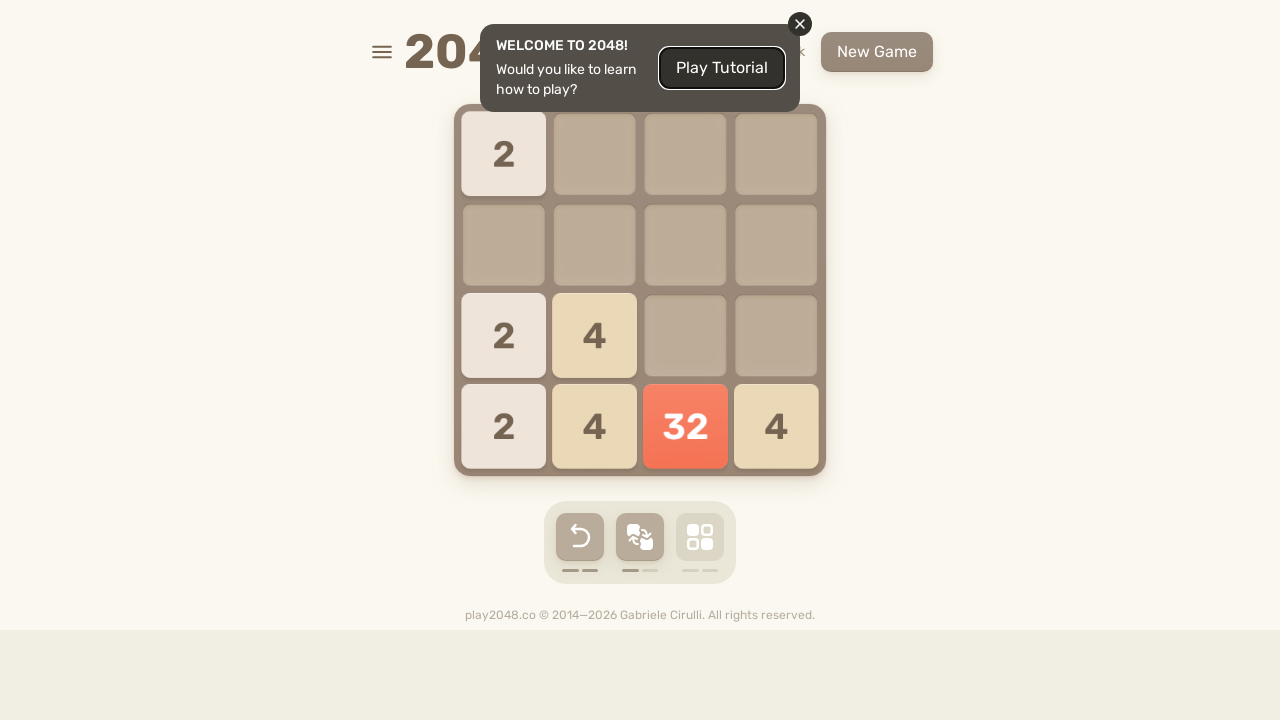

Waited 50ms for game response
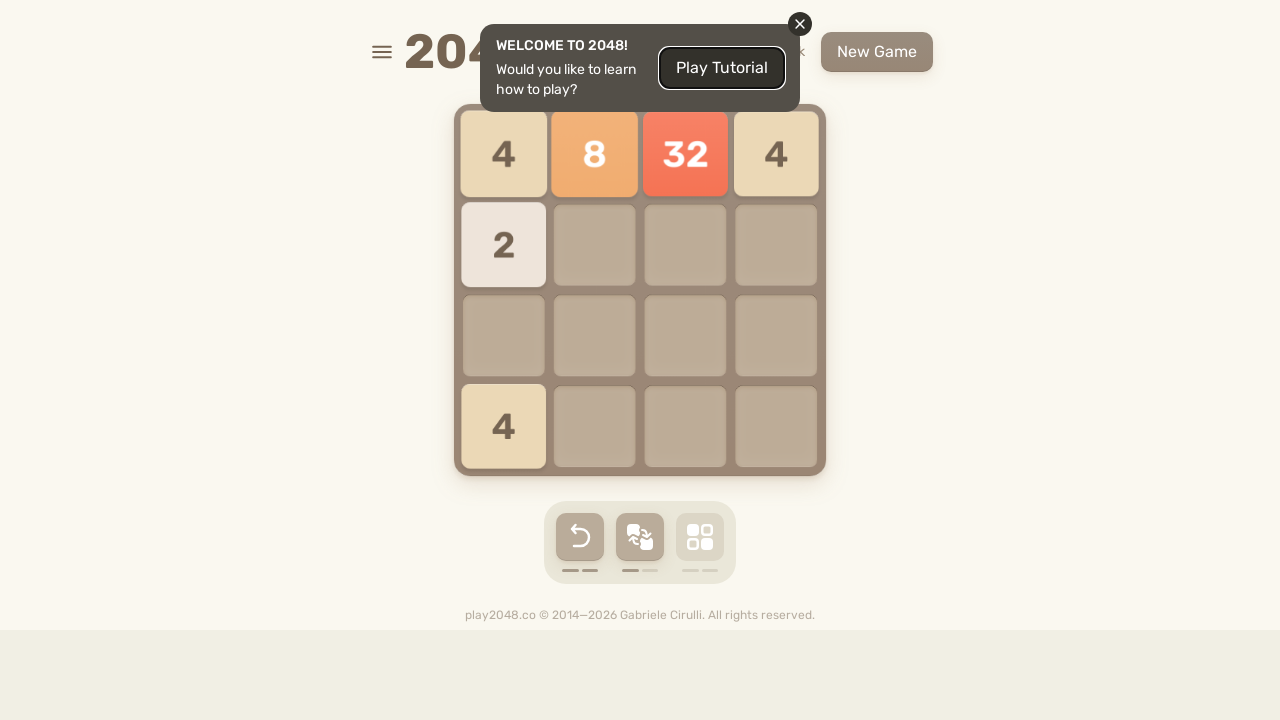

Pressed ArrowRight key
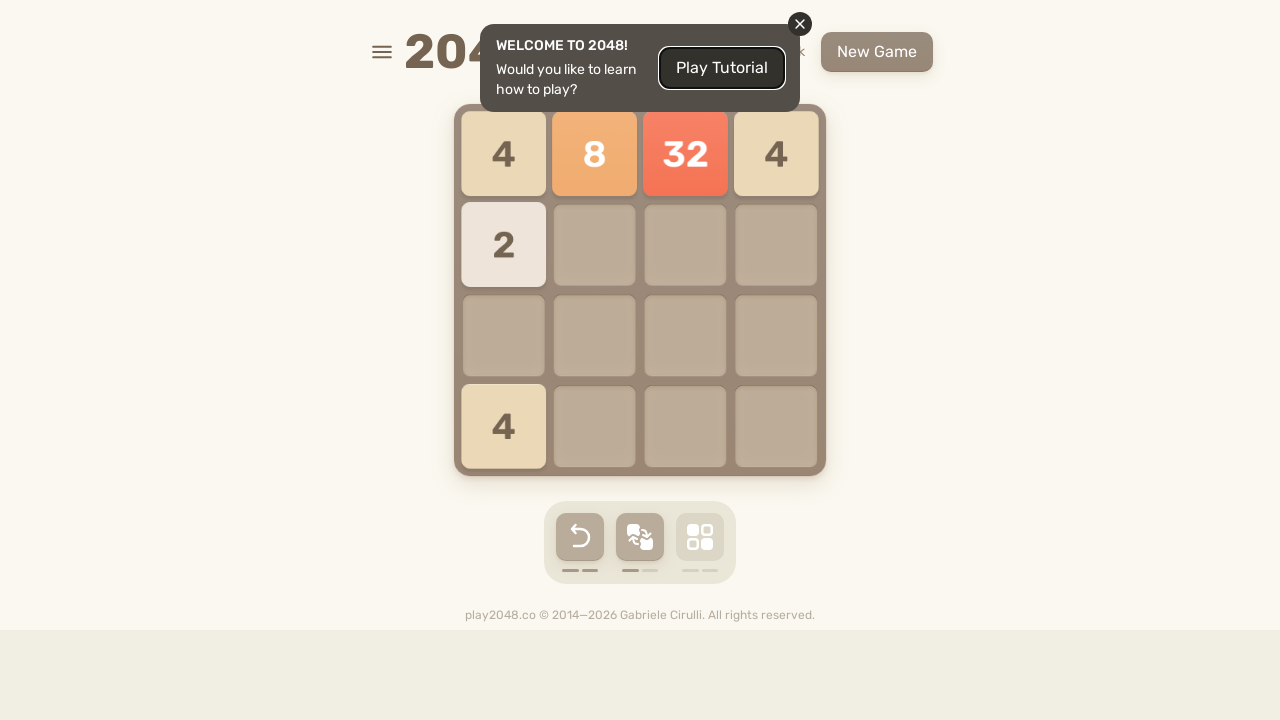

Waited 50ms for game response
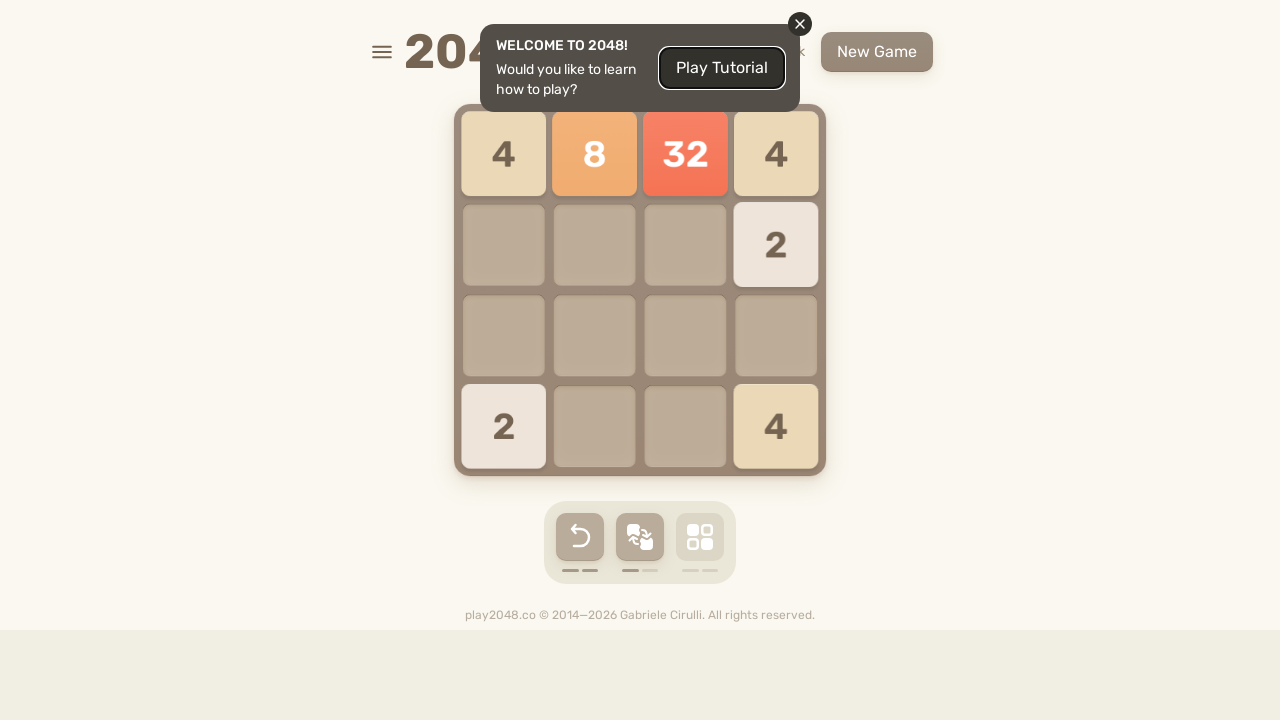

Pressed ArrowDown key
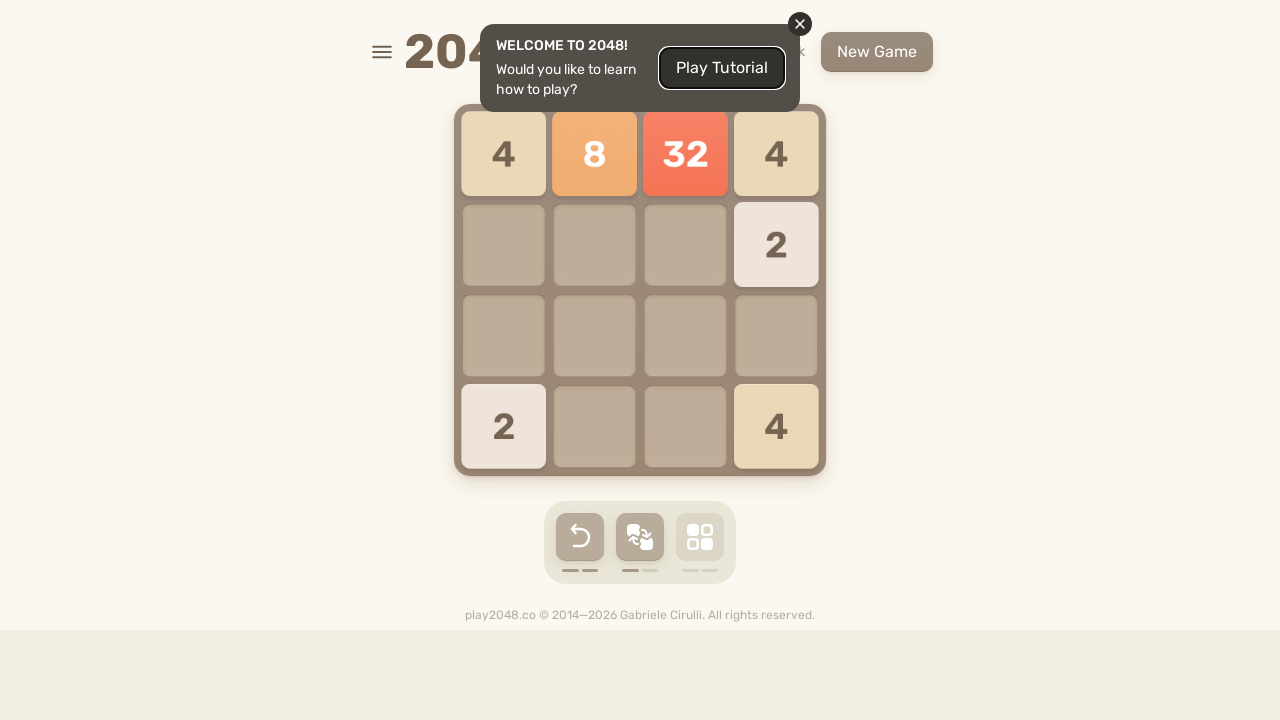

Waited 50ms for game response
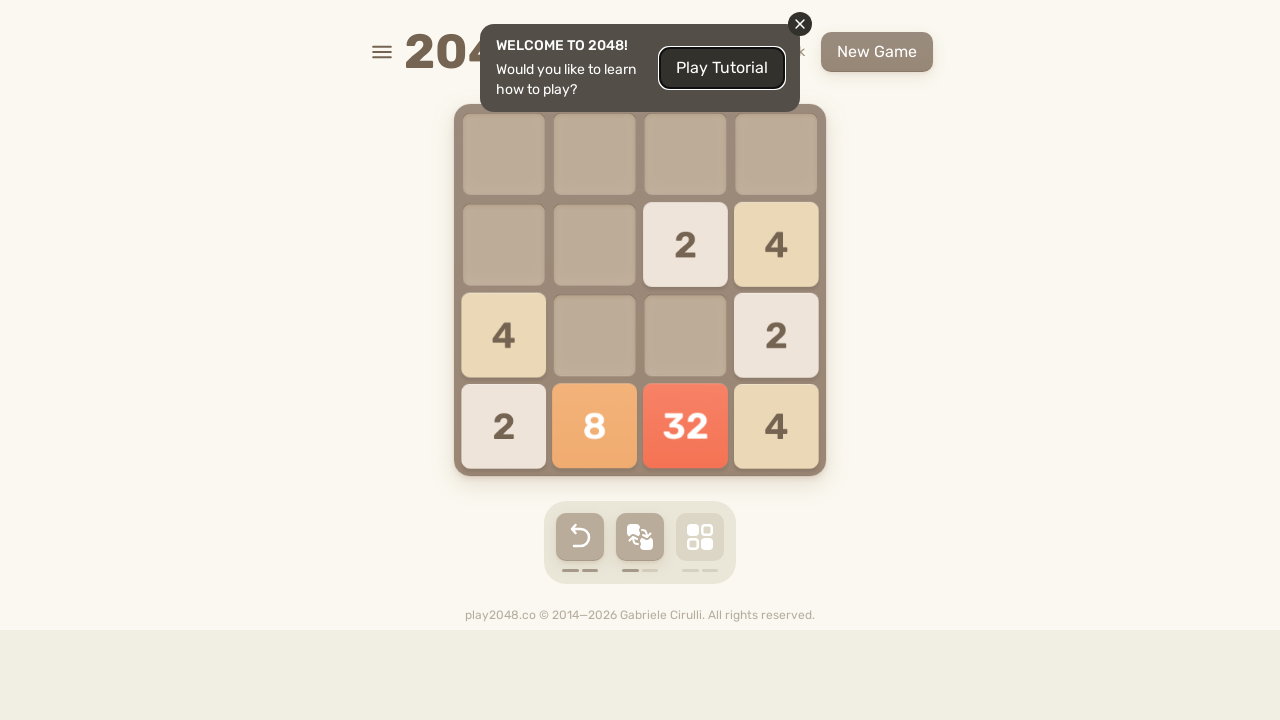

Pressed ArrowLeft key
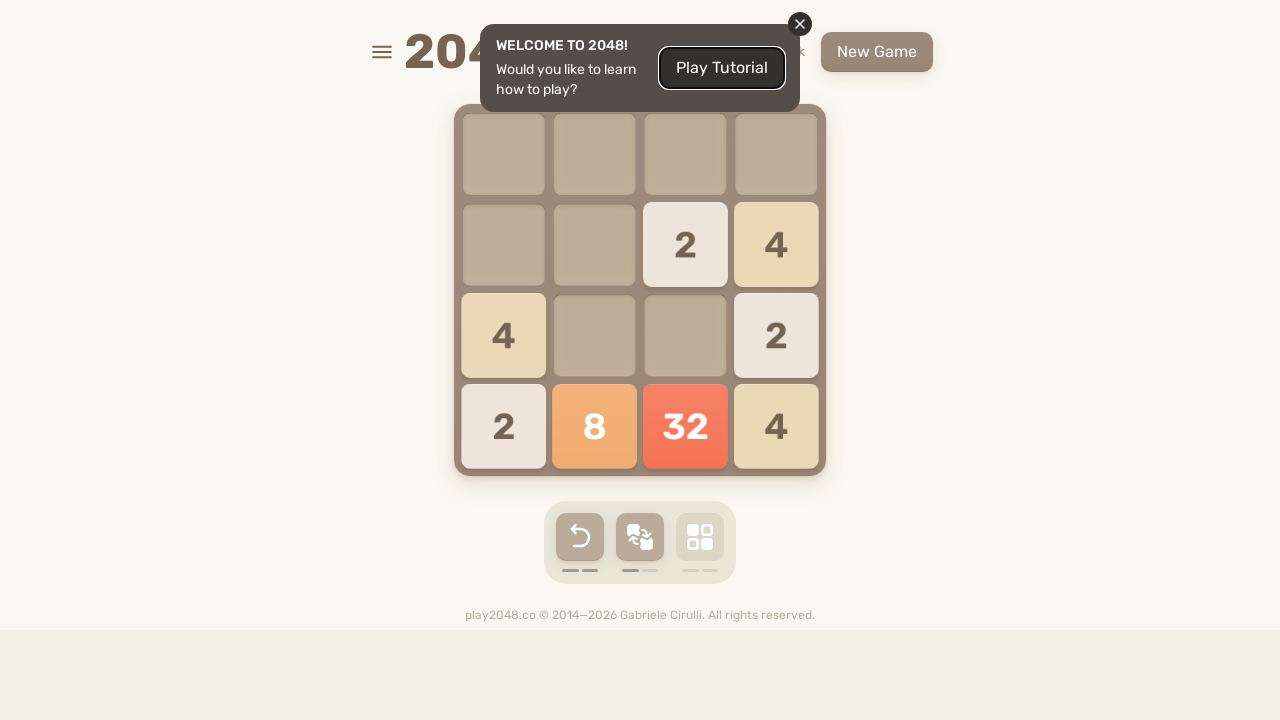

Waited 50ms for game response
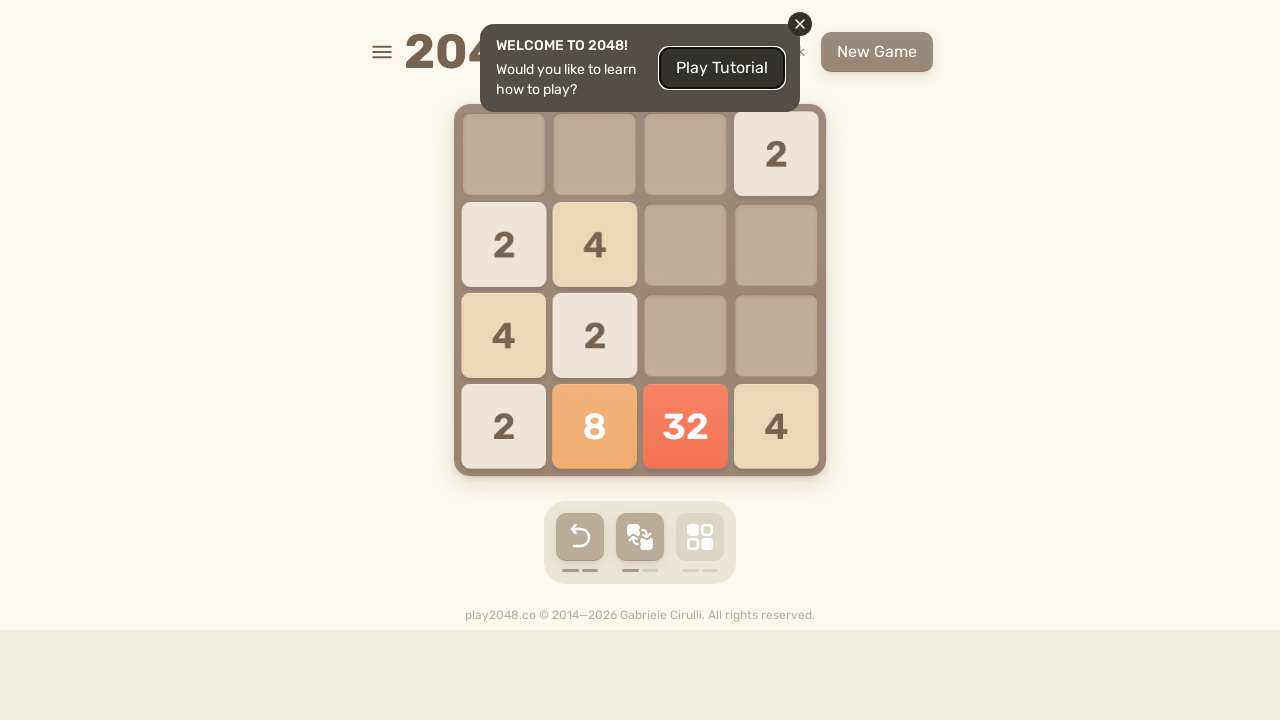

Pressed ArrowUp key
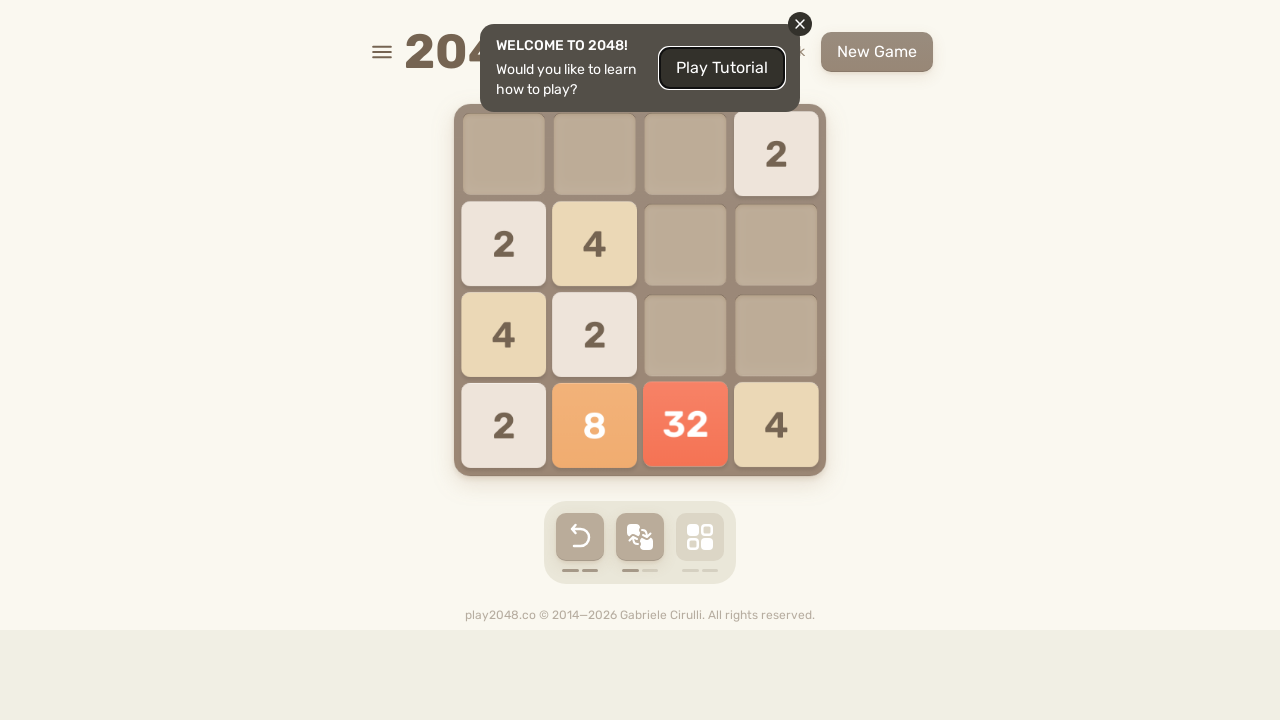

Waited 50ms for game response
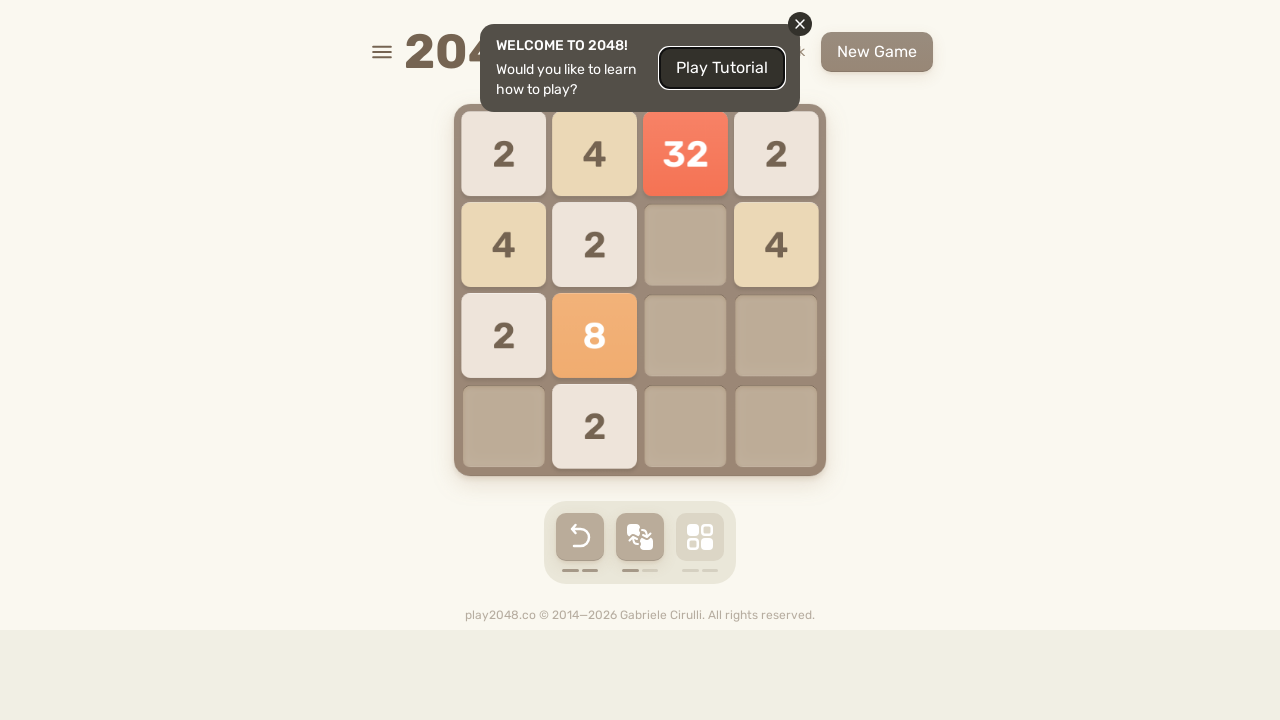

Pressed ArrowRight key
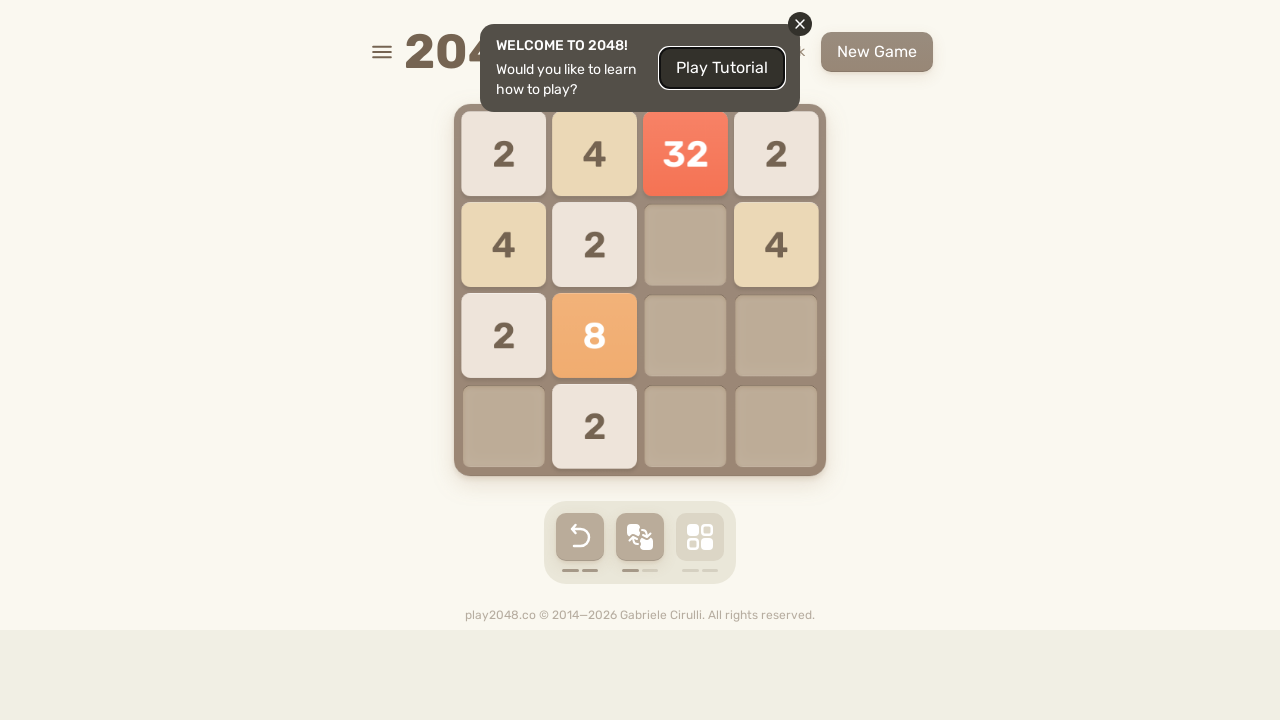

Waited 50ms for game response
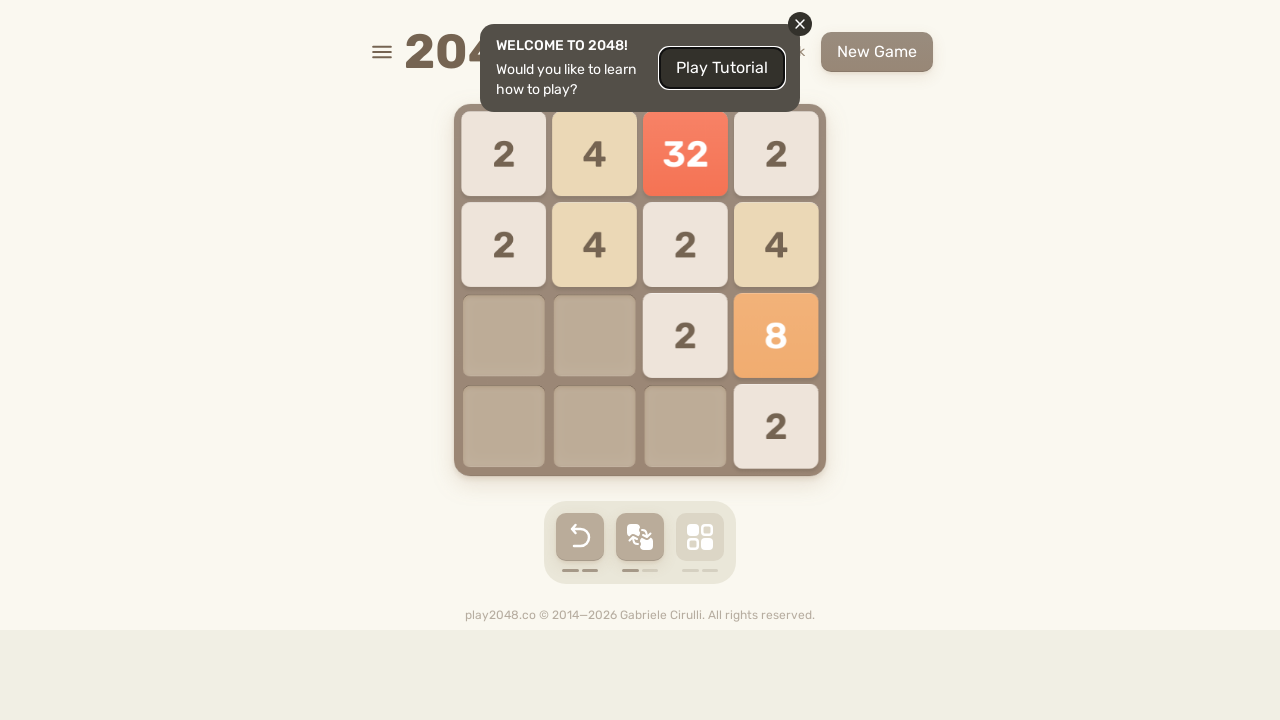

Pressed ArrowDown key
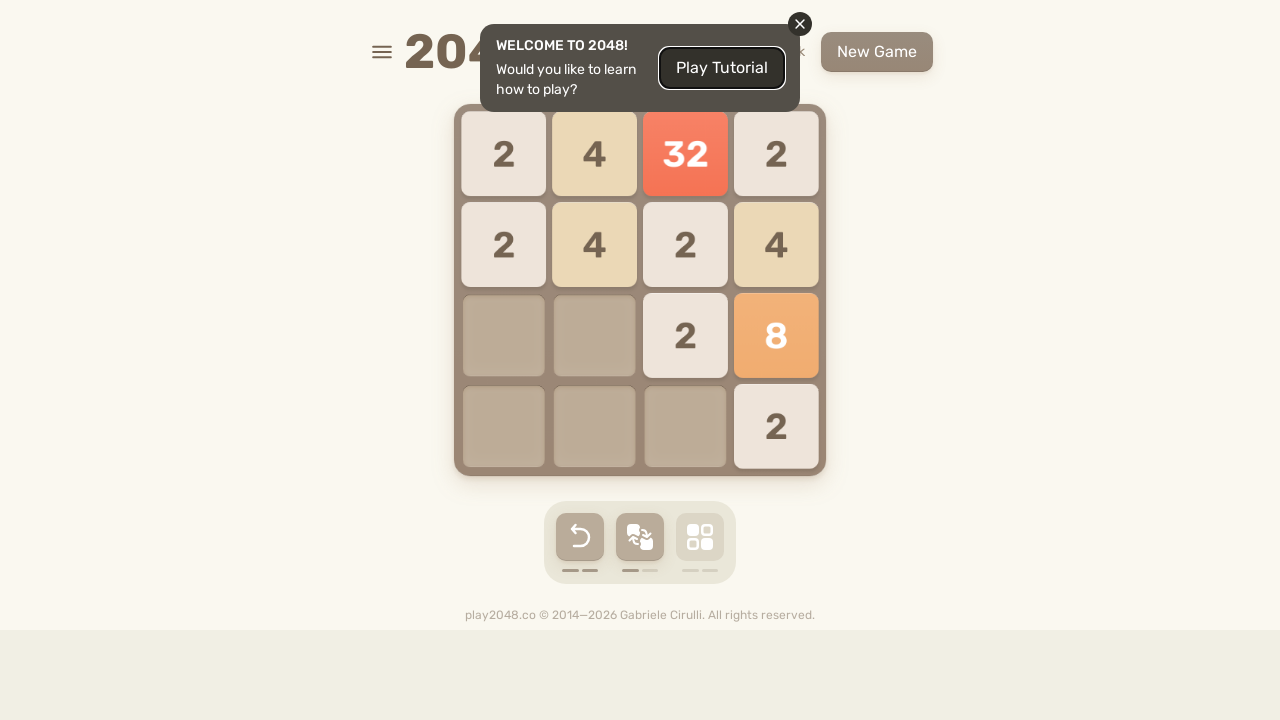

Waited 50ms for game response
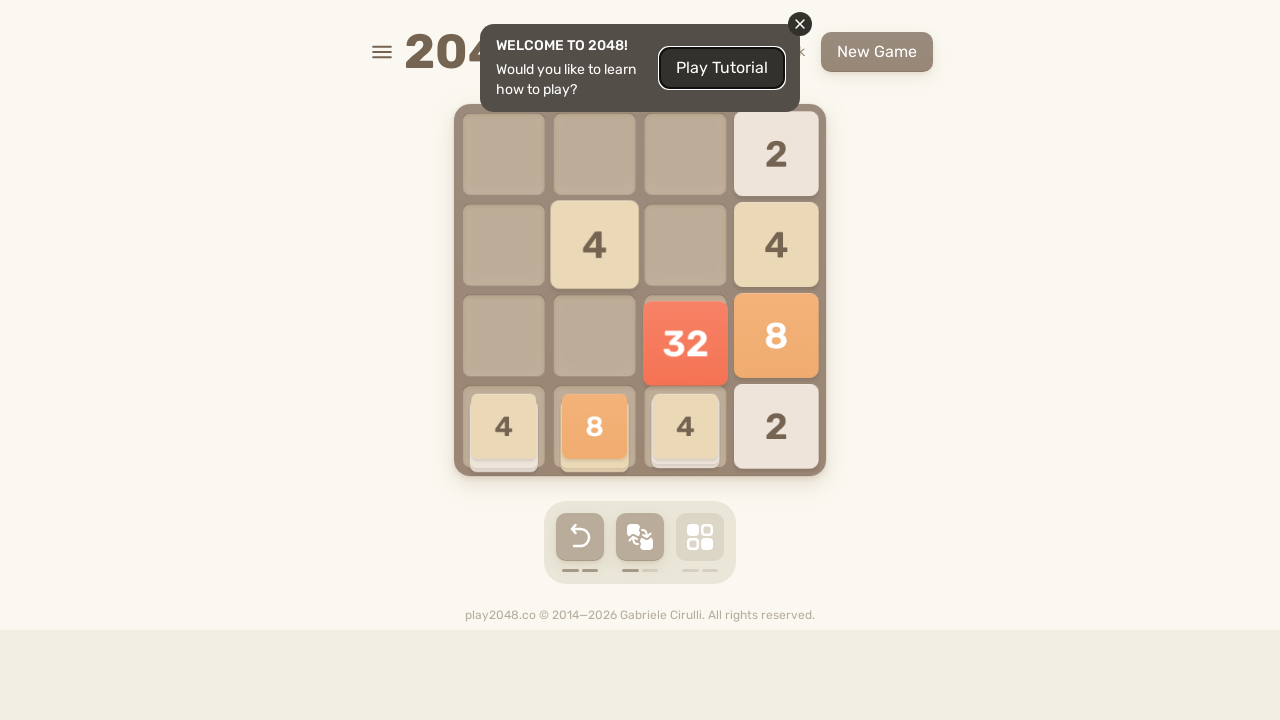

Pressed ArrowLeft key
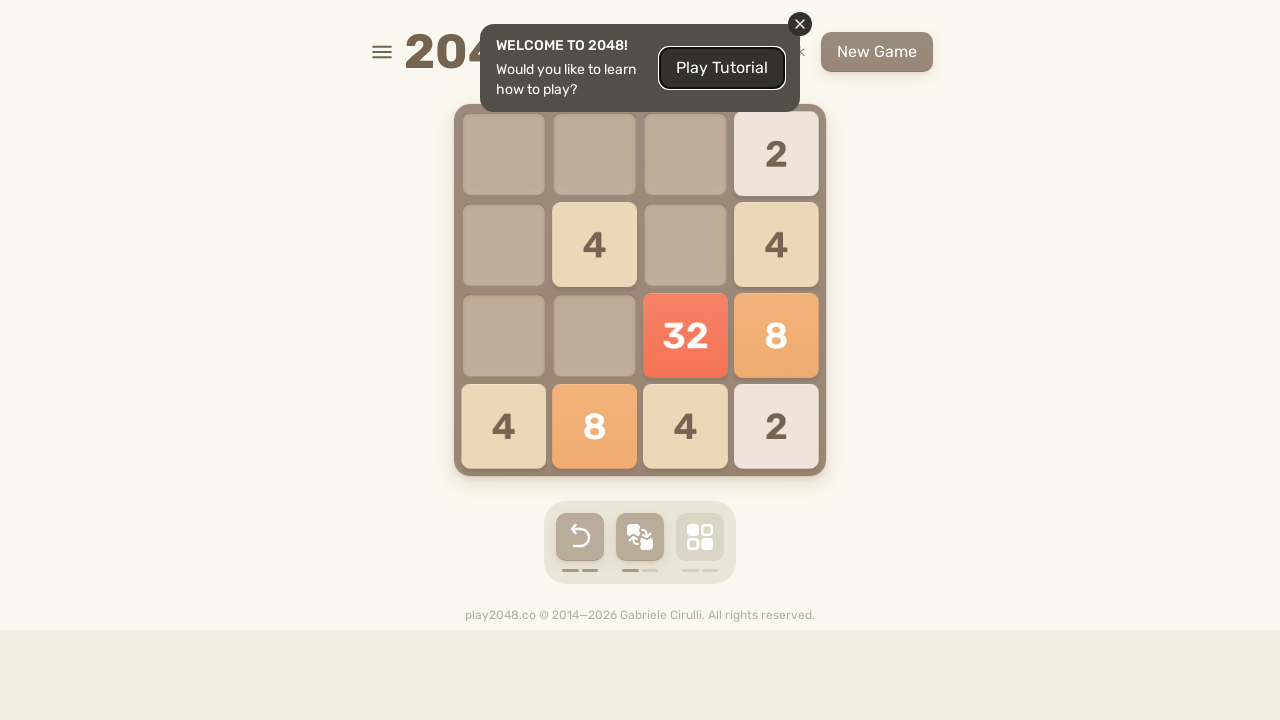

Waited 50ms for game response
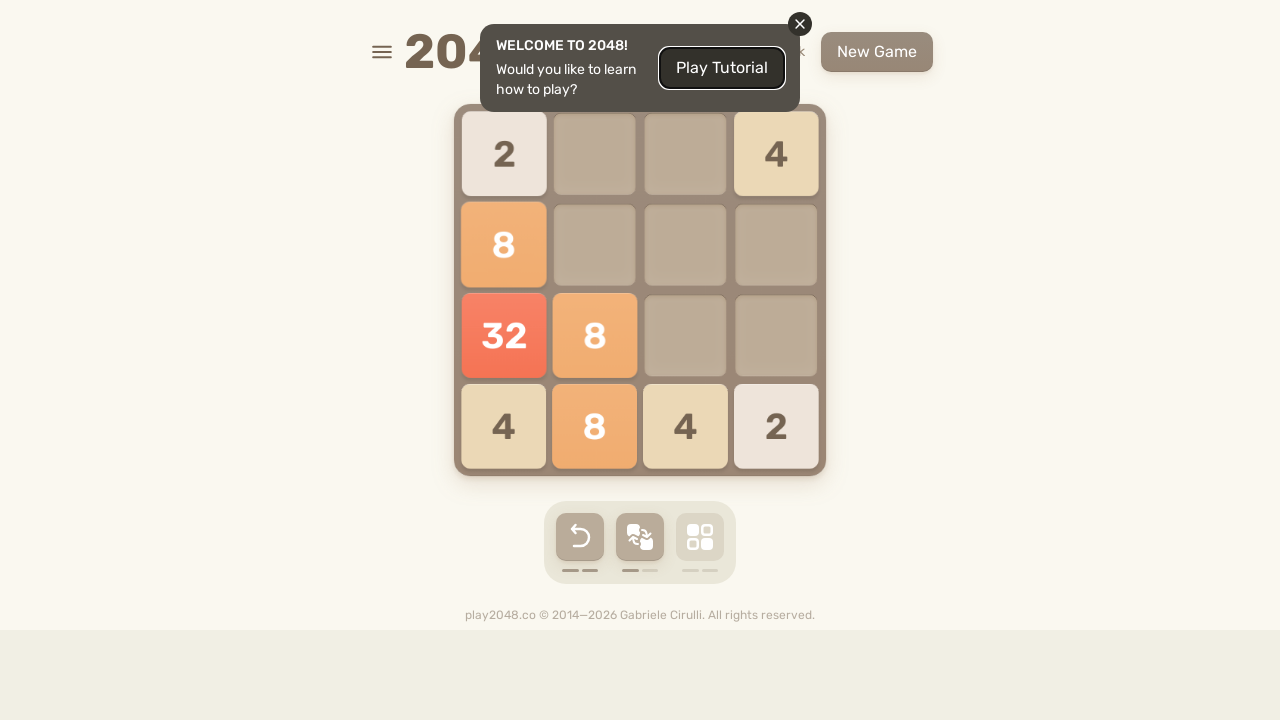

Pressed ArrowUp key
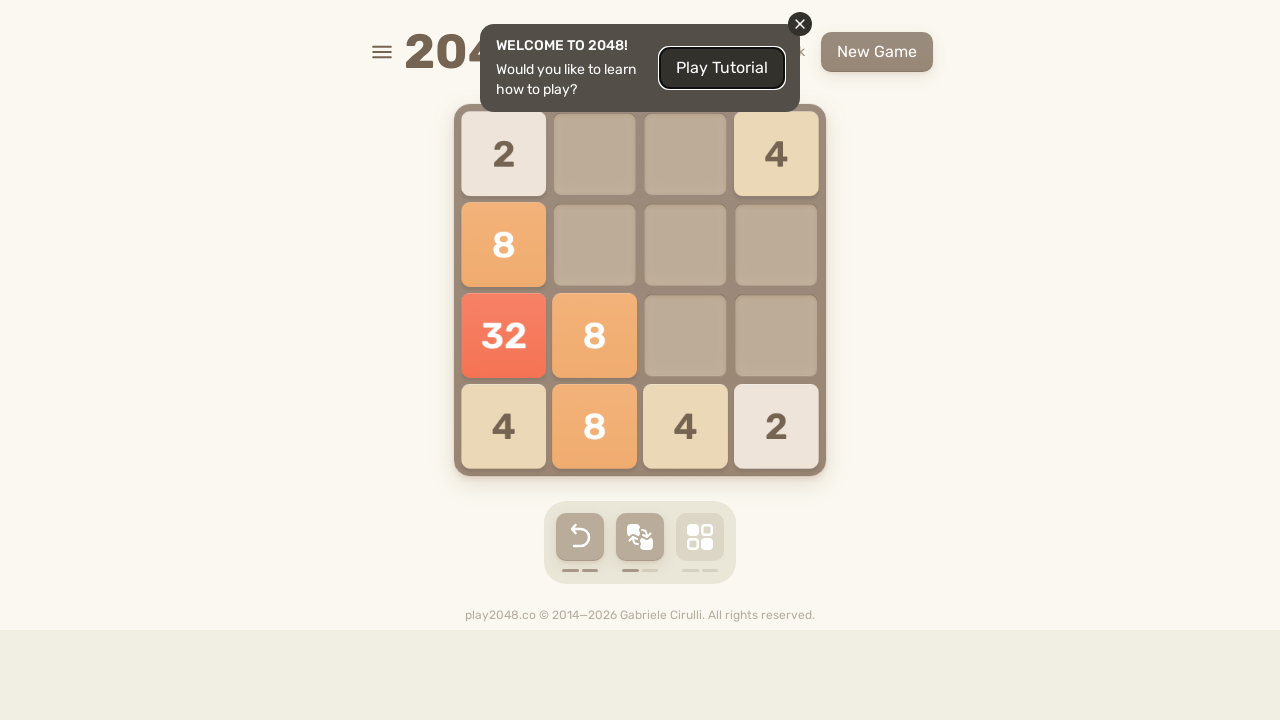

Waited 50ms for game response
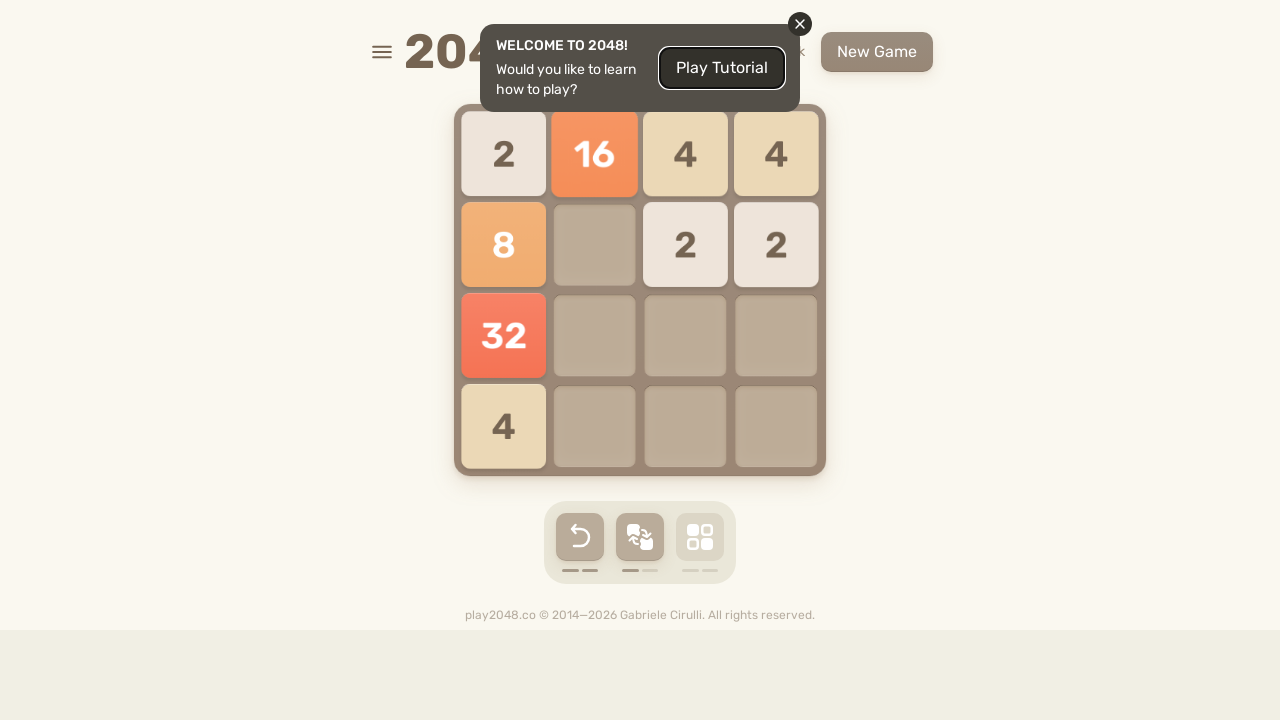

Pressed ArrowRight key
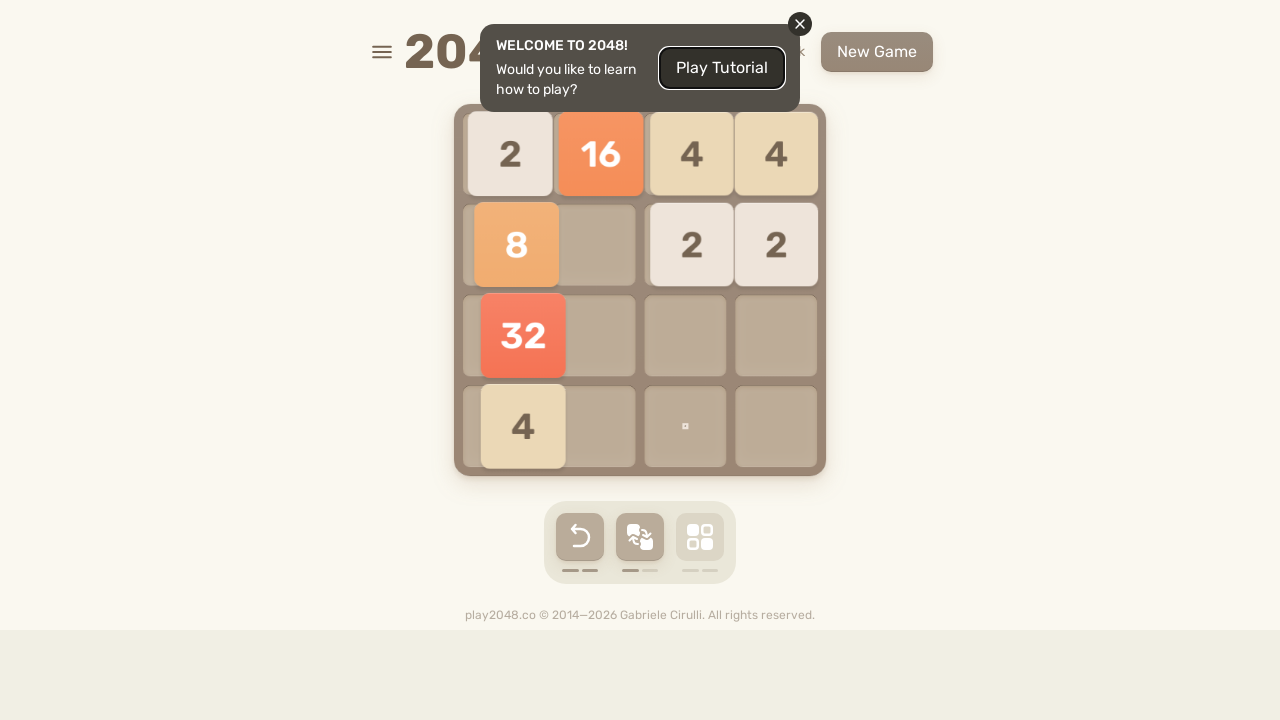

Waited 50ms for game response
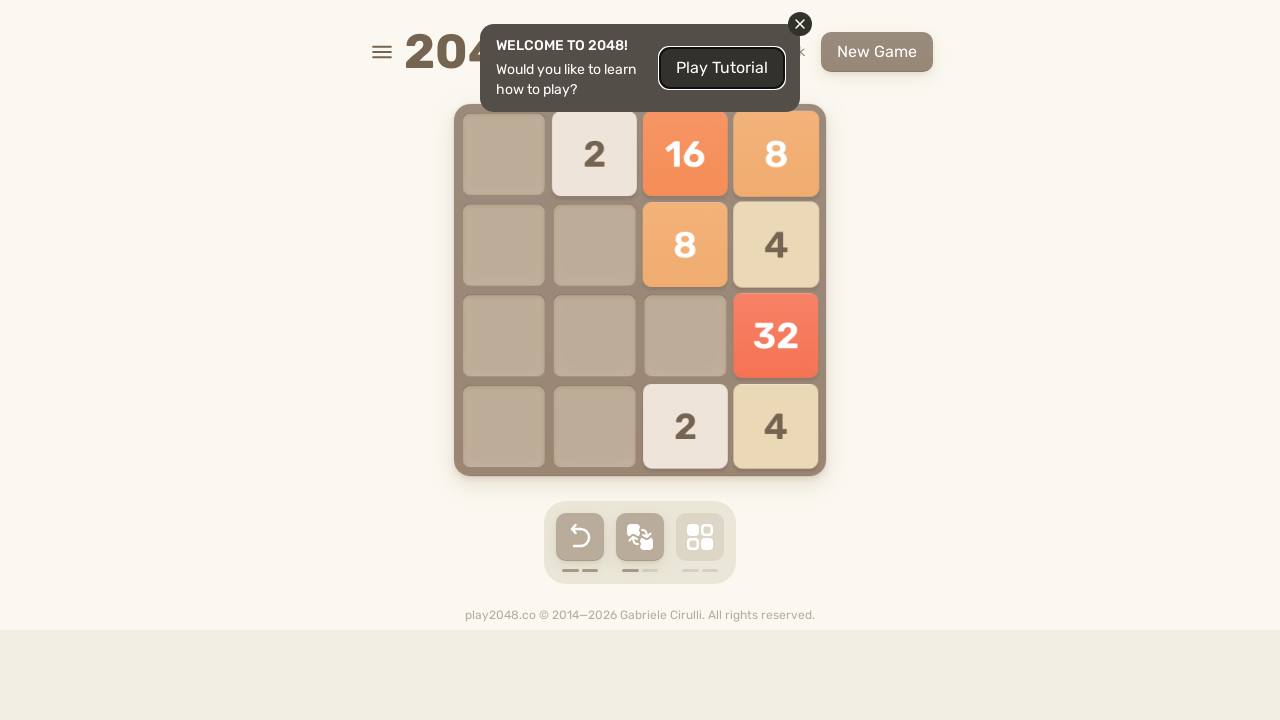

Pressed ArrowDown key
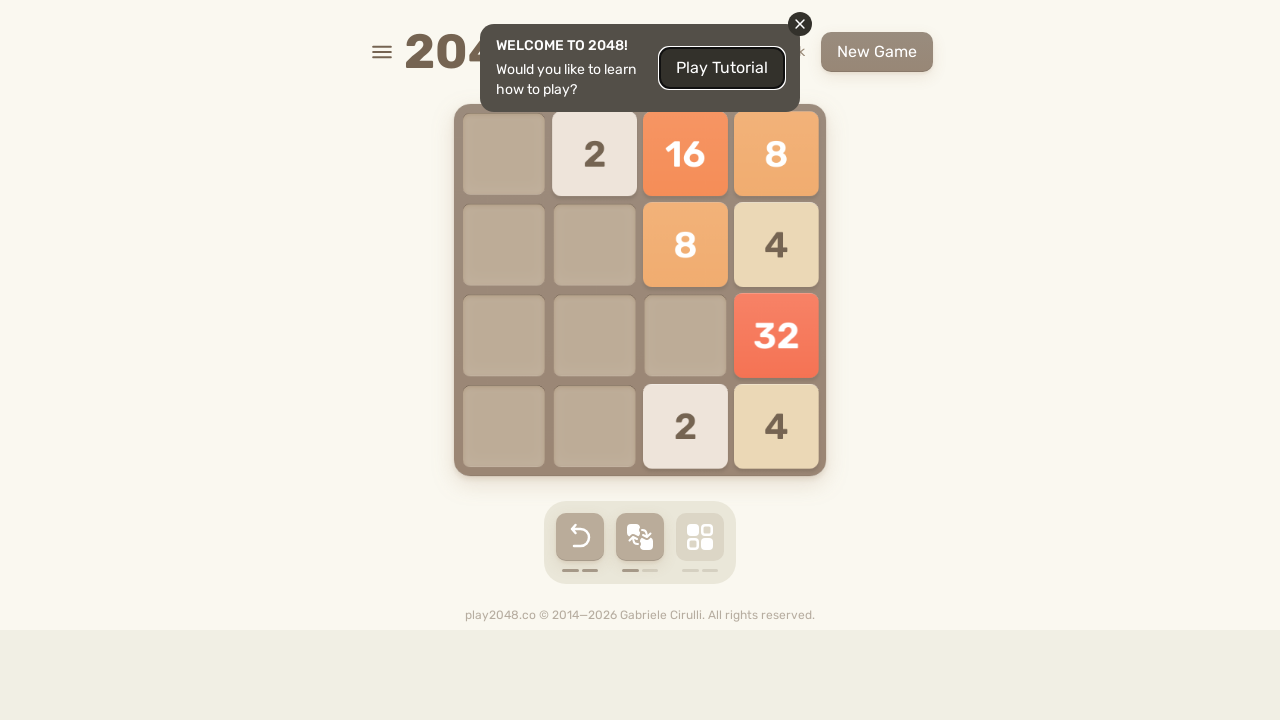

Waited 50ms for game response
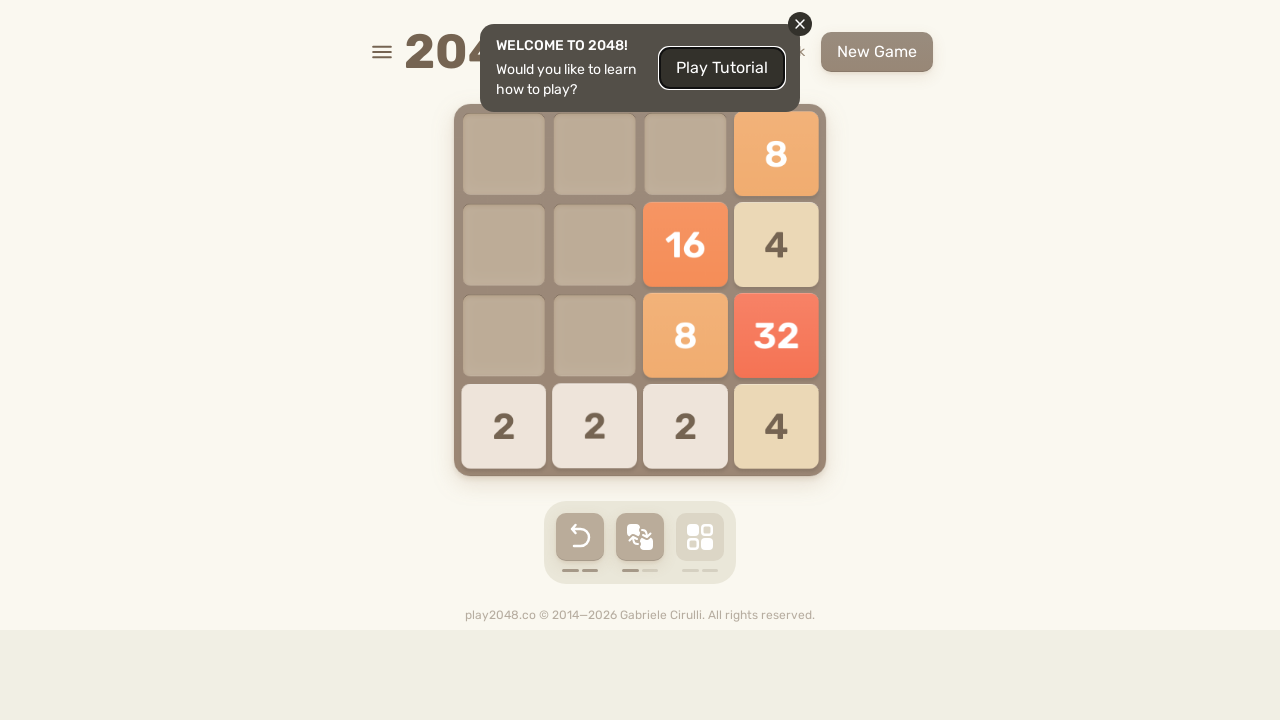

Pressed ArrowLeft key
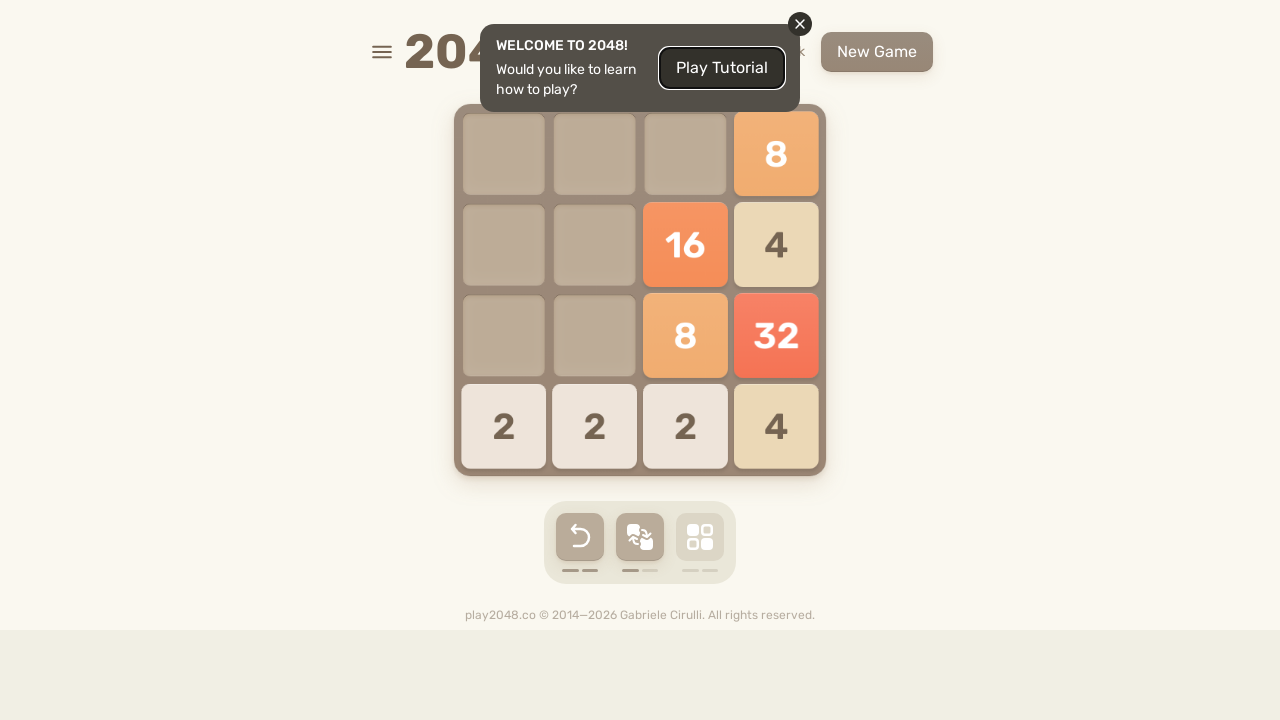

Waited 50ms for game response
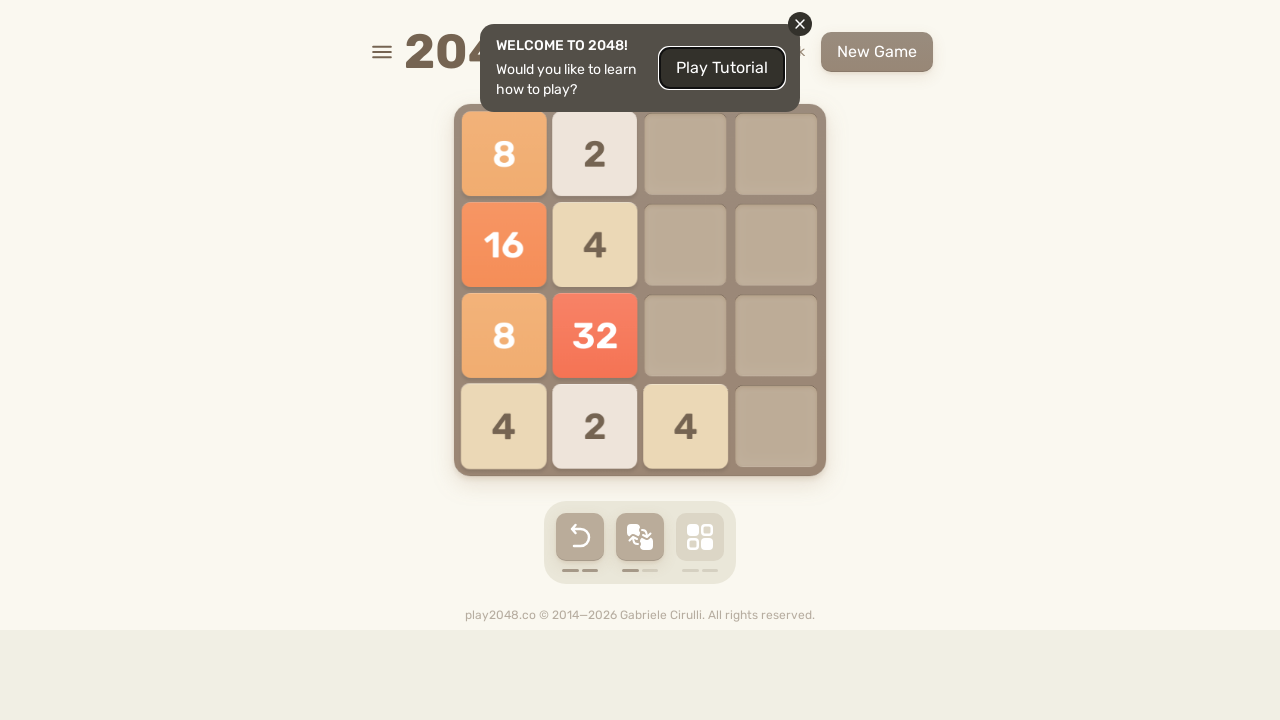

Pressed ArrowUp key
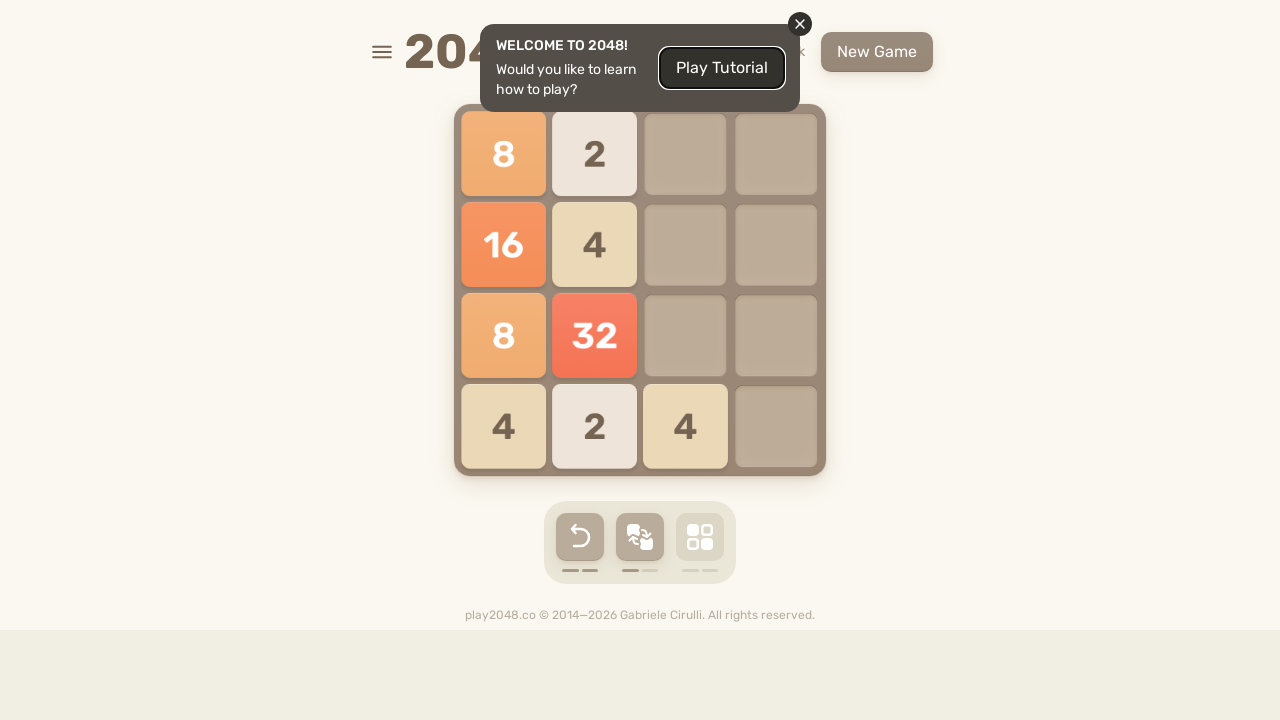

Waited 50ms for game response
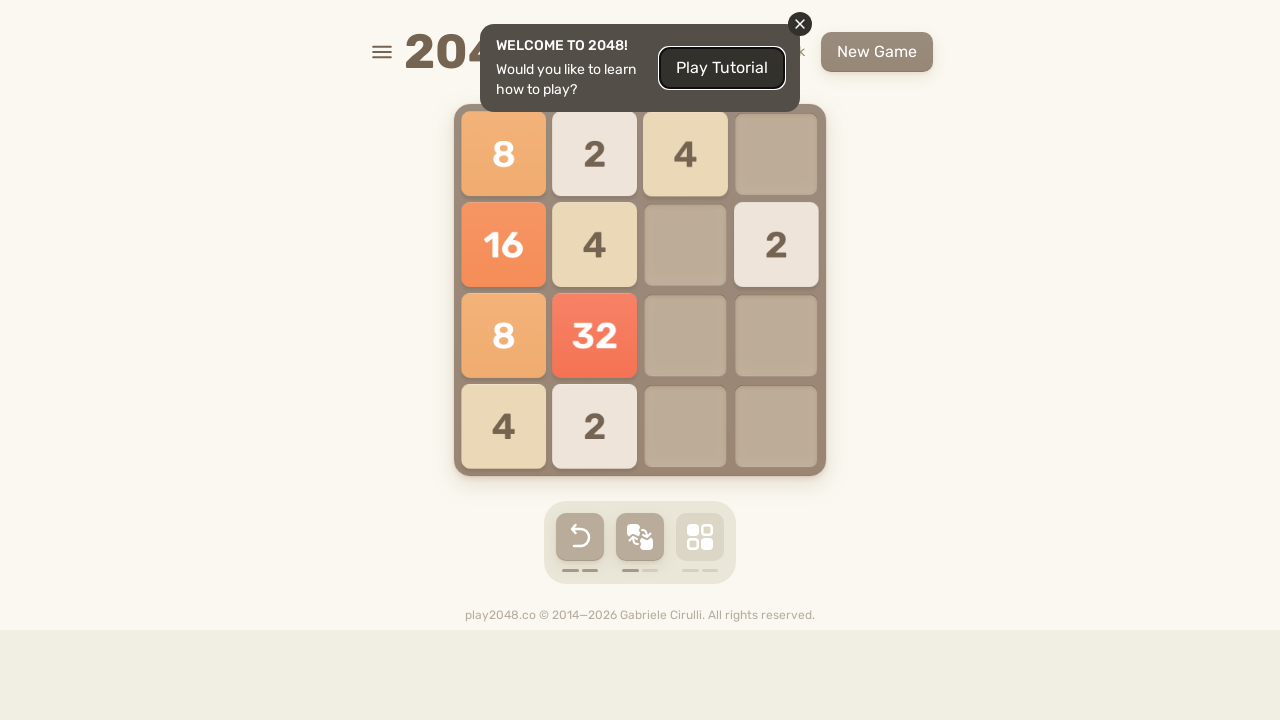

Pressed ArrowRight key
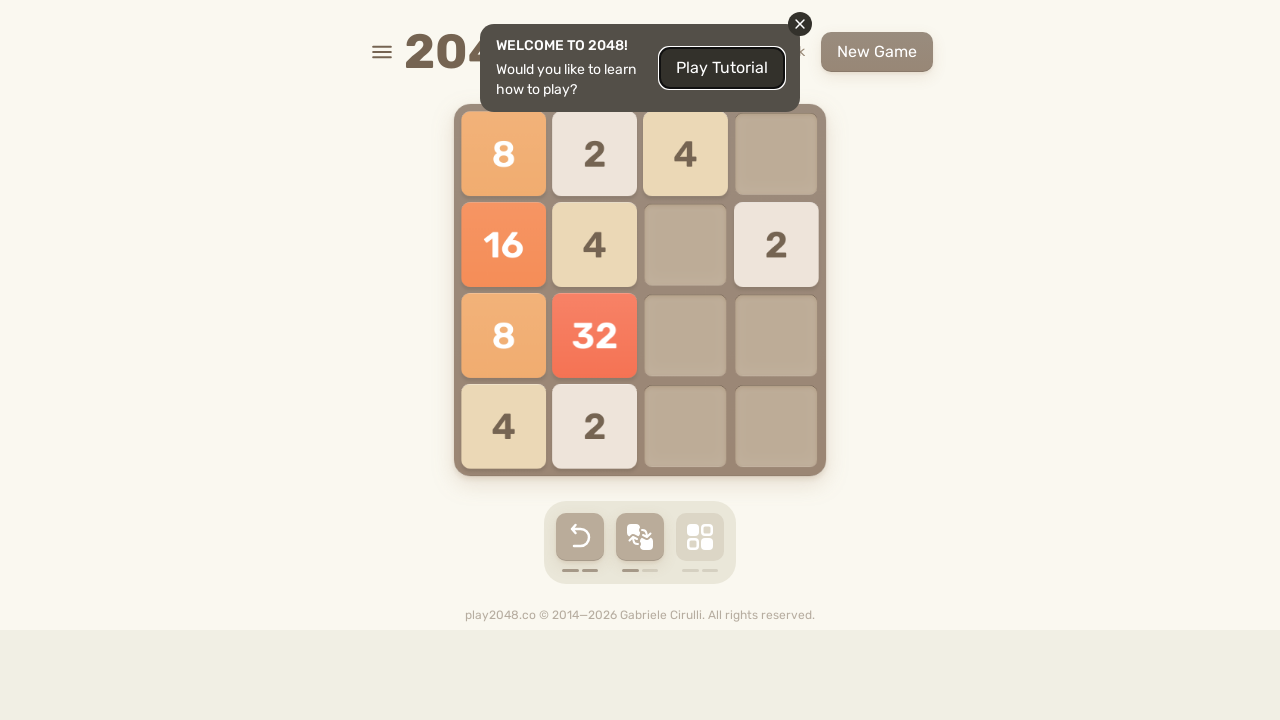

Waited 50ms for game response
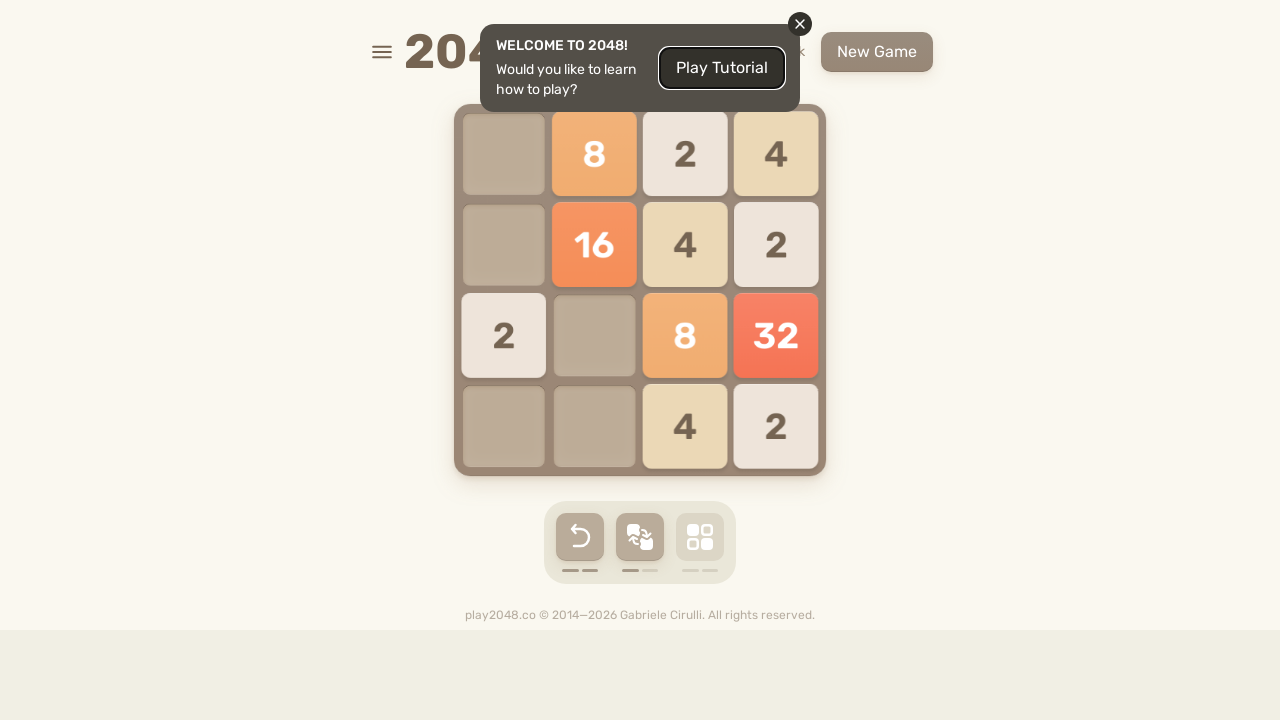

Pressed ArrowDown key
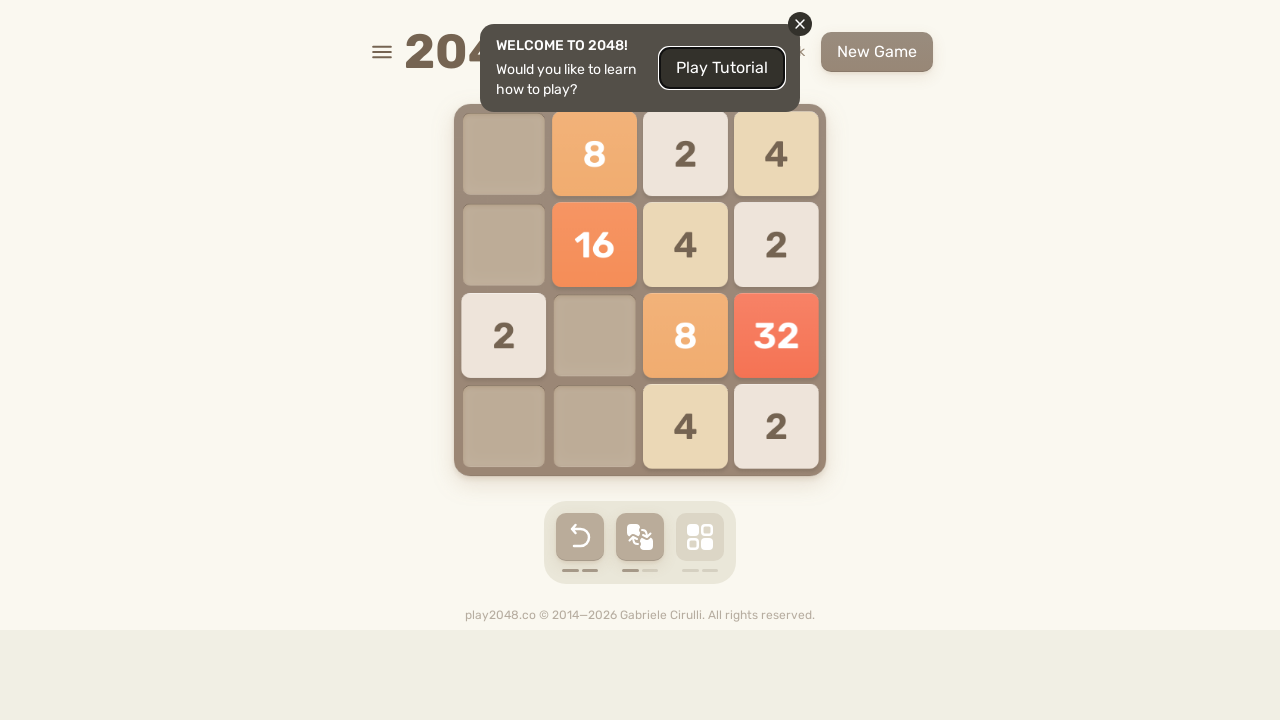

Waited 50ms for game response
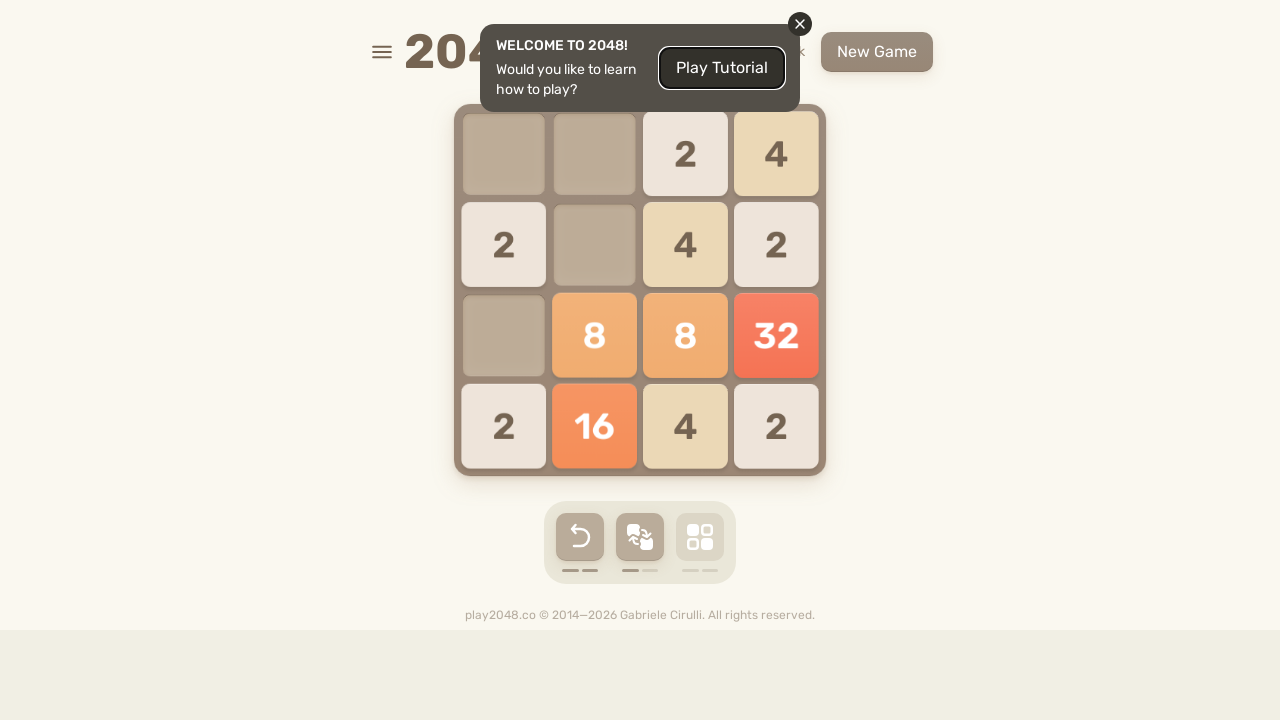

Pressed ArrowLeft key
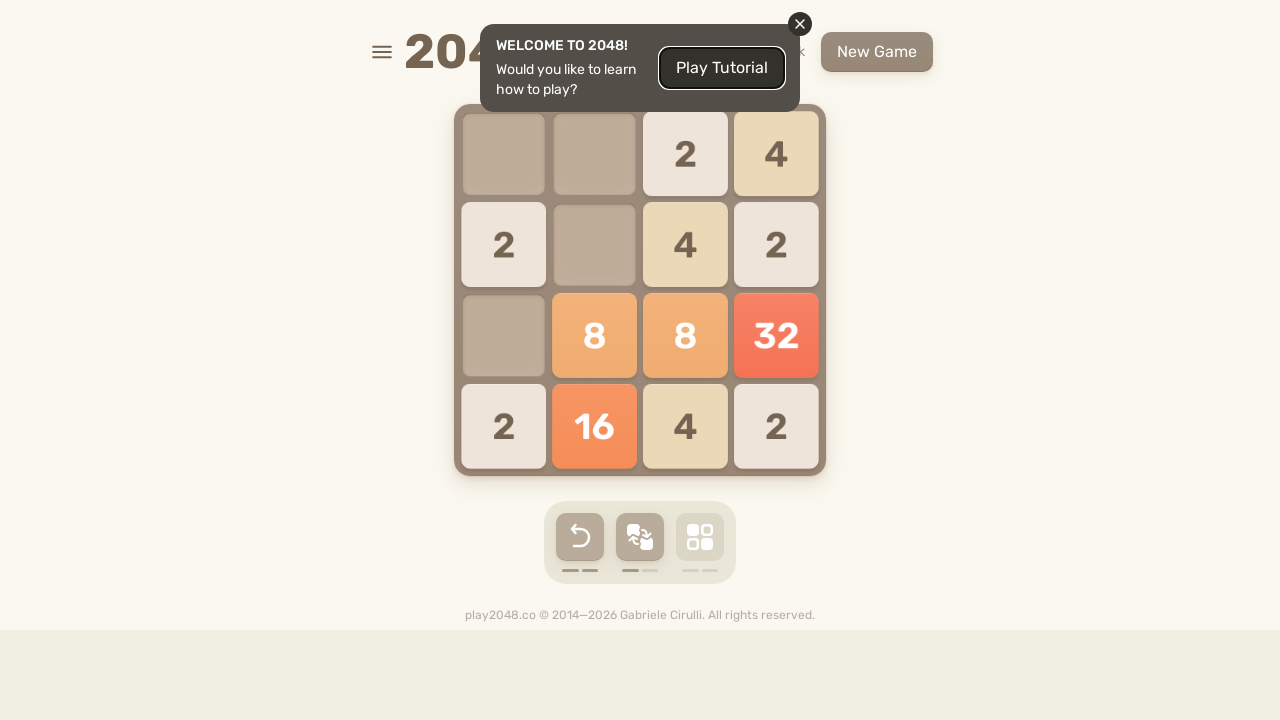

Waited 50ms for game response
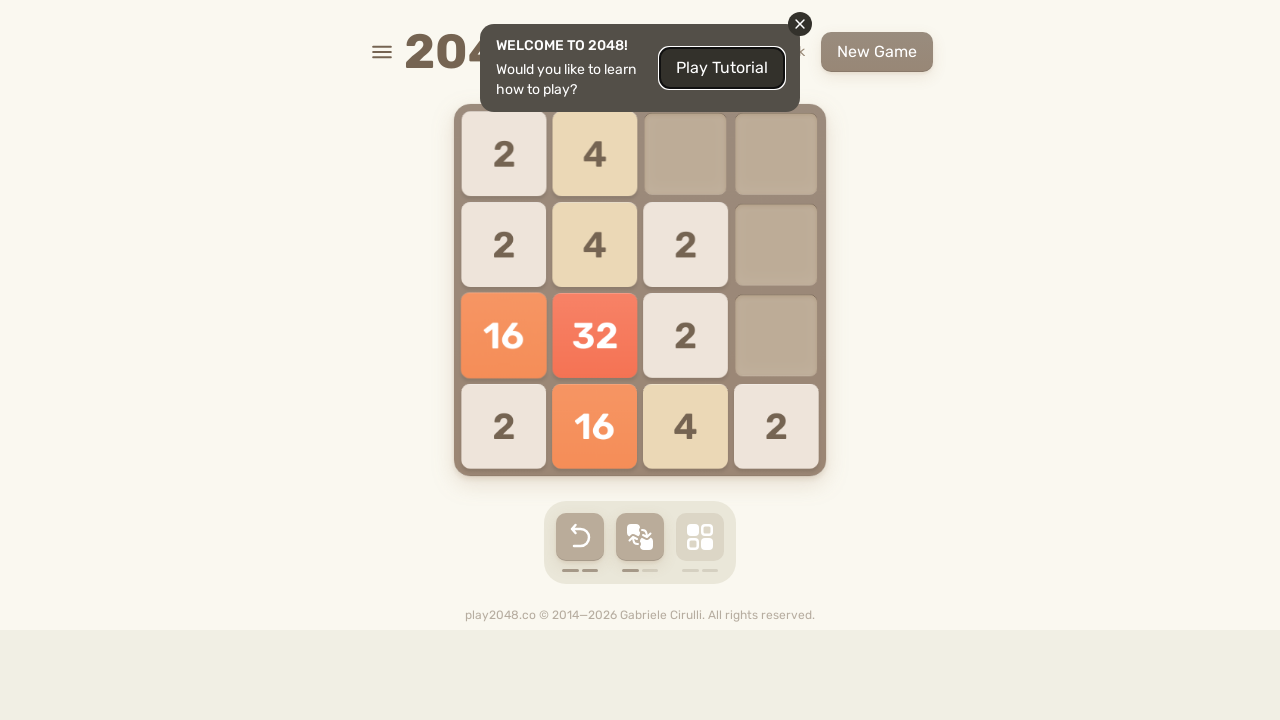

Pressed ArrowUp key
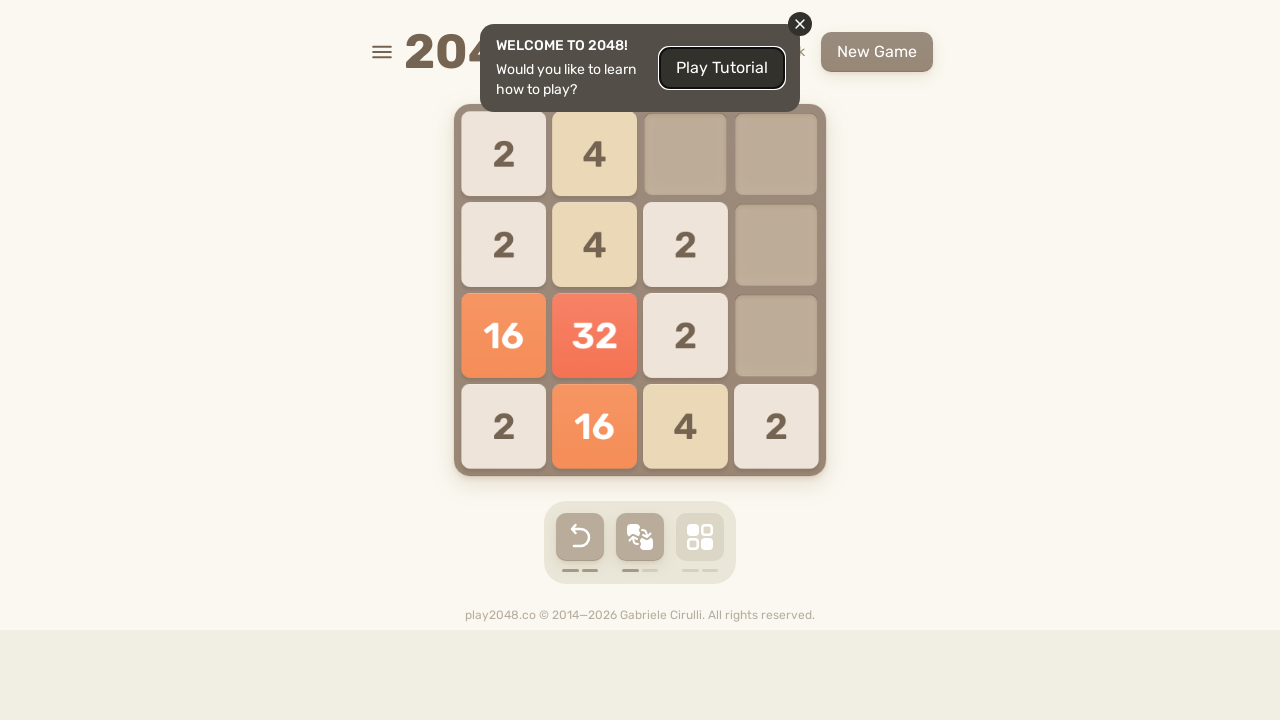

Waited 50ms for game response
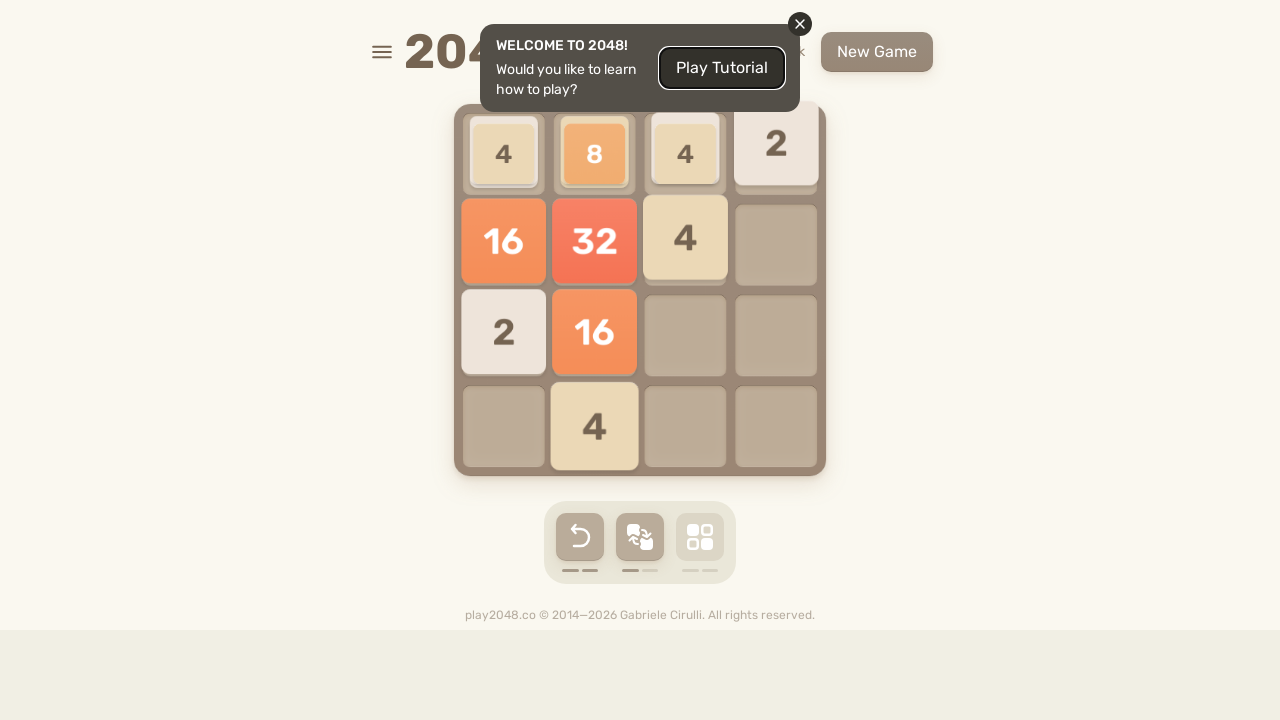

Pressed ArrowRight key
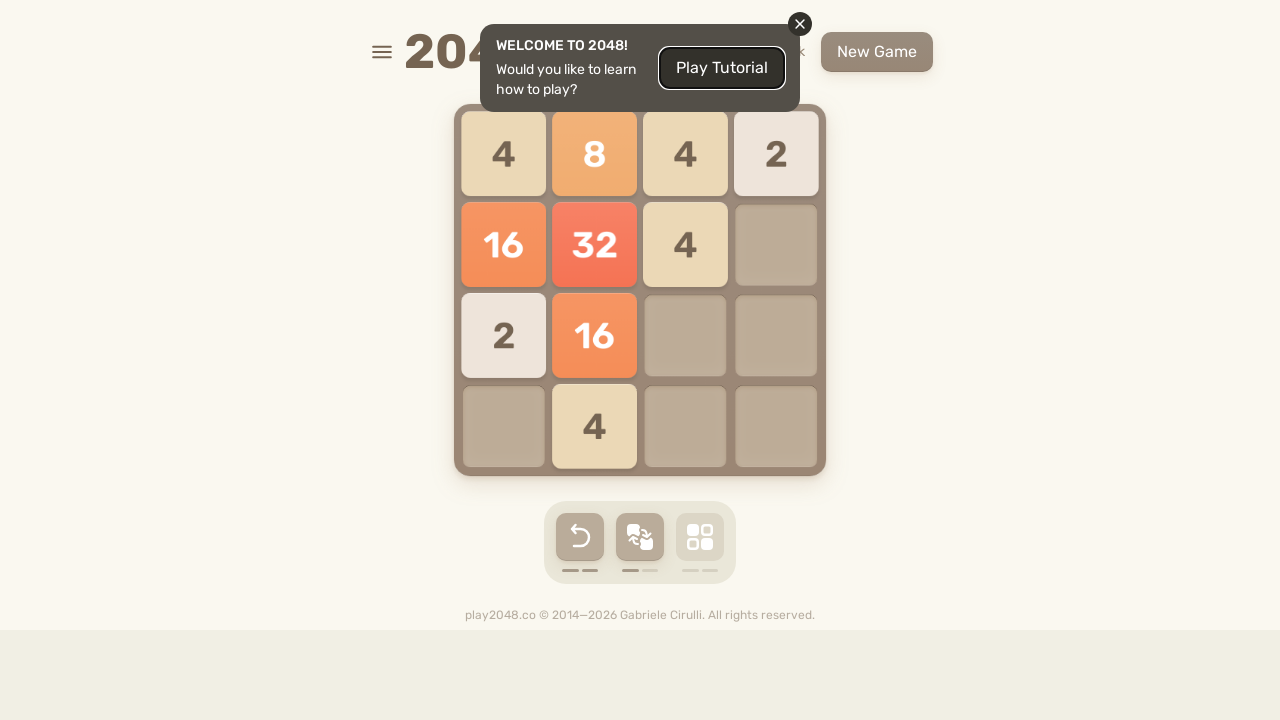

Waited 50ms for game response
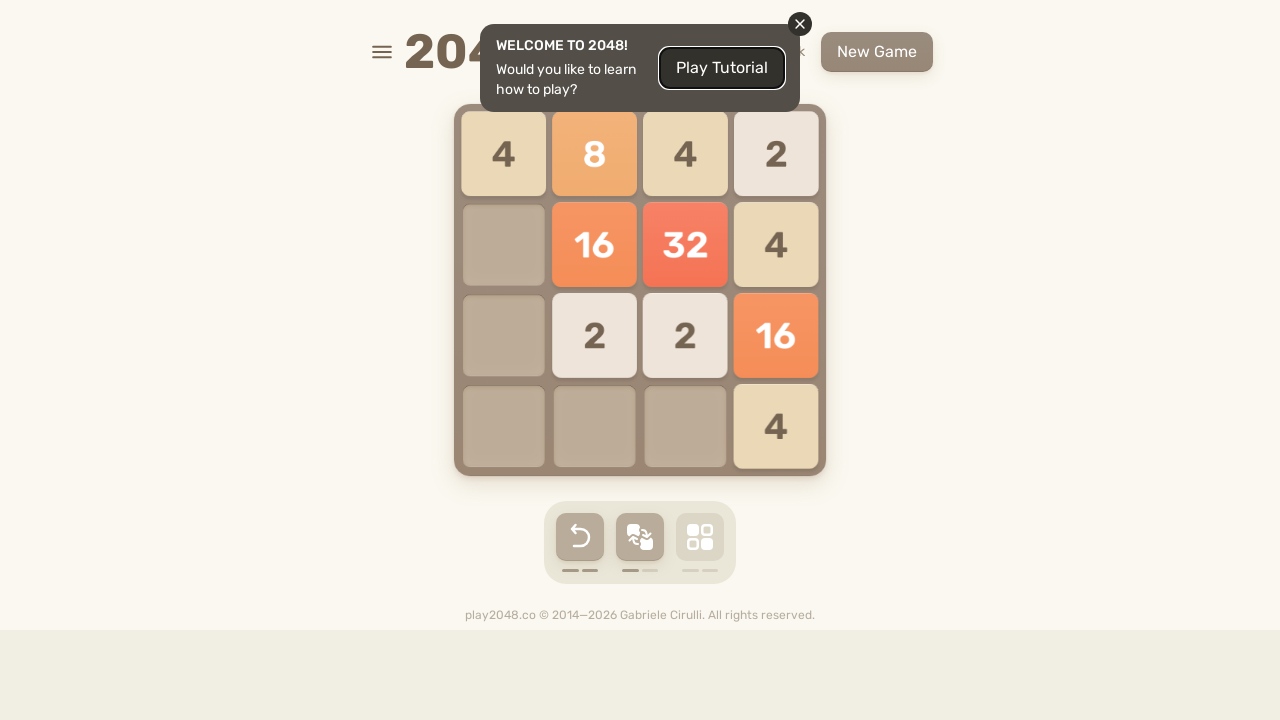

Pressed ArrowDown key
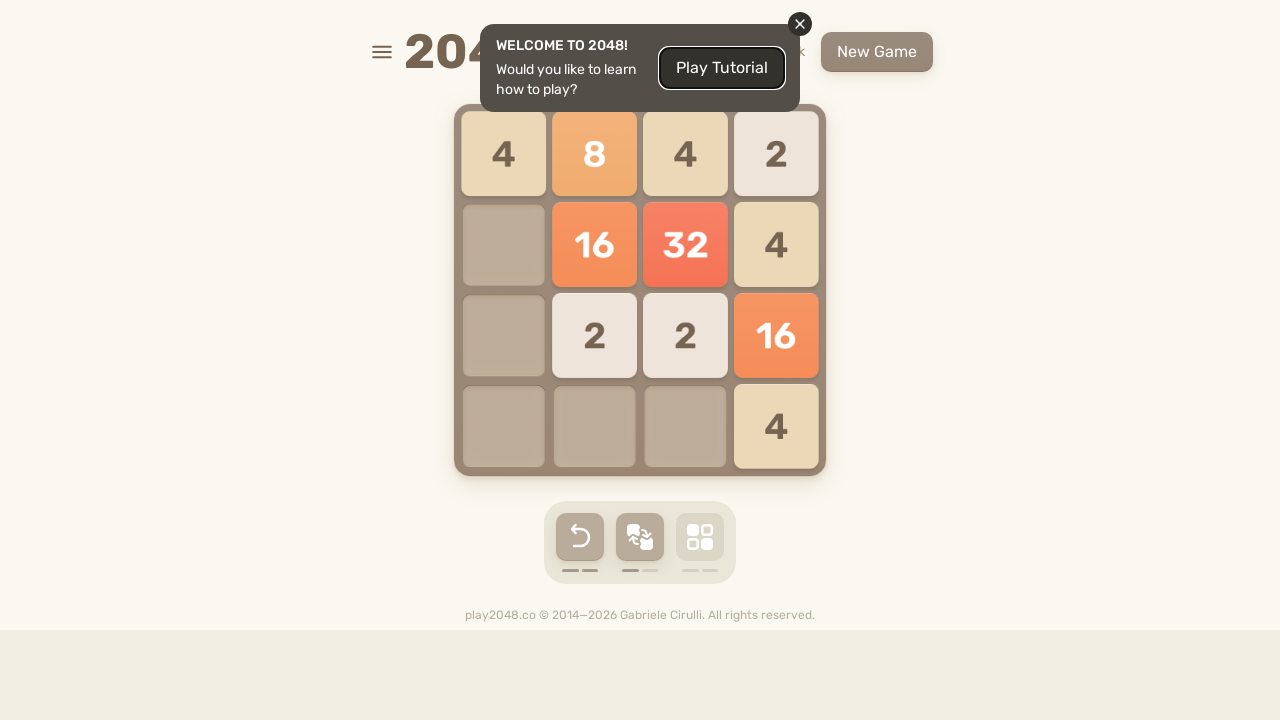

Waited 50ms for game response
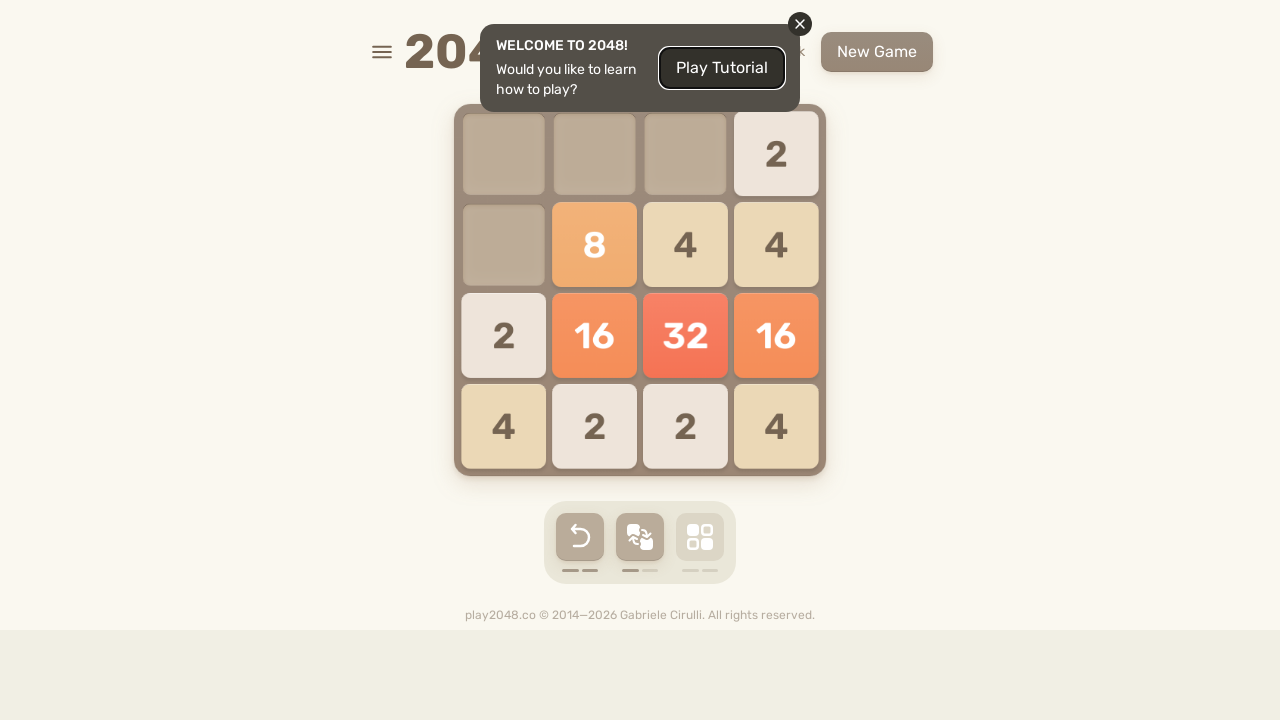

Pressed ArrowLeft key
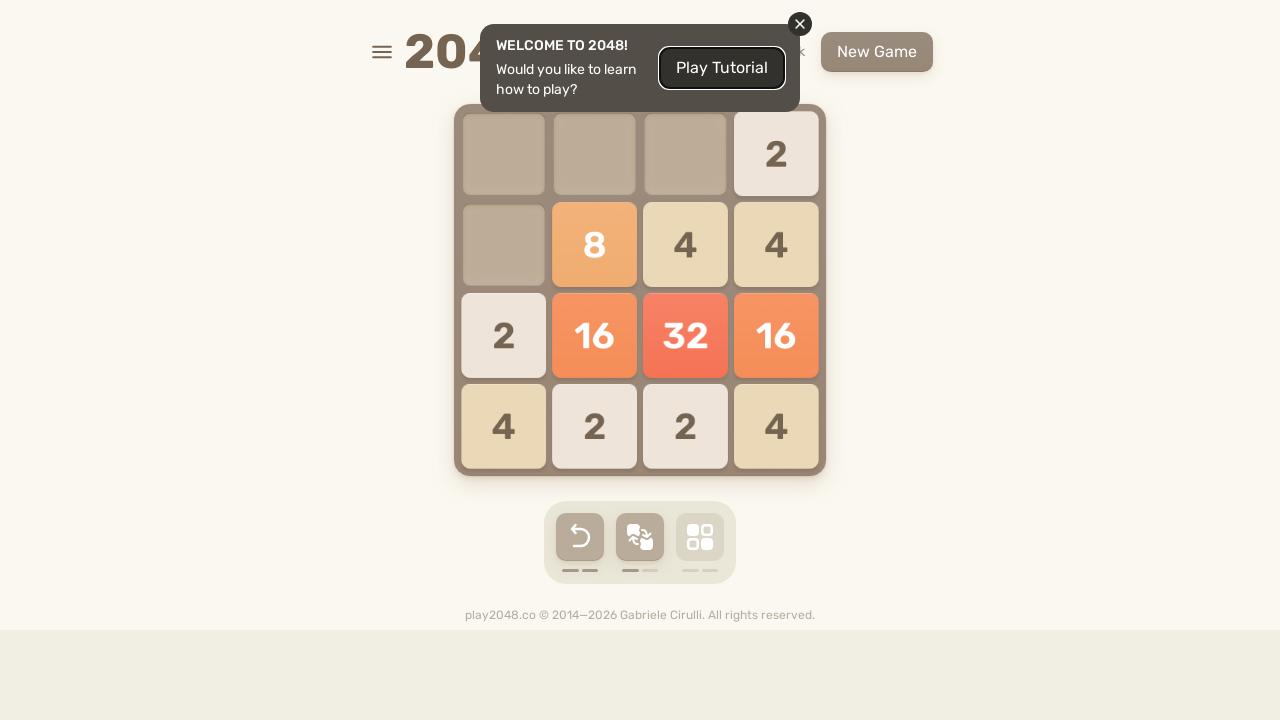

Waited 50ms for game response
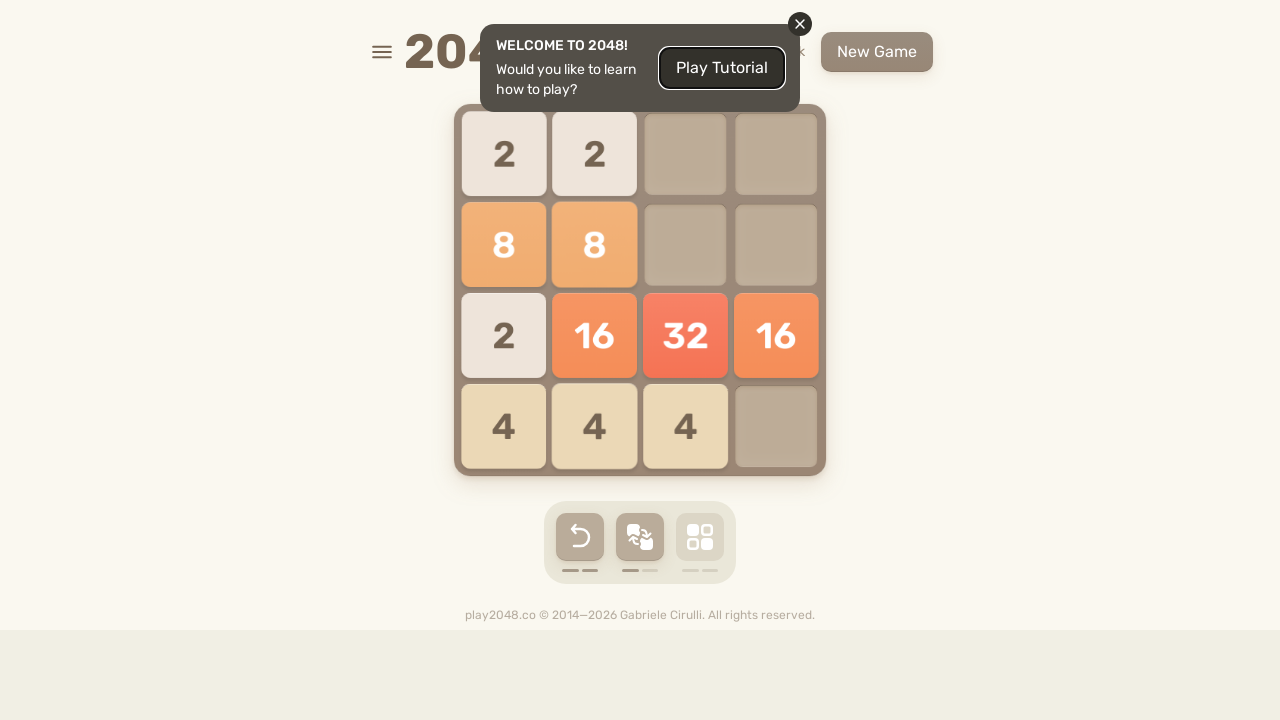

Pressed ArrowUp key
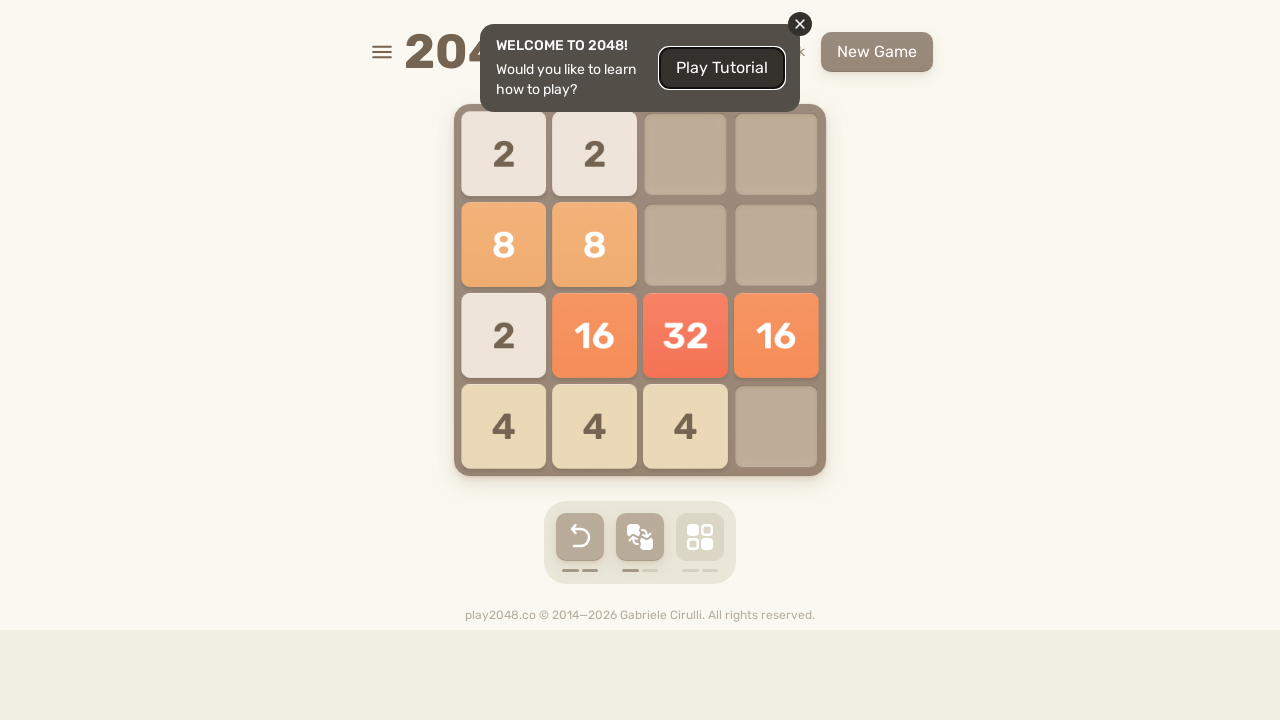

Waited 50ms for game response
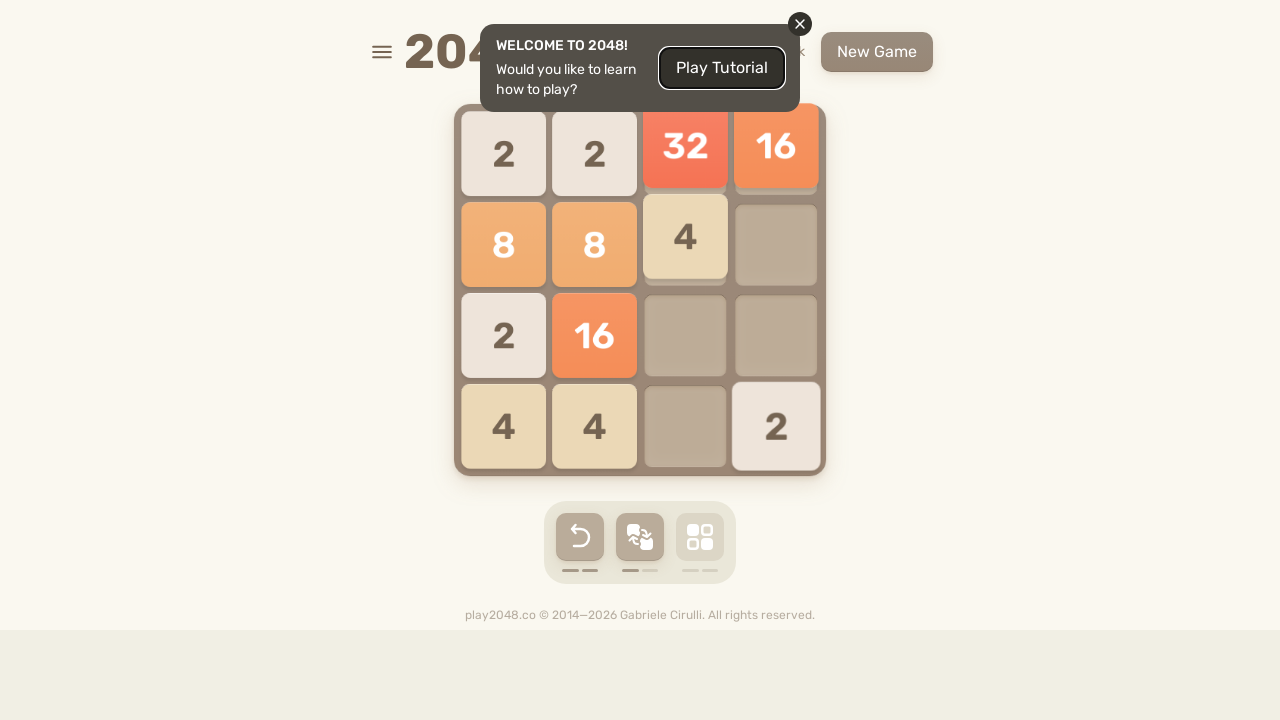

Pressed ArrowRight key
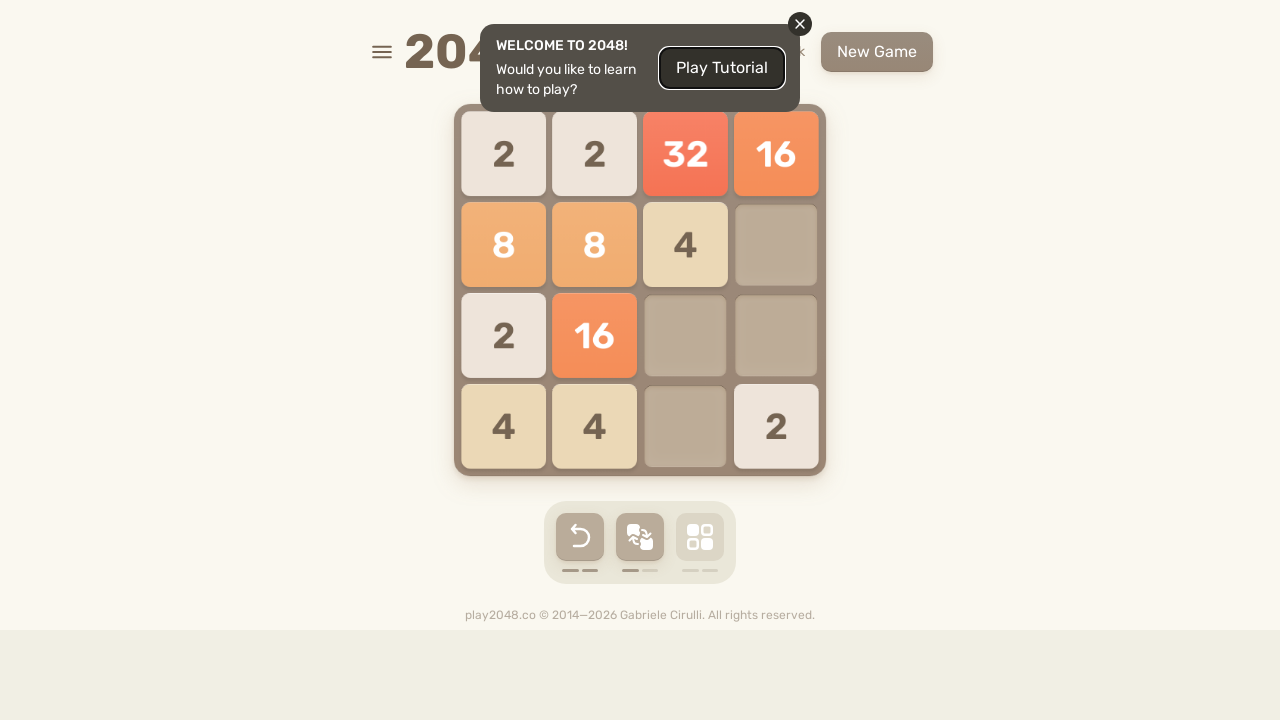

Waited 50ms for game response
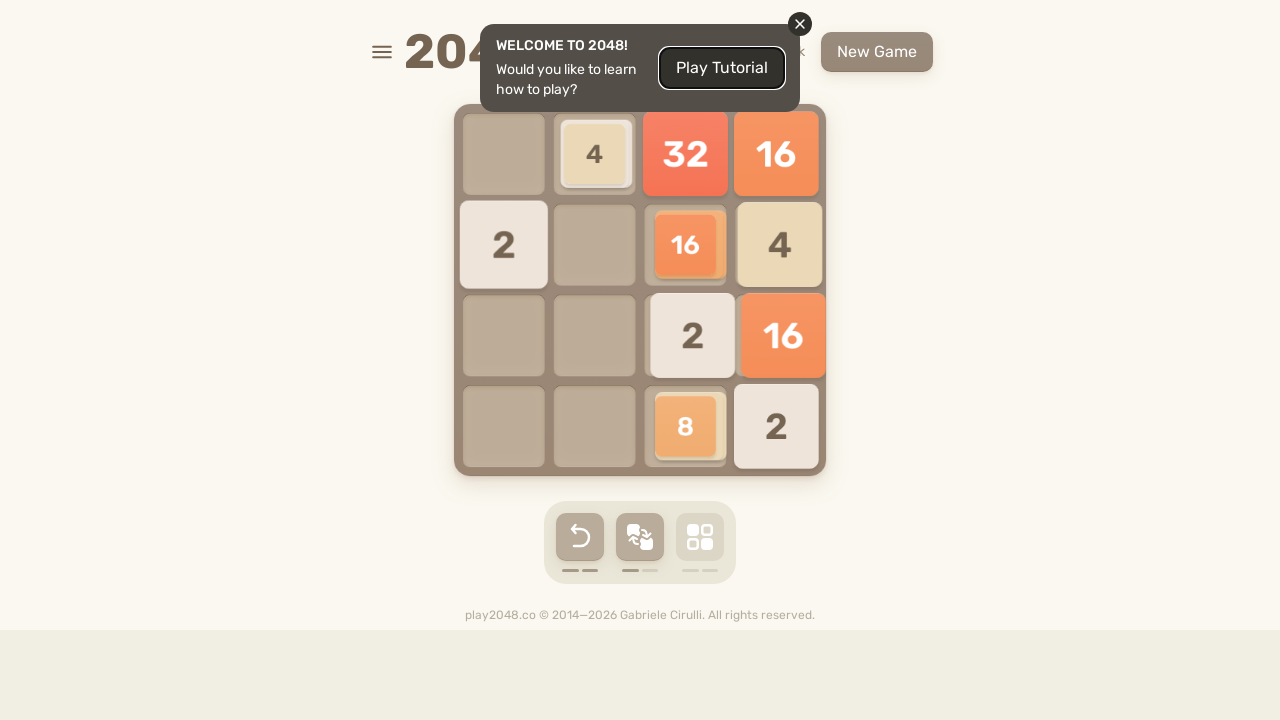

Pressed ArrowDown key
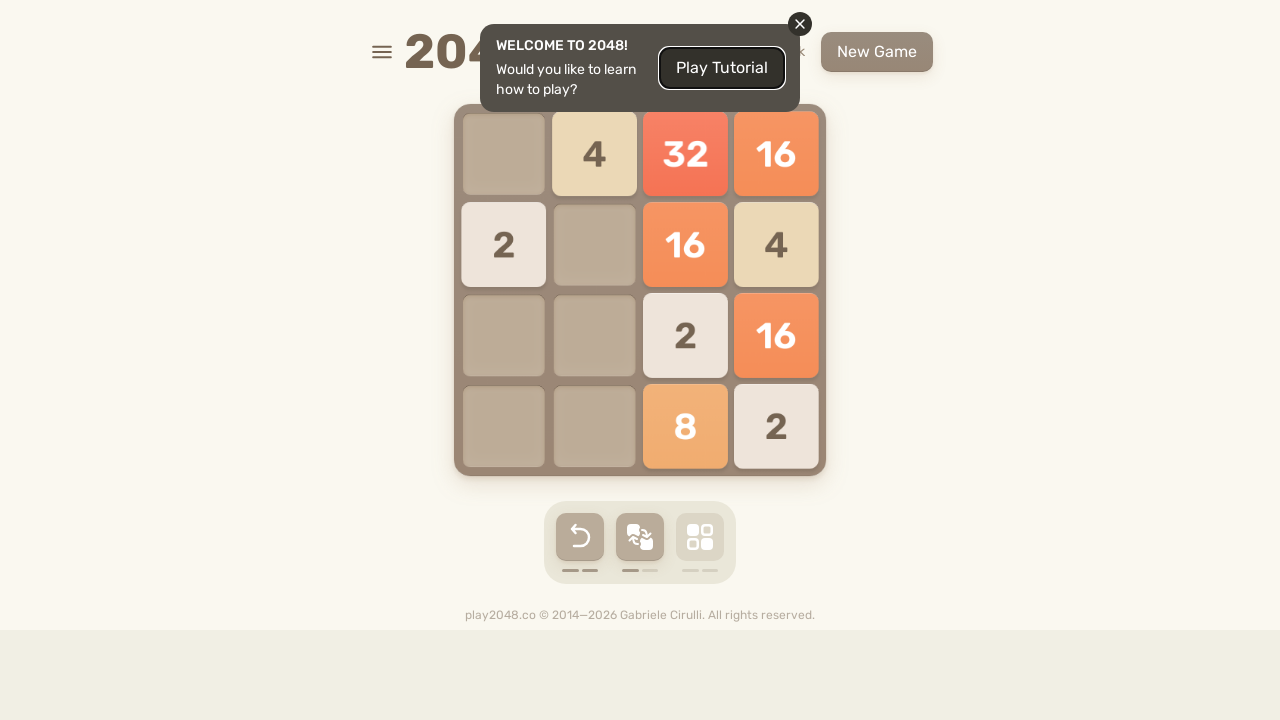

Waited 50ms for game response
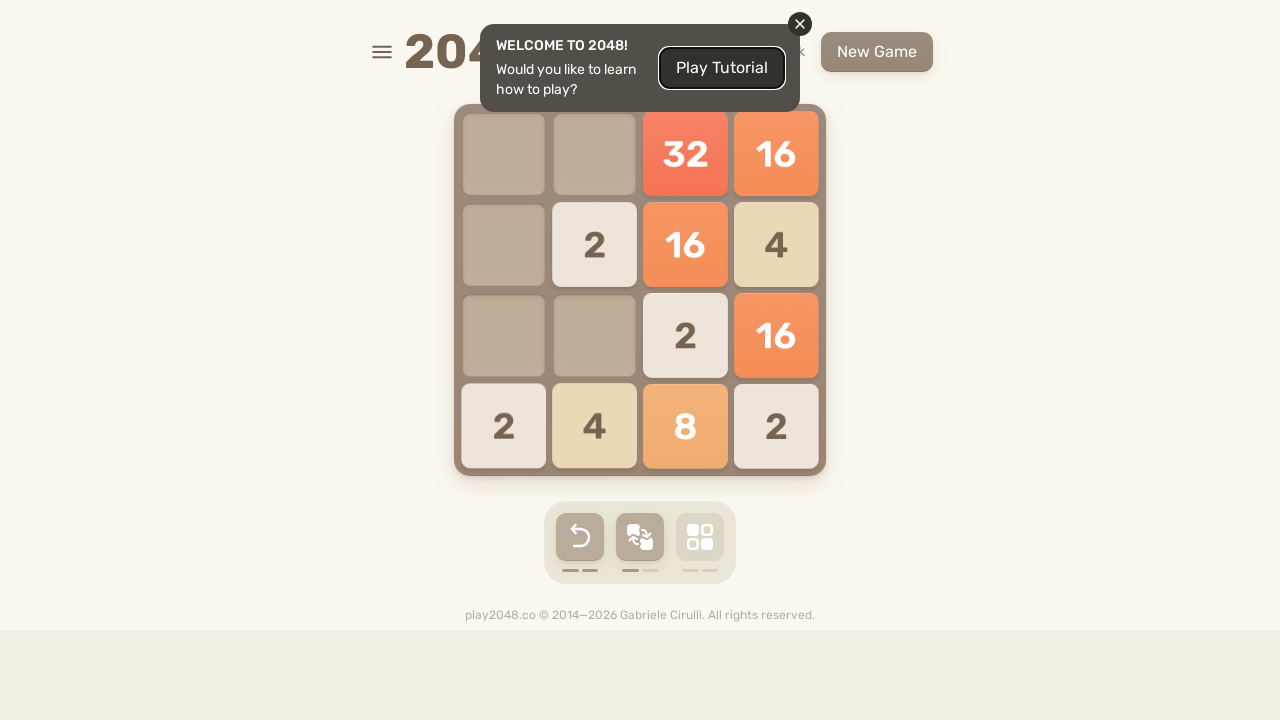

Pressed ArrowLeft key
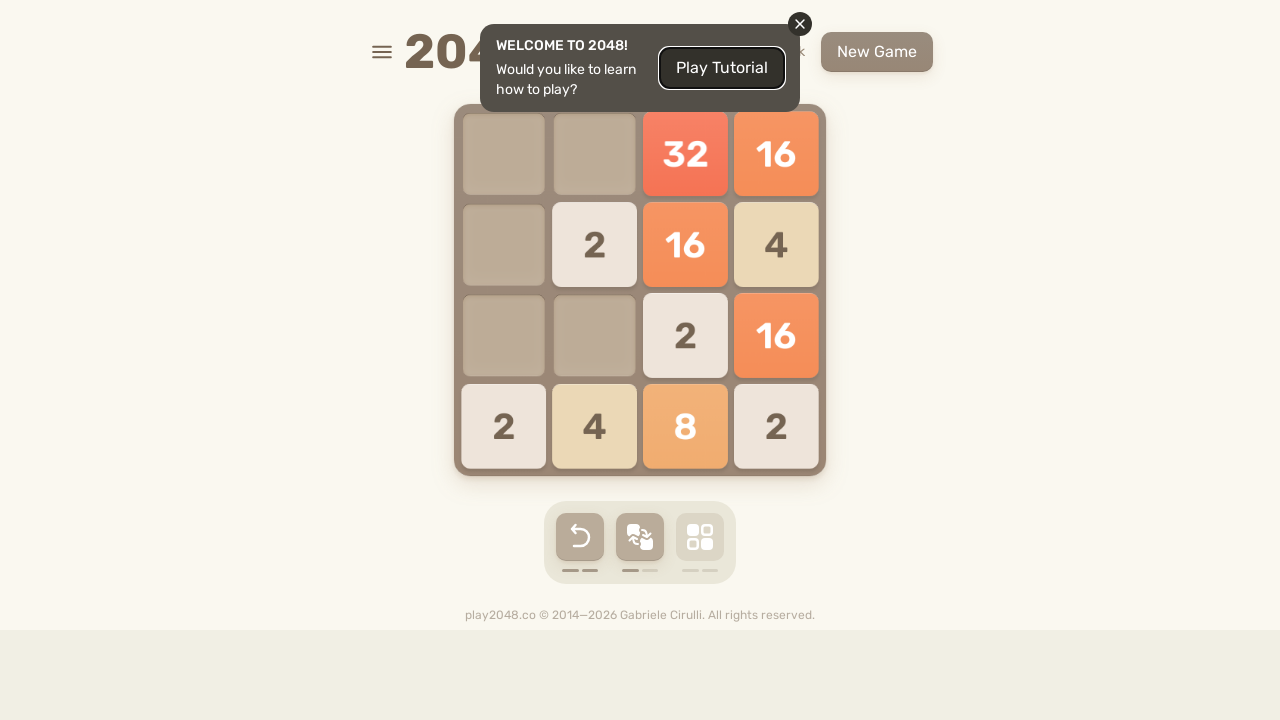

Waited 50ms for game response
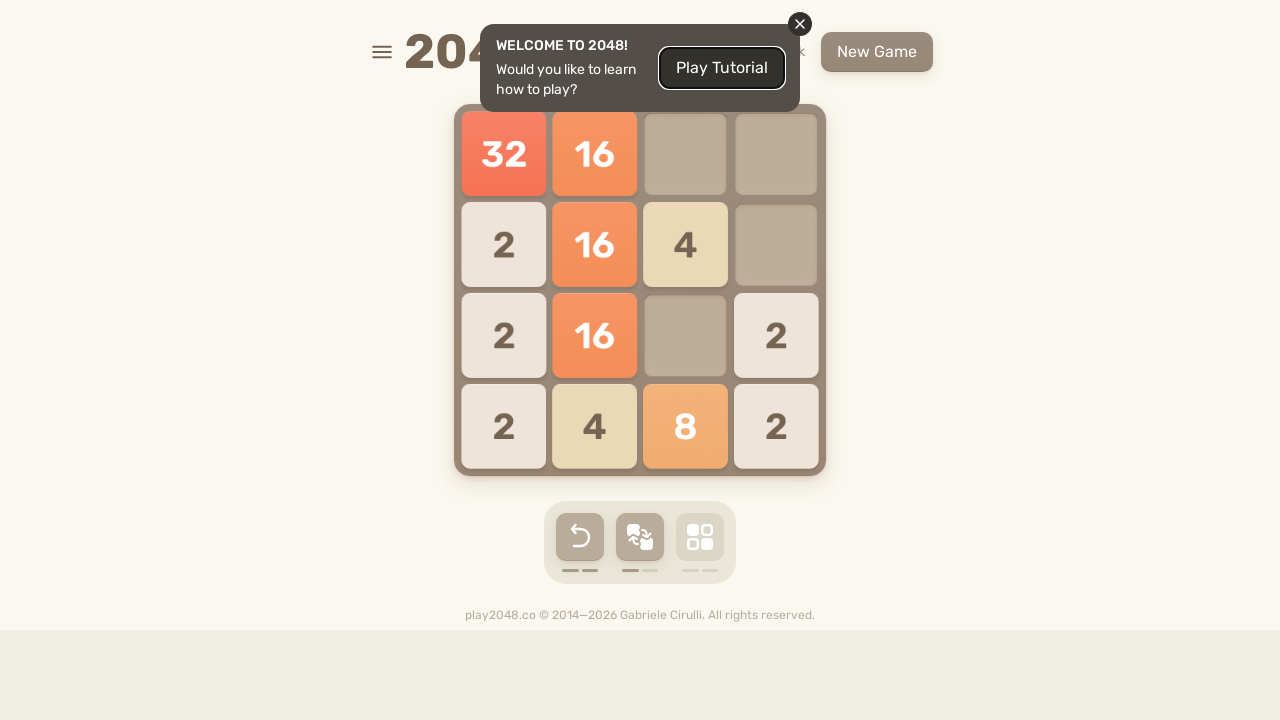

Pressed ArrowUp key
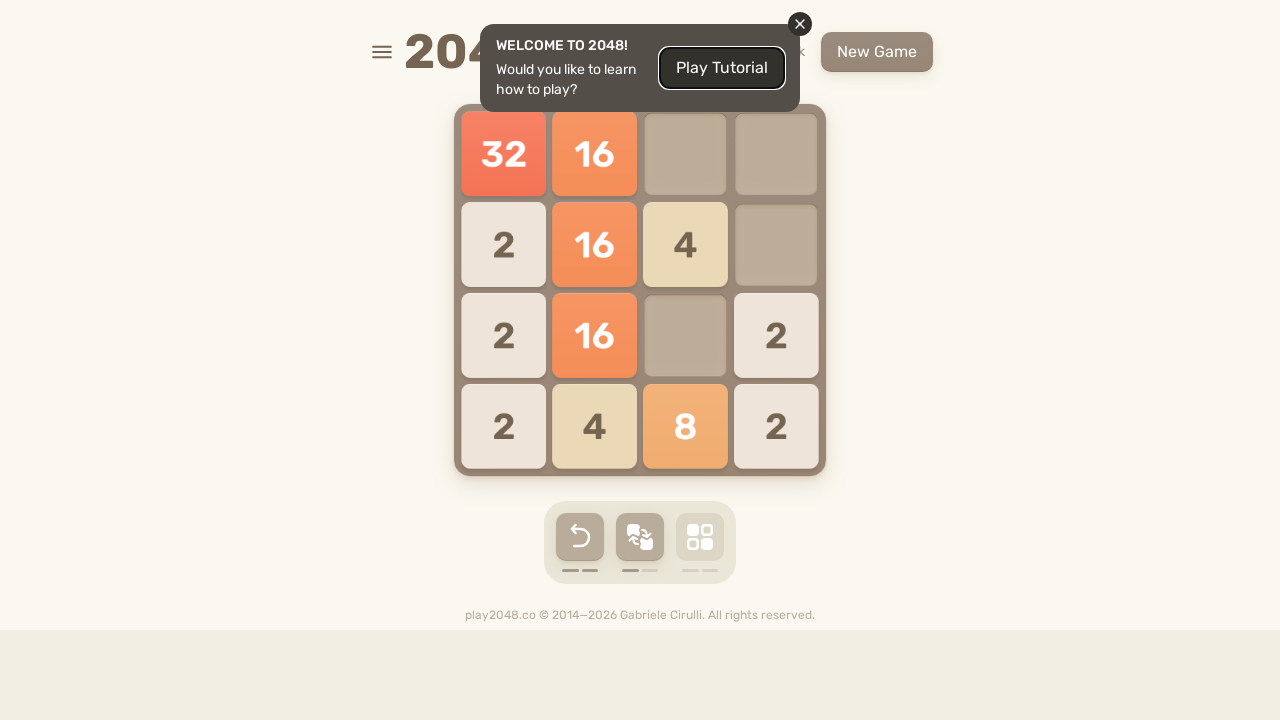

Waited 50ms for game response
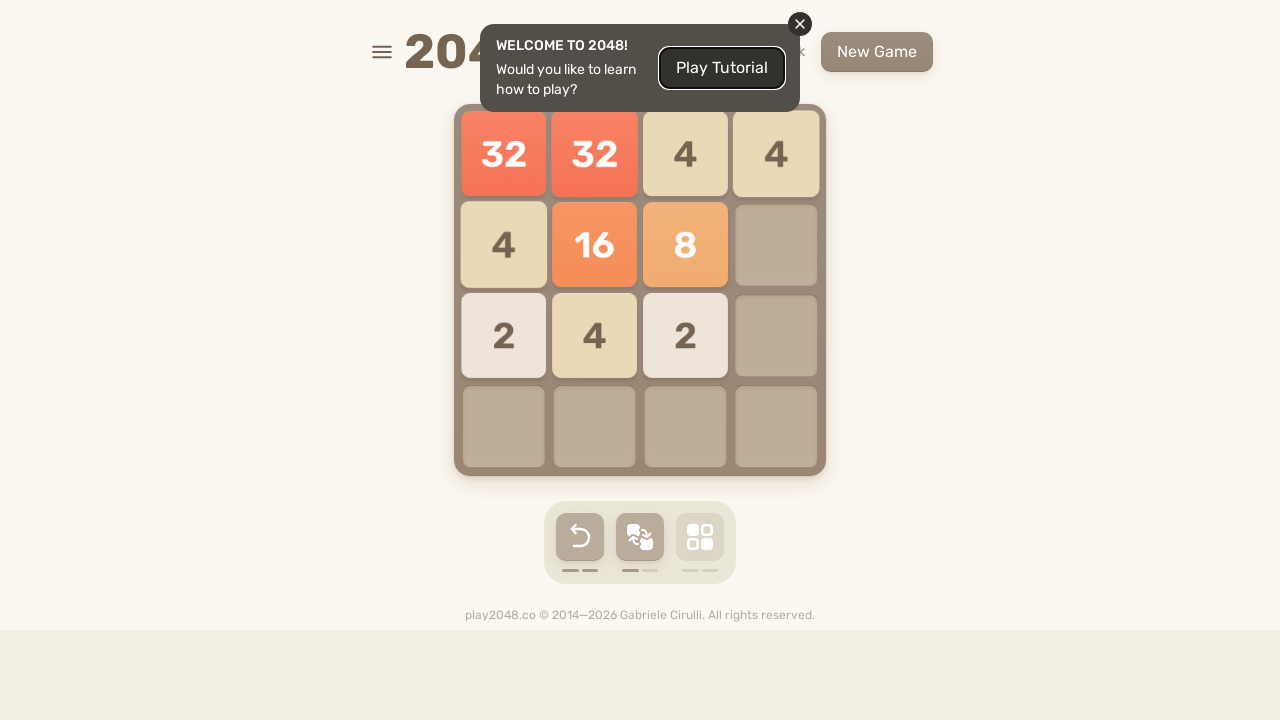

Pressed ArrowRight key
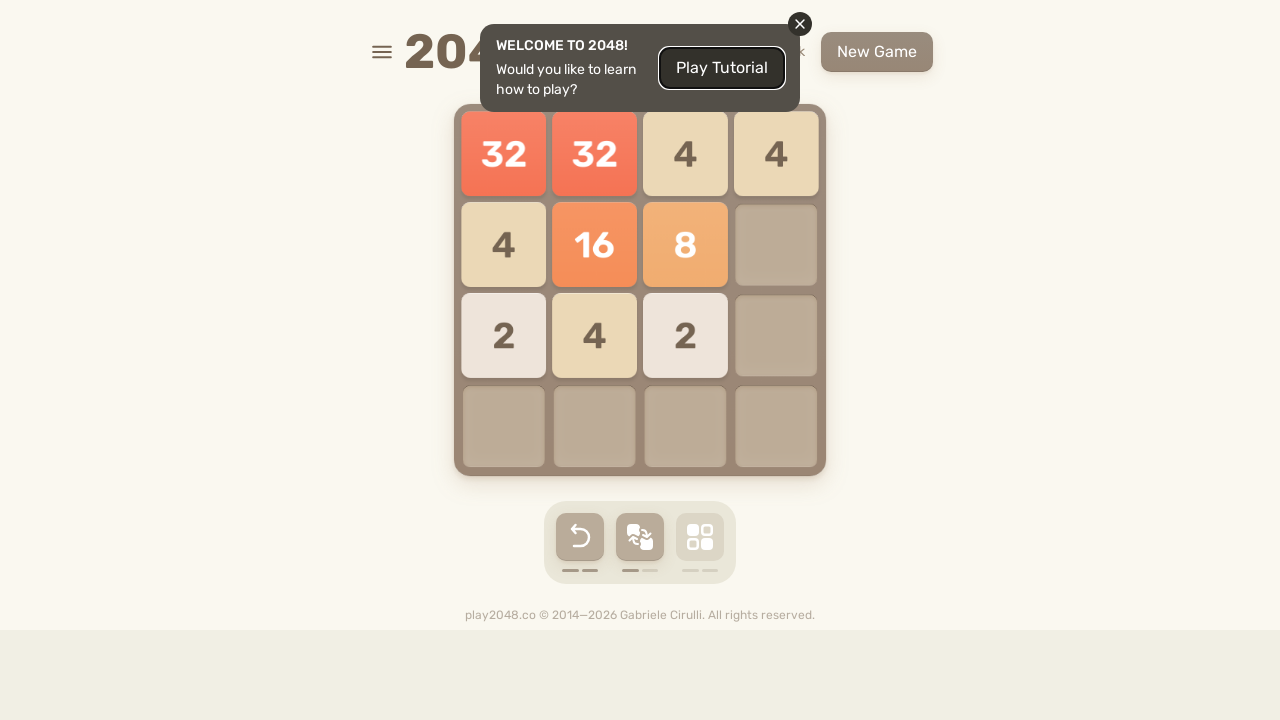

Waited 50ms for game response
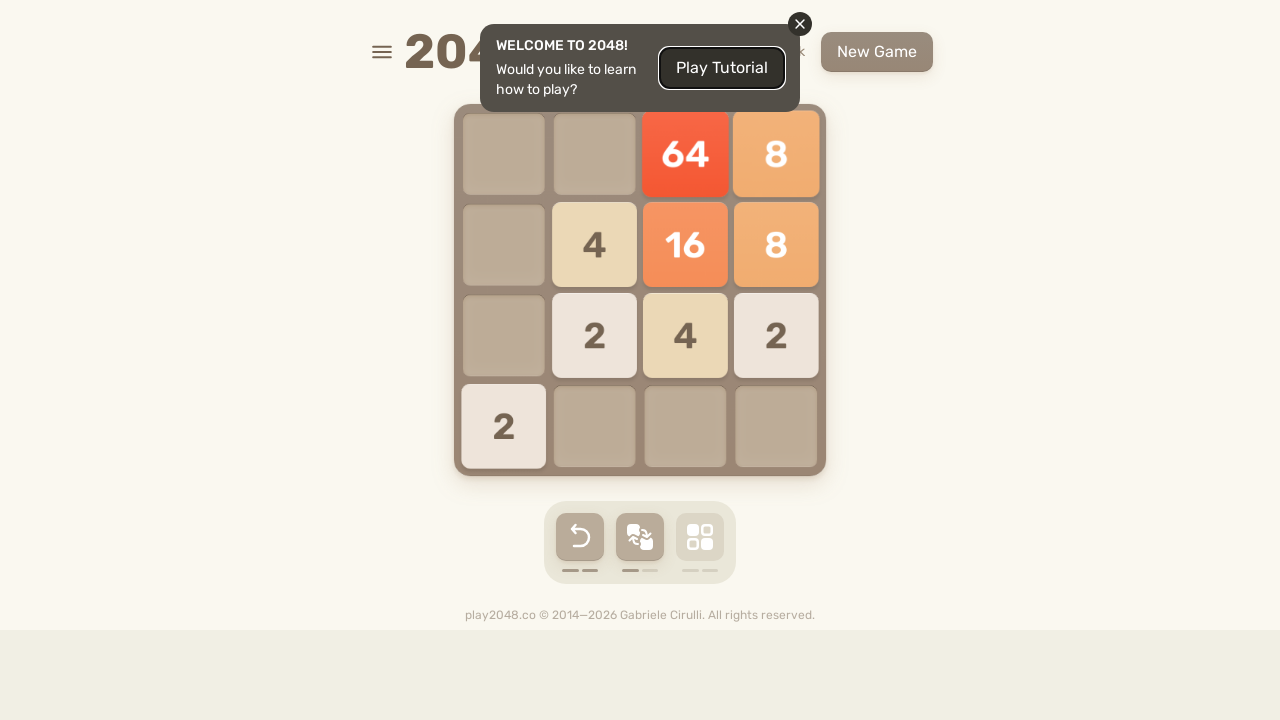

Pressed ArrowDown key
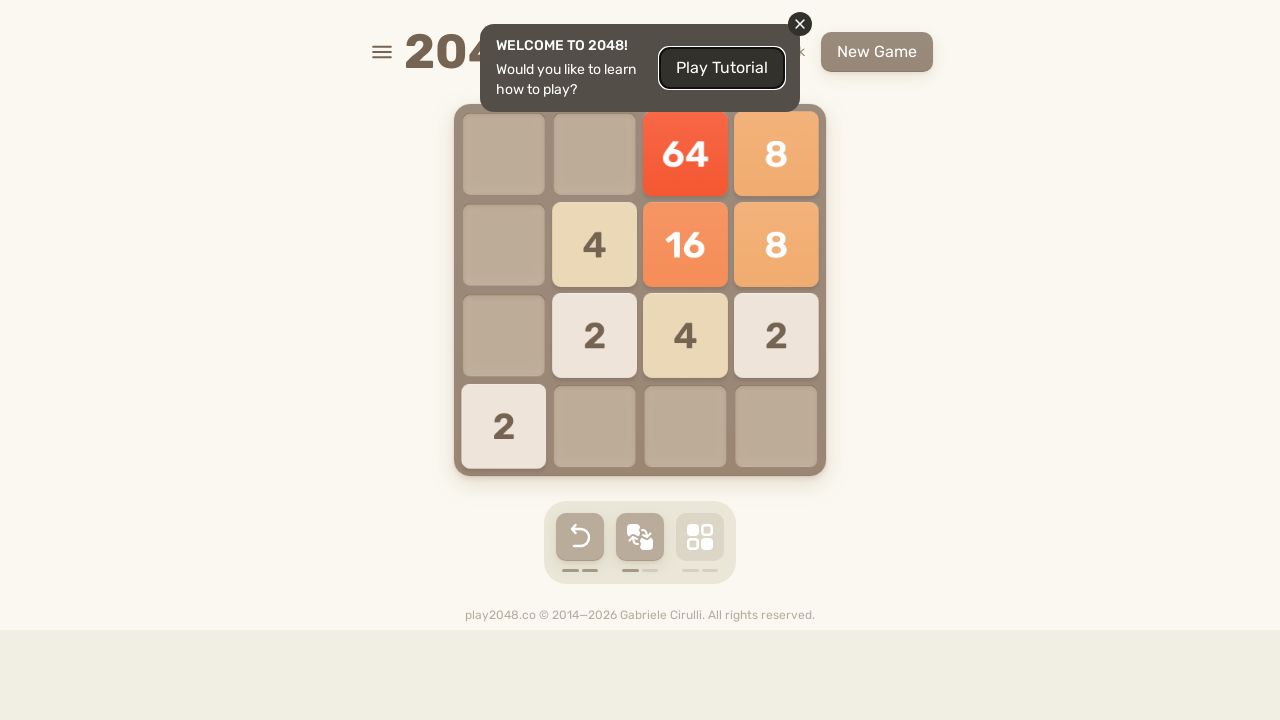

Waited 50ms for game response
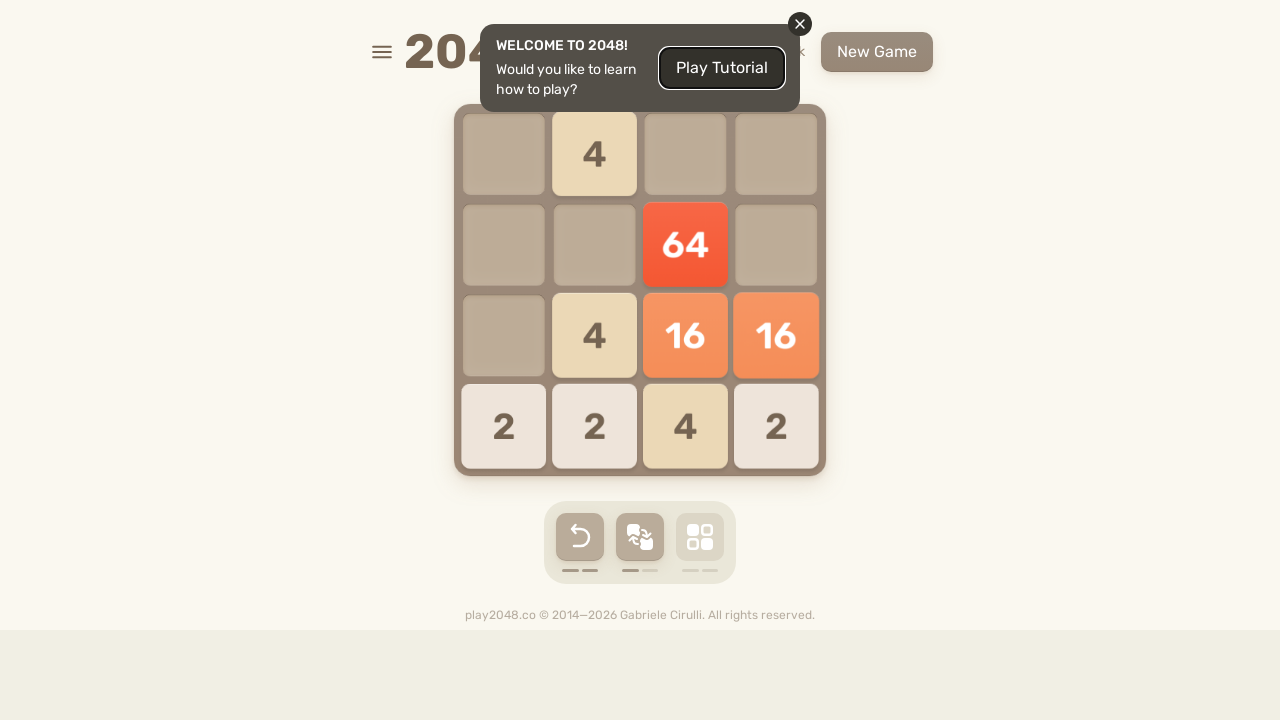

Pressed ArrowLeft key
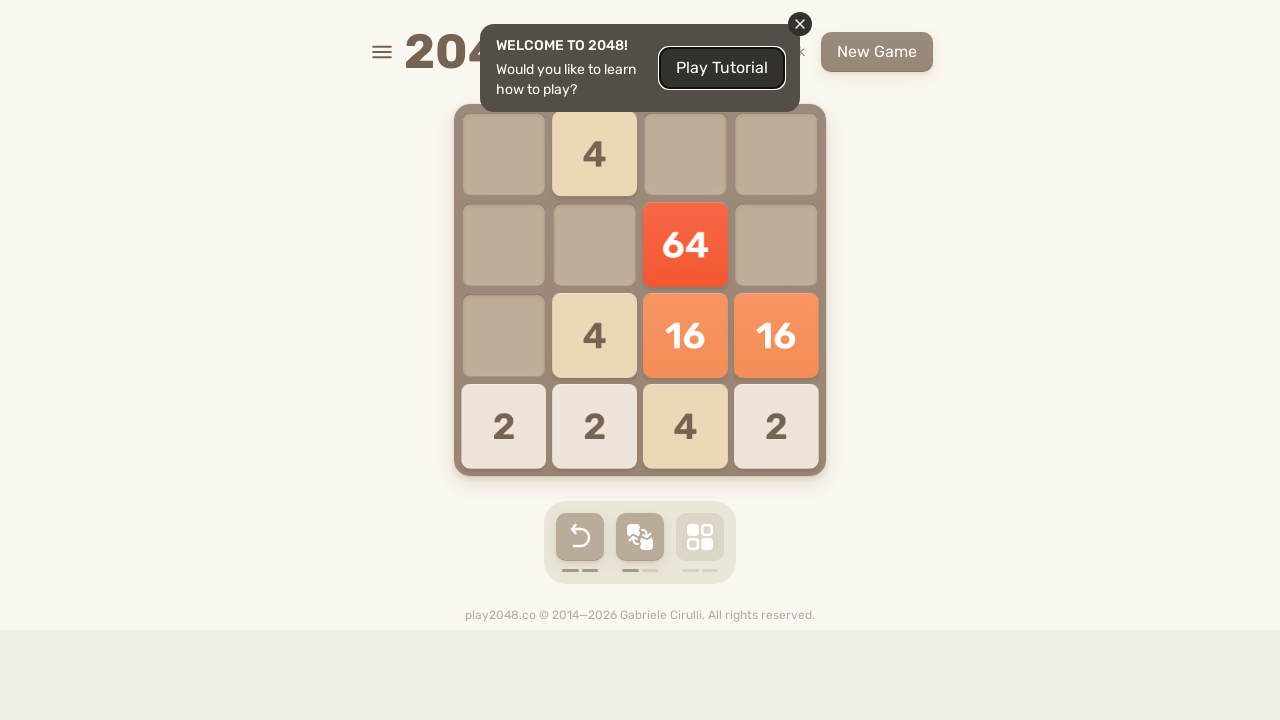

Waited 50ms for game response
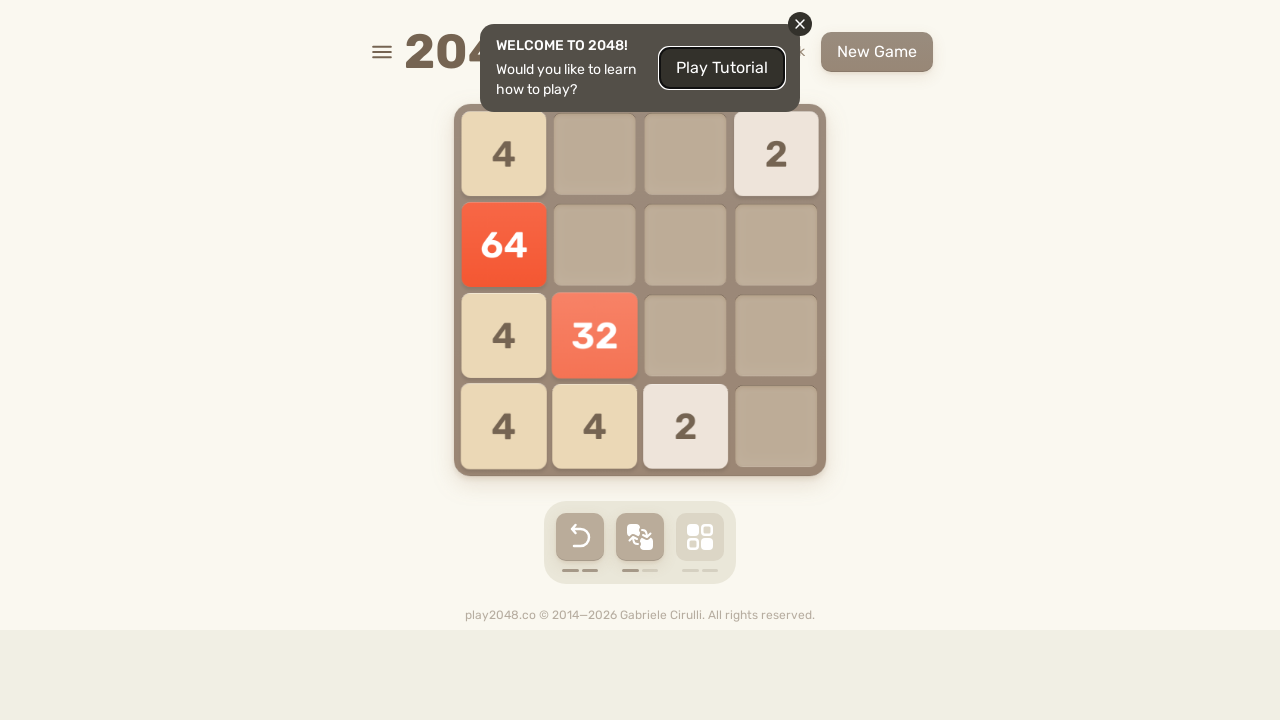

Pressed ArrowUp key
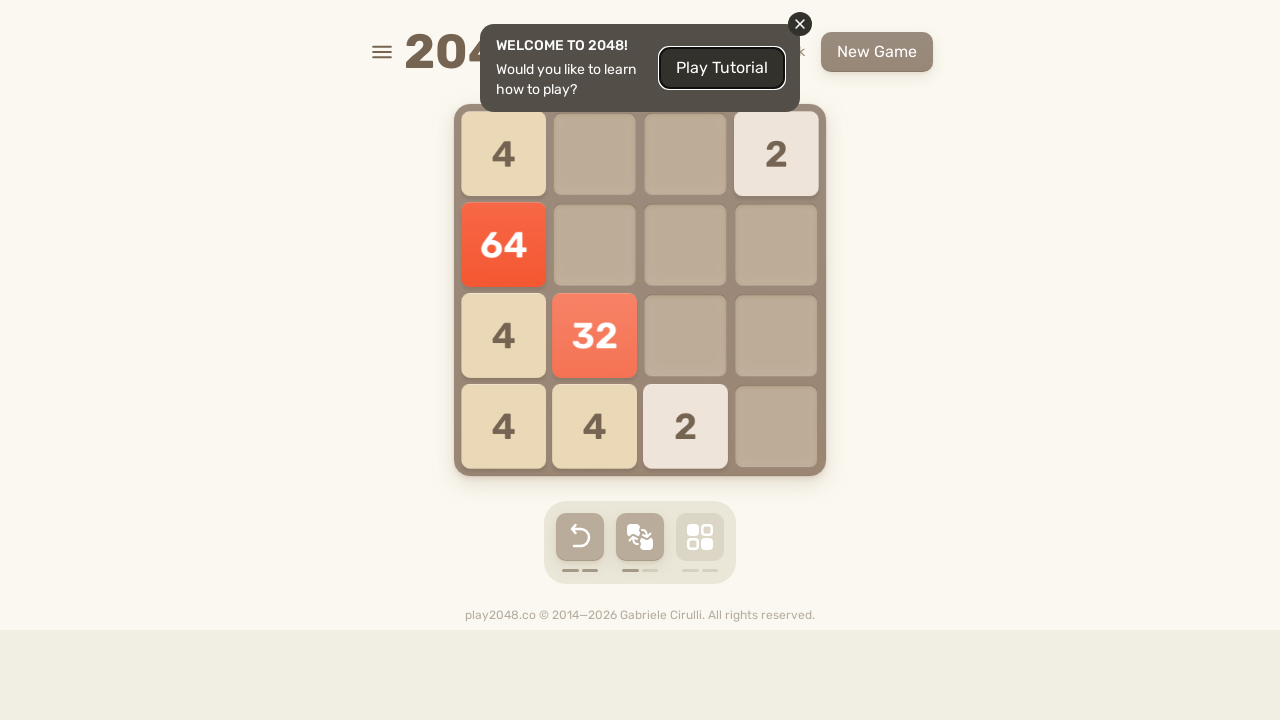

Waited 50ms for game response
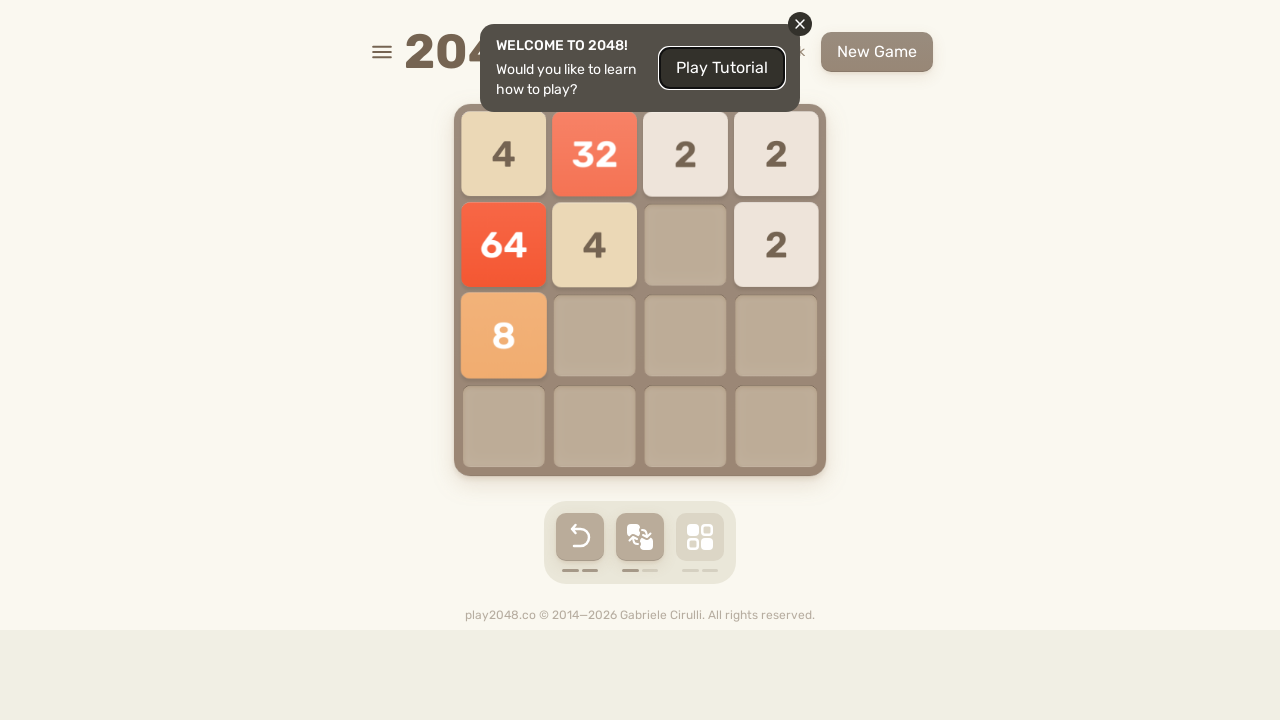

Pressed ArrowRight key
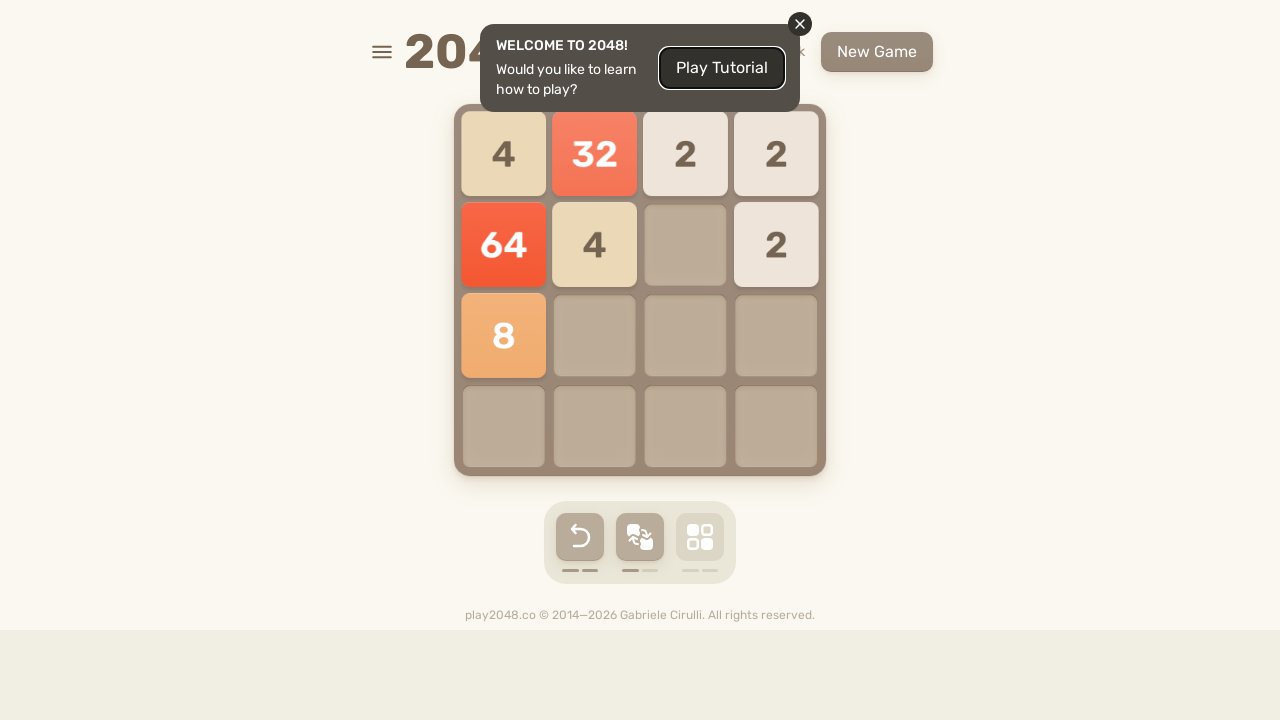

Waited 50ms for game response
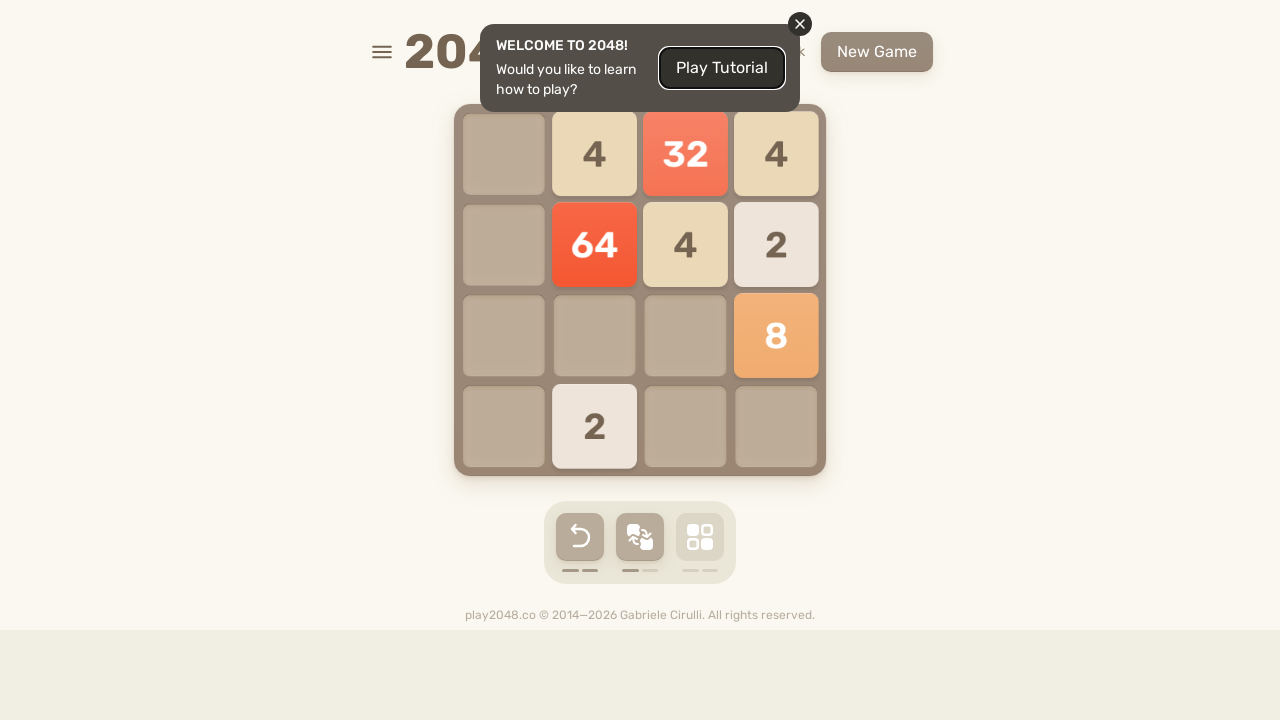

Pressed ArrowDown key
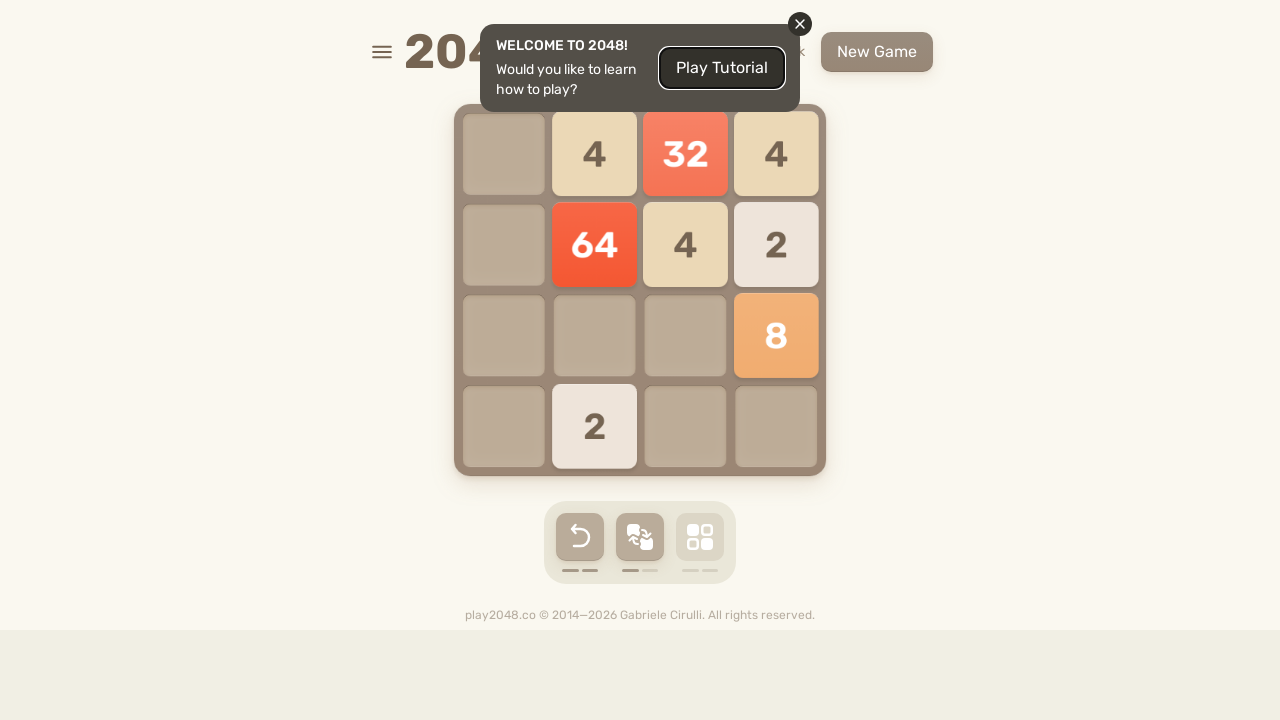

Waited 50ms for game response
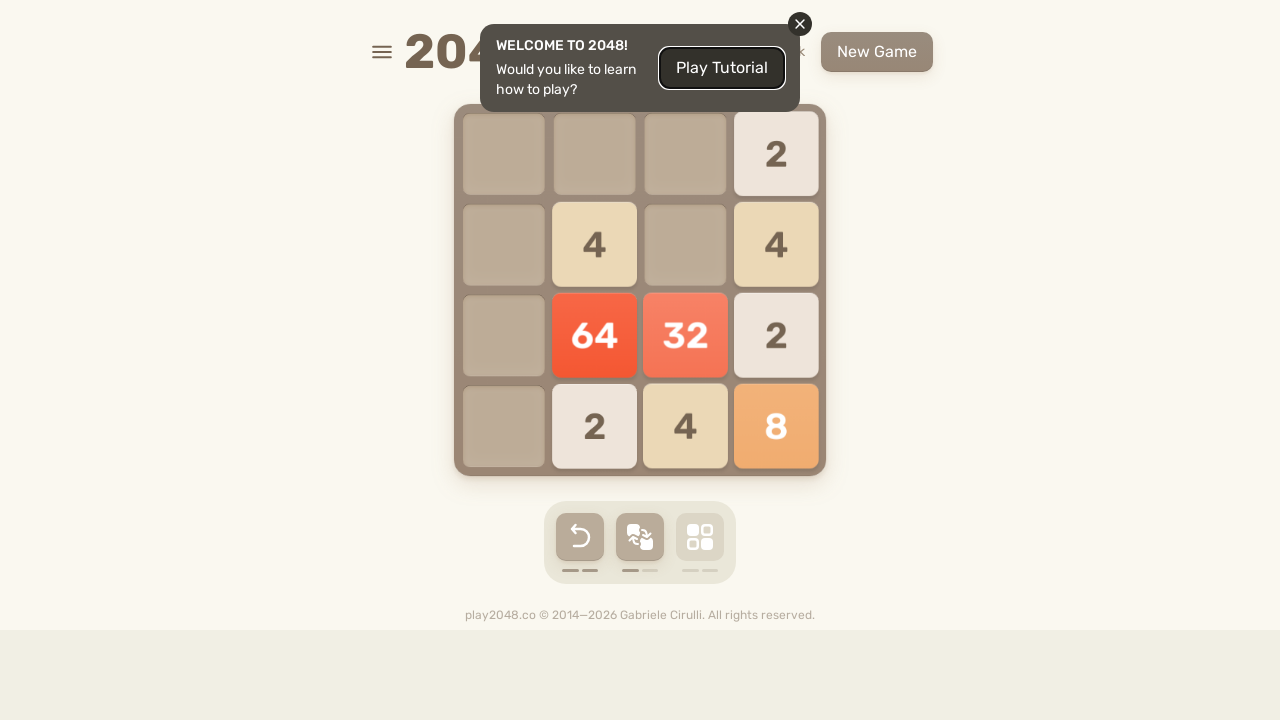

Pressed ArrowLeft key
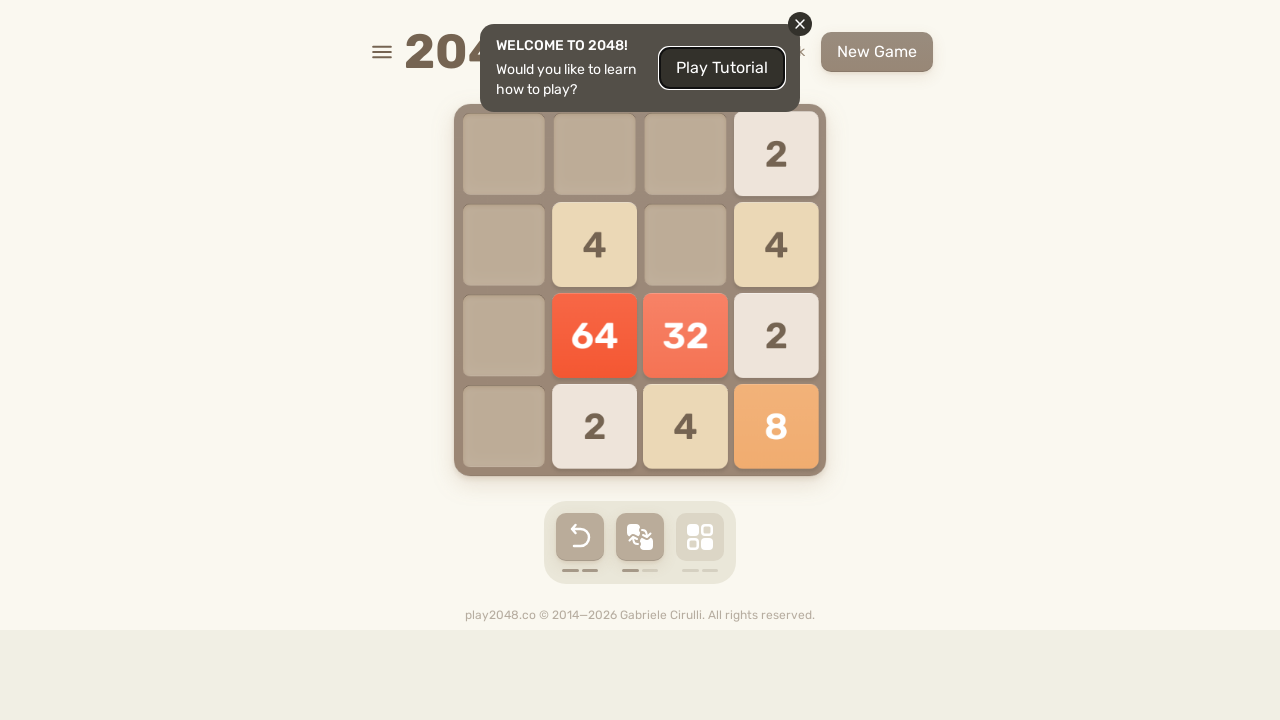

Waited 50ms for game response
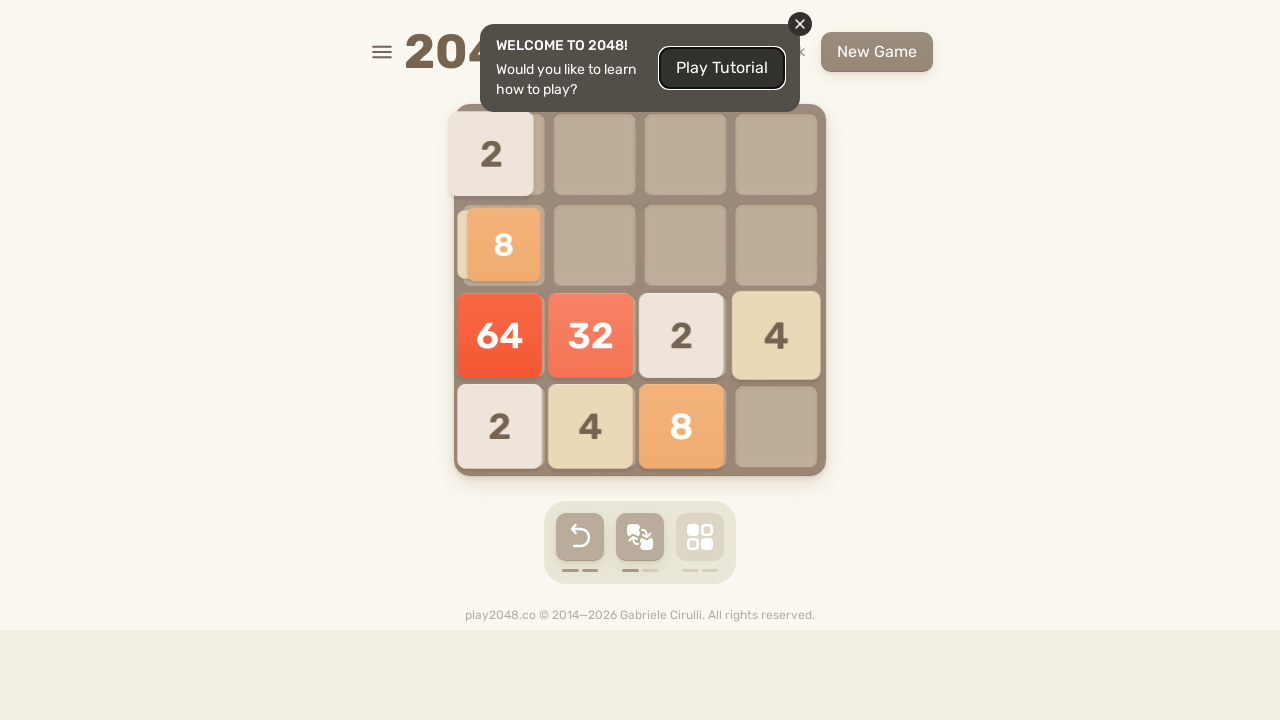

Pressed ArrowUp key
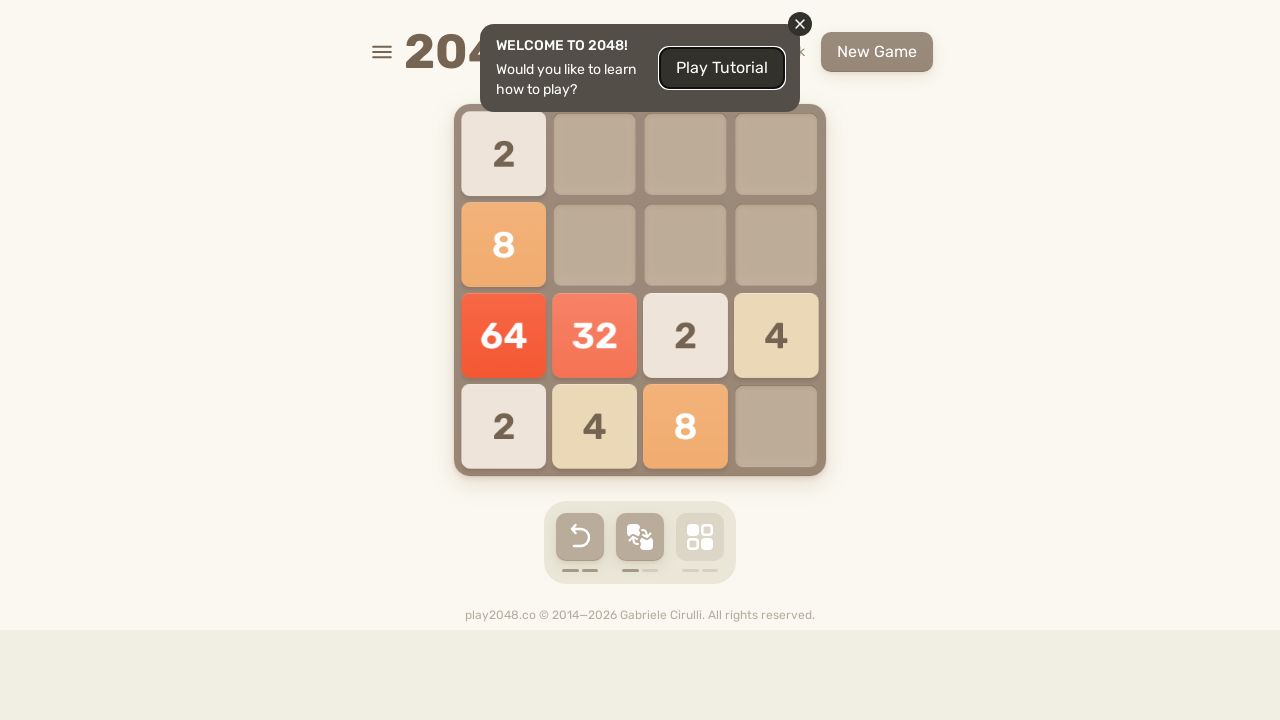

Waited 50ms for game response
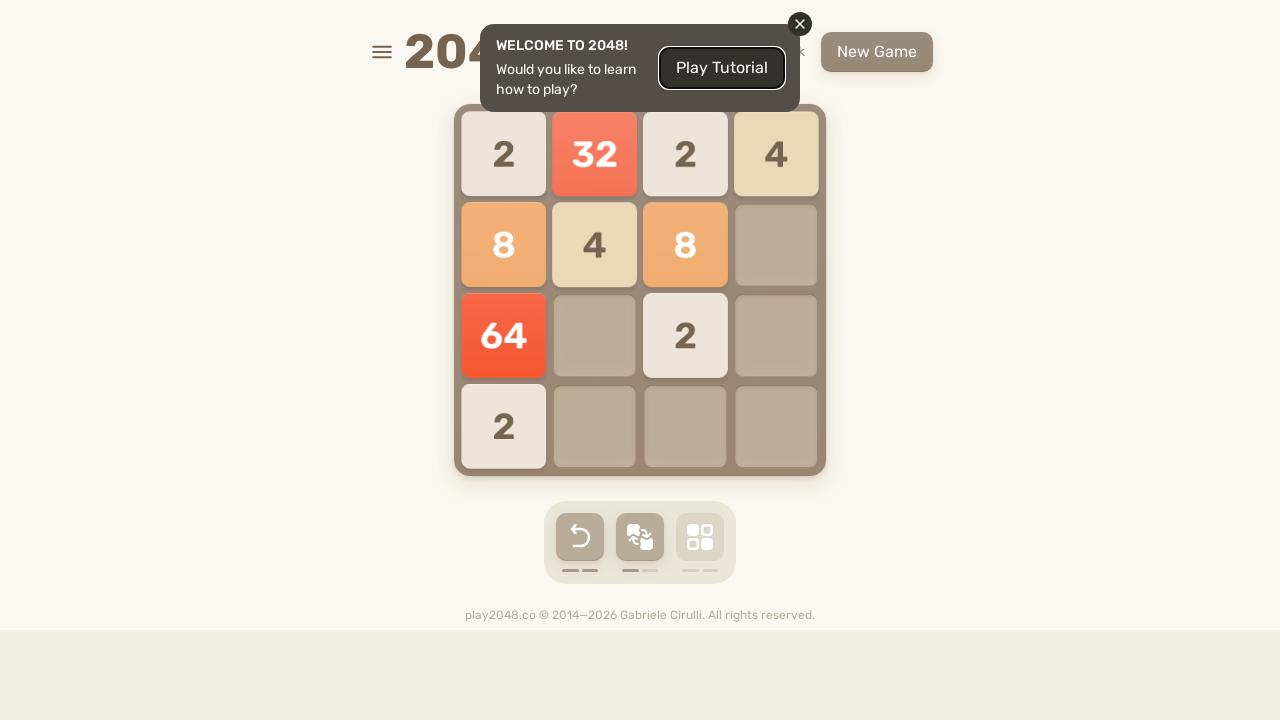

Pressed ArrowRight key
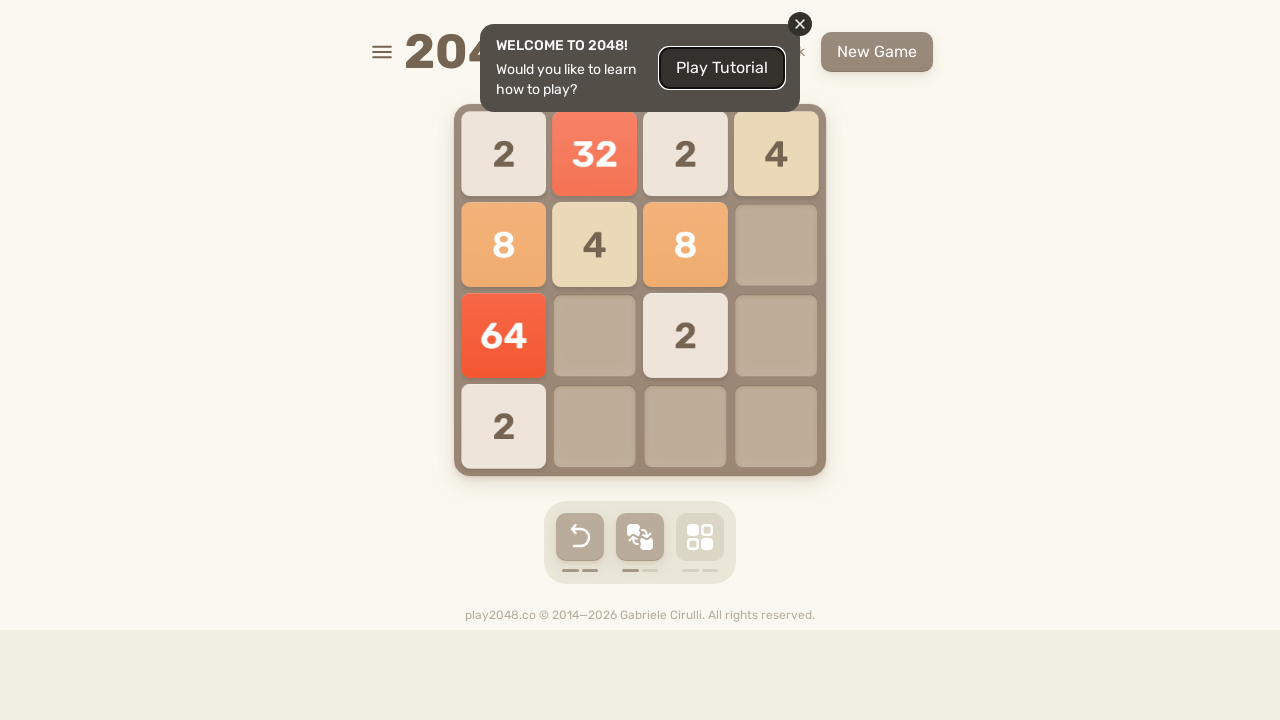

Waited 50ms for game response
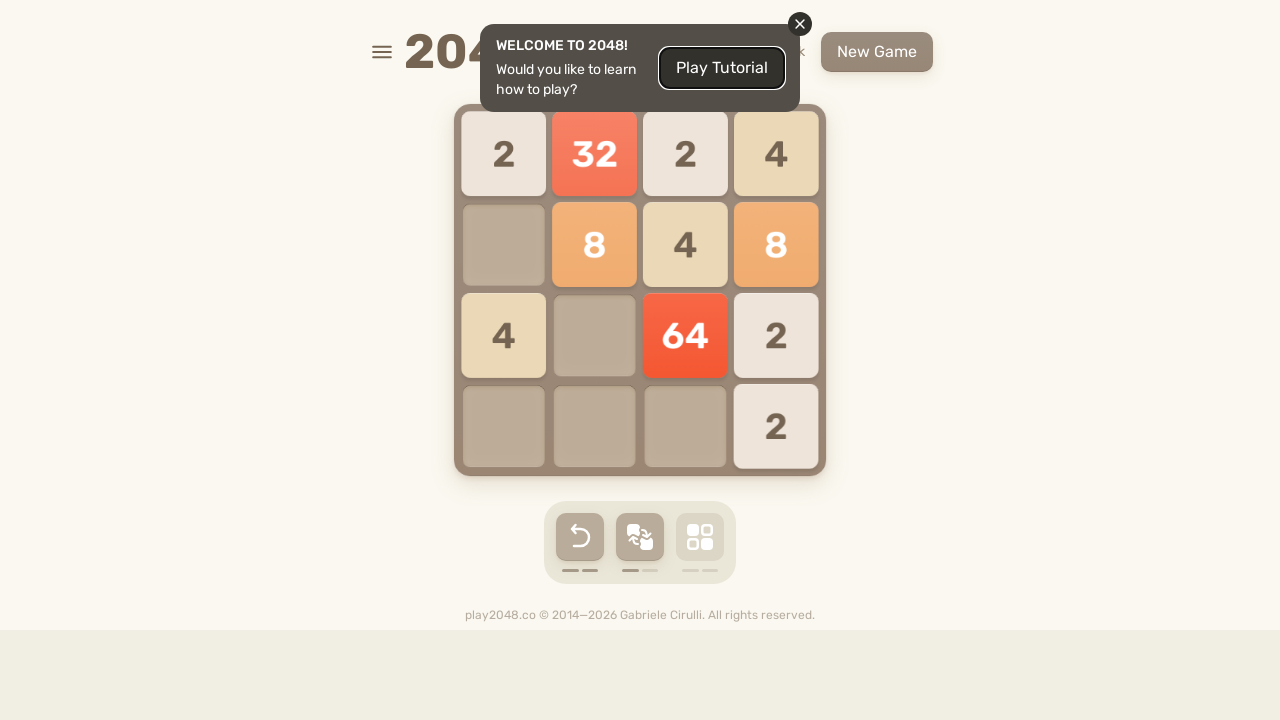

Pressed ArrowDown key
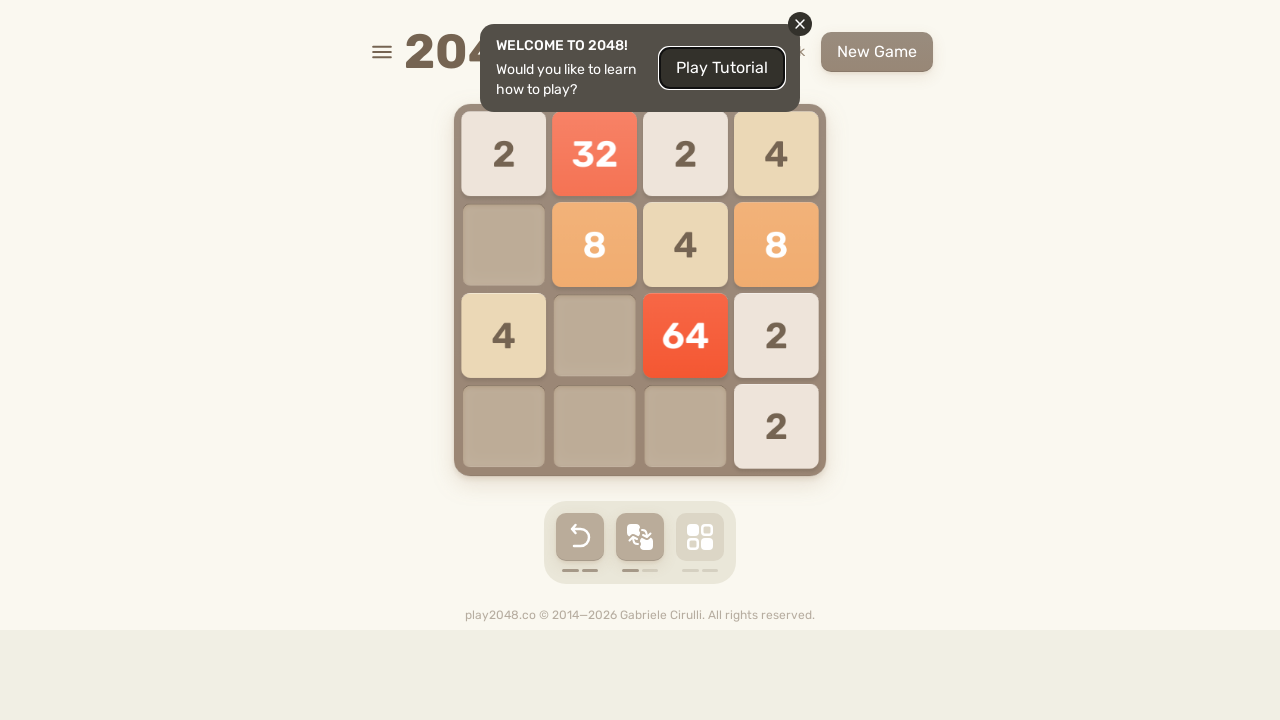

Waited 50ms for game response
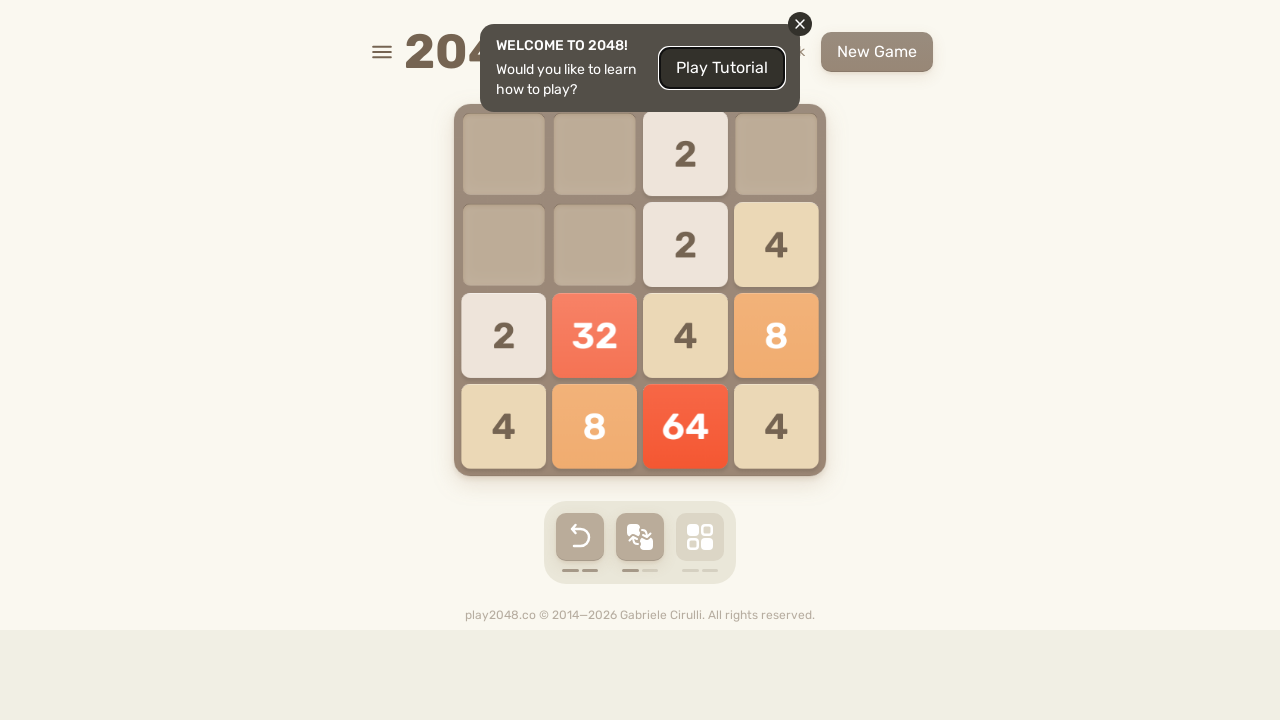

Pressed ArrowLeft key
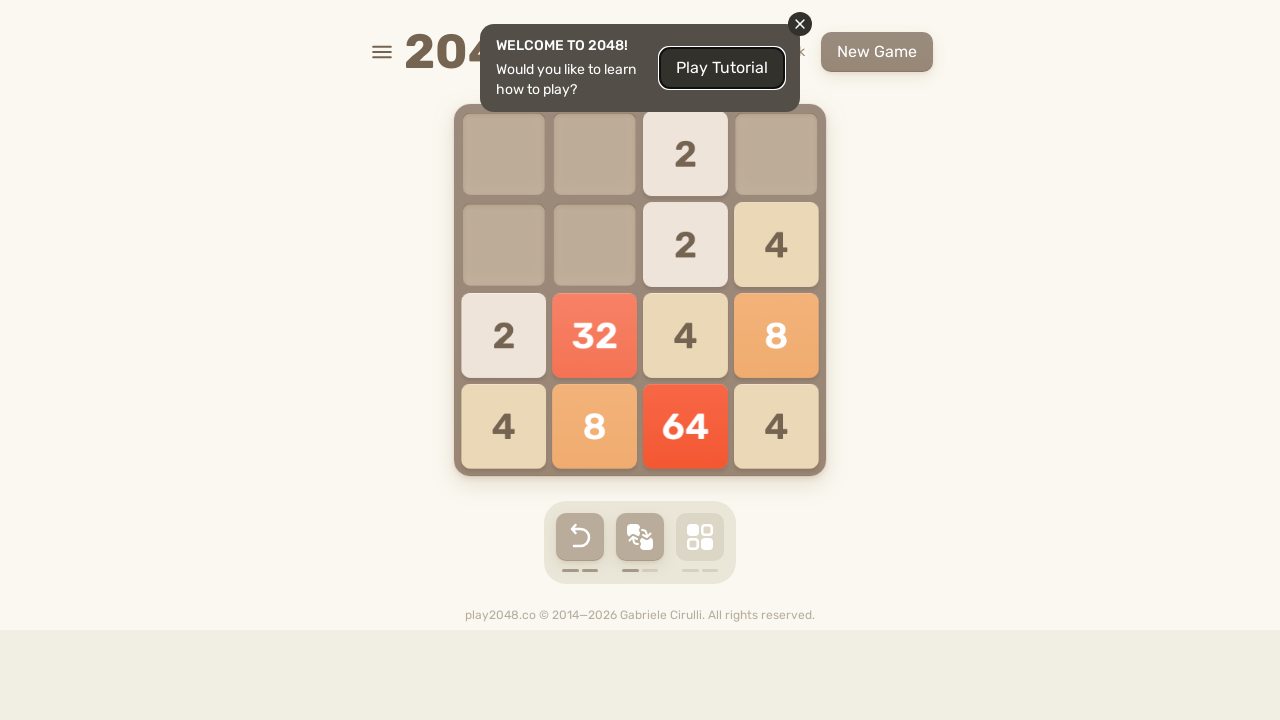

Waited 50ms for game response
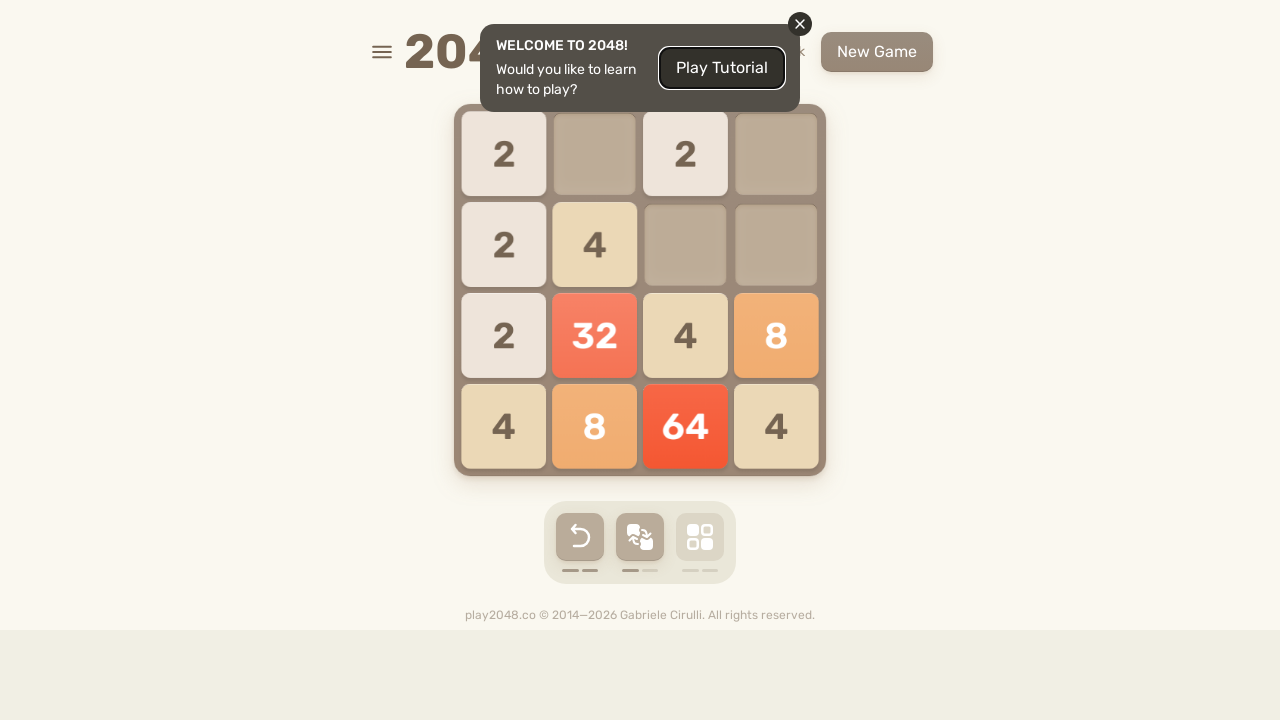

Pressed ArrowUp key
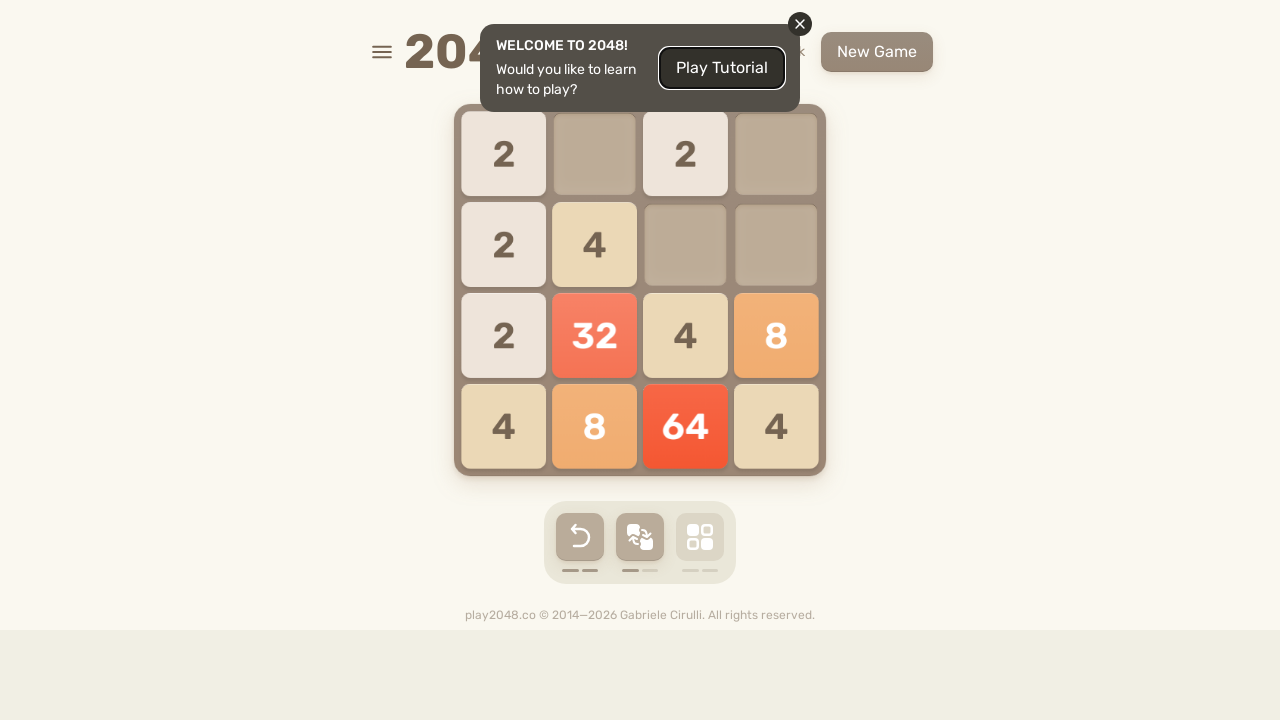

Waited 50ms for game response
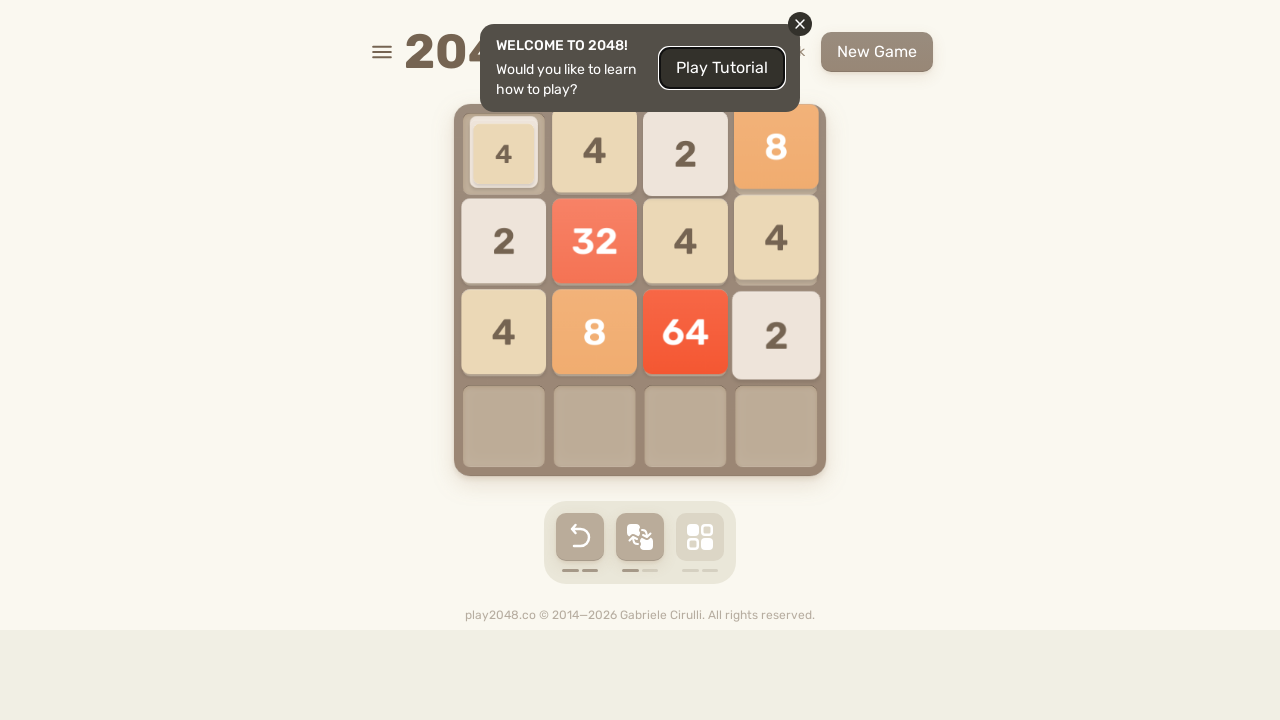

Pressed ArrowRight key
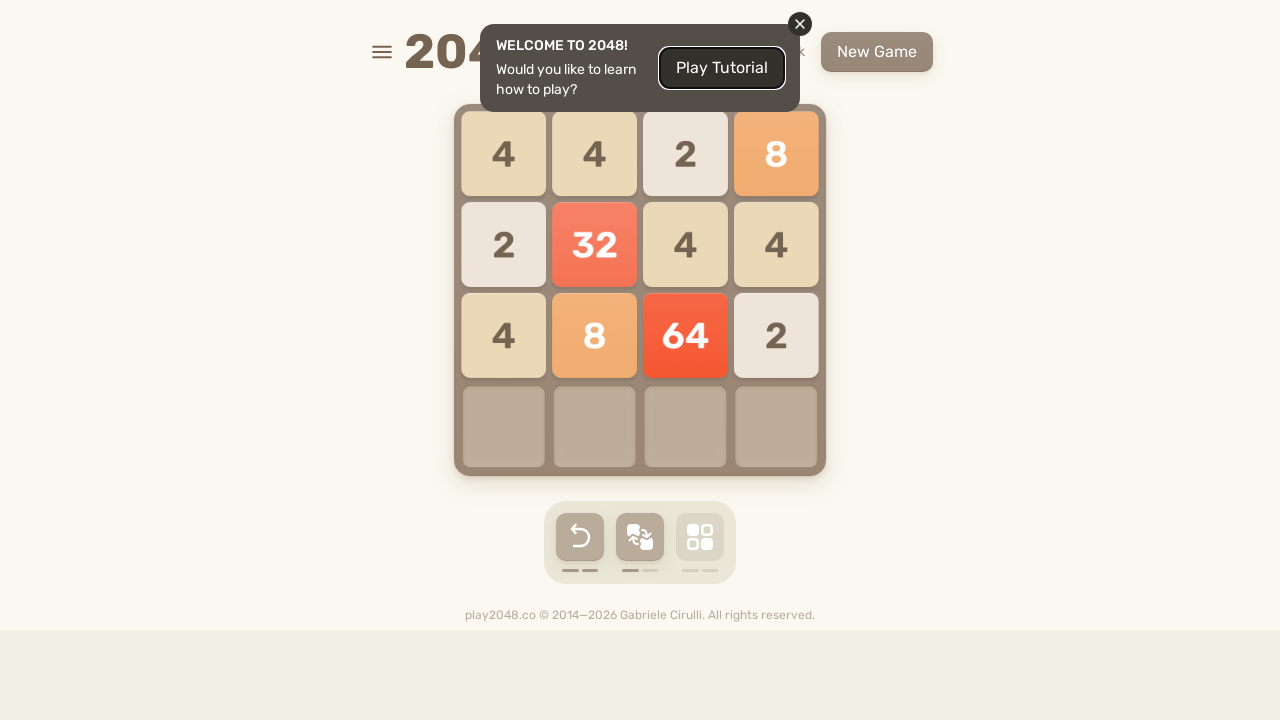

Waited 50ms for game response
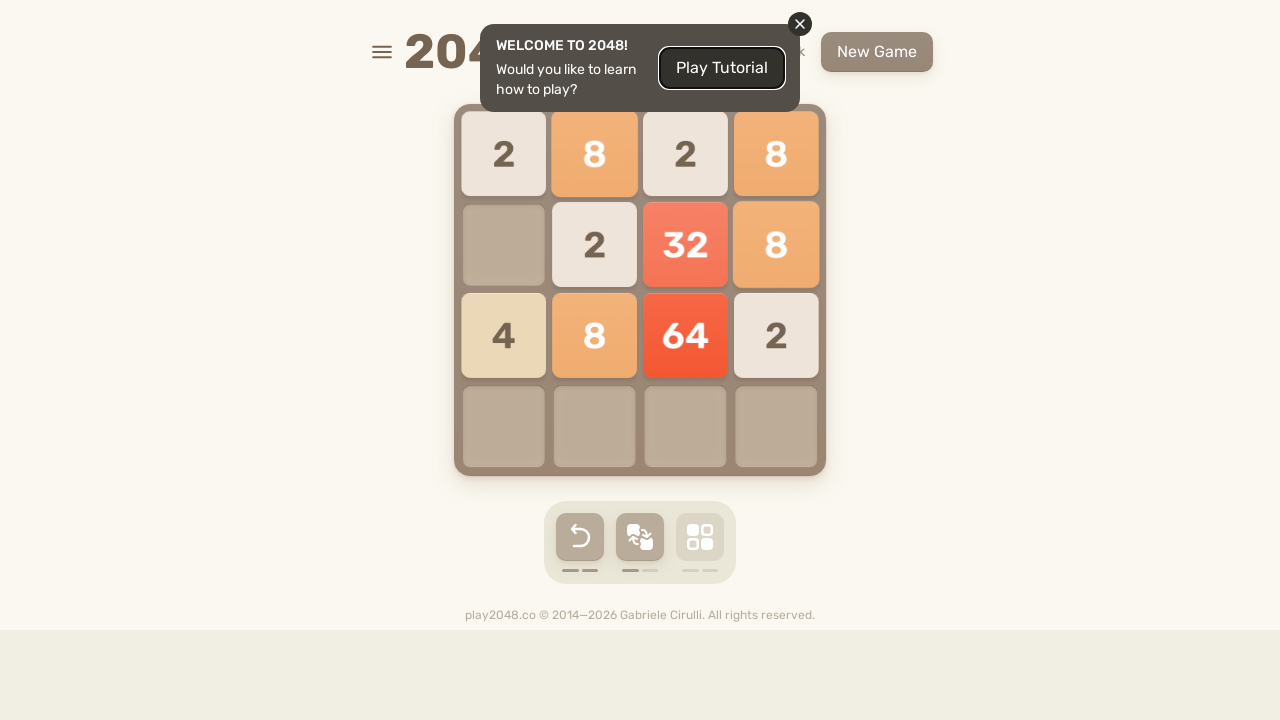

Pressed ArrowDown key
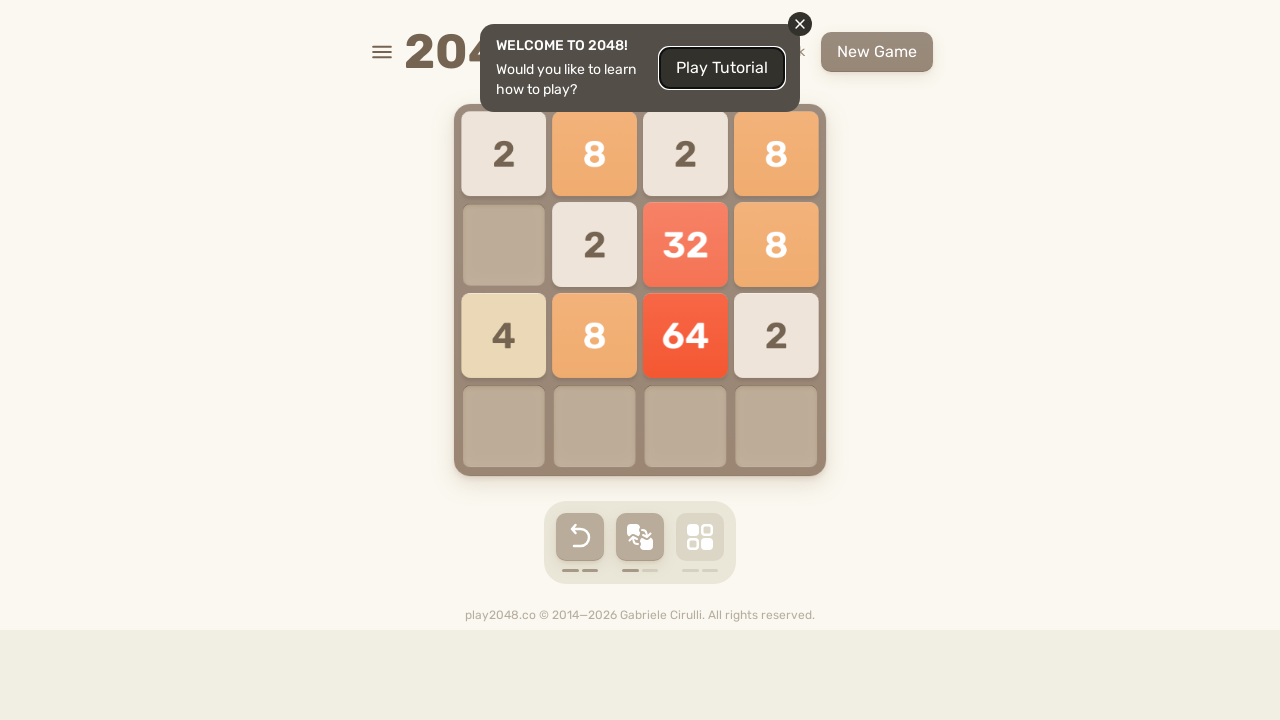

Waited 50ms for game response
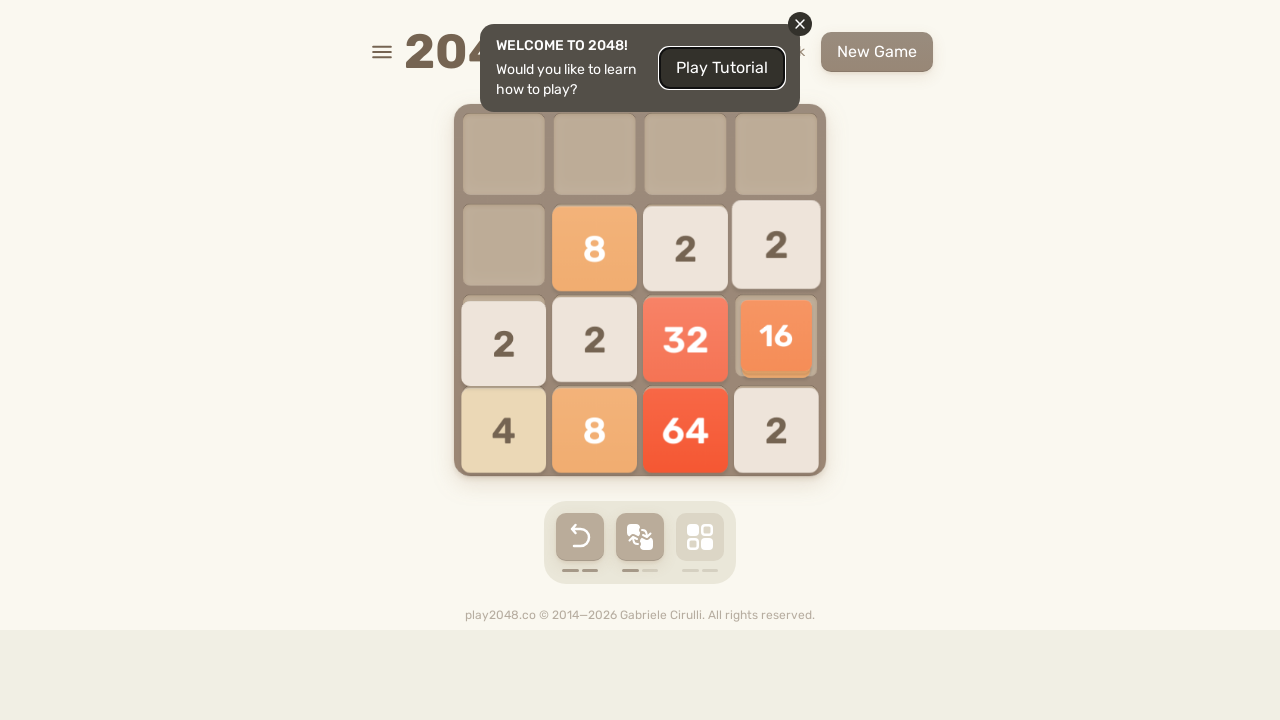

Pressed ArrowLeft key
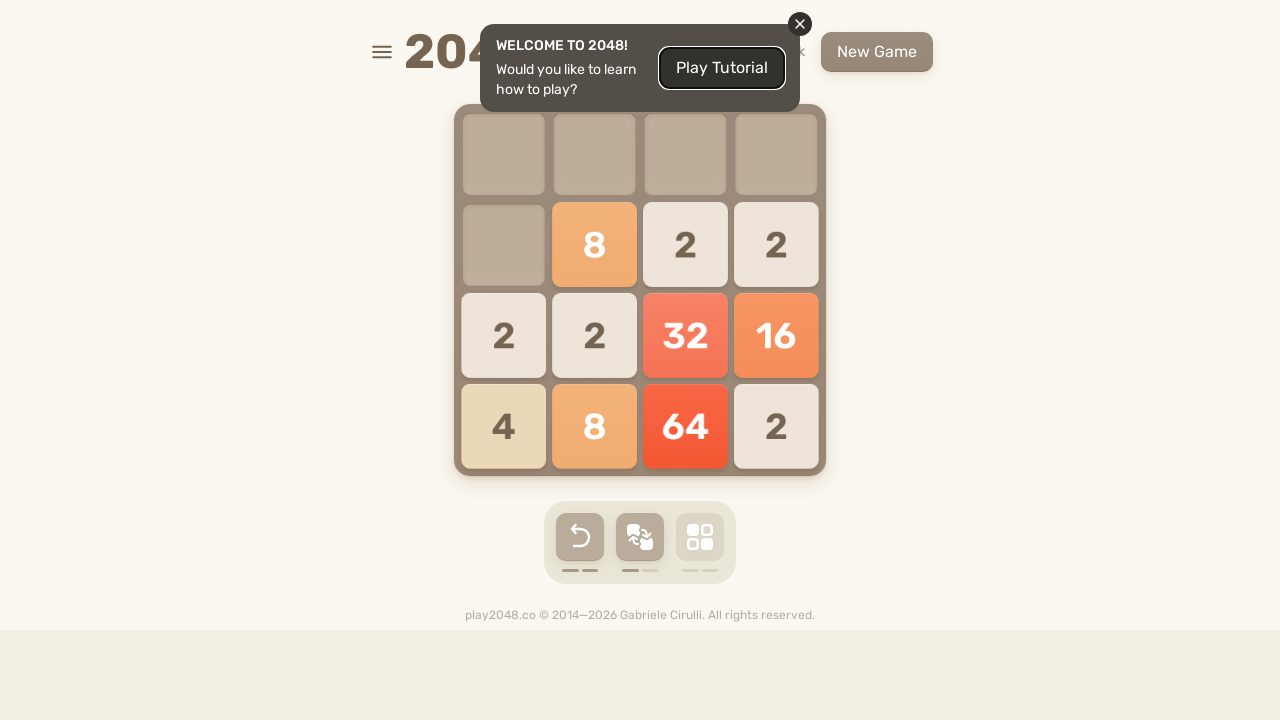

Waited 50ms for game response
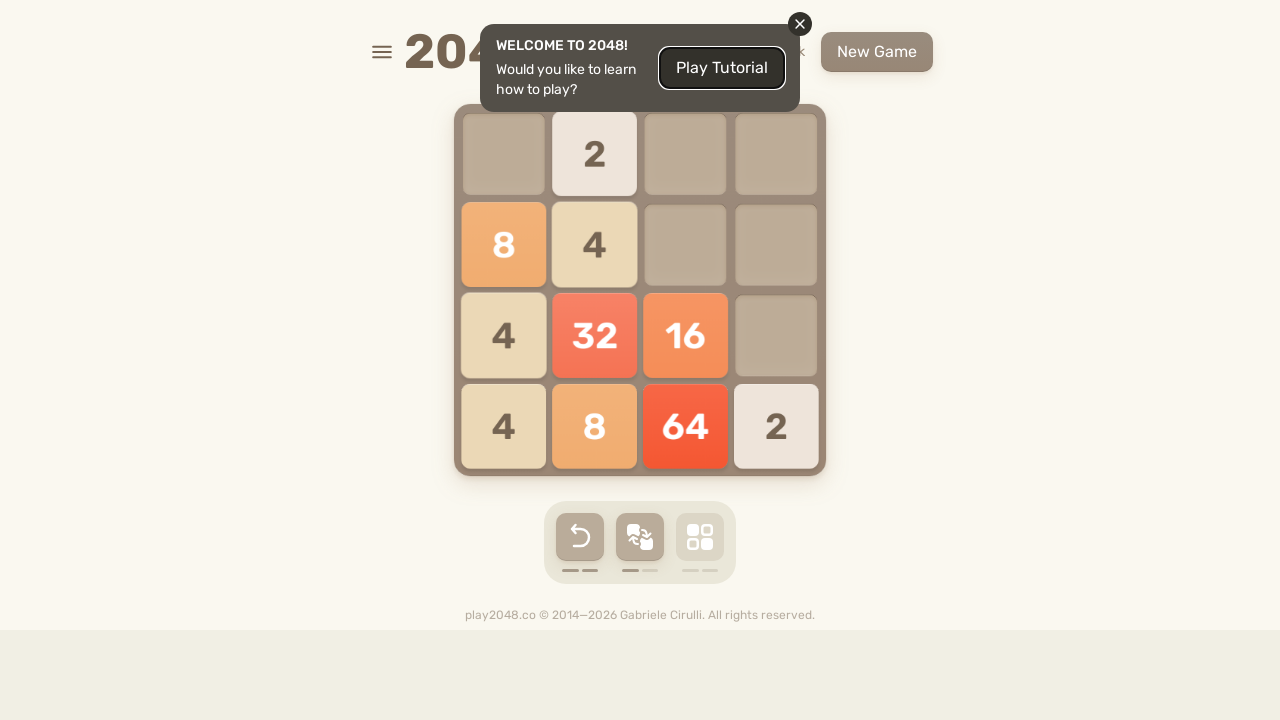

Pressed ArrowUp key
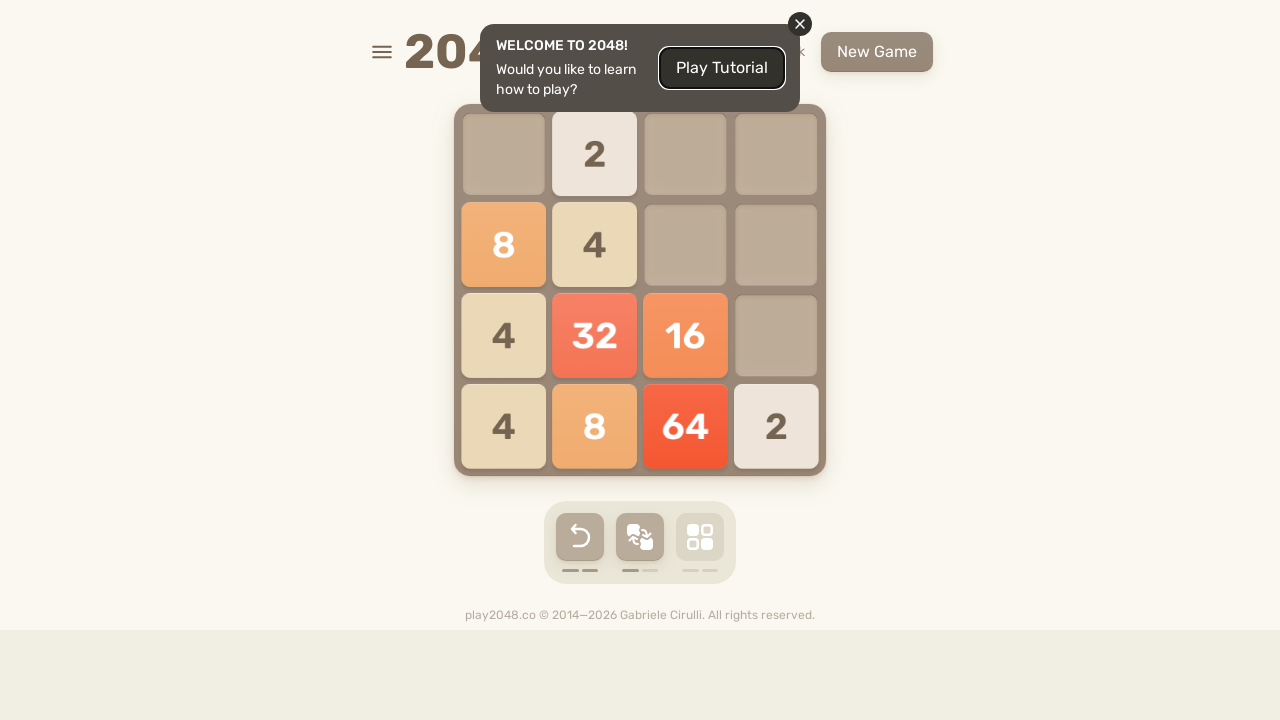

Waited 50ms for game response
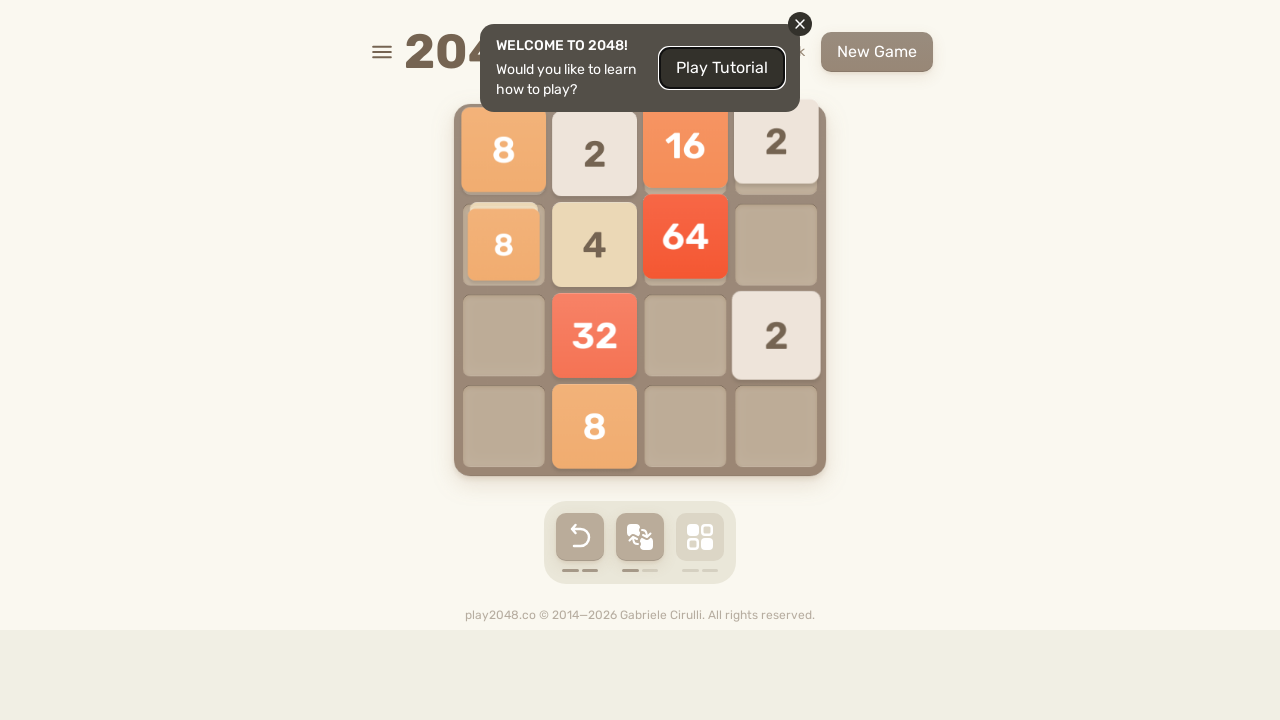

Pressed ArrowRight key
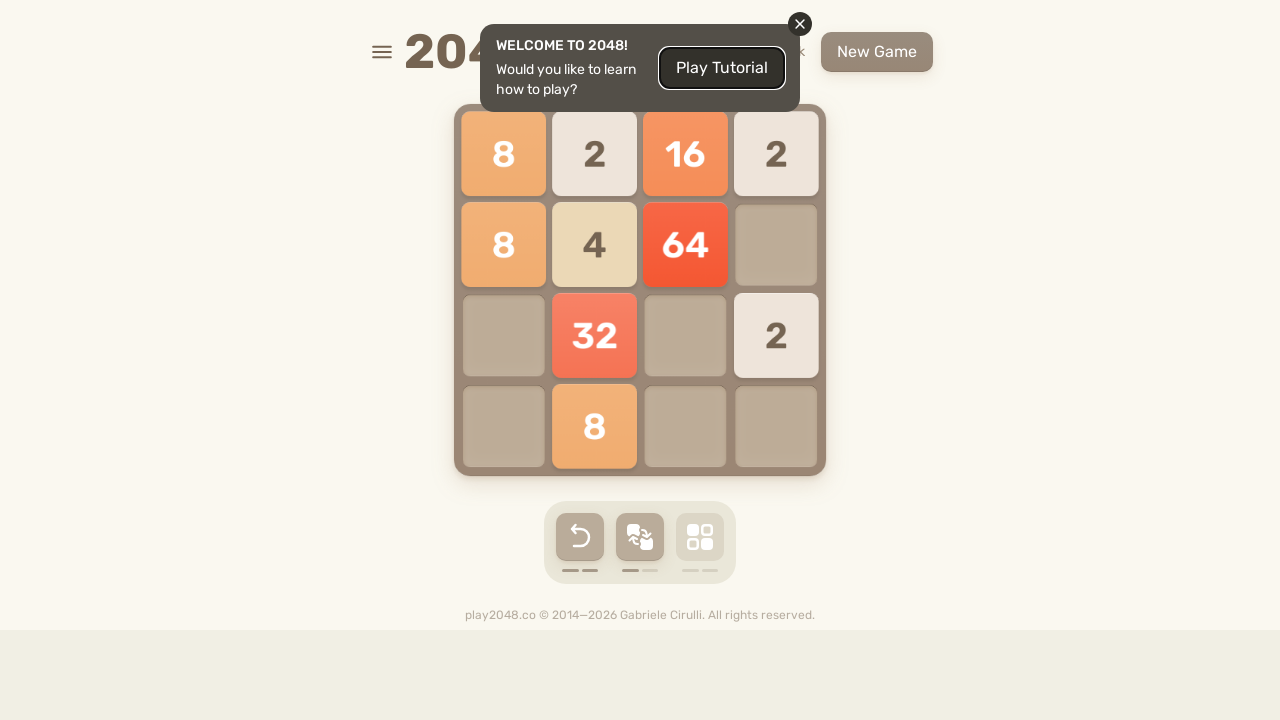

Waited 50ms for game response
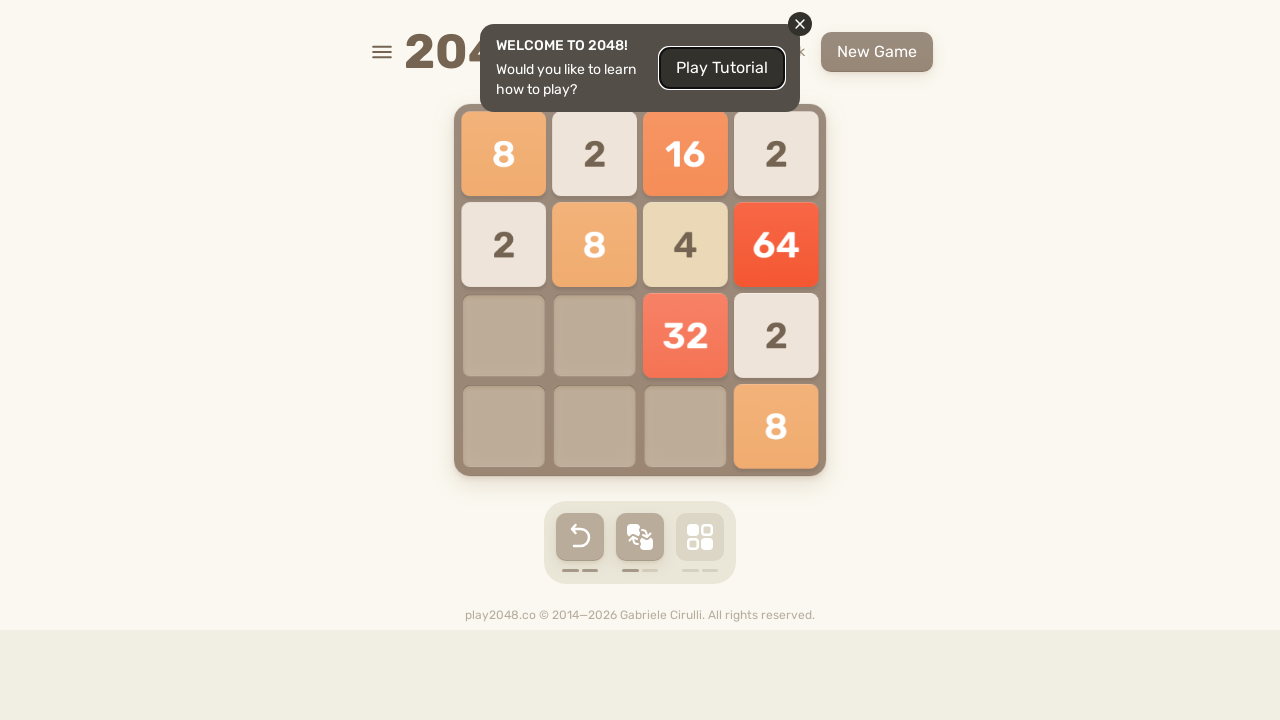

Pressed ArrowDown key
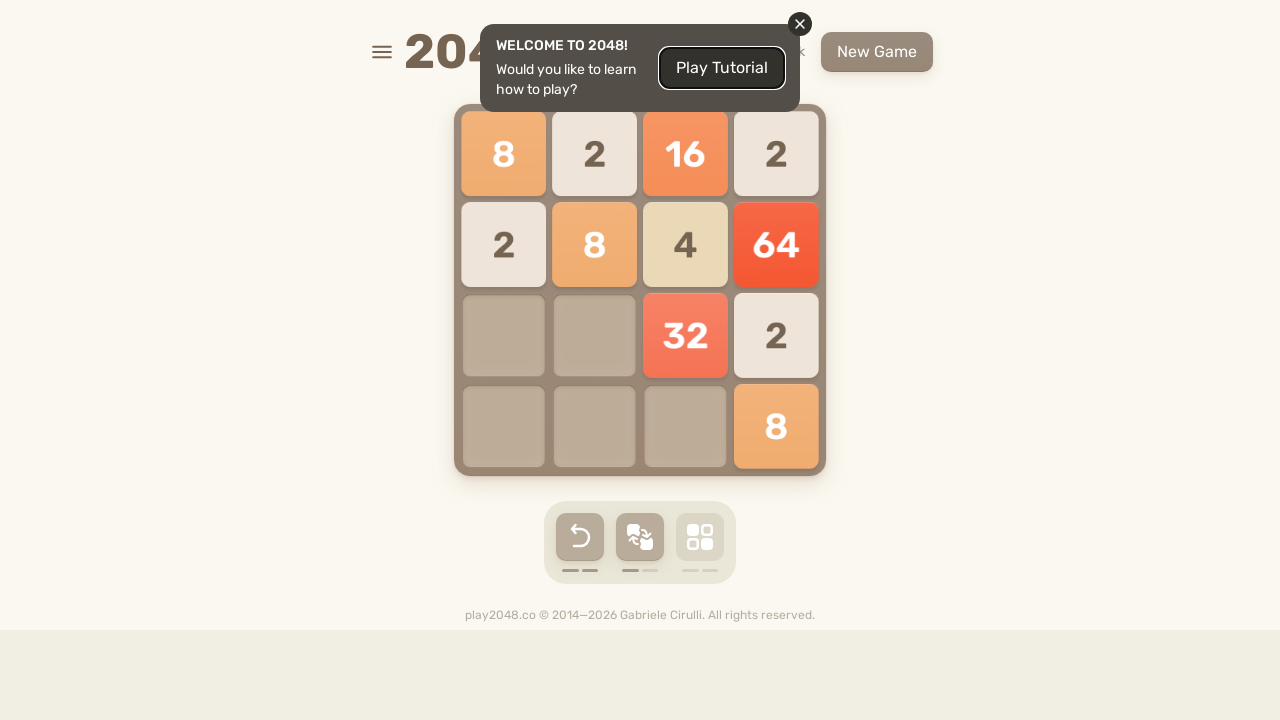

Waited 50ms for game response
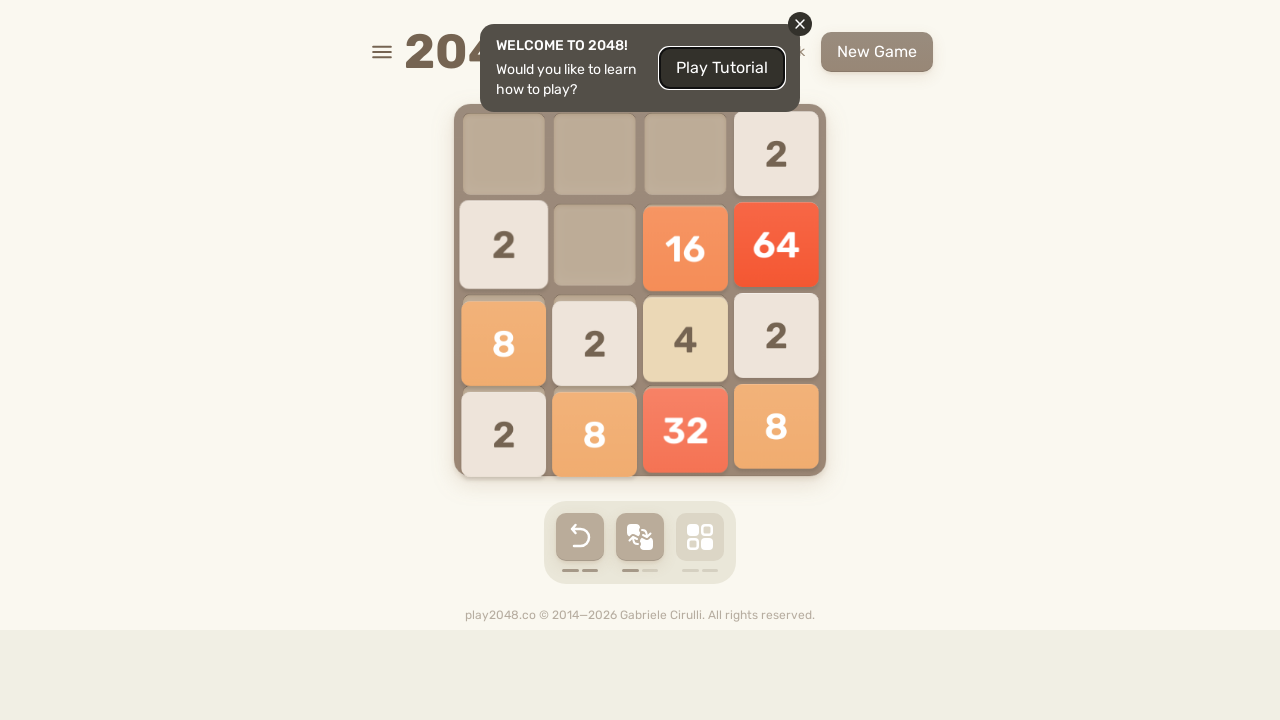

Pressed ArrowLeft key
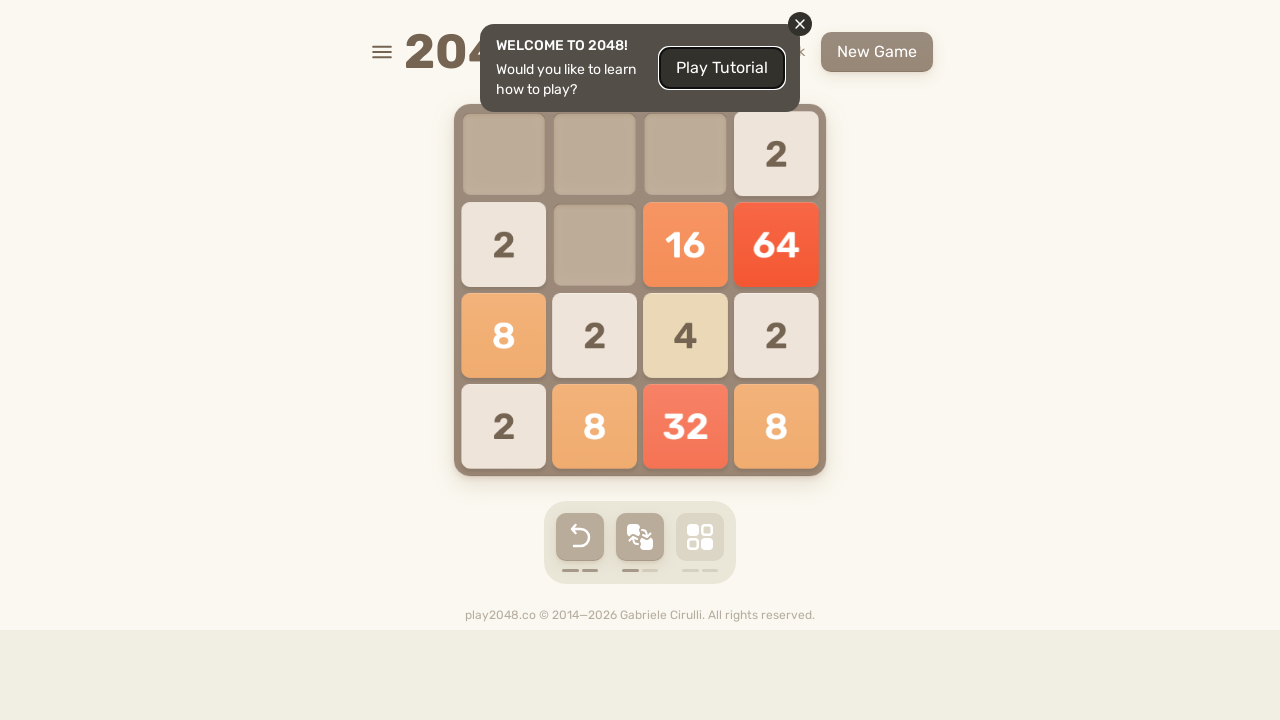

Waited 50ms for game response
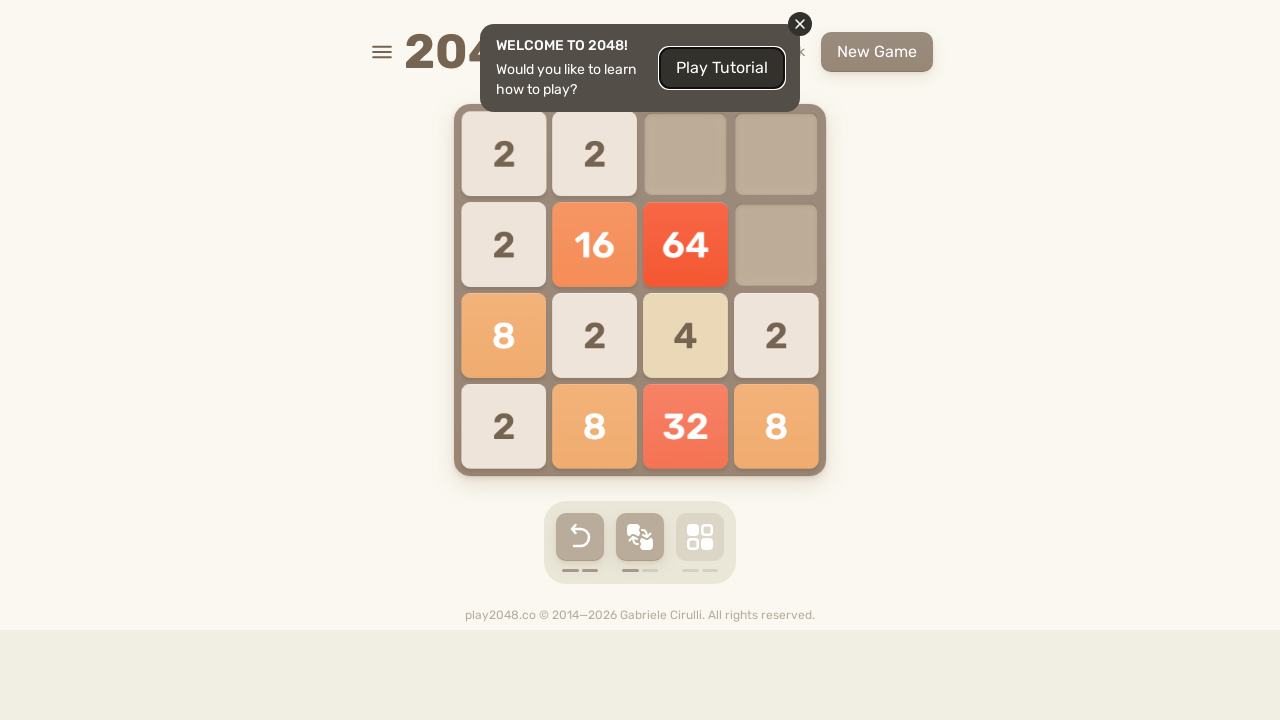

Pressed ArrowUp key
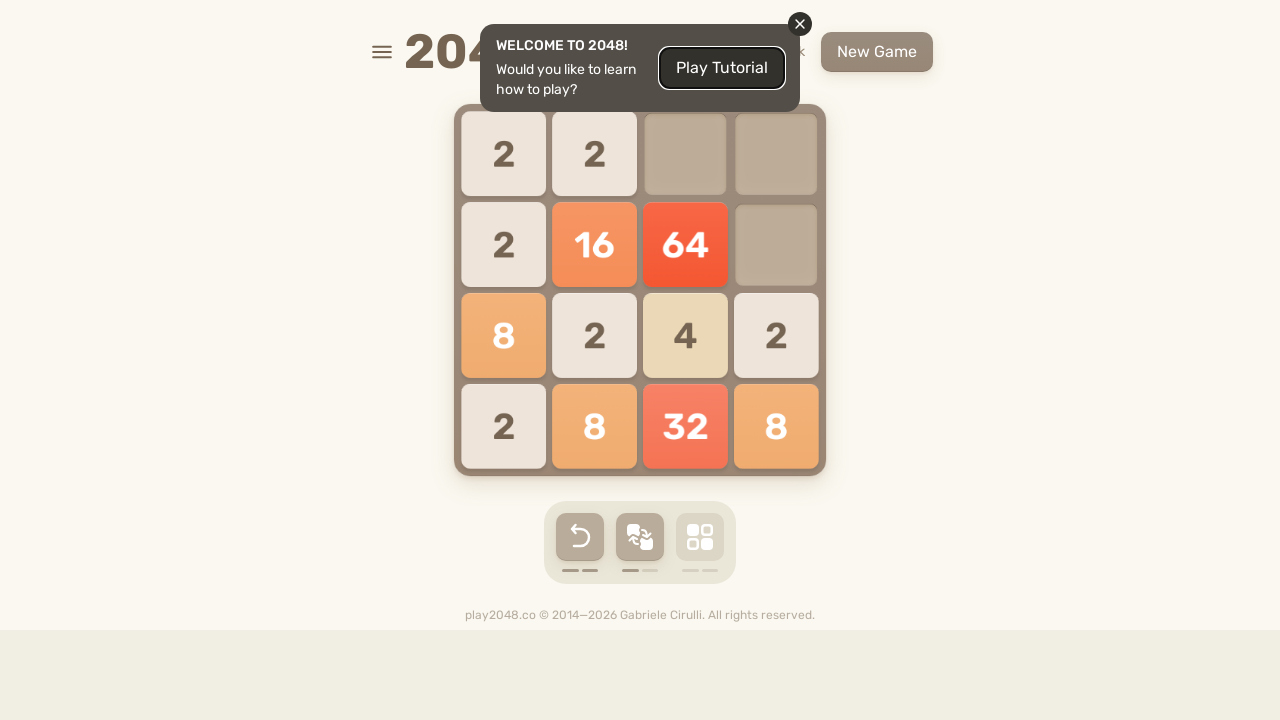

Waited 50ms for game response
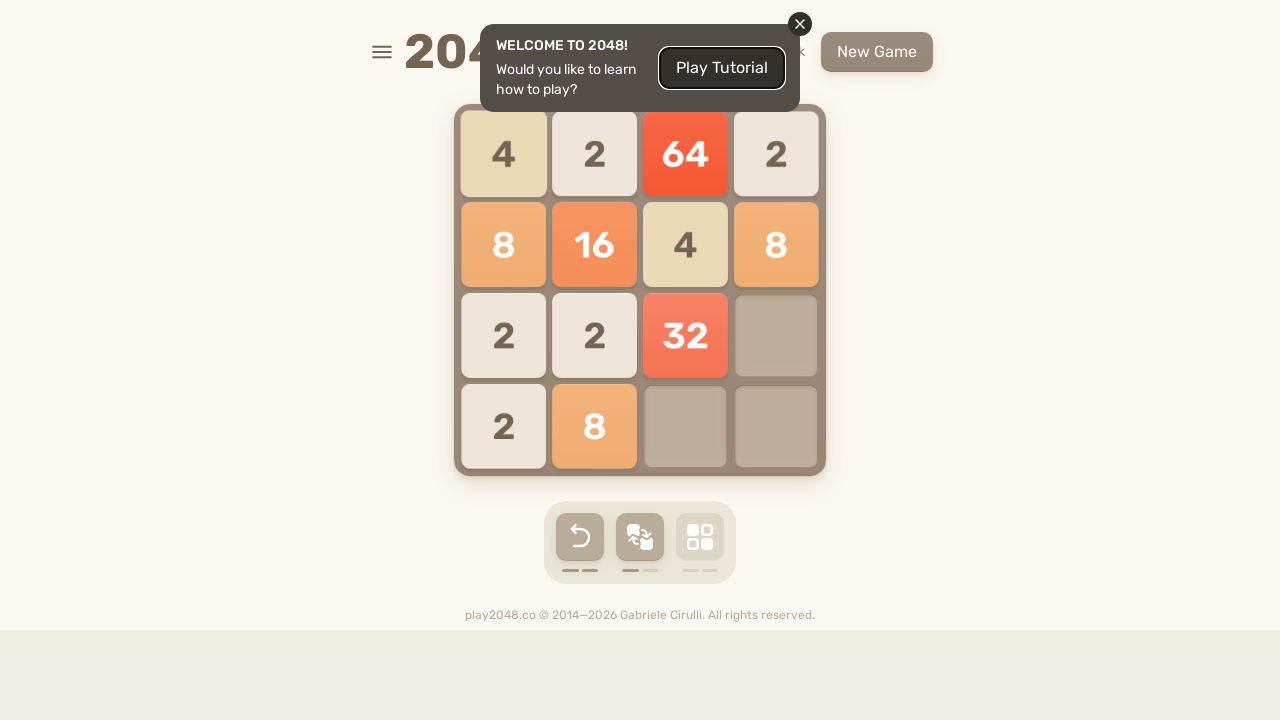

Pressed ArrowRight key
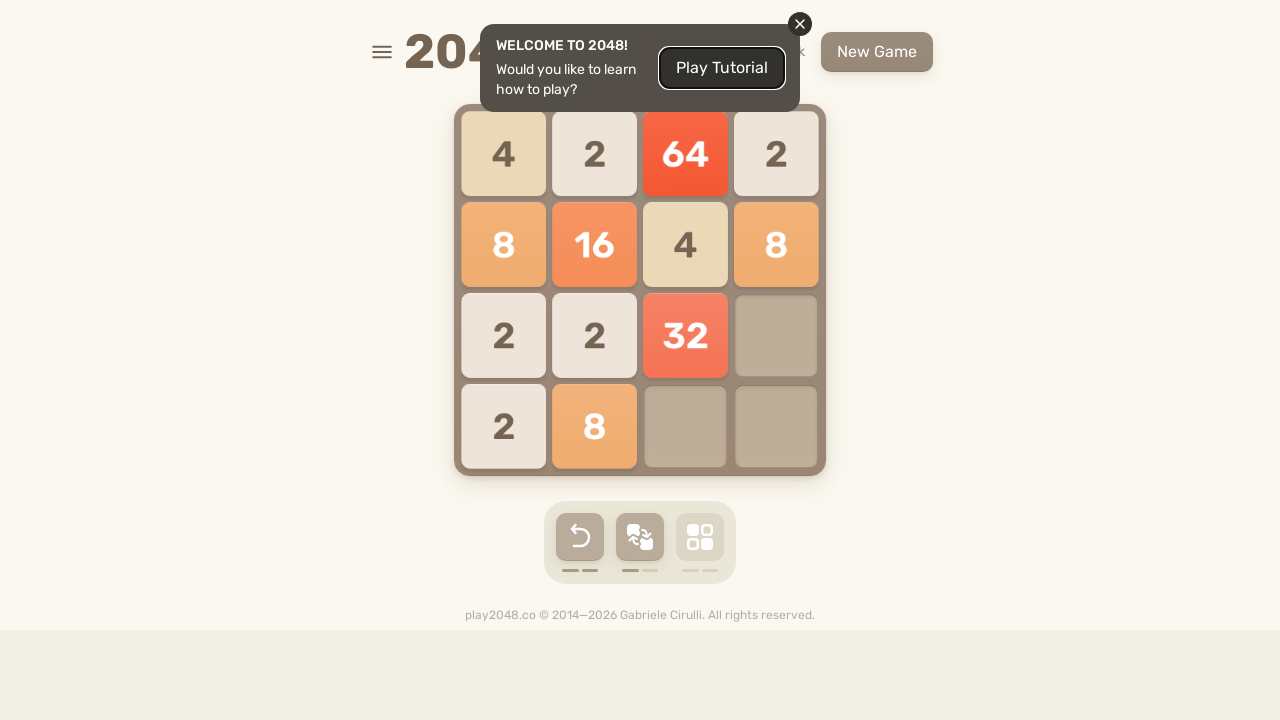

Waited 50ms for game response
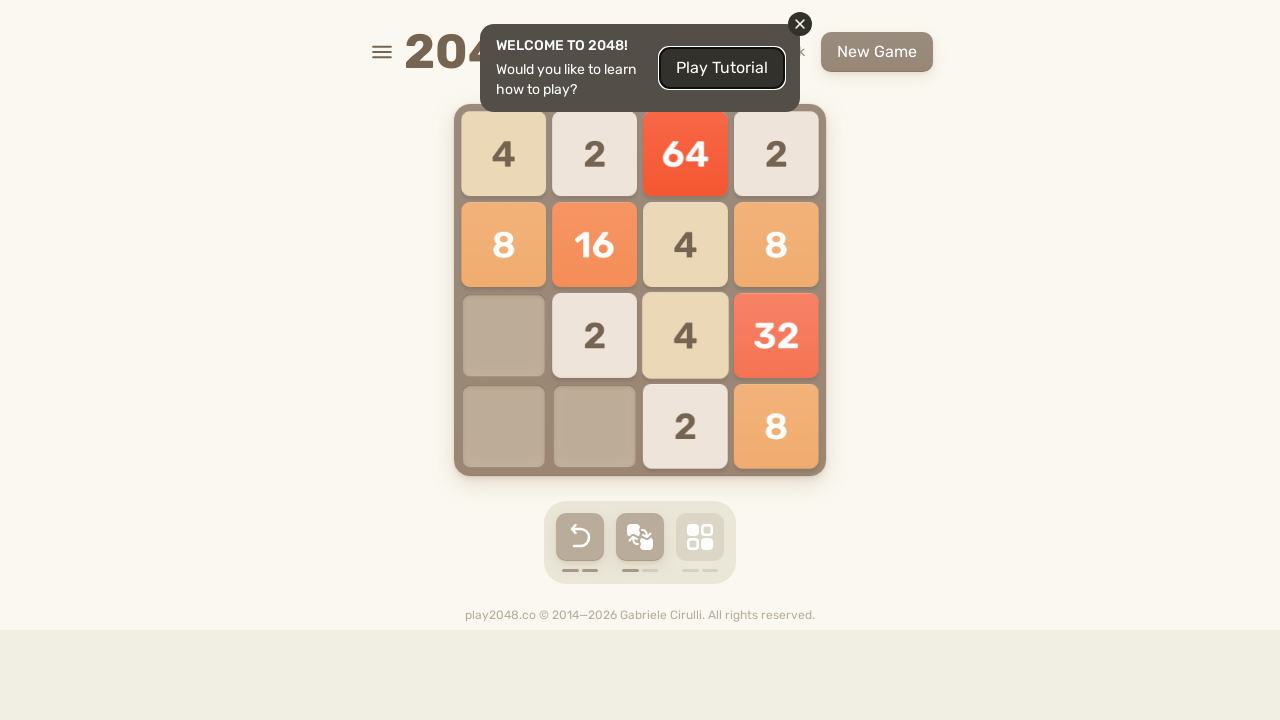

Pressed ArrowDown key
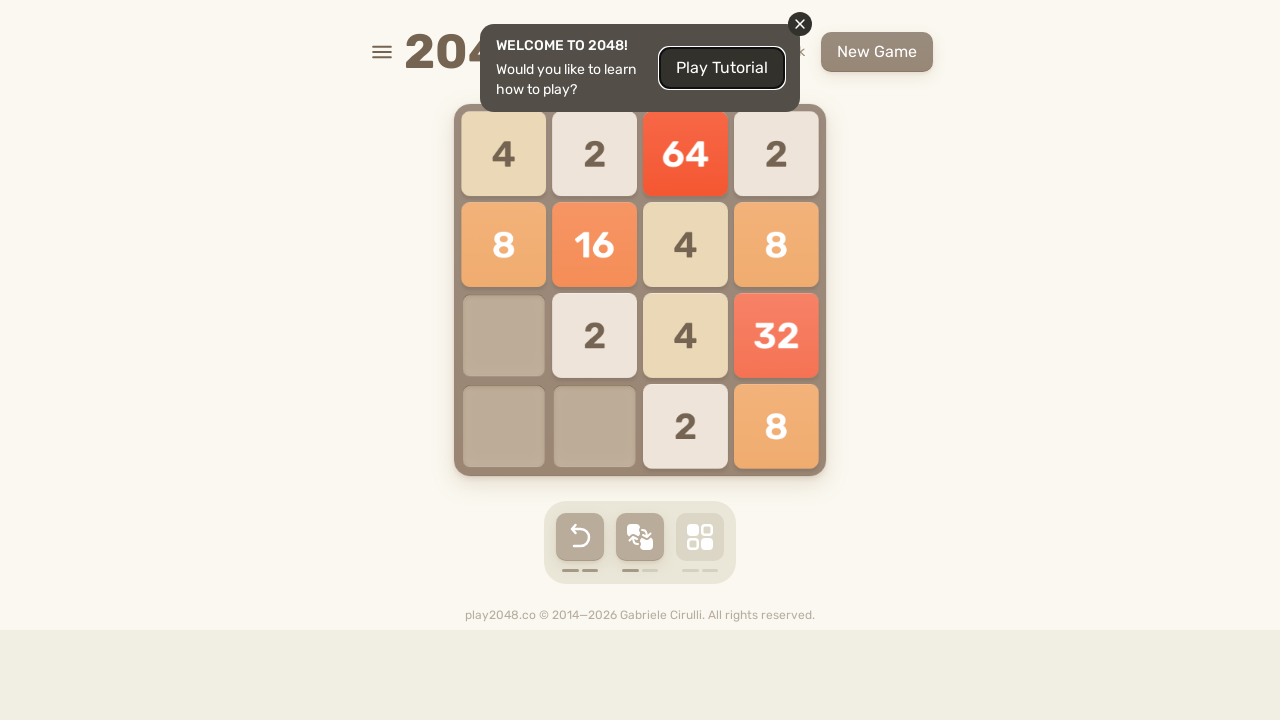

Waited 50ms for game response
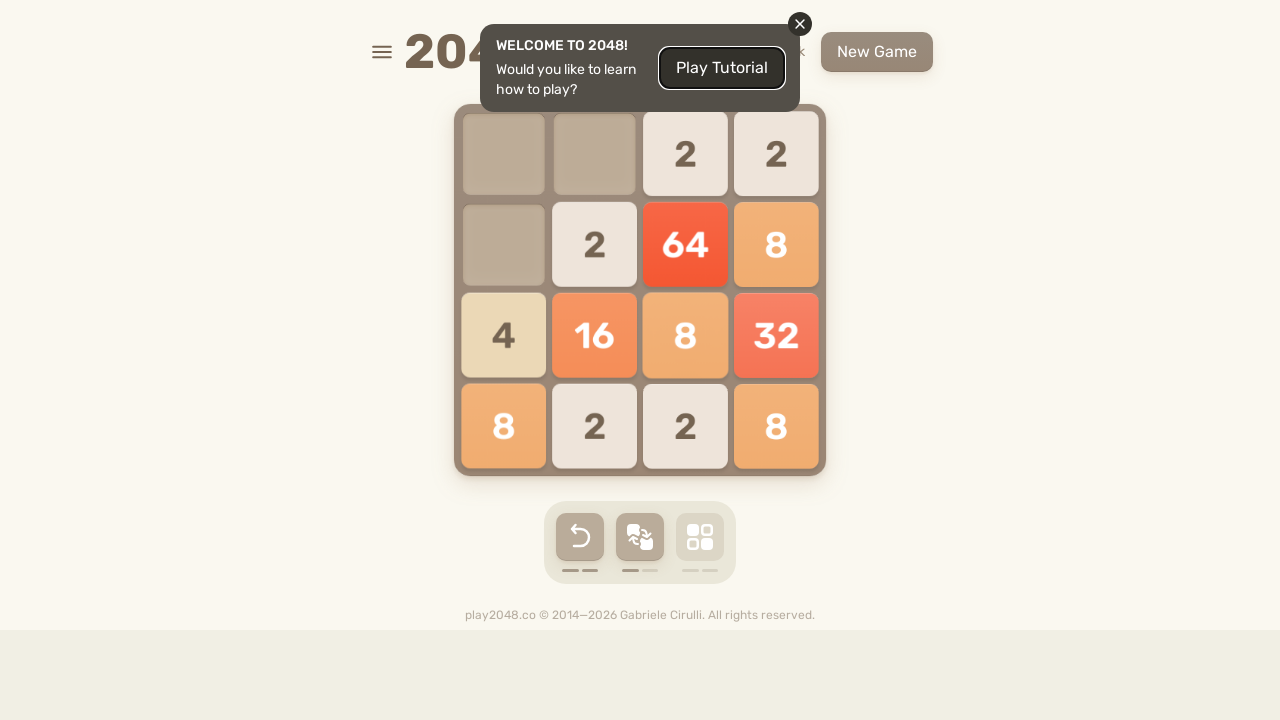

Pressed ArrowLeft key
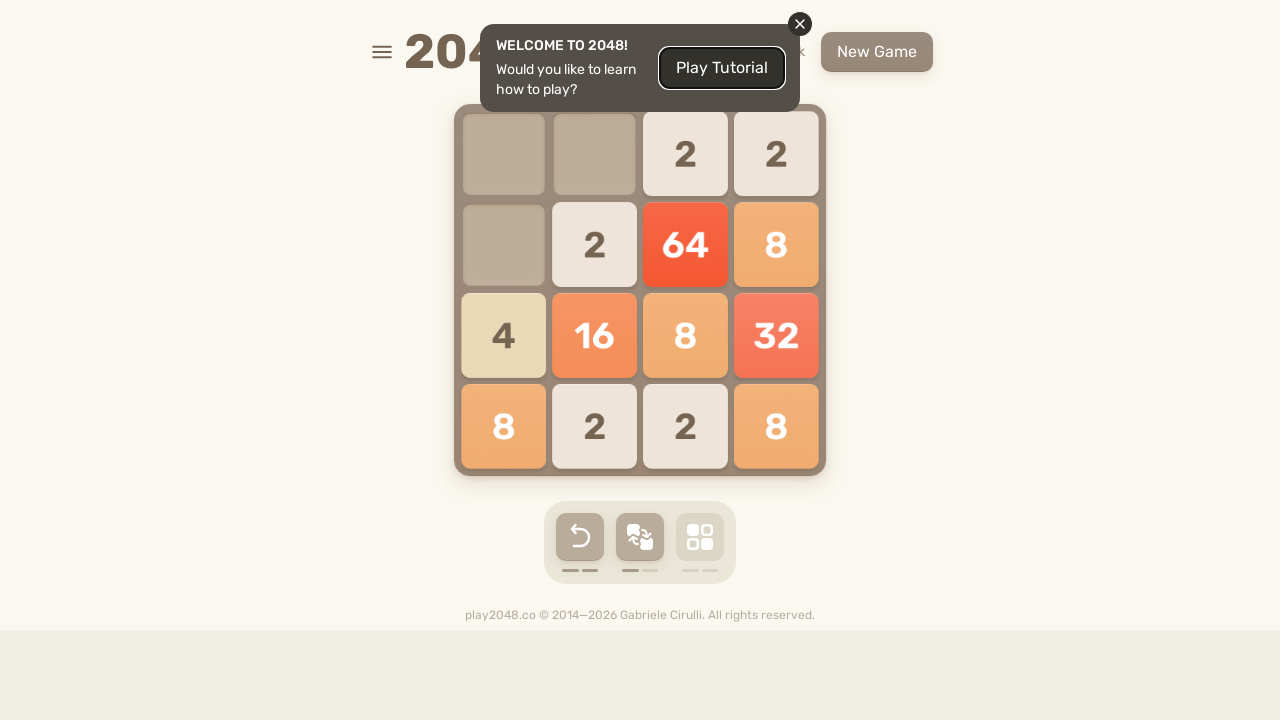

Waited 50ms for game response
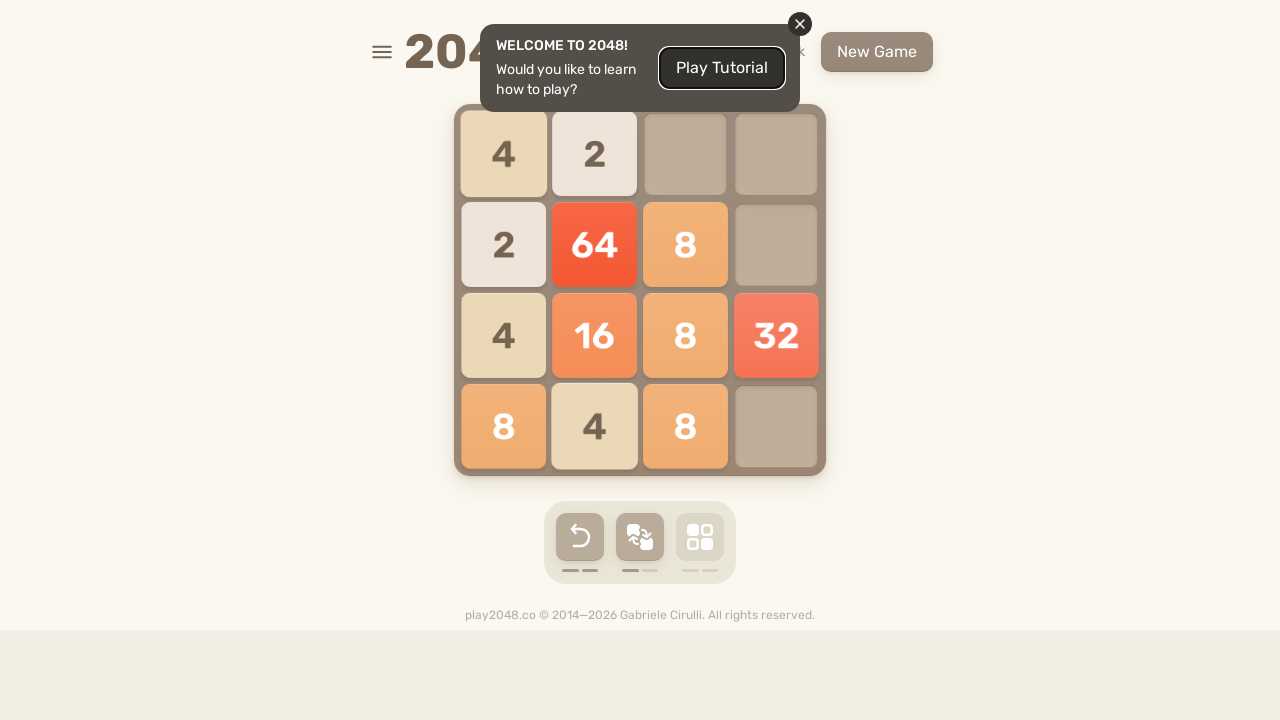

Pressed ArrowUp key
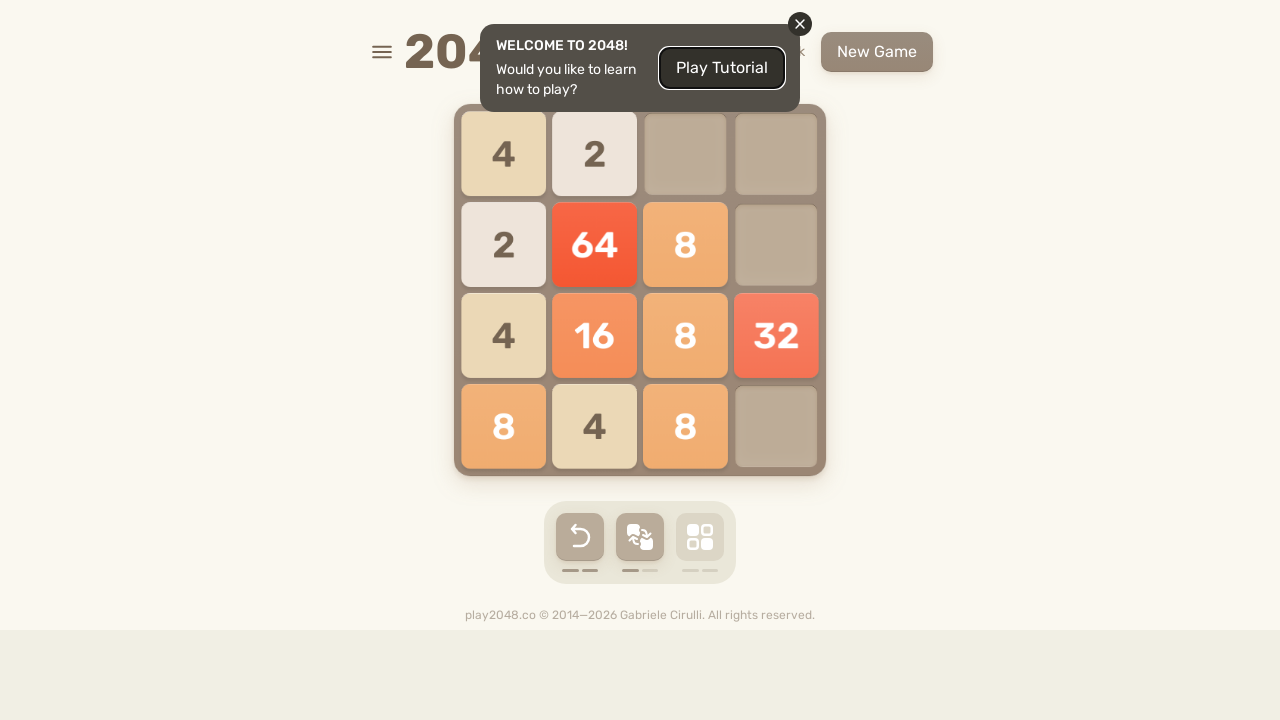

Waited 50ms for game response
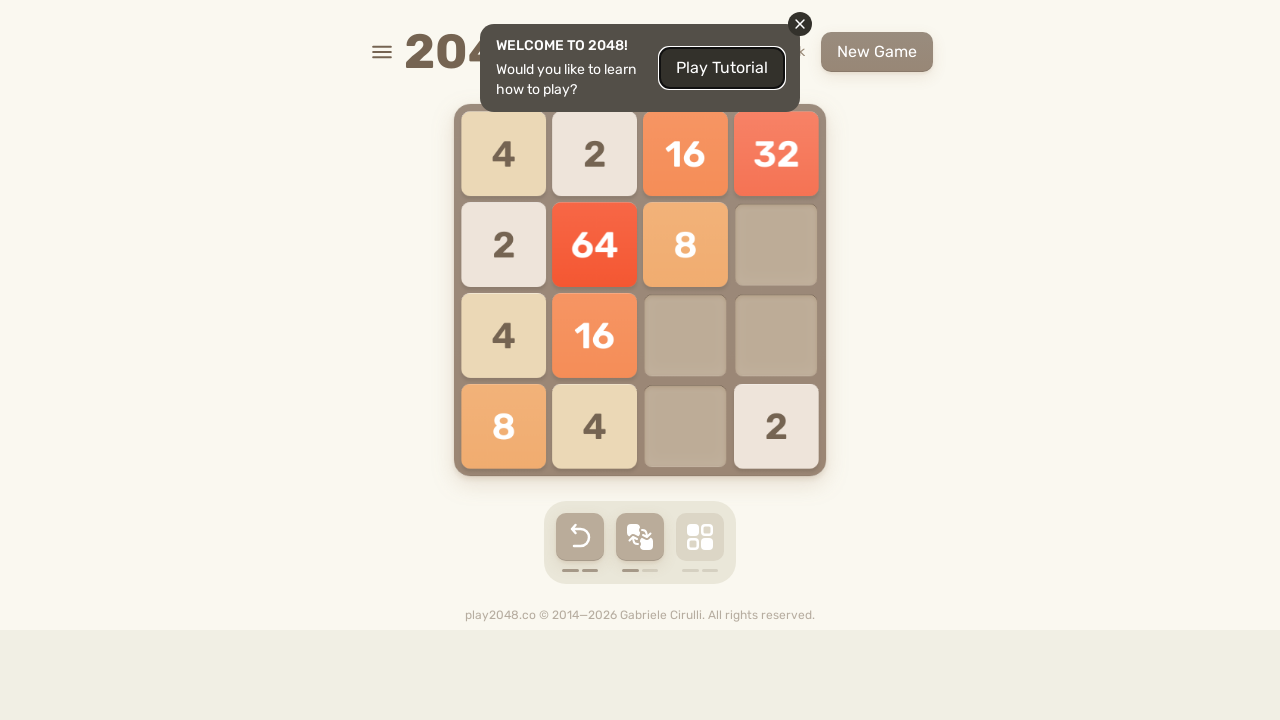

Pressed ArrowRight key
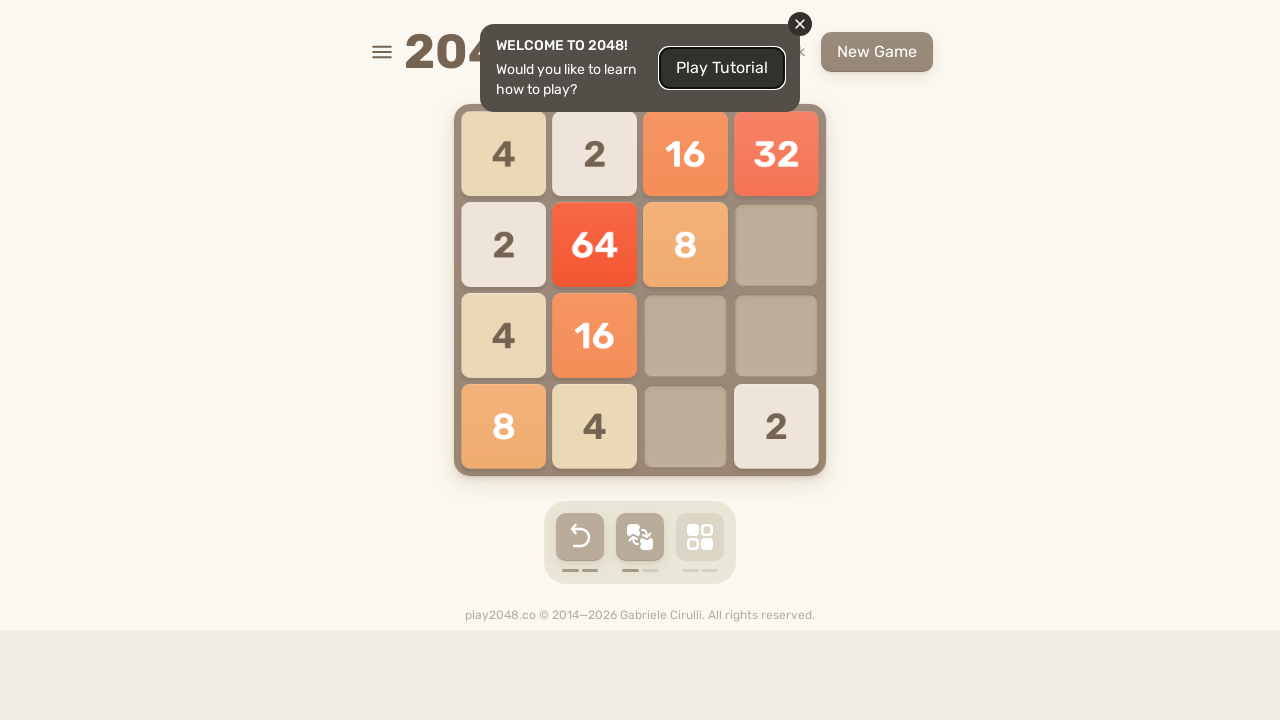

Waited 50ms for game response
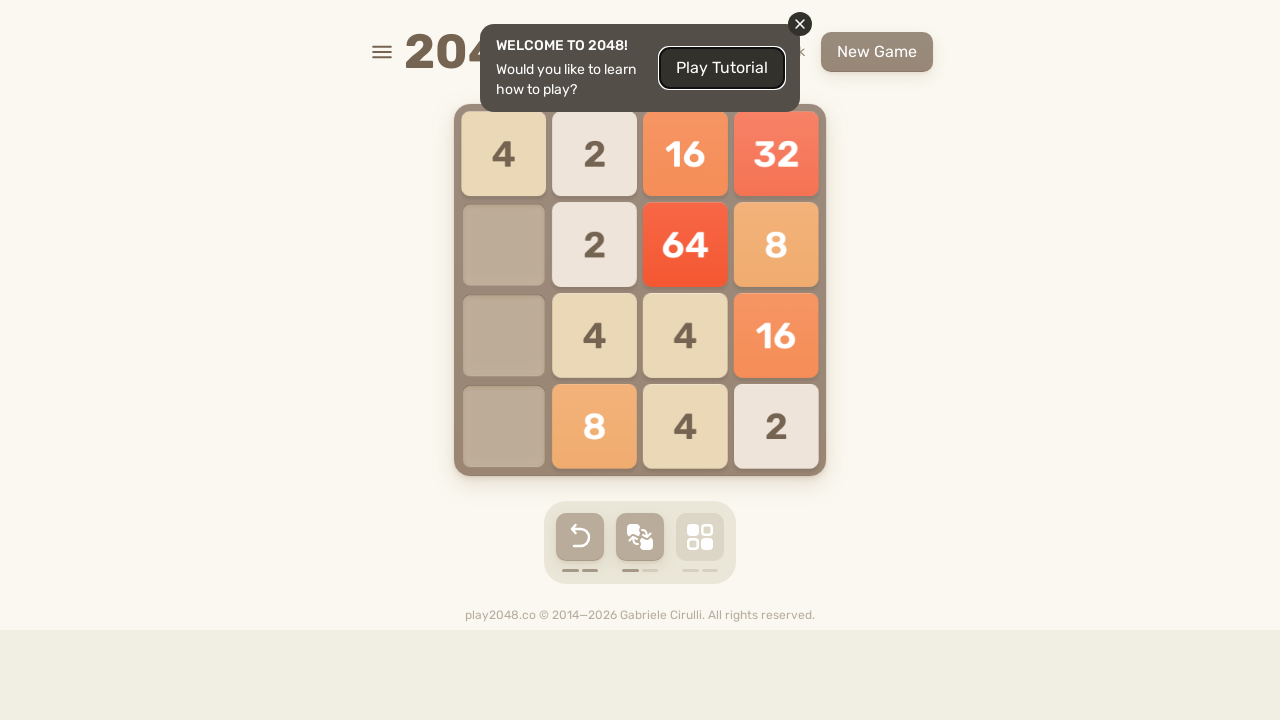

Pressed ArrowDown key
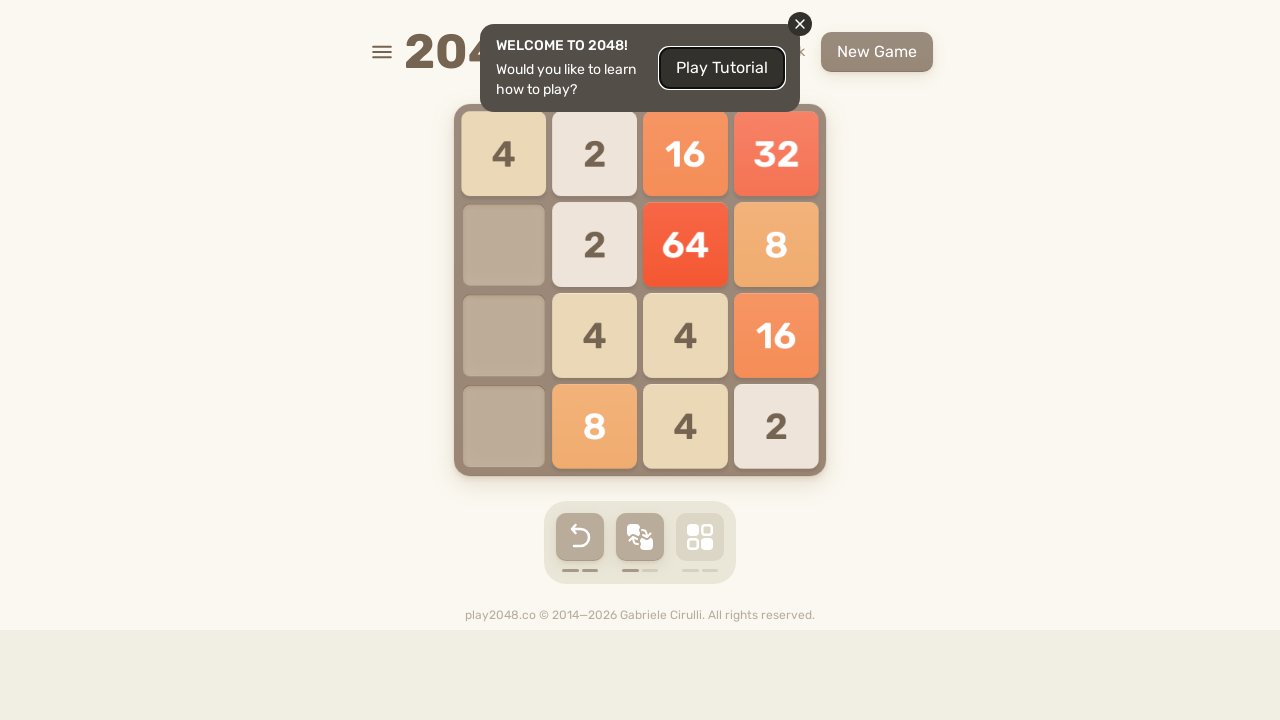

Waited 50ms for game response
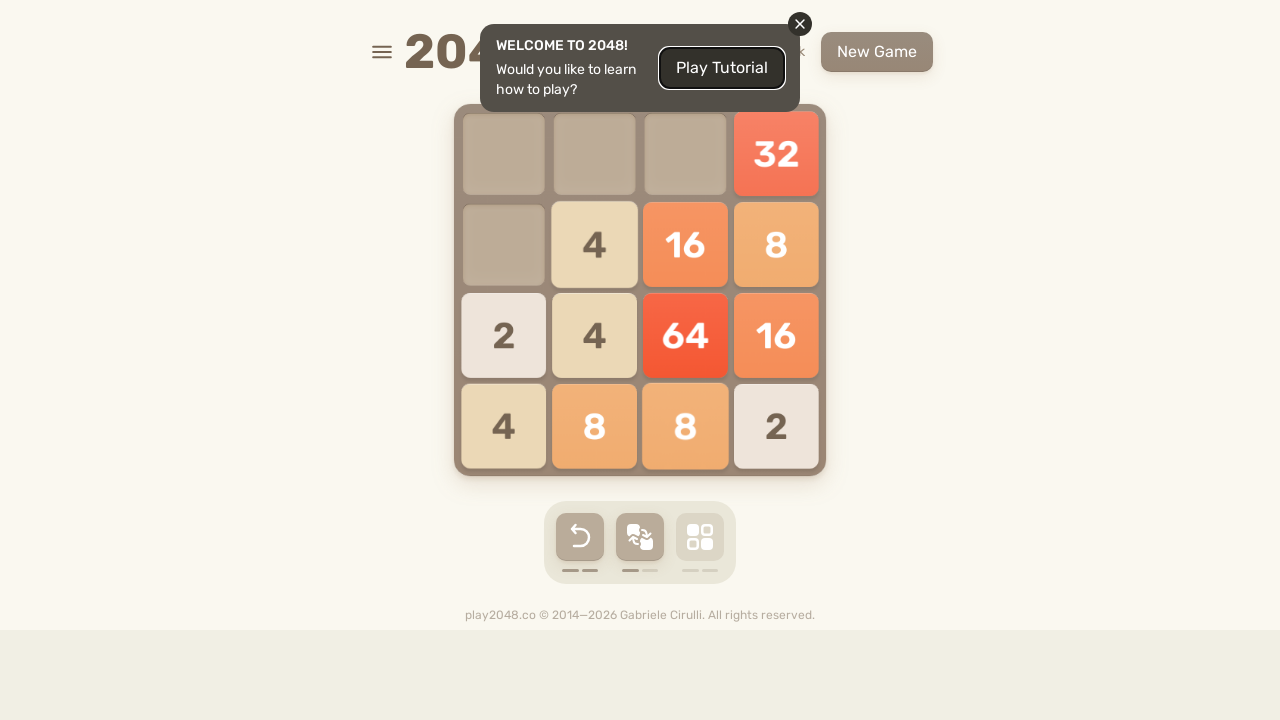

Pressed ArrowLeft key
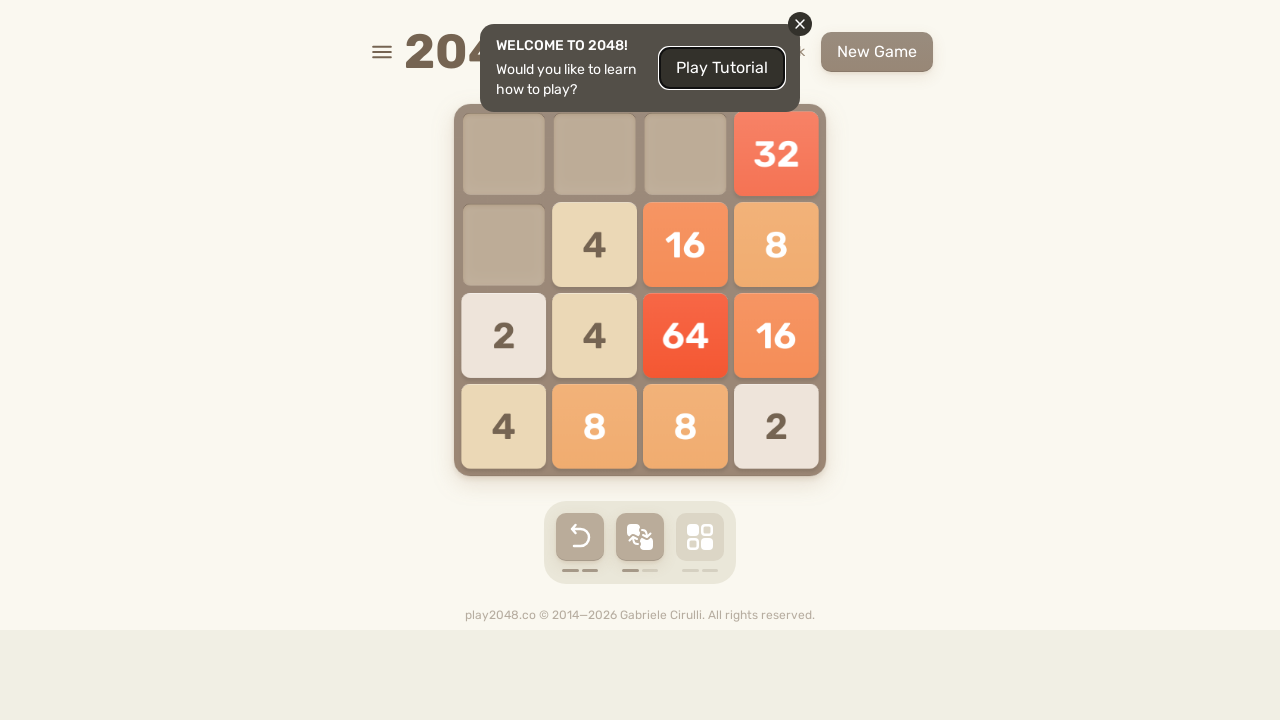

Waited 50ms for game response
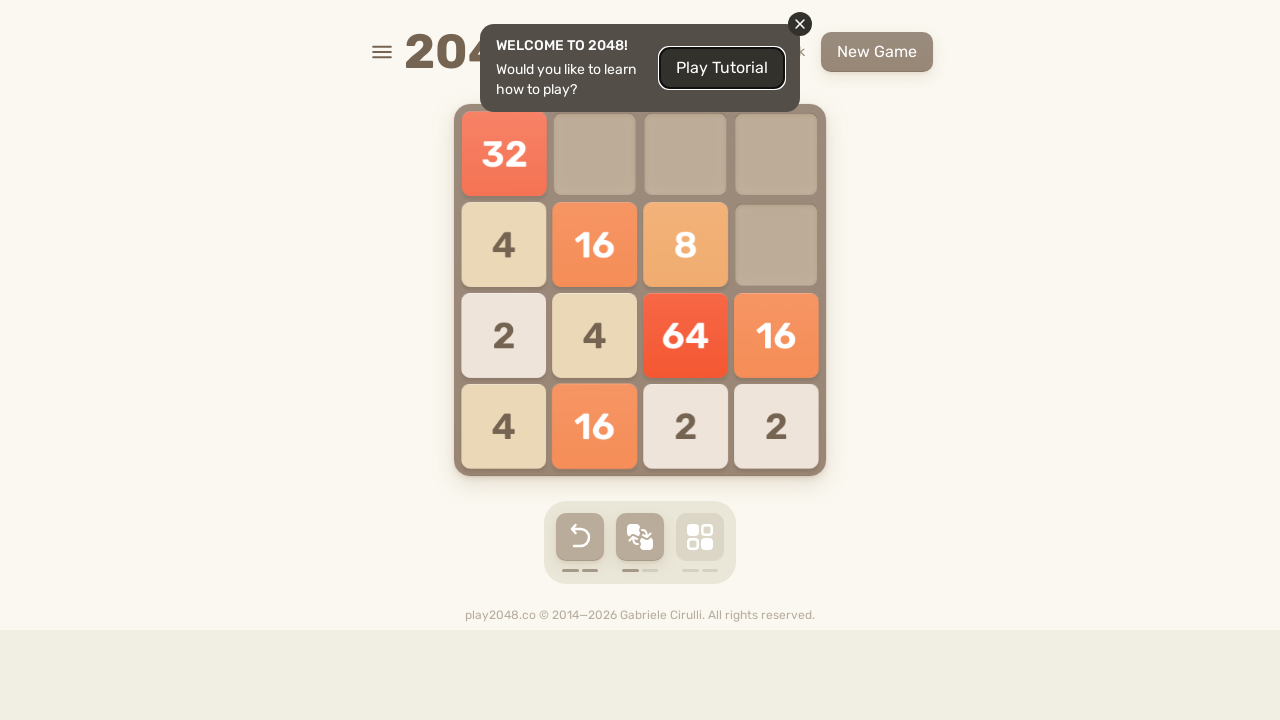

Pressed ArrowUp key
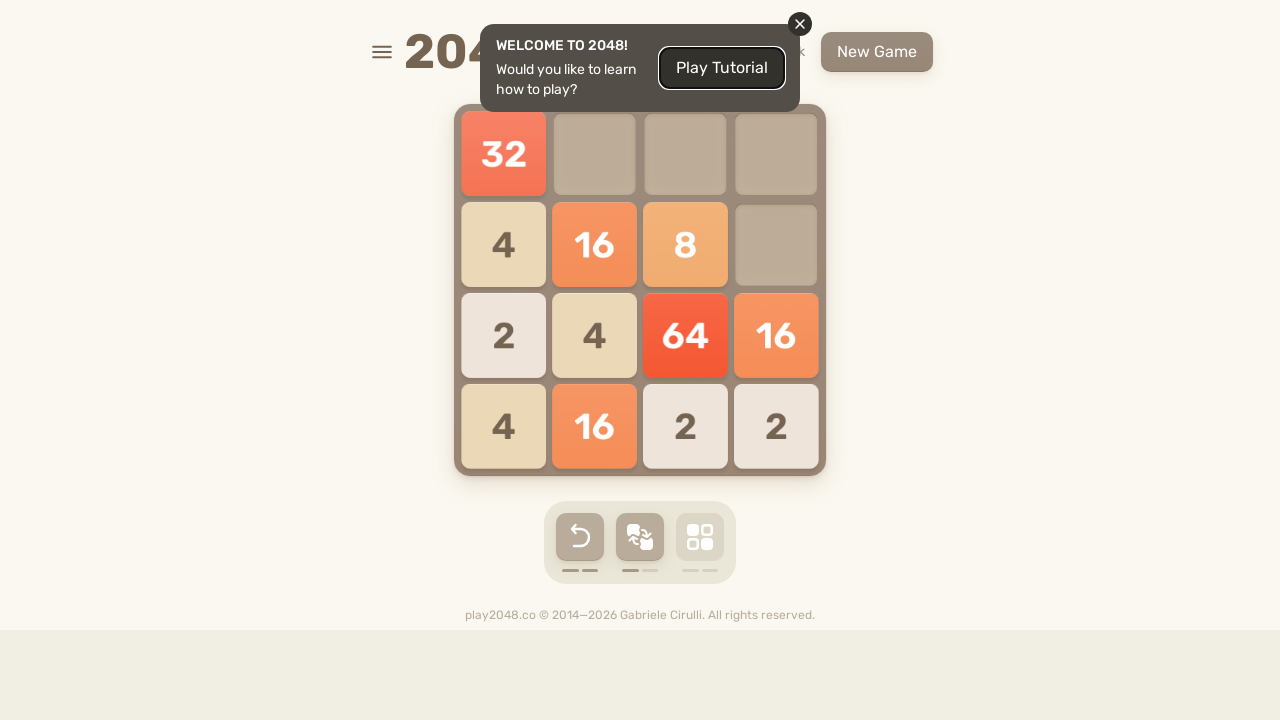

Waited 50ms for game response
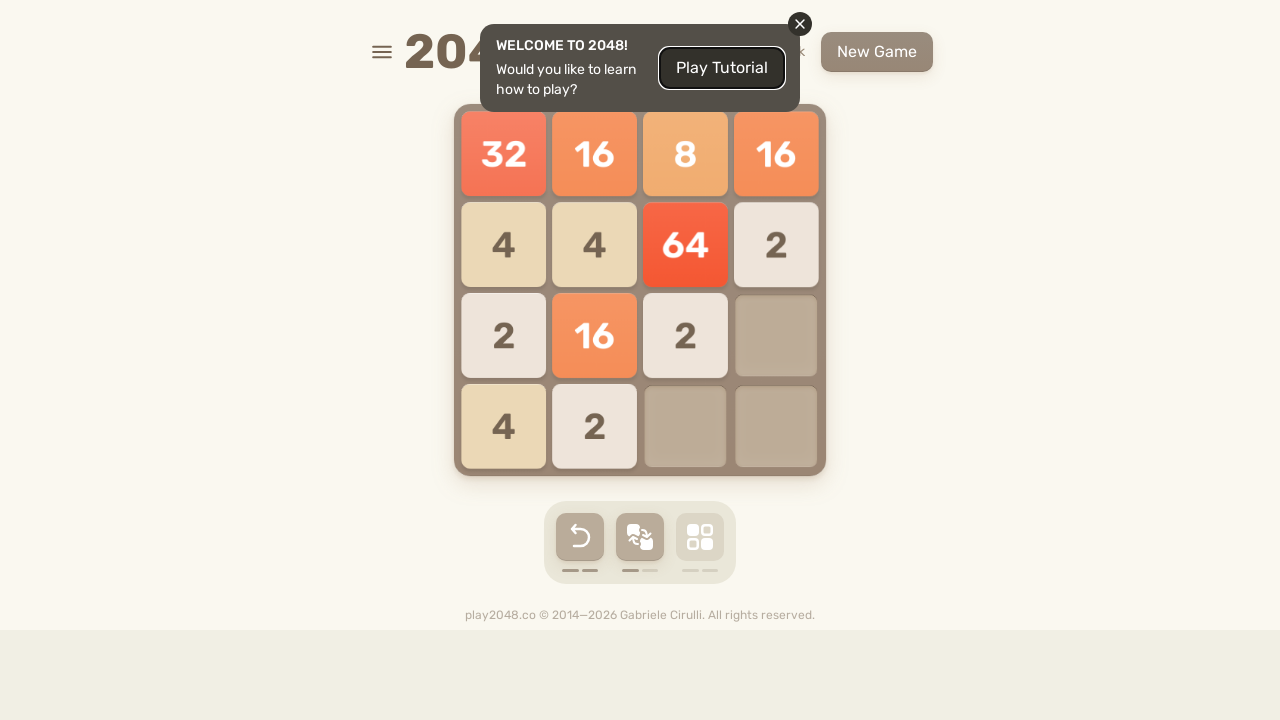

Pressed ArrowRight key
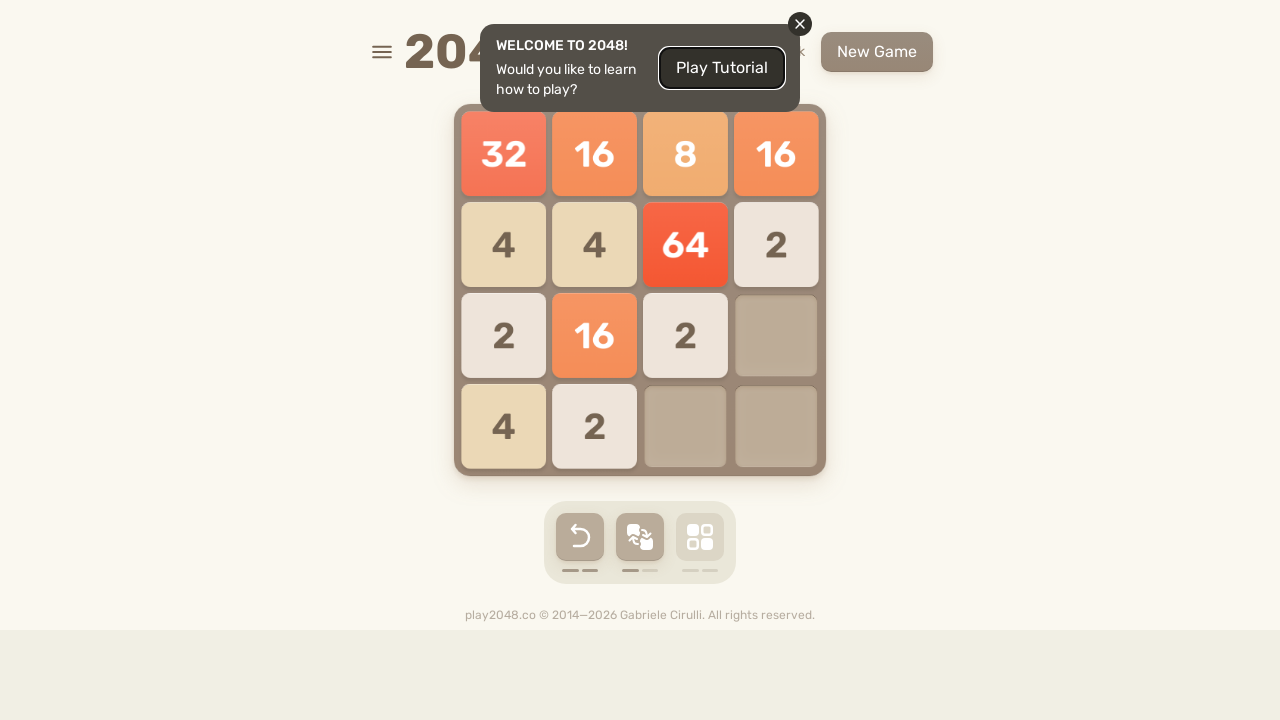

Waited 50ms for game response
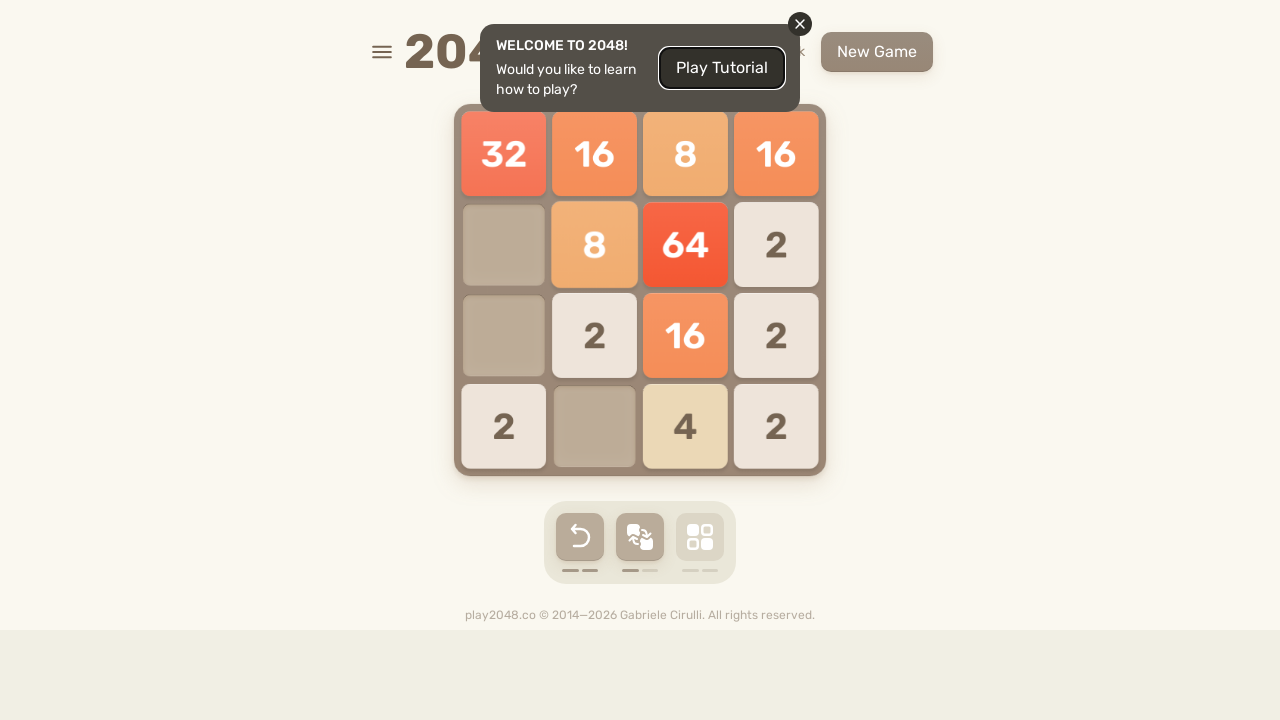

Pressed ArrowDown key
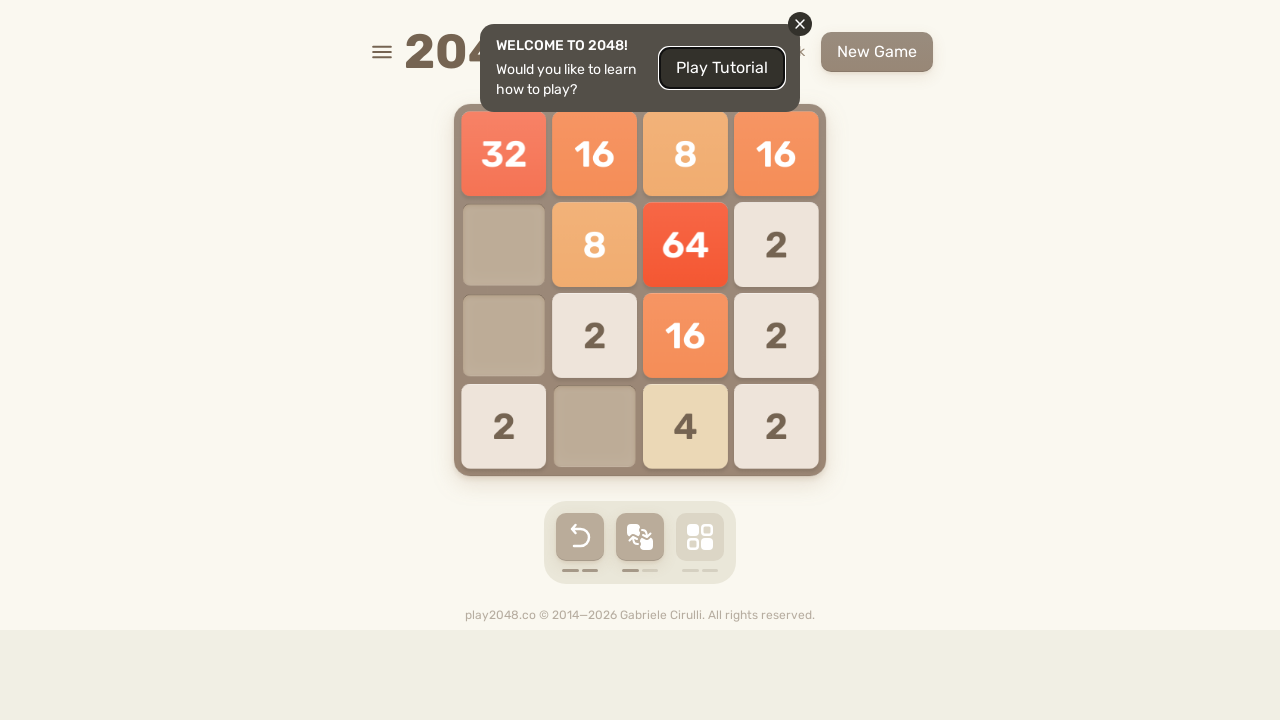

Waited 50ms for game response
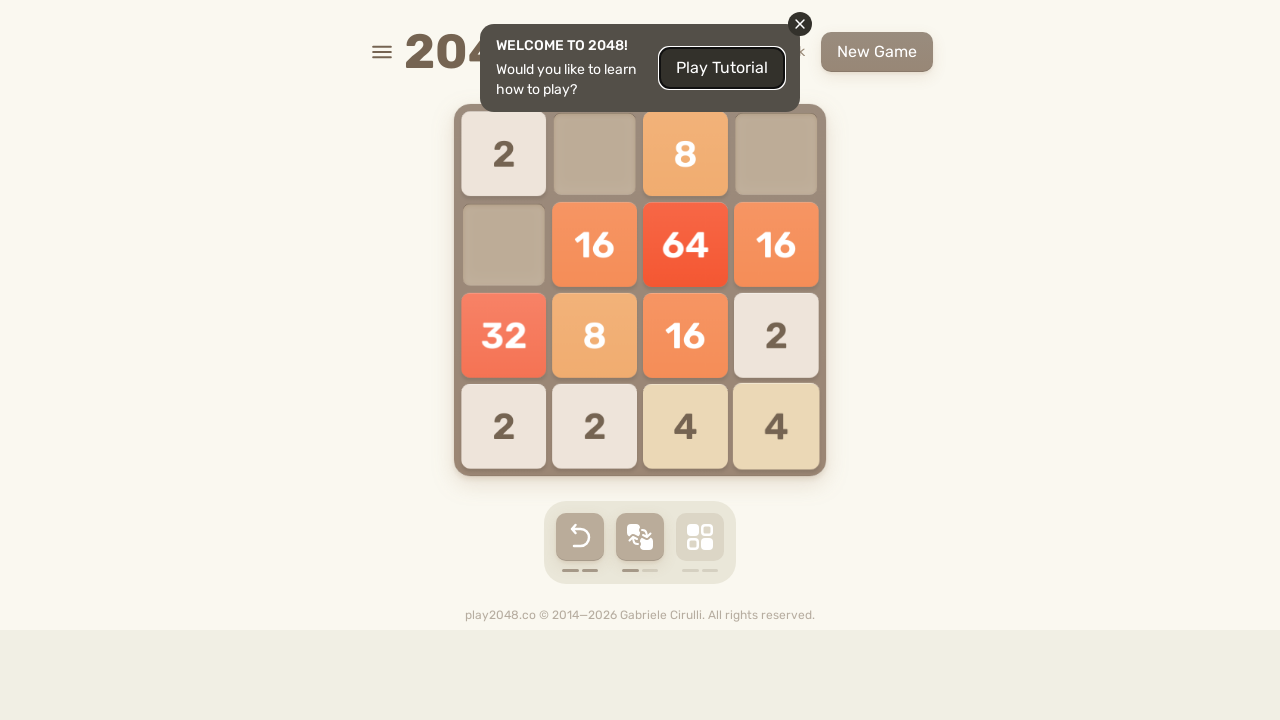

Pressed ArrowLeft key
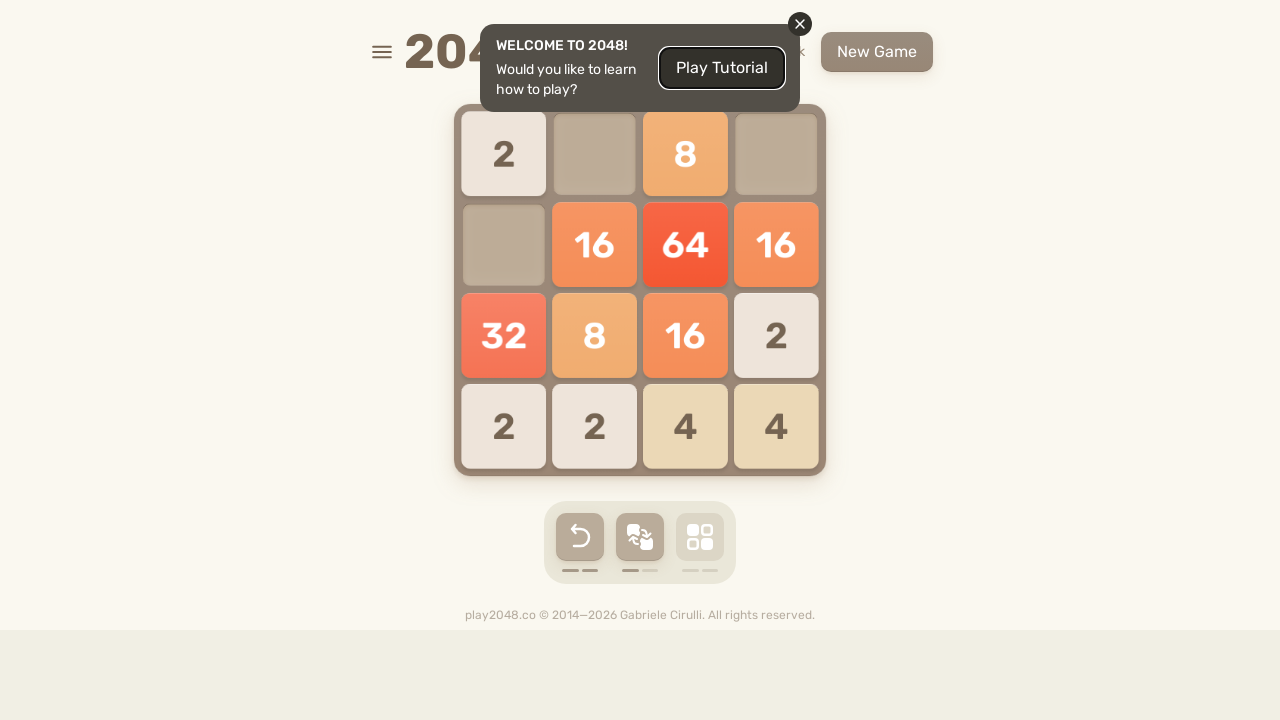

Waited 50ms for game response
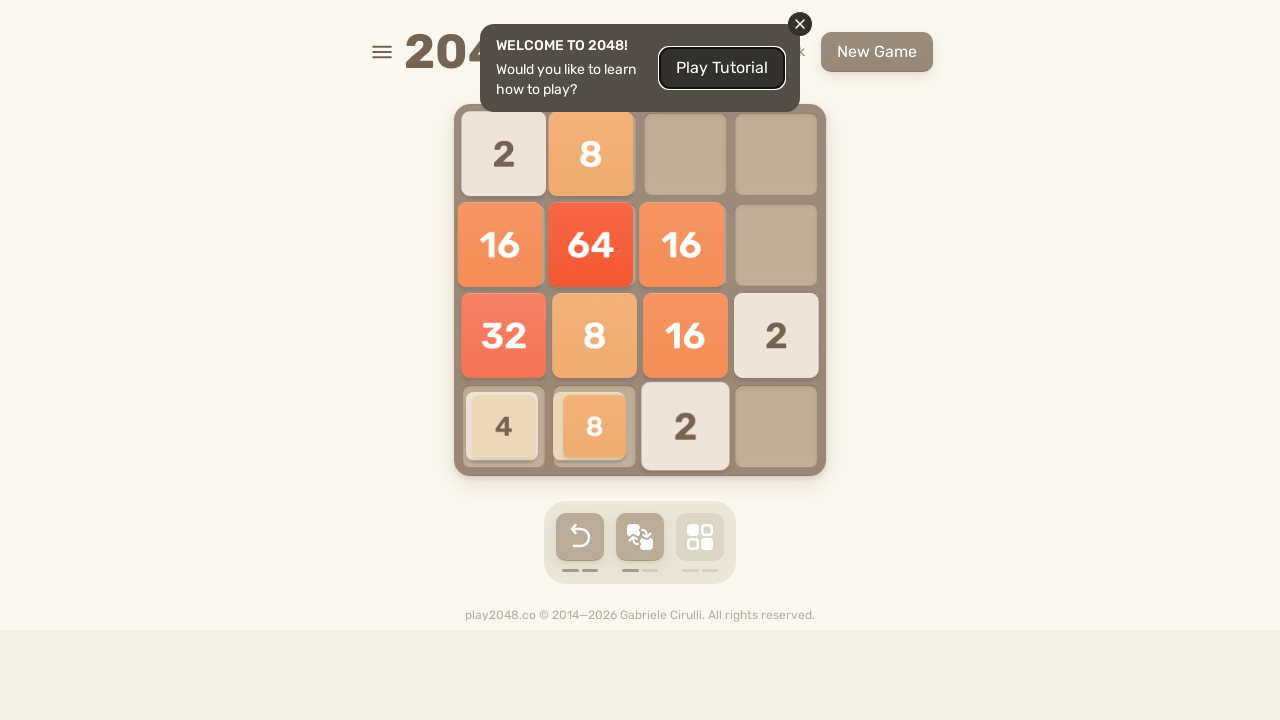

Pressed ArrowUp key
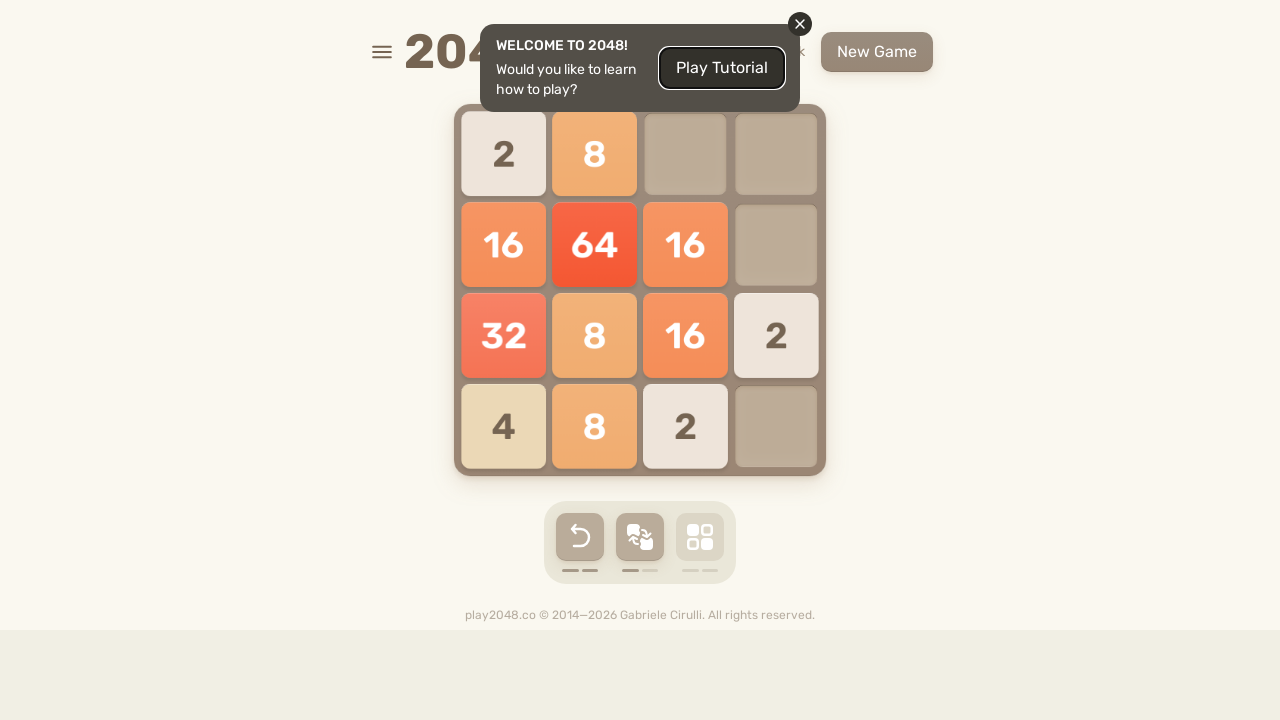

Waited 50ms for game response
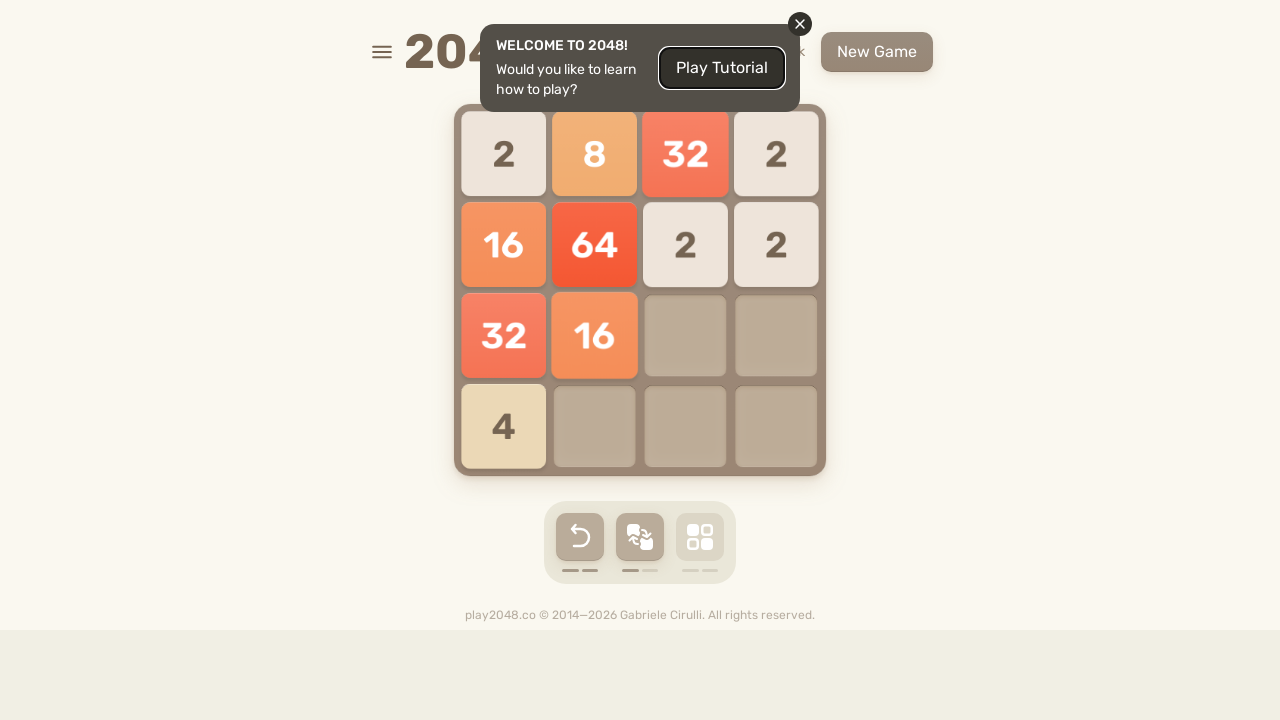

Pressed ArrowRight key
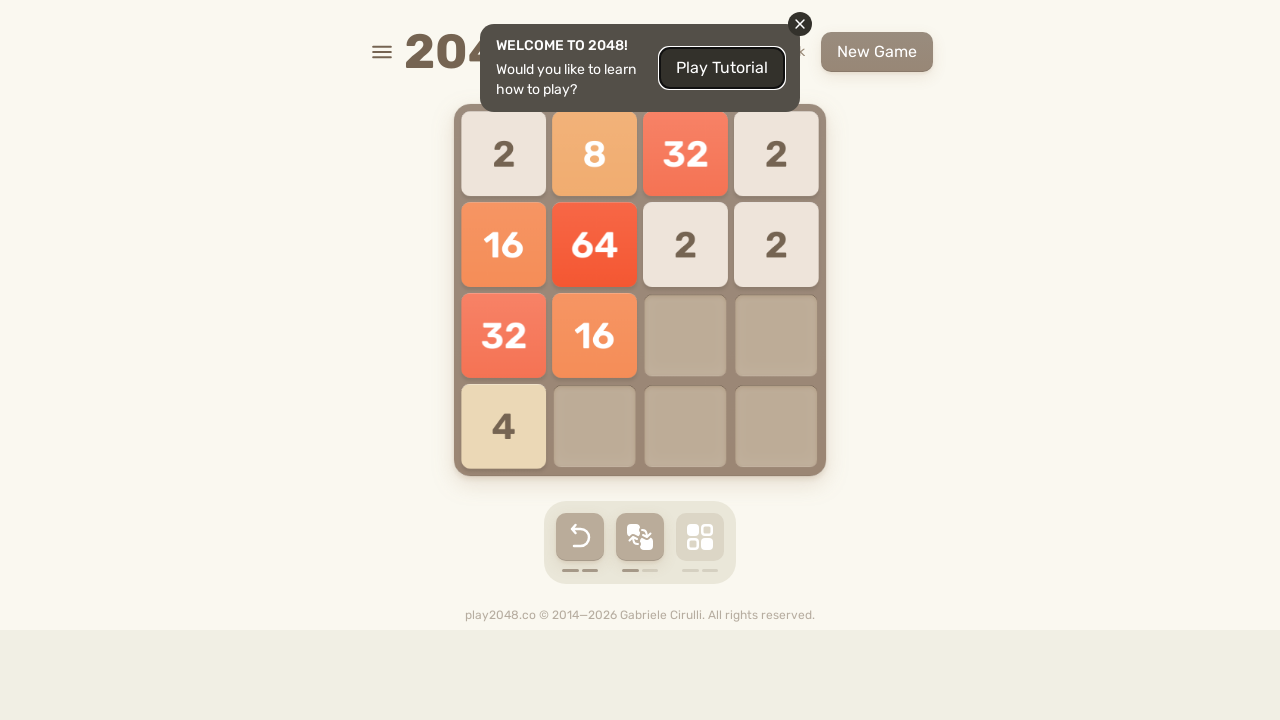

Waited 50ms for game response
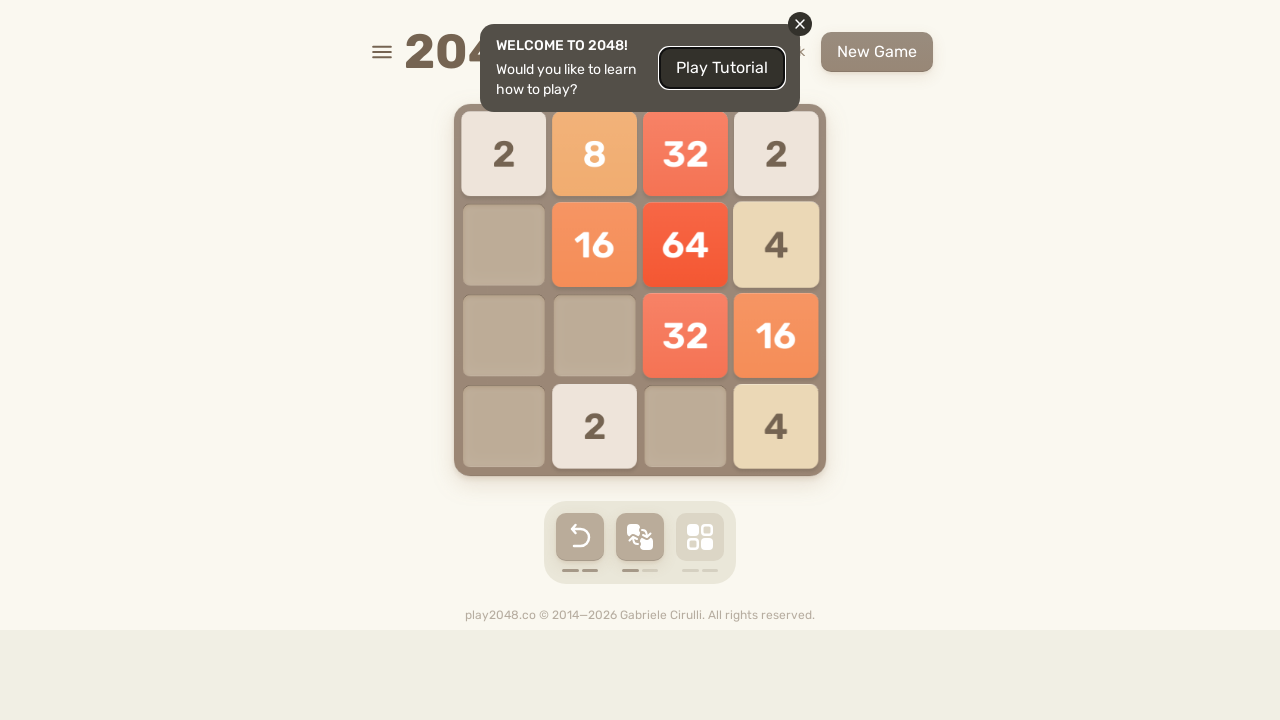

Pressed ArrowDown key
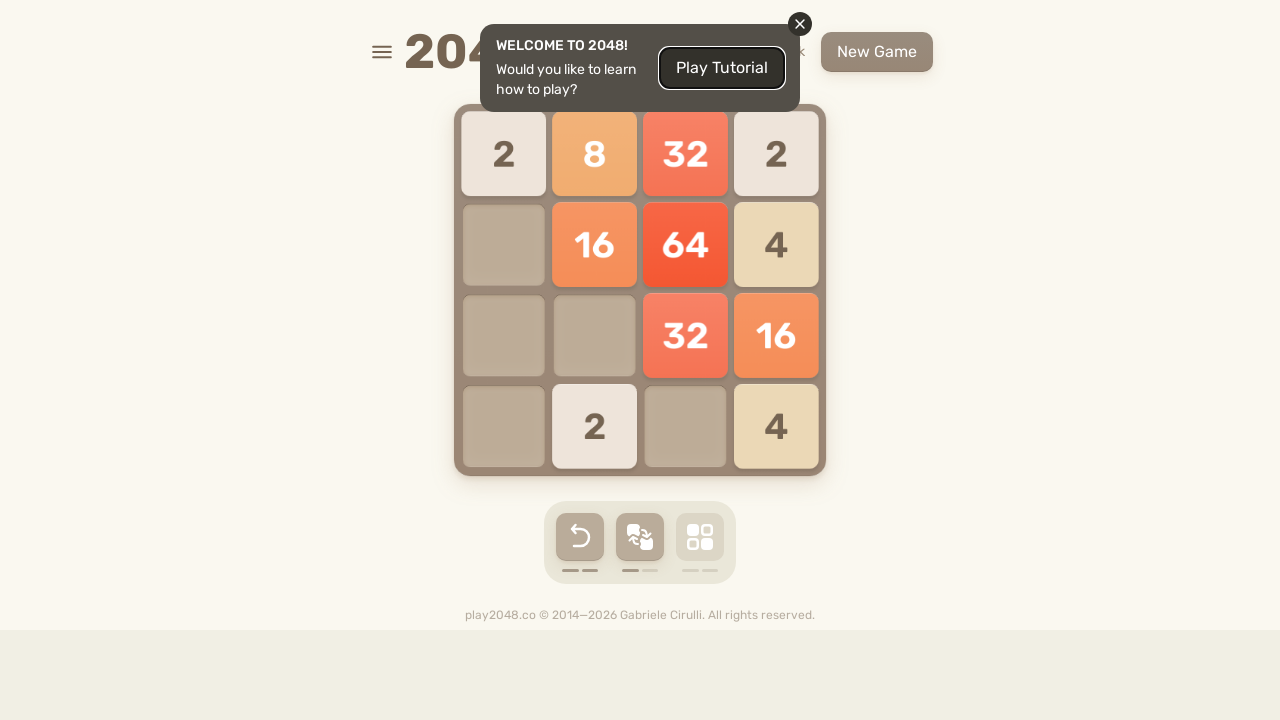

Waited 50ms for game response
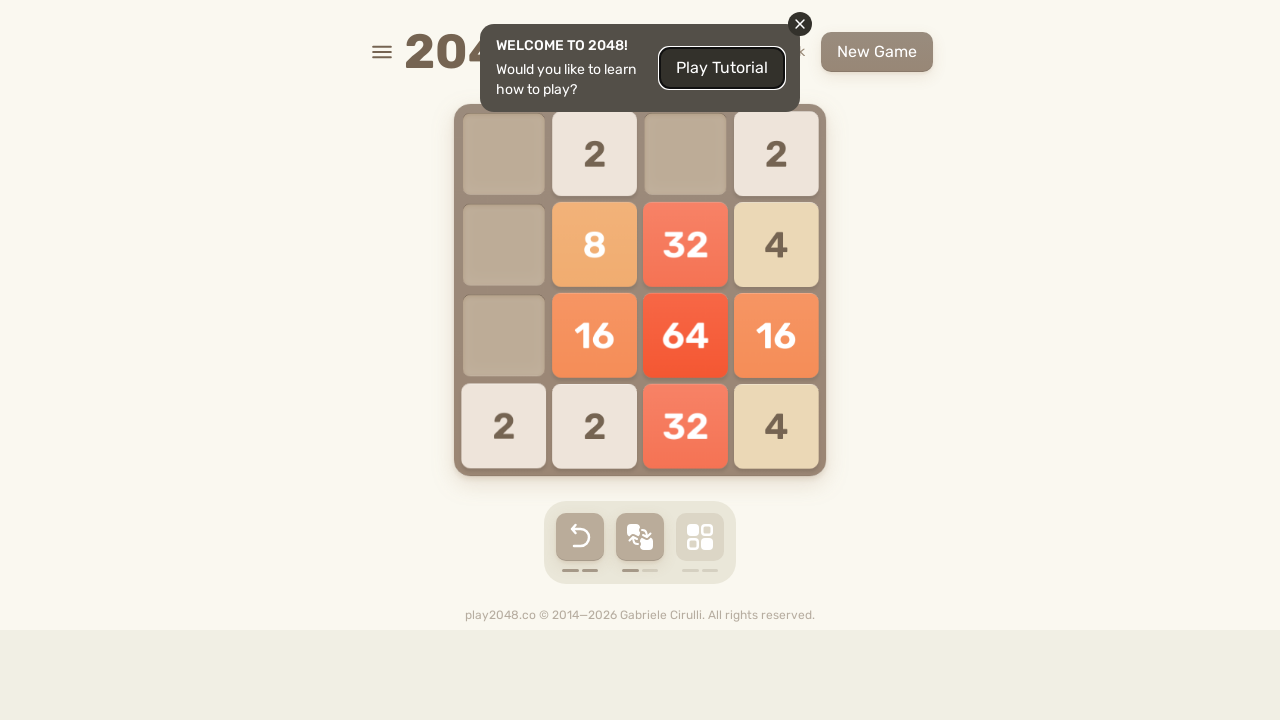

Pressed ArrowLeft key
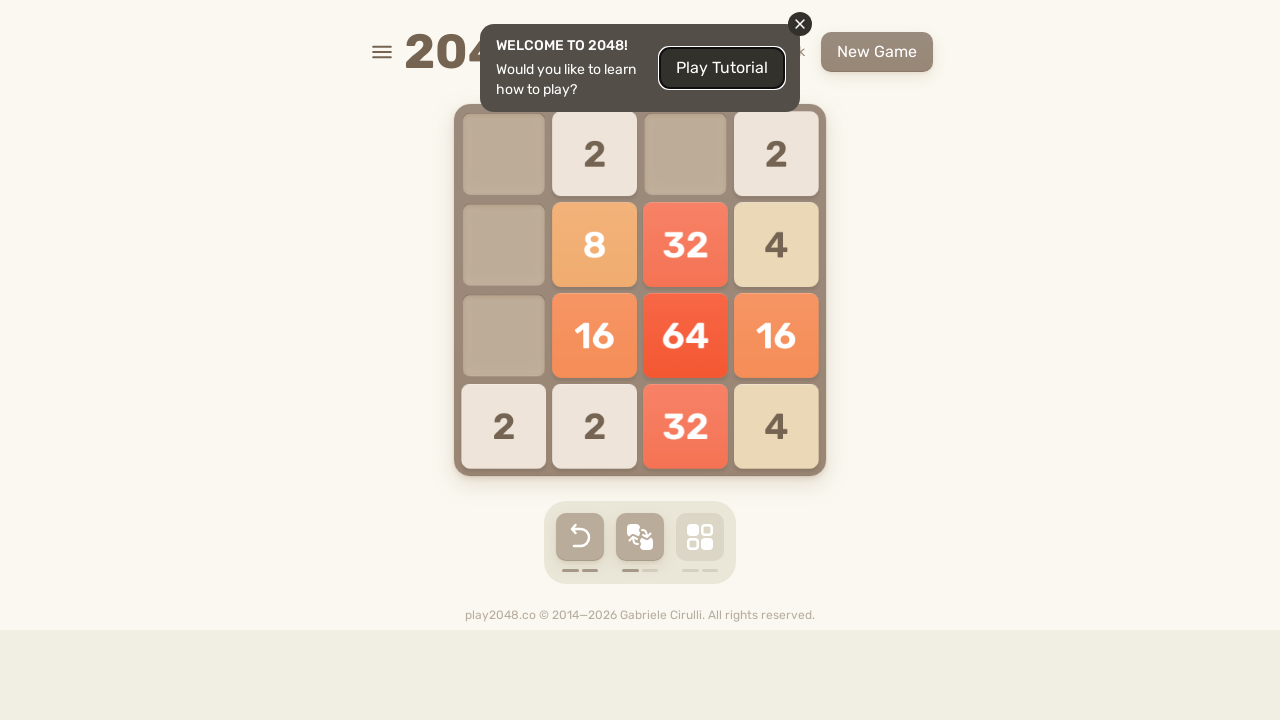

Waited 50ms for game response
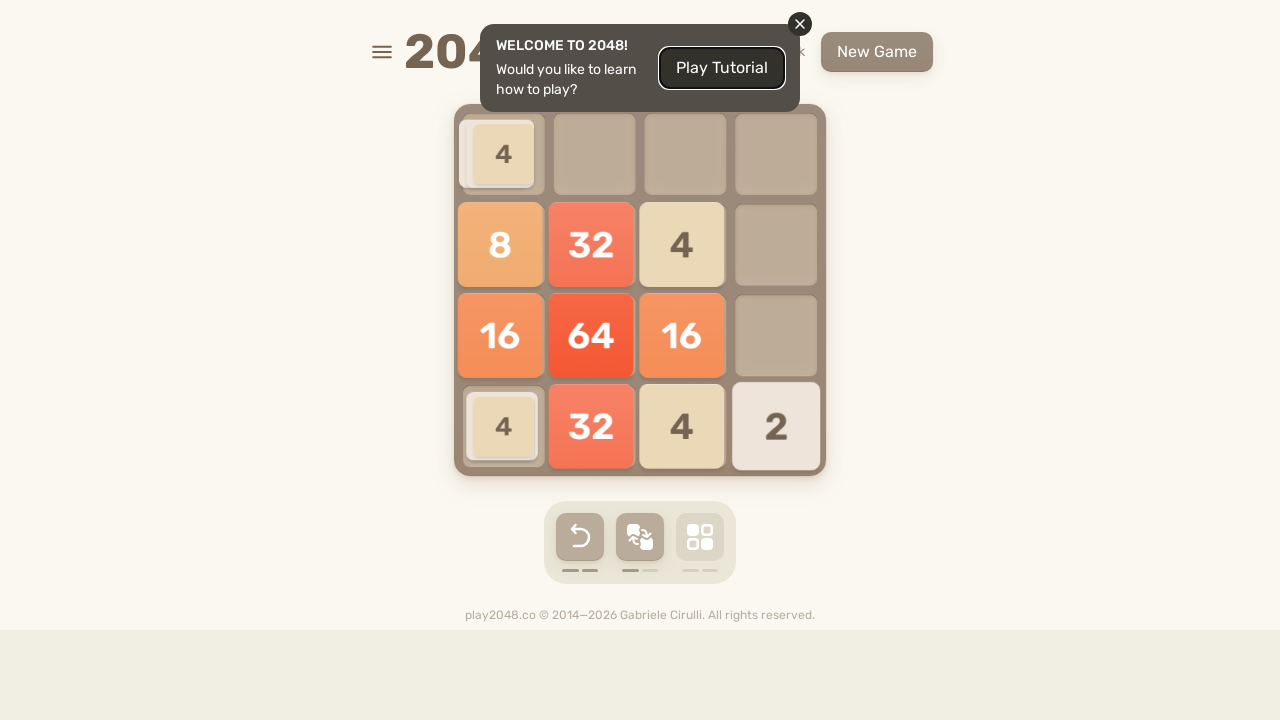

Pressed ArrowUp key
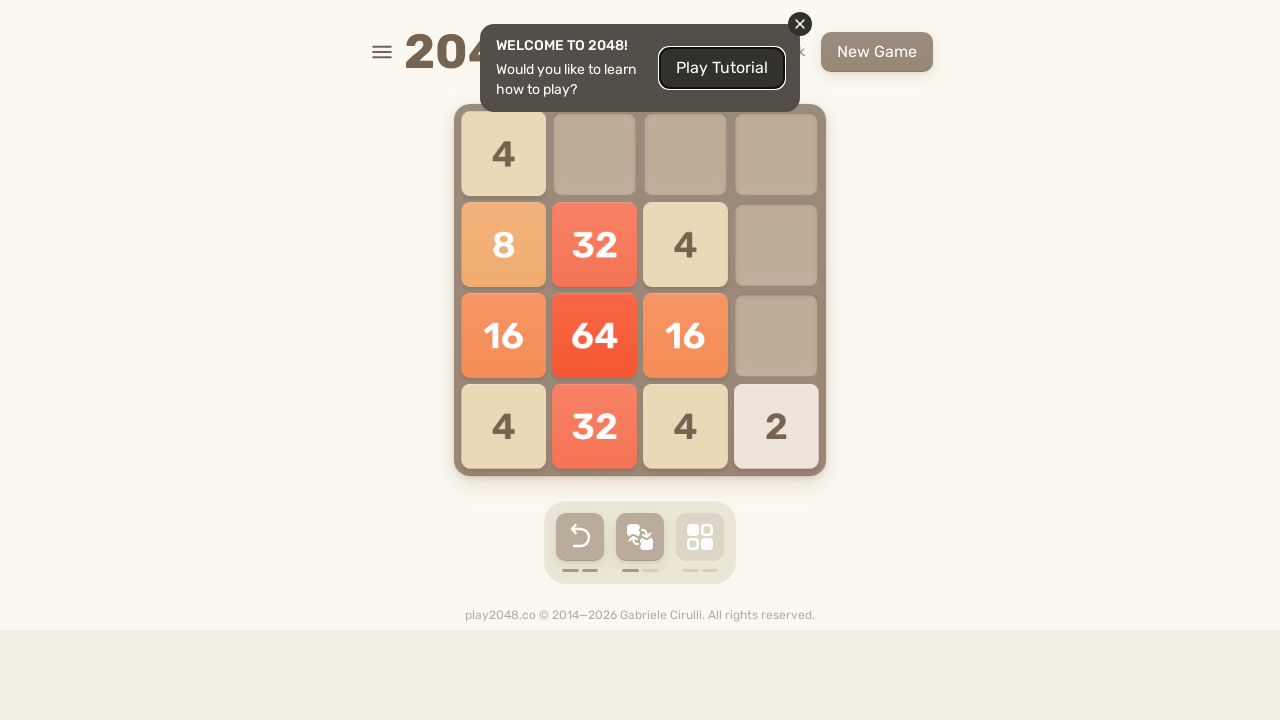

Waited 50ms for game response
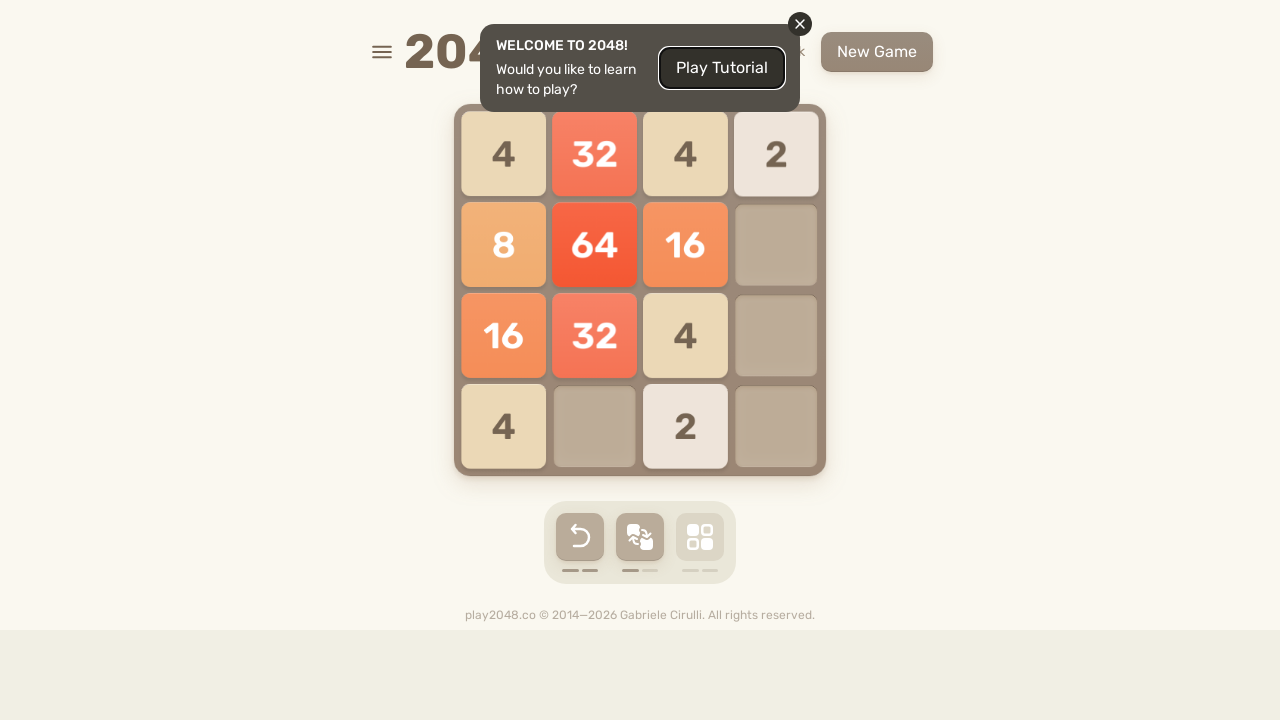

Pressed ArrowRight key
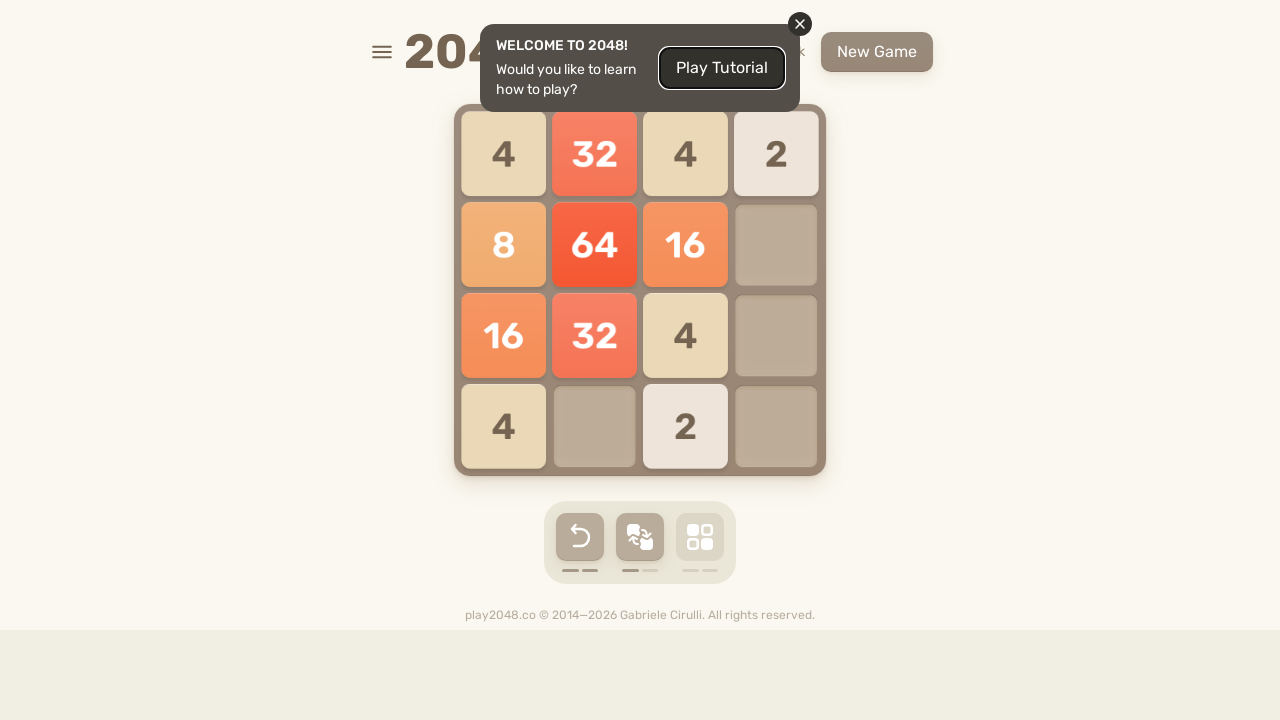

Waited 50ms for game response
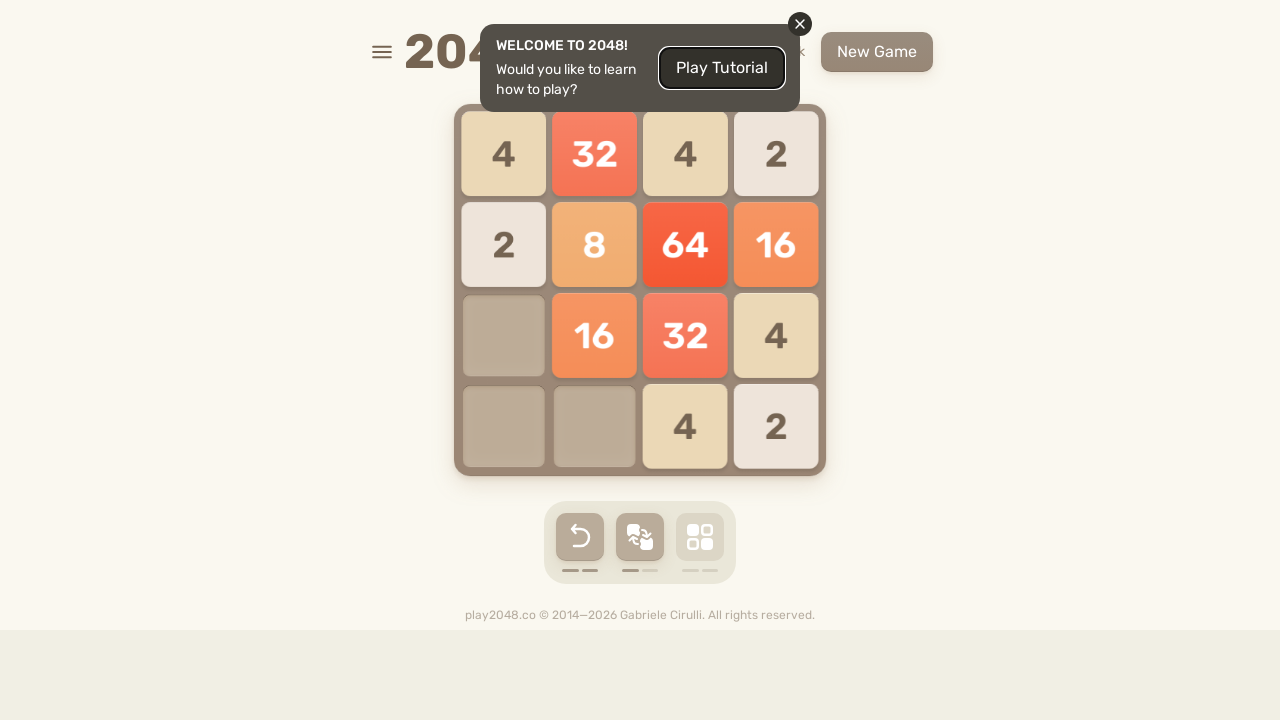

Pressed ArrowDown key
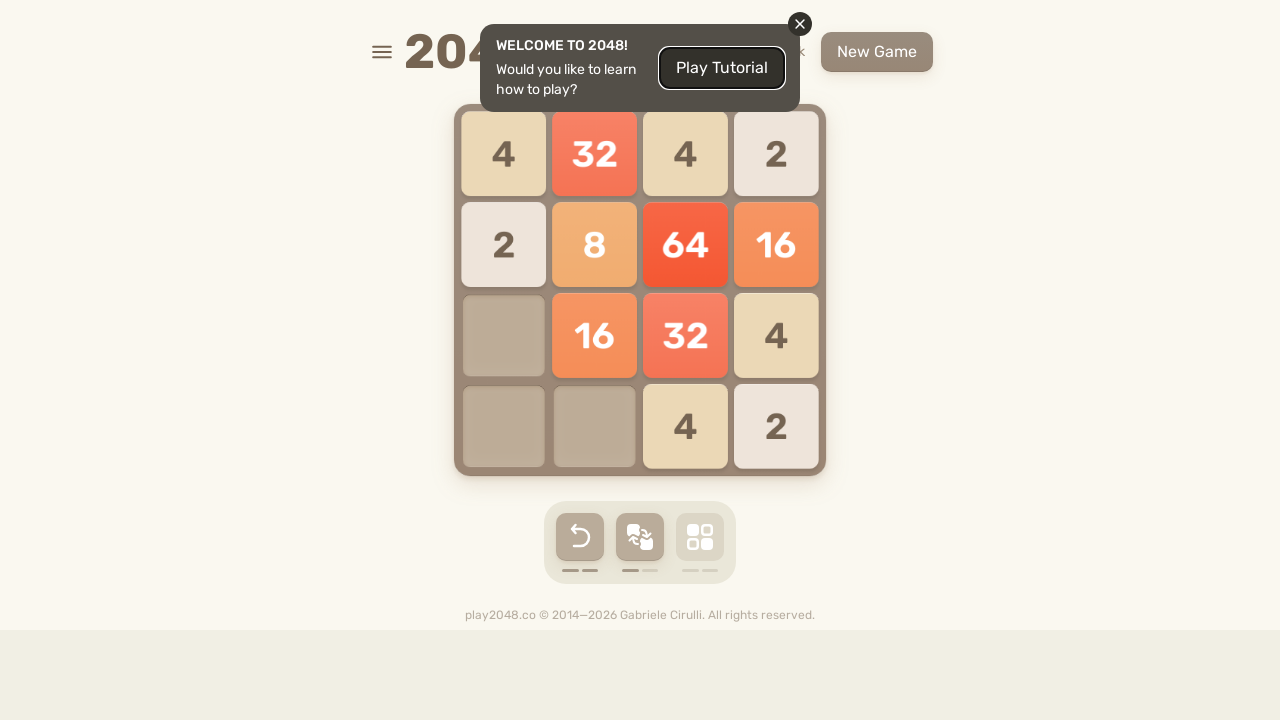

Waited 50ms for game response
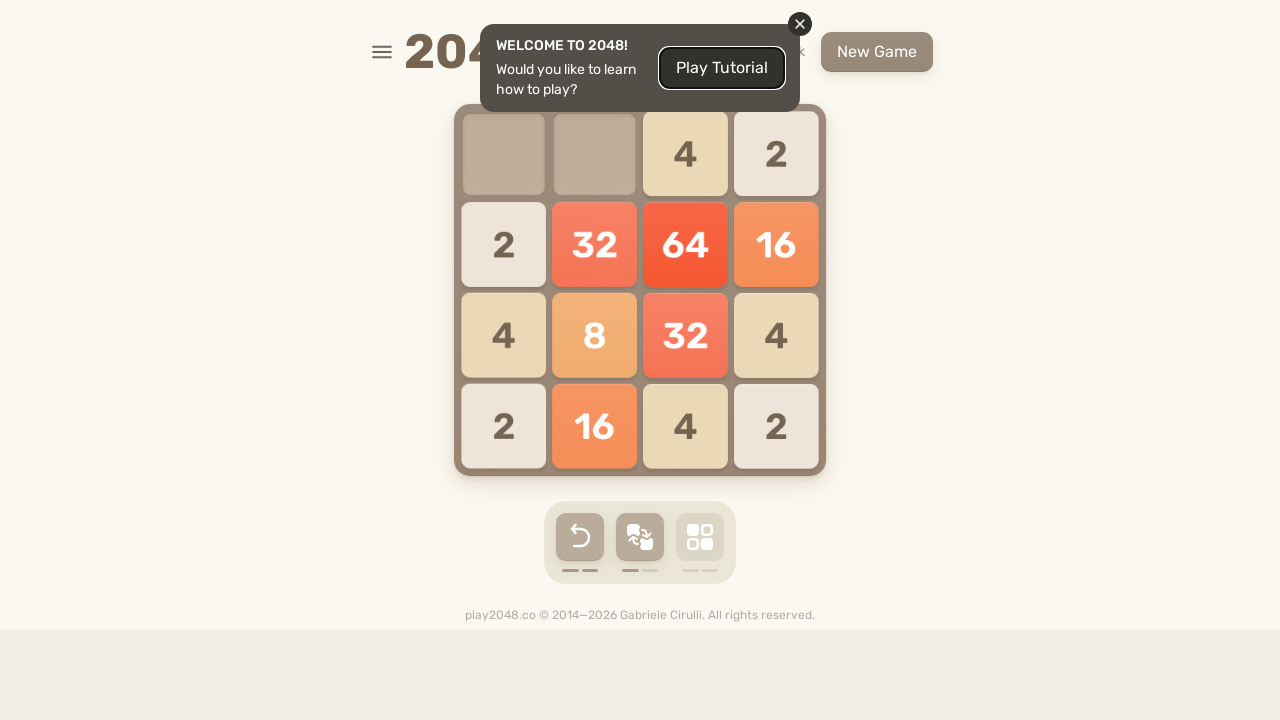

Pressed ArrowLeft key
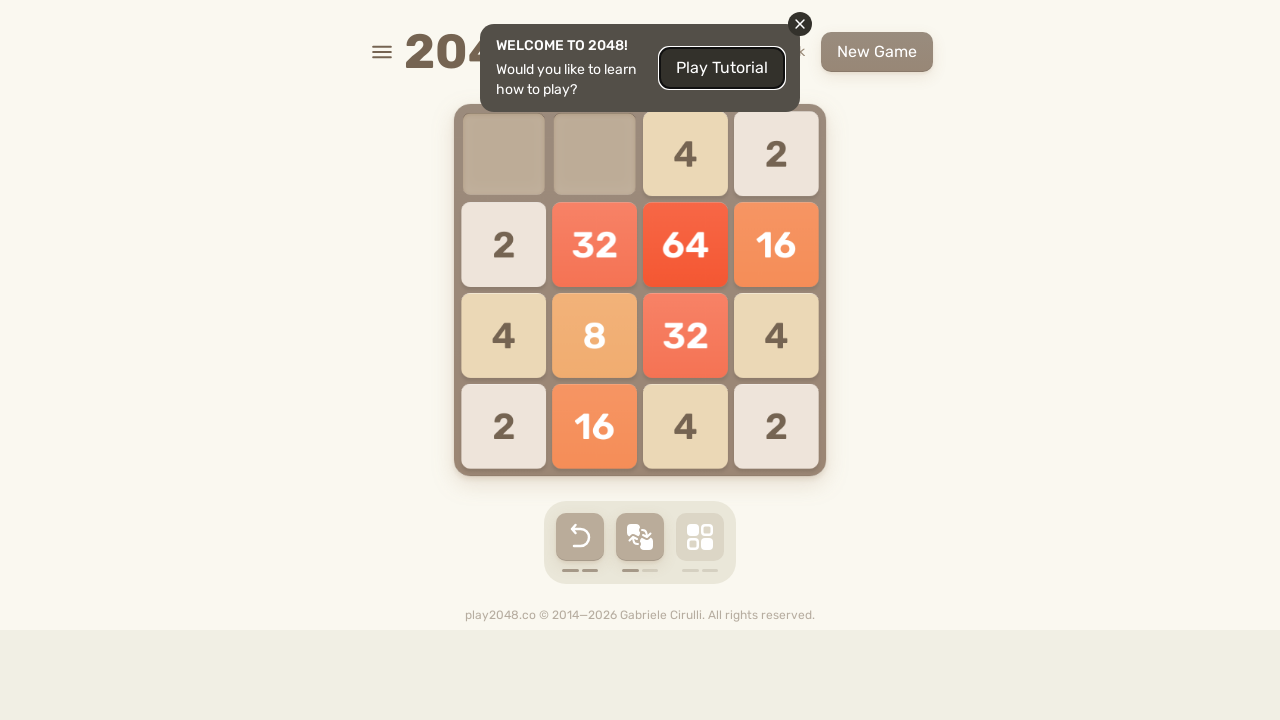

Waited 50ms for game response
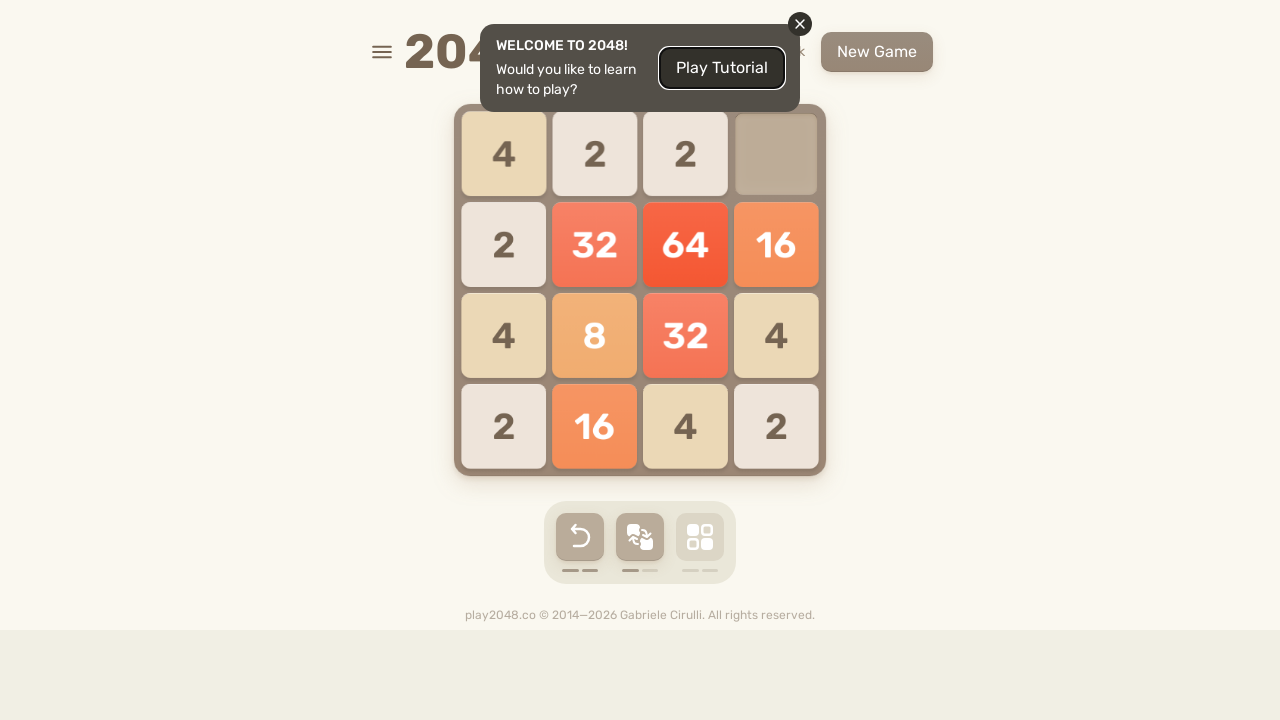

Pressed ArrowUp key
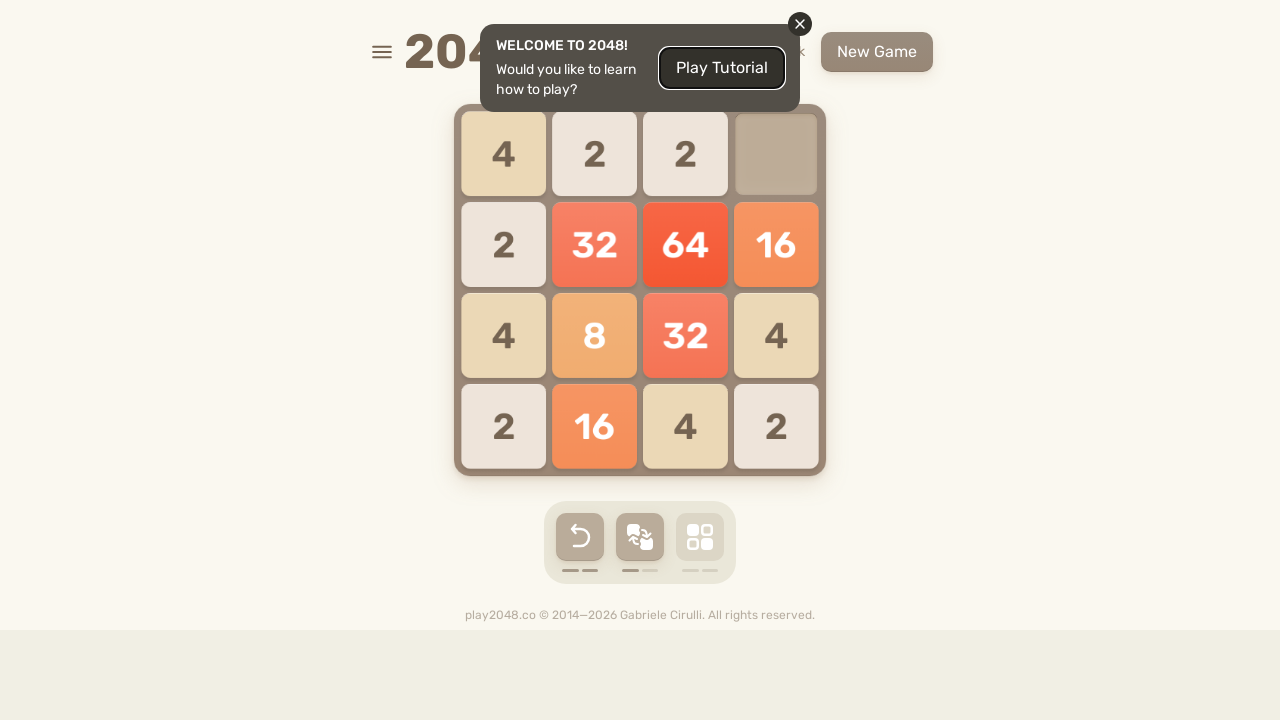

Waited 50ms for game response
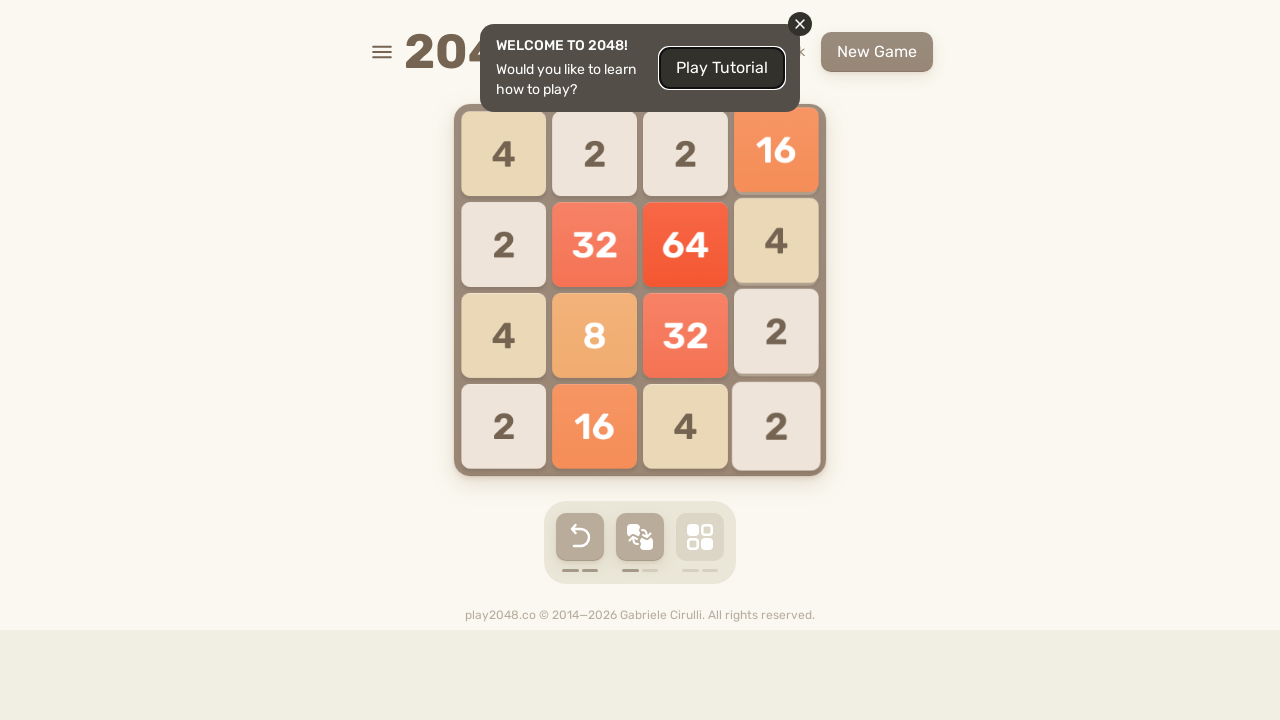

Pressed ArrowRight key
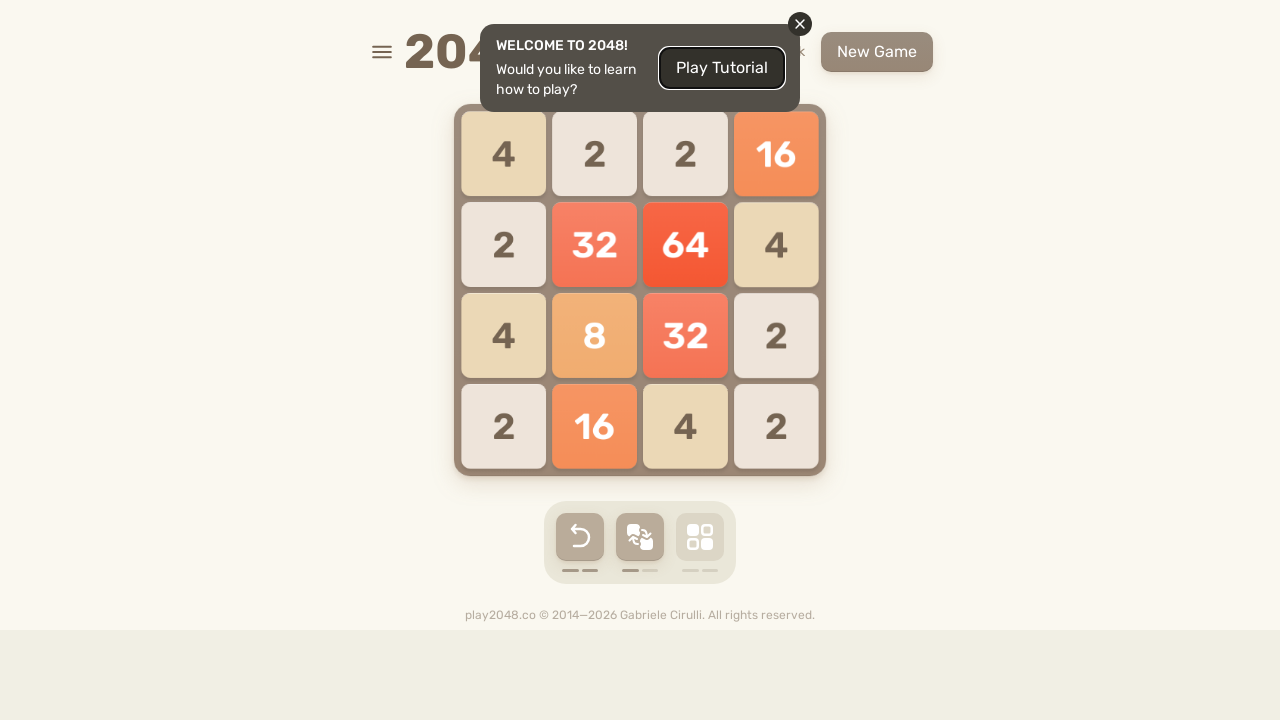

Waited 50ms for game response
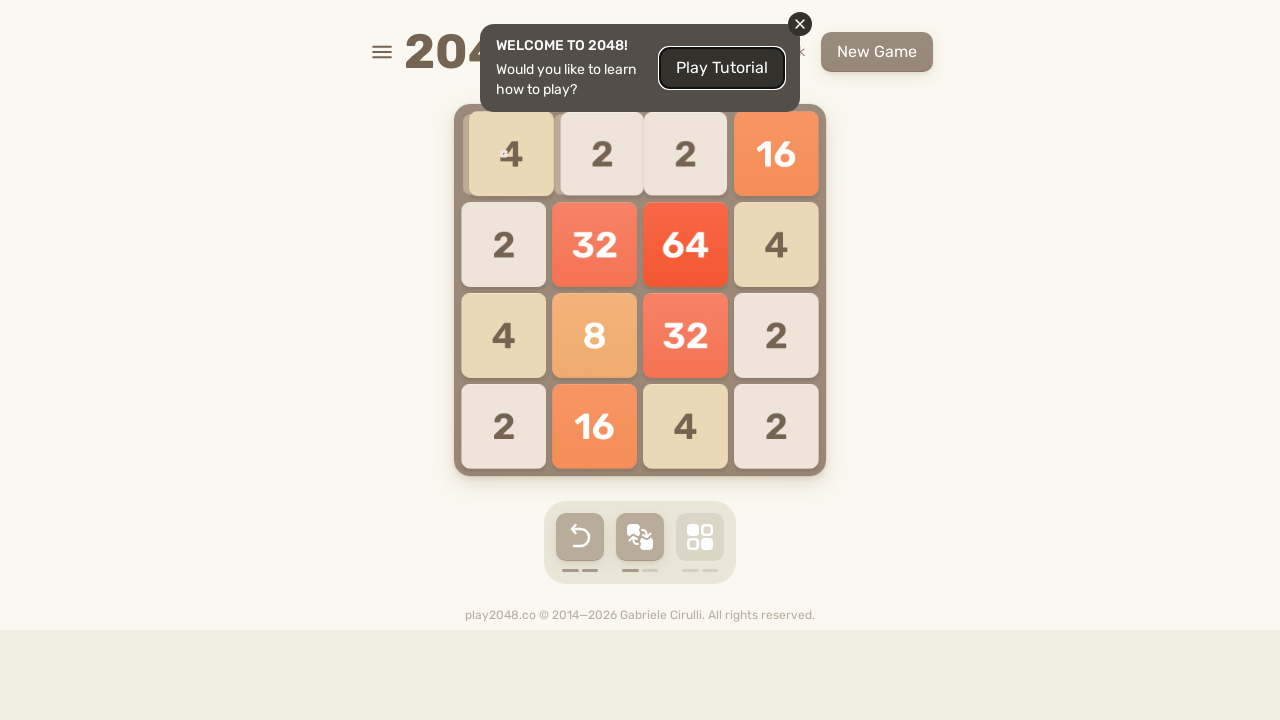

Pressed ArrowDown key
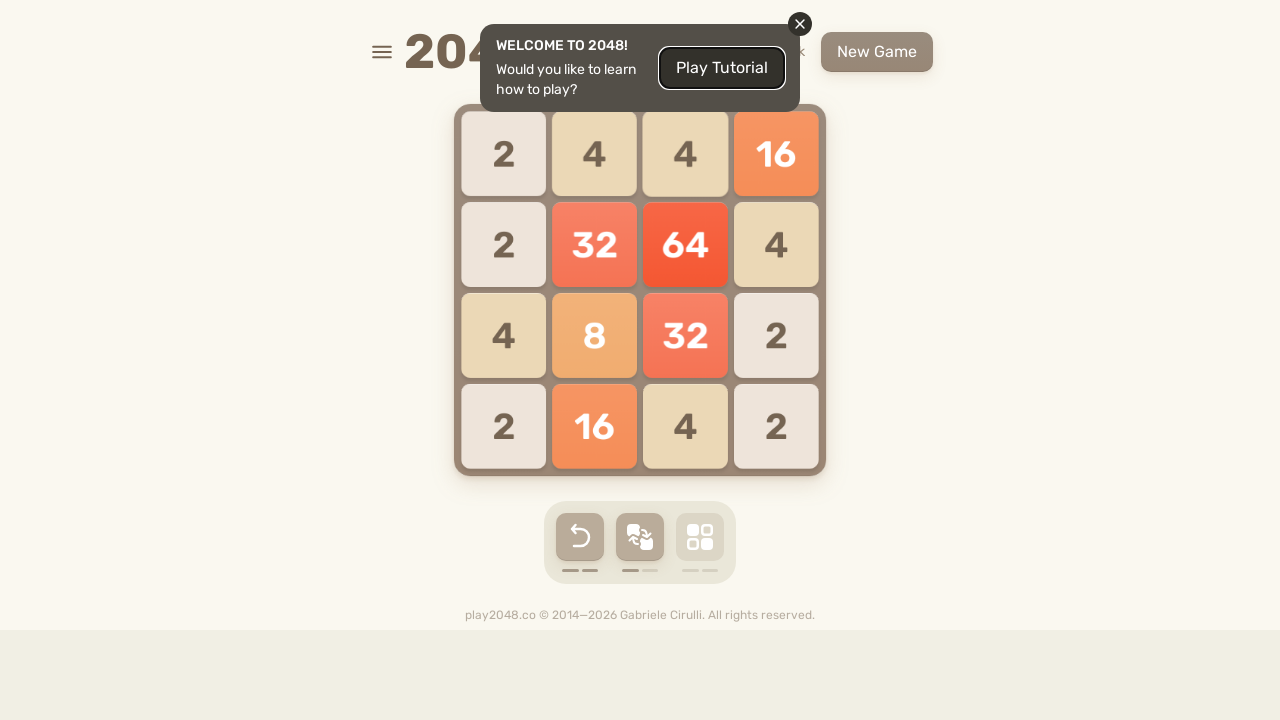

Waited 50ms for game response
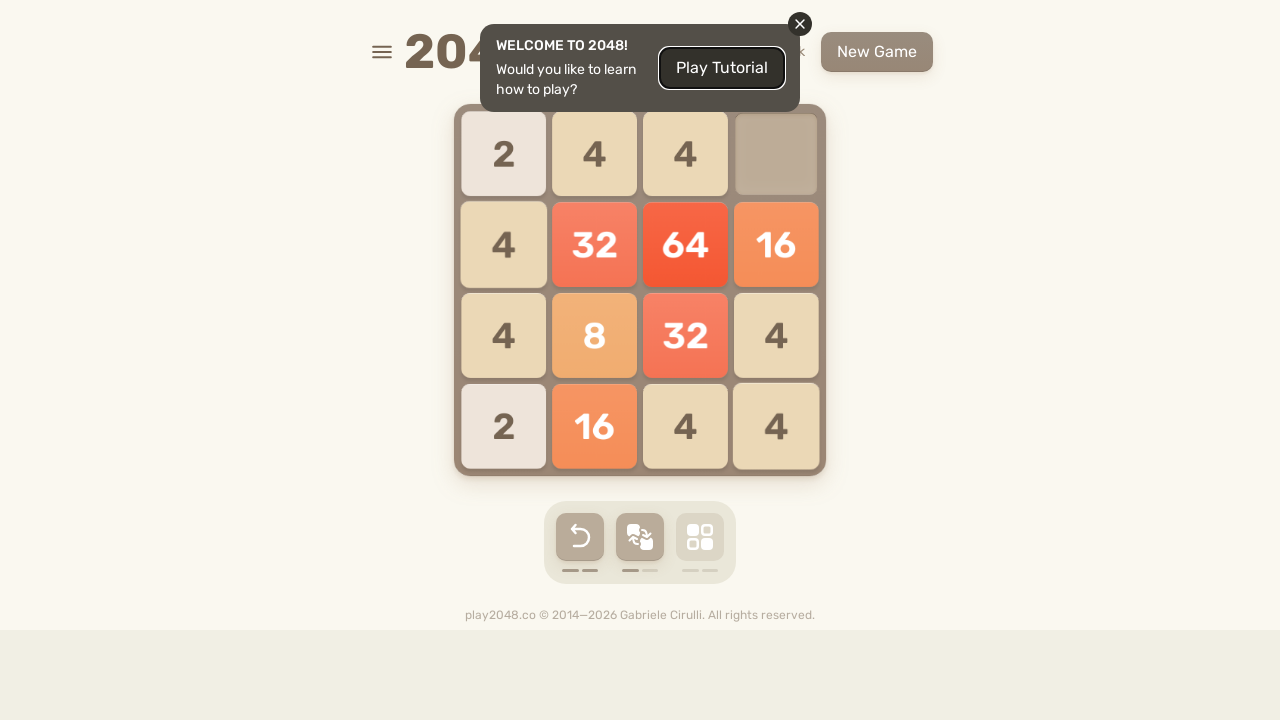

Pressed ArrowLeft key
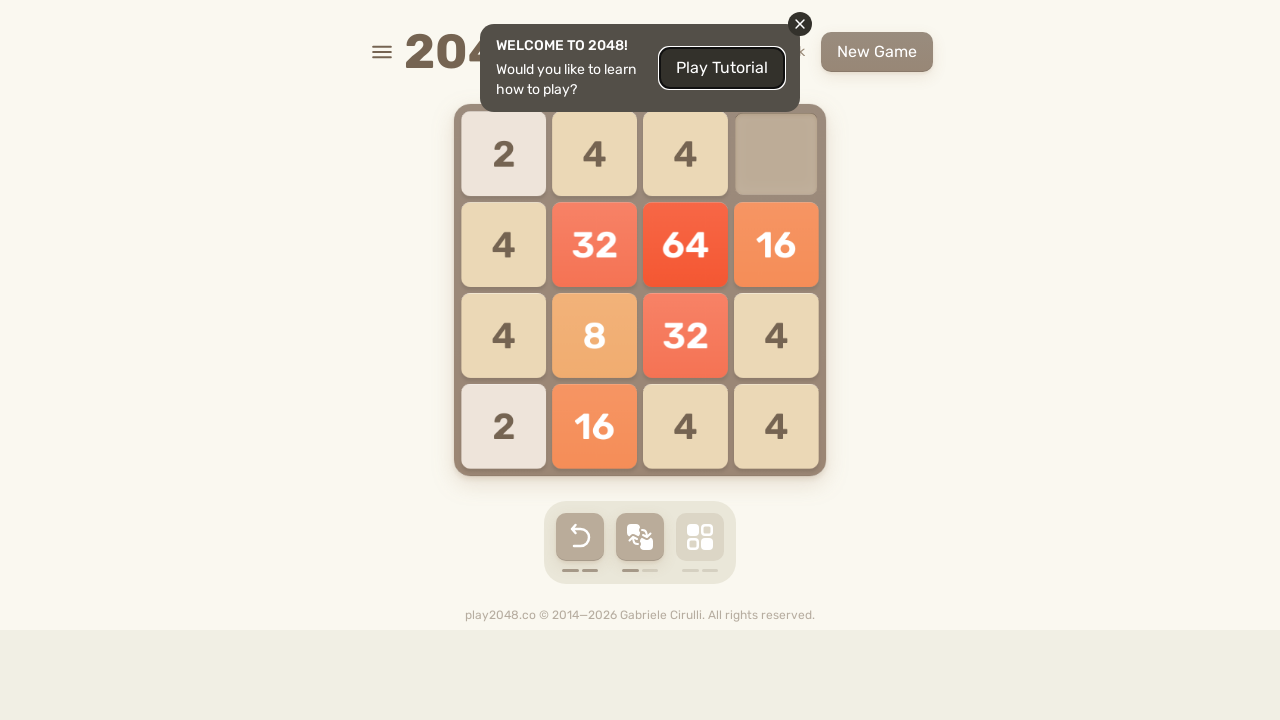

Waited 50ms for game response
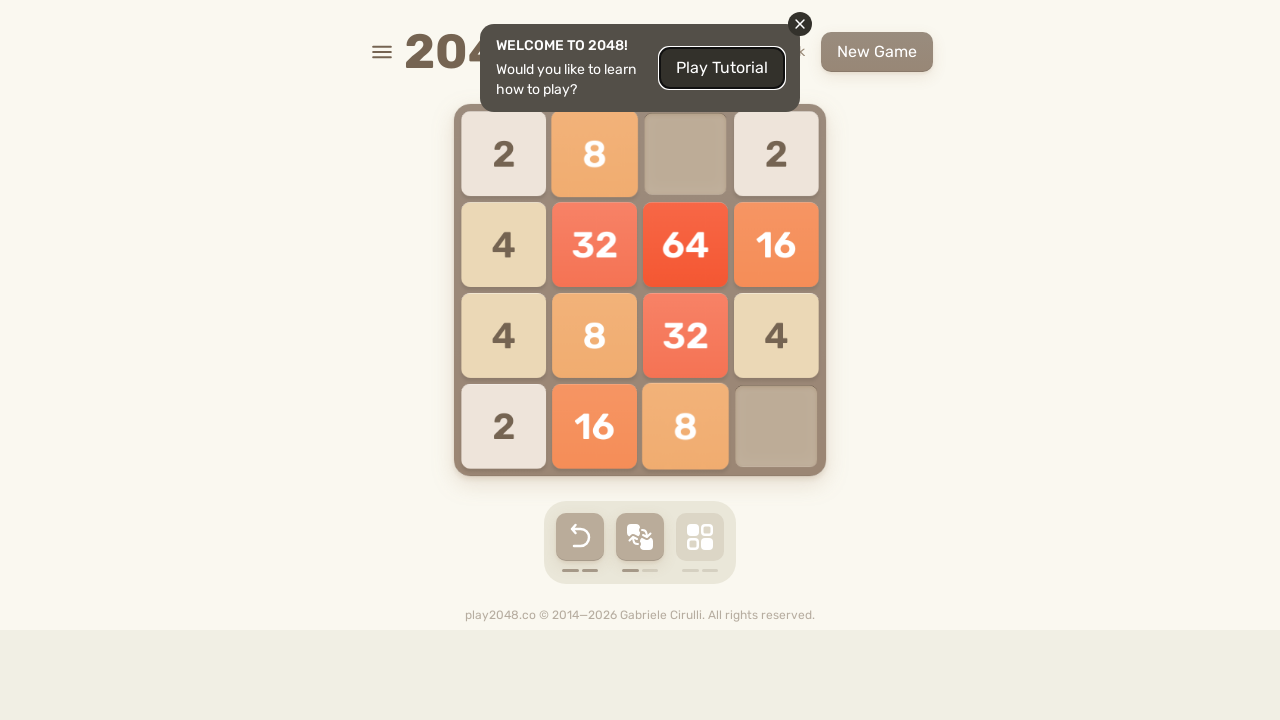

Pressed ArrowUp key
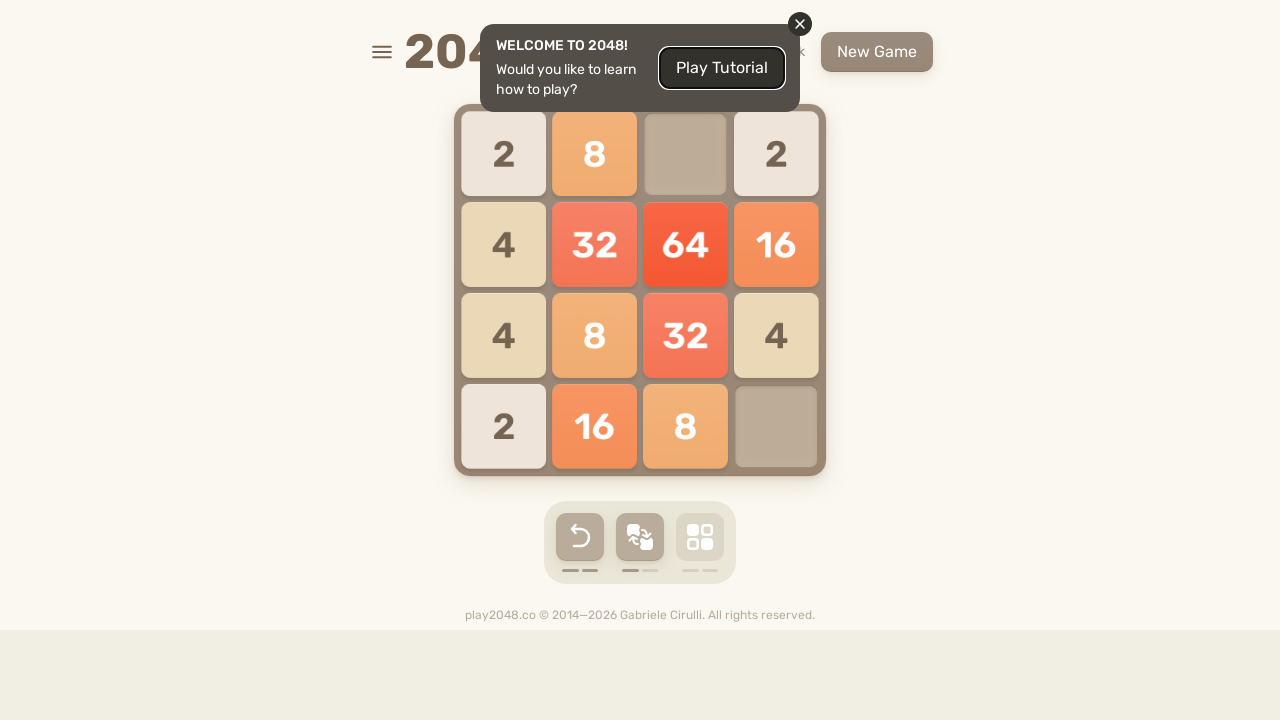

Waited 50ms for game response
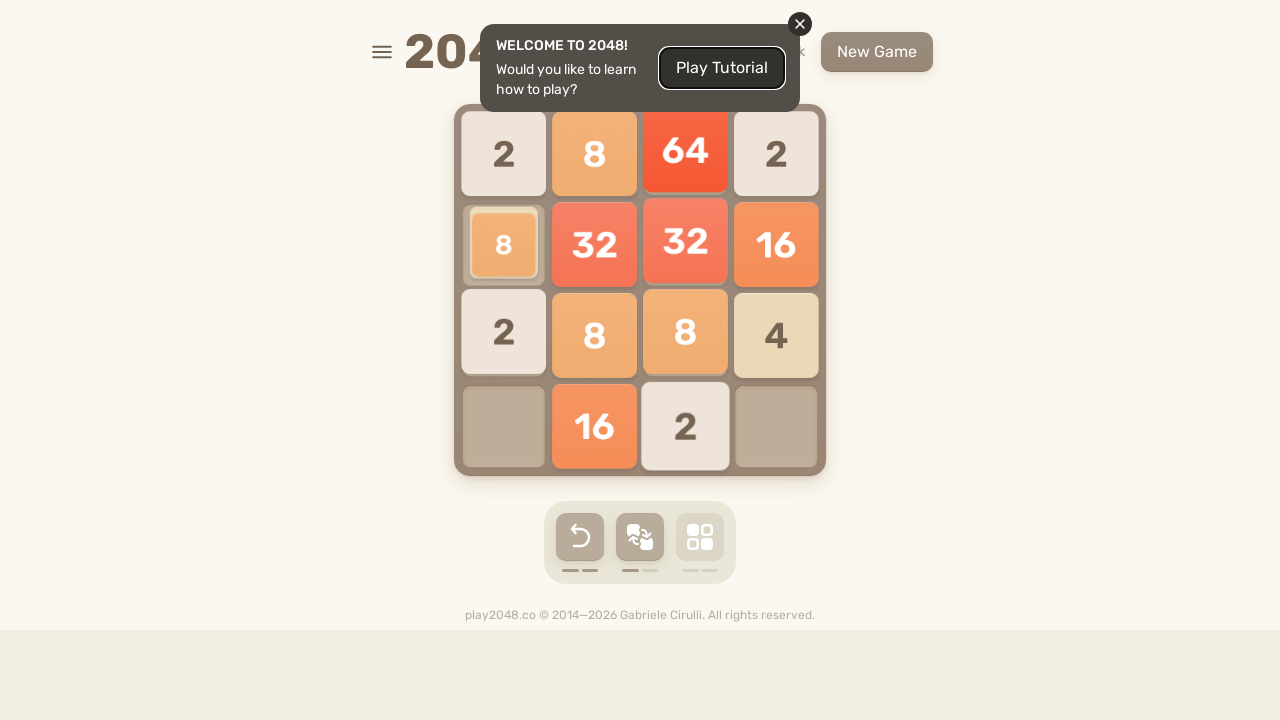

Pressed ArrowRight key
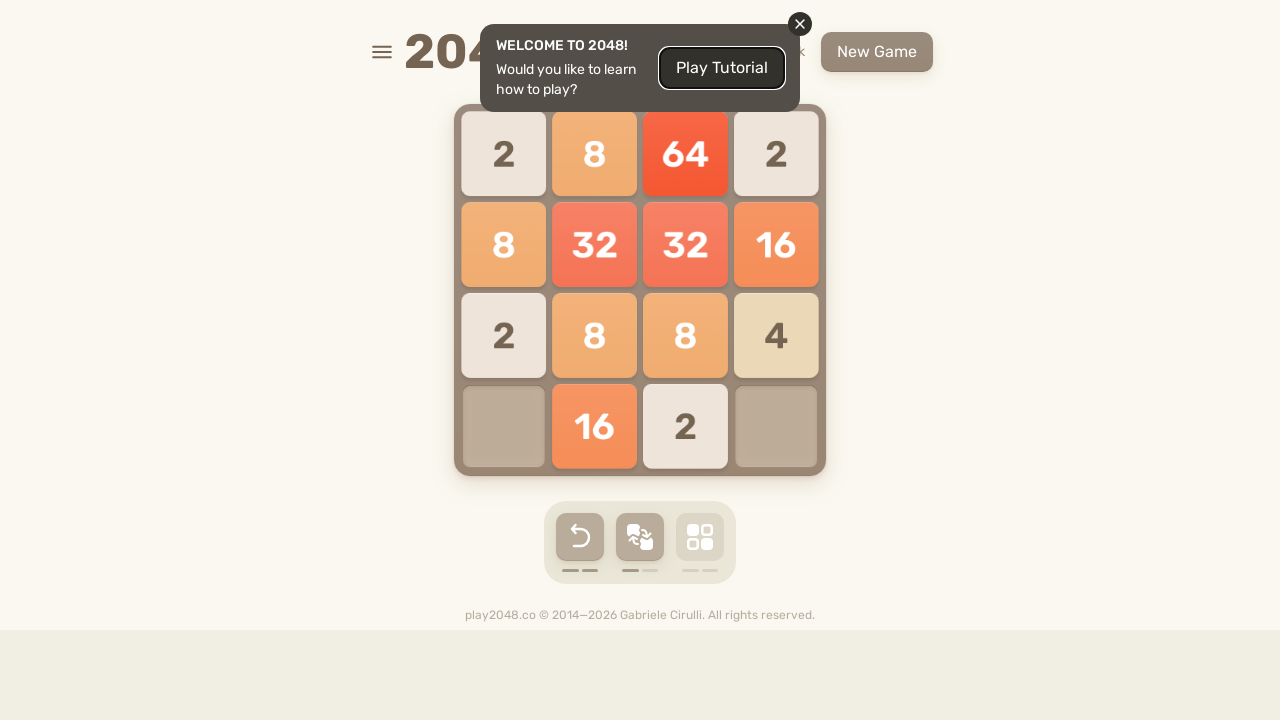

Waited 50ms for game response
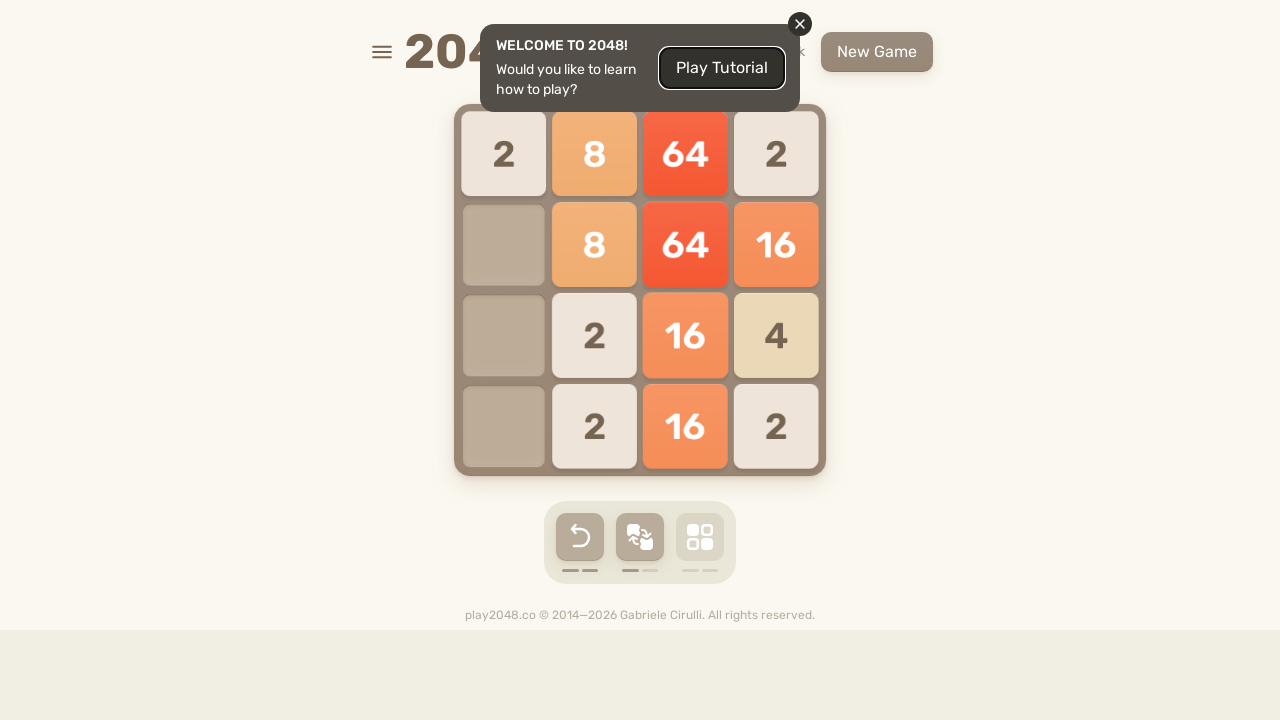

Pressed ArrowDown key
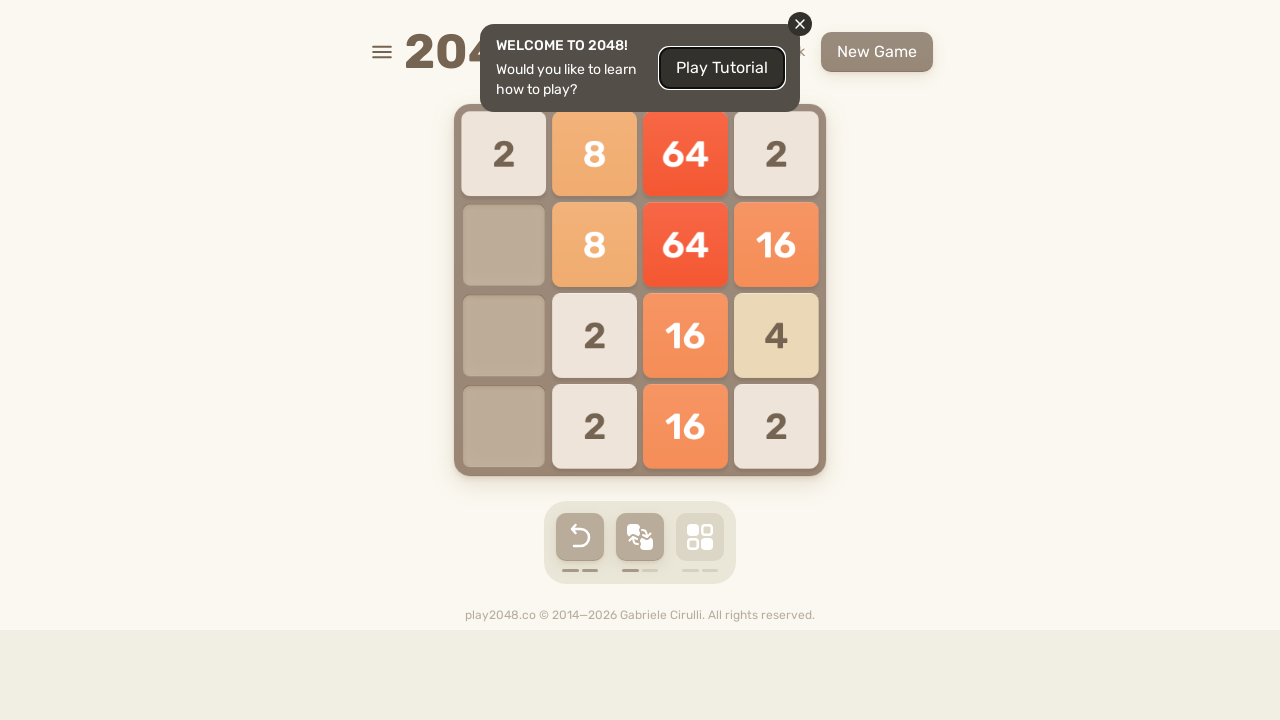

Waited 50ms for game response
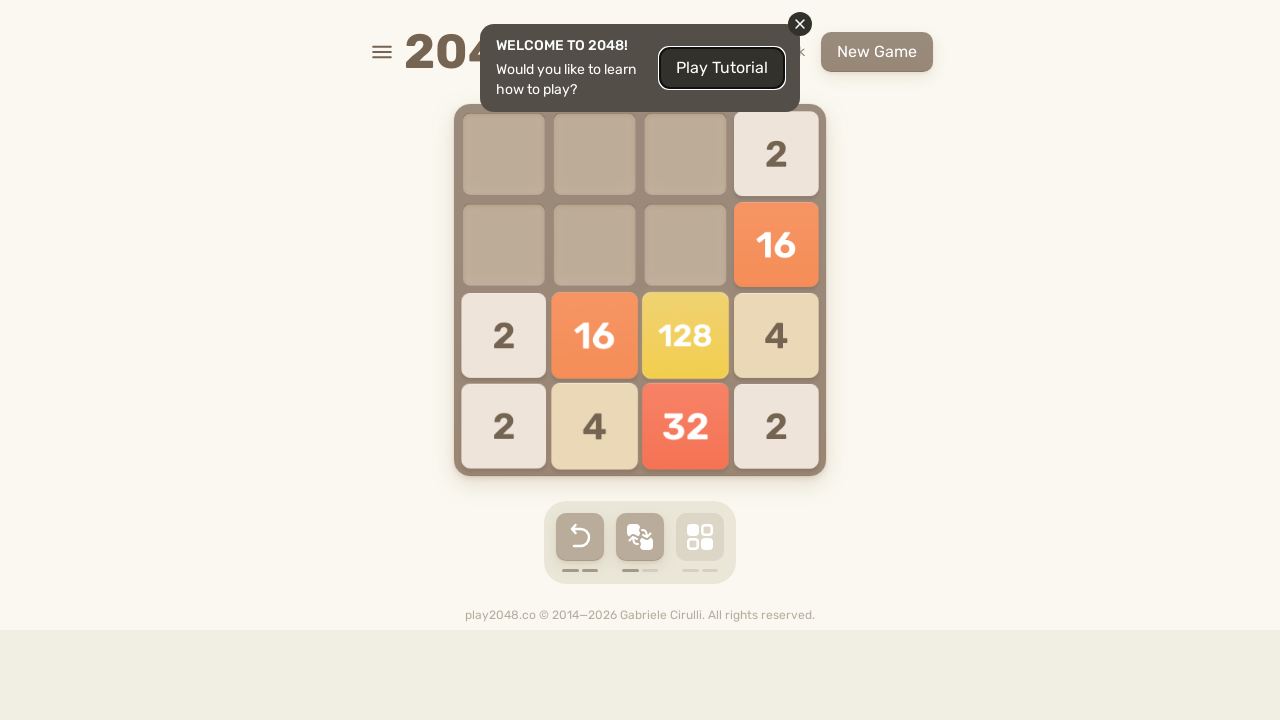

Pressed ArrowLeft key
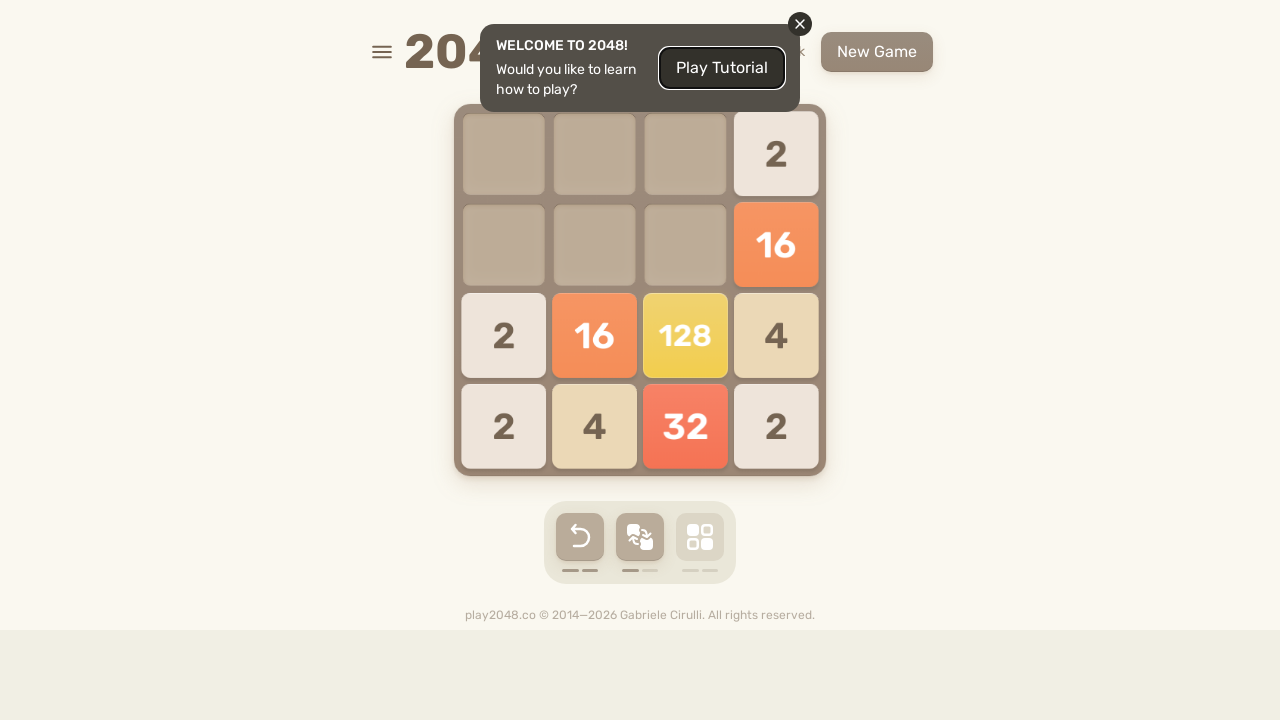

Waited 50ms for game response
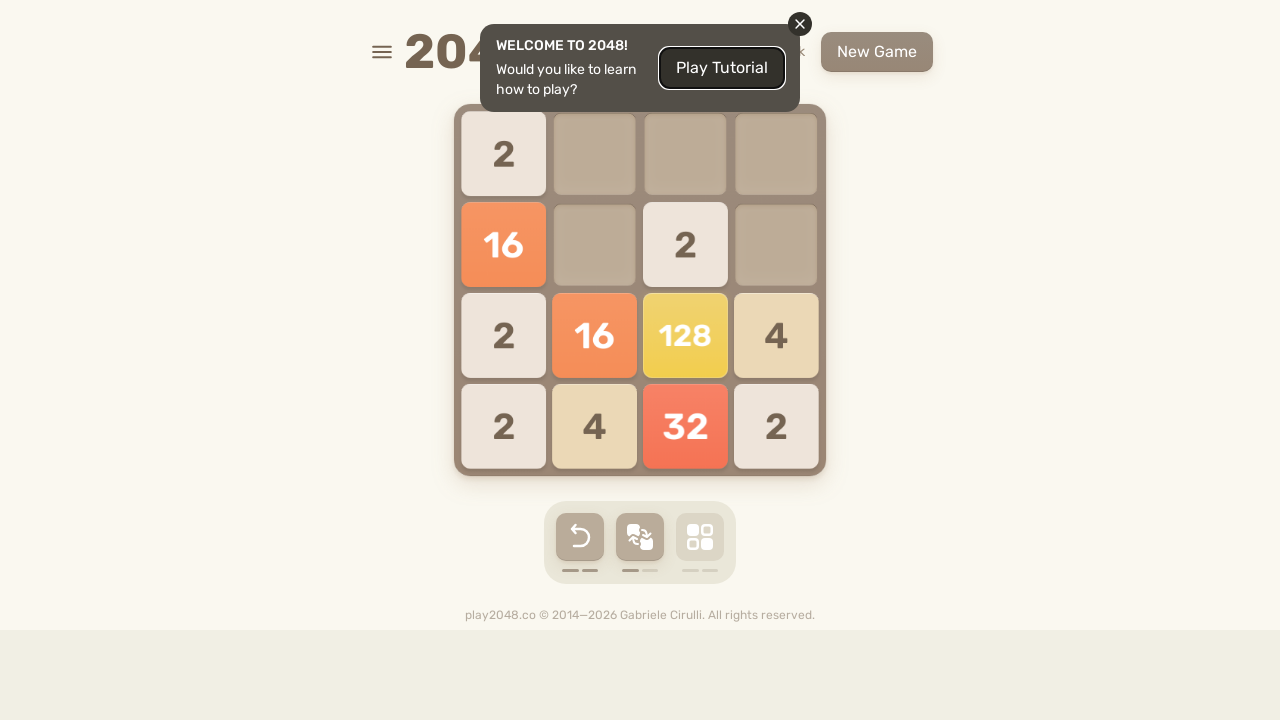

Pressed ArrowUp key
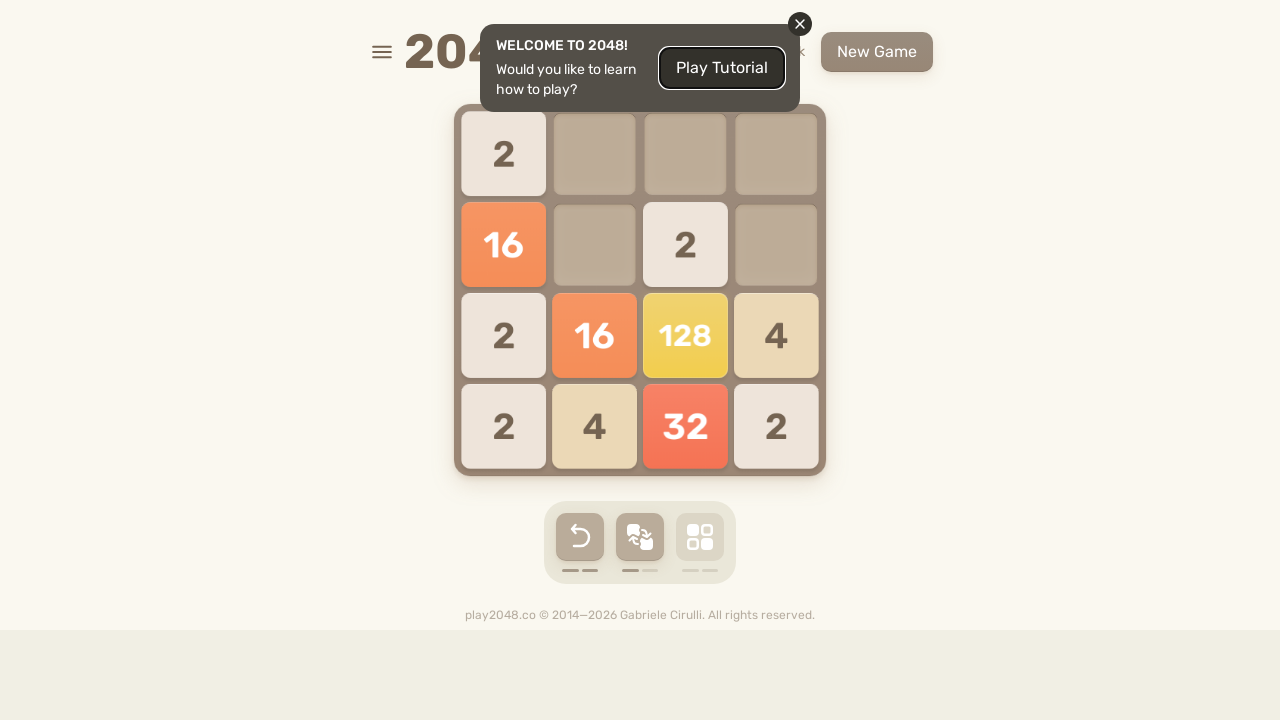

Waited 50ms for game response
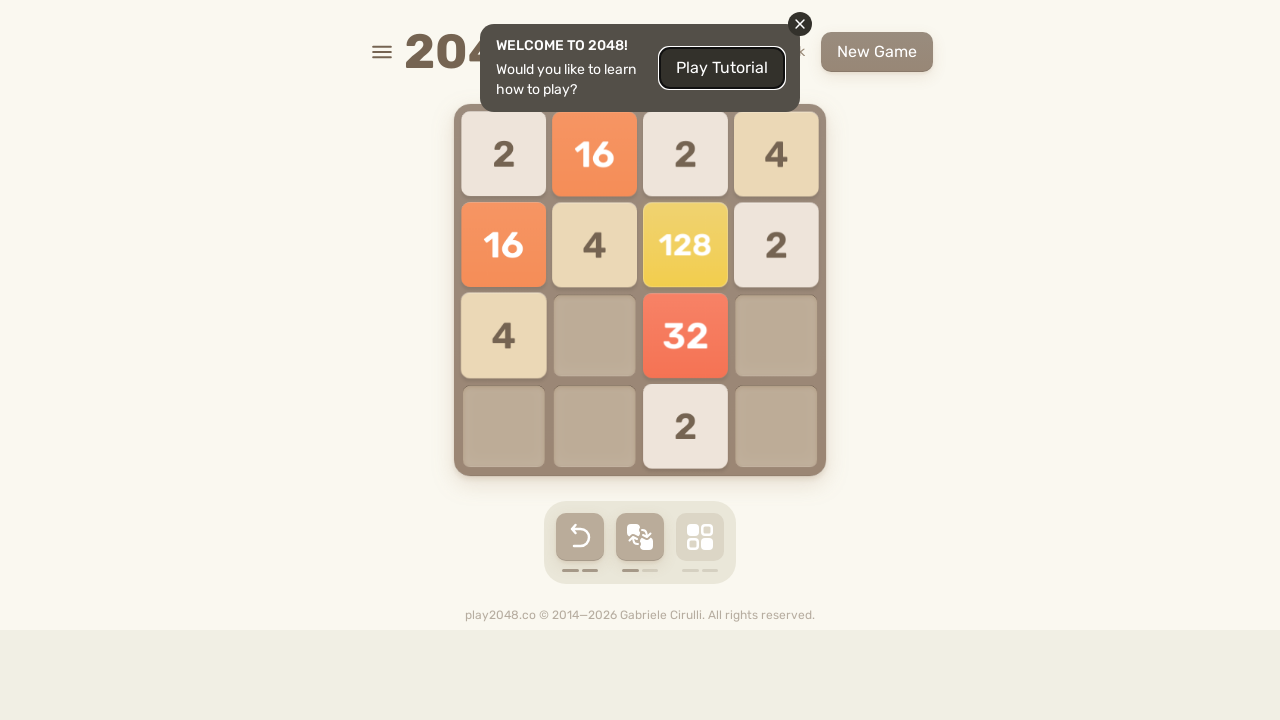

Pressed ArrowRight key
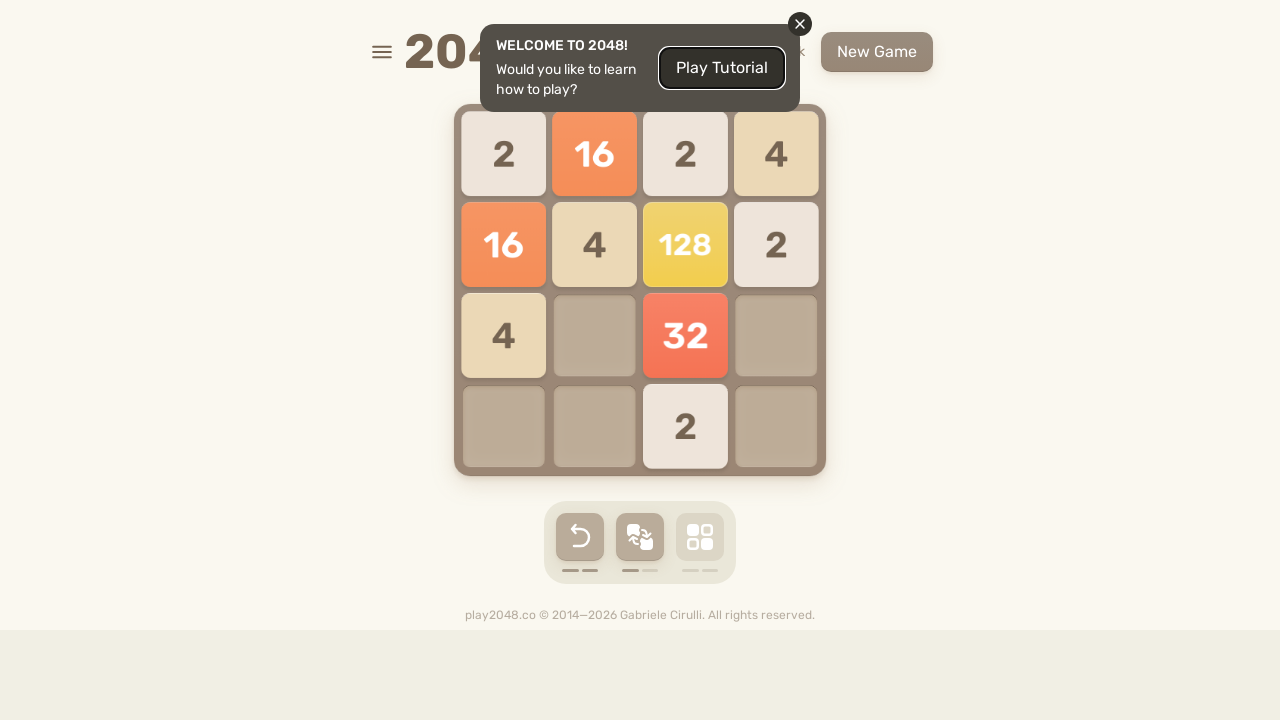

Waited 50ms for game response
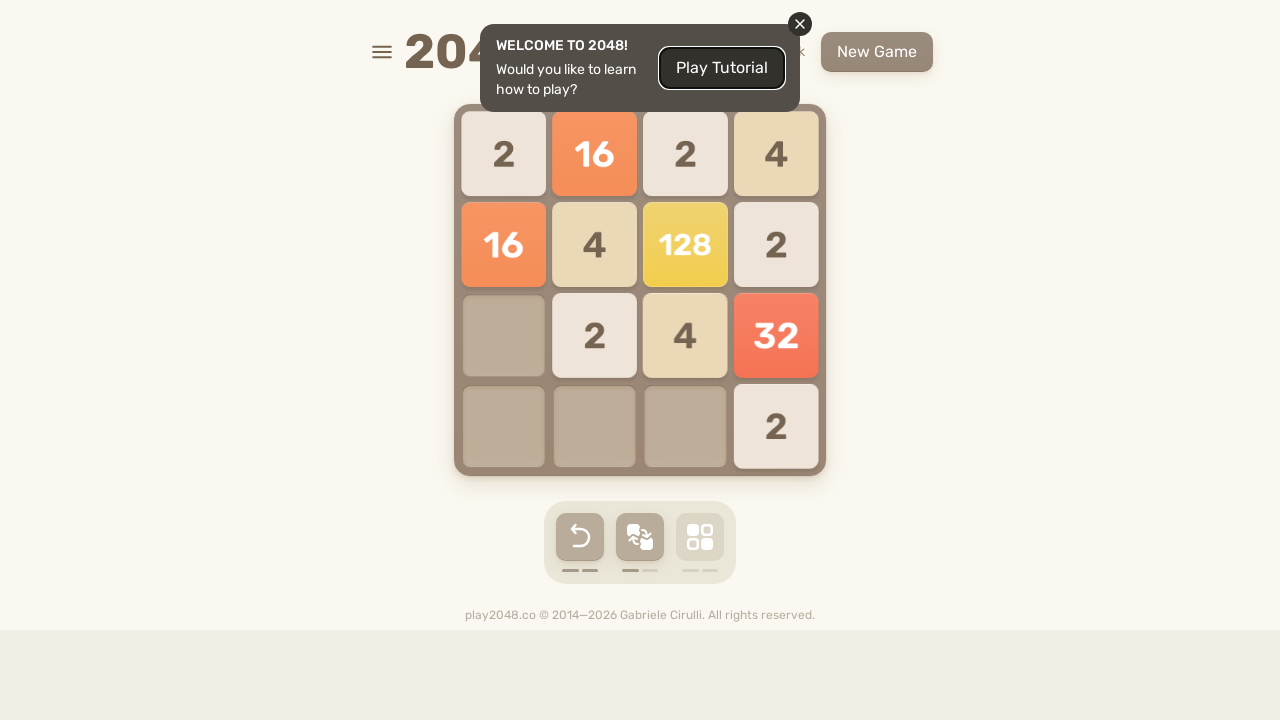

Pressed ArrowDown key
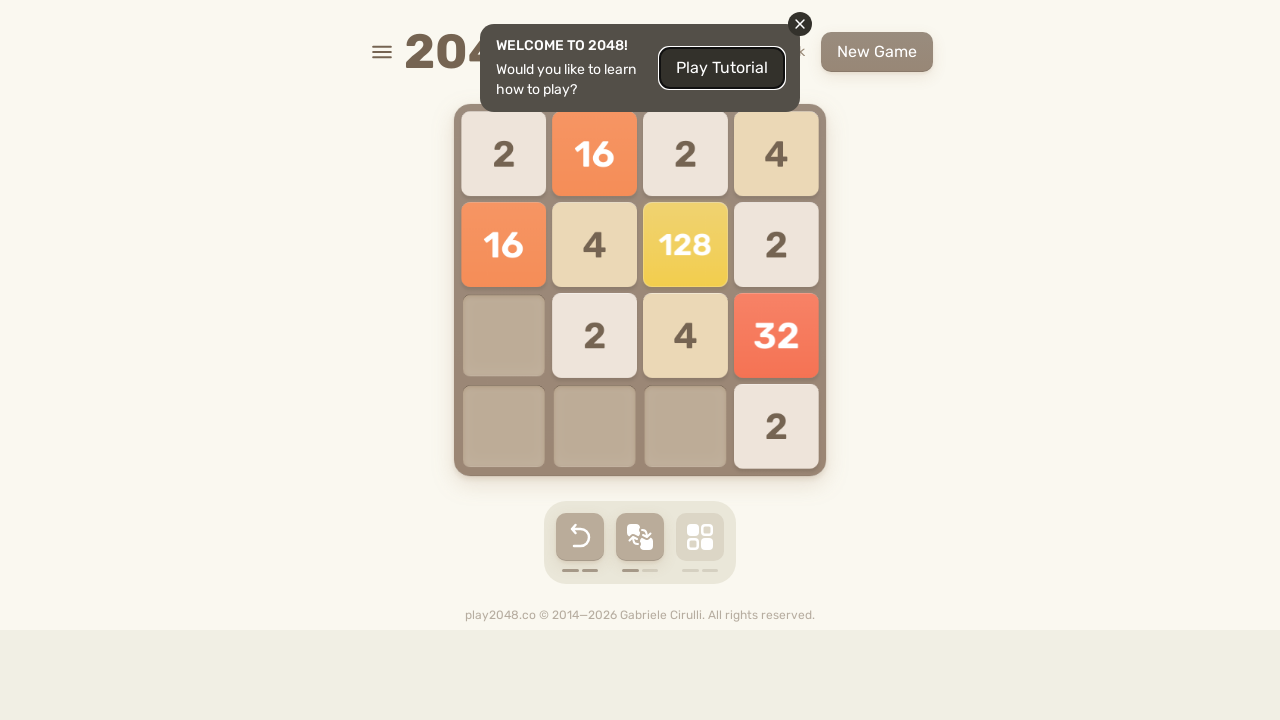

Waited 50ms for game response
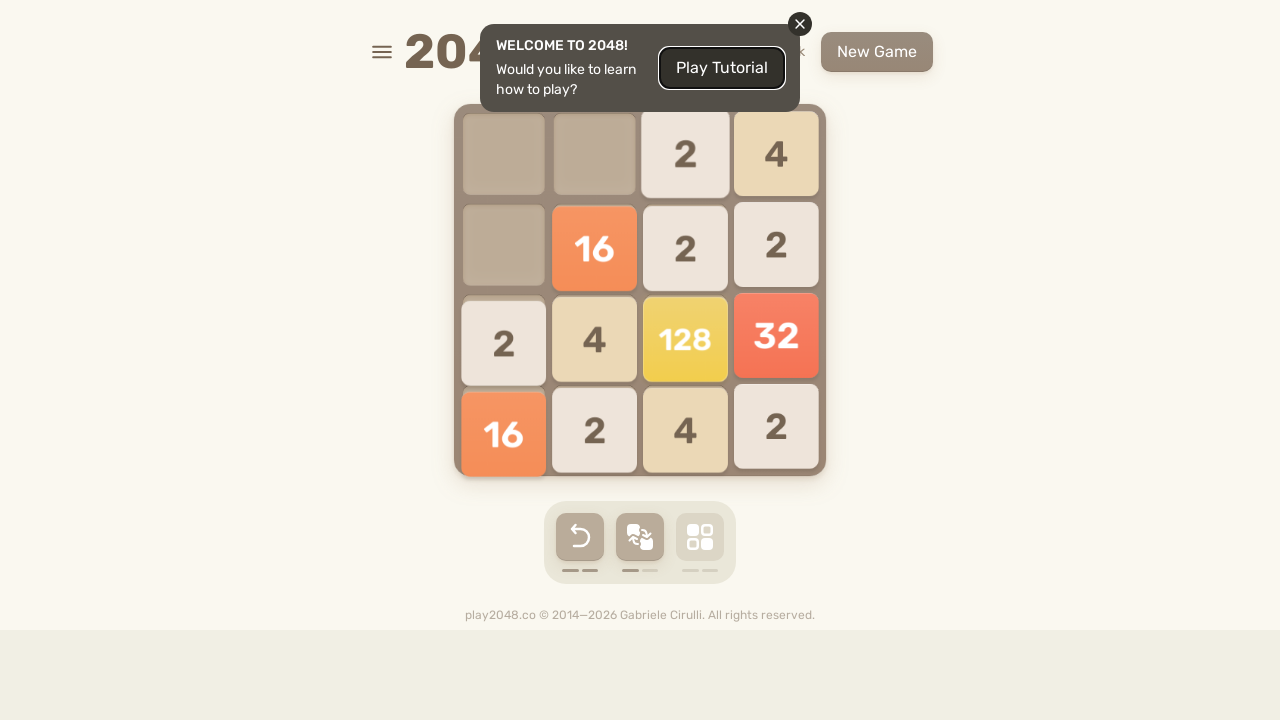

Pressed ArrowLeft key
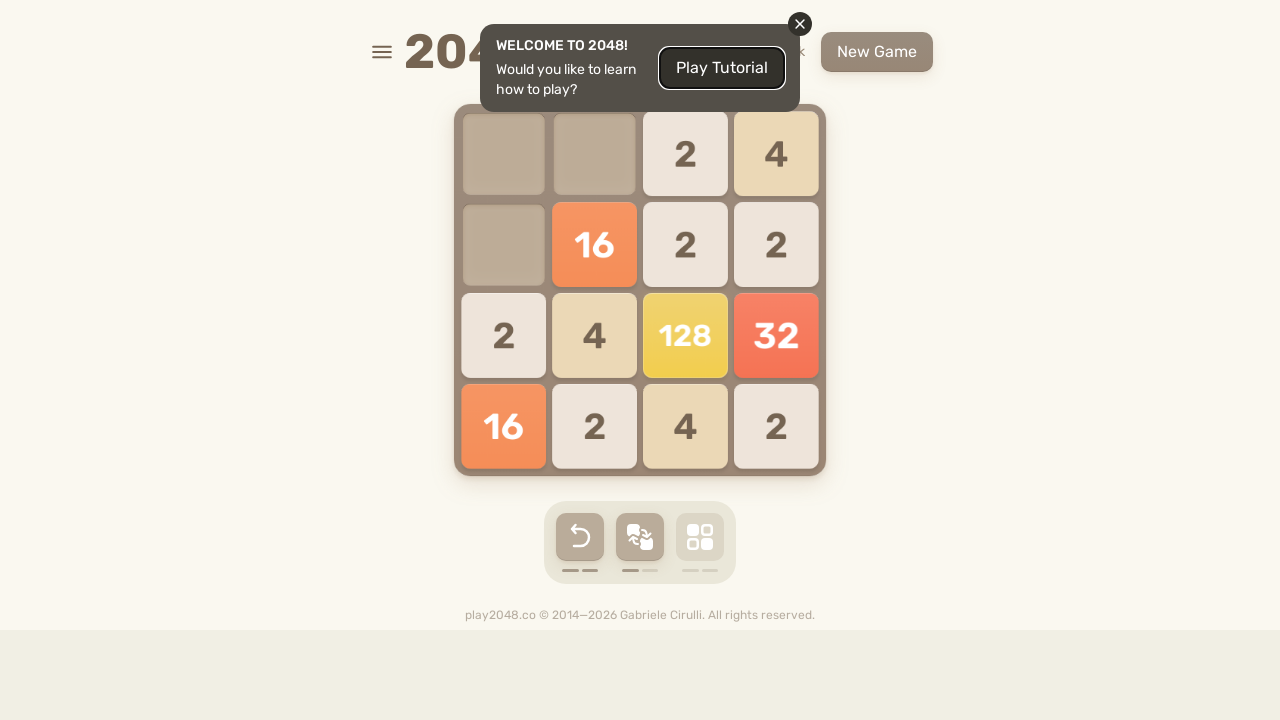

Waited 50ms for game response
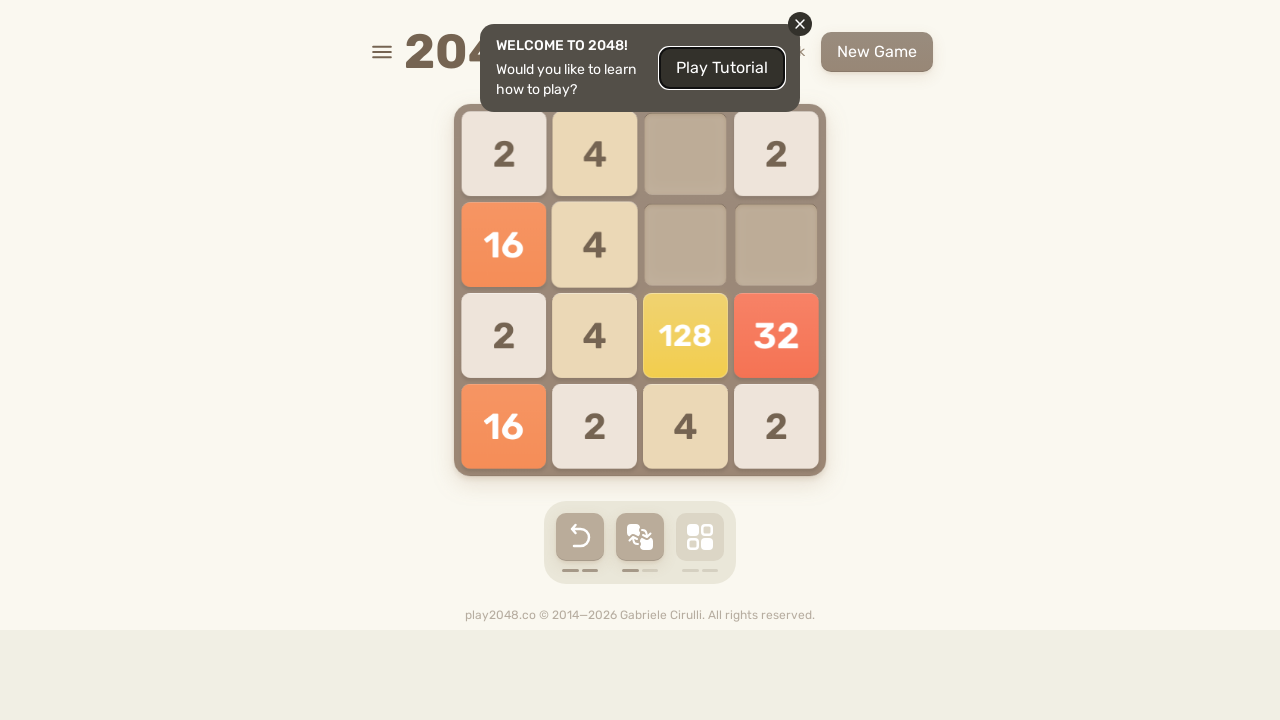

Pressed ArrowUp key
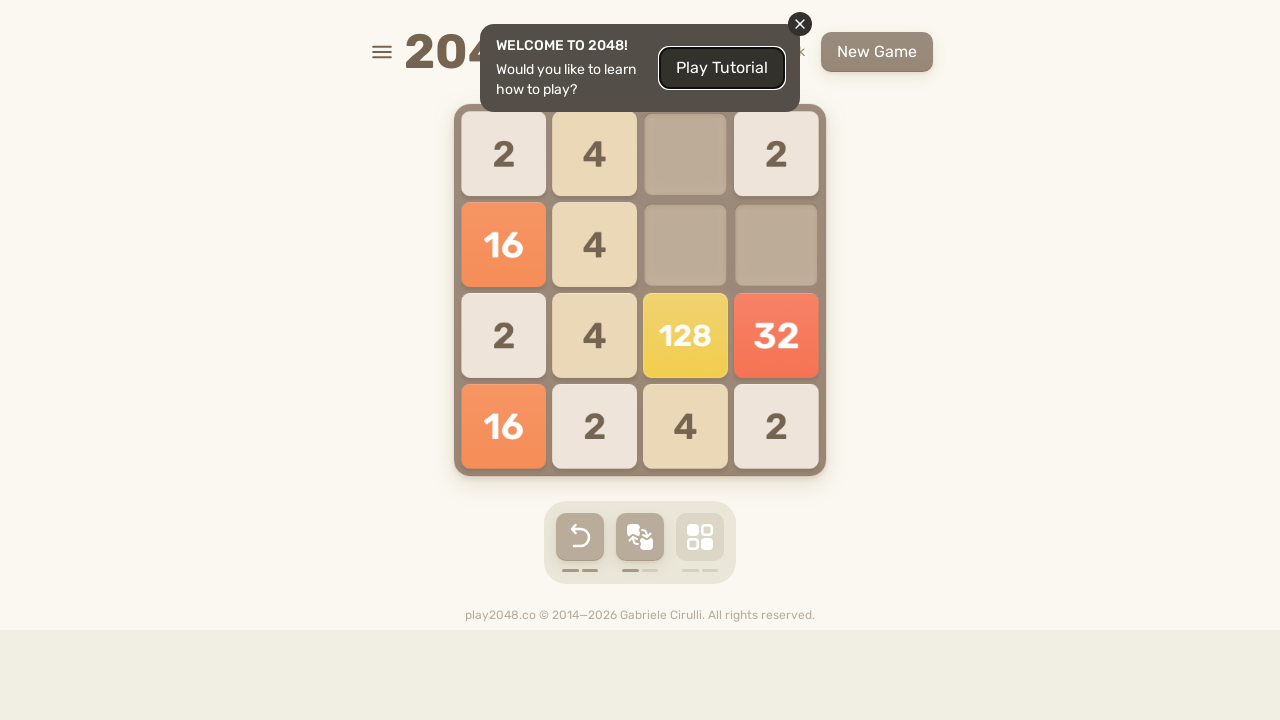

Waited 50ms for game response
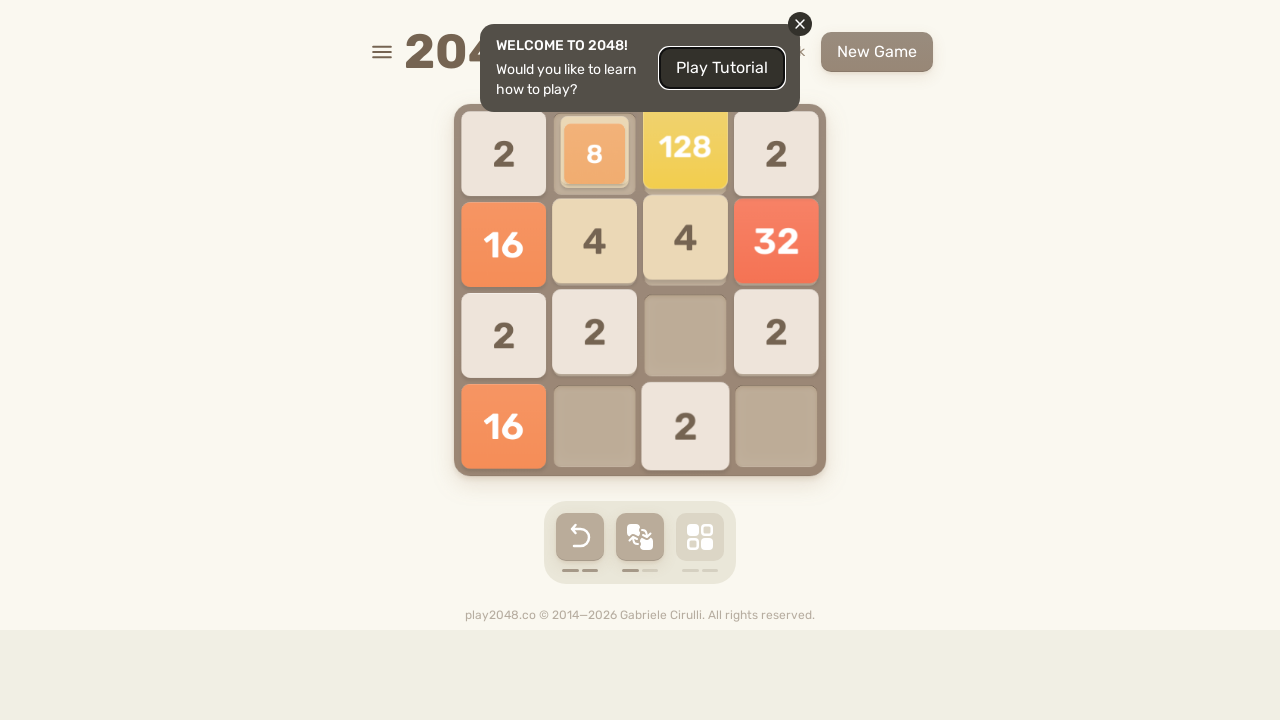

Pressed ArrowRight key
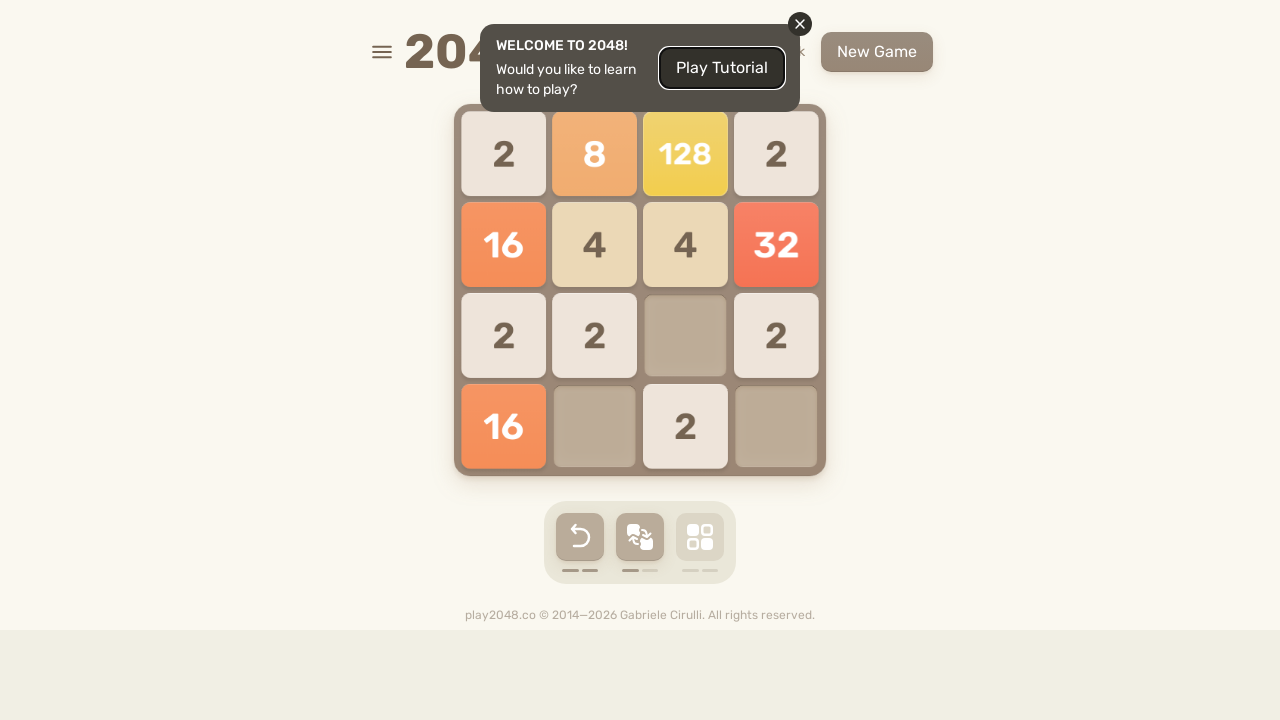

Waited 50ms for game response
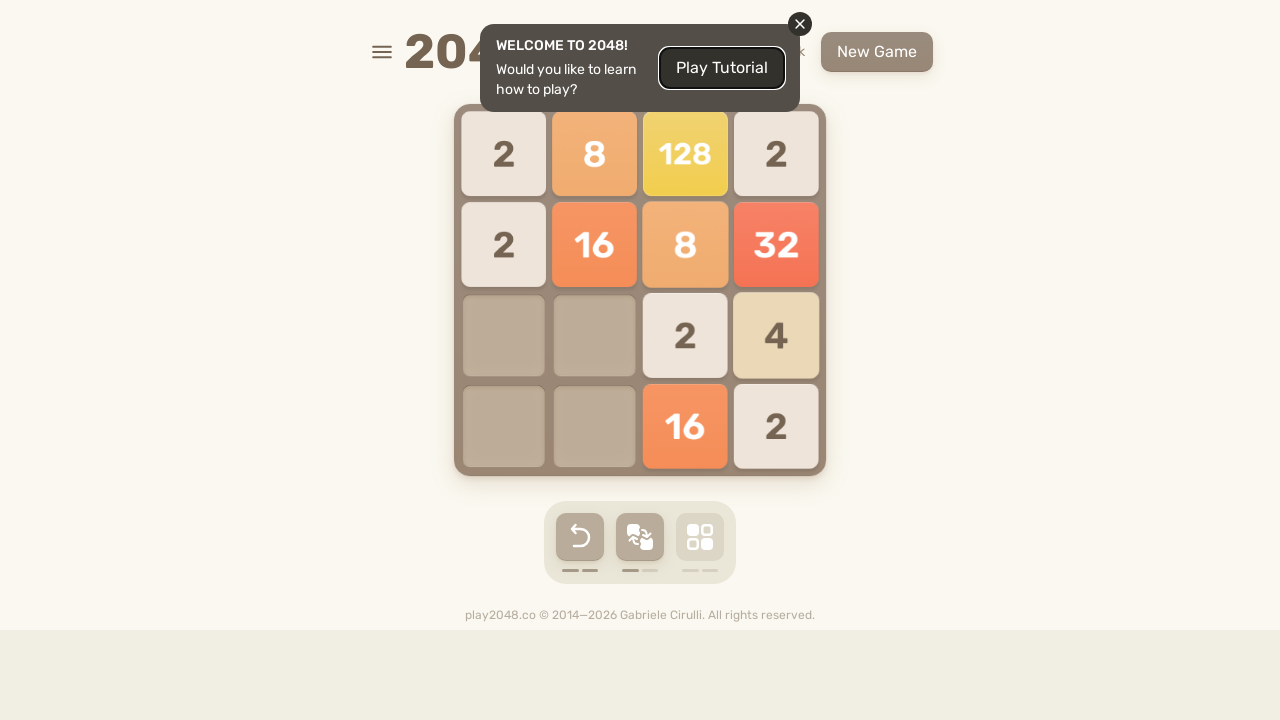

Pressed ArrowDown key
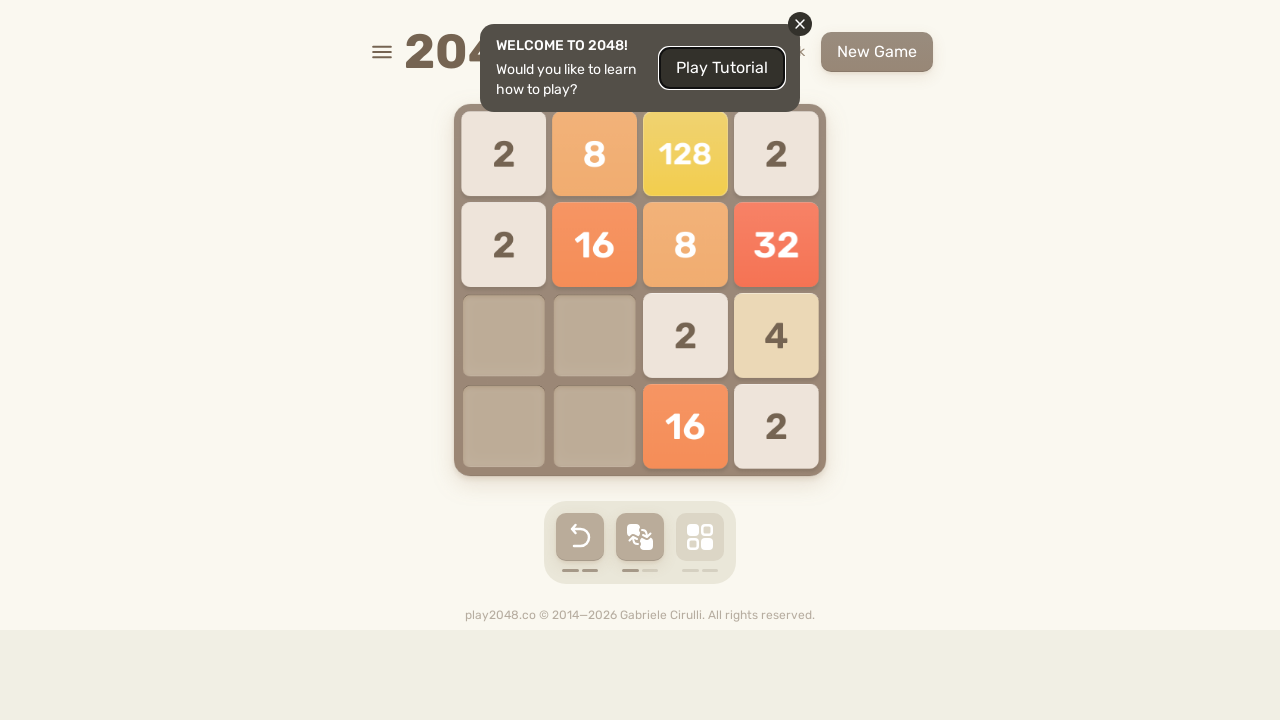

Waited 50ms for game response
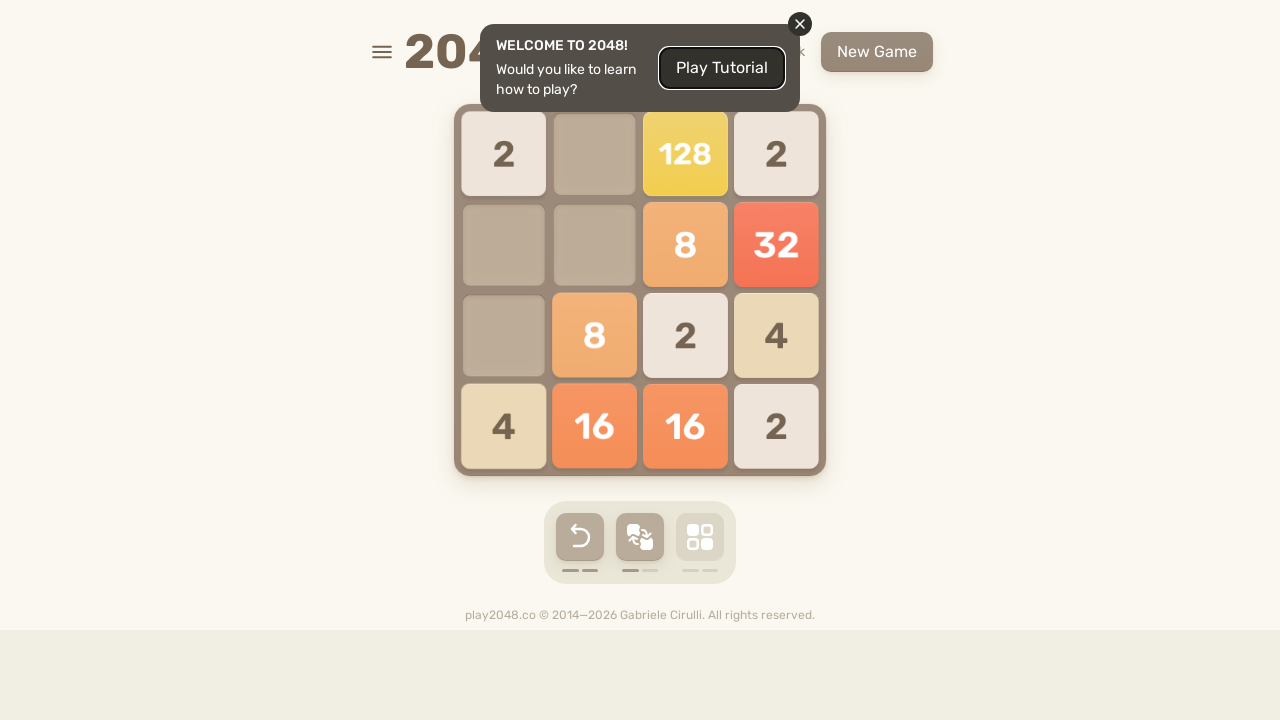

Pressed ArrowLeft key
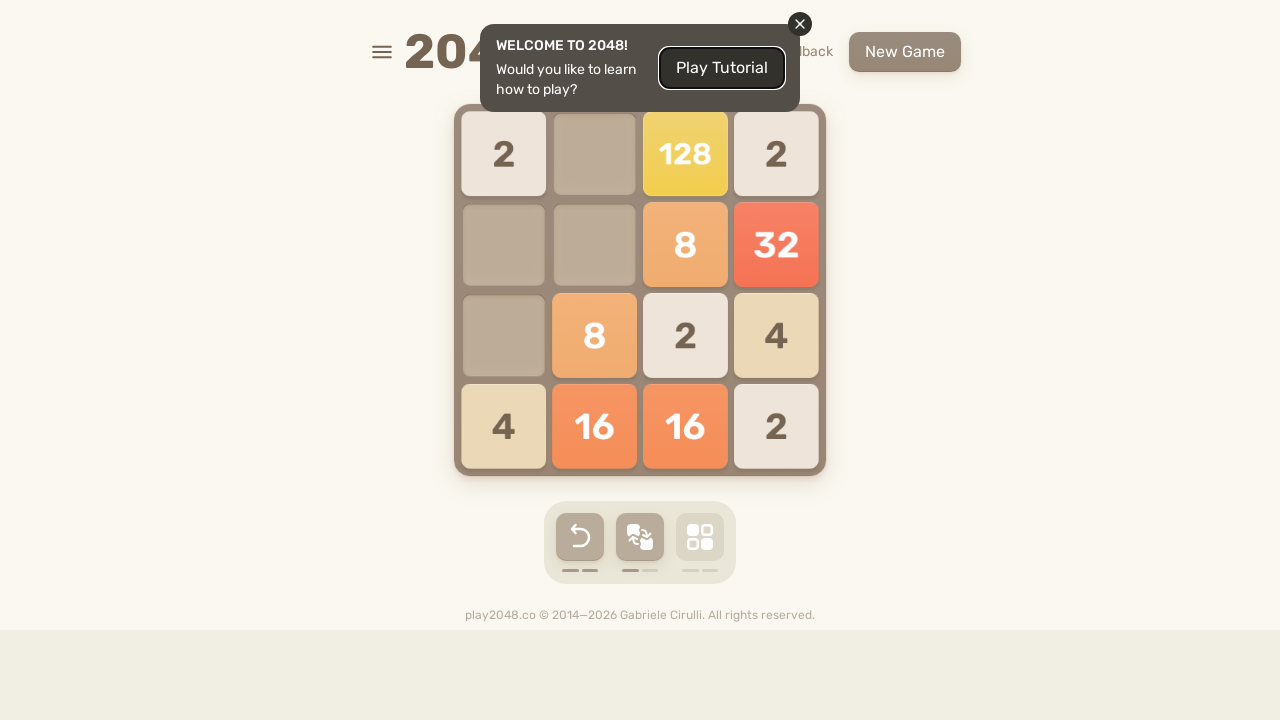

Waited 50ms for game response
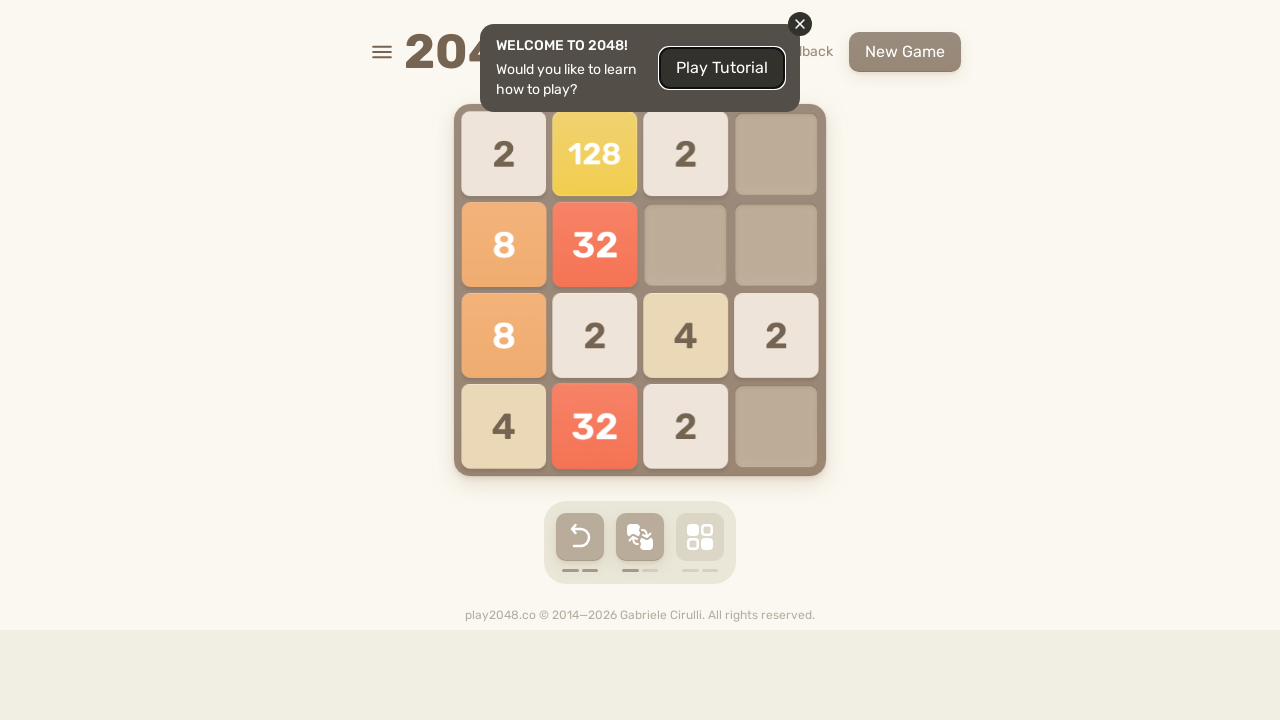

Pressed ArrowUp key
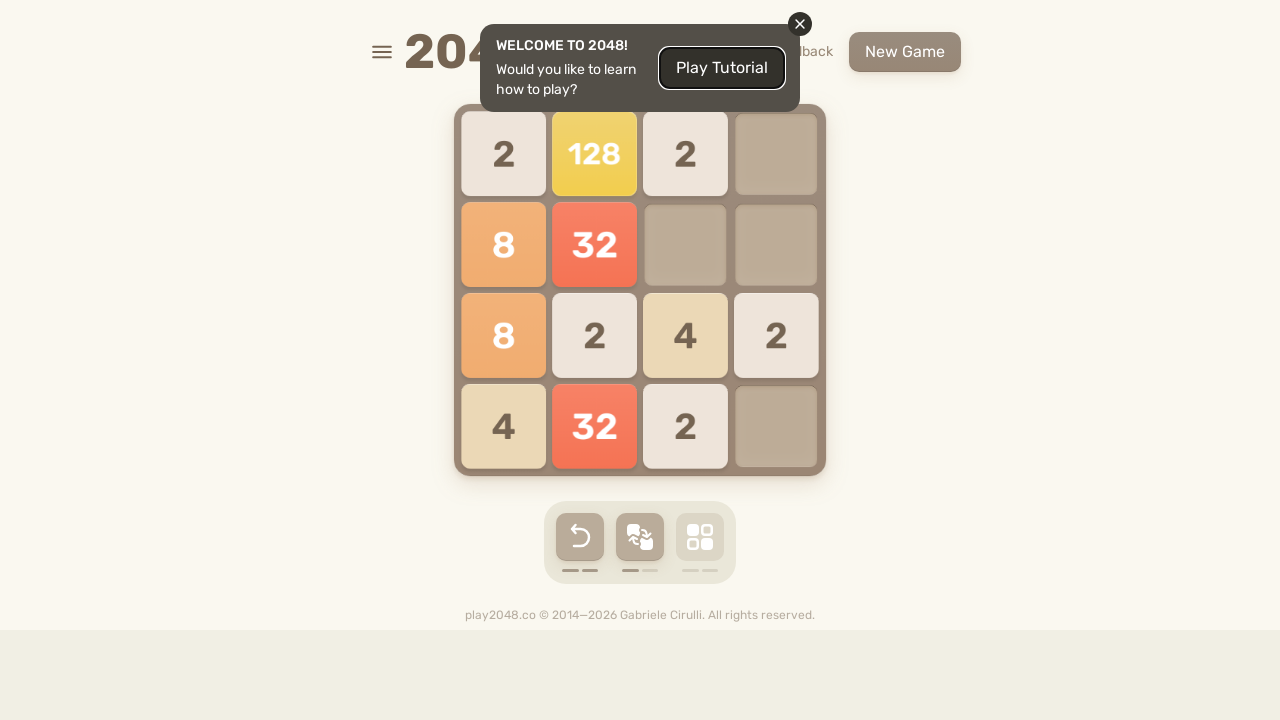

Waited 50ms for game response
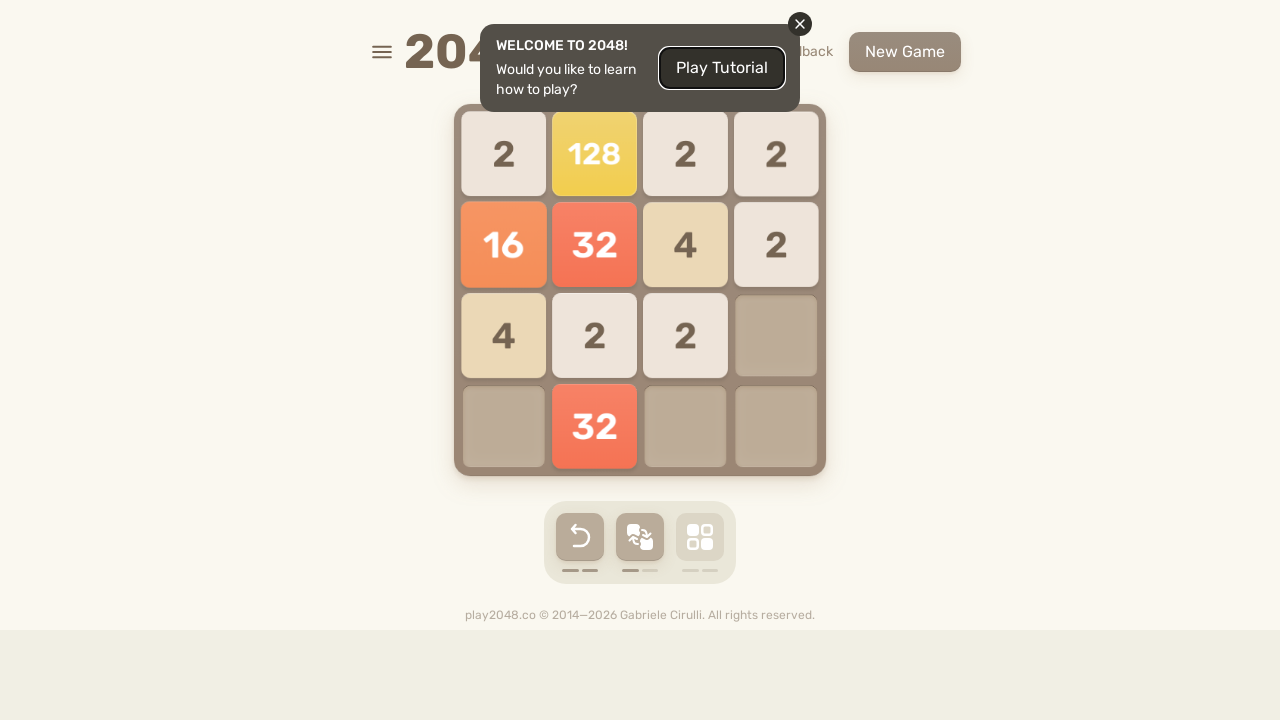

Pressed ArrowRight key
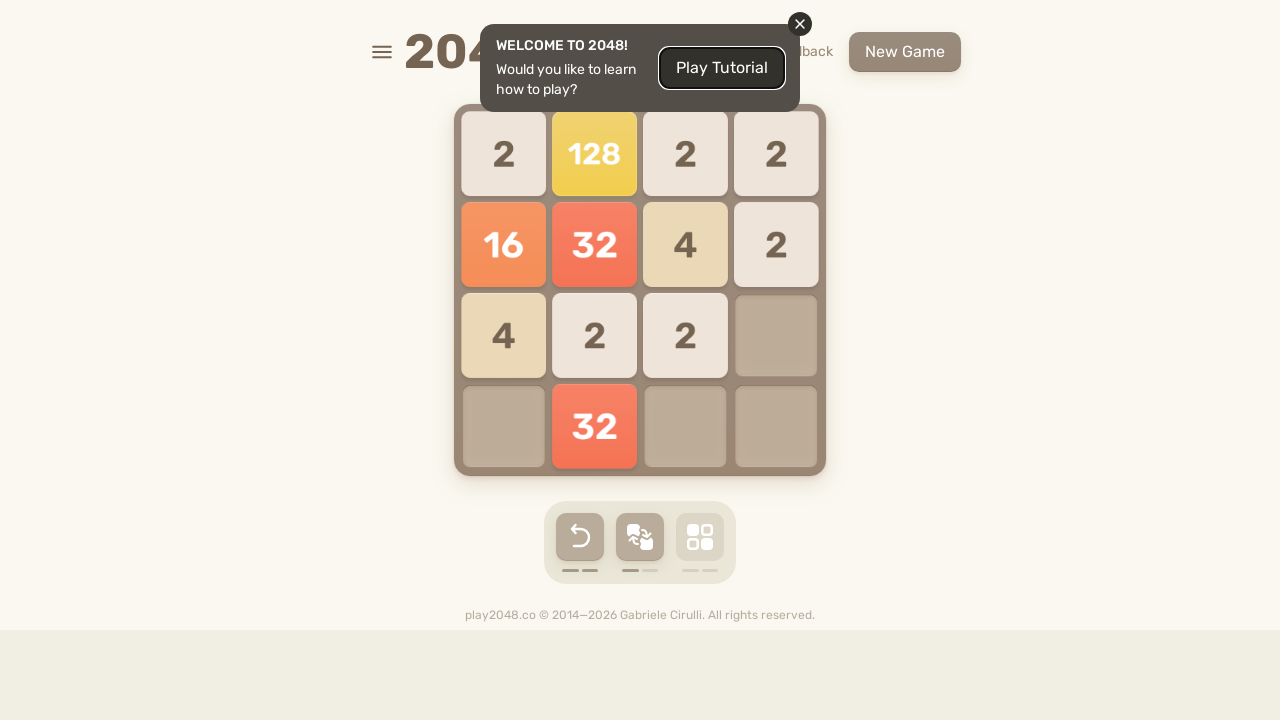

Waited 50ms for game response
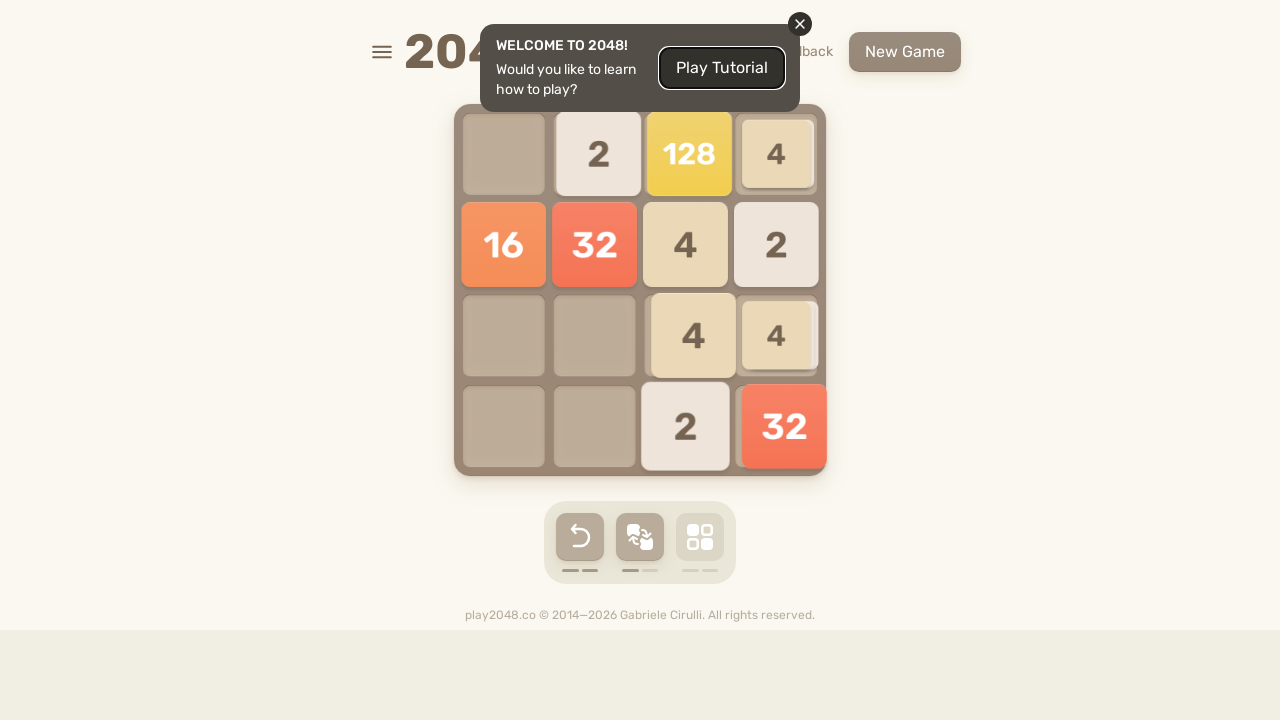

Pressed ArrowDown key
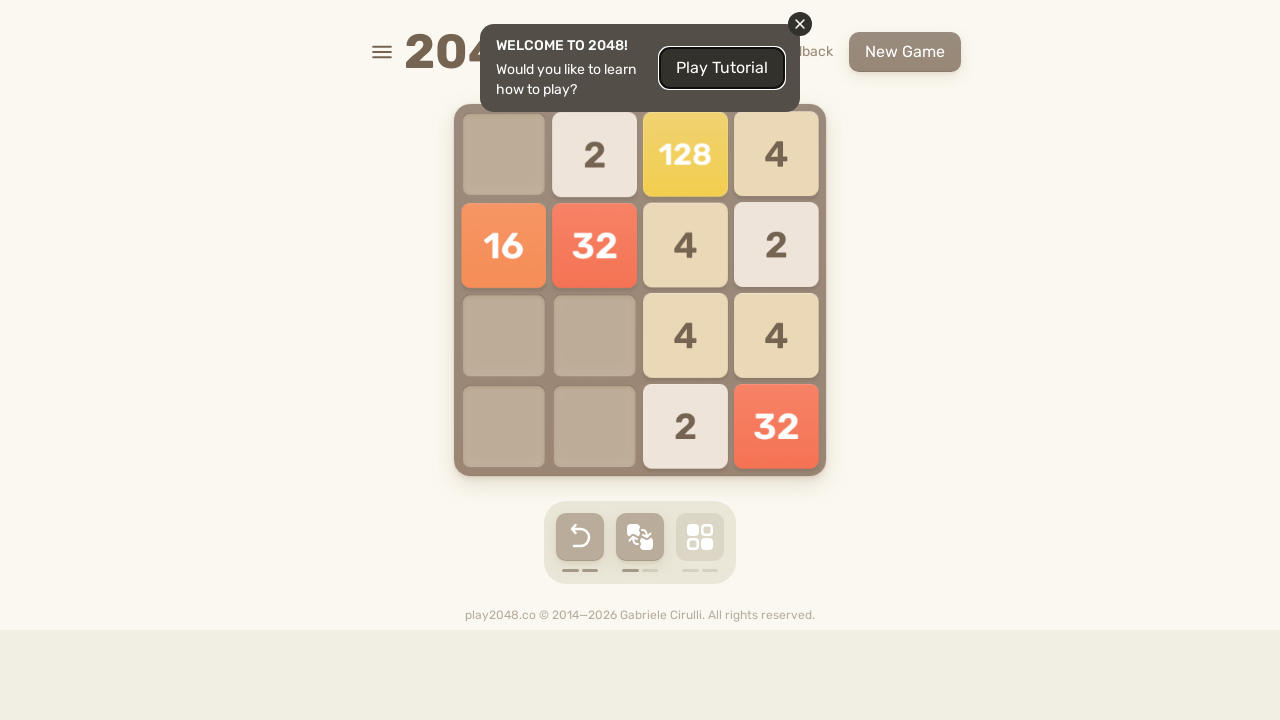

Waited 50ms for game response
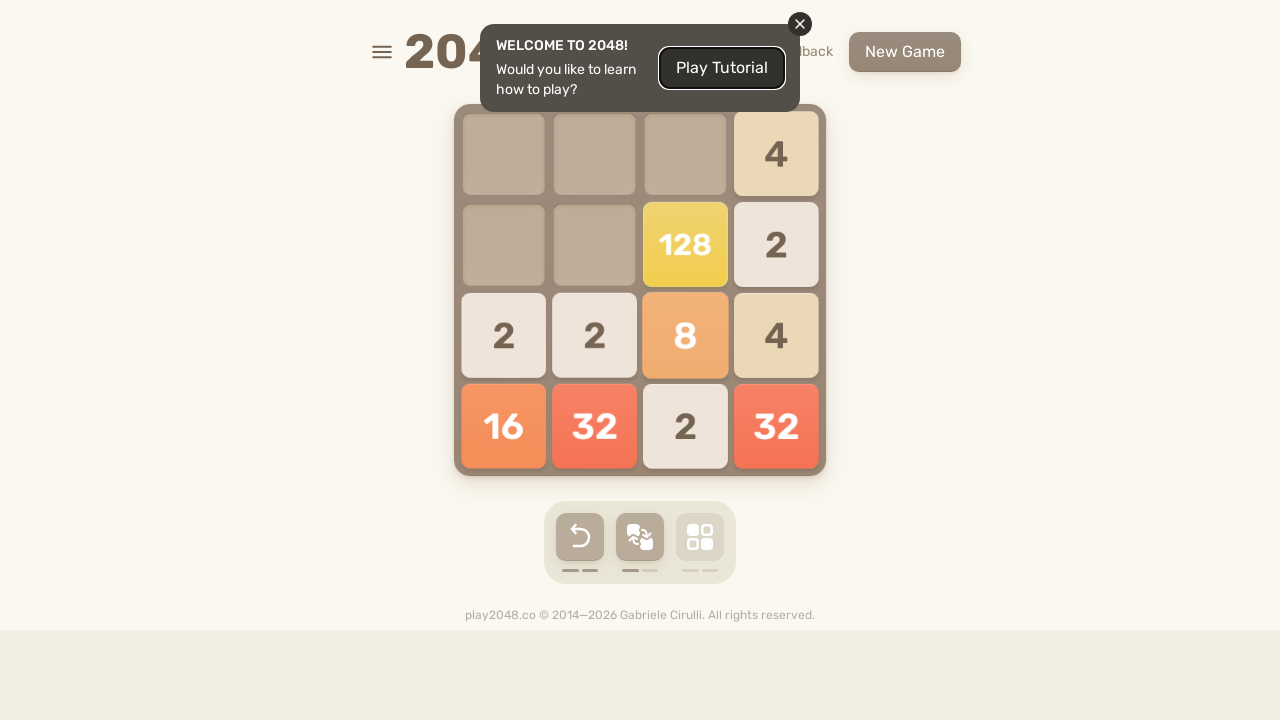

Pressed ArrowLeft key
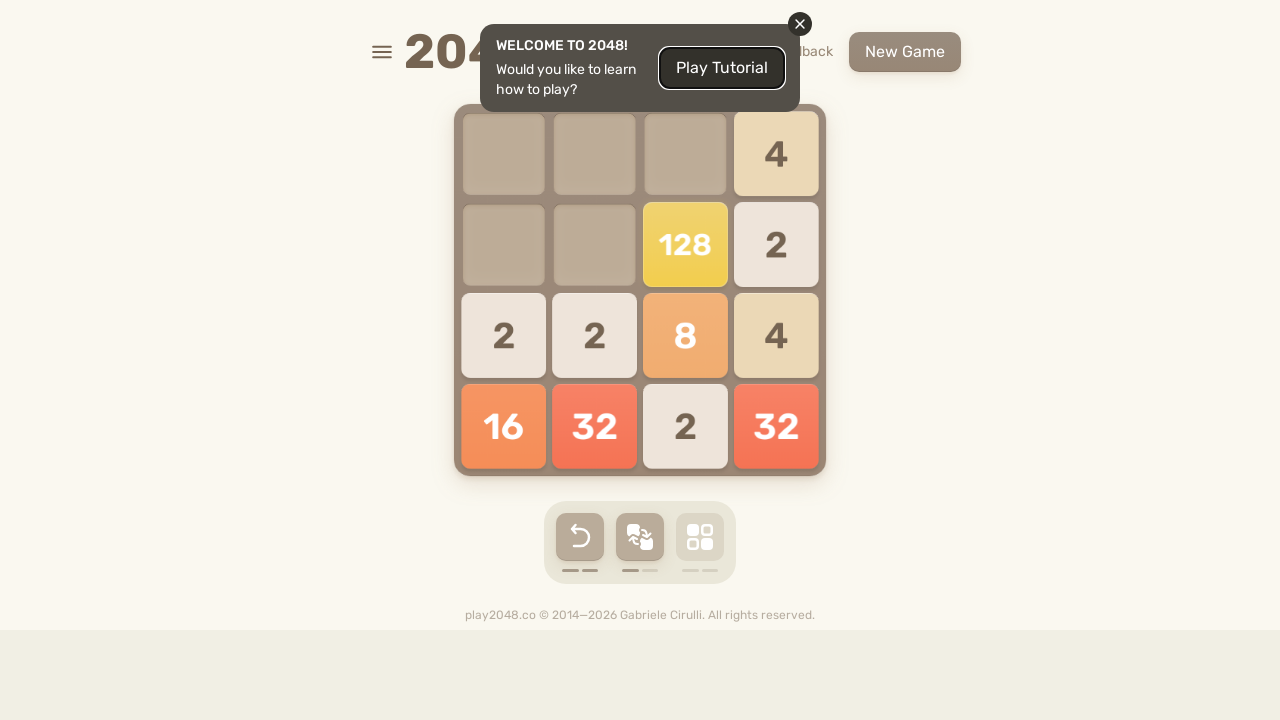

Waited 50ms for game response
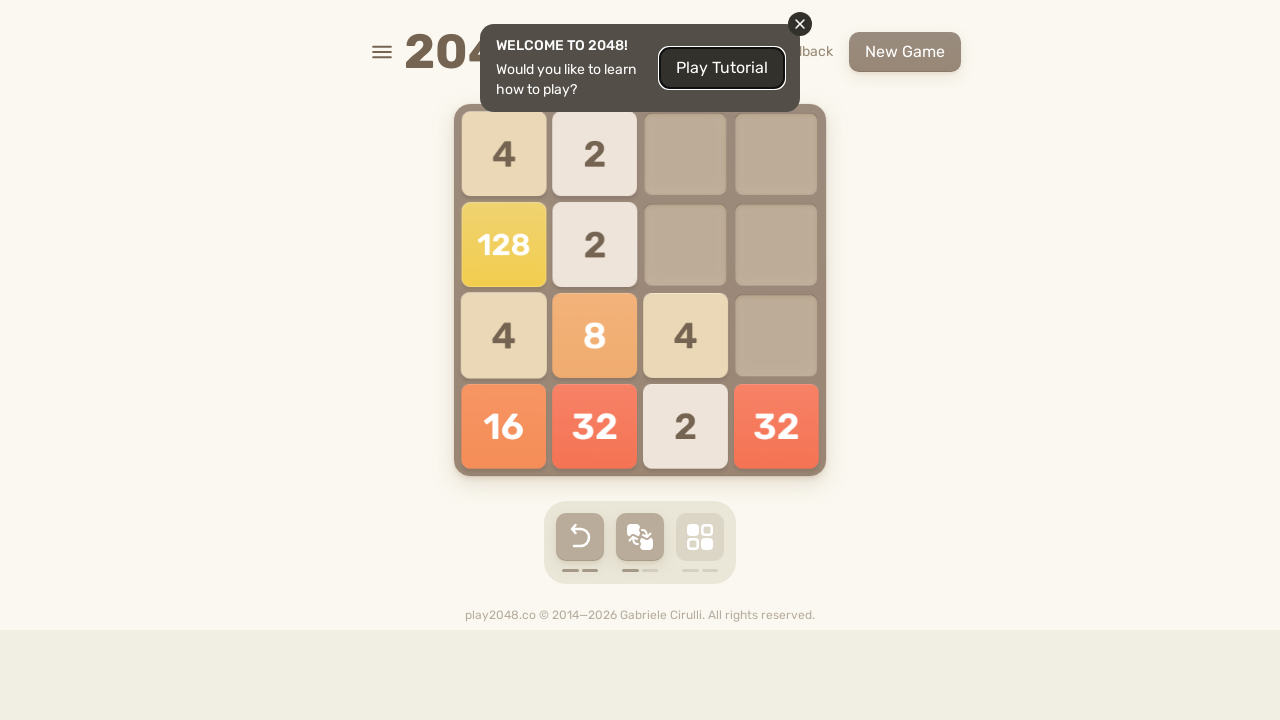

Pressed ArrowUp key
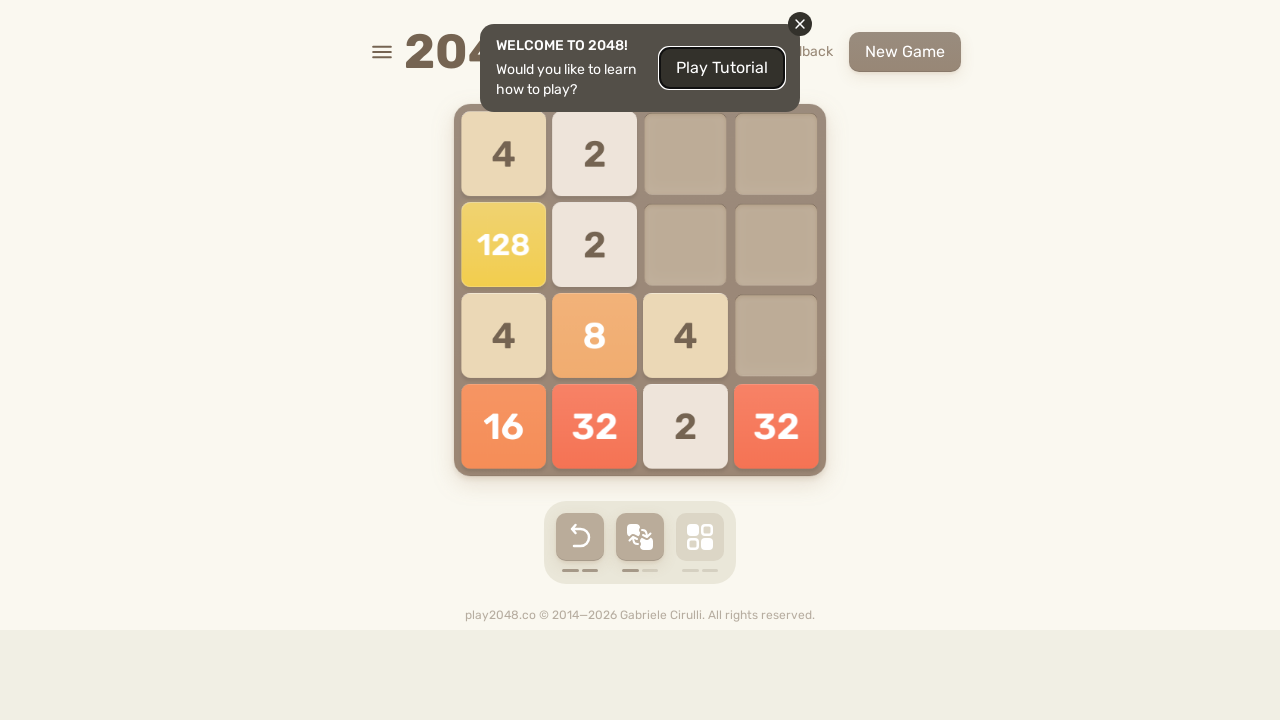

Waited 50ms for game response
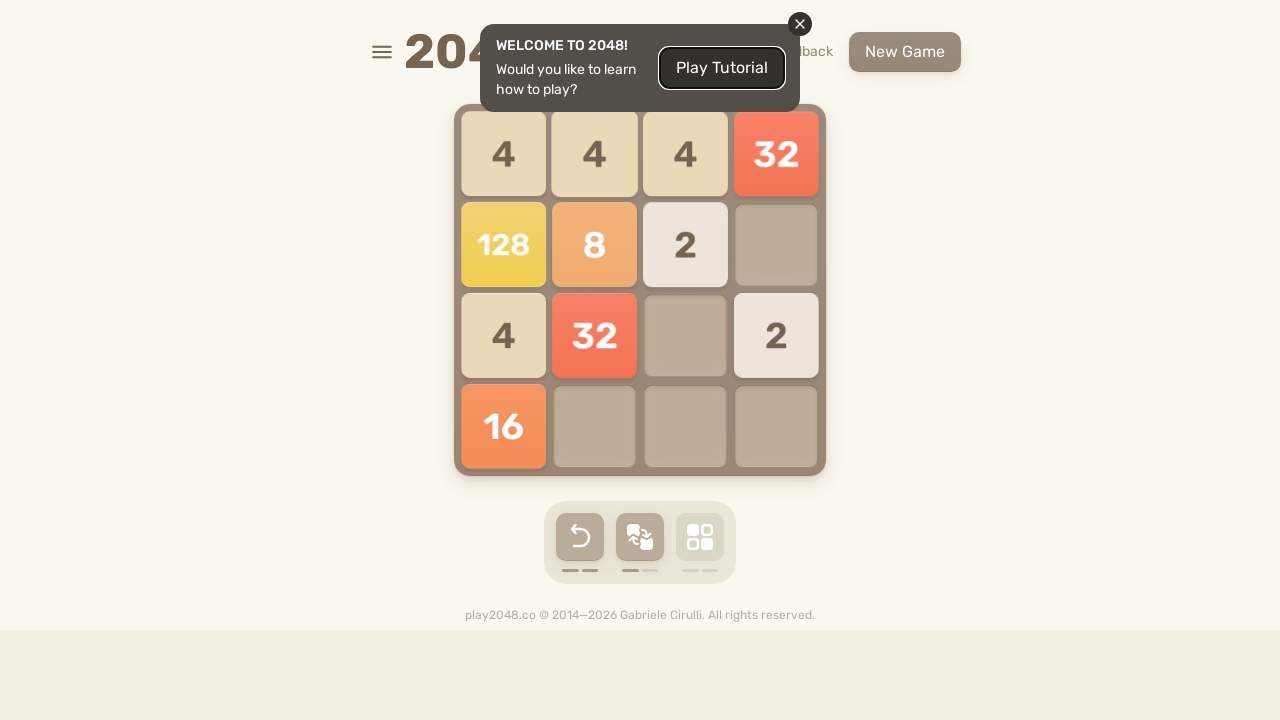

Pressed ArrowRight key
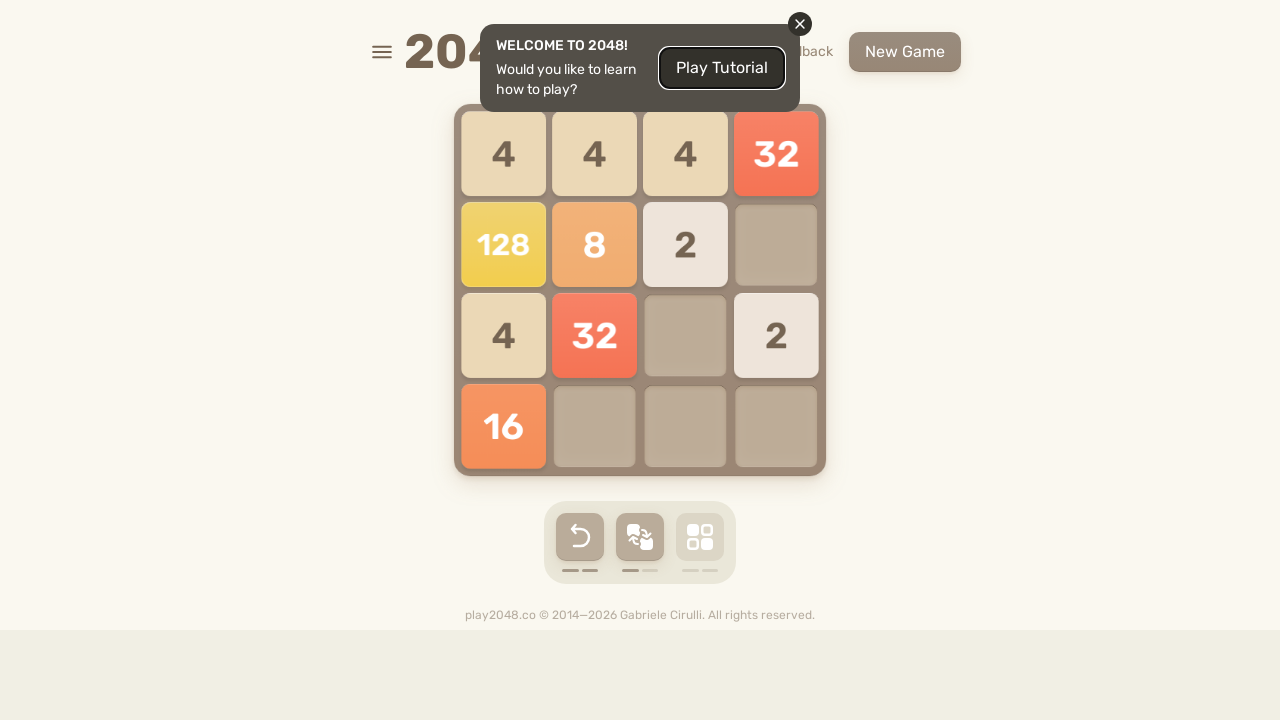

Waited 50ms for game response
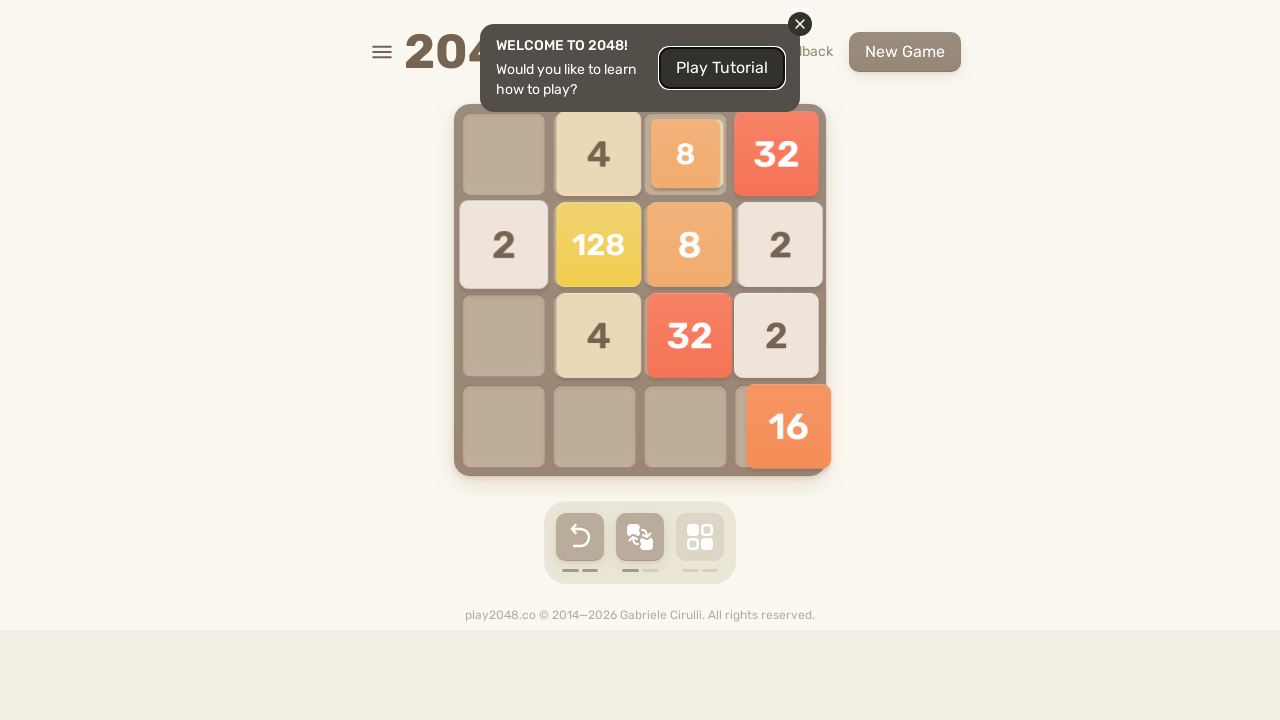

Pressed ArrowDown key
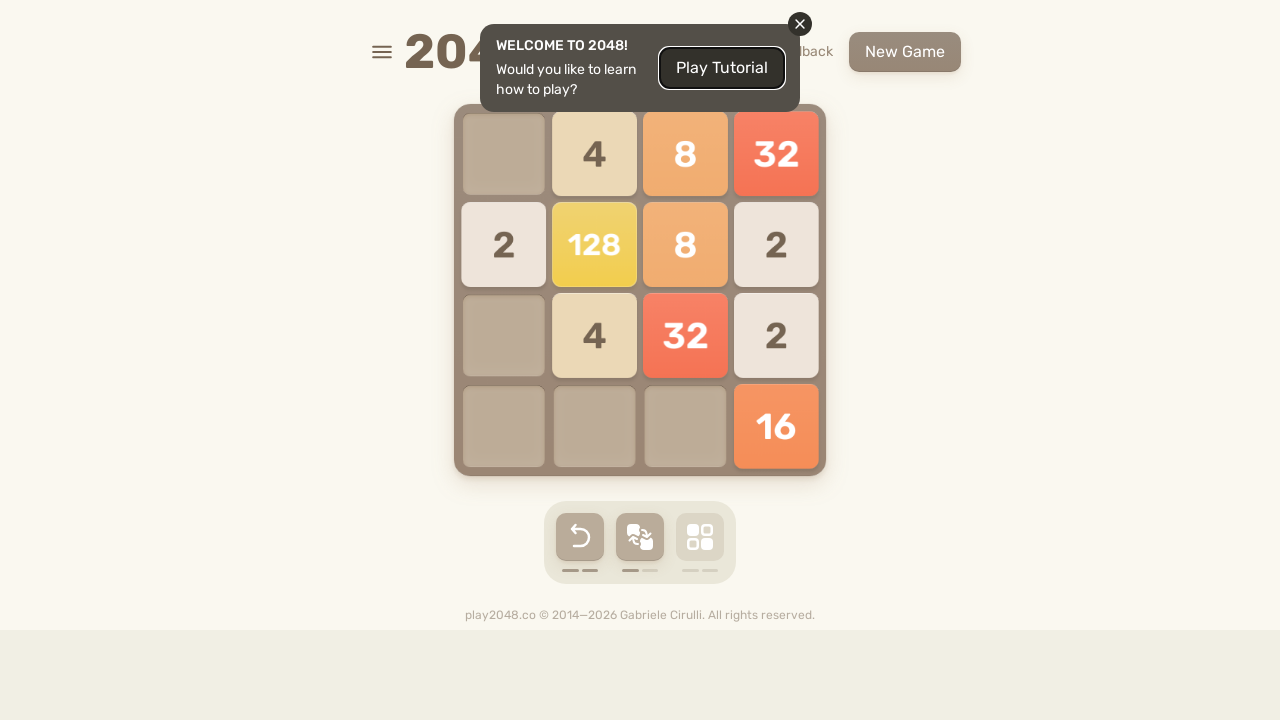

Waited 50ms for game response
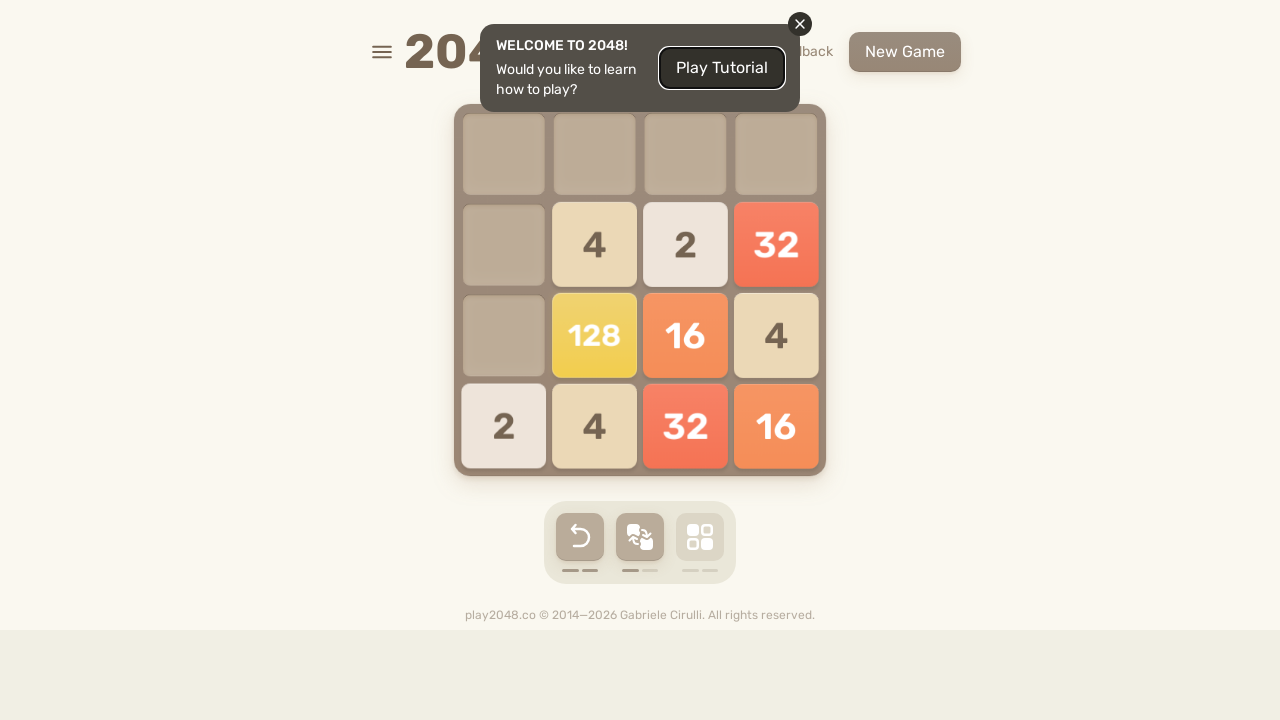

Pressed ArrowLeft key
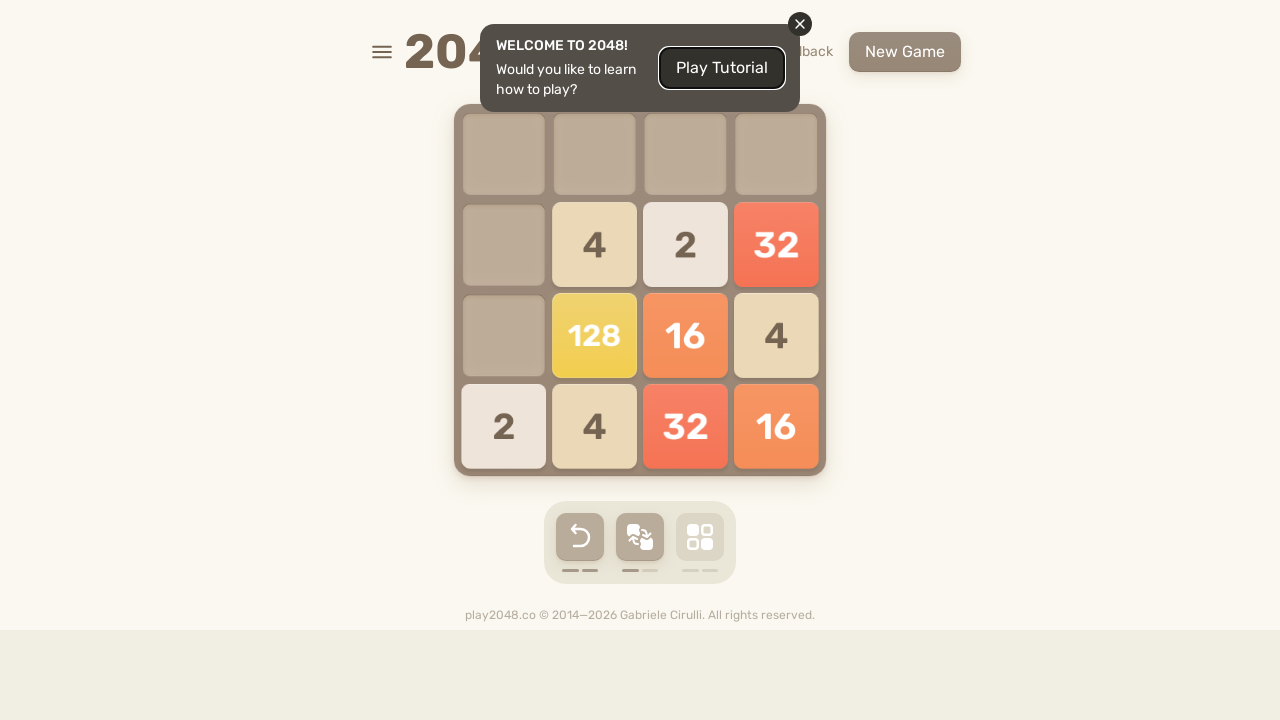

Waited 50ms for game response
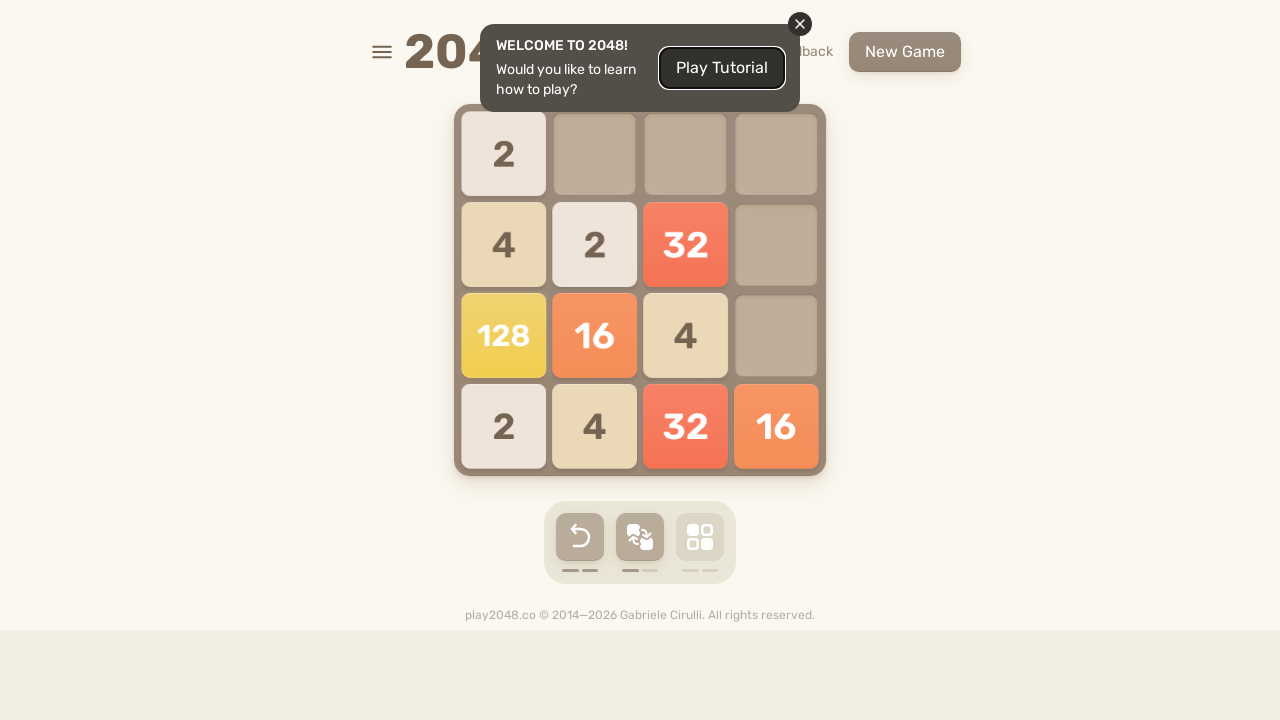

Pressed ArrowUp key
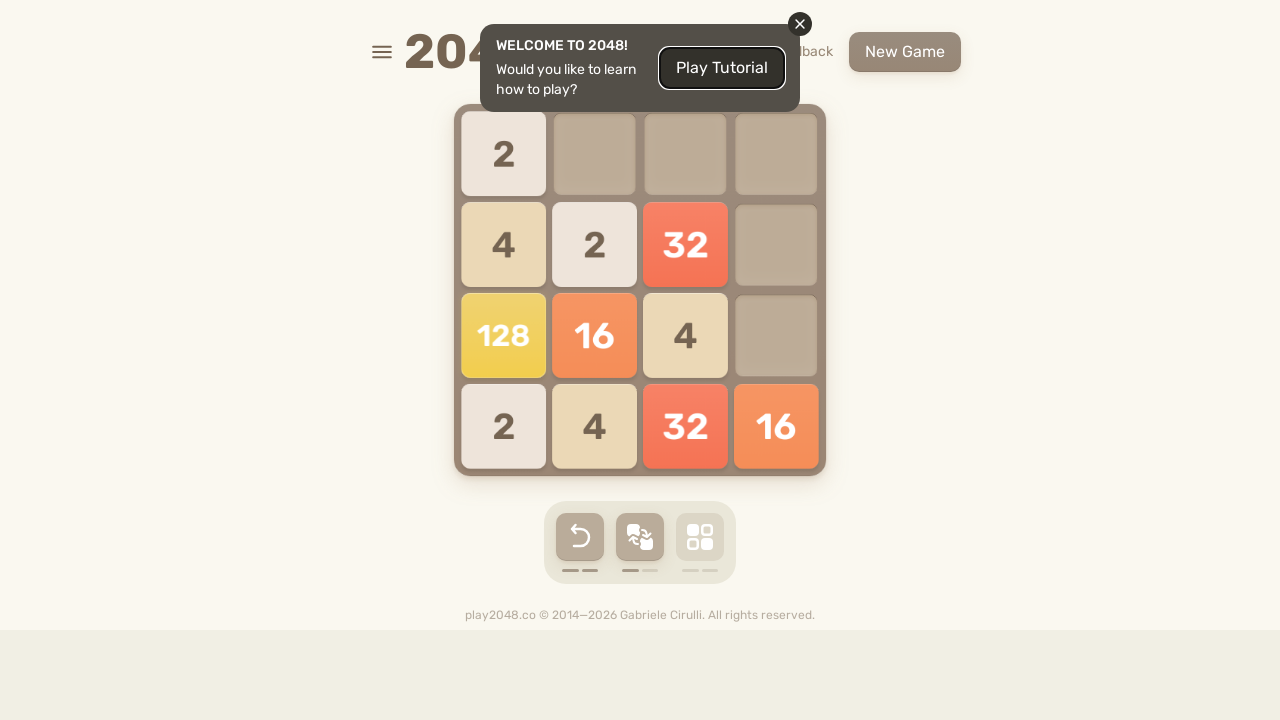

Waited 50ms for game response
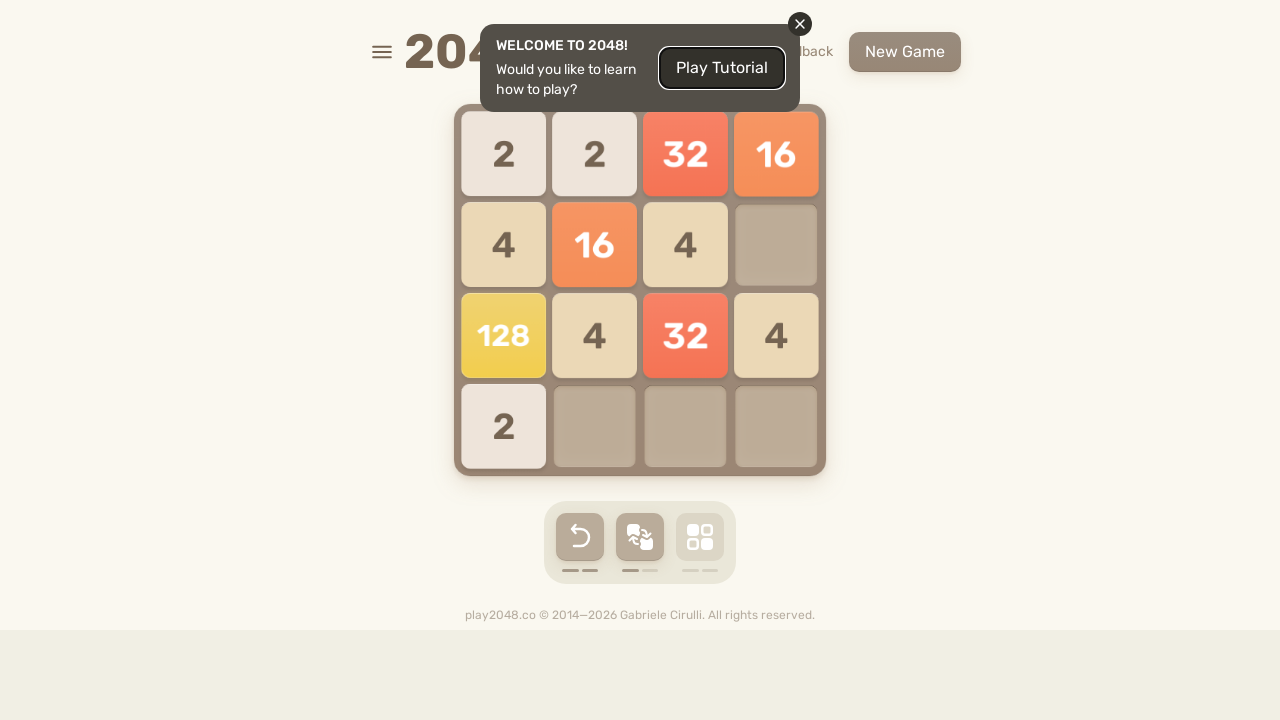

Pressed ArrowRight key
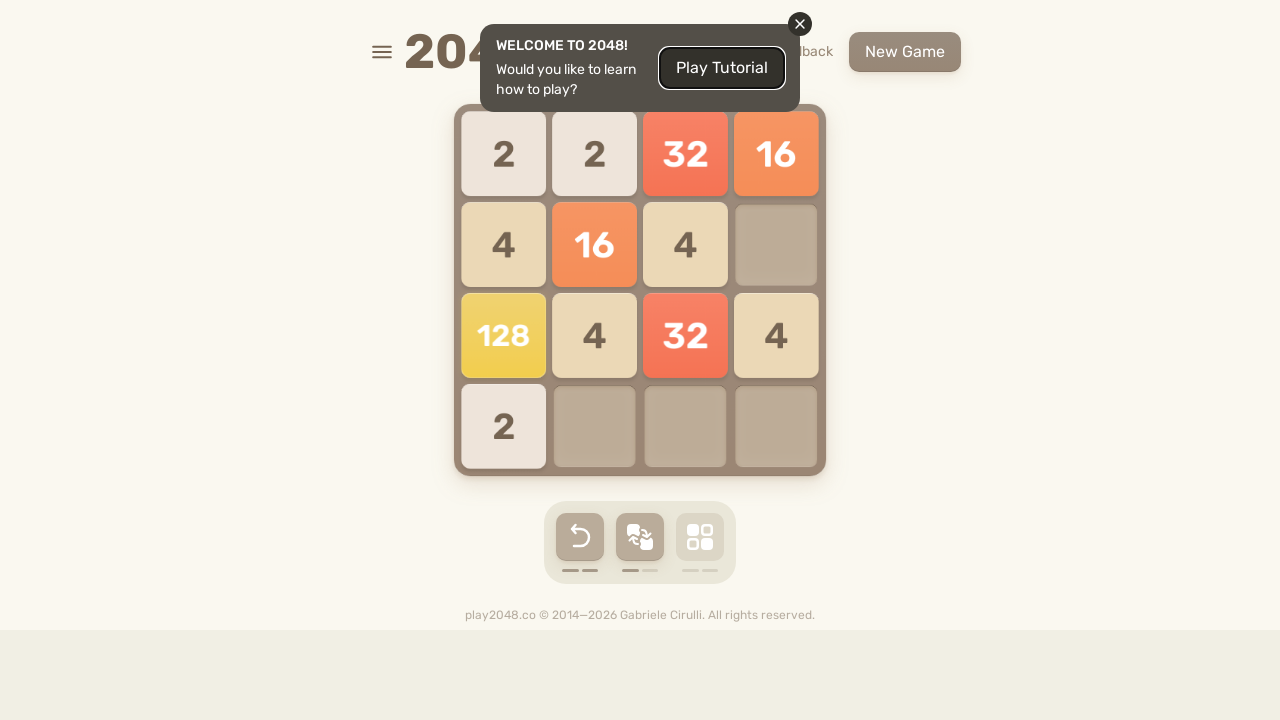

Waited 50ms for game response
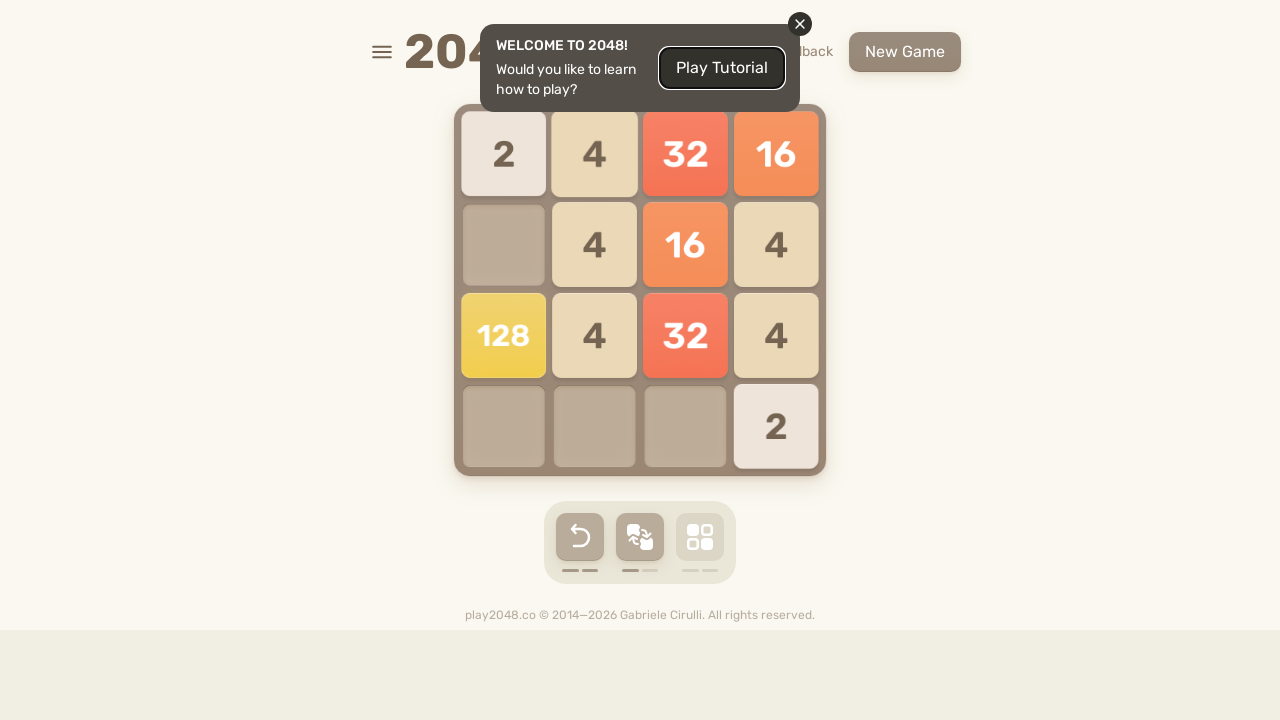

Pressed ArrowDown key
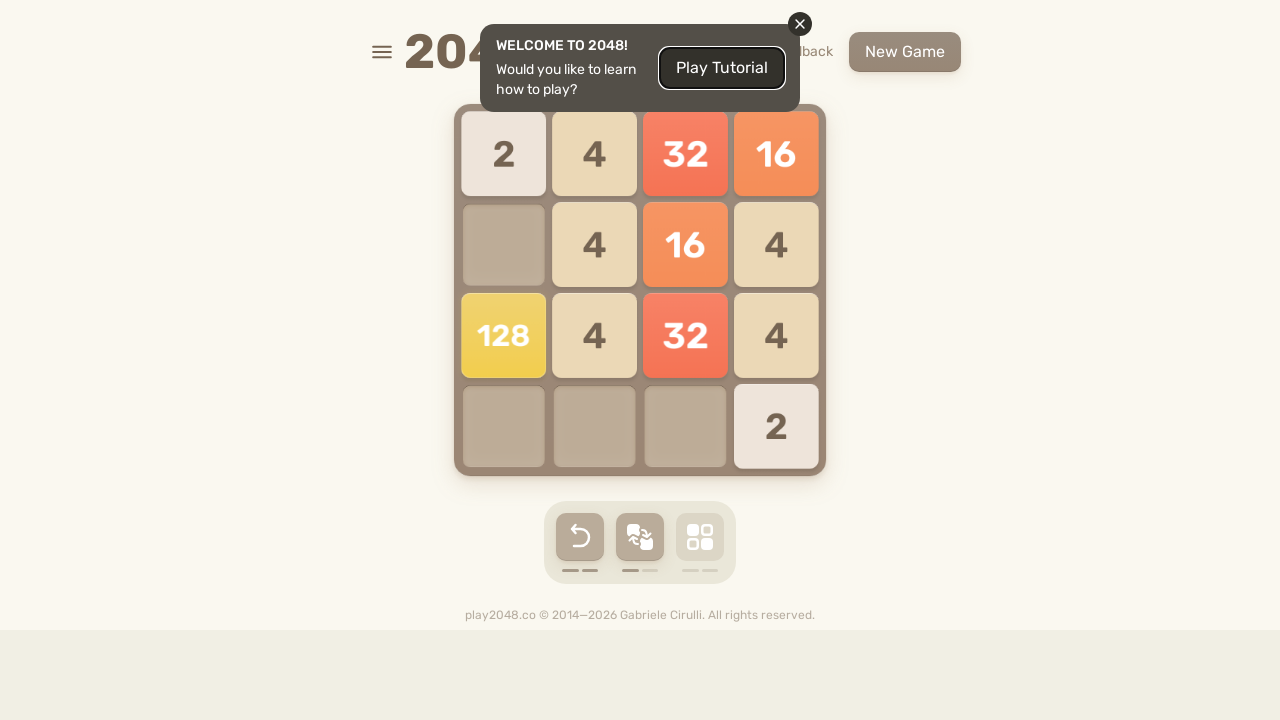

Waited 50ms for game response
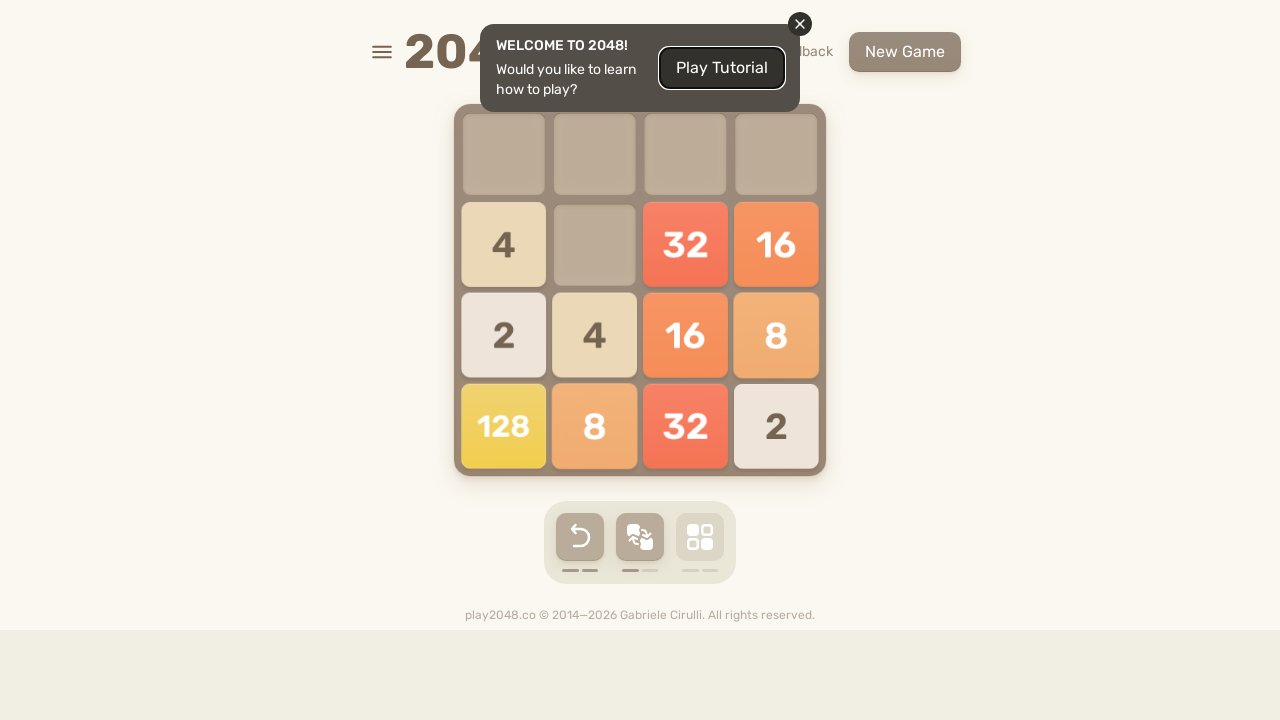

Pressed ArrowLeft key
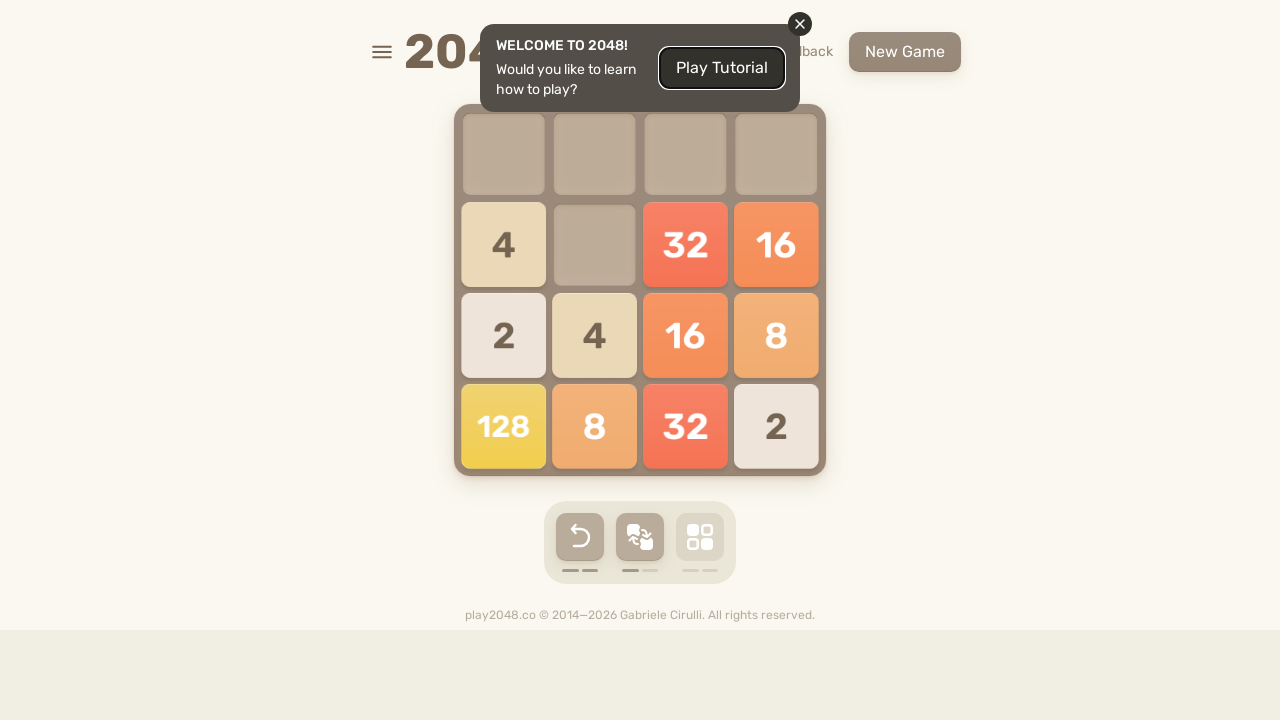

Waited 50ms for game response
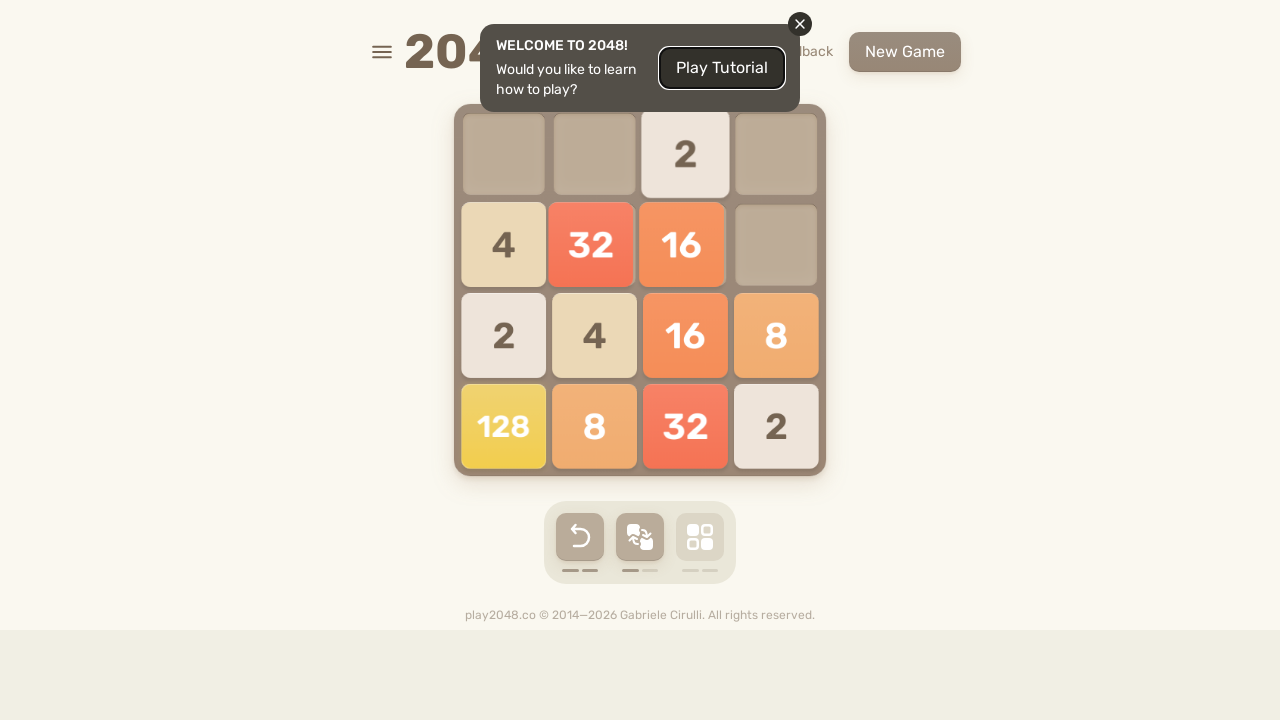

Pressed ArrowUp key
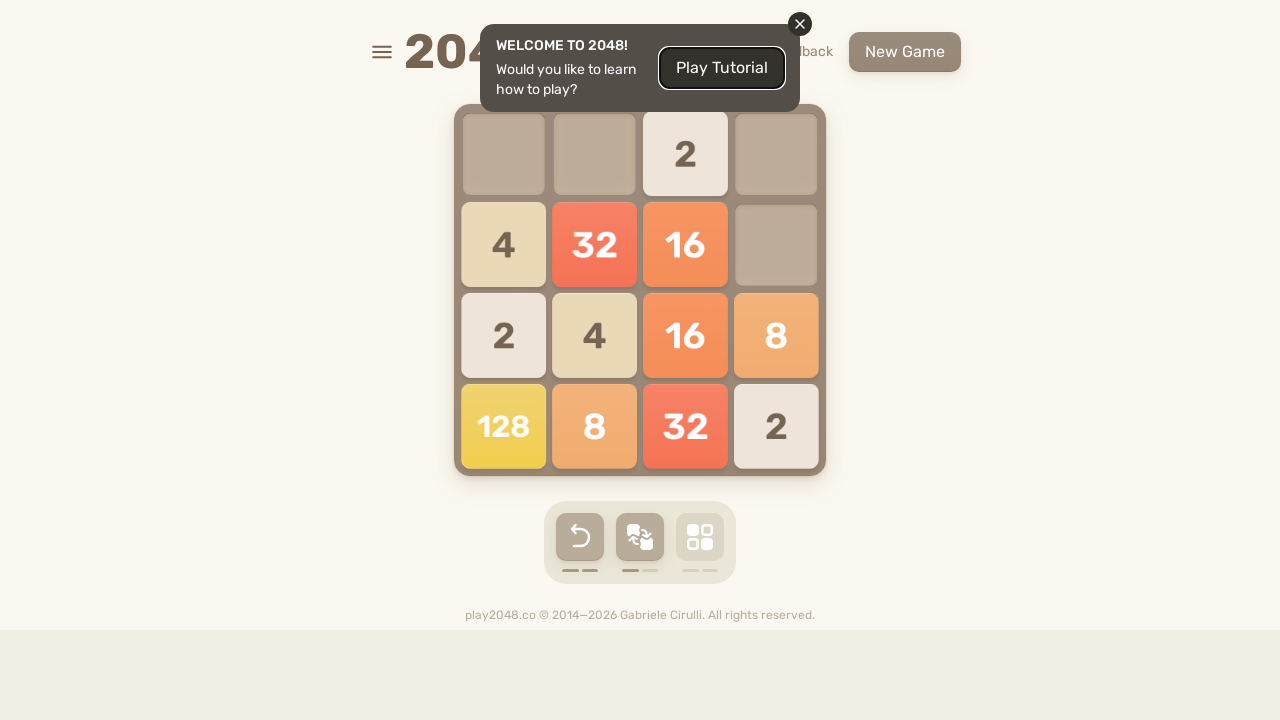

Waited 50ms for game response
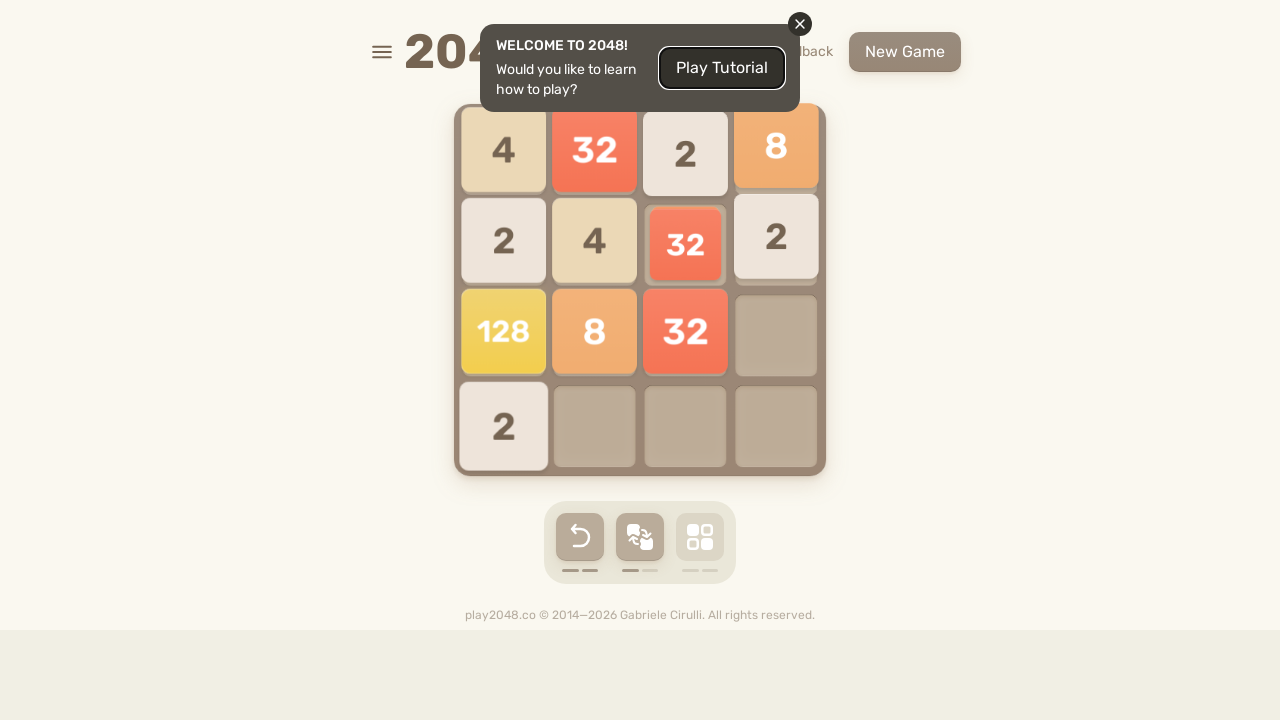

Pressed ArrowRight key
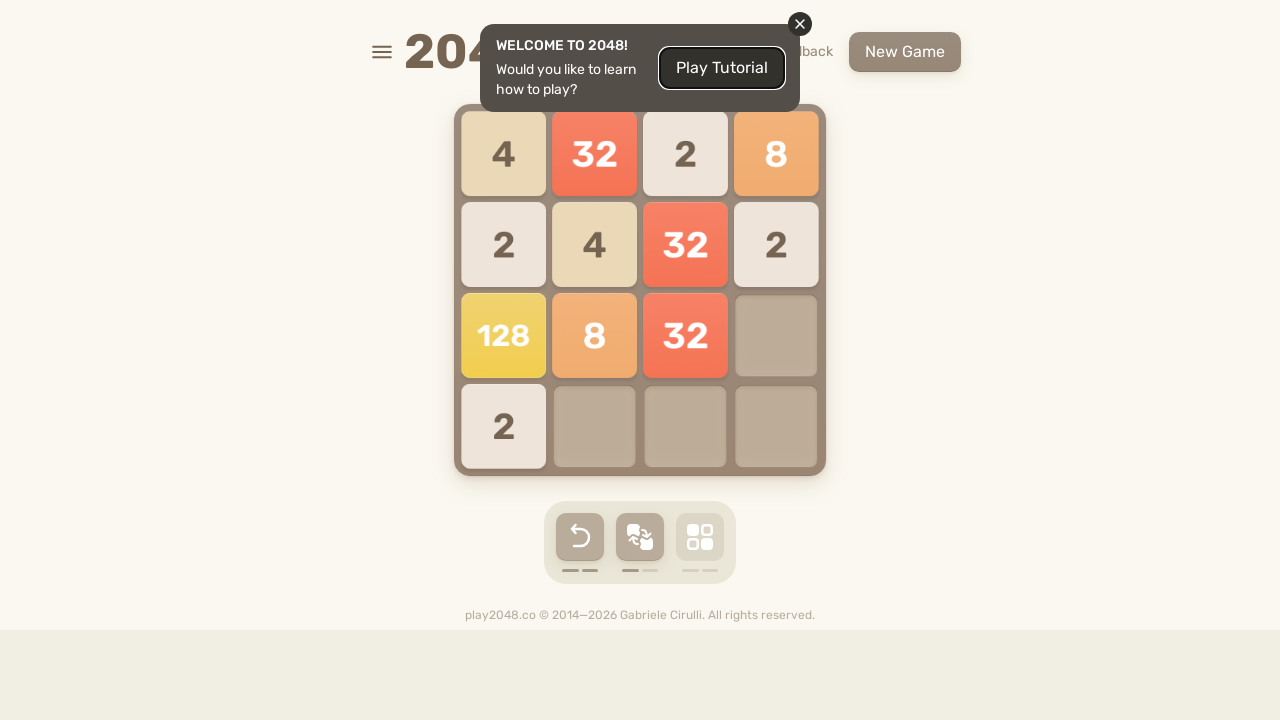

Waited 50ms for game response
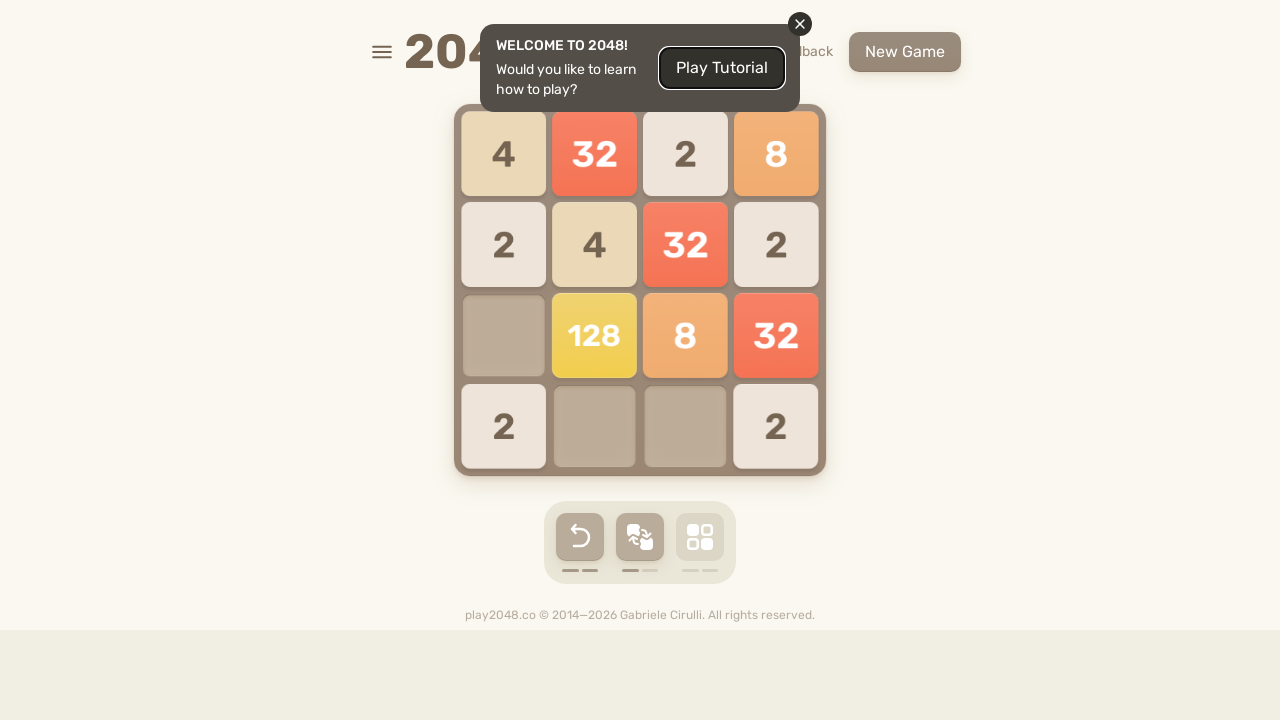

Pressed ArrowDown key
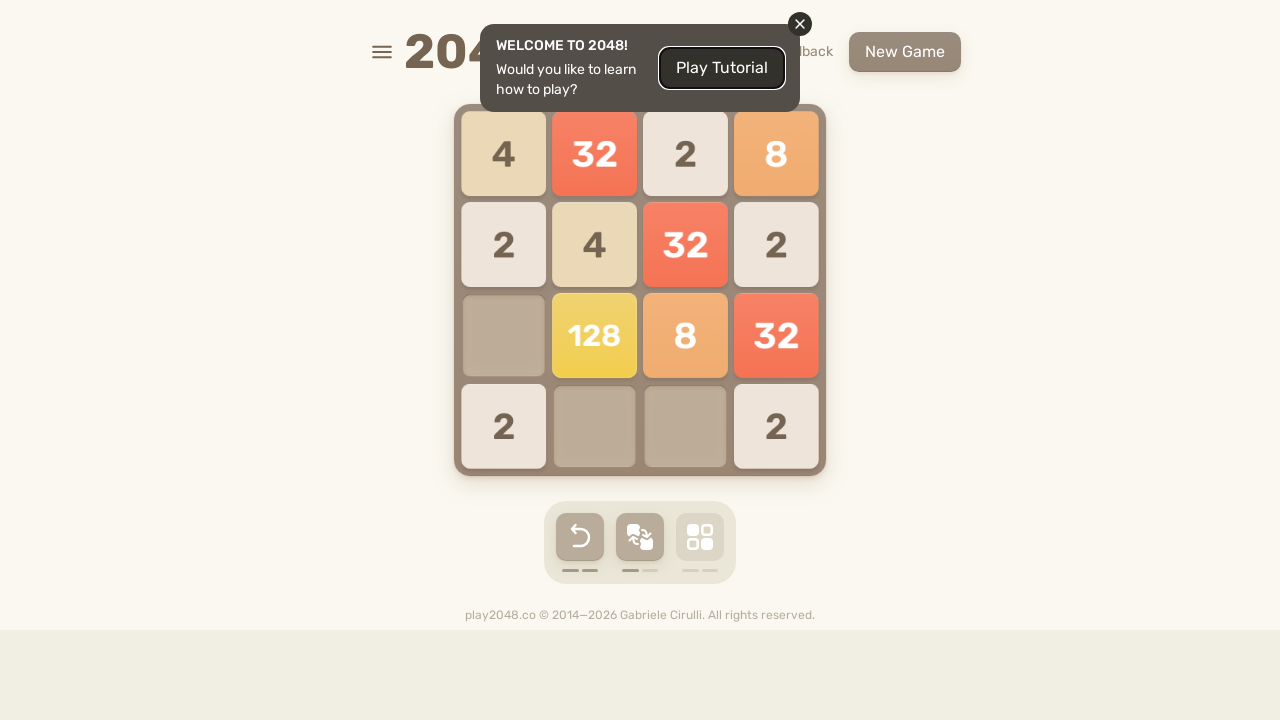

Waited 50ms for game response
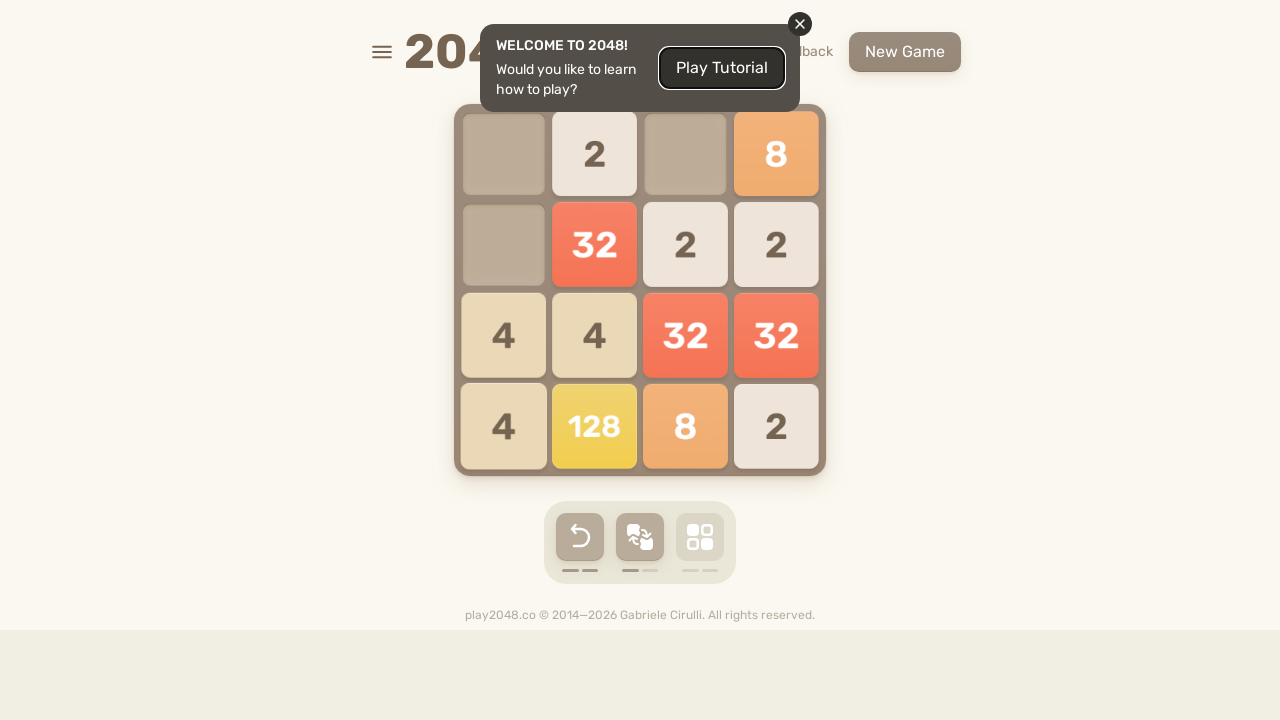

Pressed ArrowLeft key
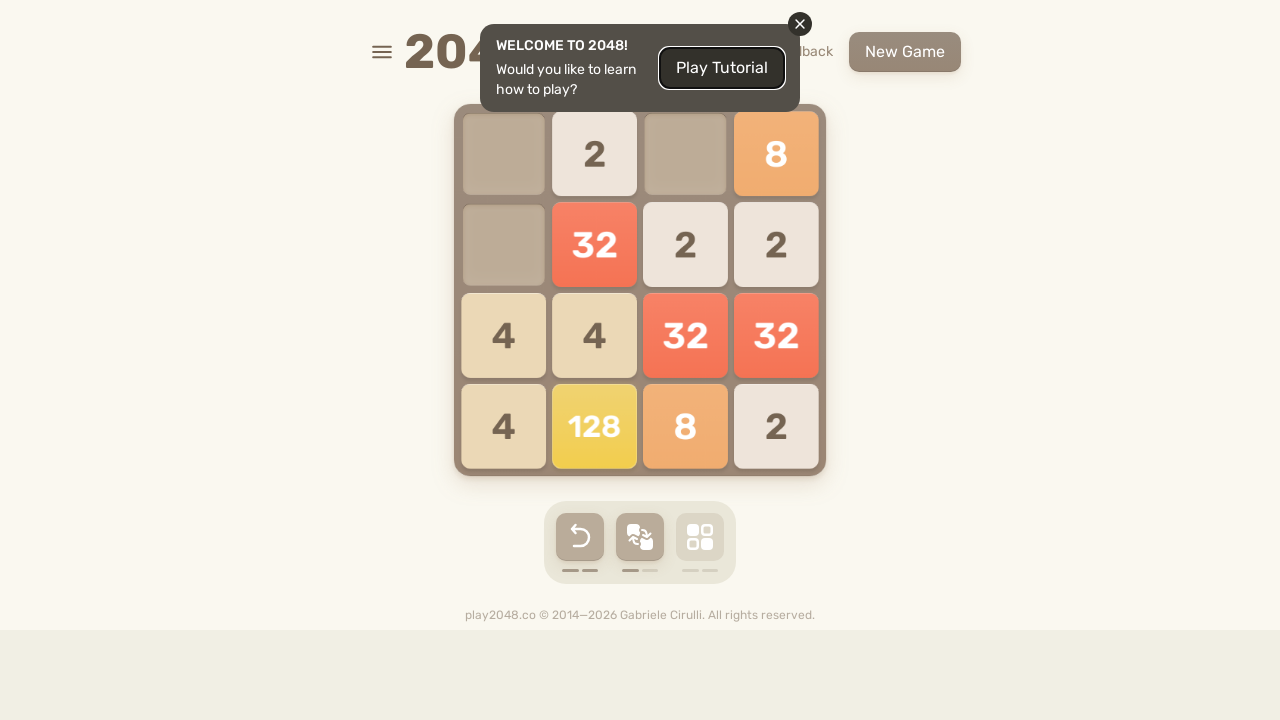

Waited 50ms for game response
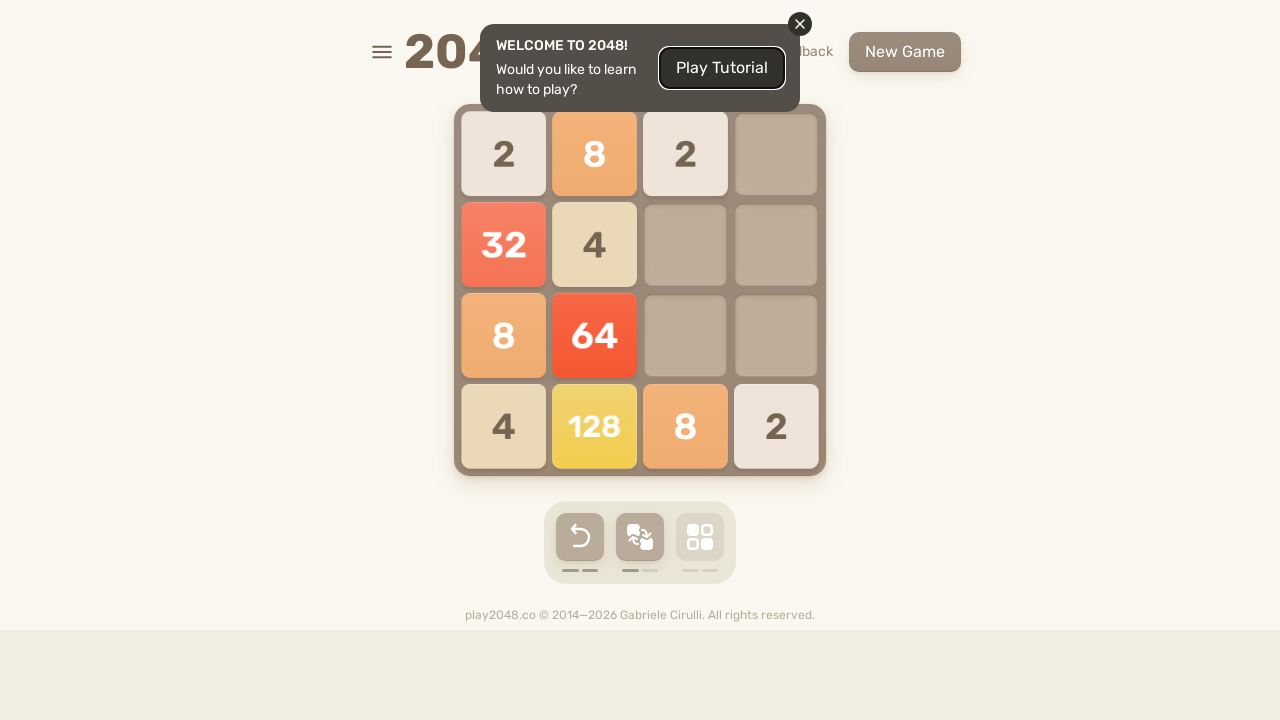

Pressed ArrowUp key
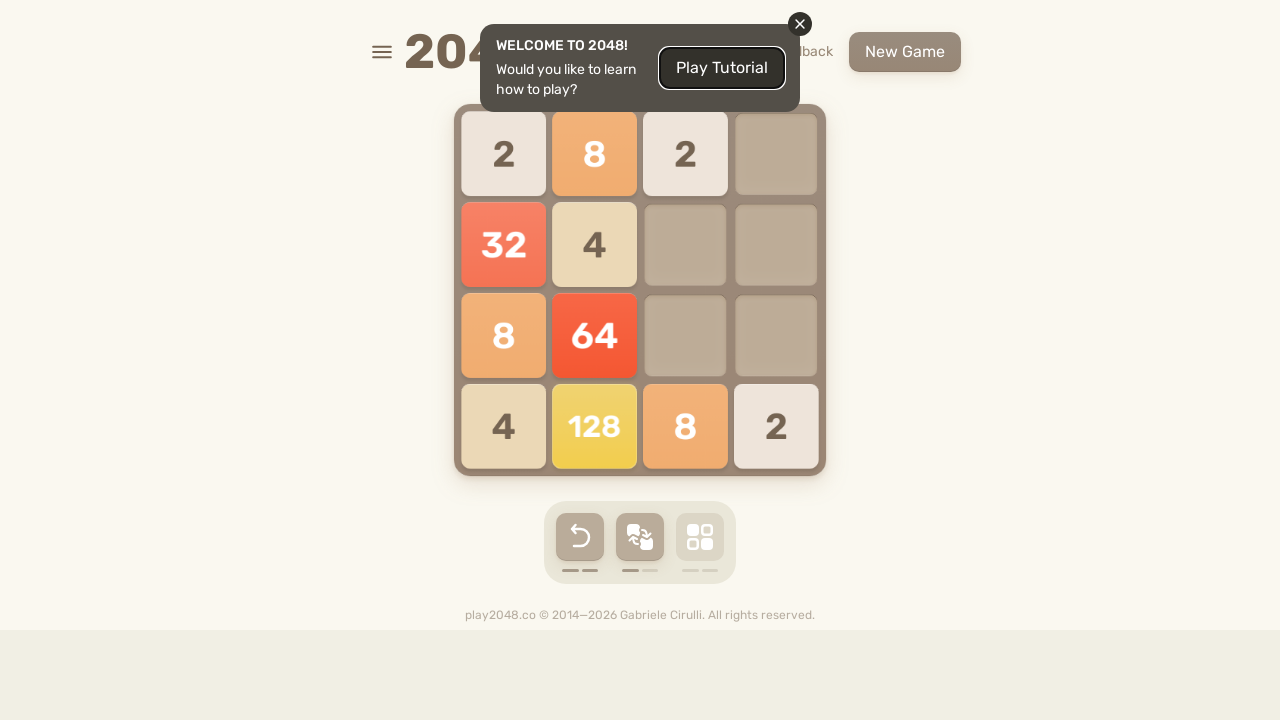

Waited 50ms for game response
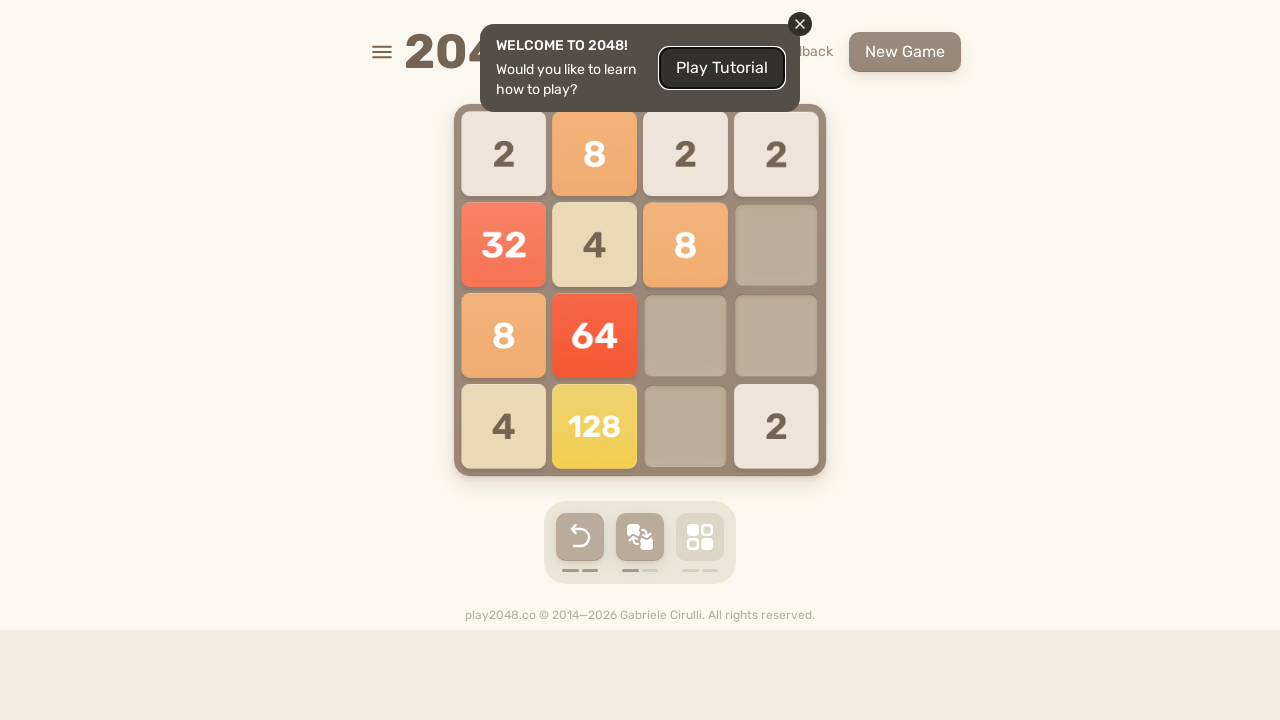

Located game over element
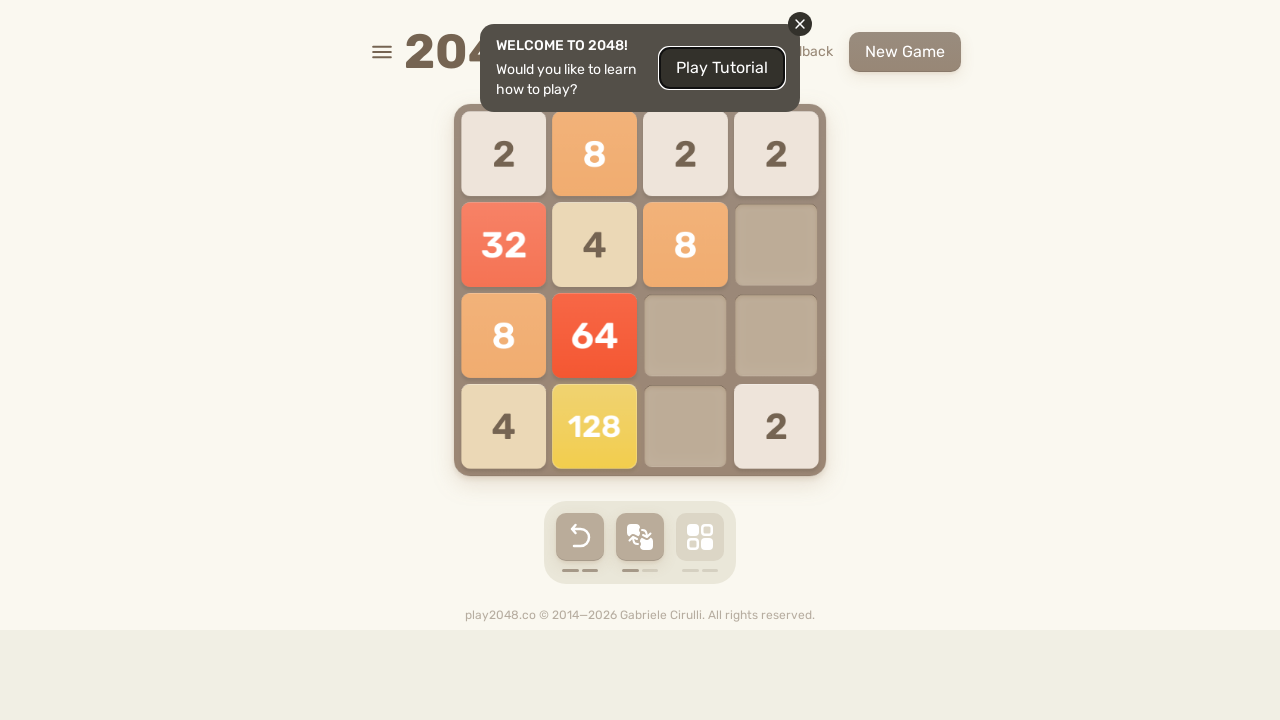

Checked if game is over: False
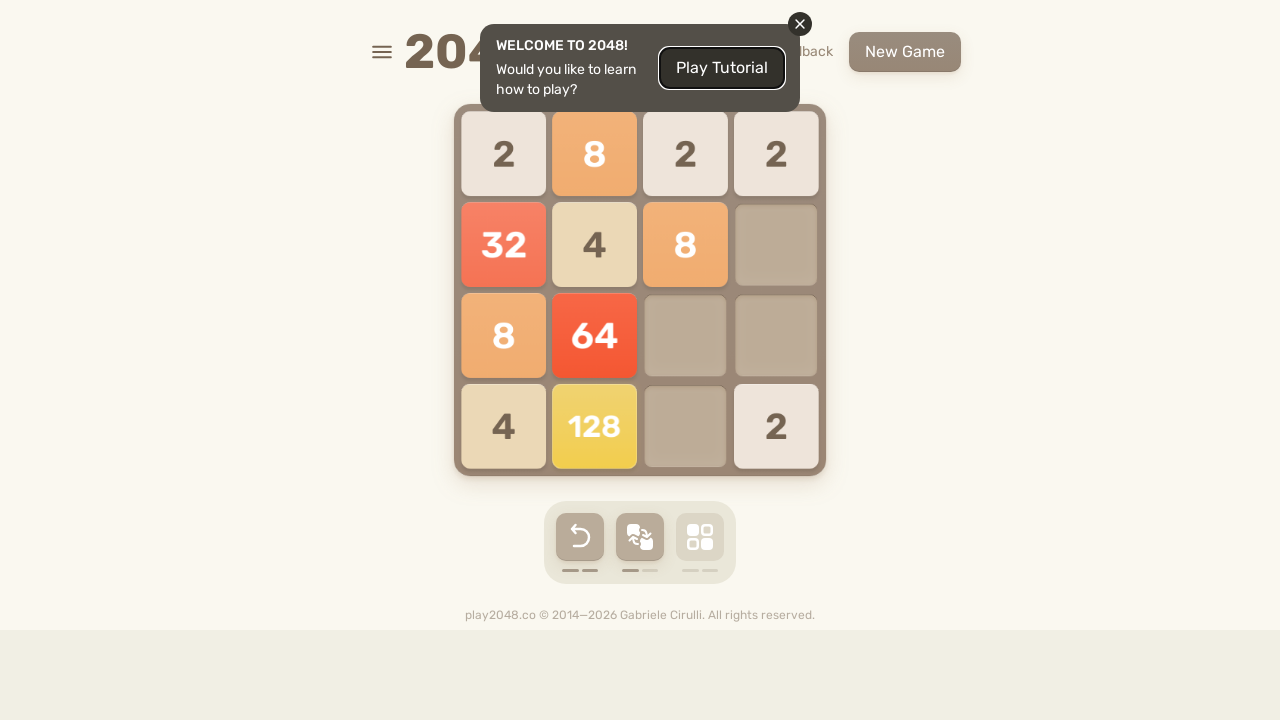

Pressed ArrowRight key in second round
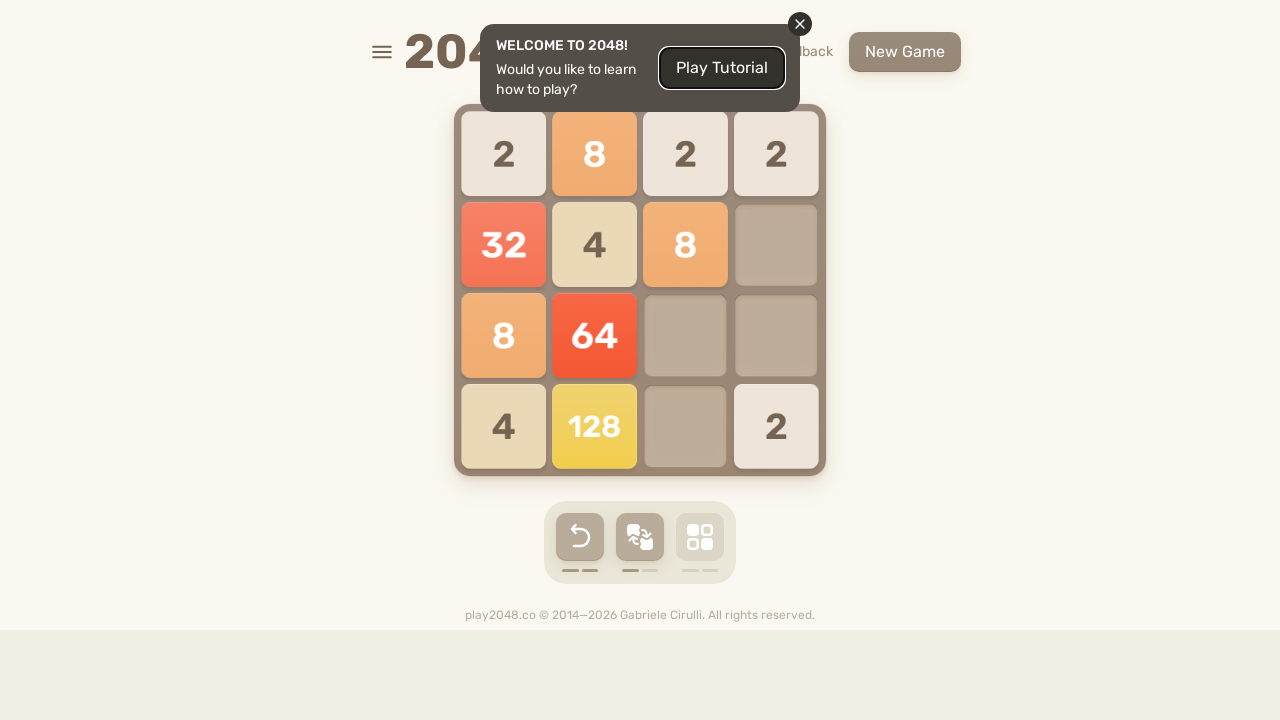

Waited 50ms for game response
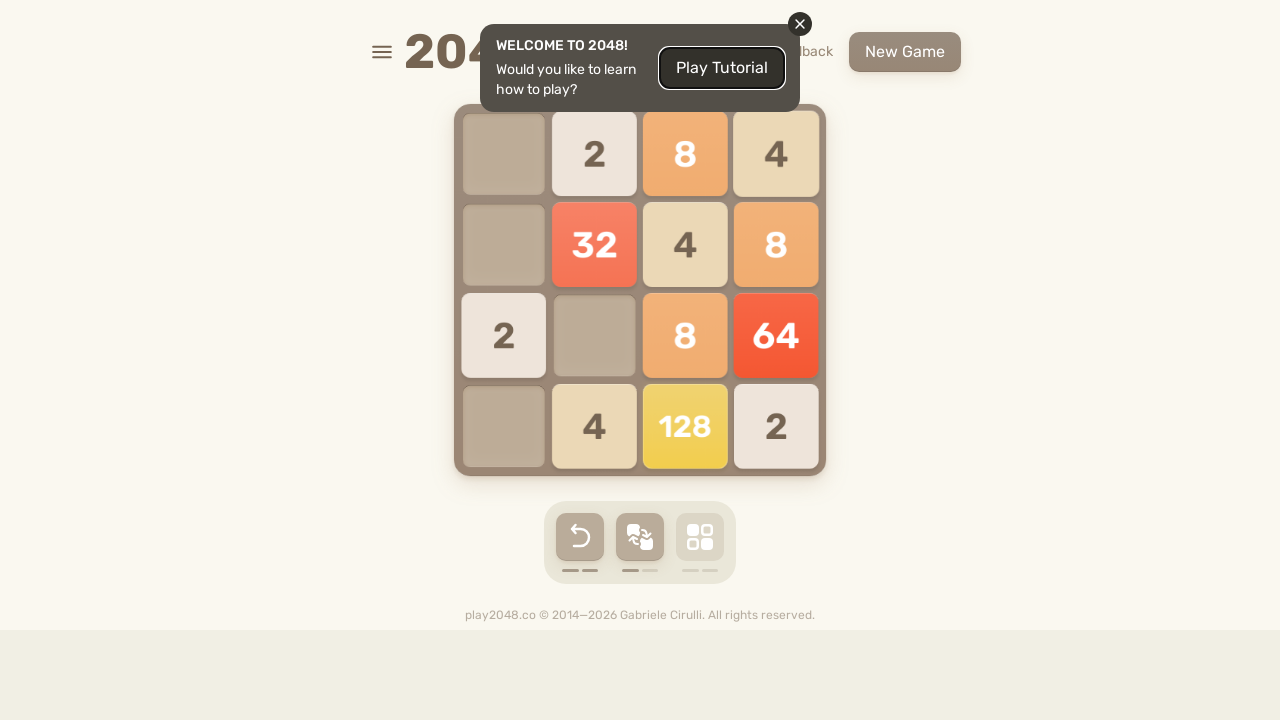

Pressed ArrowDown key in second round
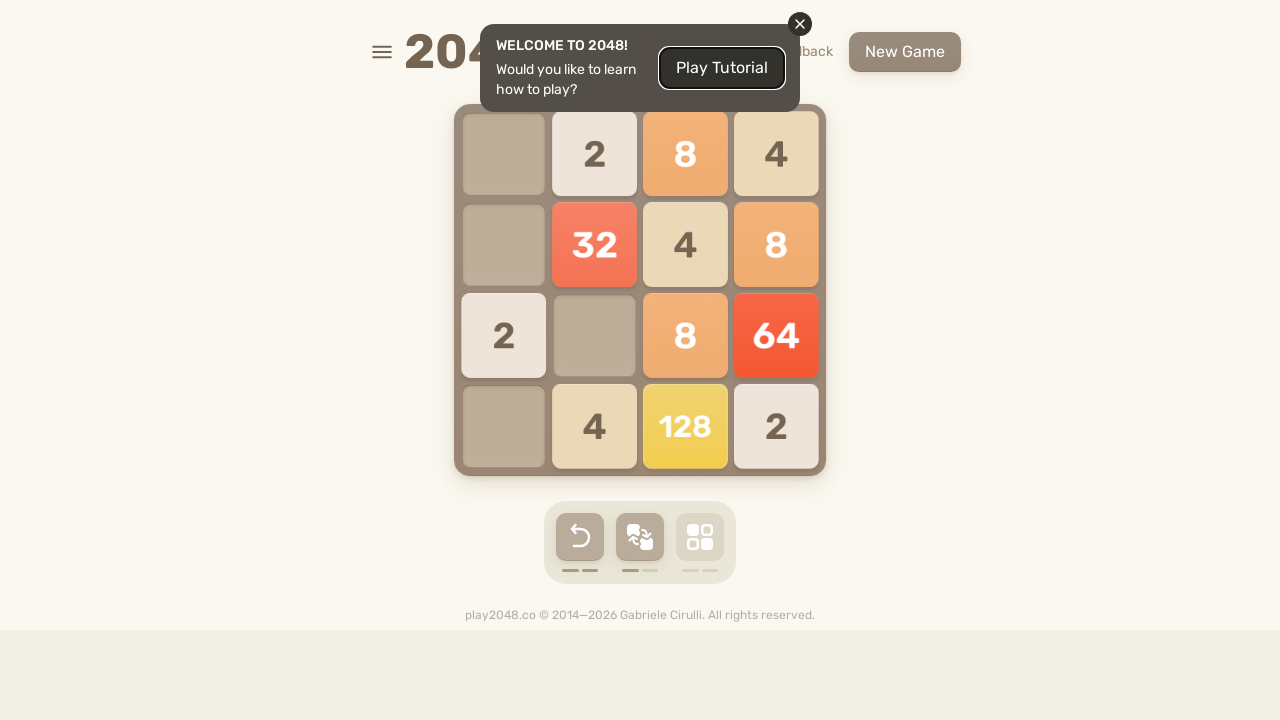

Waited 50ms for game response
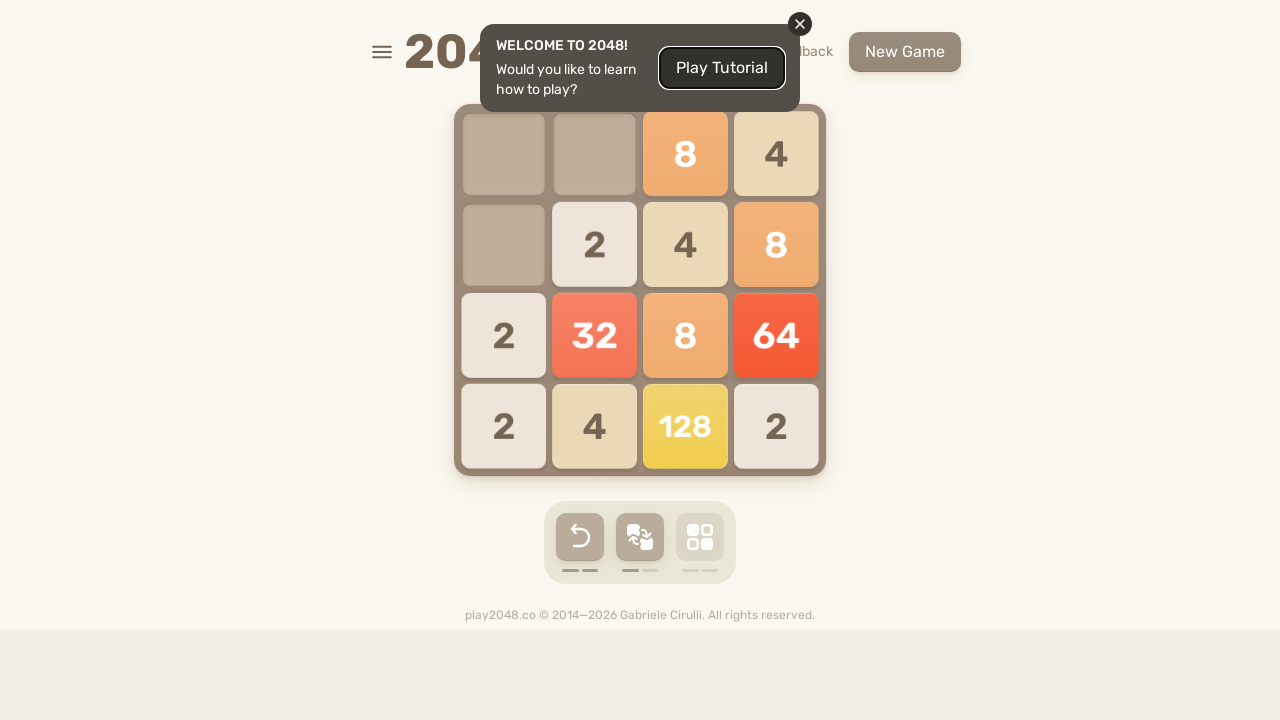

Pressed ArrowLeft key in second round
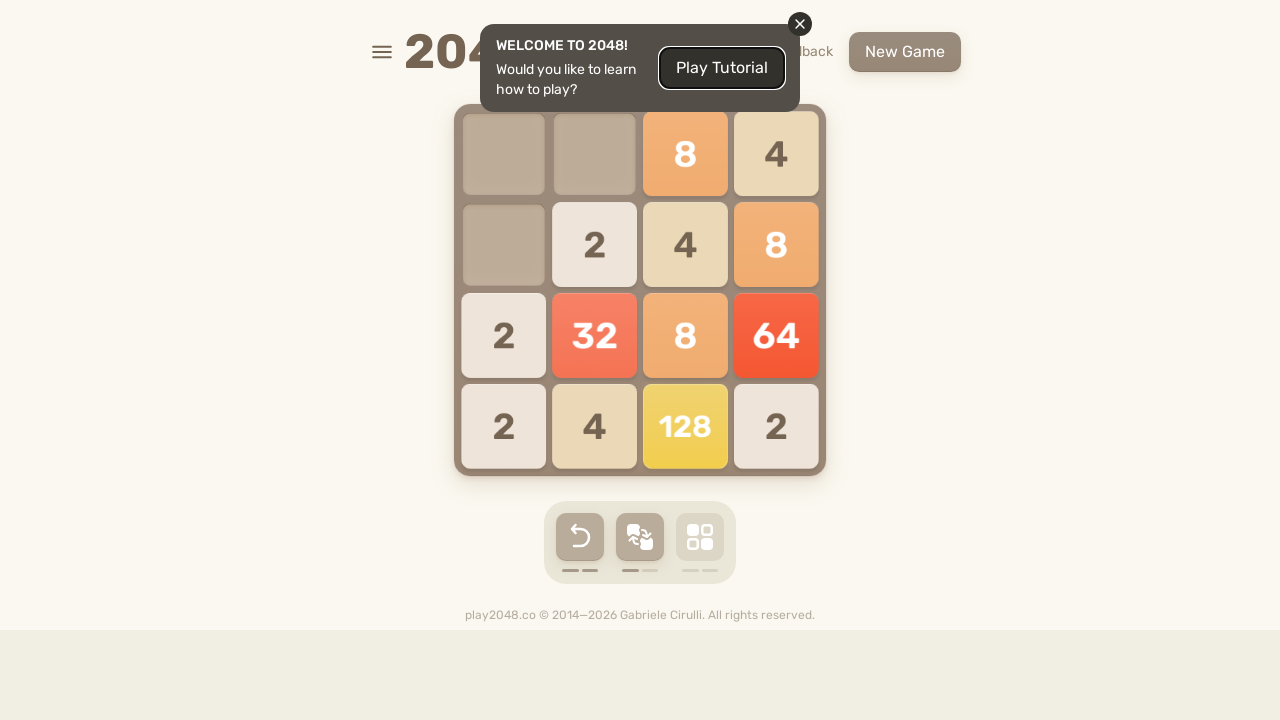

Waited 50ms for game response
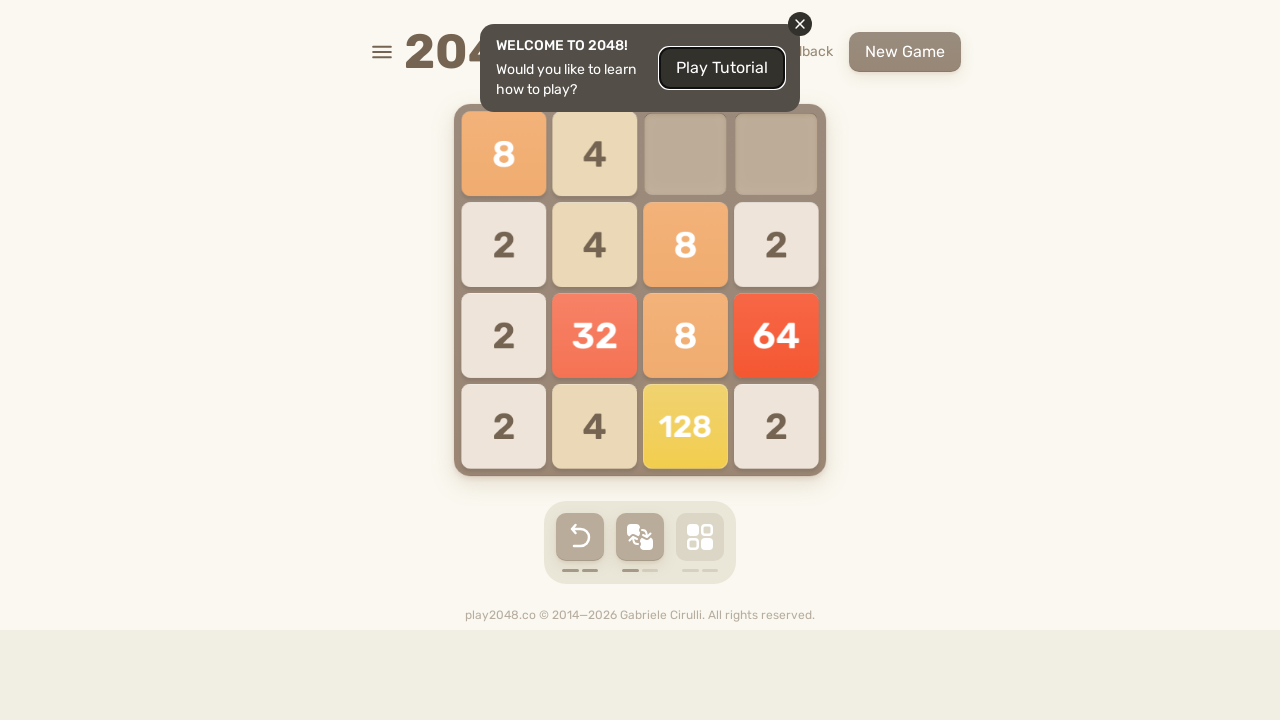

Pressed ArrowUp key in second round
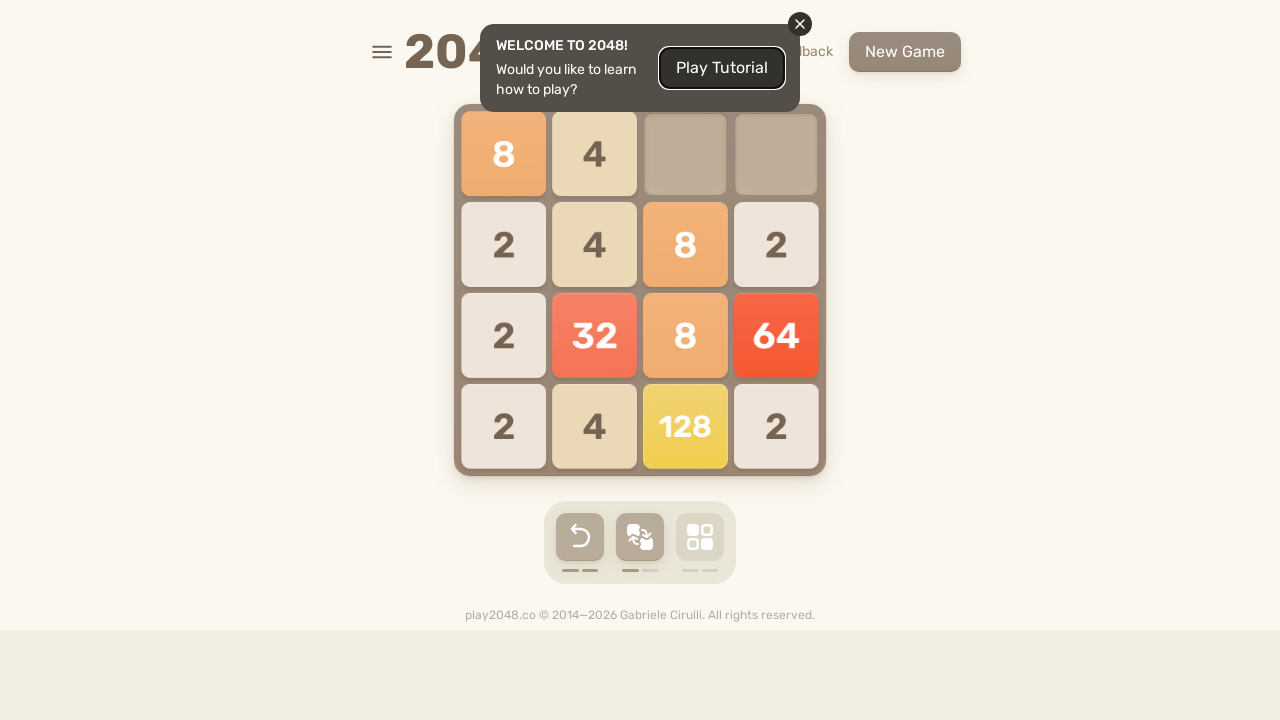

Waited 50ms for game response
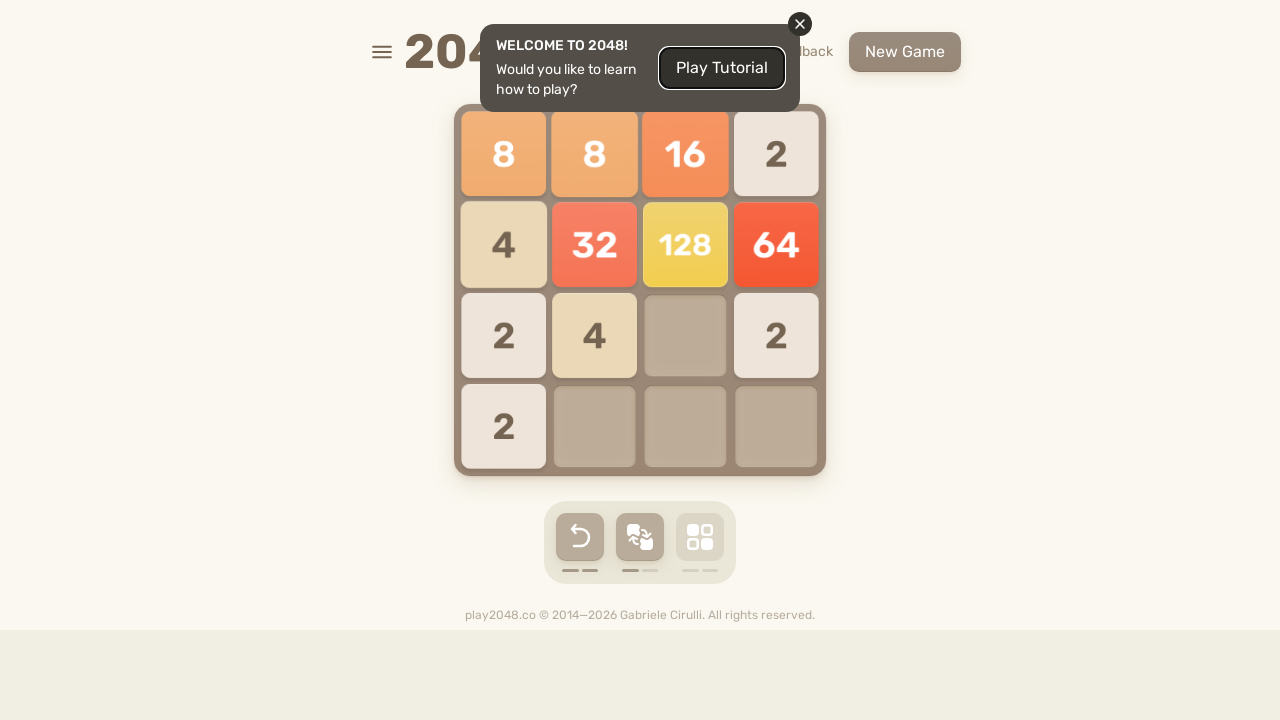

Pressed ArrowRight key in second round
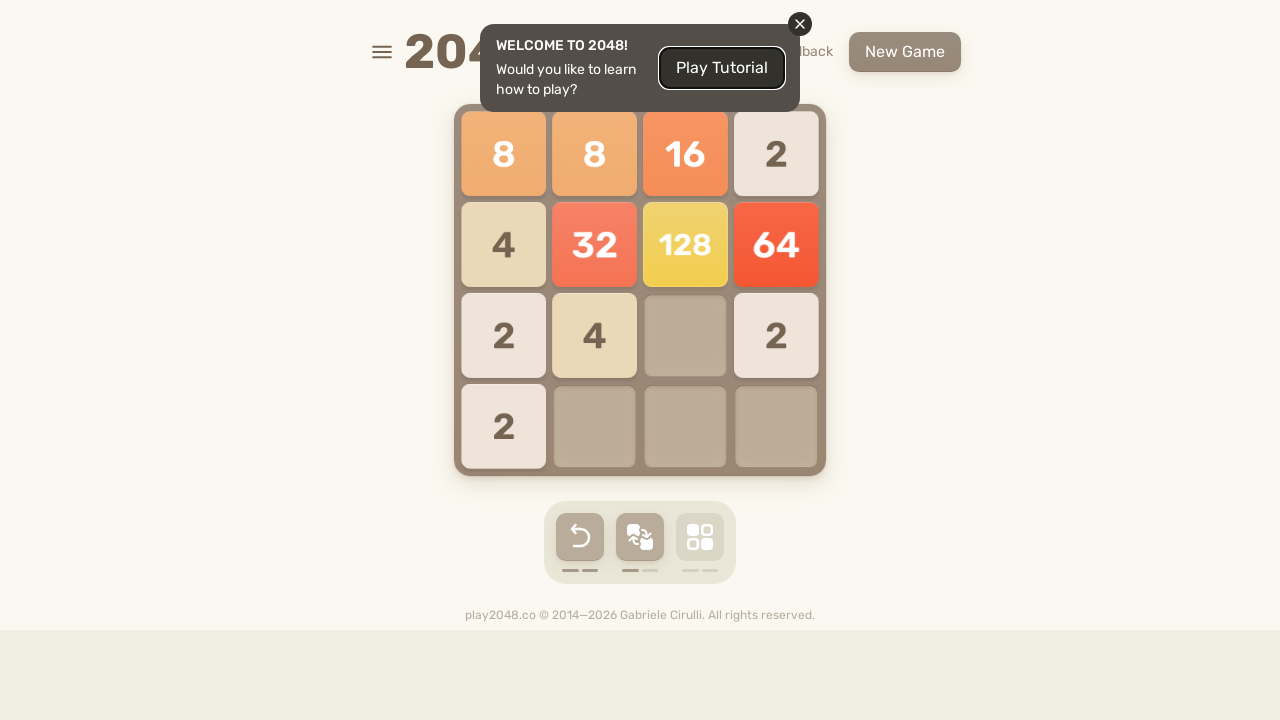

Waited 50ms for game response
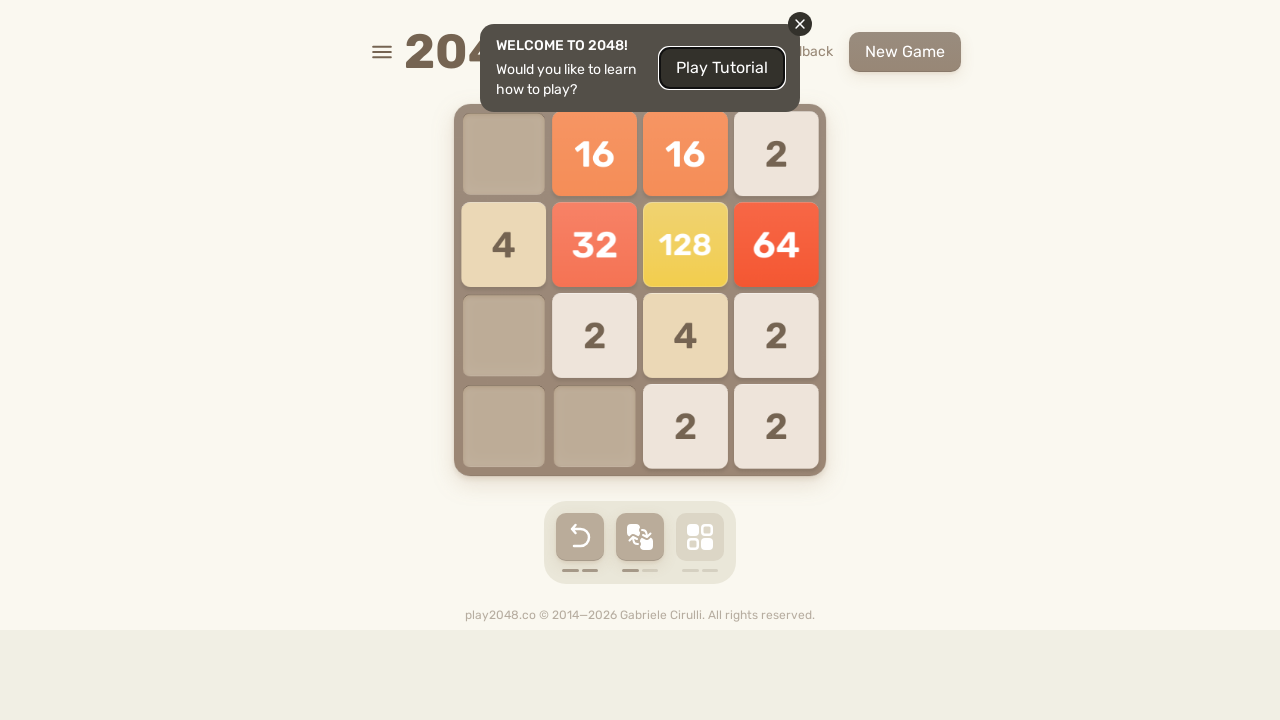

Pressed ArrowDown key in second round
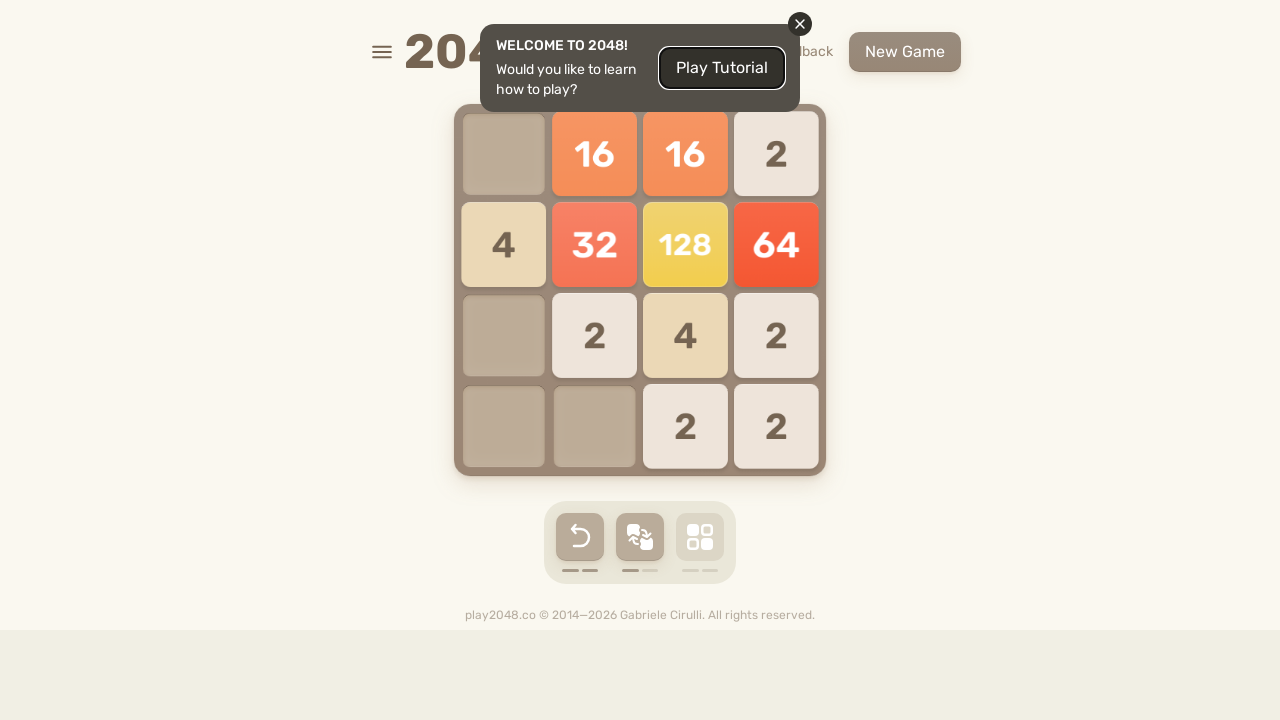

Waited 50ms for game response
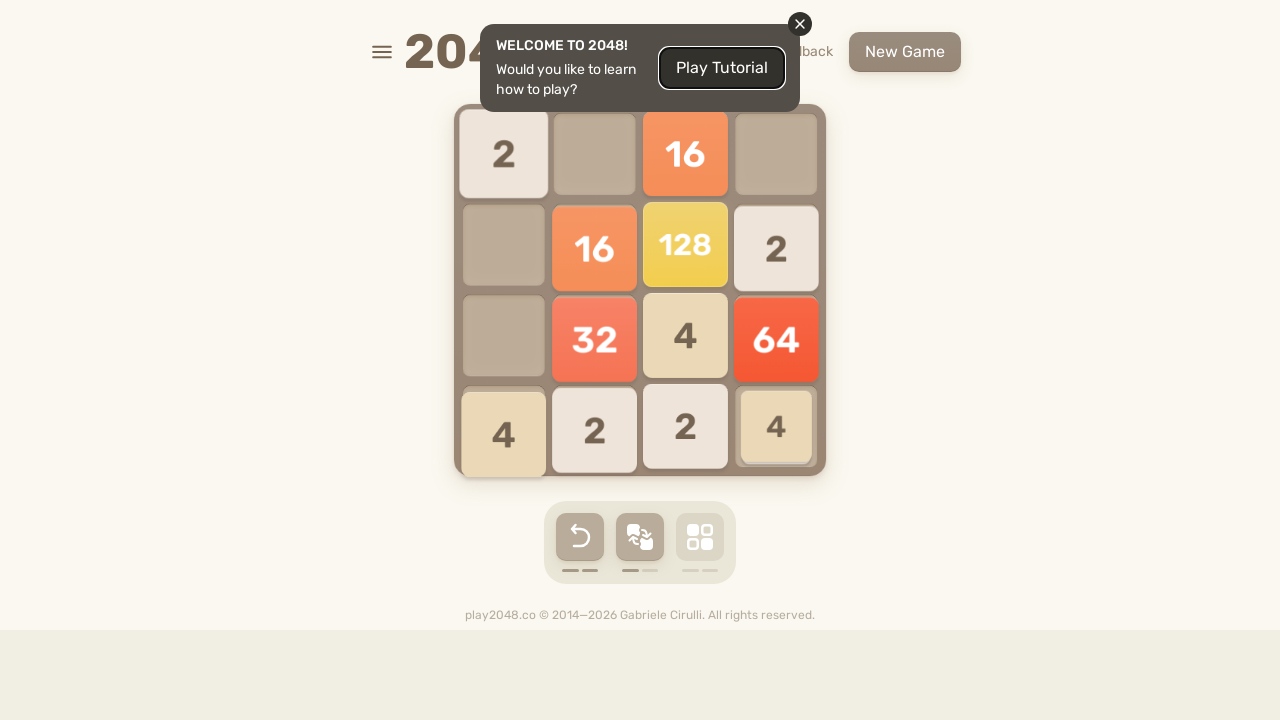

Pressed ArrowLeft key in second round
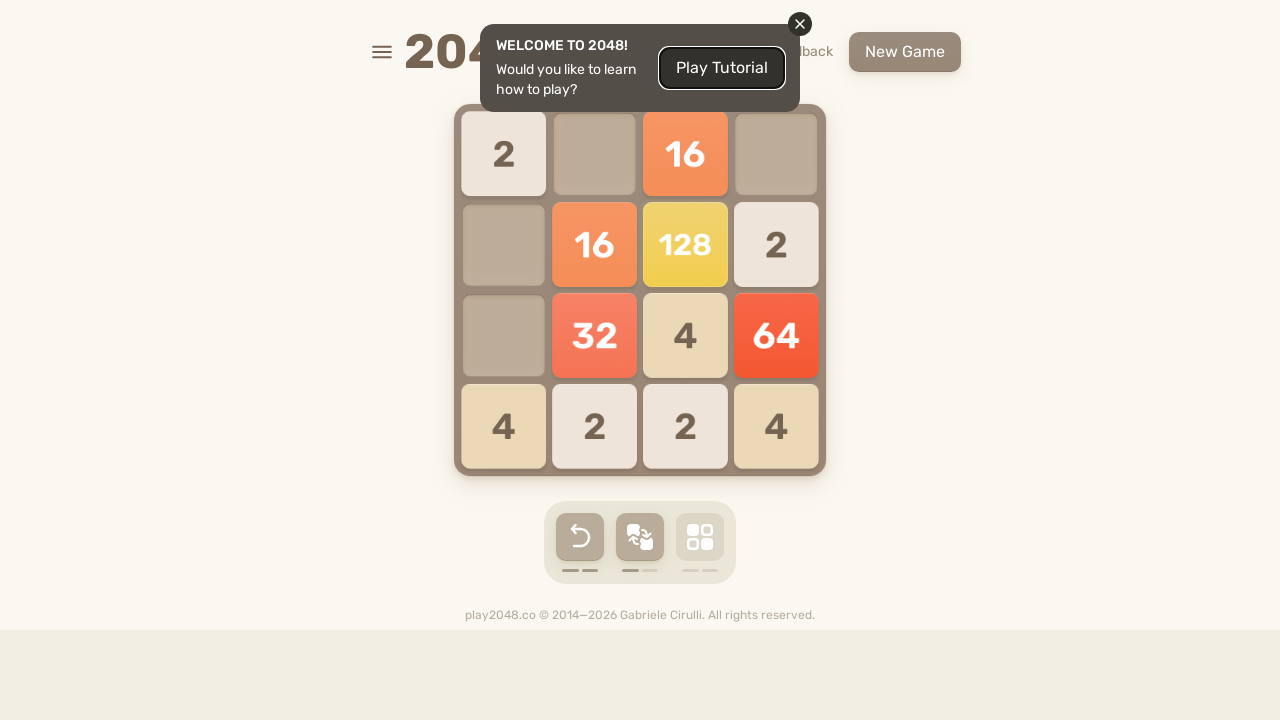

Waited 50ms for game response
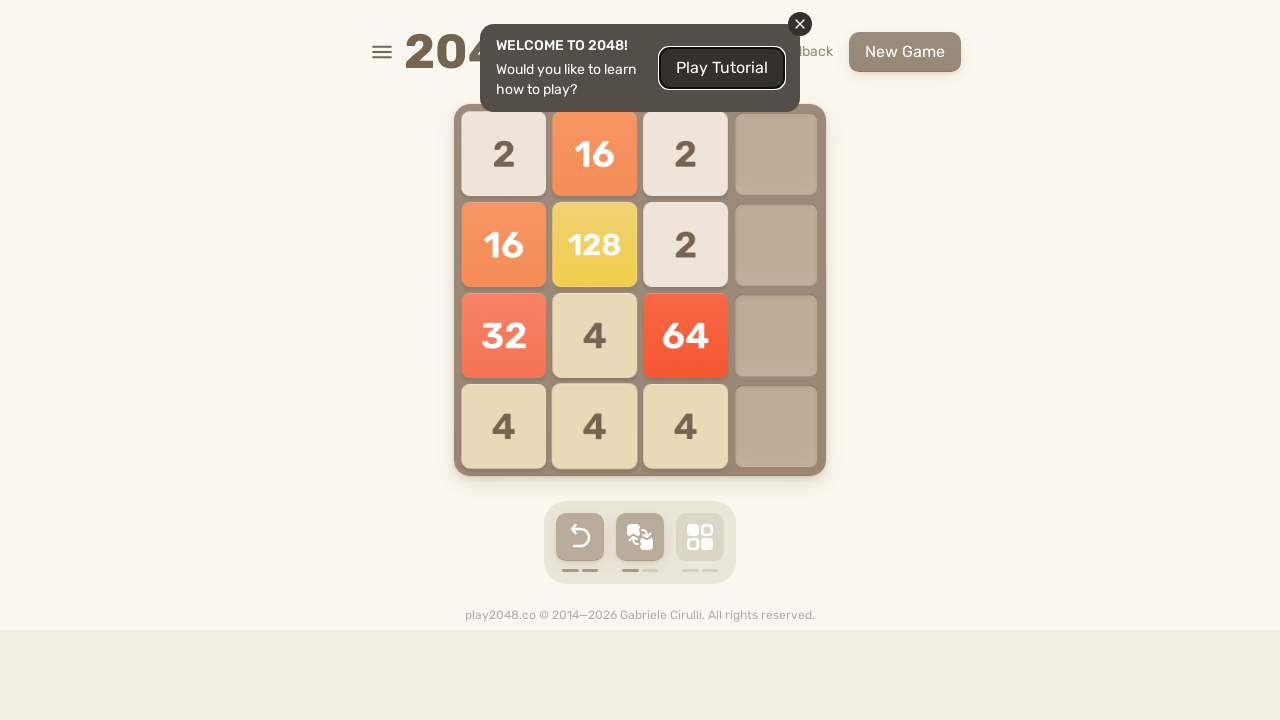

Pressed ArrowUp key in second round
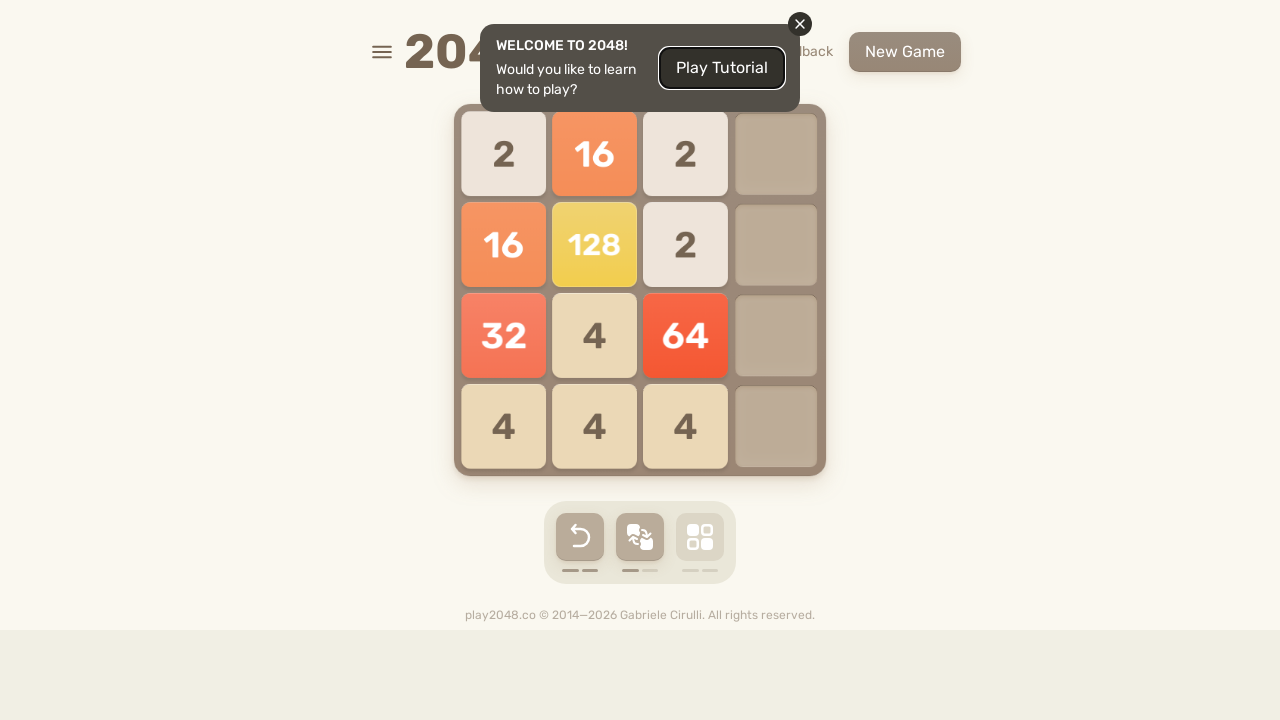

Waited 50ms for game response
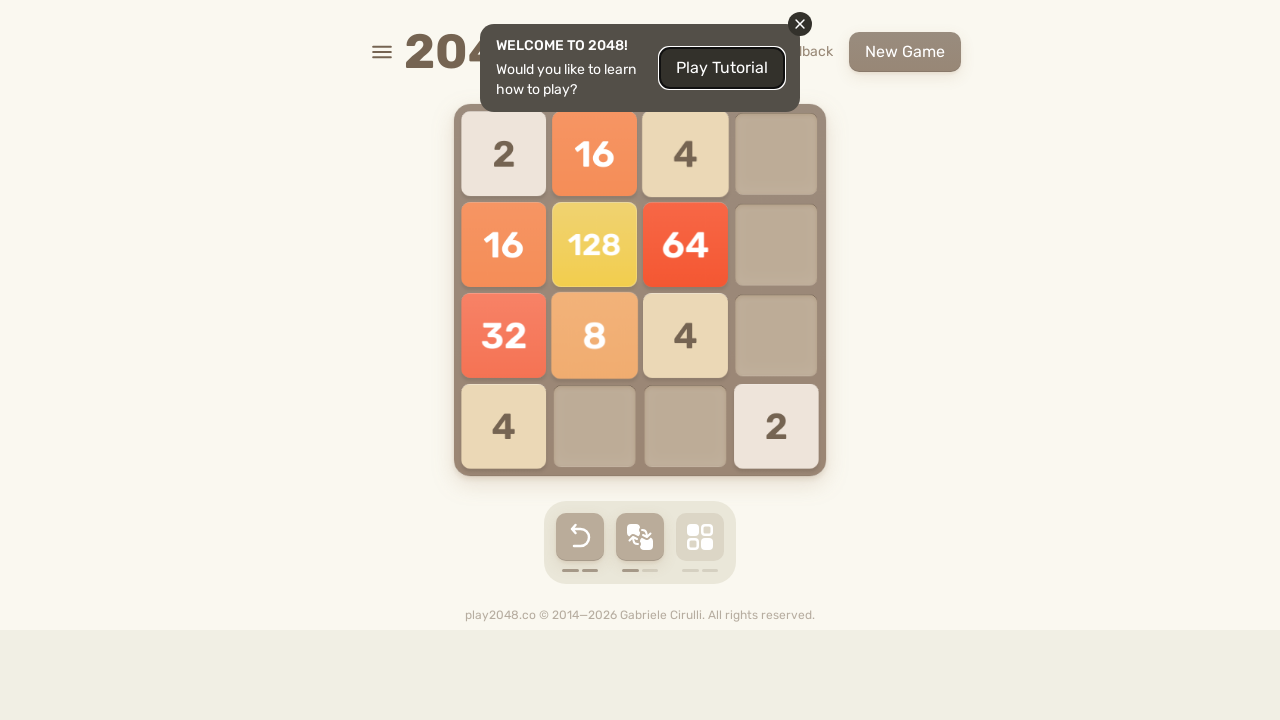

Pressed ArrowRight key in second round
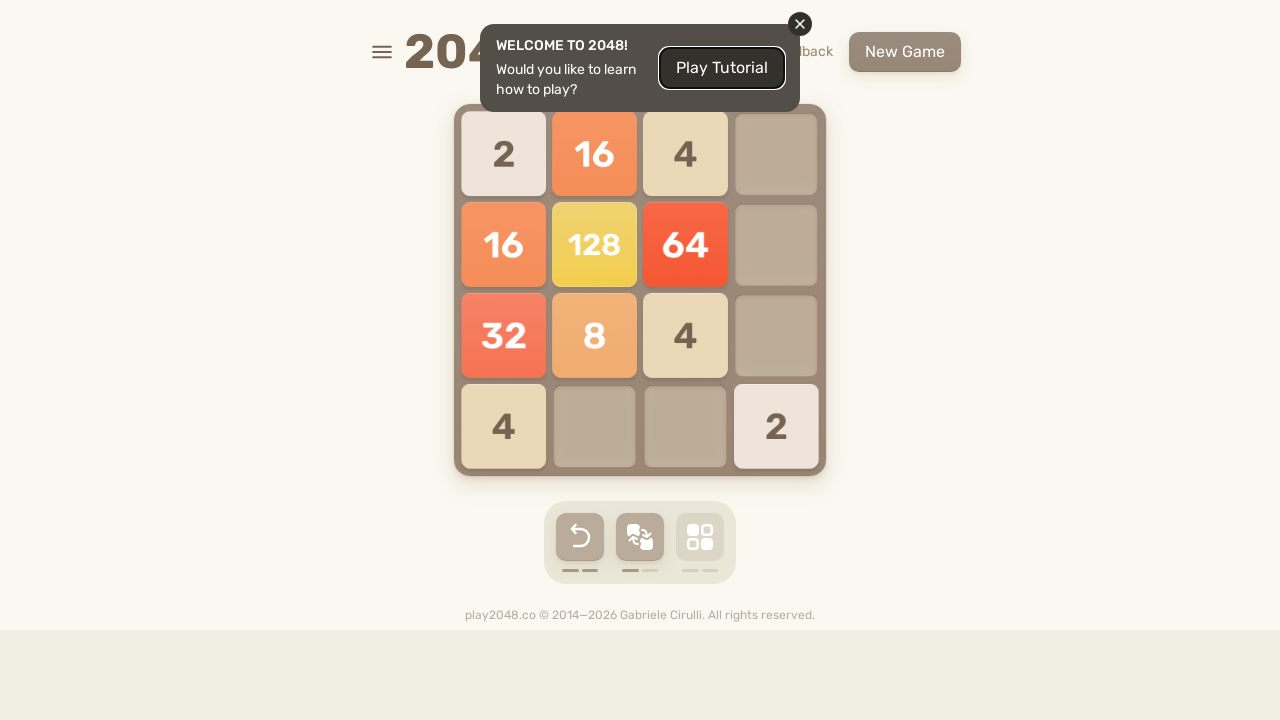

Waited 50ms for game response
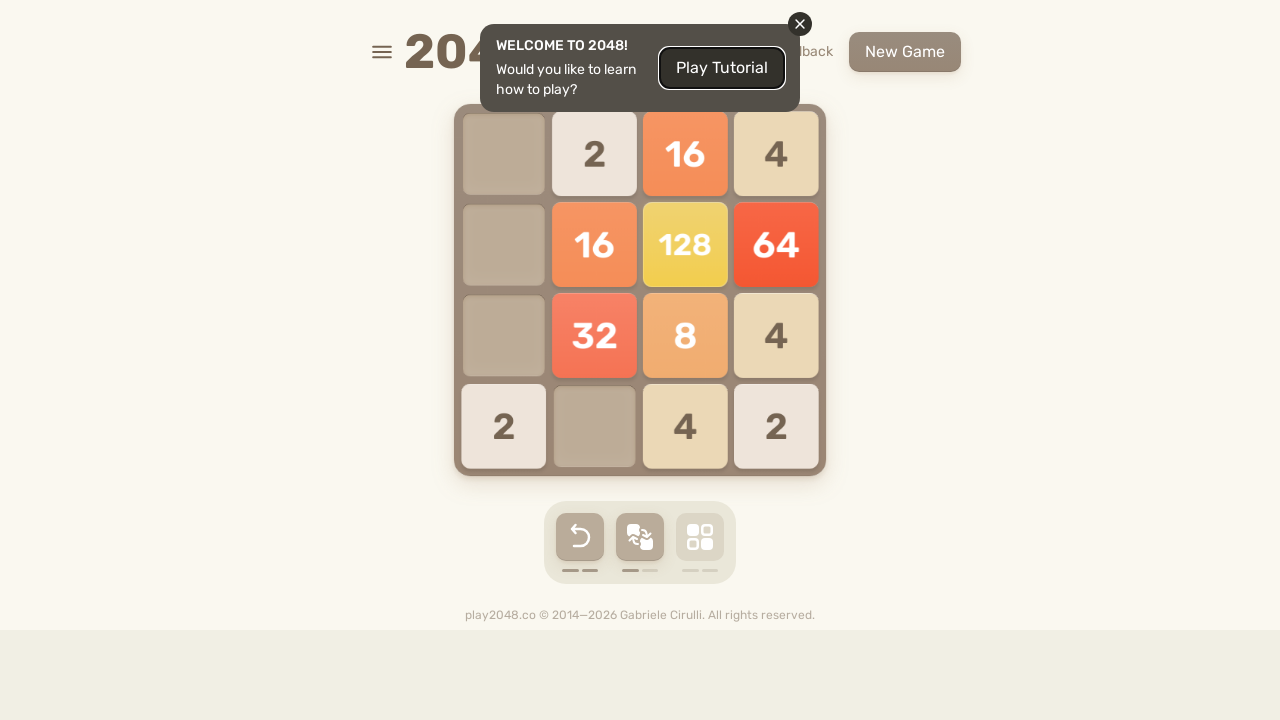

Pressed ArrowDown key in second round
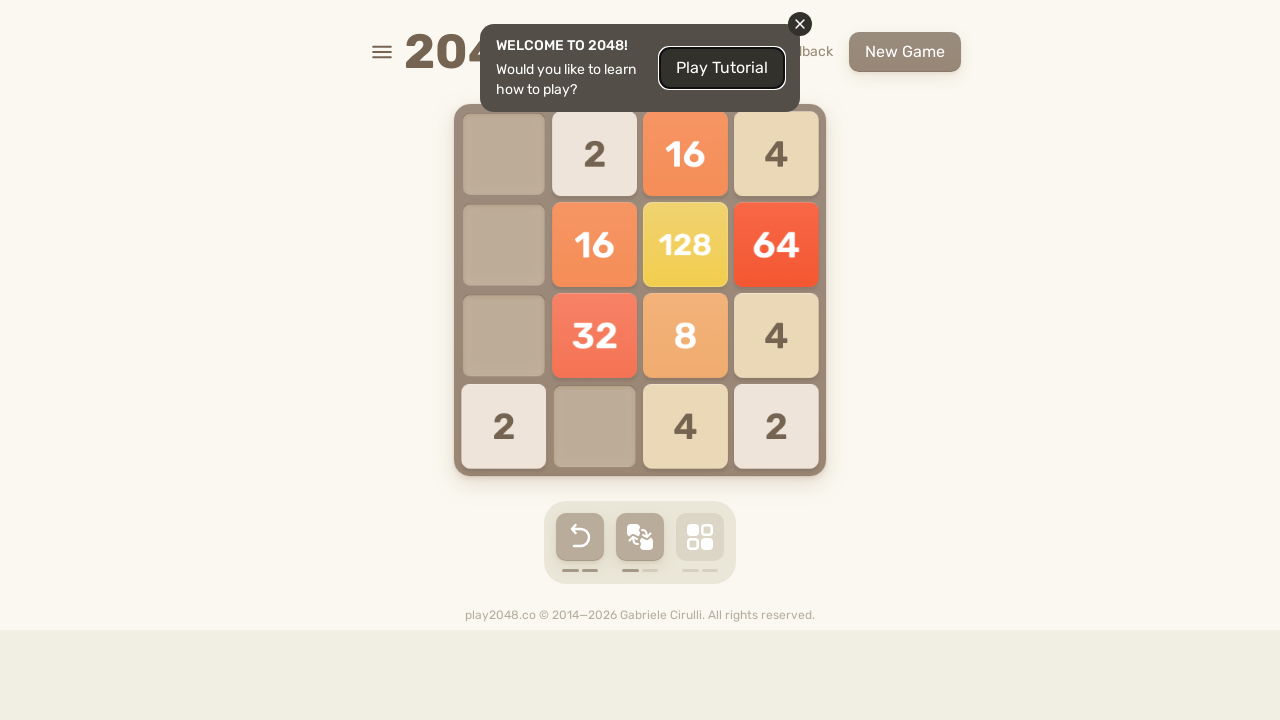

Waited 50ms for game response
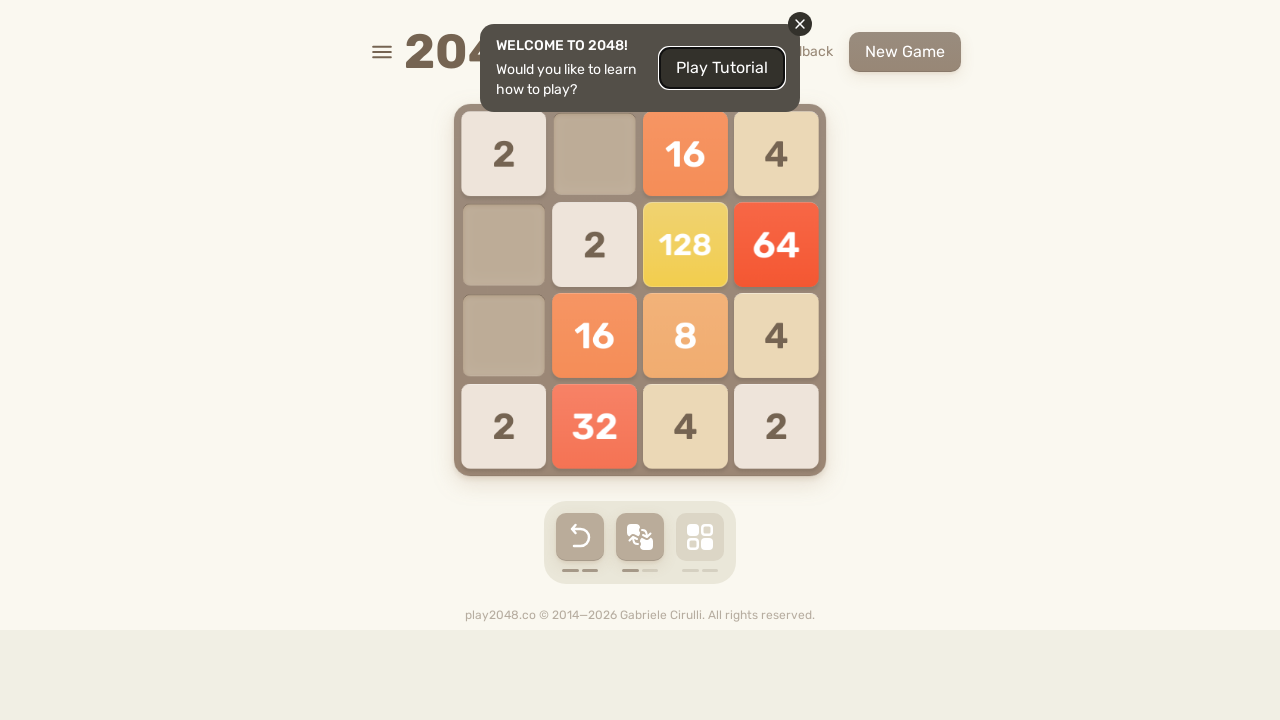

Pressed ArrowLeft key in second round
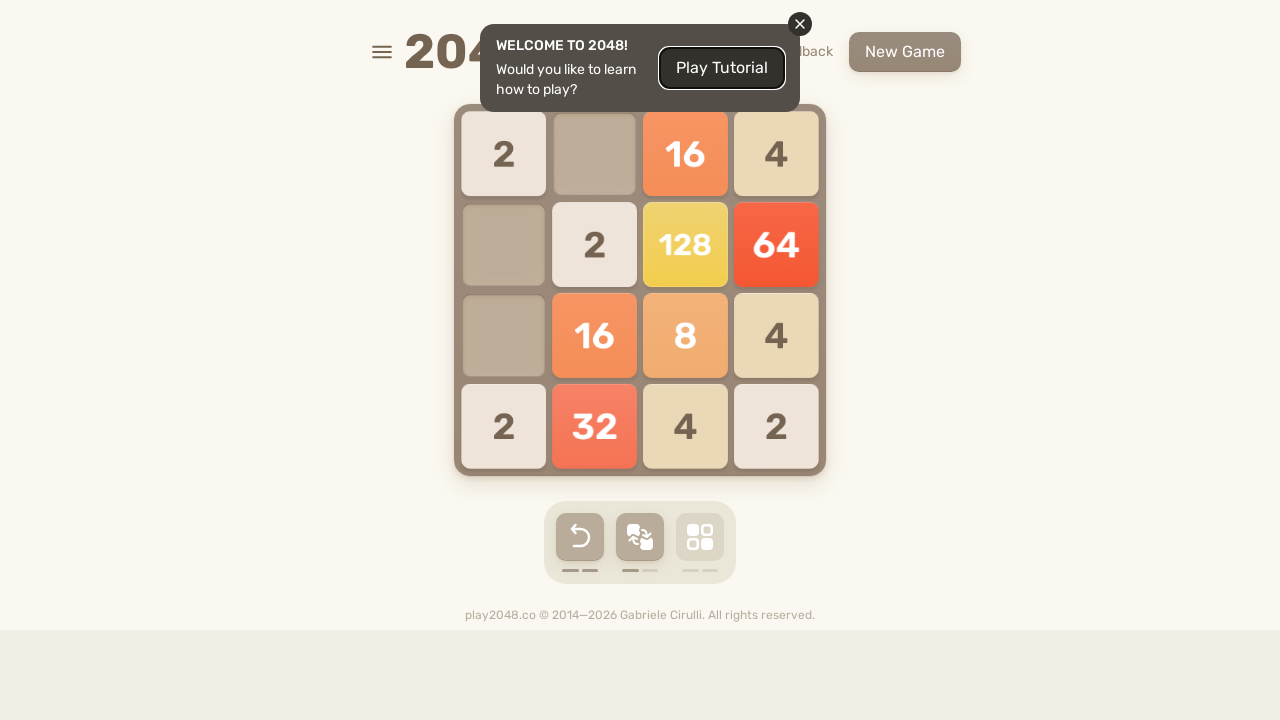

Waited 50ms for game response
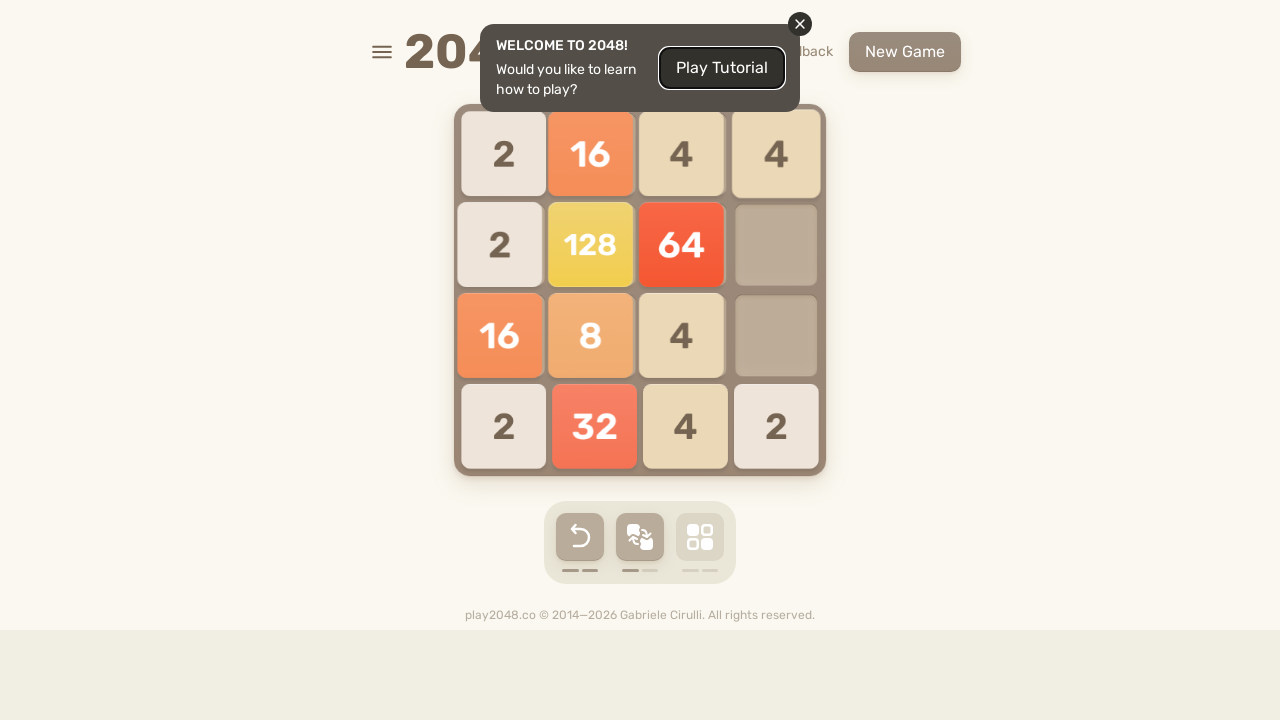

Pressed ArrowUp key in second round
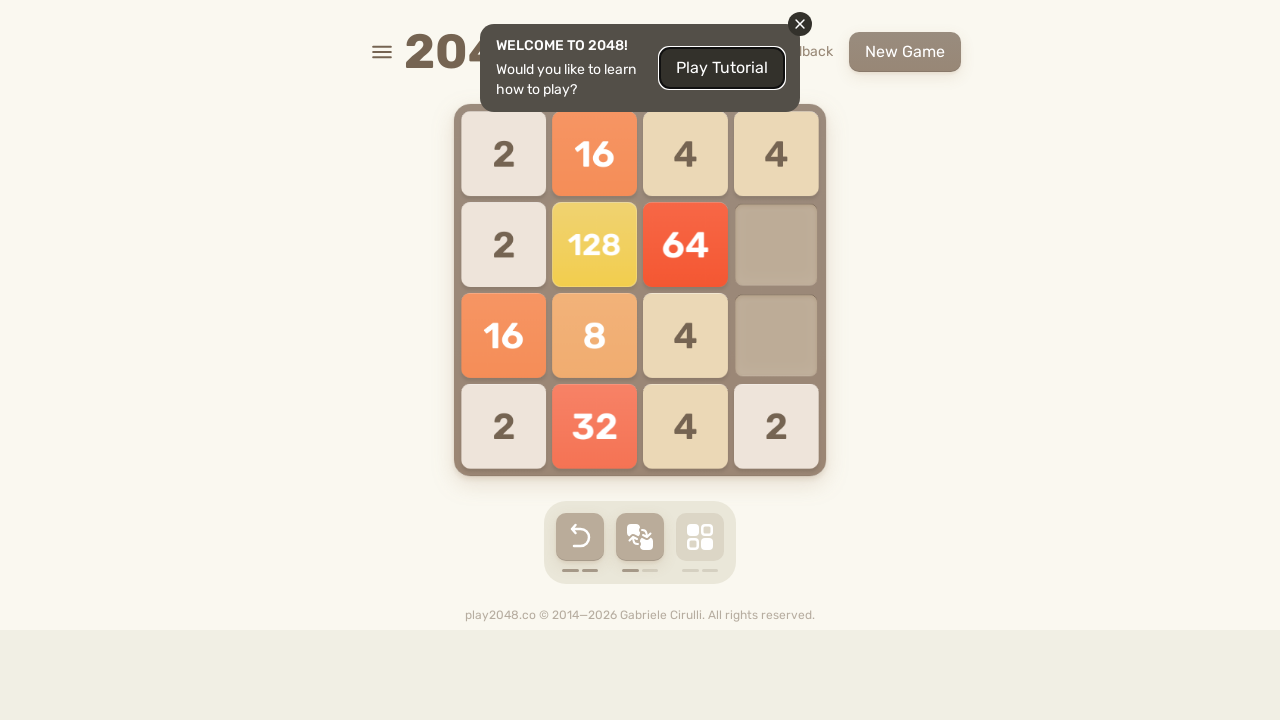

Waited 50ms for game response
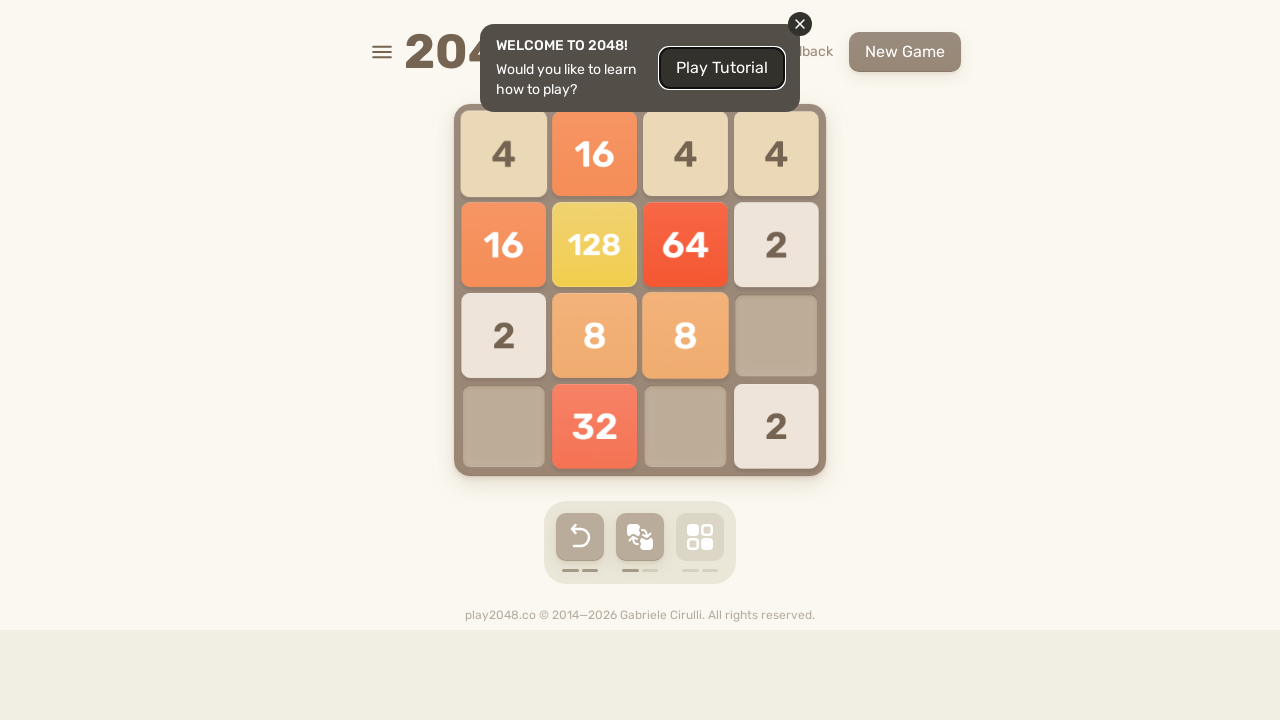

Pressed ArrowRight key in second round
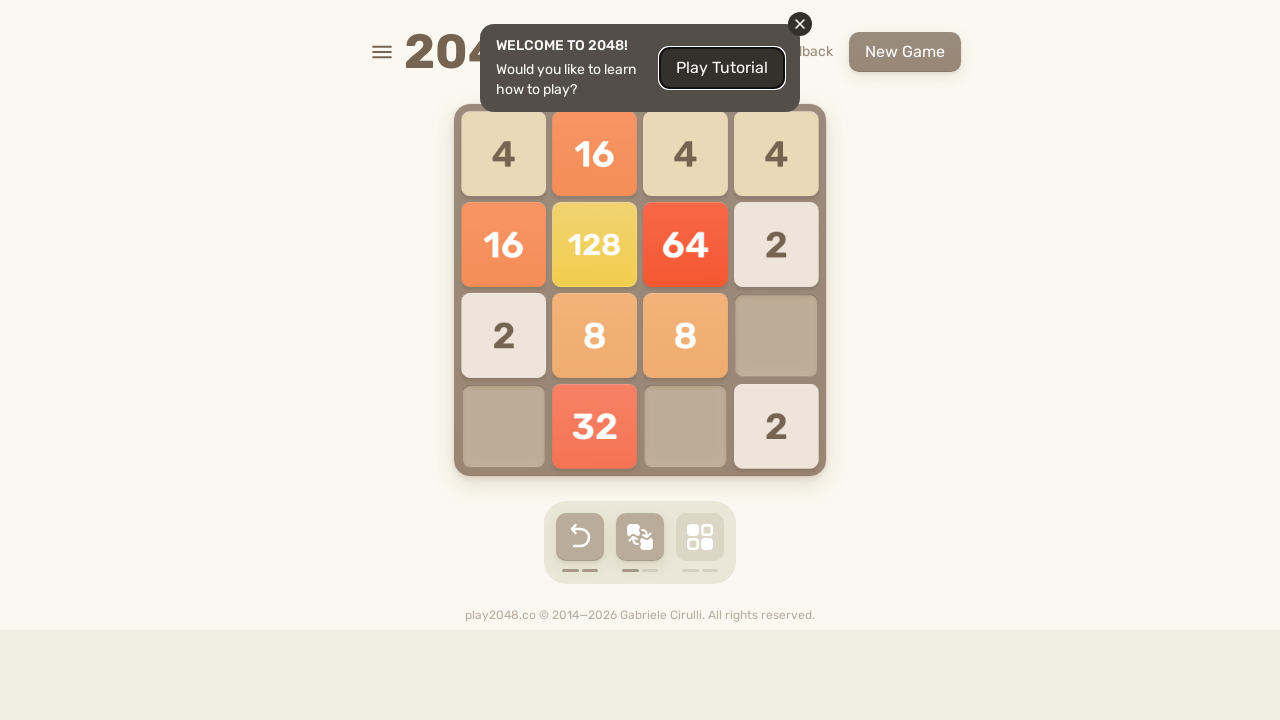

Waited 50ms for game response
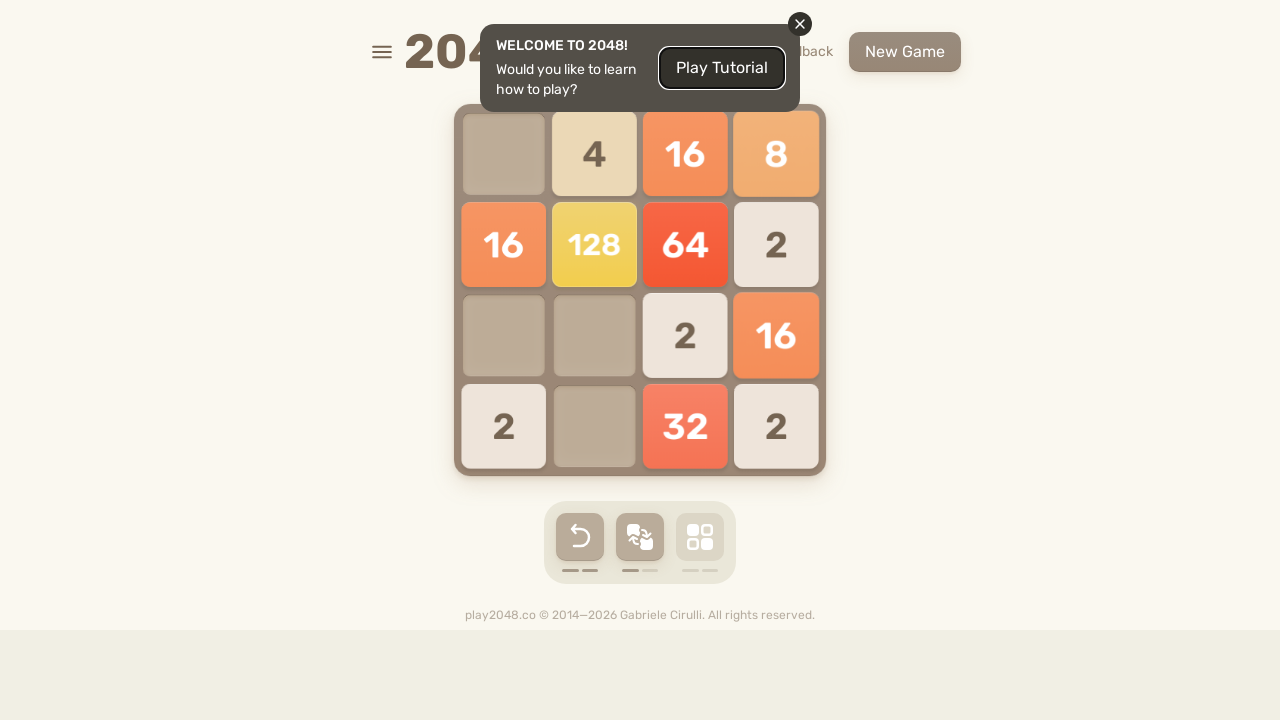

Pressed ArrowDown key in second round
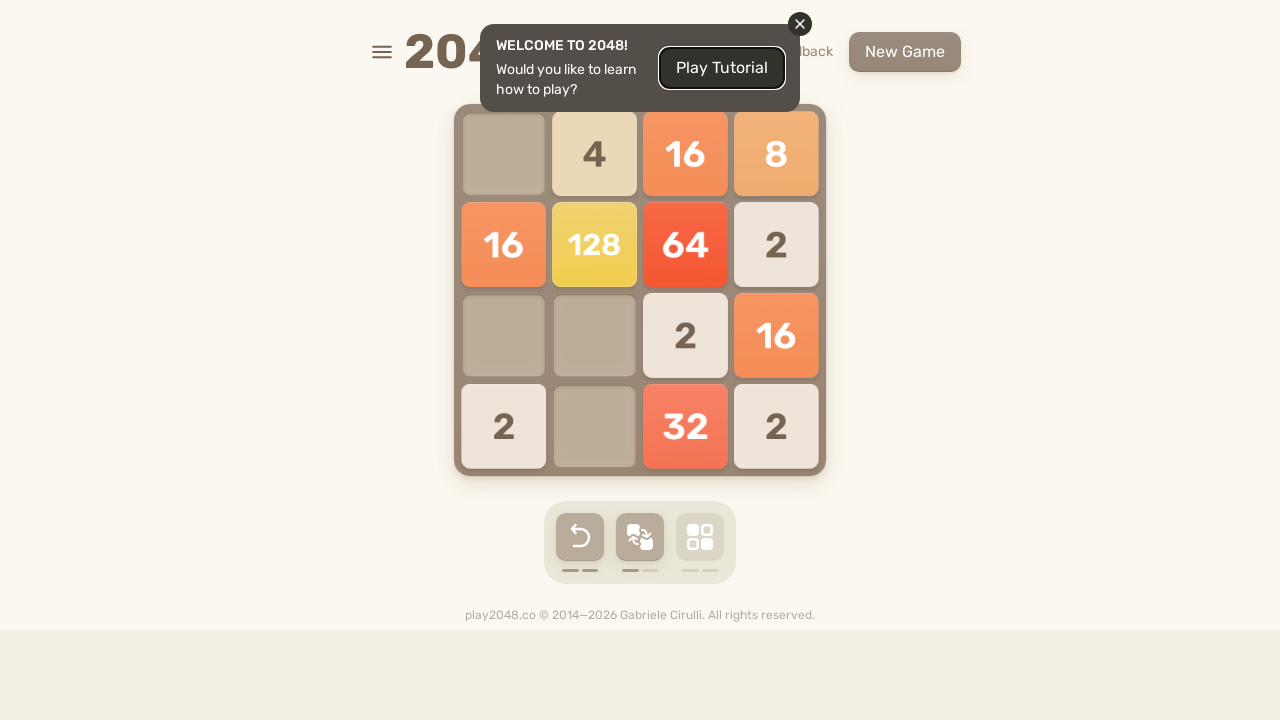

Waited 50ms for game response
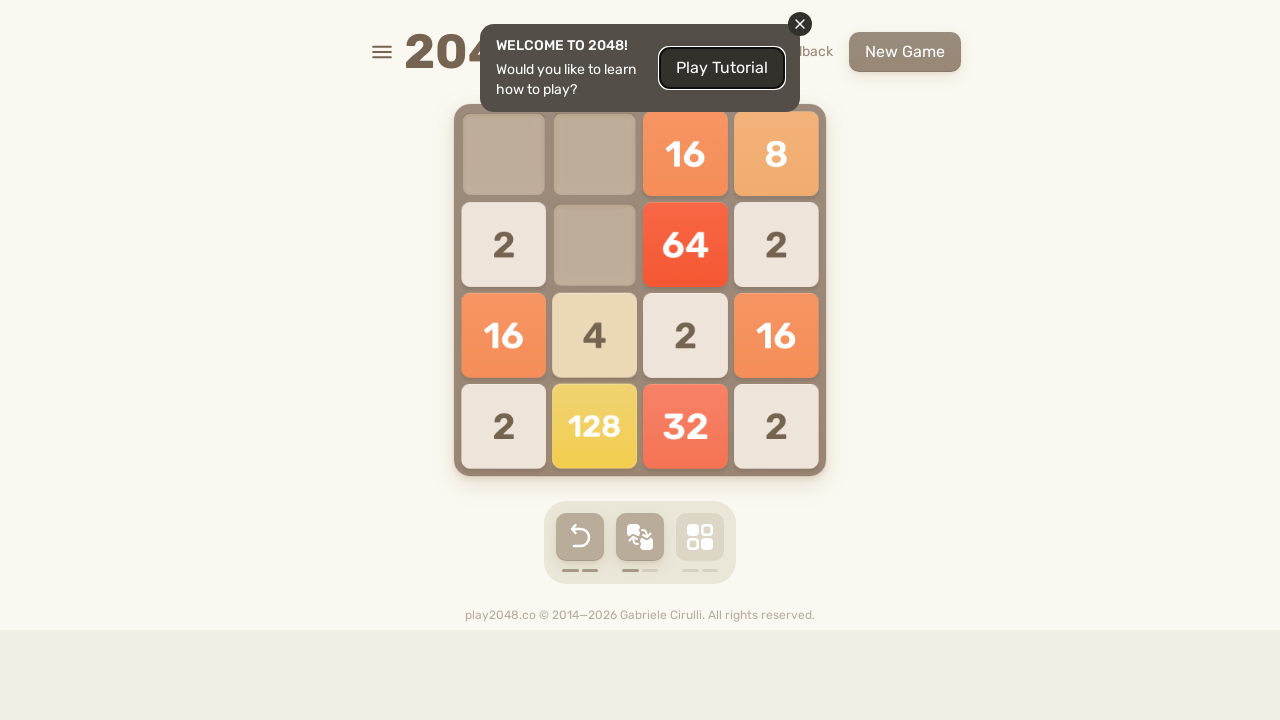

Pressed ArrowLeft key in second round
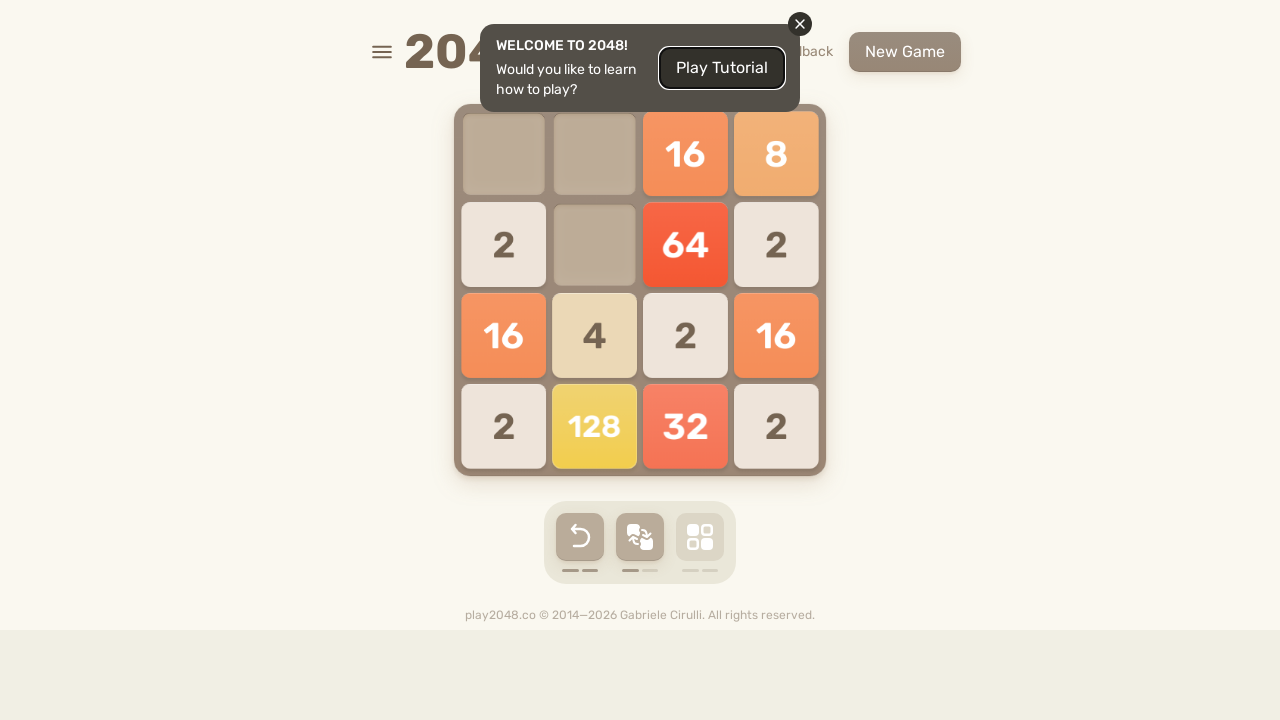

Waited 50ms for game response
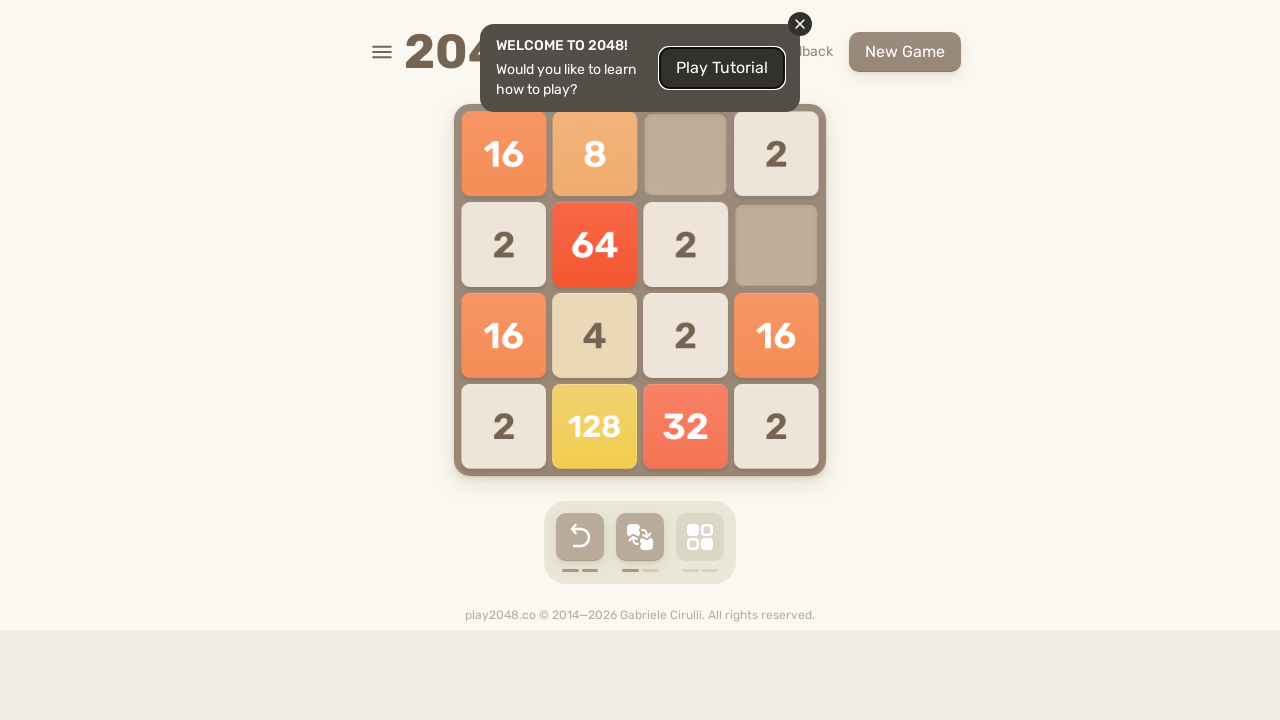

Pressed ArrowUp key in second round
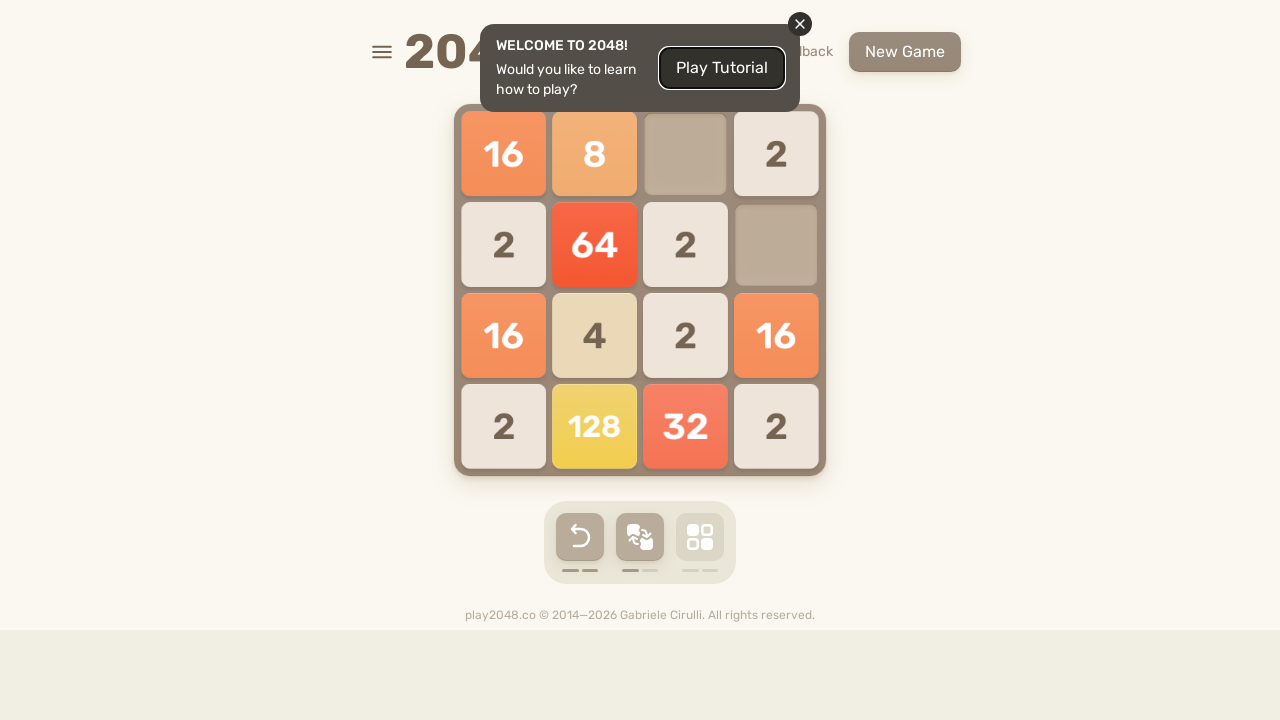

Waited 50ms for game response
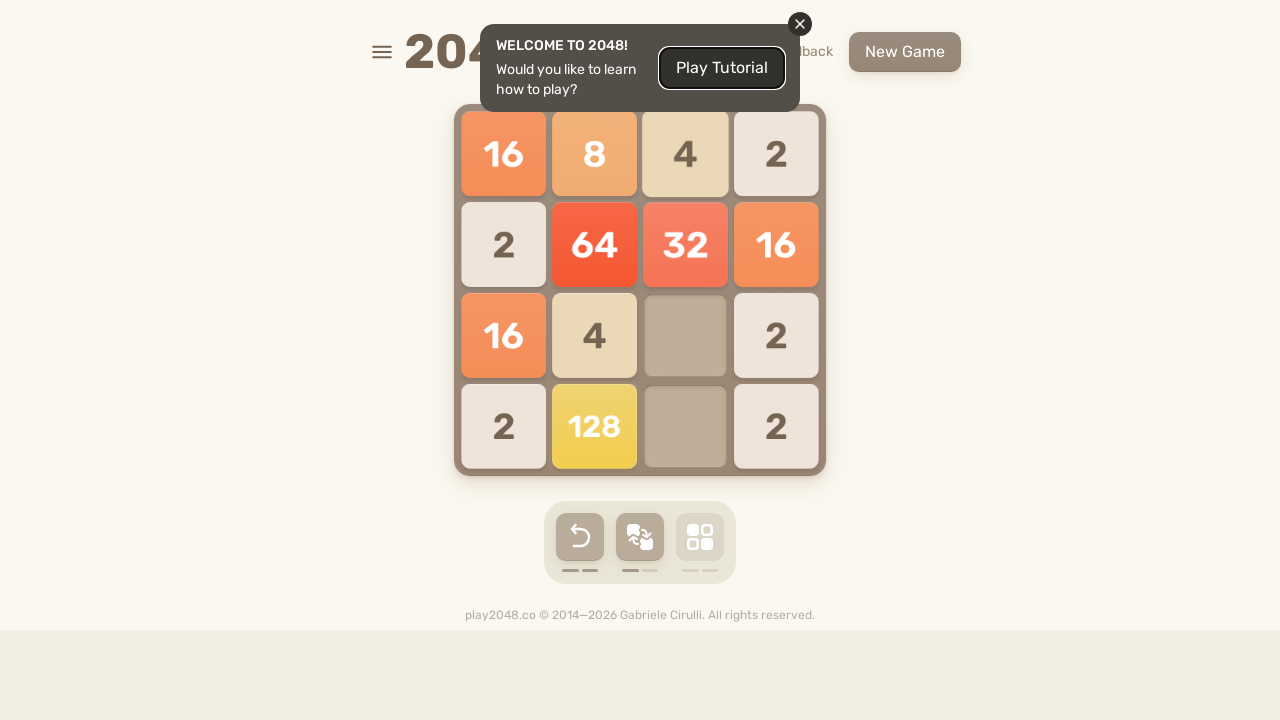

Pressed ArrowRight key in second round
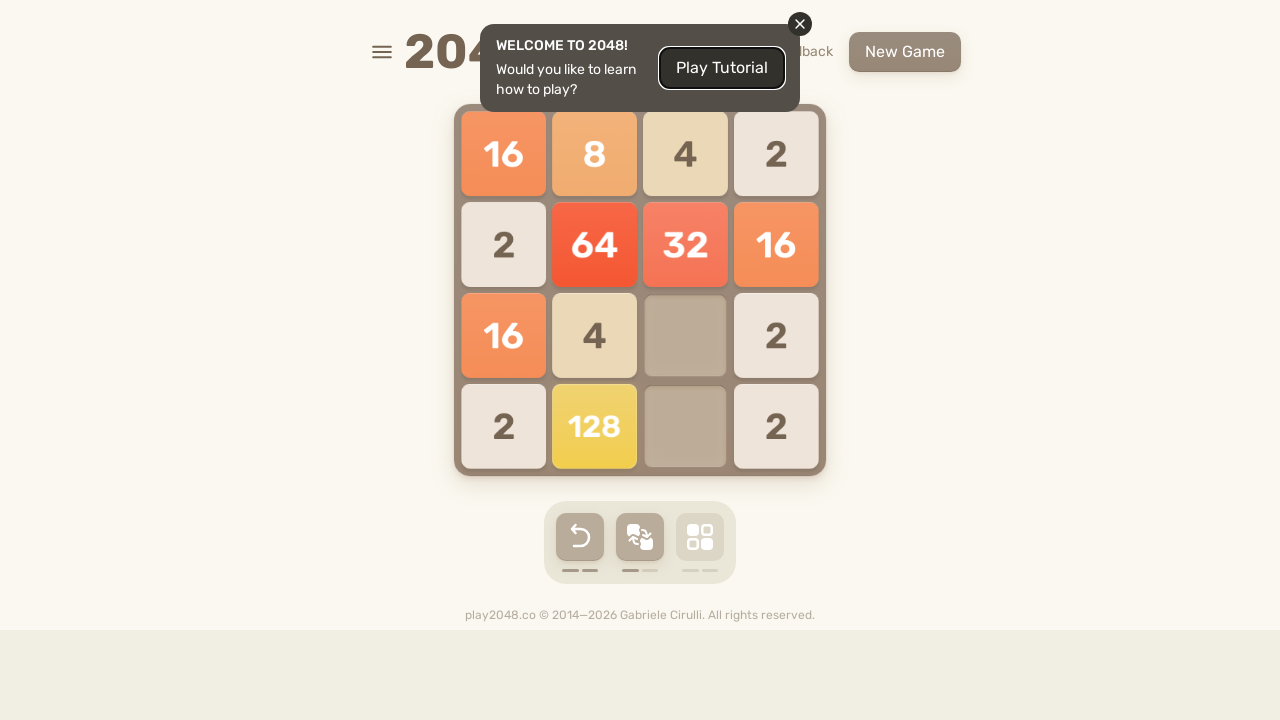

Waited 50ms for game response
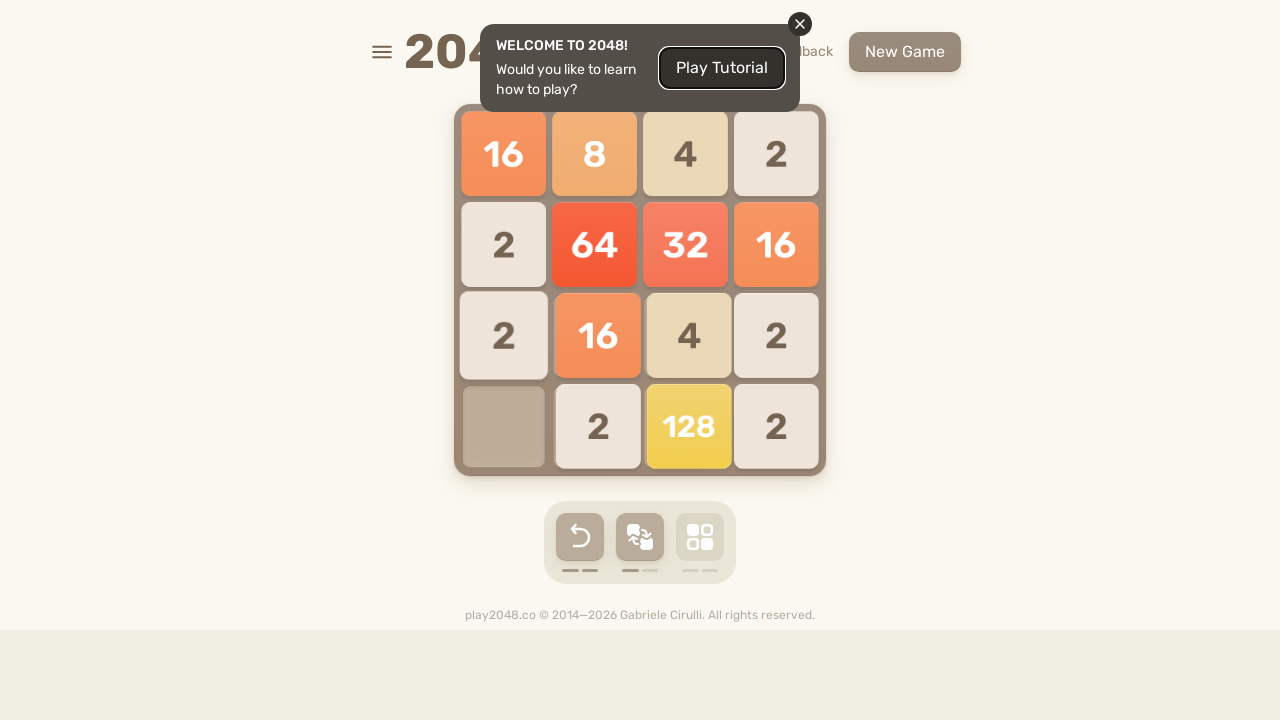

Pressed ArrowDown key in second round
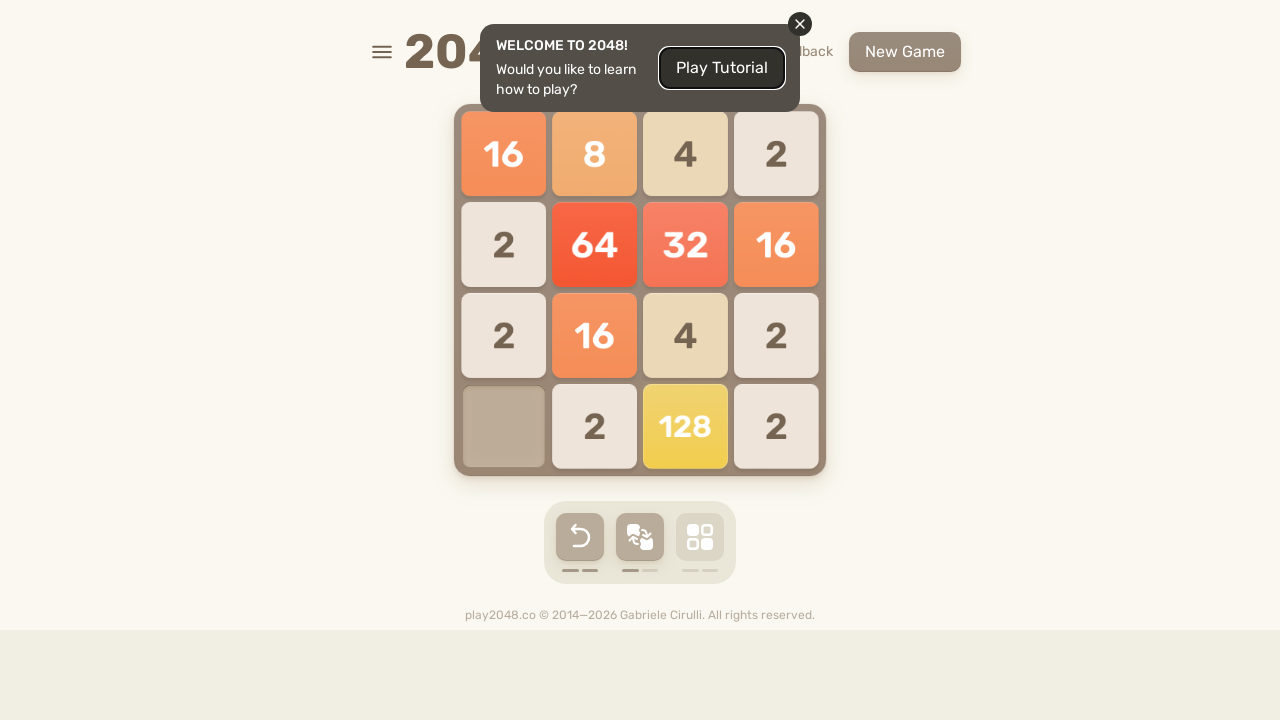

Waited 50ms for game response
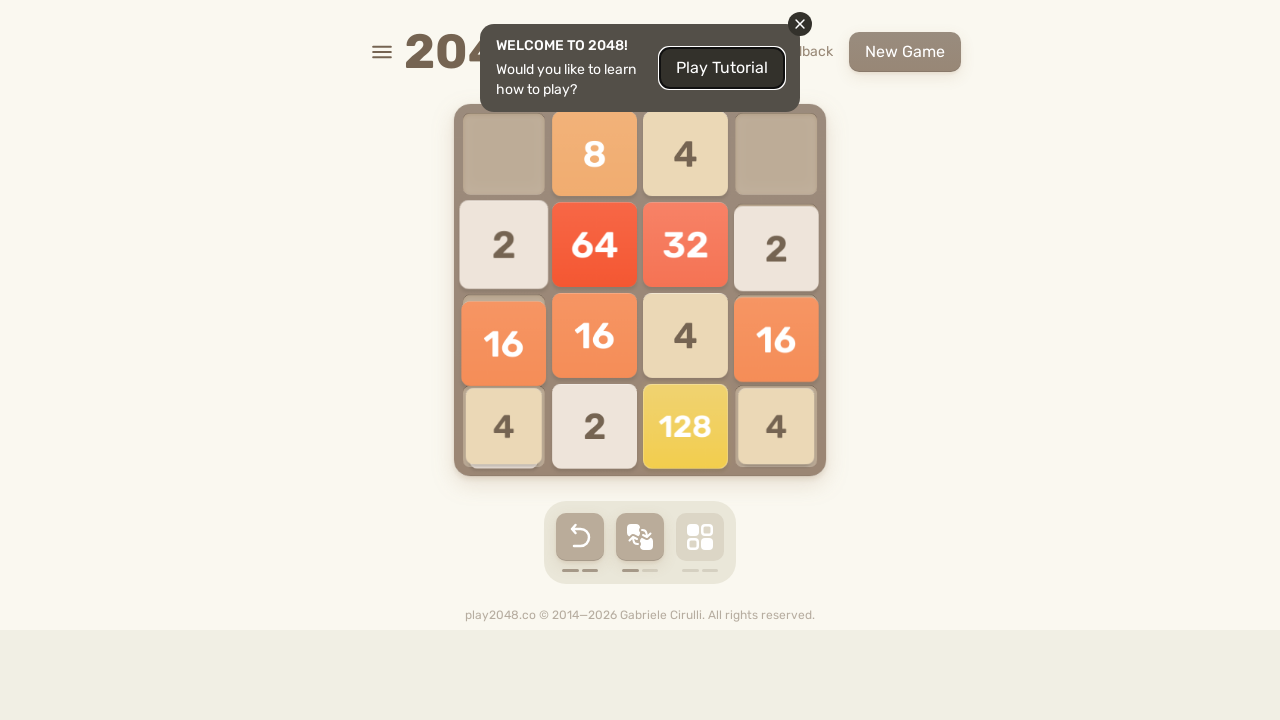

Pressed ArrowLeft key in second round
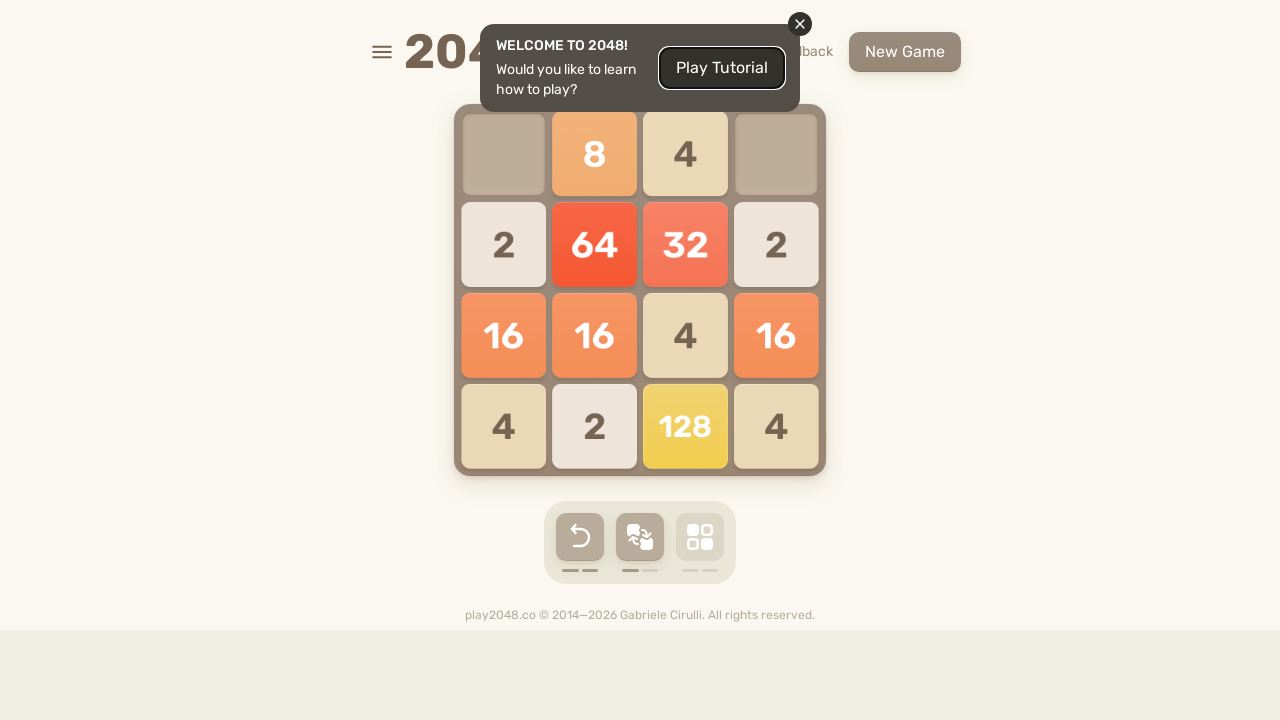

Waited 50ms for game response
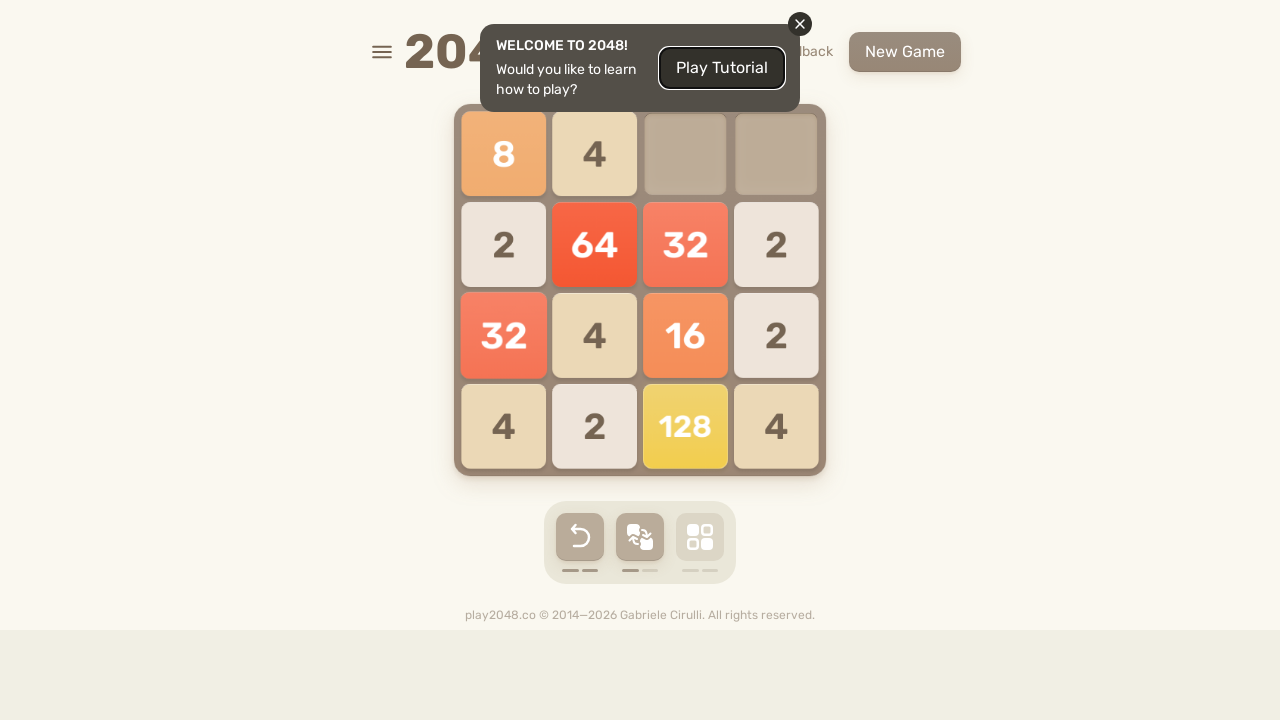

Pressed ArrowUp key in second round
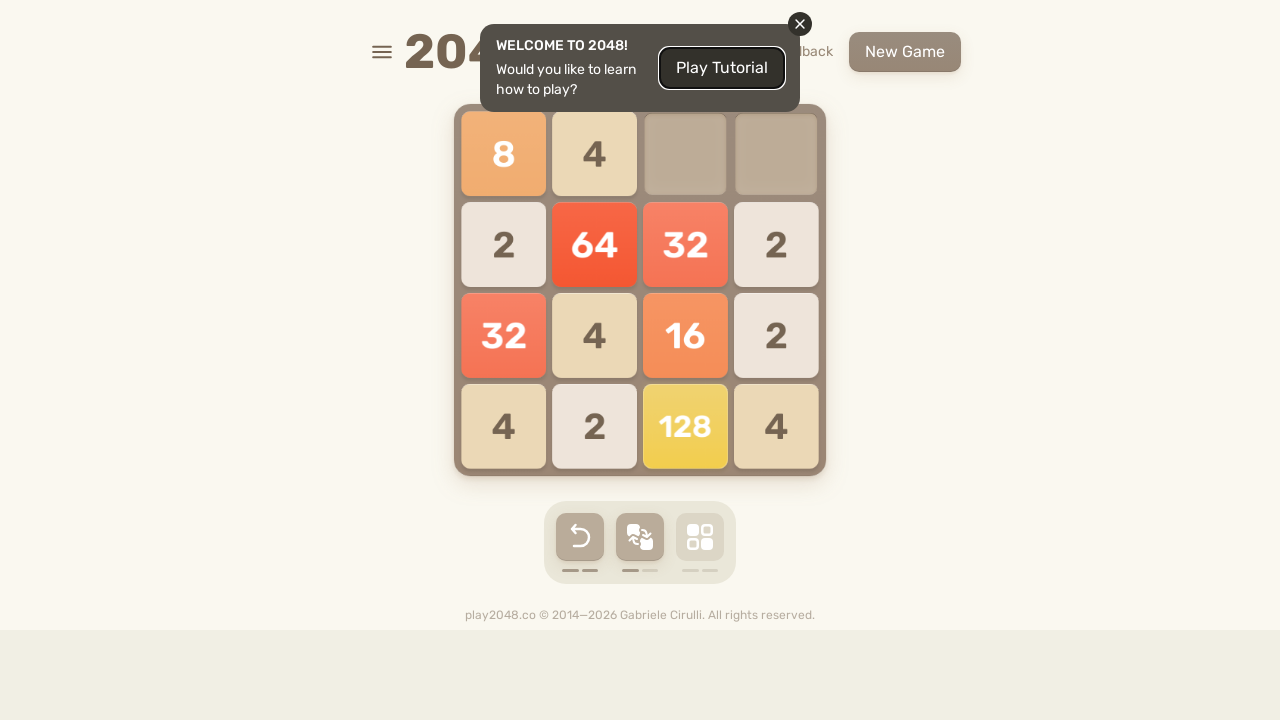

Waited 50ms for game response
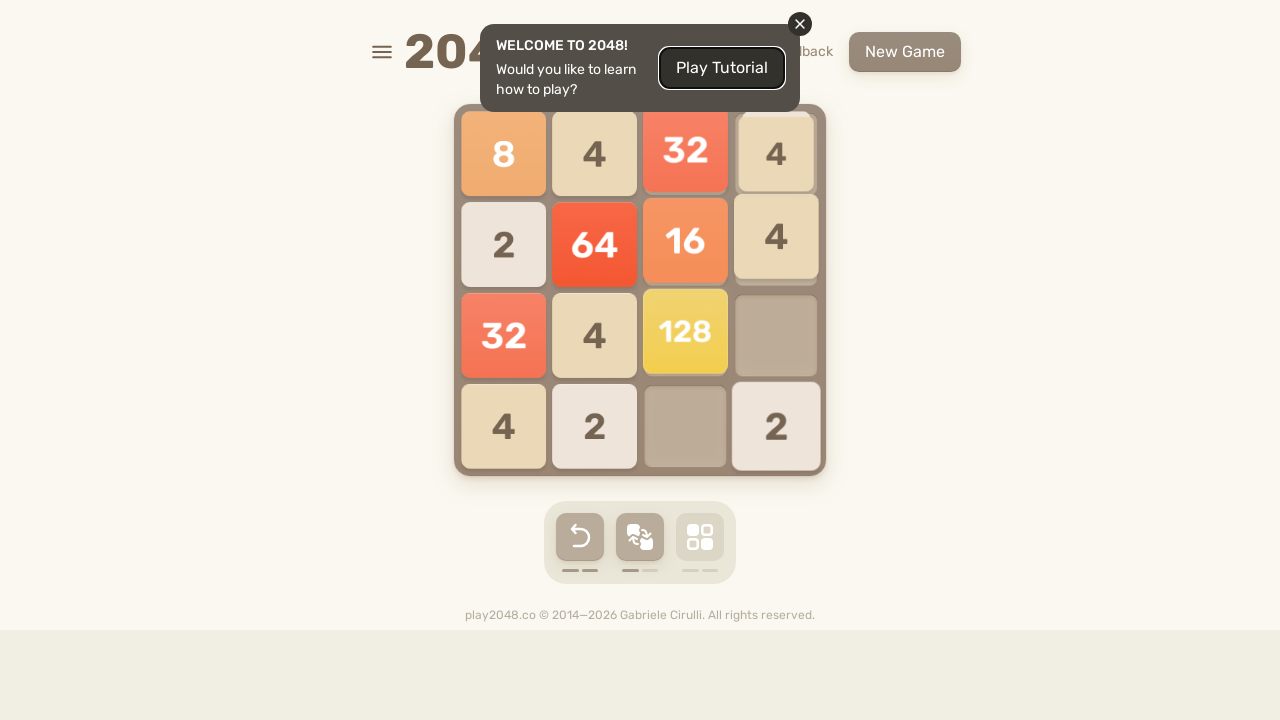

Pressed ArrowRight key in second round
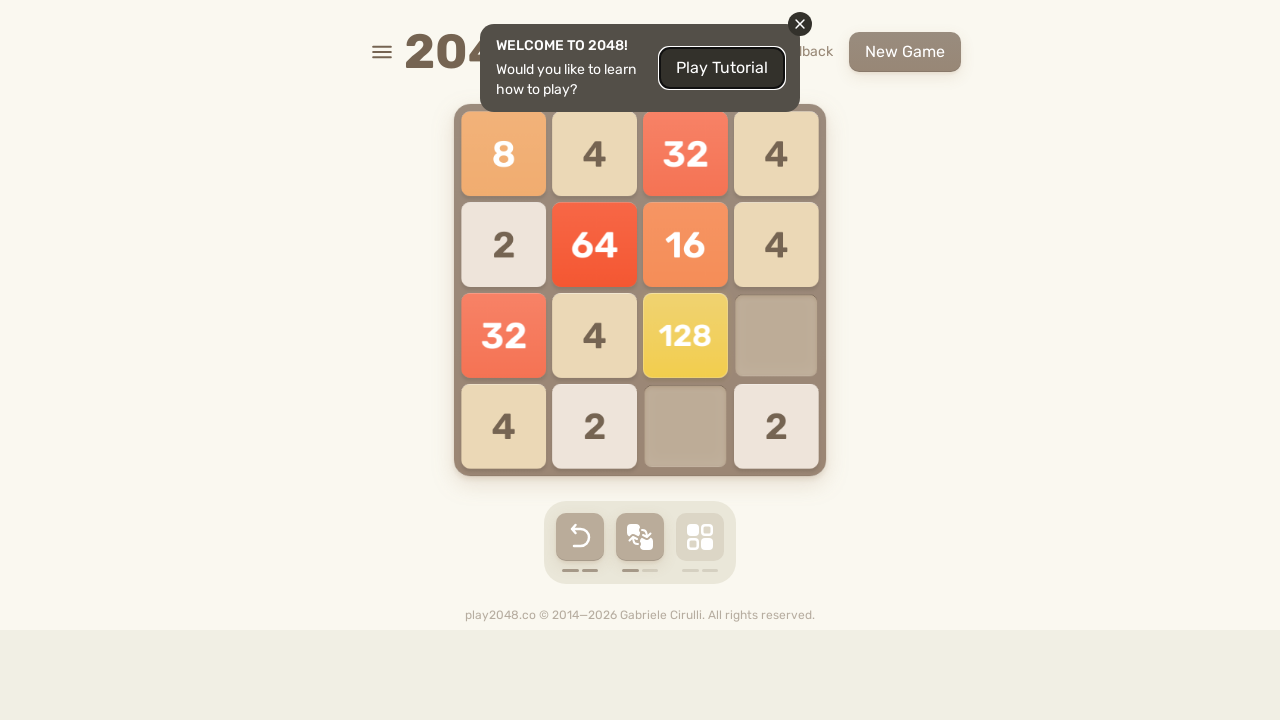

Waited 50ms for game response
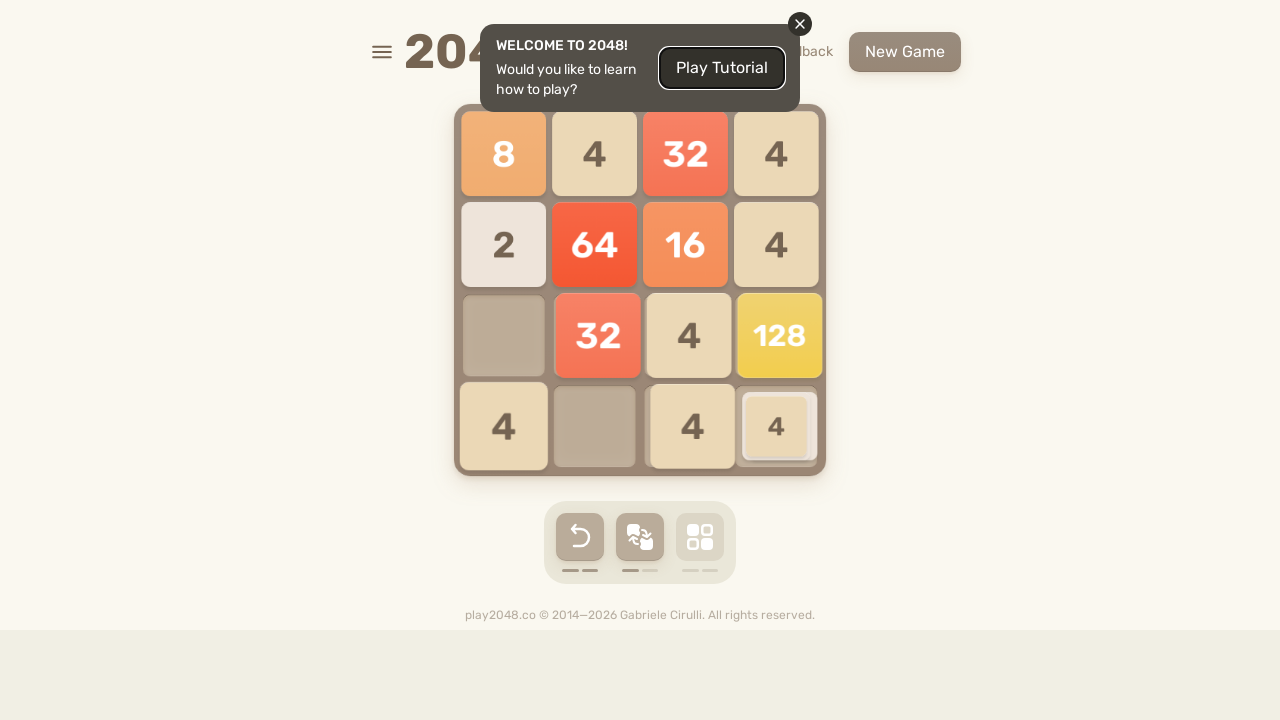

Pressed ArrowDown key in second round
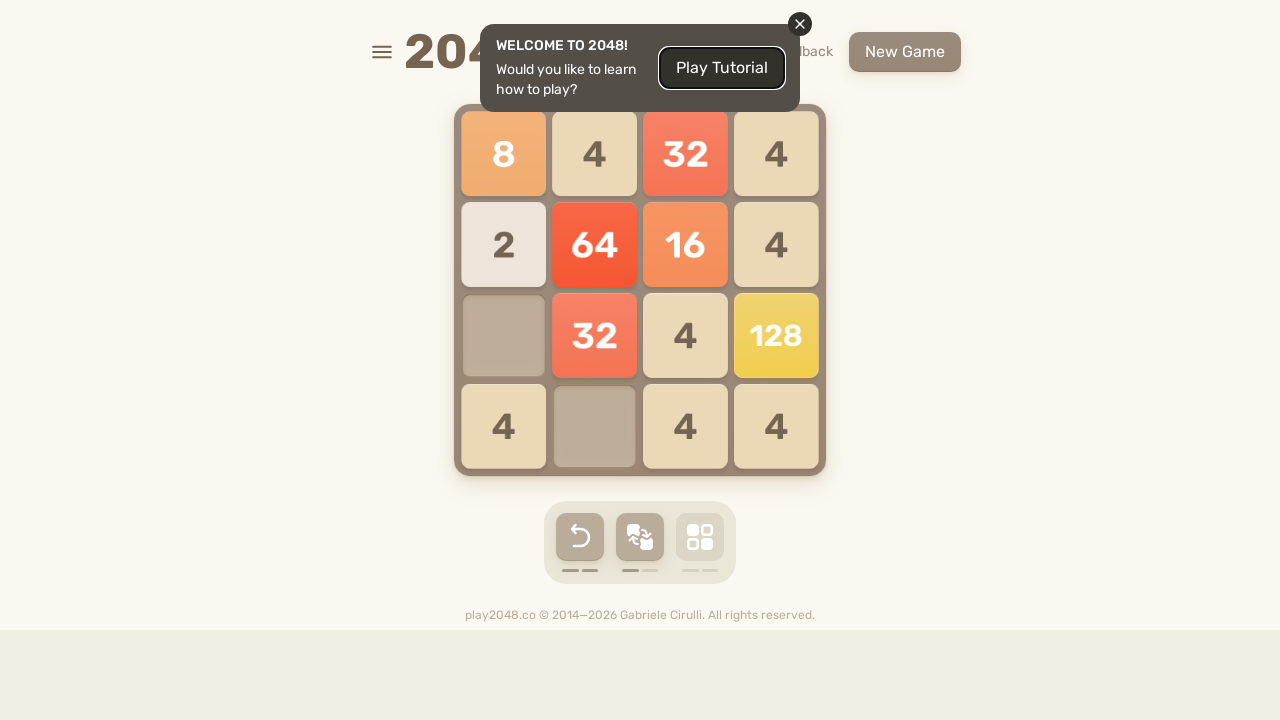

Waited 50ms for game response
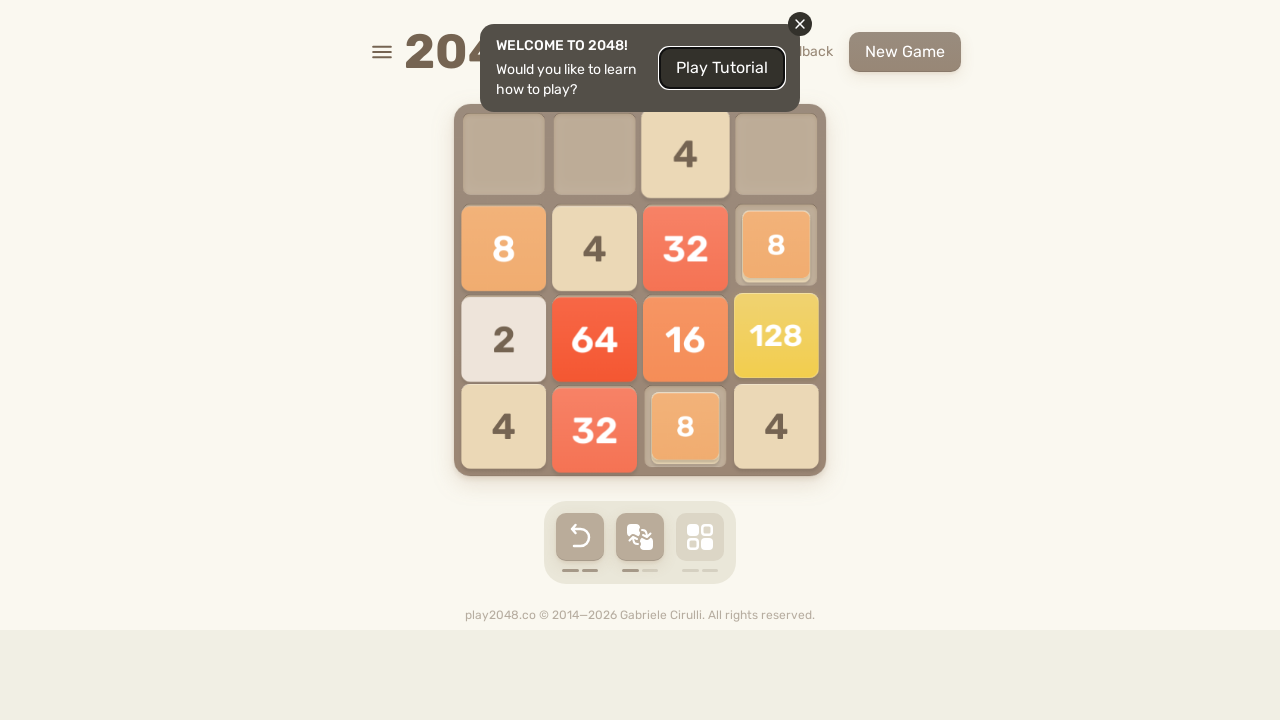

Pressed ArrowLeft key in second round
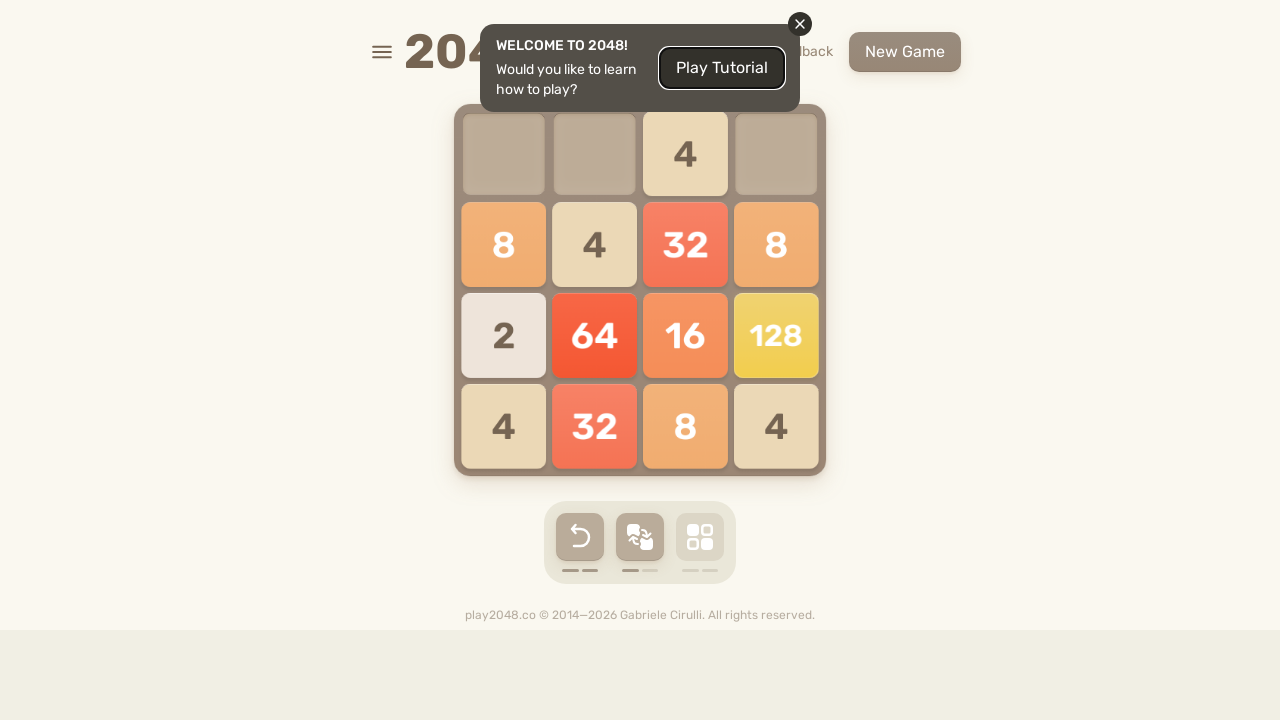

Waited 50ms for game response
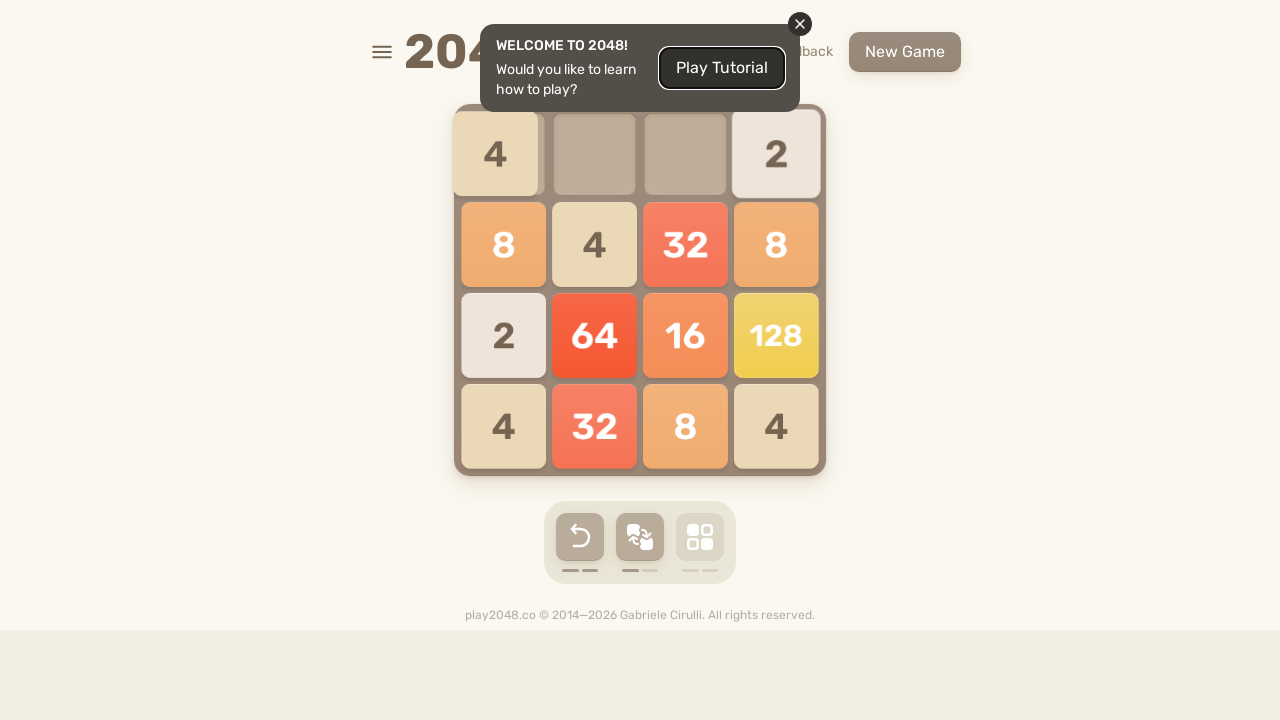

Pressed ArrowUp key in second round
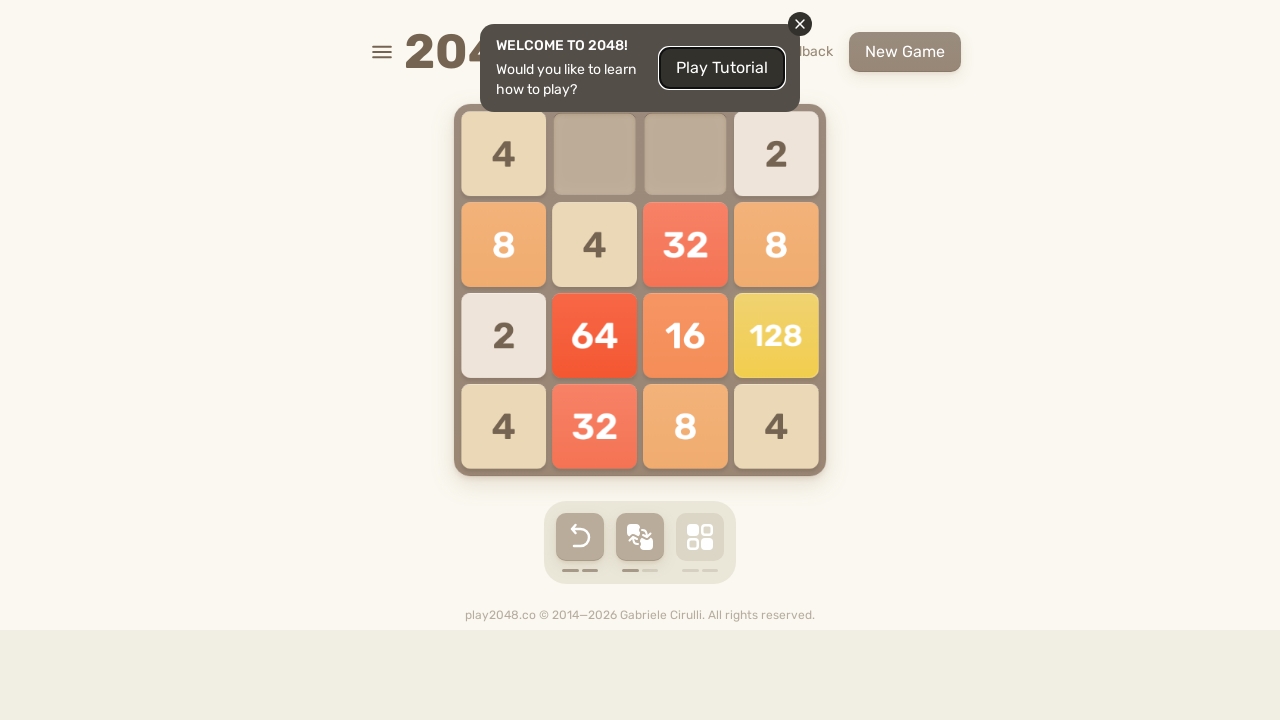

Waited 50ms for game response
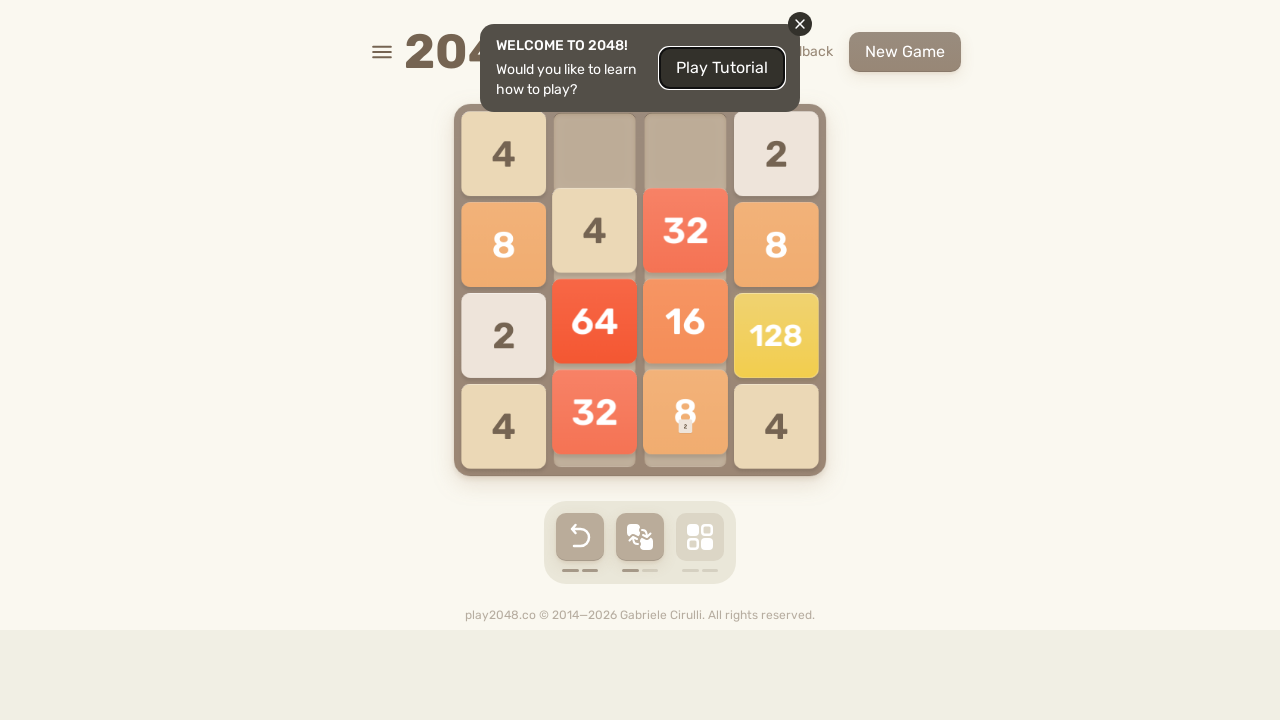

Pressed ArrowRight key in second round
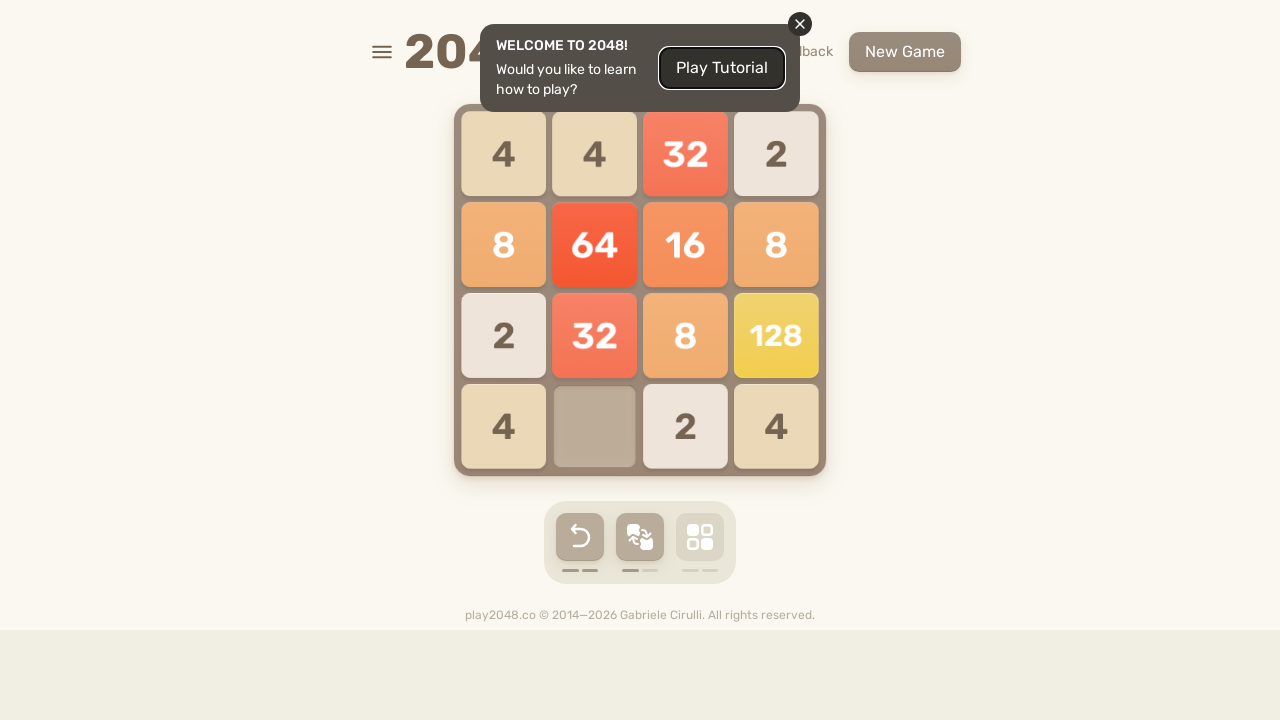

Waited 50ms for game response
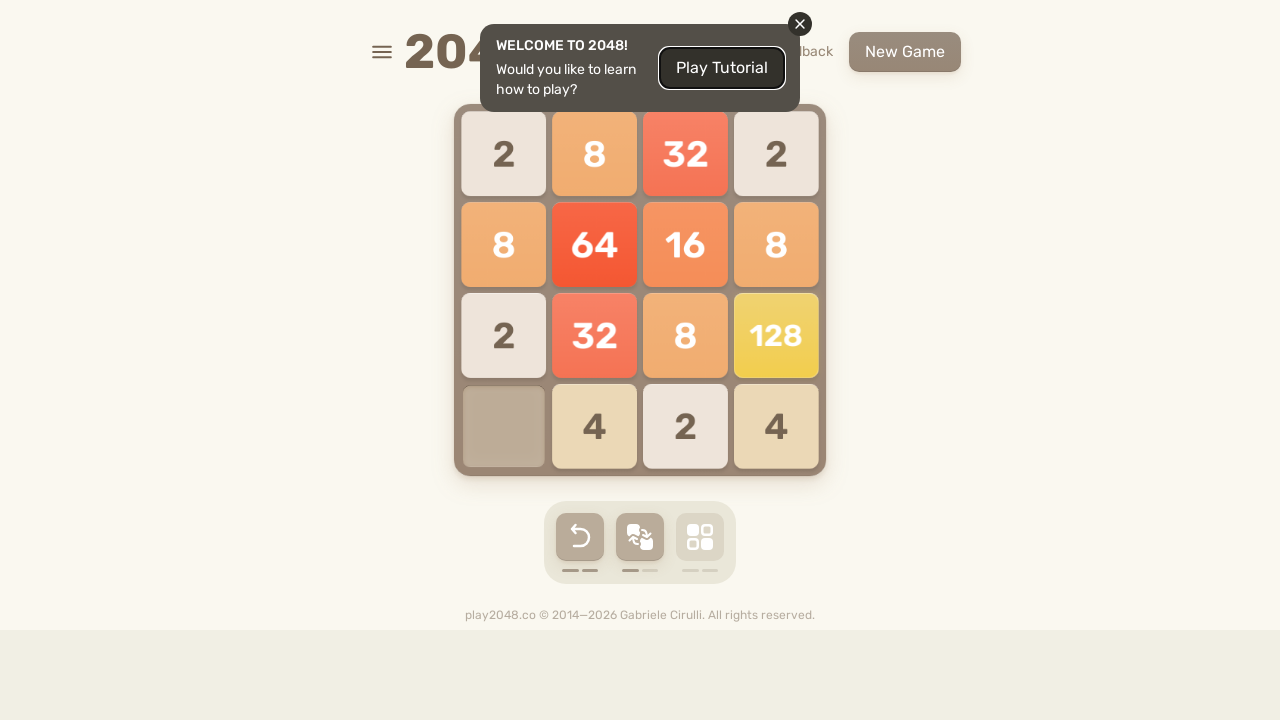

Pressed ArrowDown key in second round
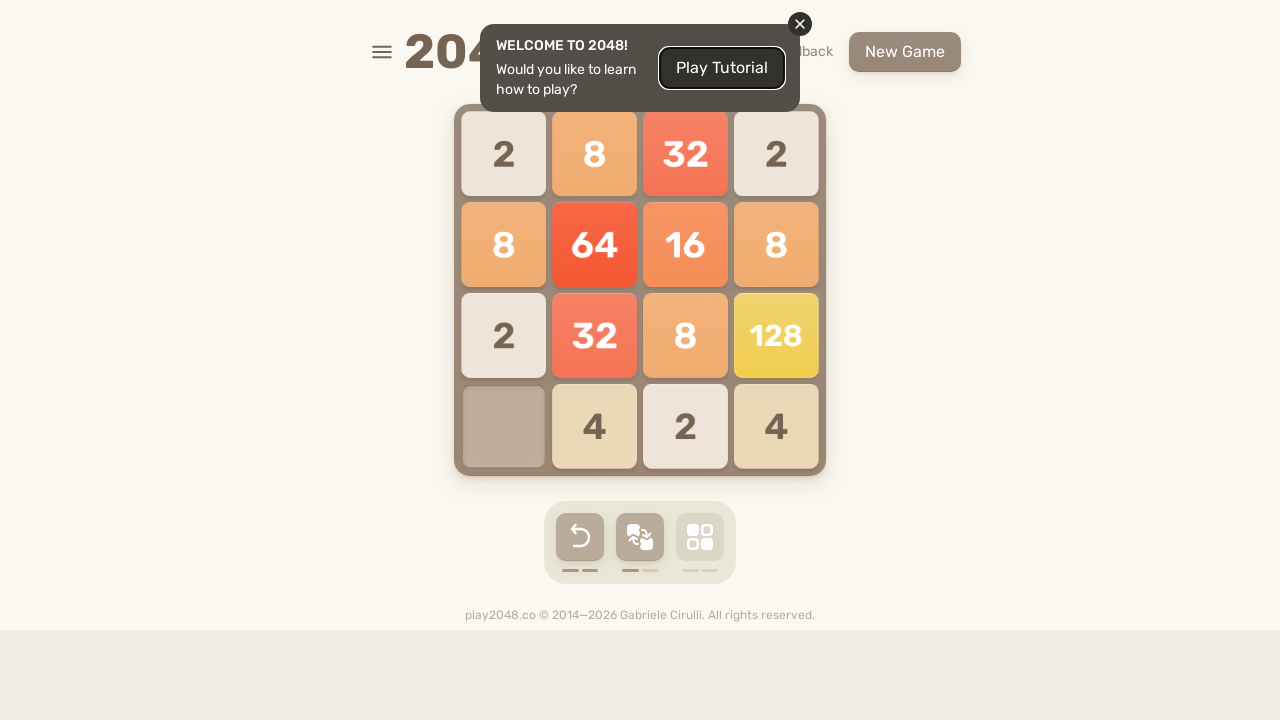

Waited 50ms for game response
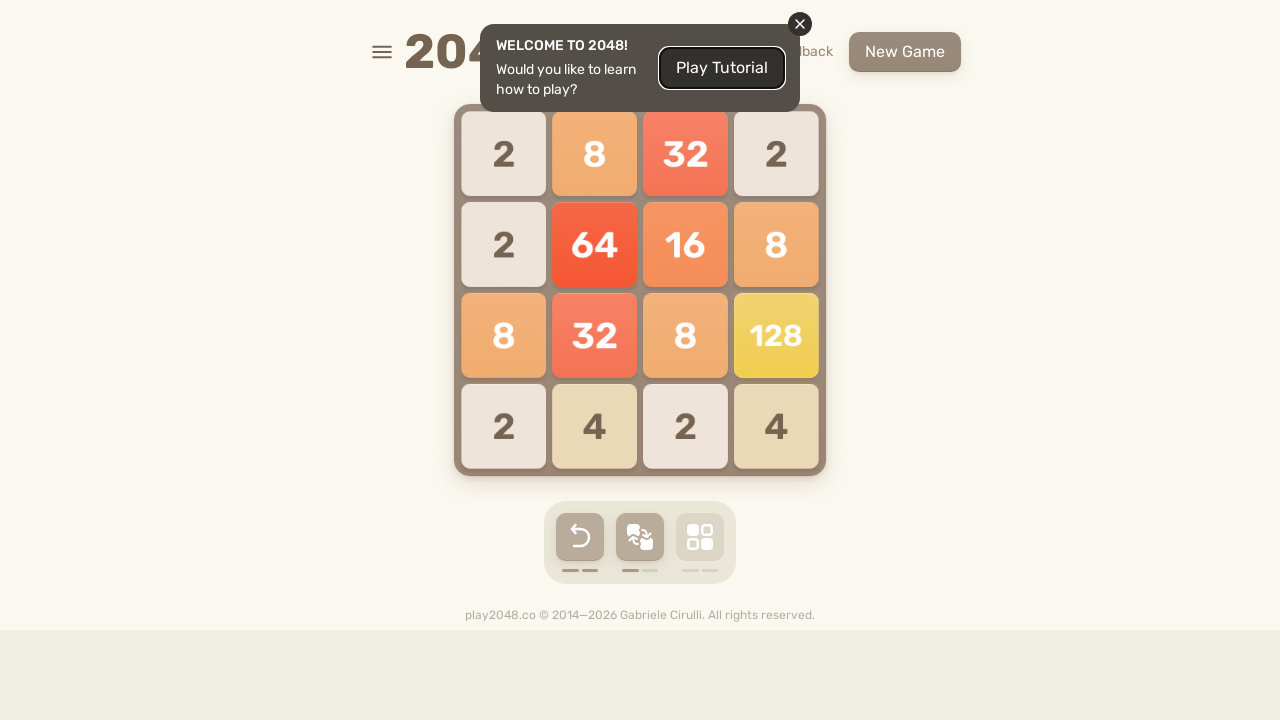

Pressed ArrowLeft key in second round
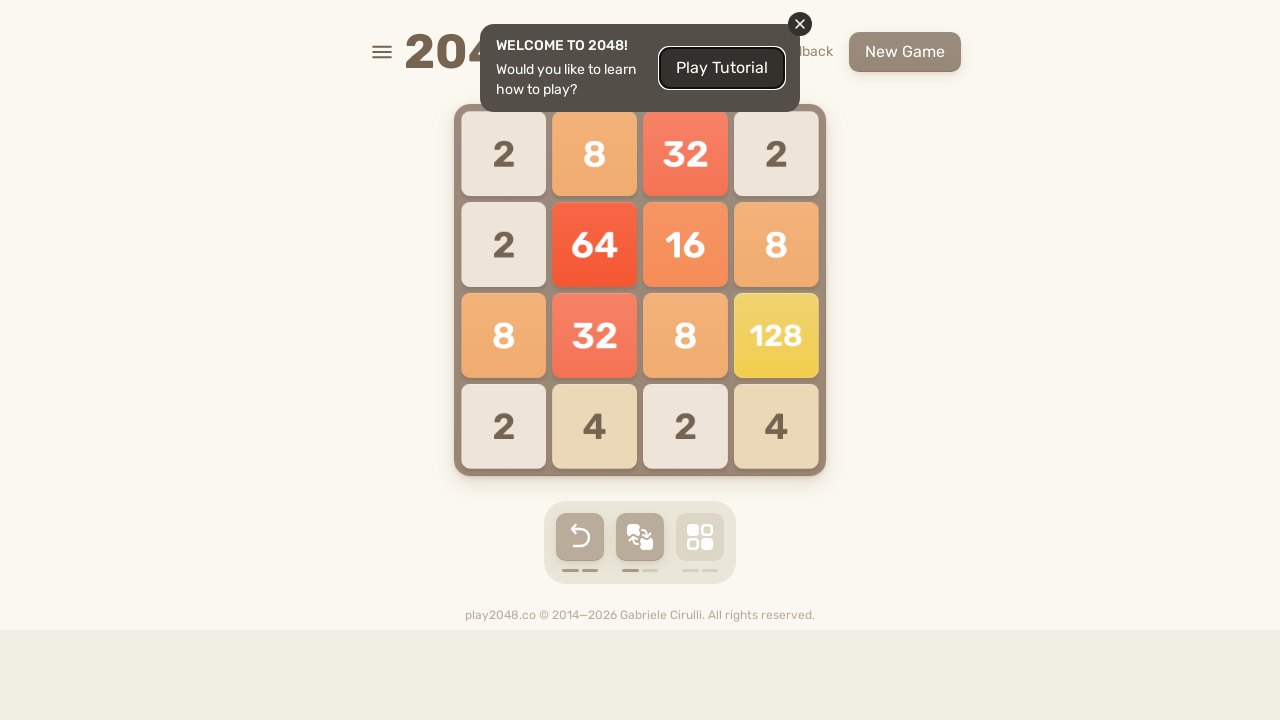

Waited 50ms for game response
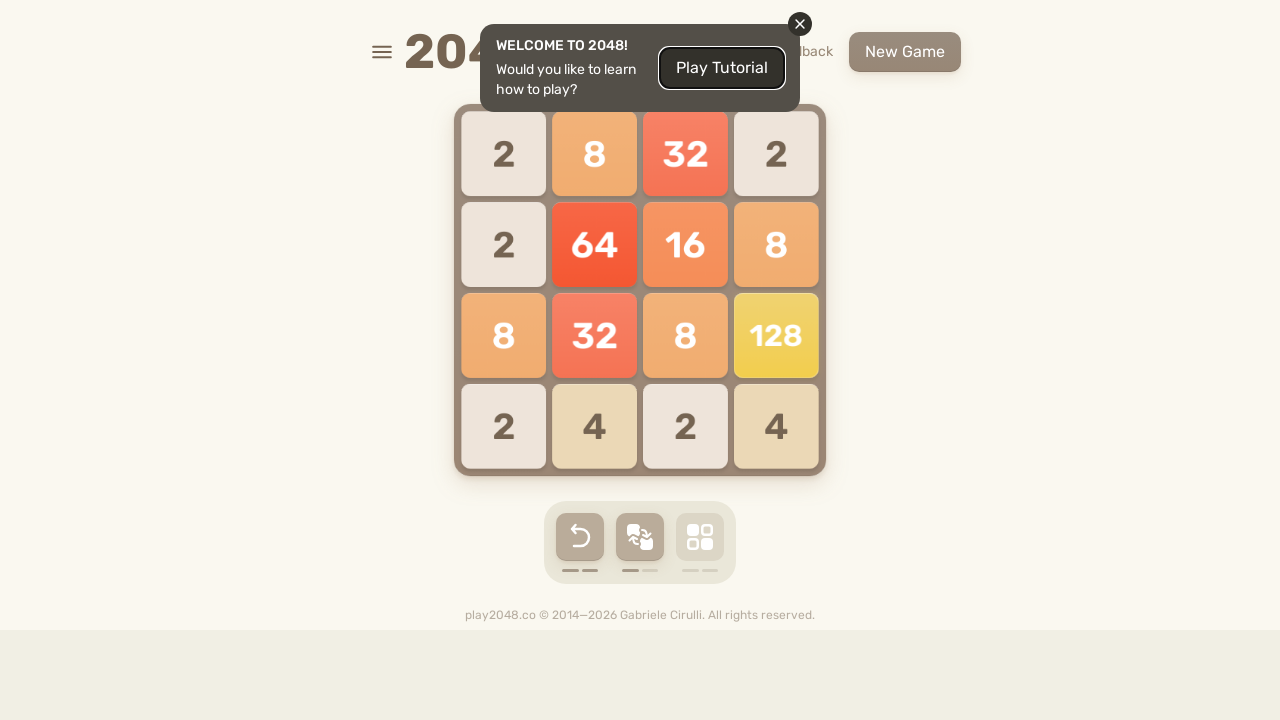

Pressed ArrowUp key in second round
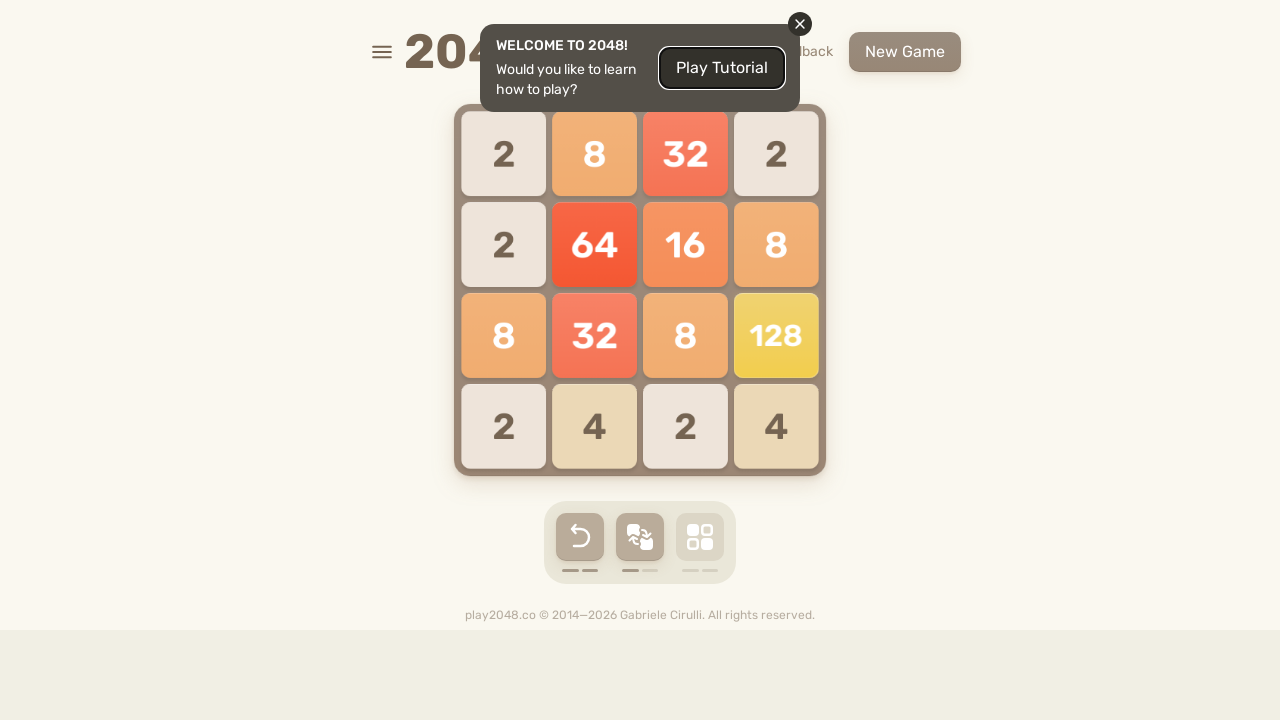

Waited 50ms for game response
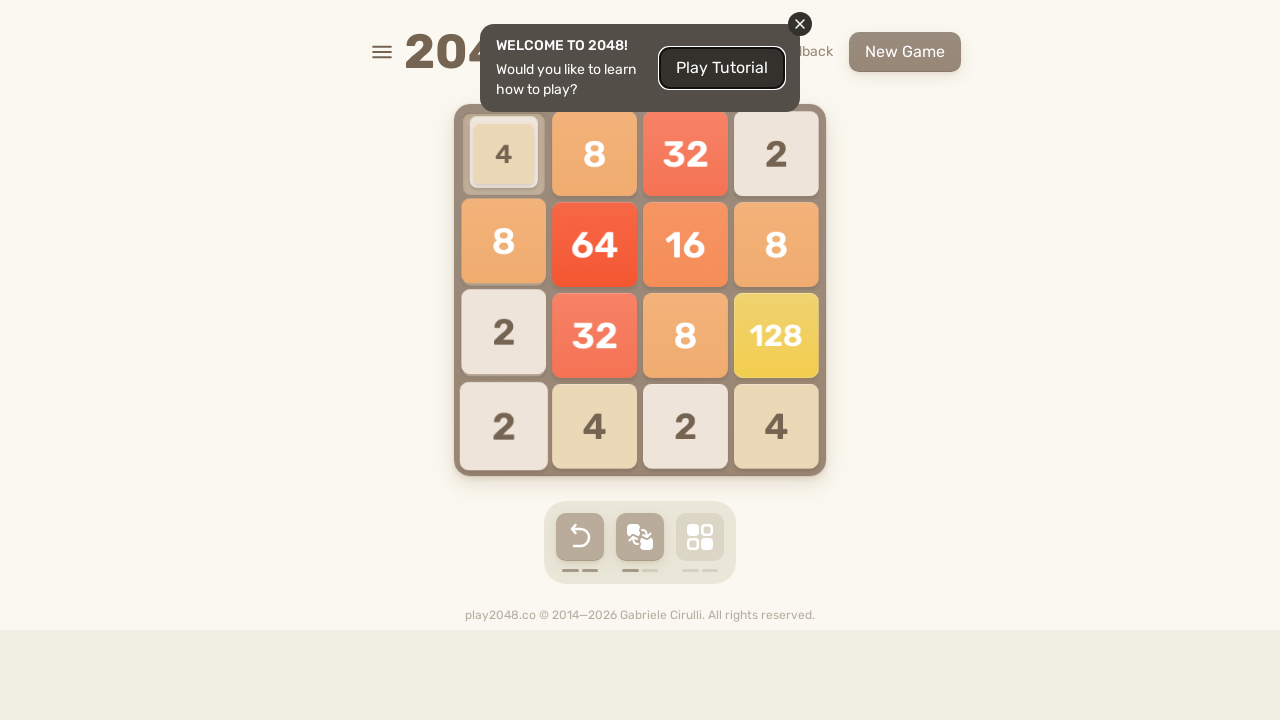

Pressed ArrowRight key in second round
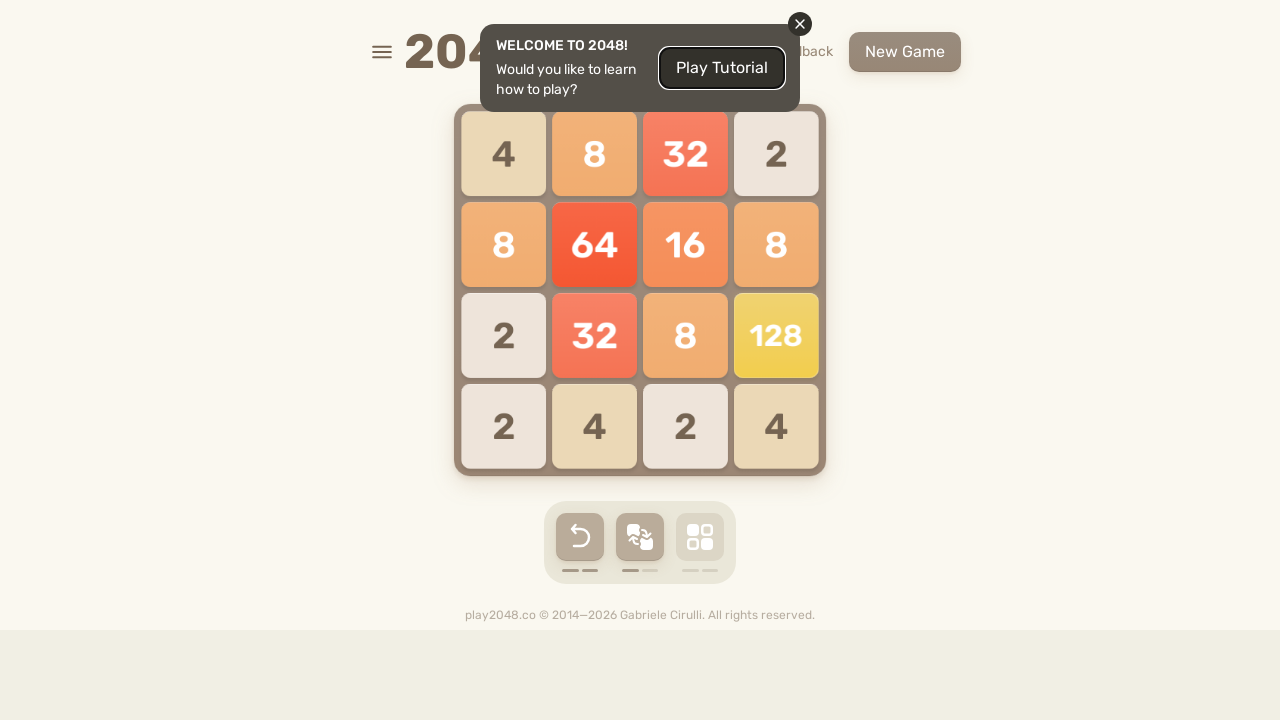

Waited 50ms for game response
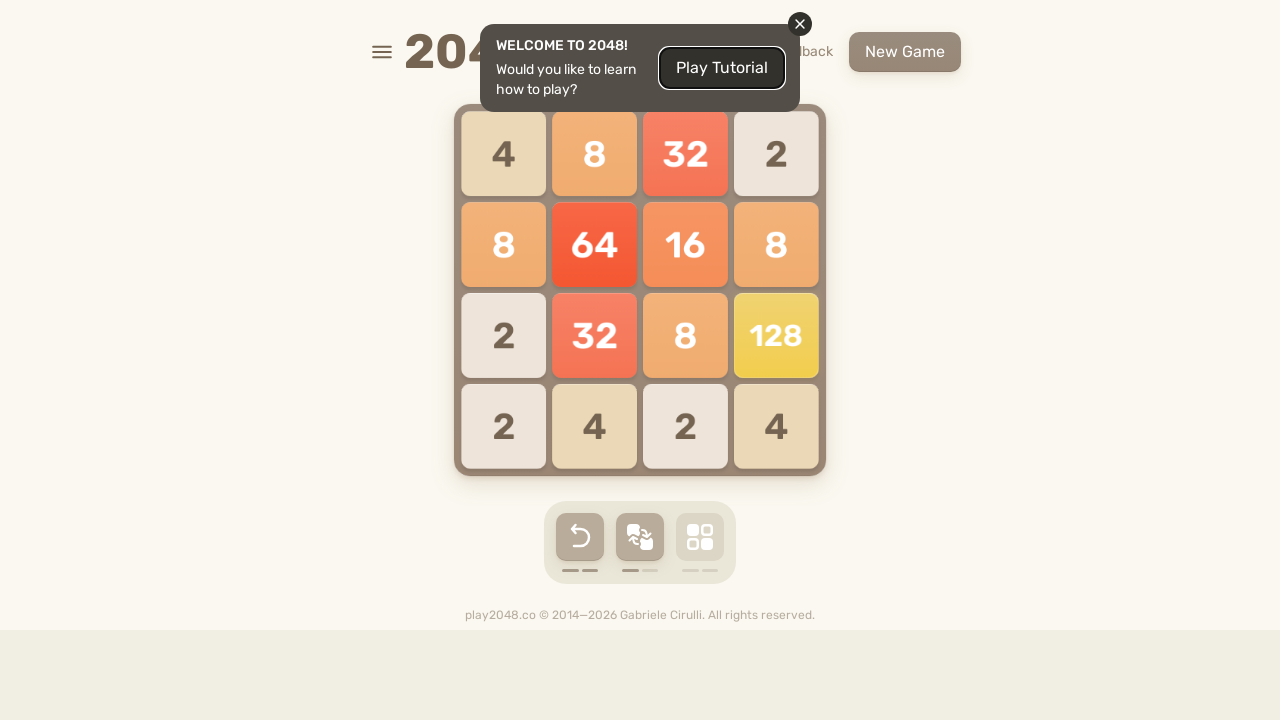

Pressed ArrowDown key in second round
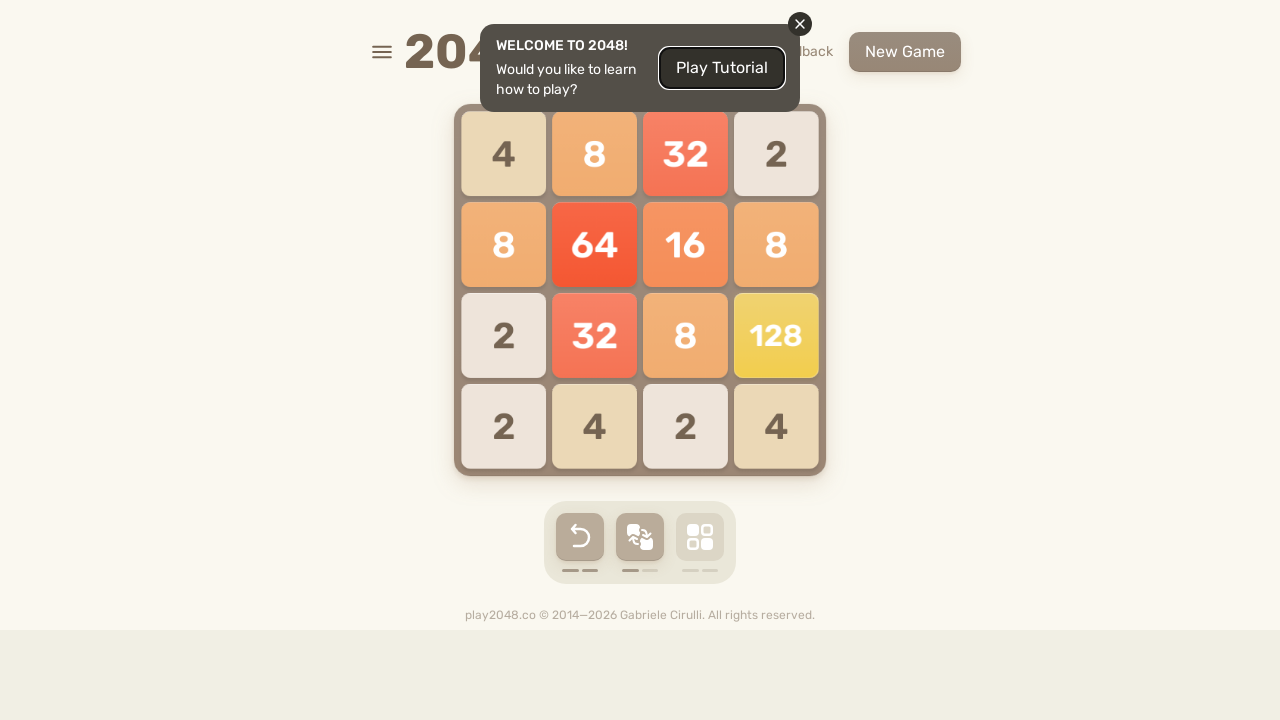

Waited 50ms for game response
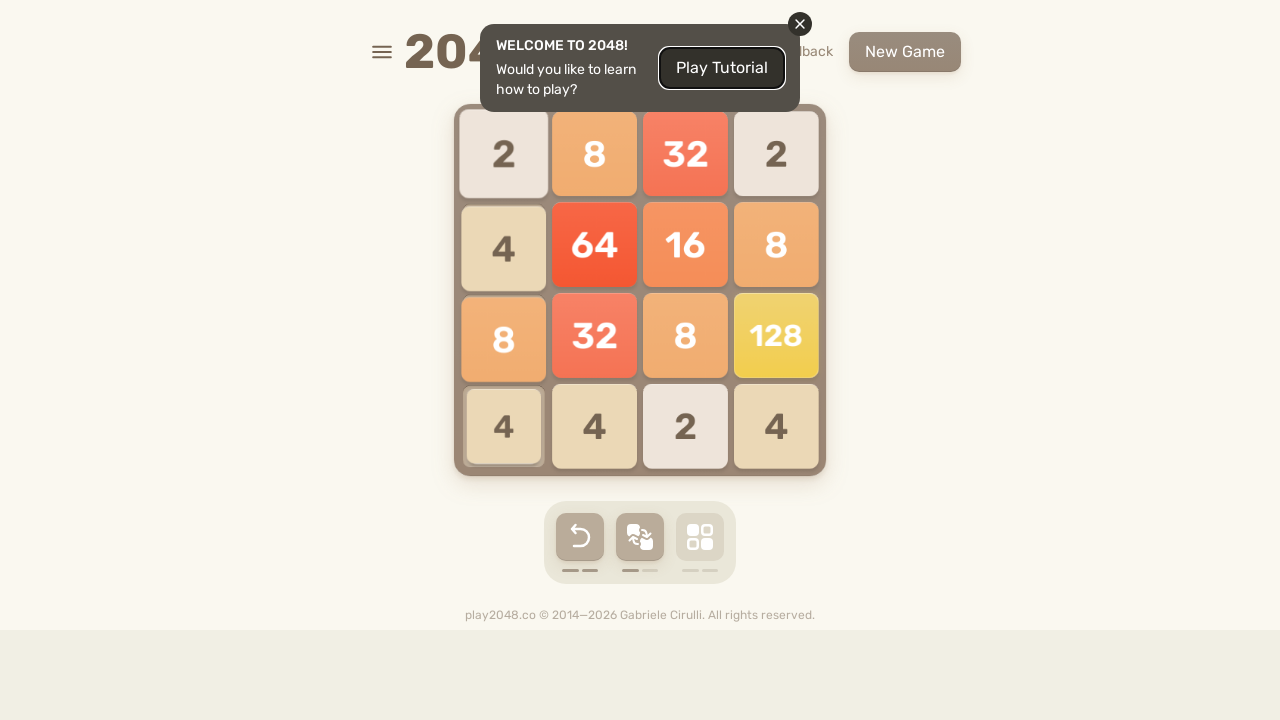

Pressed ArrowLeft key in second round
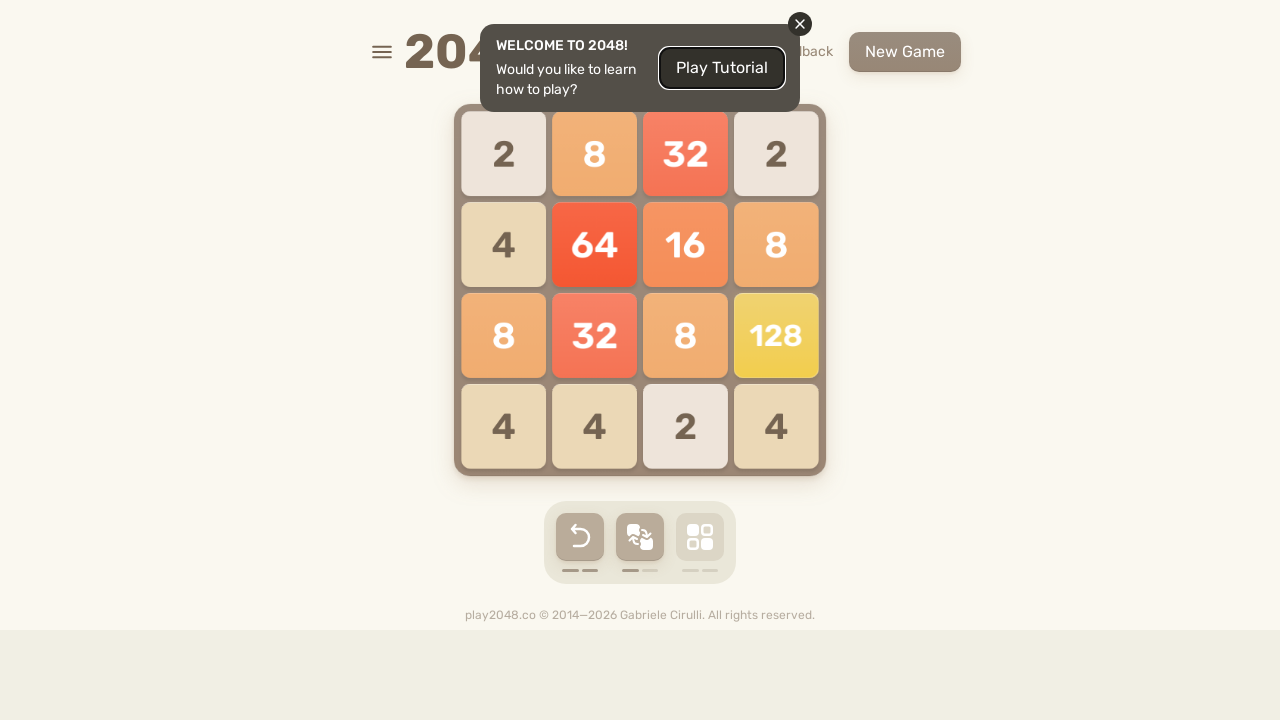

Waited 50ms for game response
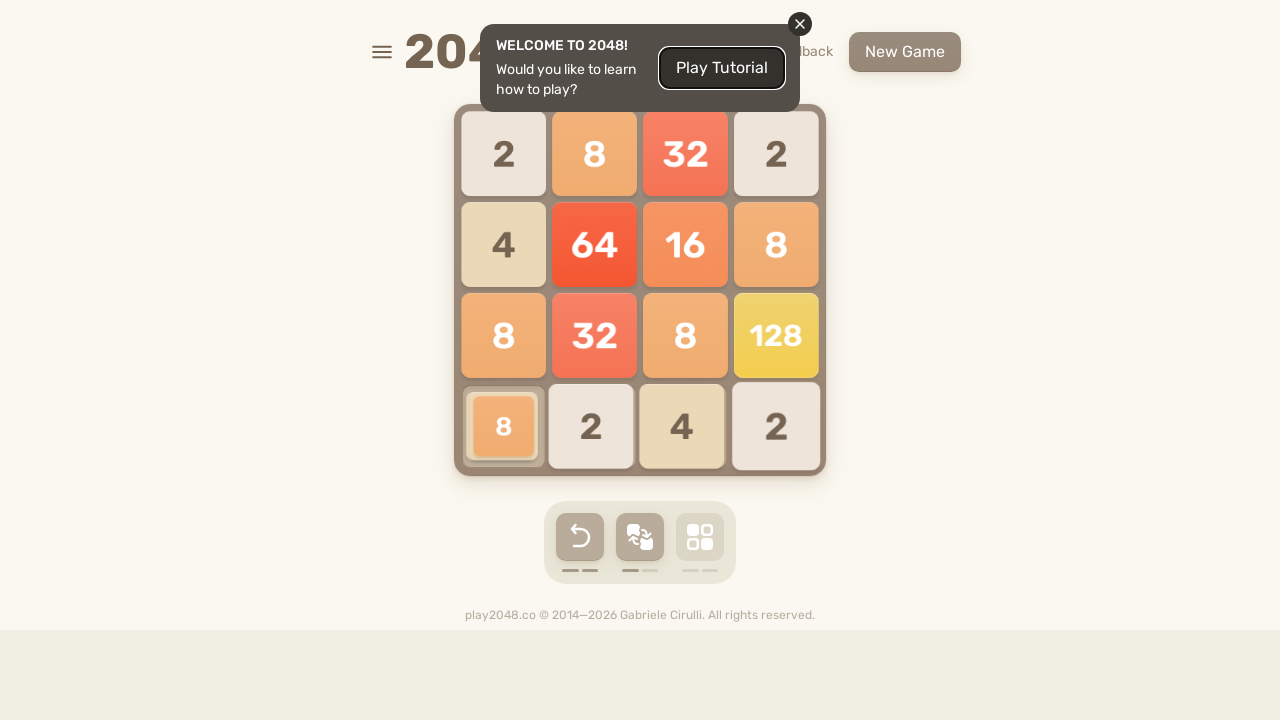

Pressed ArrowUp key in second round
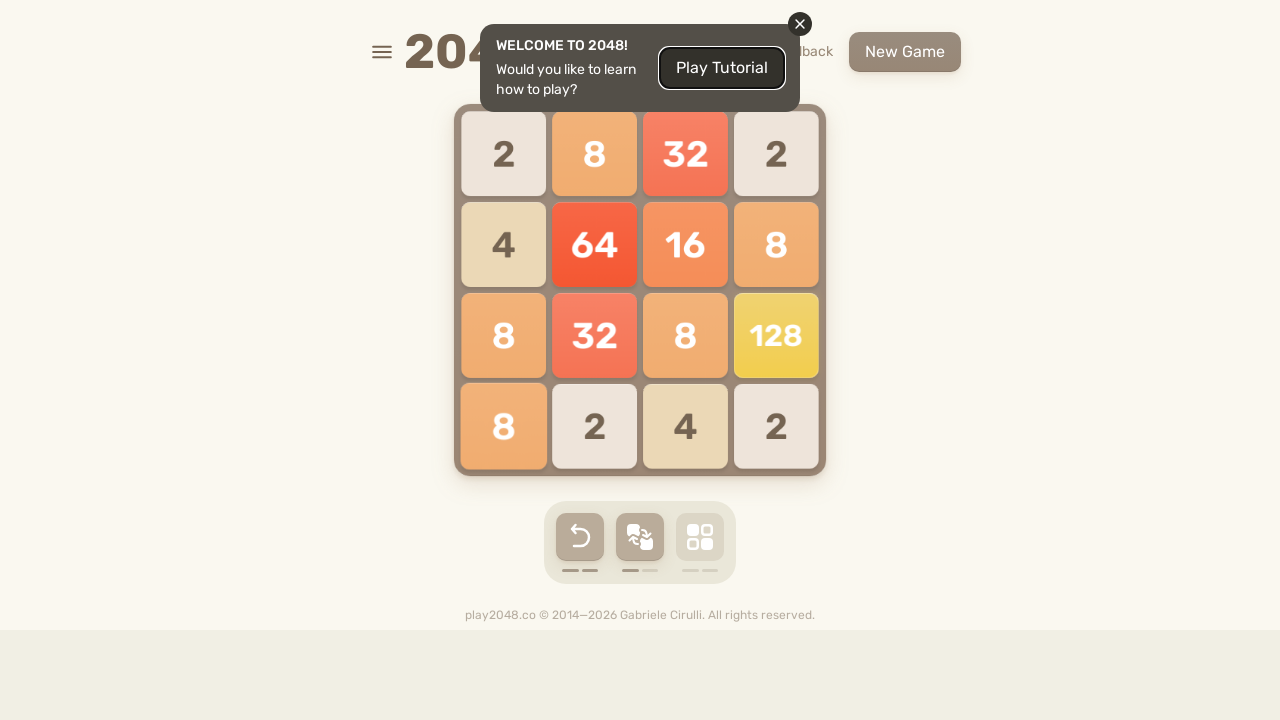

Waited 50ms for game response
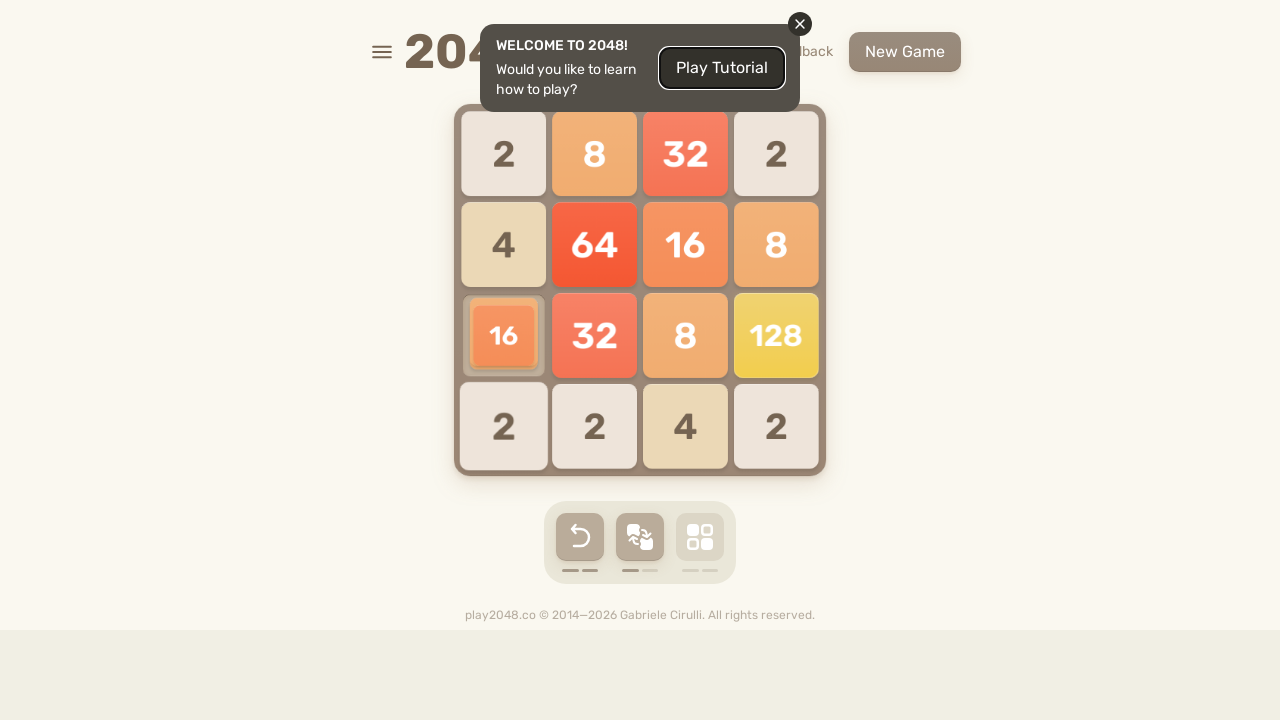

Pressed ArrowRight key in second round
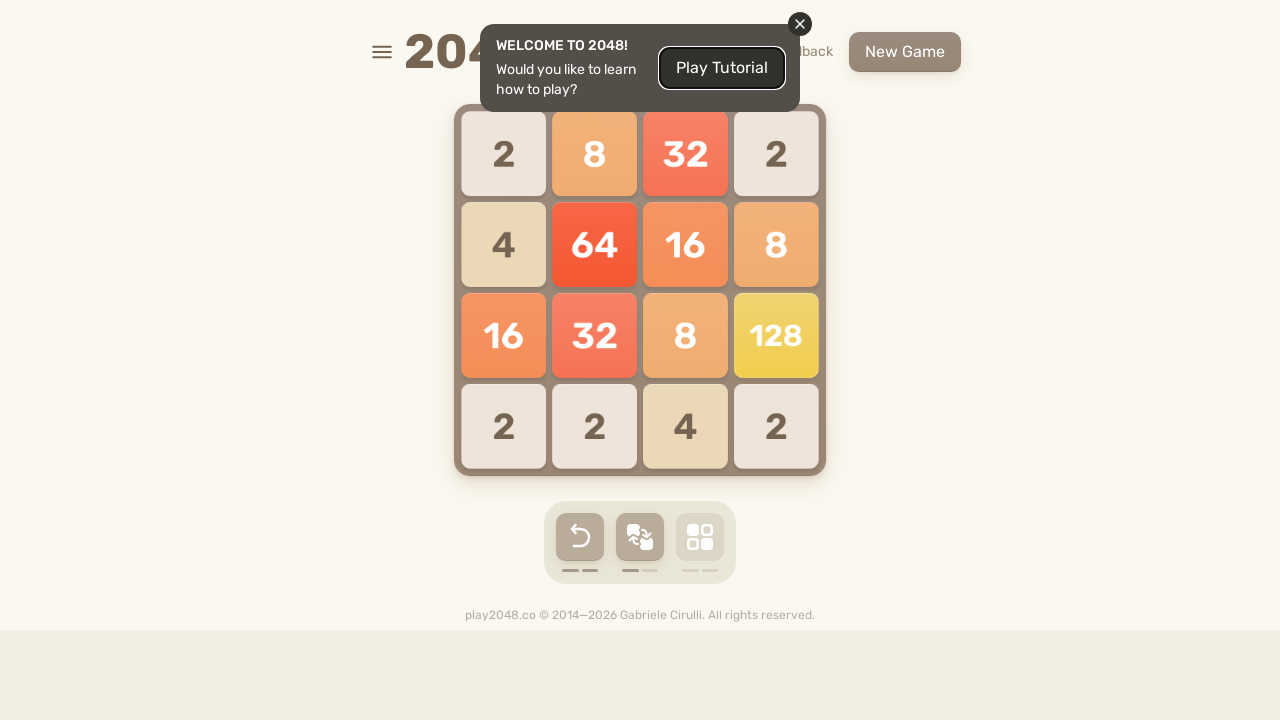

Waited 50ms for game response
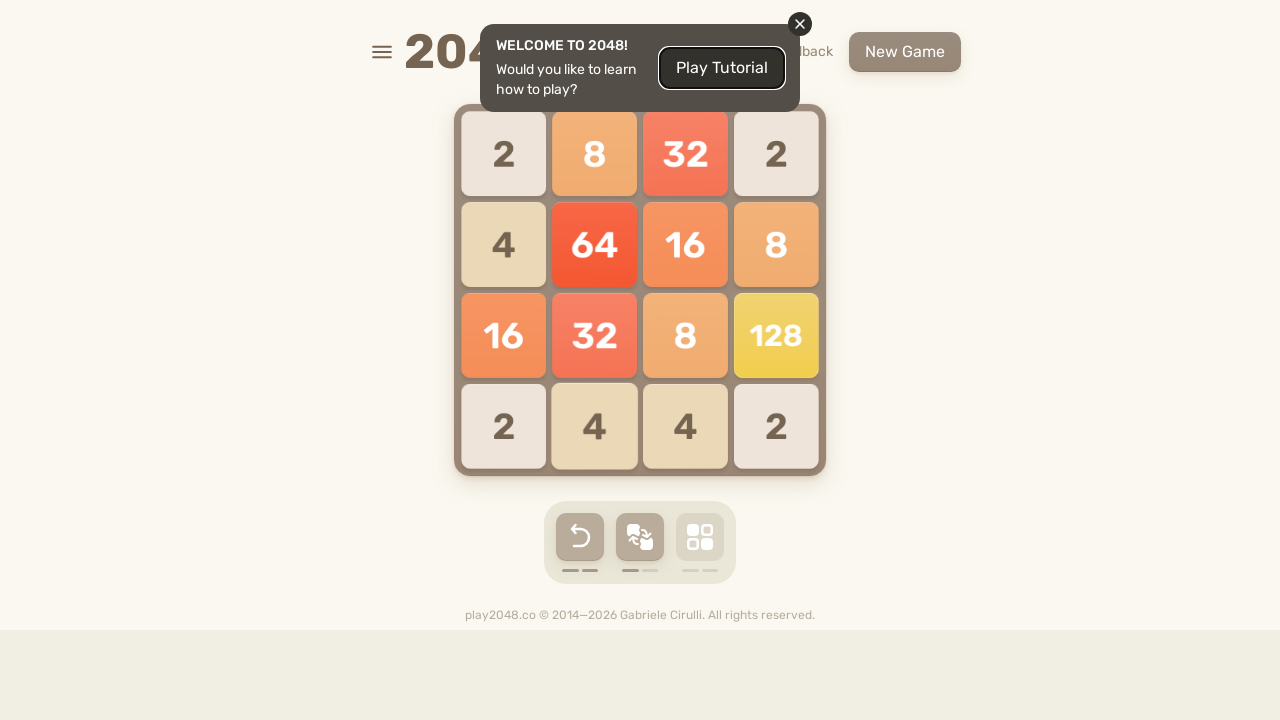

Pressed ArrowDown key in second round
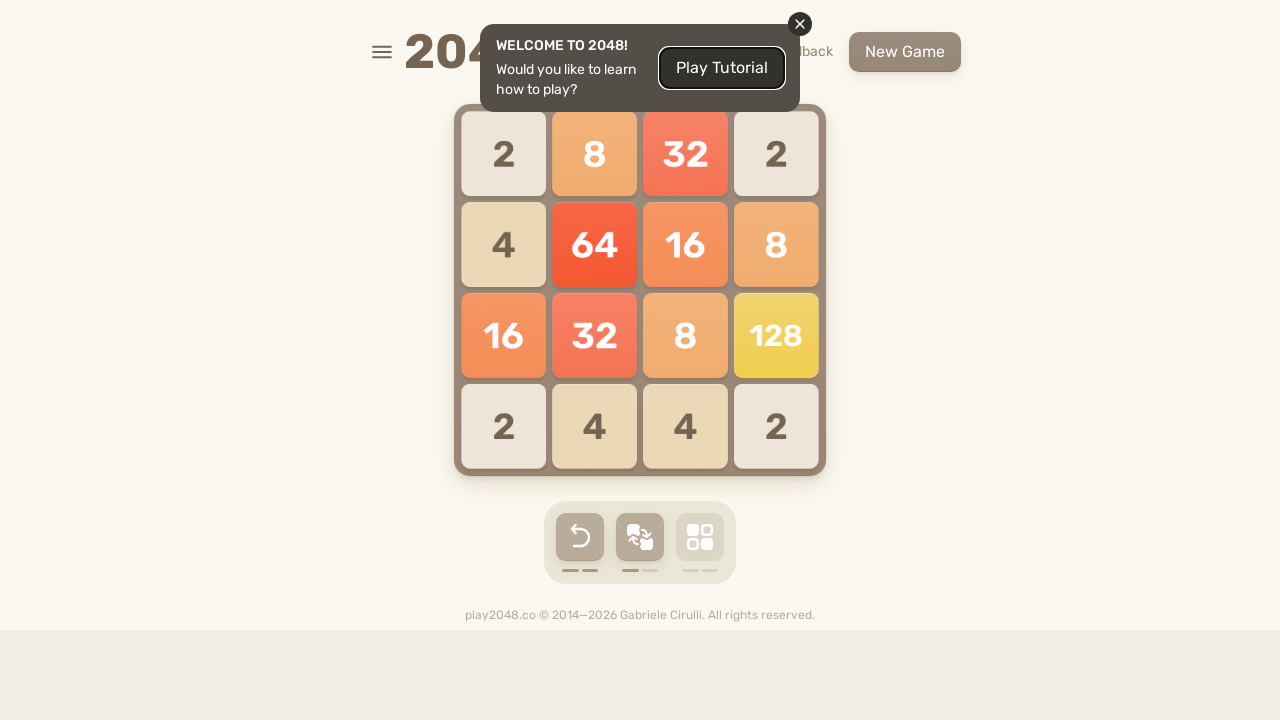

Waited 50ms for game response
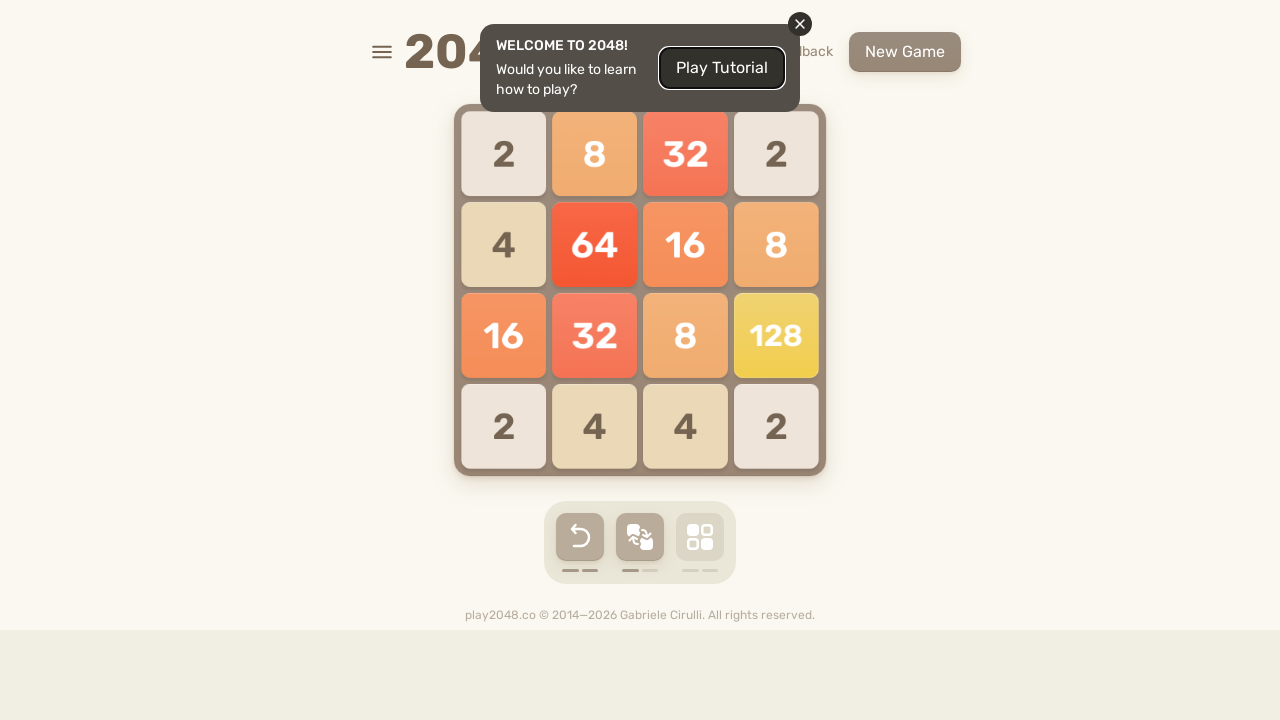

Pressed ArrowLeft key in second round
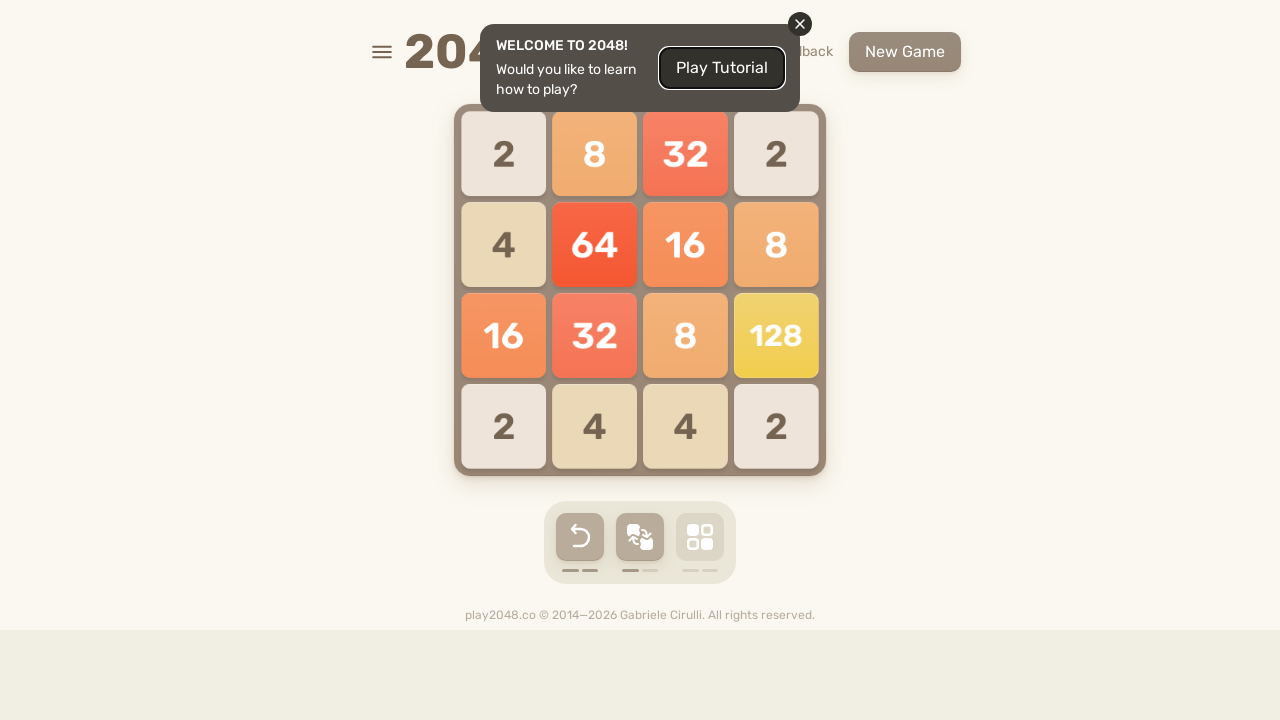

Waited 50ms for game response
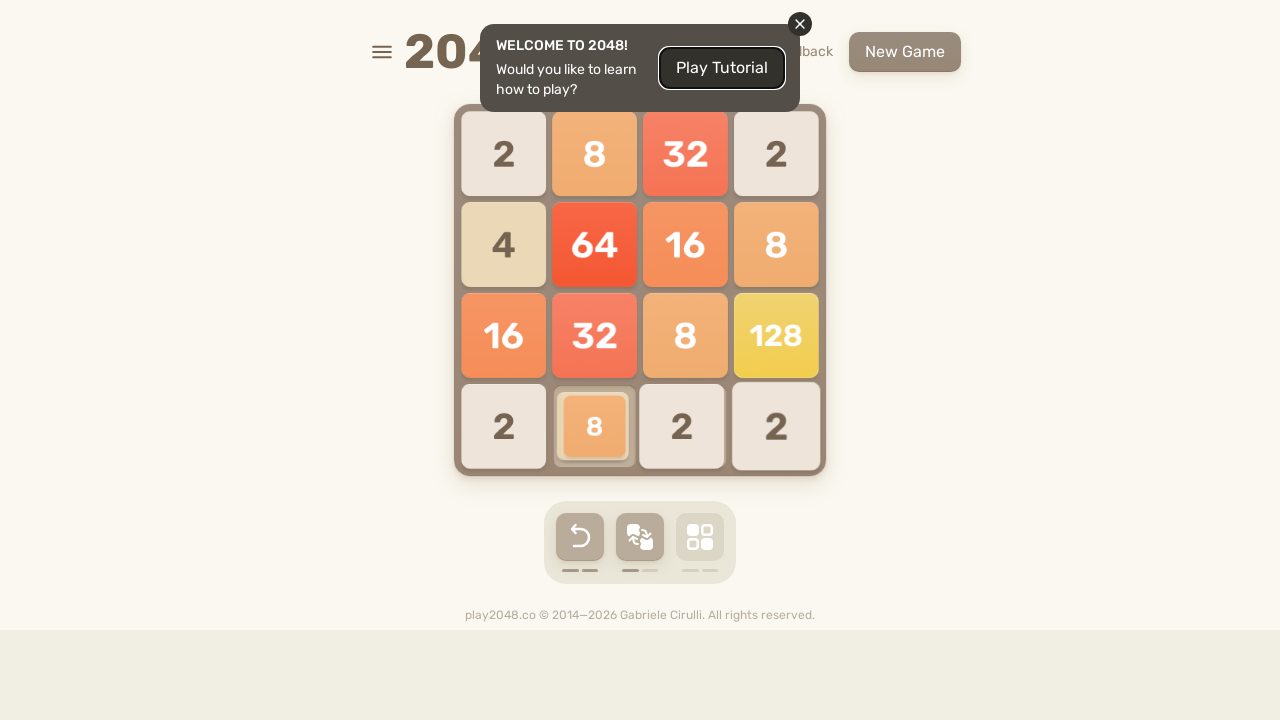

Pressed ArrowUp key in second round
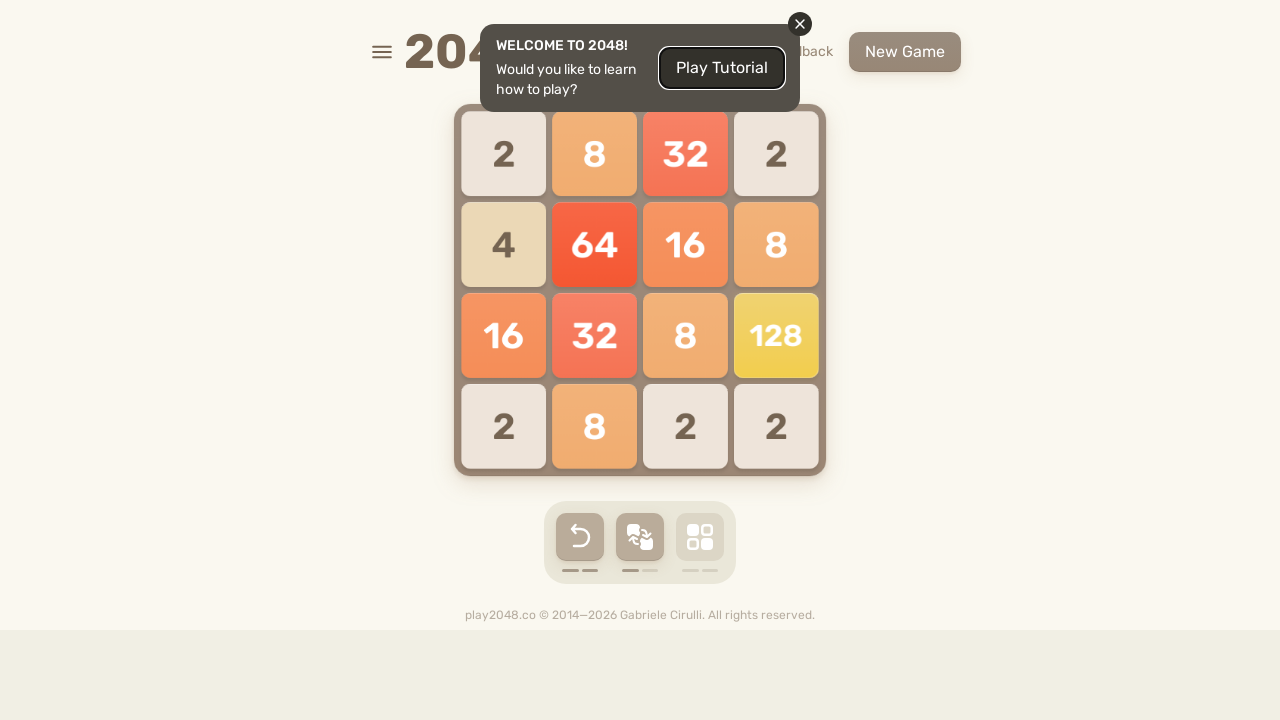

Waited 50ms for game response
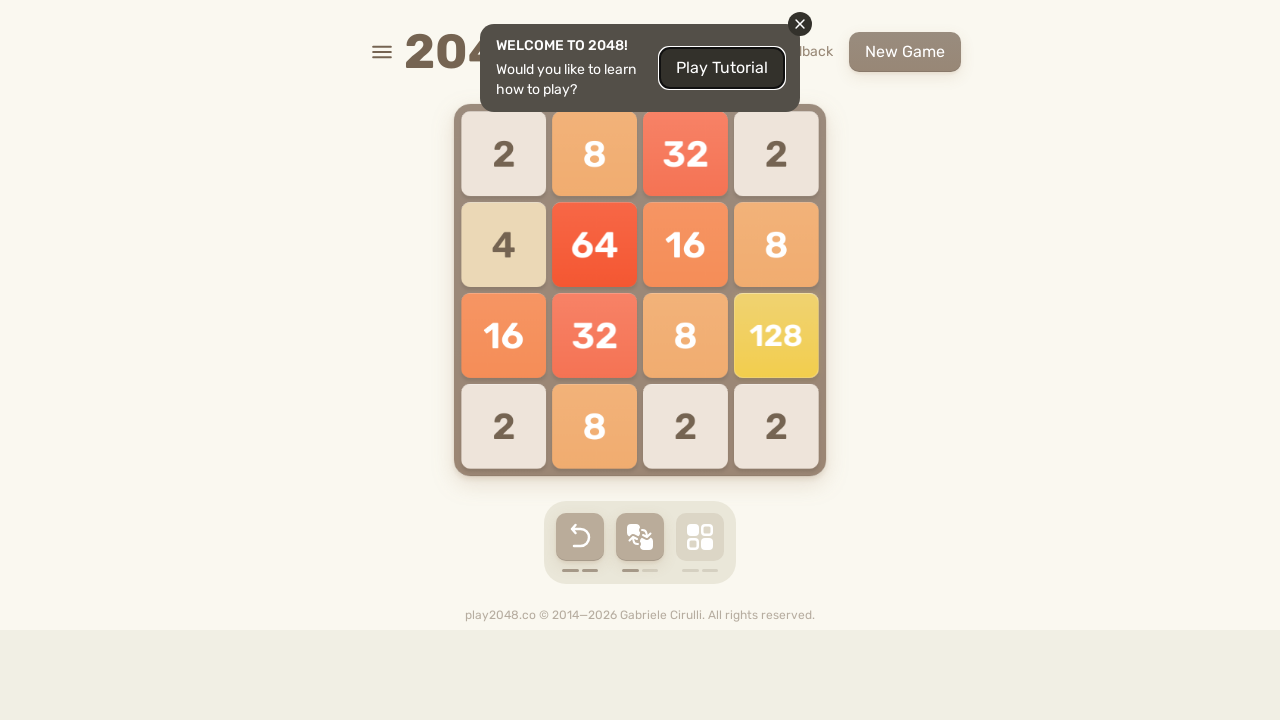

Pressed ArrowRight key in second round
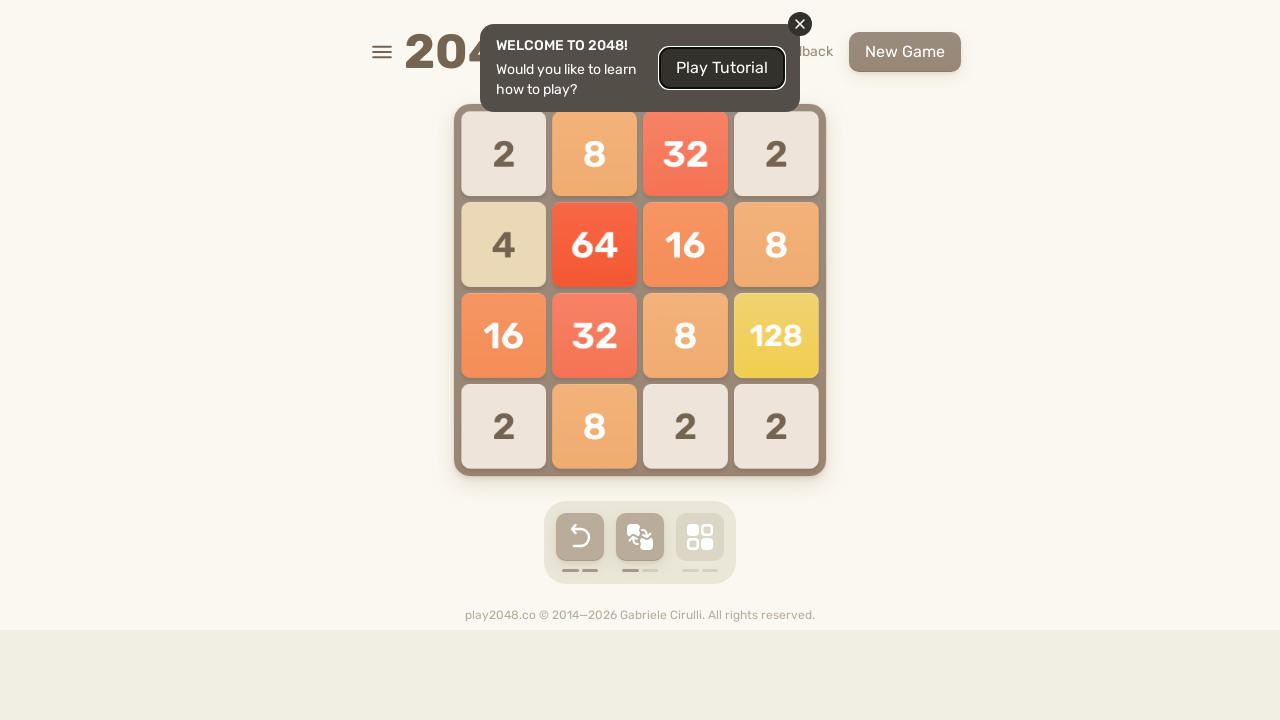

Waited 50ms for game response
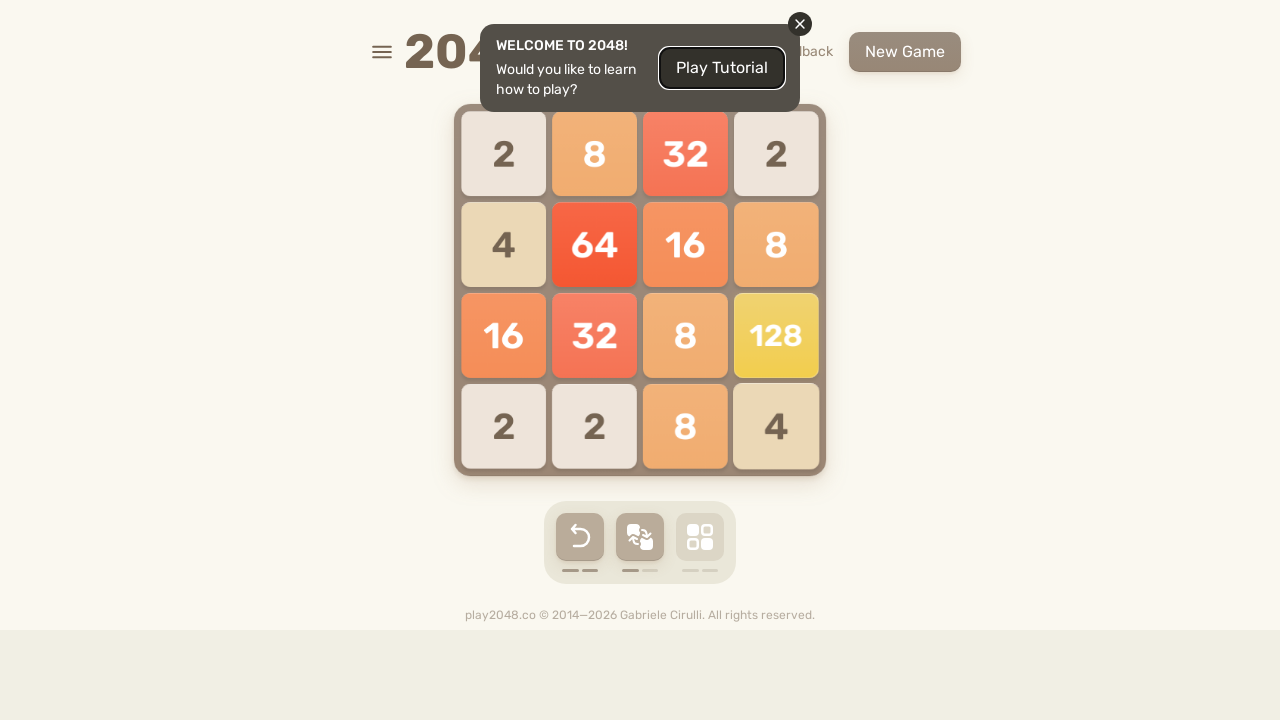

Pressed ArrowDown key in second round
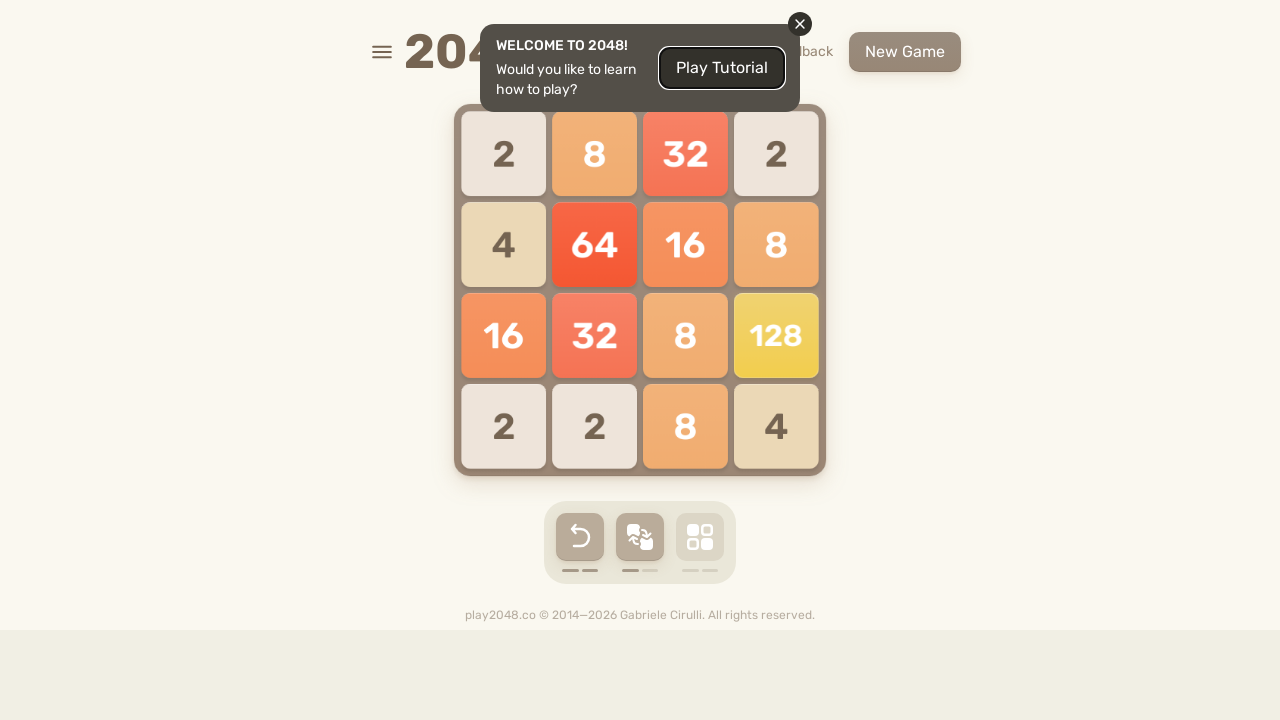

Waited 50ms for game response
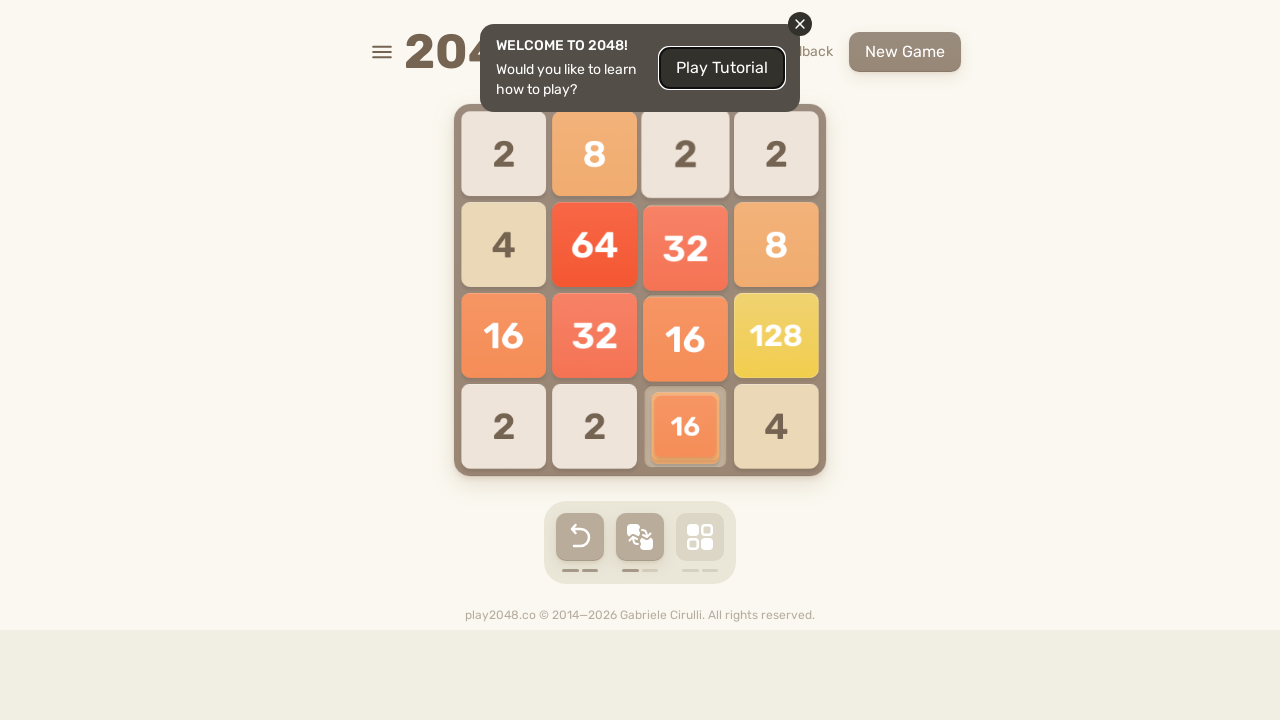

Pressed ArrowLeft key in second round
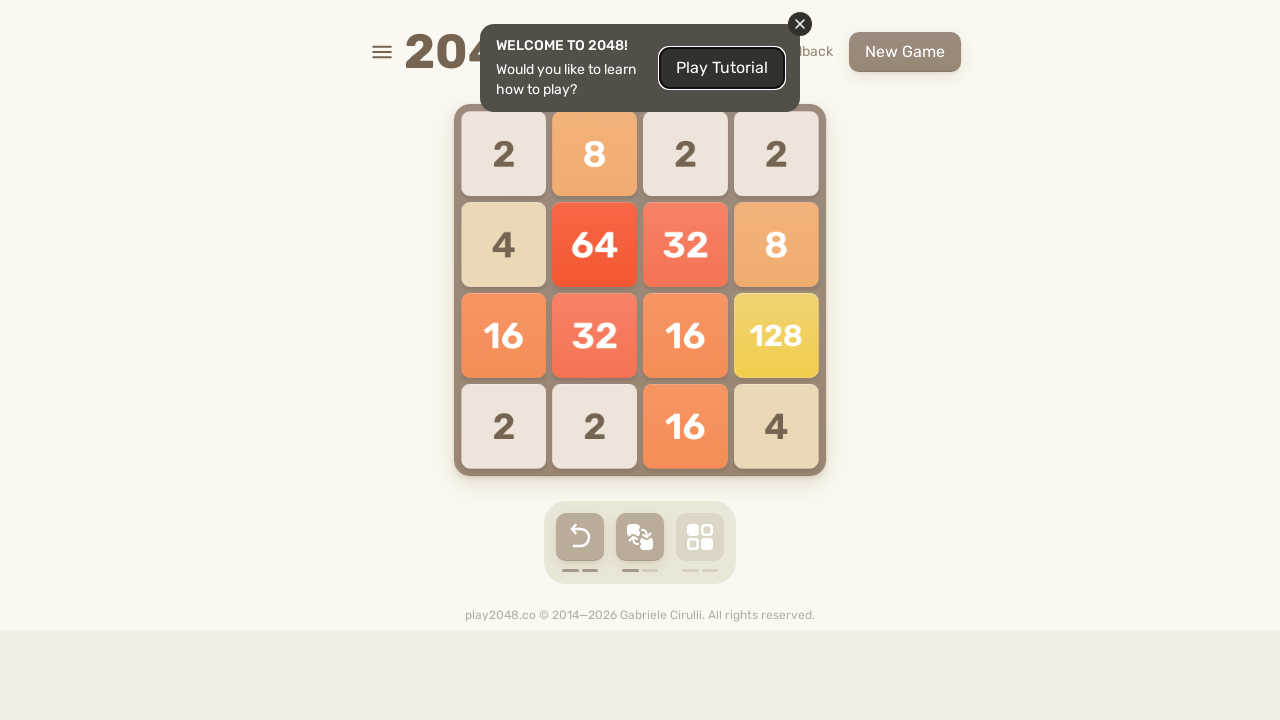

Waited 50ms for game response
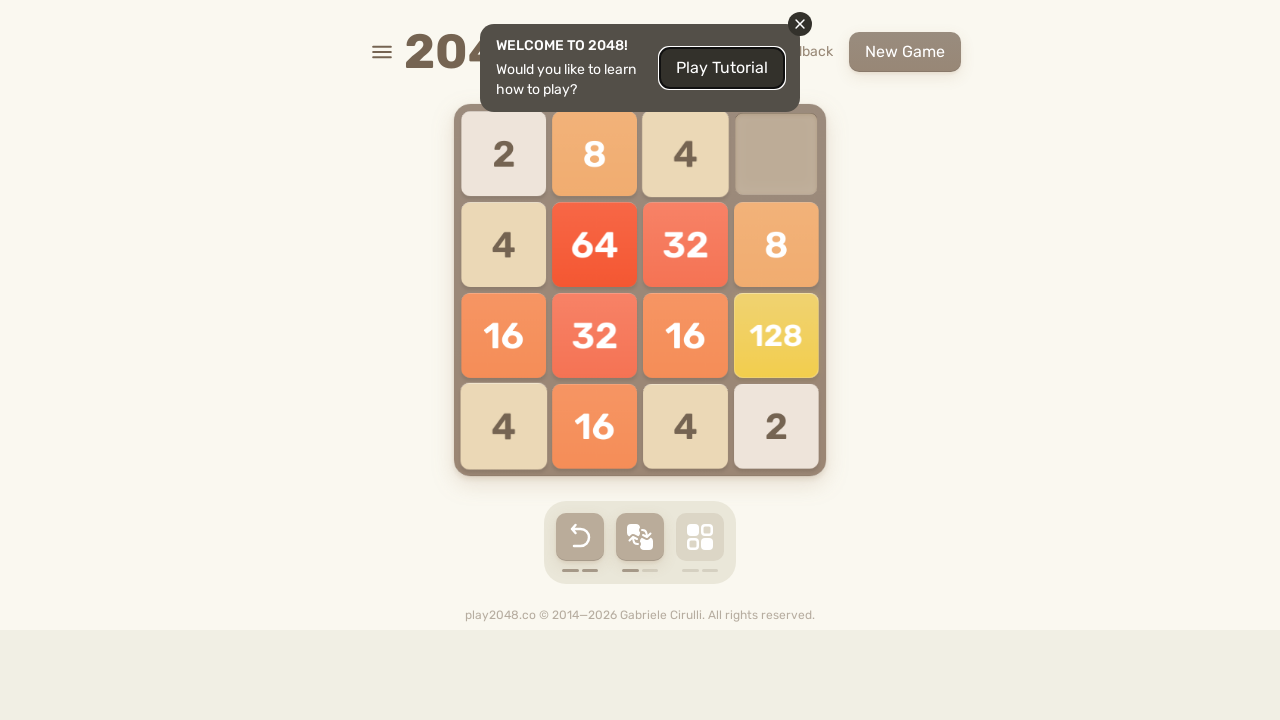

Pressed ArrowUp key in second round
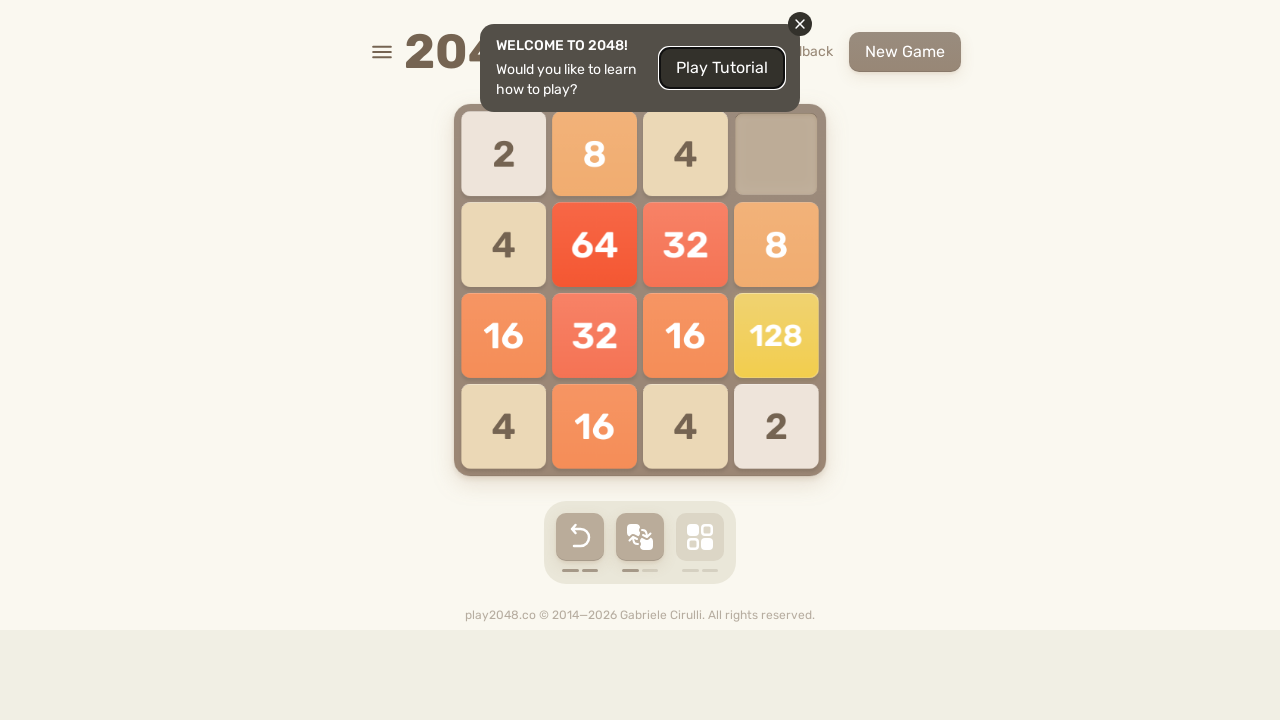

Waited 50ms for game response
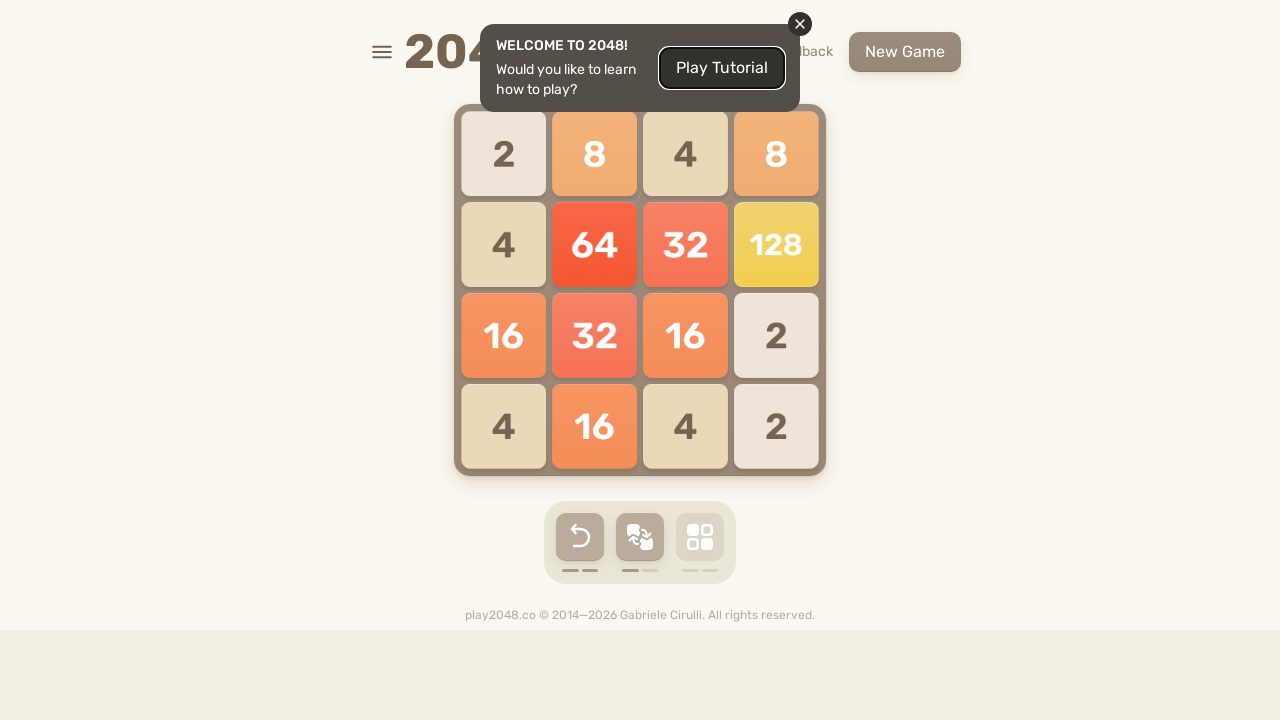

Pressed ArrowRight key in second round
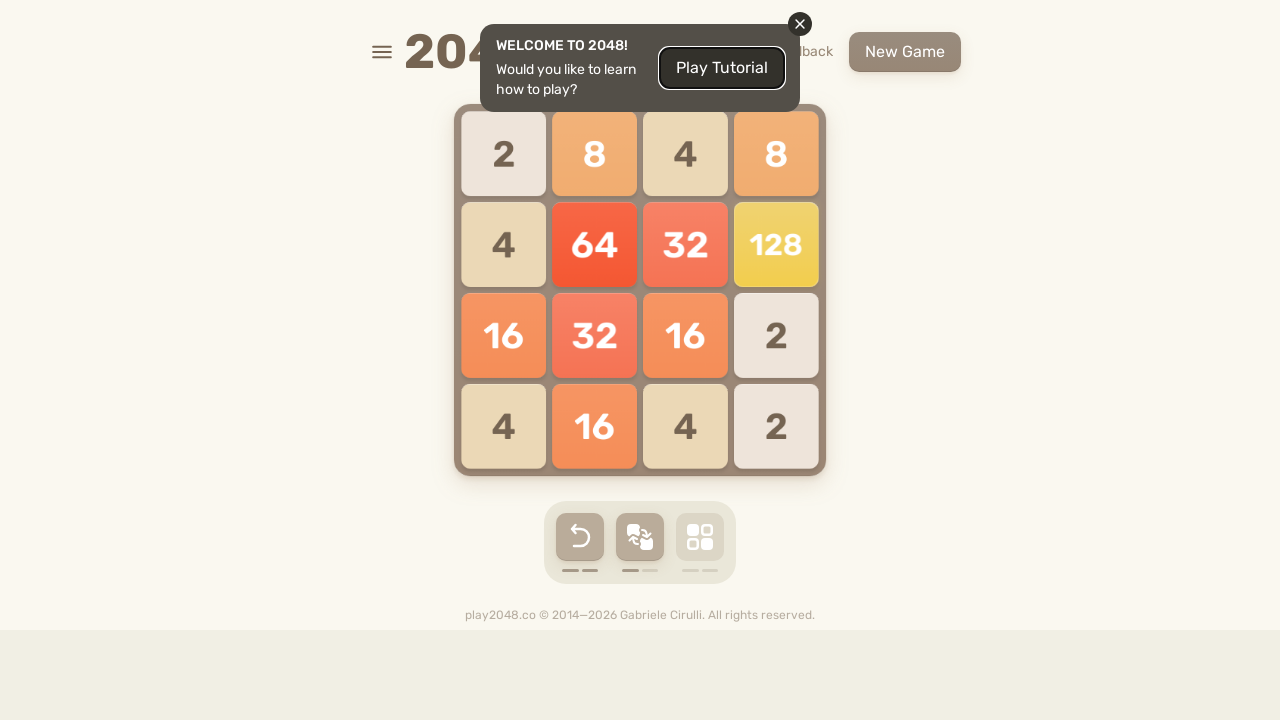

Waited 50ms for game response
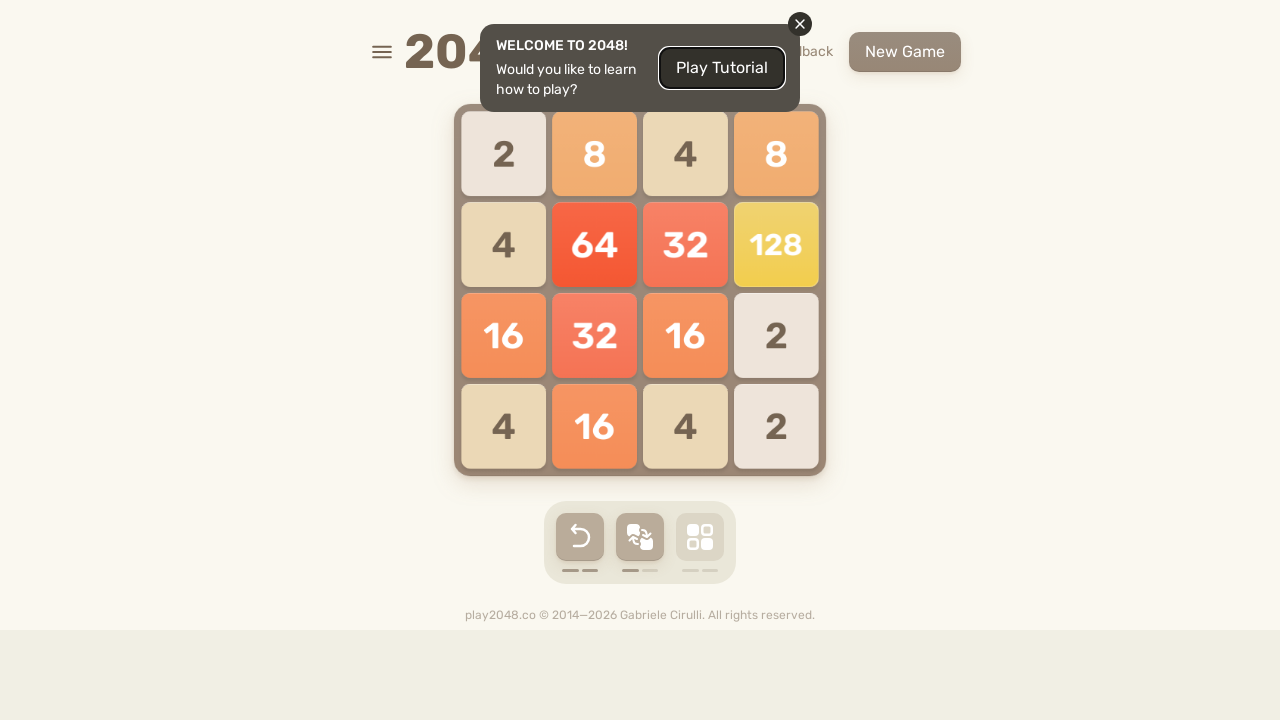

Pressed ArrowDown key in second round
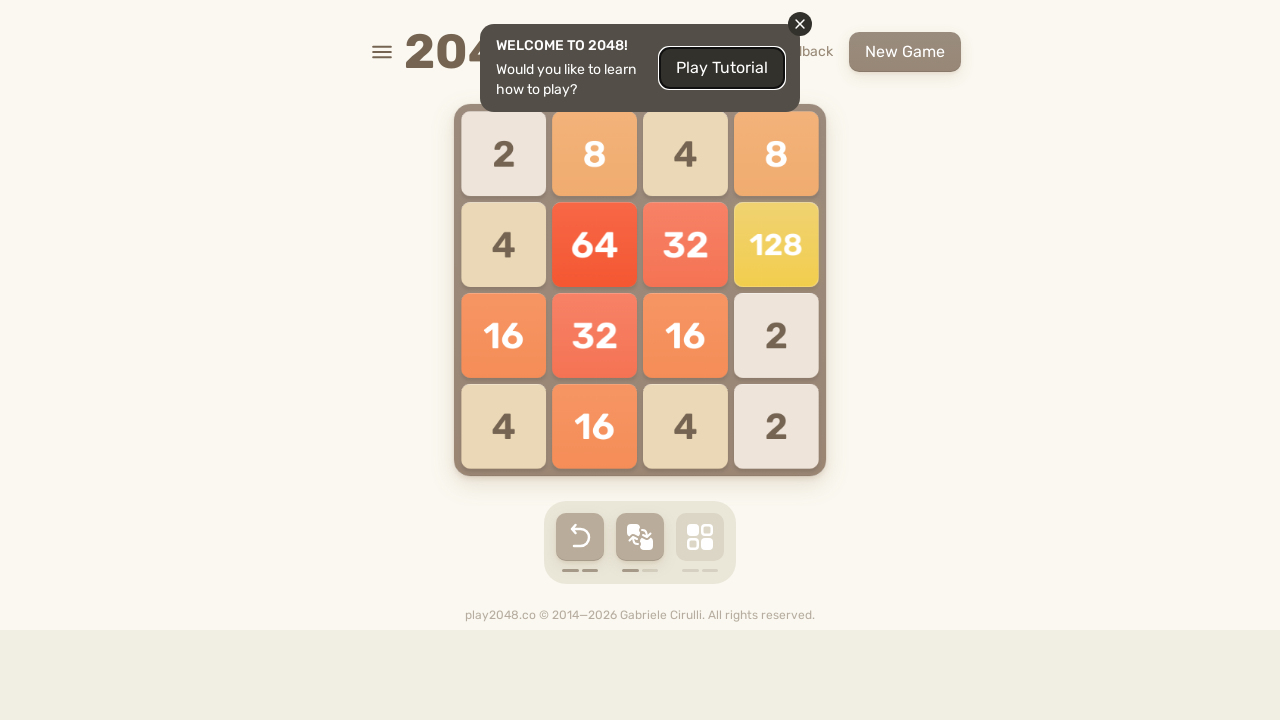

Waited 50ms for game response
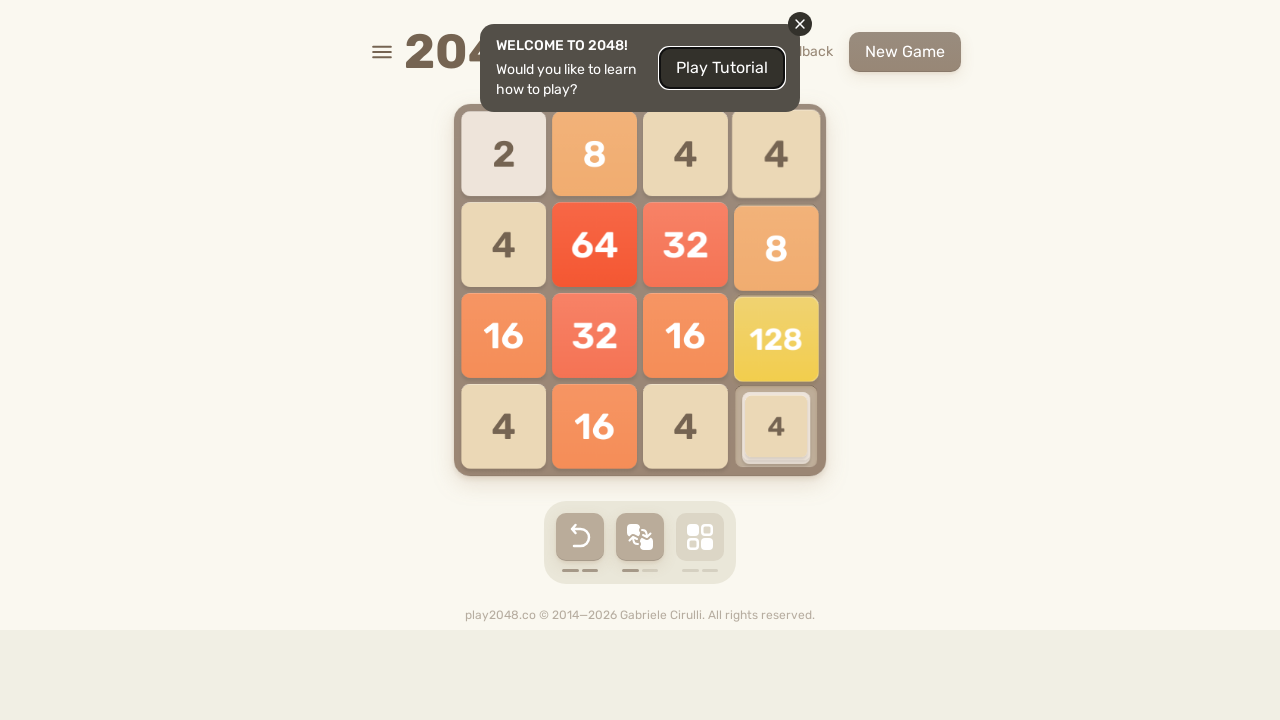

Pressed ArrowLeft key in second round
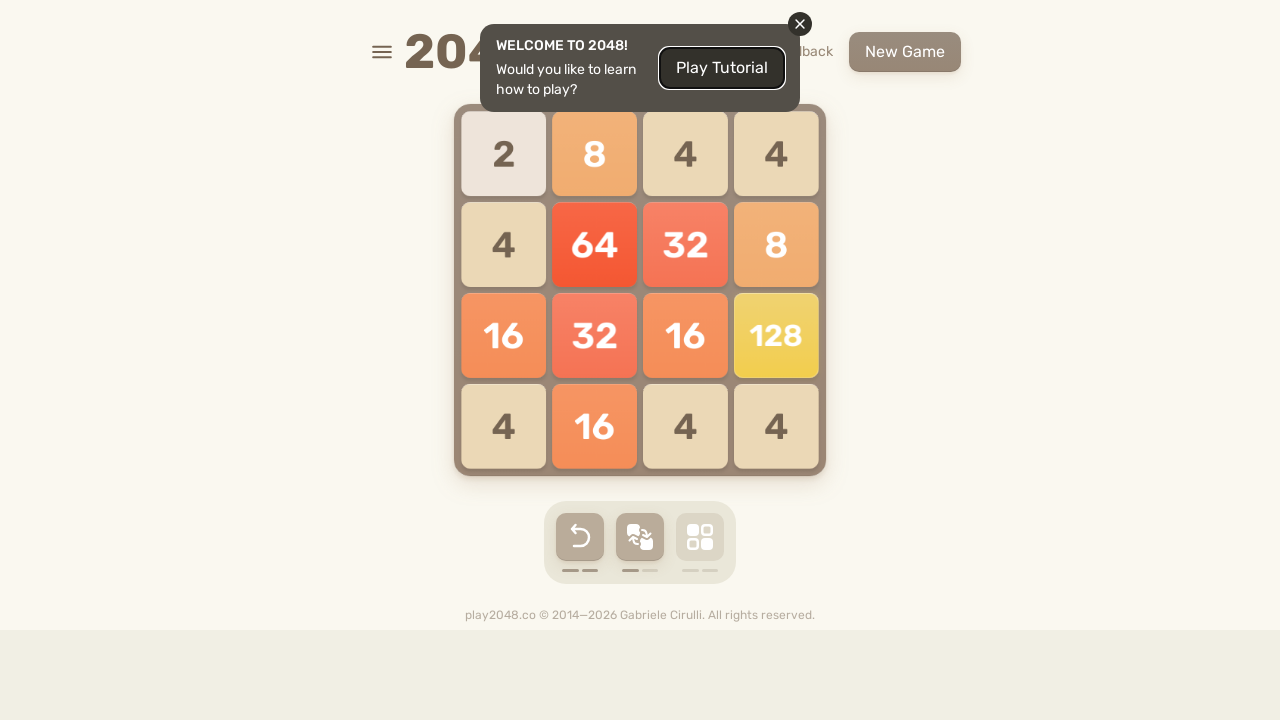

Waited 50ms for game response
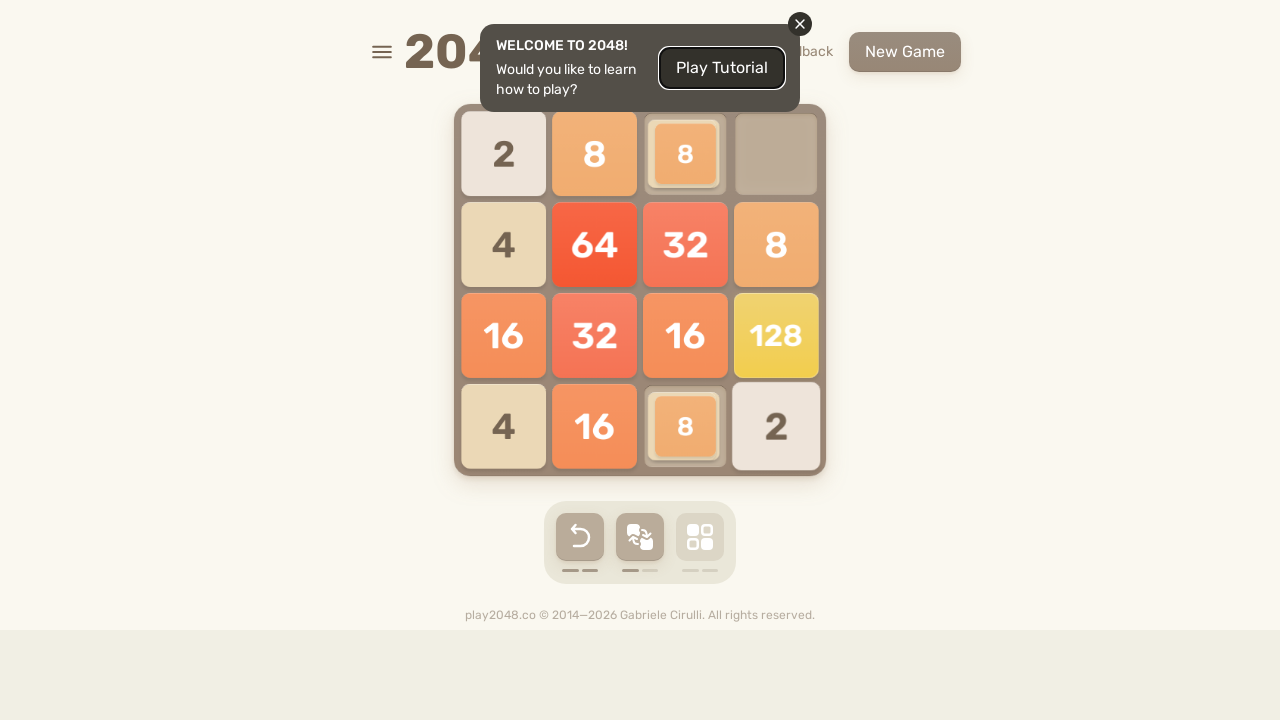

Pressed ArrowUp key in second round
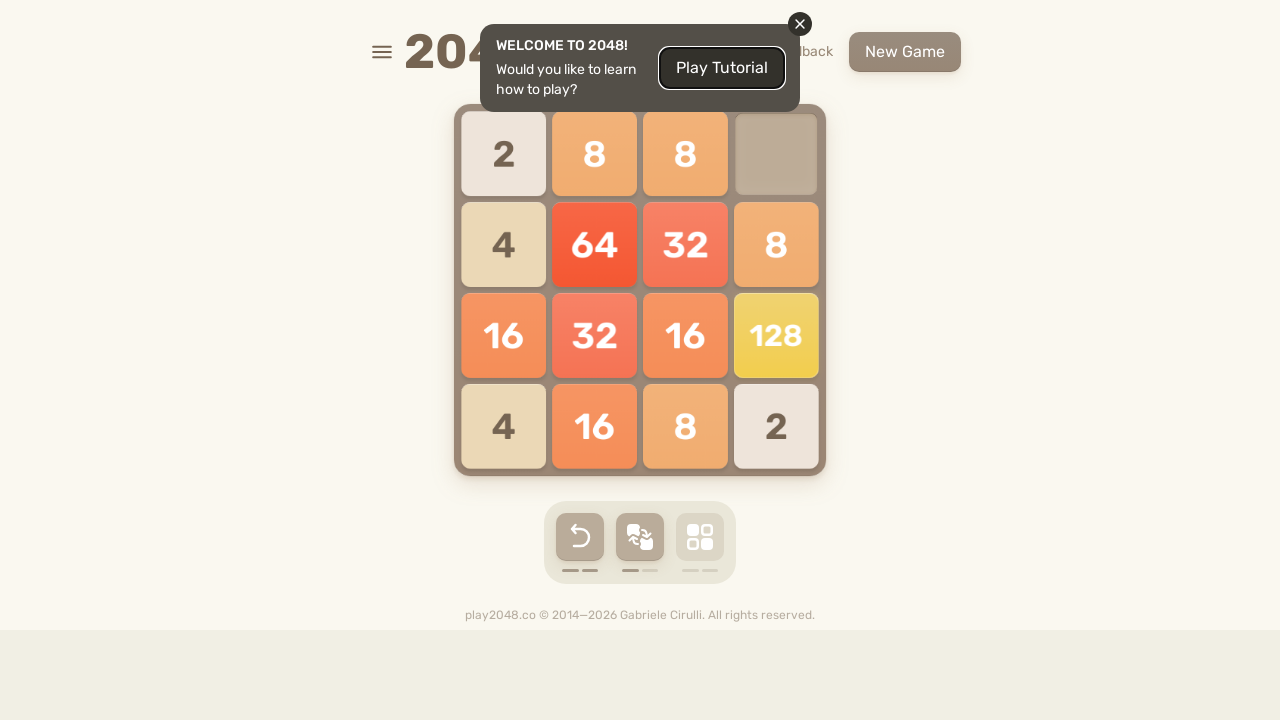

Waited 50ms for game response
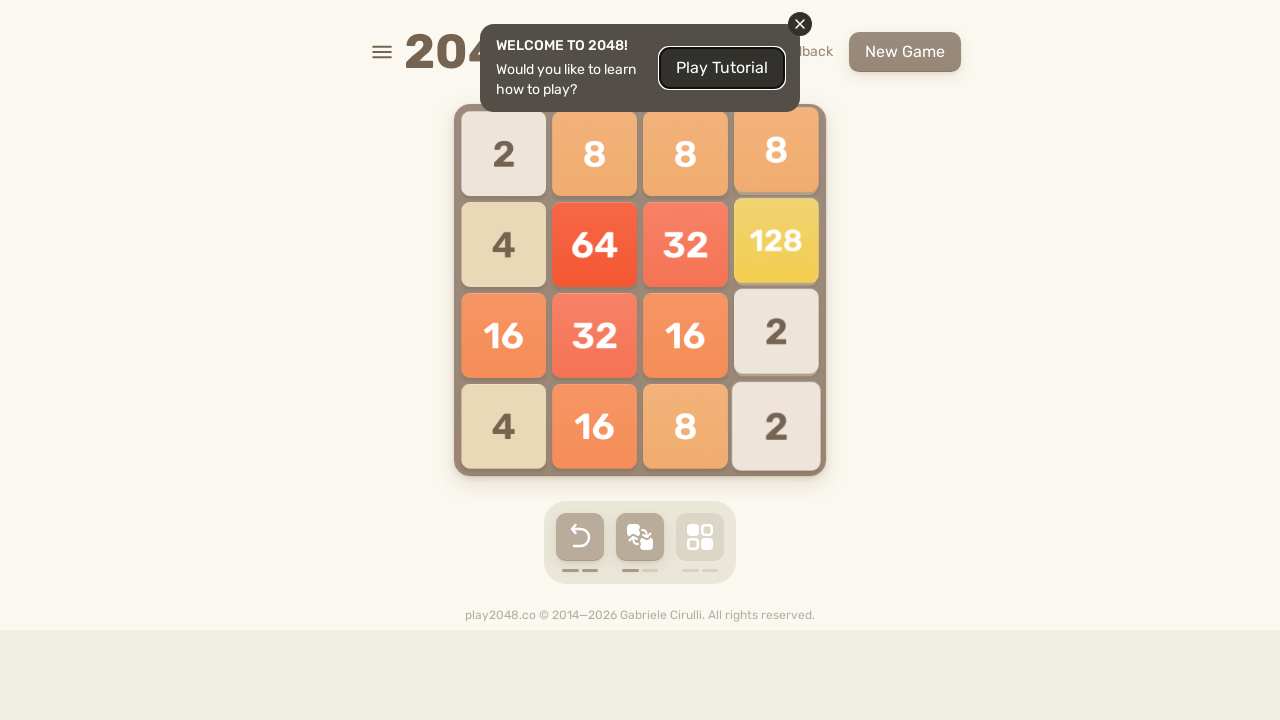

Pressed ArrowRight key in second round
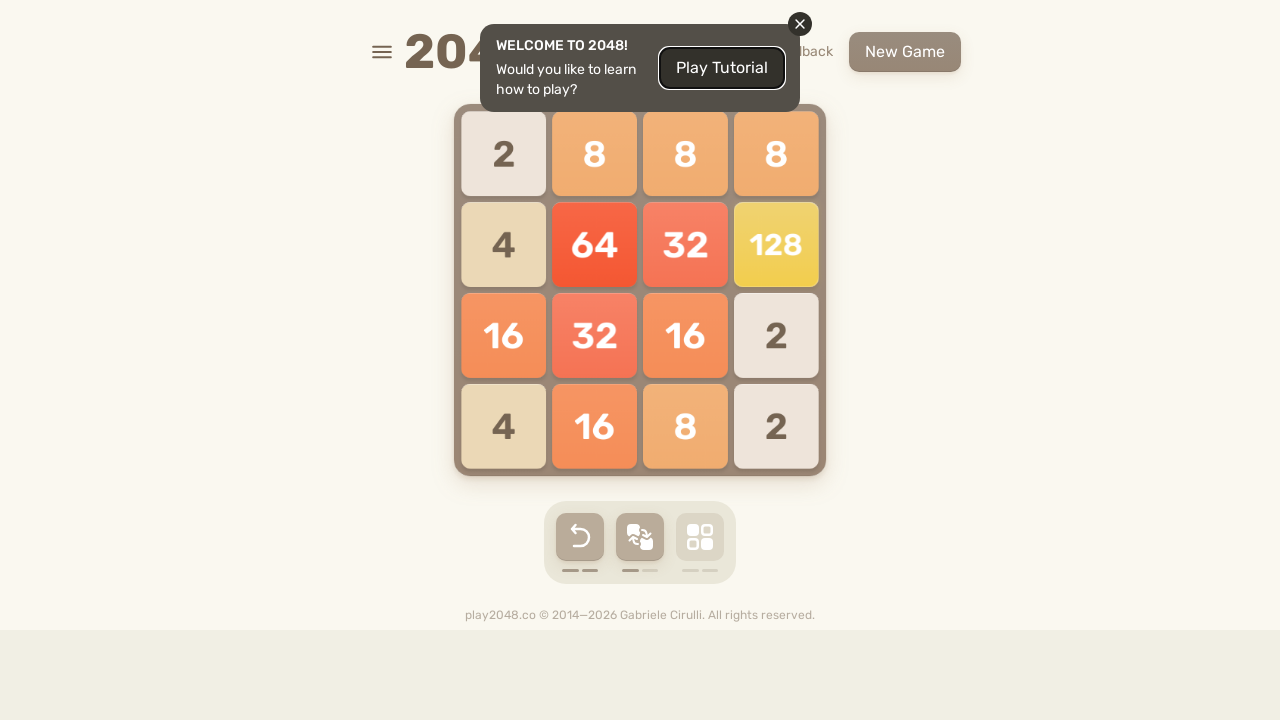

Waited 50ms for game response
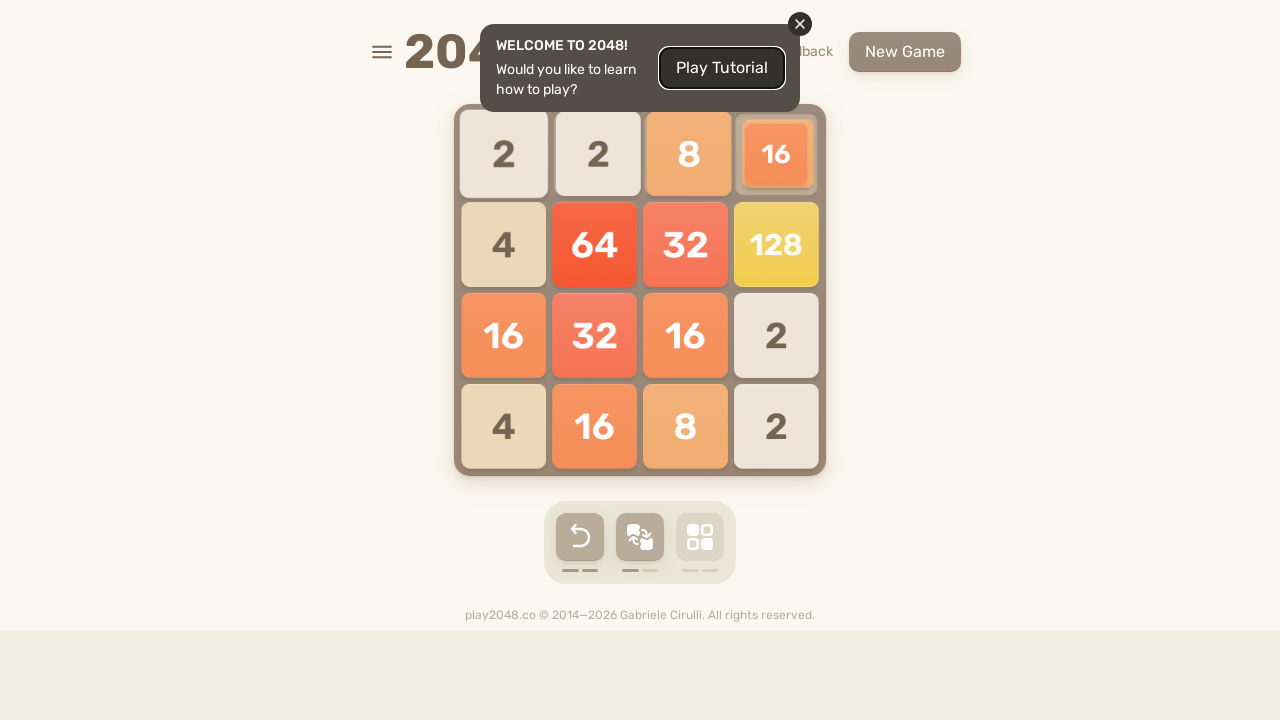

Pressed ArrowDown key in second round
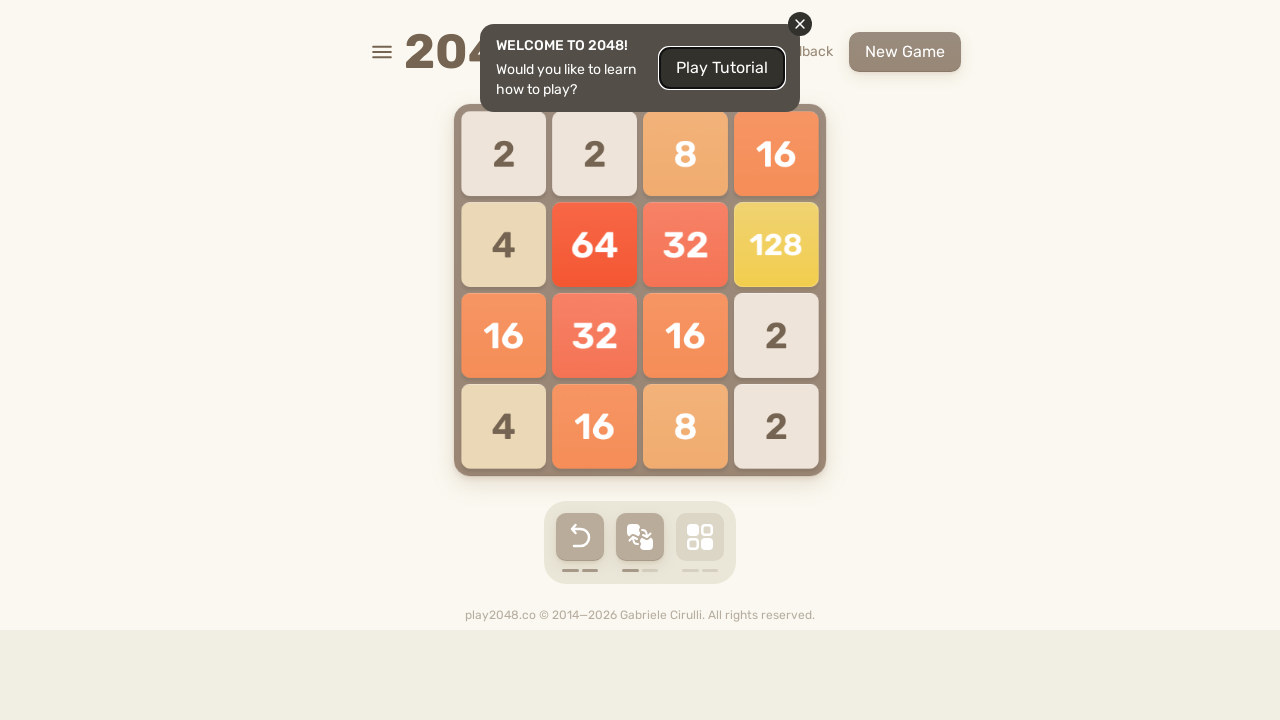

Waited 50ms for game response
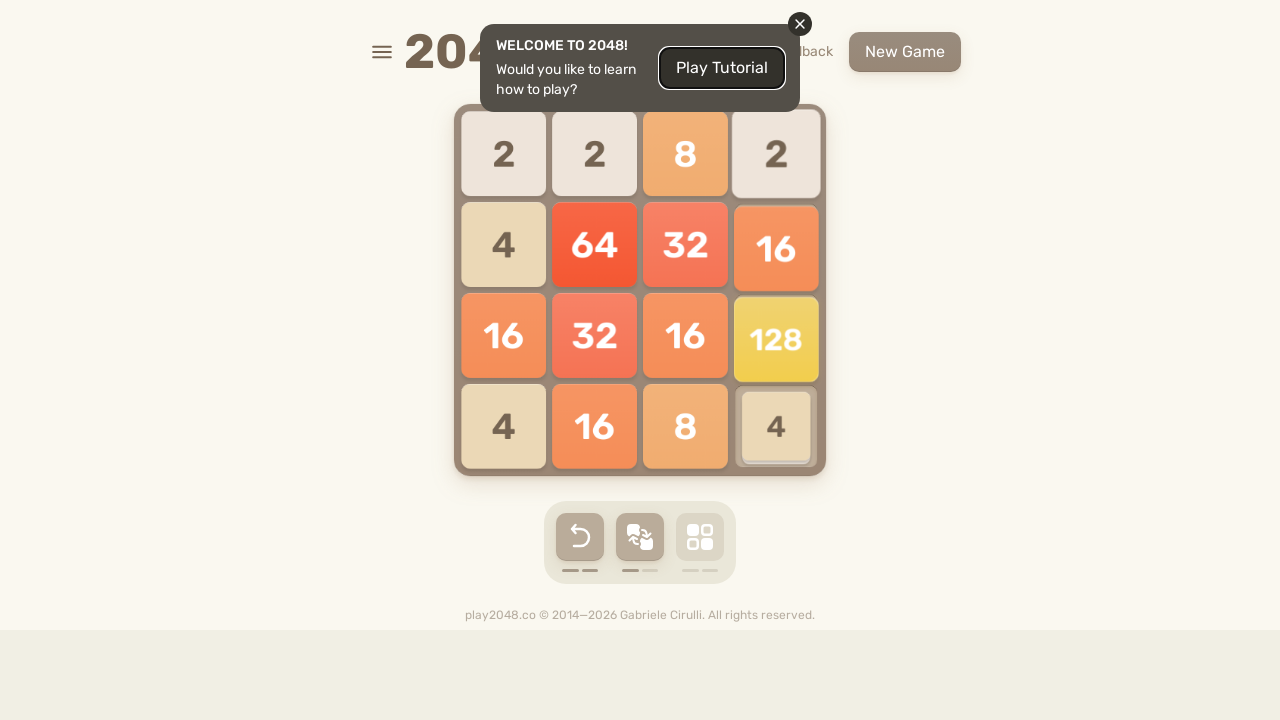

Pressed ArrowLeft key in second round
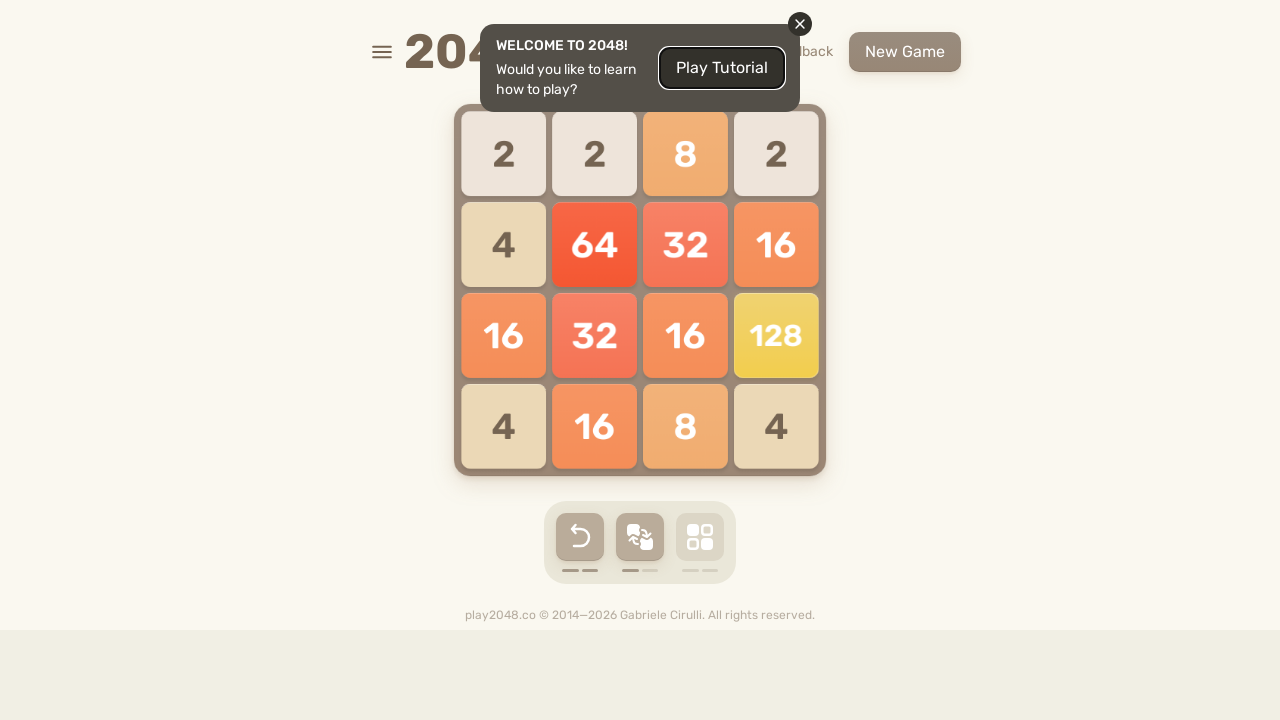

Waited 50ms for game response
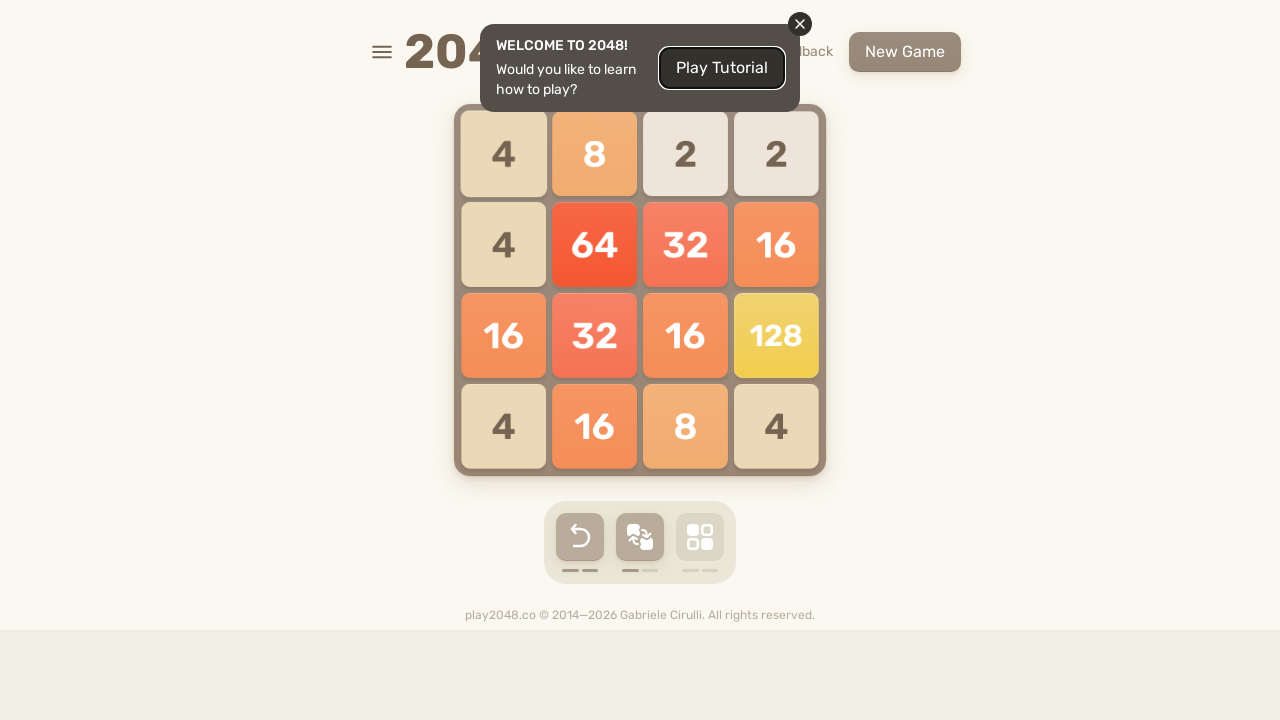

Pressed ArrowUp key in second round
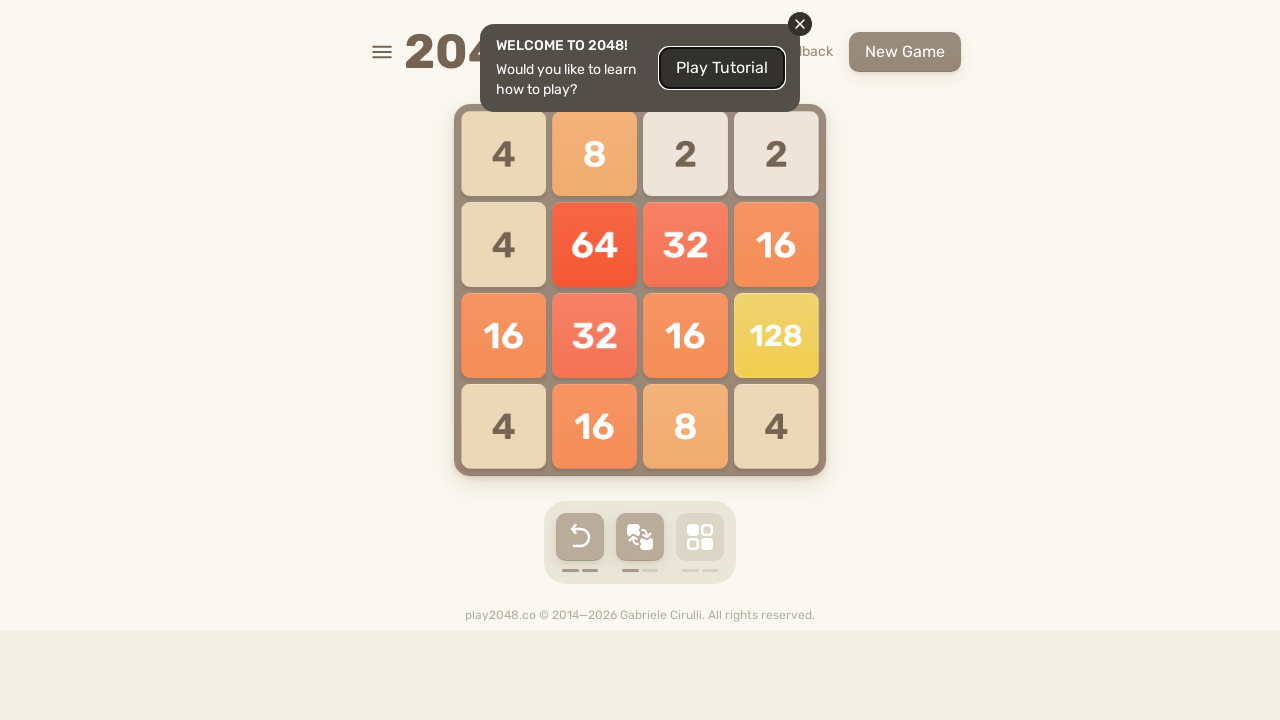

Waited 50ms for game response
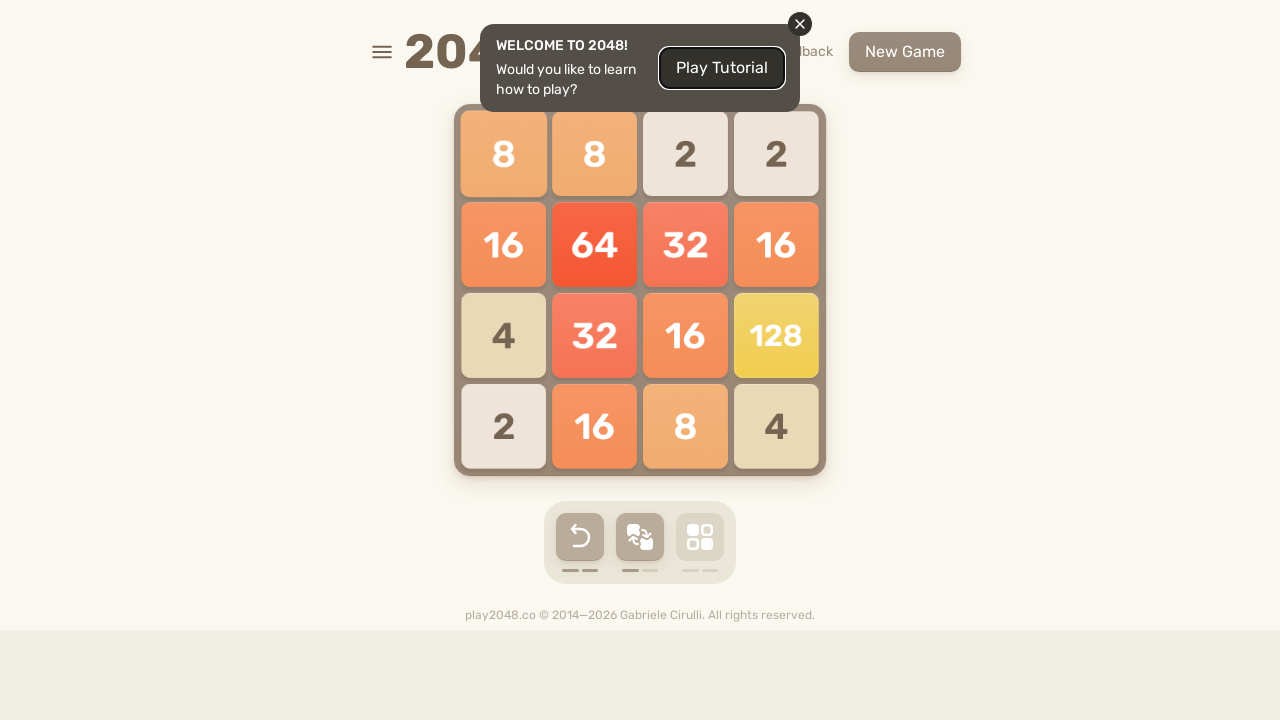

Pressed ArrowRight key in second round
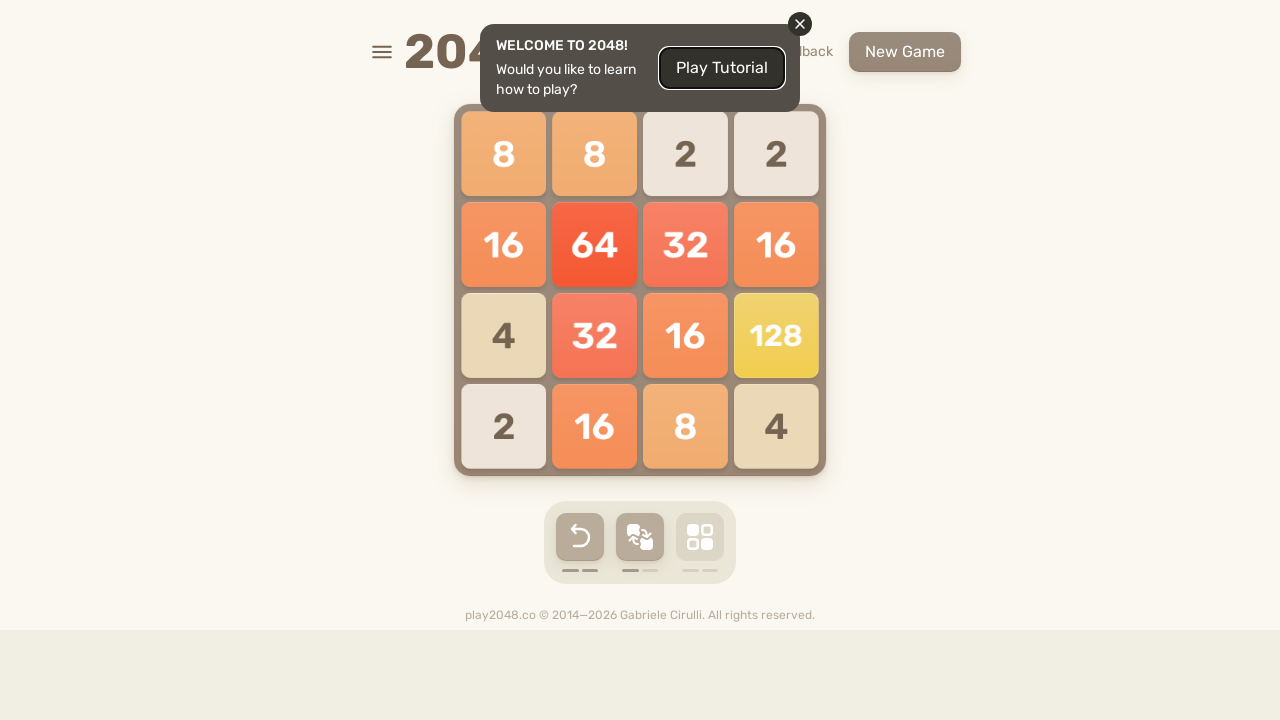

Waited 50ms for game response
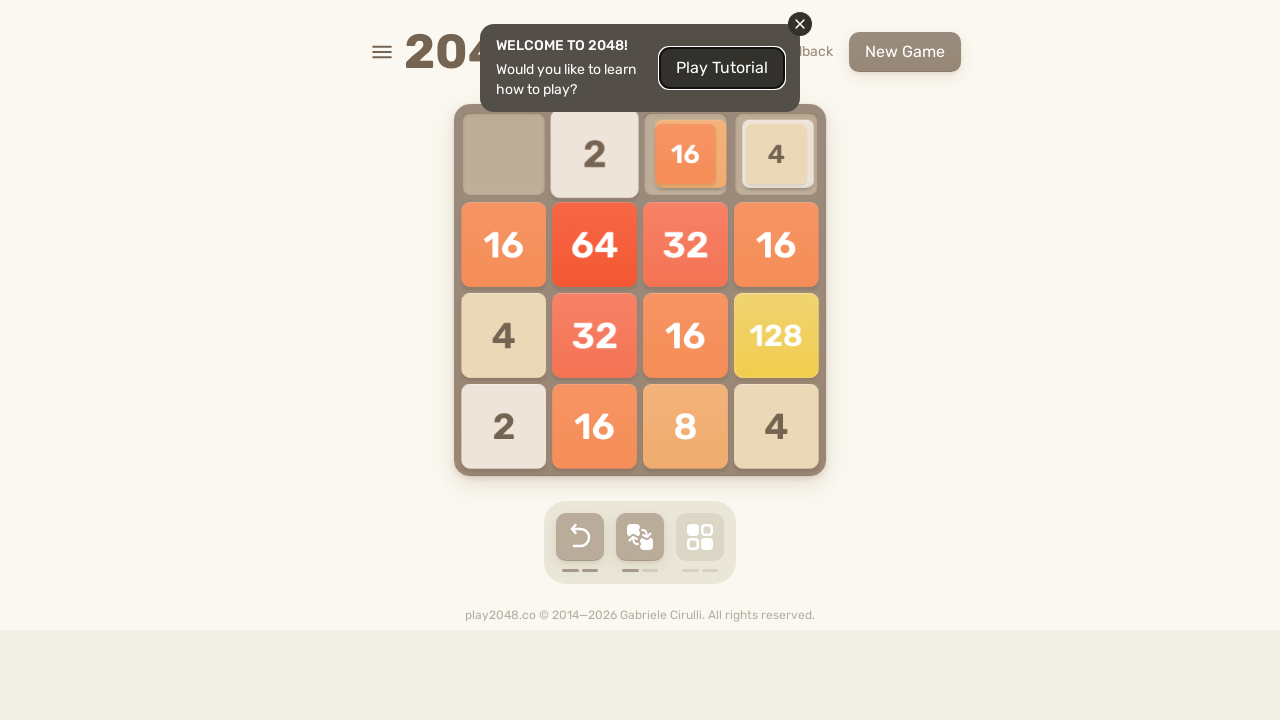

Pressed ArrowDown key in second round
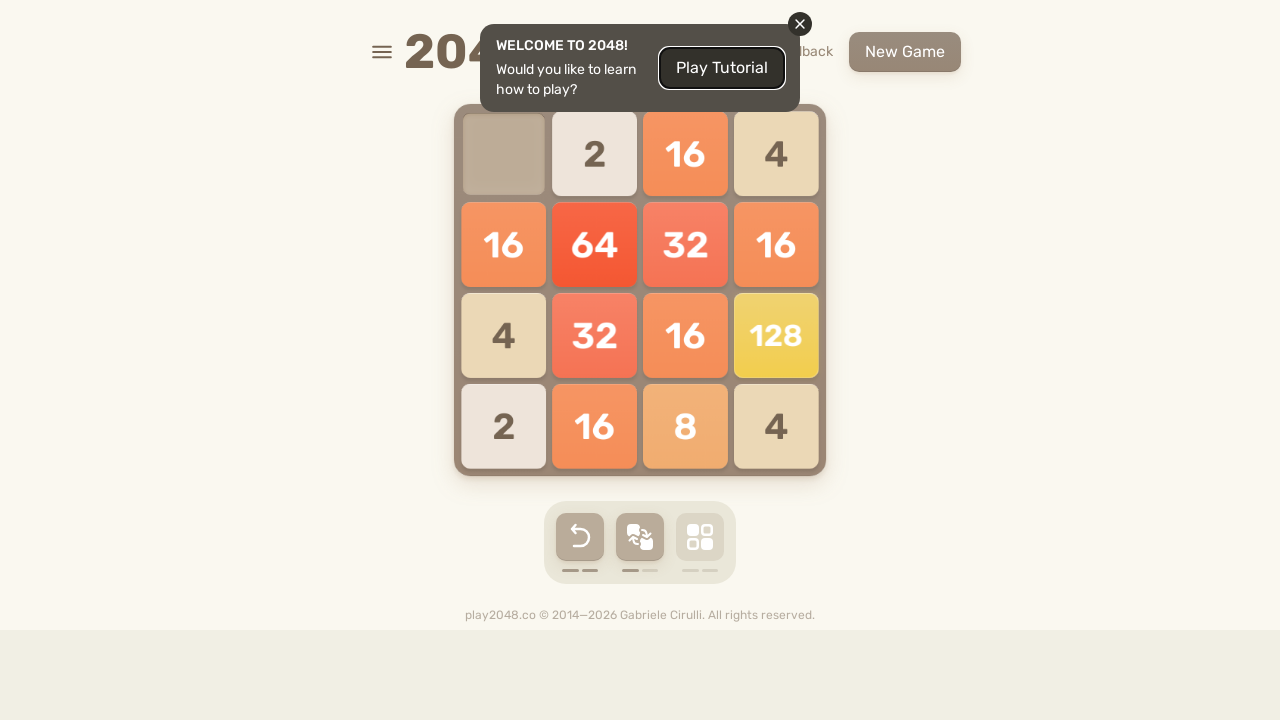

Waited 50ms for game response
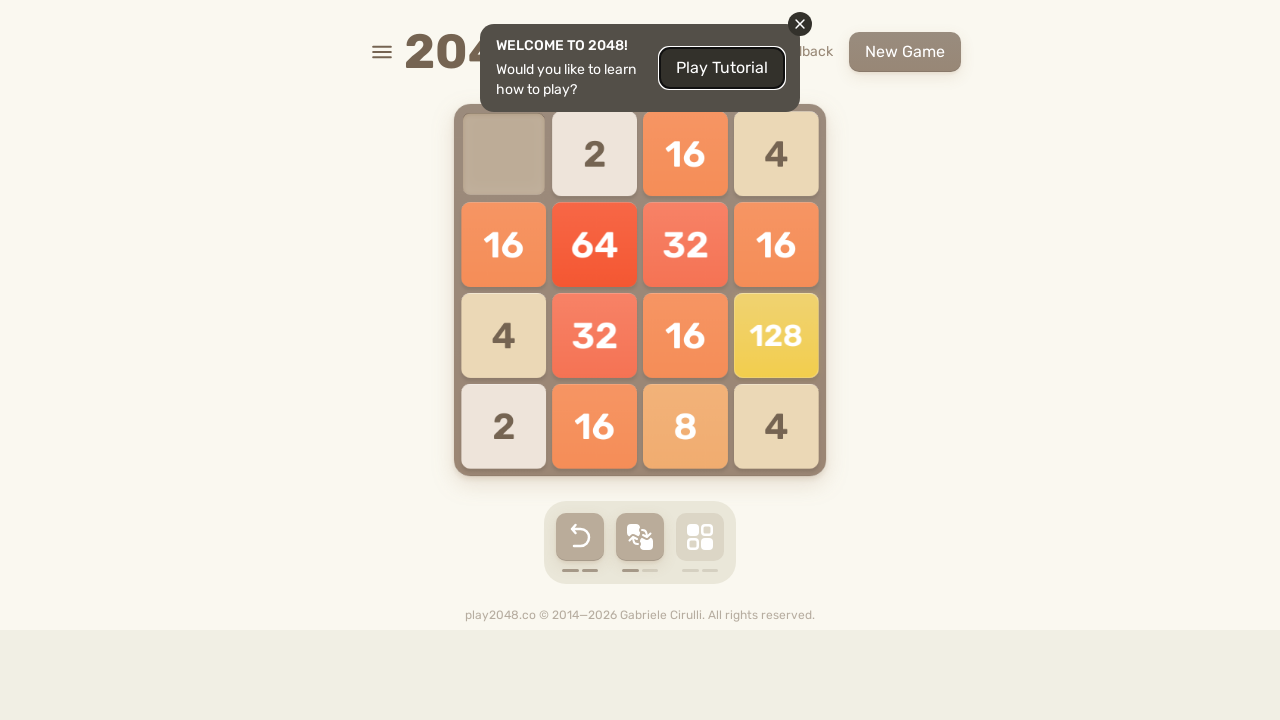

Pressed ArrowLeft key in second round
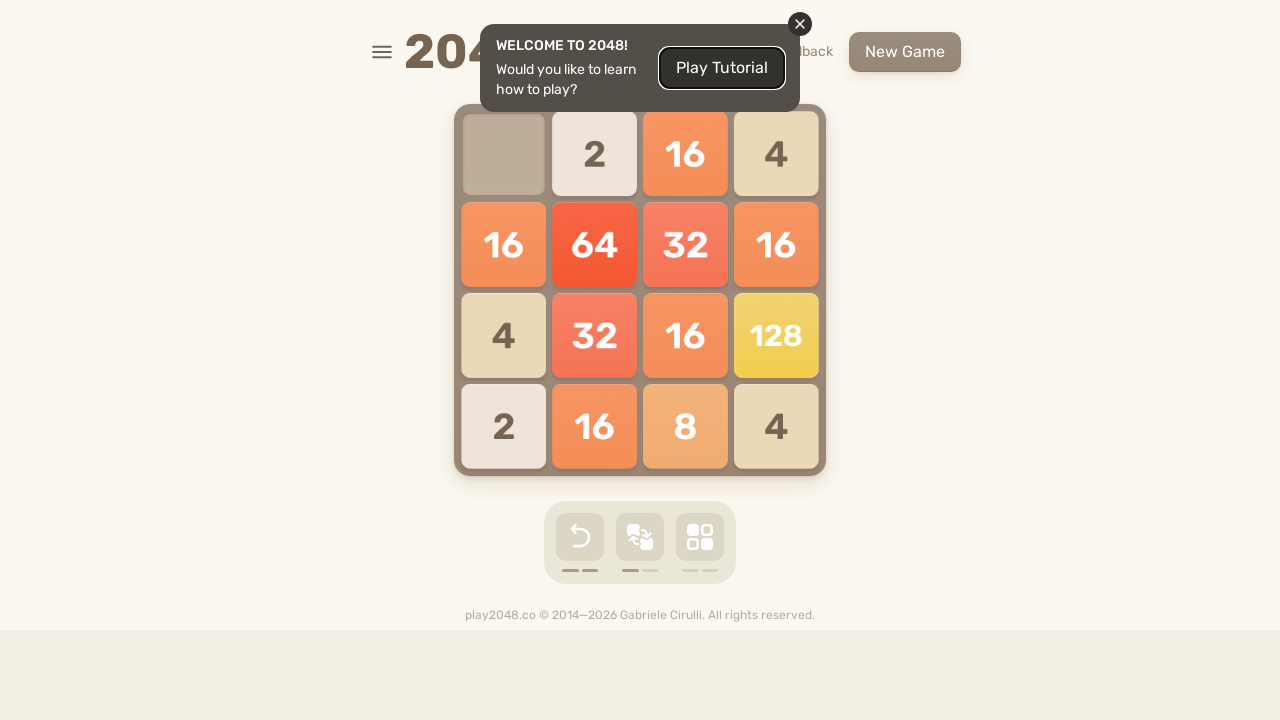

Waited 50ms for game response
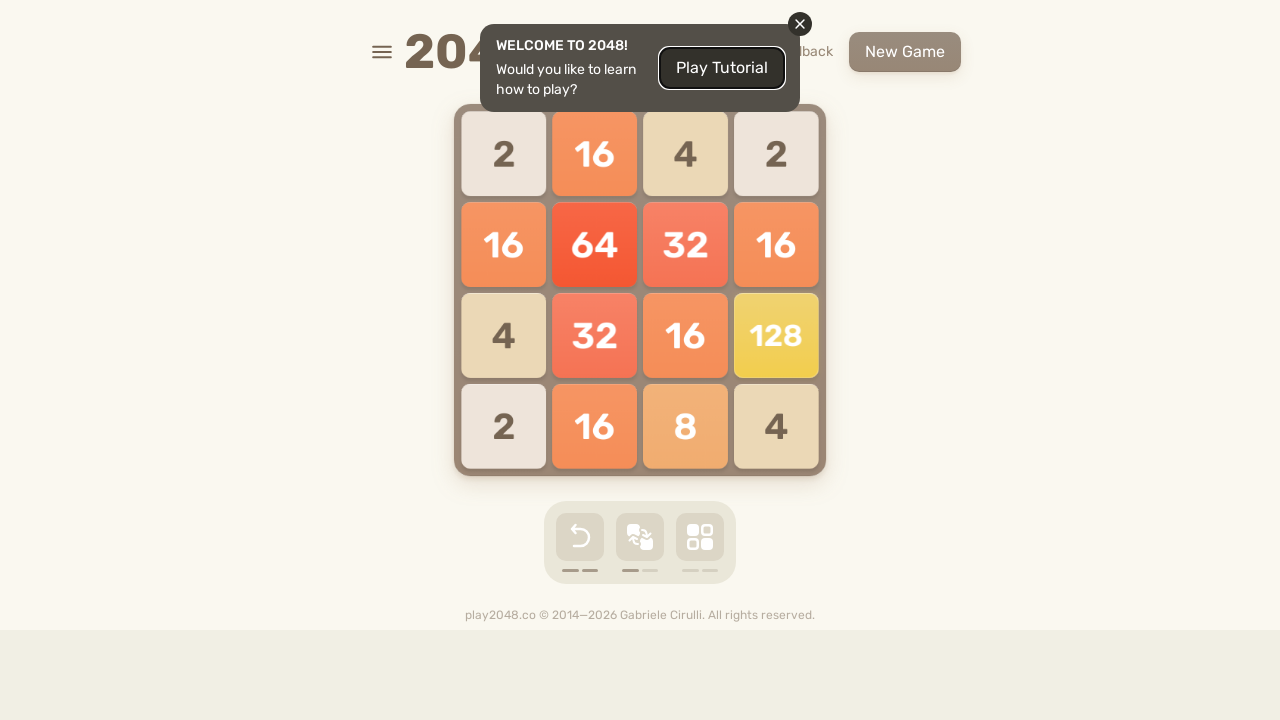

Pressed ArrowUp key in second round
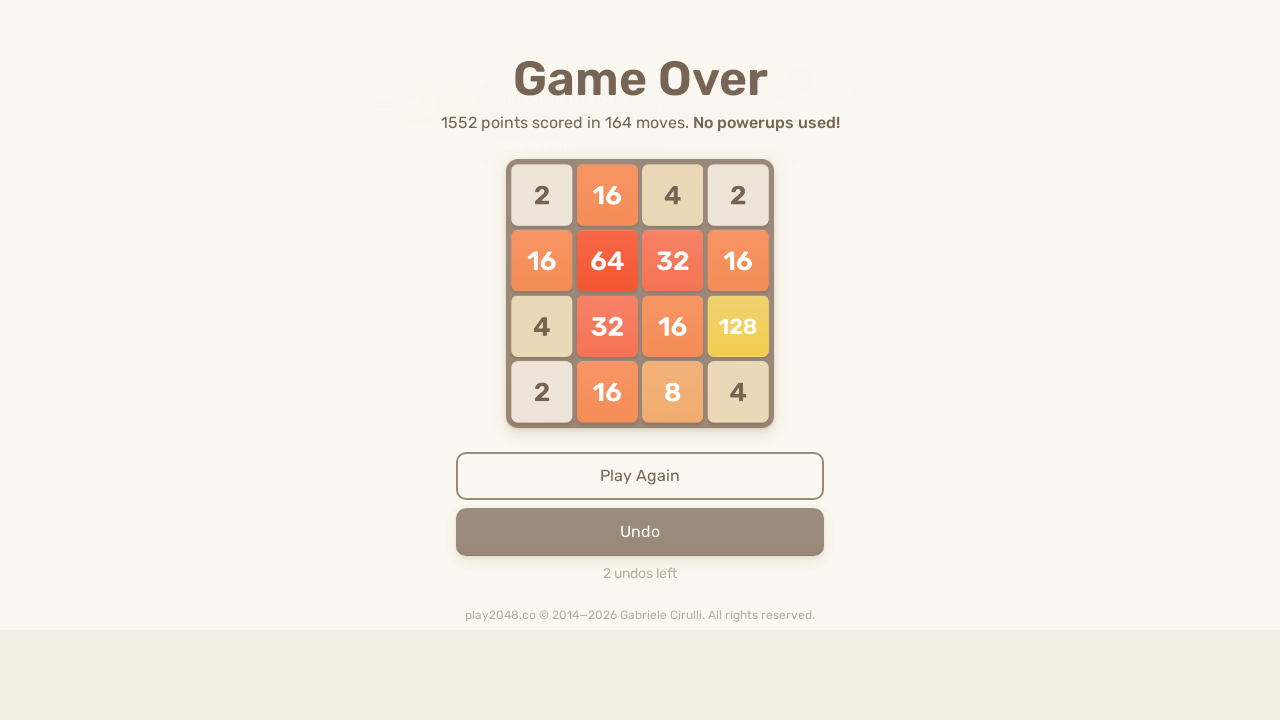

Waited 50ms for game response
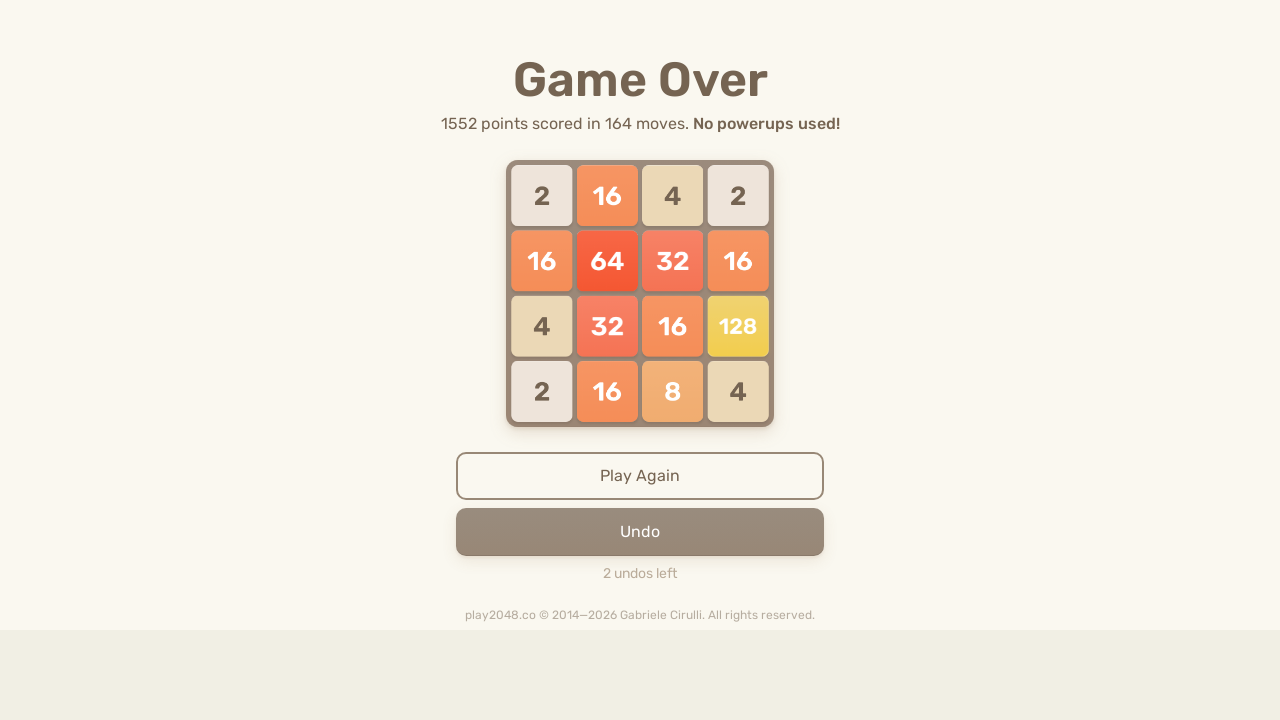

Pressed ArrowRight key in second round
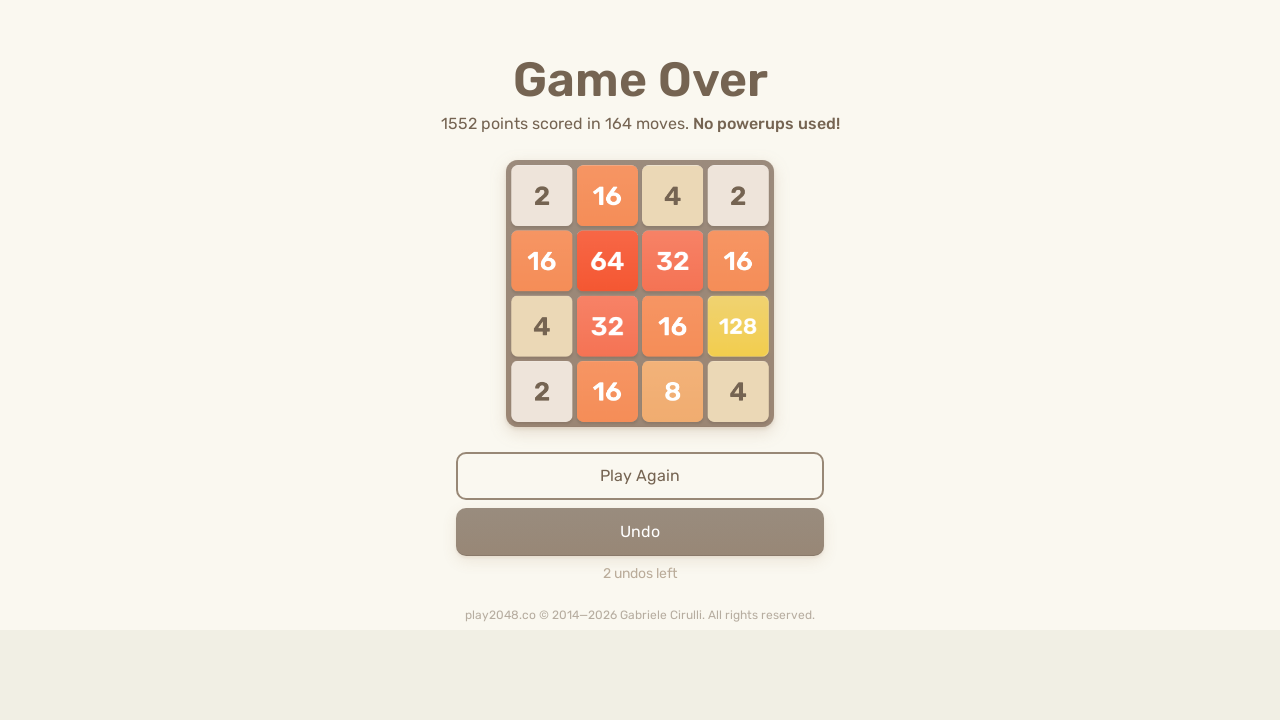

Waited 50ms for game response
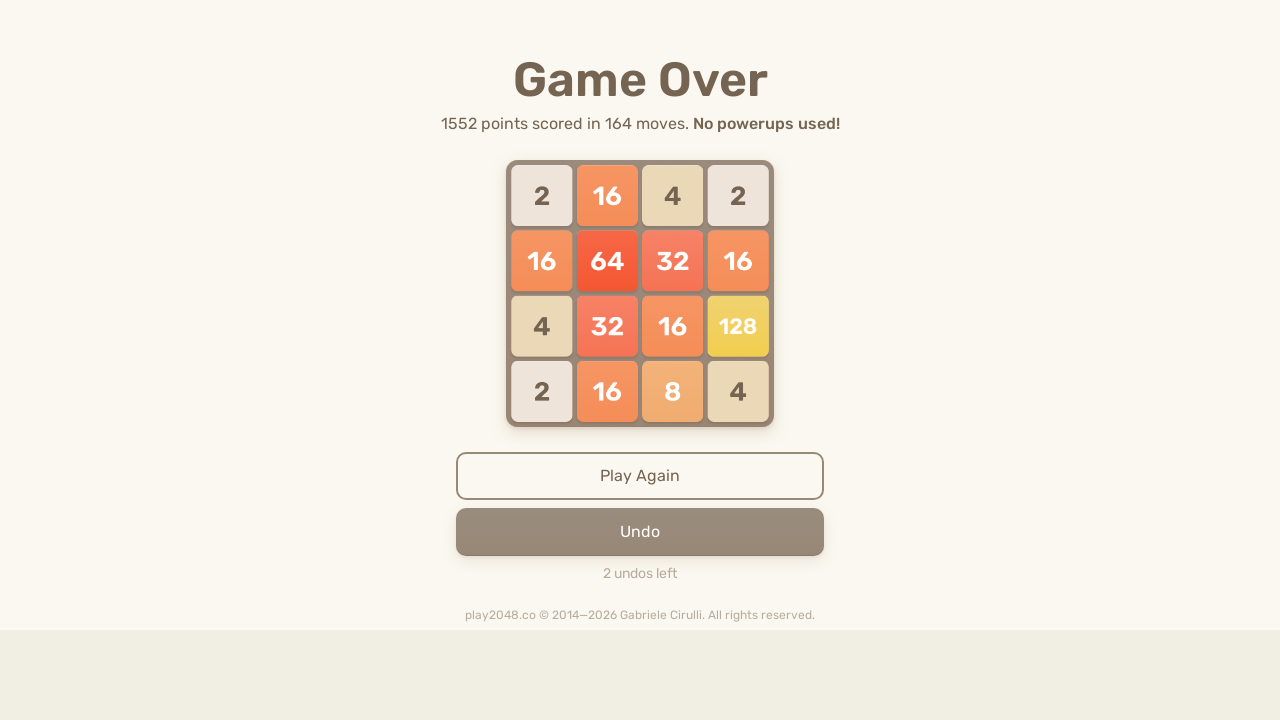

Pressed ArrowDown key in second round
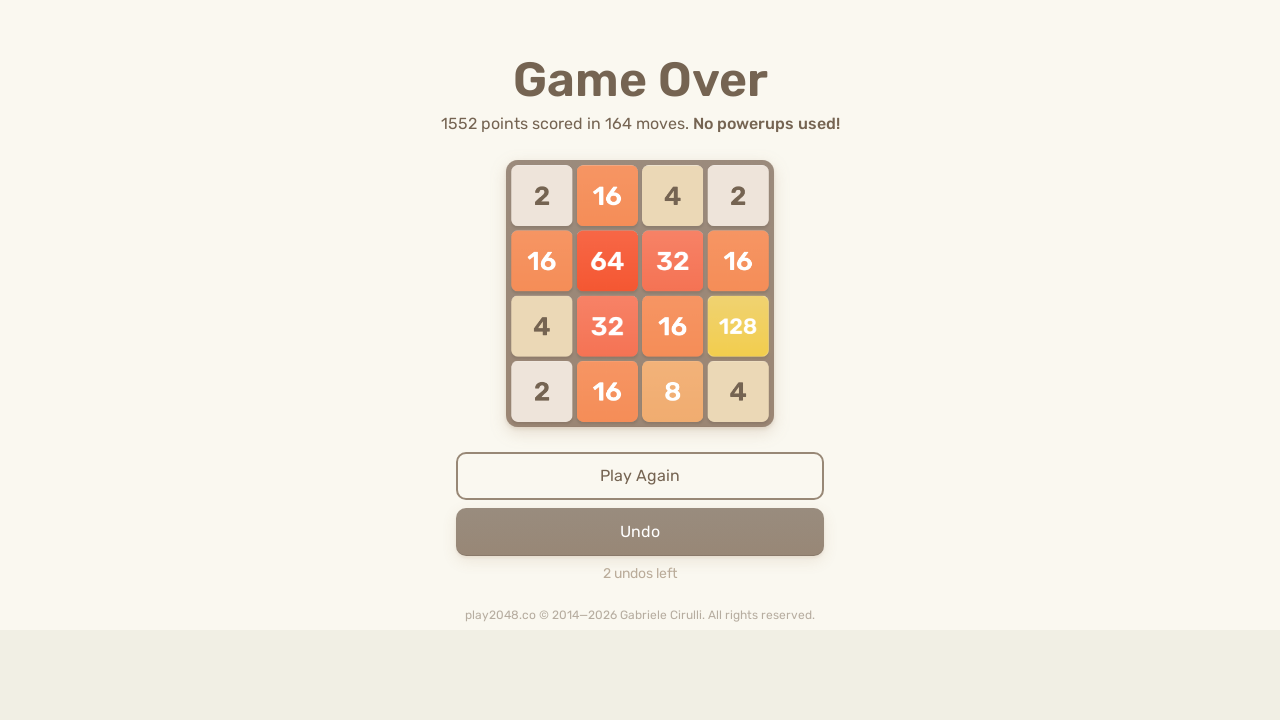

Waited 50ms for game response
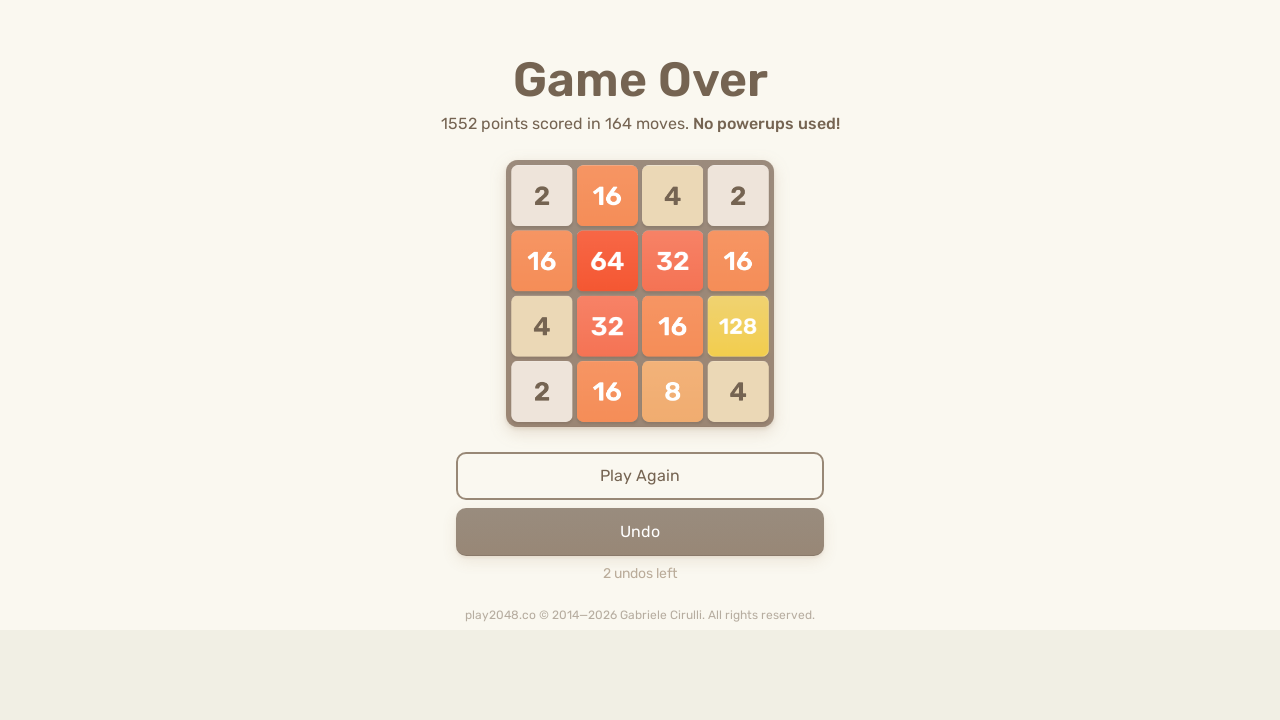

Pressed ArrowLeft key in second round
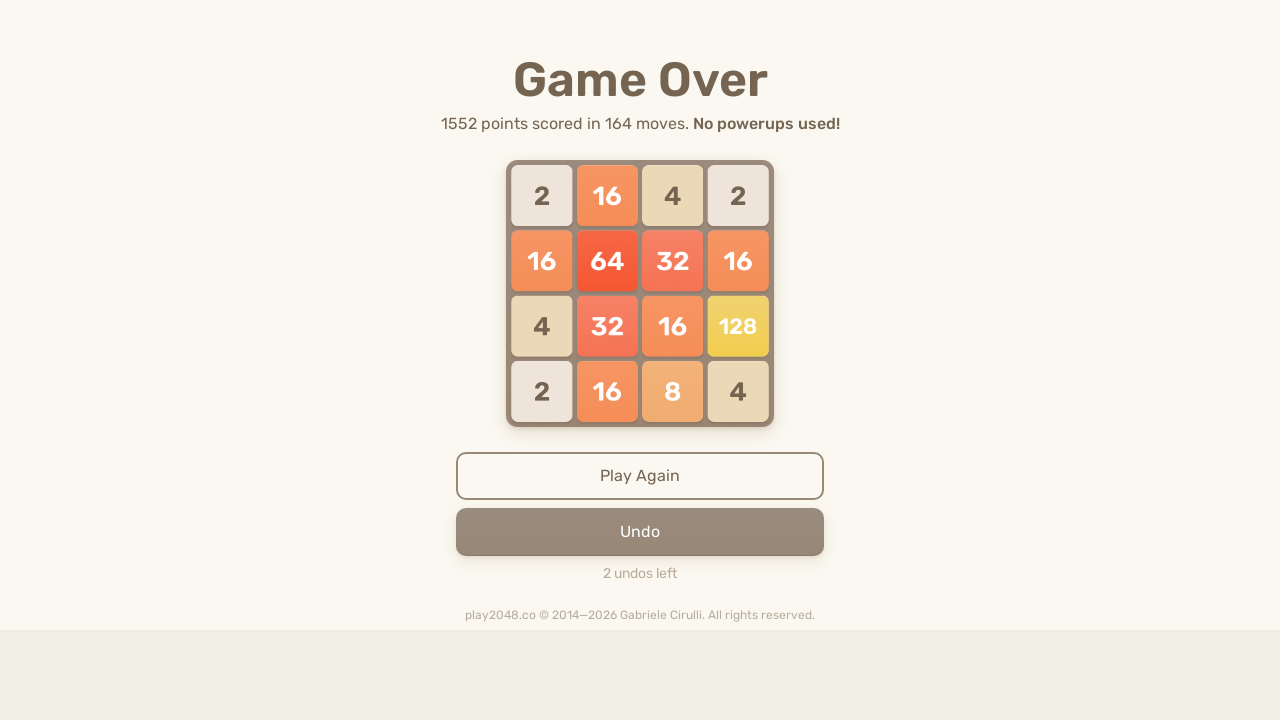

Waited 50ms for game response
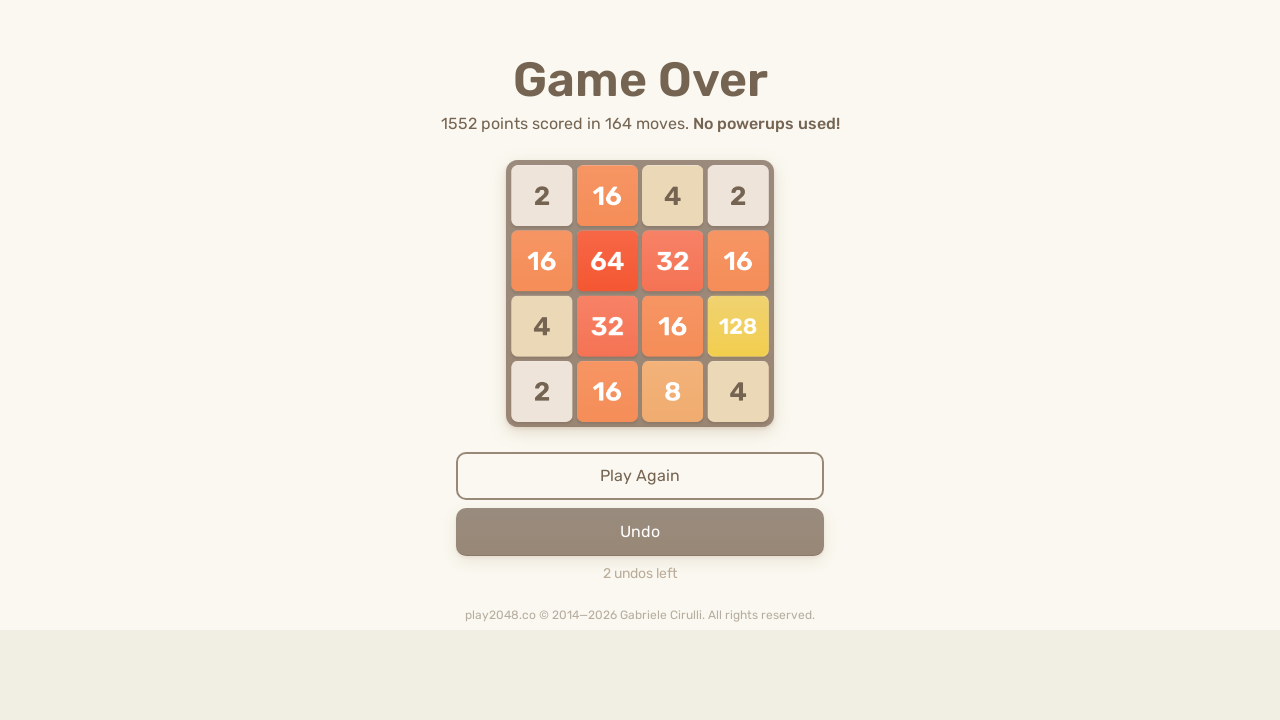

Pressed ArrowUp key in second round
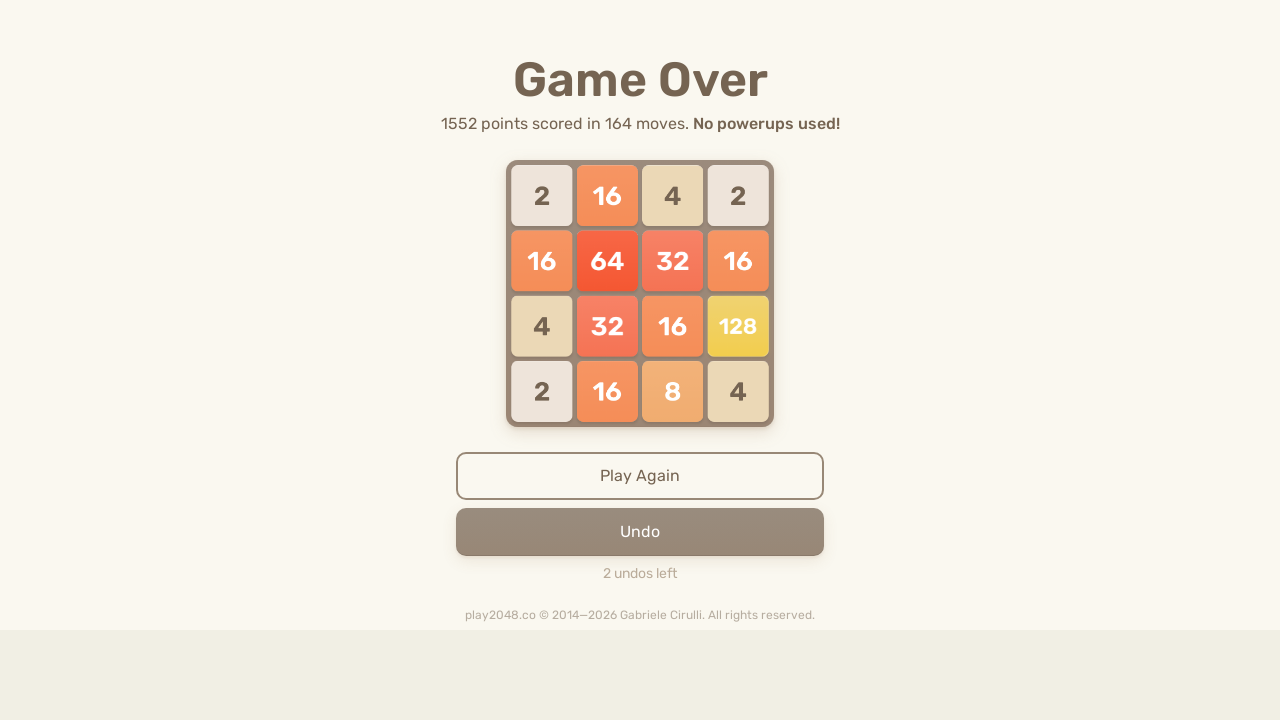

Waited 50ms for game response
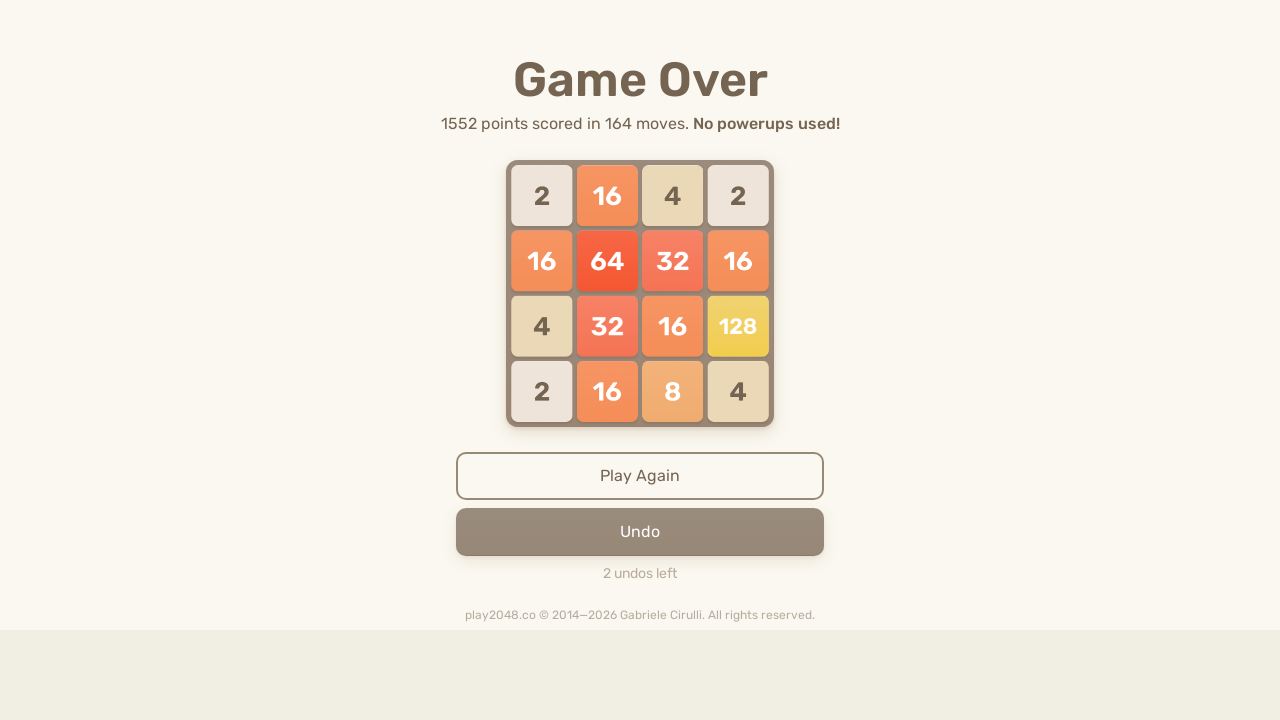

Pressed ArrowRight key in second round
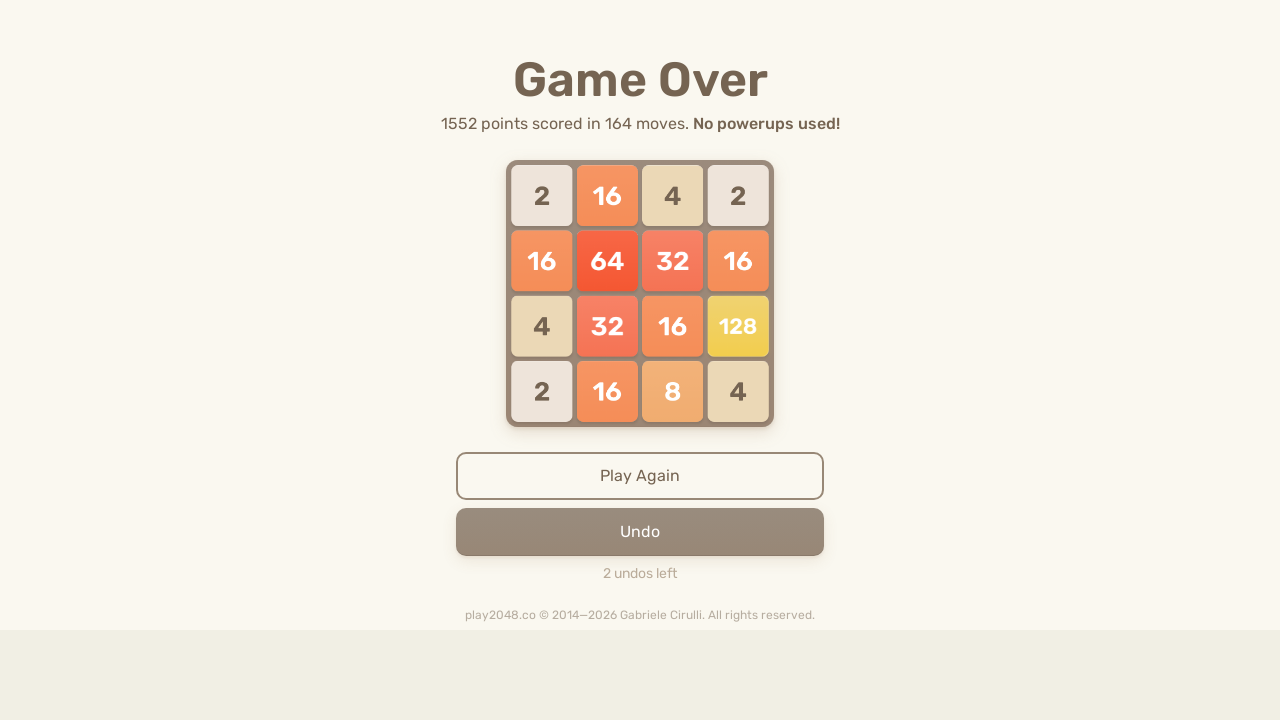

Waited 50ms for game response
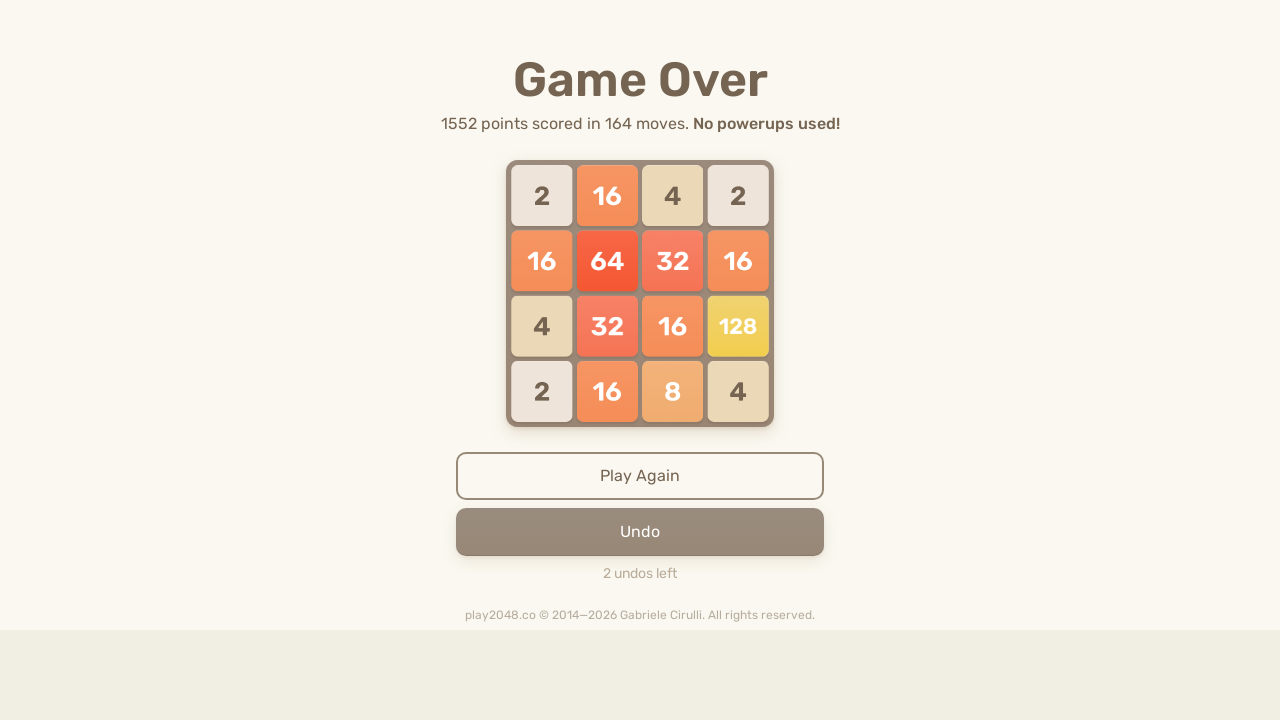

Pressed ArrowDown key in second round
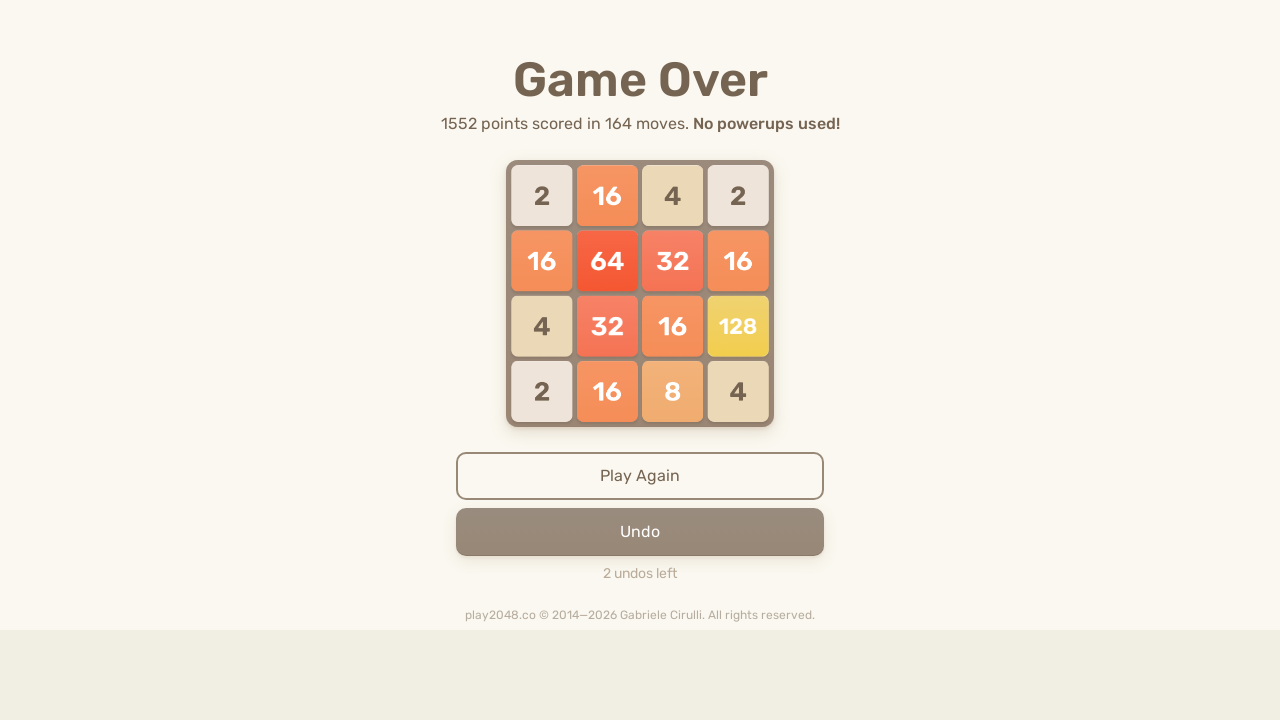

Waited 50ms for game response
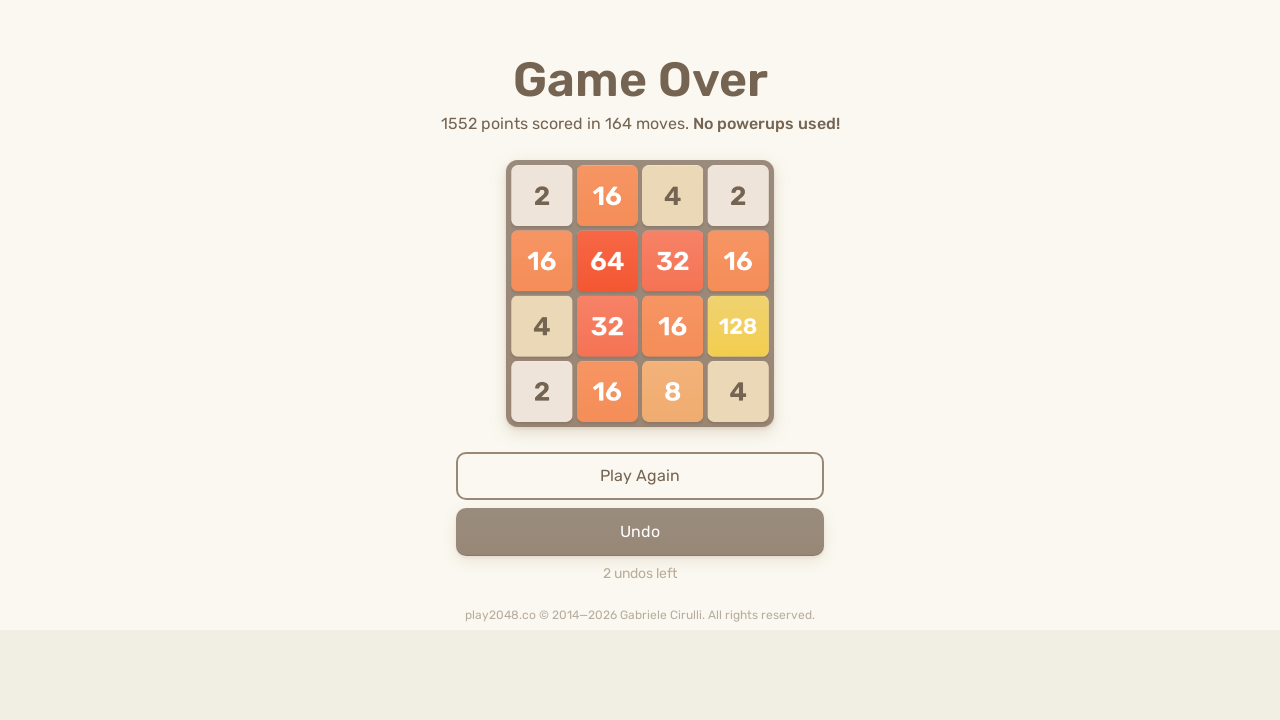

Pressed ArrowLeft key in second round
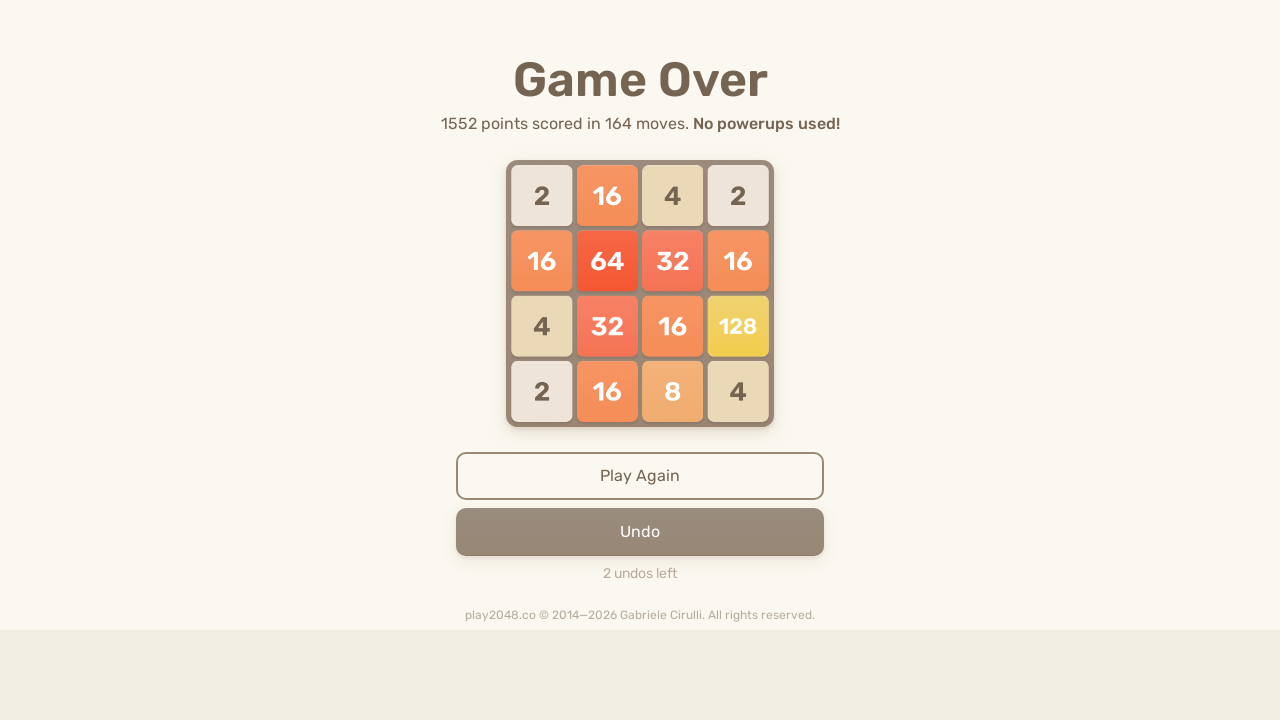

Waited 50ms for game response
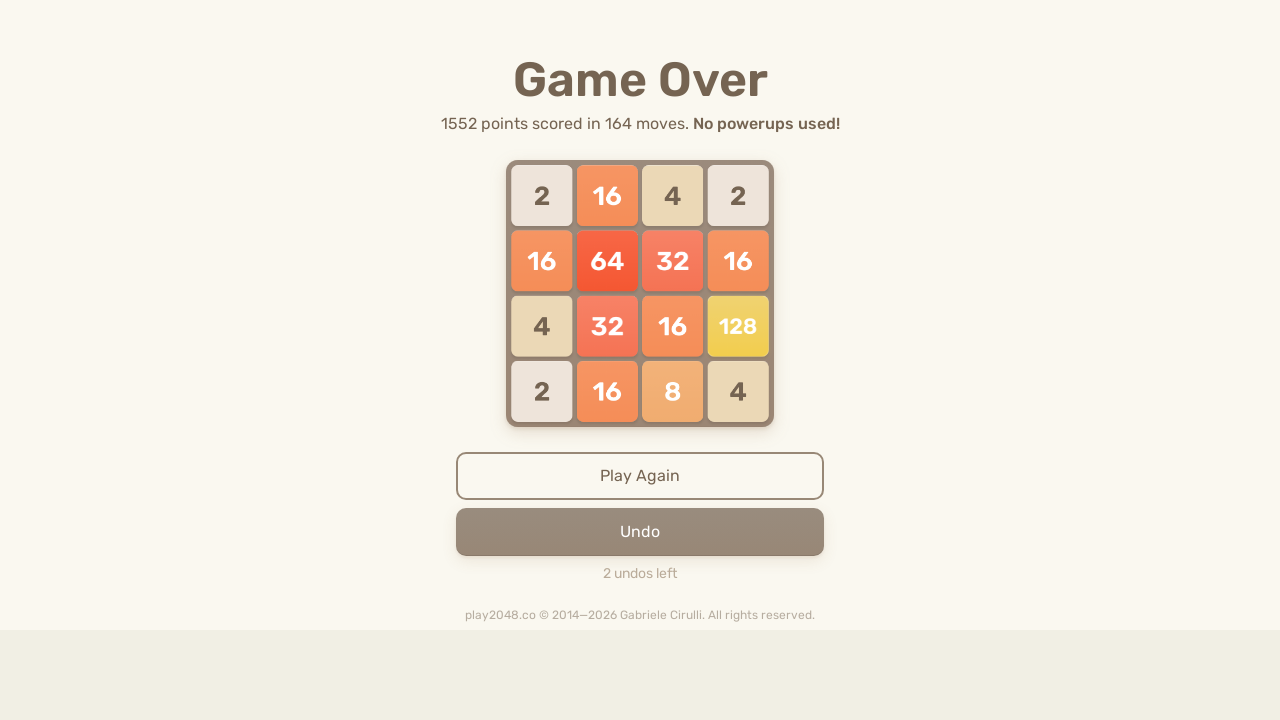

Pressed ArrowUp key in second round
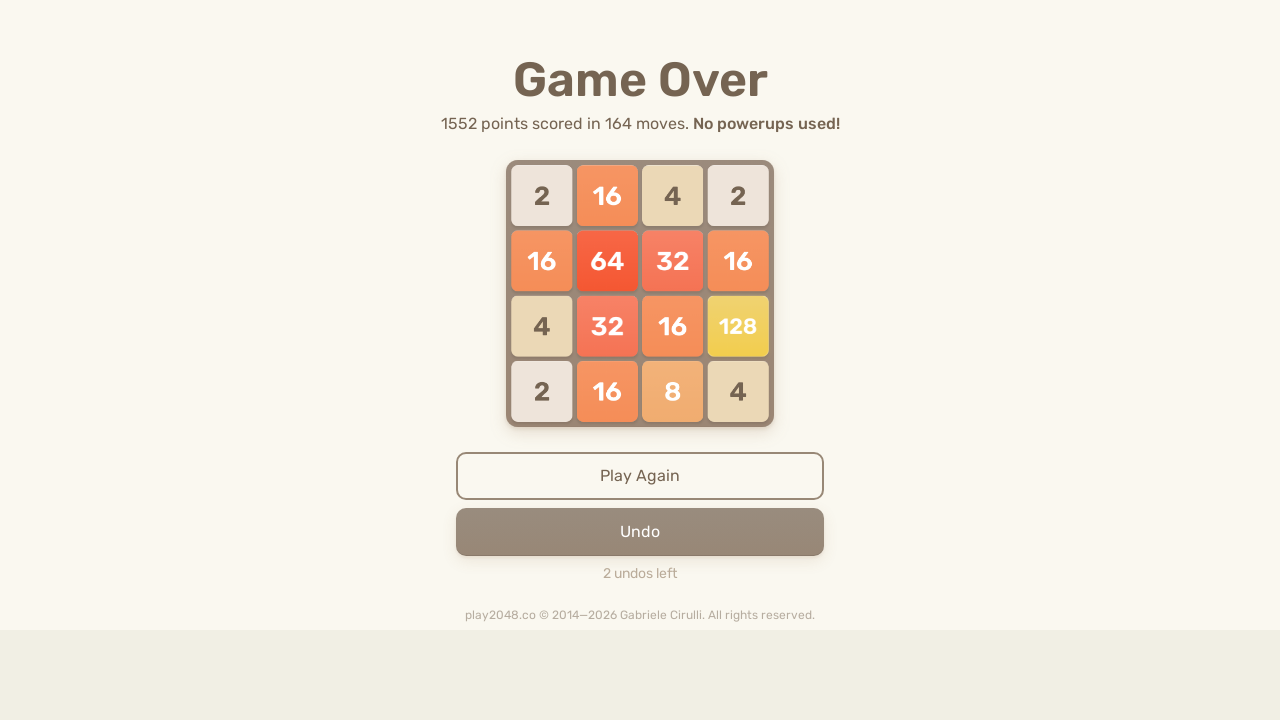

Waited 50ms for game response
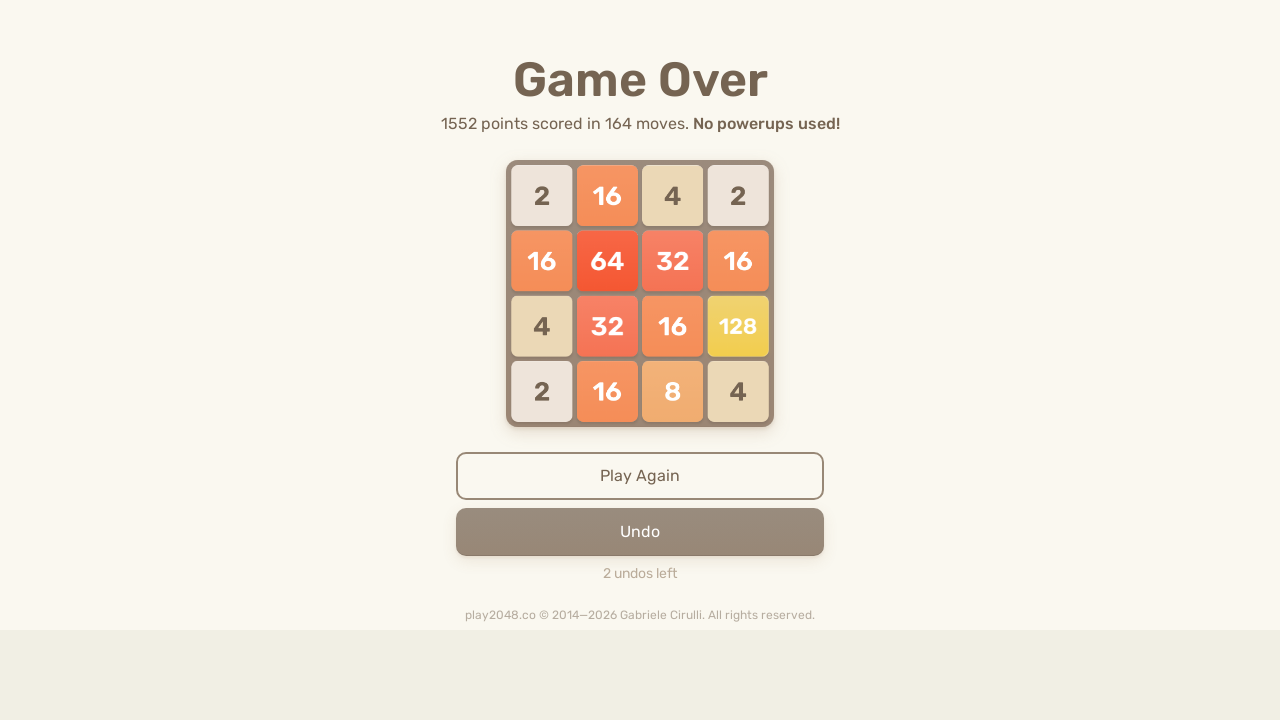

Pressed ArrowRight key in second round
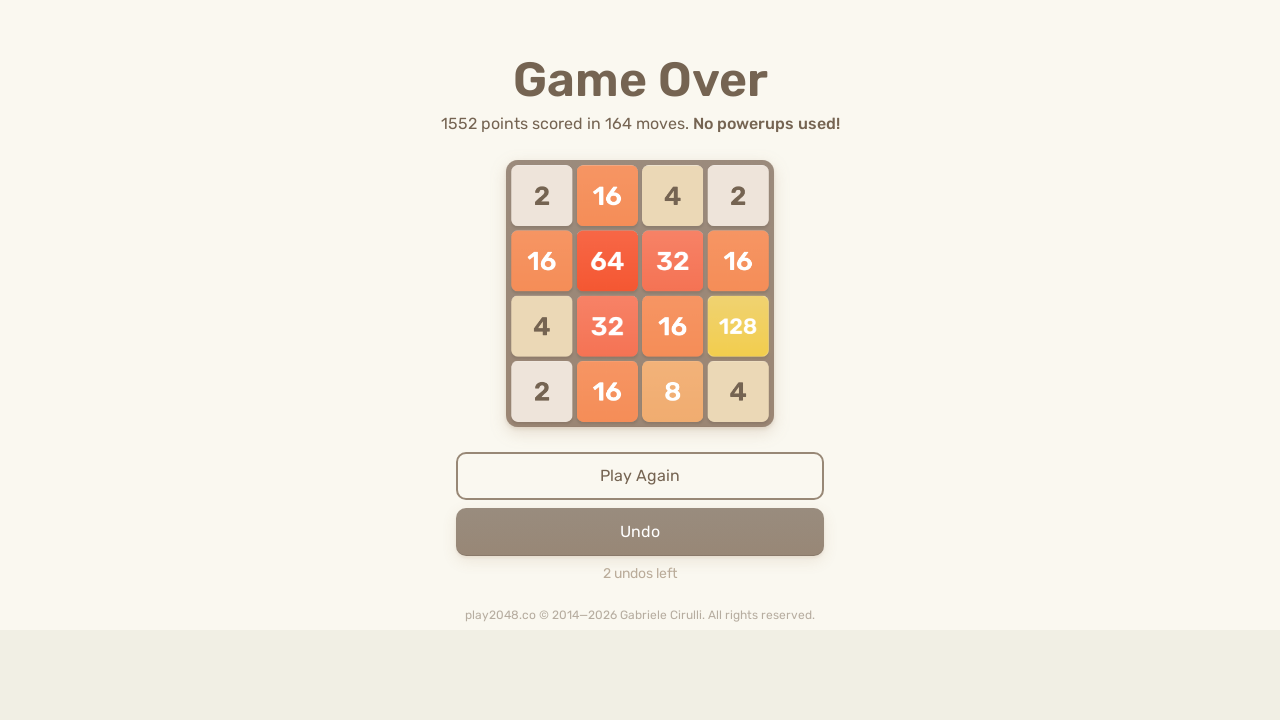

Waited 50ms for game response
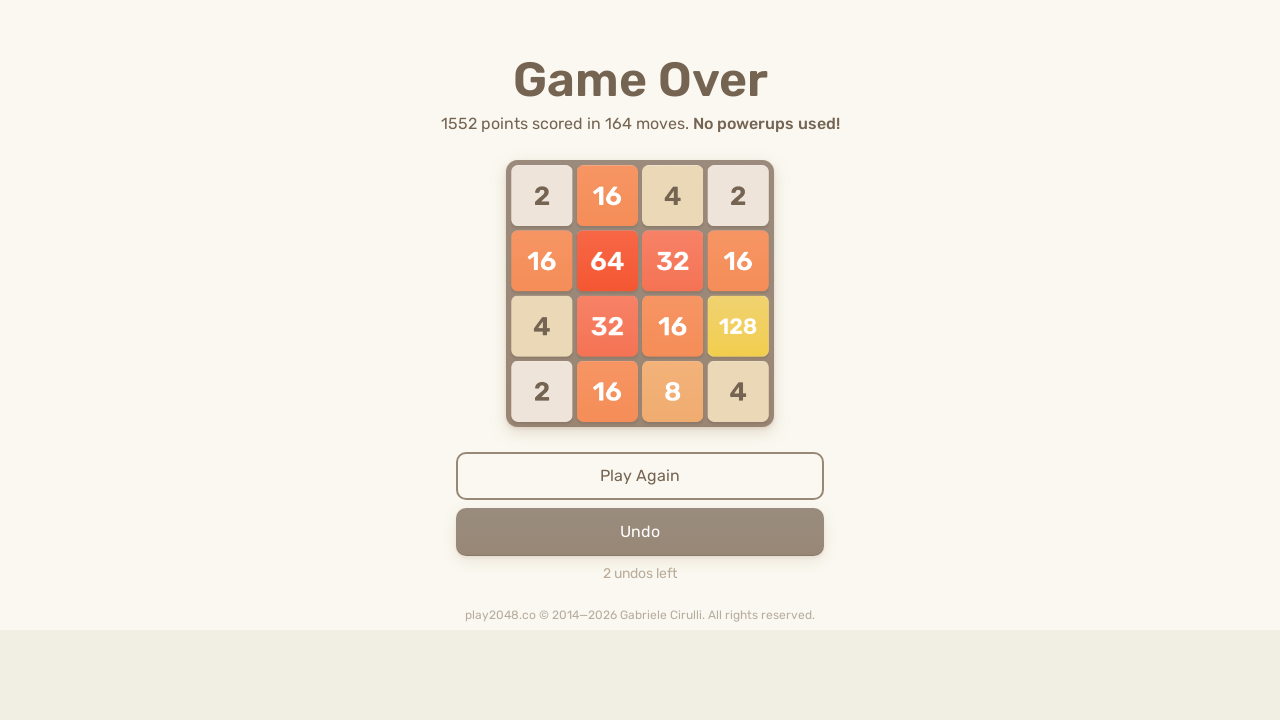

Pressed ArrowDown key in second round
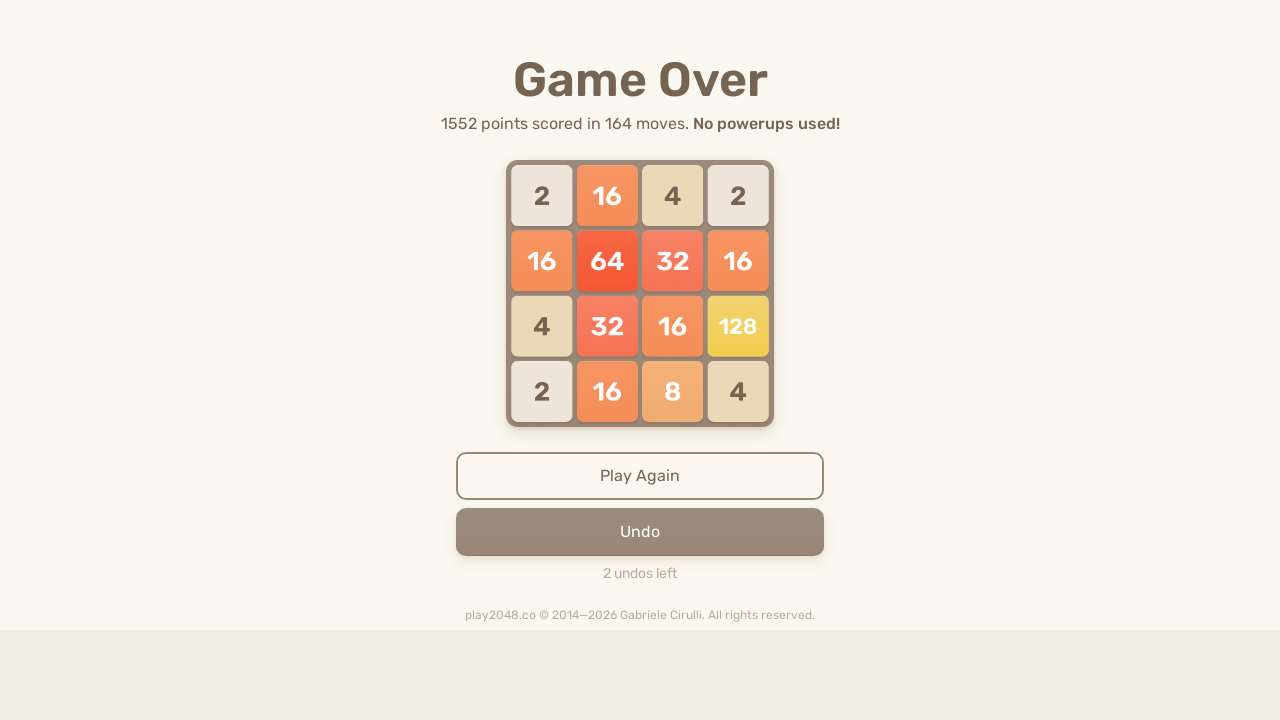

Waited 50ms for game response
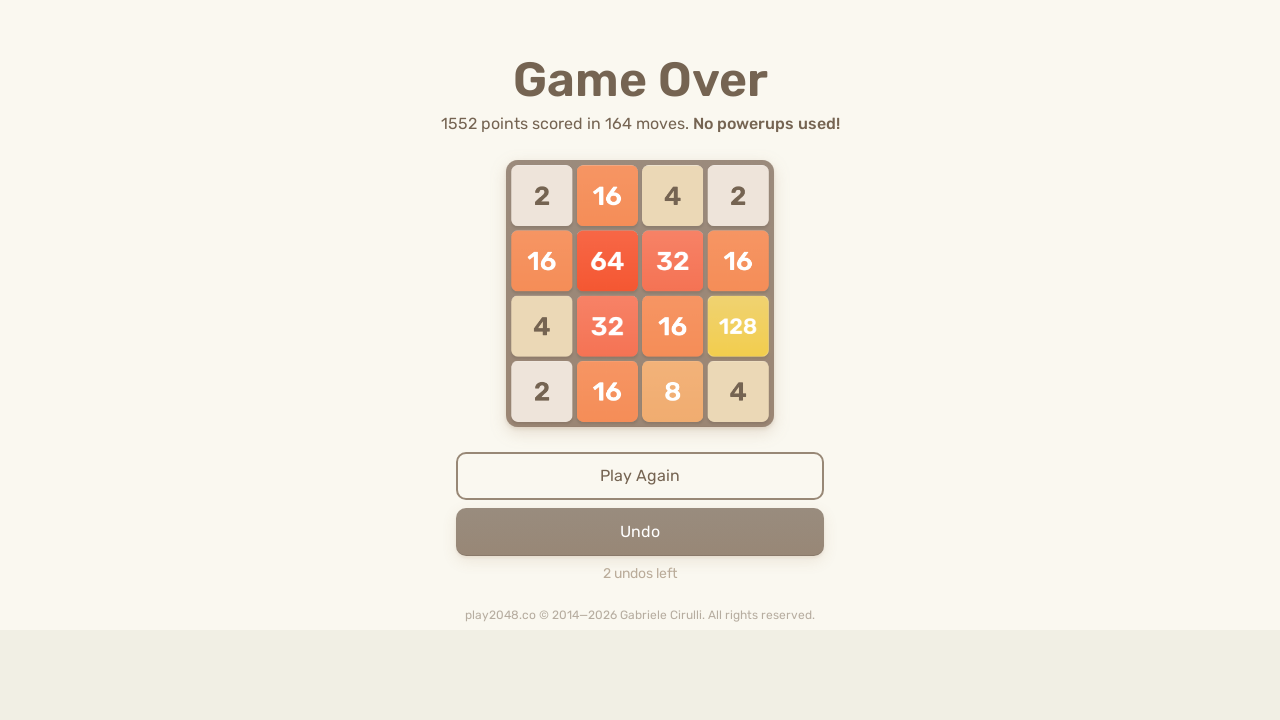

Pressed ArrowLeft key in second round
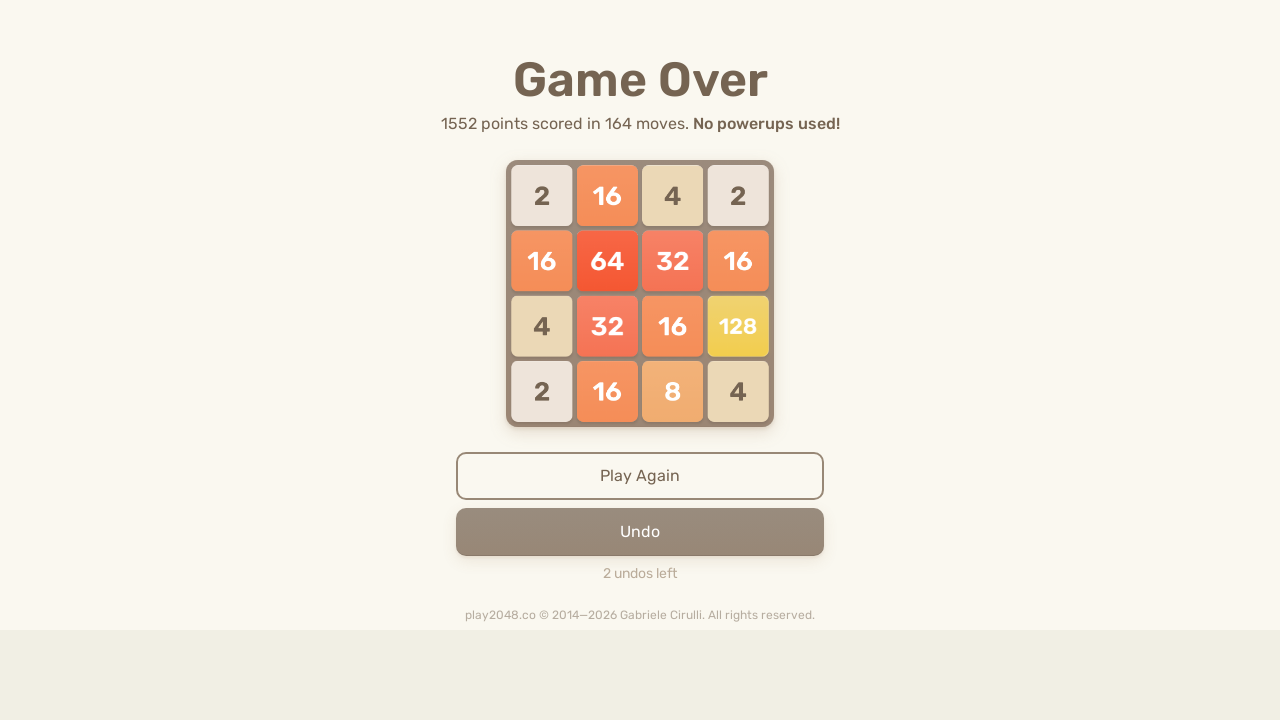

Waited 50ms for game response
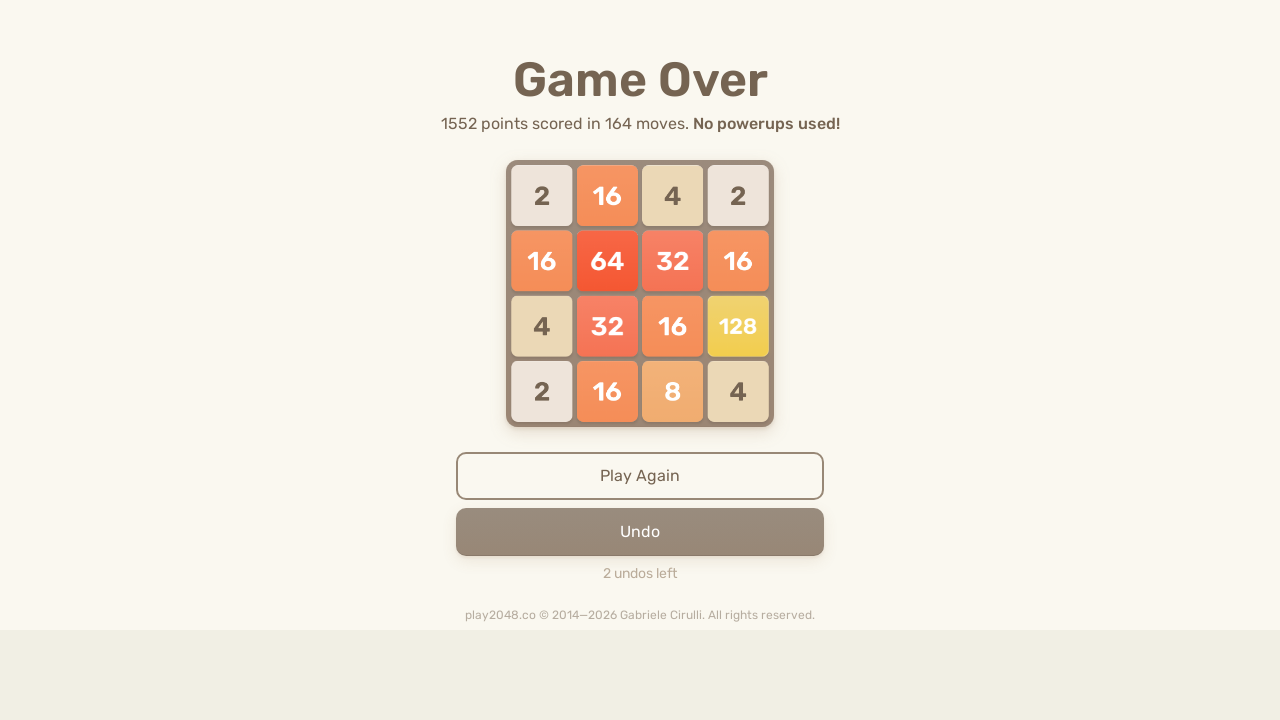

Pressed ArrowUp key in second round
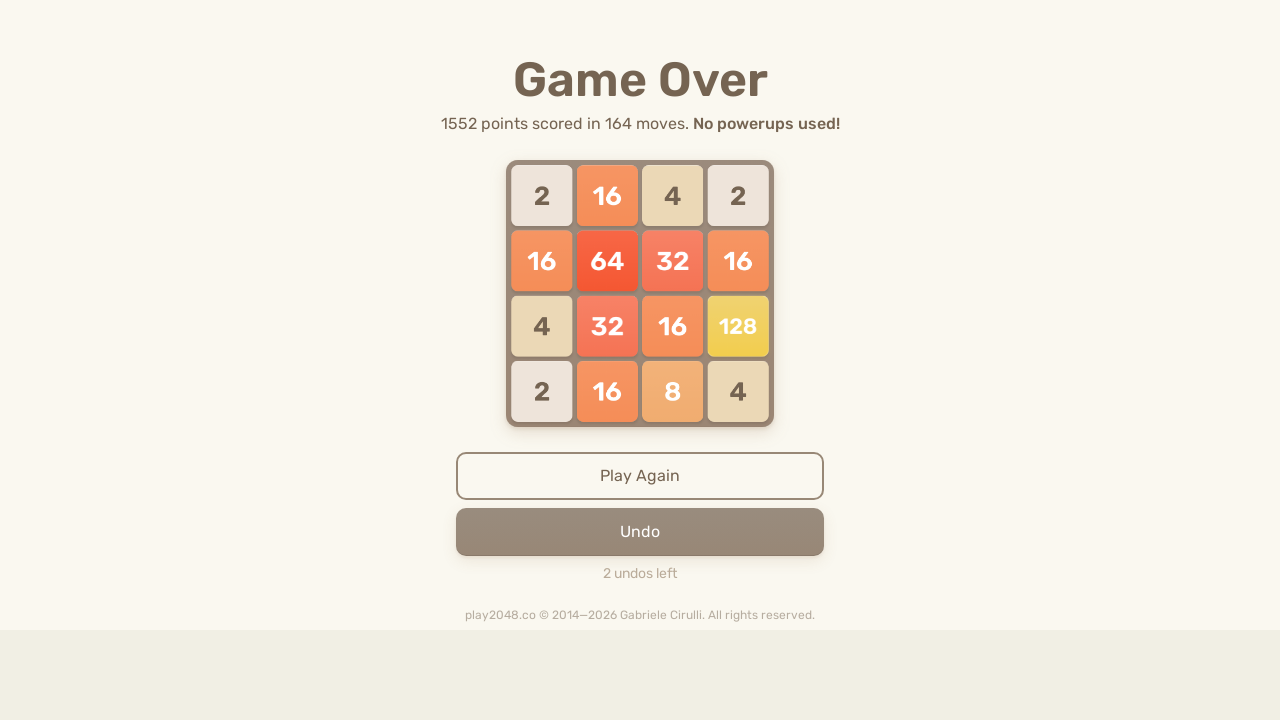

Waited 50ms for game response
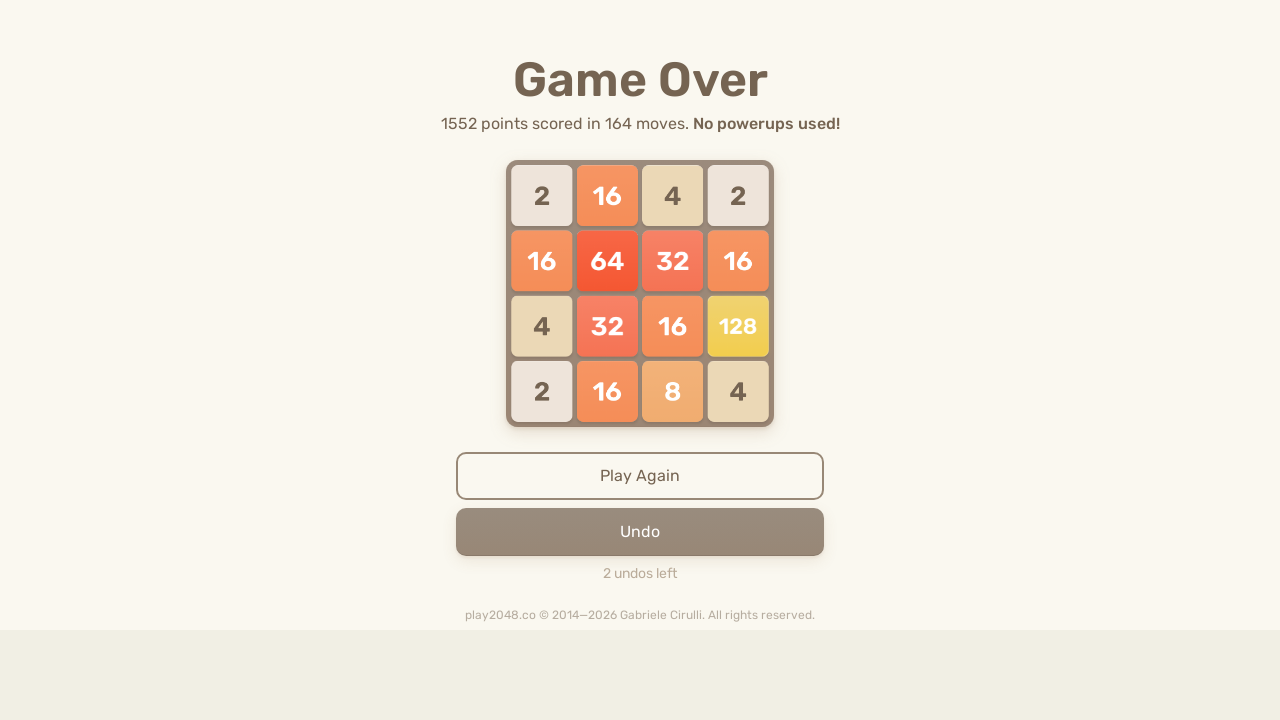

Pressed ArrowRight key in second round
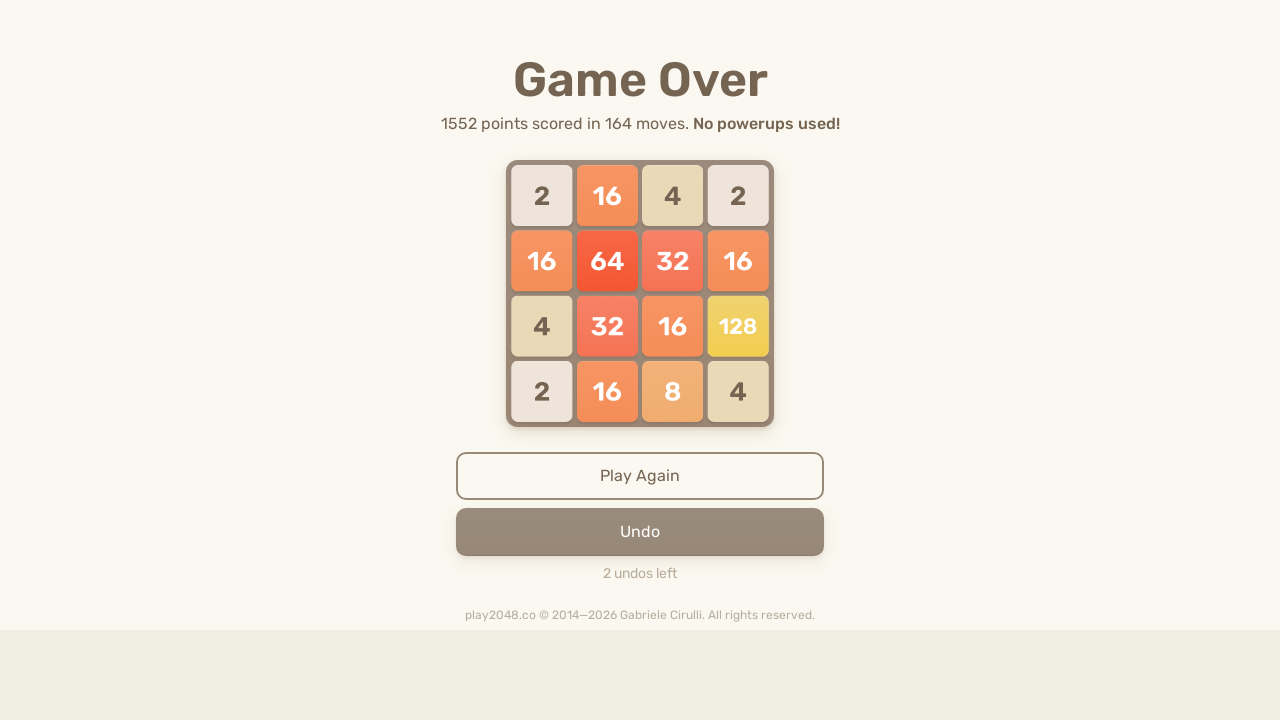

Waited 50ms for game response
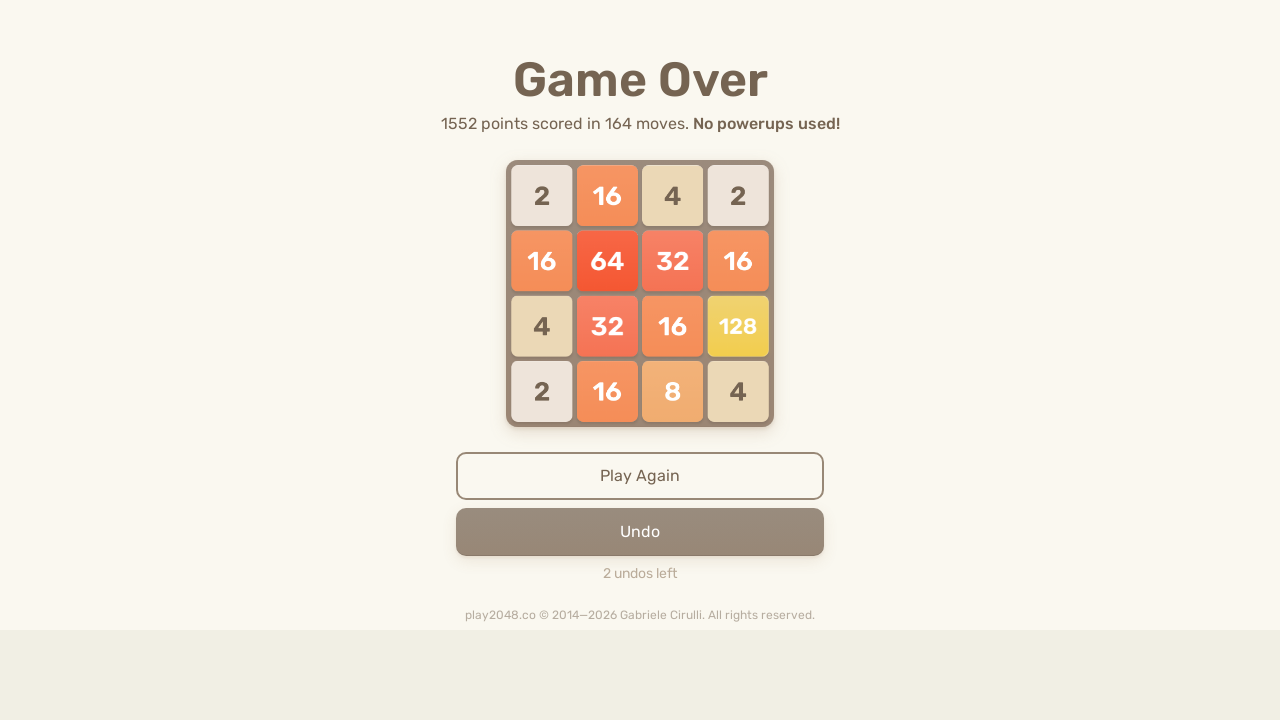

Pressed ArrowDown key in second round
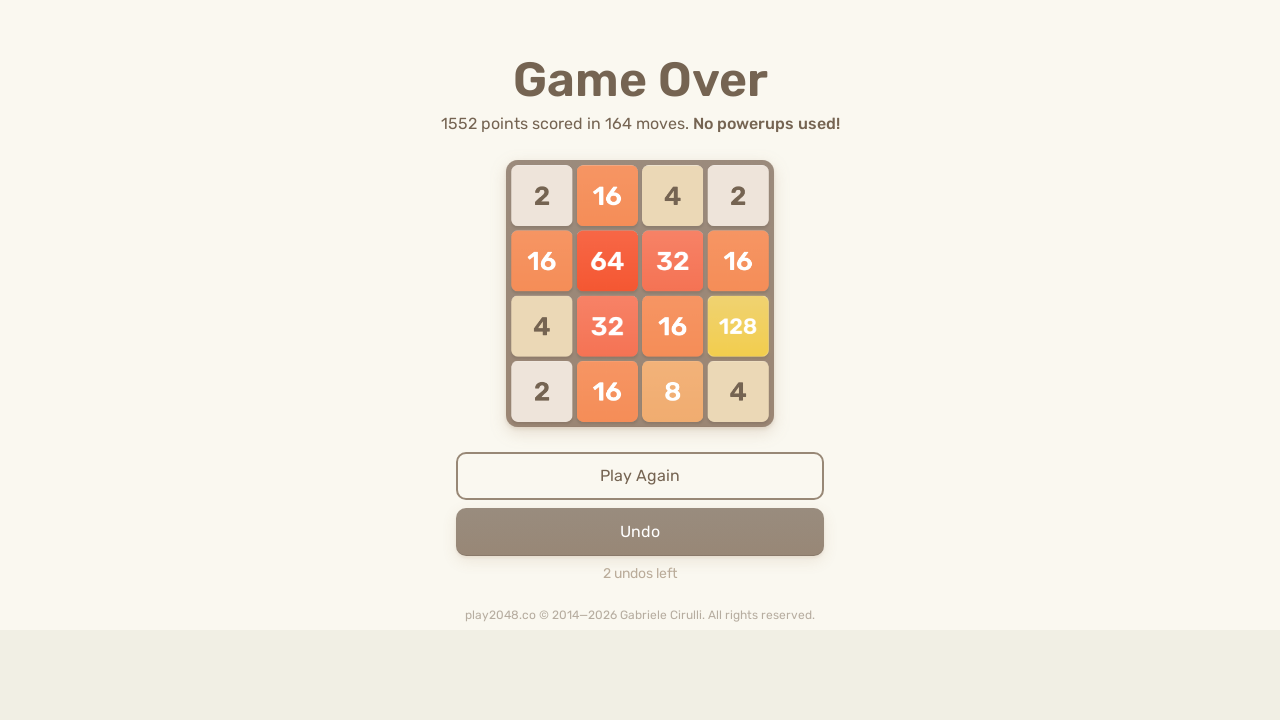

Waited 50ms for game response
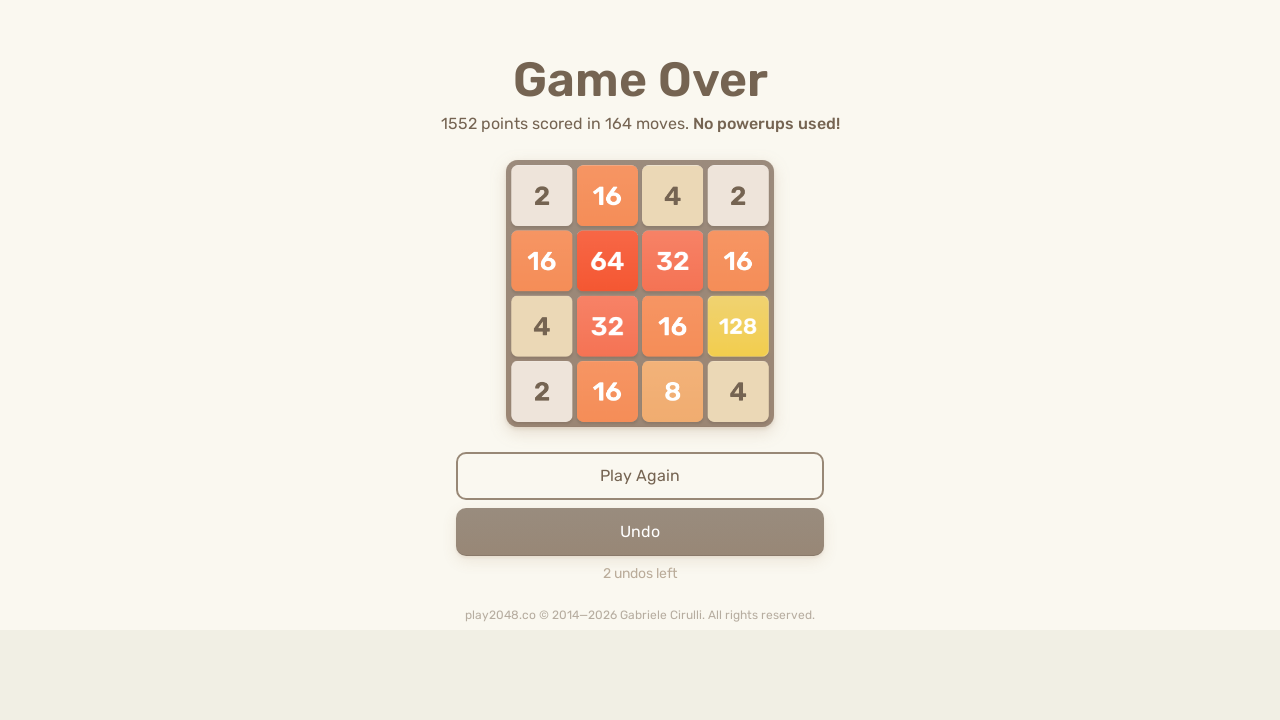

Pressed ArrowLeft key in second round
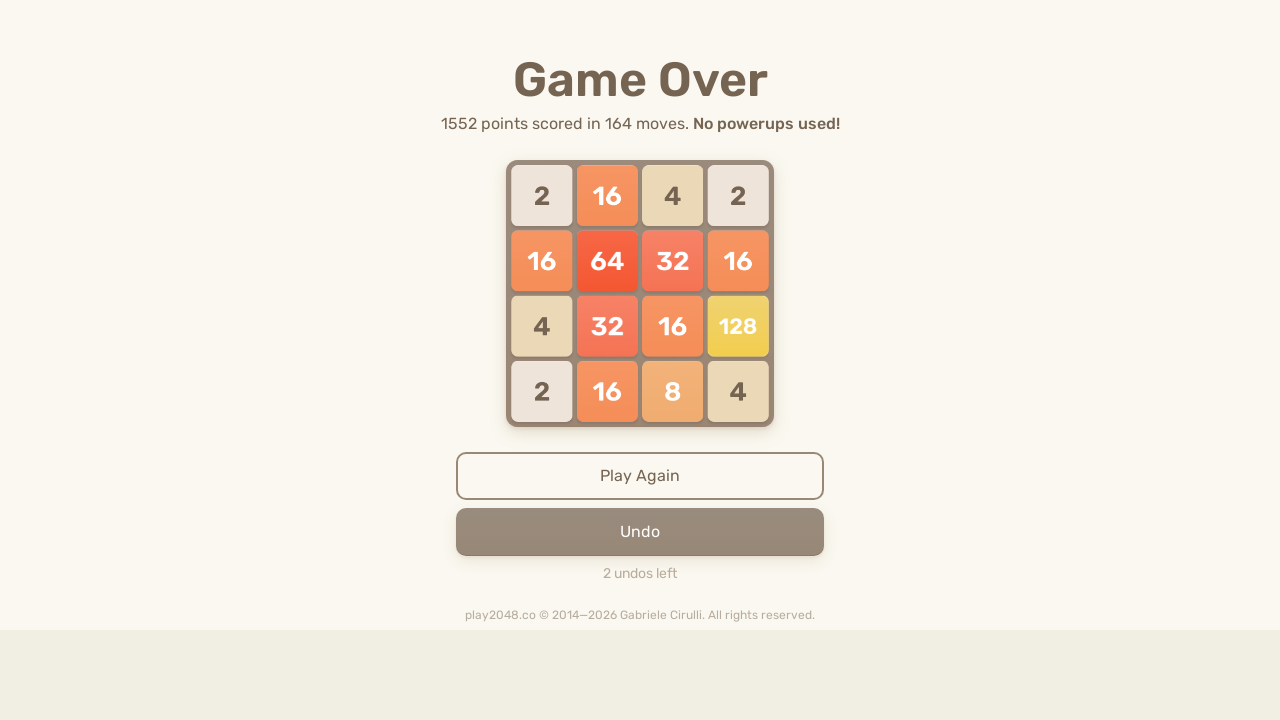

Waited 50ms for game response
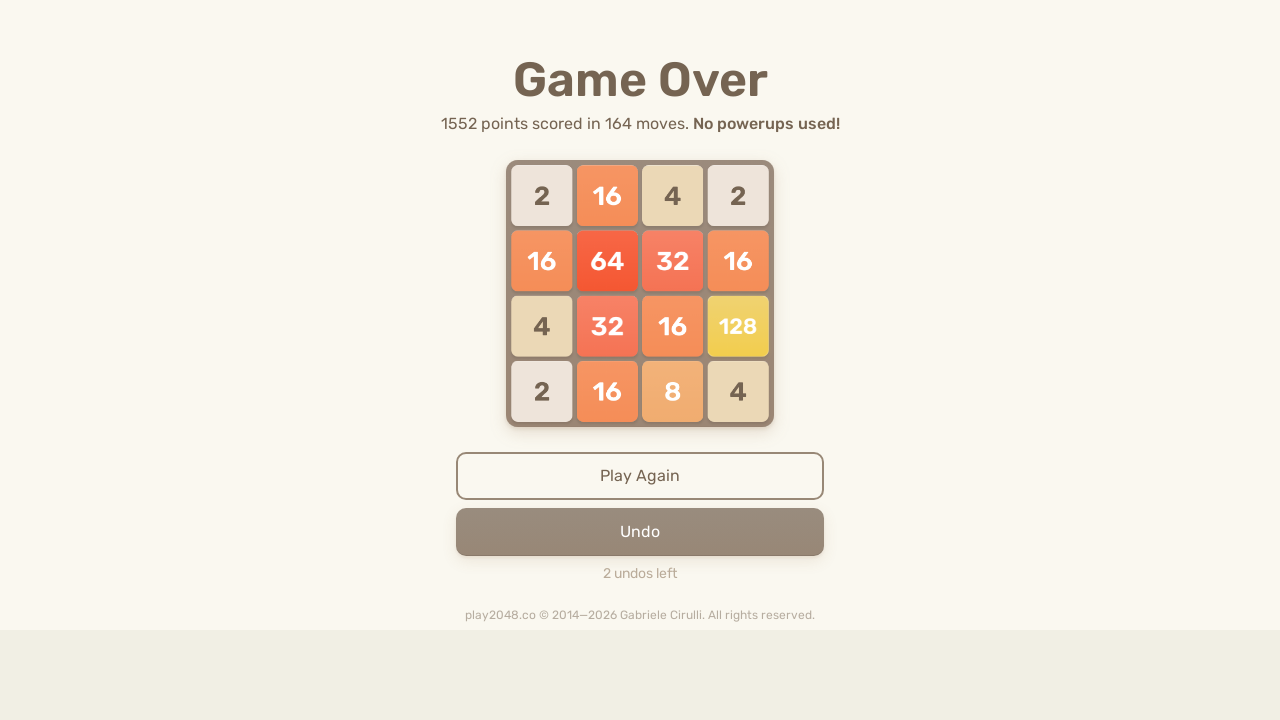

Pressed ArrowUp key in second round
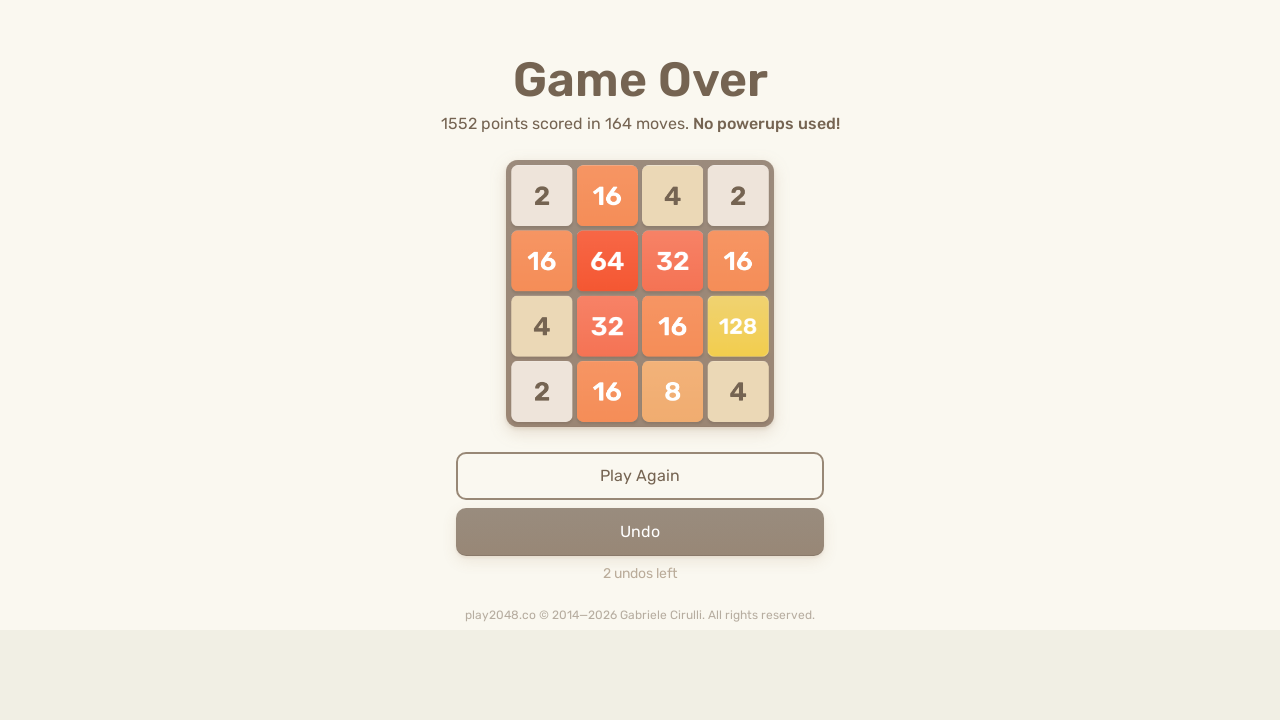

Waited 50ms for game response
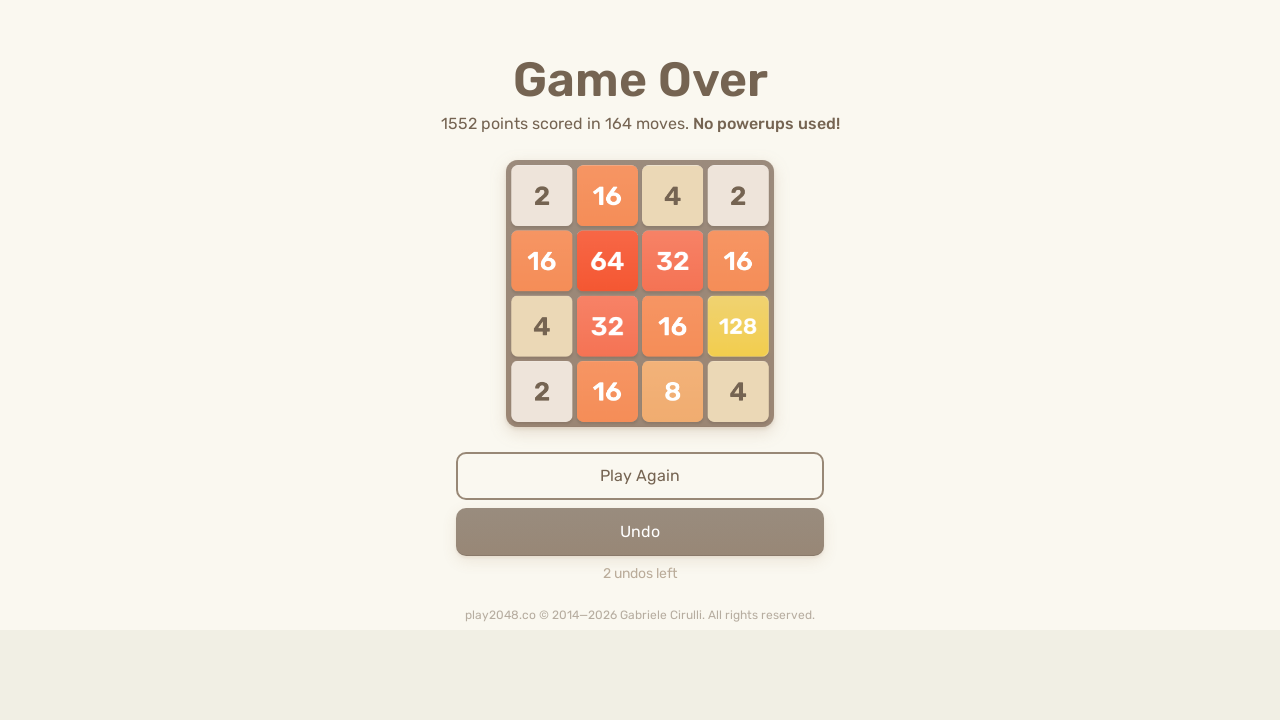

Pressed ArrowRight key in second round
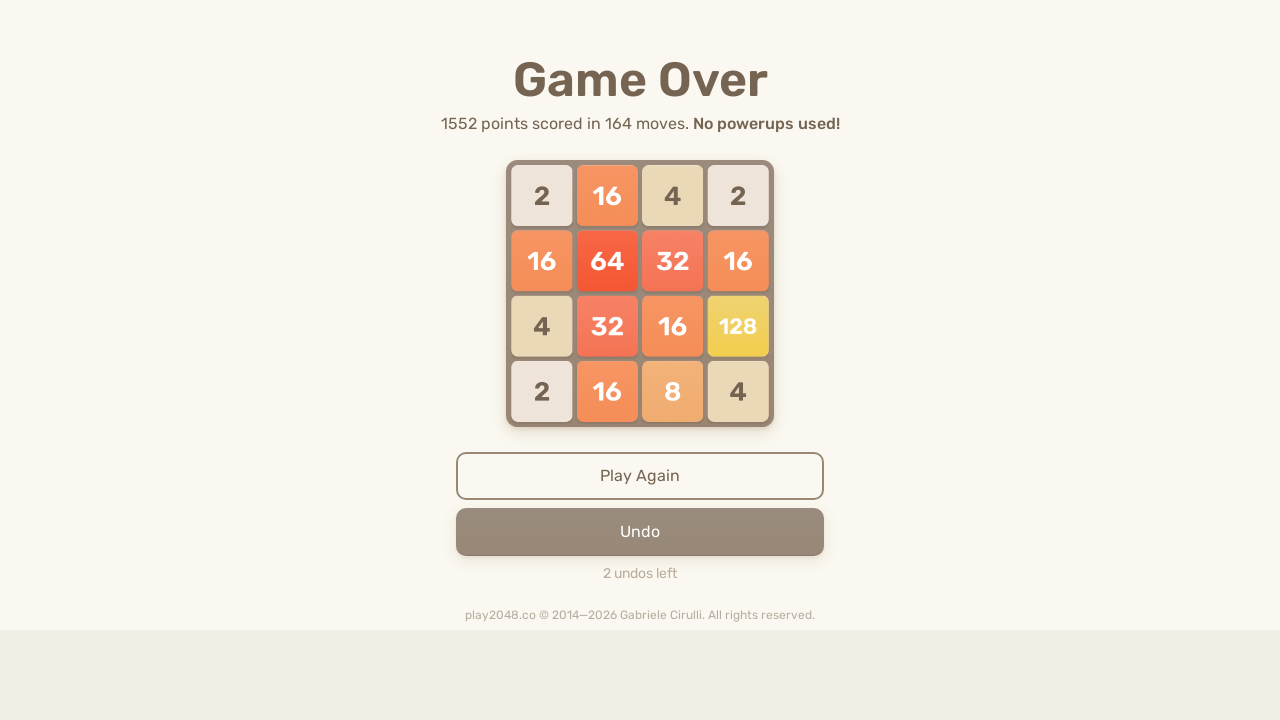

Waited 50ms for game response
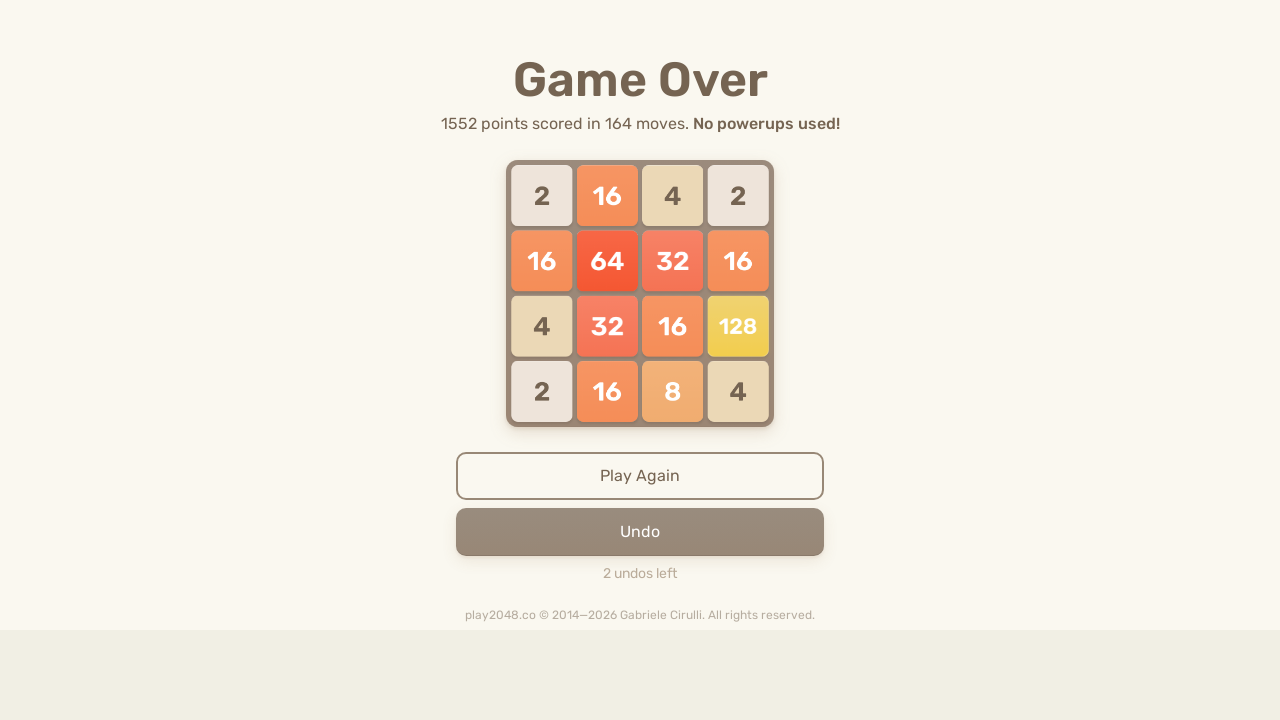

Pressed ArrowDown key in second round
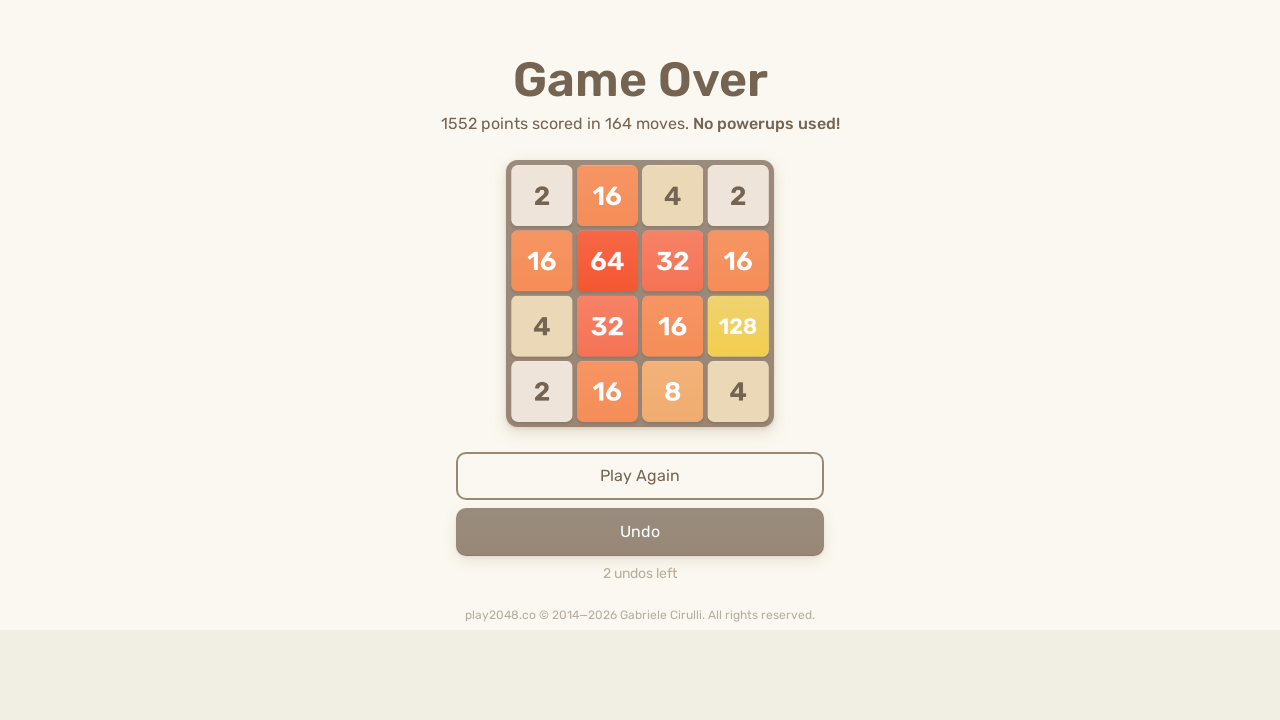

Waited 50ms for game response
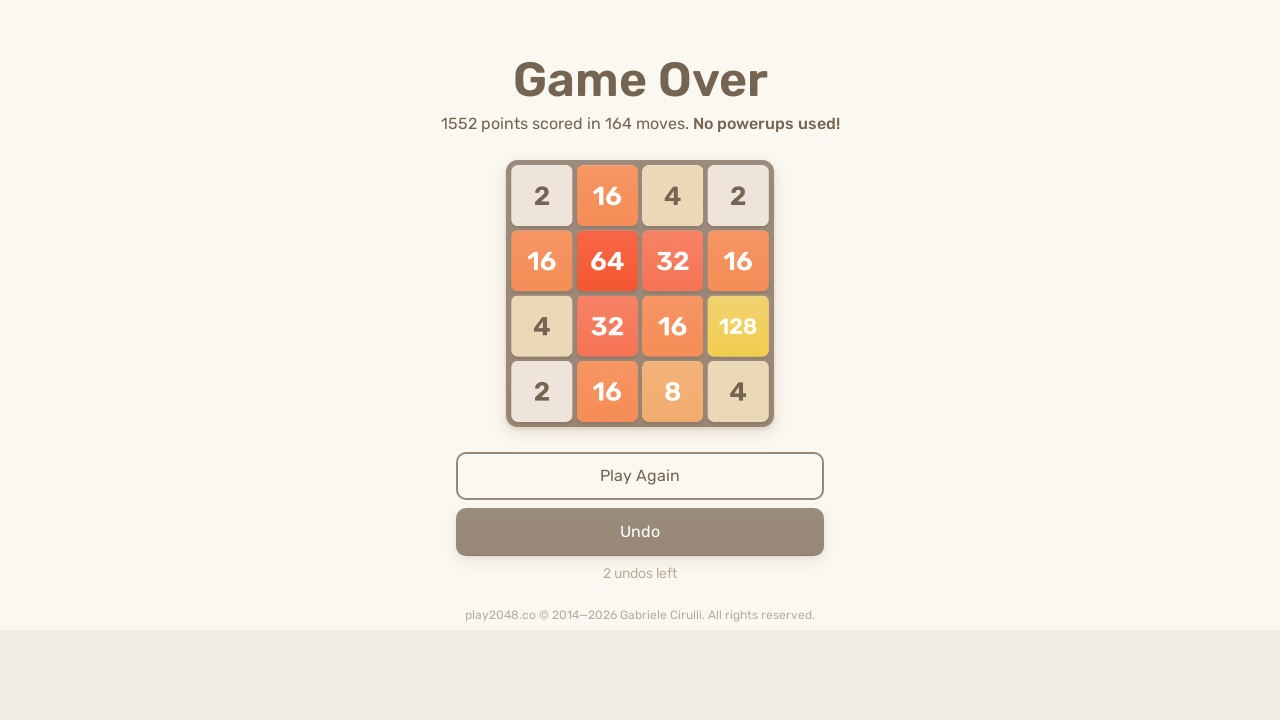

Pressed ArrowLeft key in second round
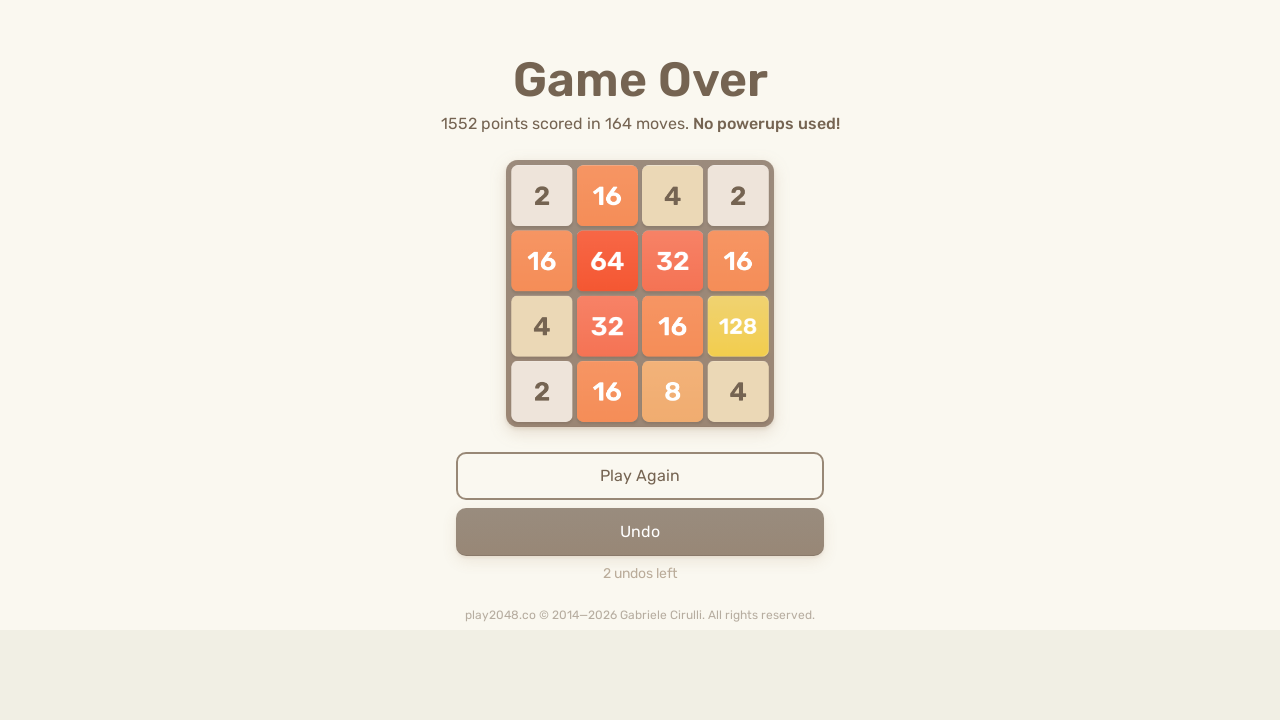

Waited 50ms for game response
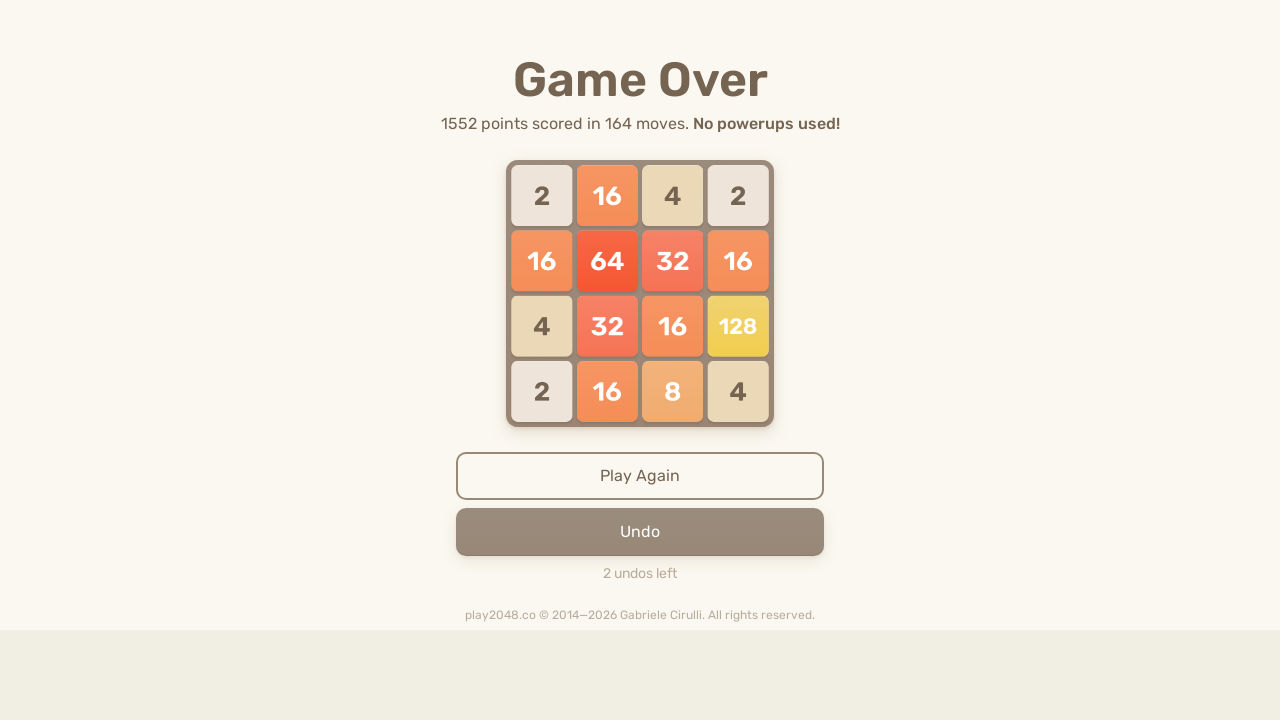

Pressed ArrowUp key in second round
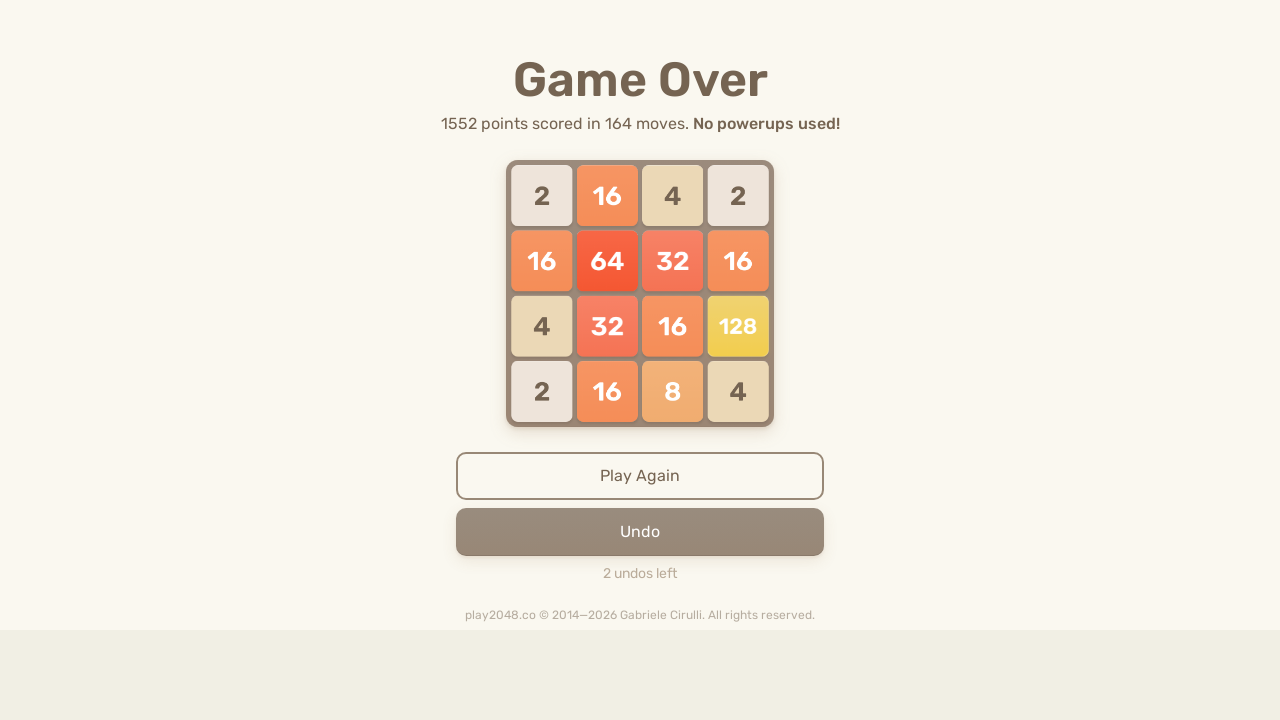

Waited 50ms for game response
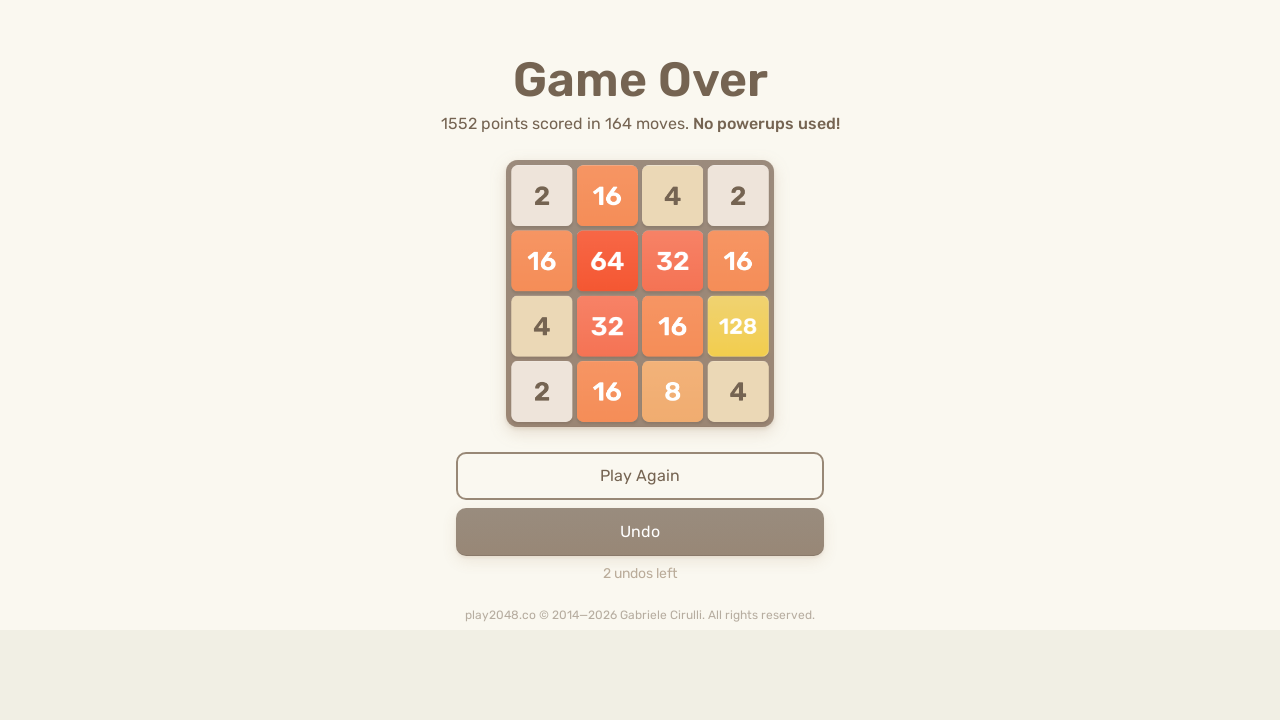

Pressed ArrowRight key in second round
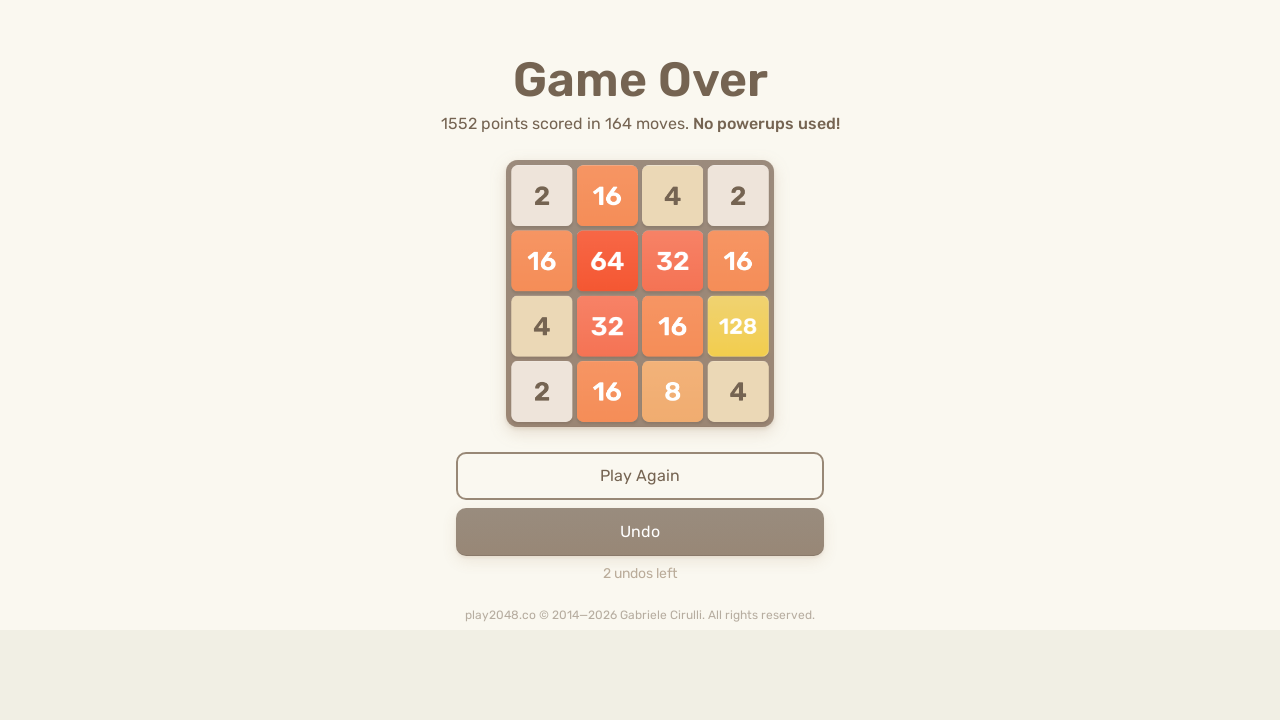

Waited 50ms for game response
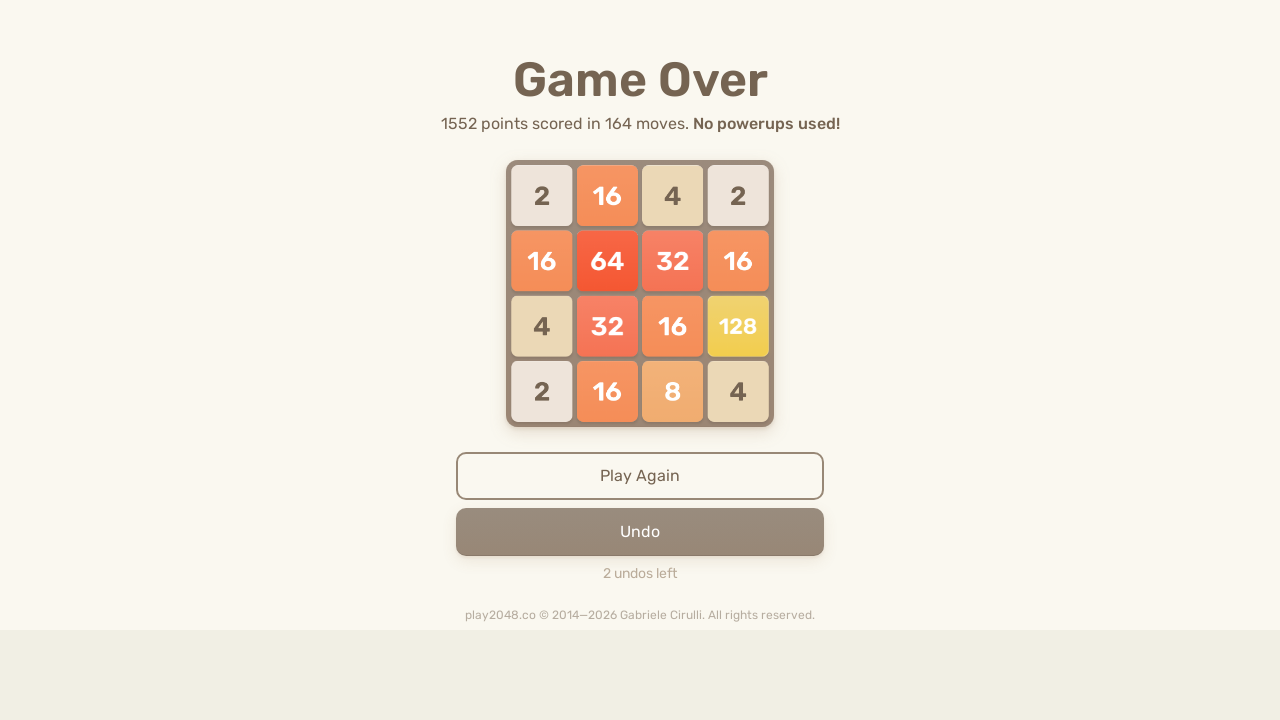

Pressed ArrowDown key in second round
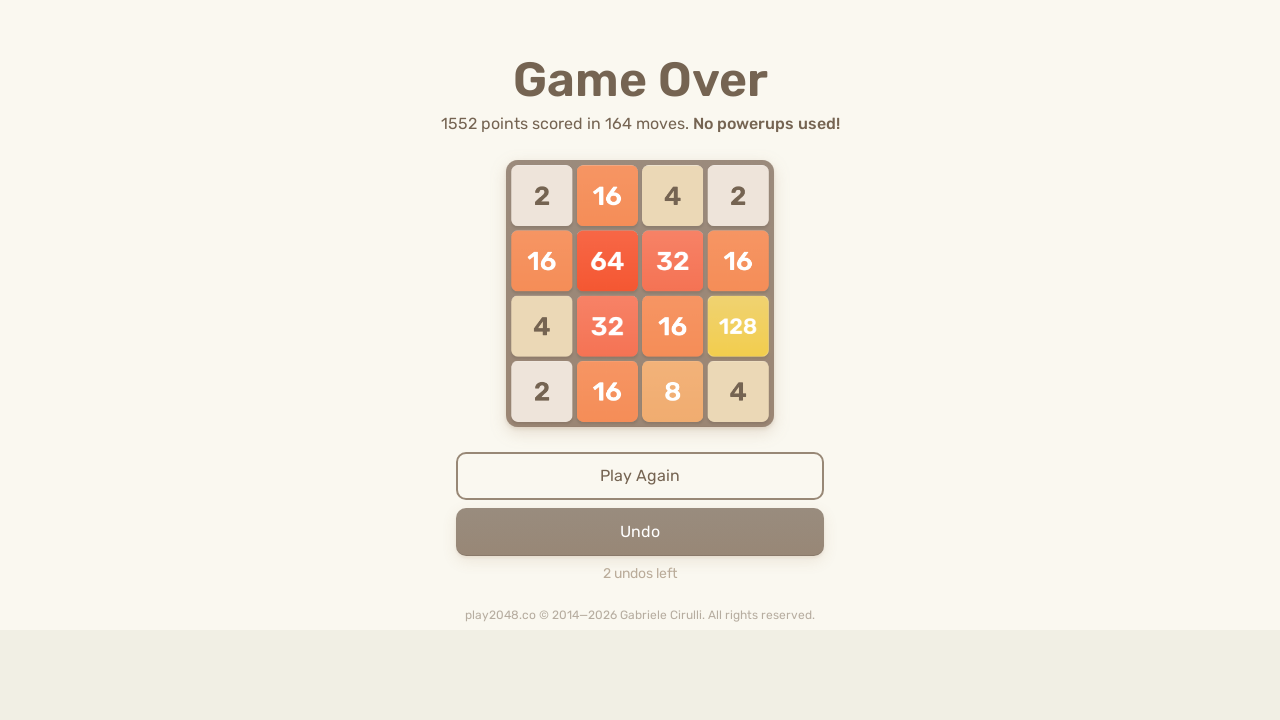

Waited 50ms for game response
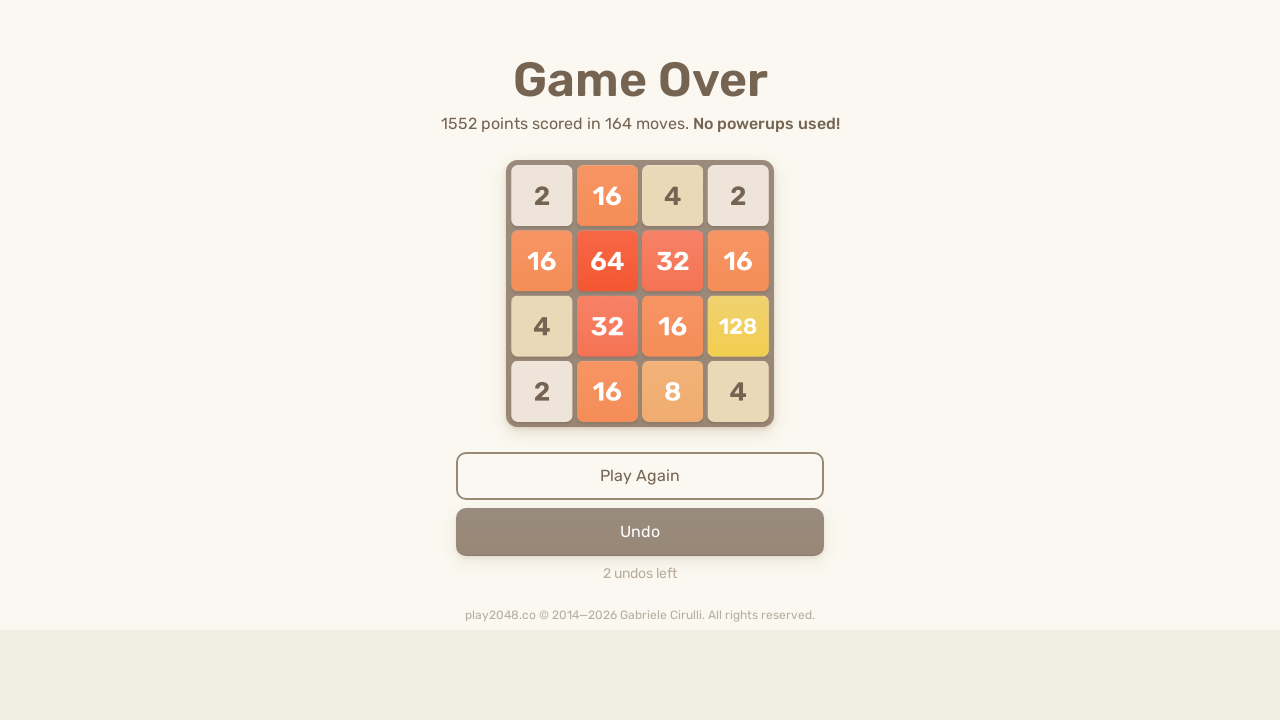

Pressed ArrowLeft key in second round
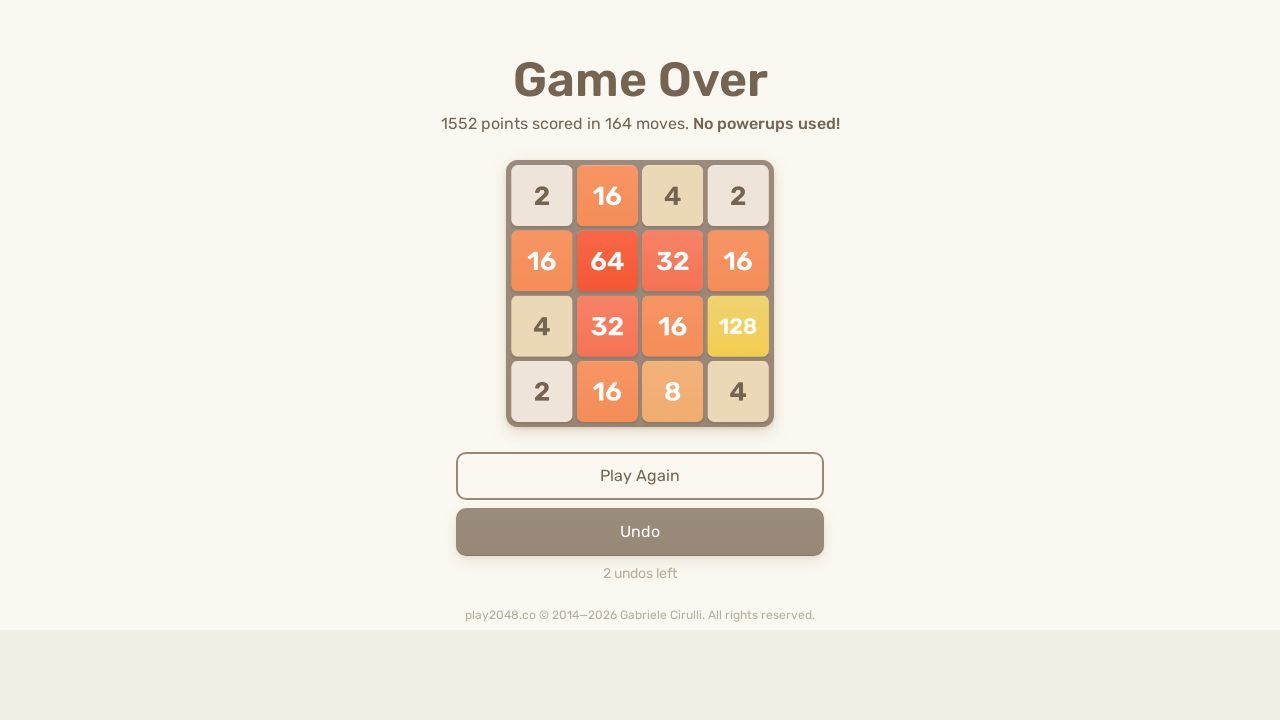

Waited 50ms for game response
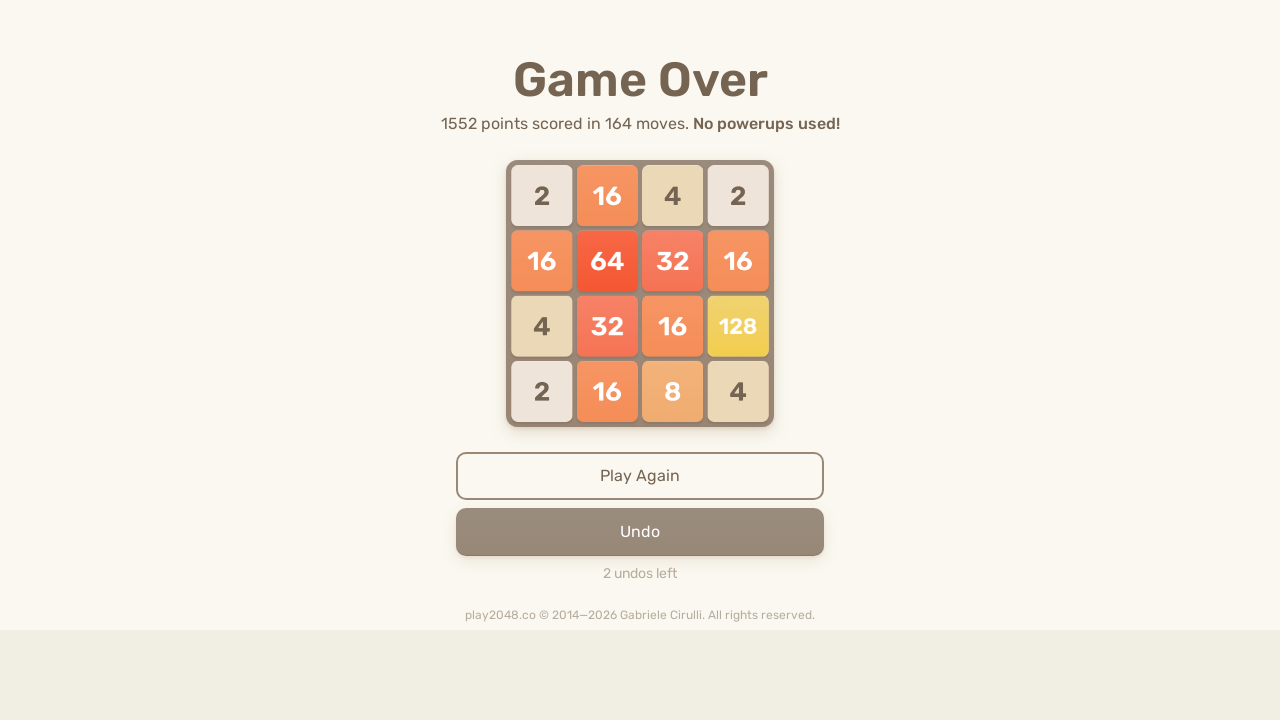

Pressed ArrowUp key in second round
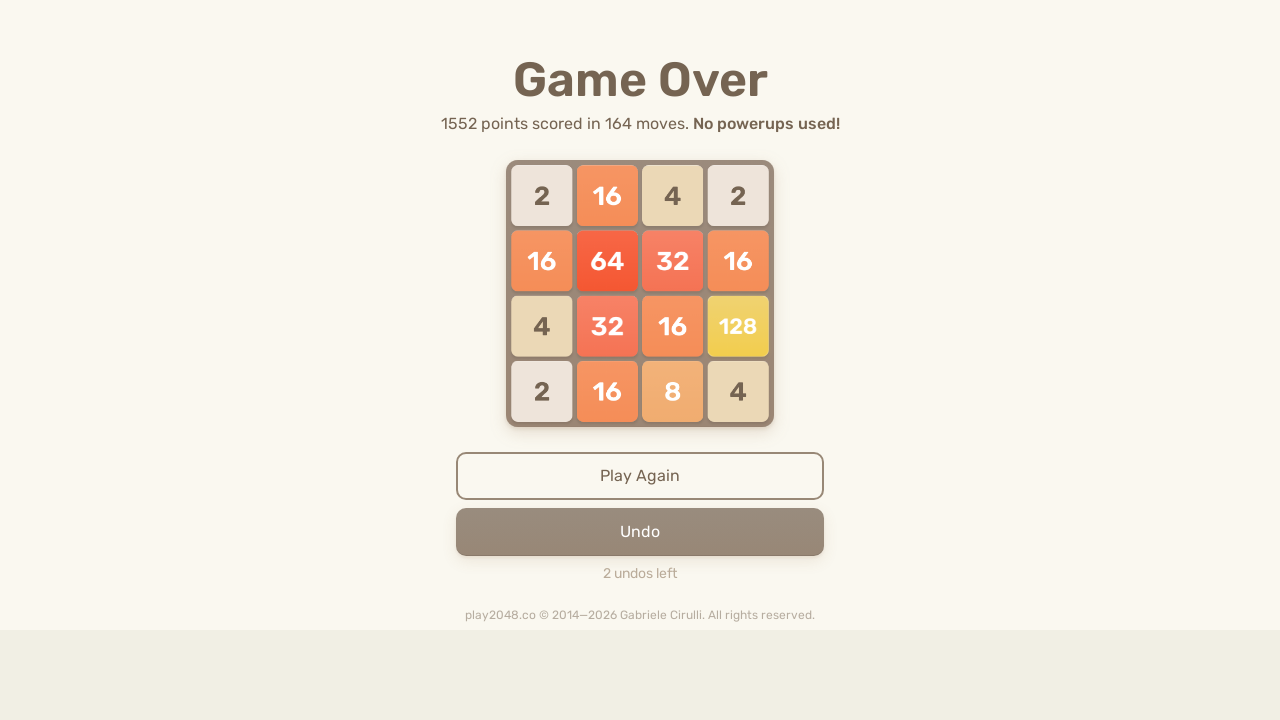

Waited 50ms for game response
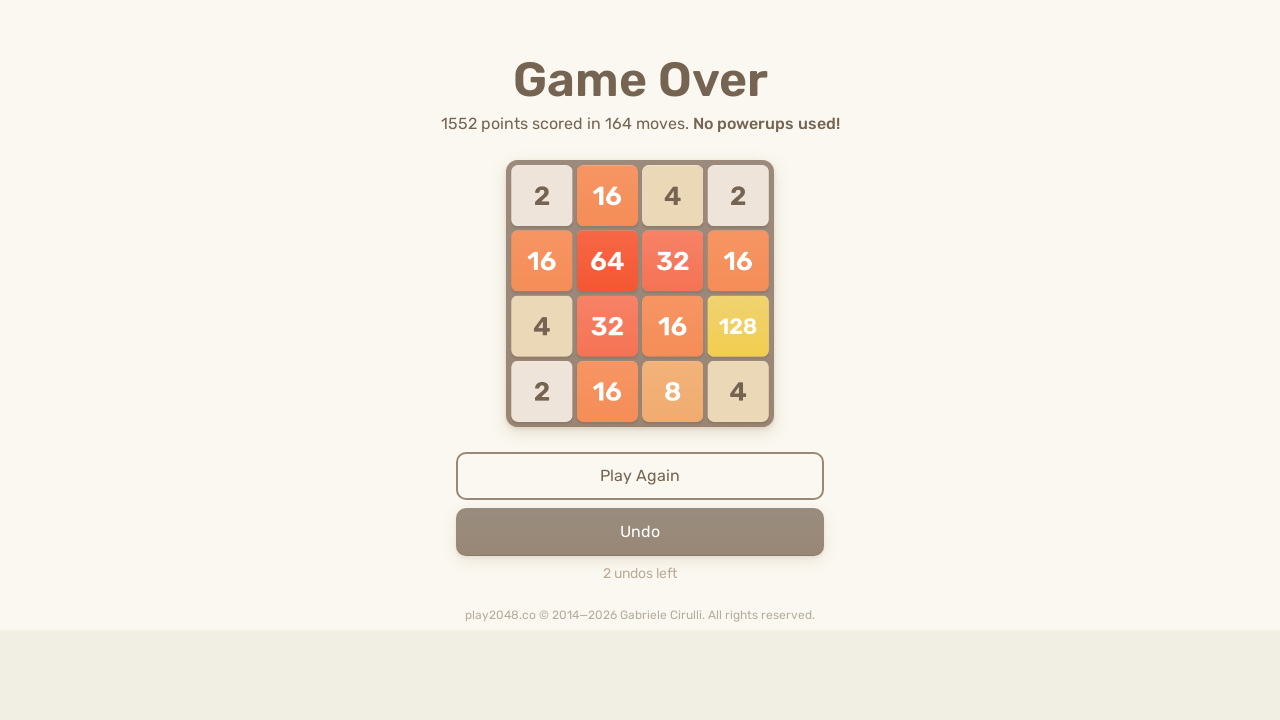

Pressed ArrowRight key in second round
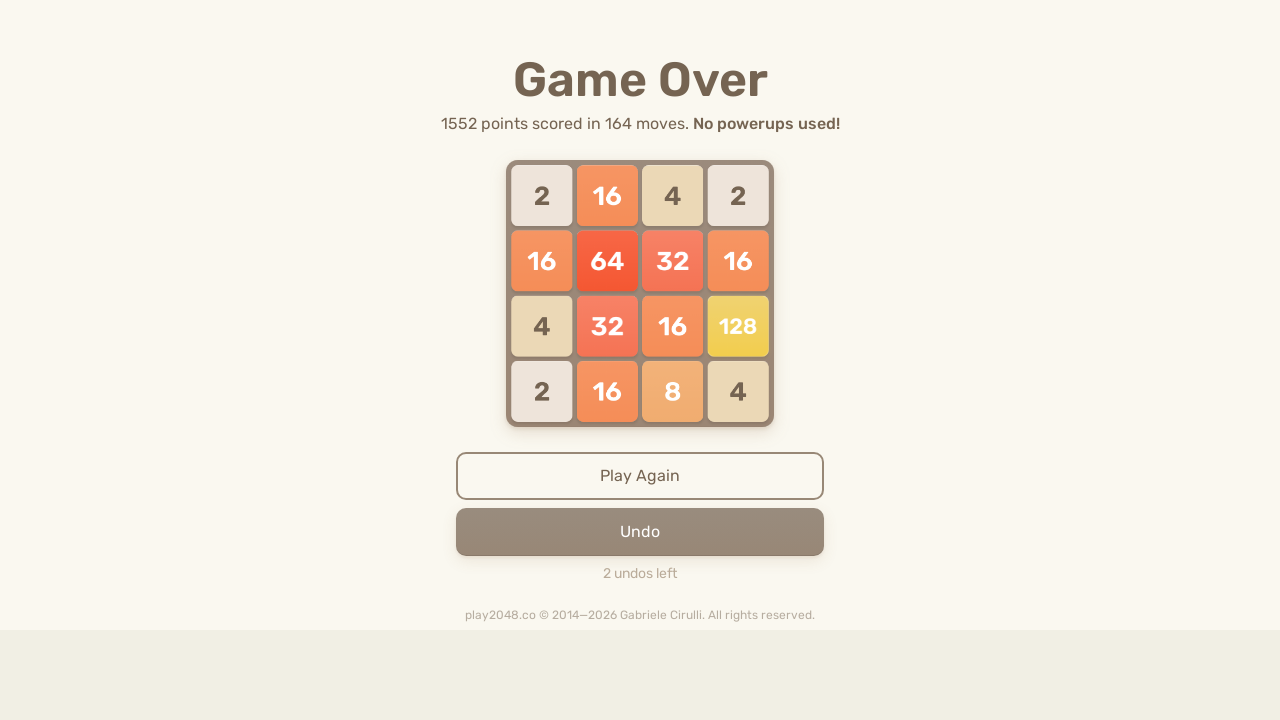

Waited 50ms for game response
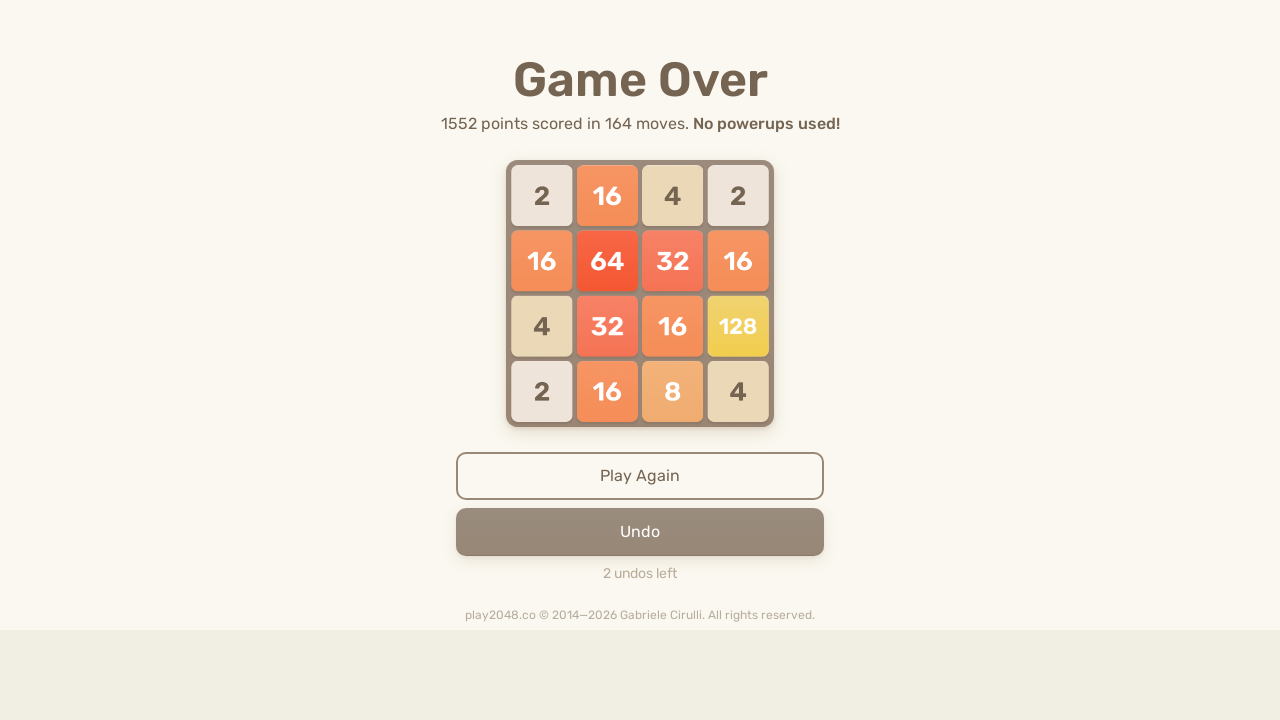

Pressed ArrowDown key in second round
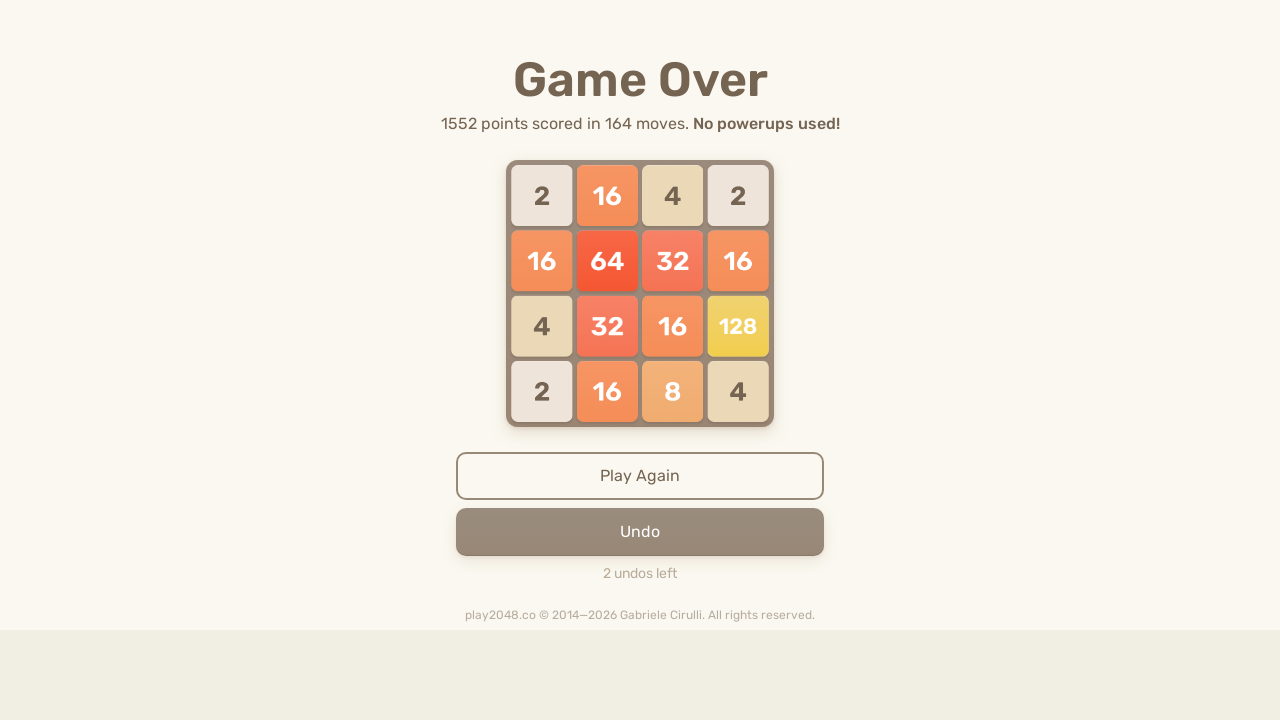

Waited 50ms for game response
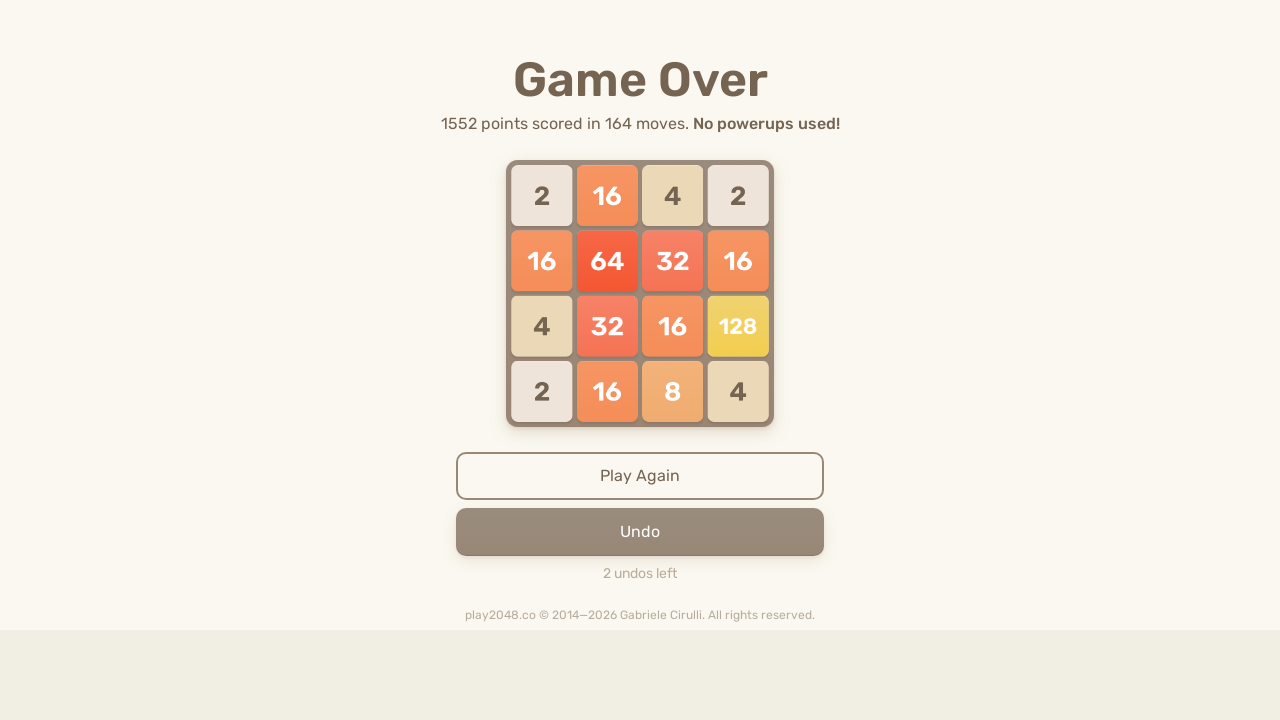

Pressed ArrowLeft key in second round
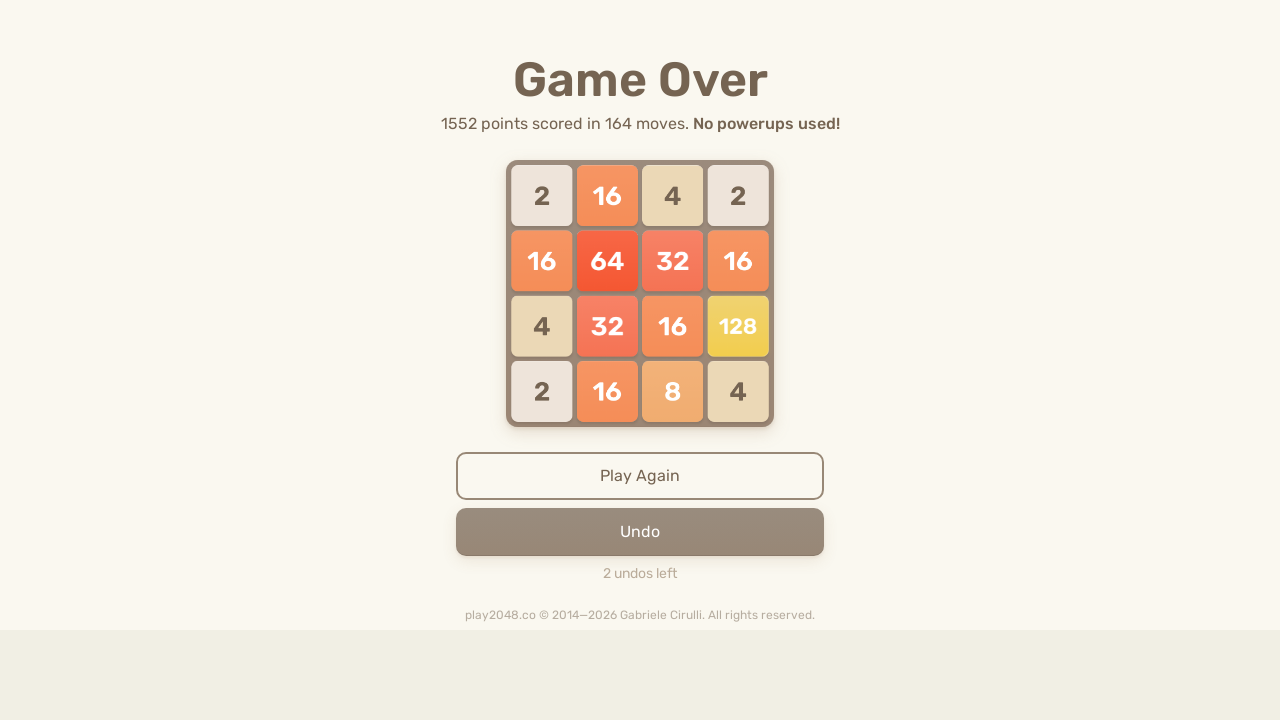

Waited 50ms for game response
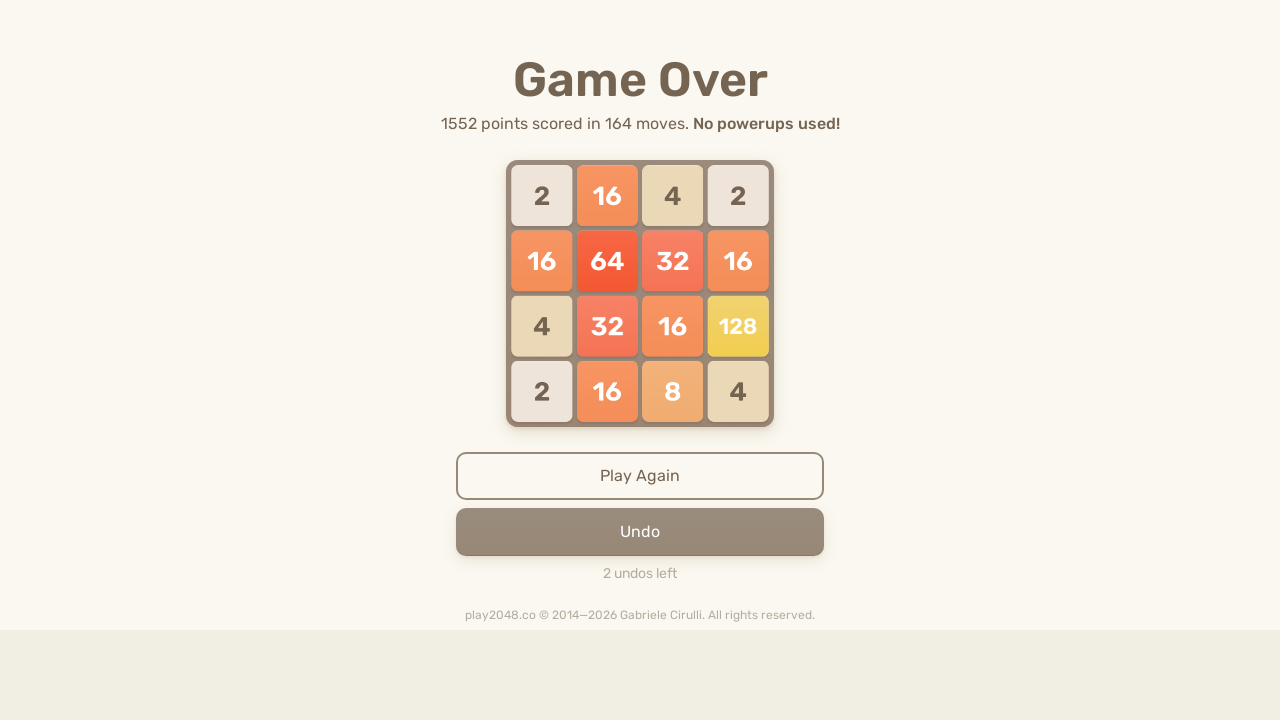

Pressed ArrowUp key in second round
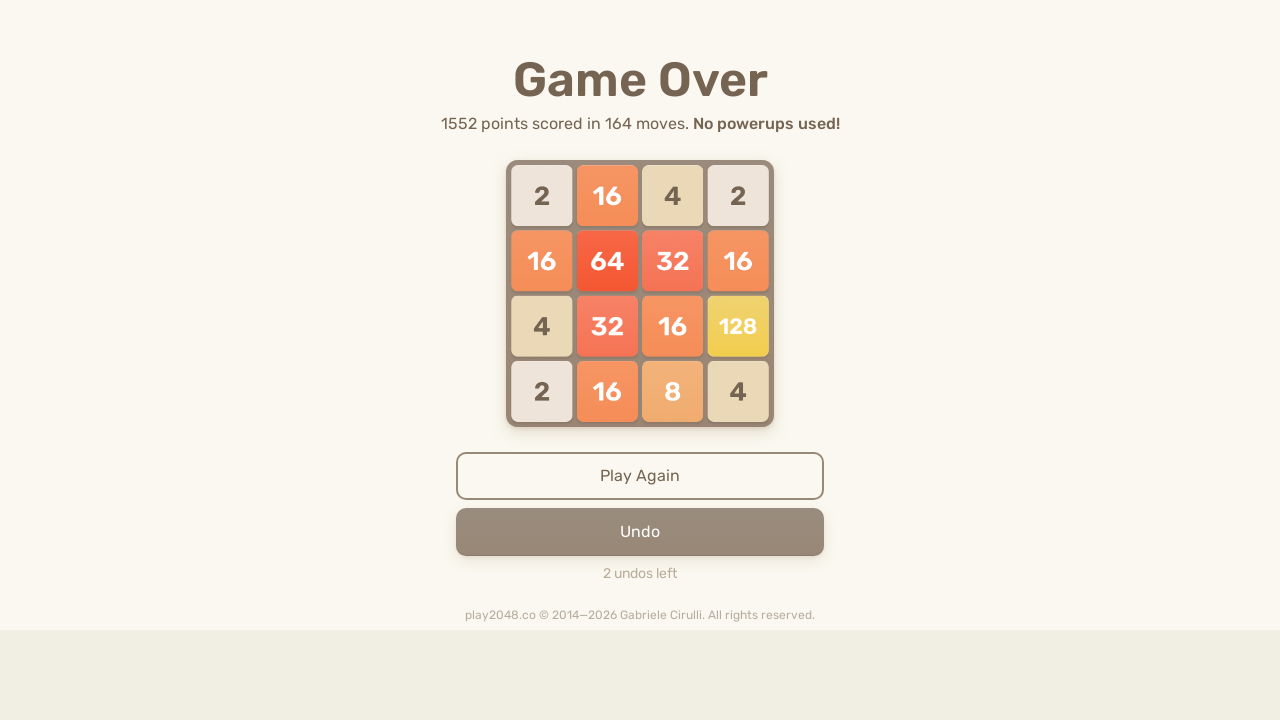

Waited 50ms for game response
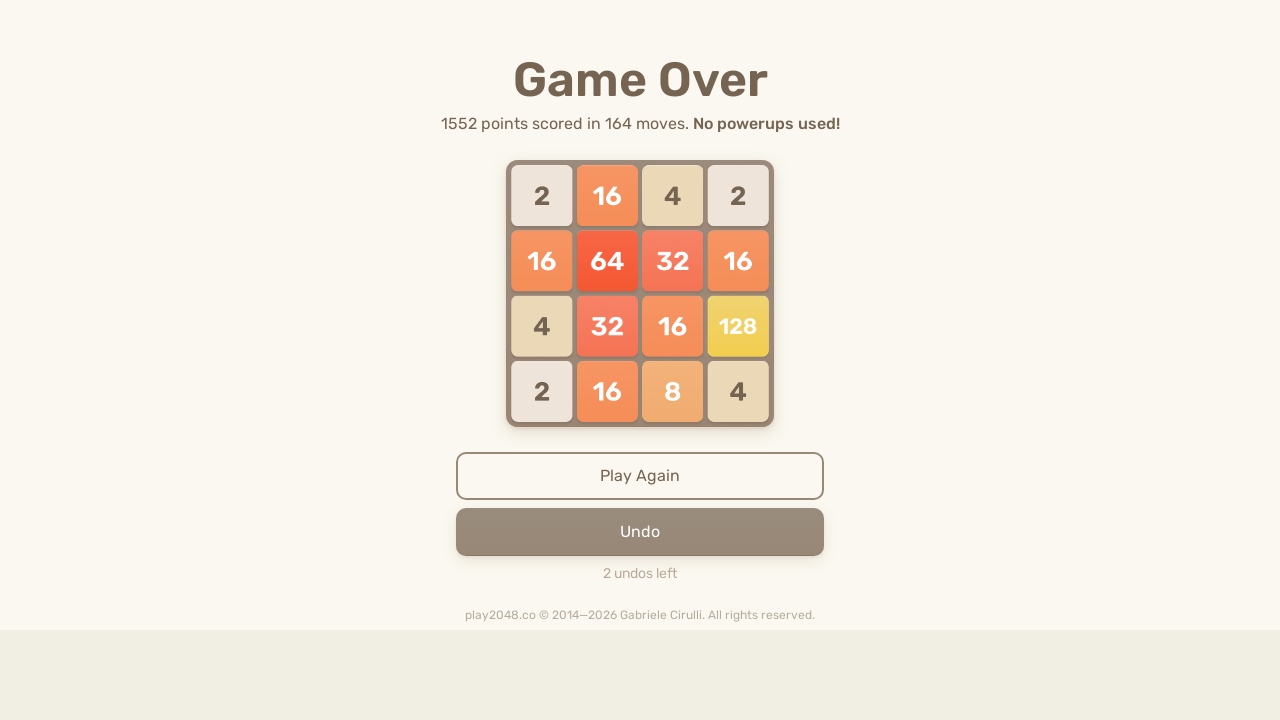

Pressed ArrowRight key in second round
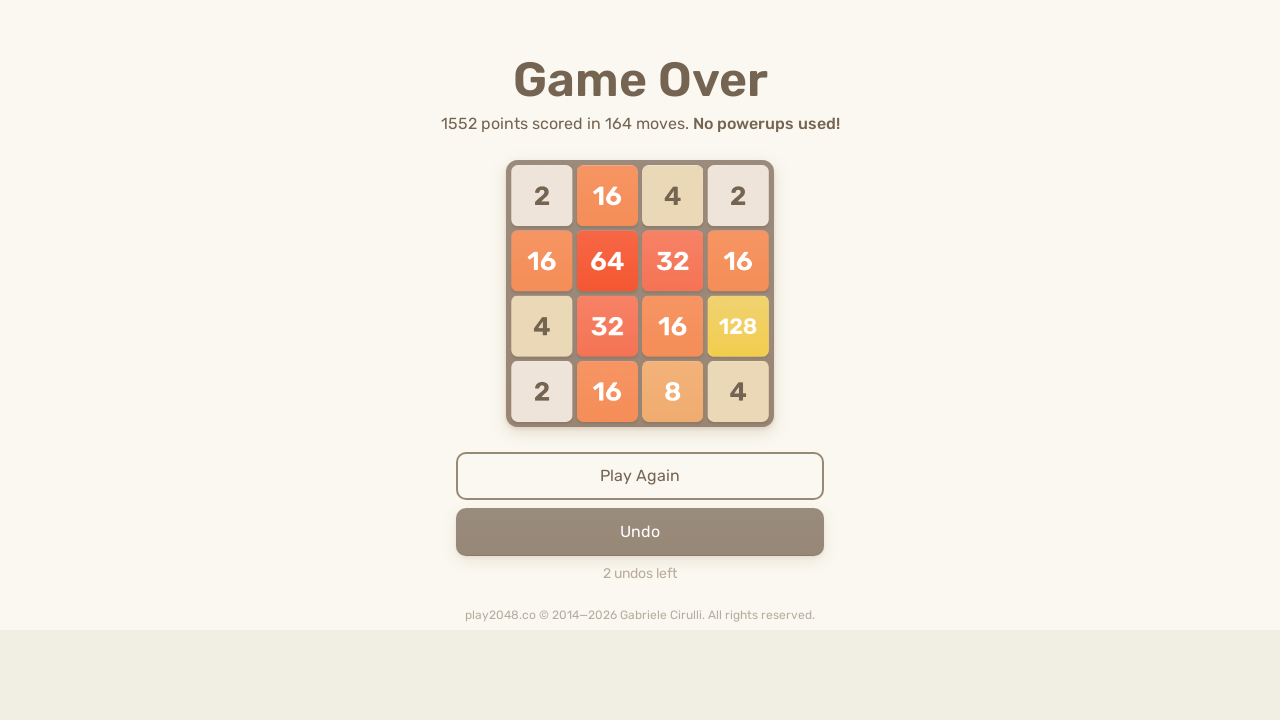

Waited 50ms for game response
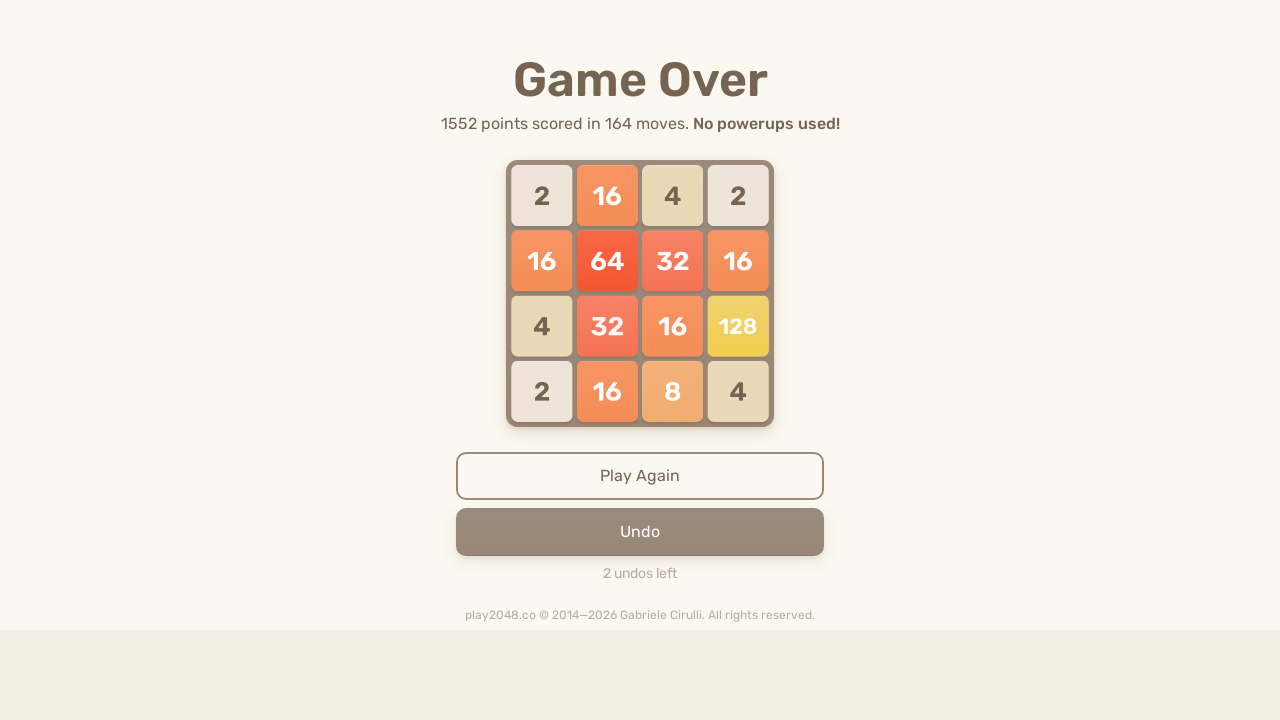

Pressed ArrowDown key in second round
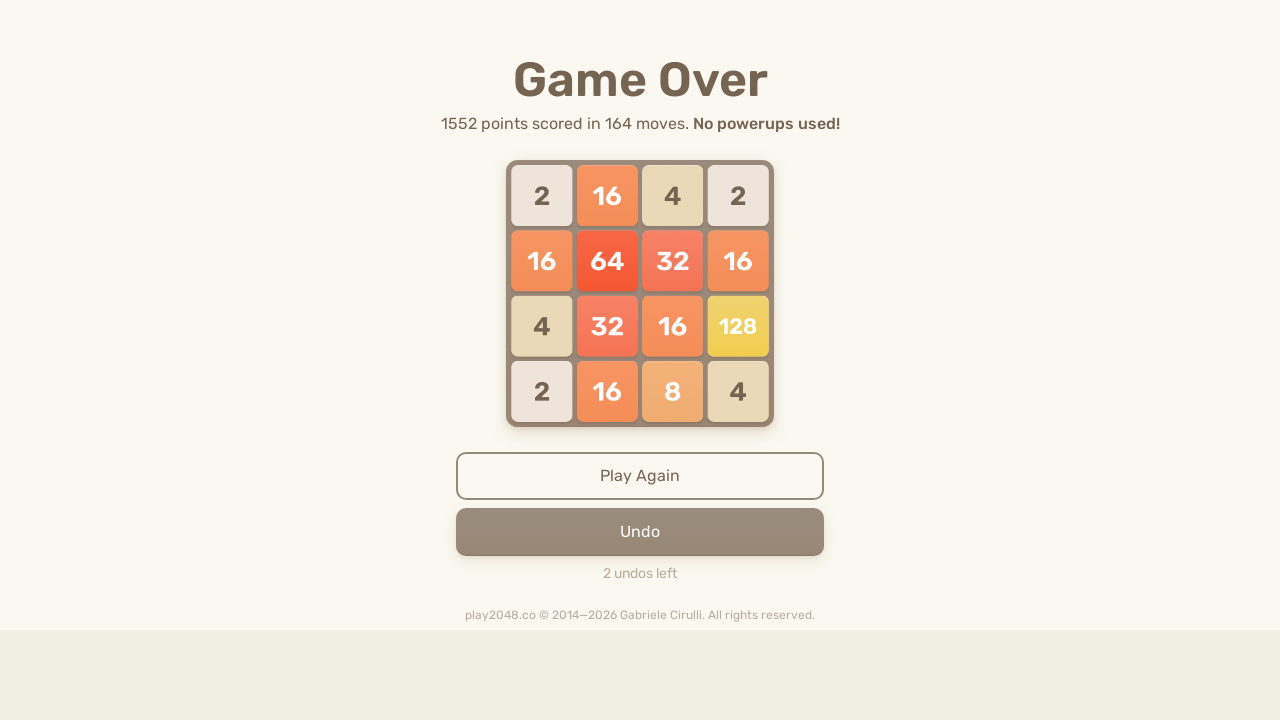

Waited 50ms for game response
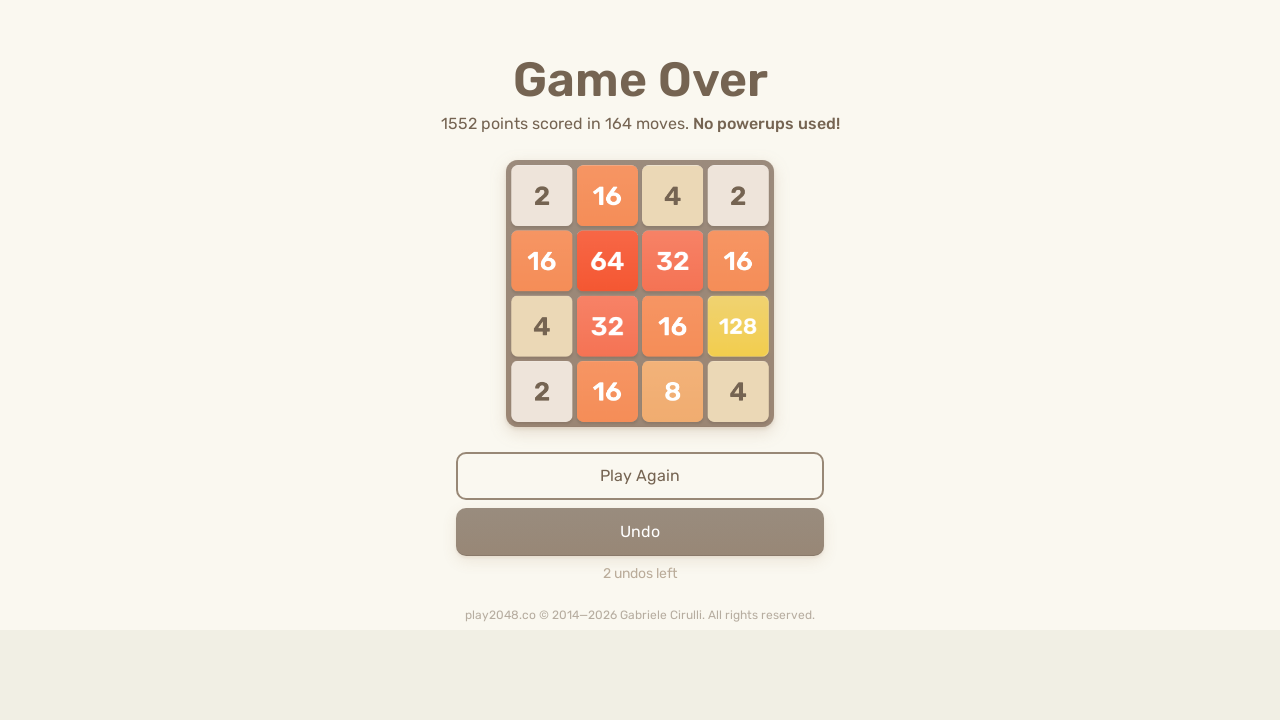

Pressed ArrowLeft key in second round
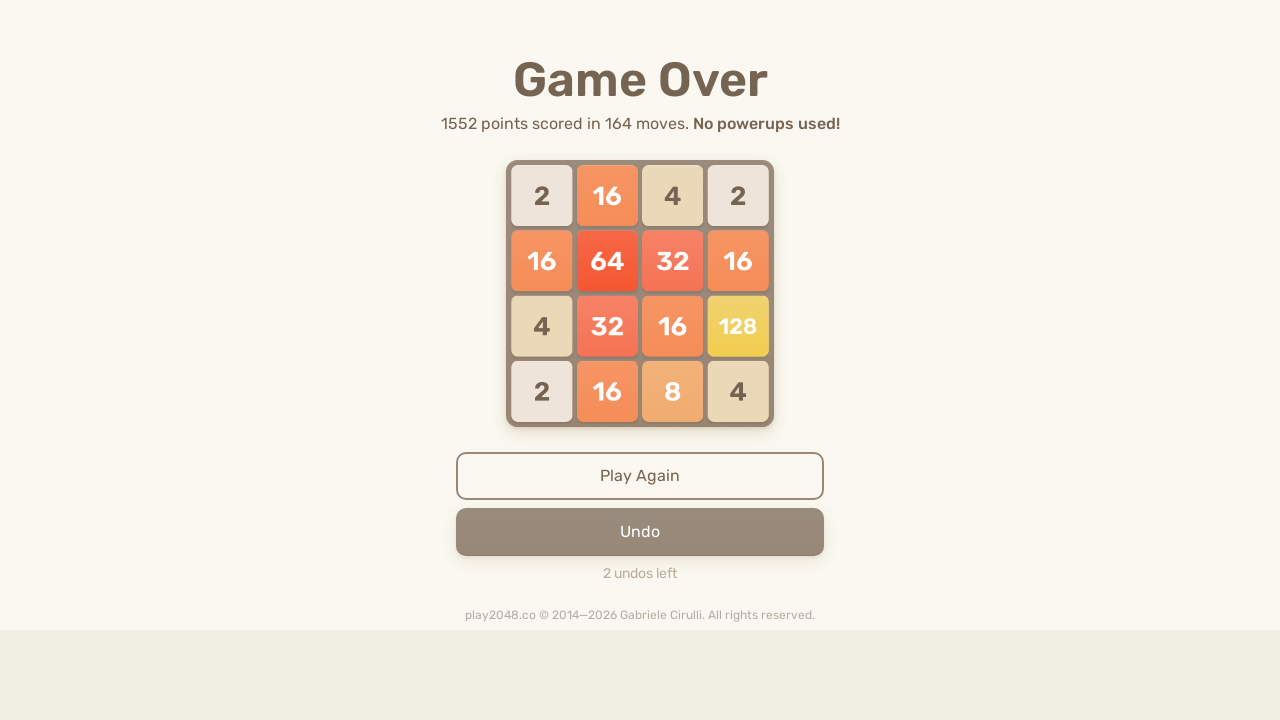

Waited 50ms for game response
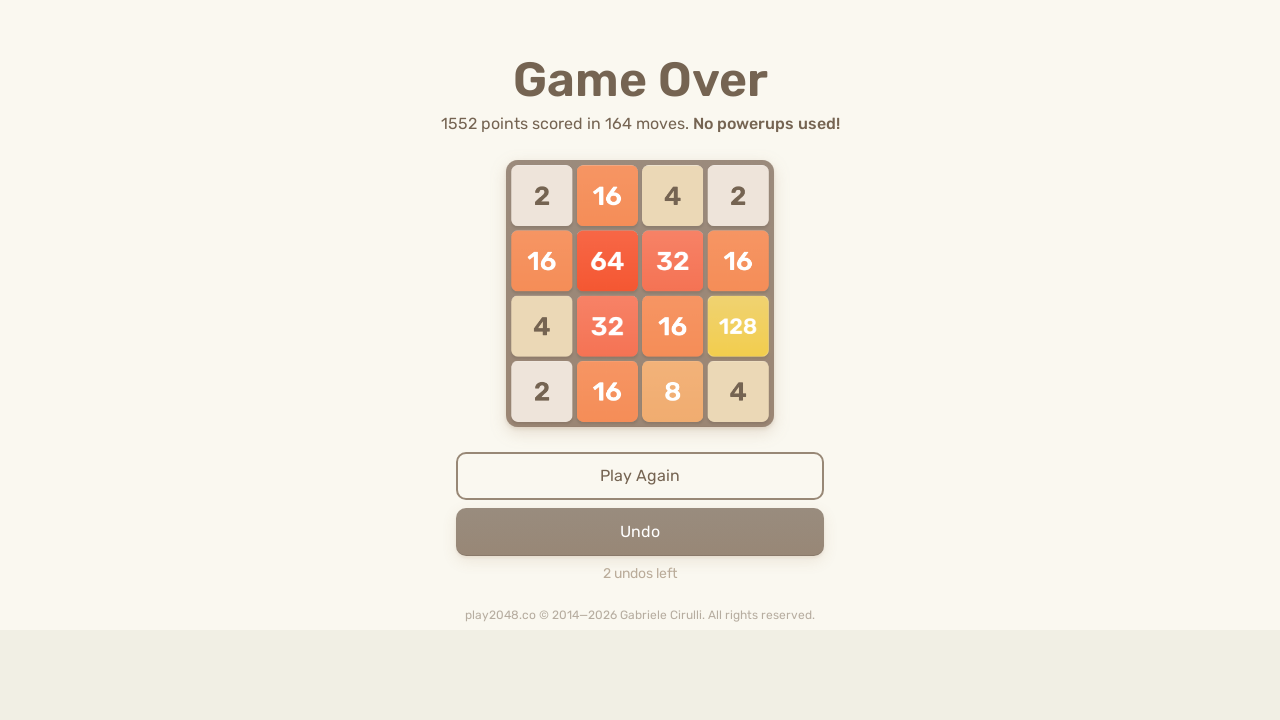

Pressed ArrowUp key in second round
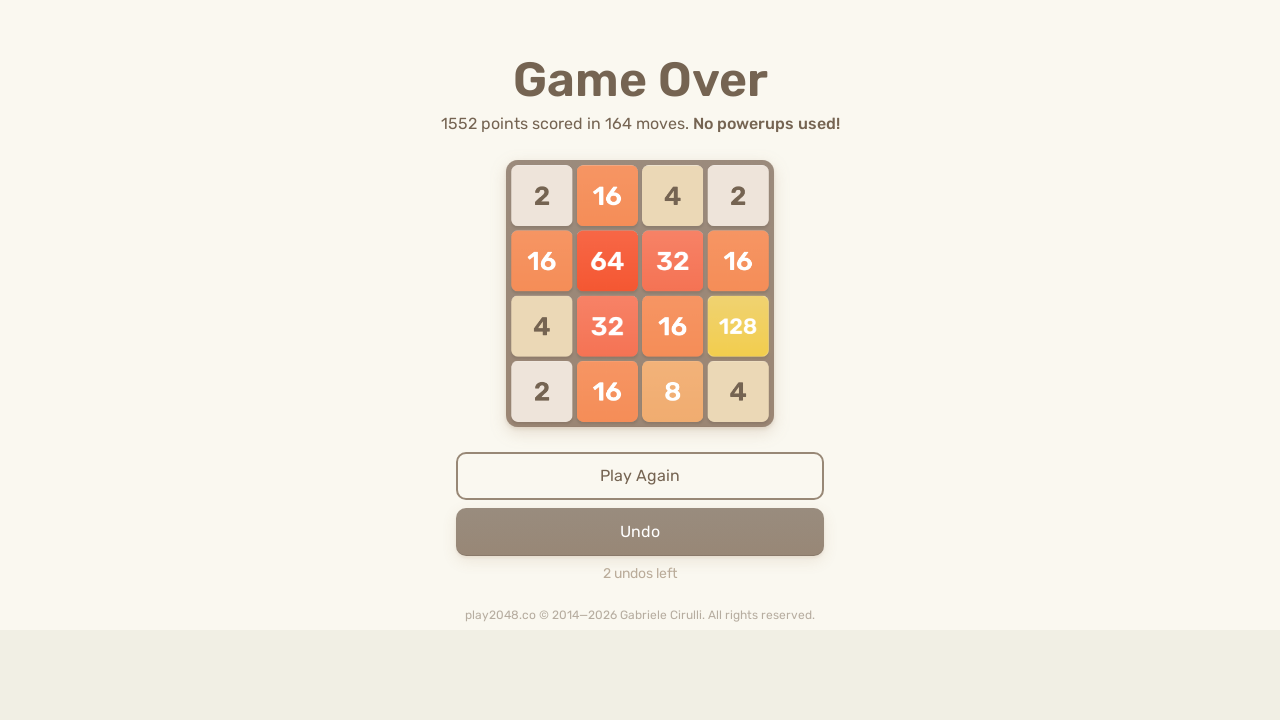

Waited 50ms for game response
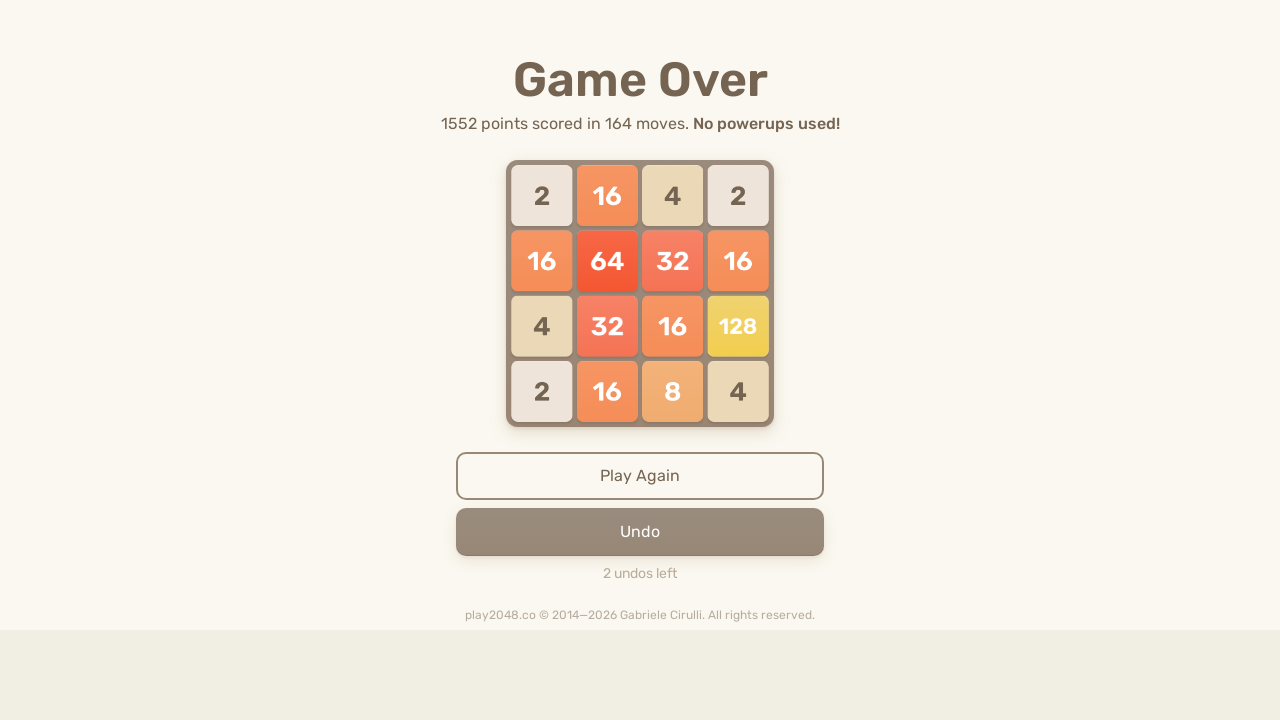

Pressed ArrowRight key in second round
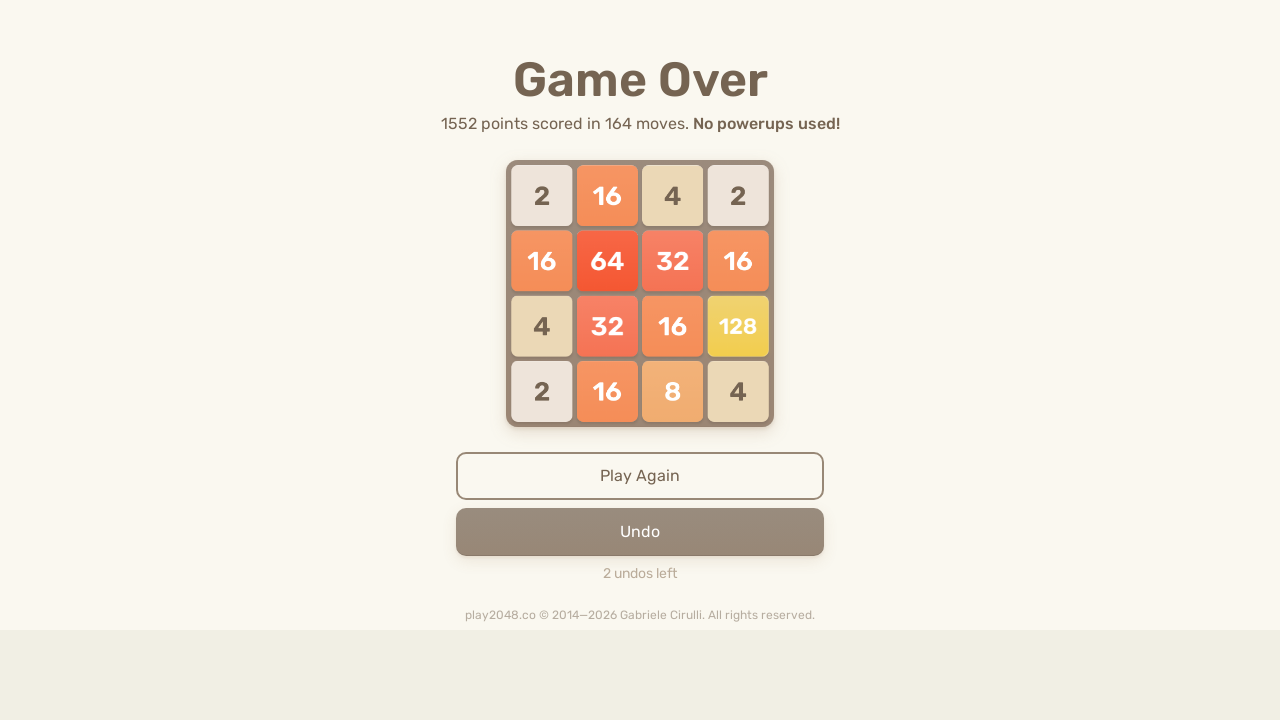

Waited 50ms for game response
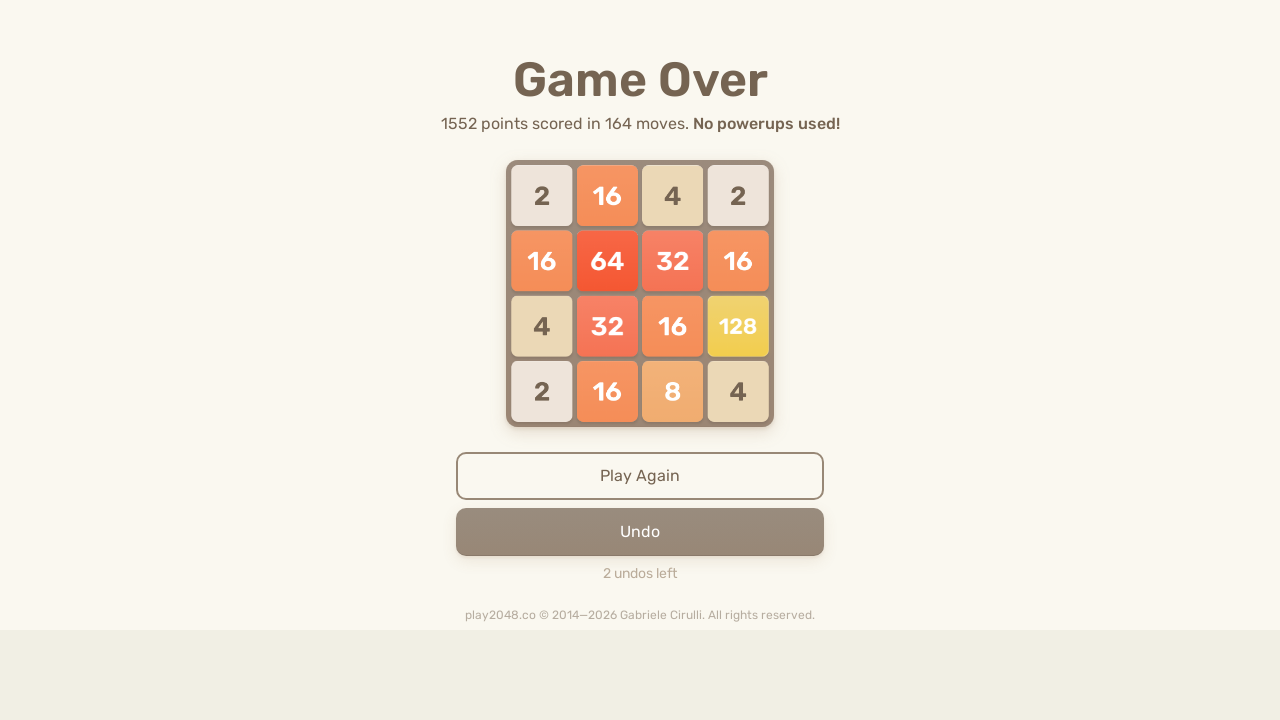

Pressed ArrowDown key in second round
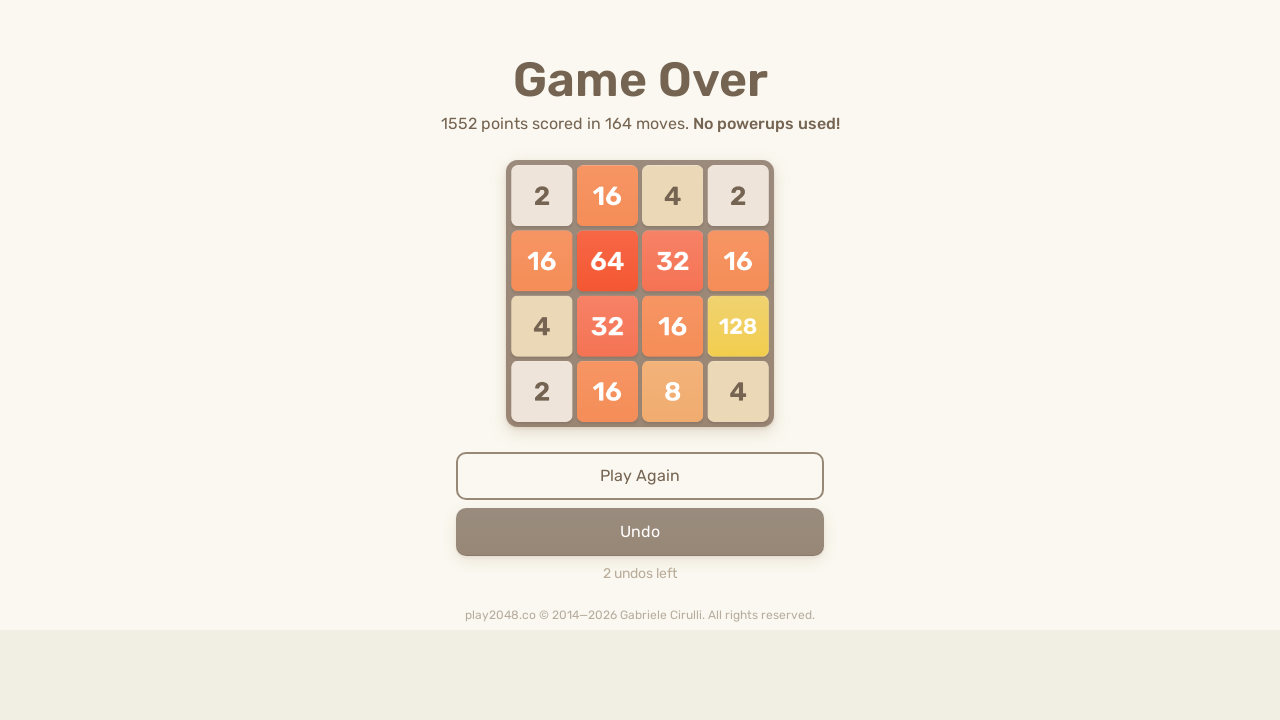

Waited 50ms for game response
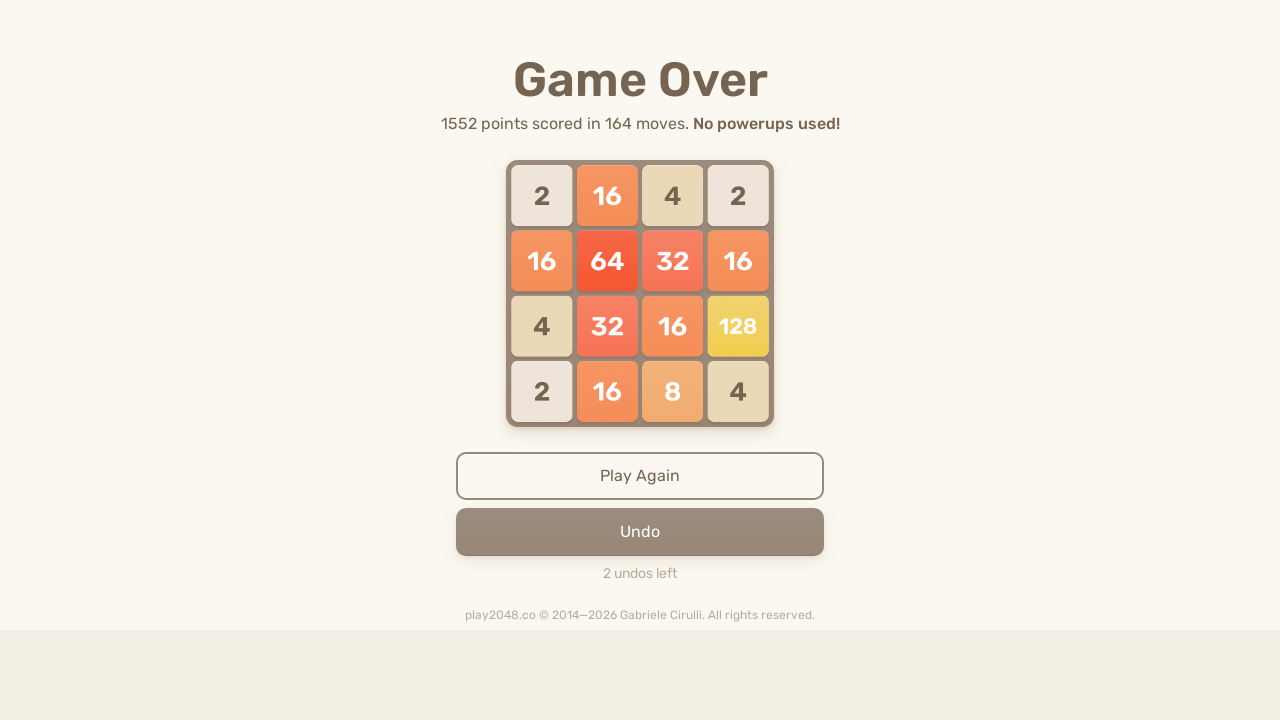

Pressed ArrowLeft key in second round
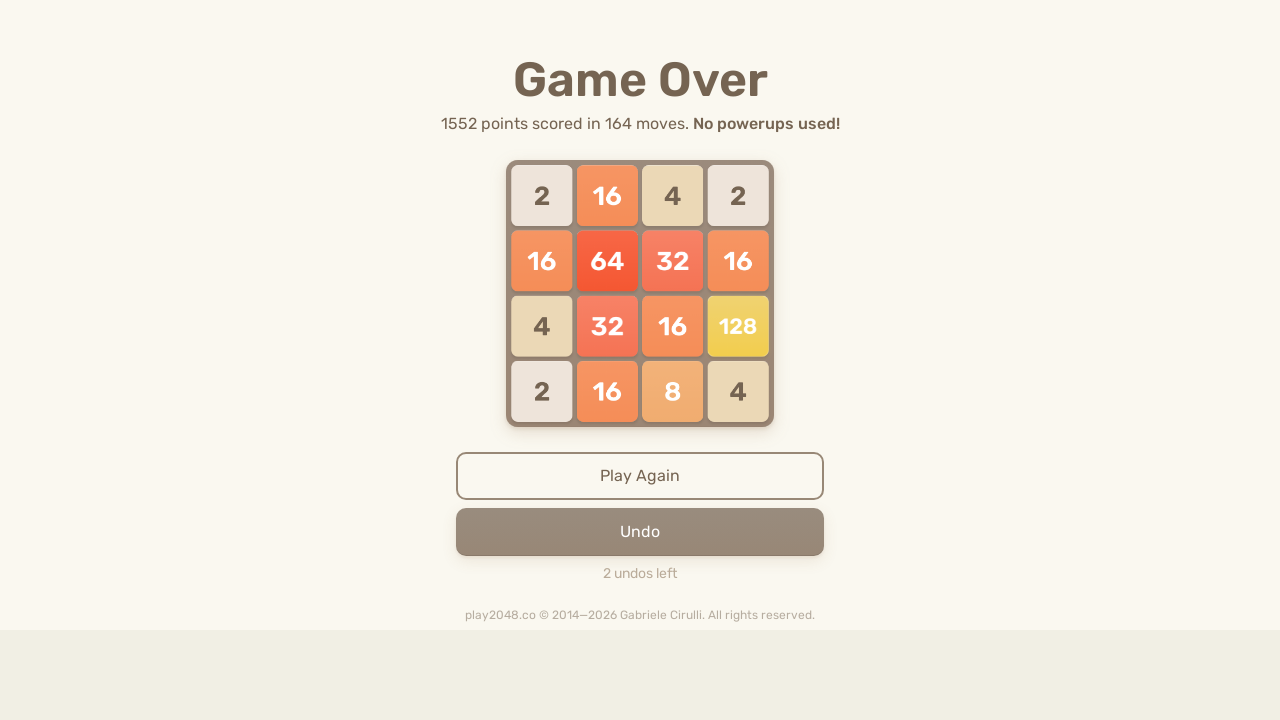

Waited 50ms for game response
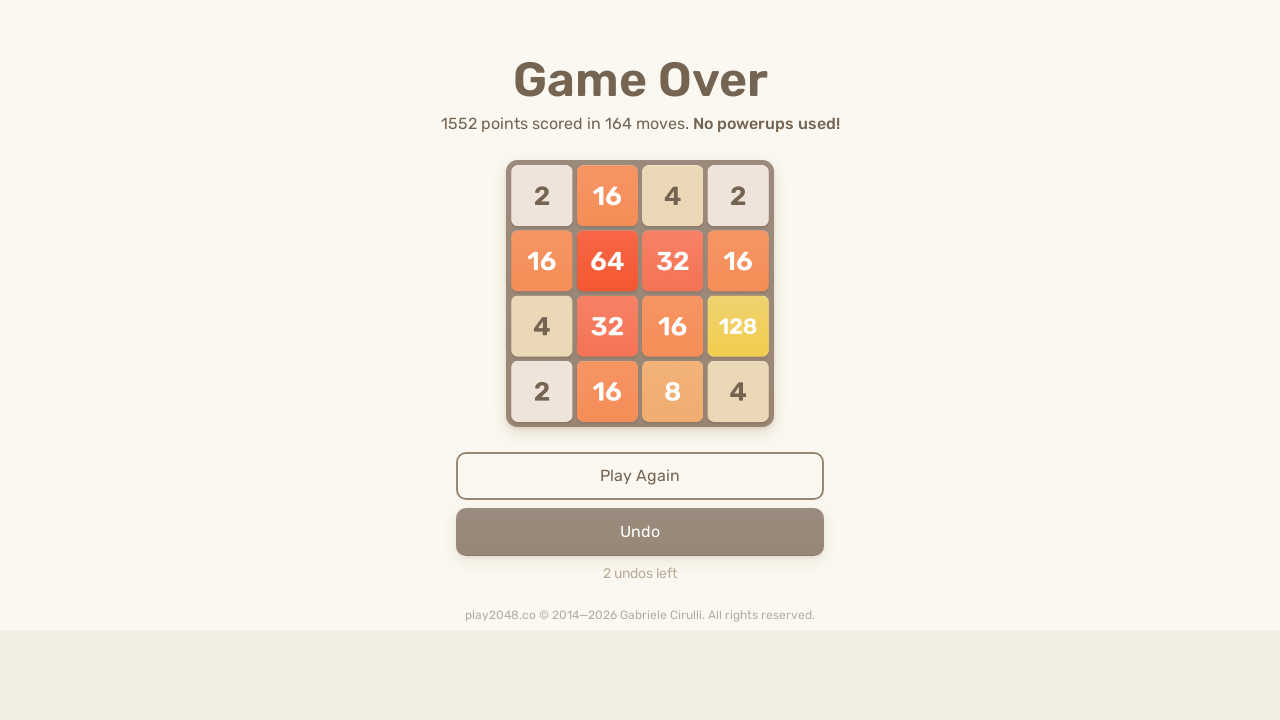

Pressed ArrowUp key in second round
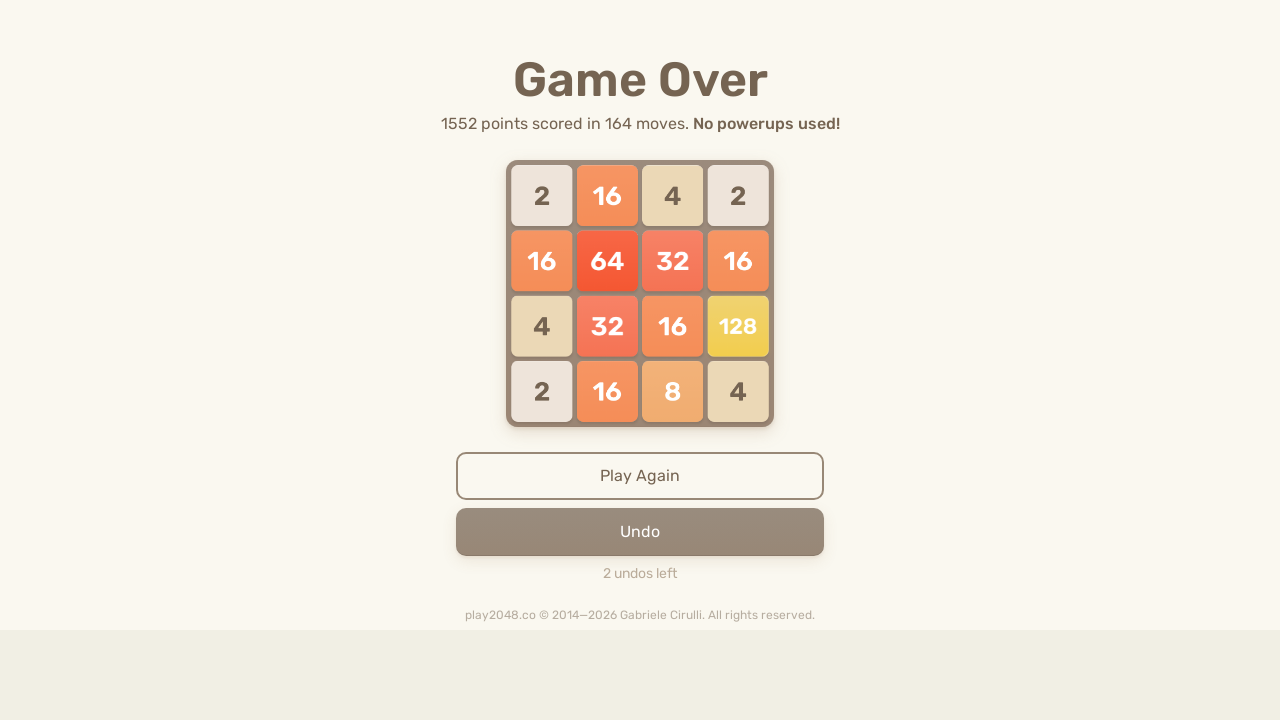

Waited 50ms for game response
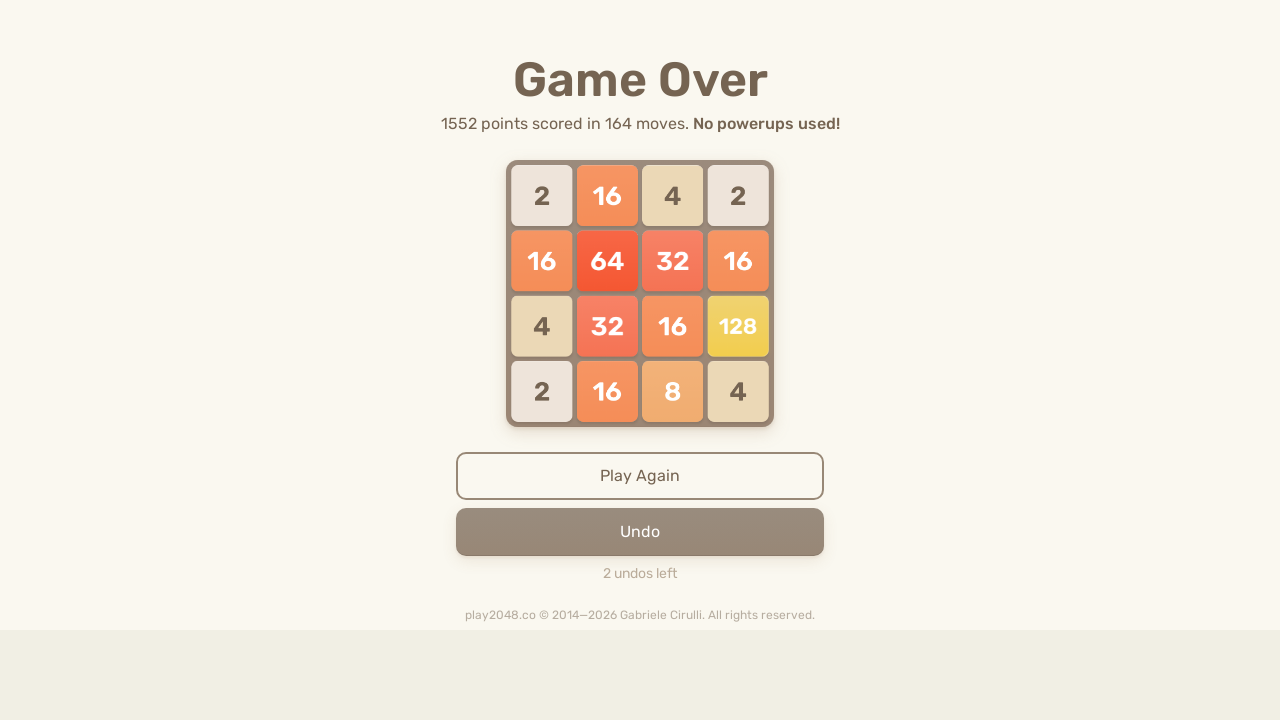

Pressed ArrowRight key in second round
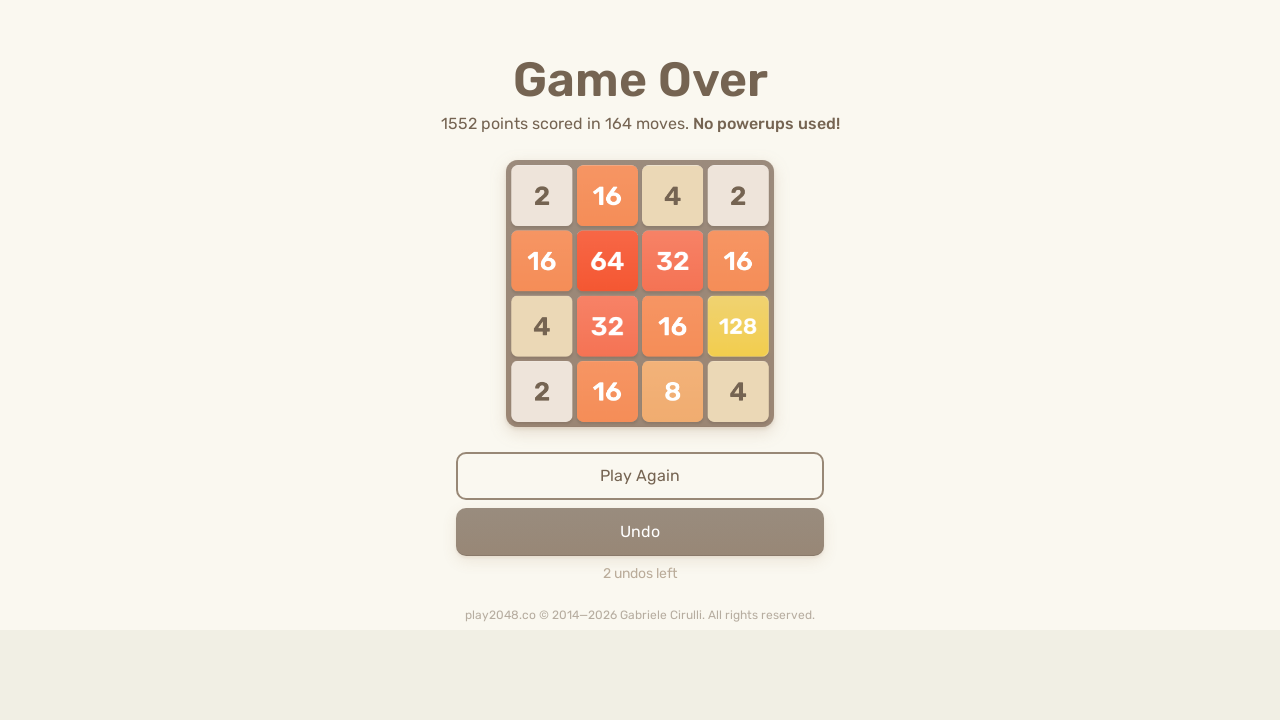

Waited 50ms for game response
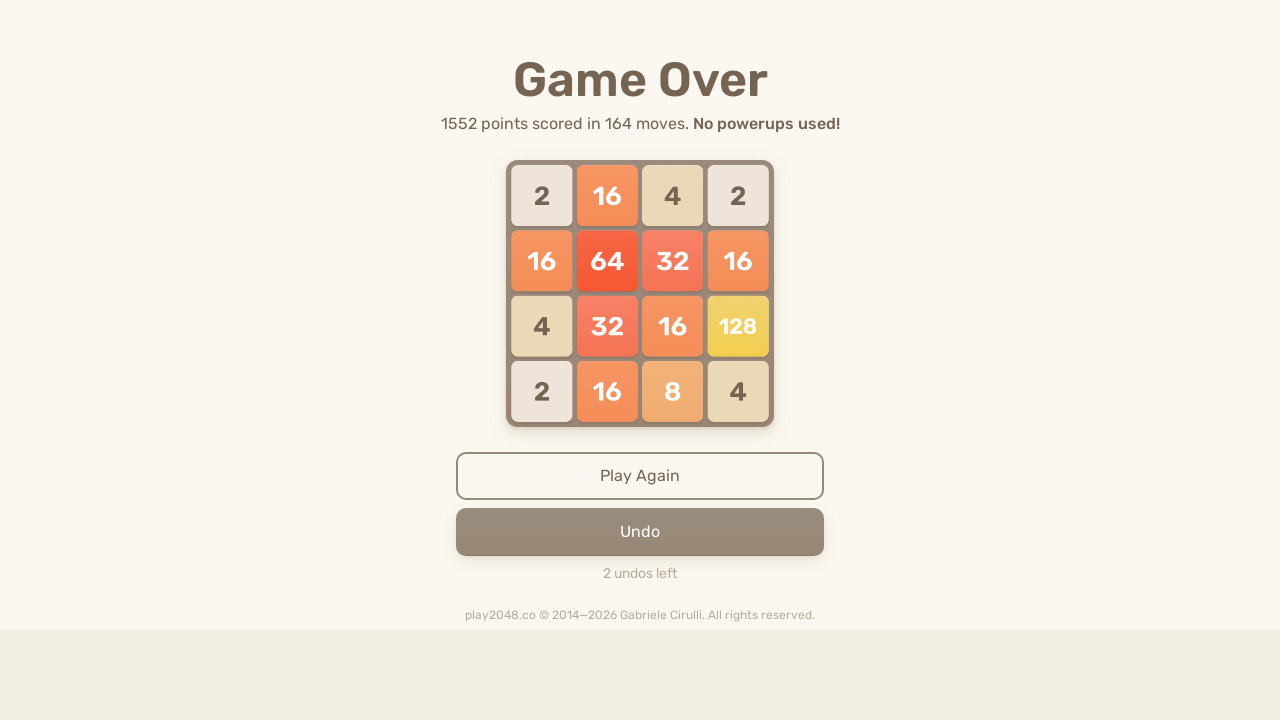

Pressed ArrowDown key in second round
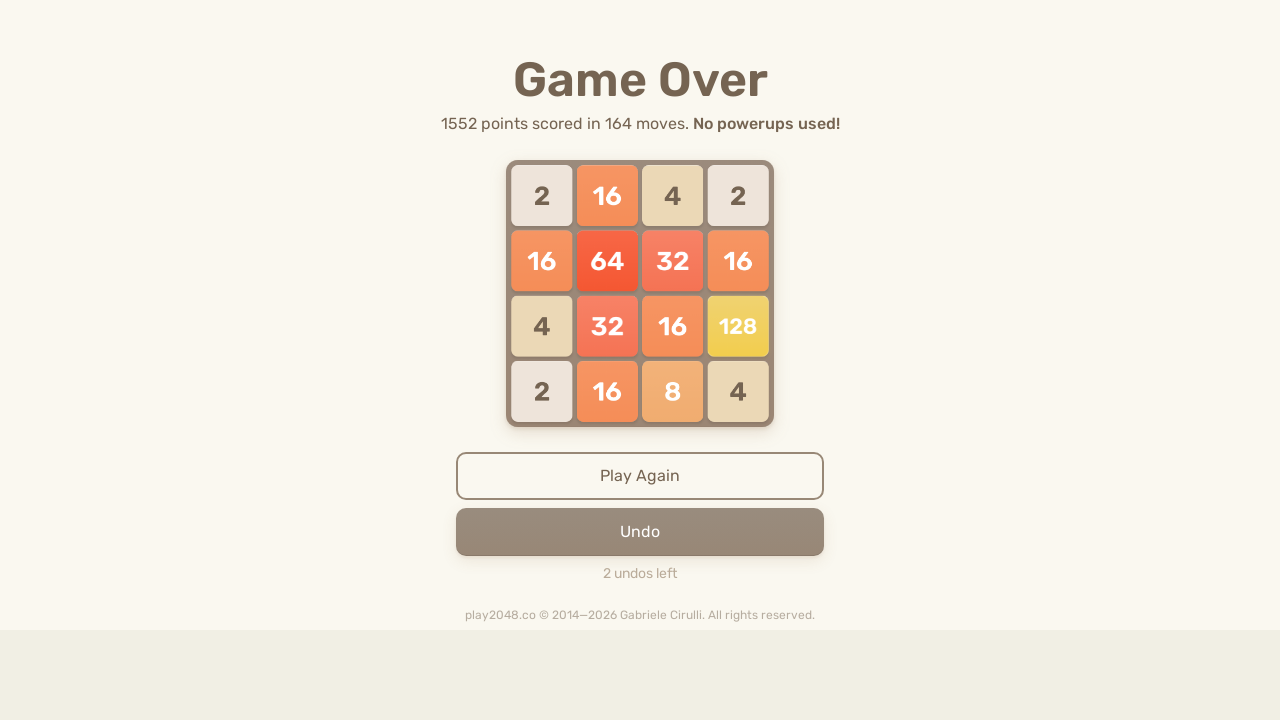

Waited 50ms for game response
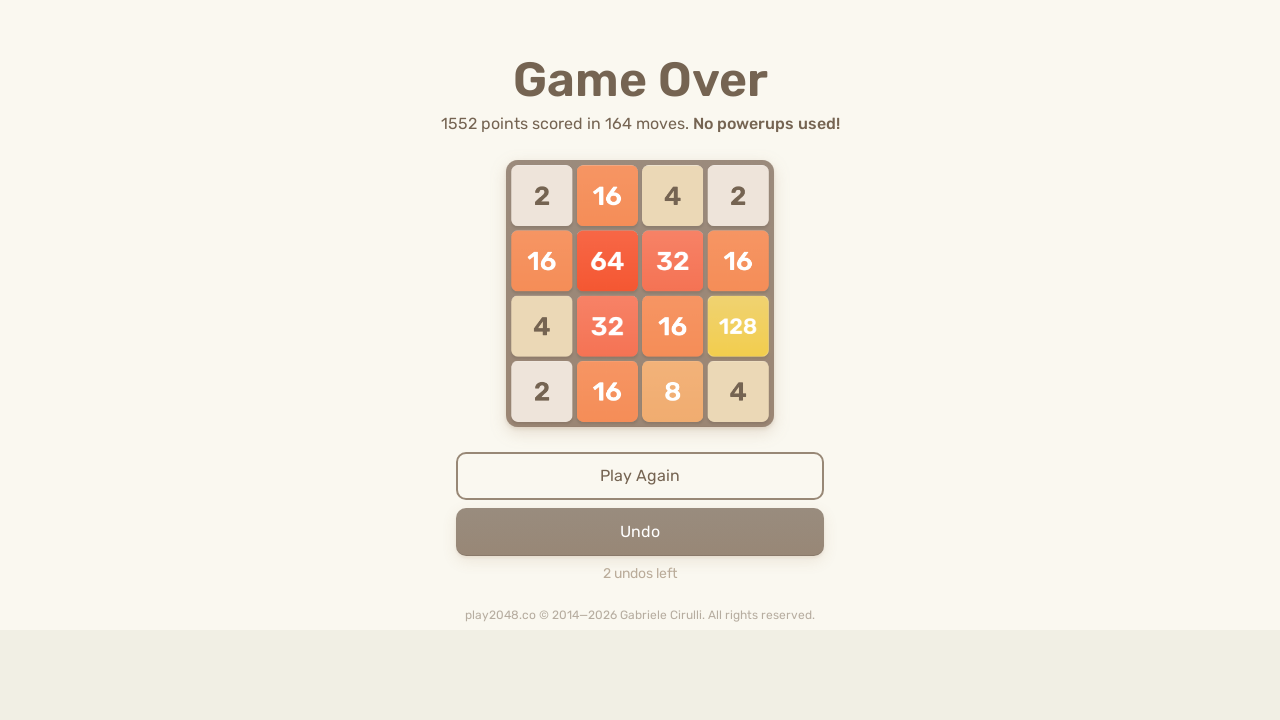

Pressed ArrowLeft key in second round
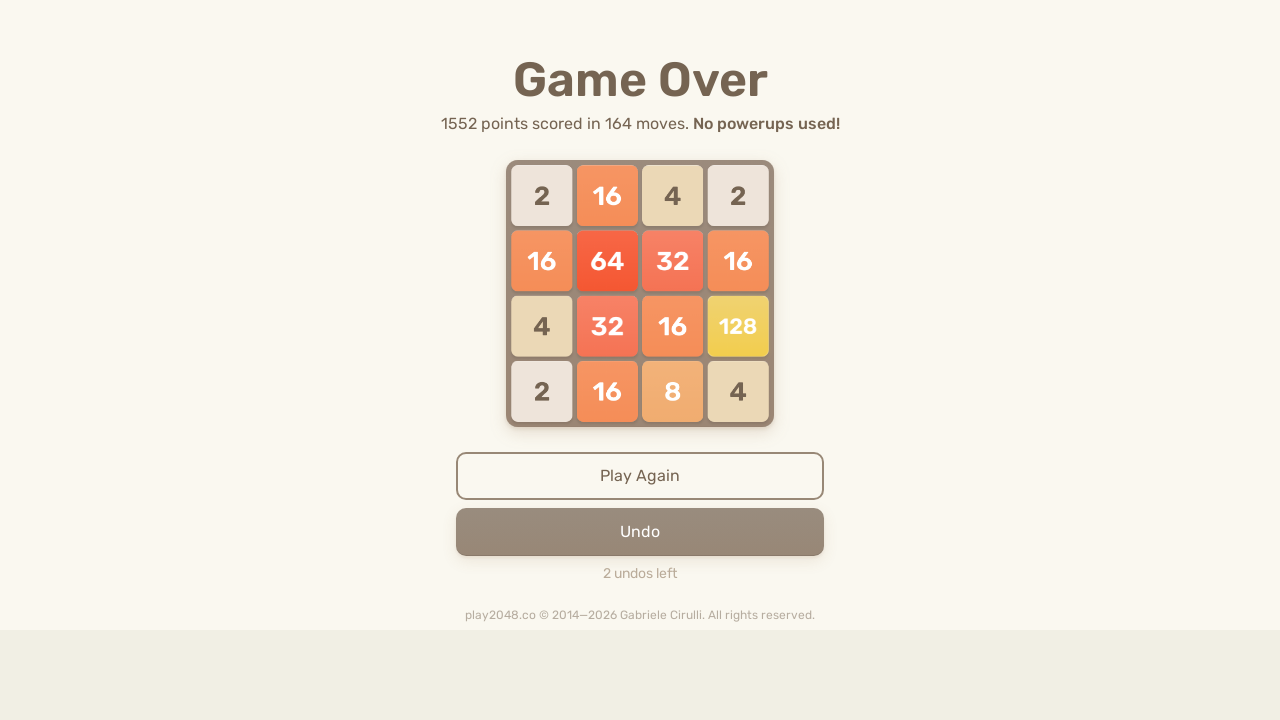

Waited 50ms for game response
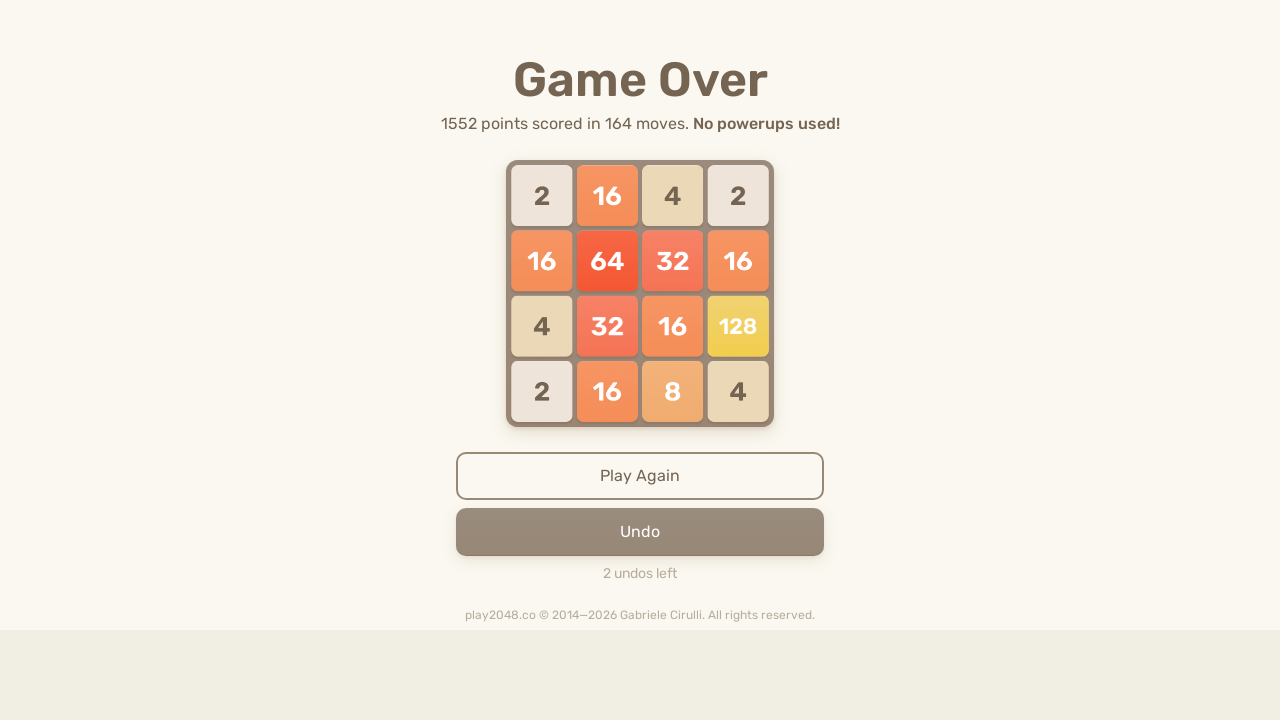

Pressed ArrowUp key in second round
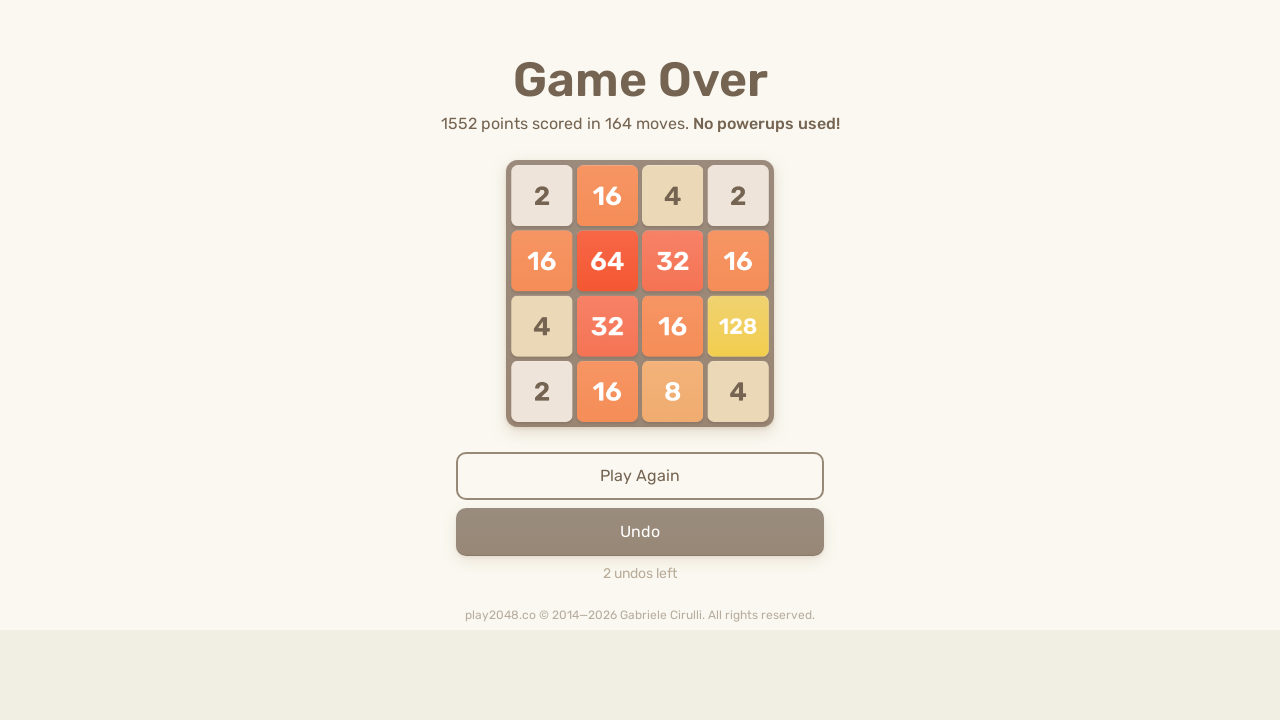

Waited 50ms for game response
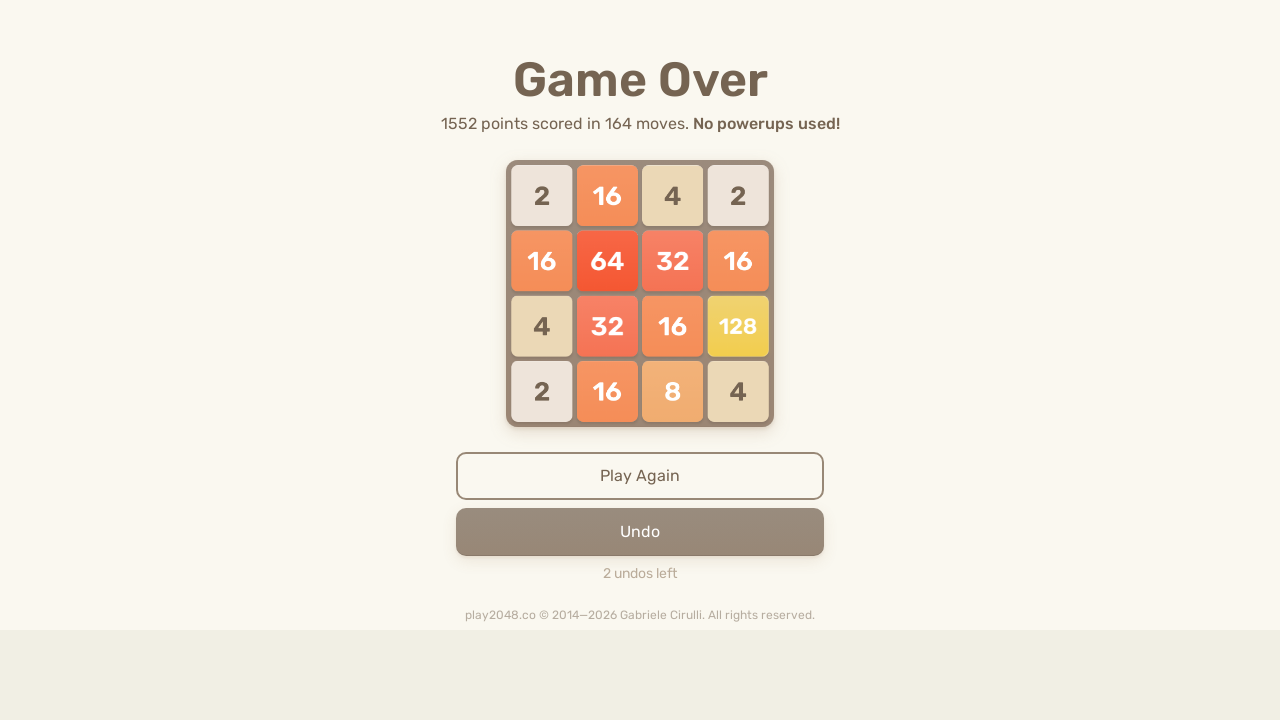

Pressed ArrowRight key in second round
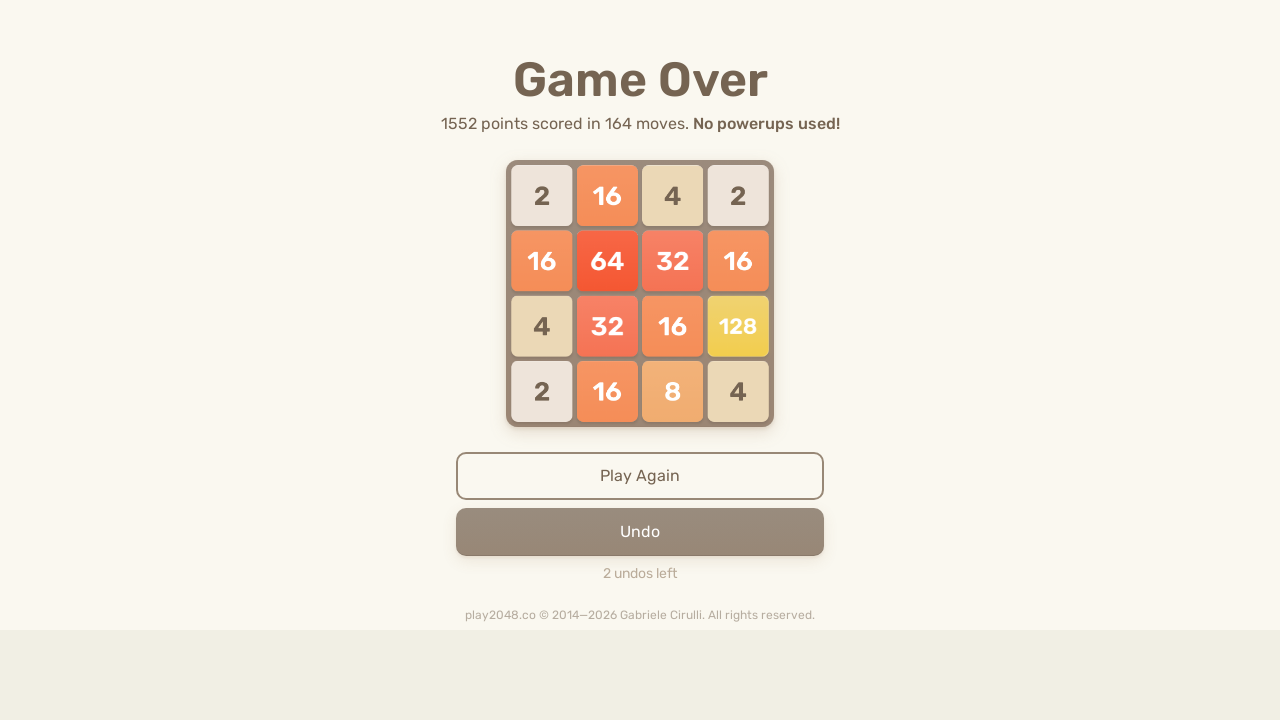

Waited 50ms for game response
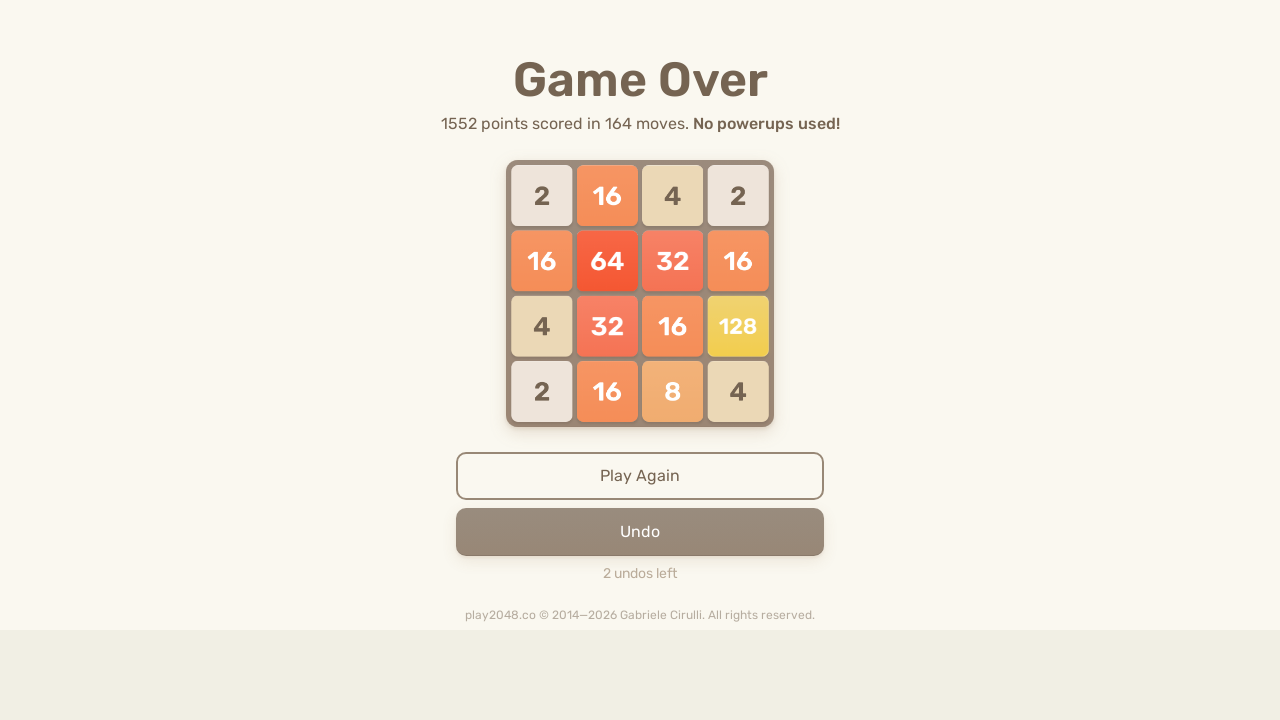

Pressed ArrowDown key in second round
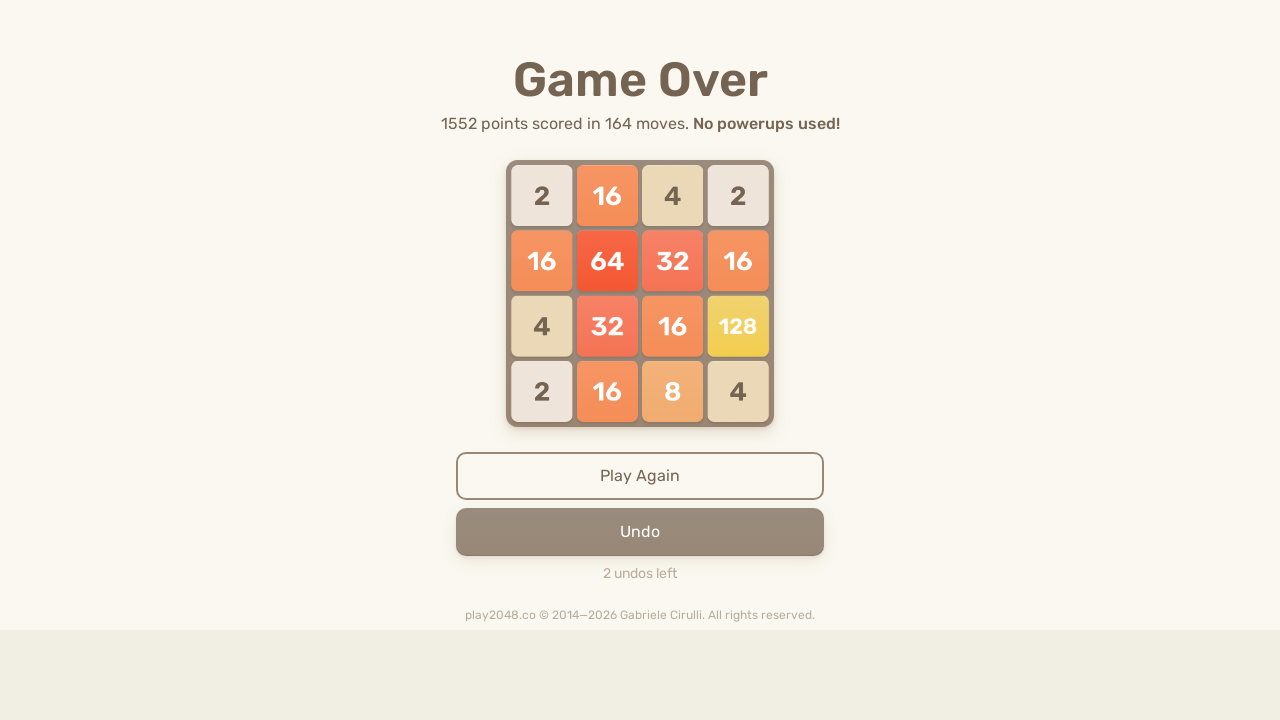

Waited 50ms for game response
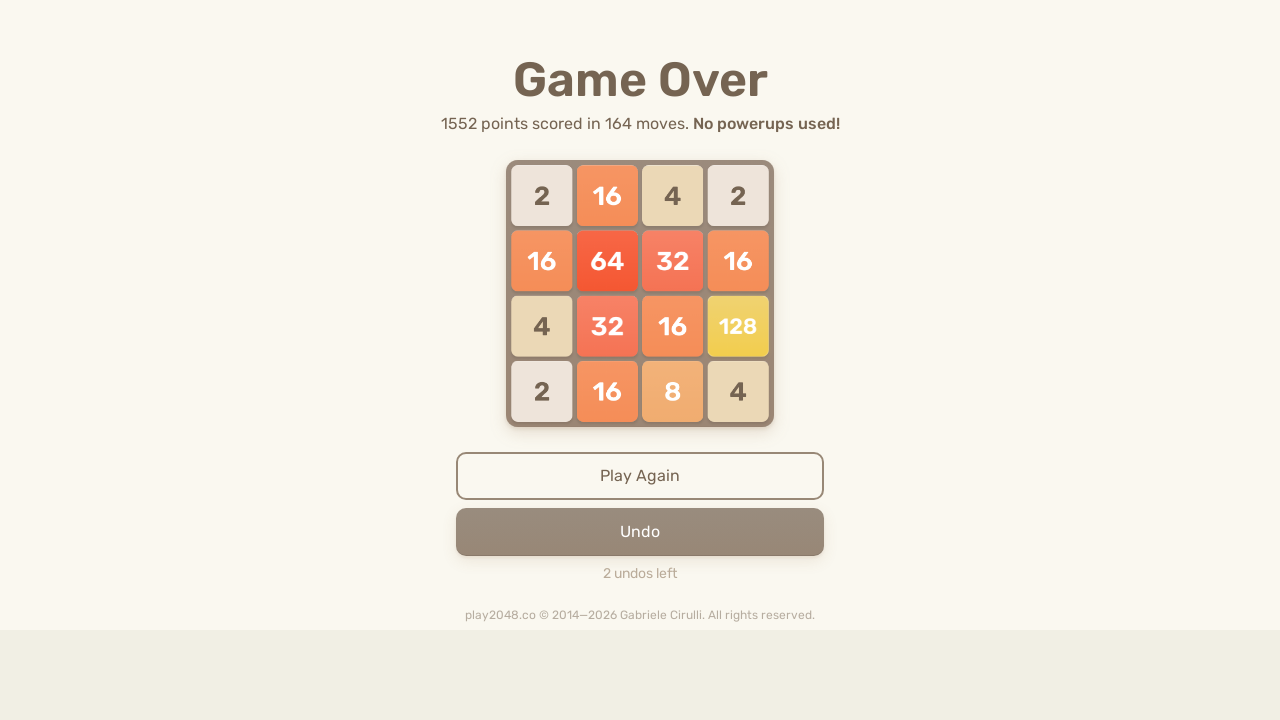

Pressed ArrowLeft key in second round
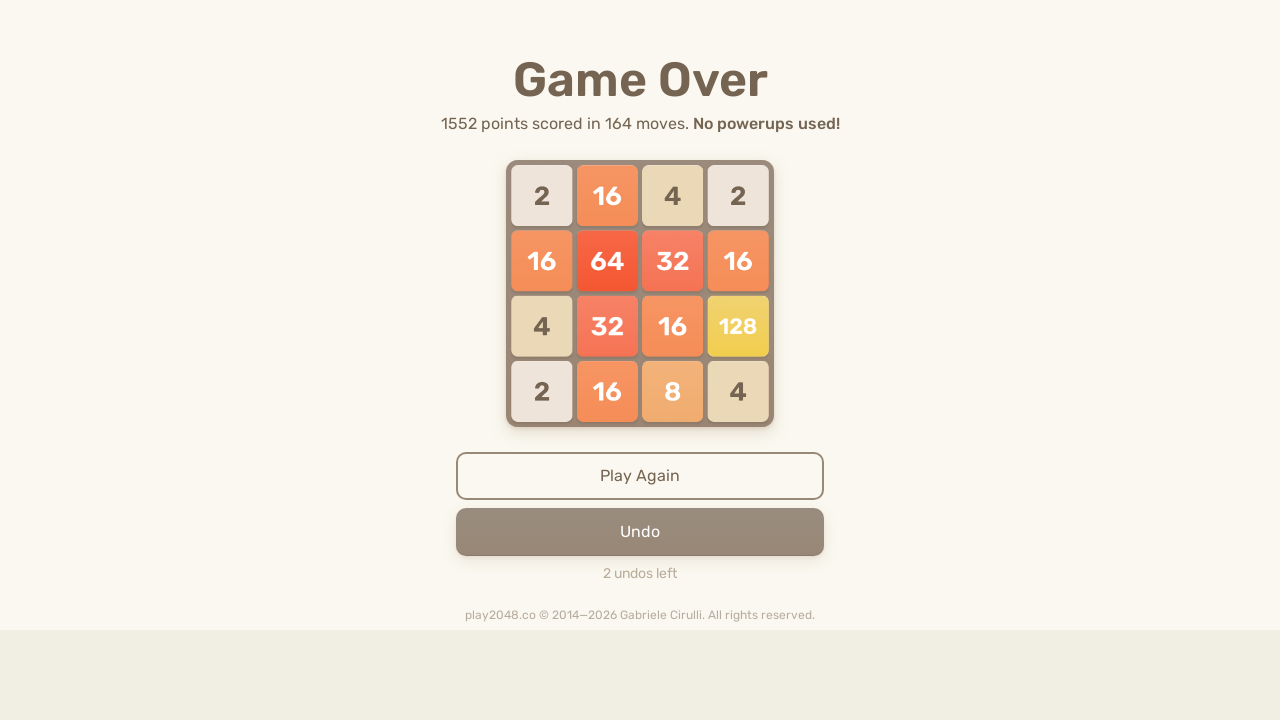

Waited 50ms for game response
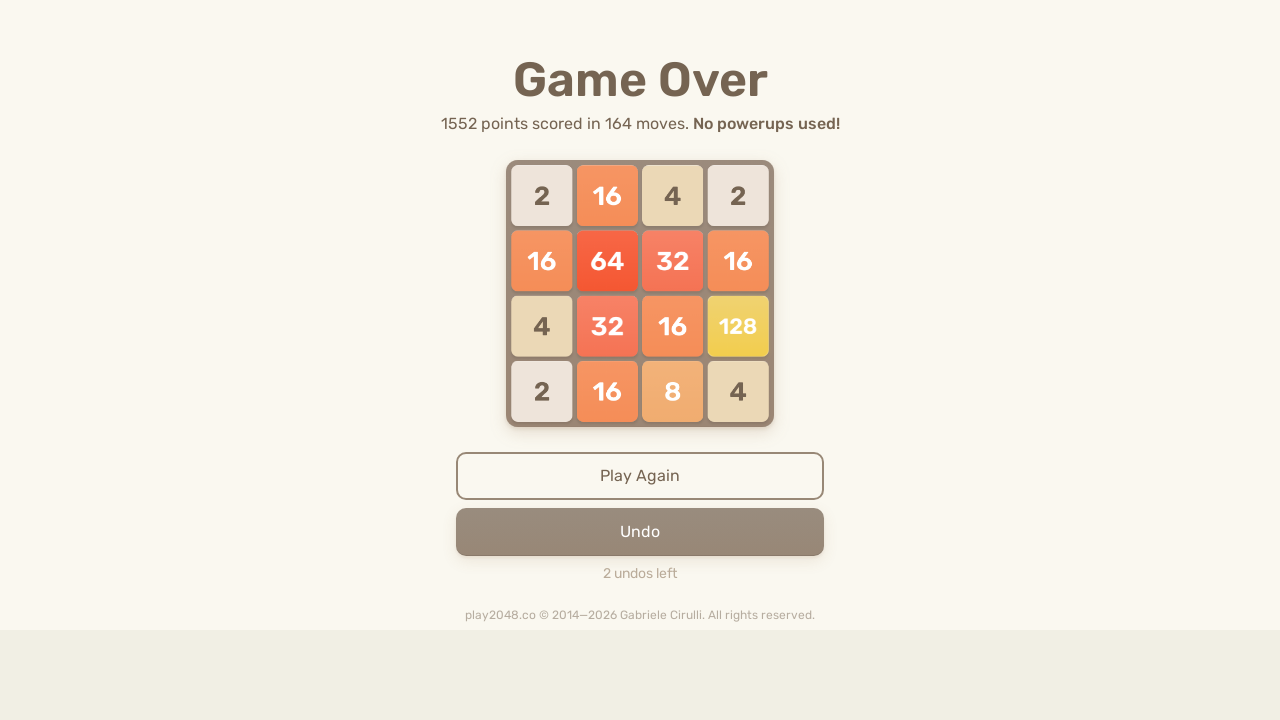

Pressed ArrowUp key in second round
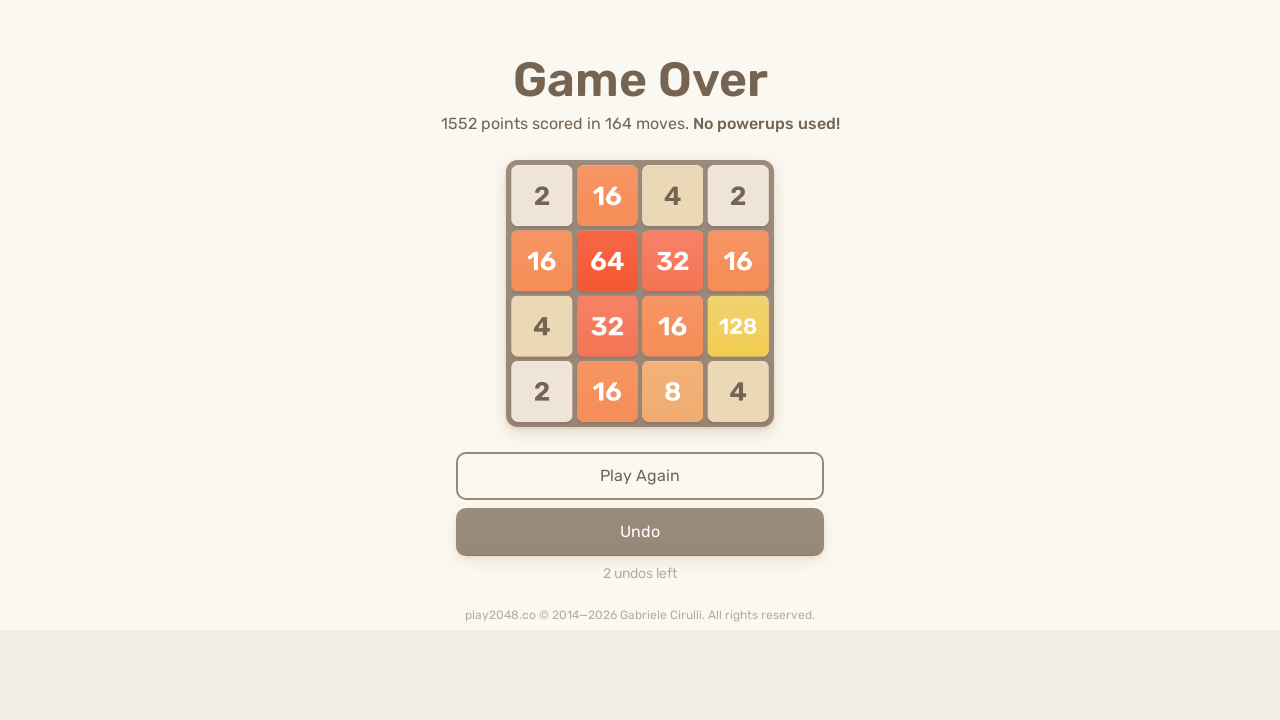

Waited 50ms for game response
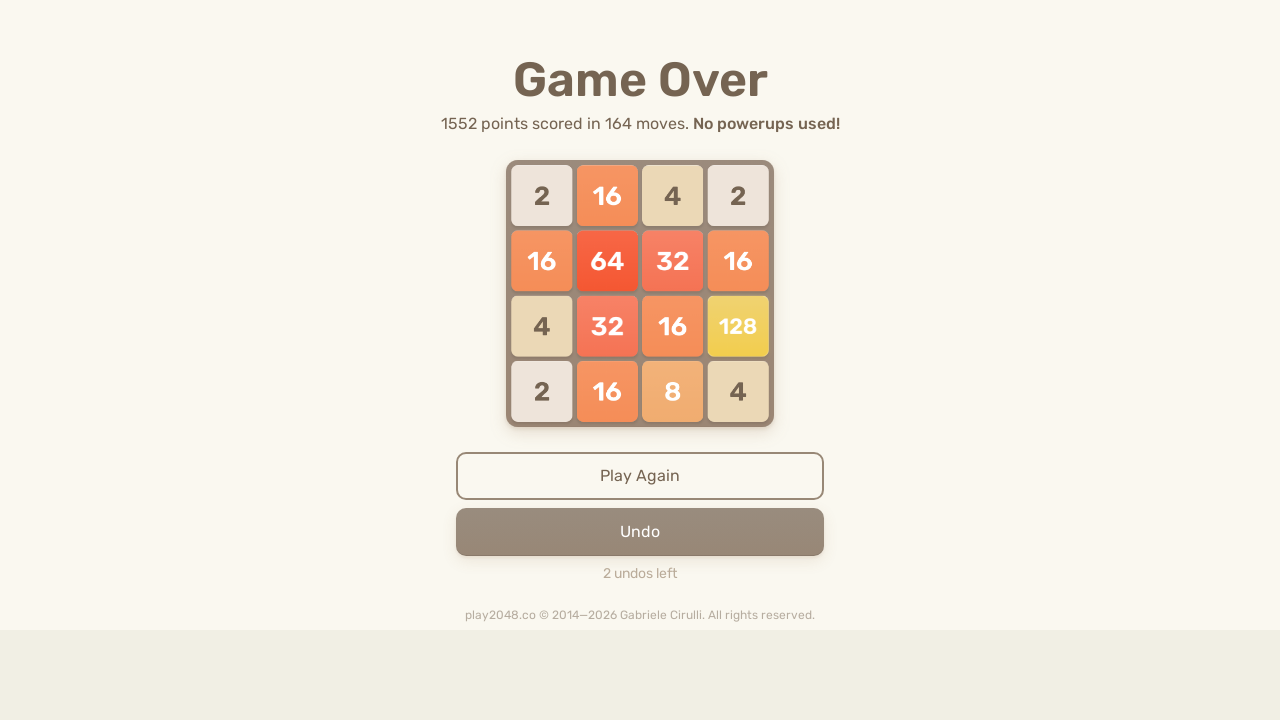

Pressed ArrowRight key in second round
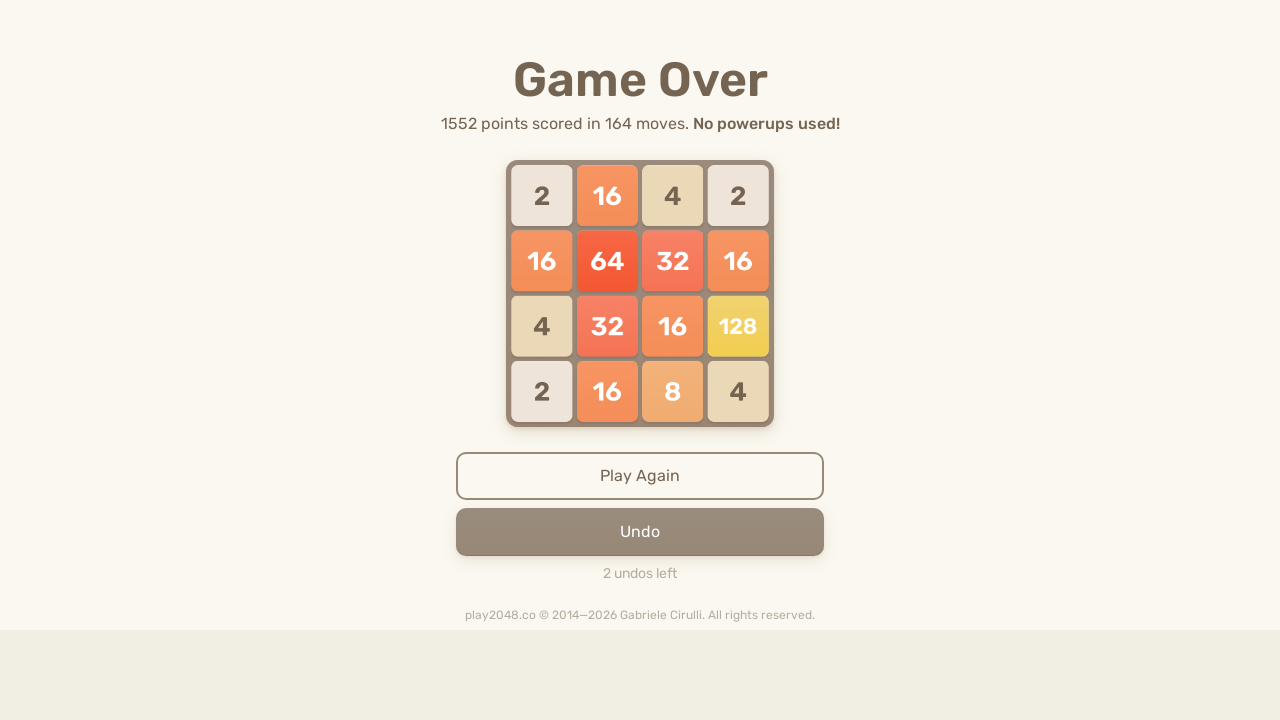

Waited 50ms for game response
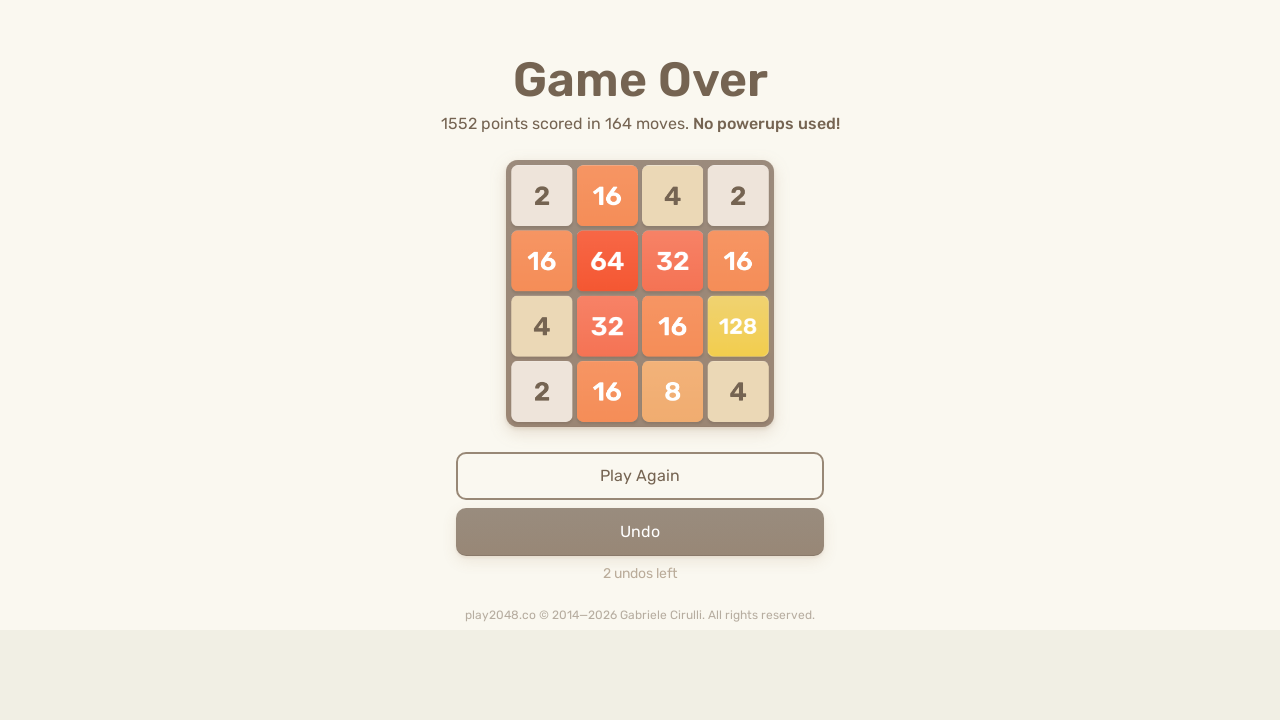

Pressed ArrowDown key in second round
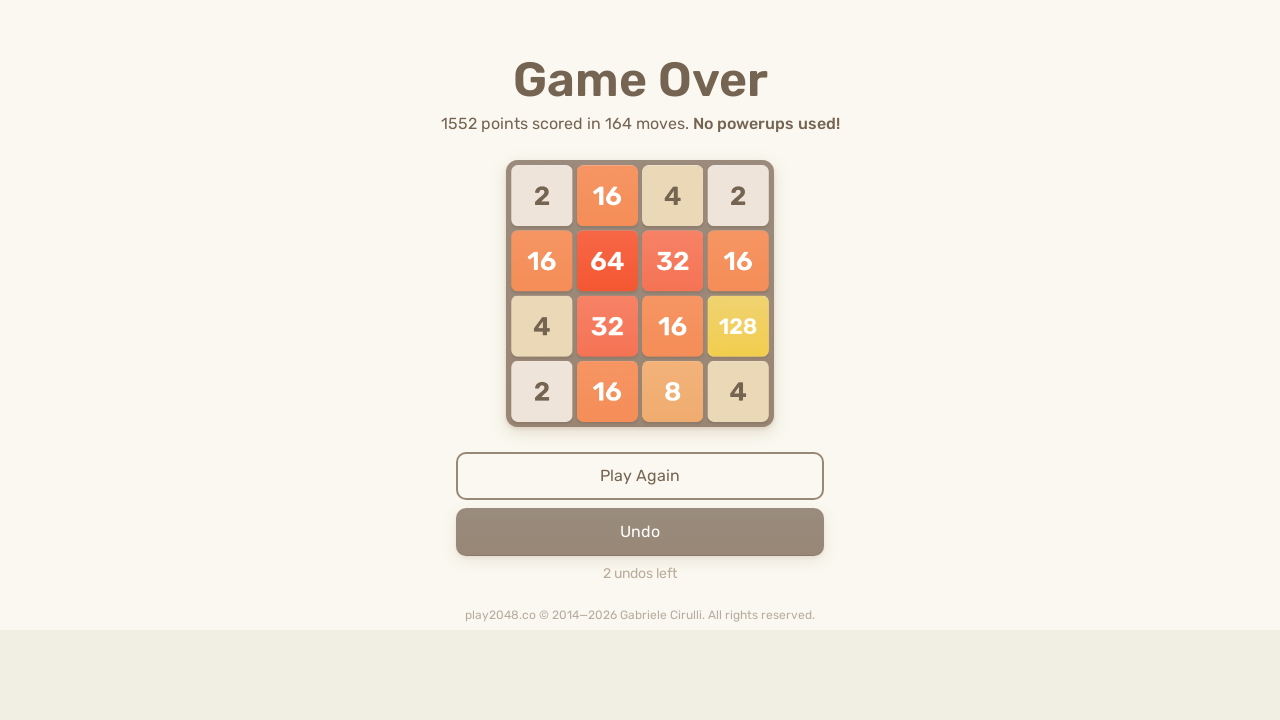

Waited 50ms for game response
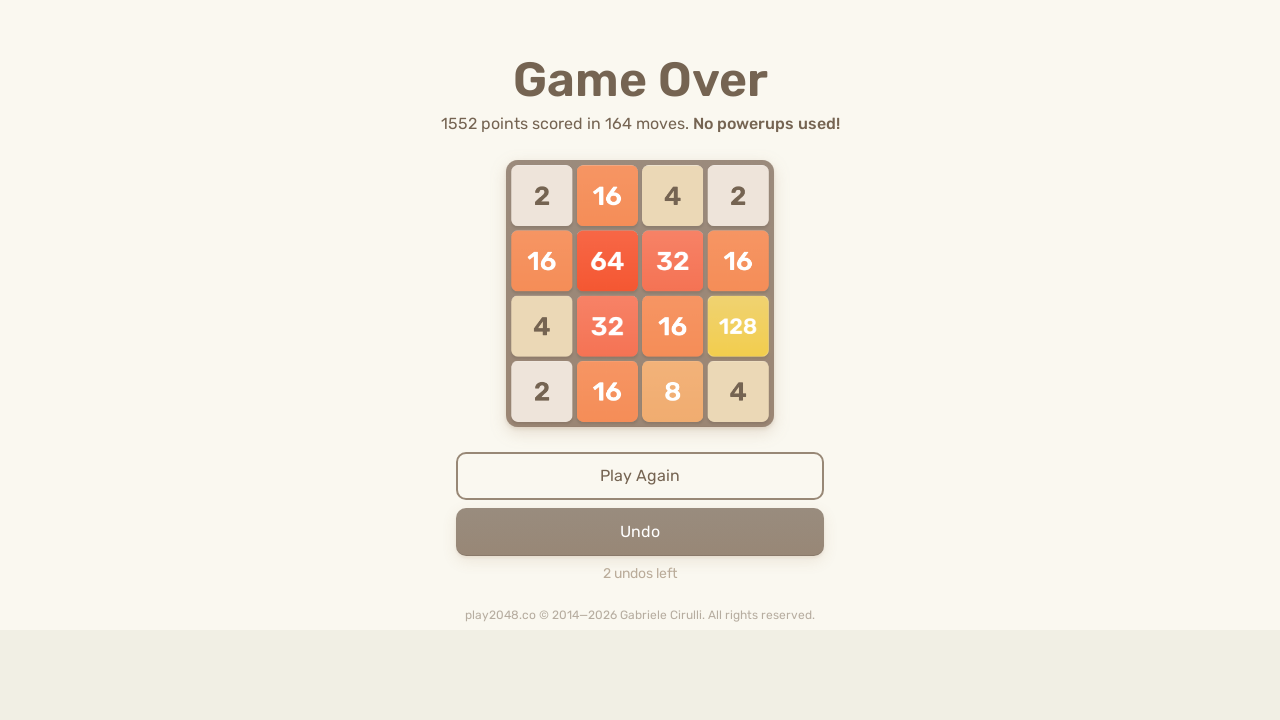

Pressed ArrowLeft key in second round
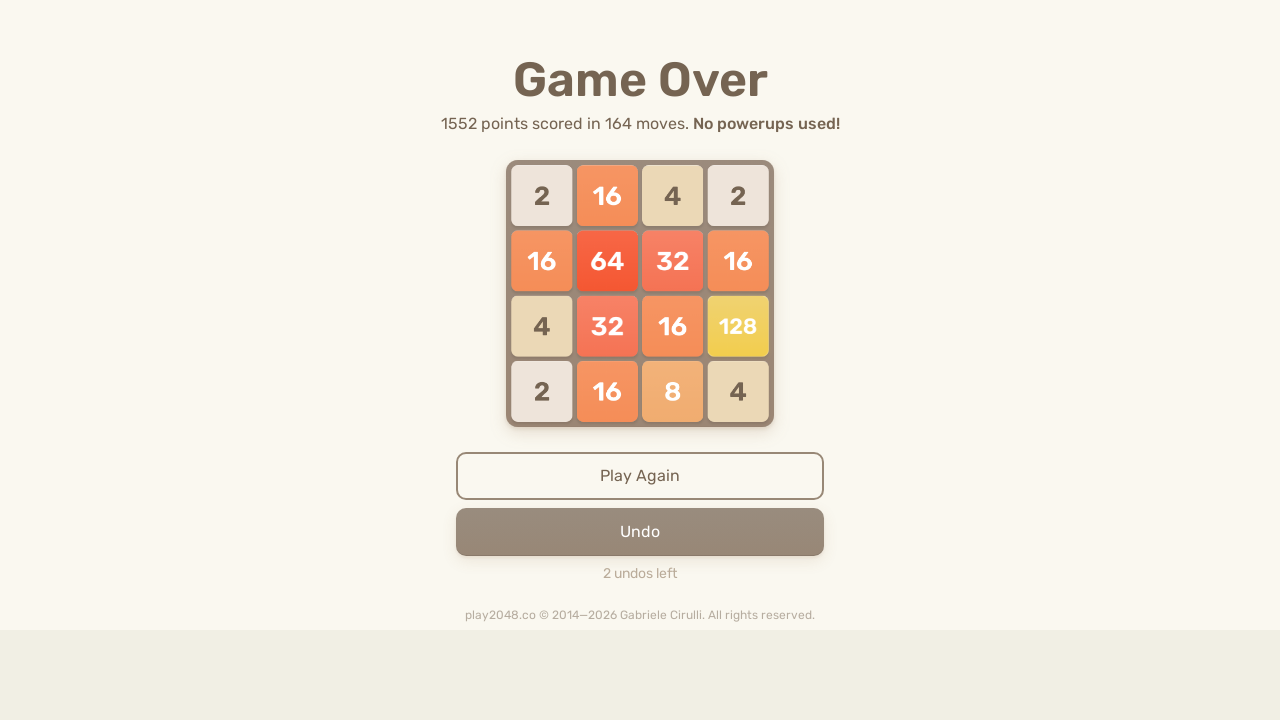

Waited 50ms for game response
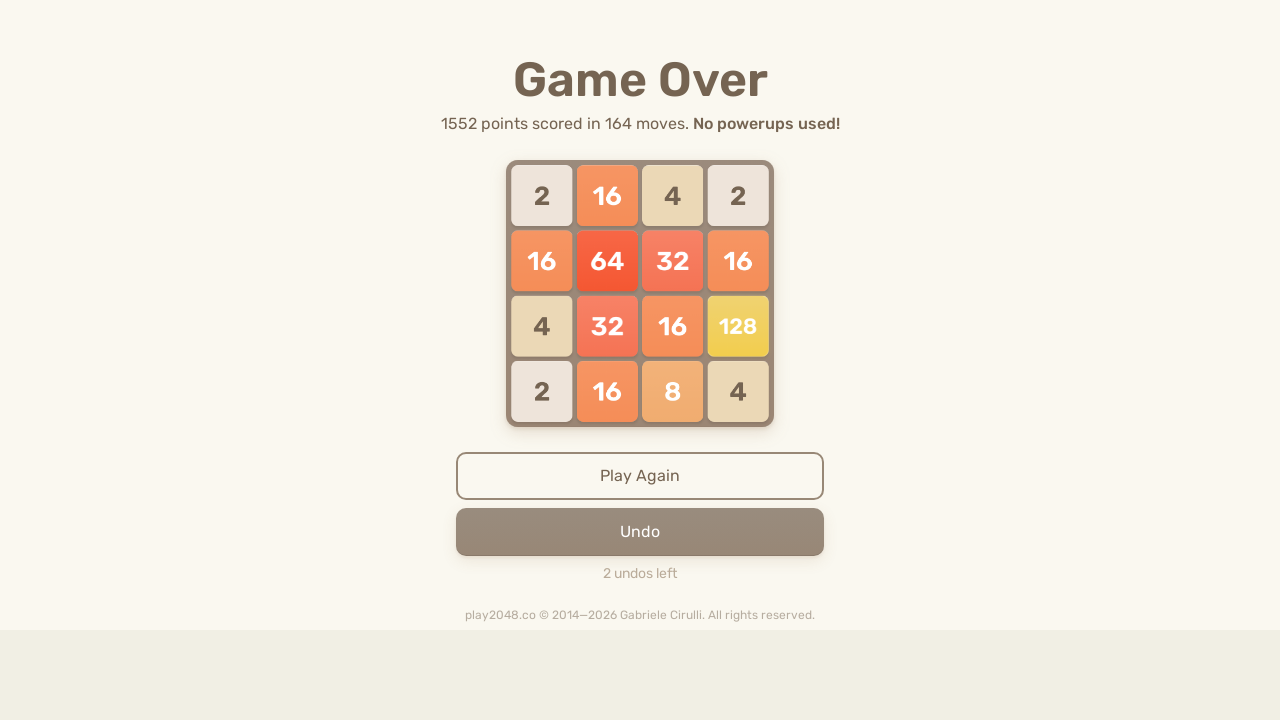

Pressed ArrowUp key in second round
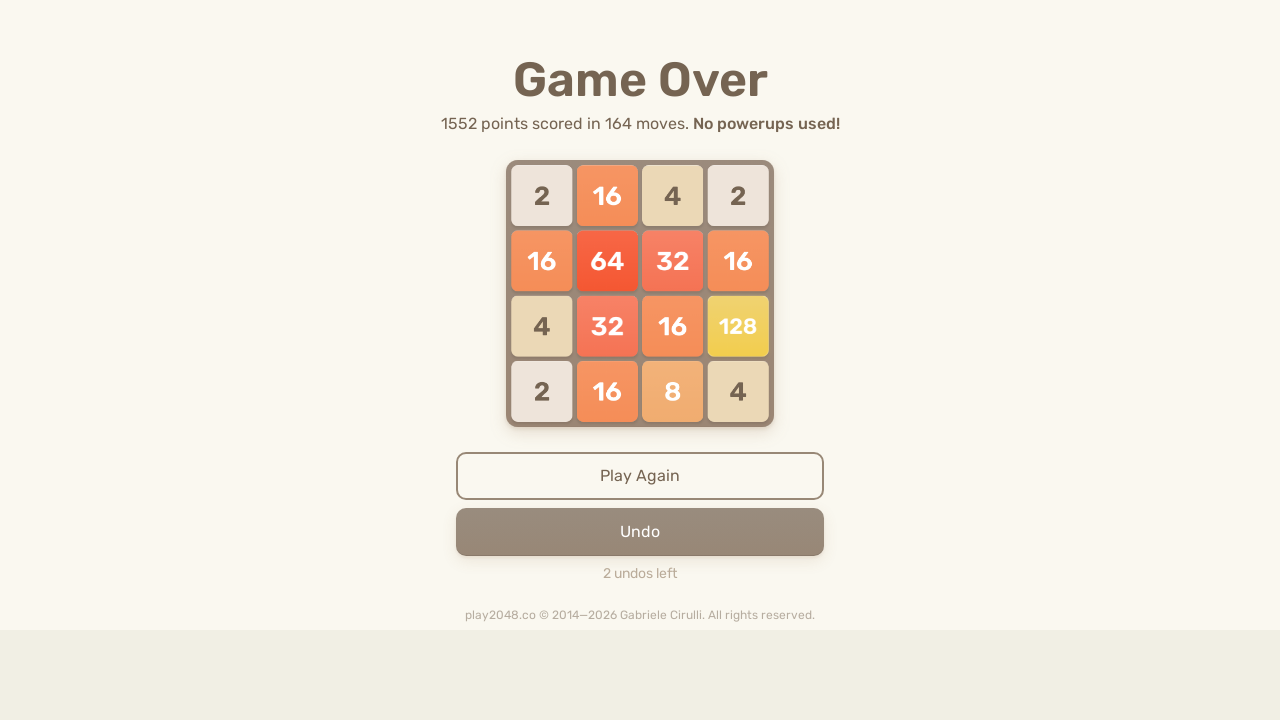

Waited 50ms for game response
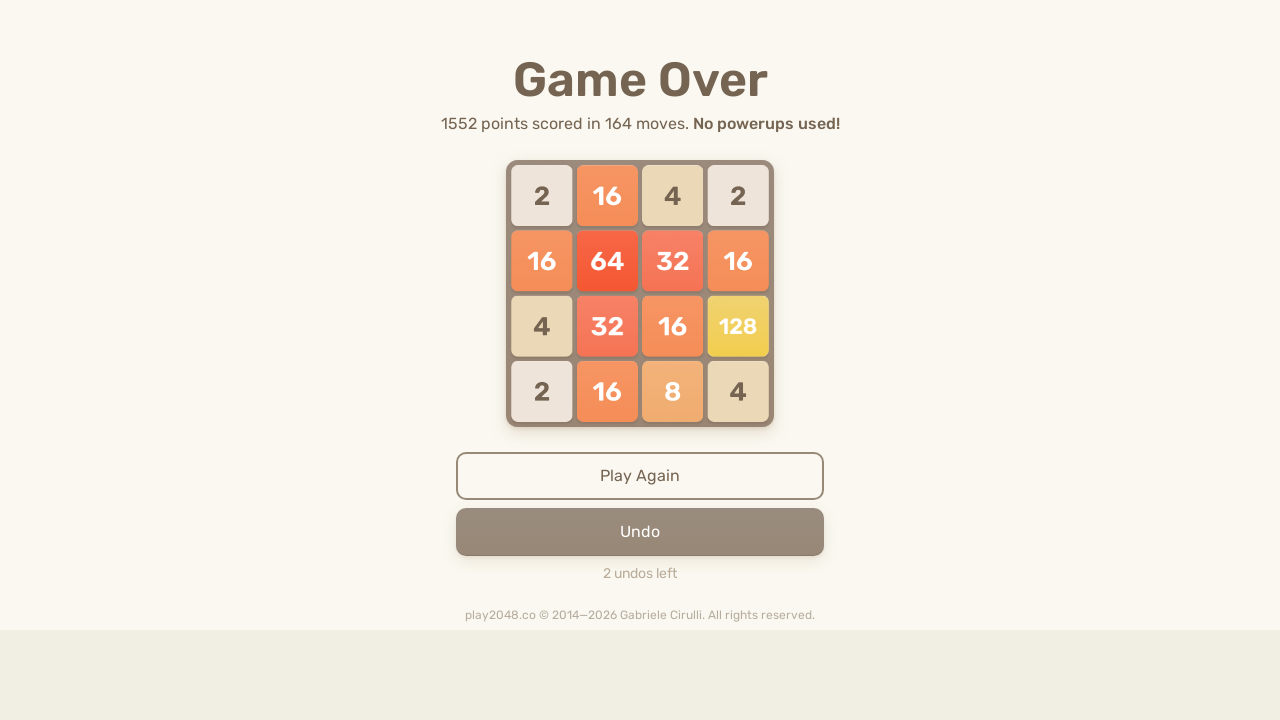

Pressed ArrowRight key in second round
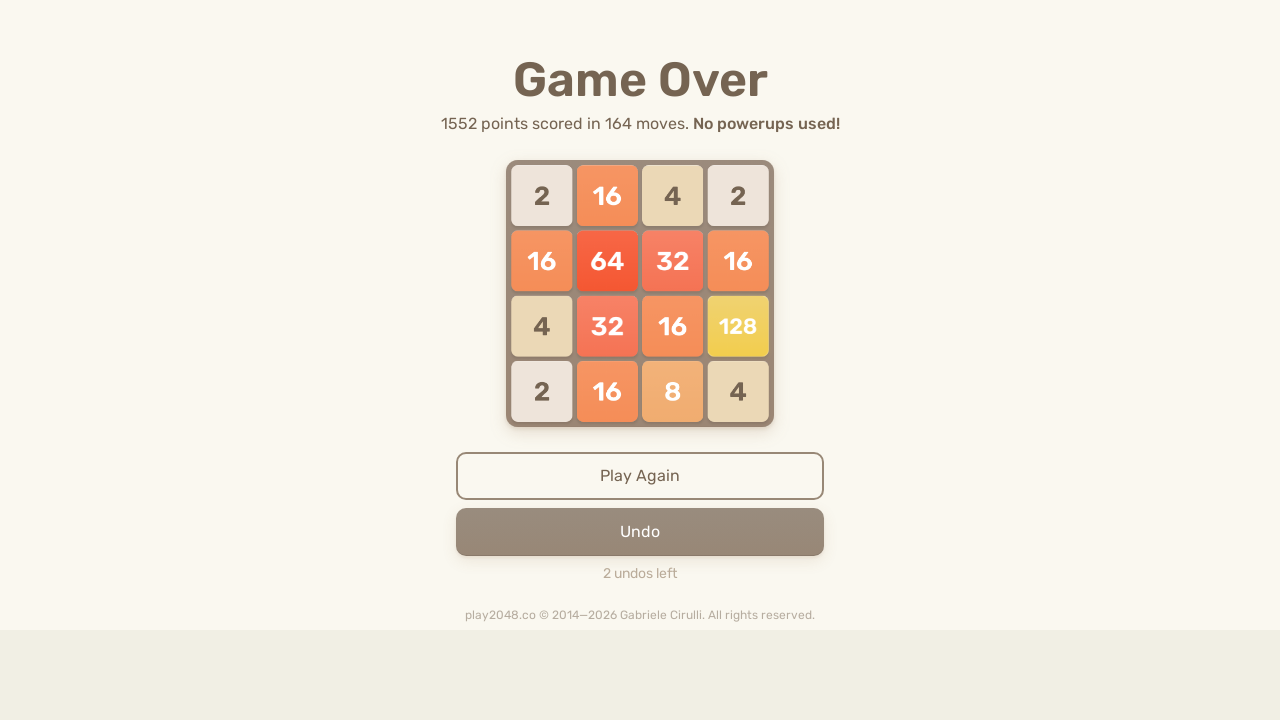

Waited 50ms for game response
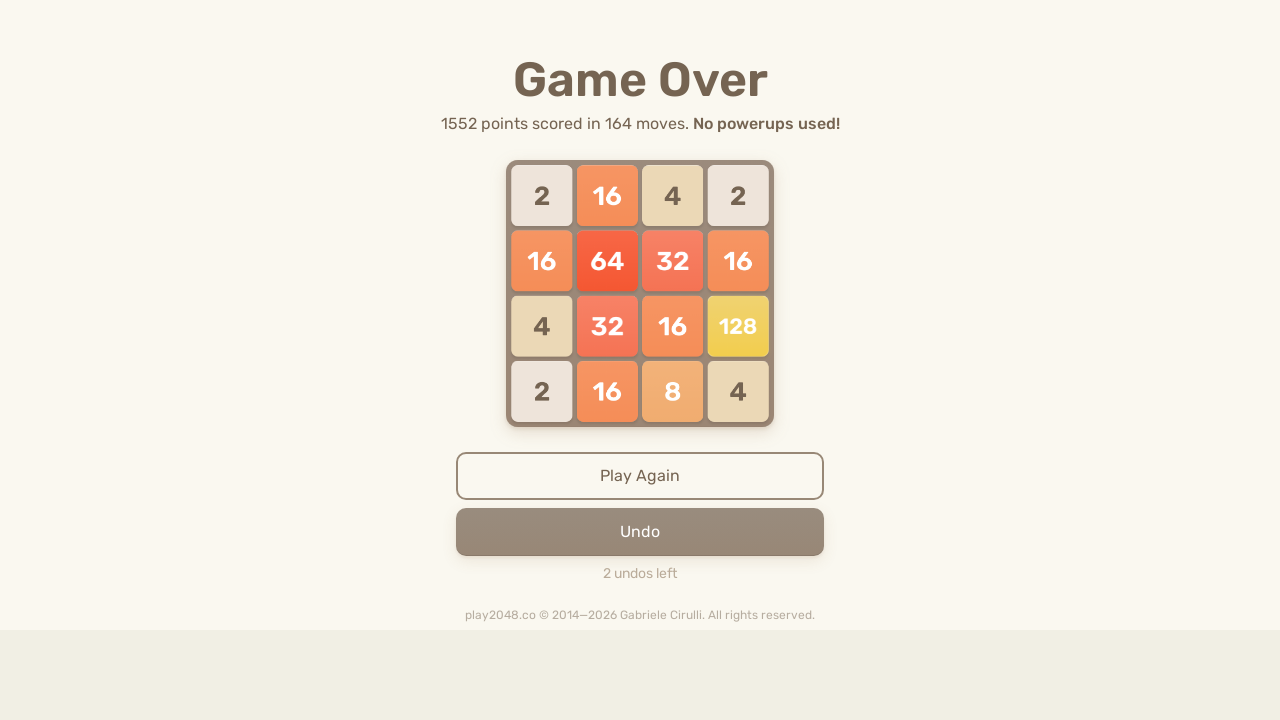

Pressed ArrowDown key in second round
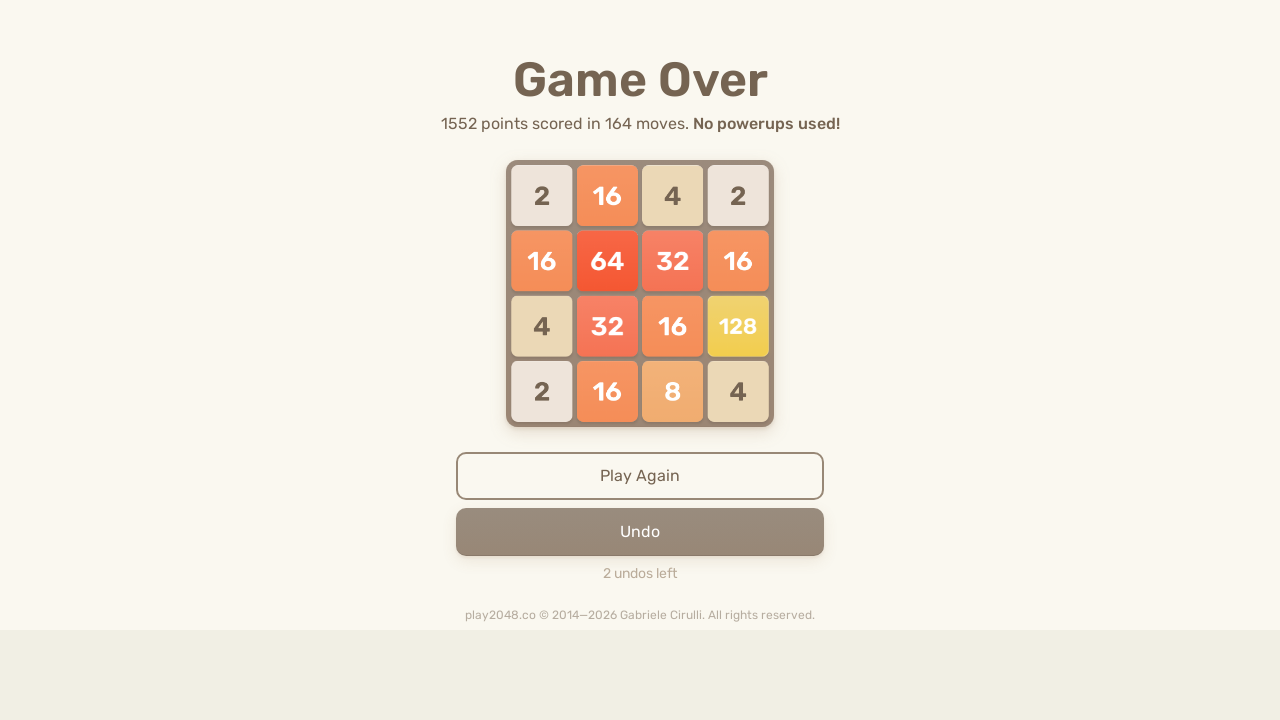

Waited 50ms for game response
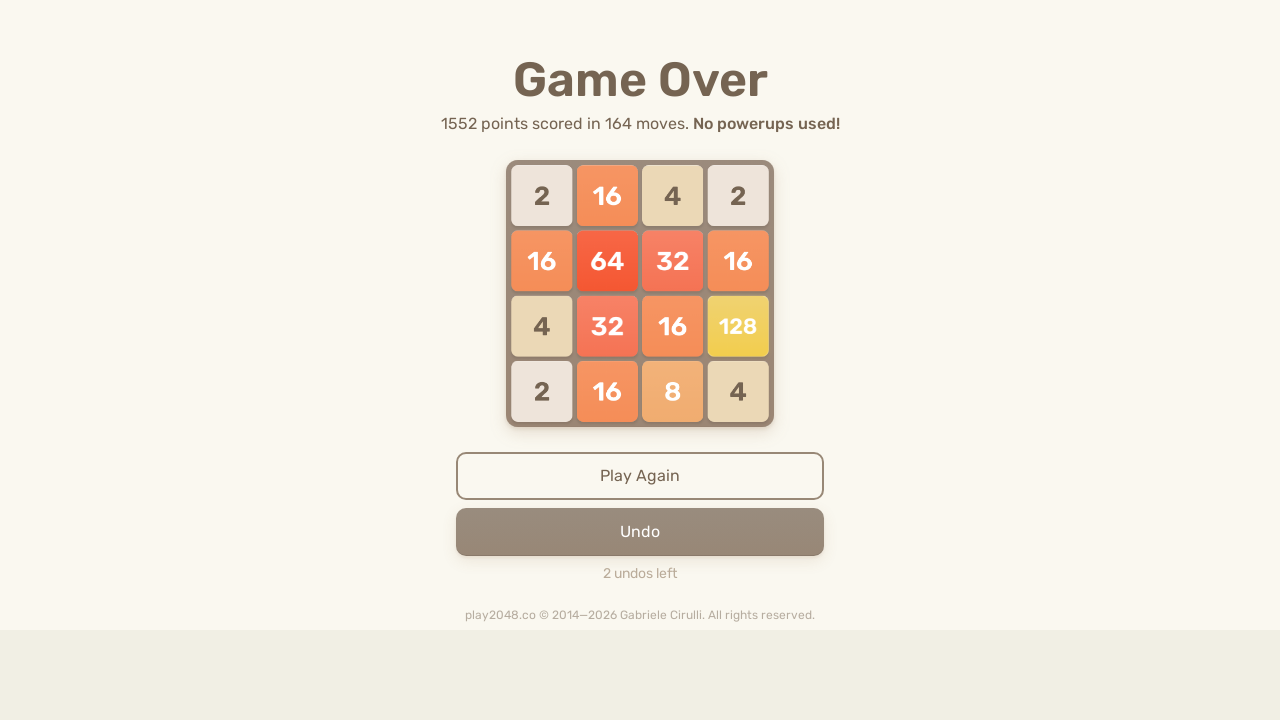

Pressed ArrowLeft key in second round
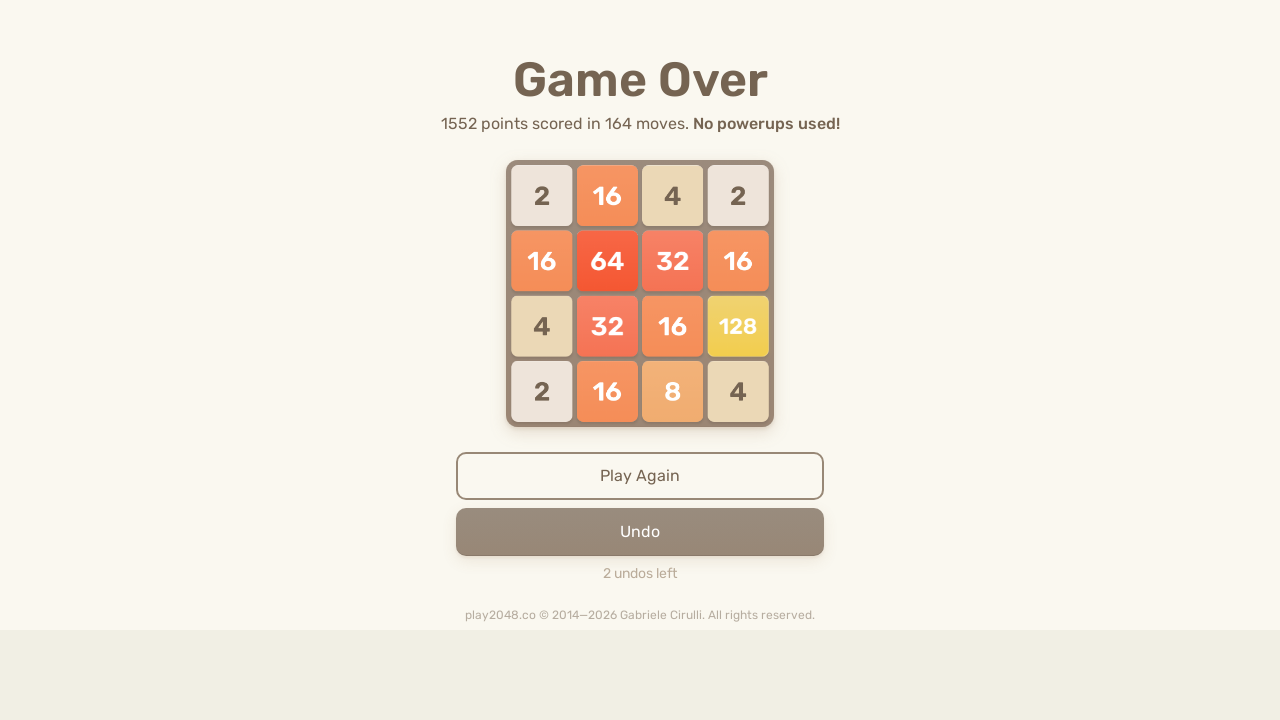

Waited 50ms for game response
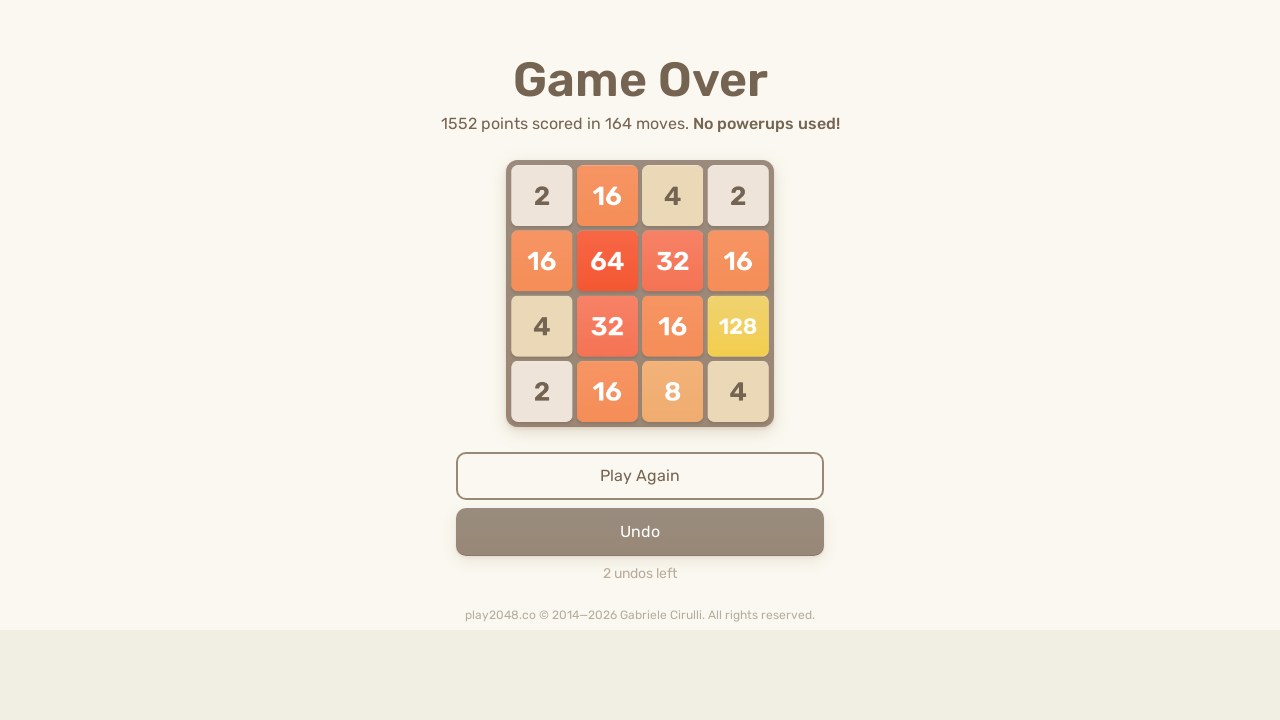

Pressed ArrowUp key in second round
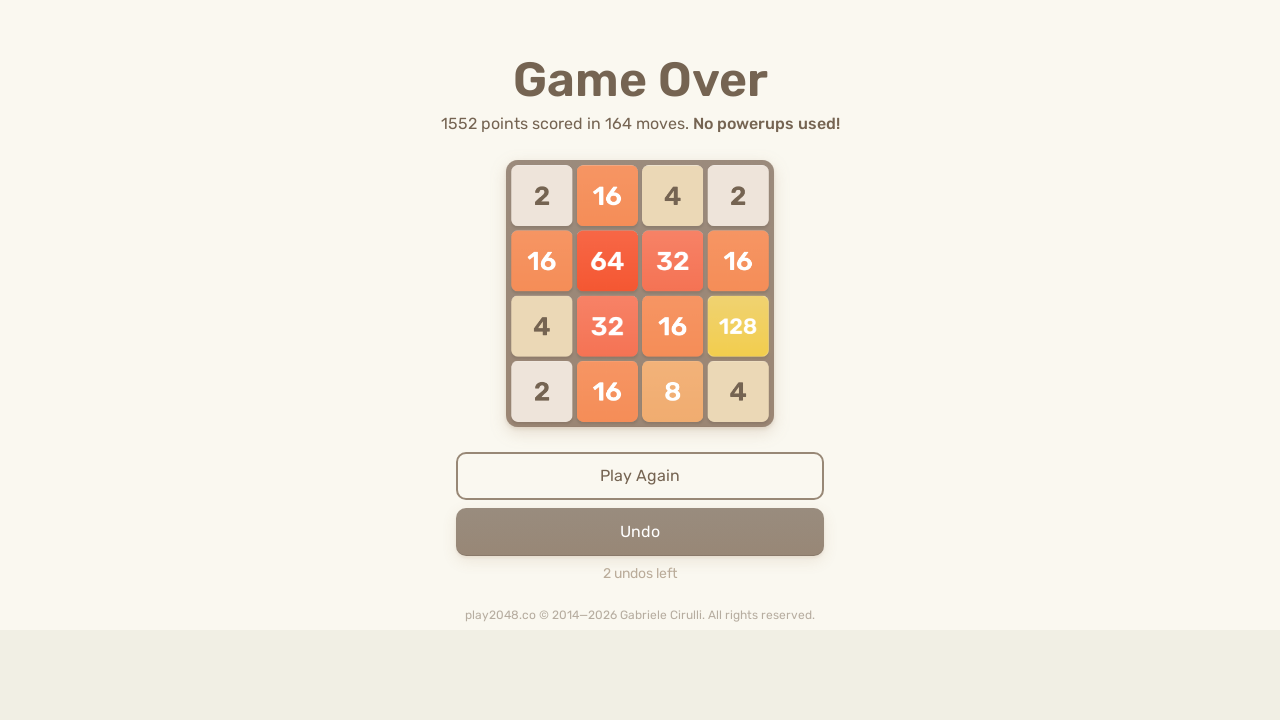

Waited 50ms for game response
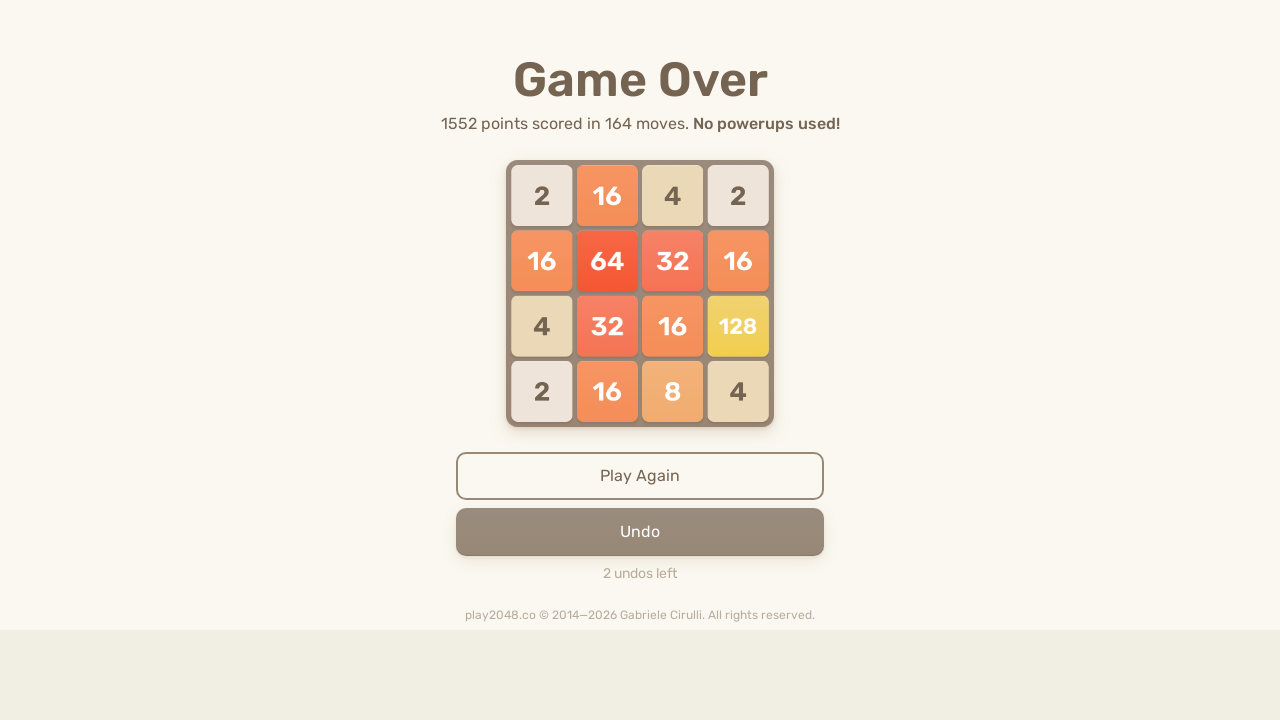

Pressed ArrowRight key in second round
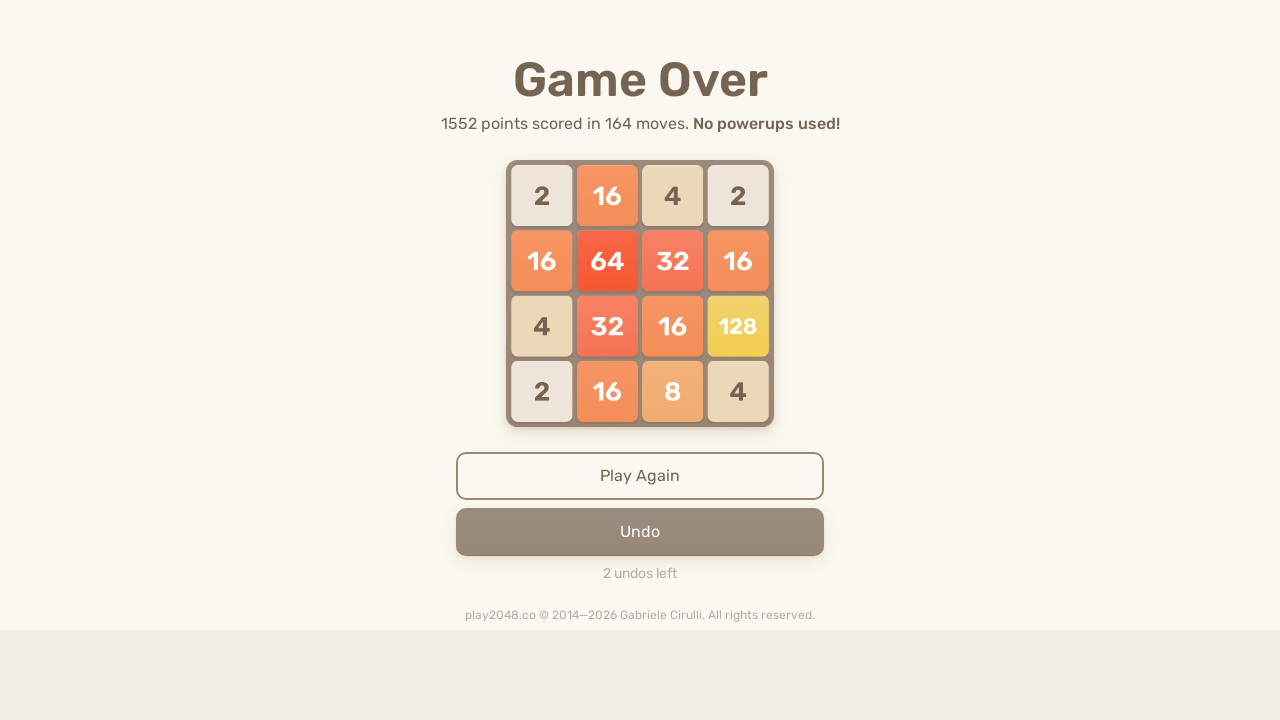

Waited 50ms for game response
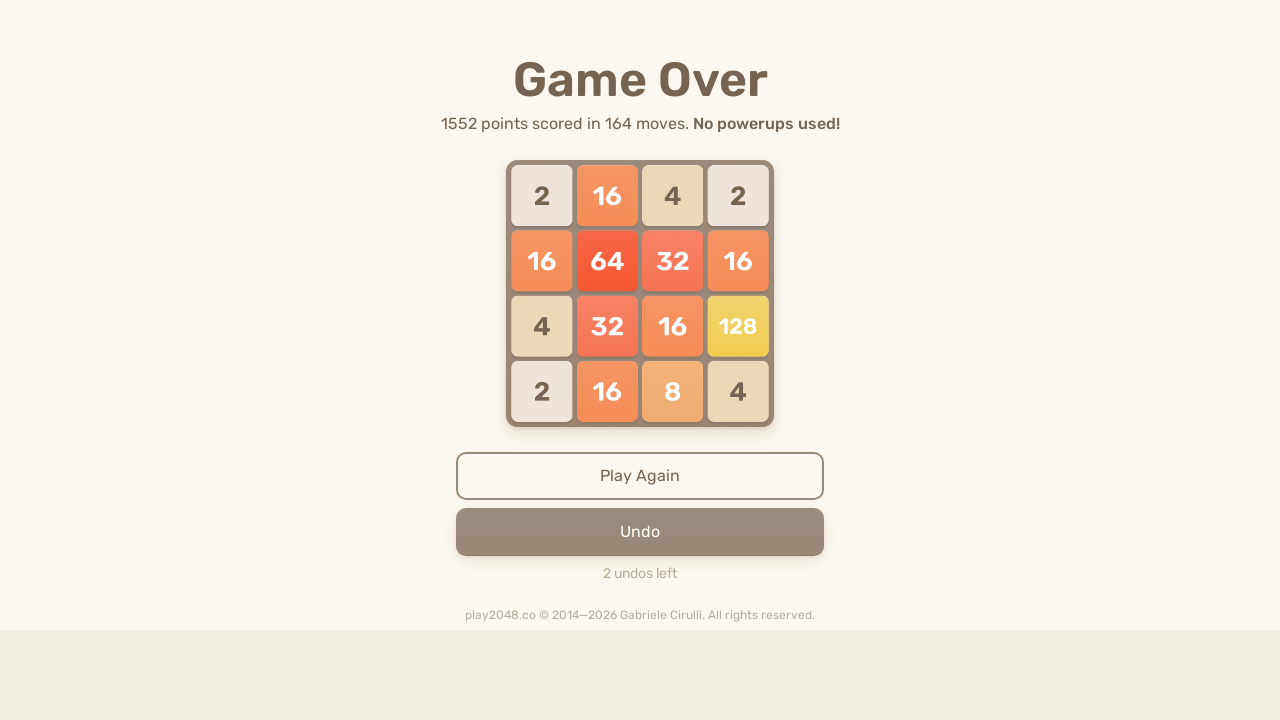

Pressed ArrowDown key in second round
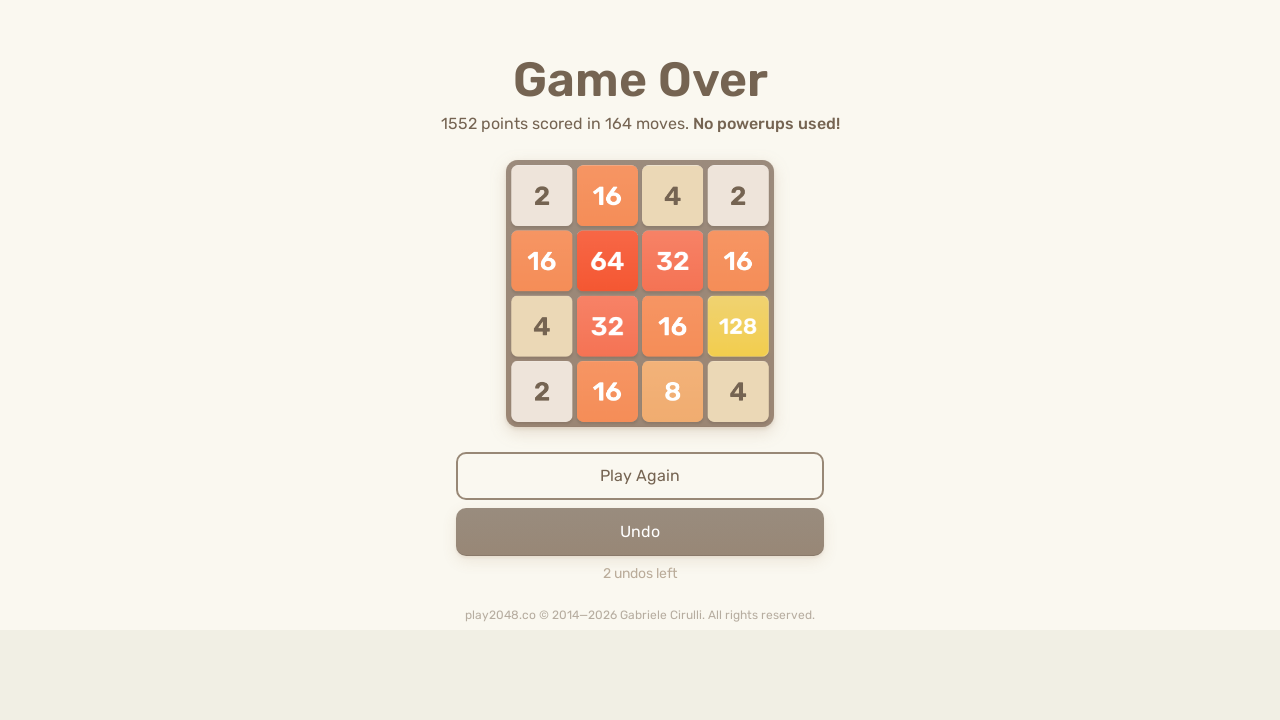

Waited 50ms for game response
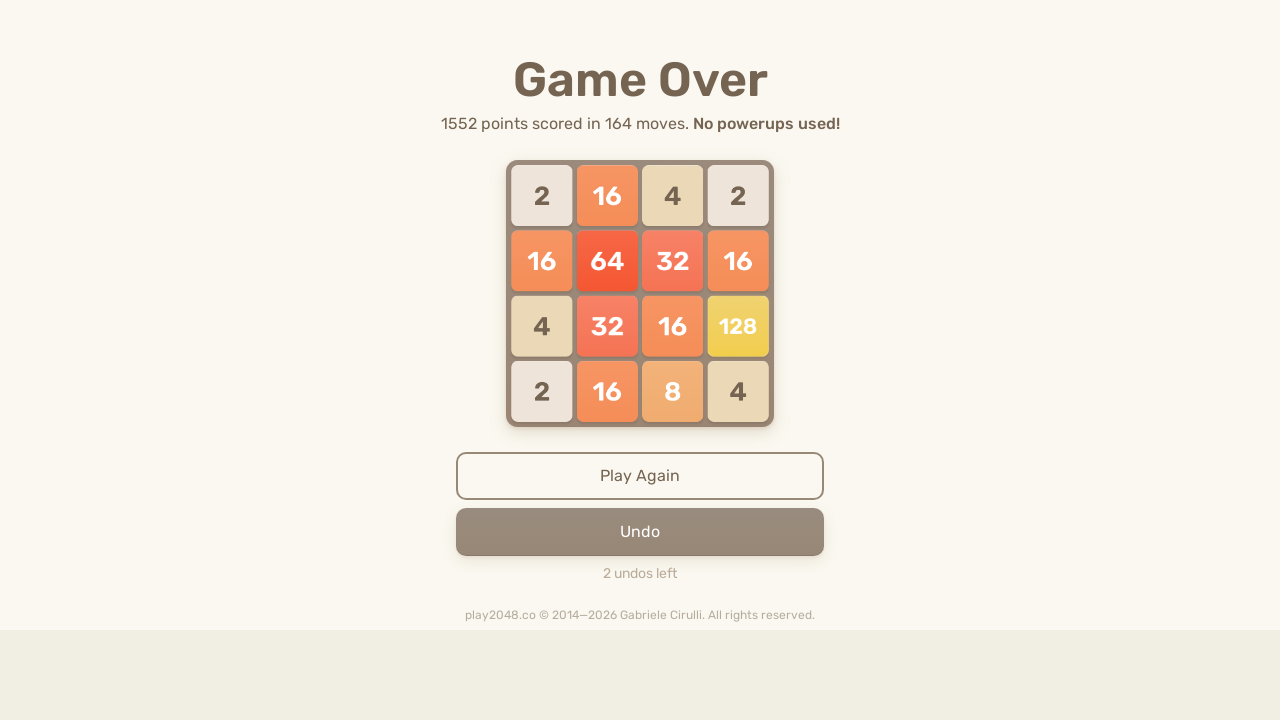

Pressed ArrowLeft key in second round
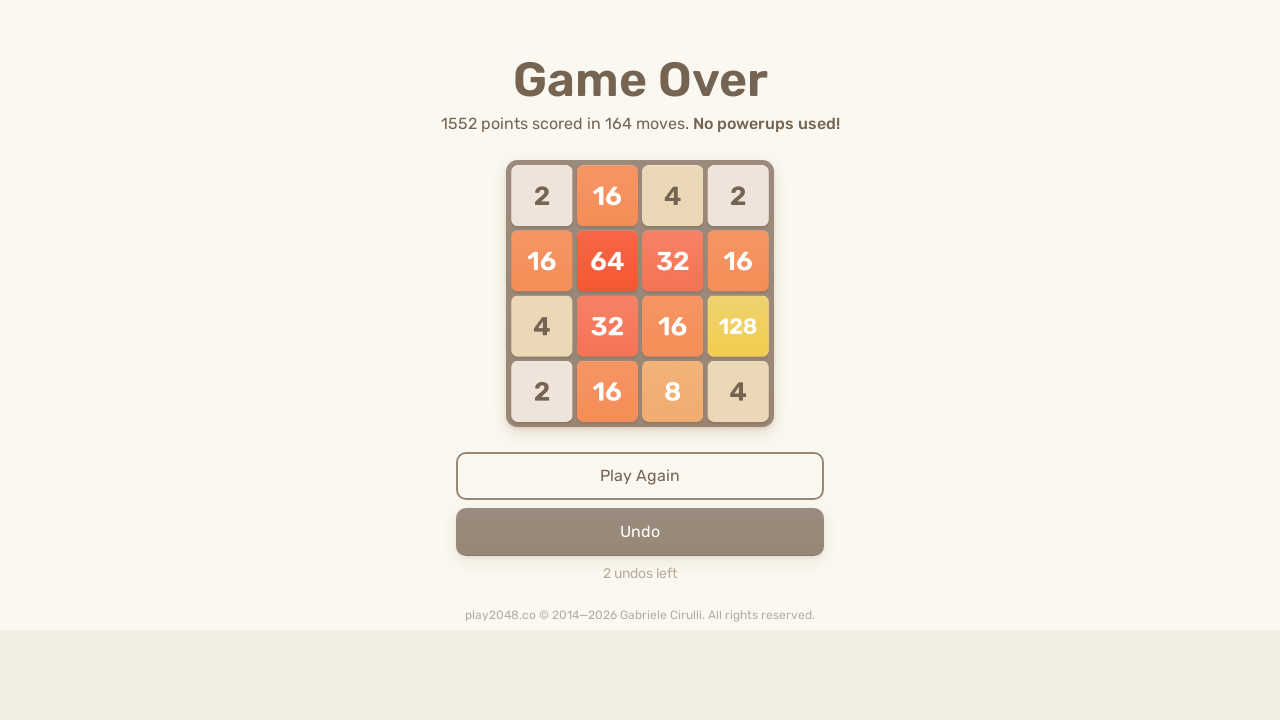

Waited 50ms for game response
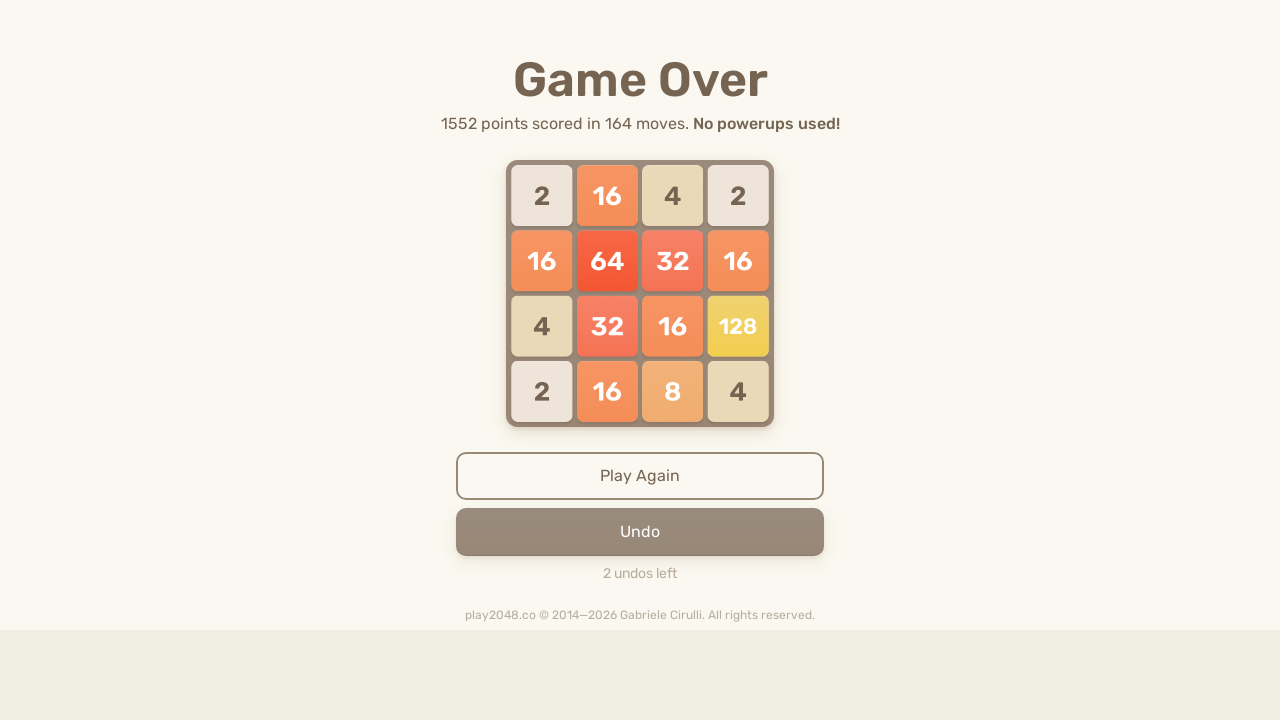

Pressed ArrowUp key in second round
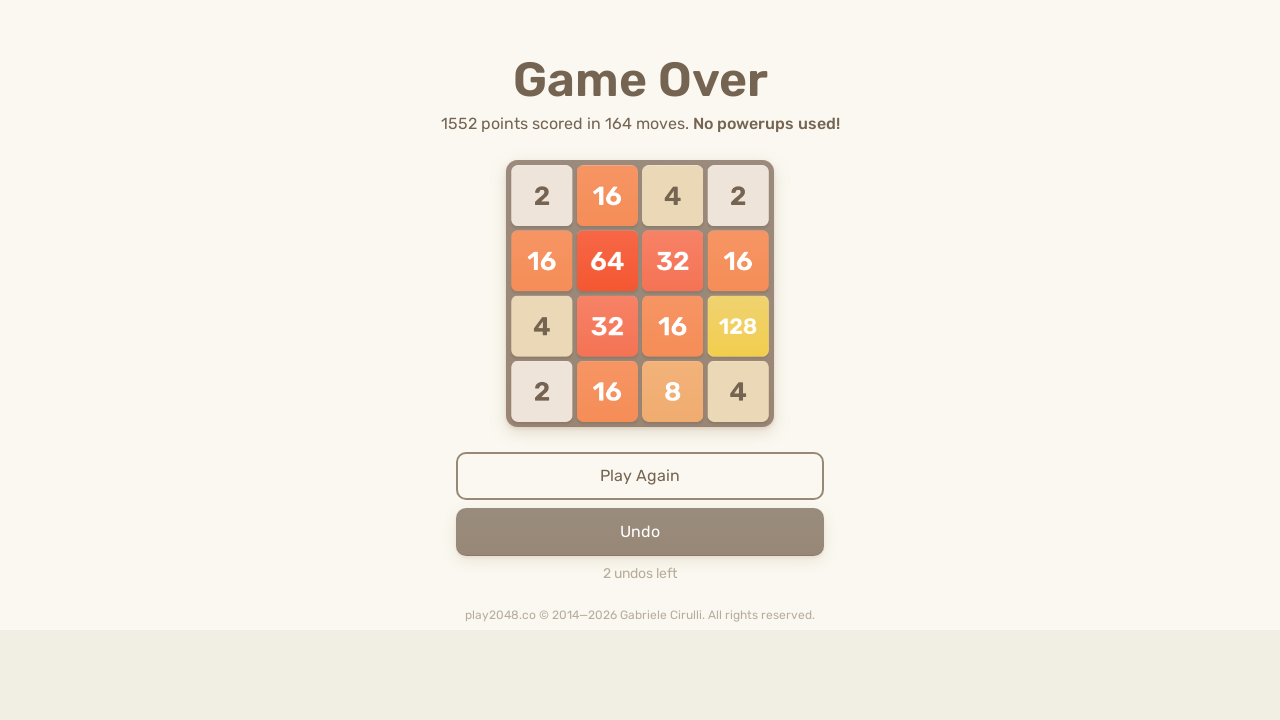

Waited 50ms for game response
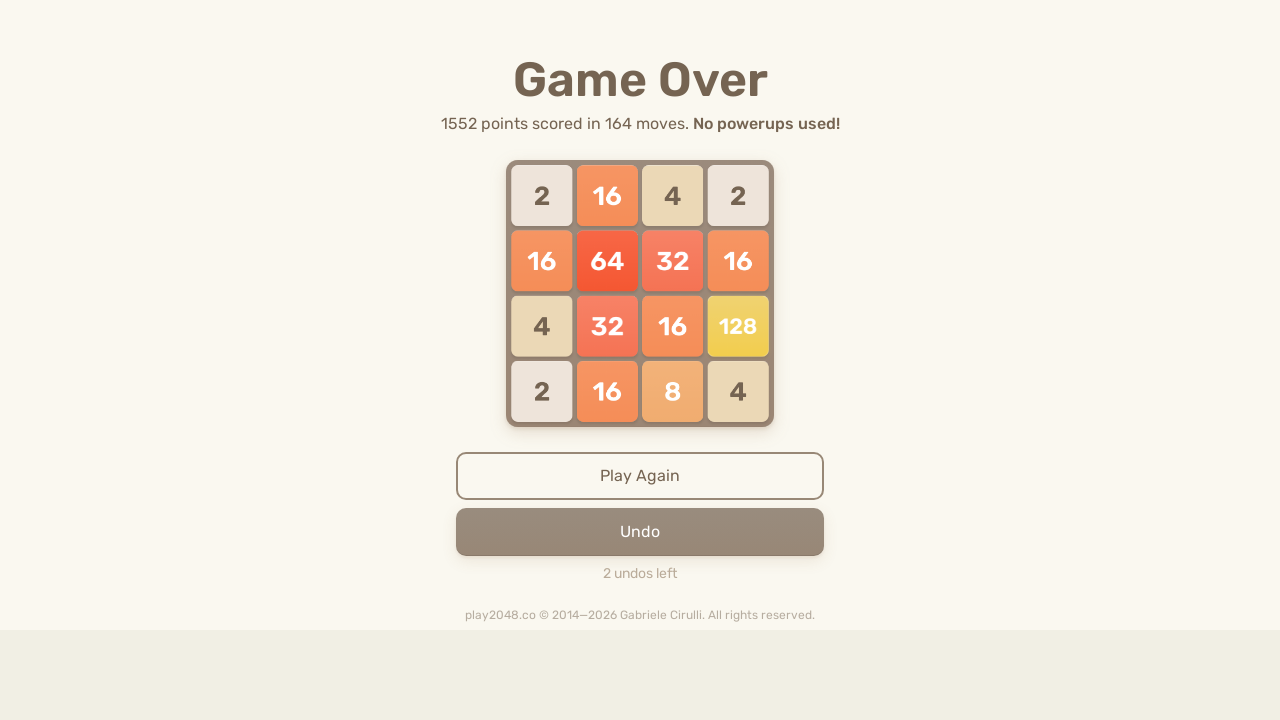

Pressed ArrowRight key in second round
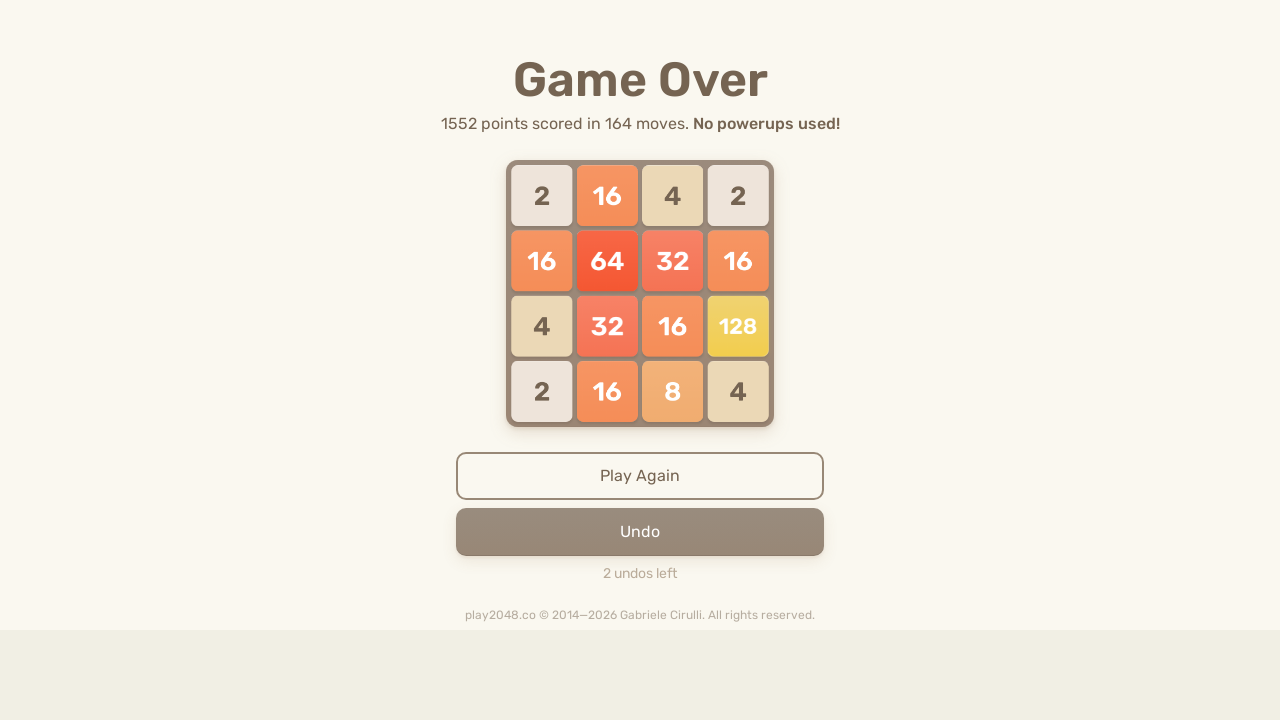

Waited 50ms for game response
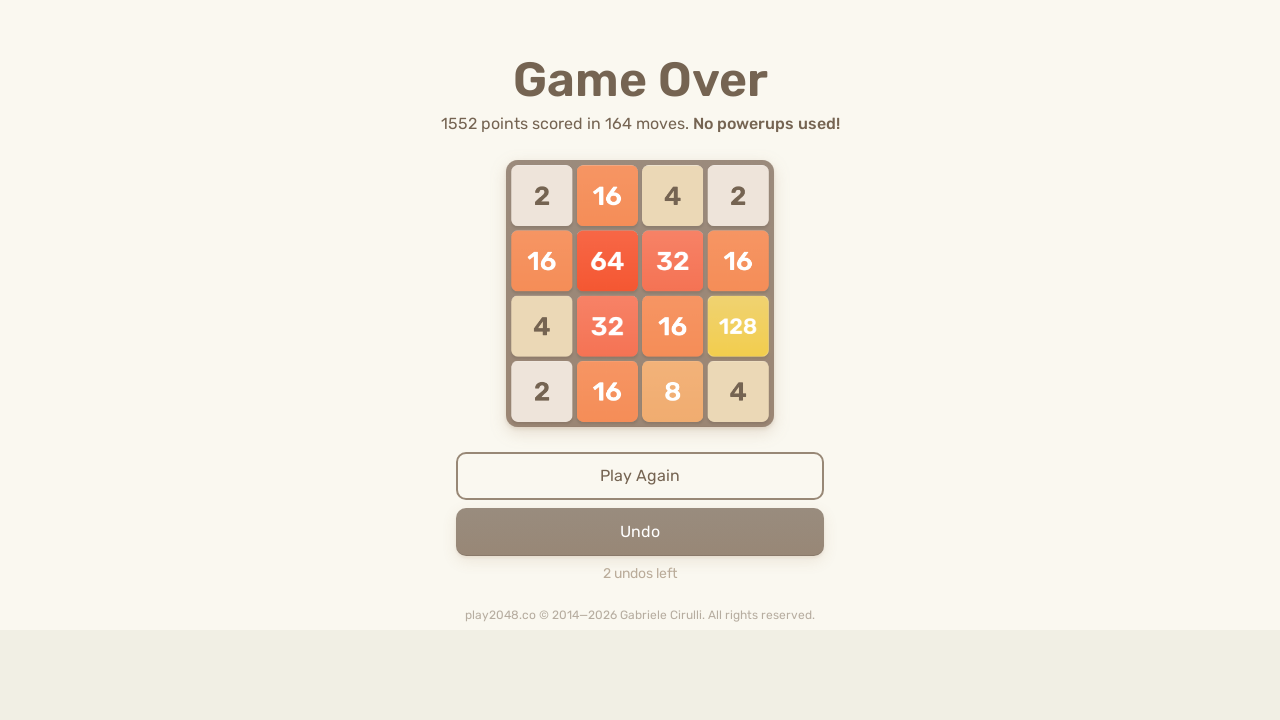

Pressed ArrowDown key in second round
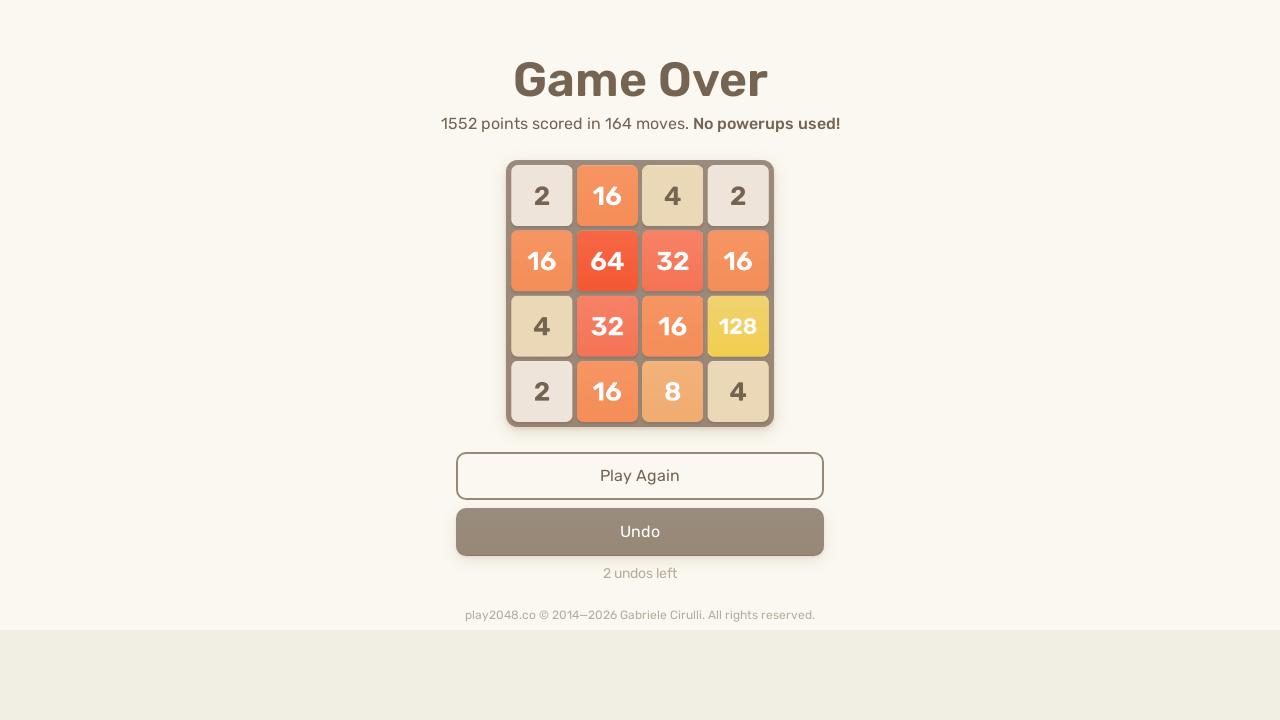

Waited 50ms for game response
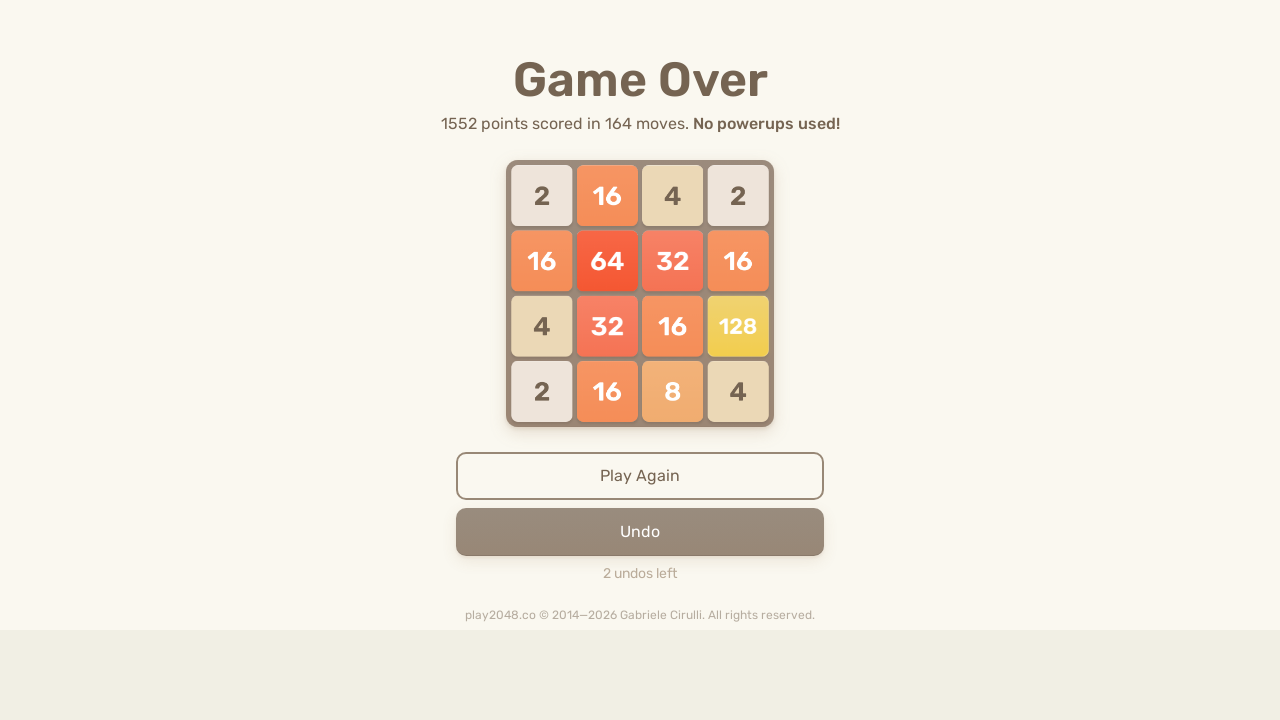

Pressed ArrowLeft key in second round
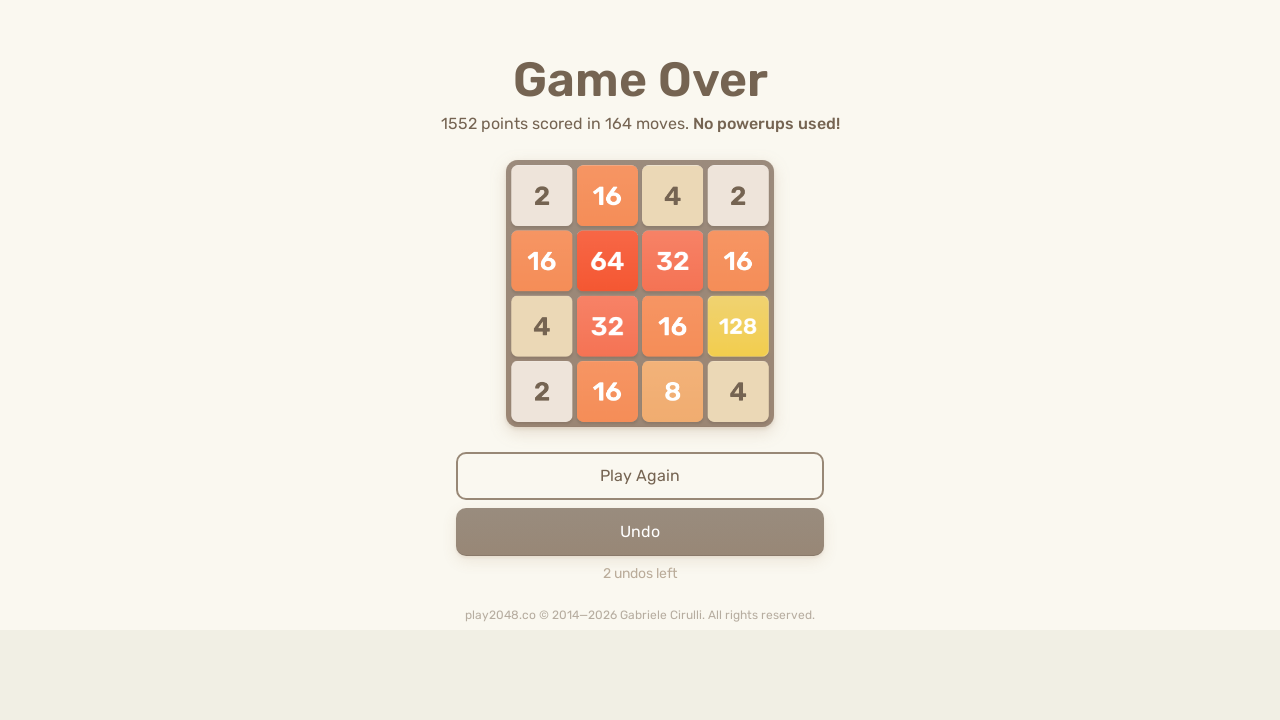

Waited 50ms for game response
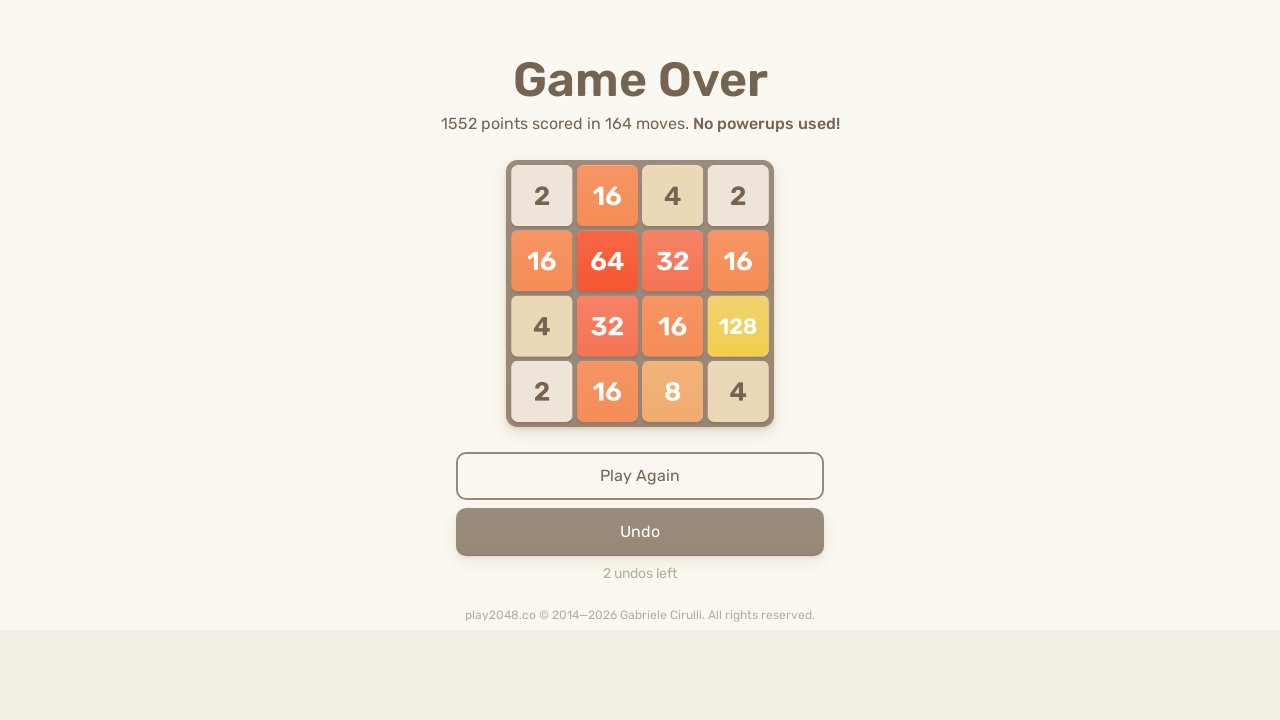

Pressed ArrowUp key in second round
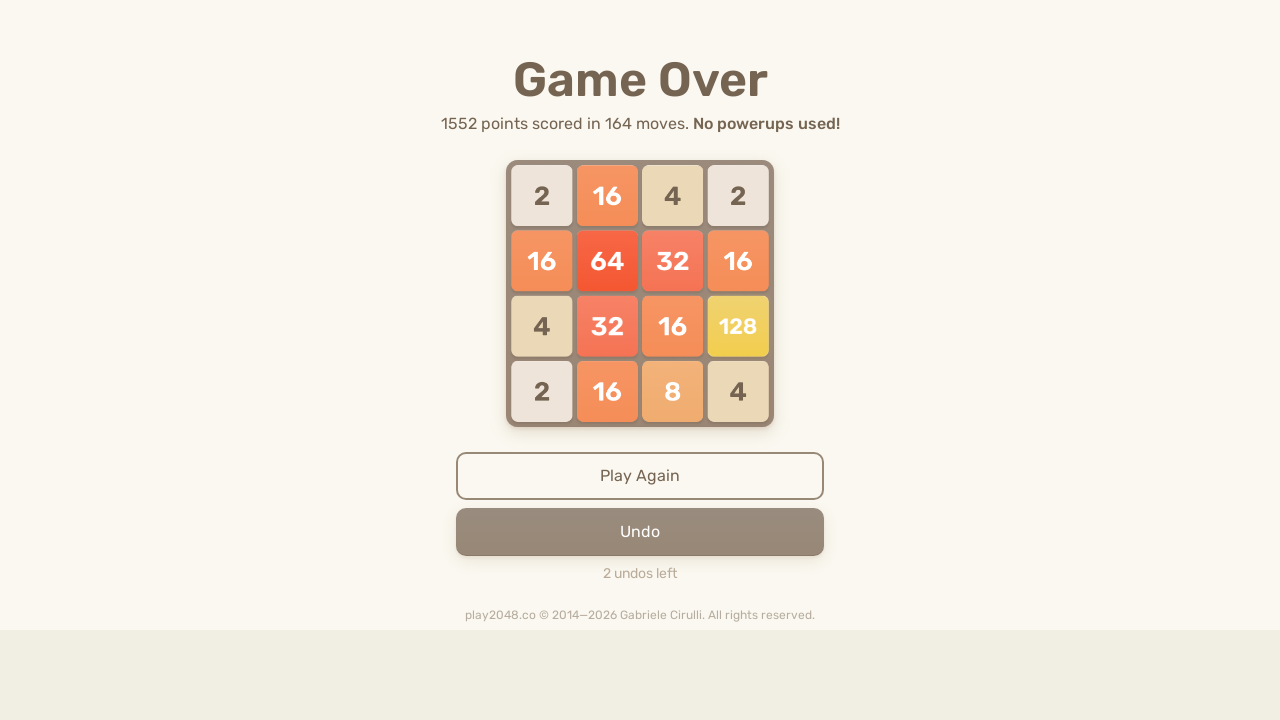

Waited 50ms for game response
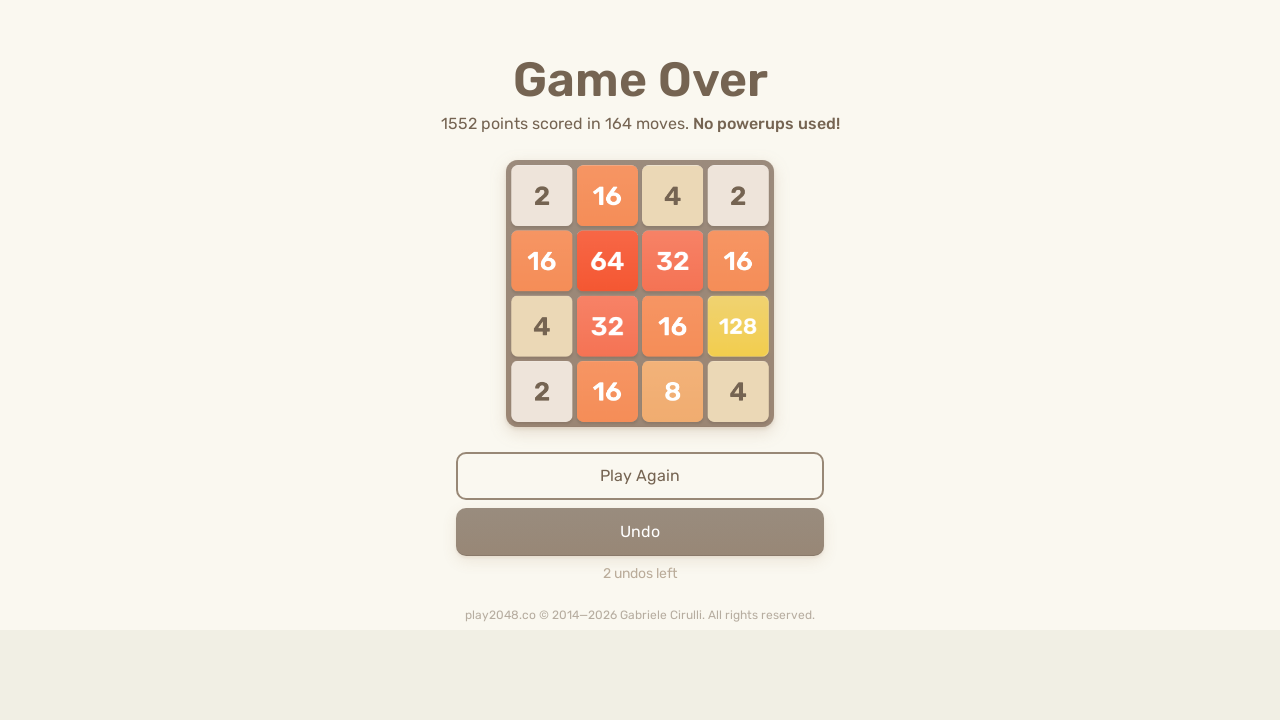

Pressed ArrowRight key in second round
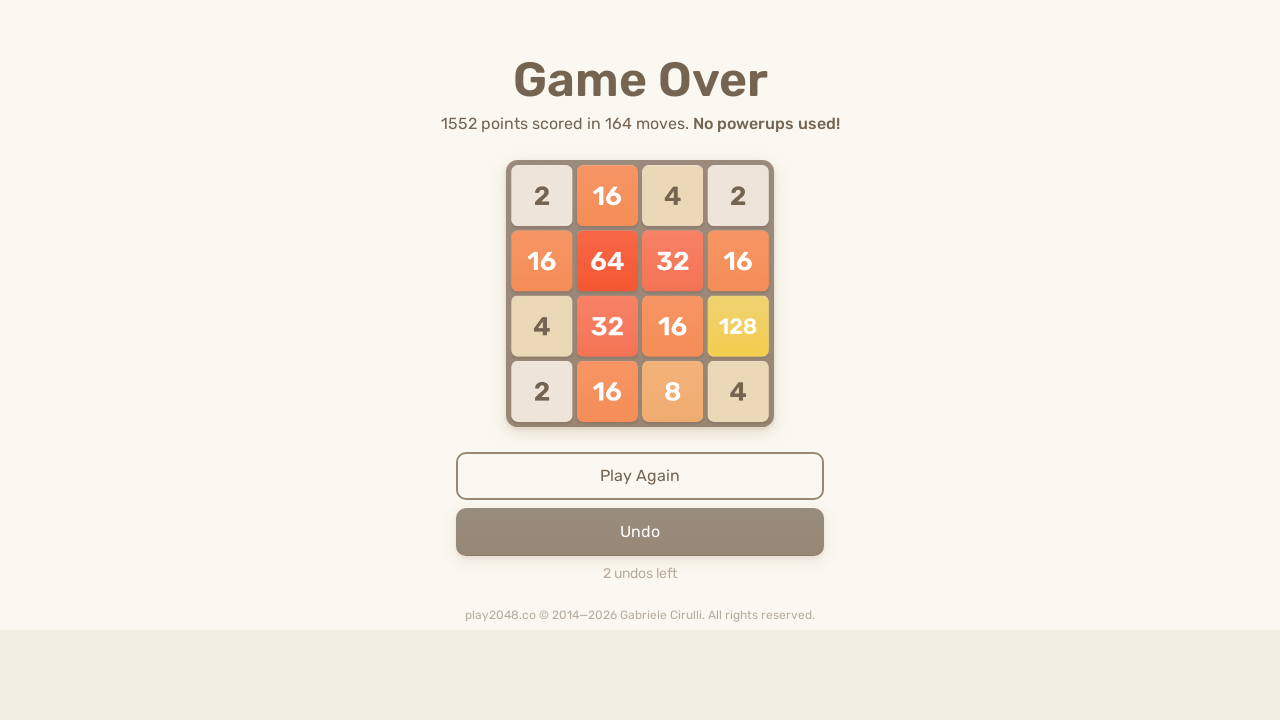

Waited 50ms for game response
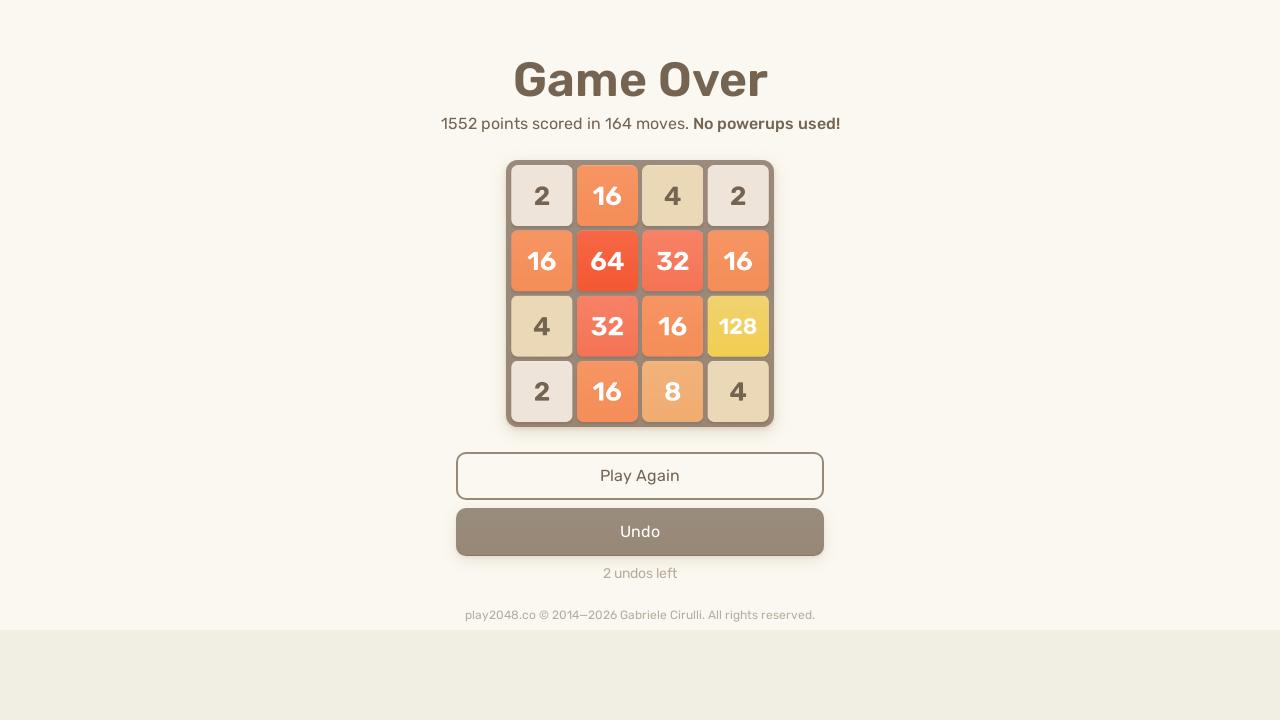

Pressed ArrowDown key in second round
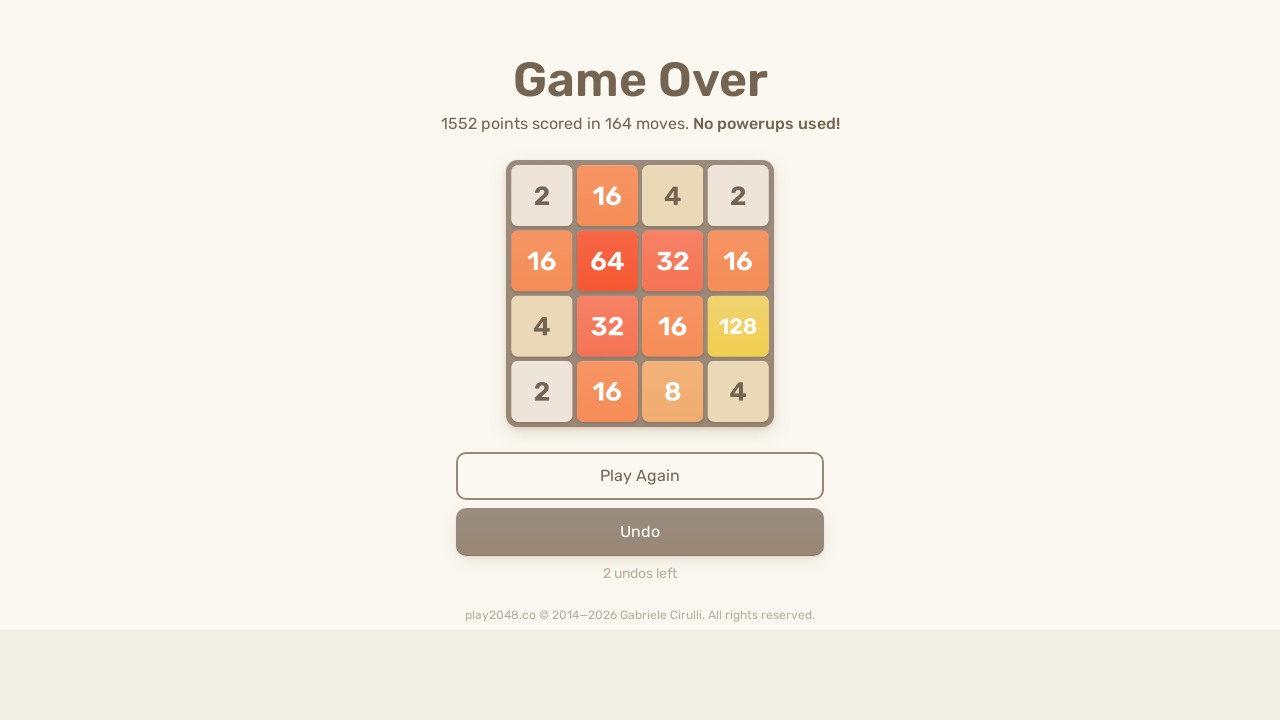

Waited 50ms for game response
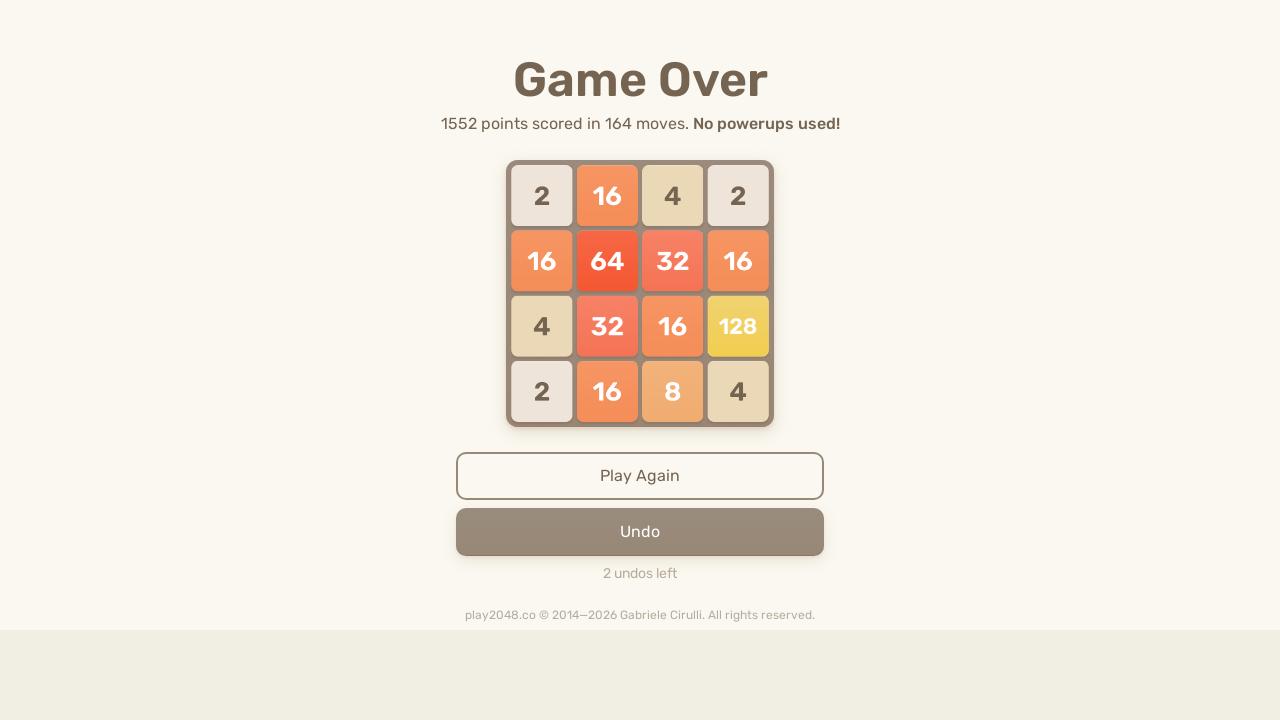

Pressed ArrowLeft key in second round
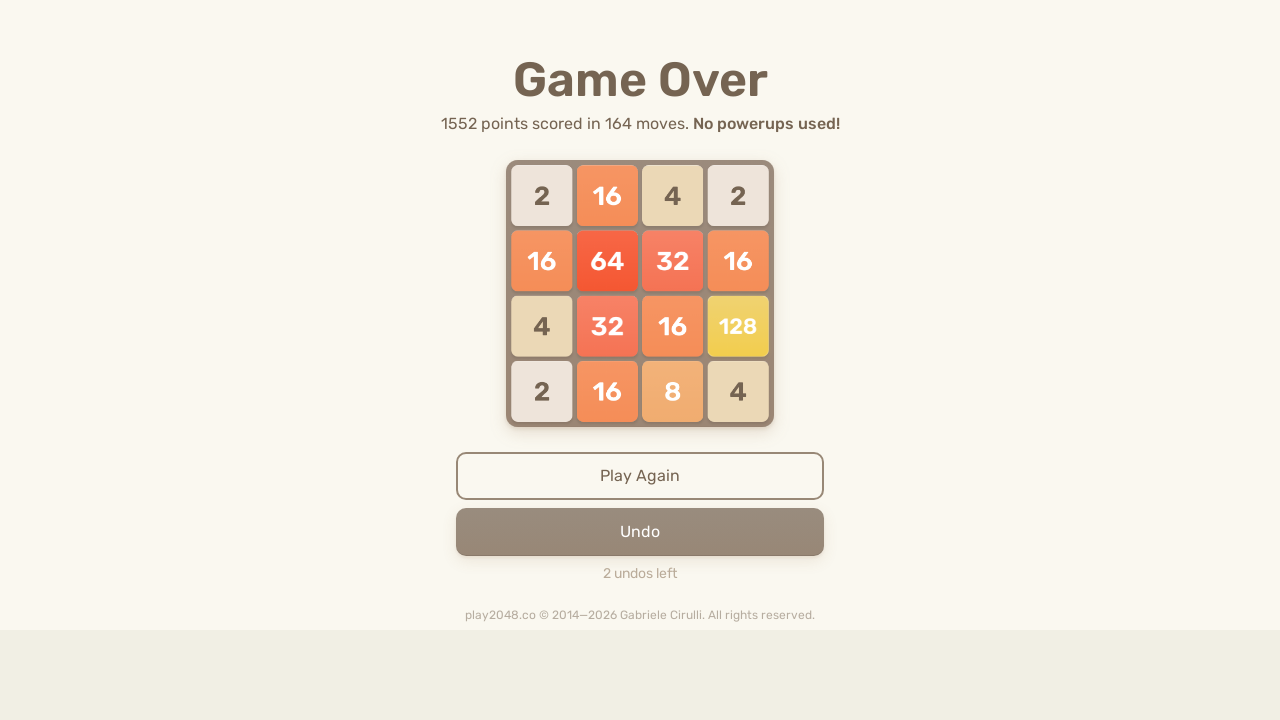

Waited 50ms for game response
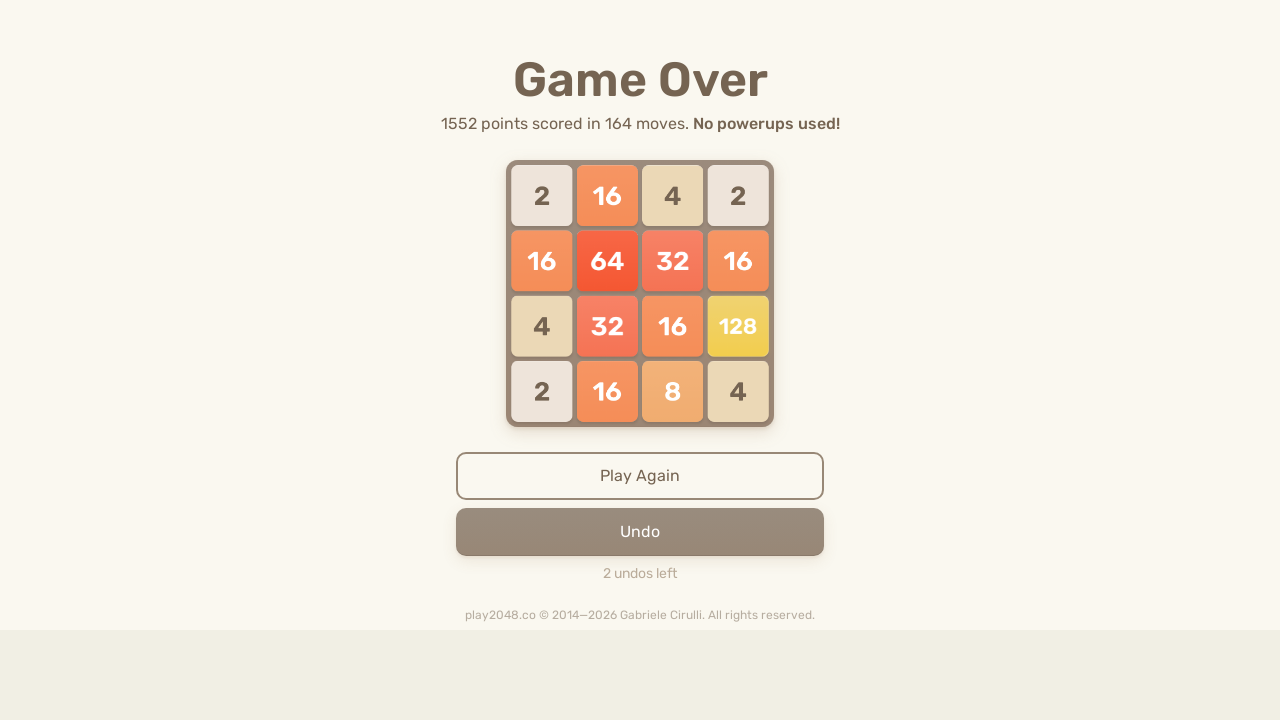

Pressed ArrowUp key in second round
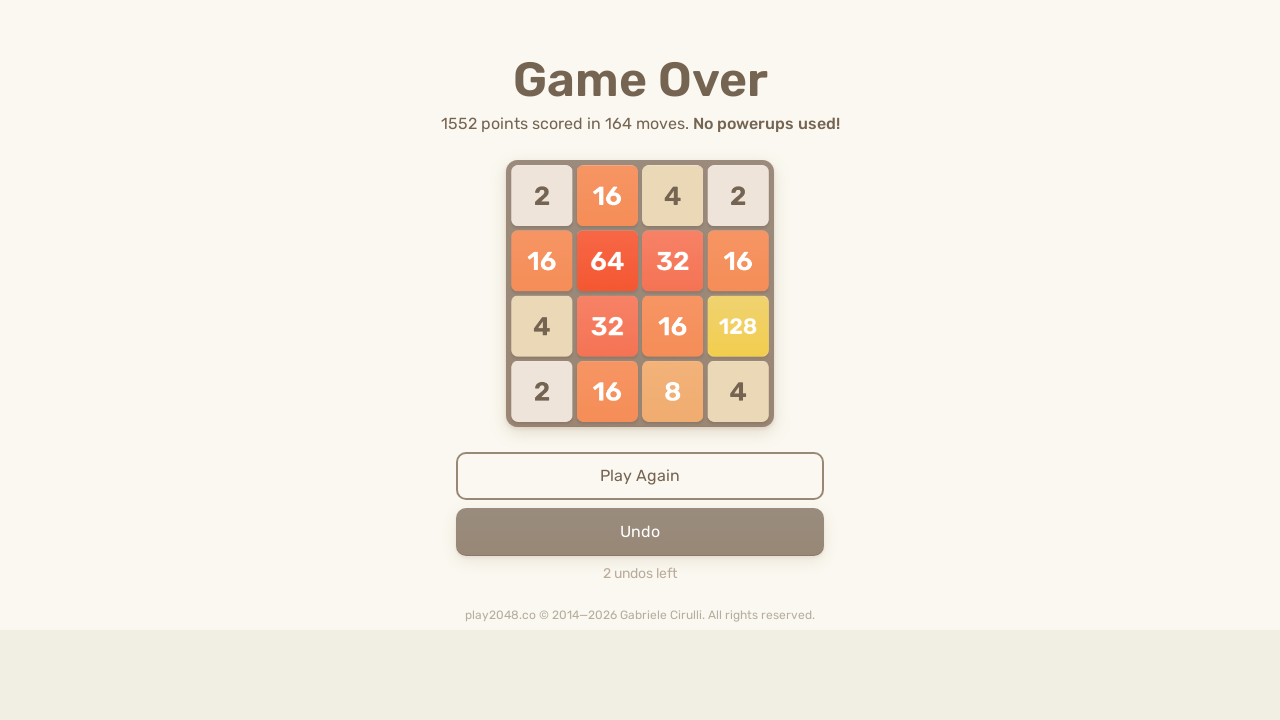

Waited 50ms for game response
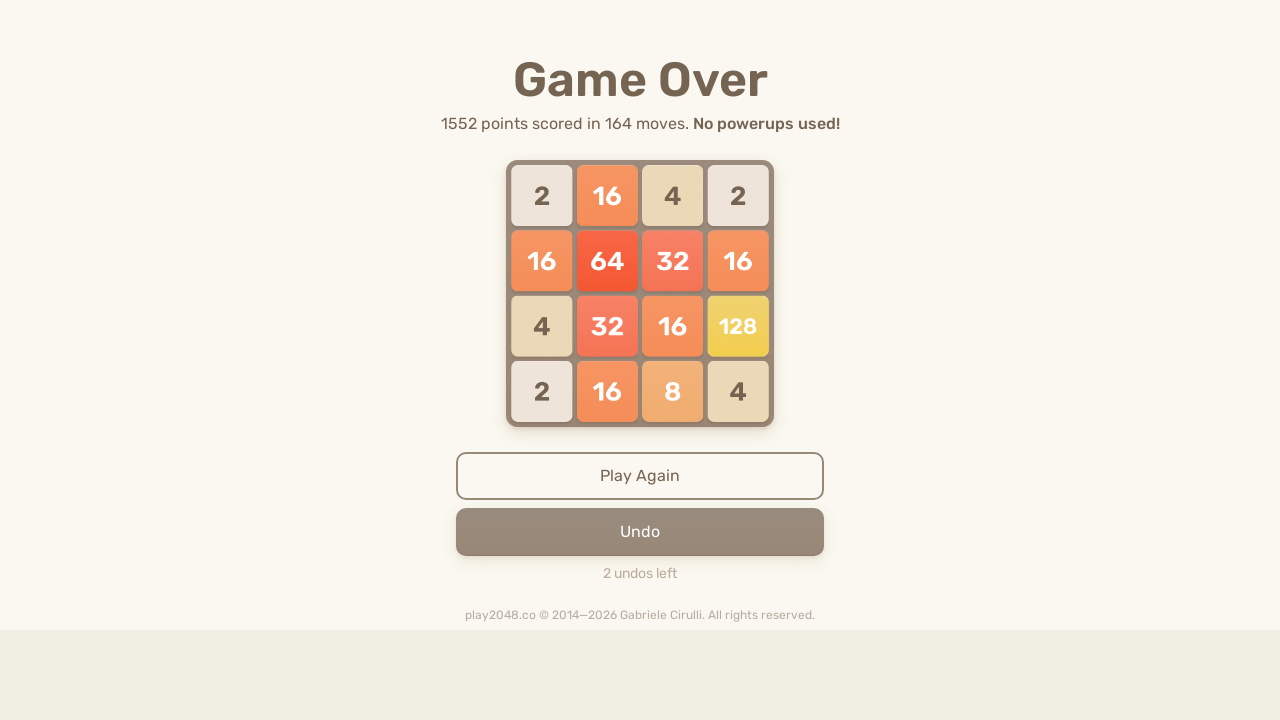

Pressed ArrowRight key in second round
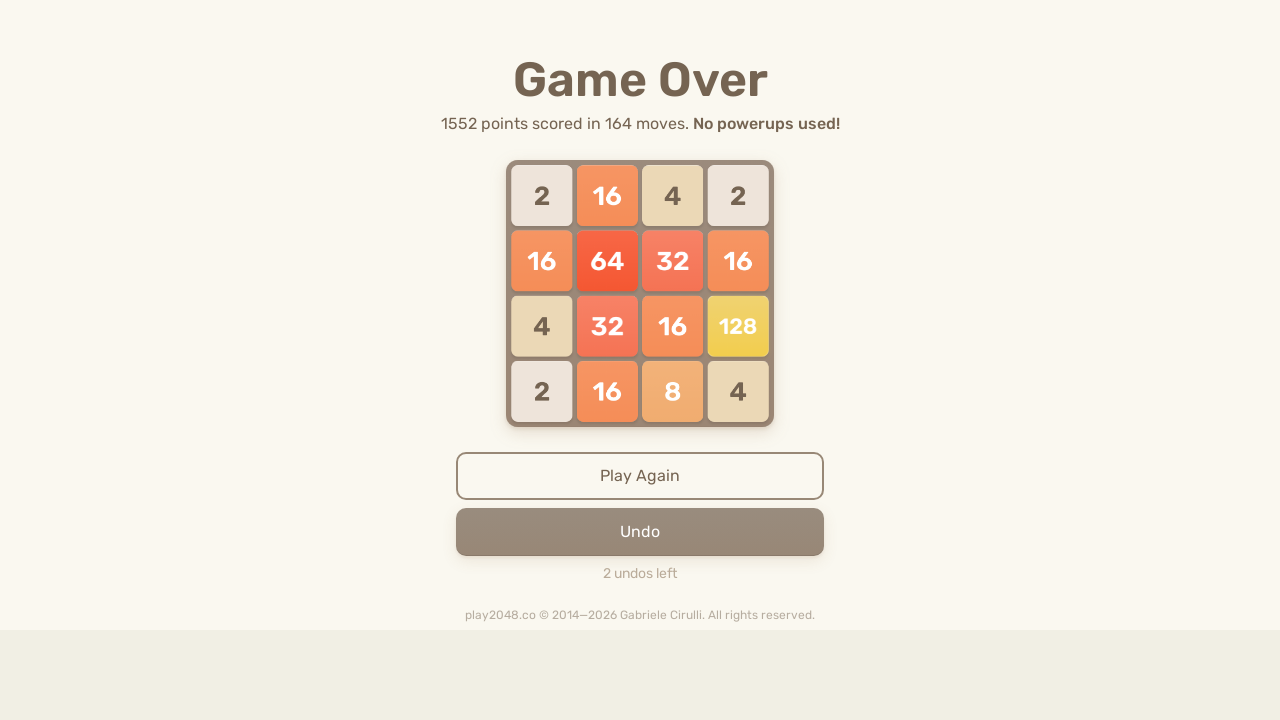

Waited 50ms for game response
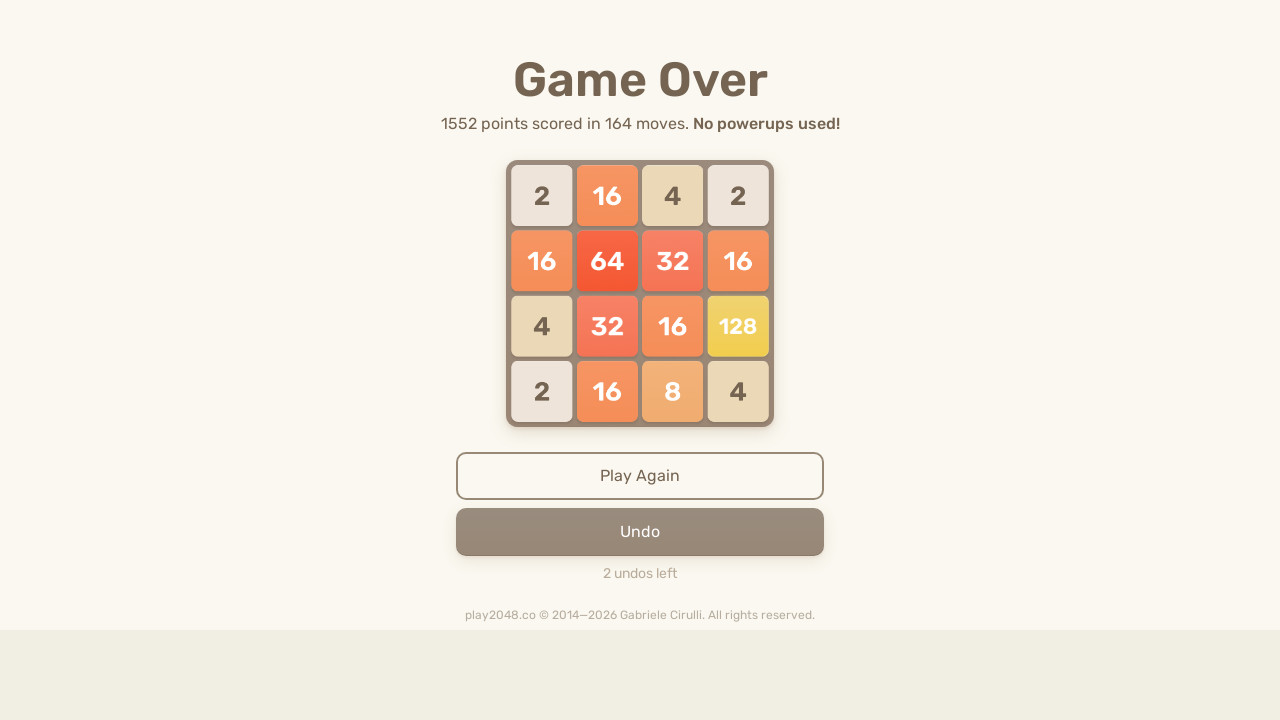

Pressed ArrowDown key in second round
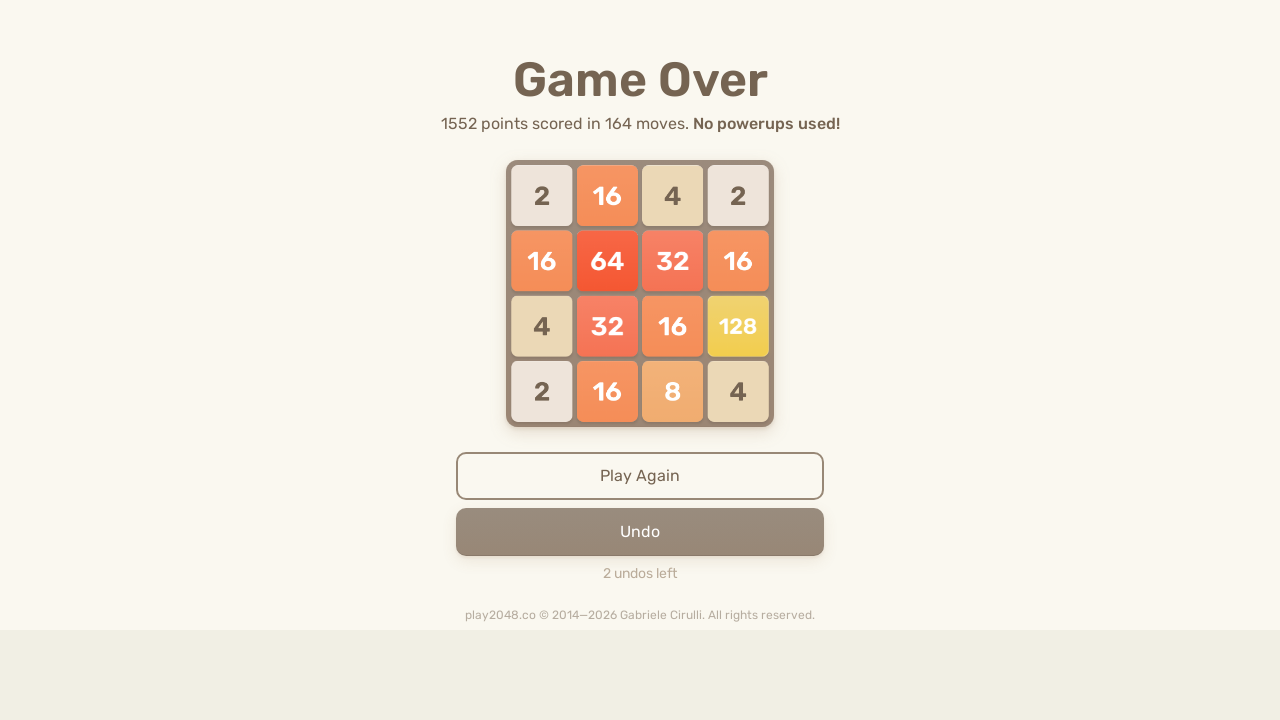

Waited 50ms for game response
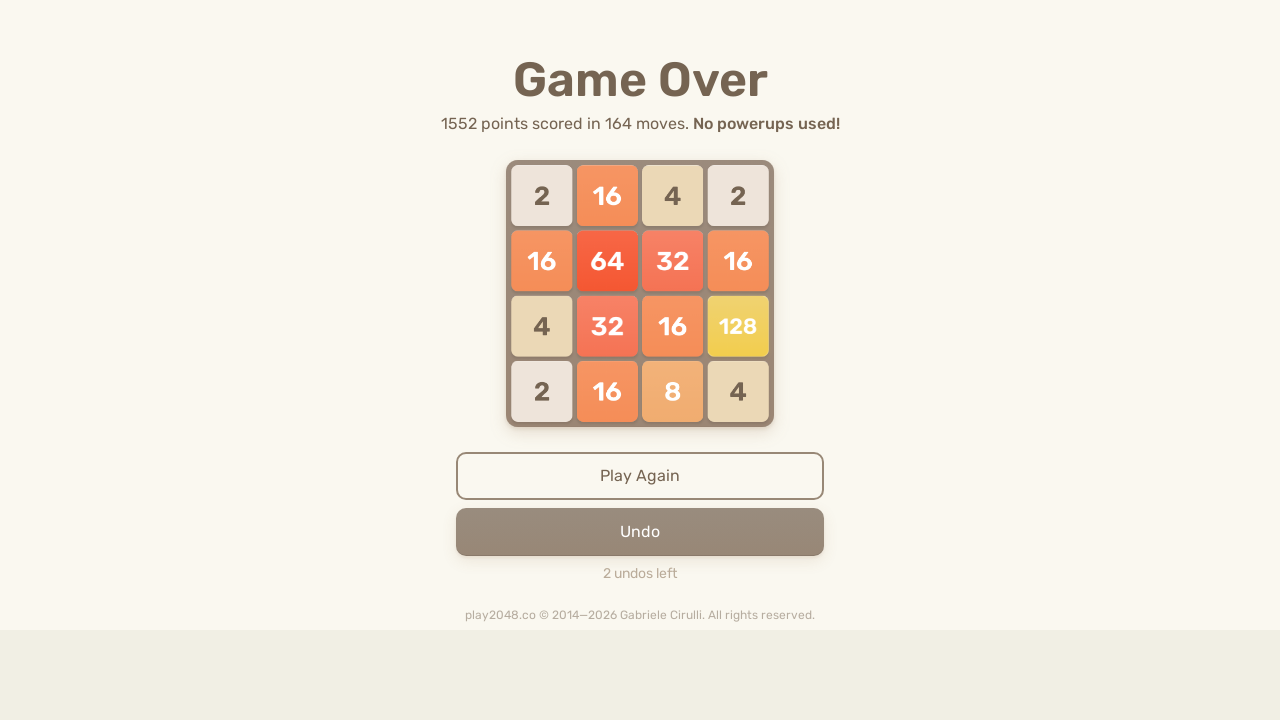

Pressed ArrowLeft key in second round
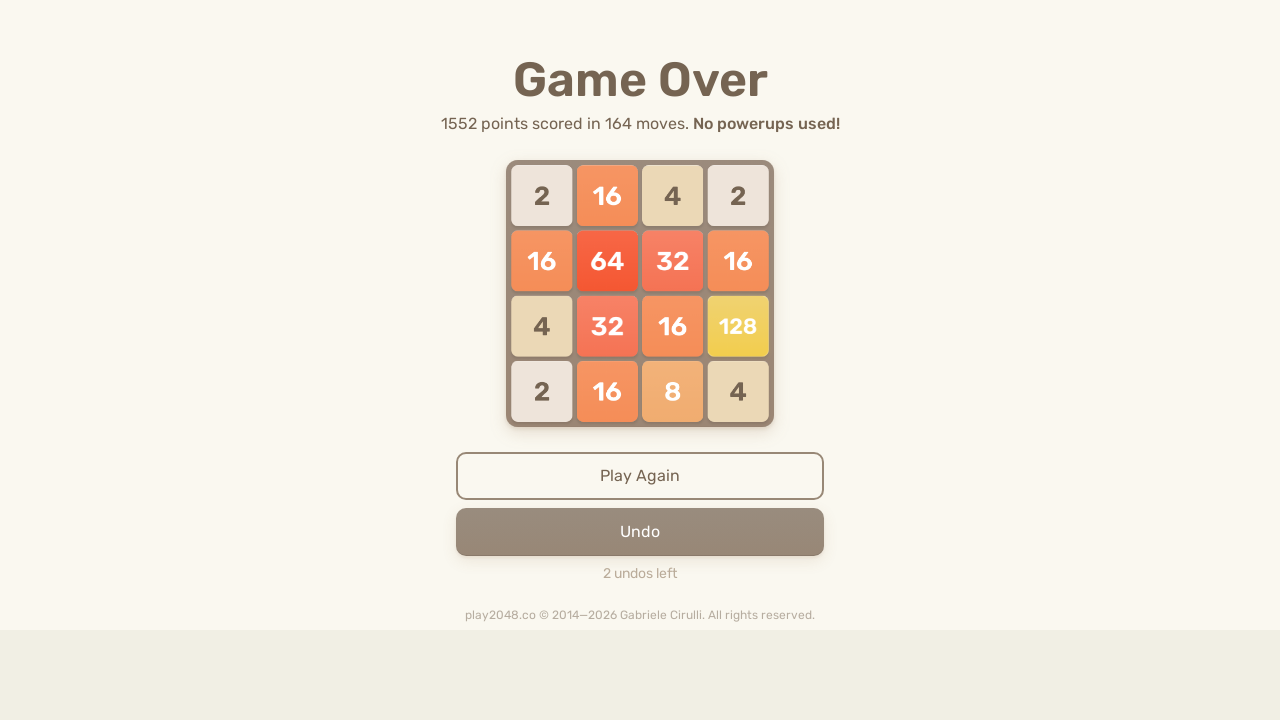

Waited 50ms for game response
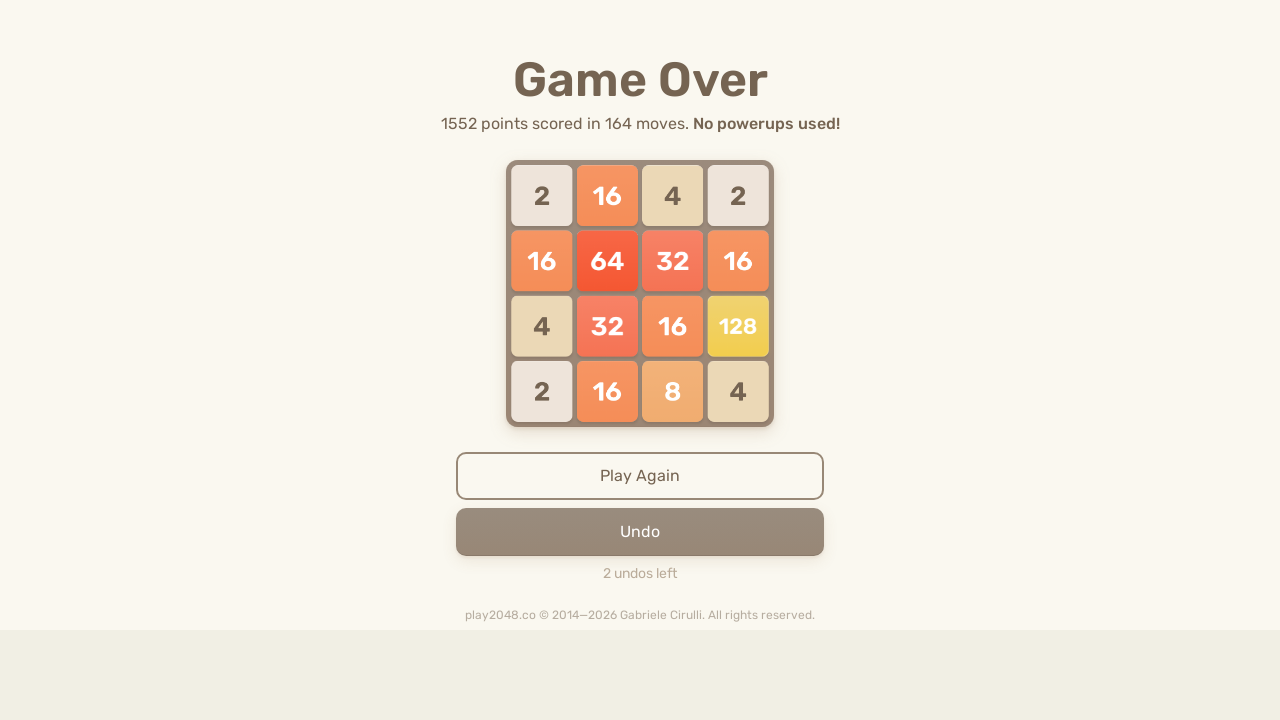

Pressed ArrowUp key in second round
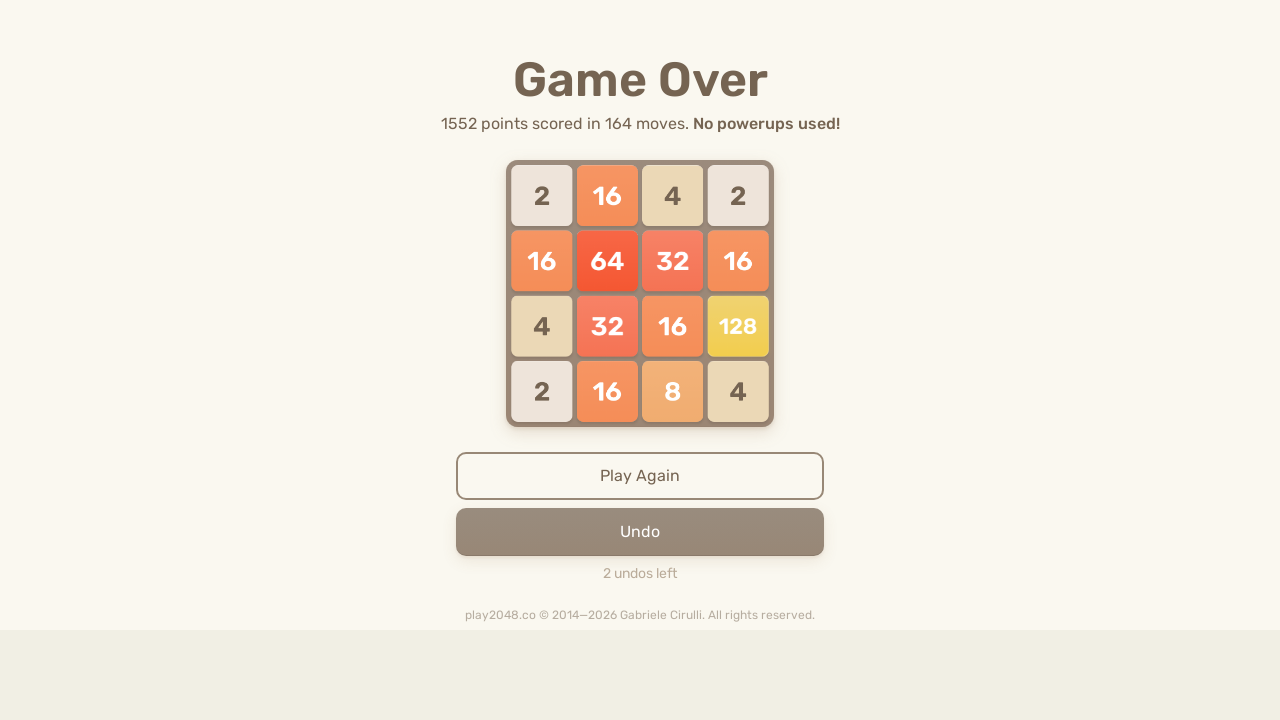

Waited 50ms for game response
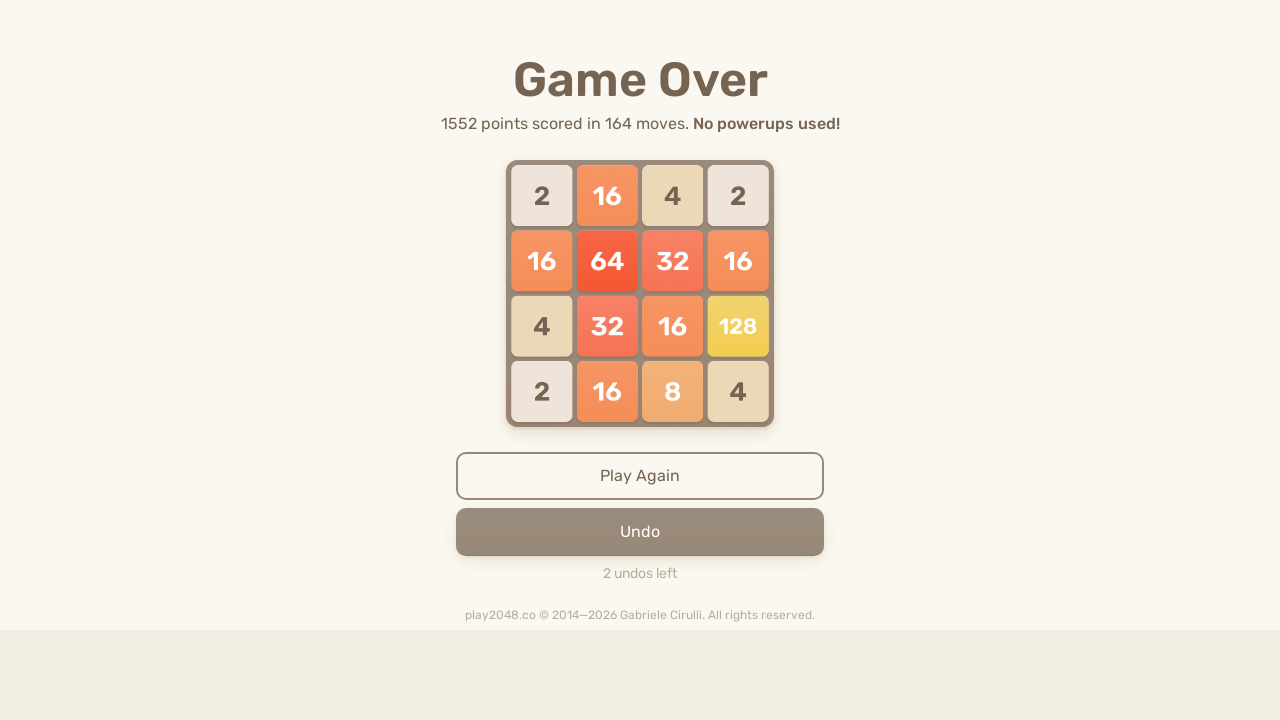

Pressed ArrowRight key in second round
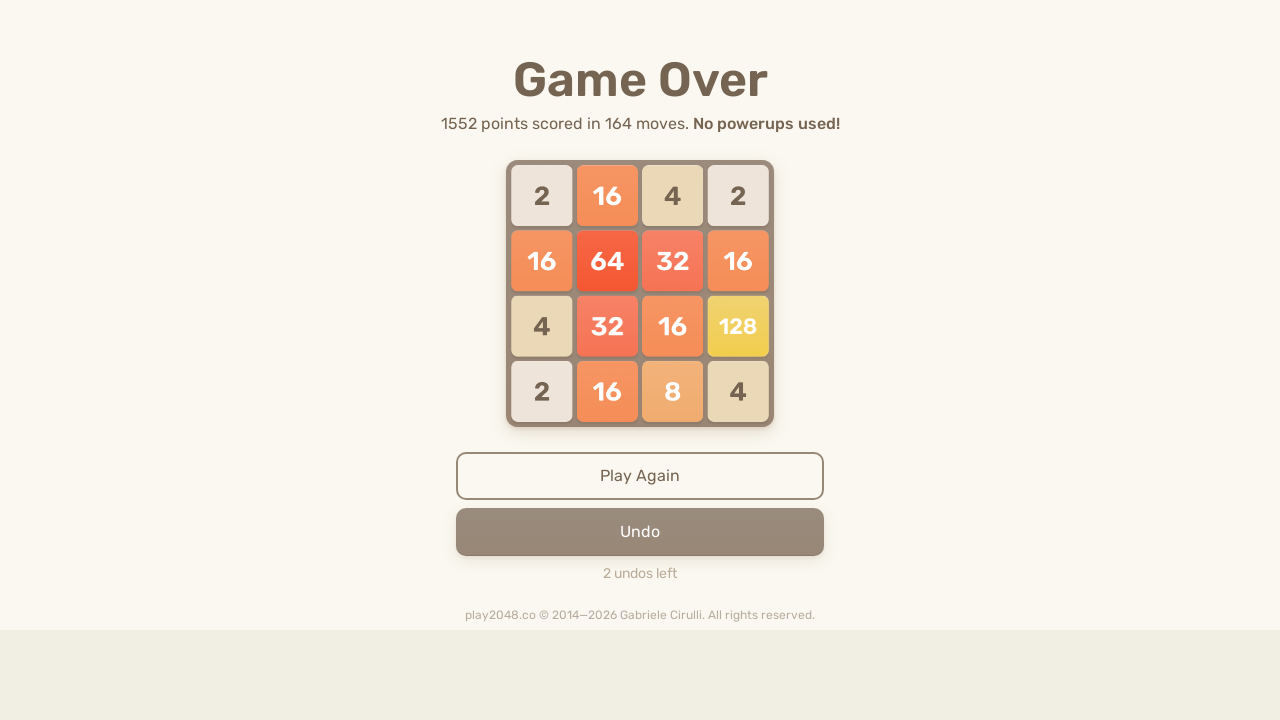

Waited 50ms for game response
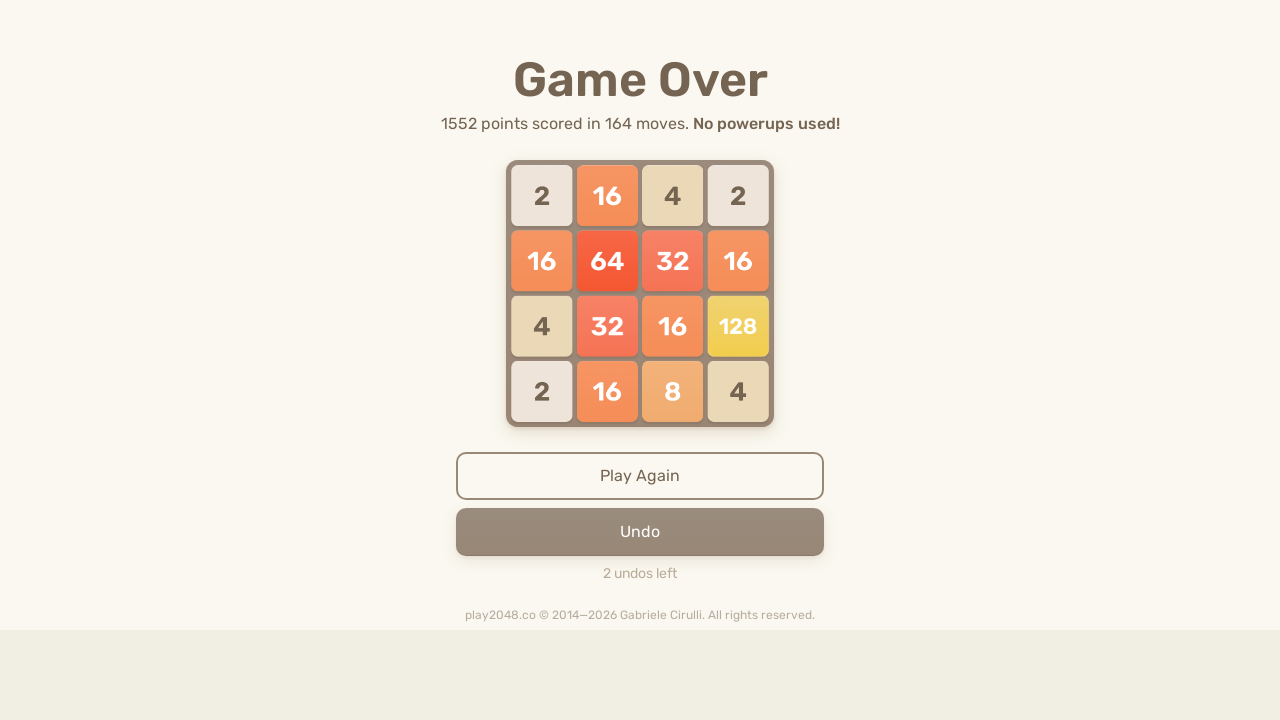

Pressed ArrowDown key in second round
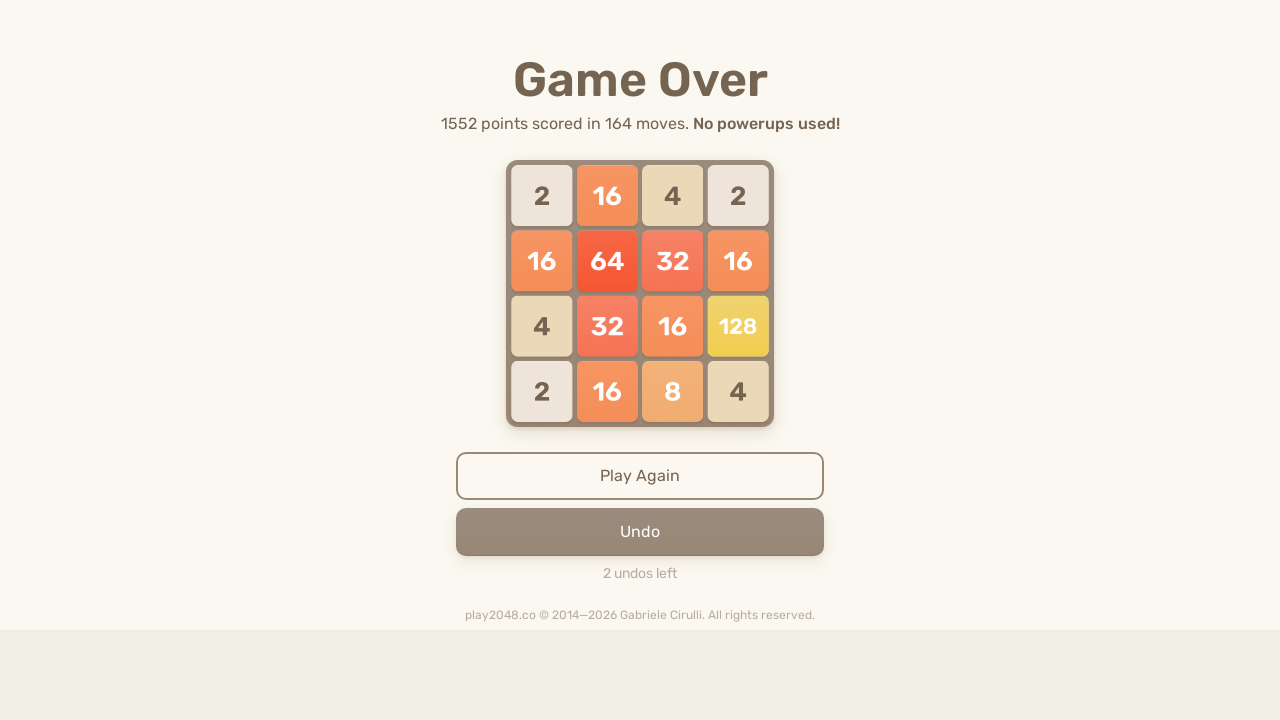

Waited 50ms for game response
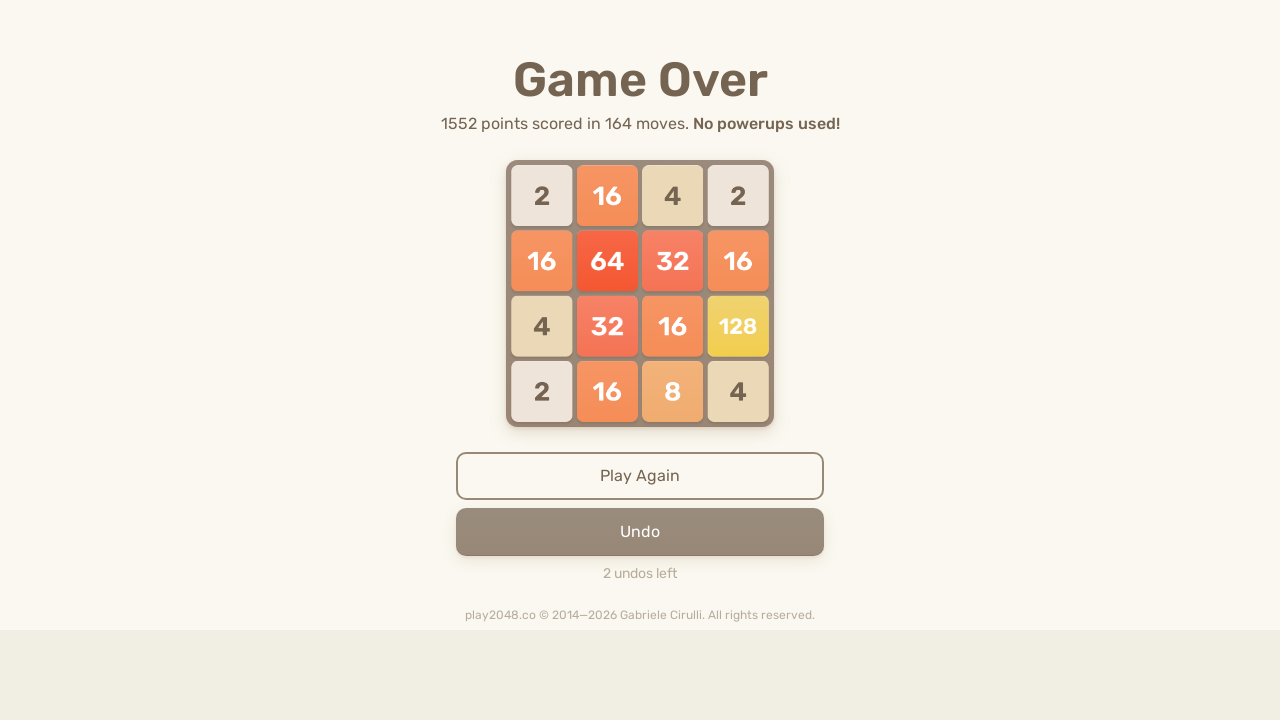

Pressed ArrowLeft key in second round
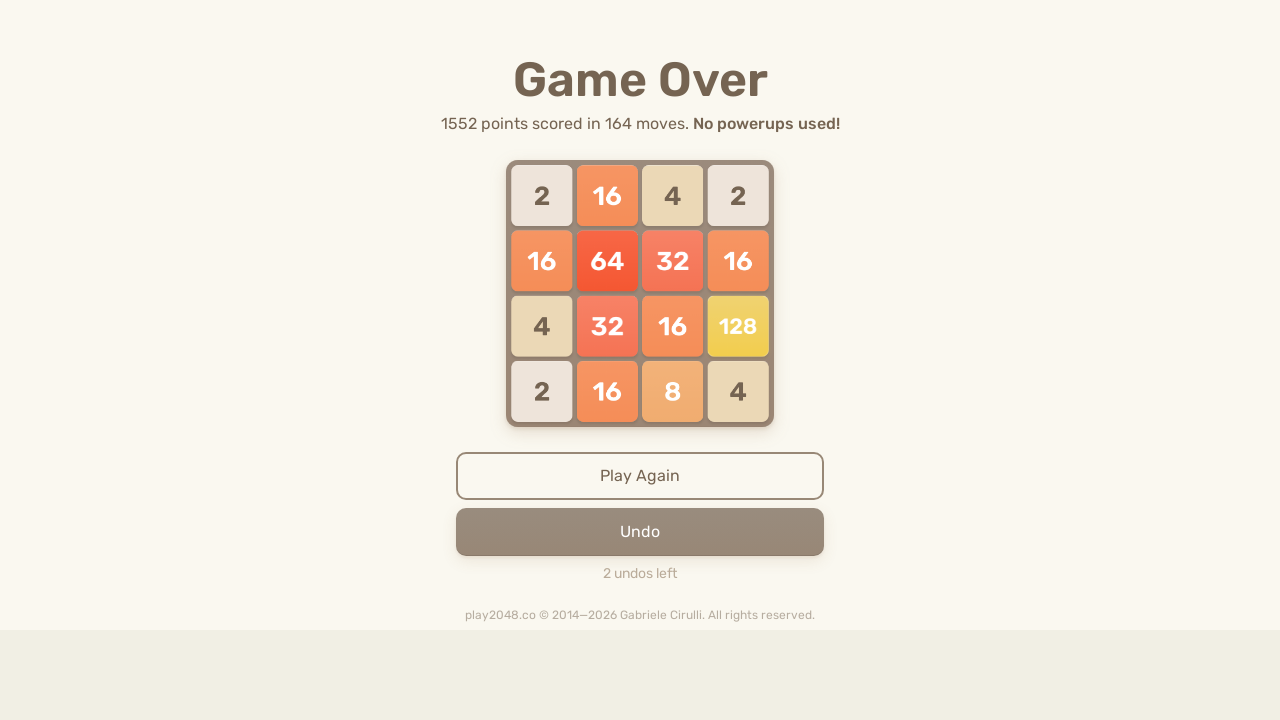

Waited 50ms for game response
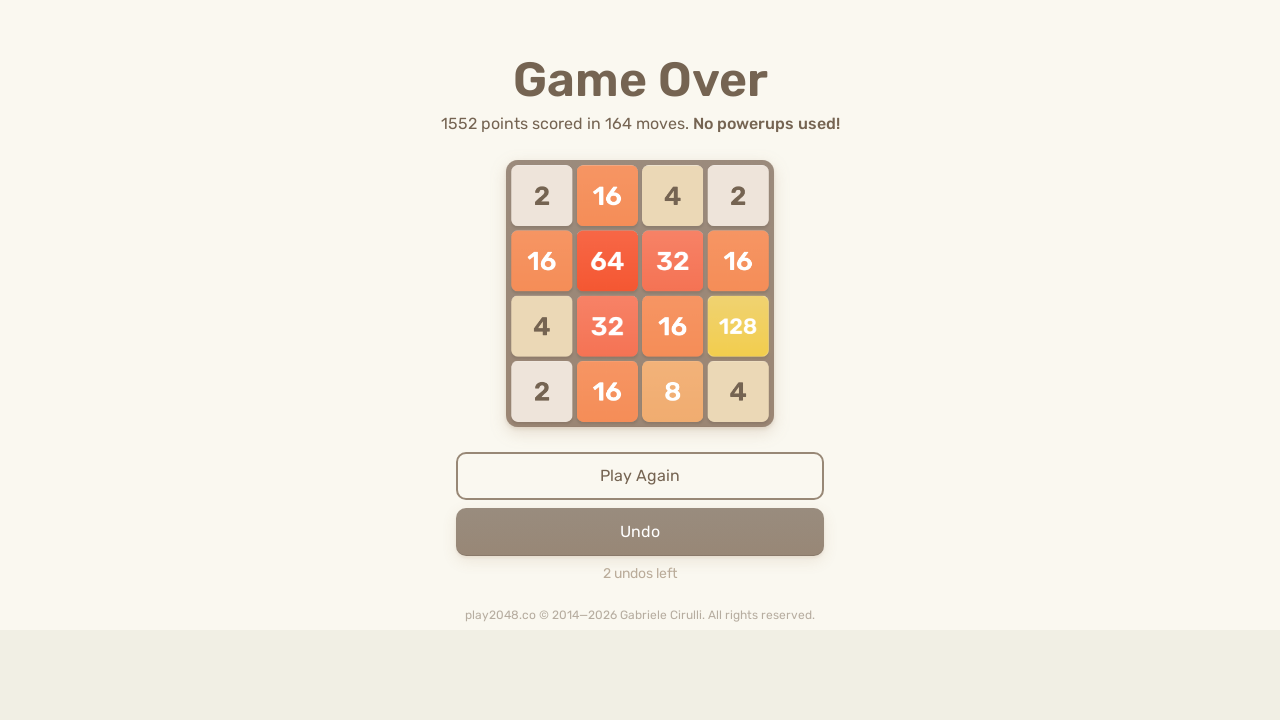

Pressed ArrowUp key in second round
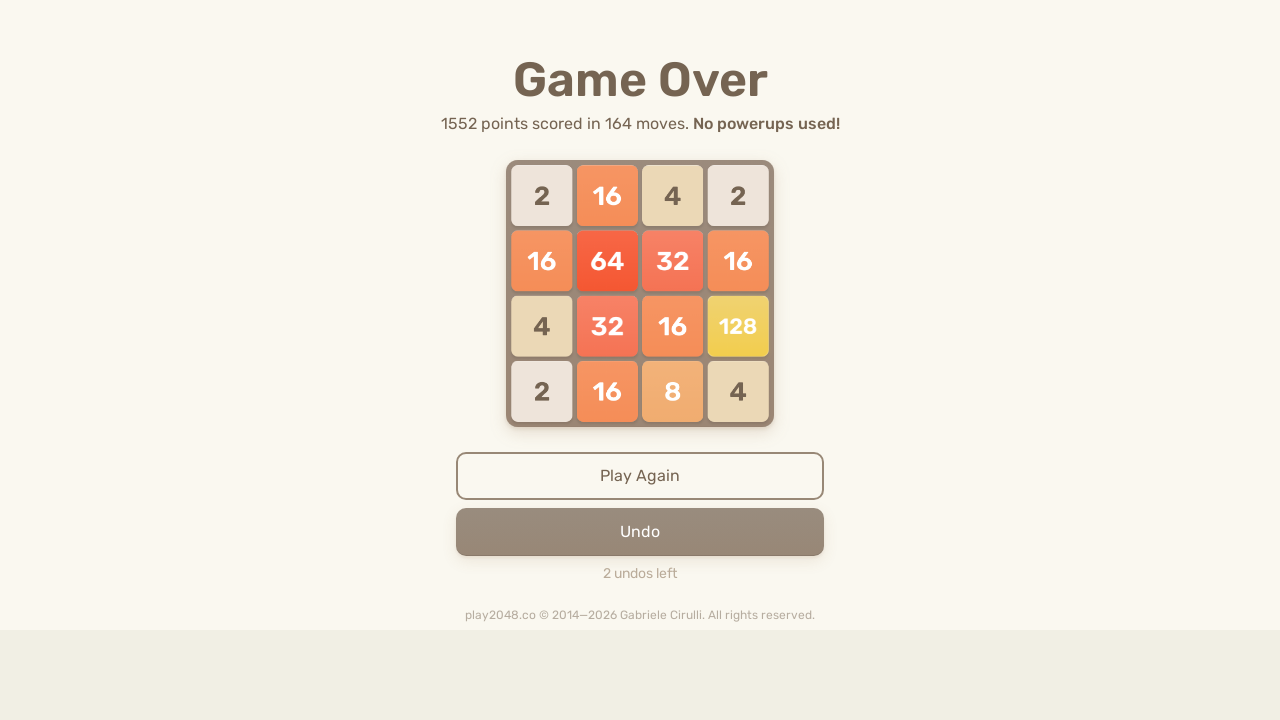

Waited 50ms for game response
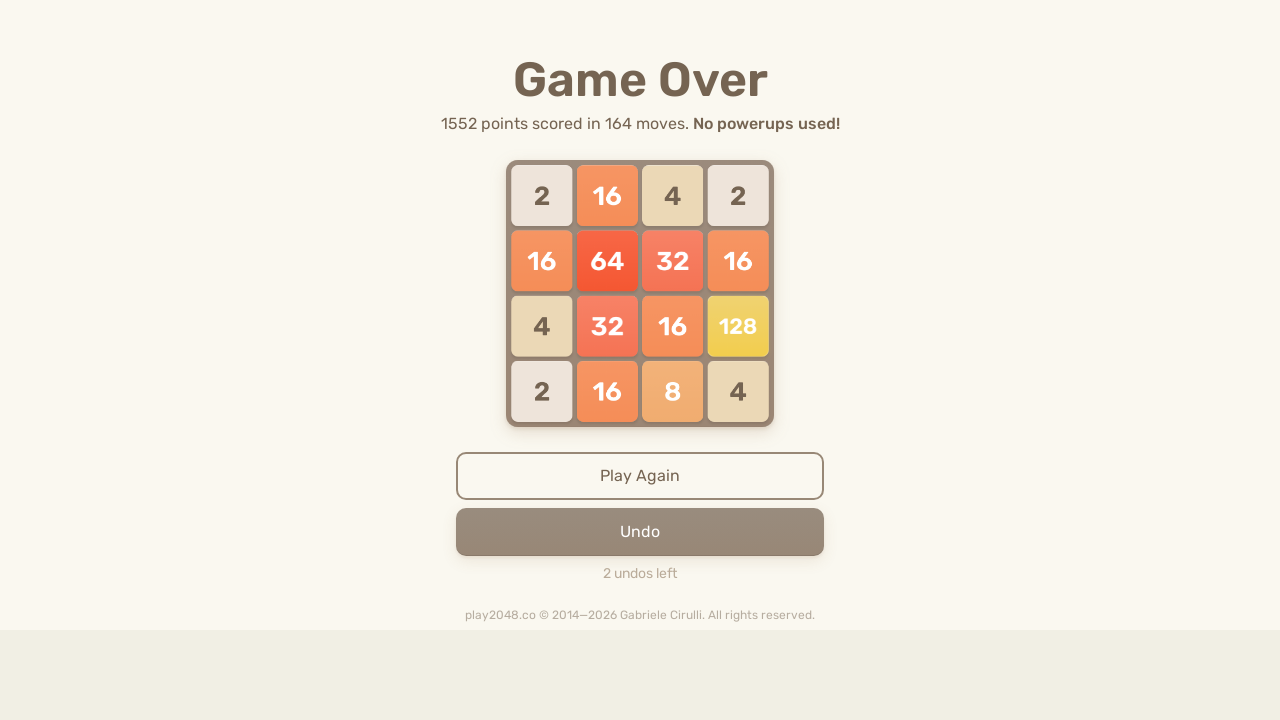

Pressed ArrowRight key in second round
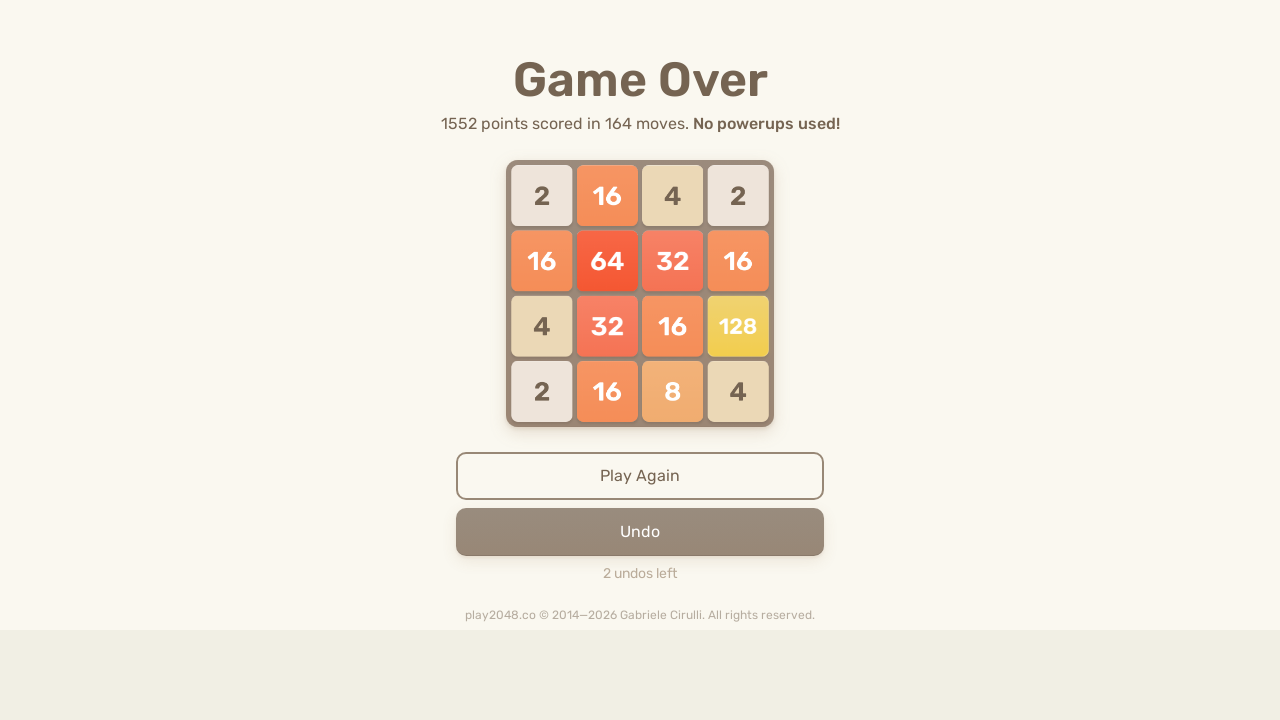

Waited 50ms for game response
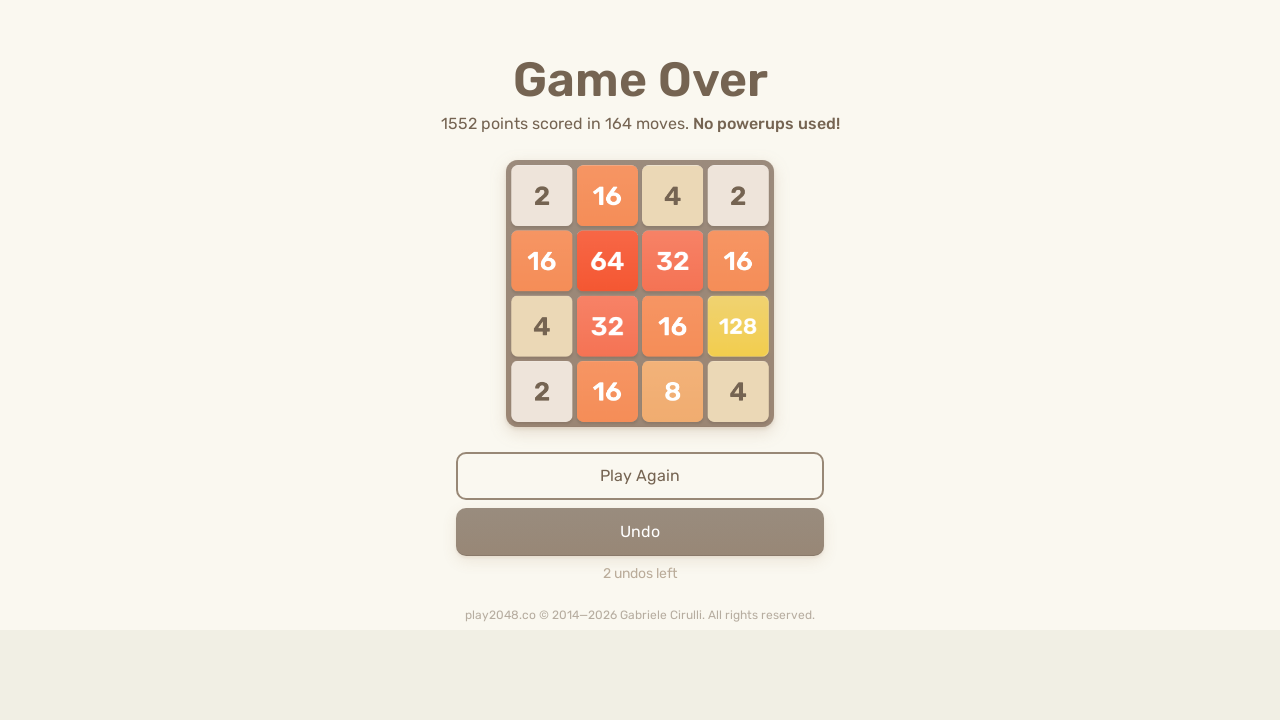

Pressed ArrowDown key in second round
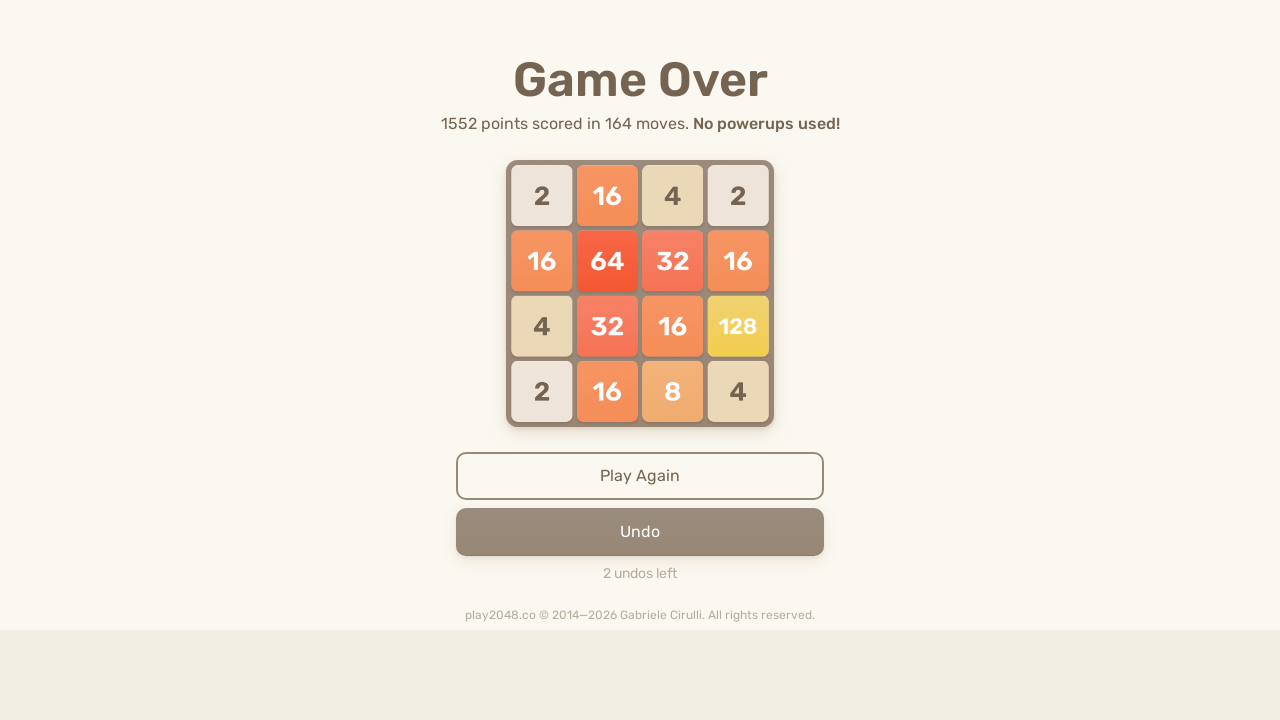

Waited 50ms for game response
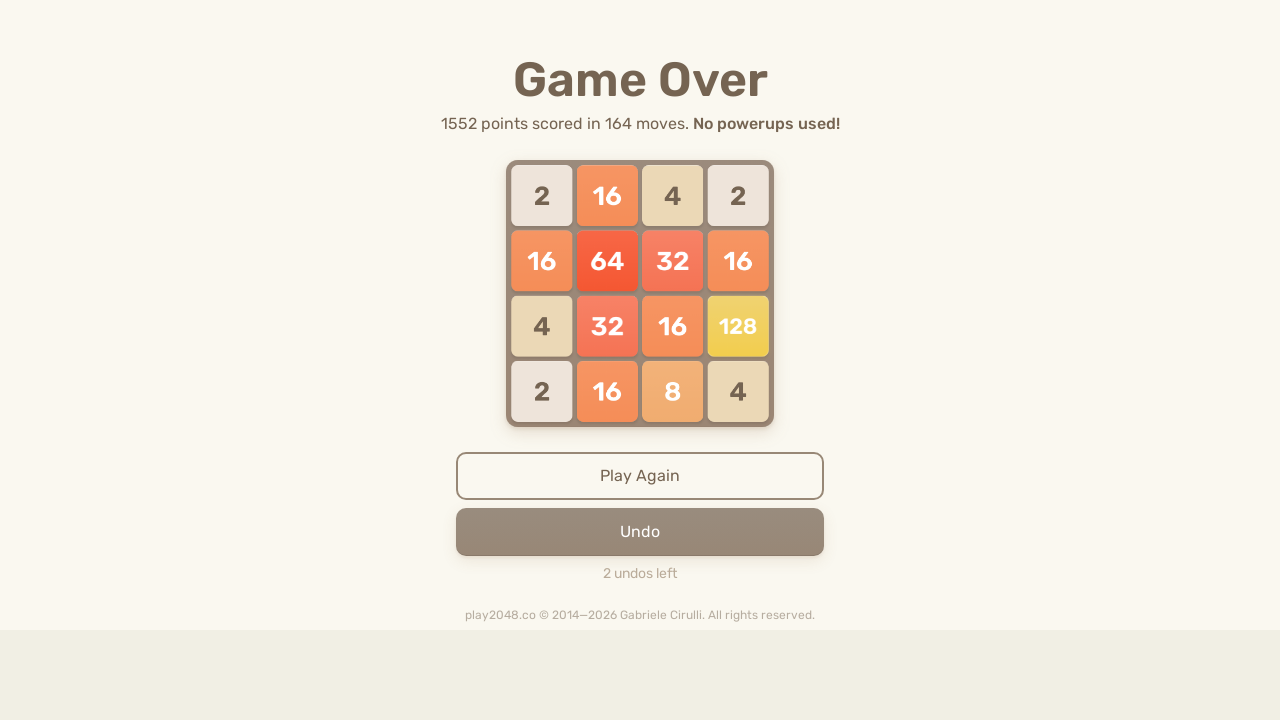

Pressed ArrowLeft key in second round
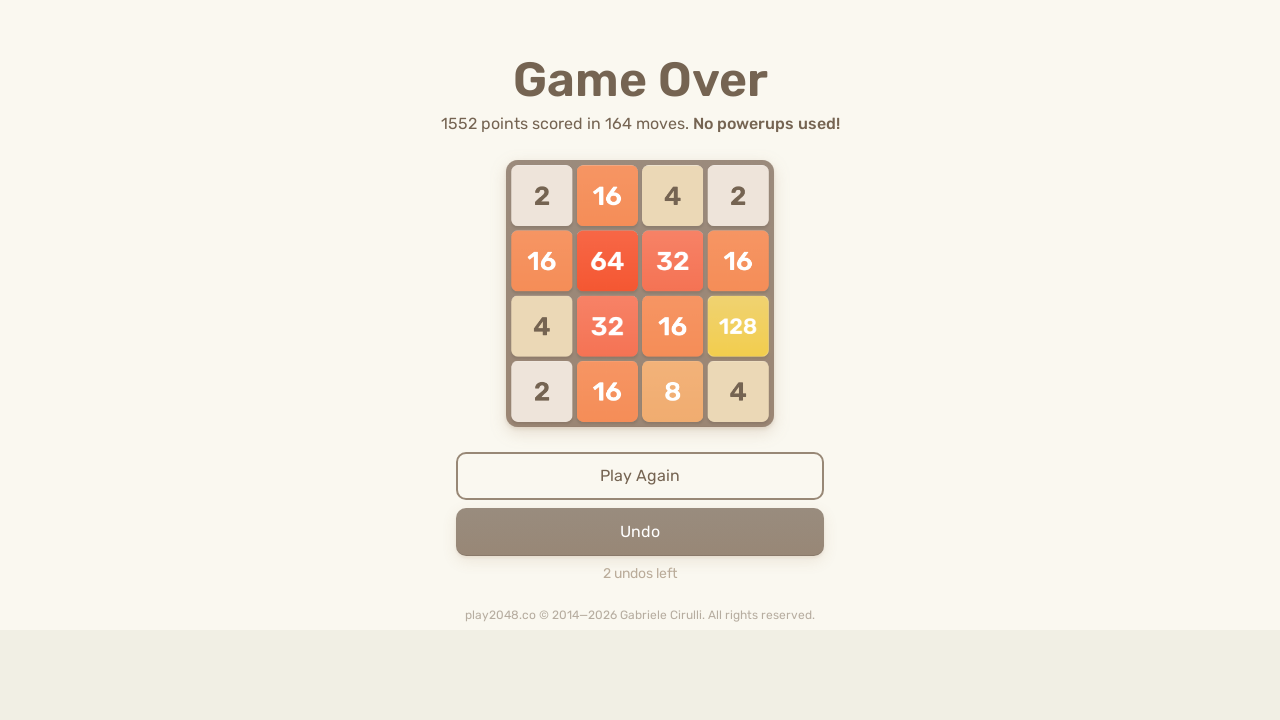

Waited 50ms for game response
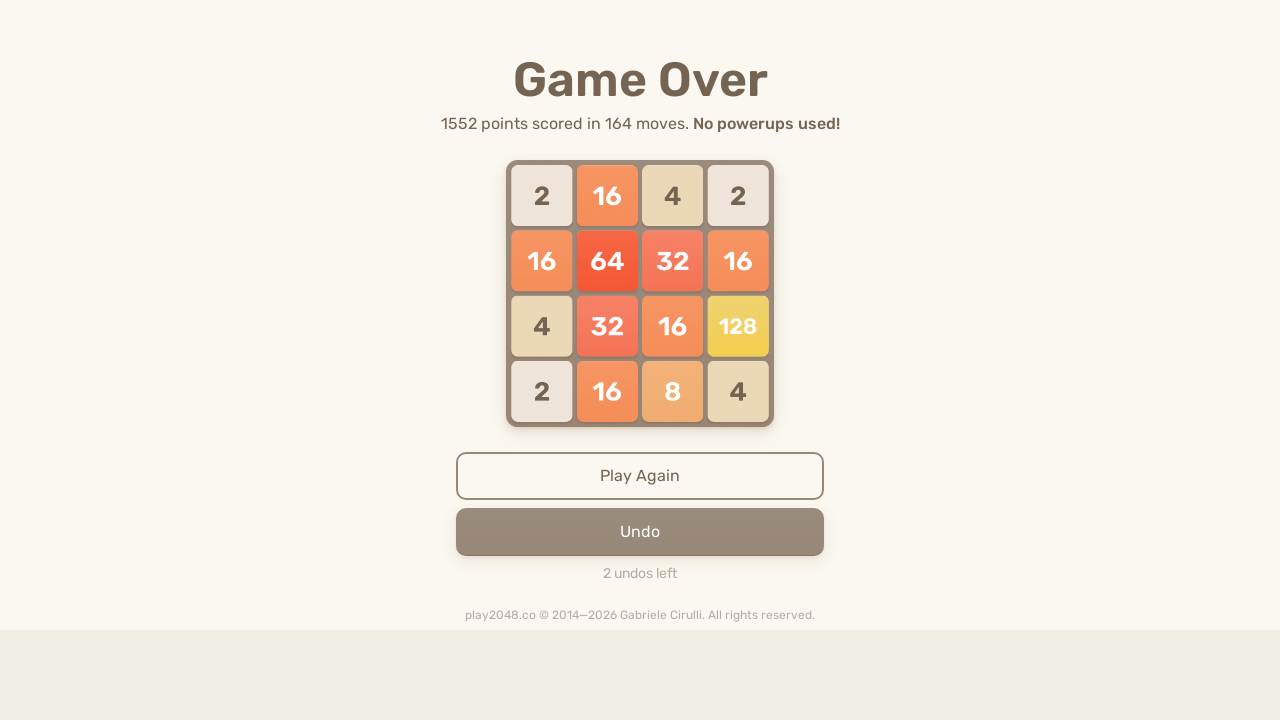

Pressed ArrowUp key in second round
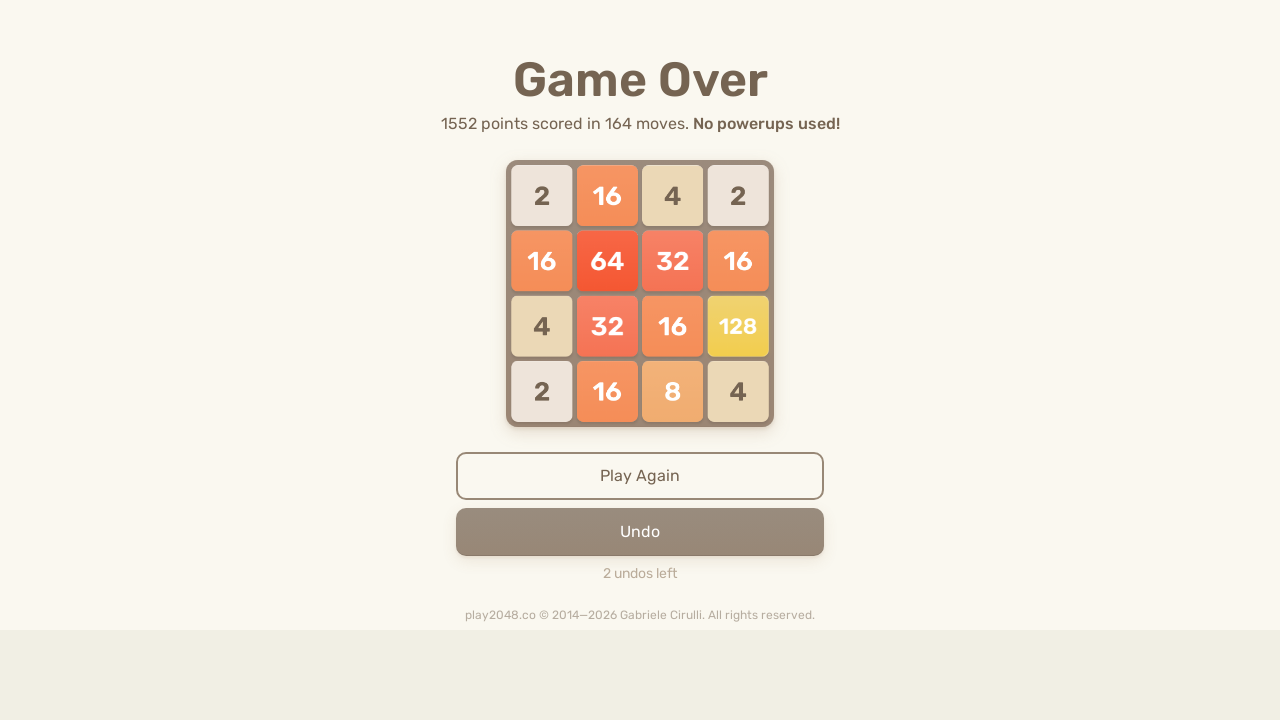

Waited 50ms for game response
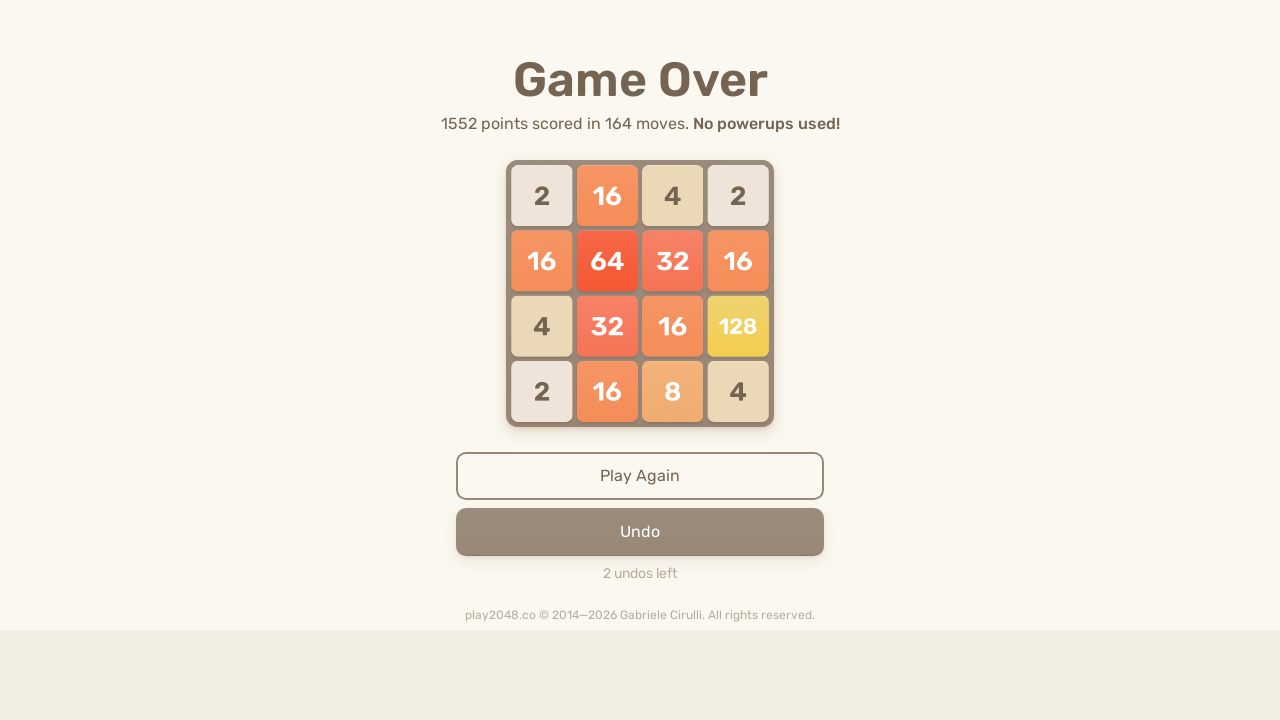

Pressed ArrowRight key in second round
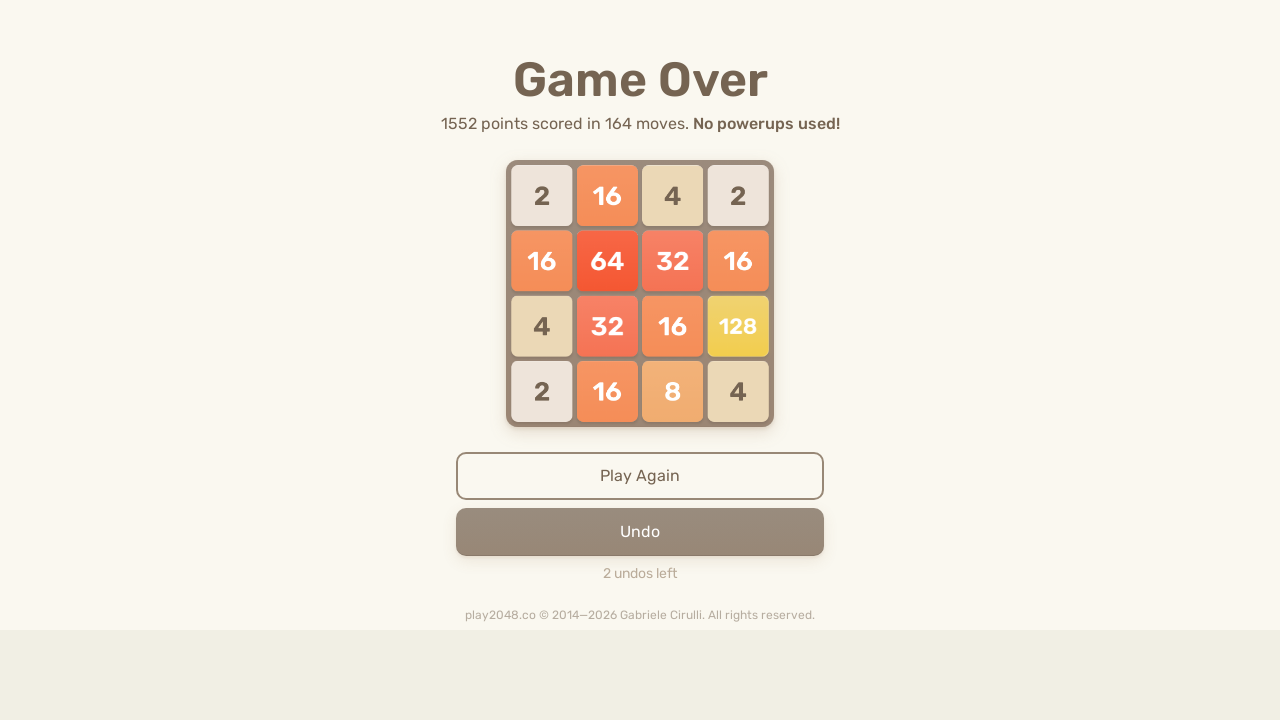

Waited 50ms for game response
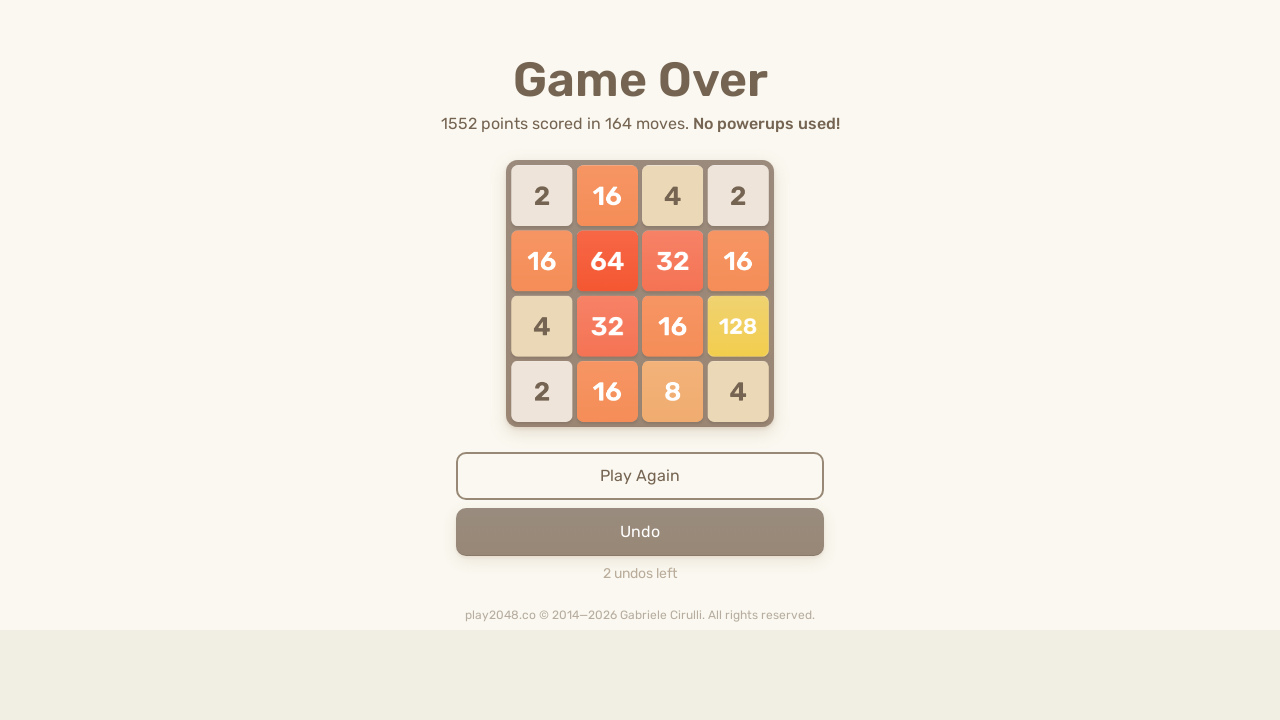

Pressed ArrowDown key in second round
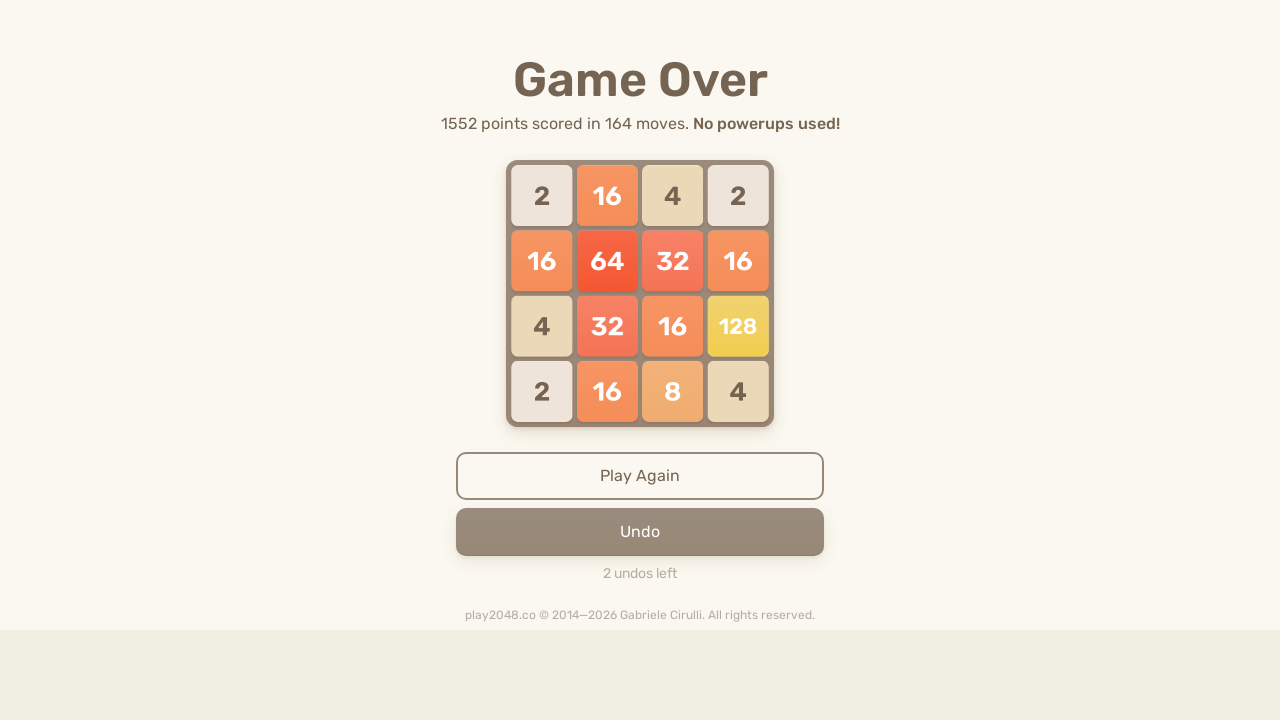

Waited 50ms for game response
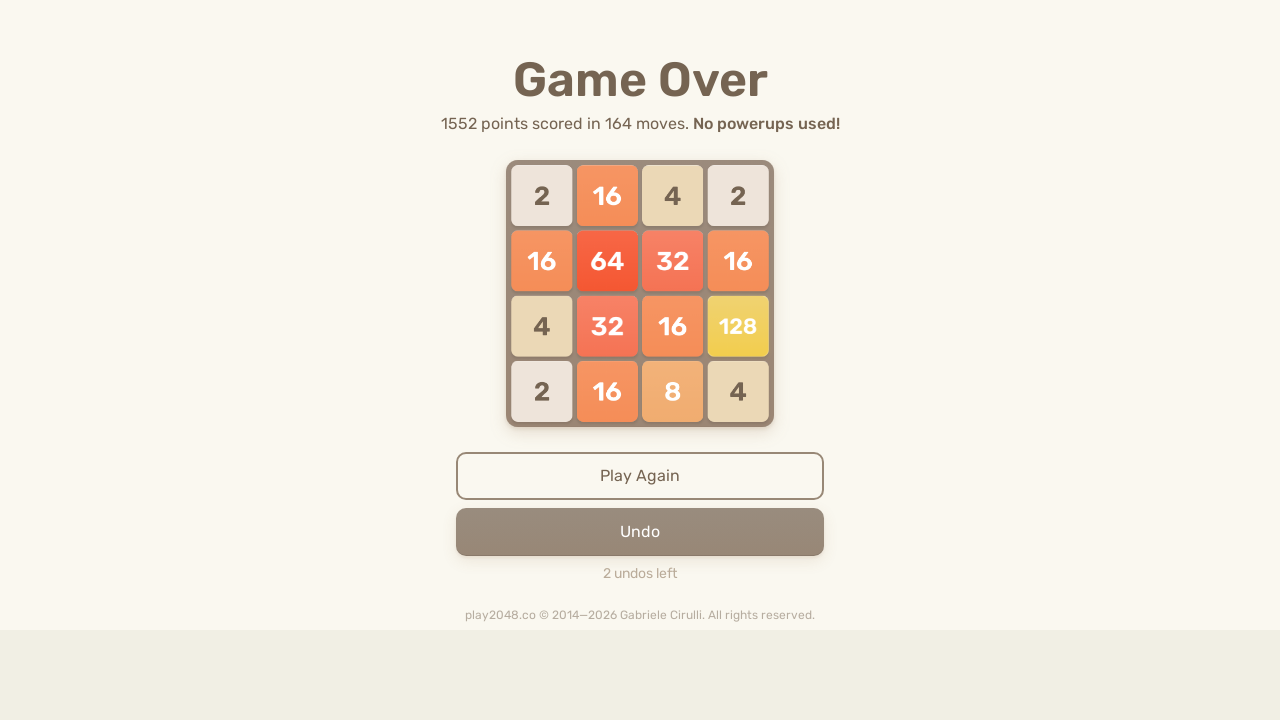

Pressed ArrowLeft key in second round
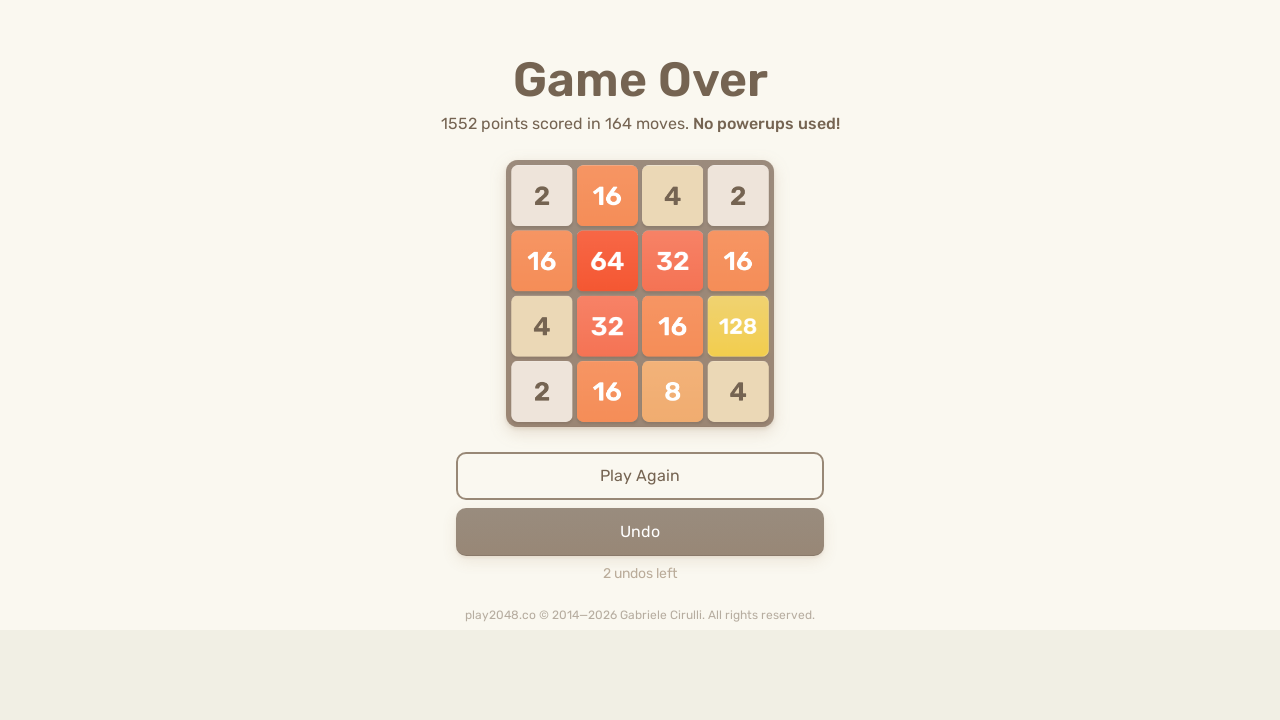

Waited 50ms for game response
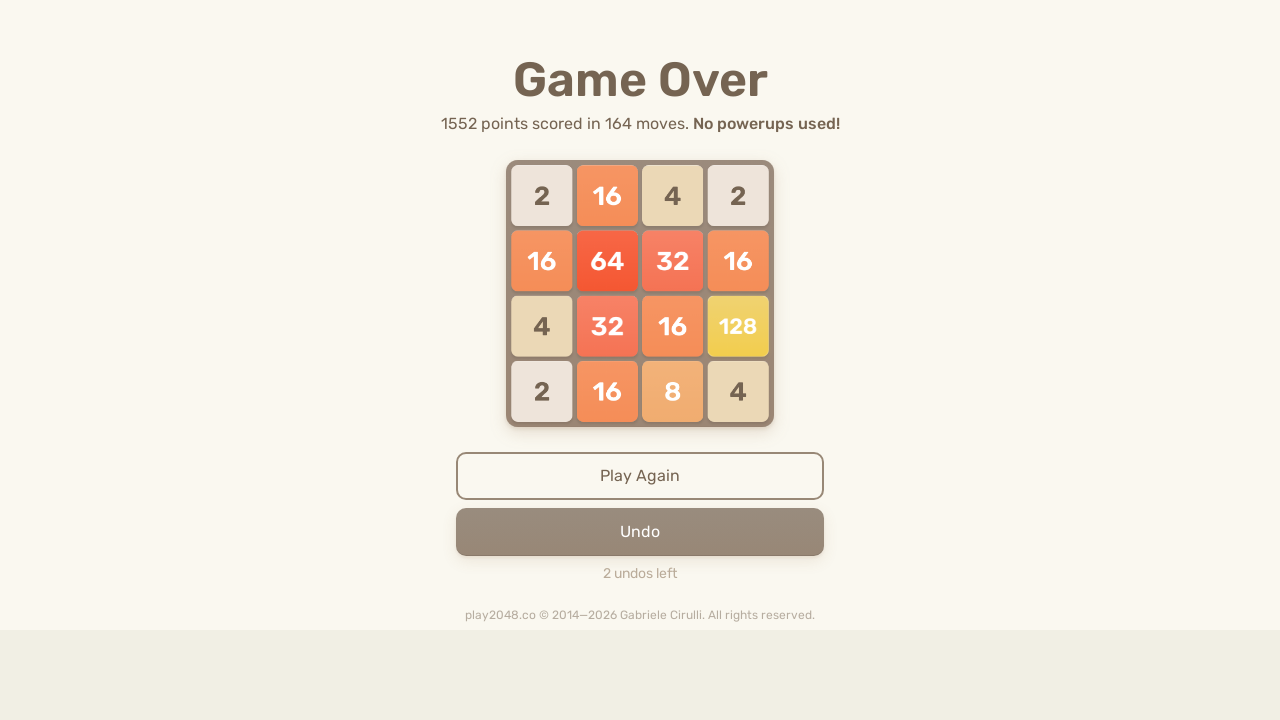

Pressed ArrowUp key in second round
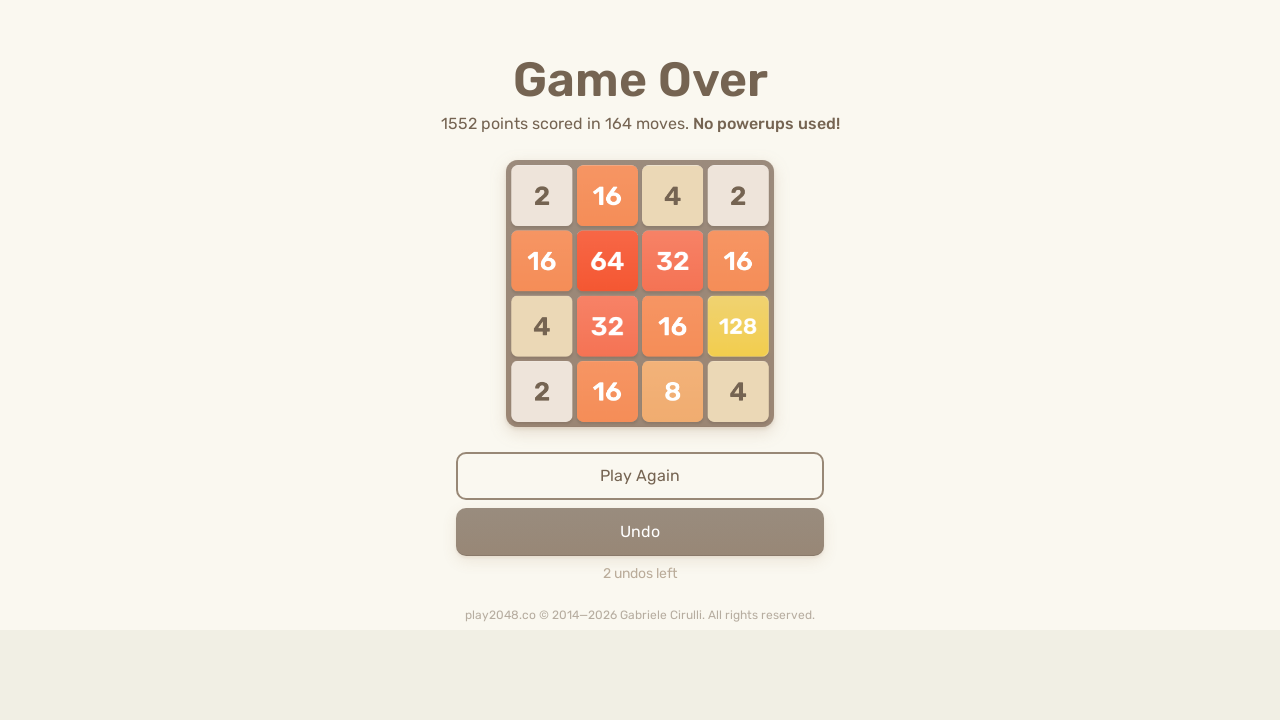

Waited 50ms for game response
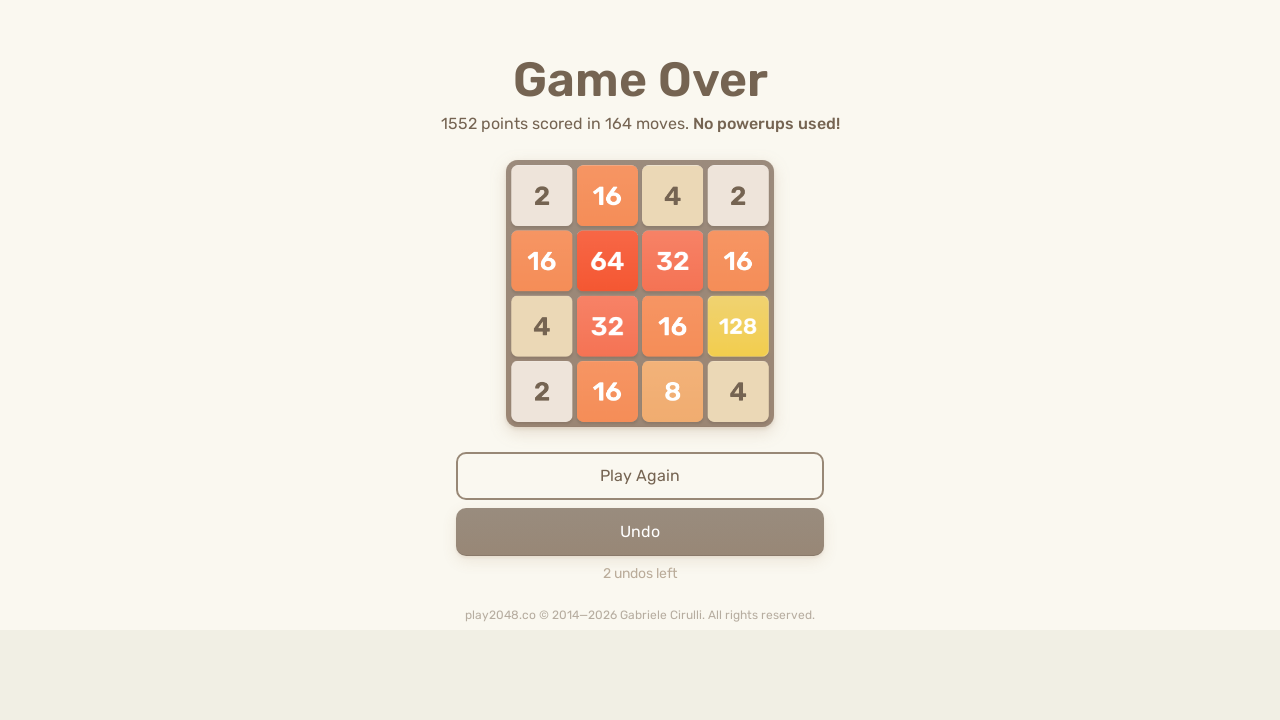

Pressed ArrowRight key in second round
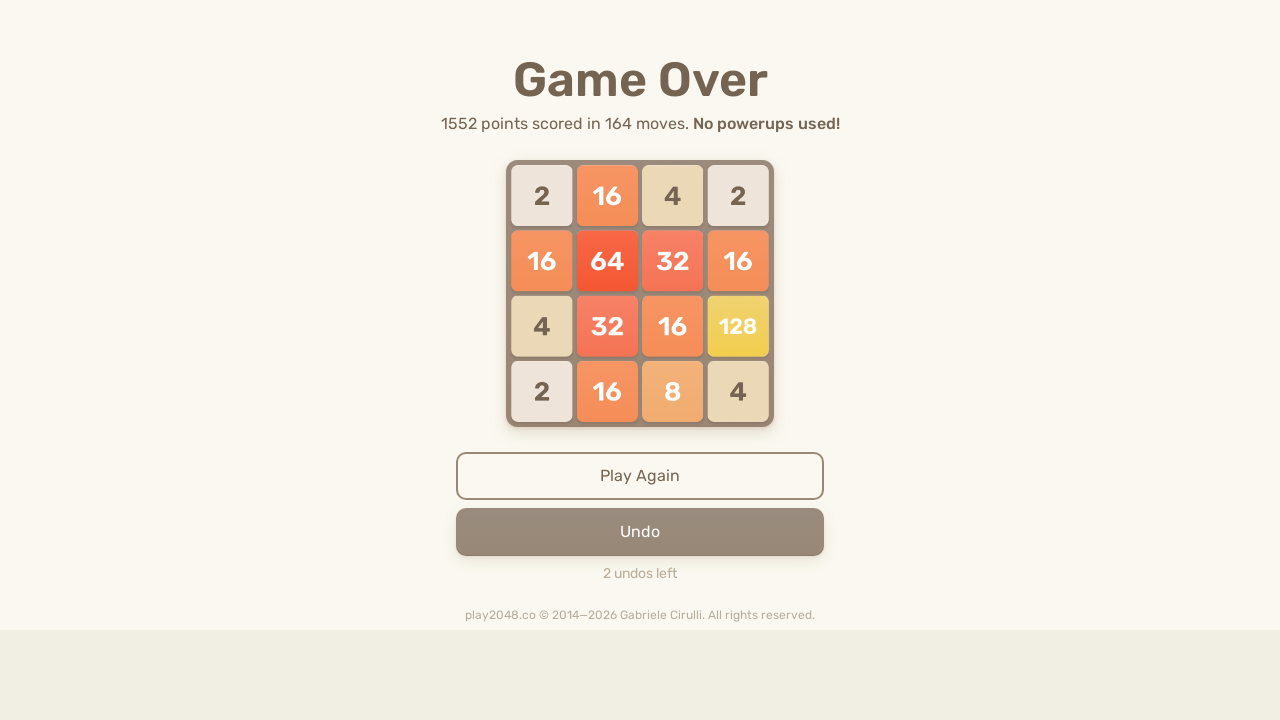

Waited 50ms for game response
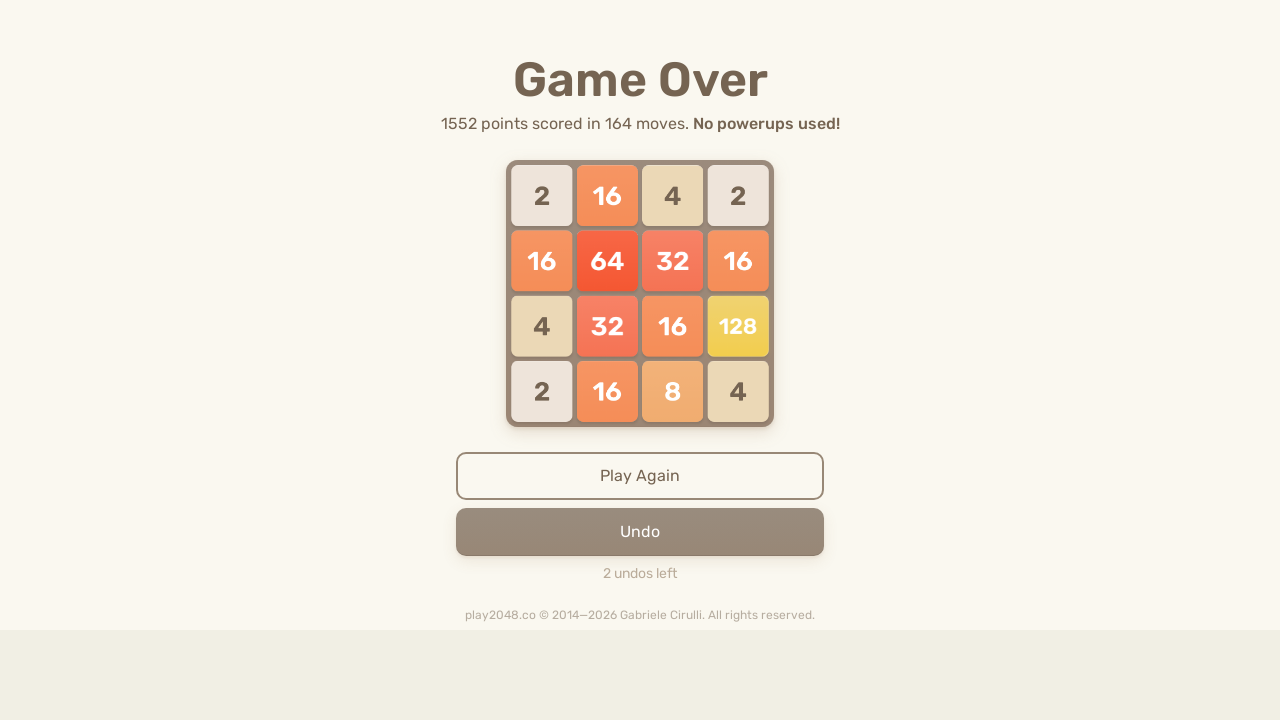

Pressed ArrowDown key in second round
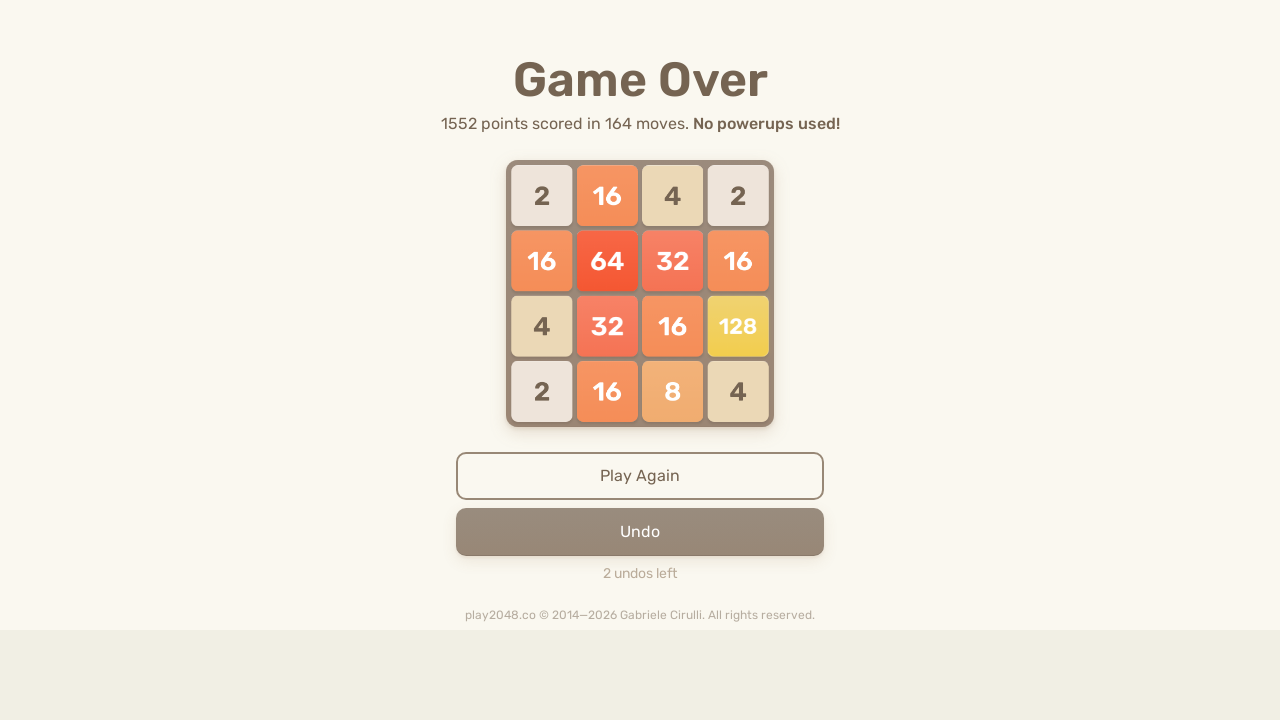

Waited 50ms for game response
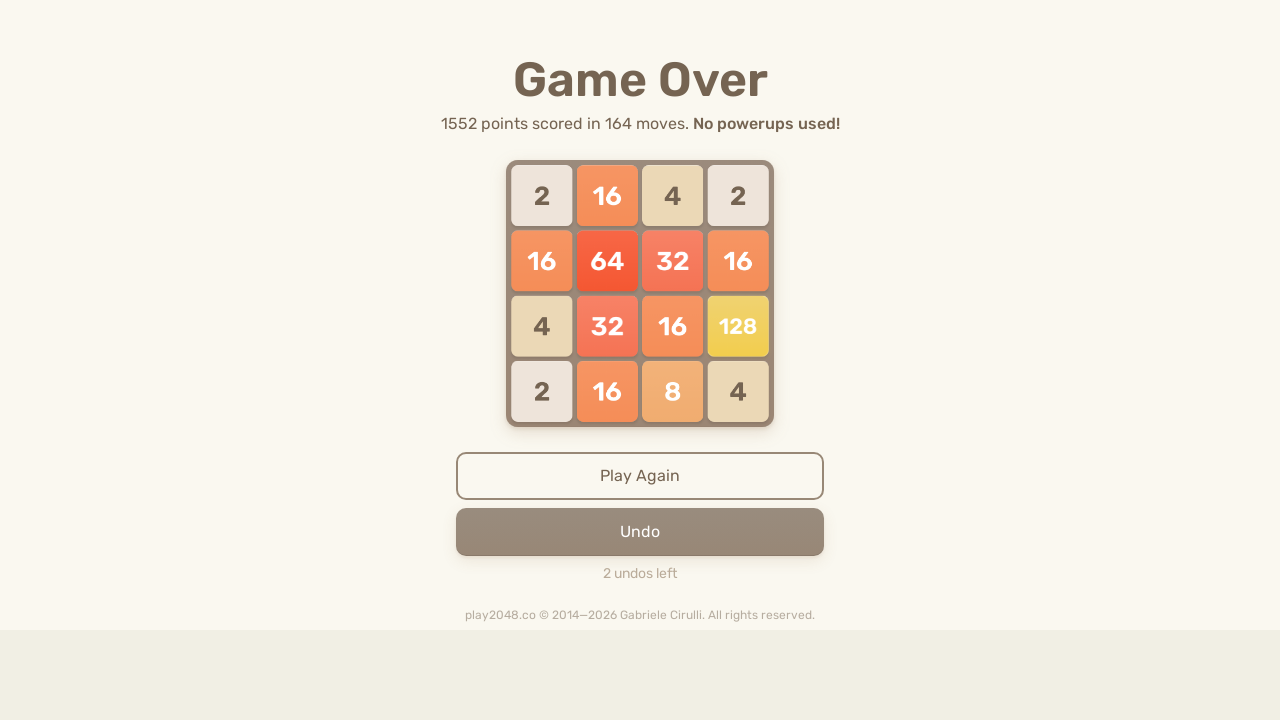

Pressed ArrowLeft key in second round
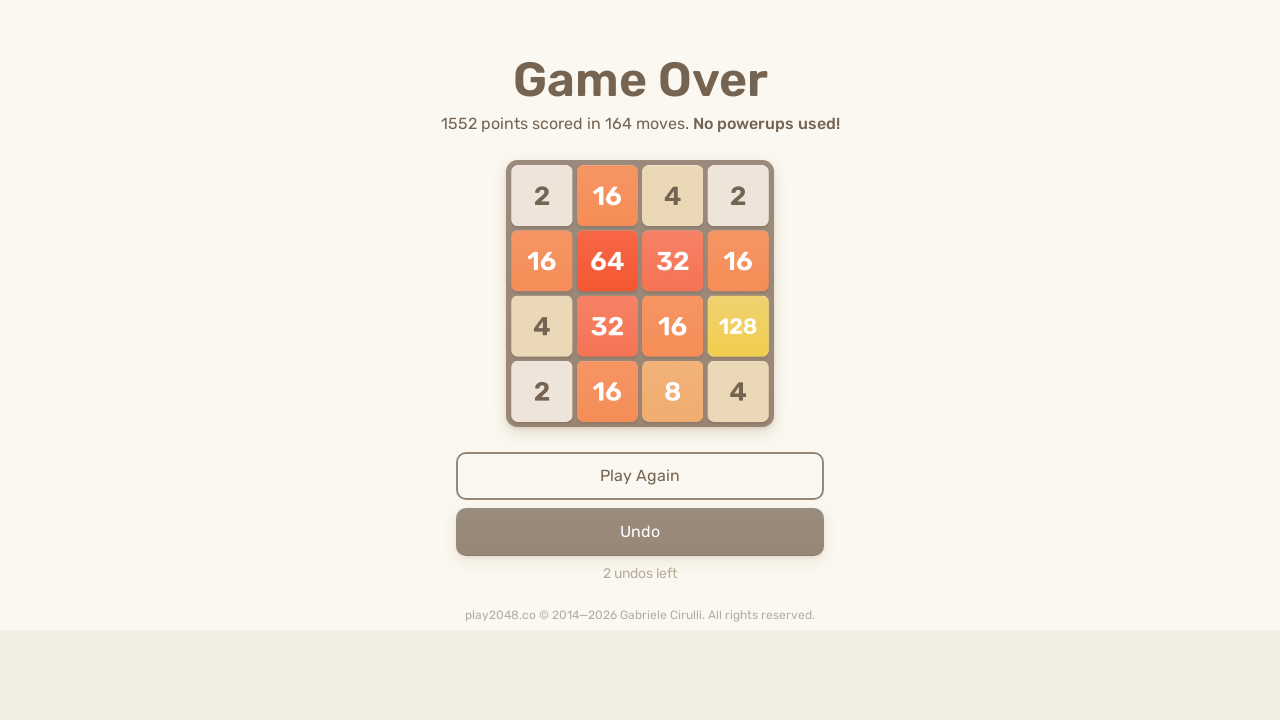

Waited 50ms for game response
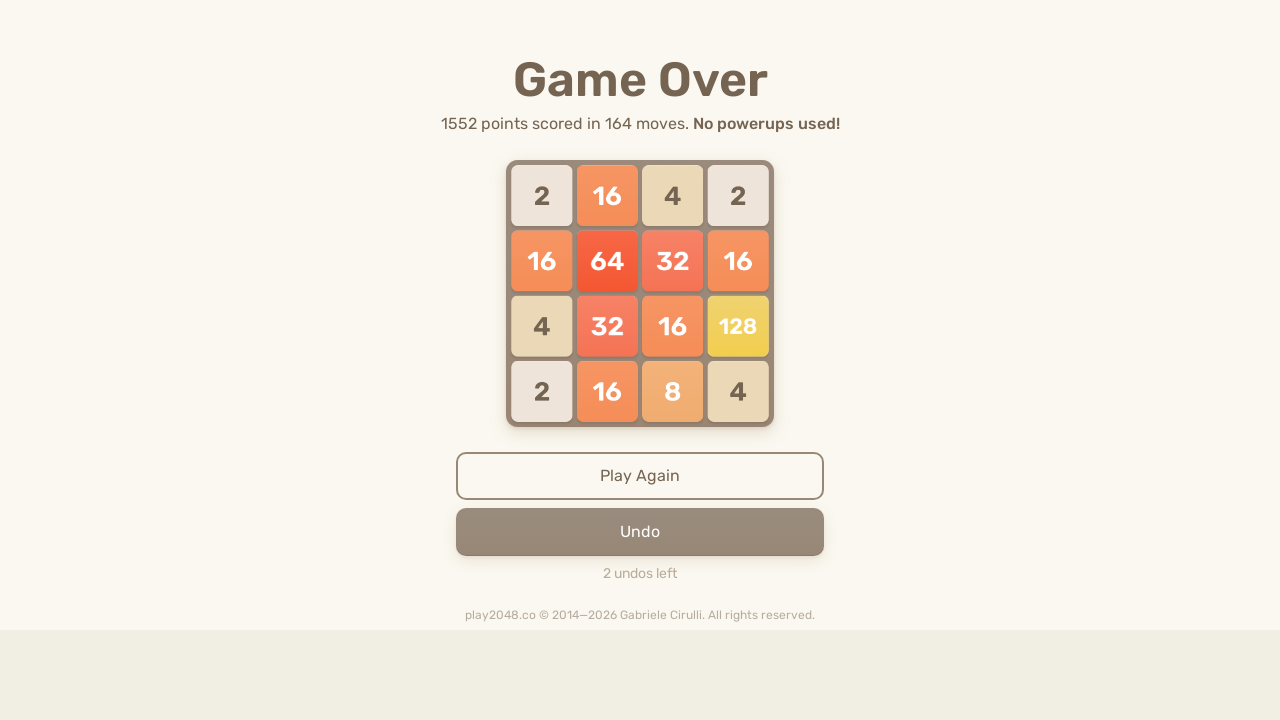

Pressed ArrowUp key in second round
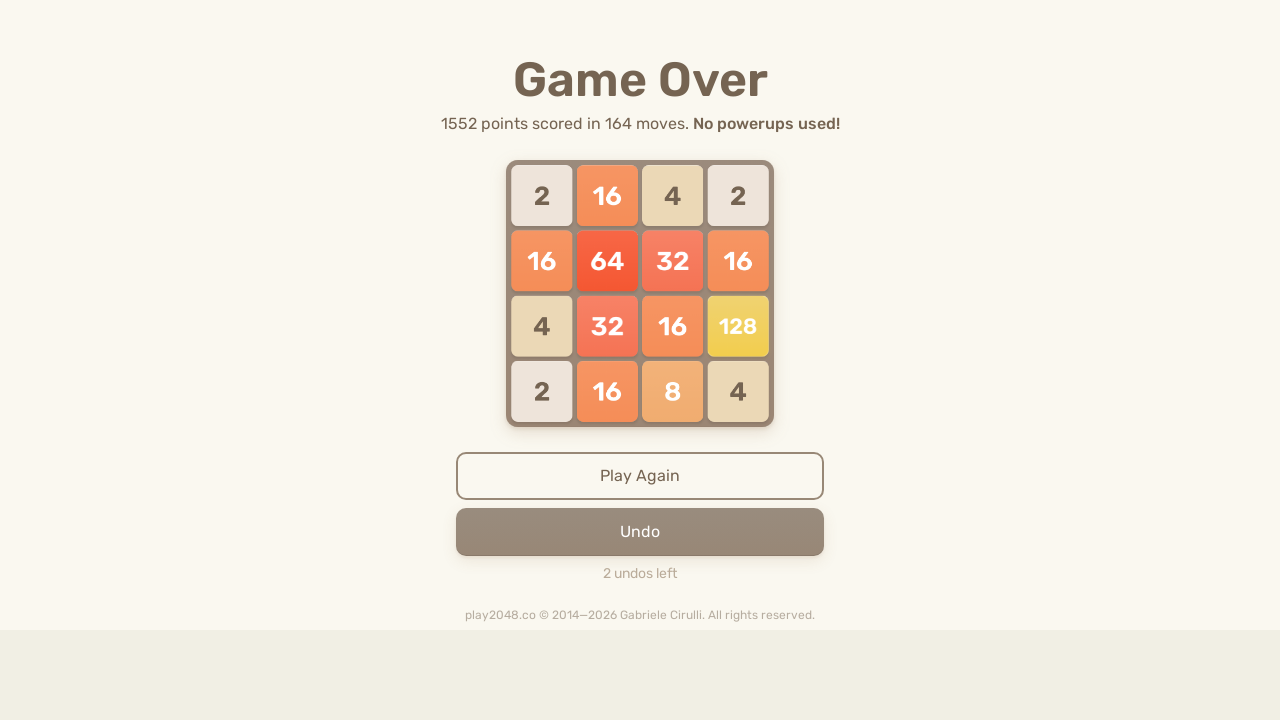

Waited 50ms for game response
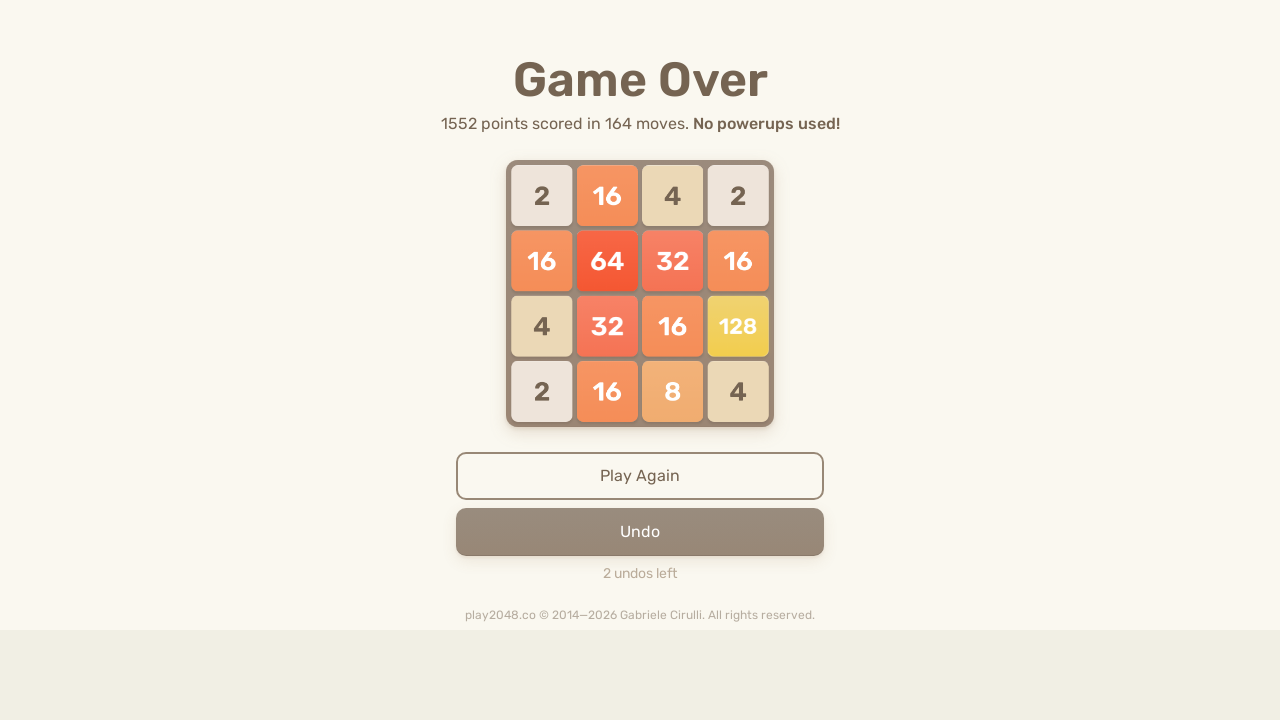

Pressed ArrowRight key in second round
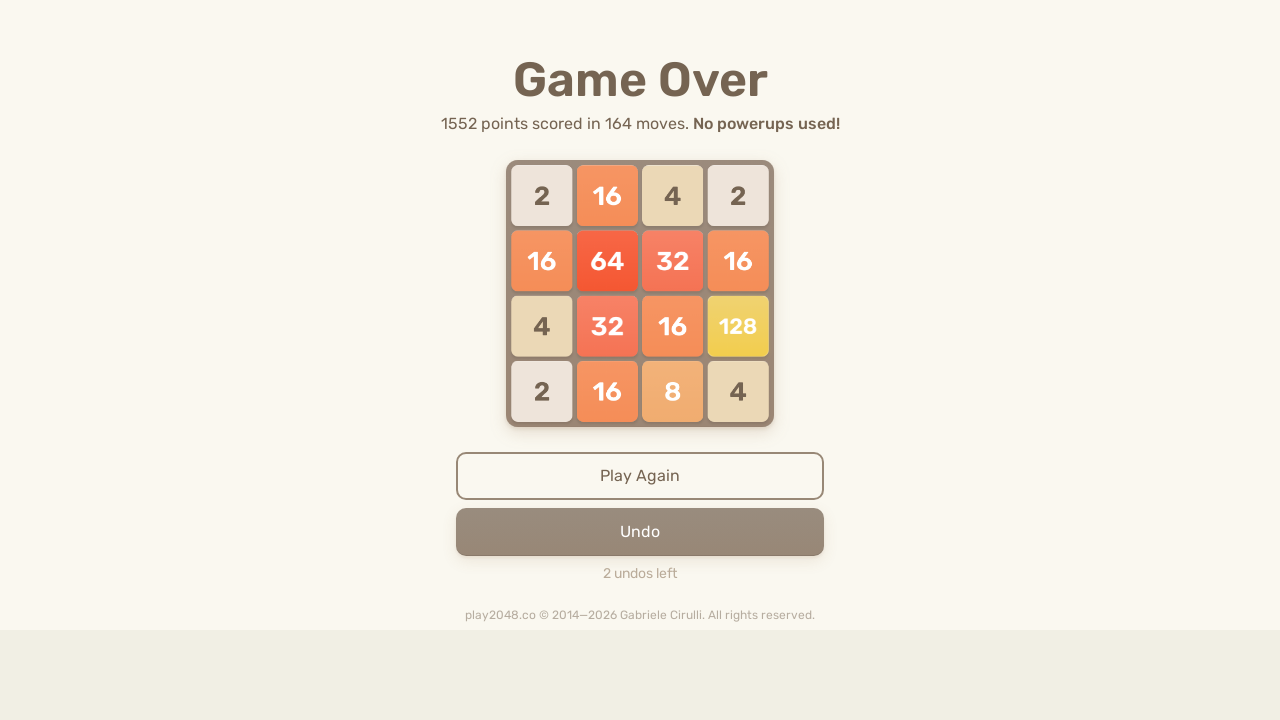

Waited 50ms for game response
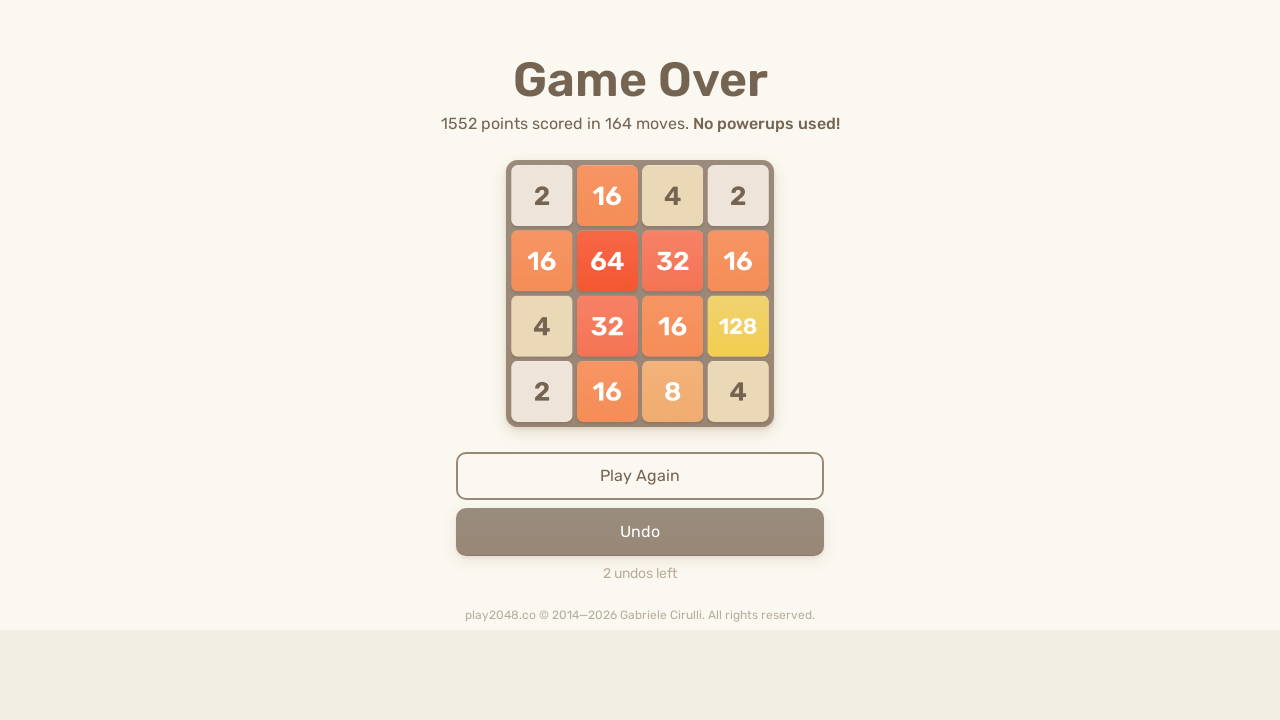

Pressed ArrowDown key in second round
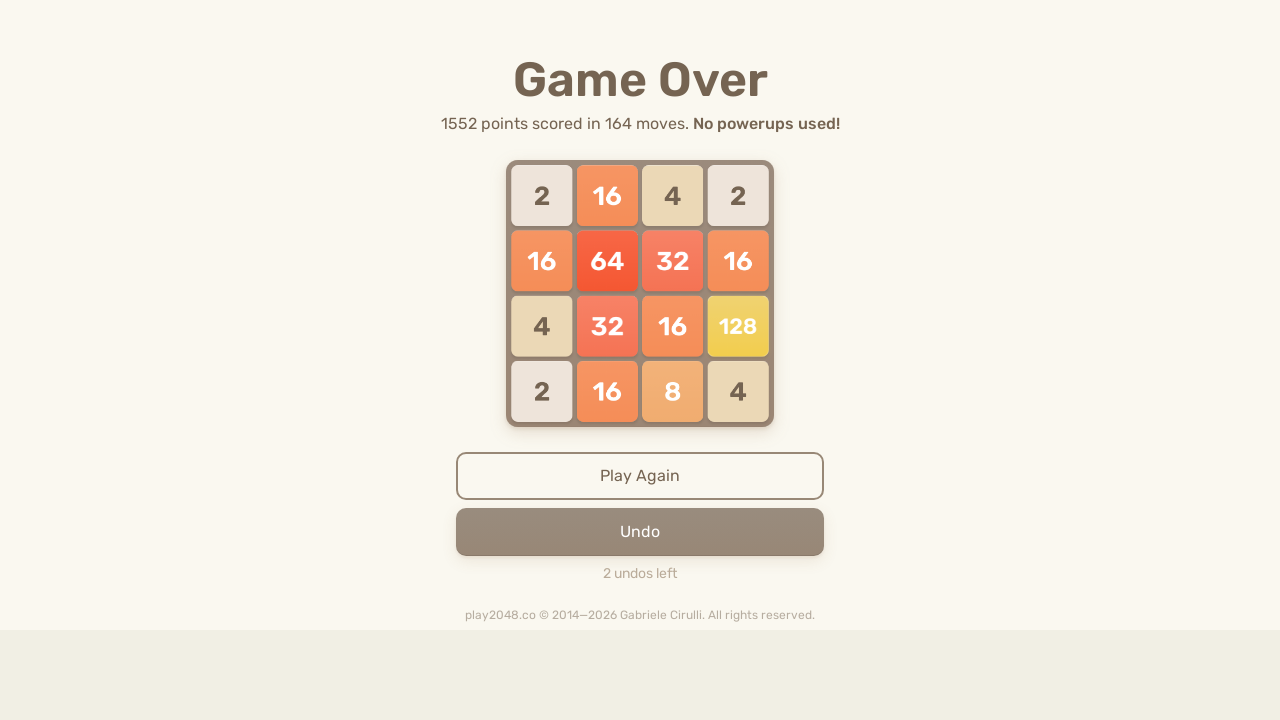

Waited 50ms for game response
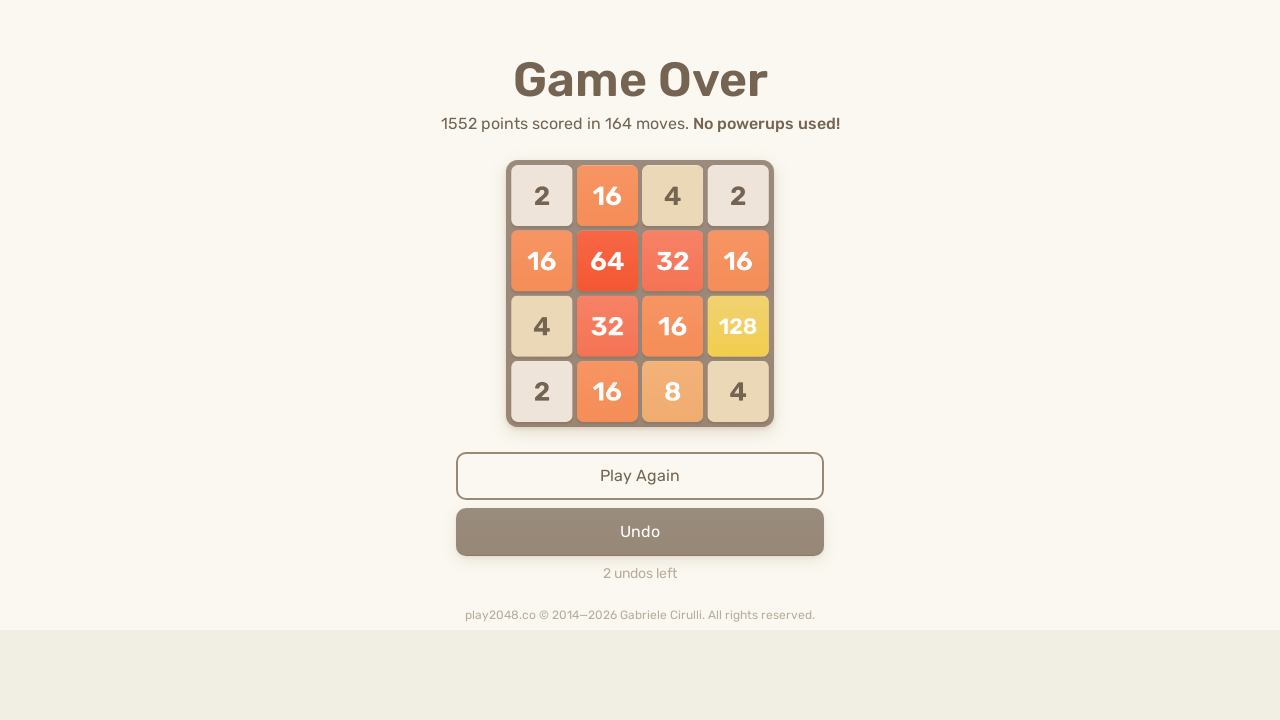

Pressed ArrowLeft key in second round
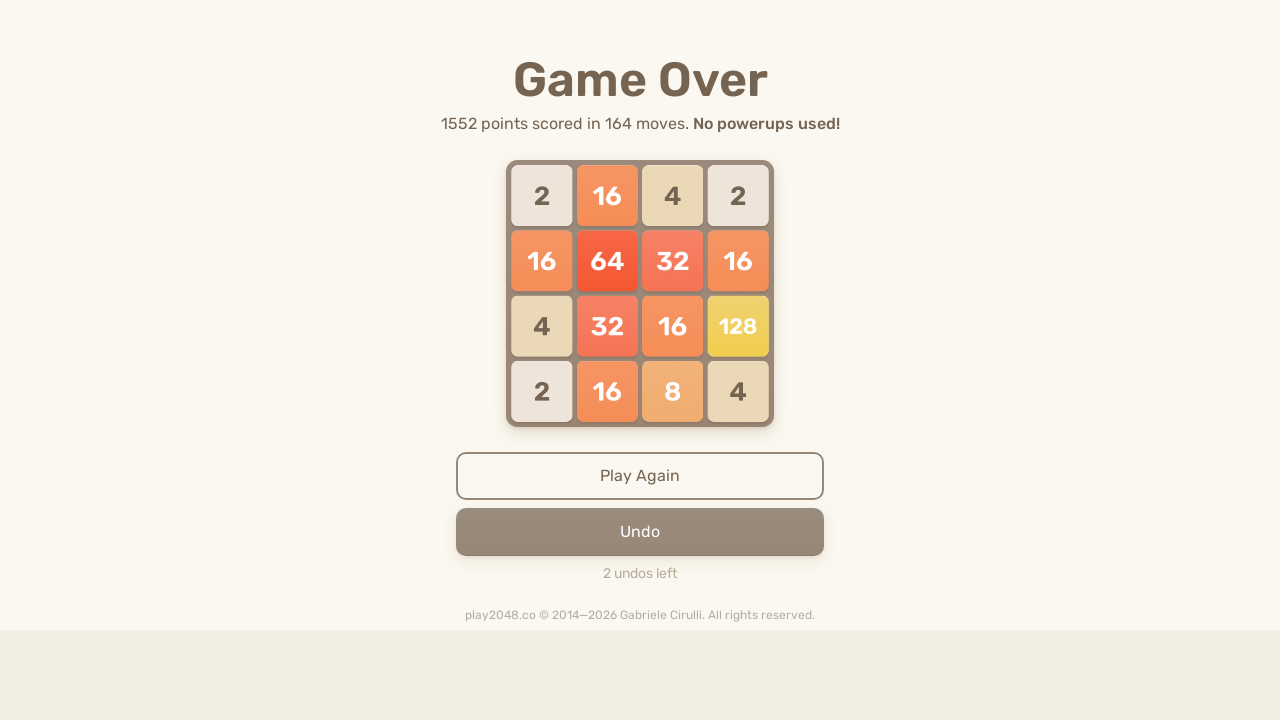

Waited 50ms for game response
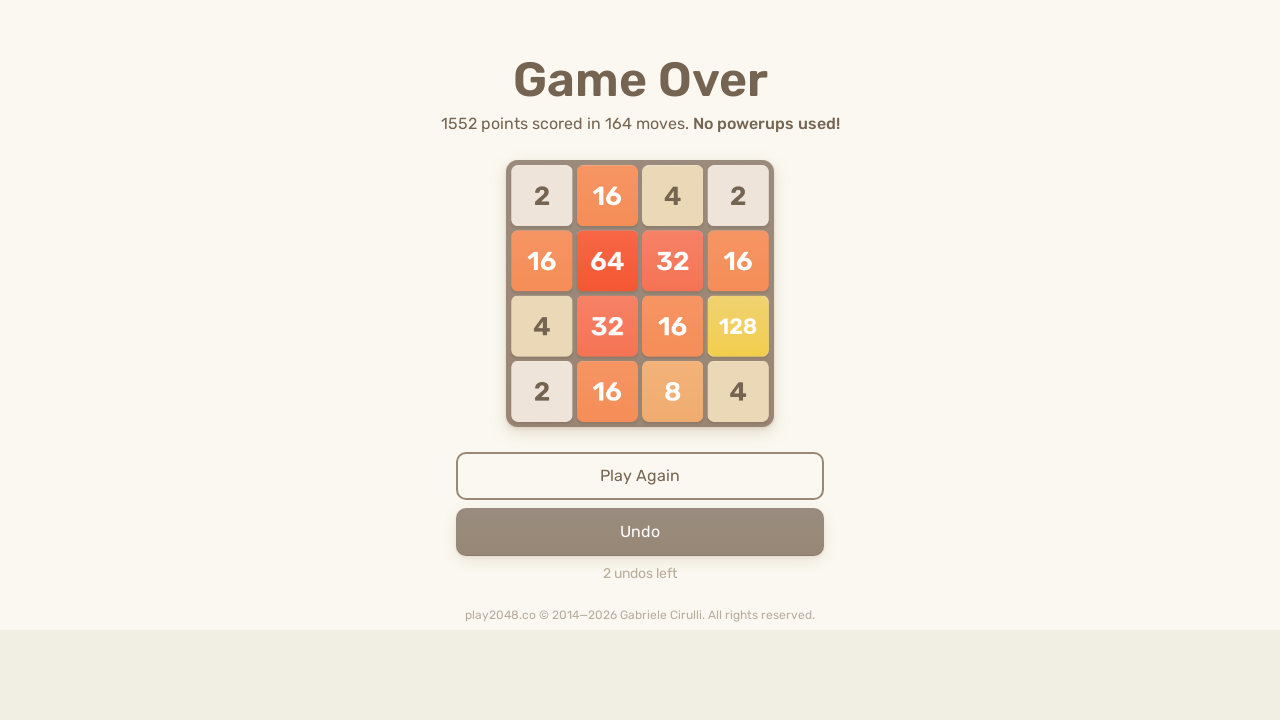

Pressed ArrowUp key in second round
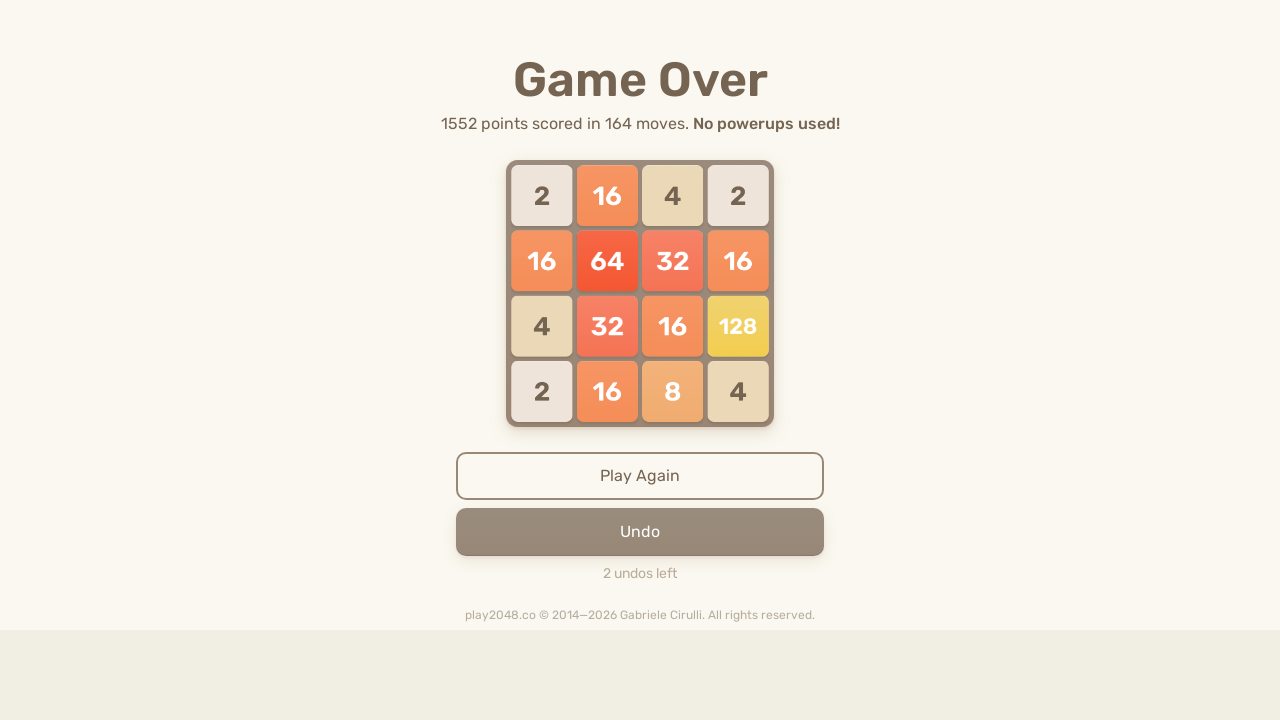

Waited 50ms for game response
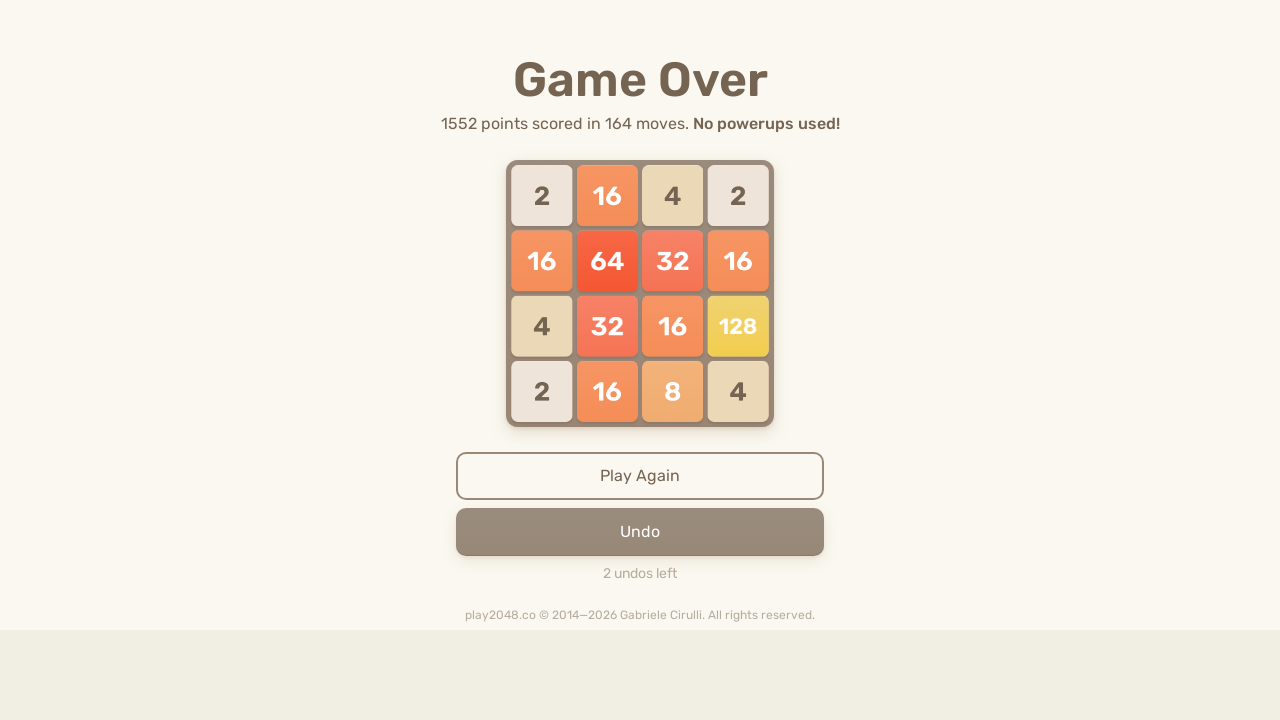

Pressed ArrowRight key in second round
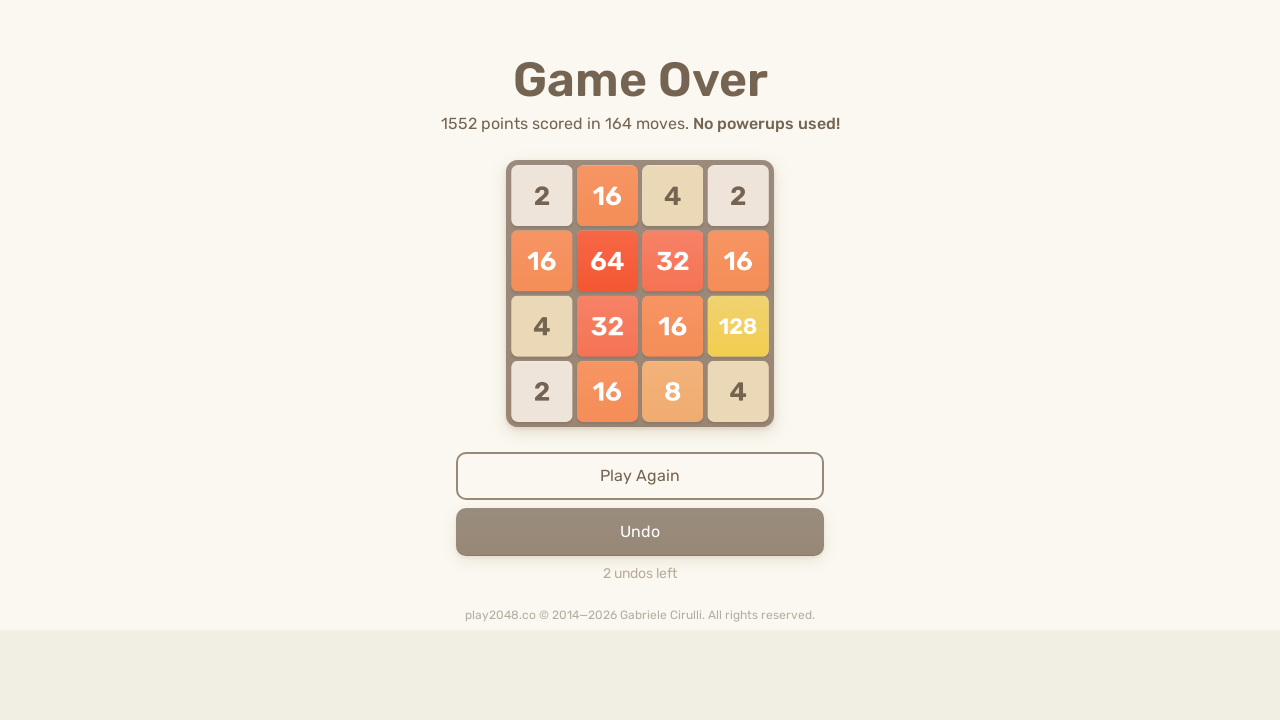

Waited 50ms for game response
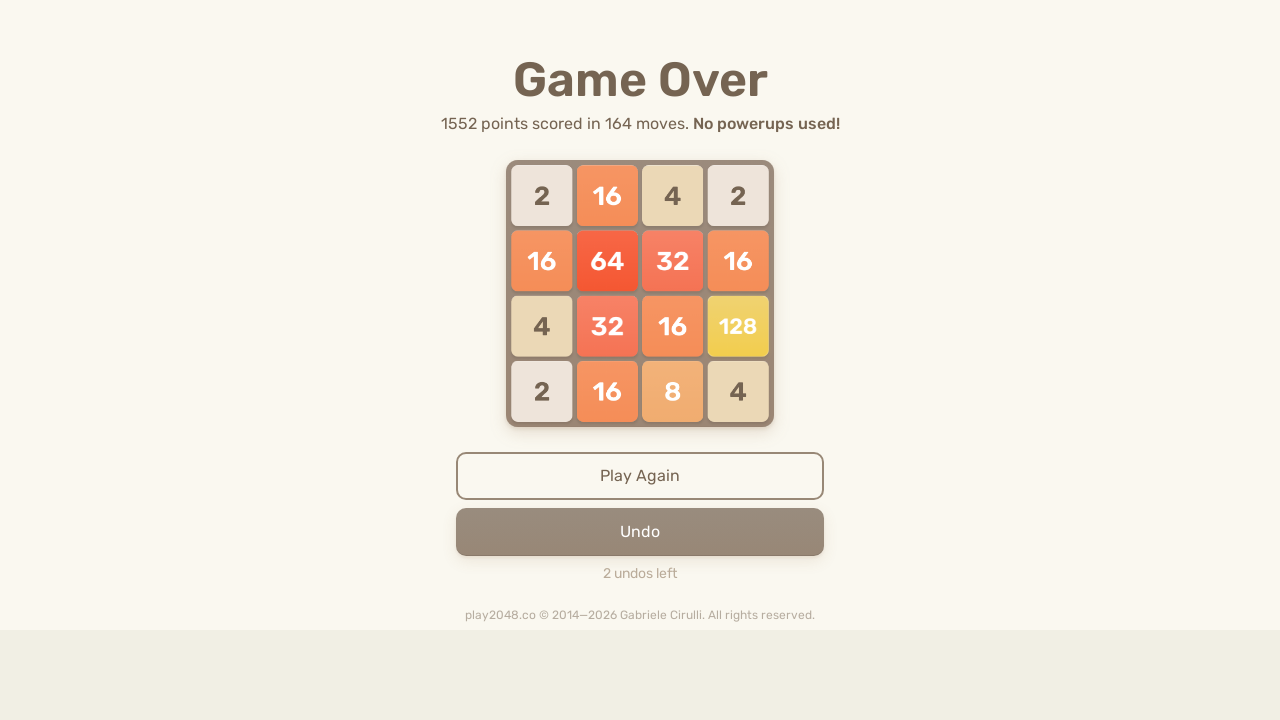

Pressed ArrowDown key in second round
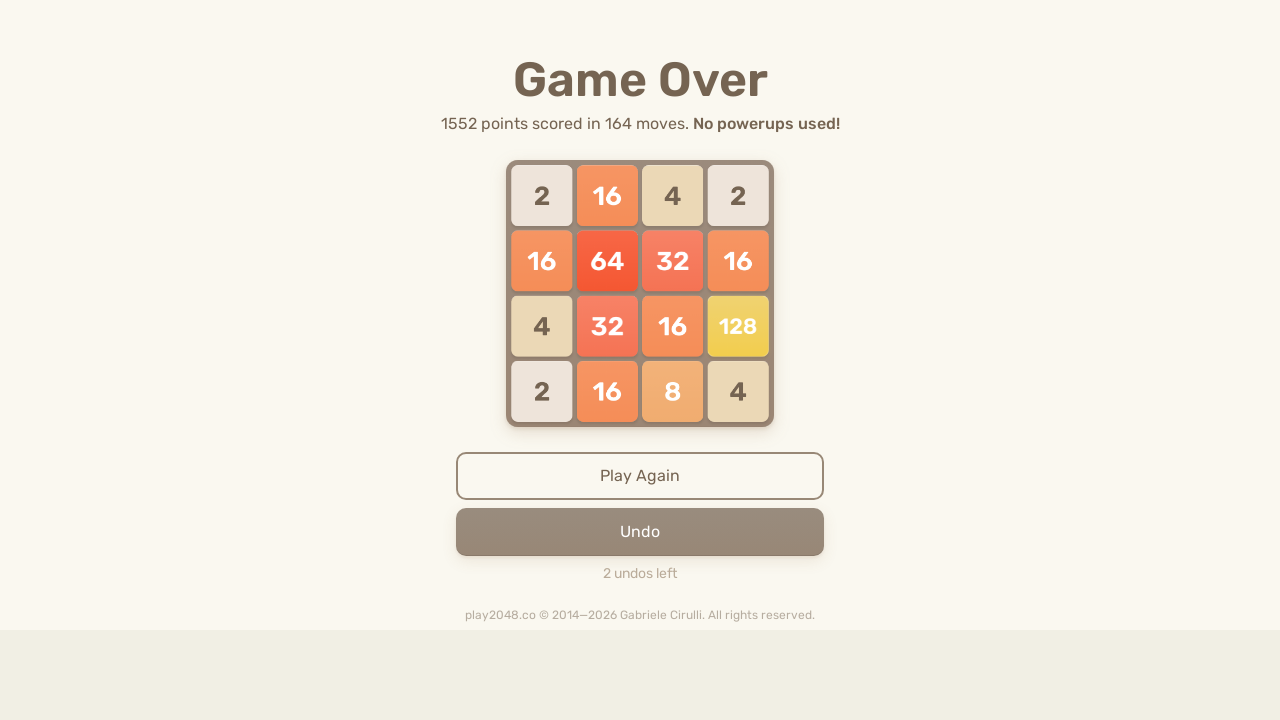

Waited 50ms for game response
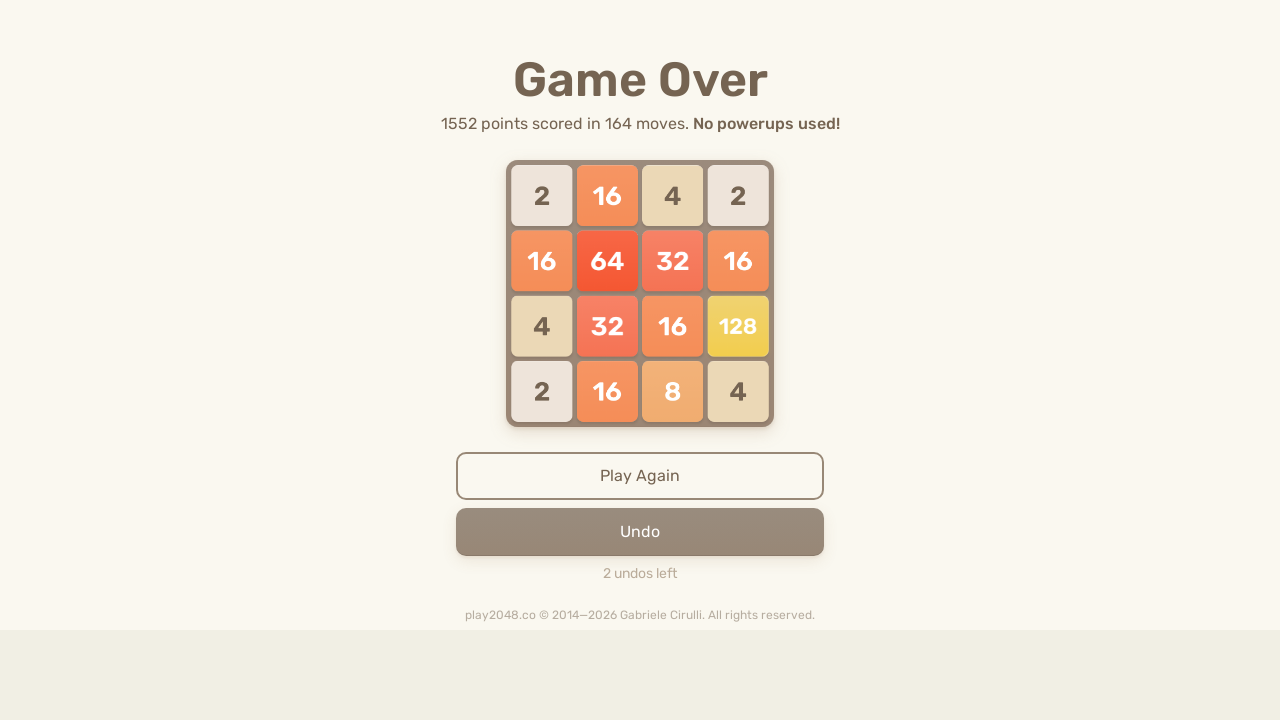

Pressed ArrowLeft key in second round
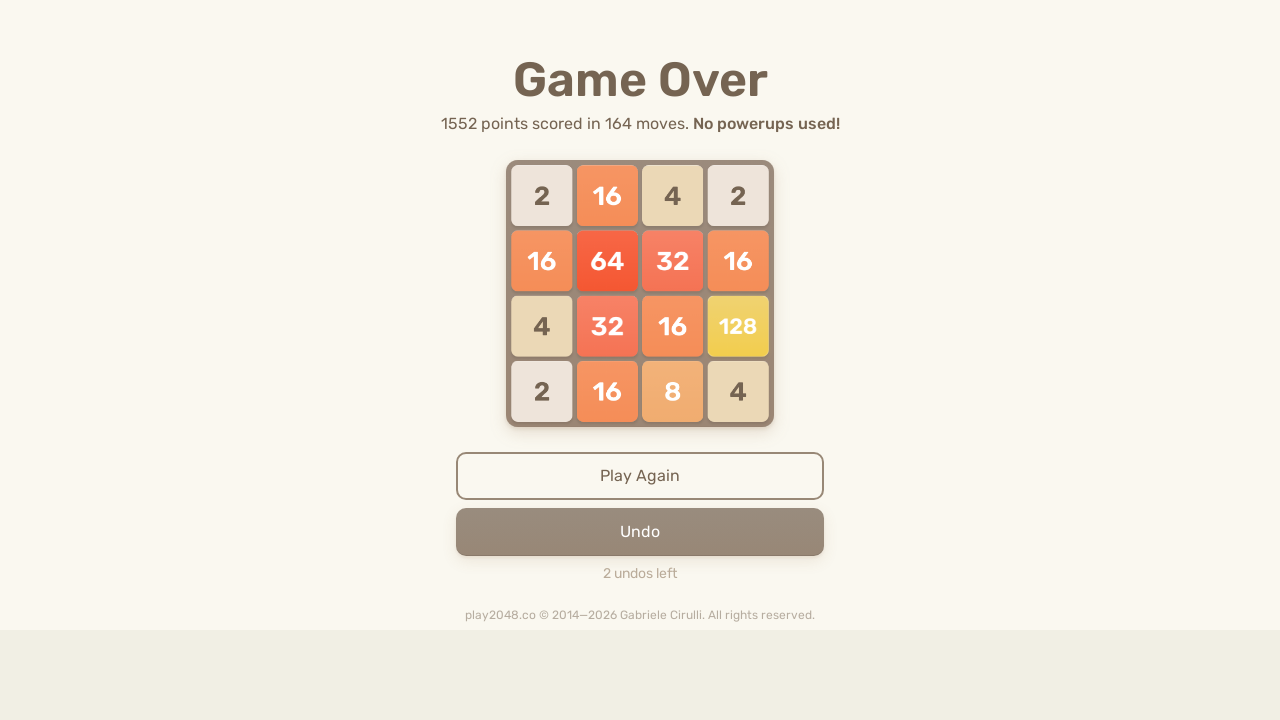

Waited 50ms for game response
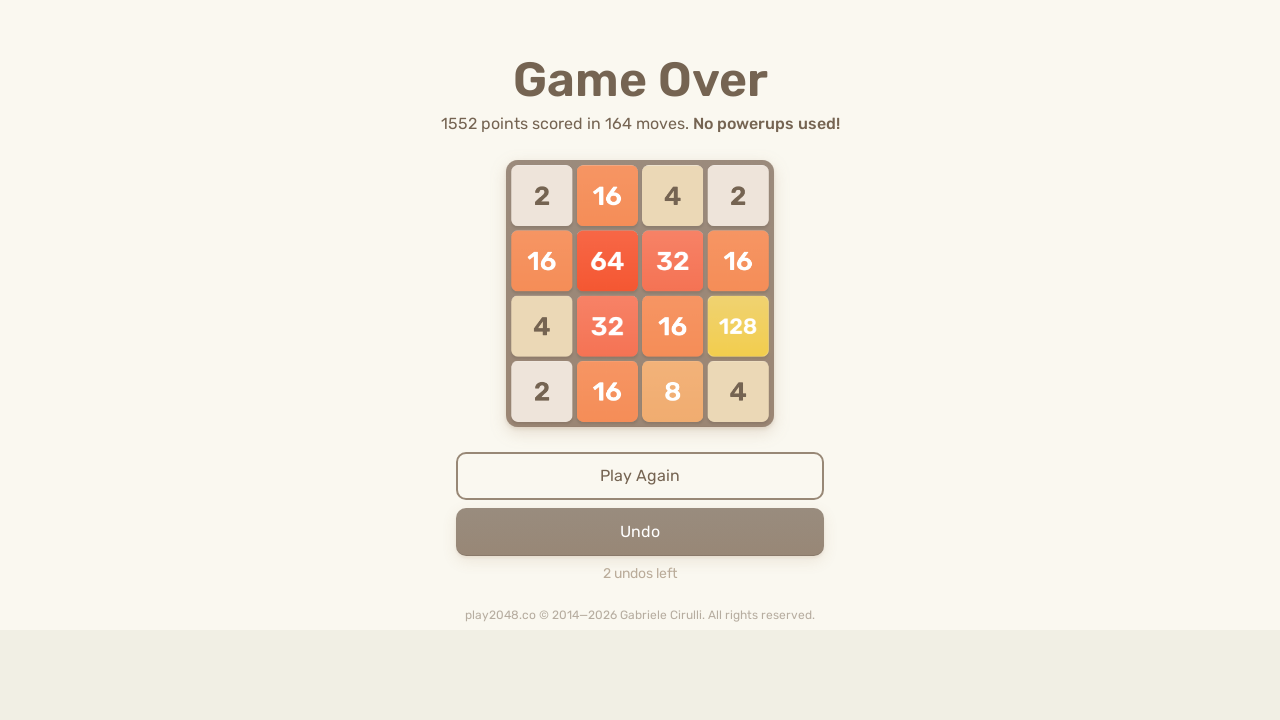

Pressed ArrowUp key in second round
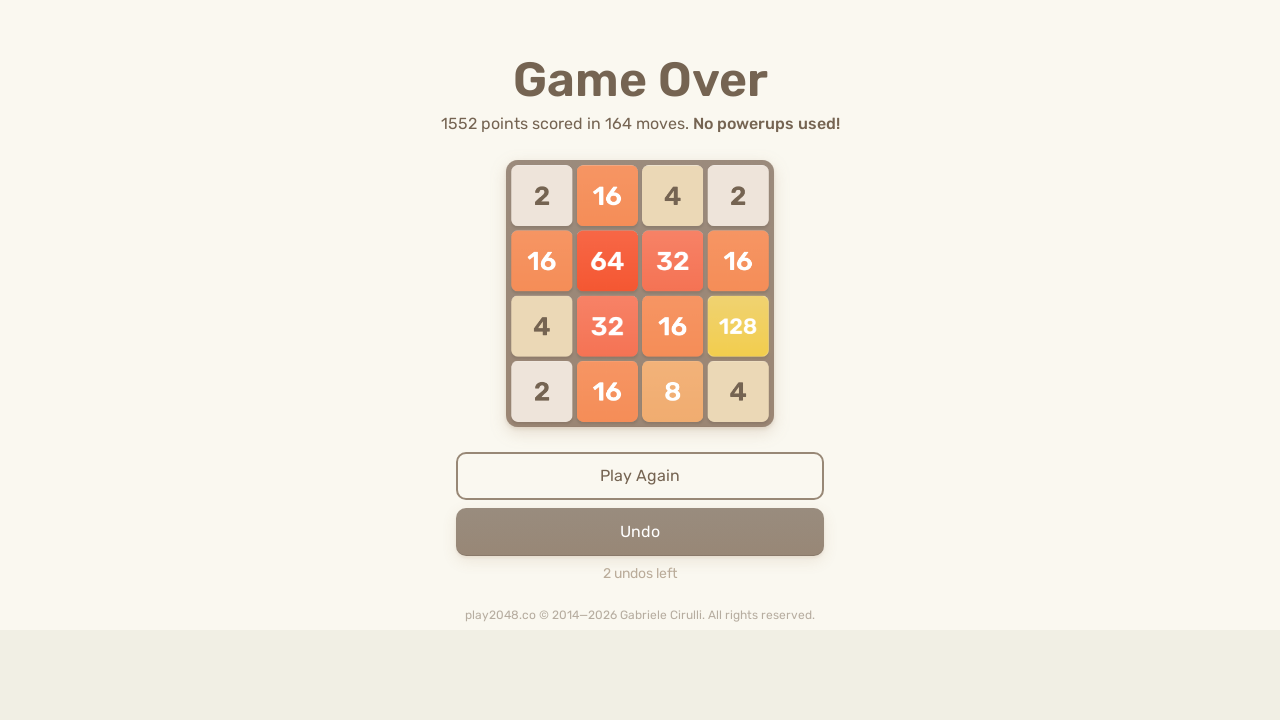

Waited 50ms for game response
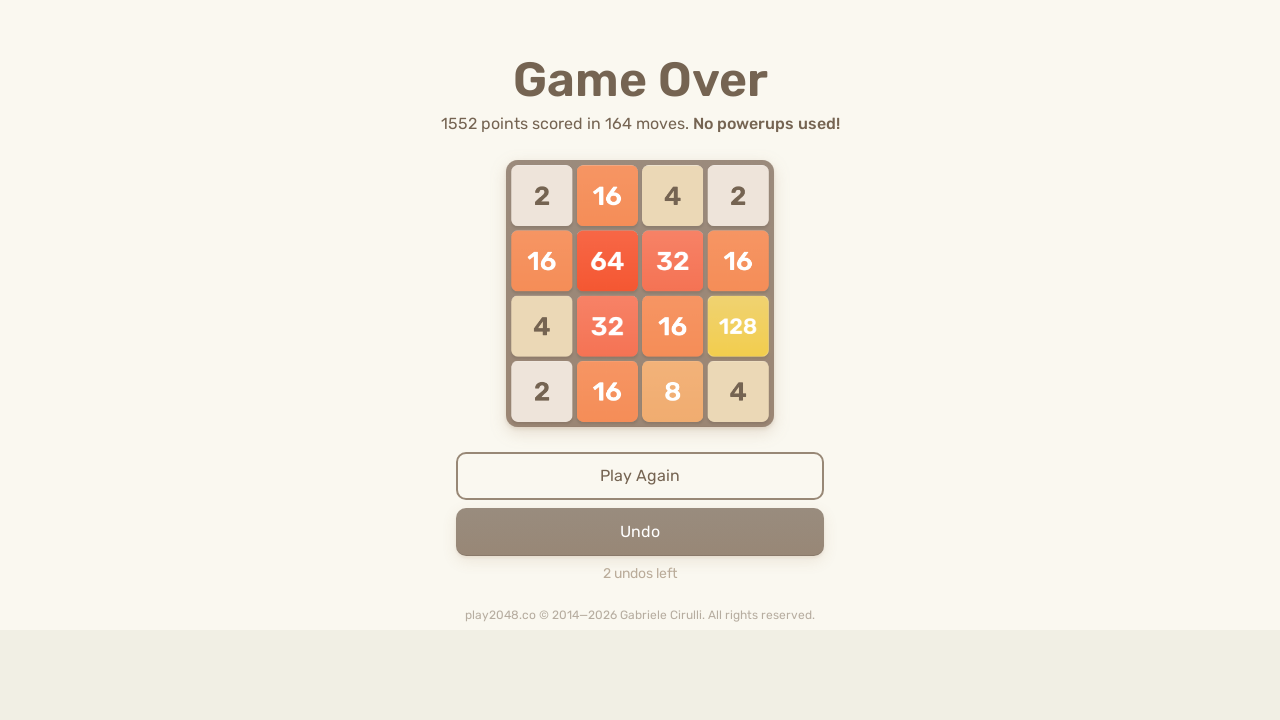

Pressed ArrowRight key in second round
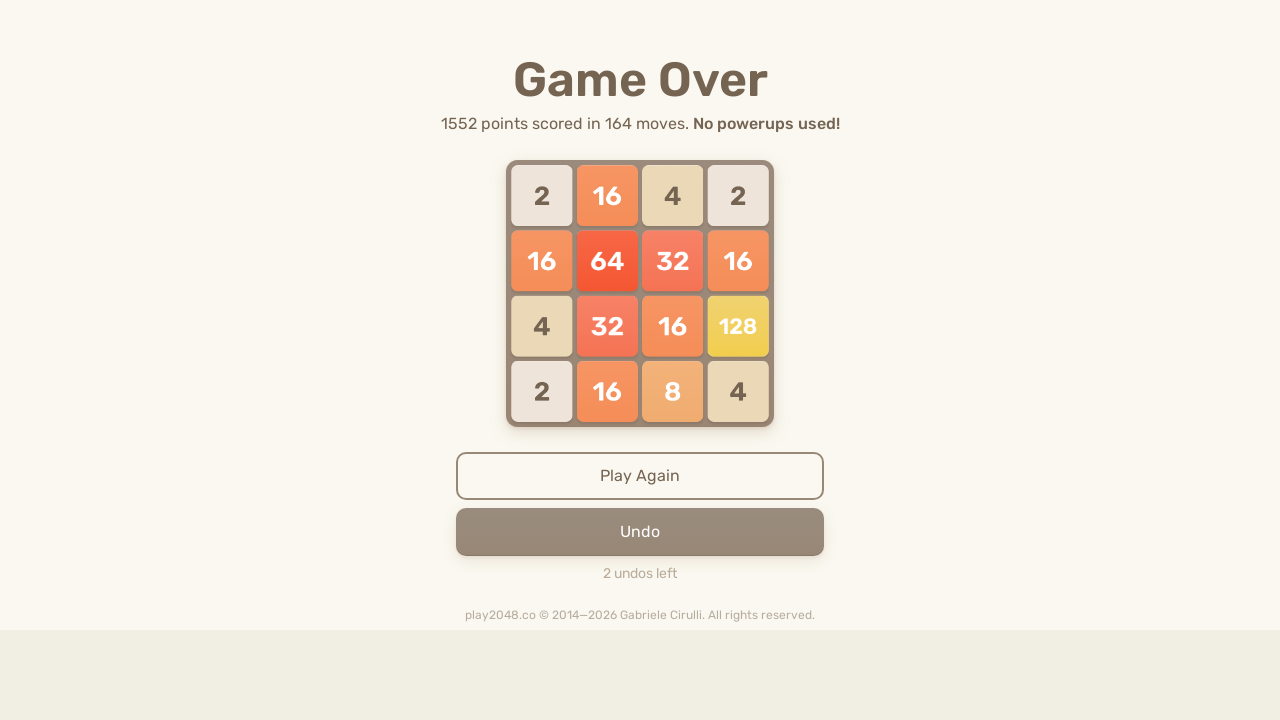

Waited 50ms for game response
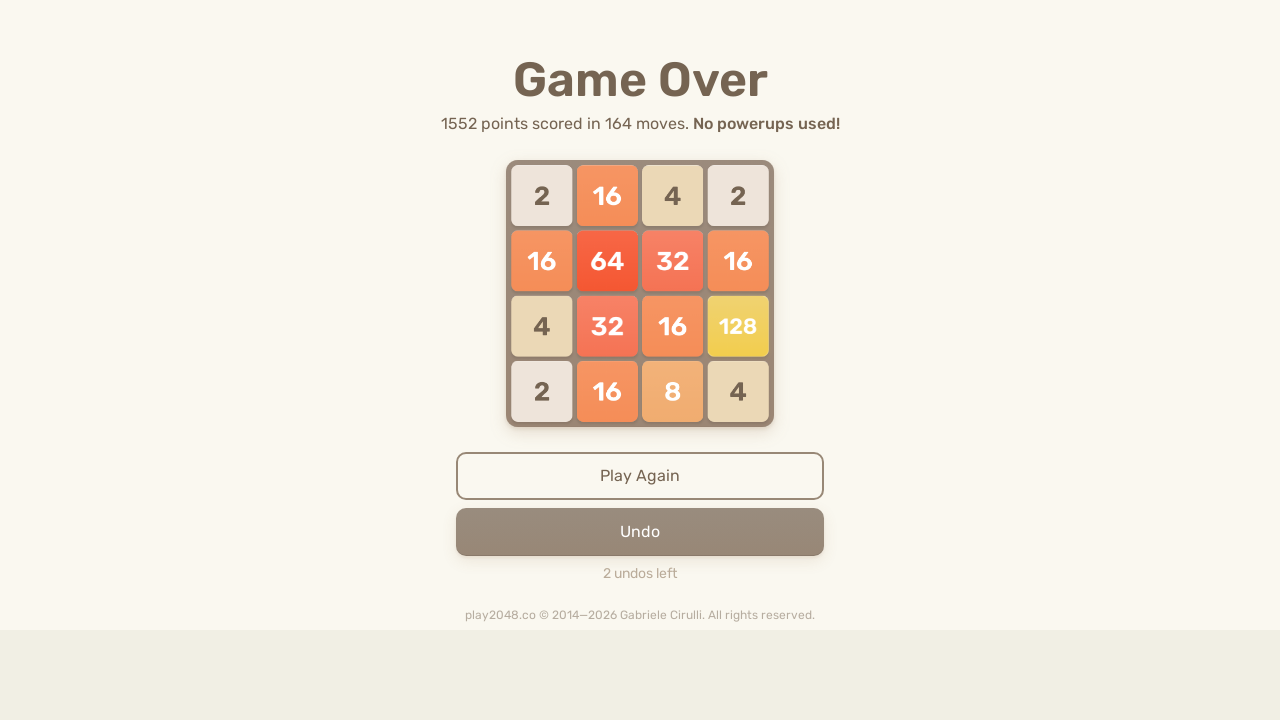

Pressed ArrowDown key in second round
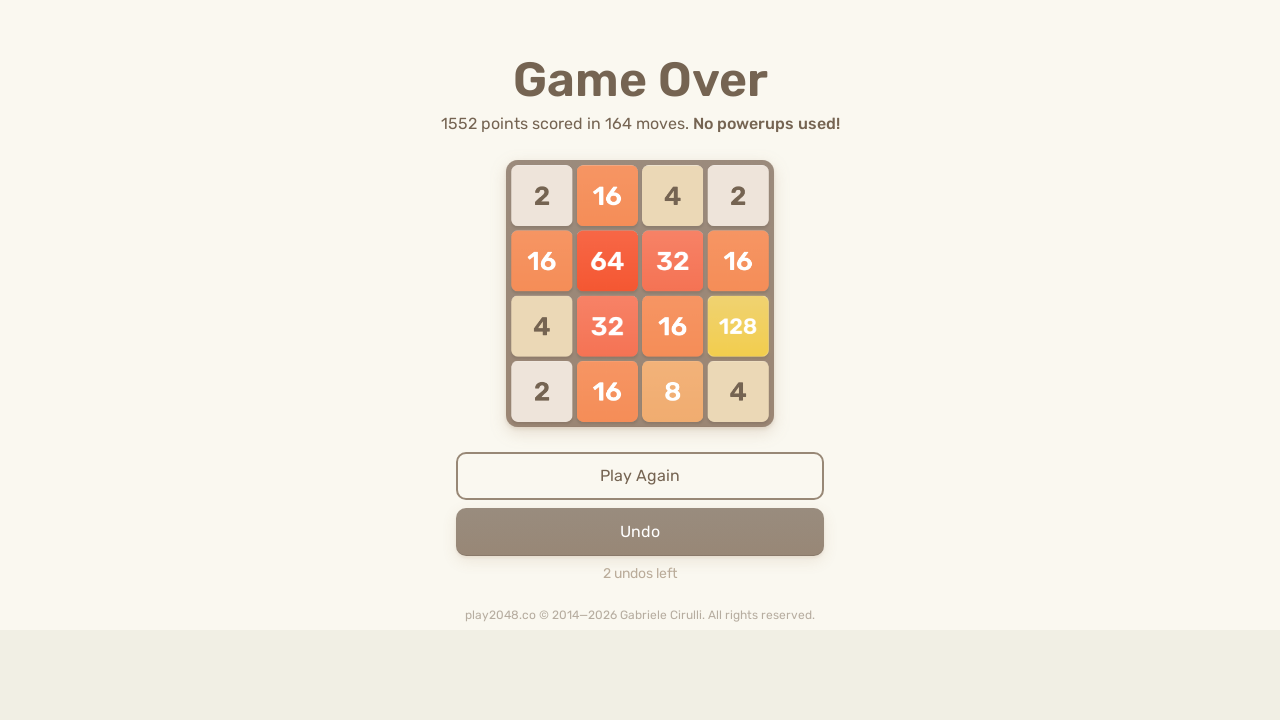

Waited 50ms for game response
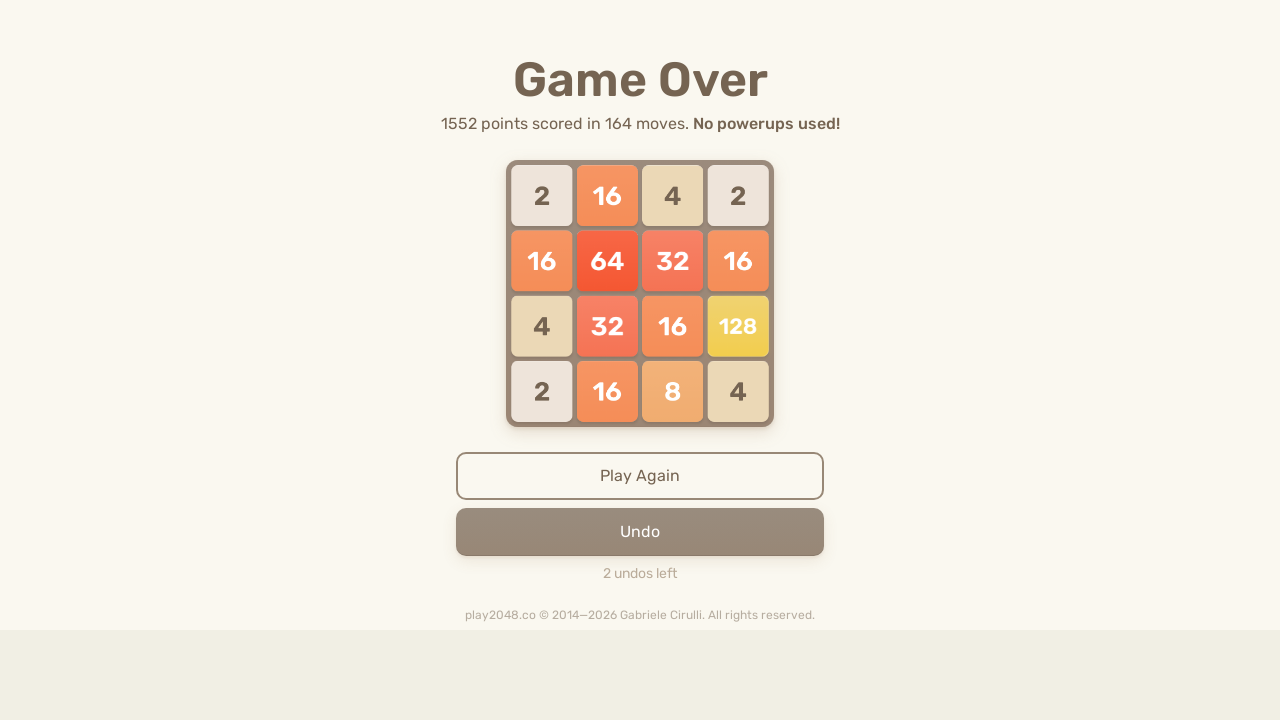

Pressed ArrowLeft key in second round
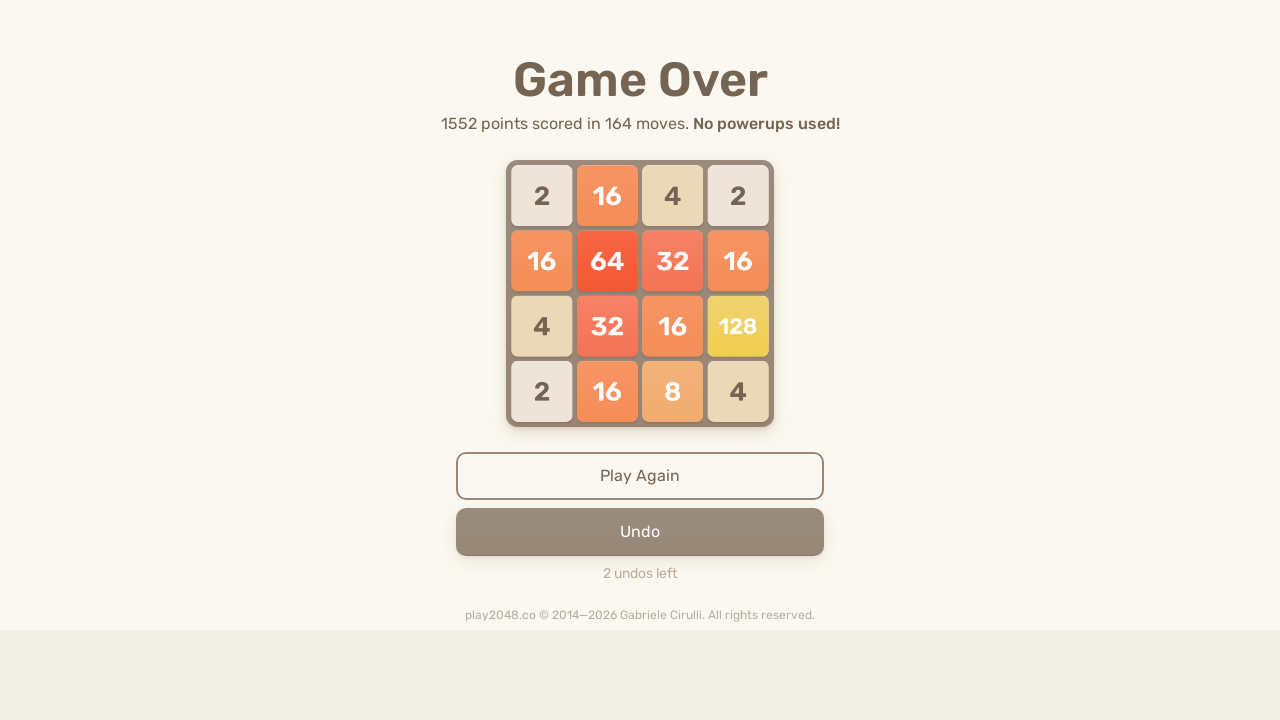

Waited 50ms for game response
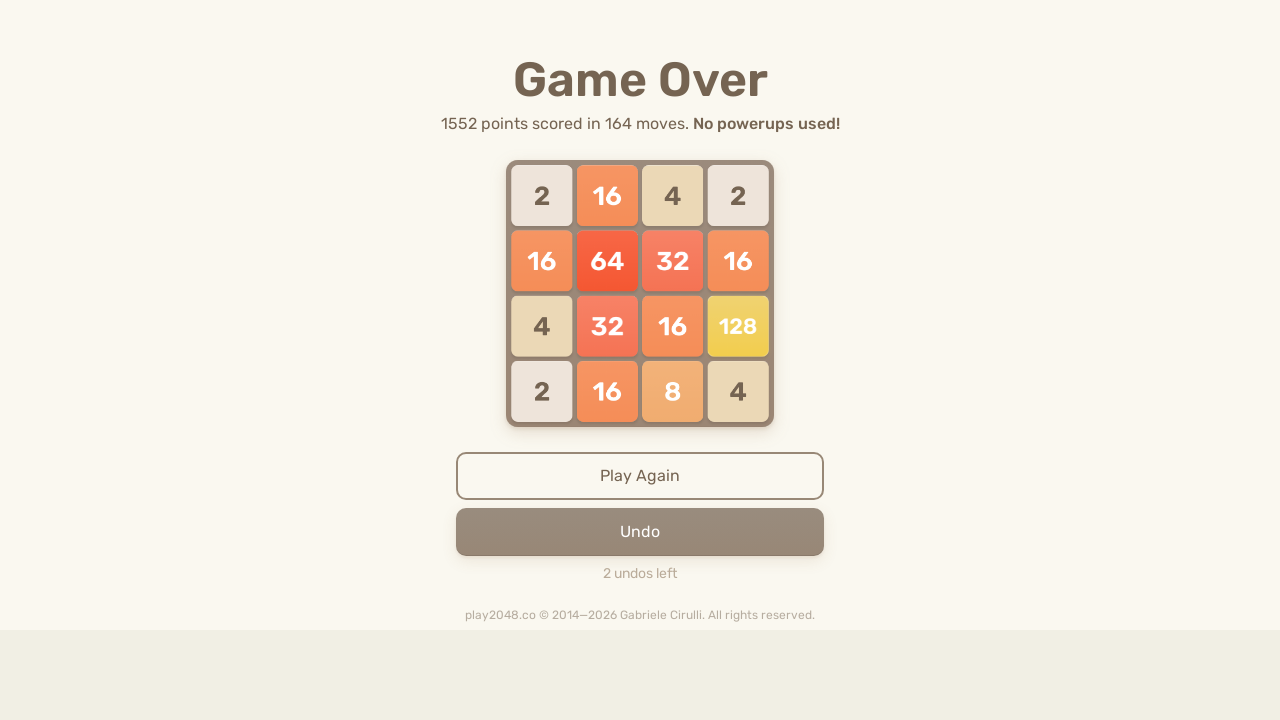

Pressed ArrowUp key in second round
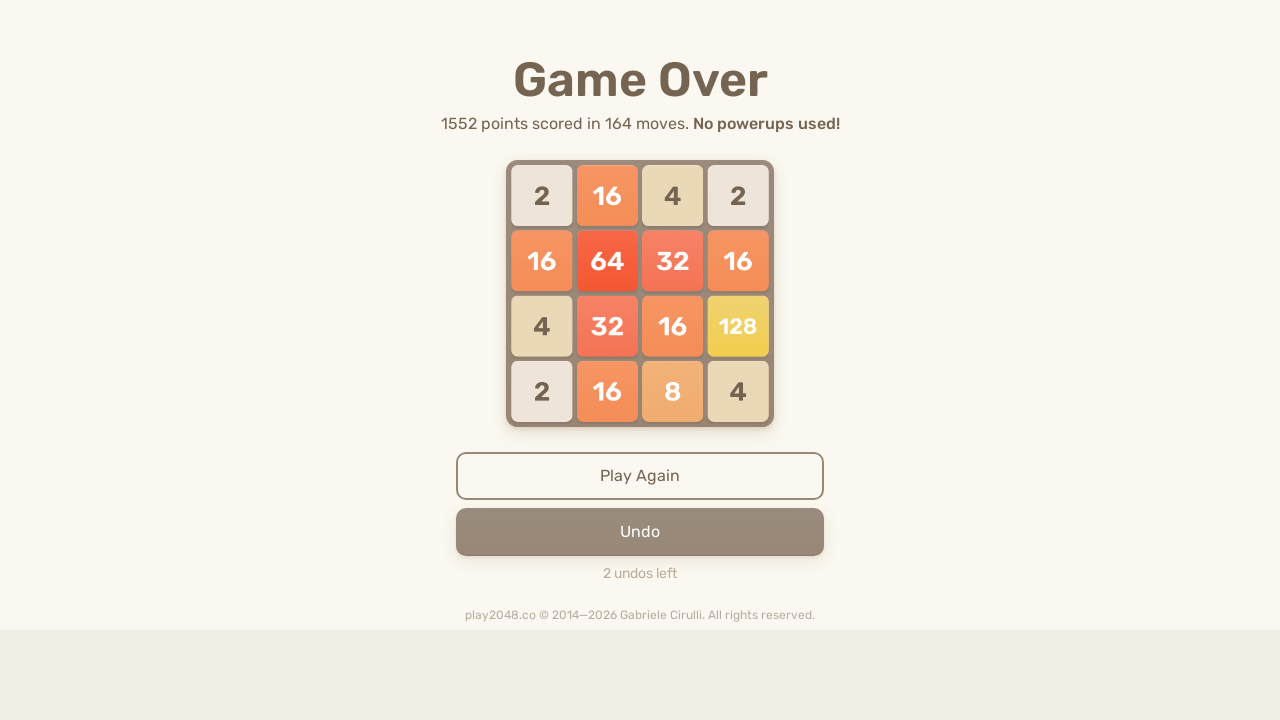

Waited 50ms for game response
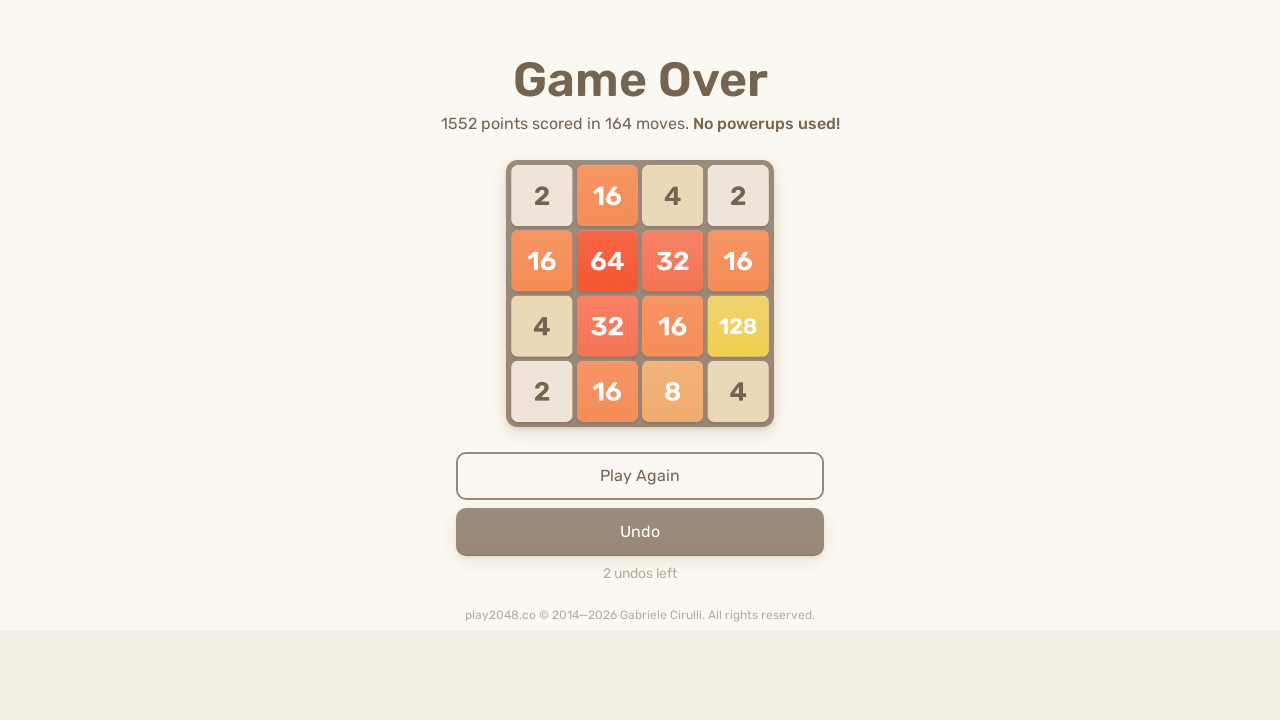

Pressed ArrowRight key in second round
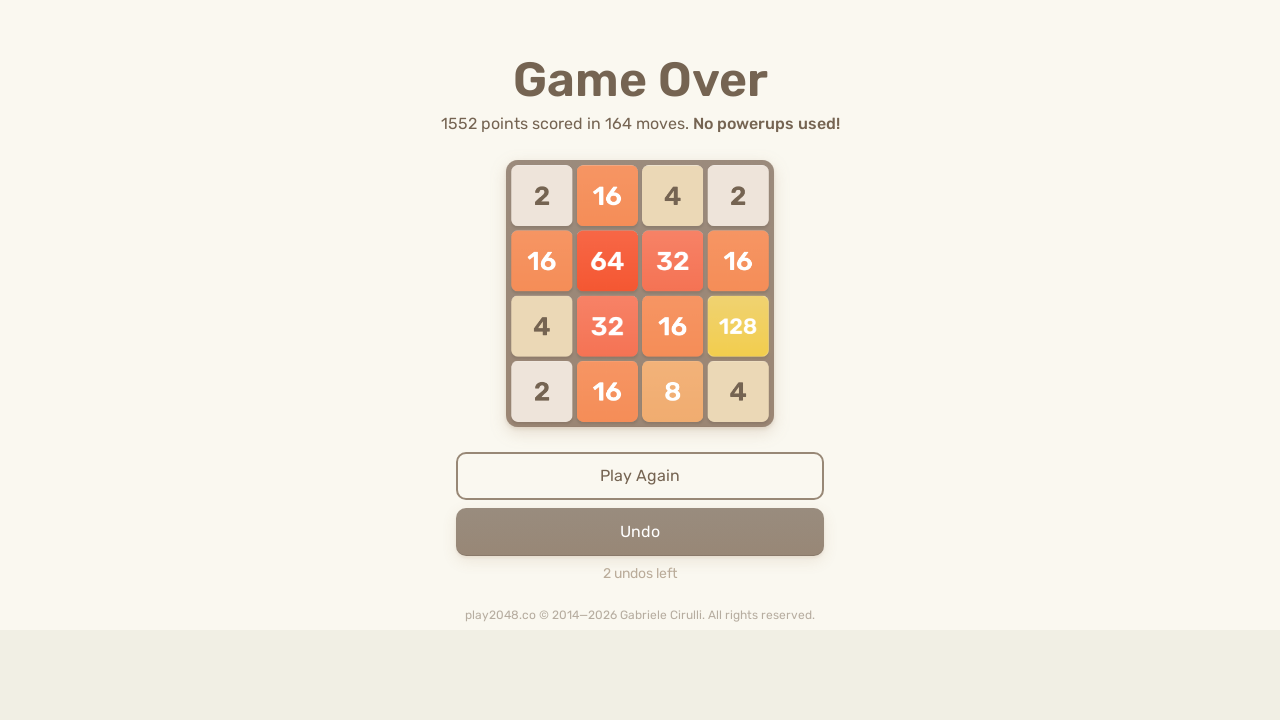

Waited 50ms for game response
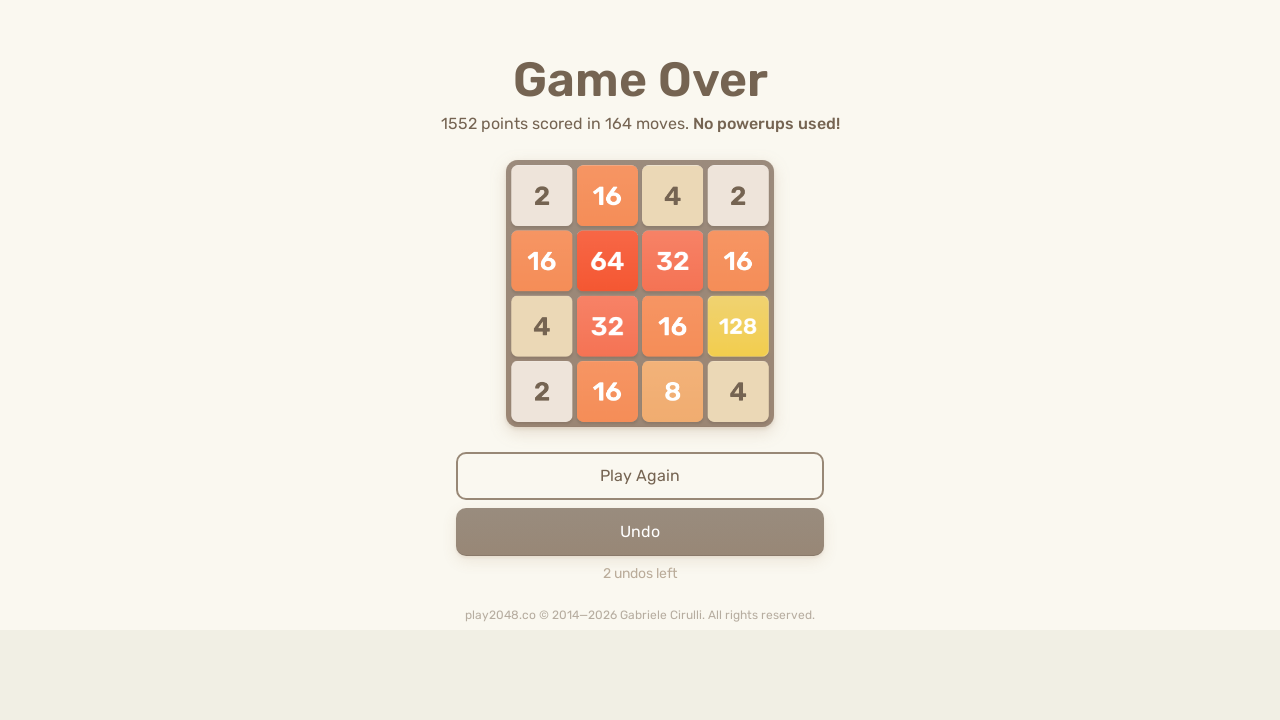

Pressed ArrowDown key in second round
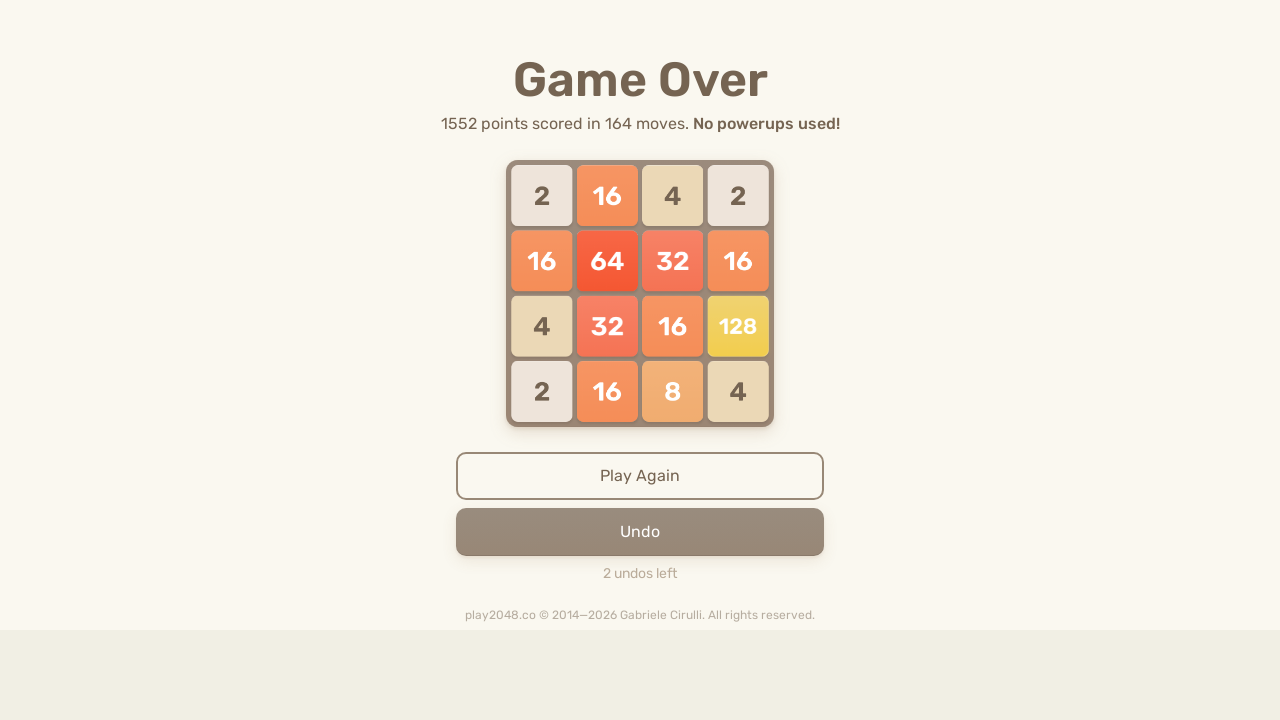

Waited 50ms for game response
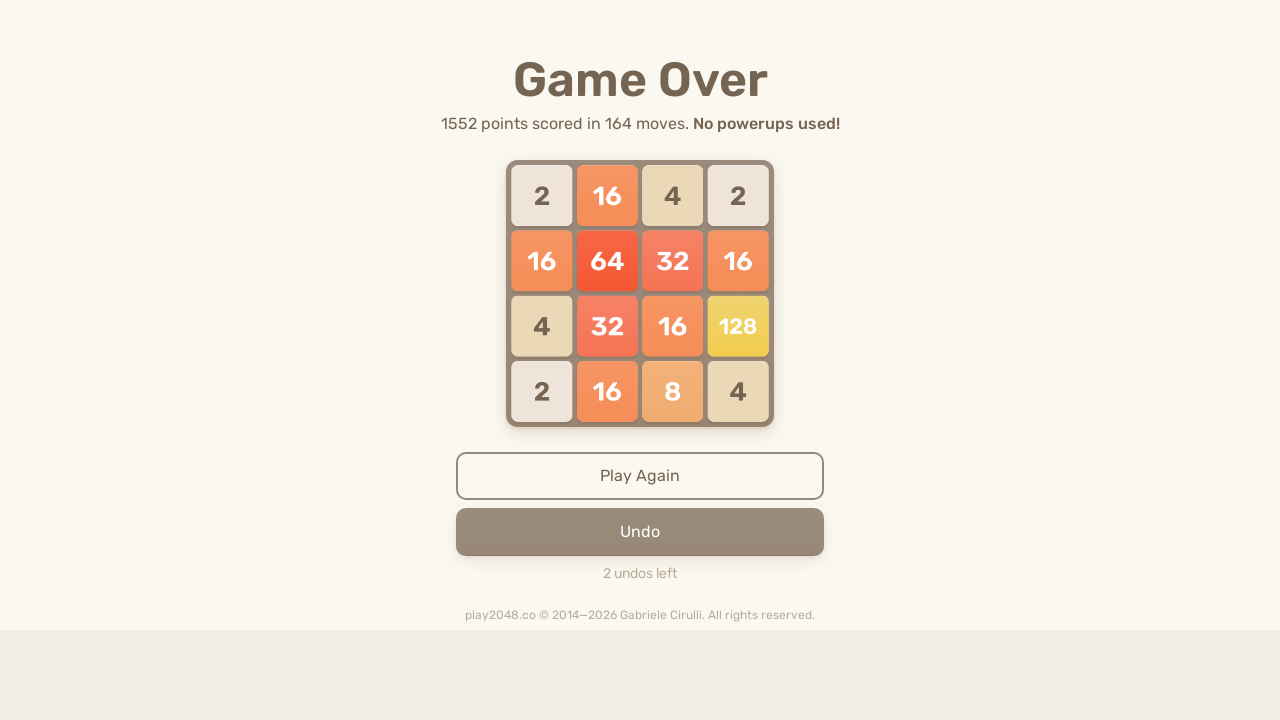

Pressed ArrowLeft key in second round
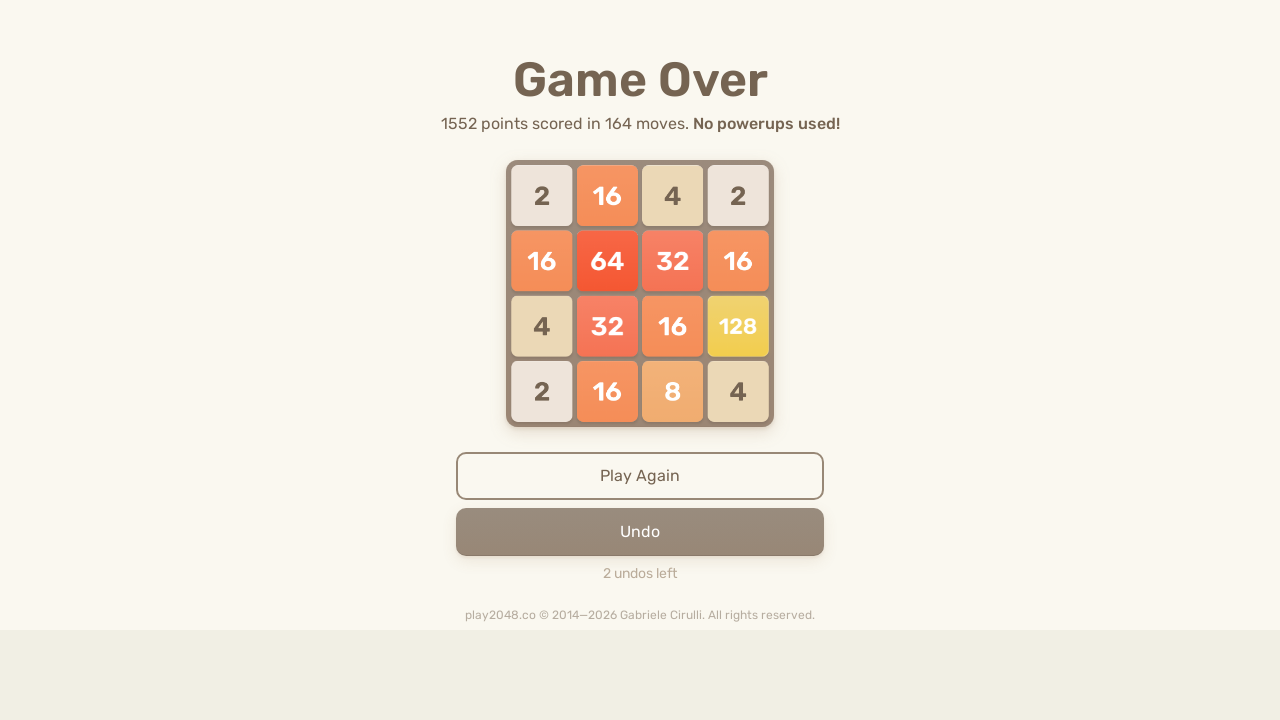

Waited 50ms for game response
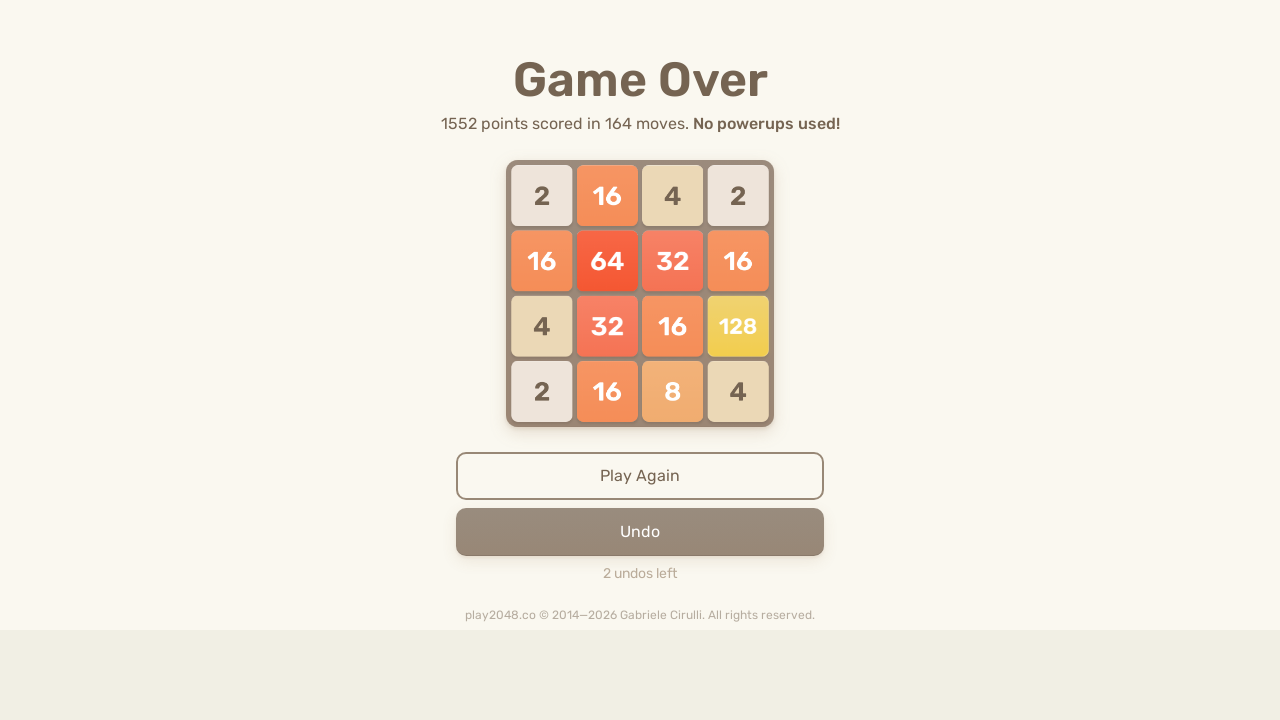

Pressed ArrowUp key in second round
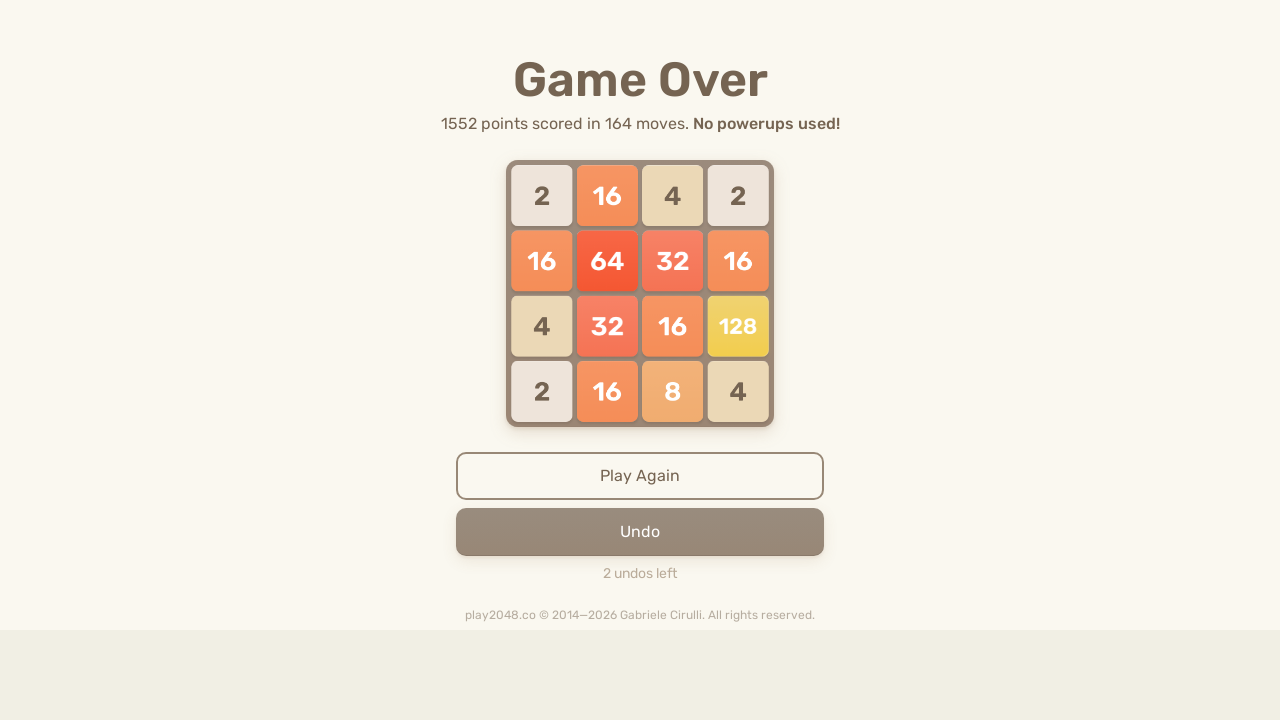

Waited 50ms for game response
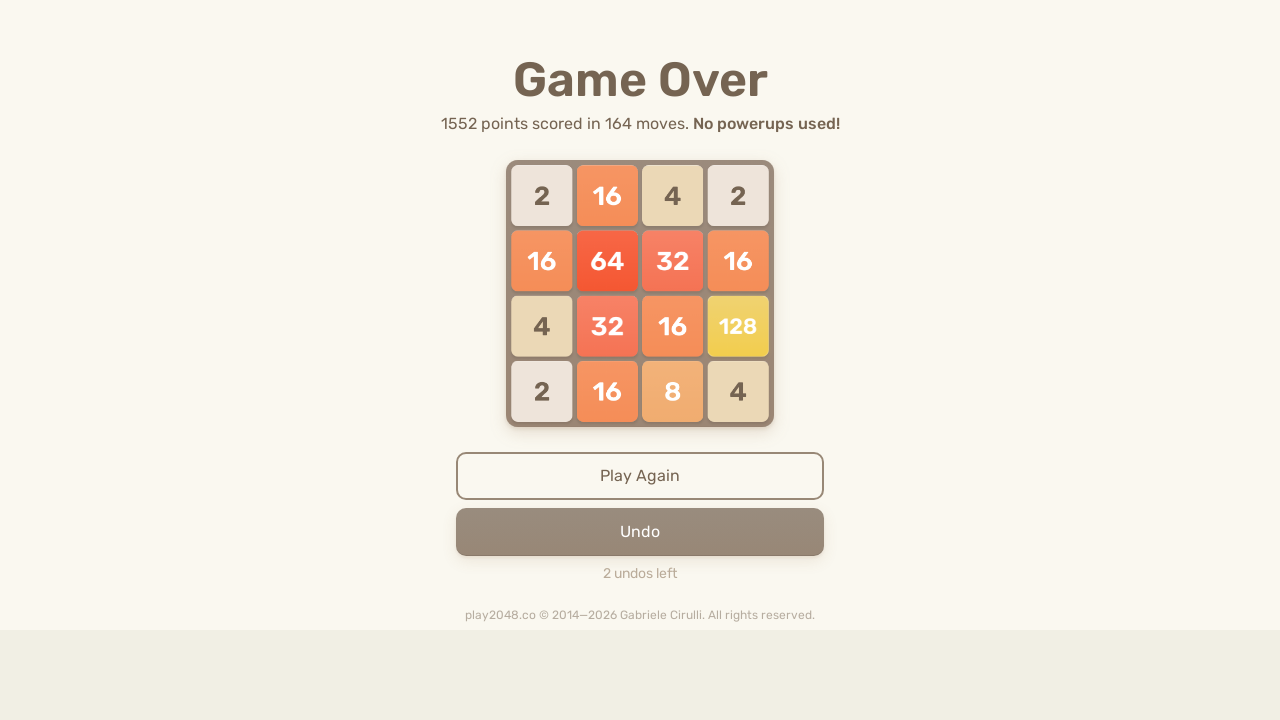

Pressed ArrowRight key in second round
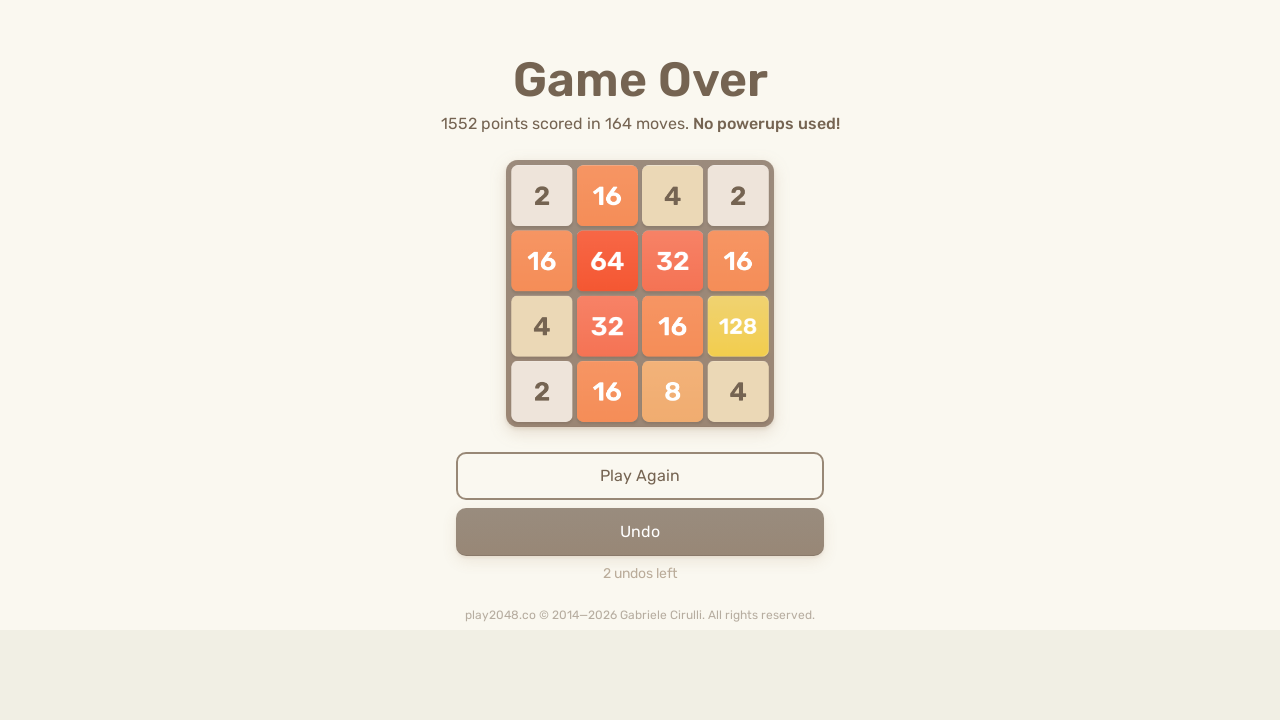

Waited 50ms for game response
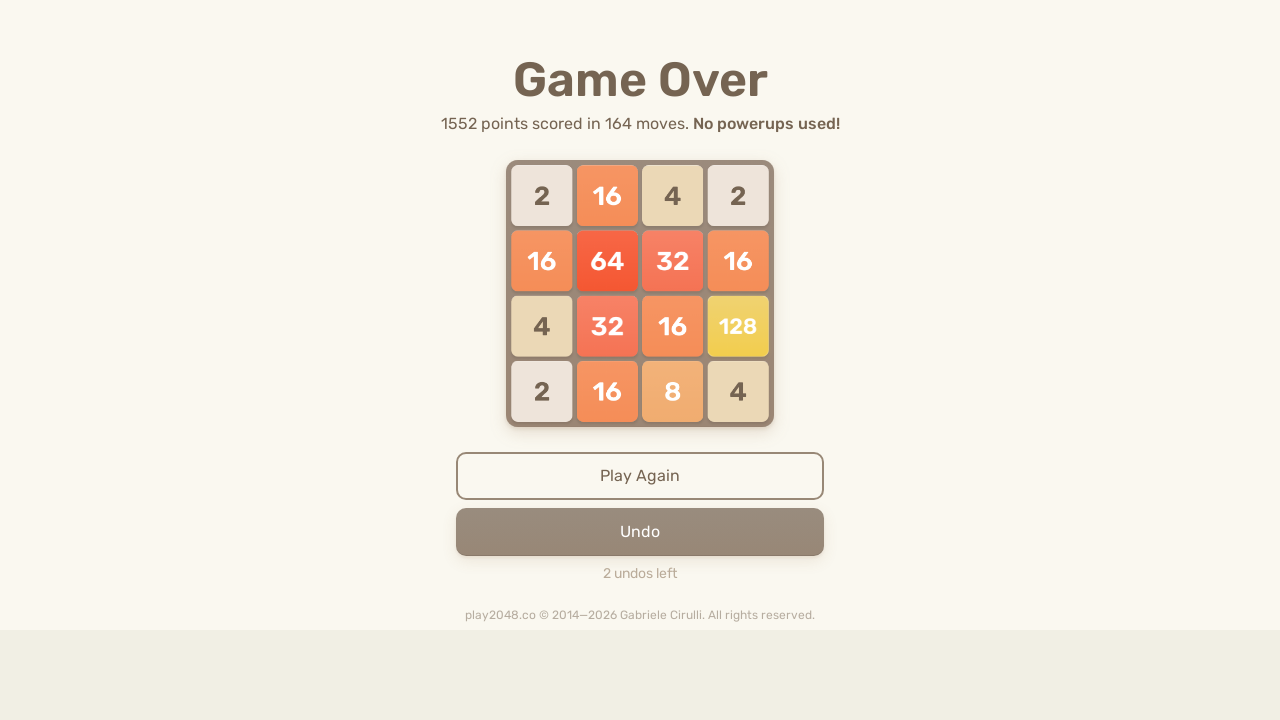

Pressed ArrowDown key in second round
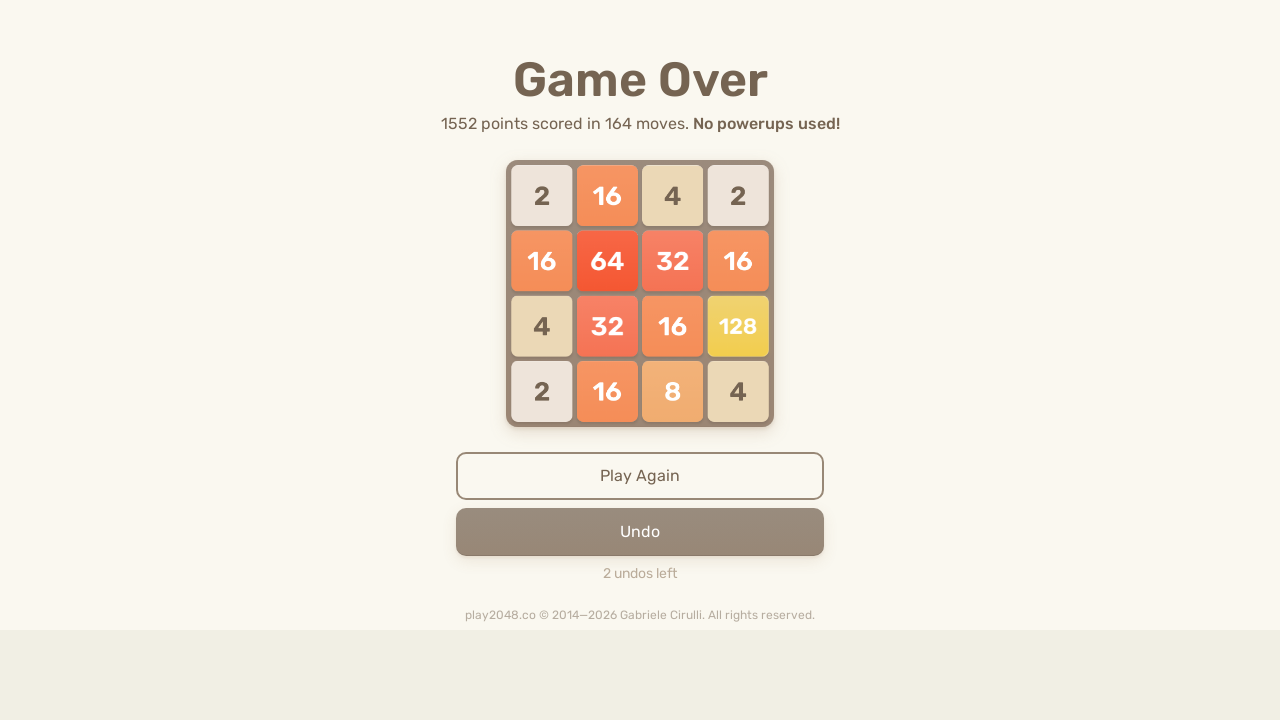

Waited 50ms for game response
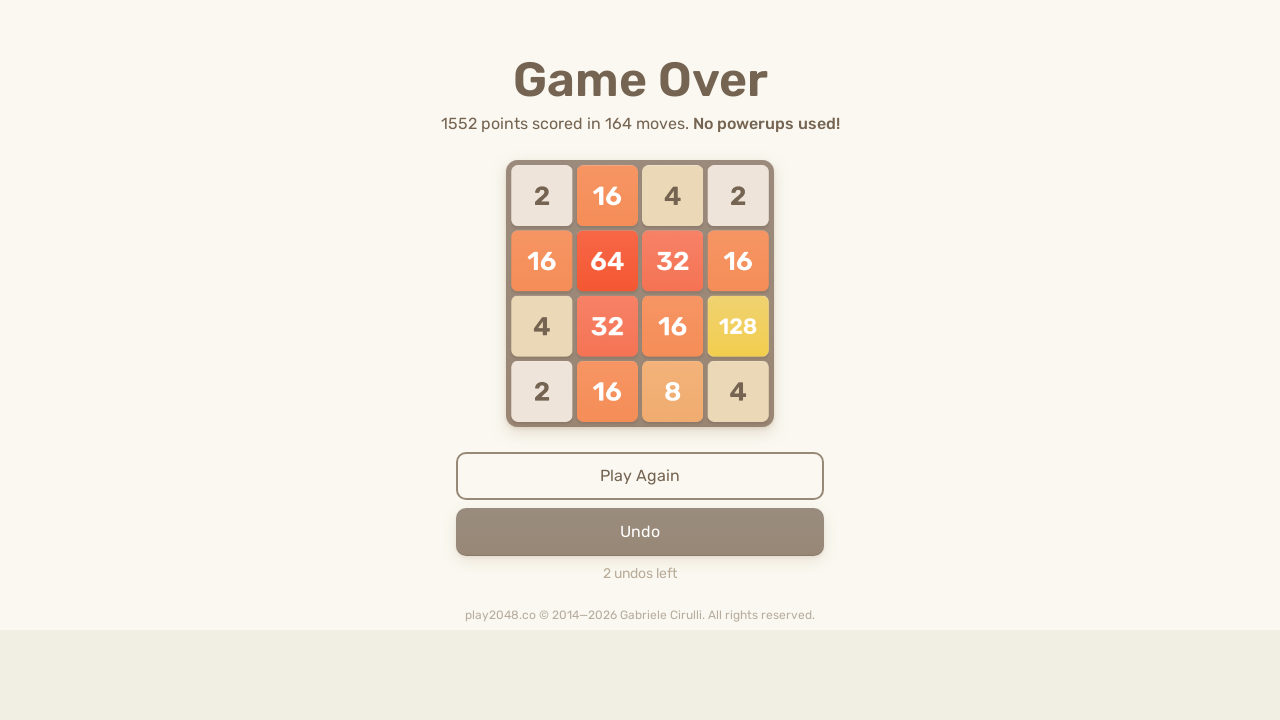

Pressed ArrowLeft key in second round
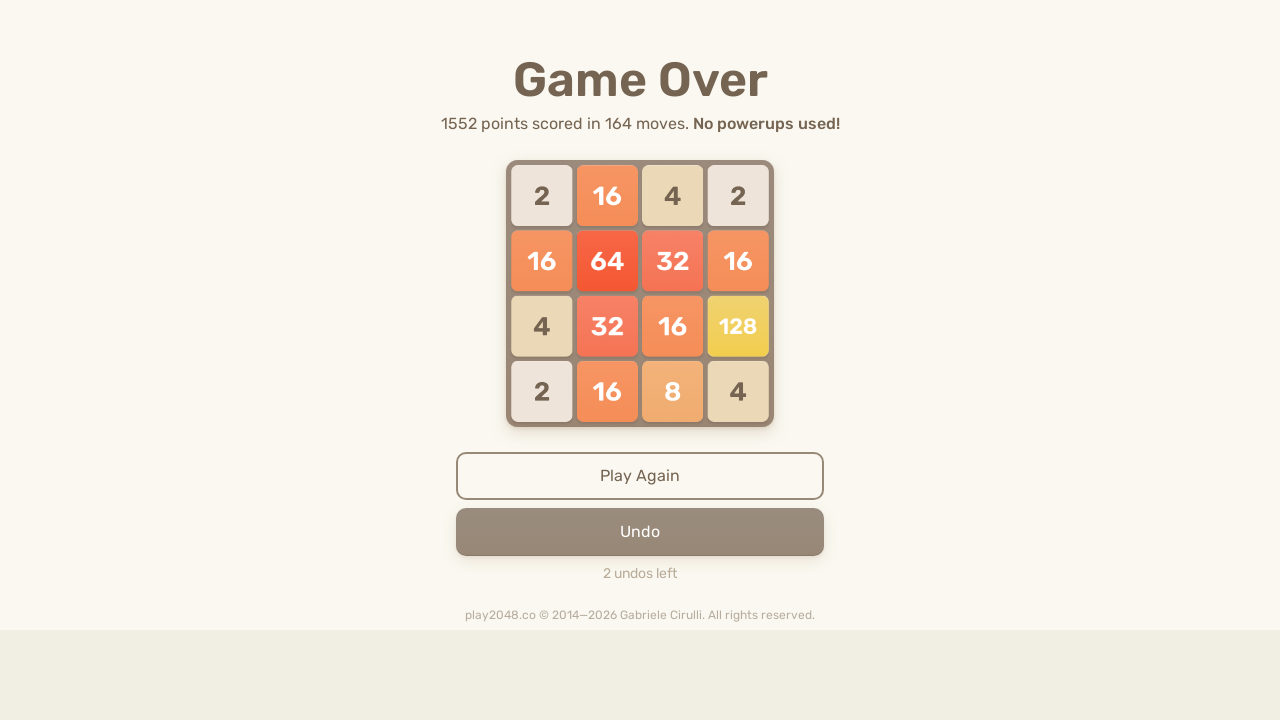

Waited 50ms for game response
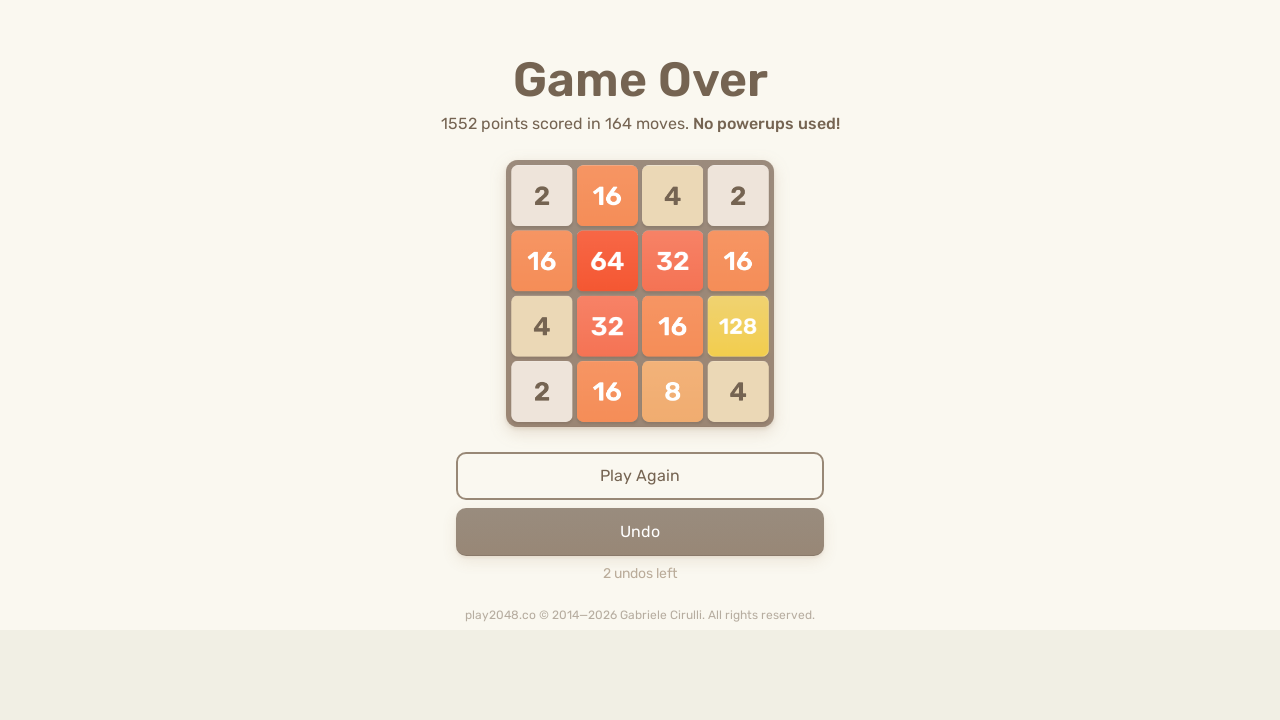

Pressed ArrowUp key in second round
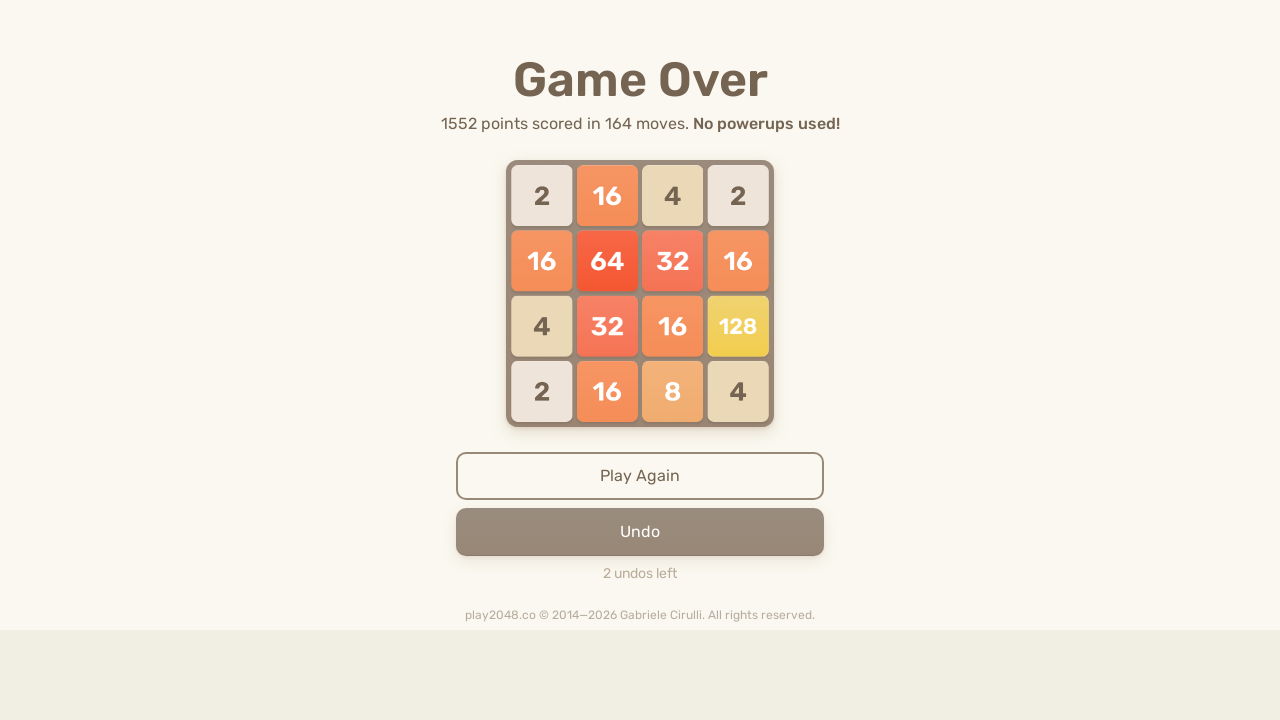

Waited 50ms for game response
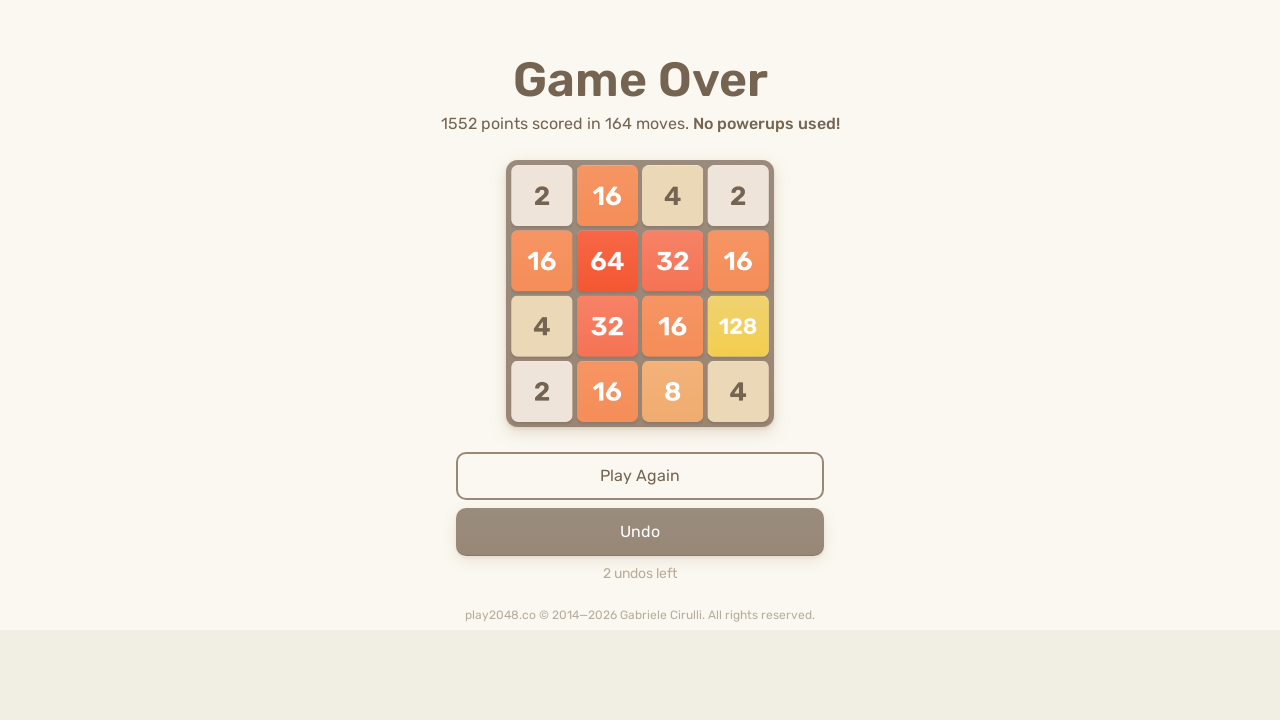

Pressed ArrowRight key in second round
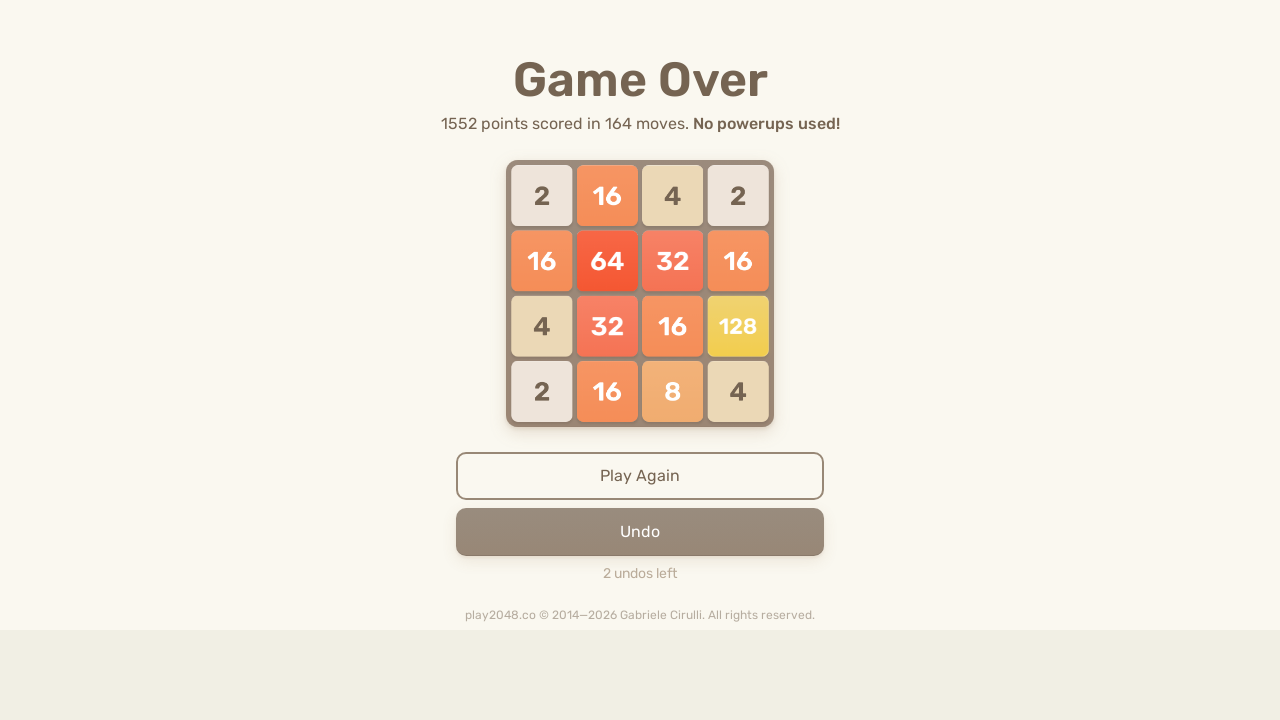

Waited 50ms for game response
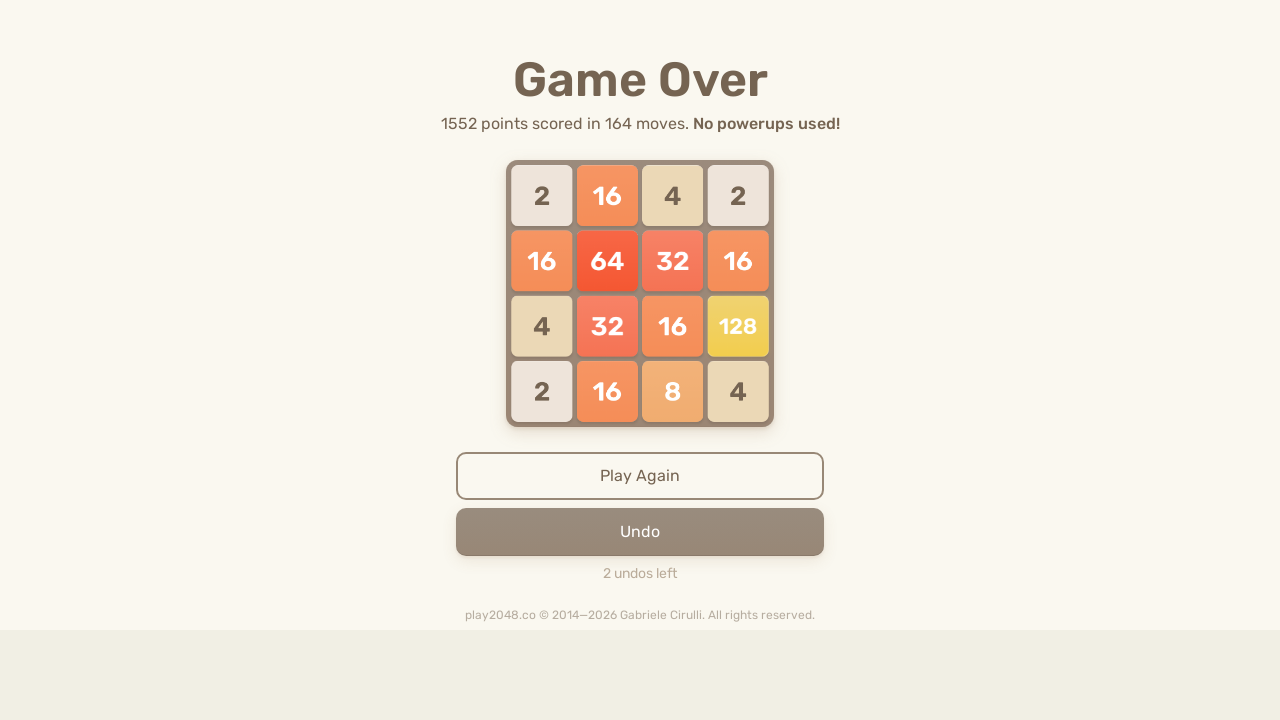

Pressed ArrowDown key in second round
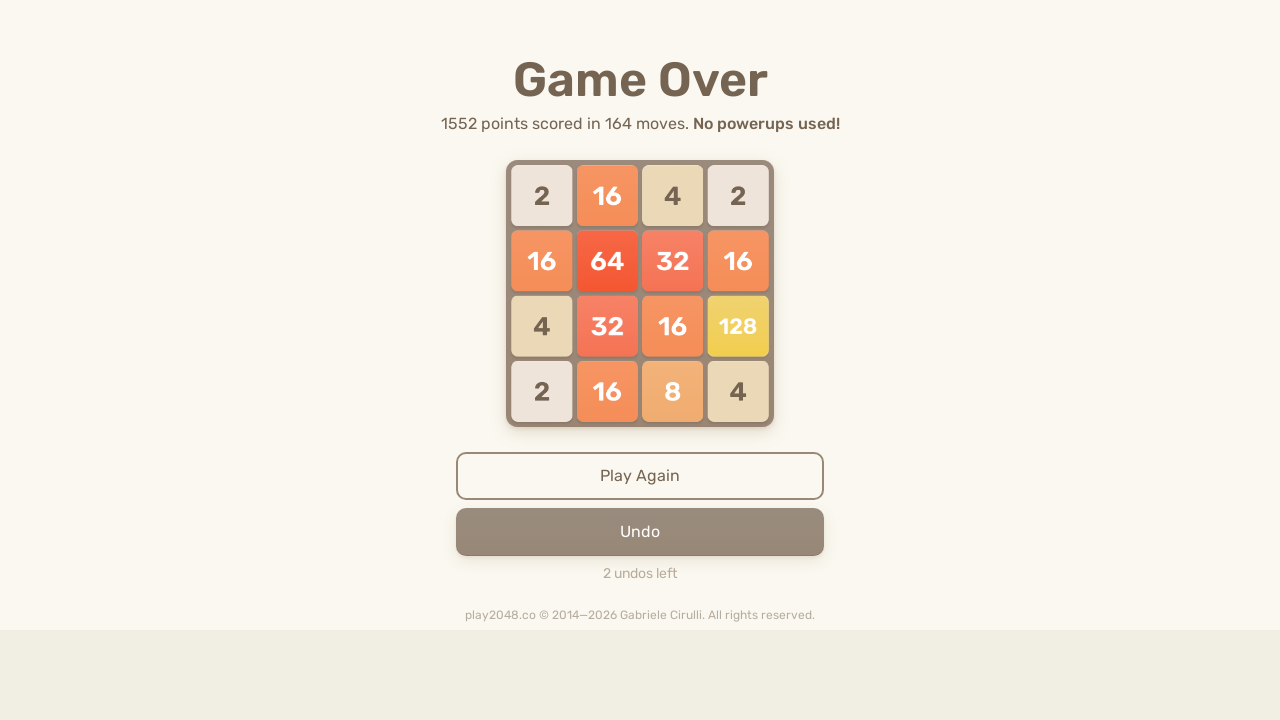

Waited 50ms for game response
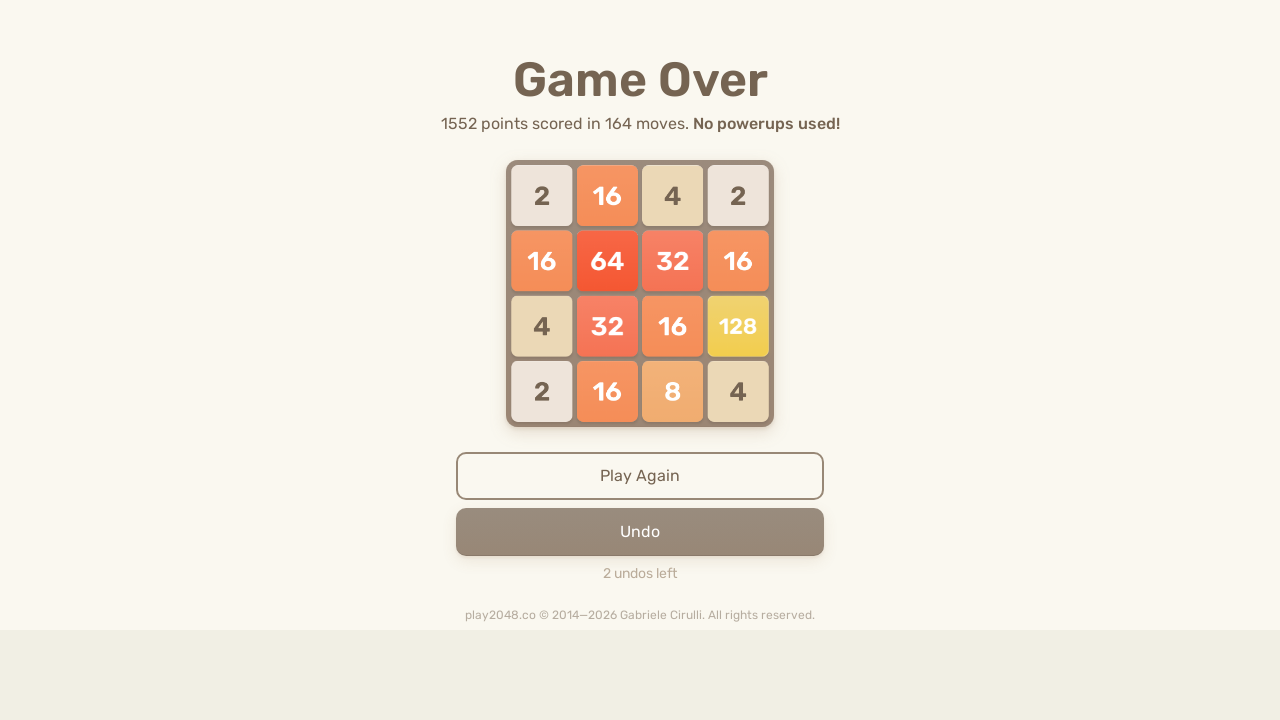

Pressed ArrowLeft key in second round
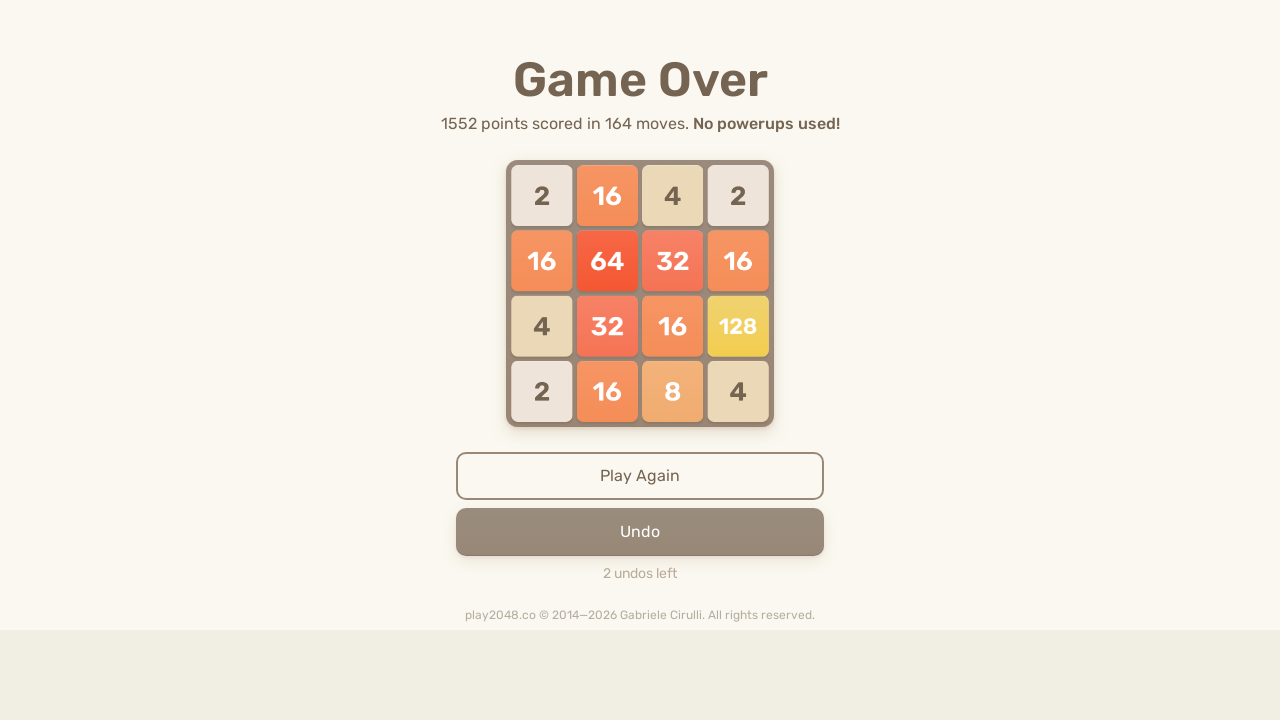

Waited 50ms for game response
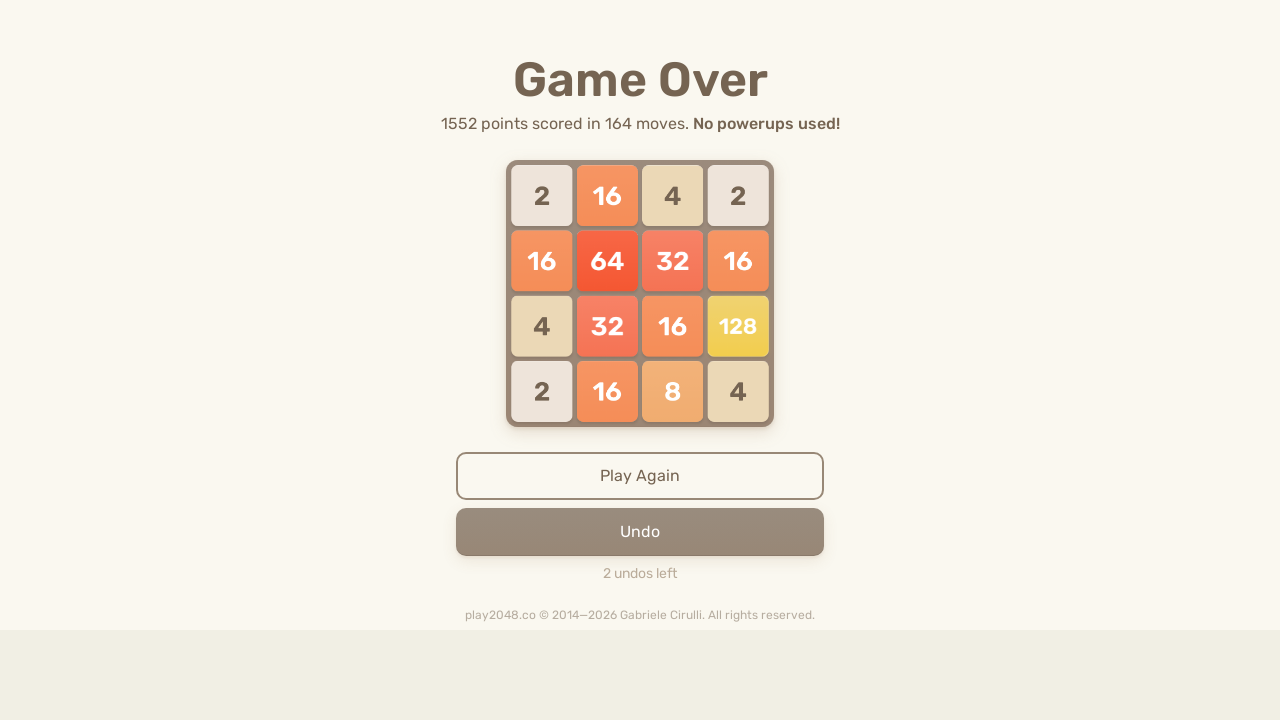

Pressed ArrowUp key in second round
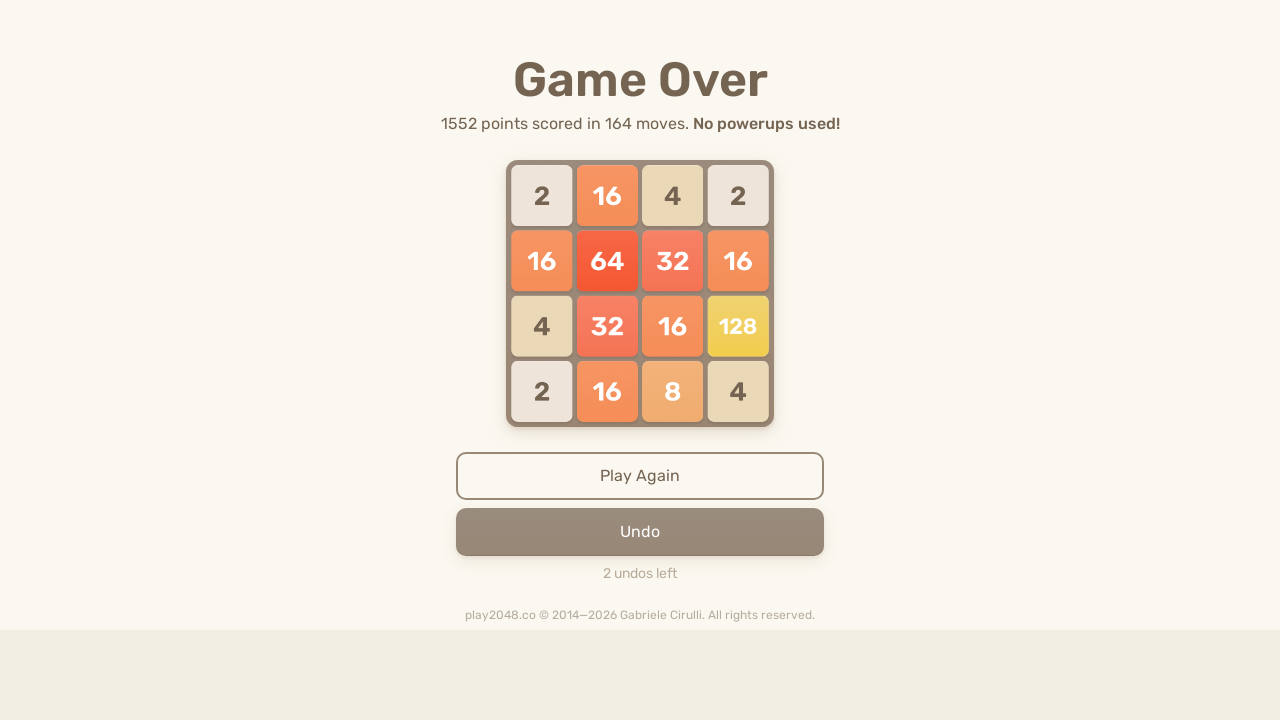

Waited 50ms for game response
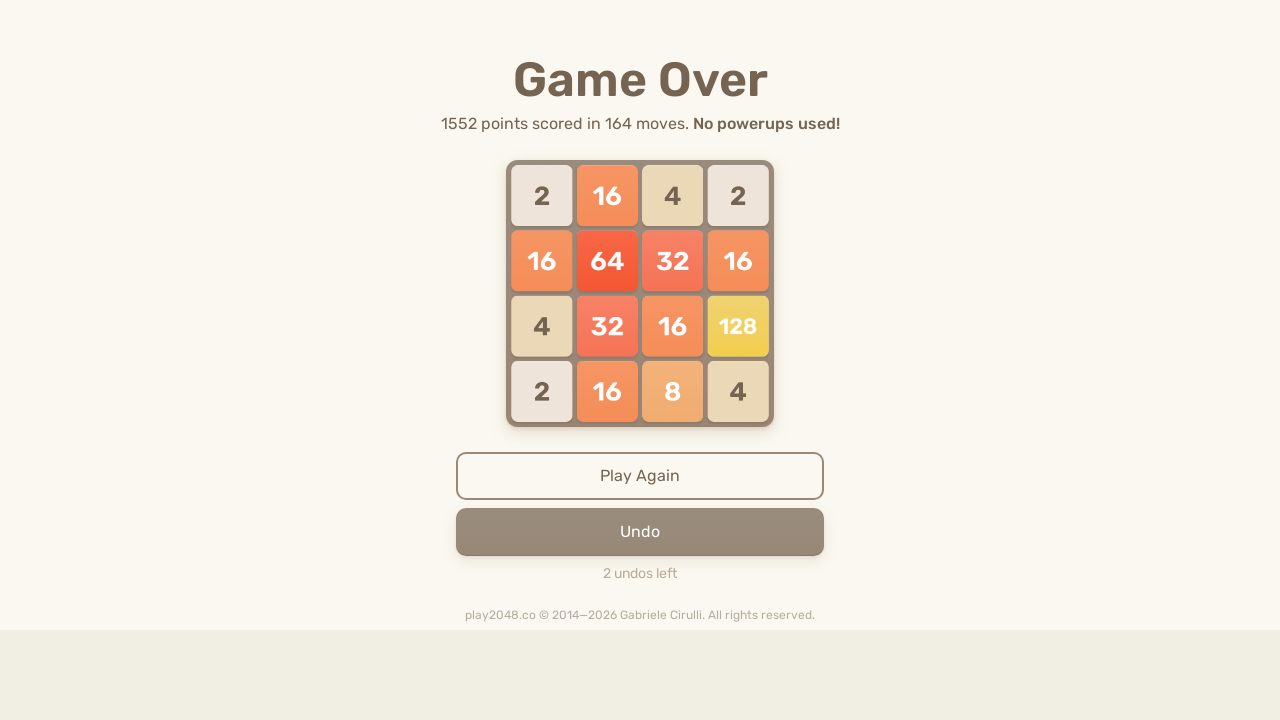

Pressed ArrowRight key in second round
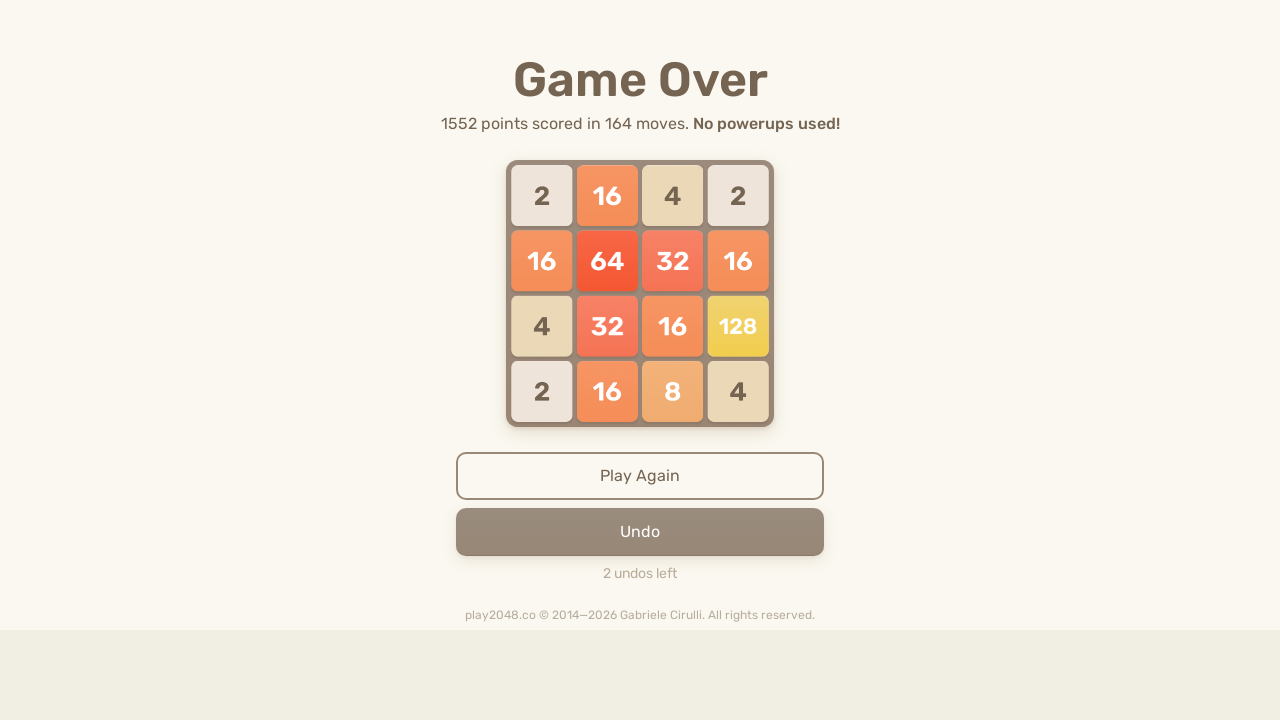

Waited 50ms for game response
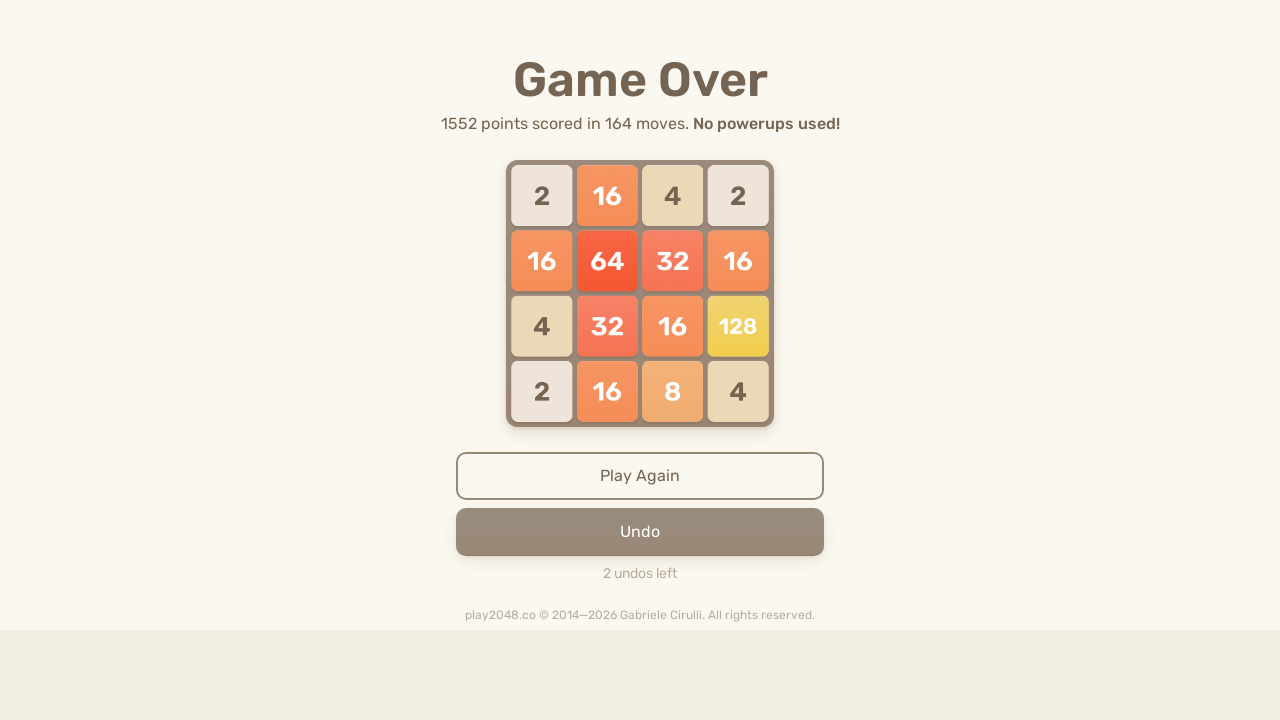

Pressed ArrowDown key in second round
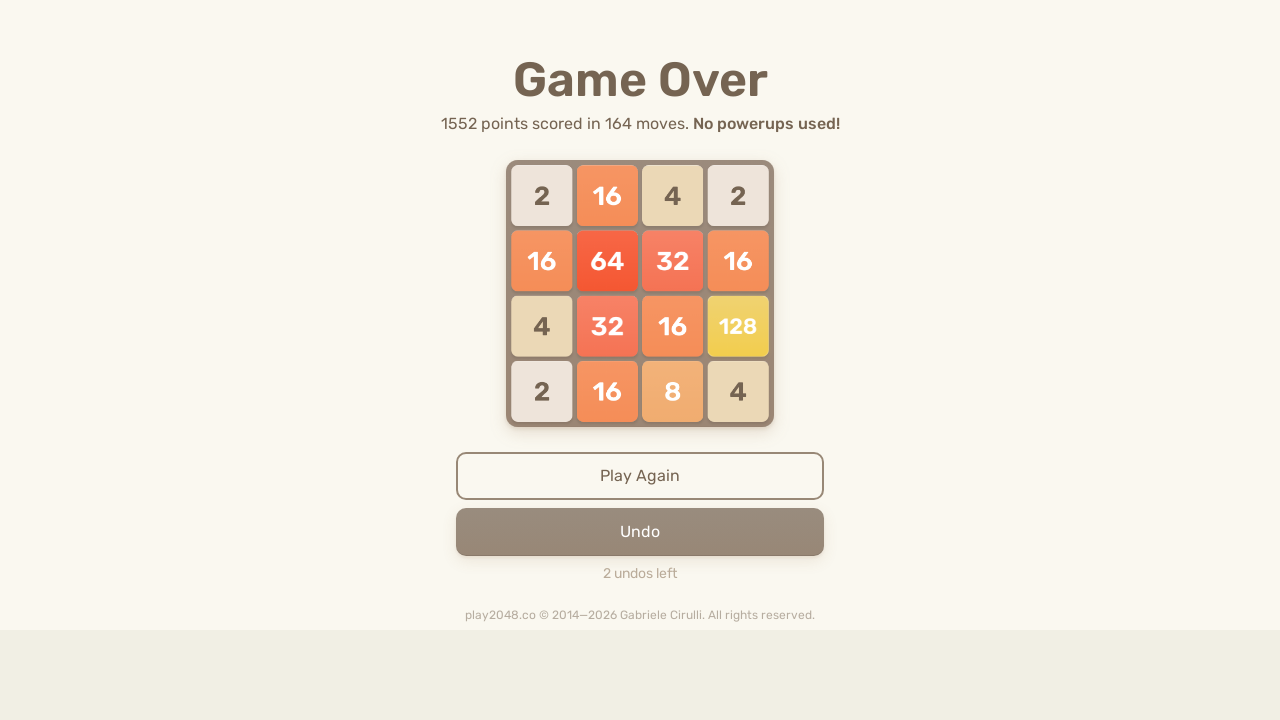

Waited 50ms for game response
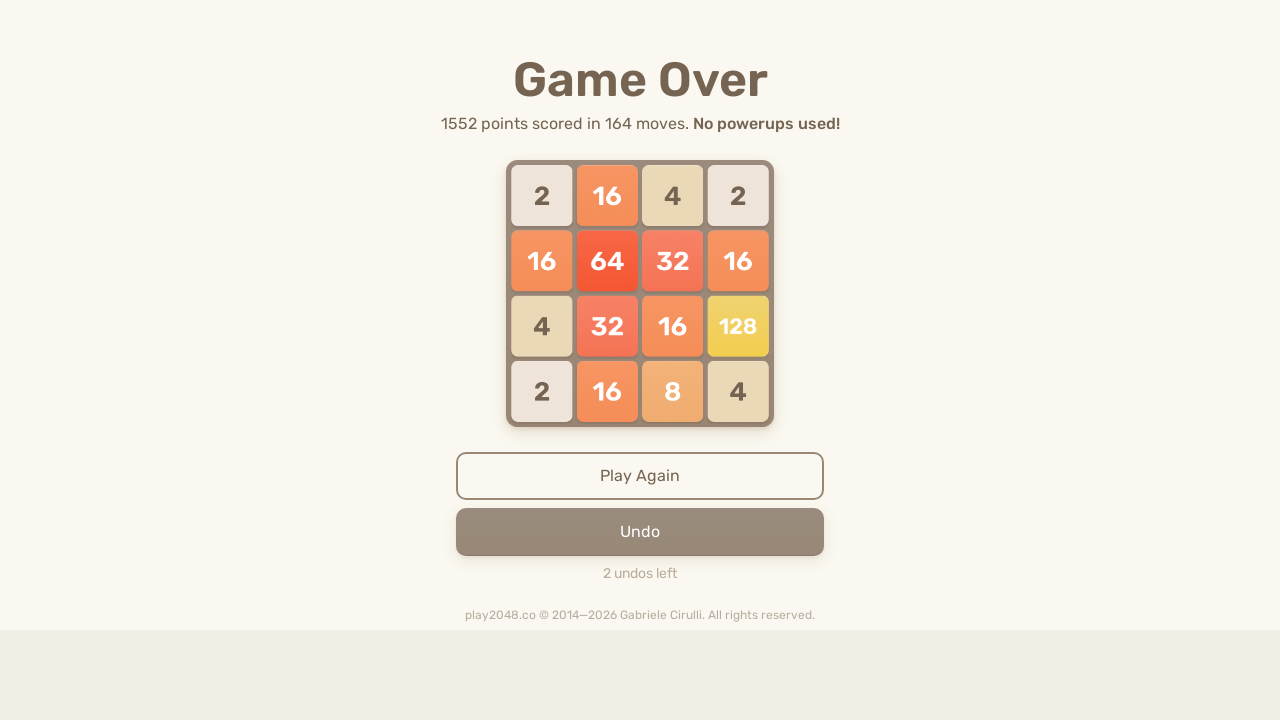

Pressed ArrowLeft key in second round
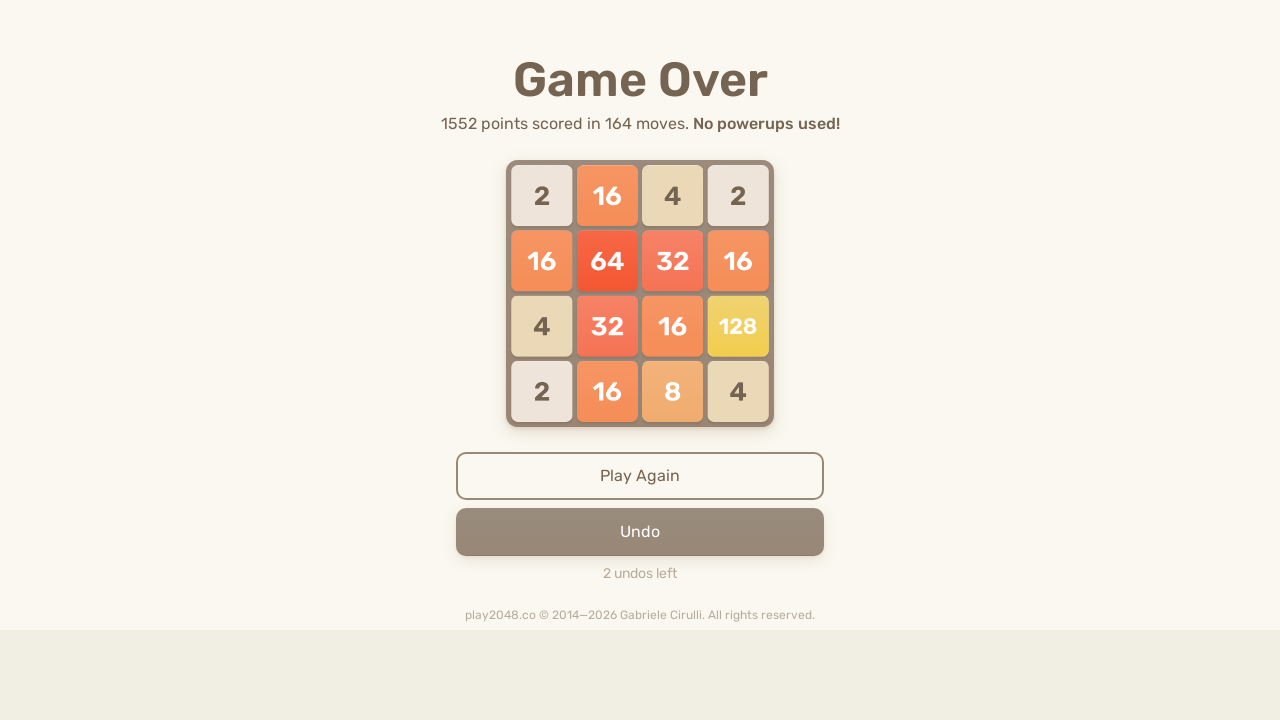

Waited 50ms for game response
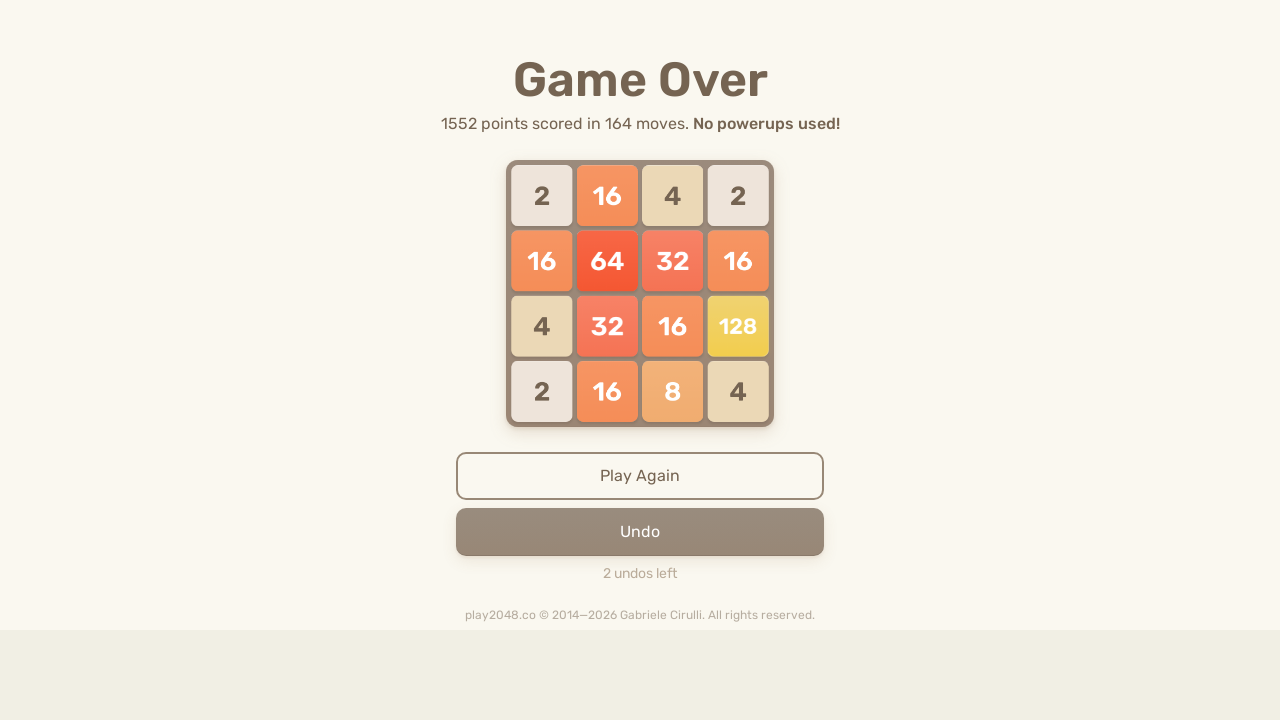

Pressed ArrowUp key in second round
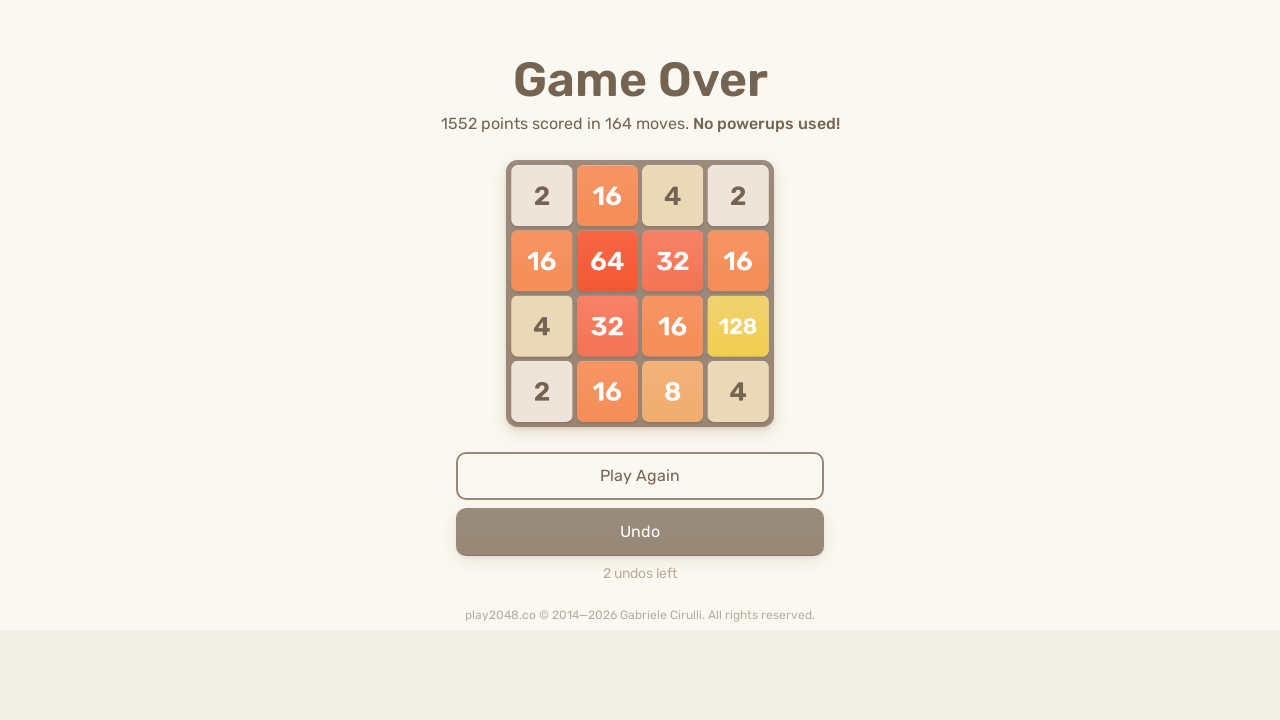

Waited 50ms for game response
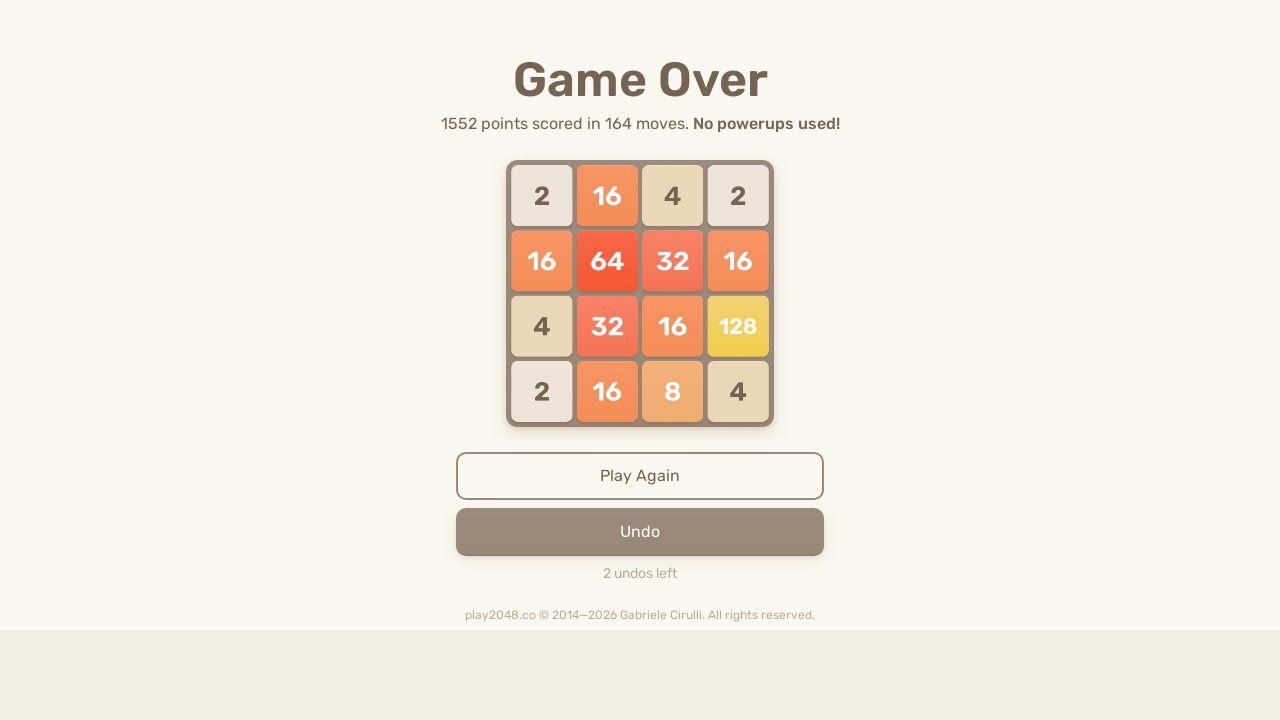

Pressed ArrowRight key in second round
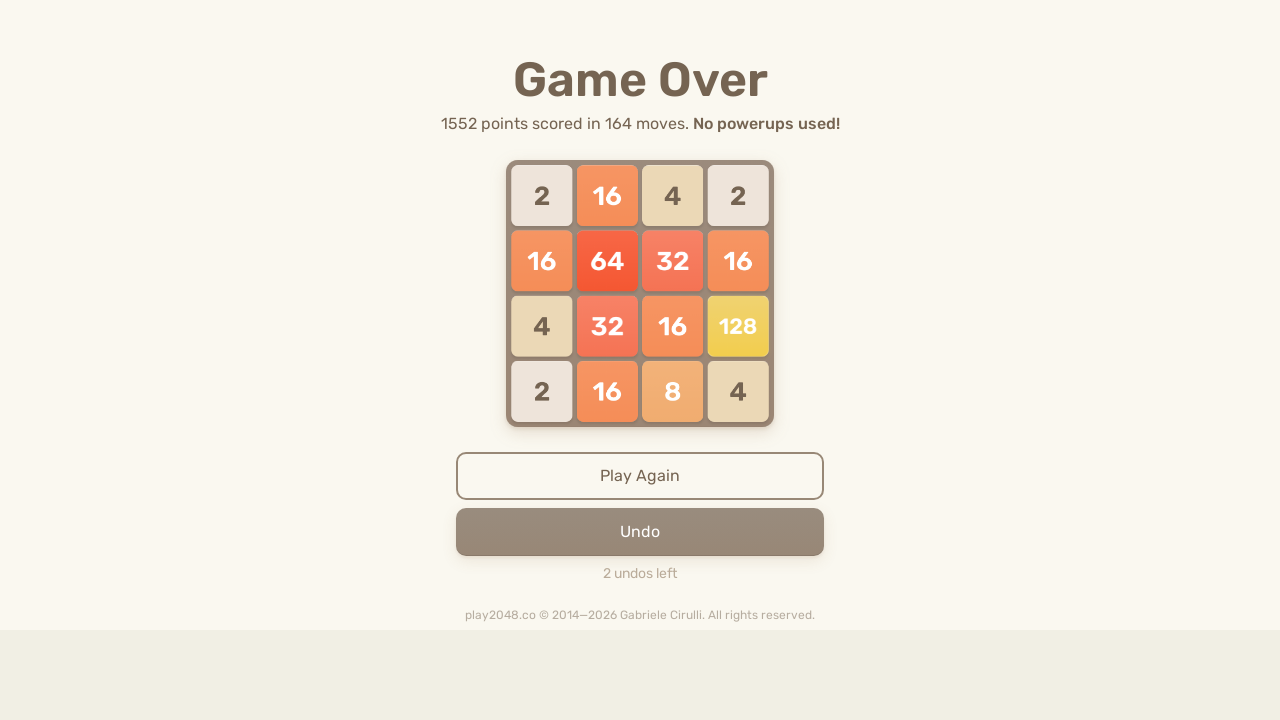

Waited 50ms for game response
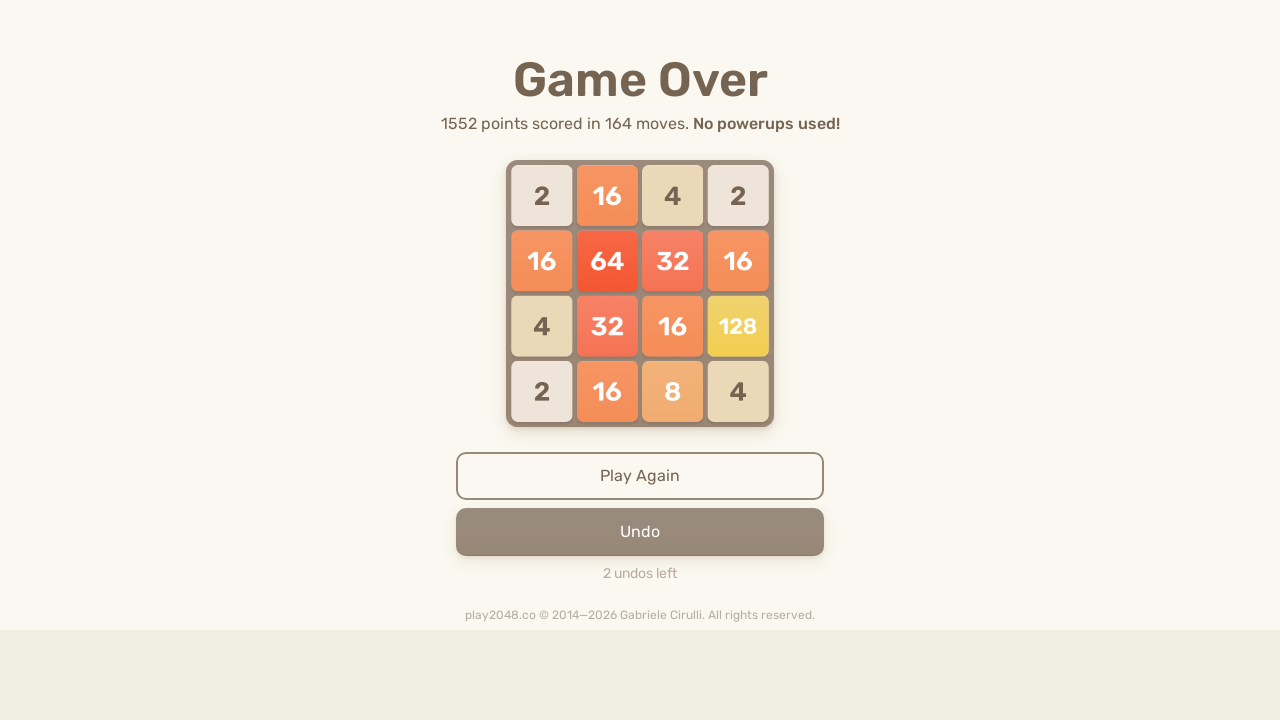

Pressed ArrowDown key in second round
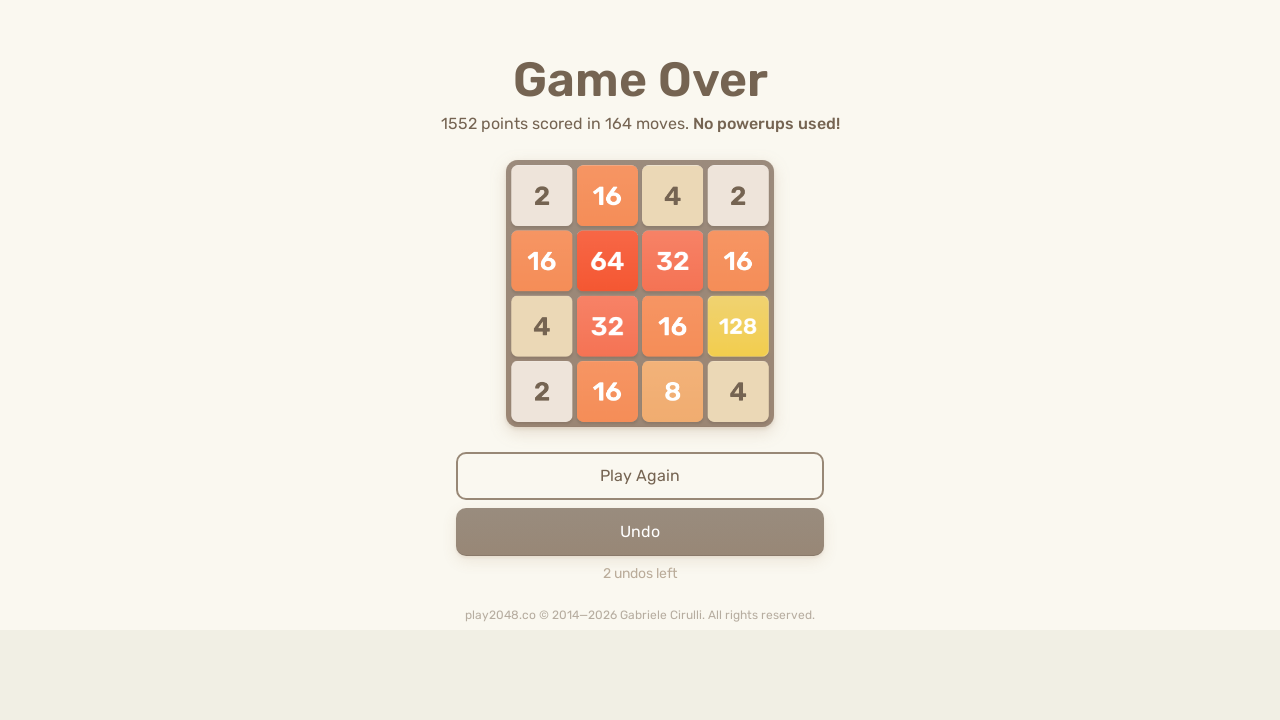

Waited 50ms for game response
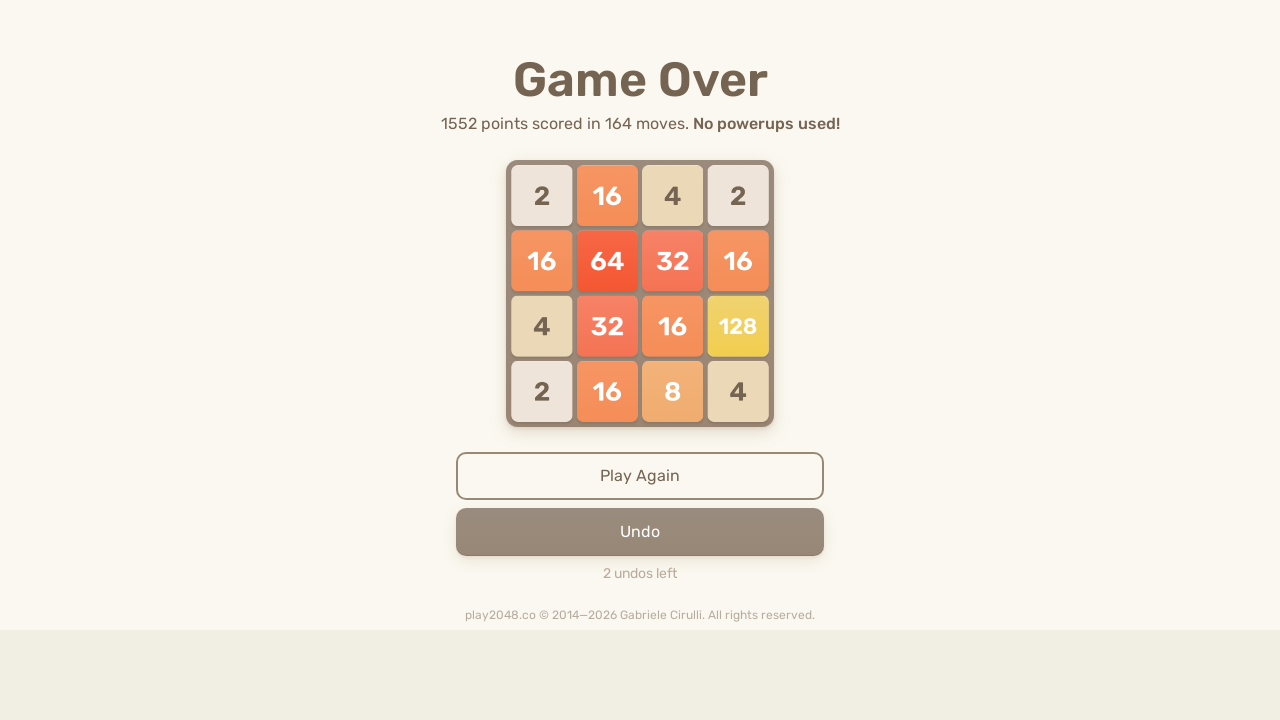

Pressed ArrowLeft key in second round
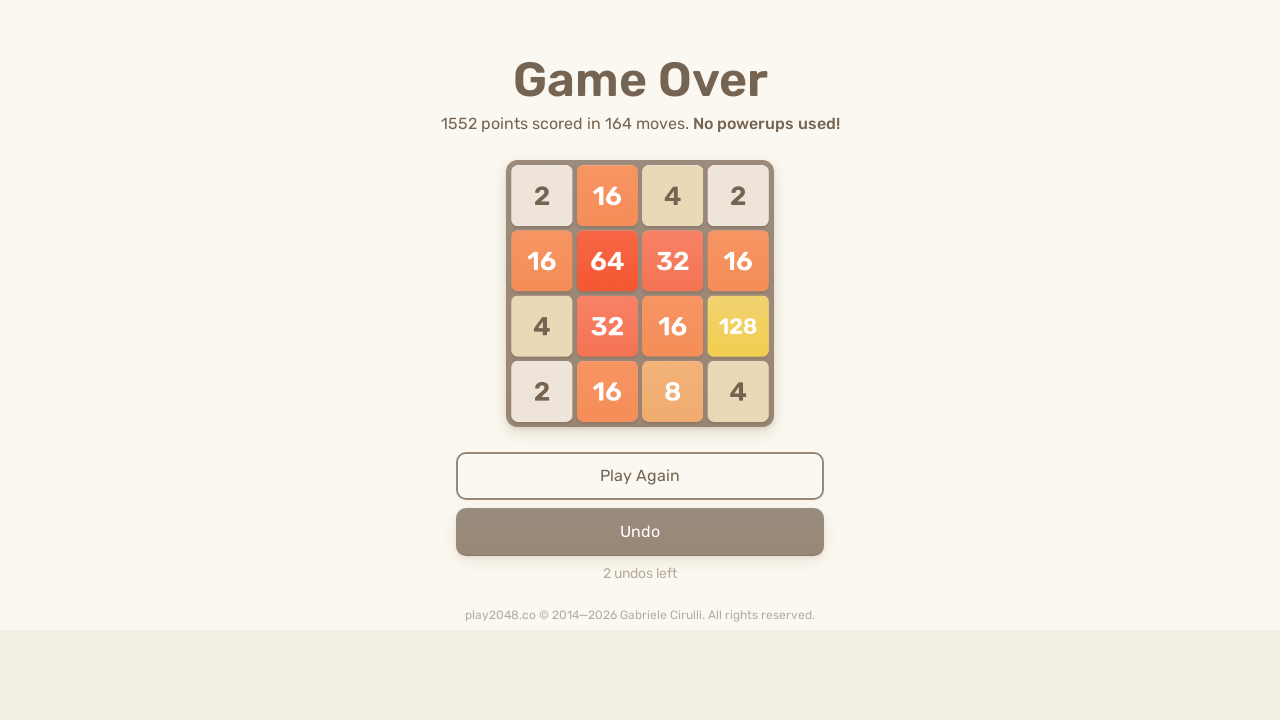

Waited 50ms for game response
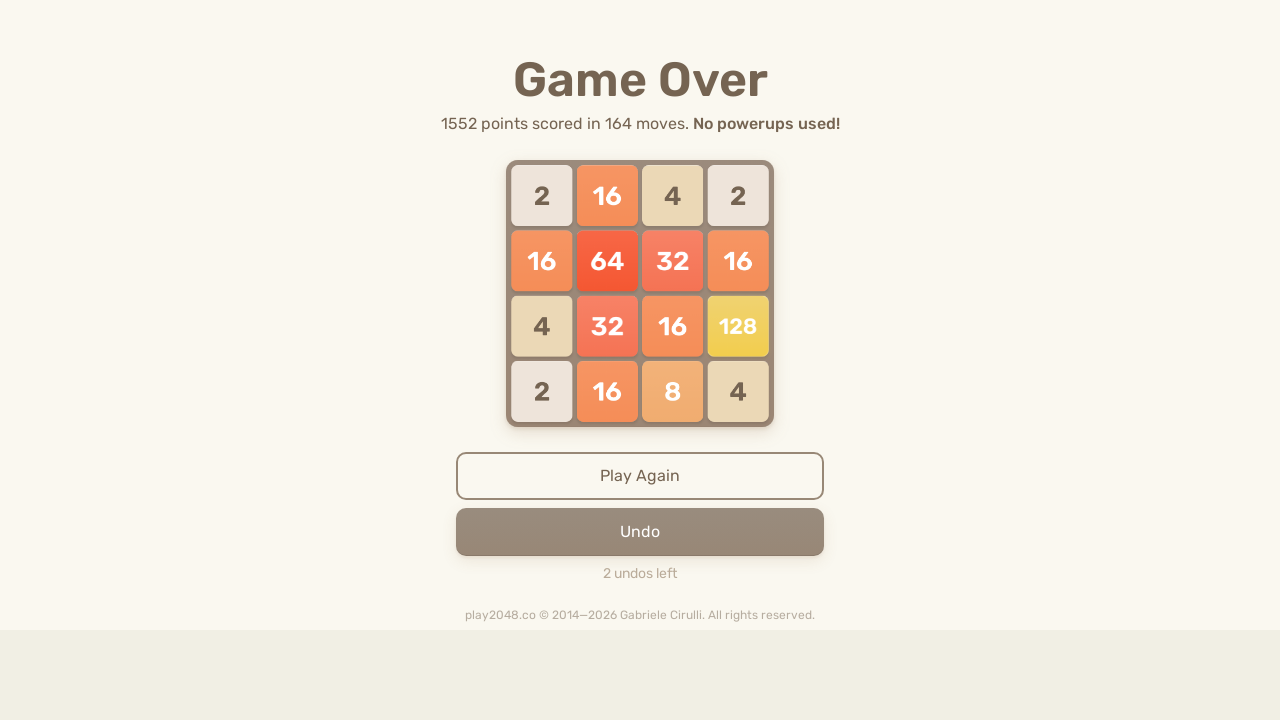

Pressed ArrowUp key in second round
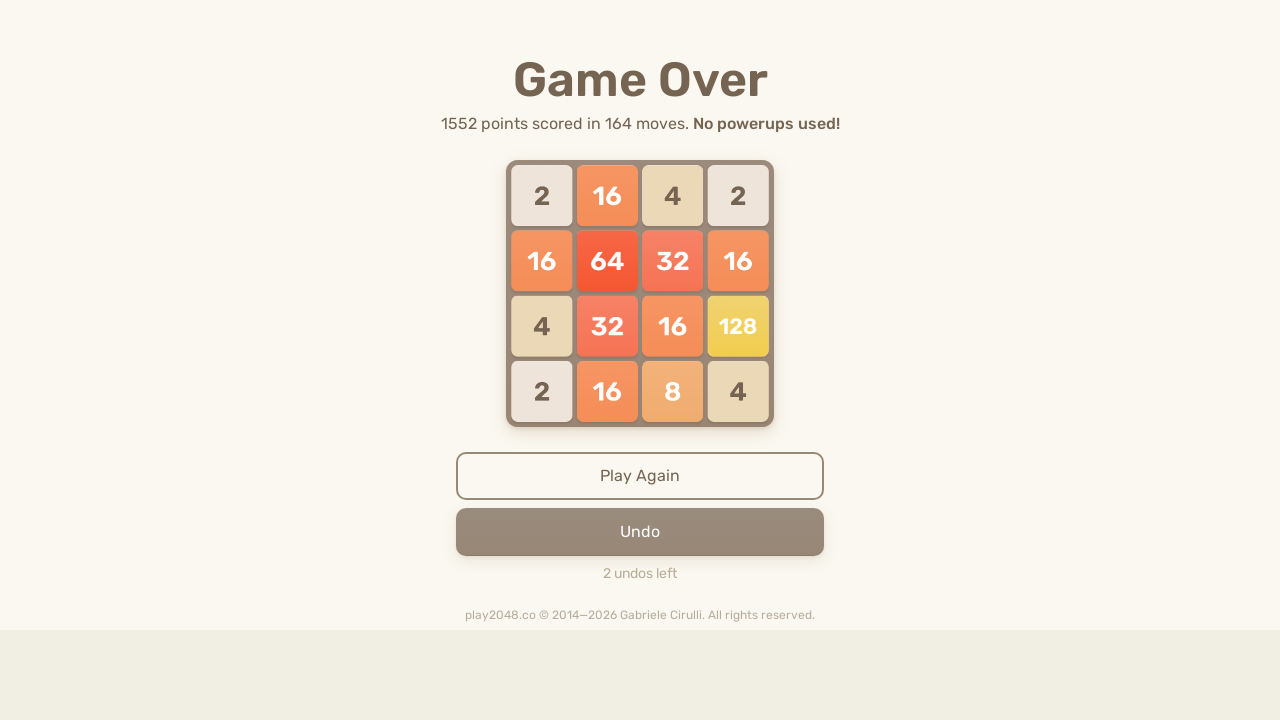

Waited 50ms for game response
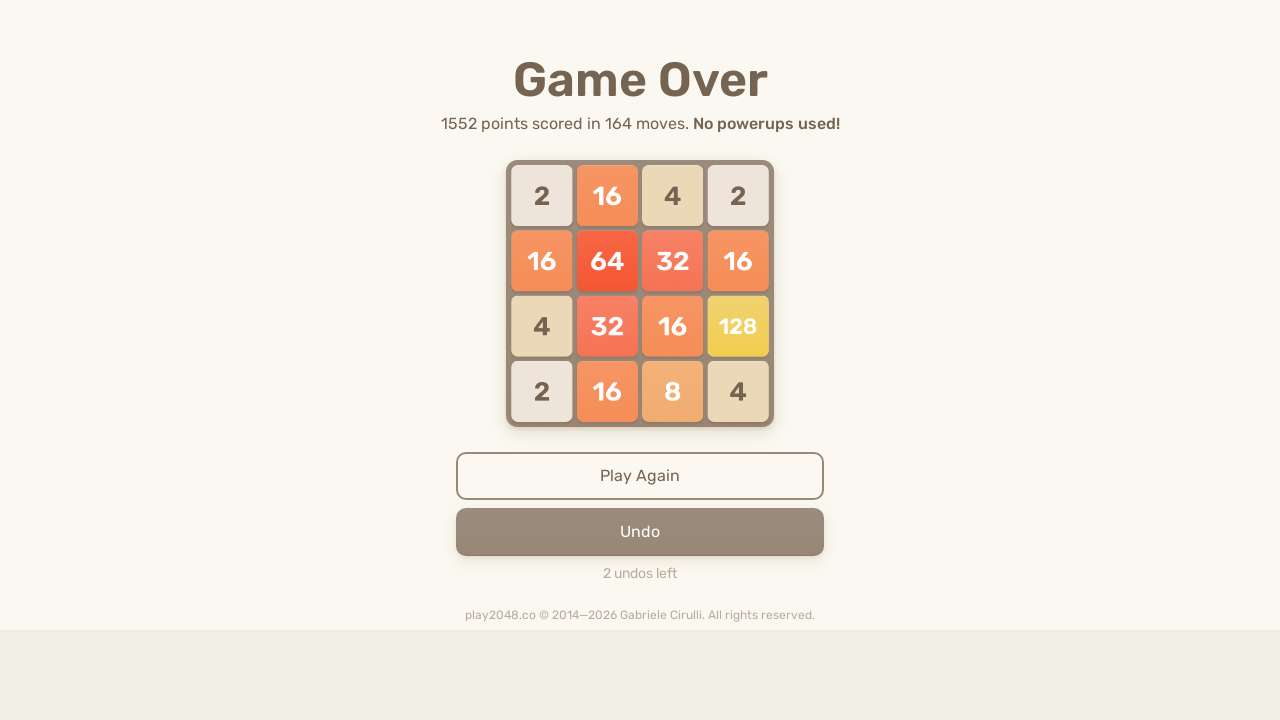

Pressed ArrowRight key in second round
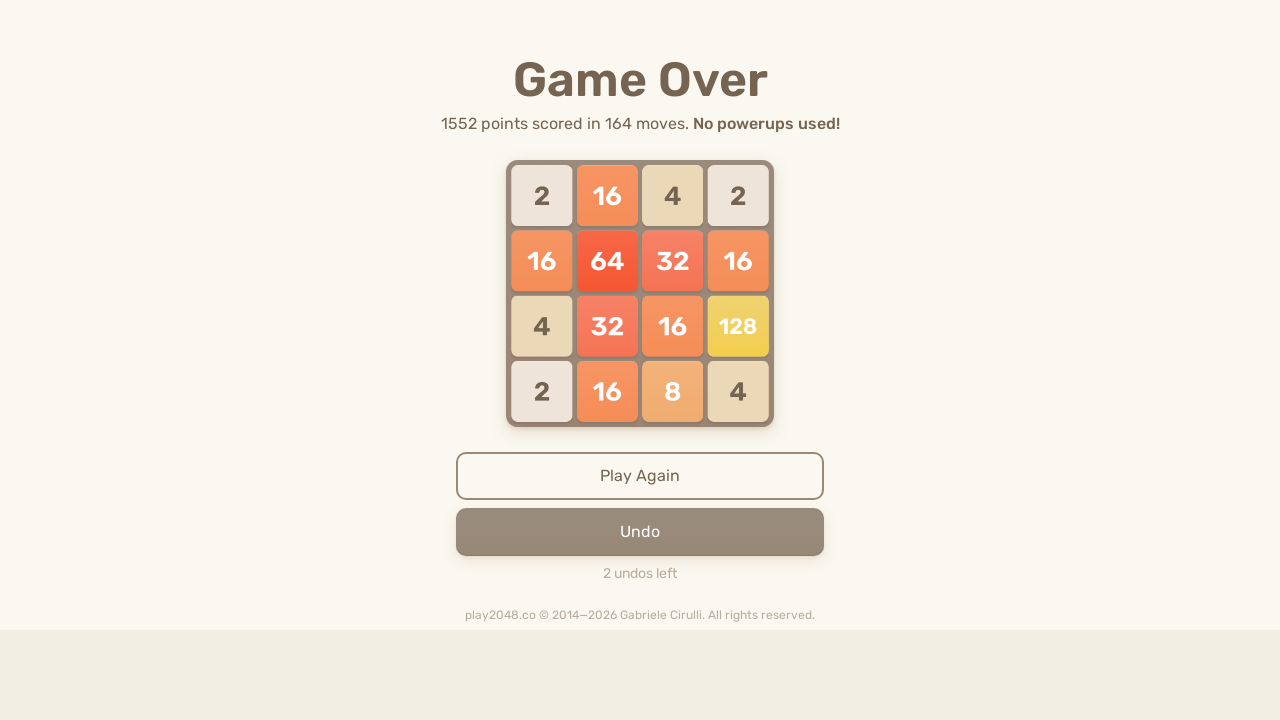

Waited 50ms for game response
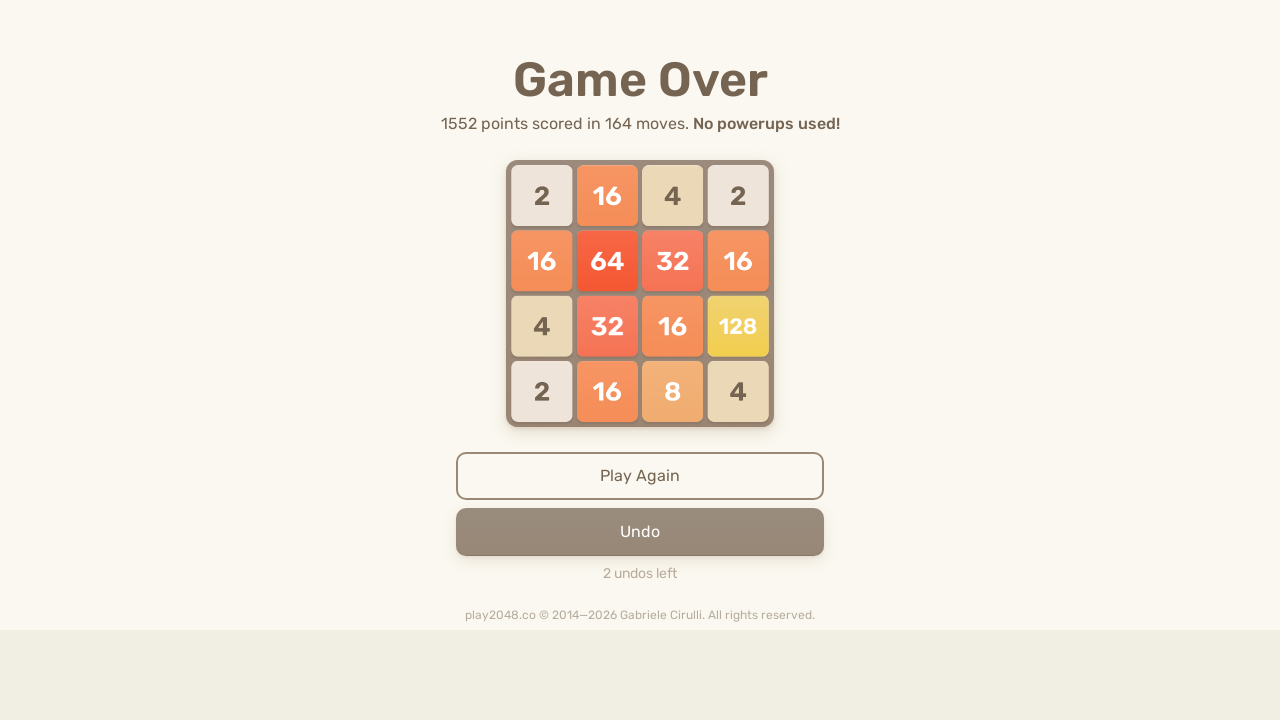

Pressed ArrowDown key in second round
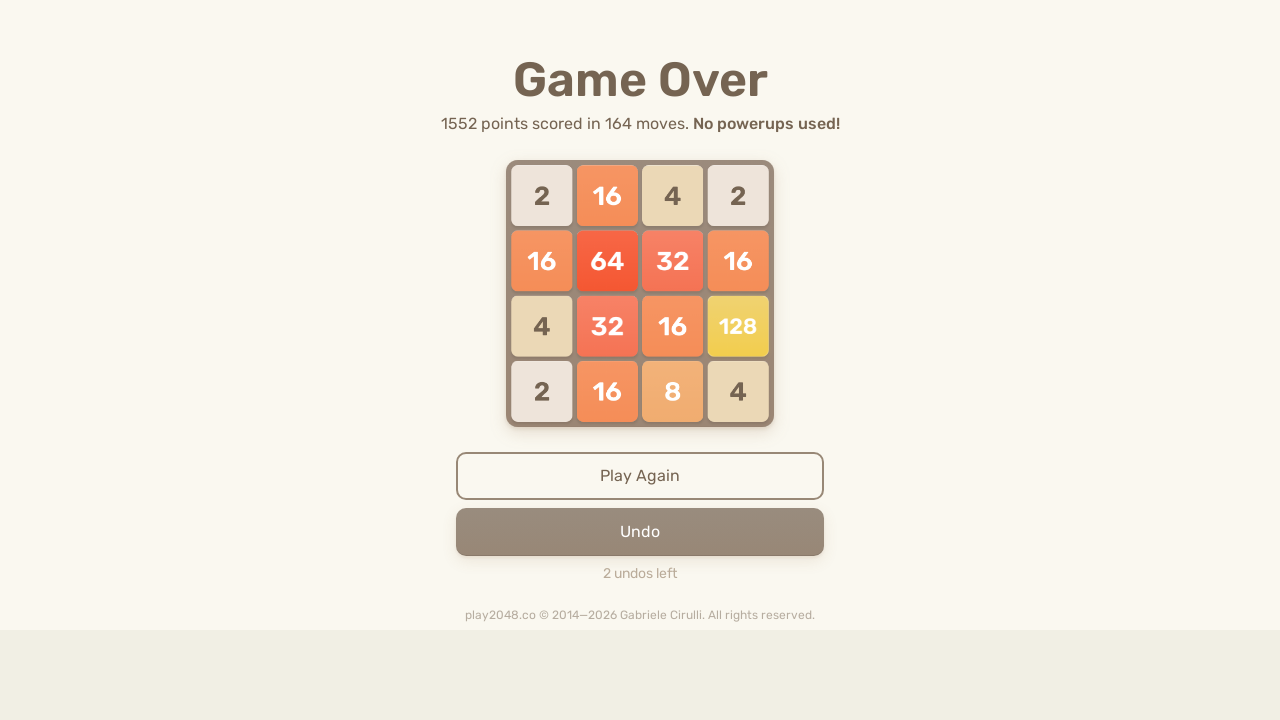

Waited 50ms for game response
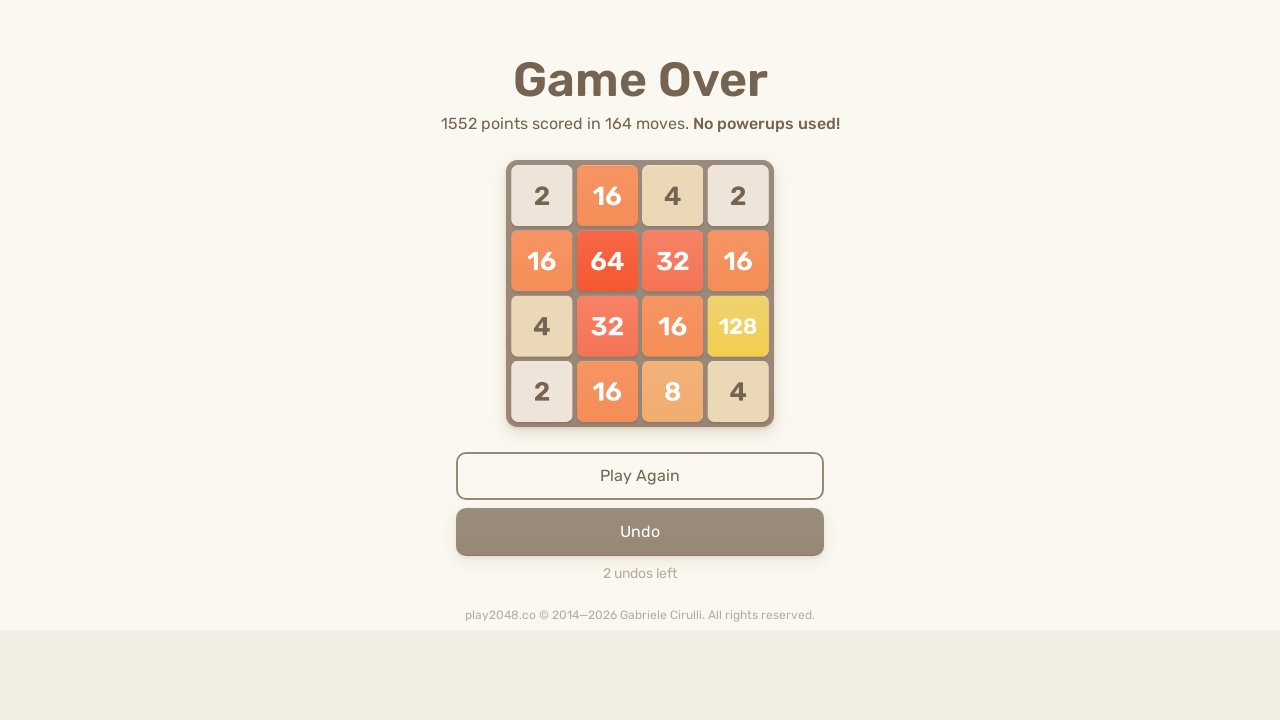

Pressed ArrowLeft key in second round
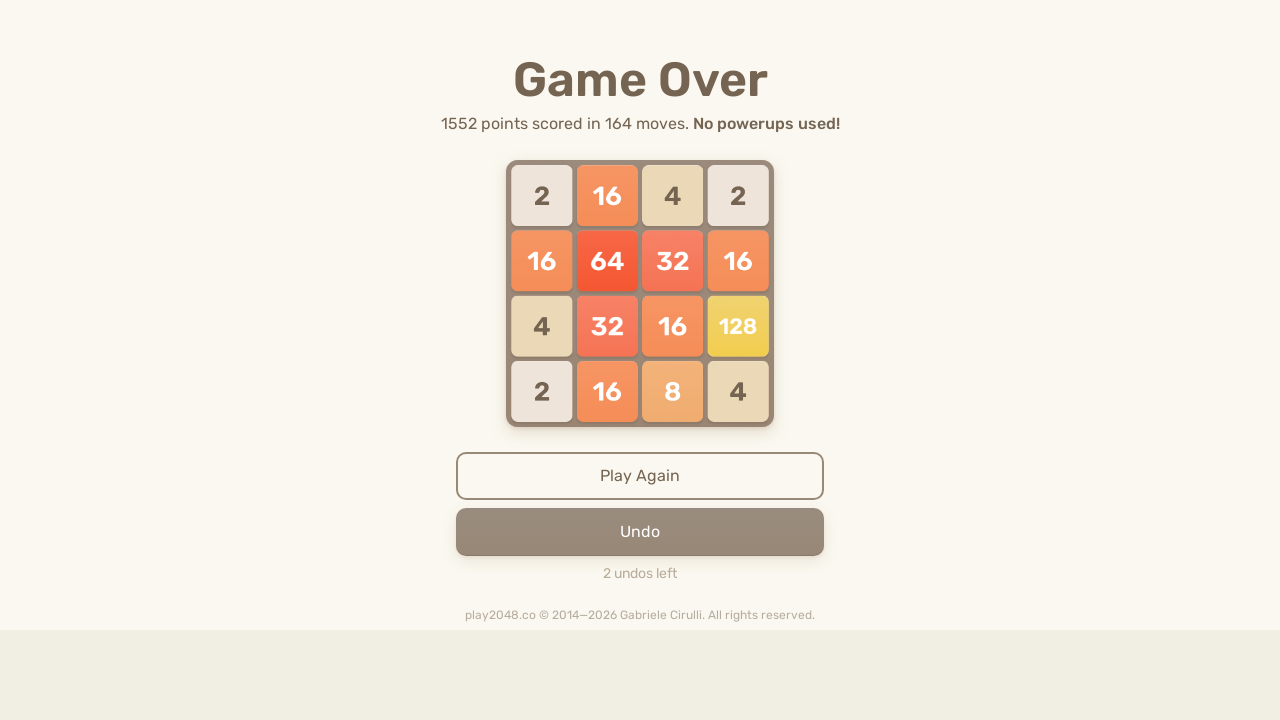

Waited 50ms for game response
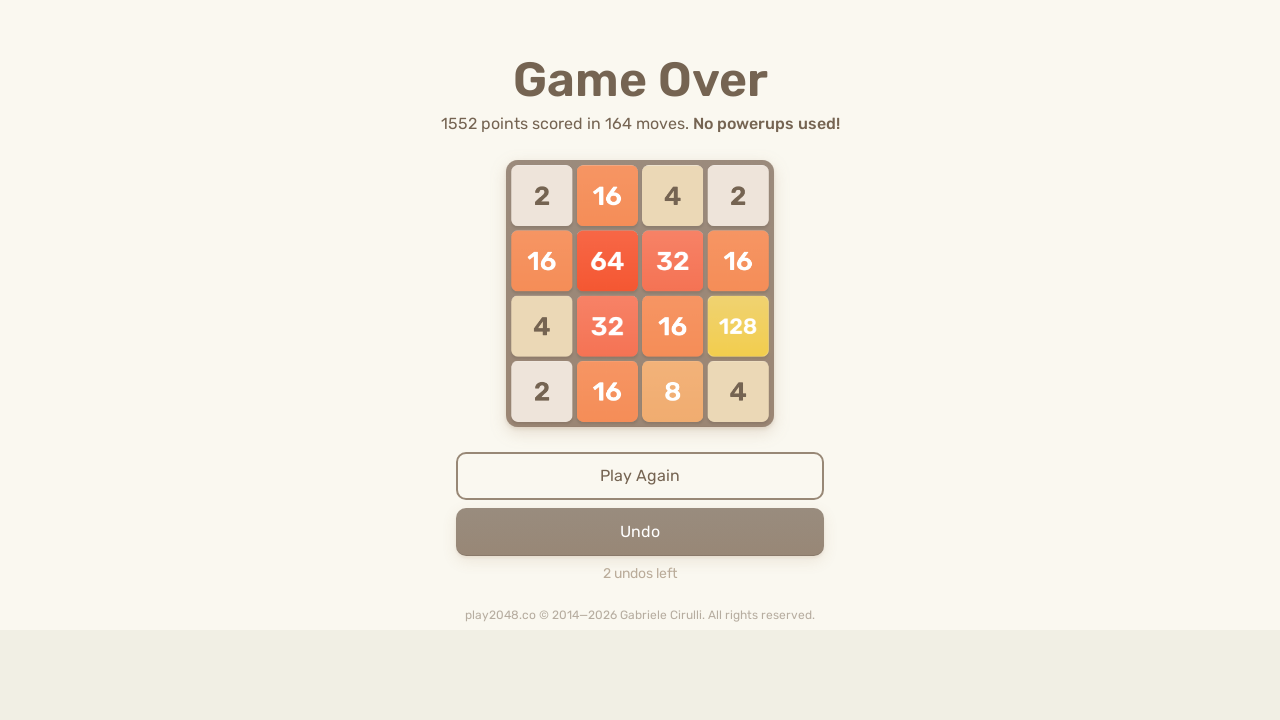

Pressed ArrowUp key in second round
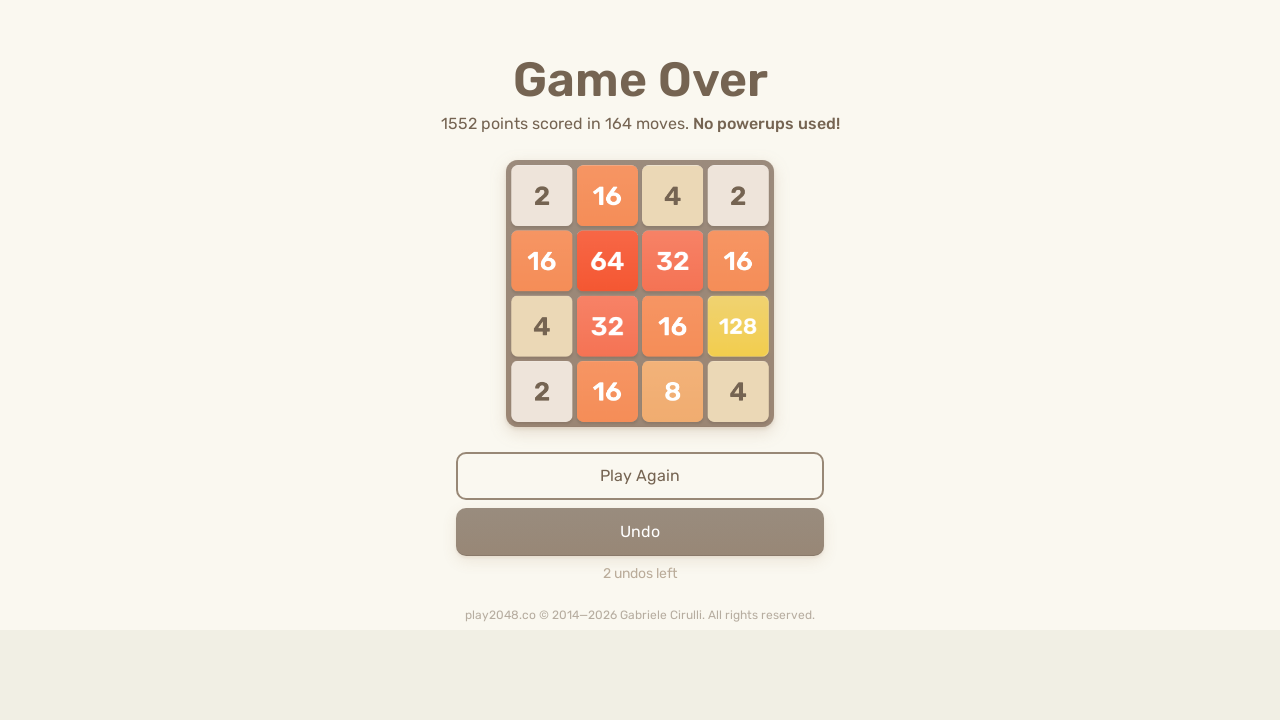

Waited 50ms for game response
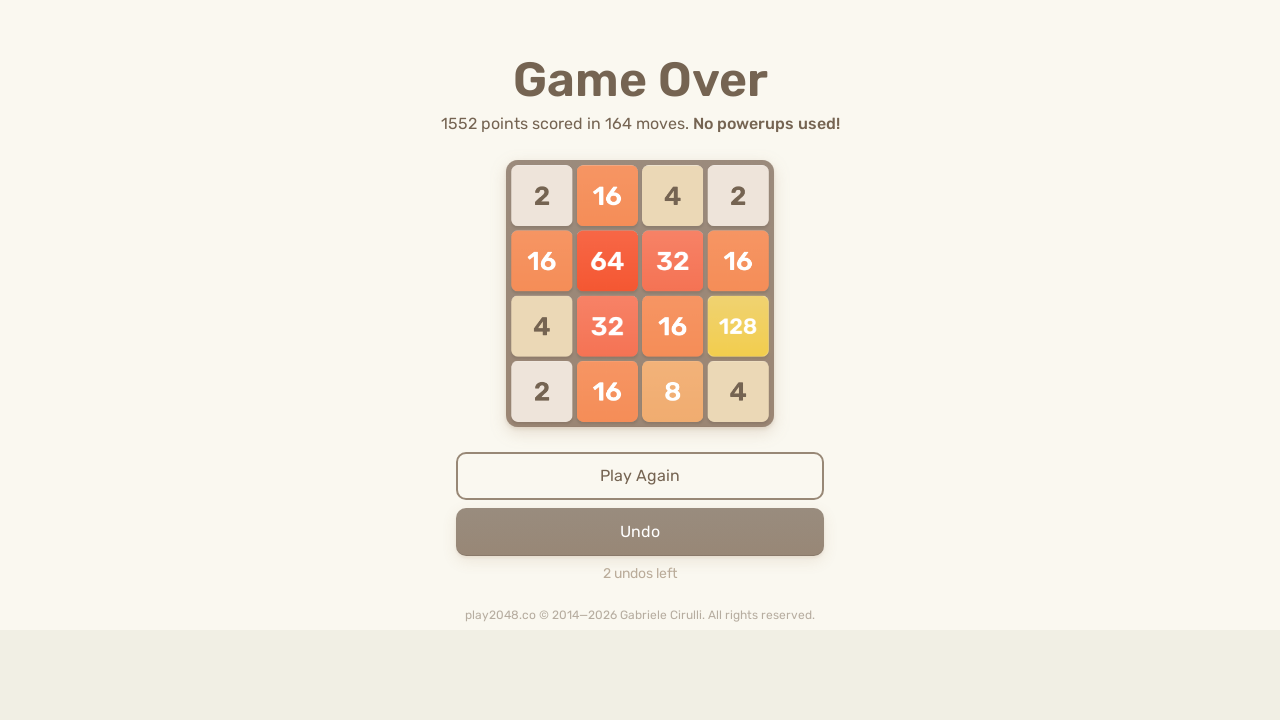

Pressed ArrowRight key in second round
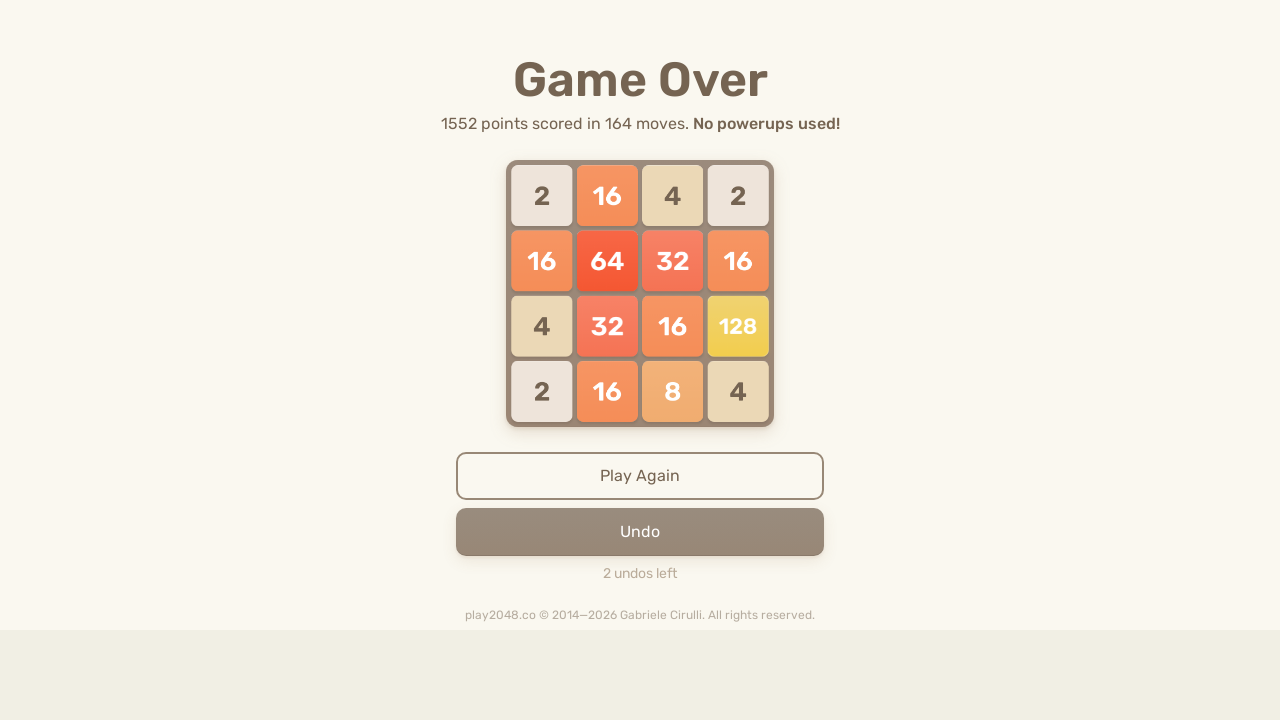

Waited 50ms for game response
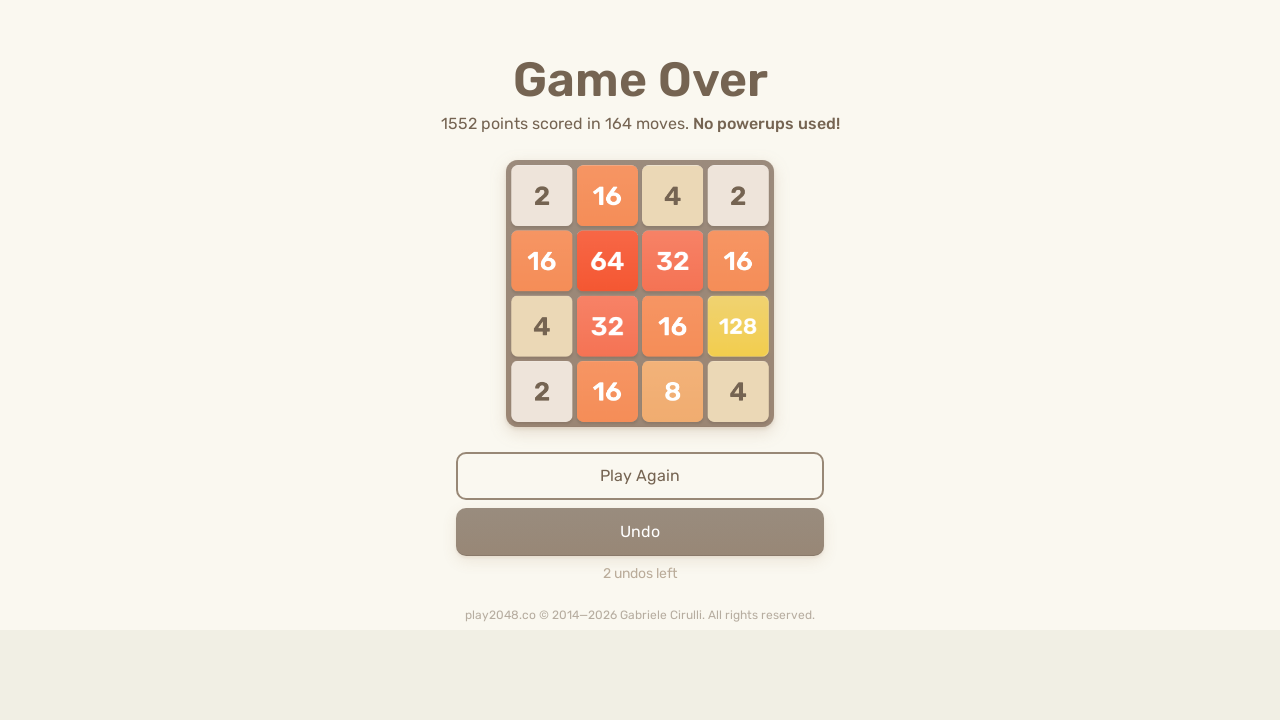

Pressed ArrowDown key in second round
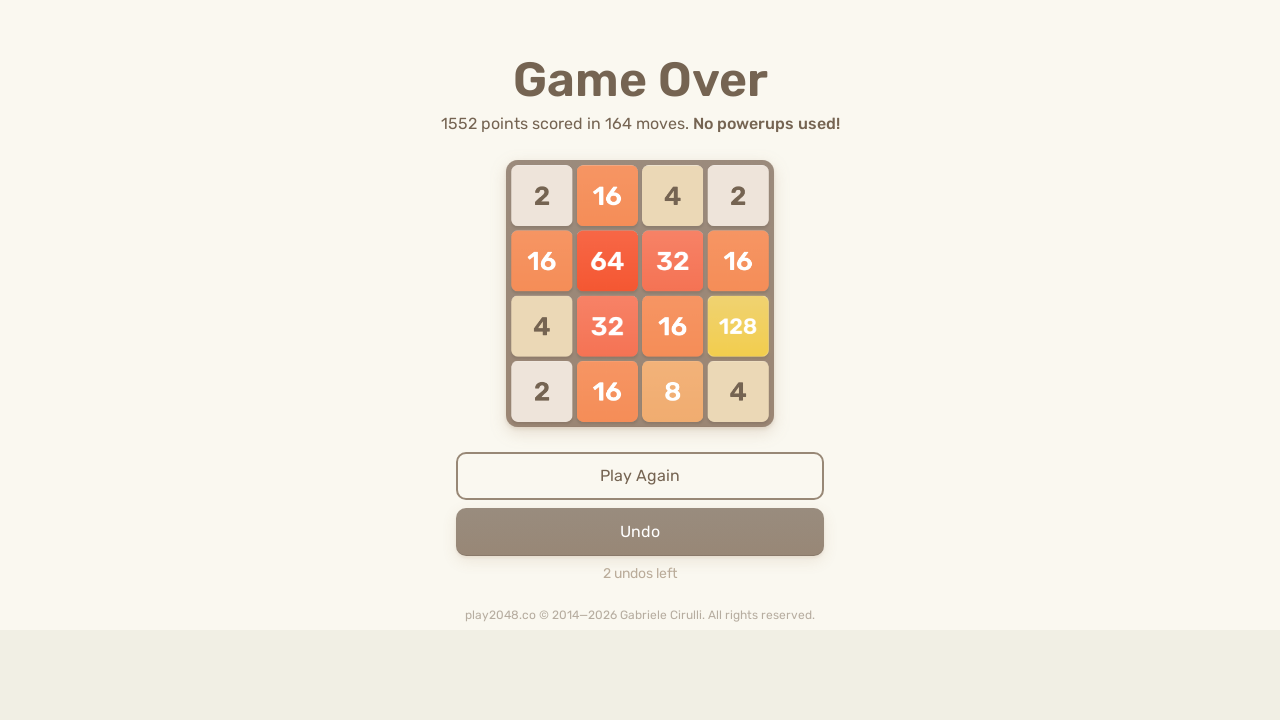

Waited 50ms for game response
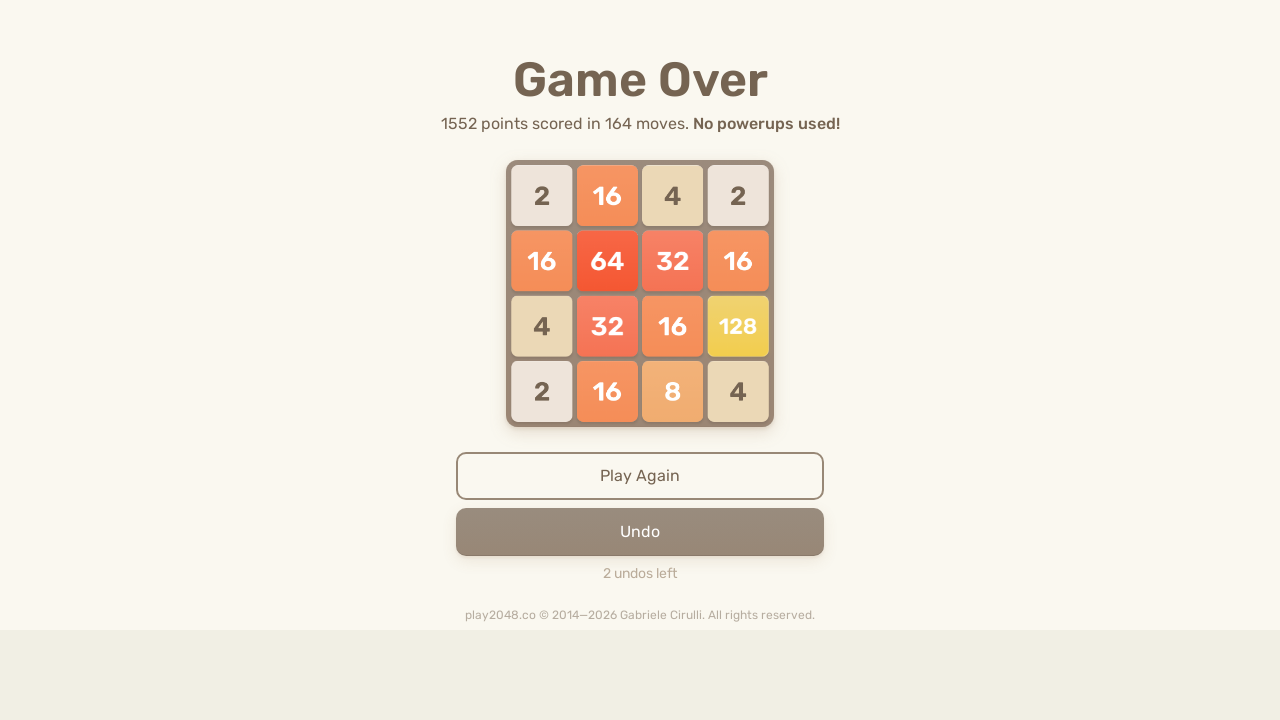

Pressed ArrowLeft key in second round
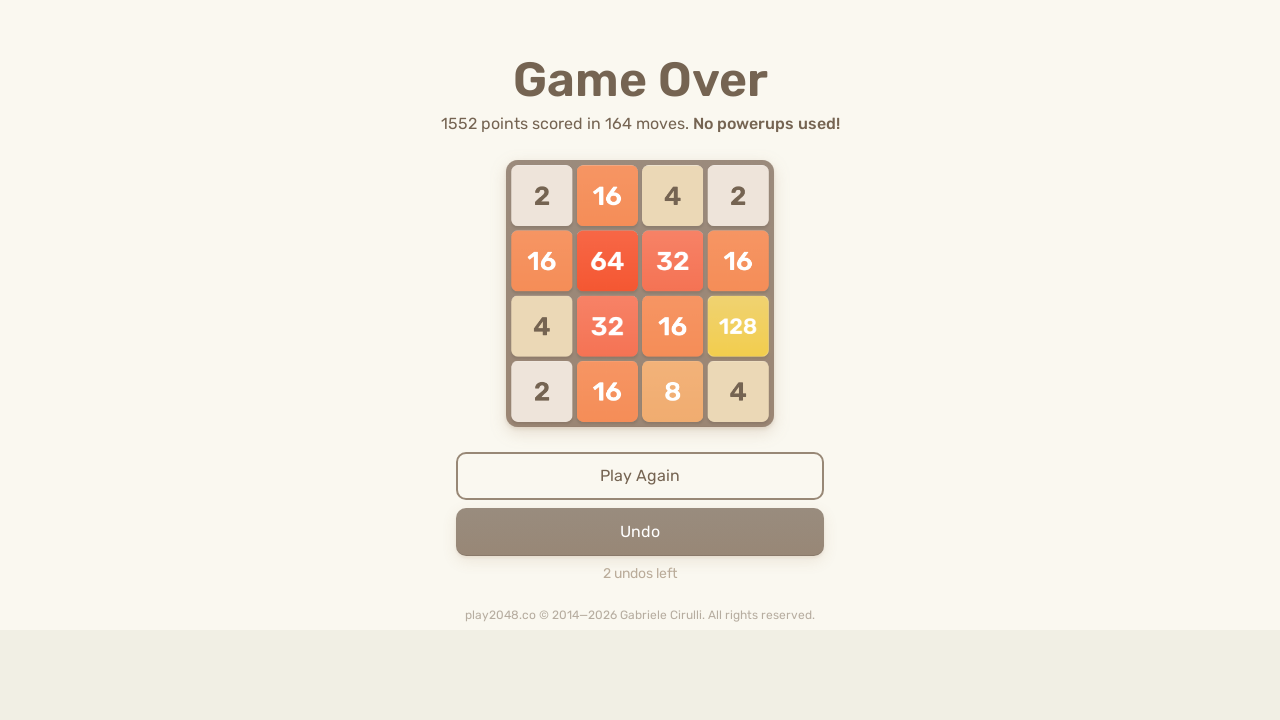

Waited 50ms for game response
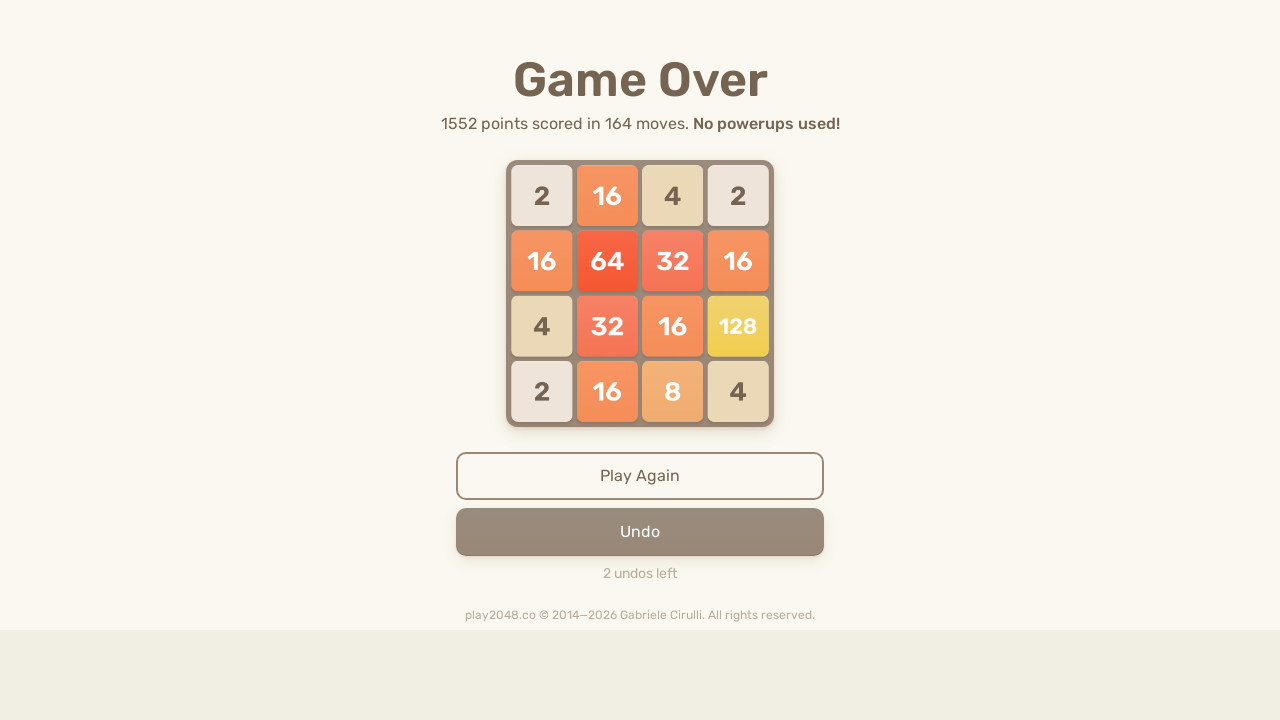

Pressed ArrowUp key in second round
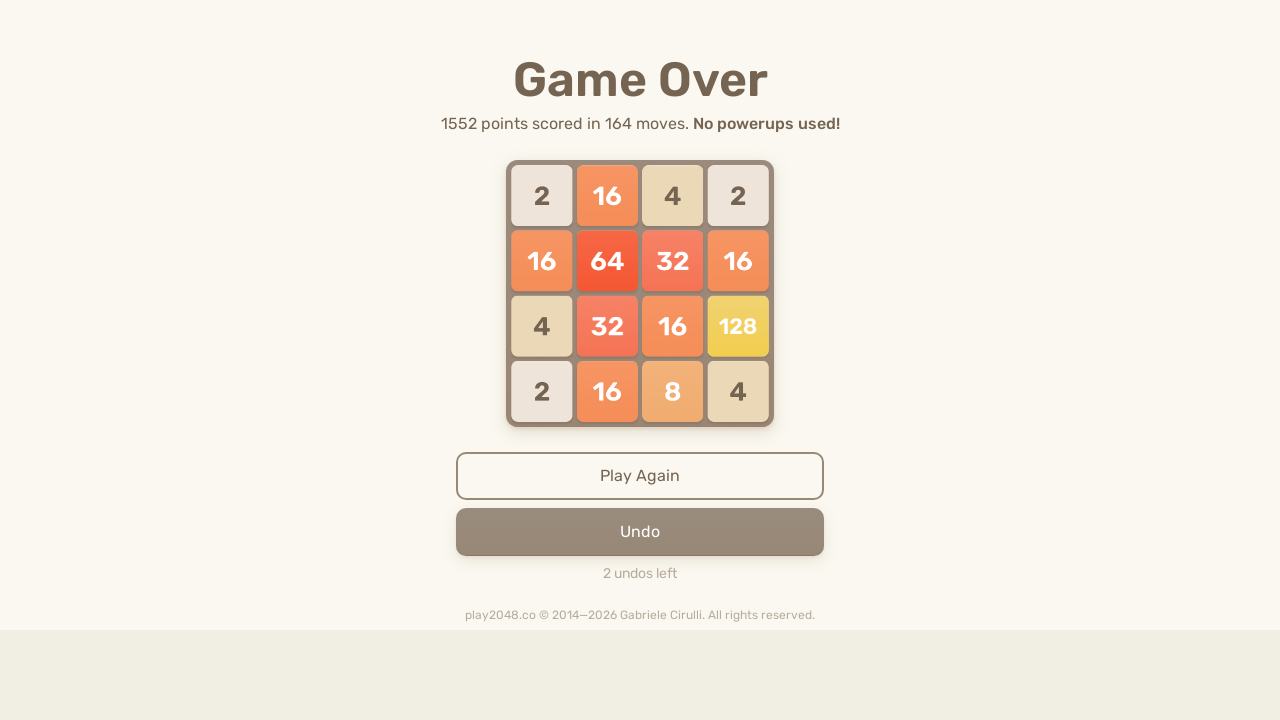

Waited 50ms for game response
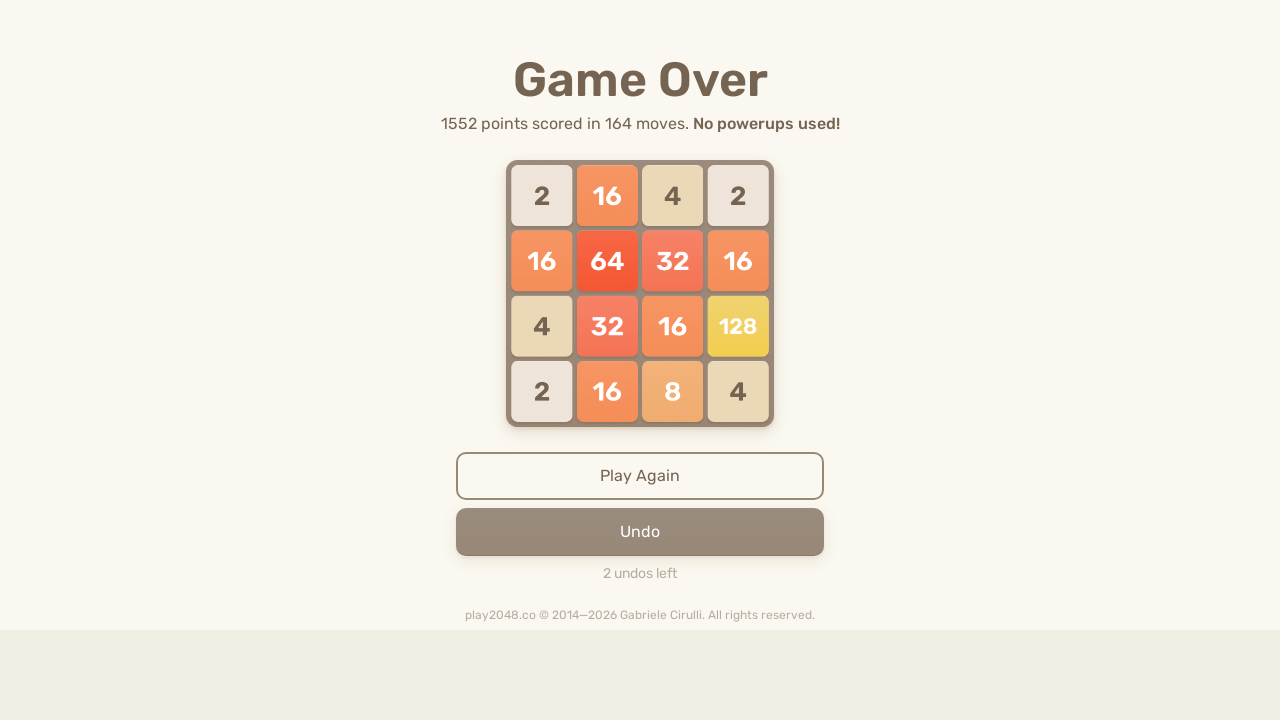

Pressed ArrowRight key in second round
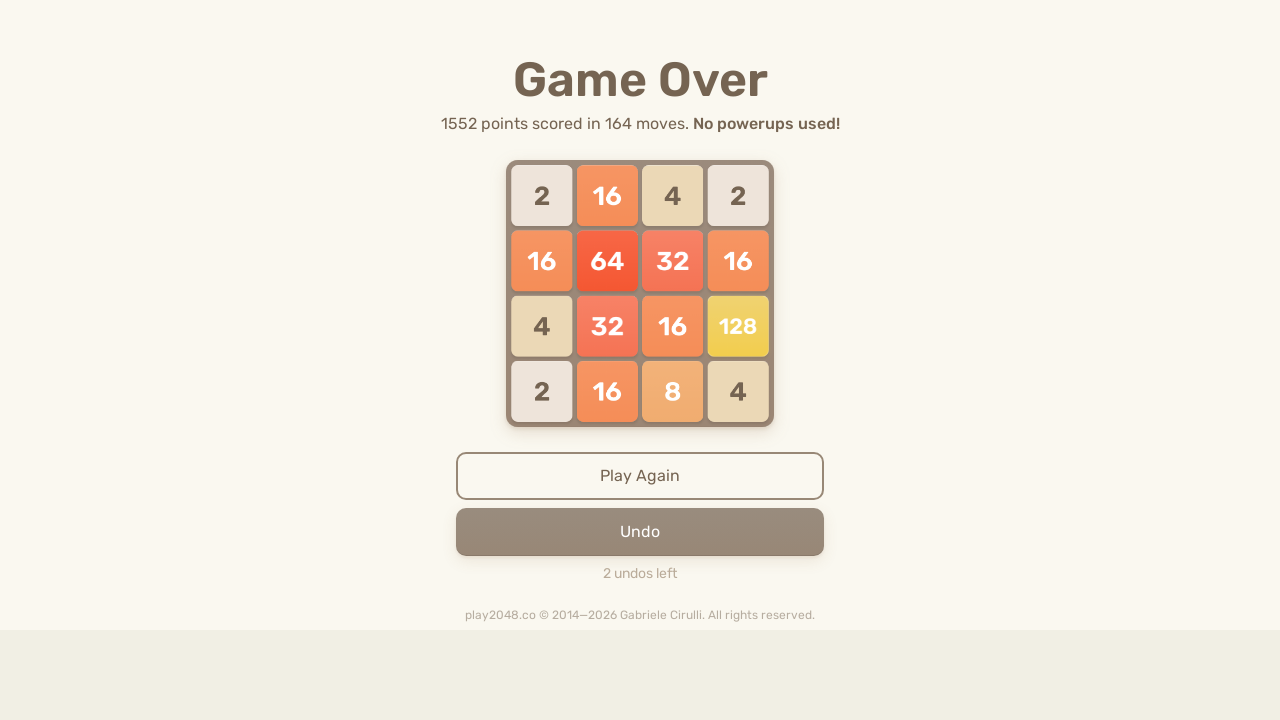

Waited 50ms for game response
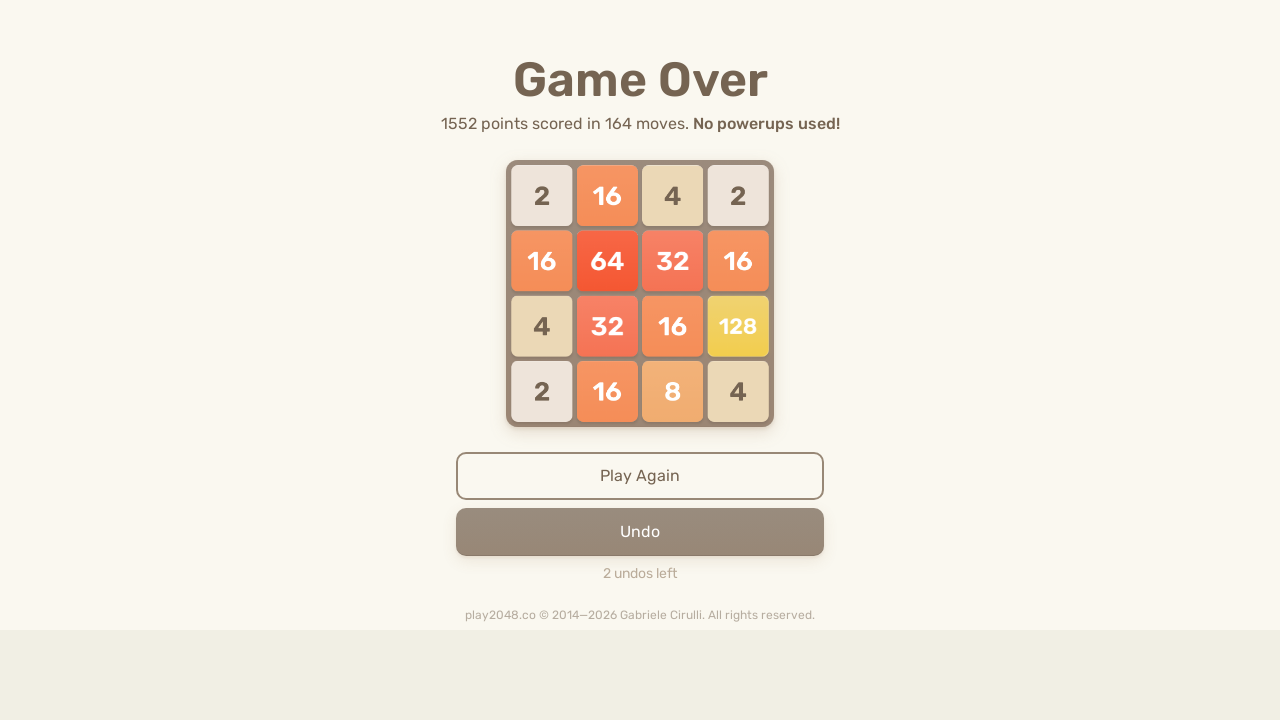

Pressed ArrowDown key in second round
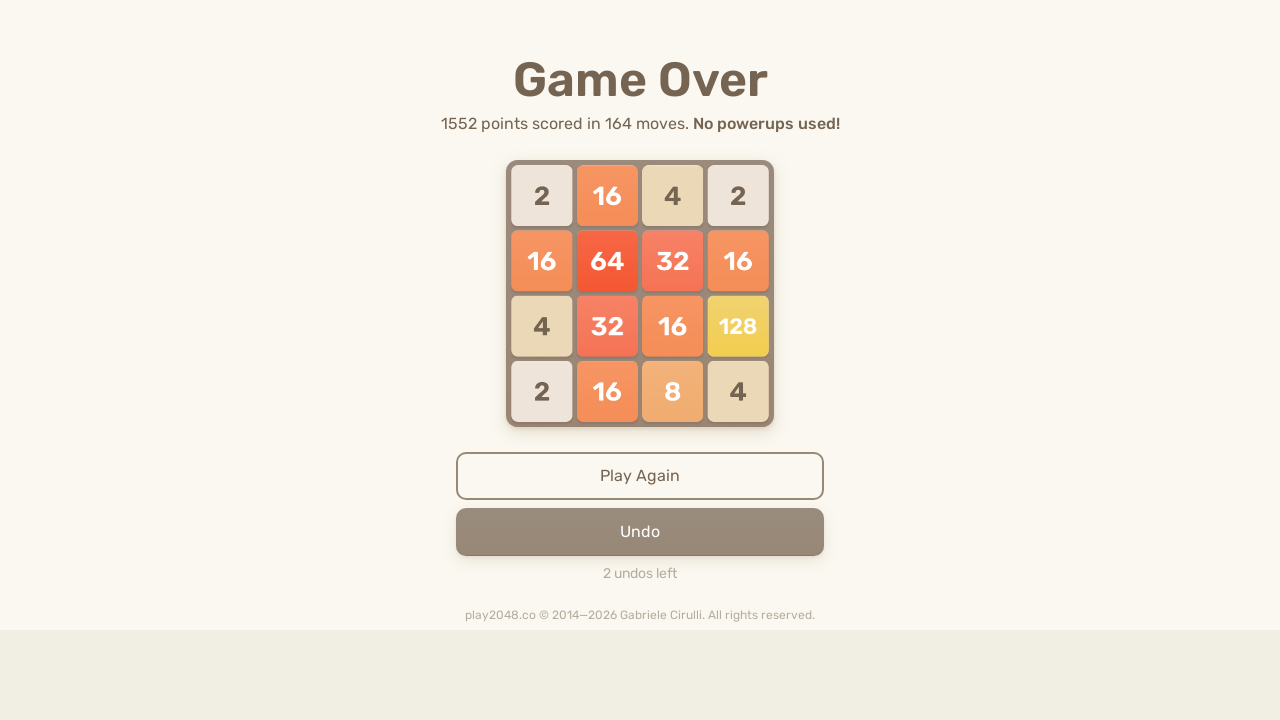

Waited 50ms for game response
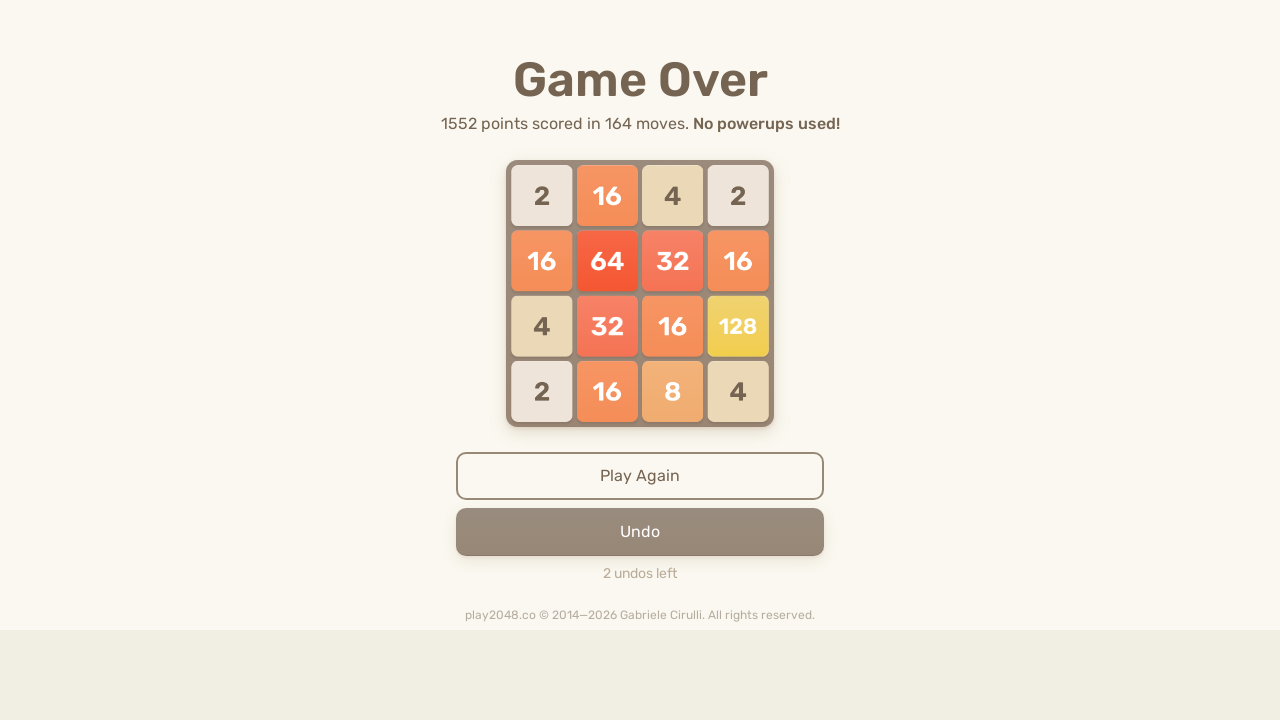

Pressed ArrowLeft key in second round
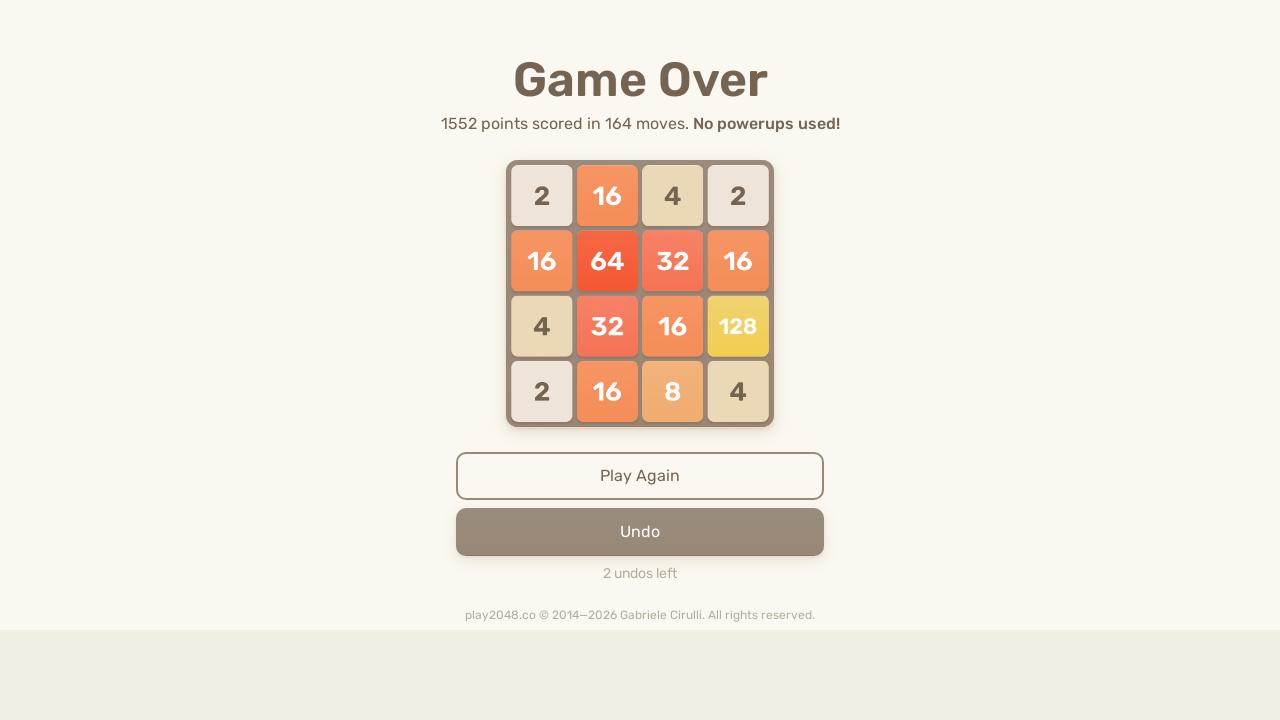

Waited 50ms for game response
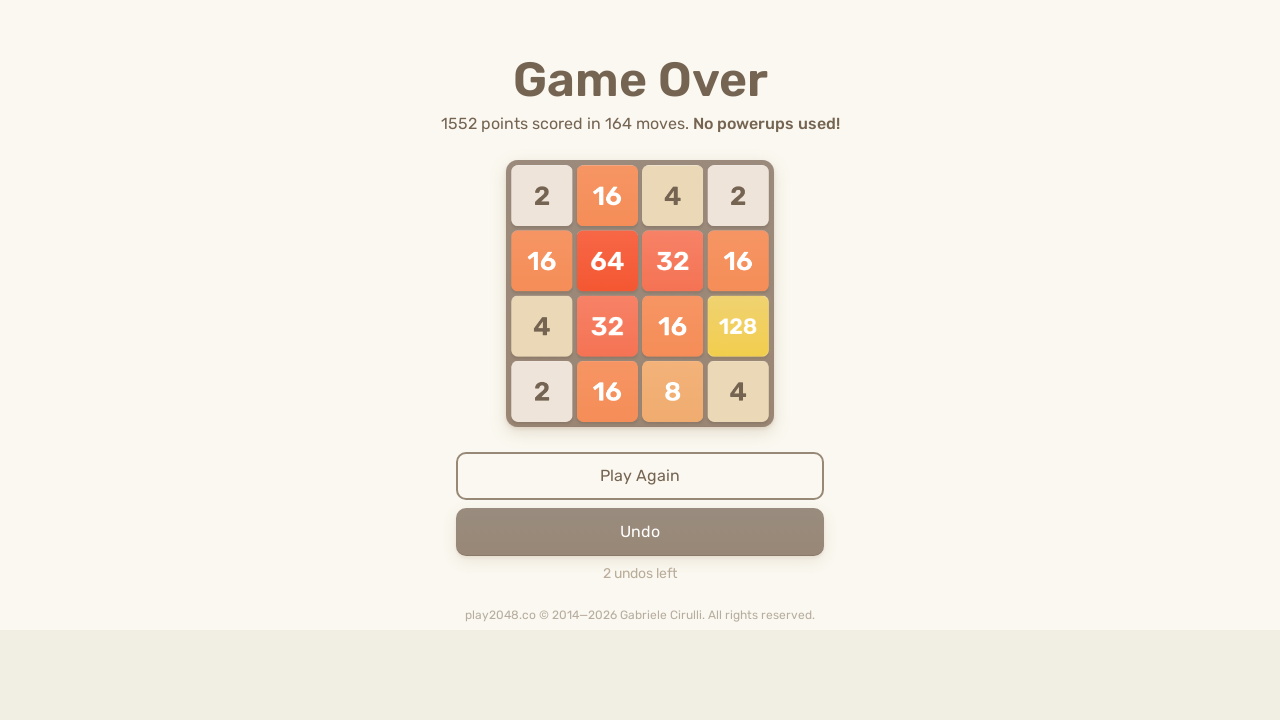

Pressed ArrowUp key in second round
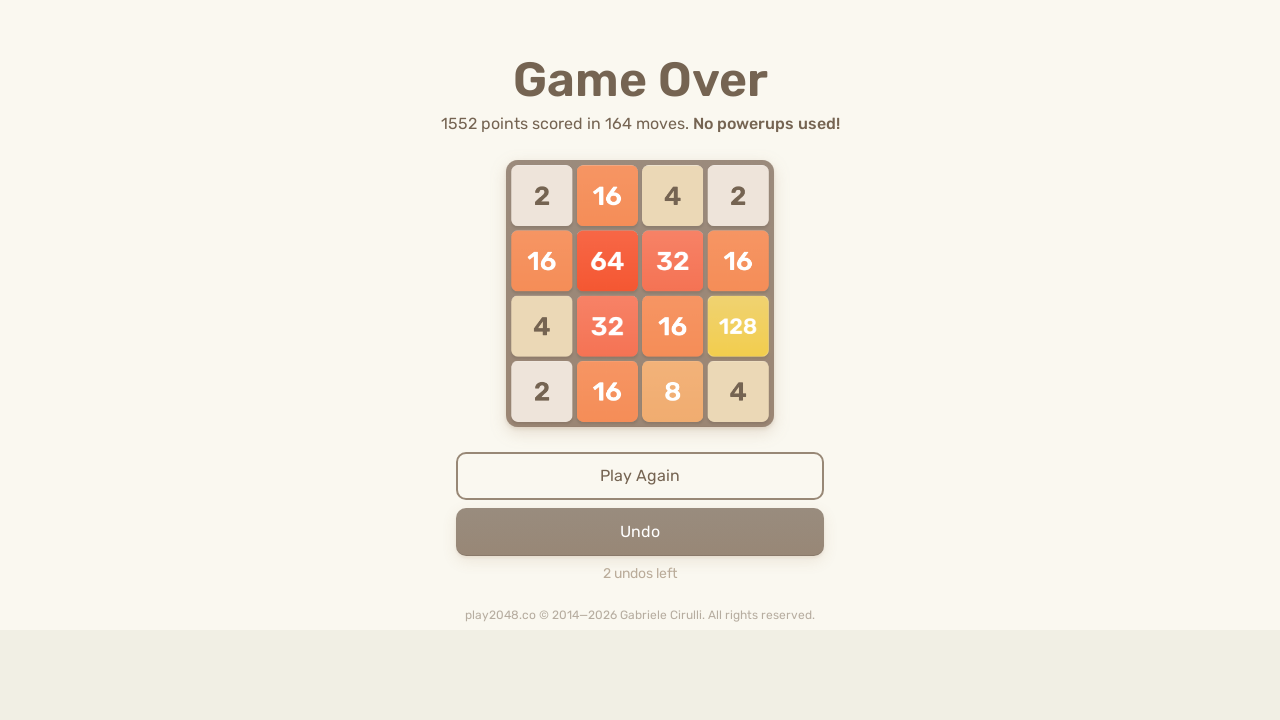

Waited 50ms for game response
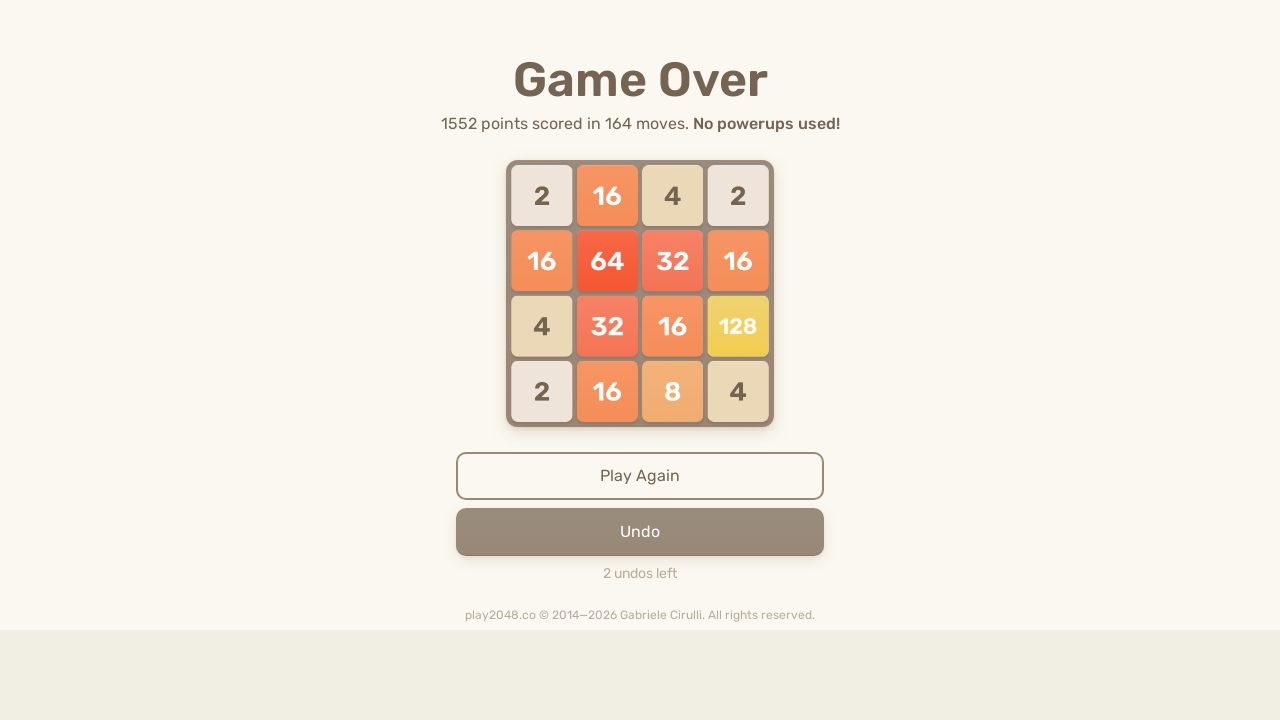

Pressed ArrowRight key in second round
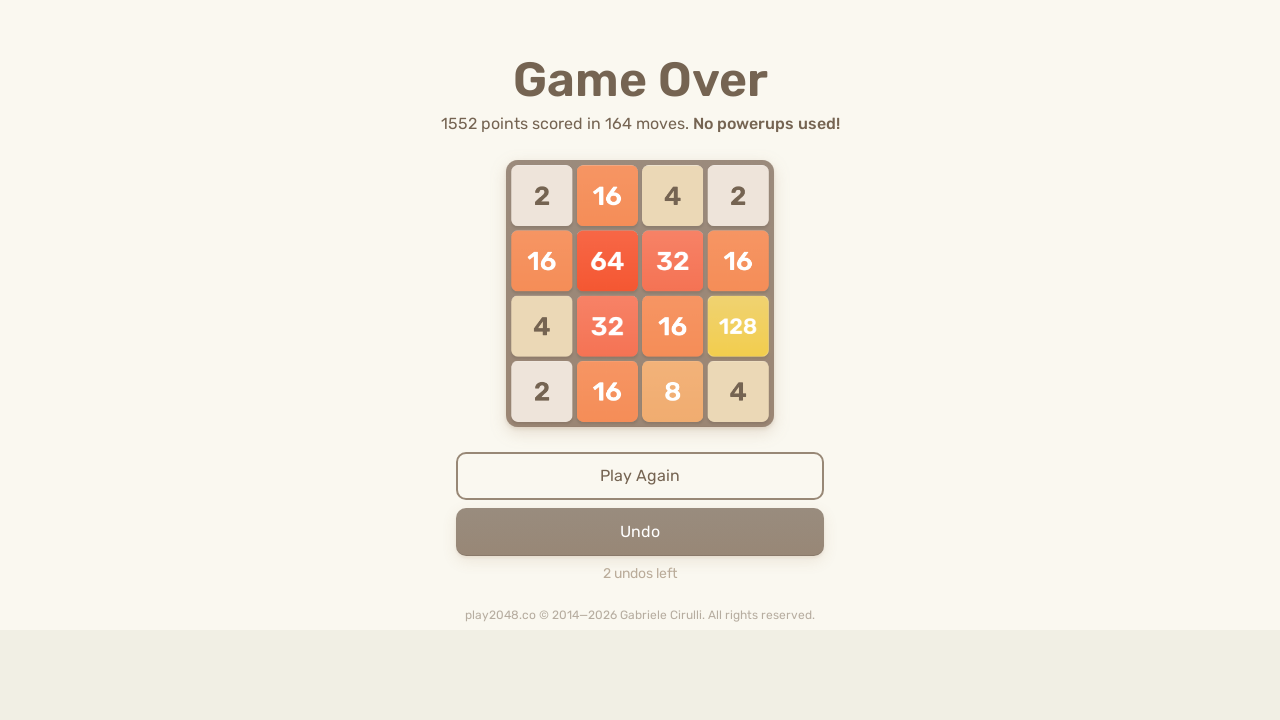

Waited 50ms for game response
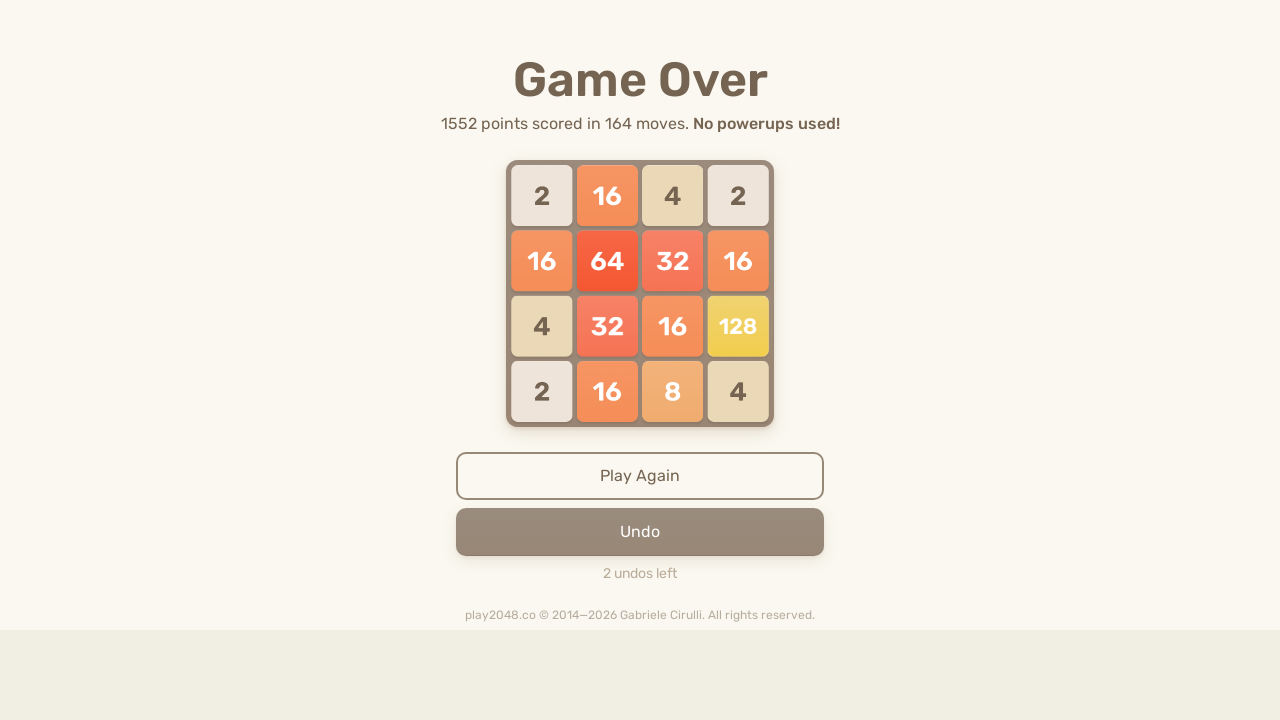

Pressed ArrowDown key in second round
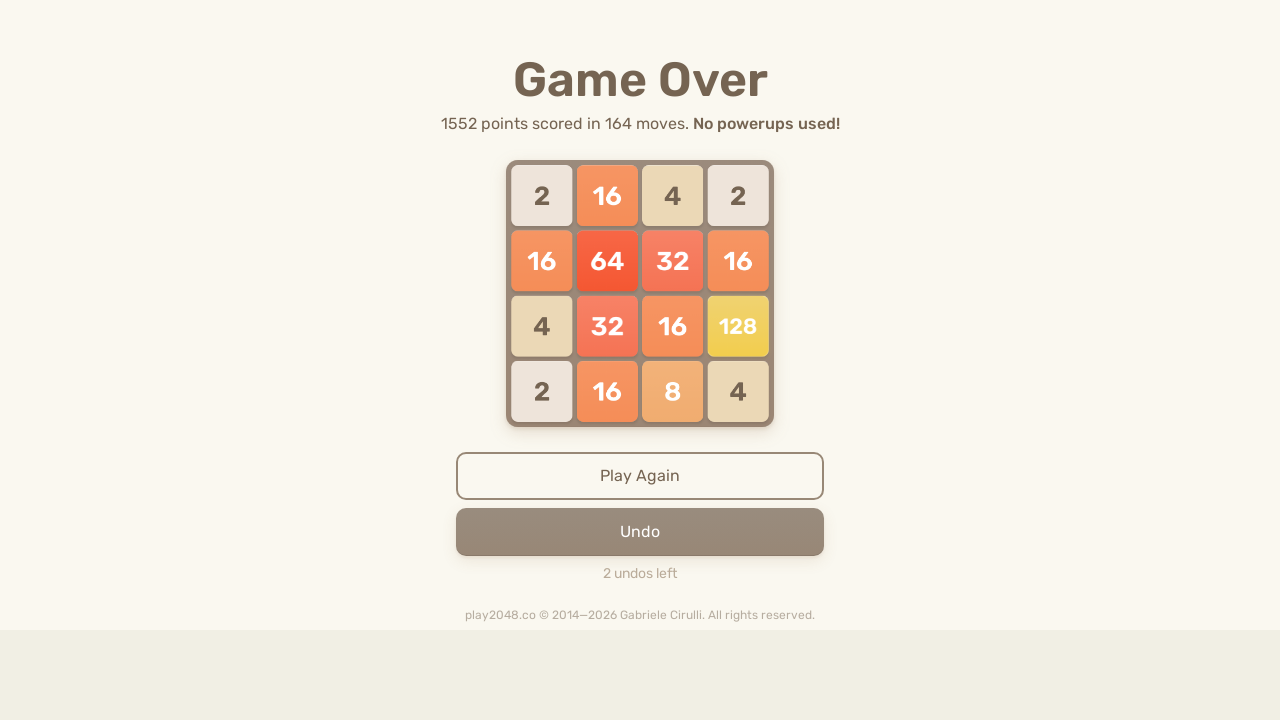

Waited 50ms for game response
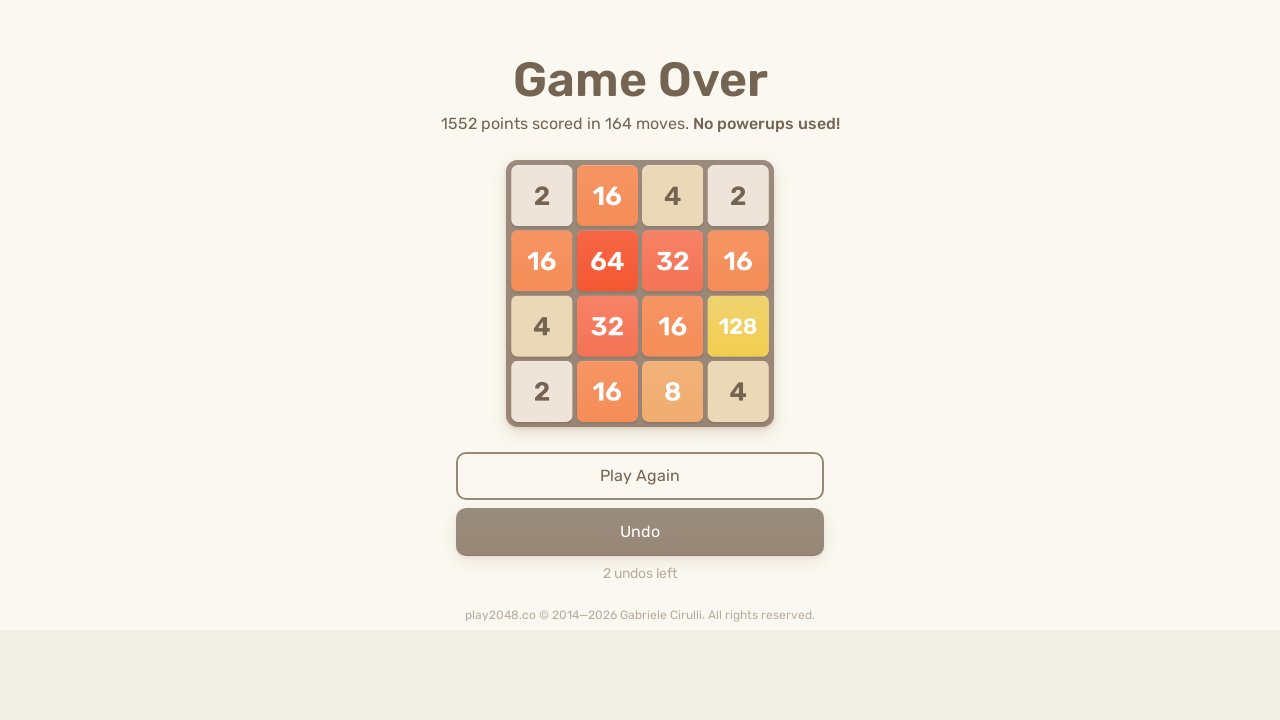

Pressed ArrowLeft key in second round
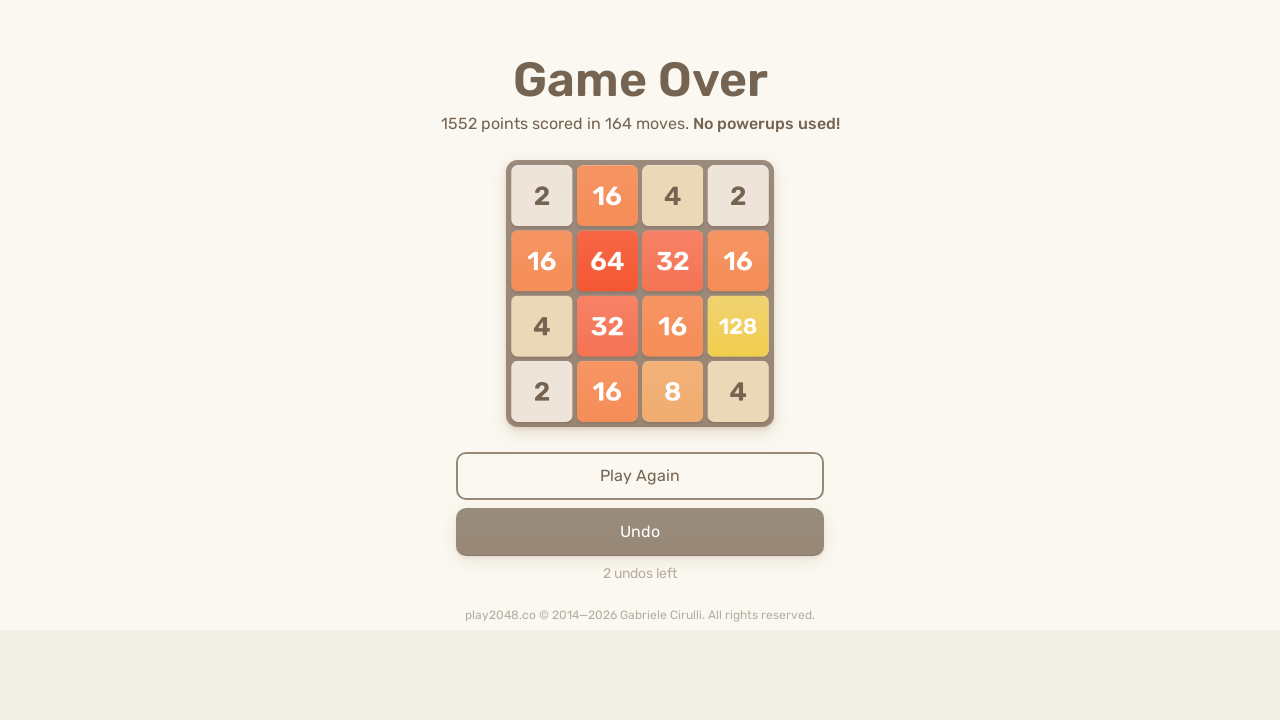

Waited 50ms for game response
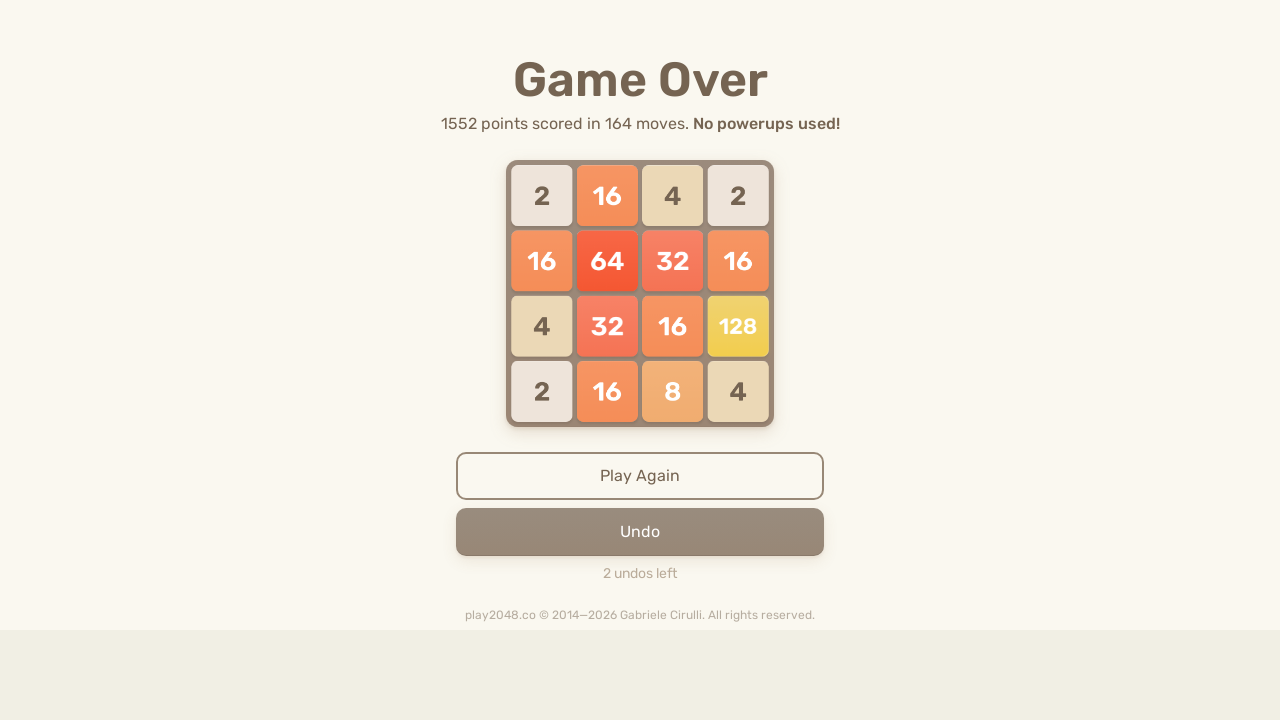

Pressed ArrowUp key in second round
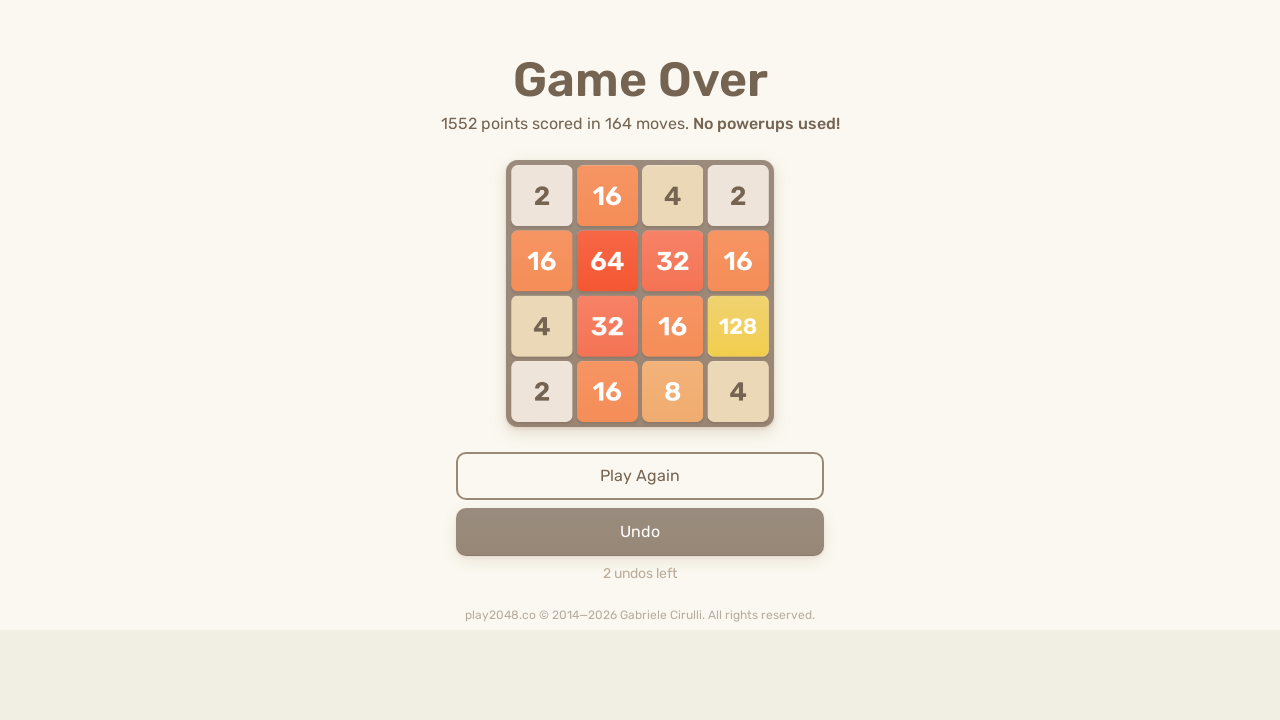

Waited 50ms for game response
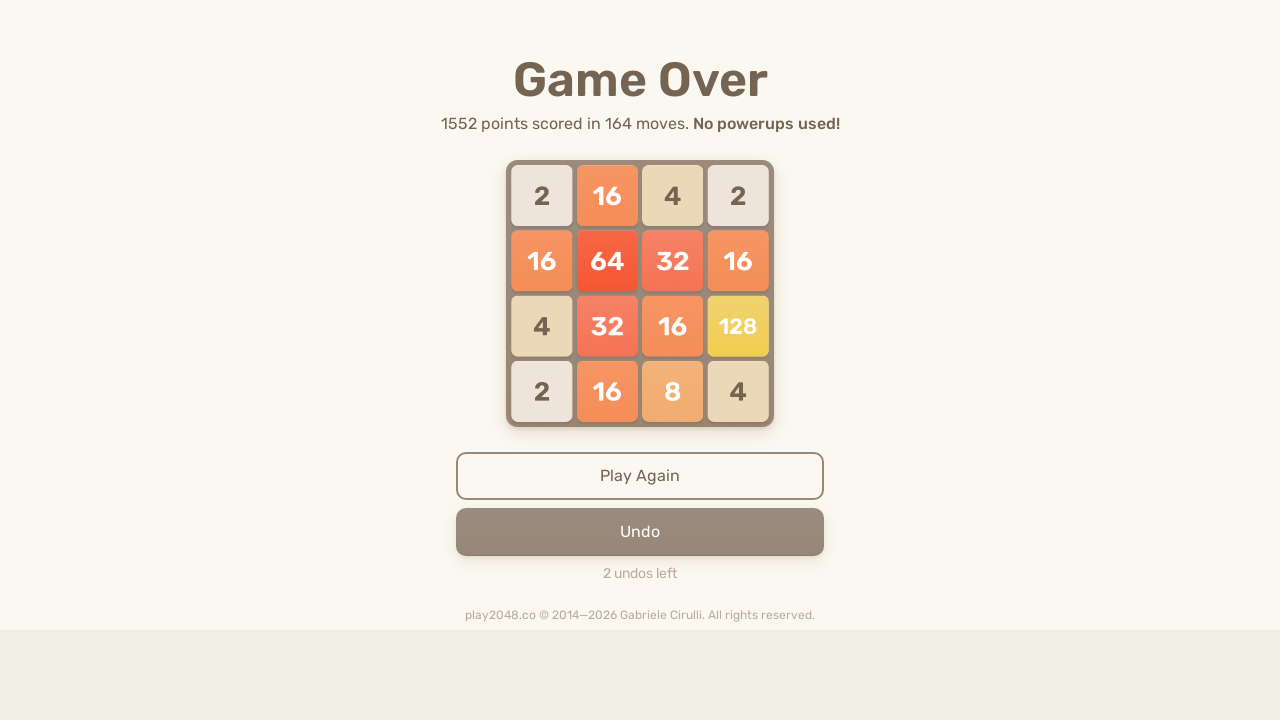

Pressed ArrowRight key in second round
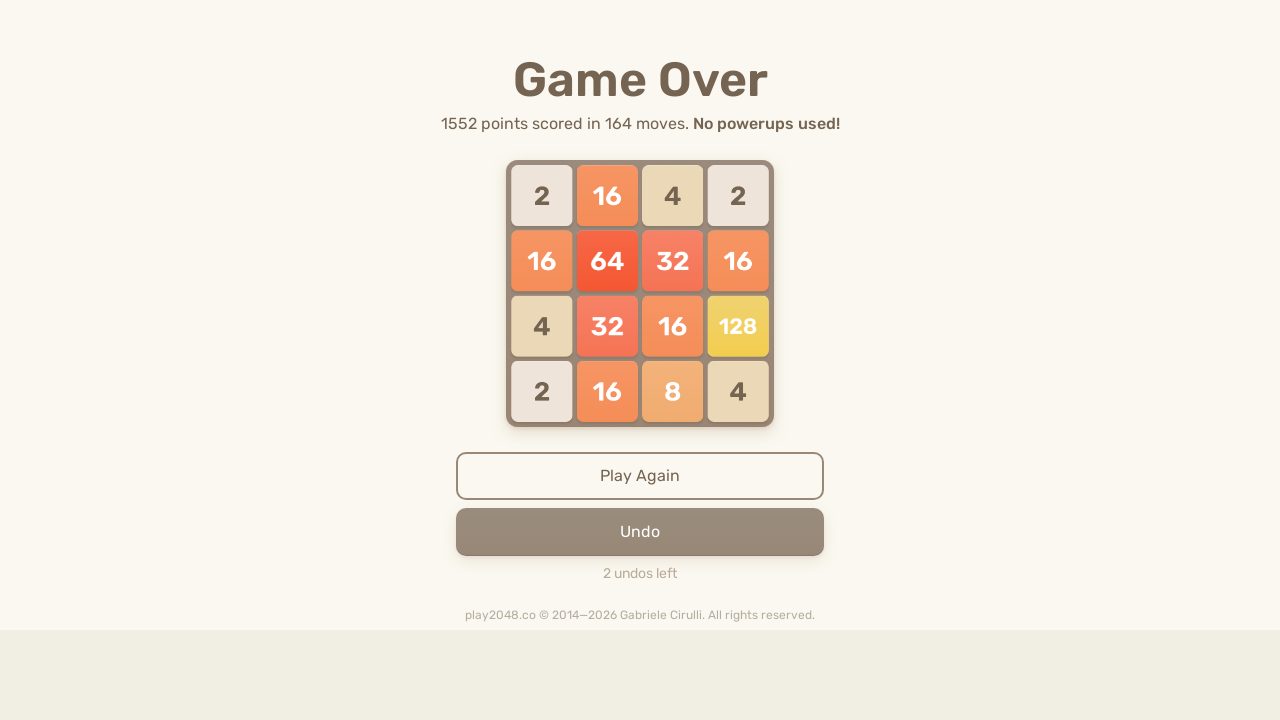

Waited 50ms for game response
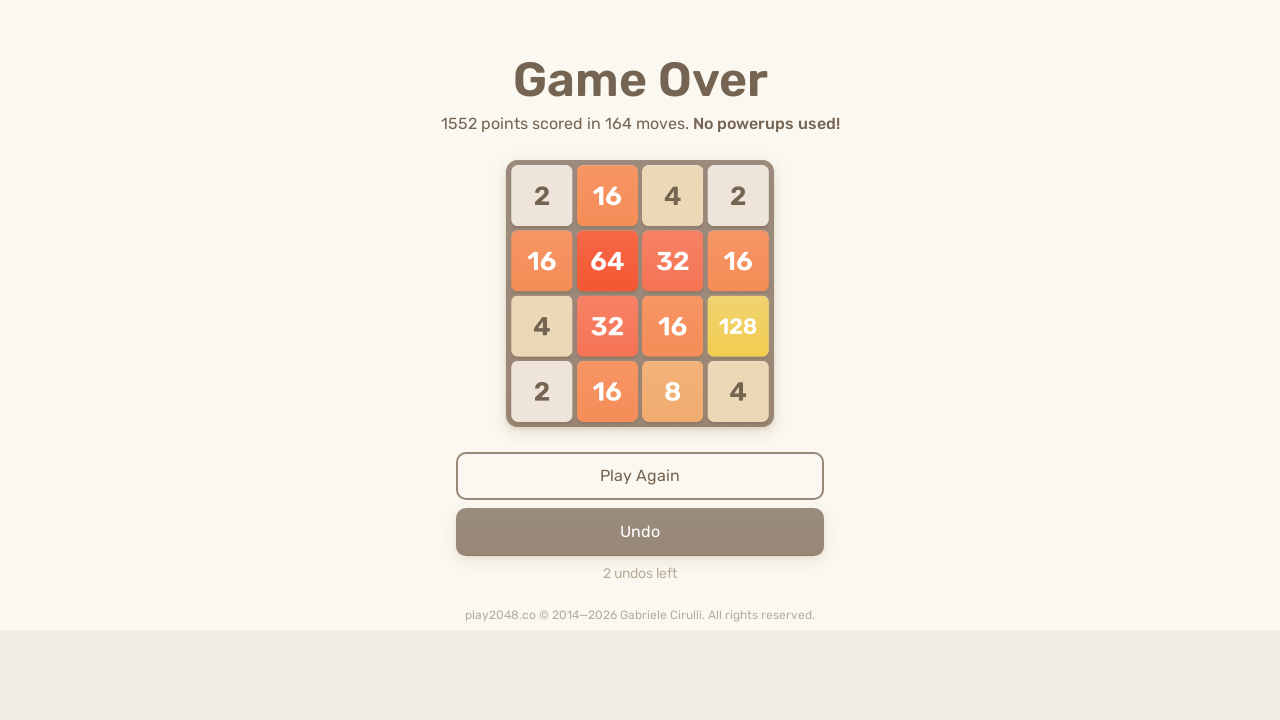

Pressed ArrowDown key in second round
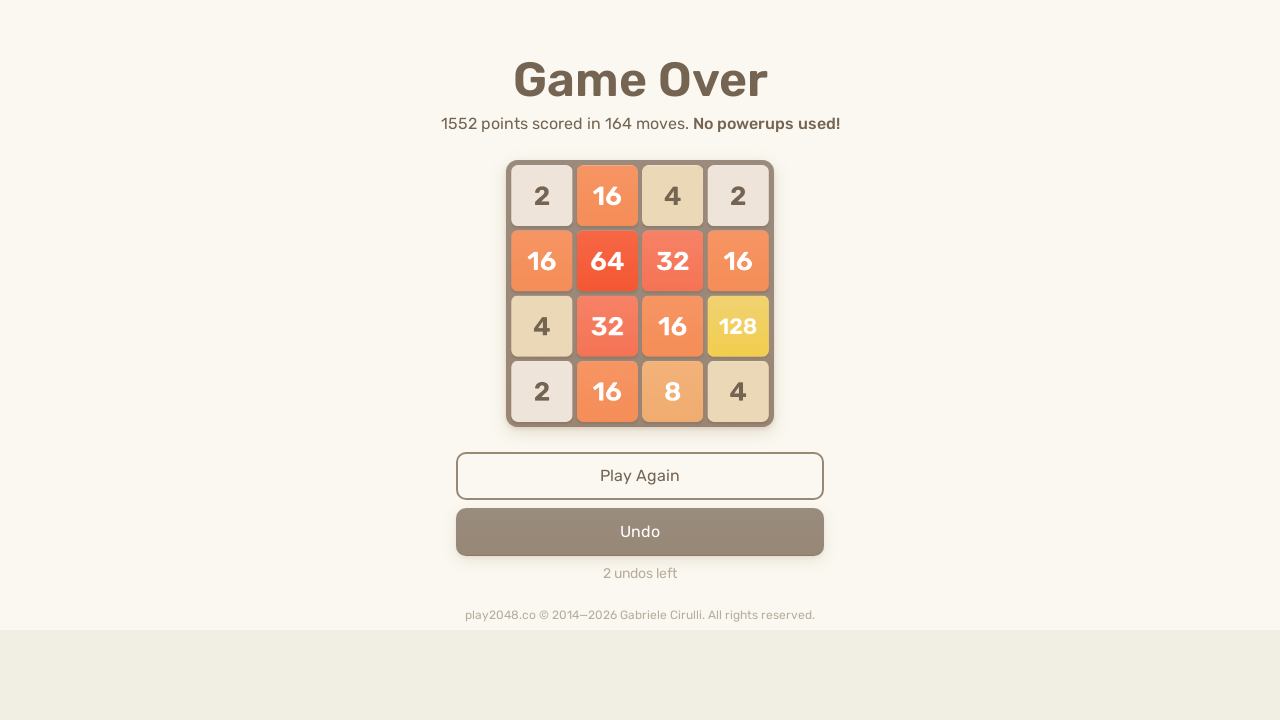

Waited 50ms for game response
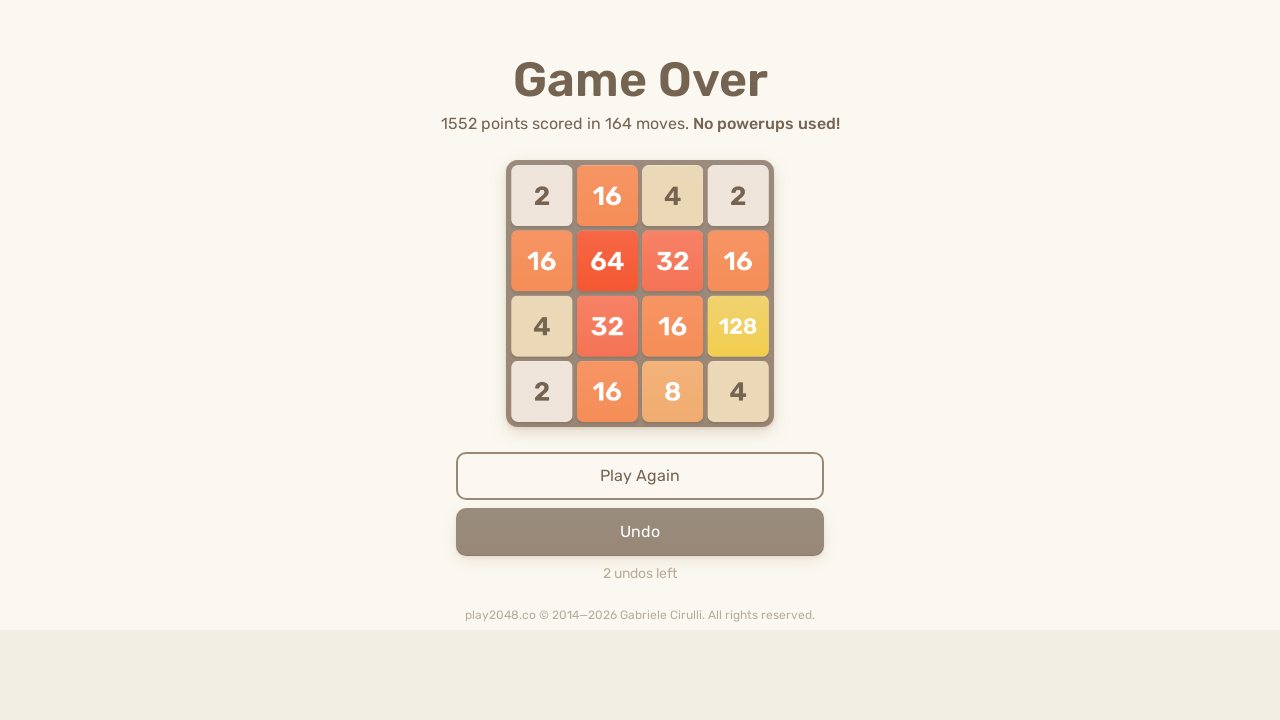

Pressed ArrowLeft key in second round
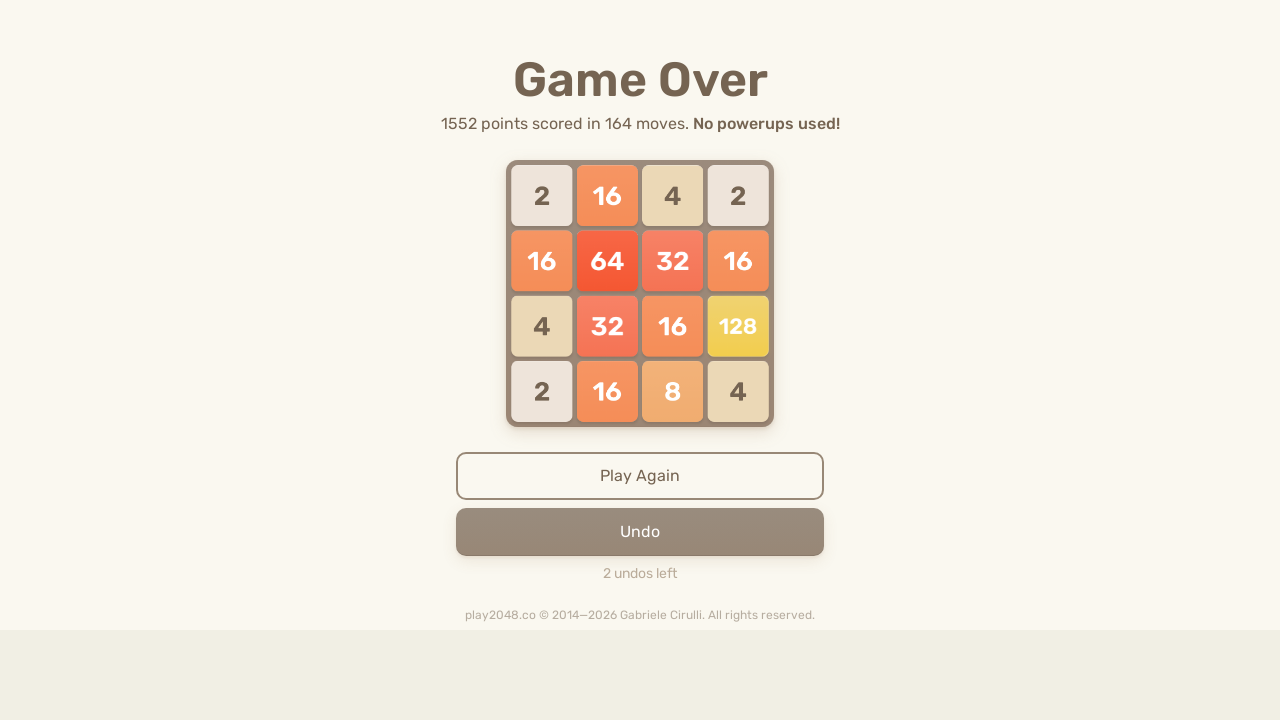

Waited 50ms for game response
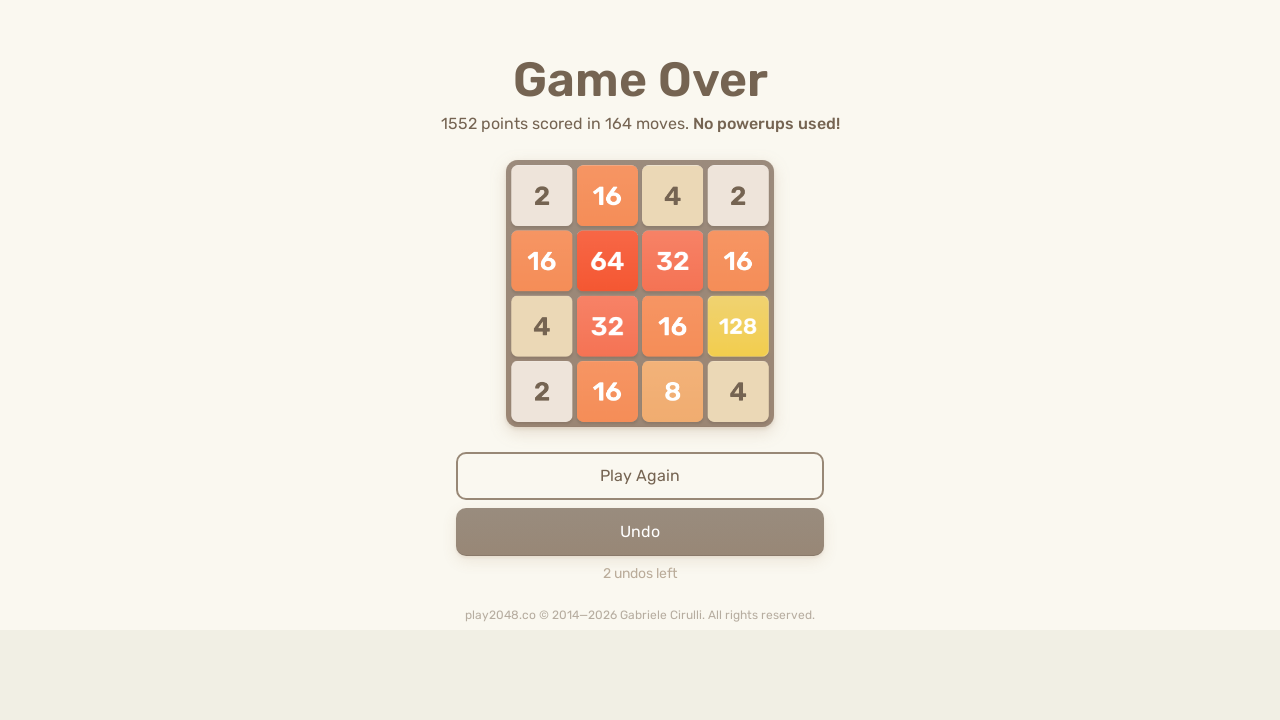

Pressed ArrowUp key in second round
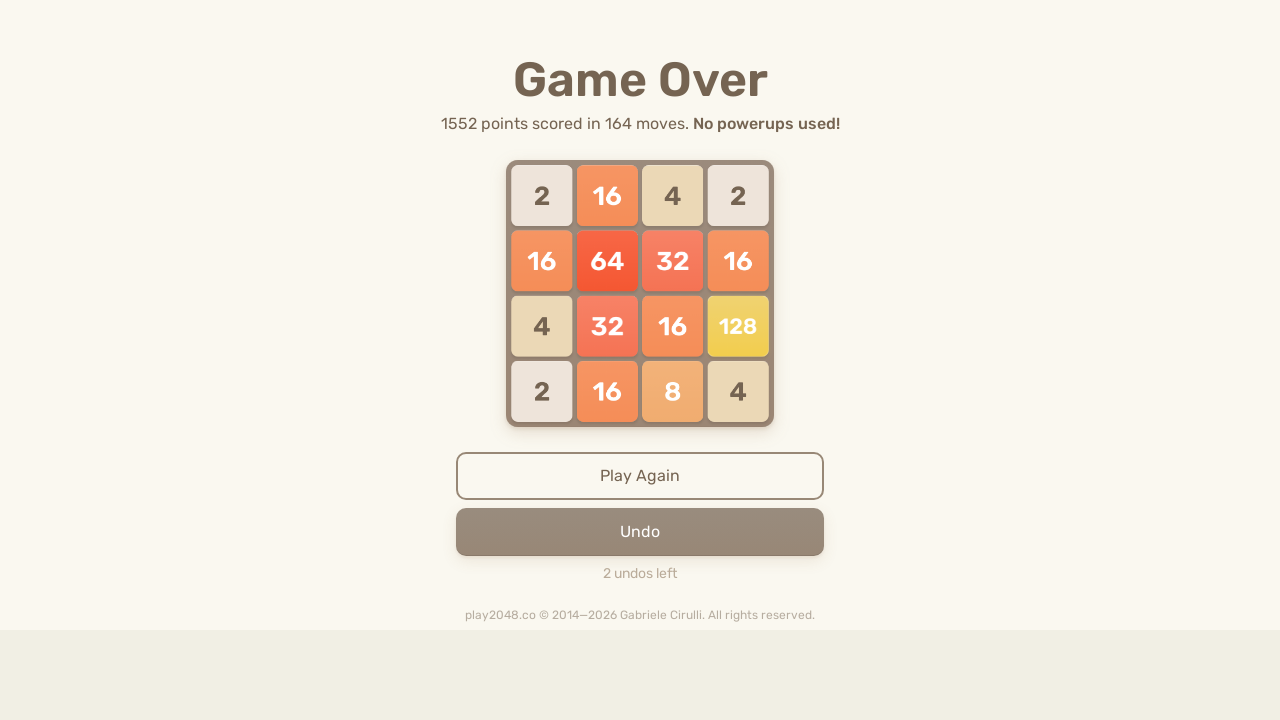

Waited 50ms for game response
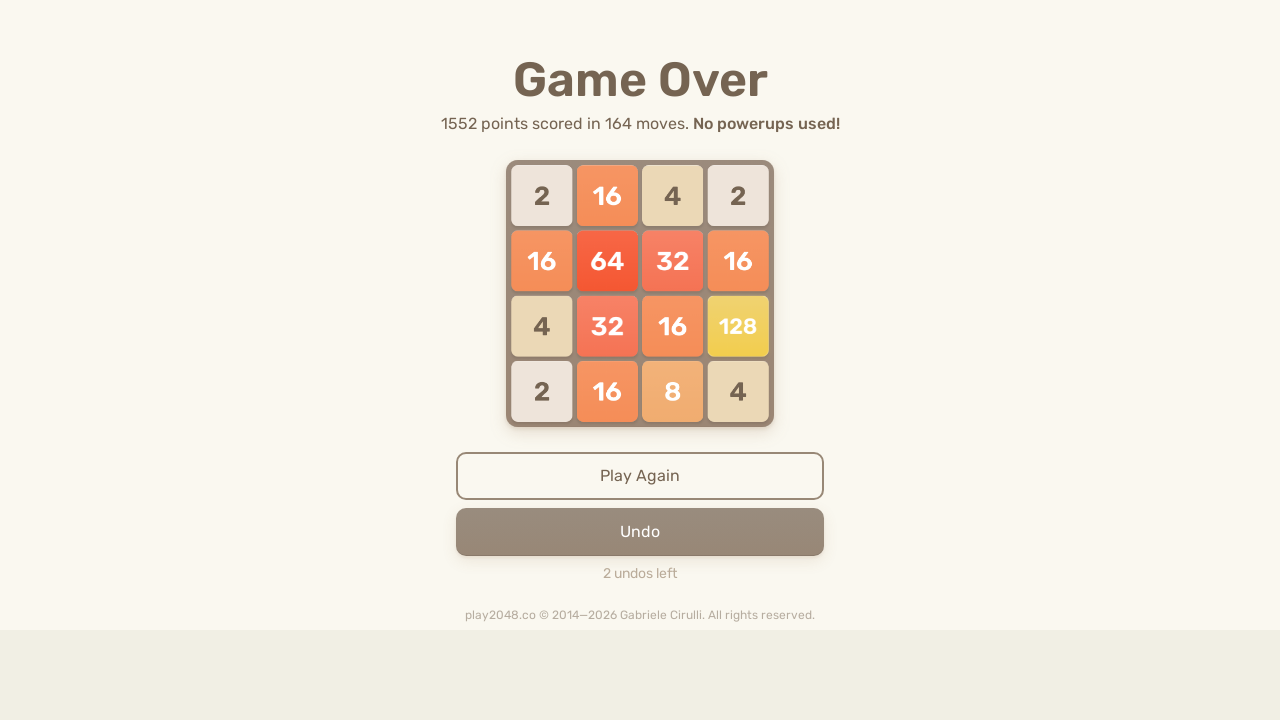

Pressed ArrowRight key in second round
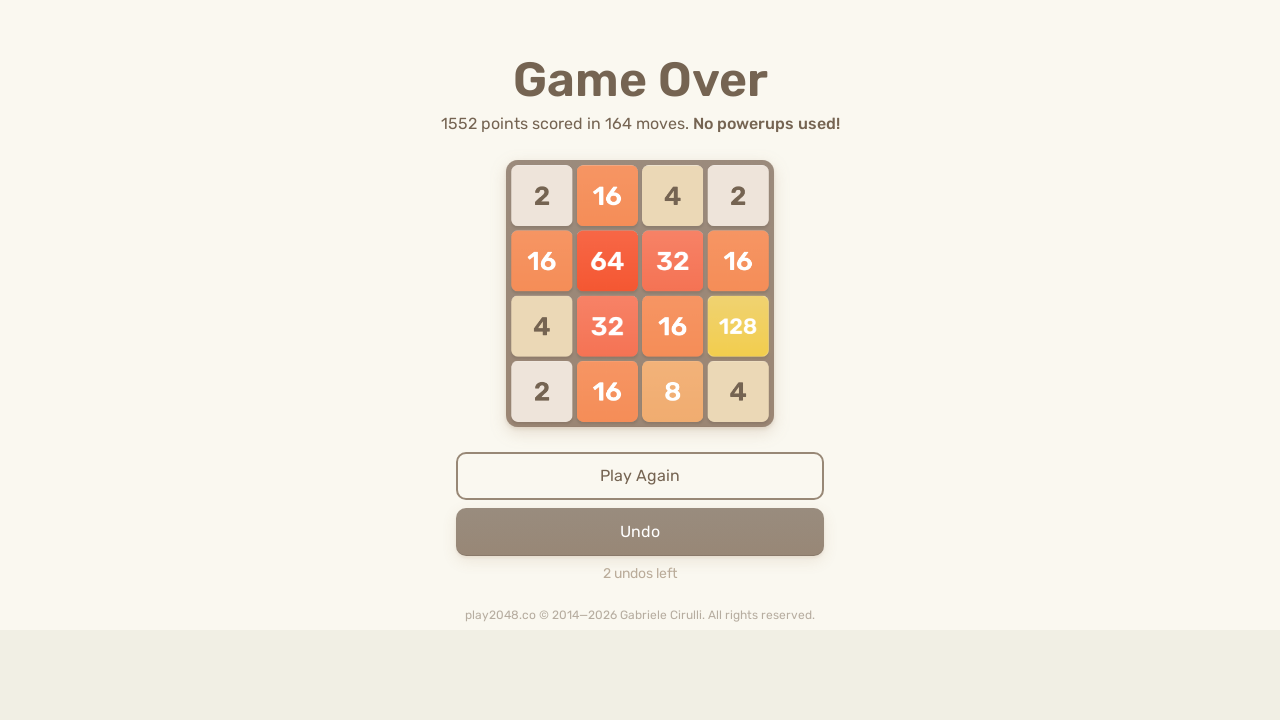

Waited 50ms for game response
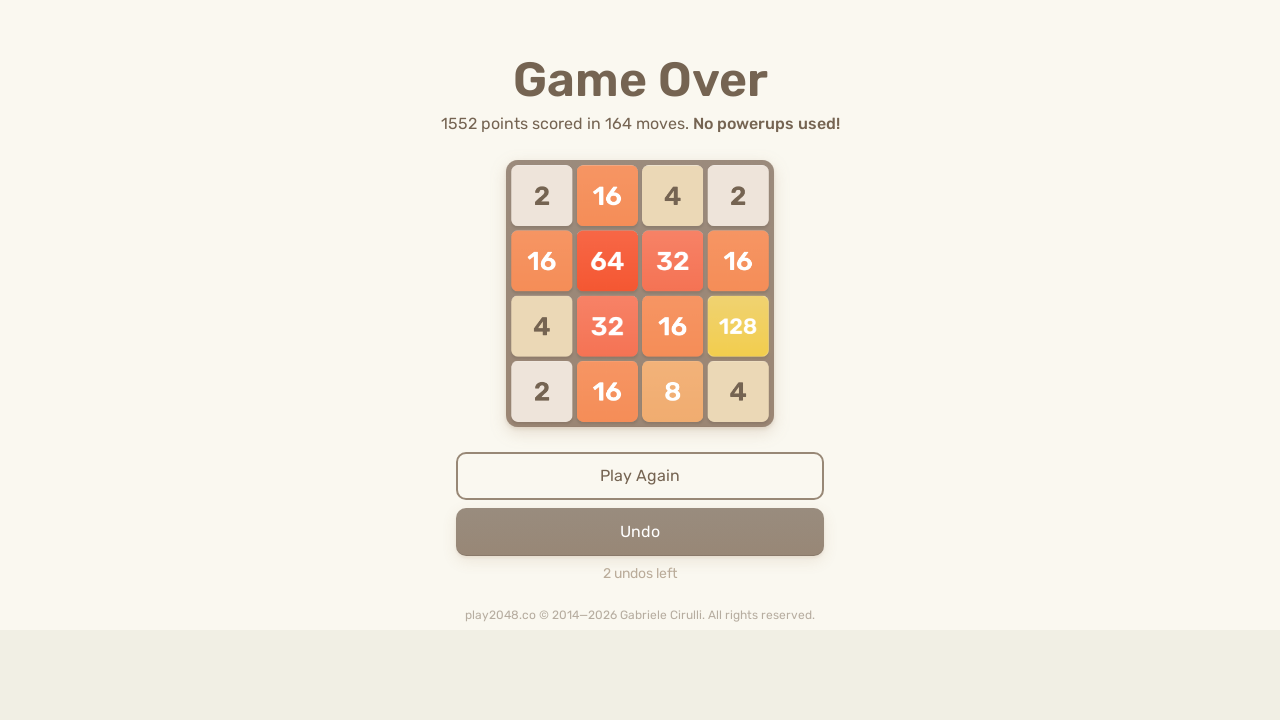

Pressed ArrowDown key in second round
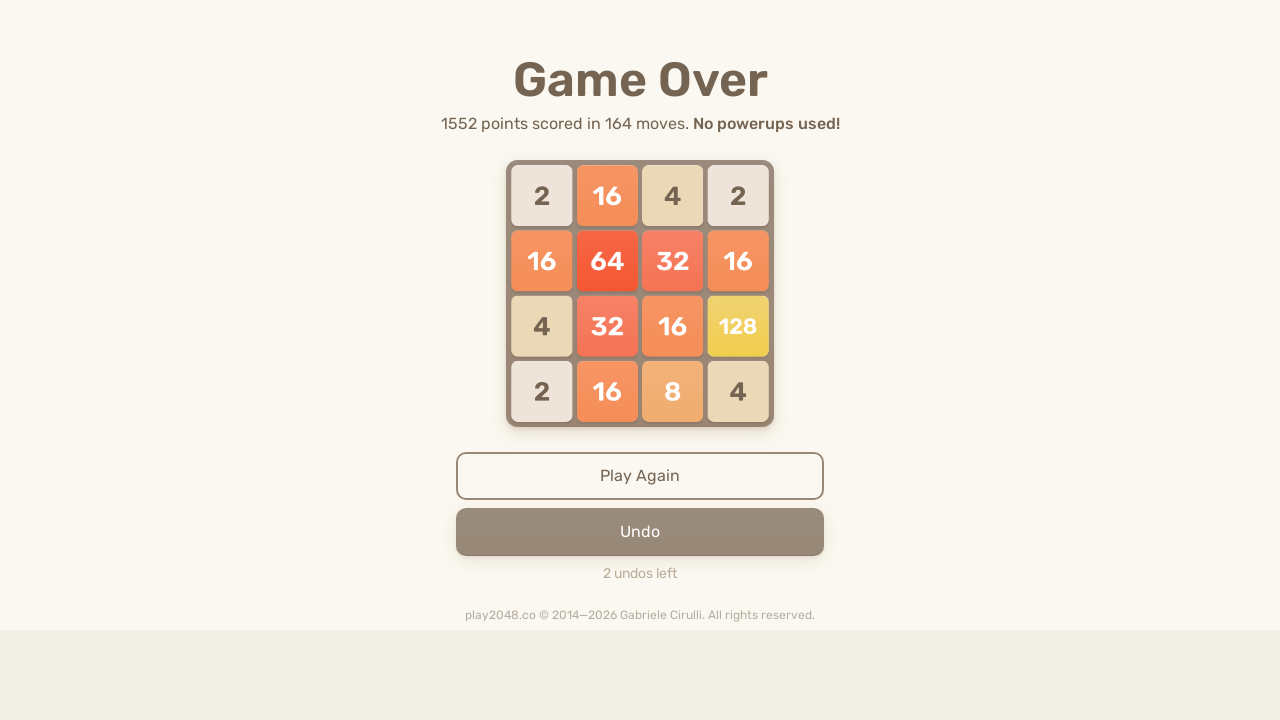

Waited 50ms for game response
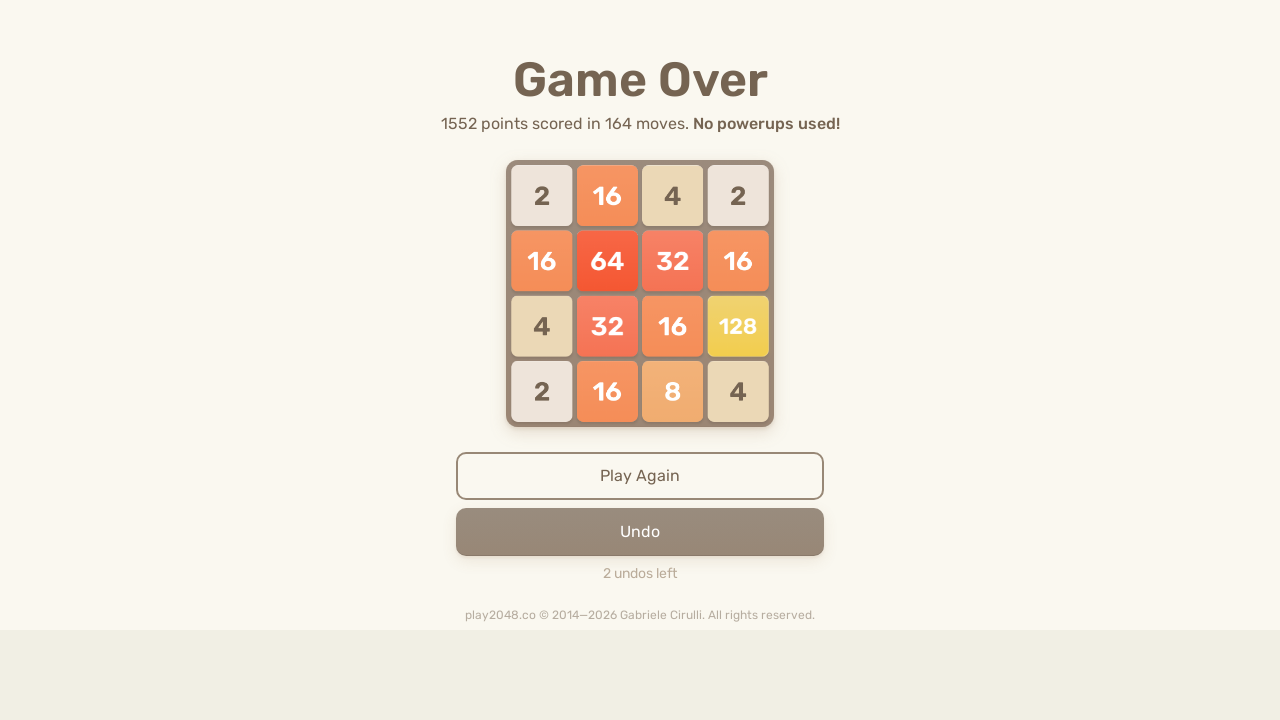

Pressed ArrowLeft key in second round
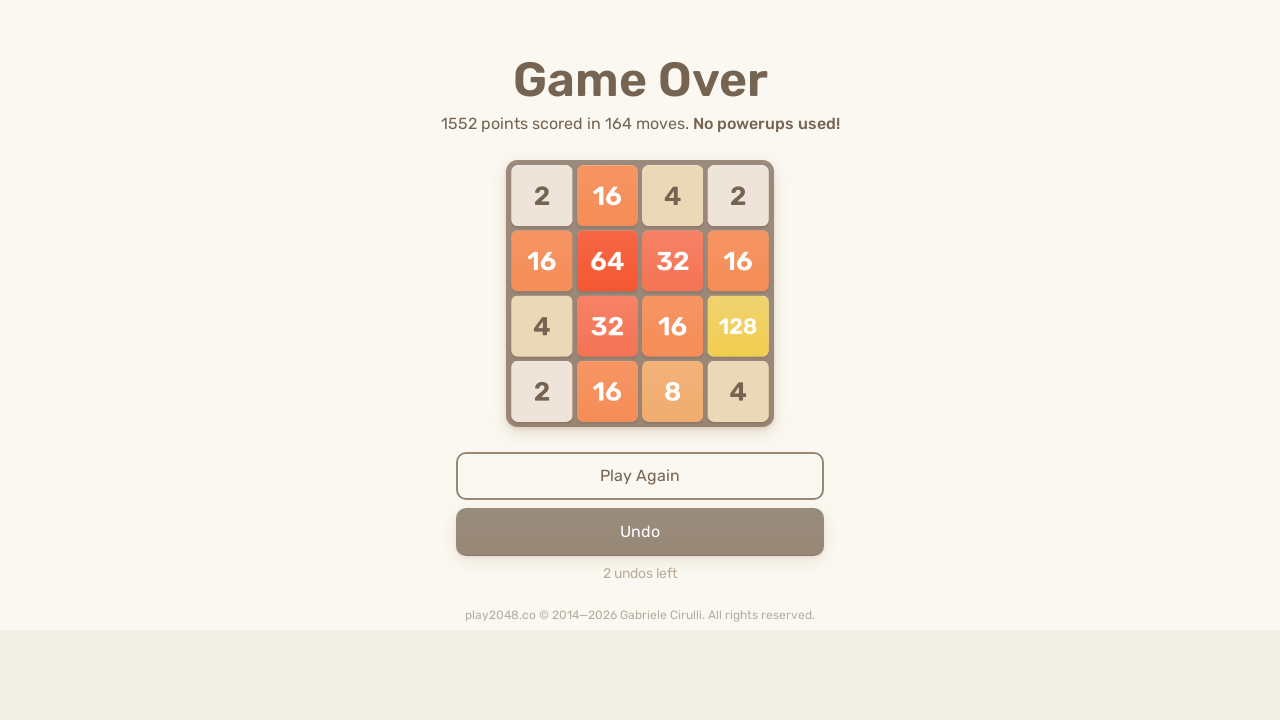

Waited 50ms for game response
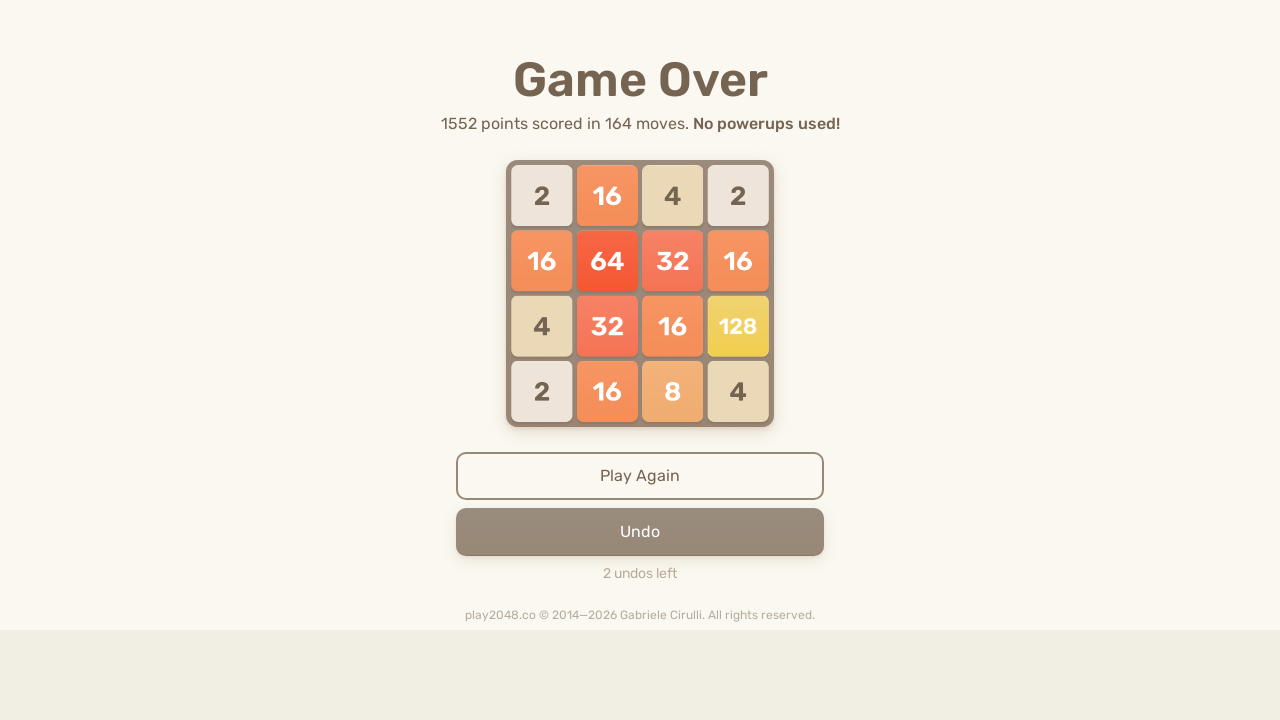

Pressed ArrowUp key in second round
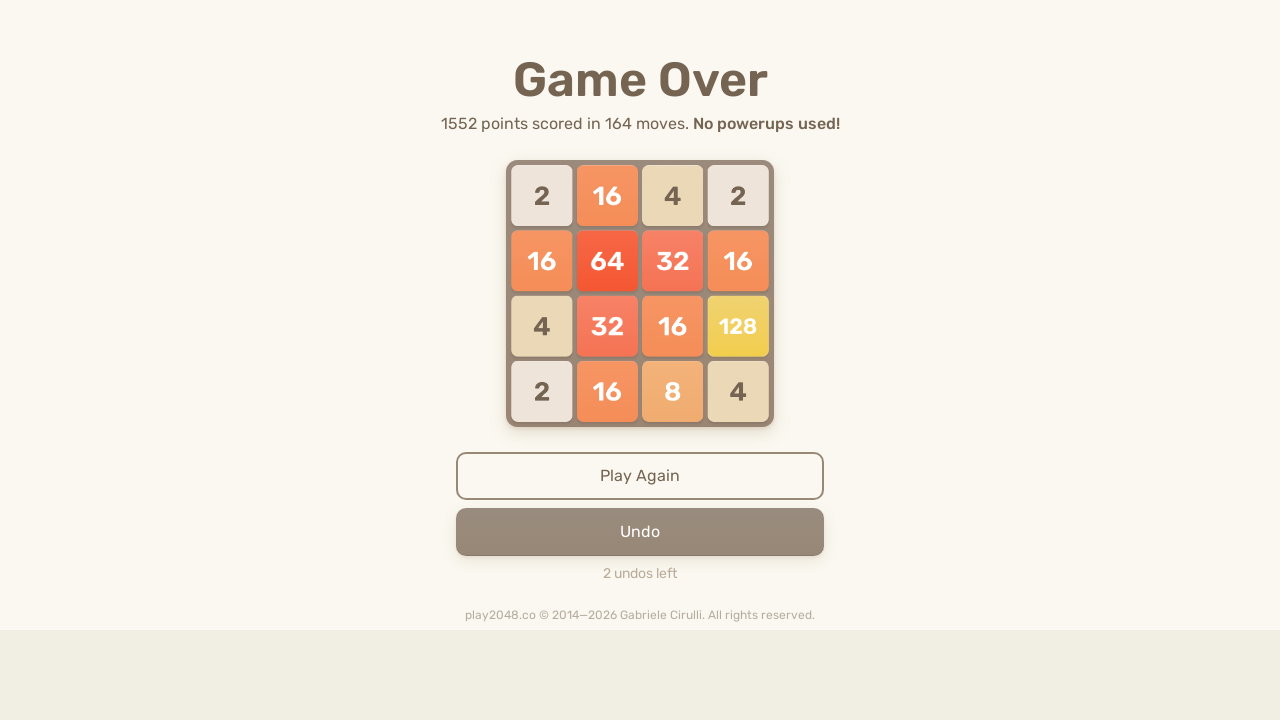

Waited 50ms for game response
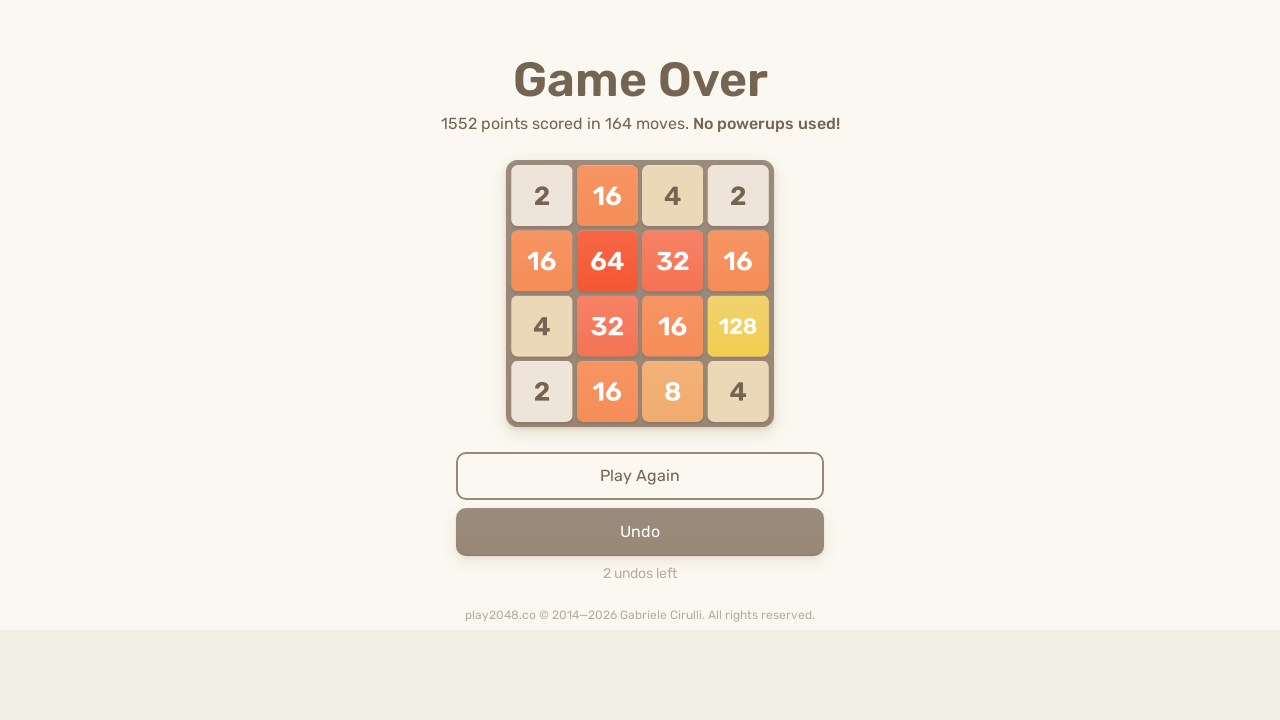

Pressed ArrowRight key in second round
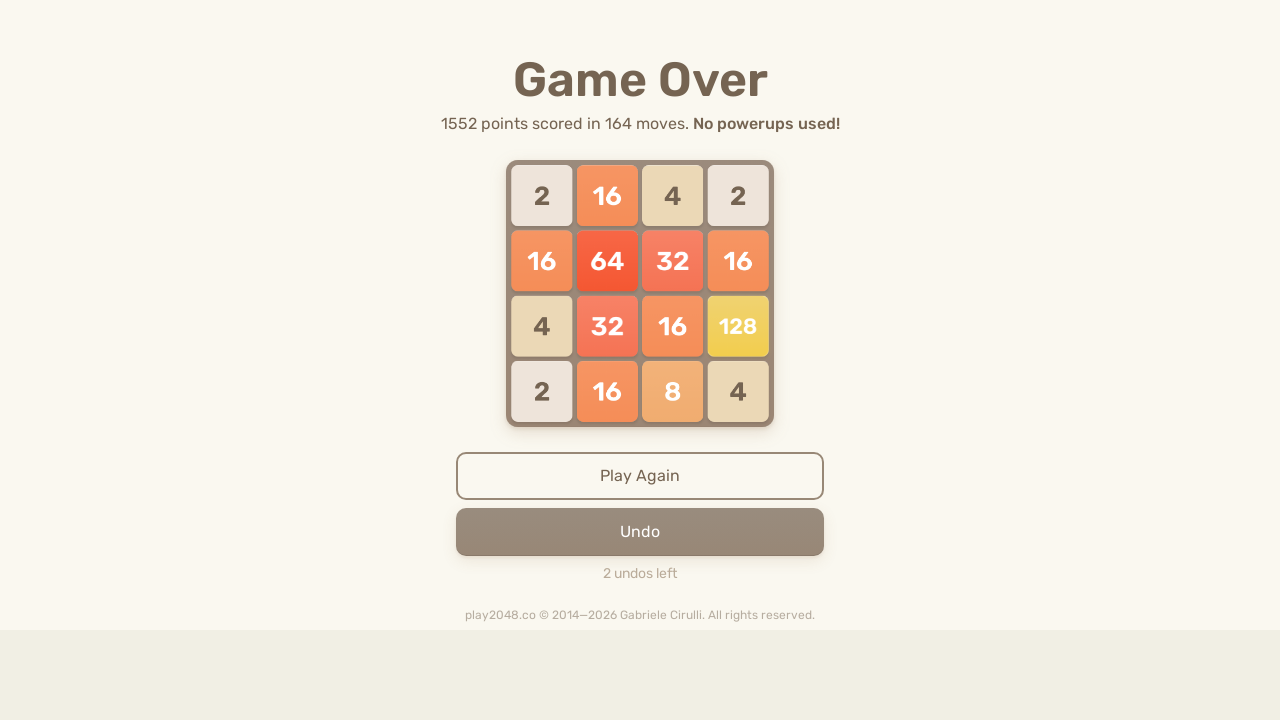

Waited 50ms for game response
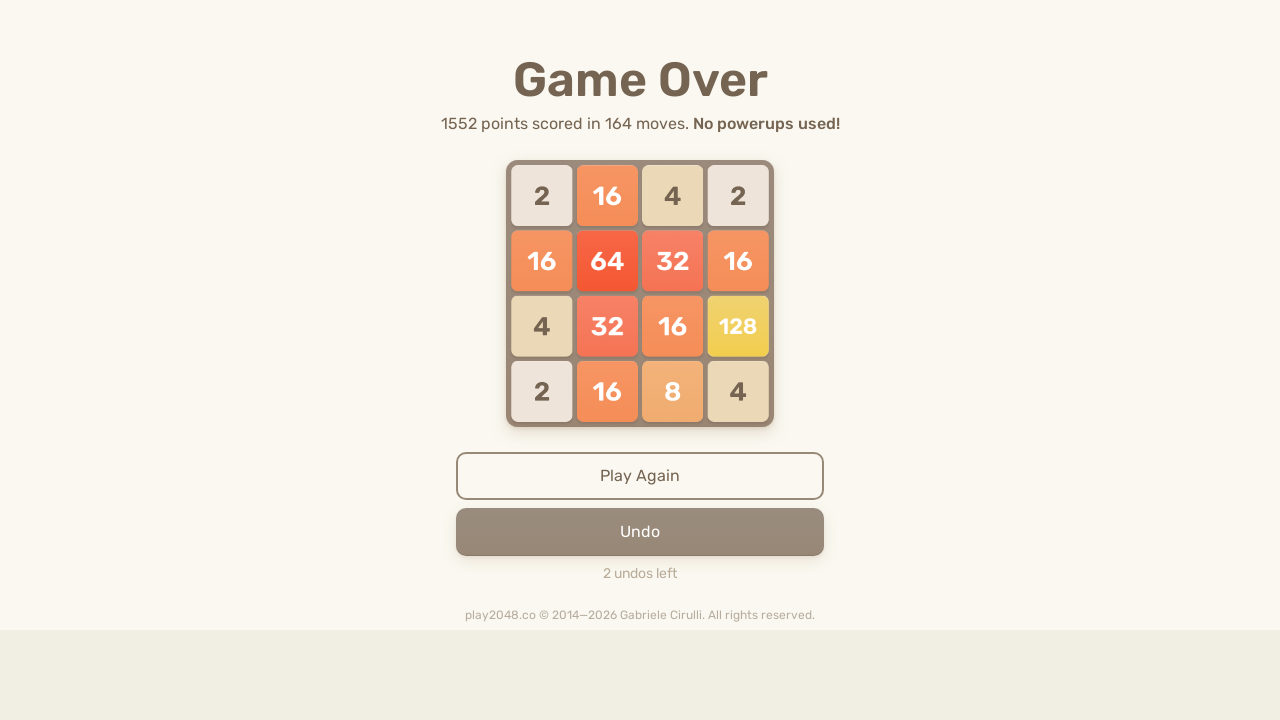

Pressed ArrowDown key in second round
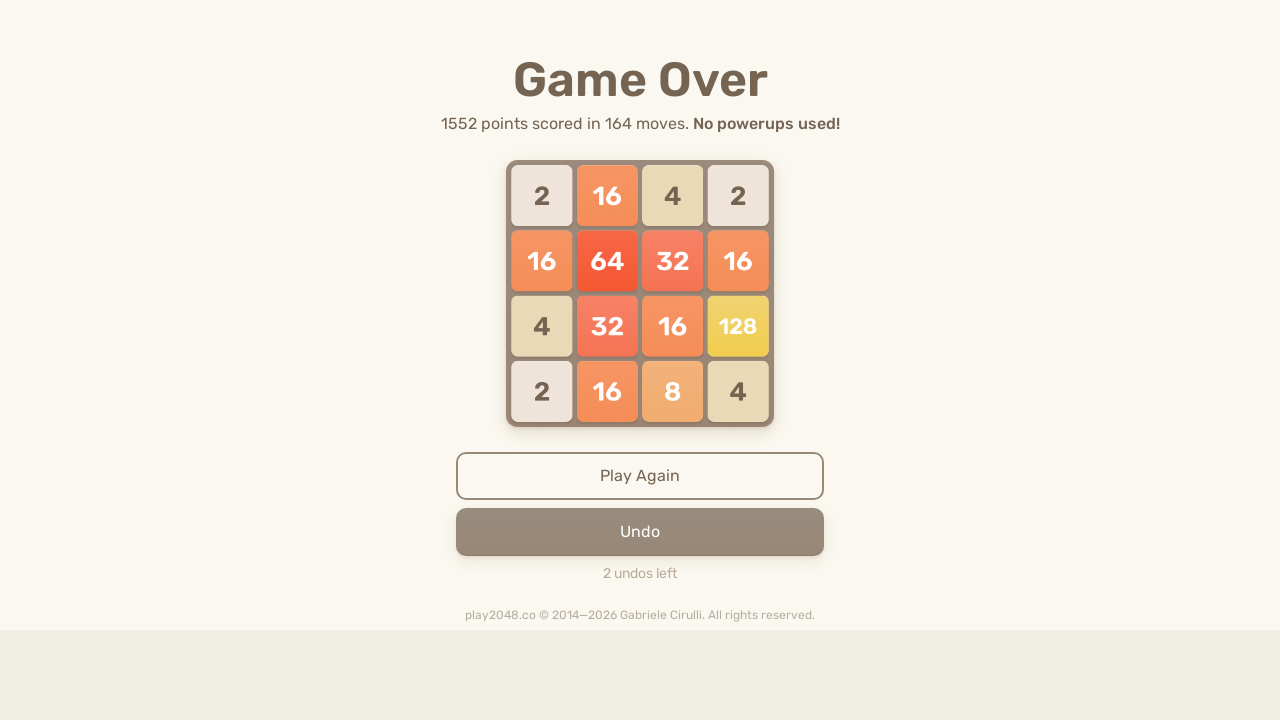

Waited 50ms for game response
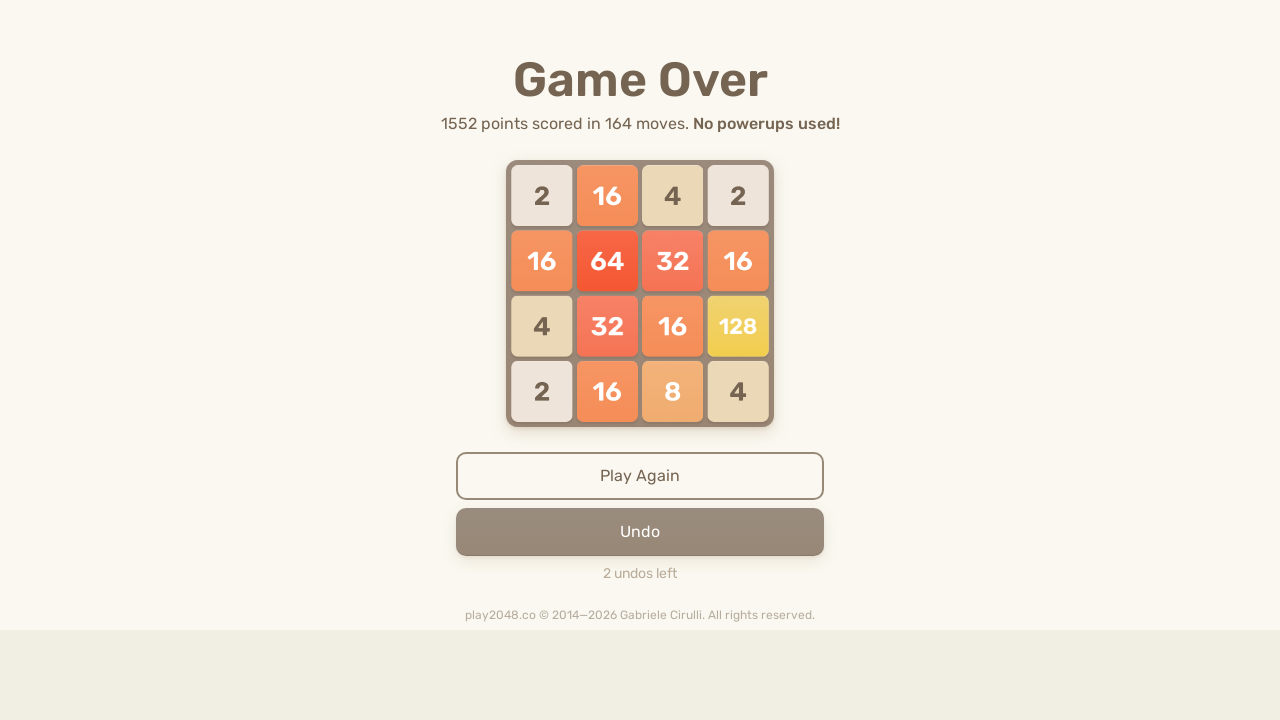

Pressed ArrowLeft key in second round
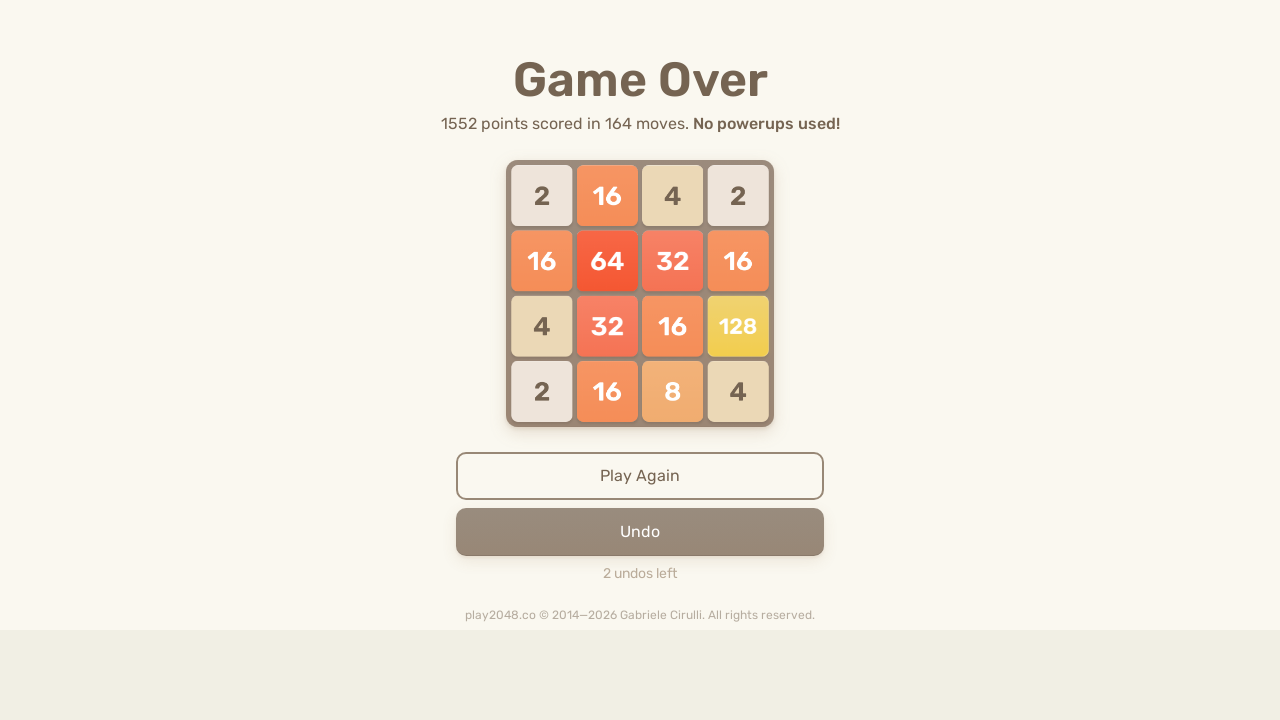

Waited 50ms for game response
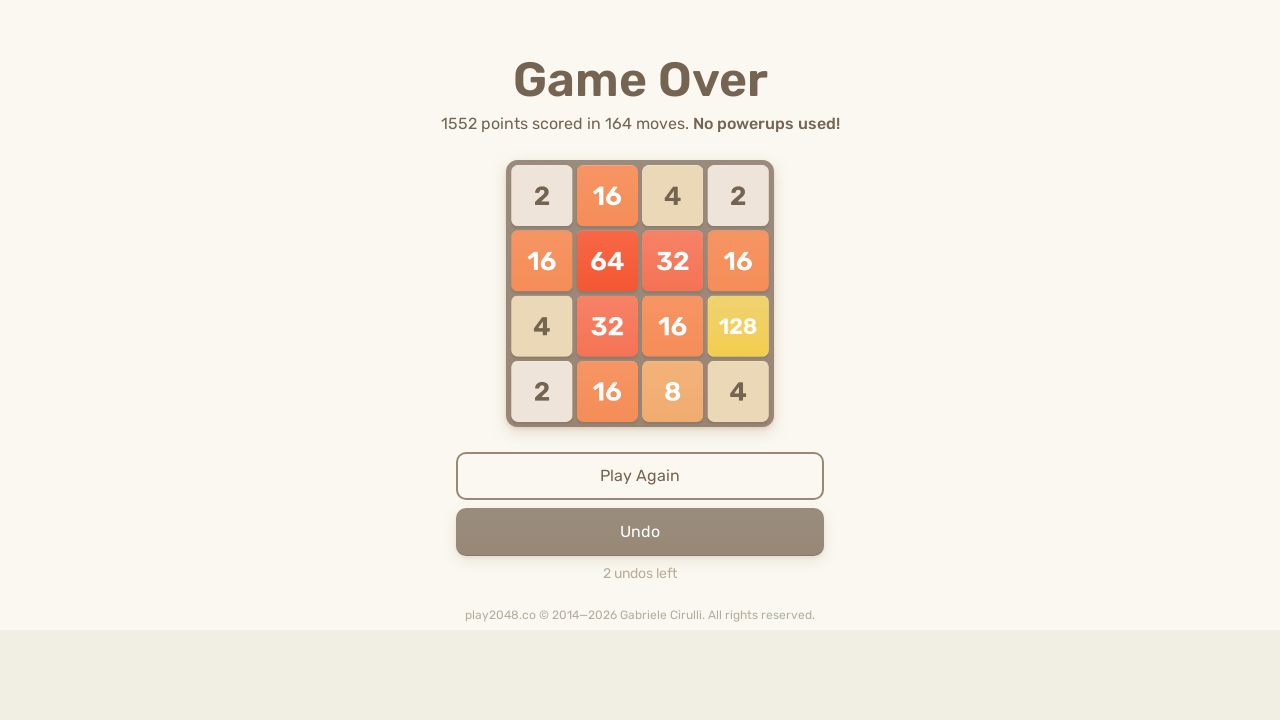

Pressed ArrowUp key in second round
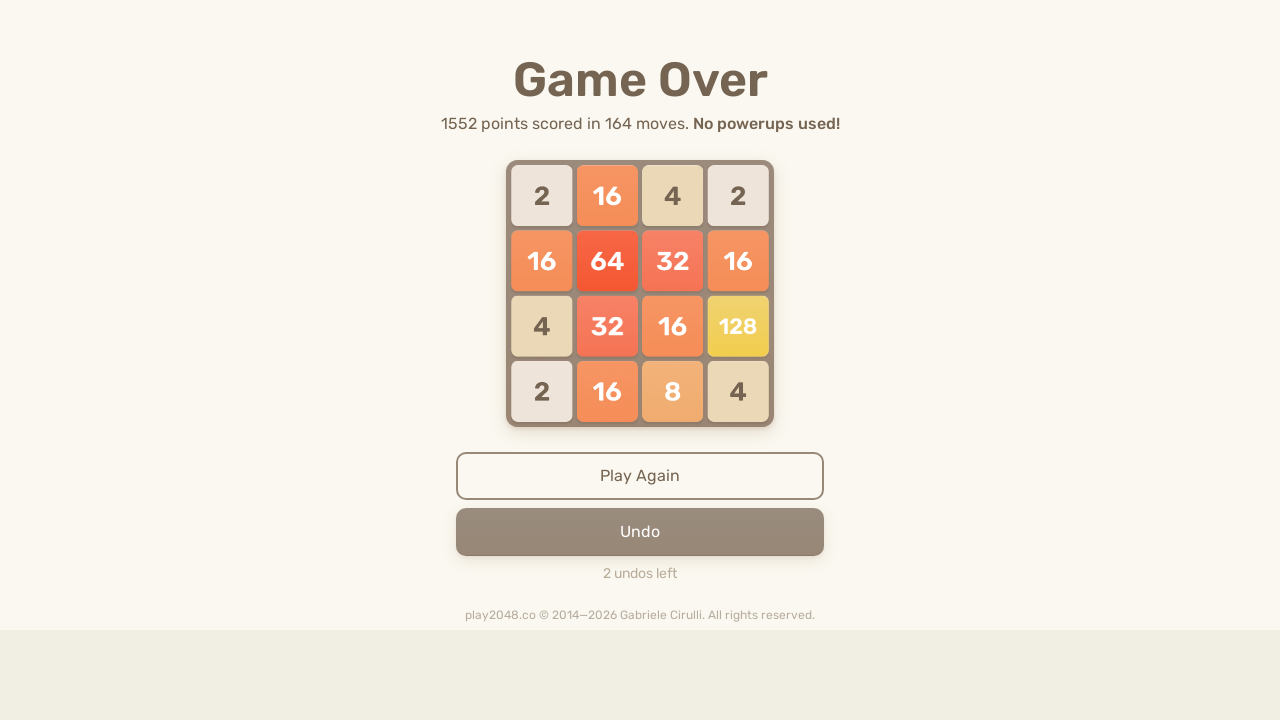

Waited 50ms for game response
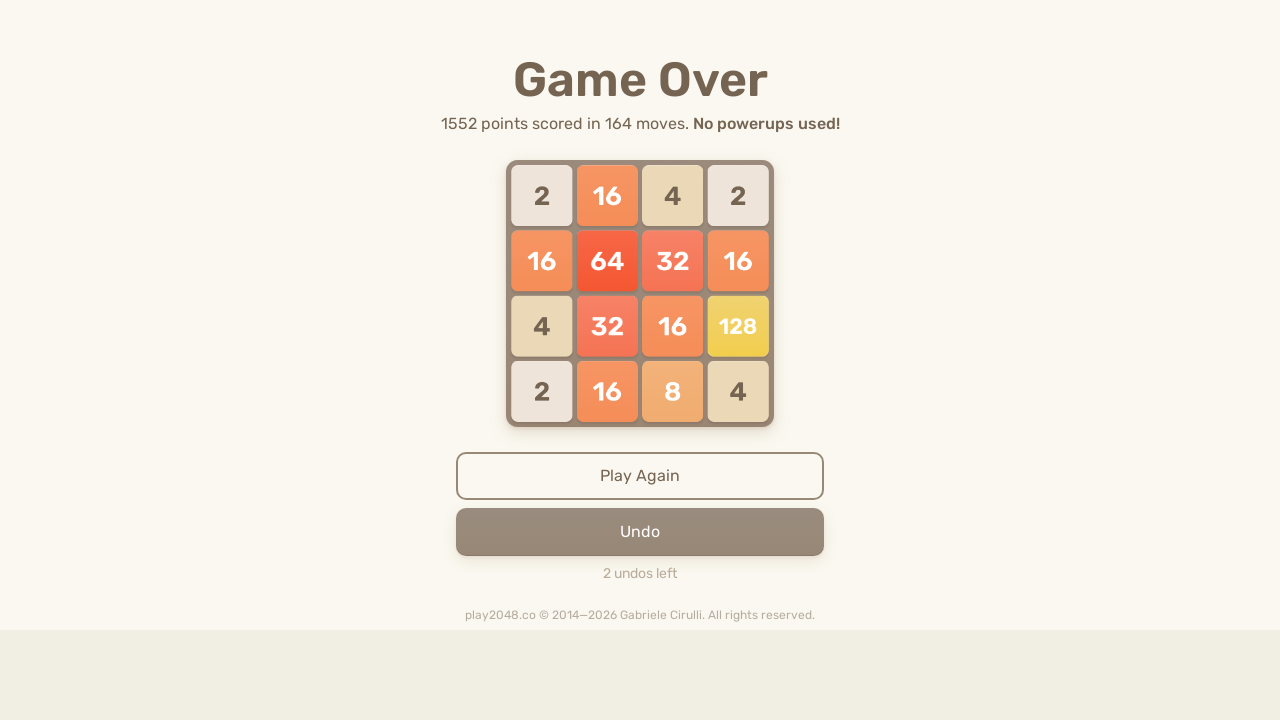

Pressed ArrowRight key in second round
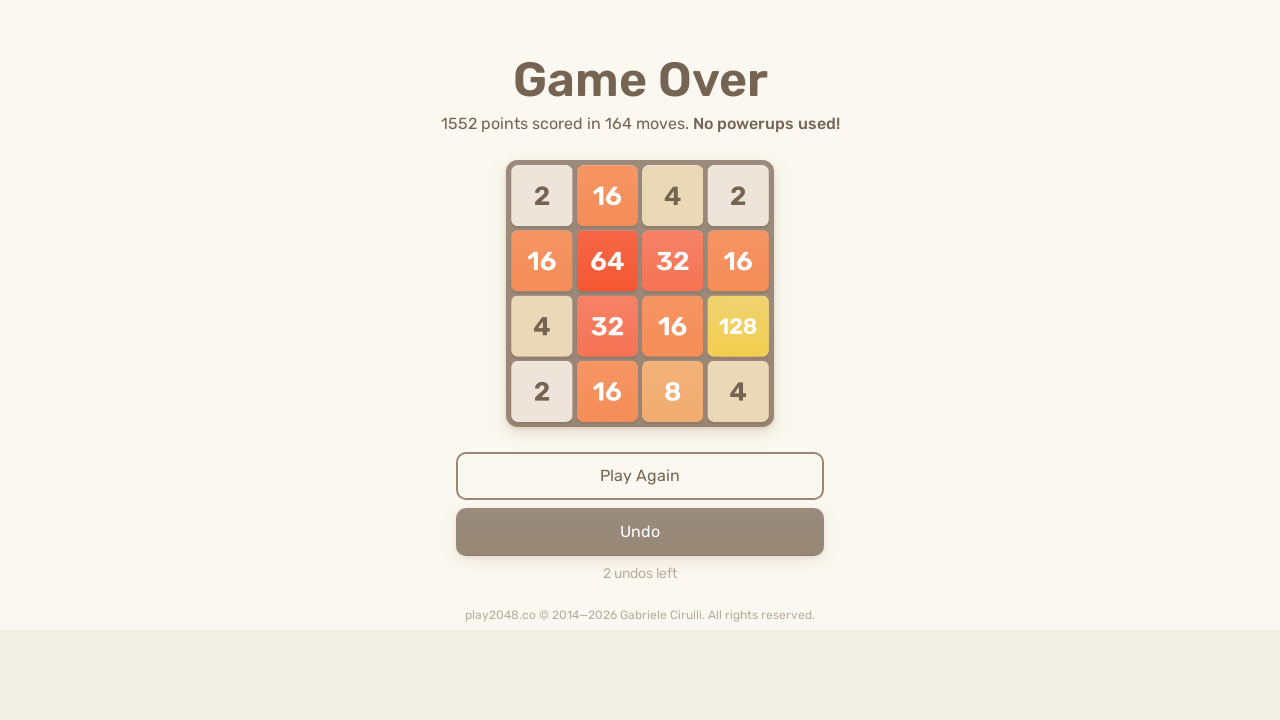

Waited 50ms for game response
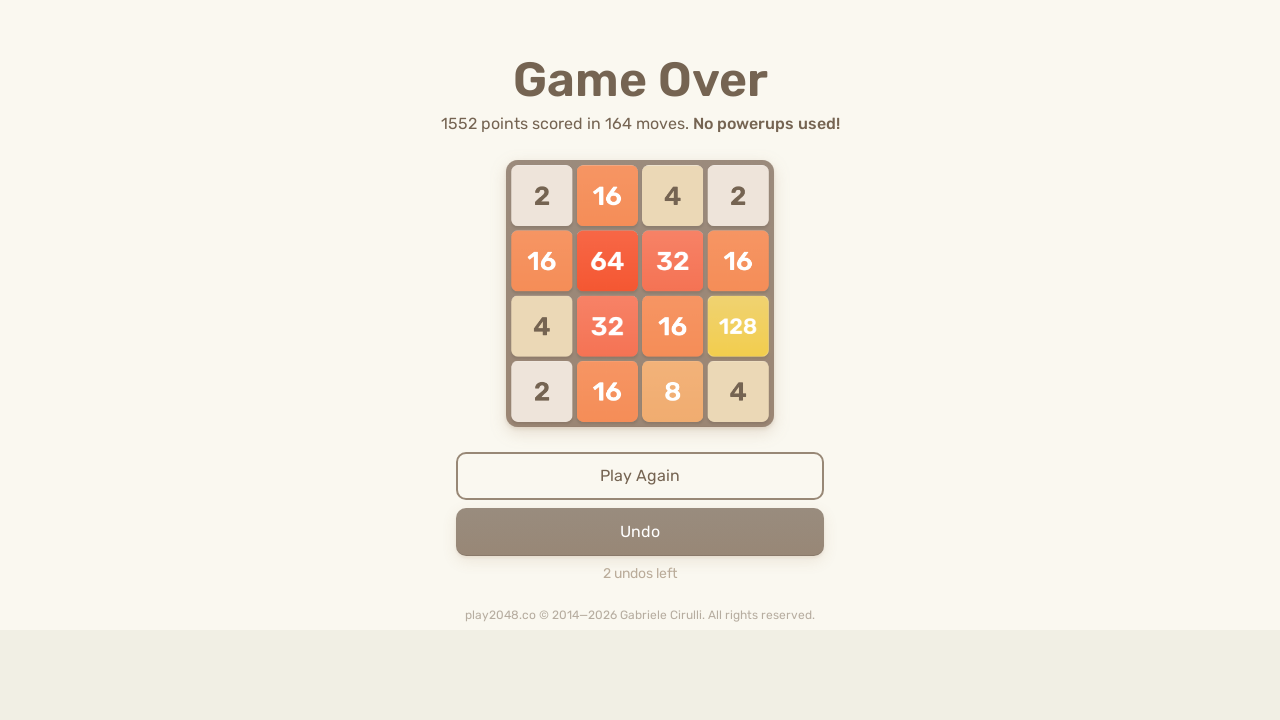

Pressed ArrowDown key in second round
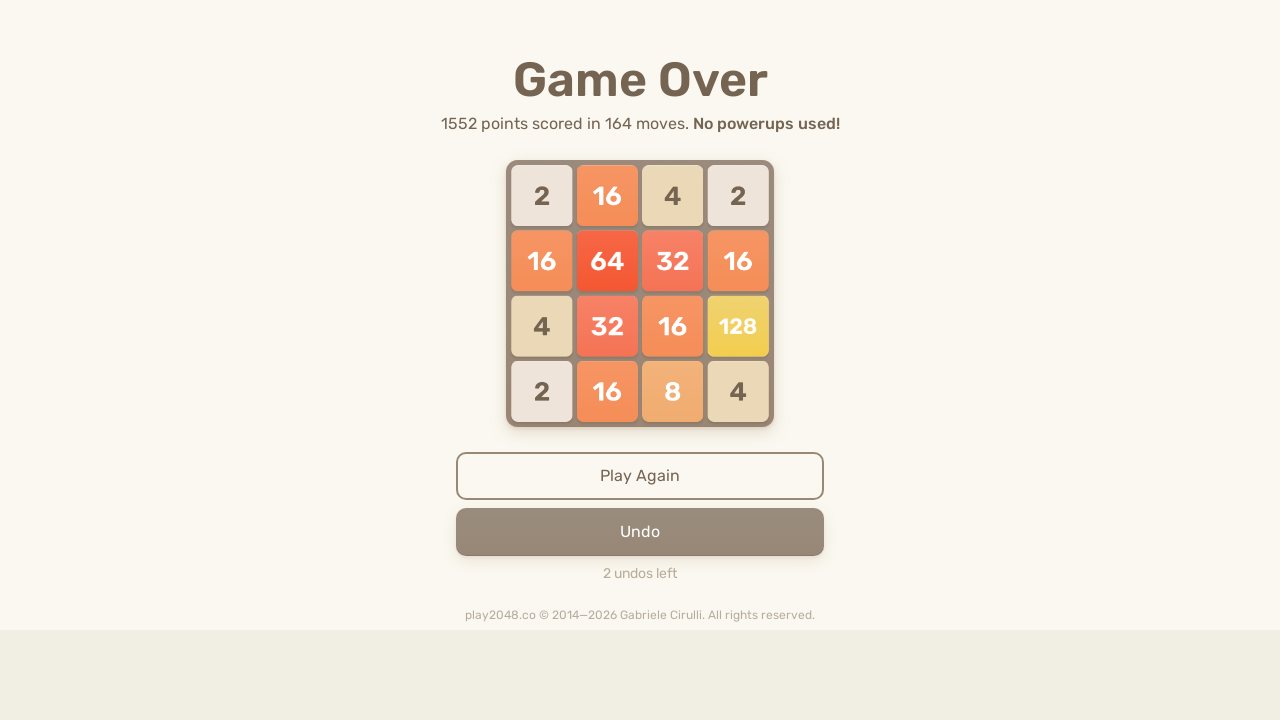

Waited 50ms for game response
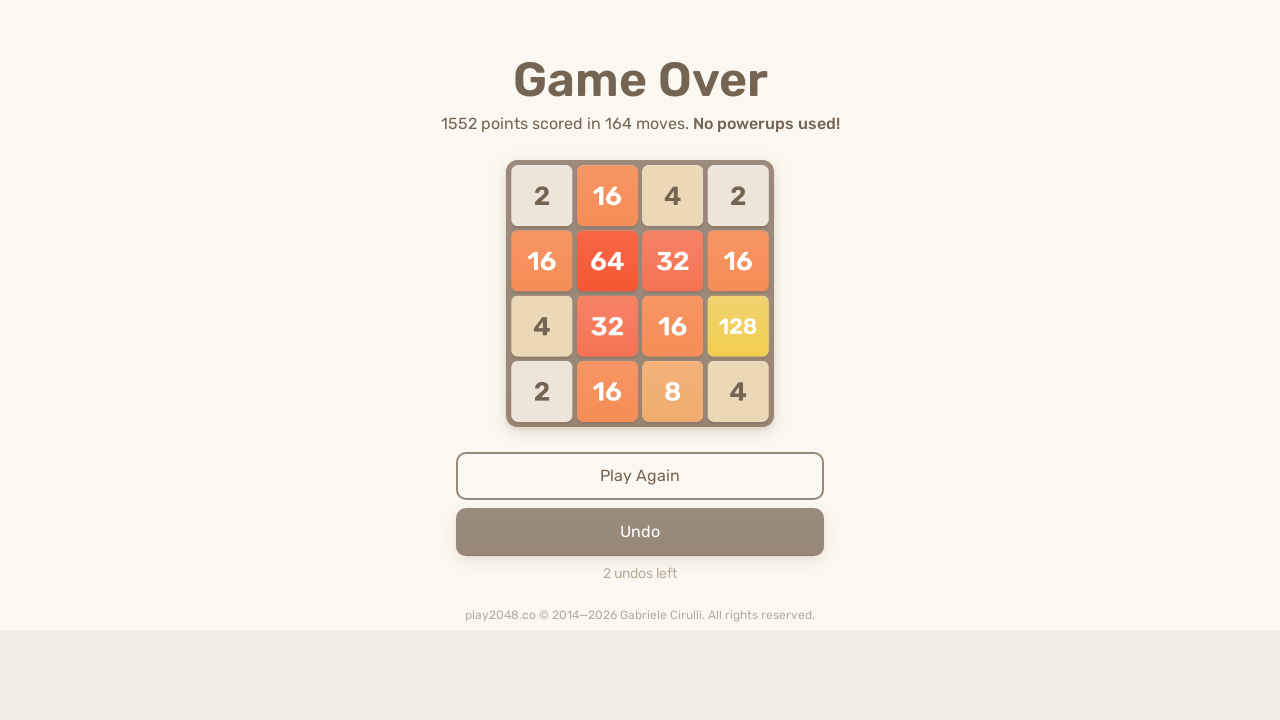

Pressed ArrowLeft key in second round
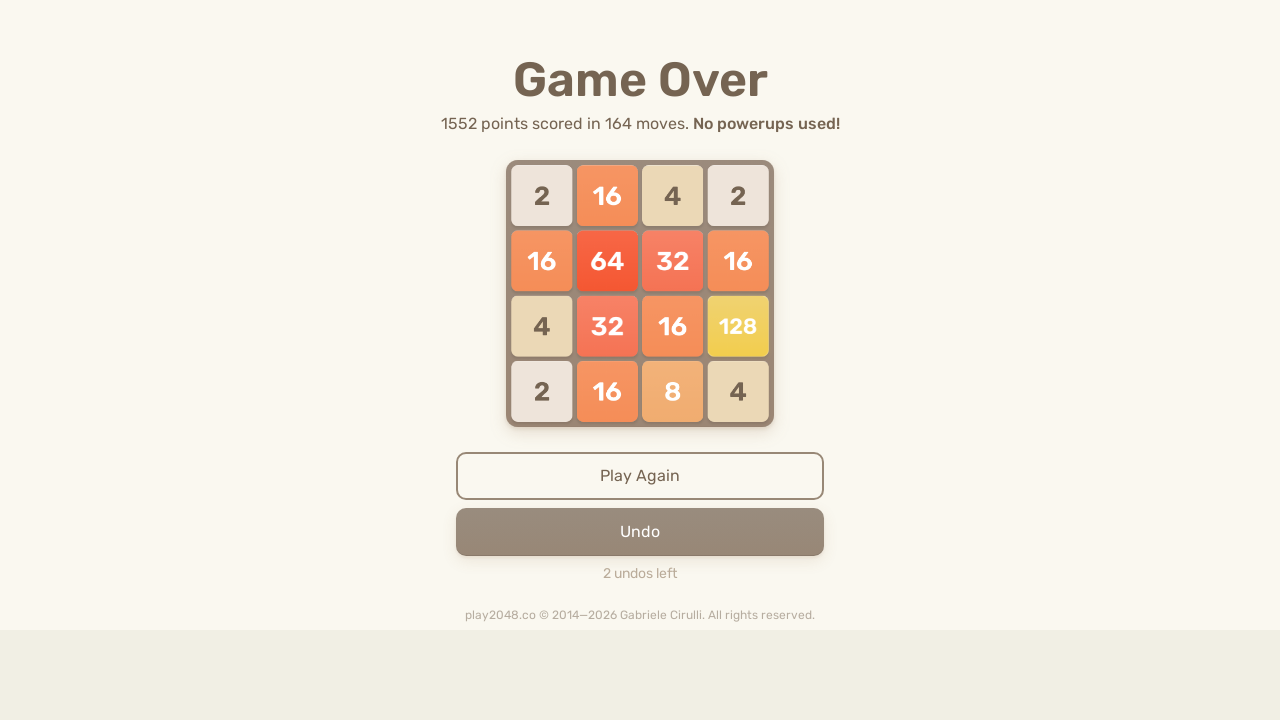

Waited 50ms for game response
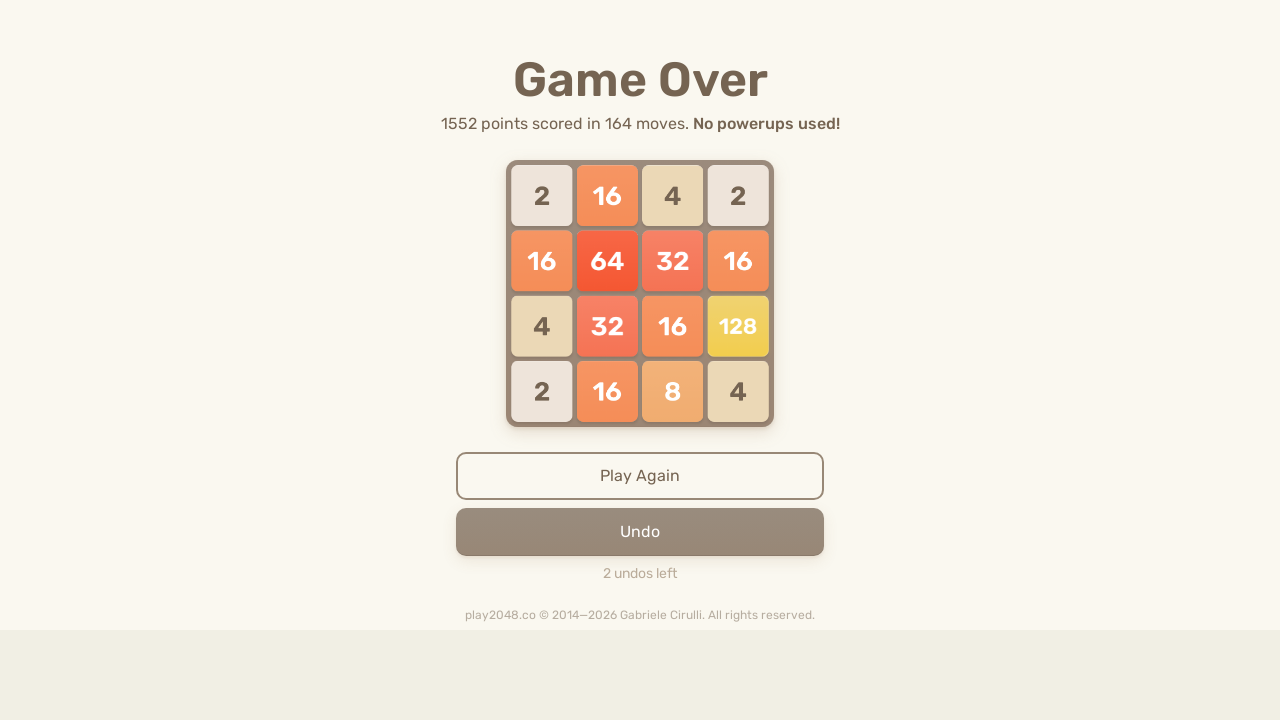

Pressed ArrowUp key in second round
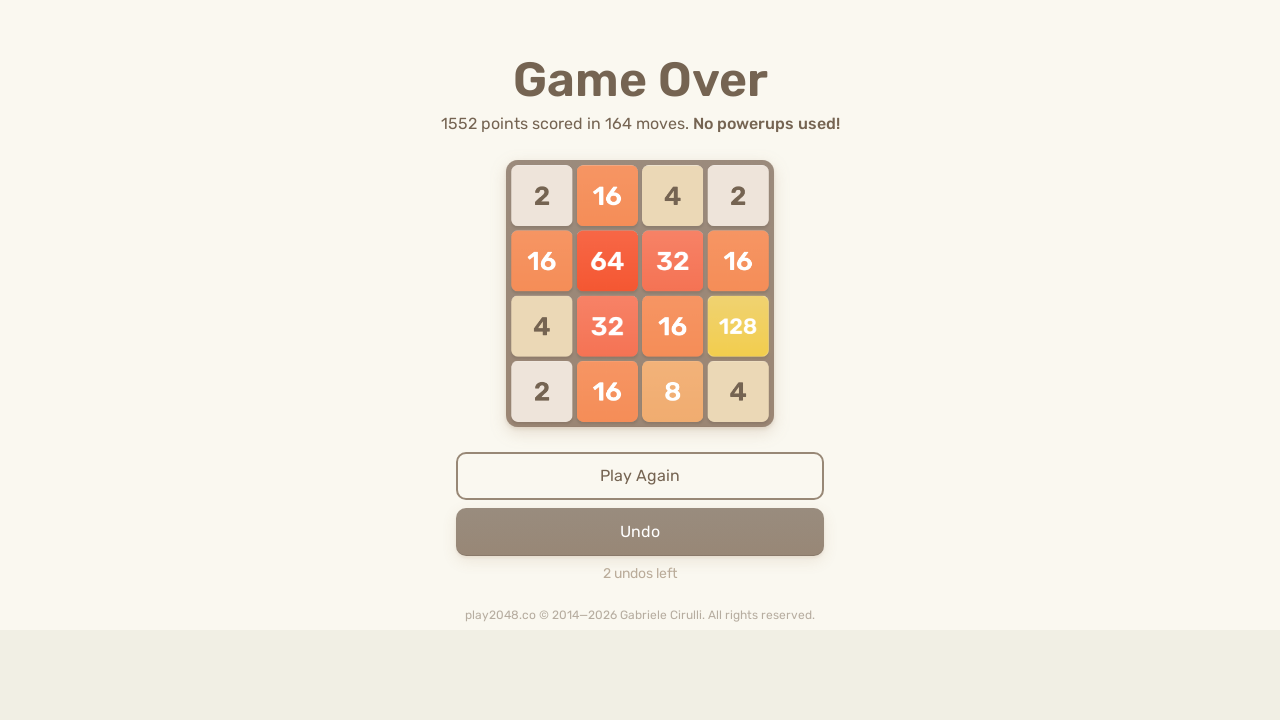

Waited 50ms for game response
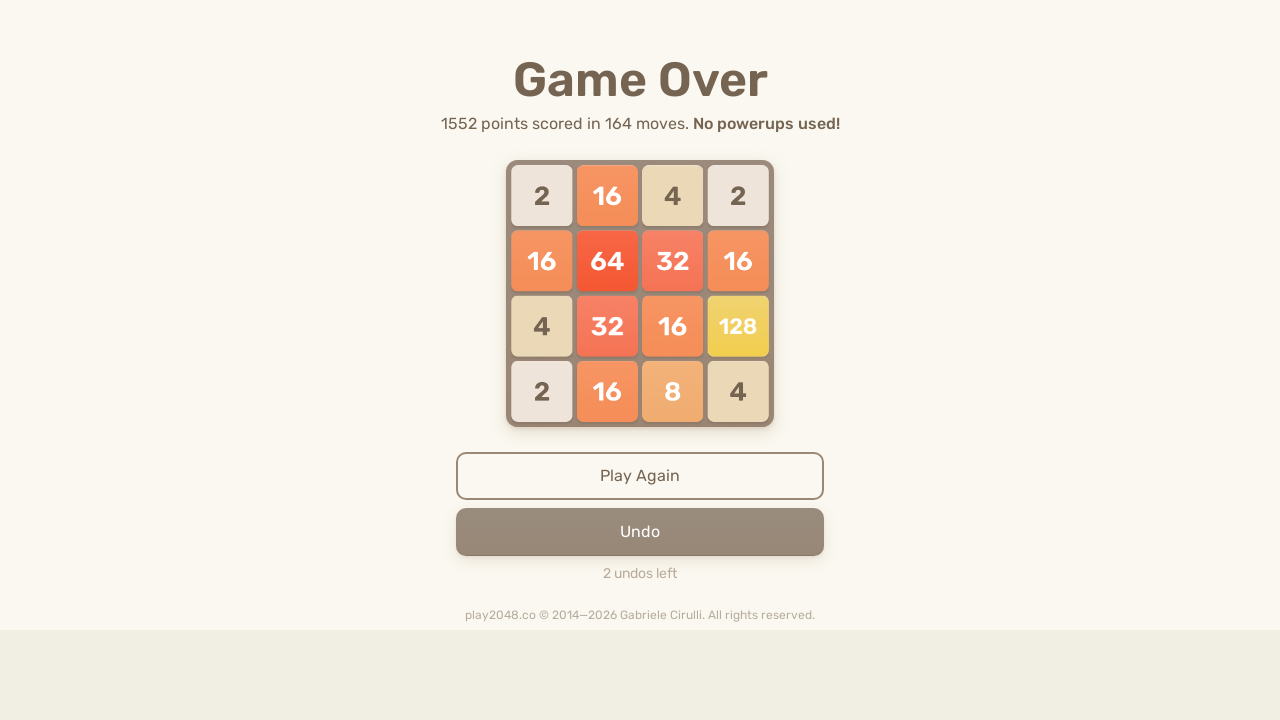

Verified 'Game Over' text is displayed after second round
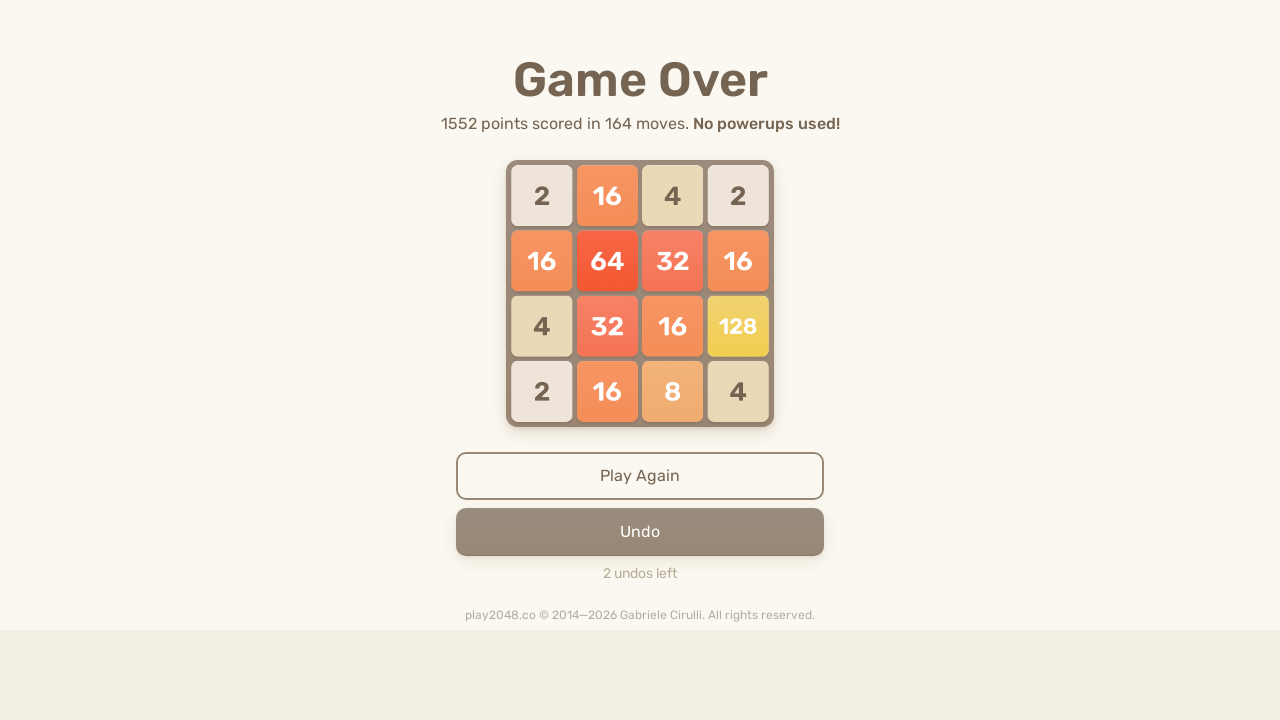

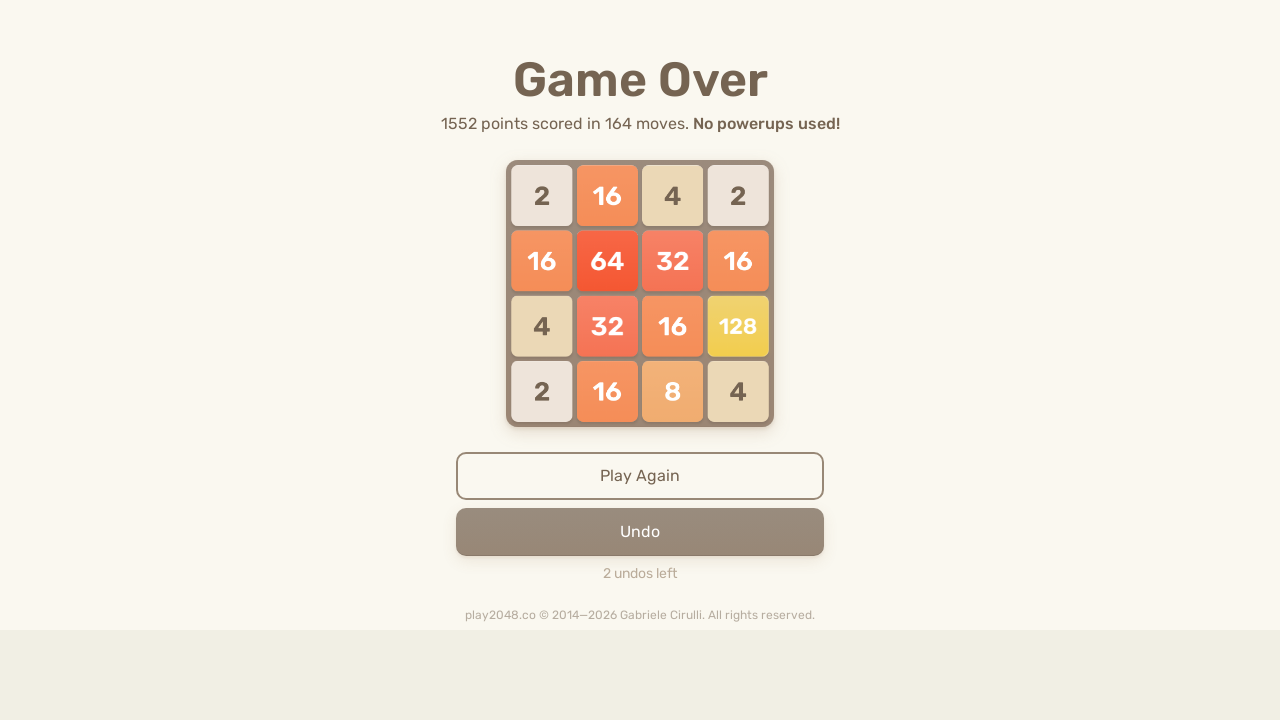